Tests date picker functionality by navigating through the calendar to select a specific date (June 15, 1998), using the previous button to navigate to the correct month and year.

Starting URL: https://testautomationpractice.blogspot.com/

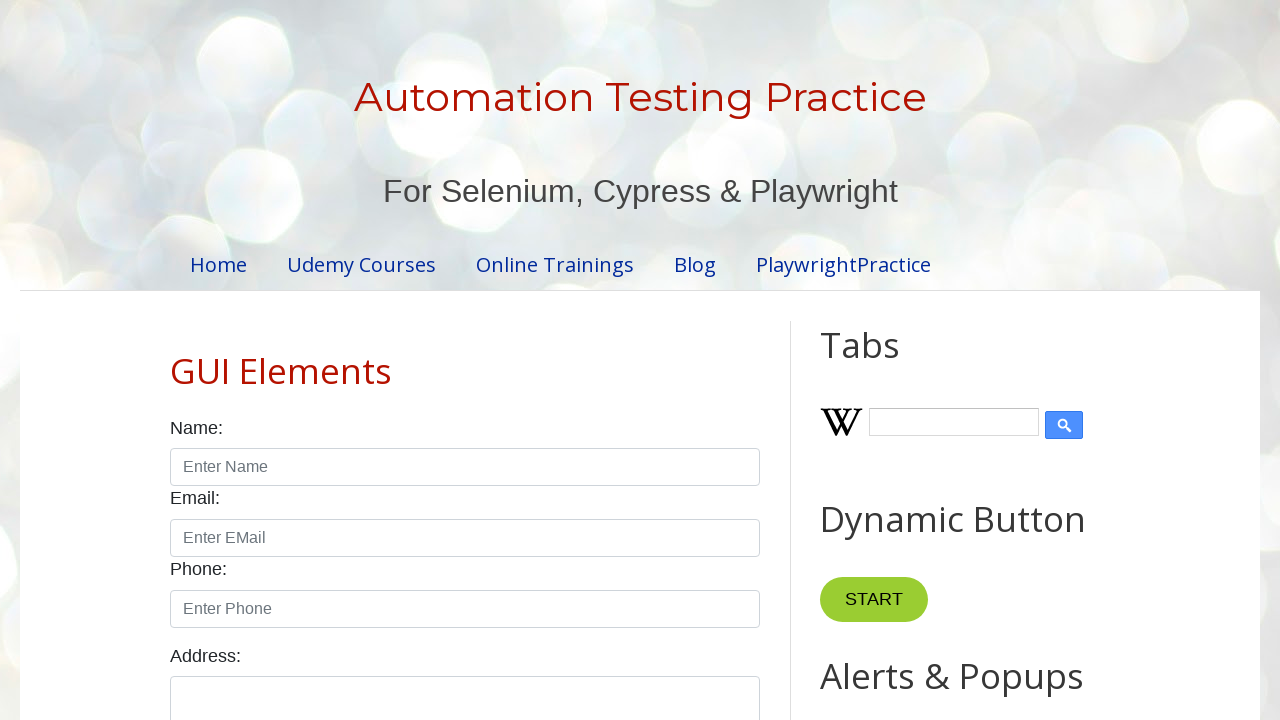

Clicked on datepicker input to open calendar at (515, 360) on xpath=//input[@id="datepicker"]
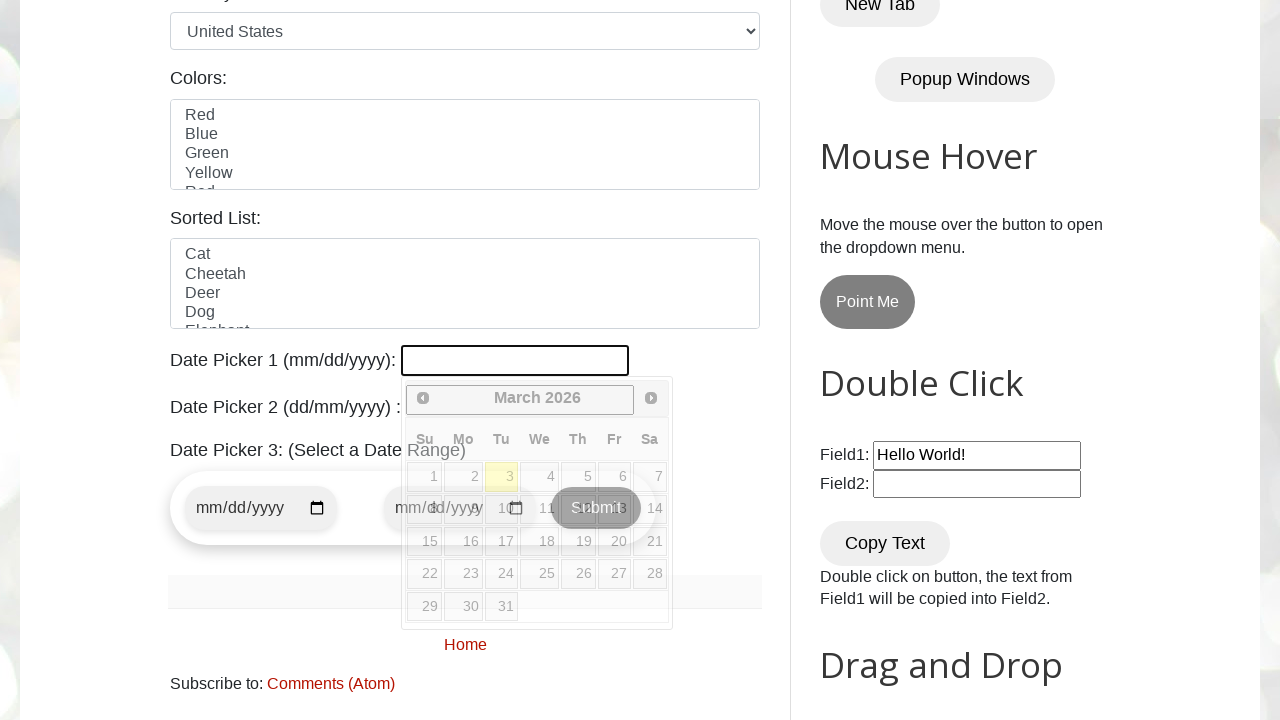

Retrieved current calendar date: March 2026
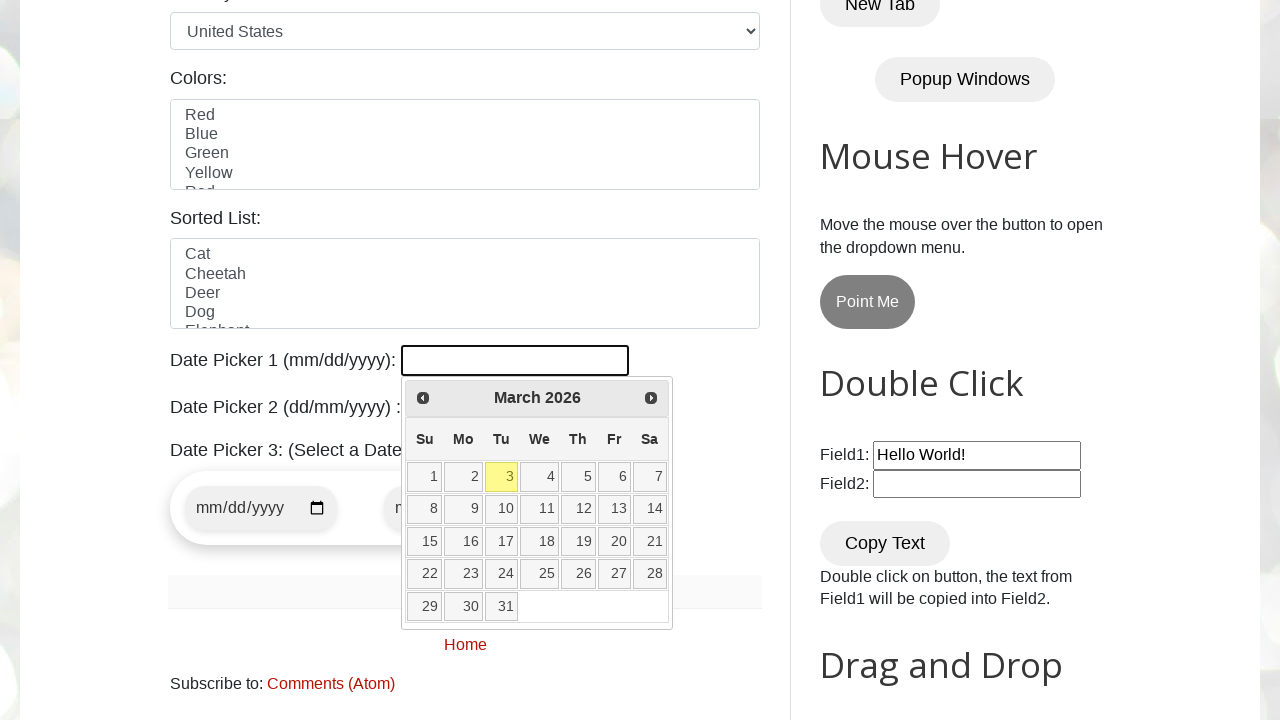

Clicked previous button to navigate to earlier month/year at (423, 398) on [title="Prev"]
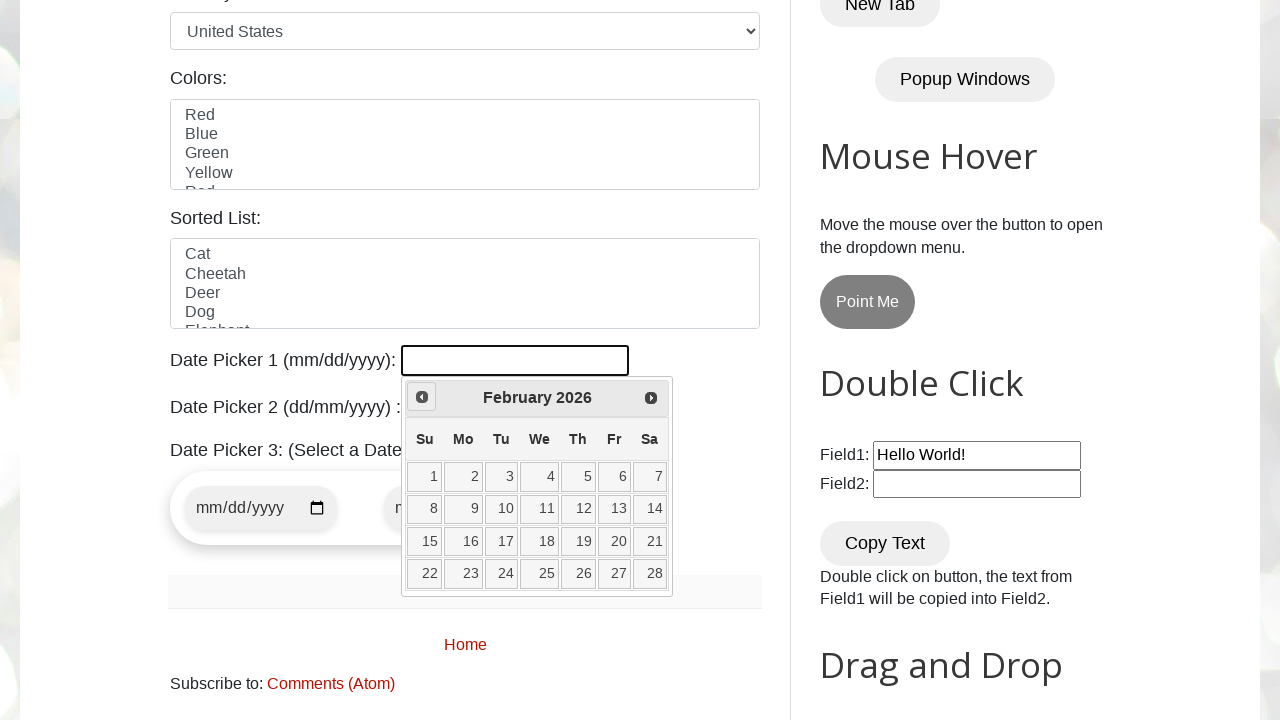

Retrieved current calendar date: February 2026
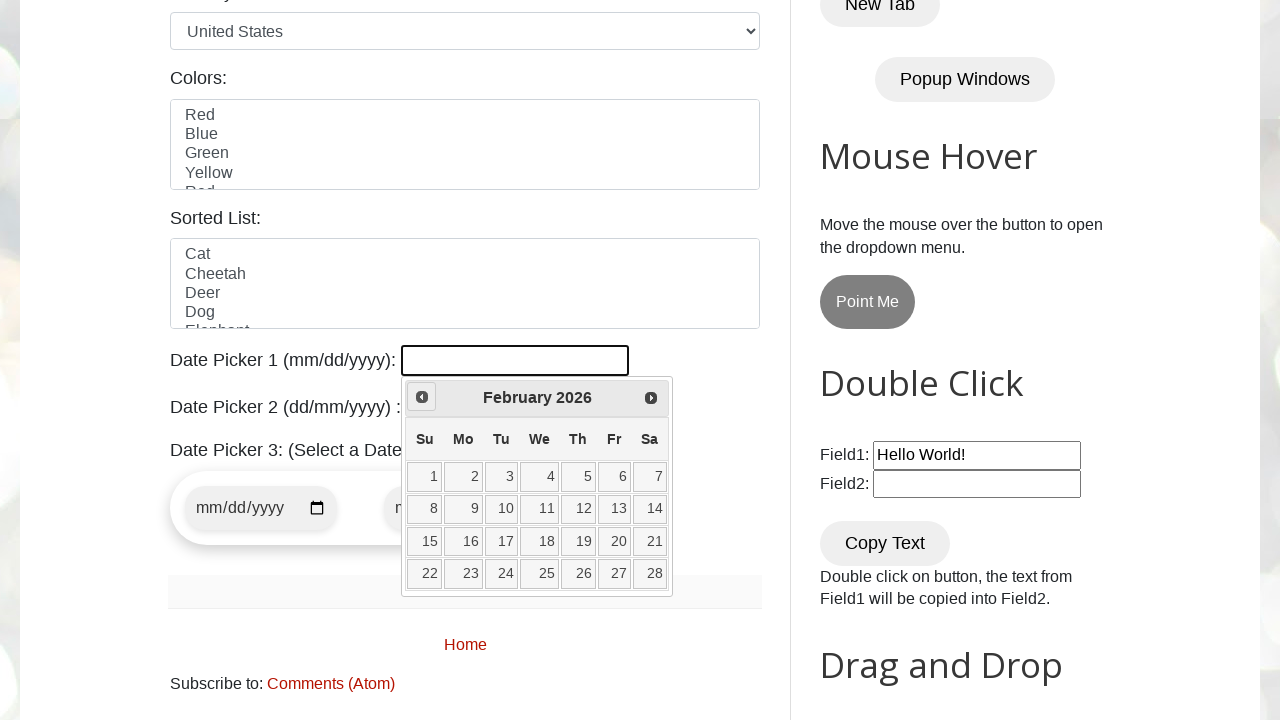

Clicked previous button to navigate to earlier month/year at (422, 397) on [title="Prev"]
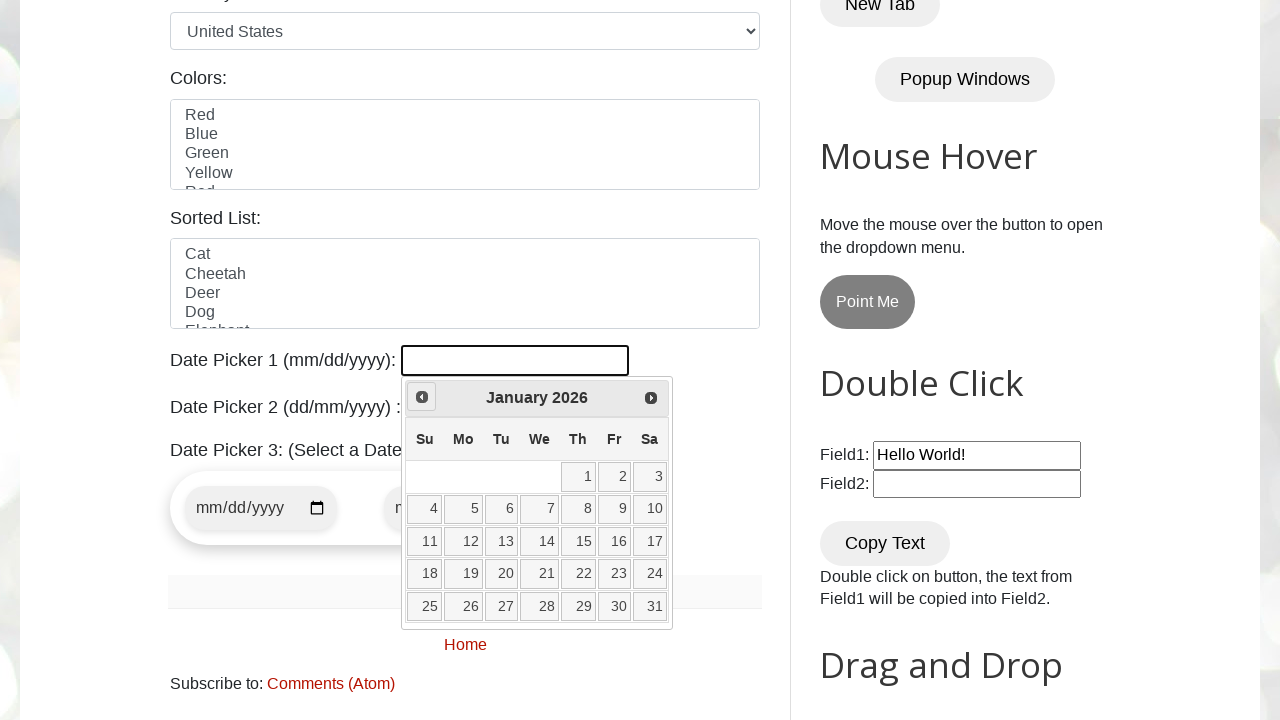

Retrieved current calendar date: January 2026
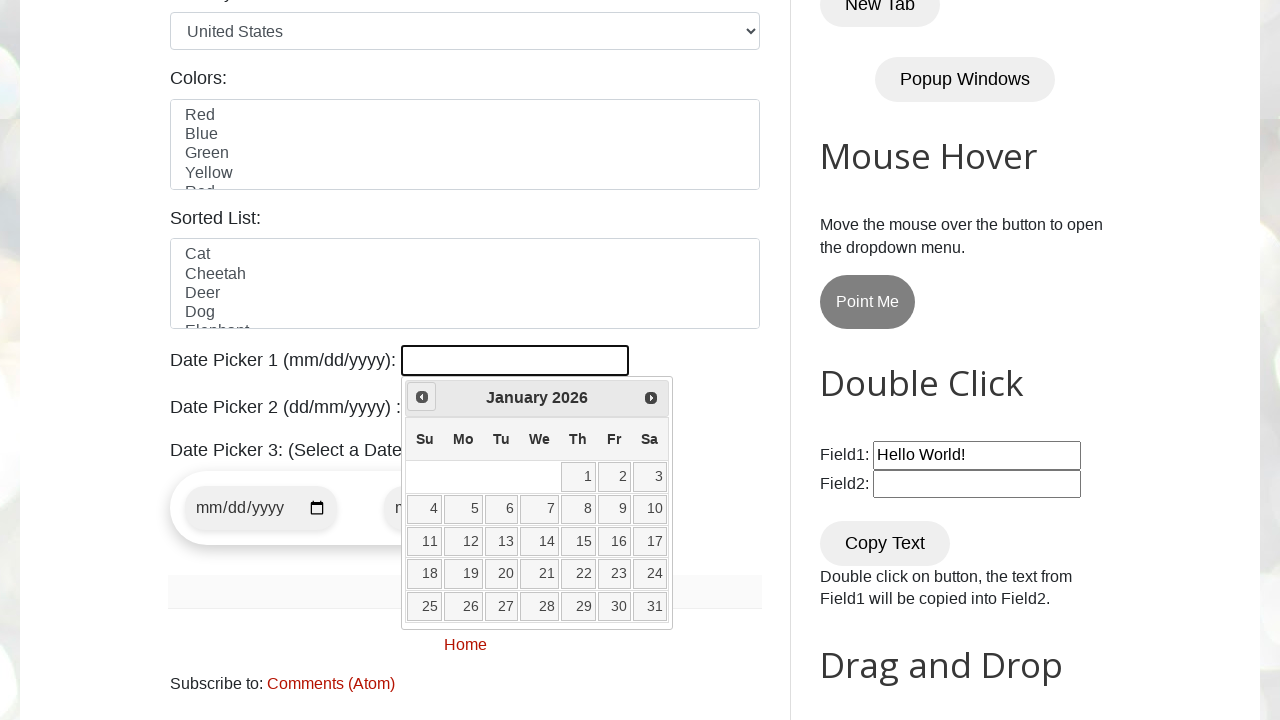

Clicked previous button to navigate to earlier month/year at (422, 397) on [title="Prev"]
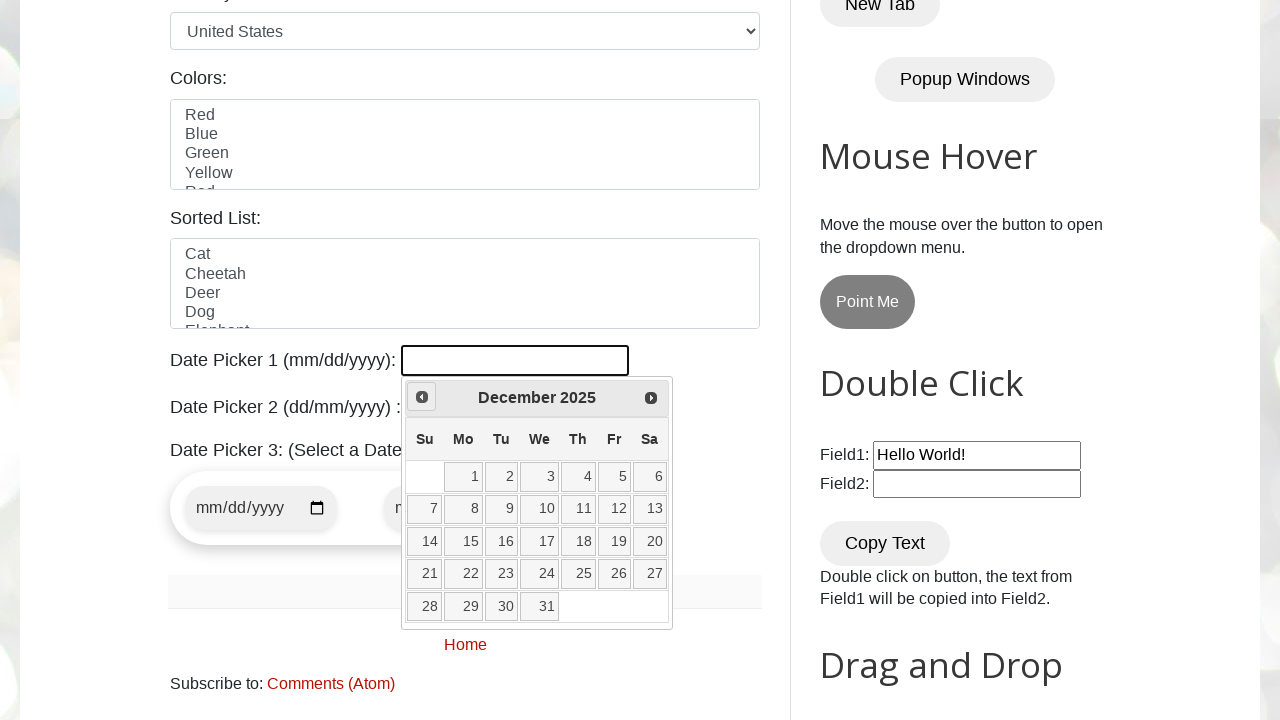

Retrieved current calendar date: December 2025
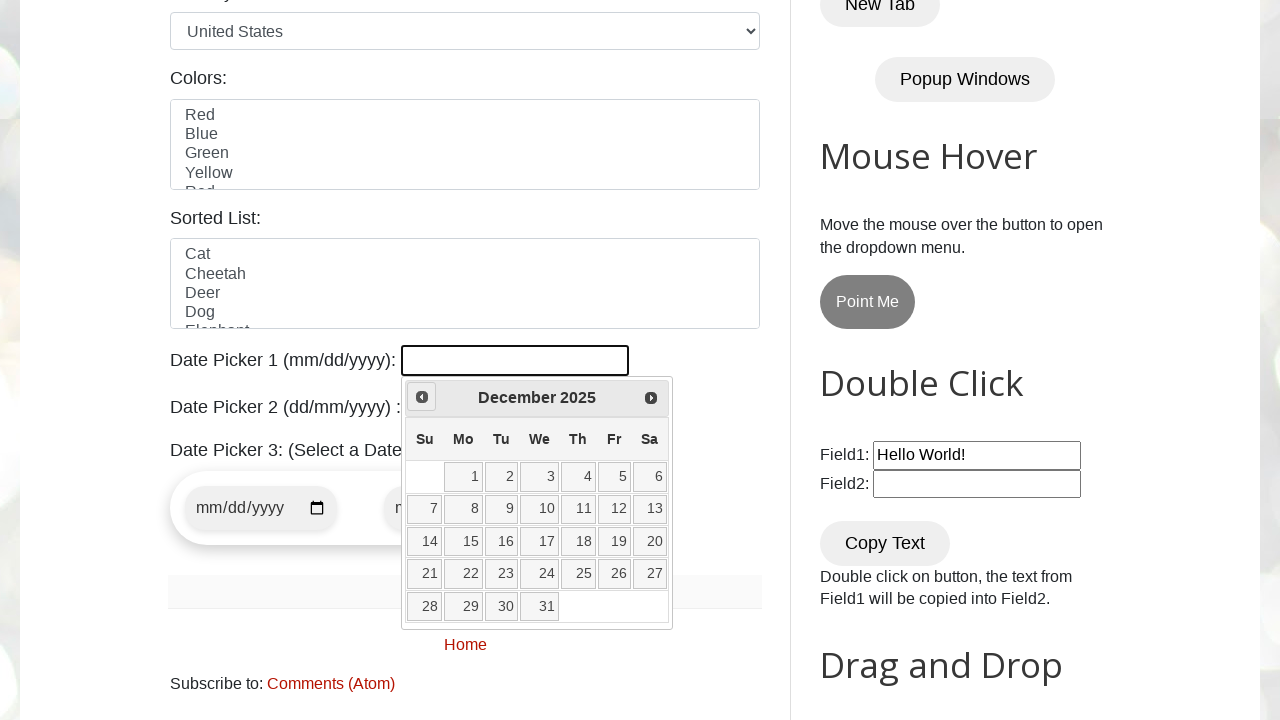

Clicked previous button to navigate to earlier month/year at (422, 397) on [title="Prev"]
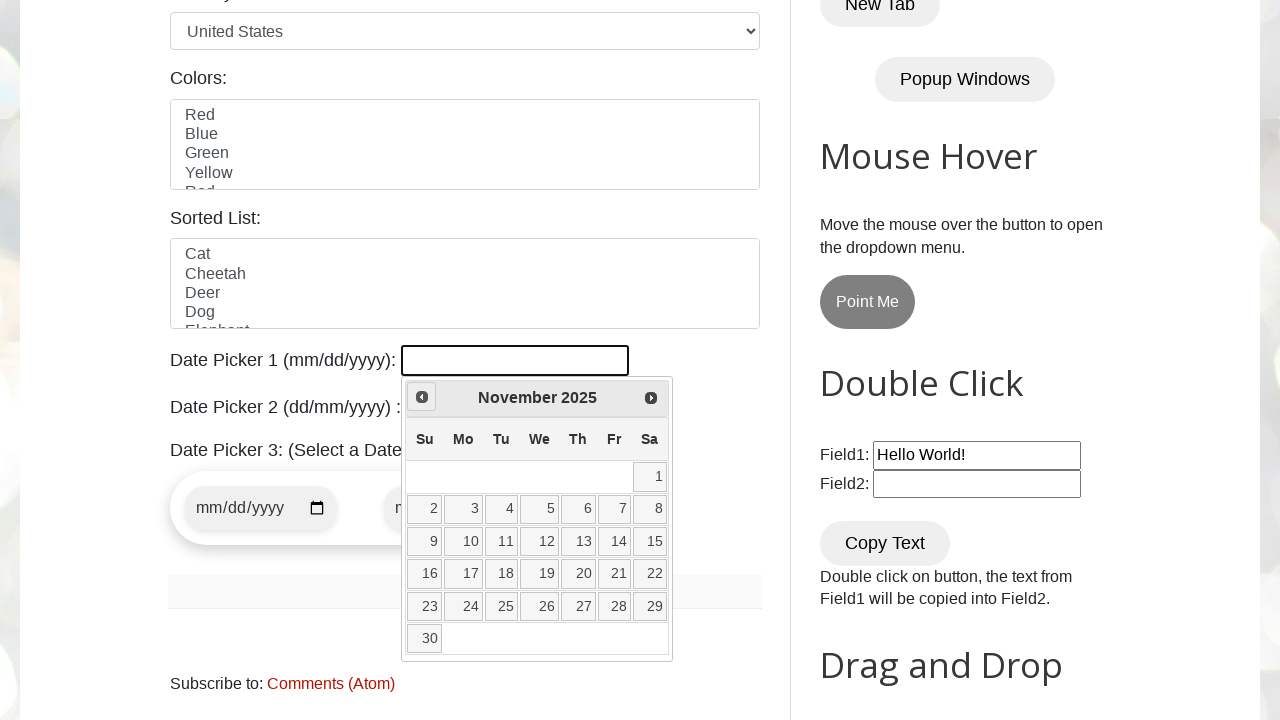

Retrieved current calendar date: November 2025
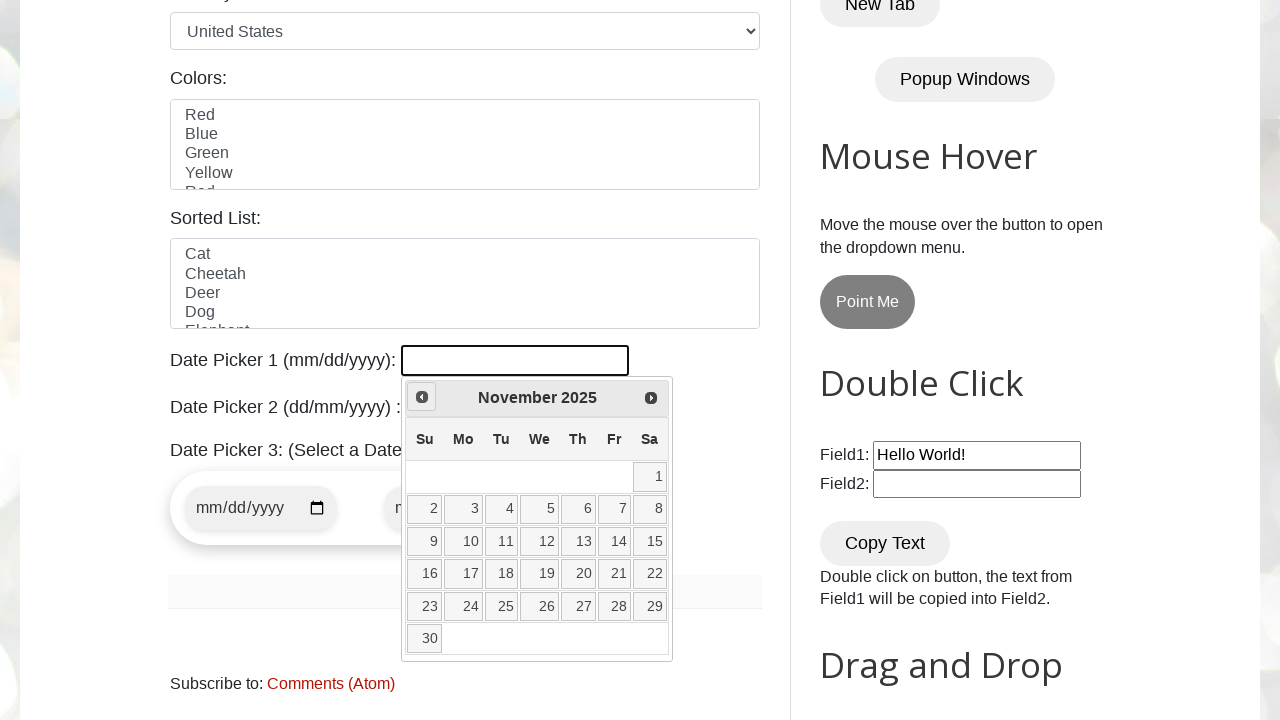

Clicked previous button to navigate to earlier month/year at (422, 397) on [title="Prev"]
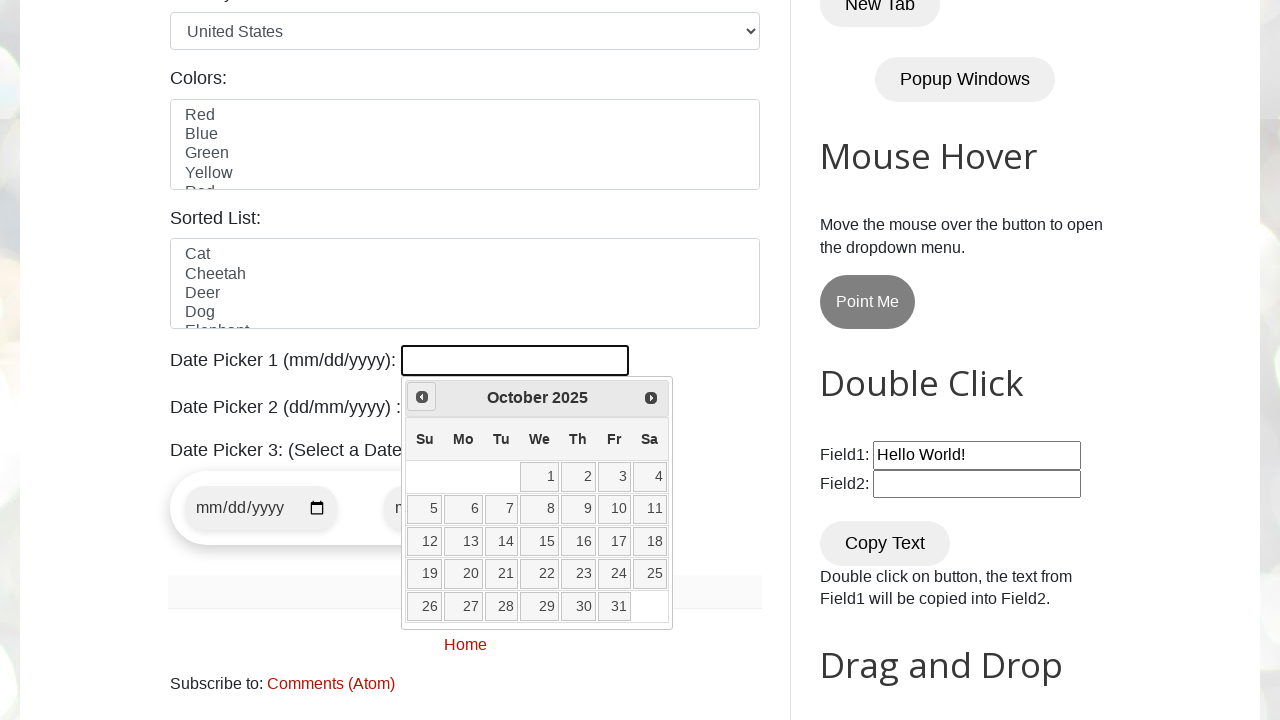

Retrieved current calendar date: October 2025
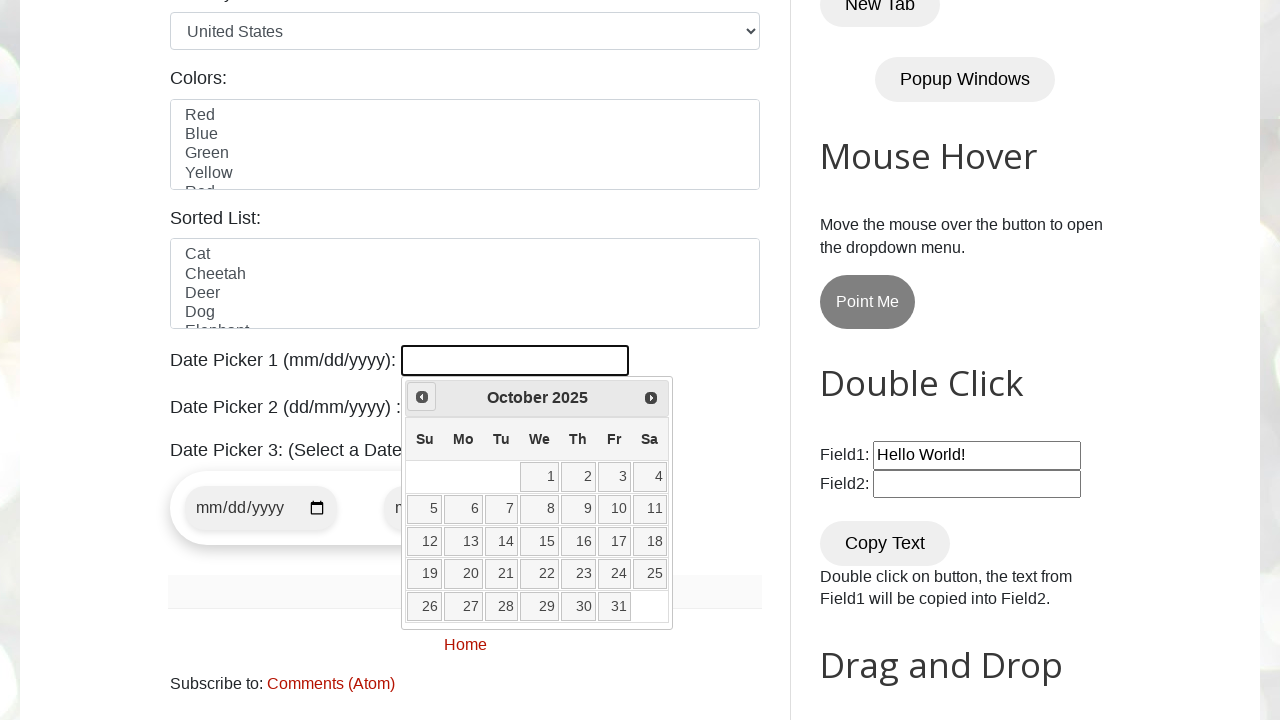

Clicked previous button to navigate to earlier month/year at (422, 397) on [title="Prev"]
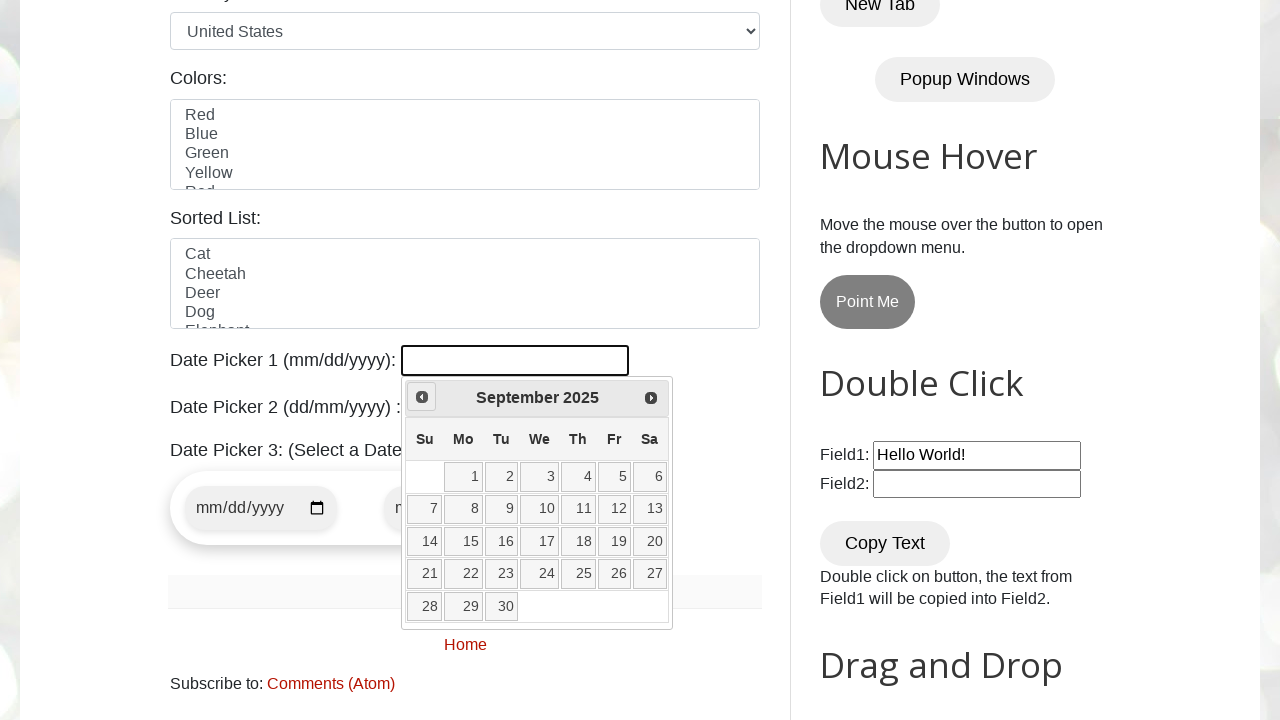

Retrieved current calendar date: September 2025
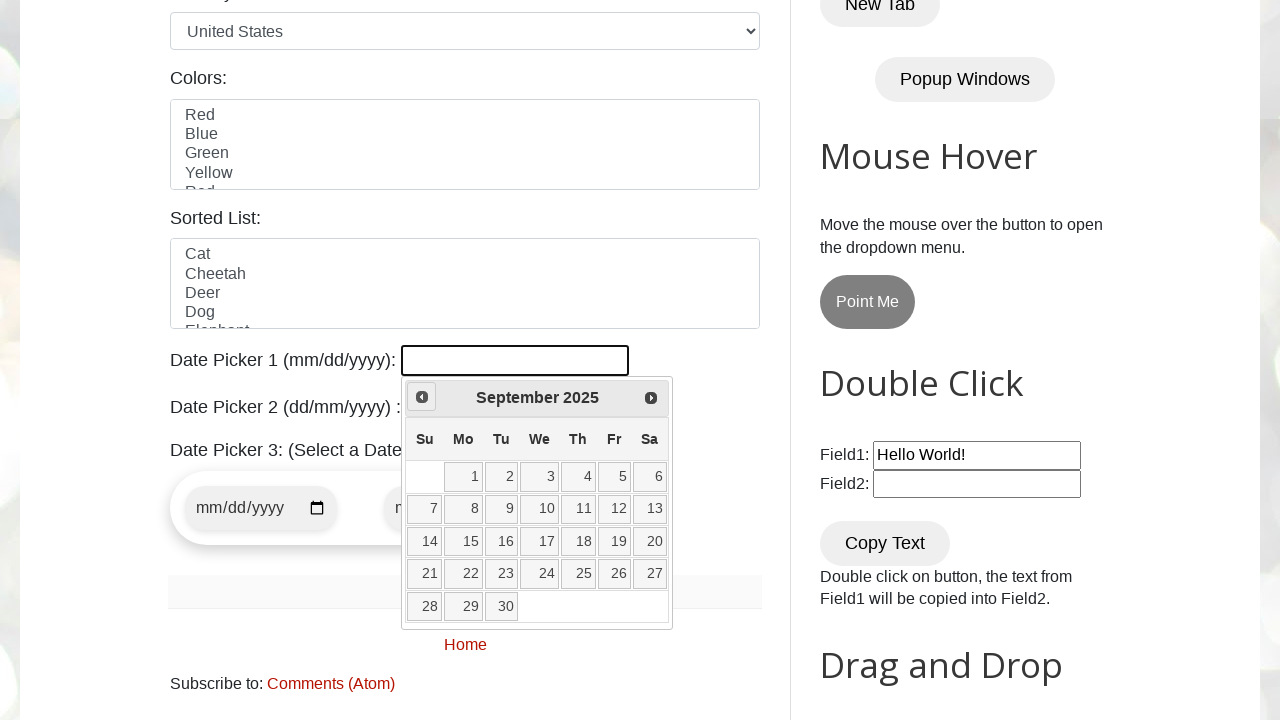

Clicked previous button to navigate to earlier month/year at (422, 397) on [title="Prev"]
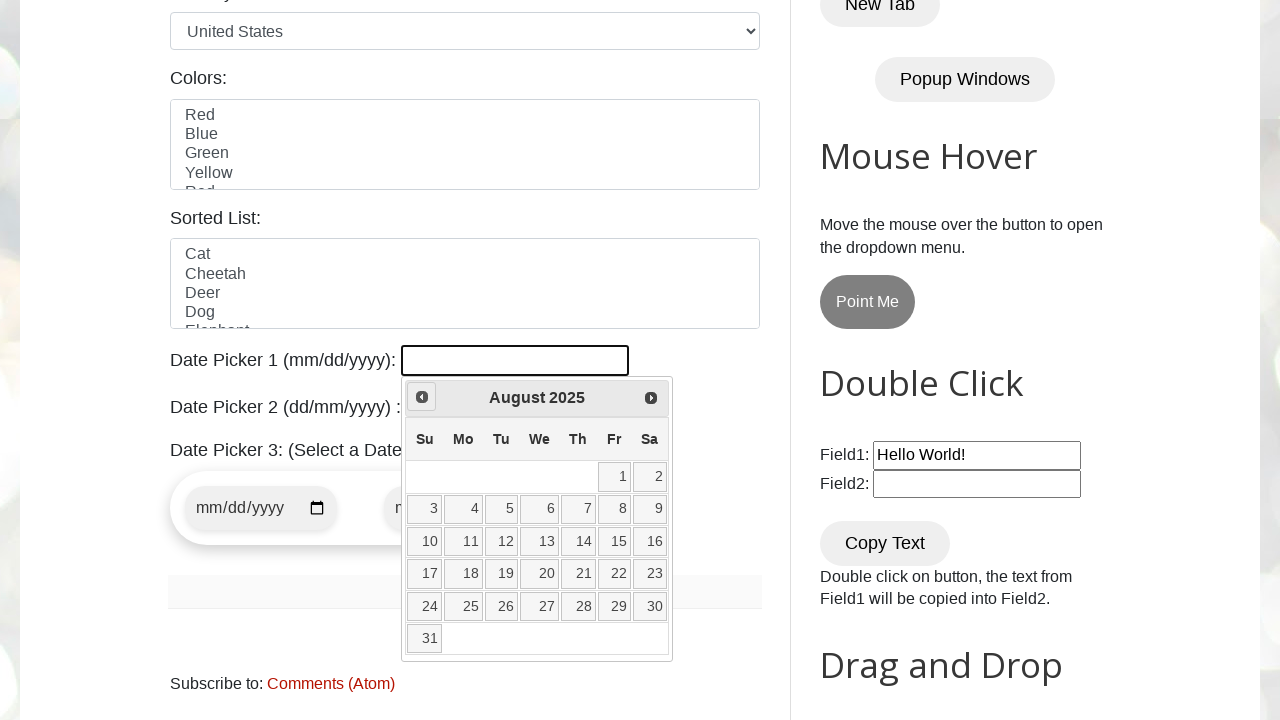

Retrieved current calendar date: August 2025
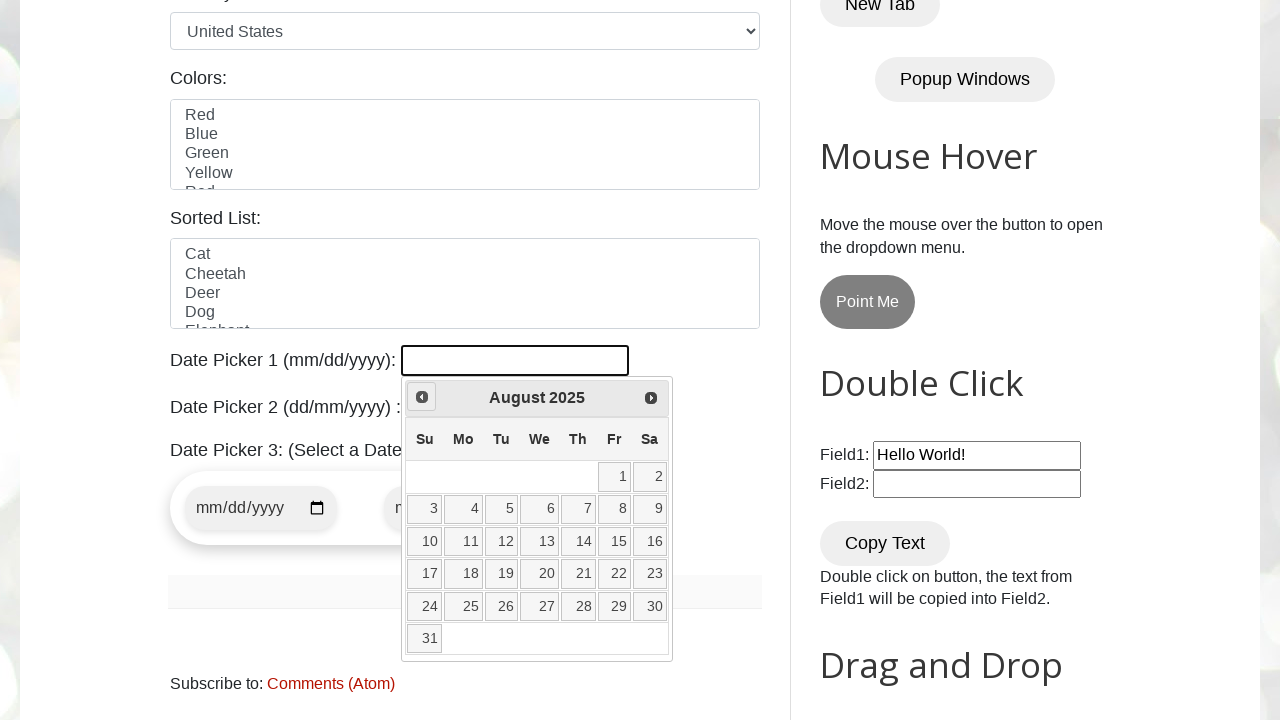

Clicked previous button to navigate to earlier month/year at (422, 397) on [title="Prev"]
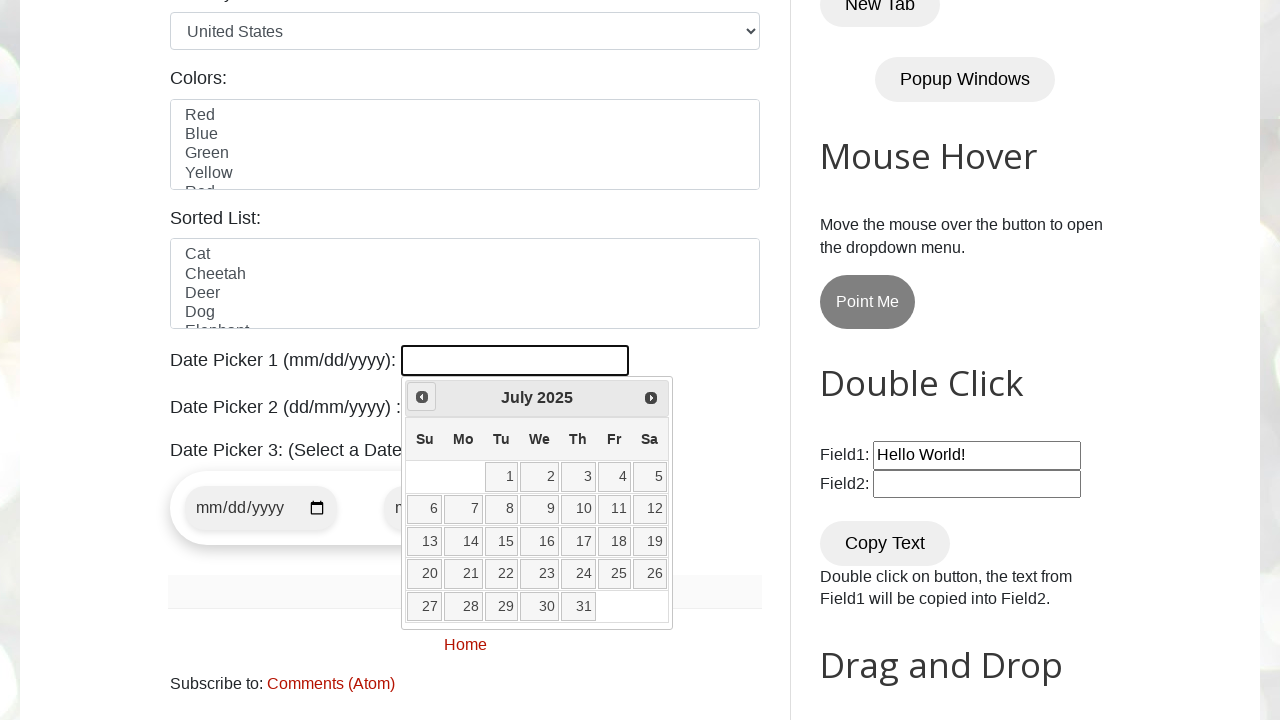

Retrieved current calendar date: July 2025
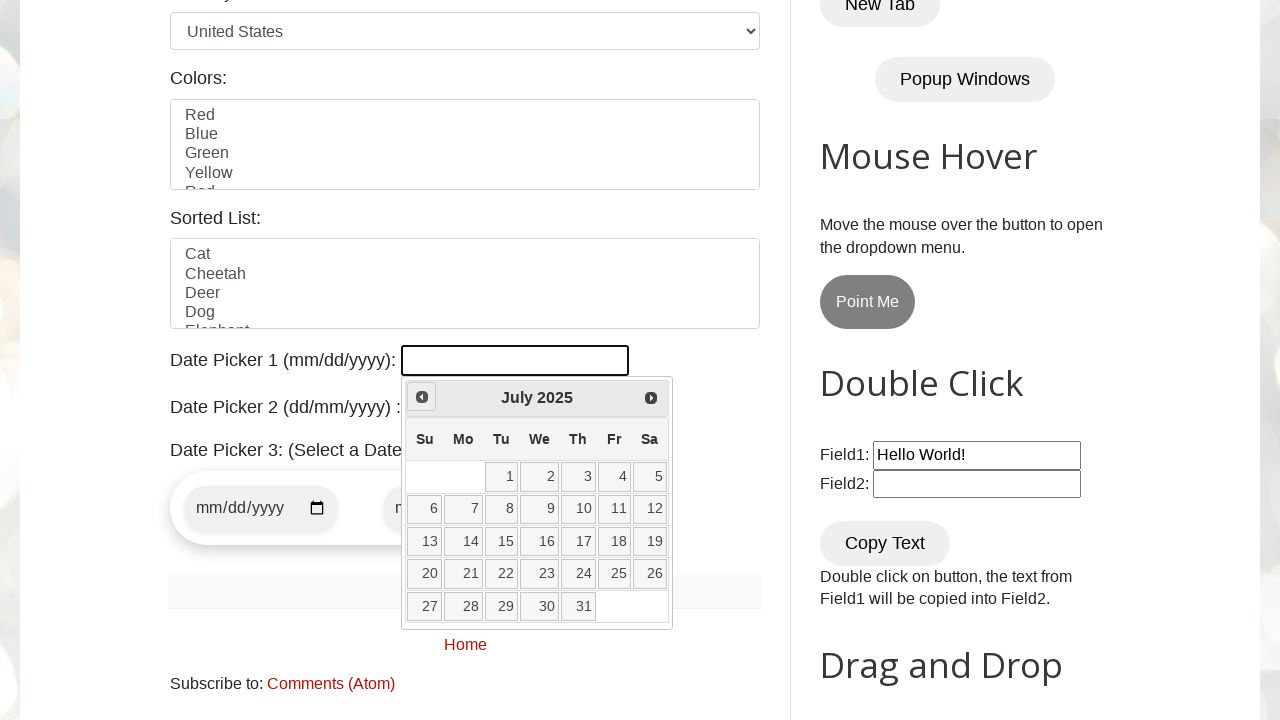

Clicked previous button to navigate to earlier month/year at (422, 397) on [title="Prev"]
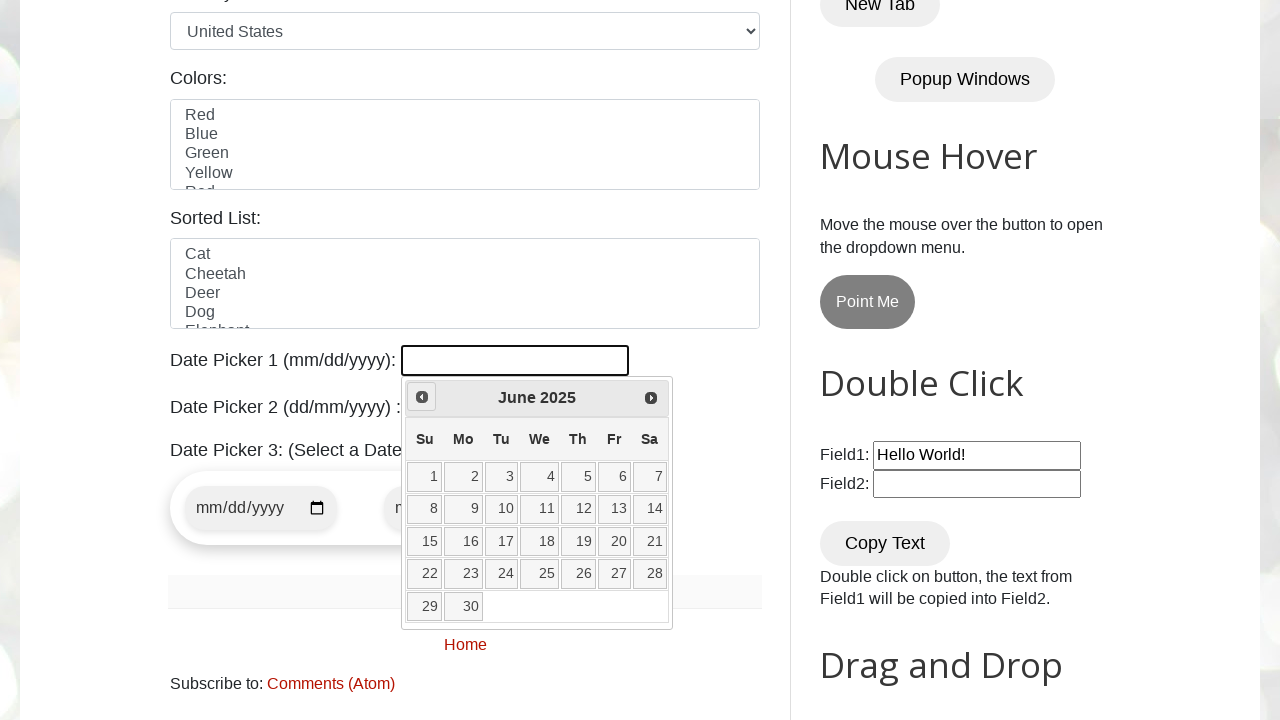

Retrieved current calendar date: June 2025
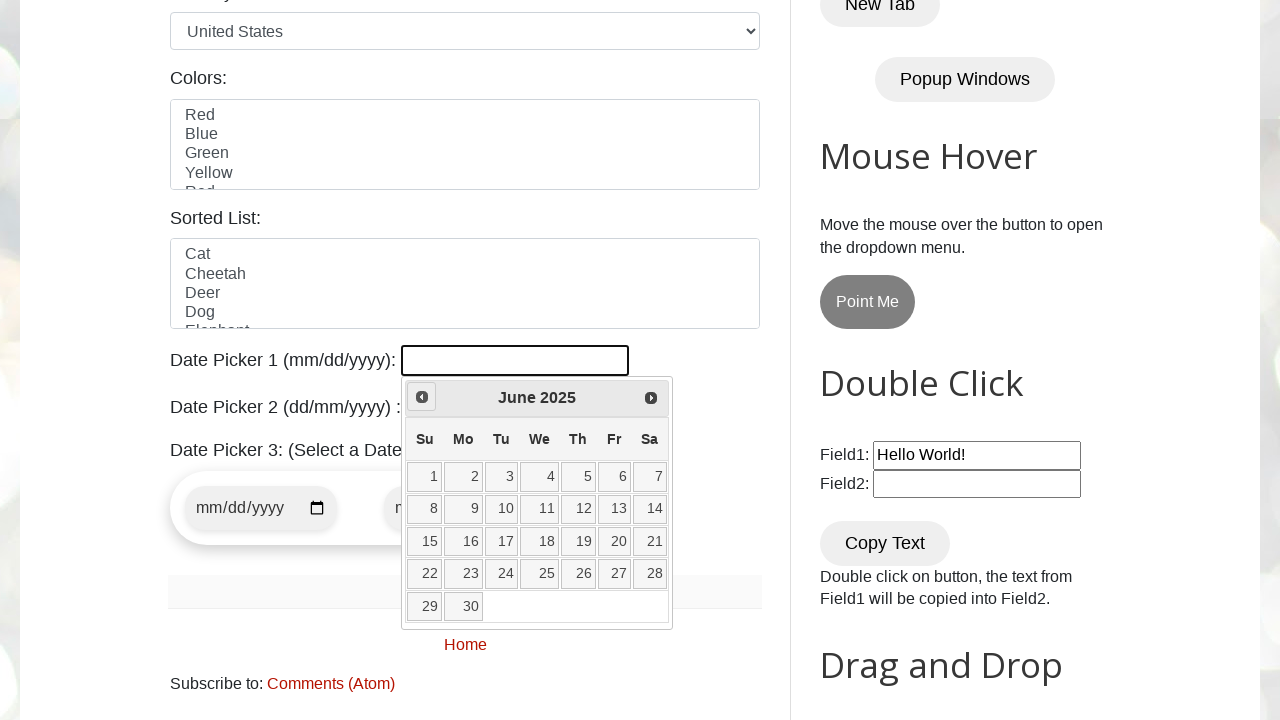

Clicked previous button to navigate to earlier month/year at (422, 397) on [title="Prev"]
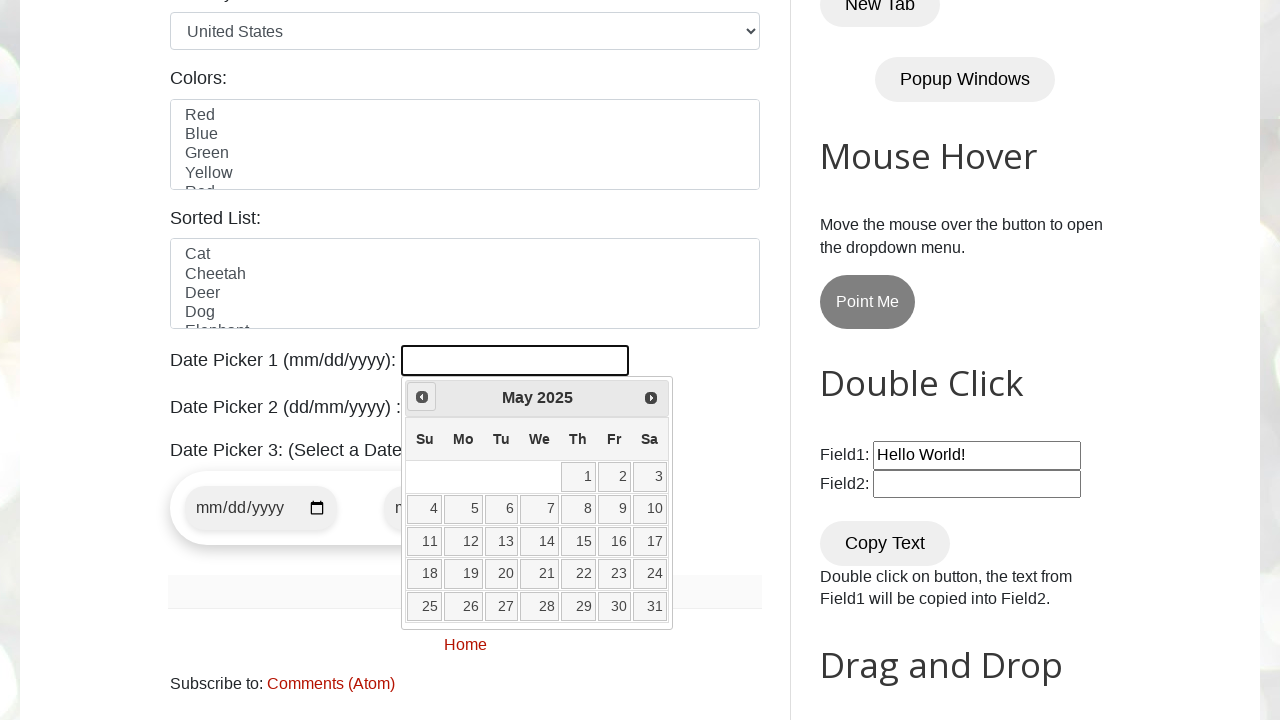

Retrieved current calendar date: May 2025
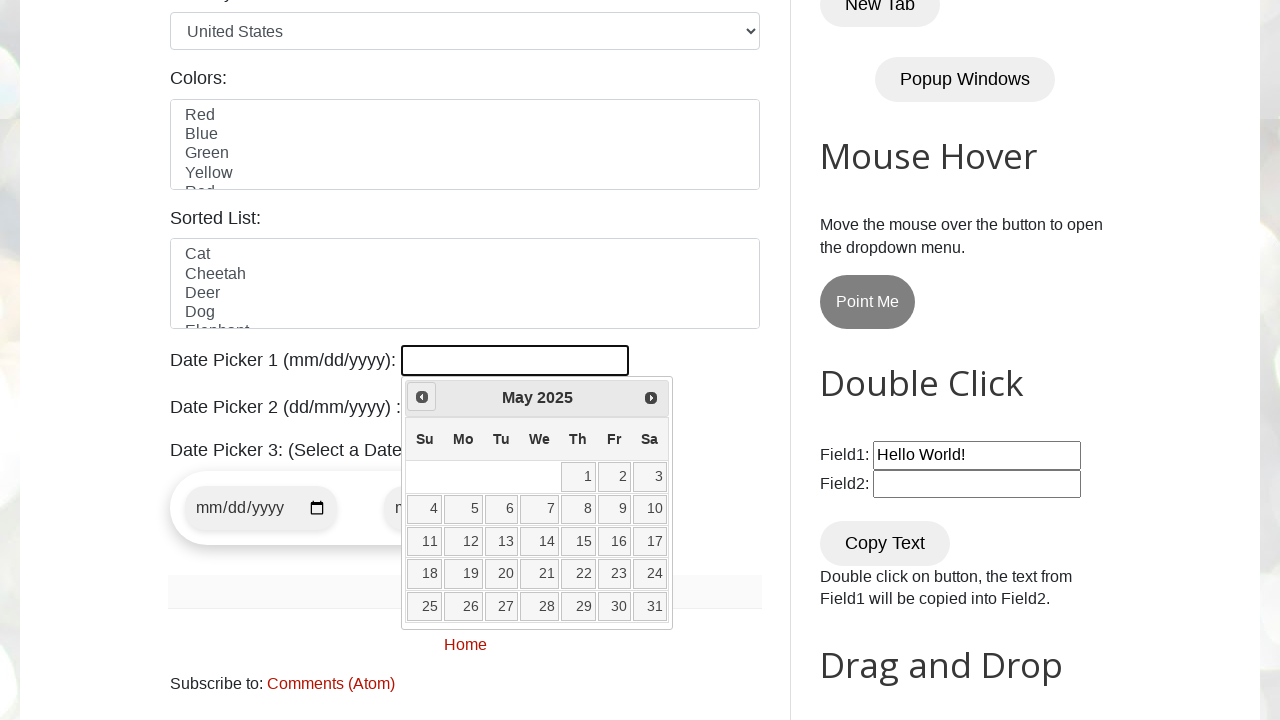

Clicked previous button to navigate to earlier month/year at (422, 397) on [title="Prev"]
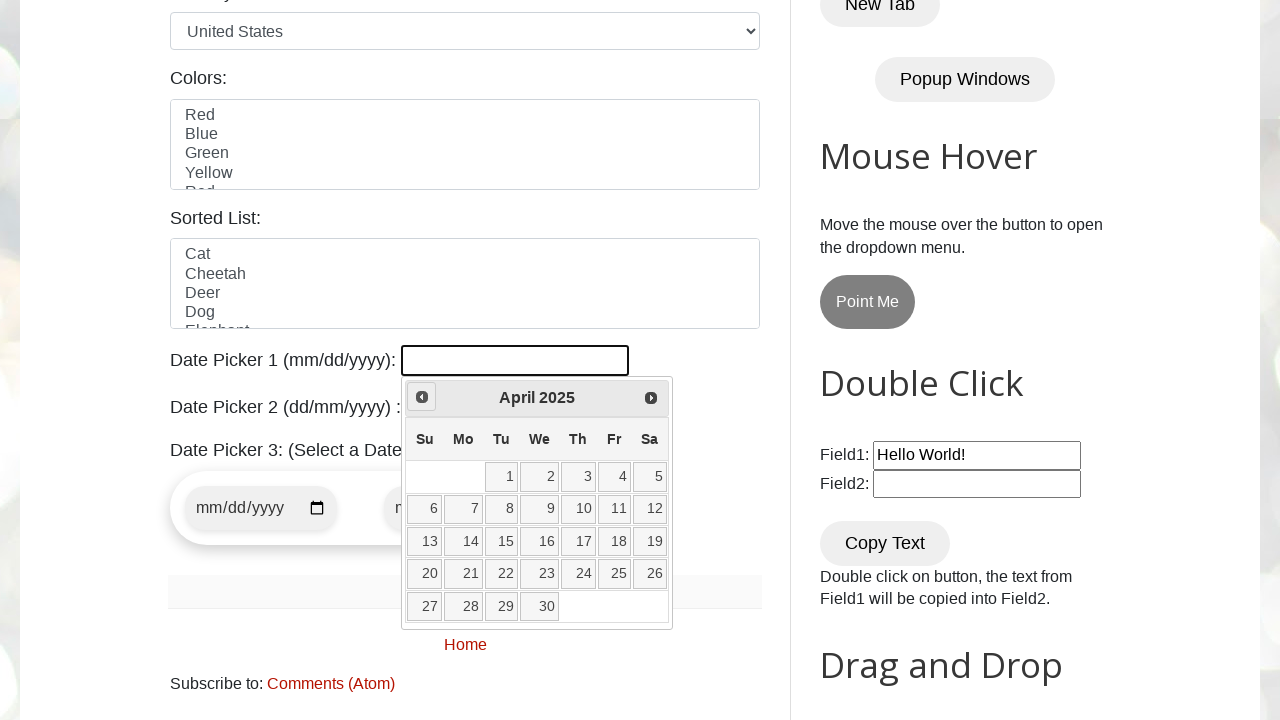

Retrieved current calendar date: April 2025
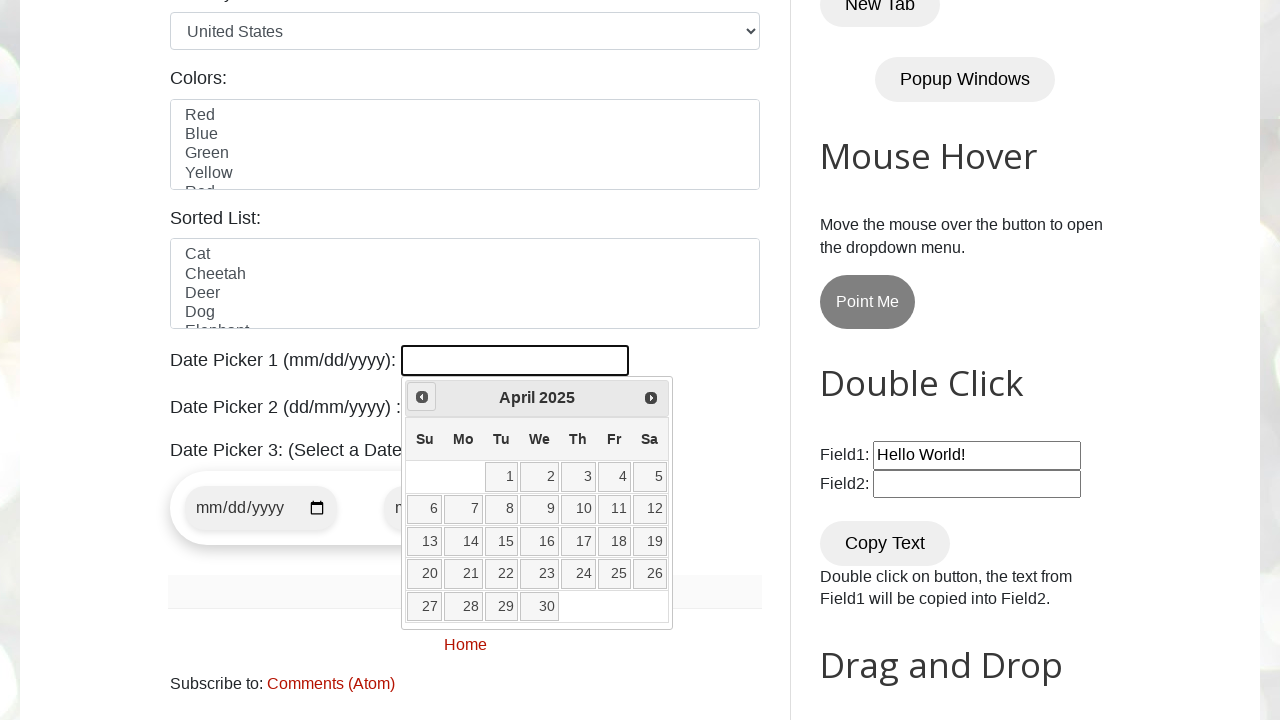

Clicked previous button to navigate to earlier month/year at (422, 397) on [title="Prev"]
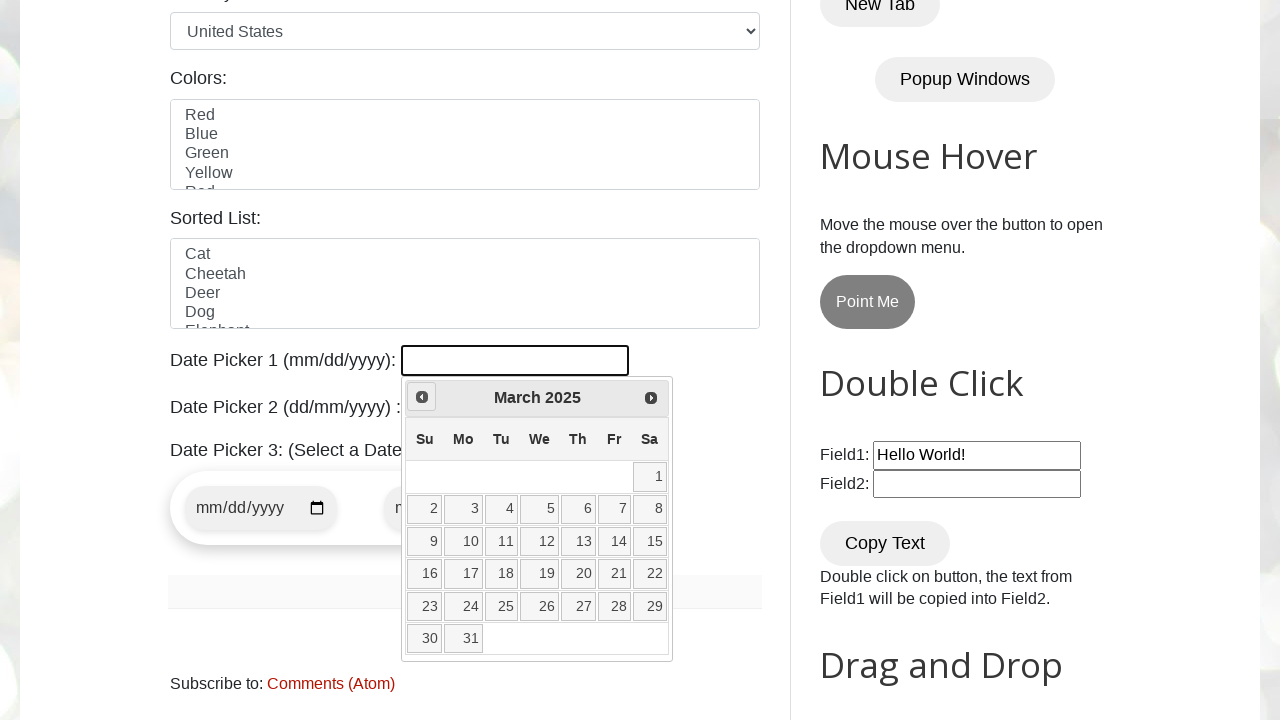

Retrieved current calendar date: March 2025
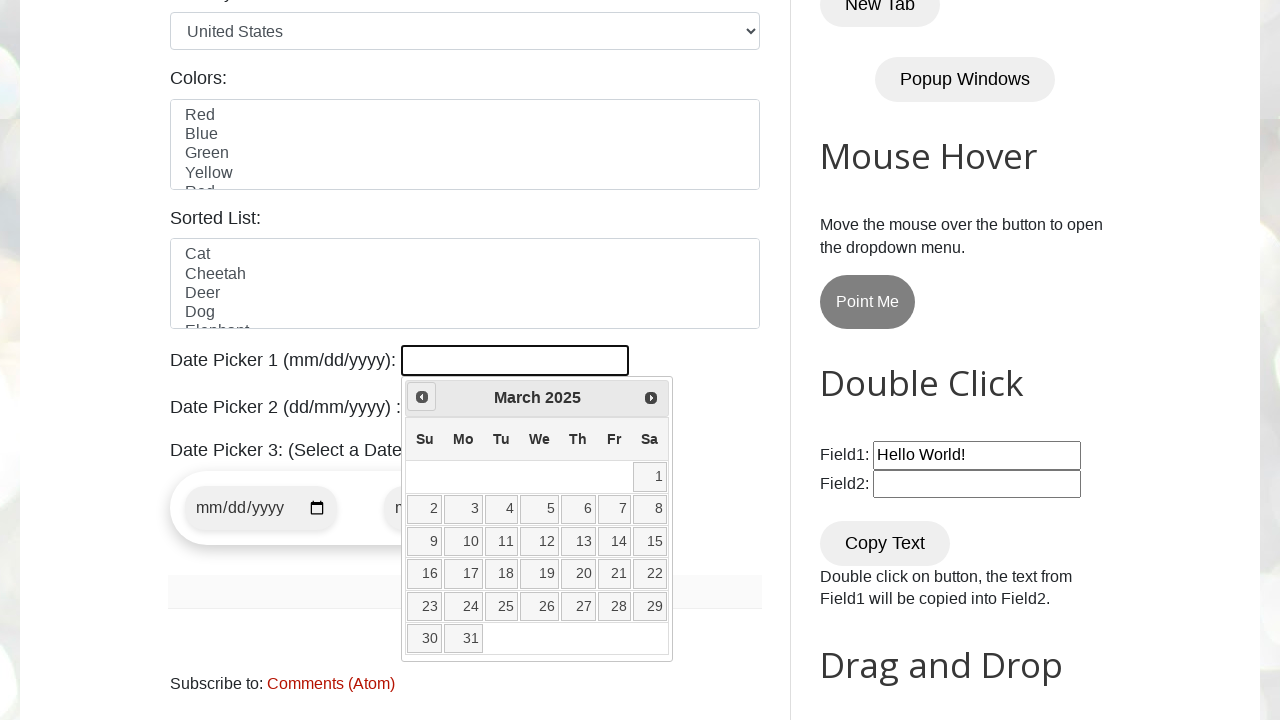

Clicked previous button to navigate to earlier month/year at (422, 397) on [title="Prev"]
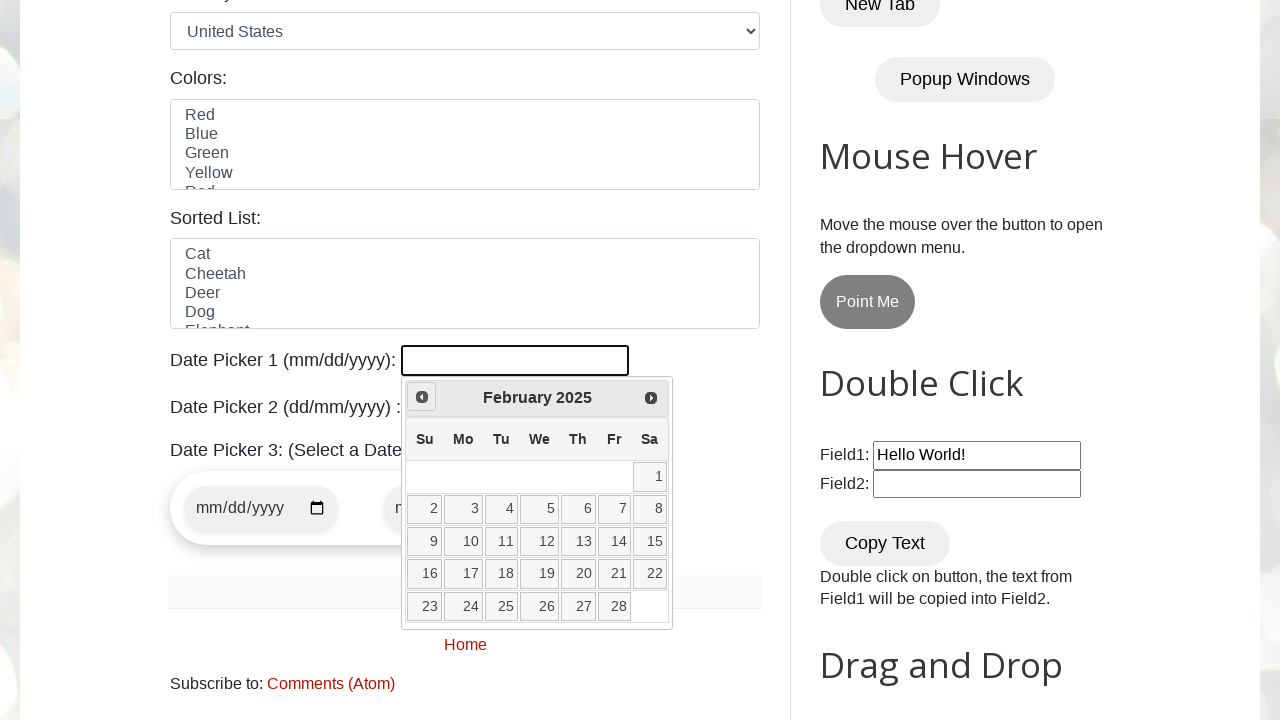

Retrieved current calendar date: February 2025
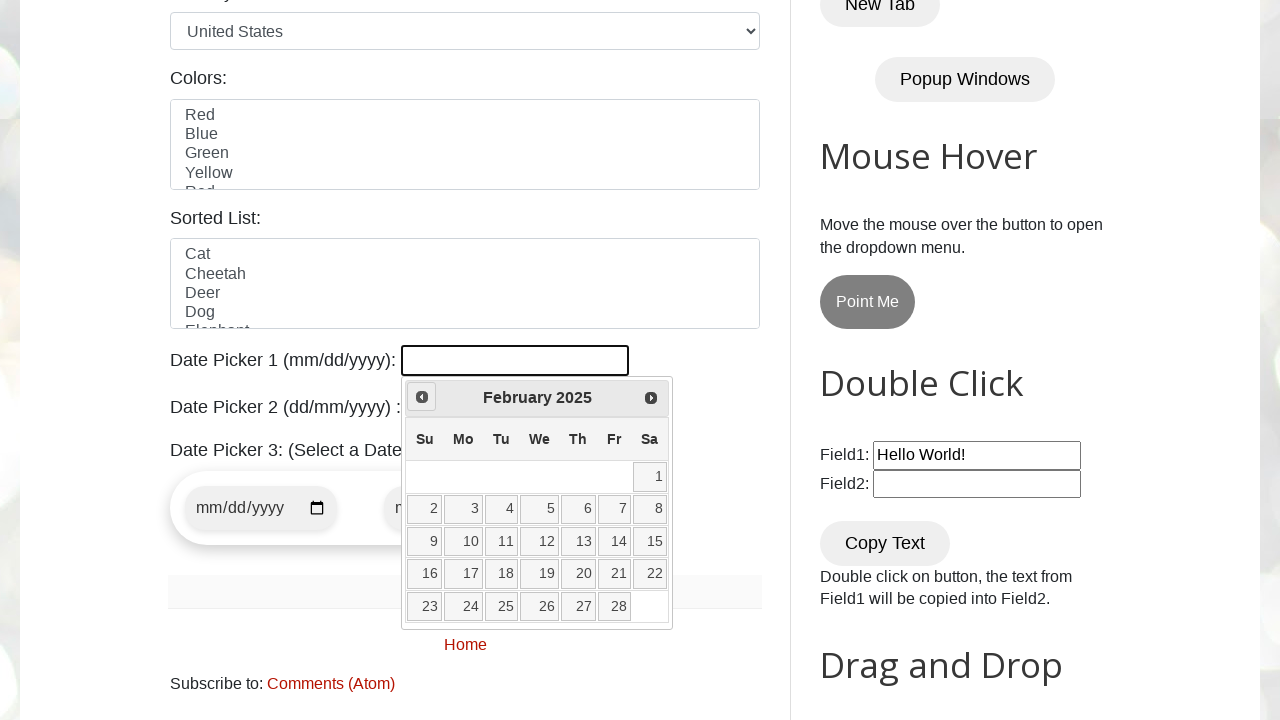

Clicked previous button to navigate to earlier month/year at (422, 397) on [title="Prev"]
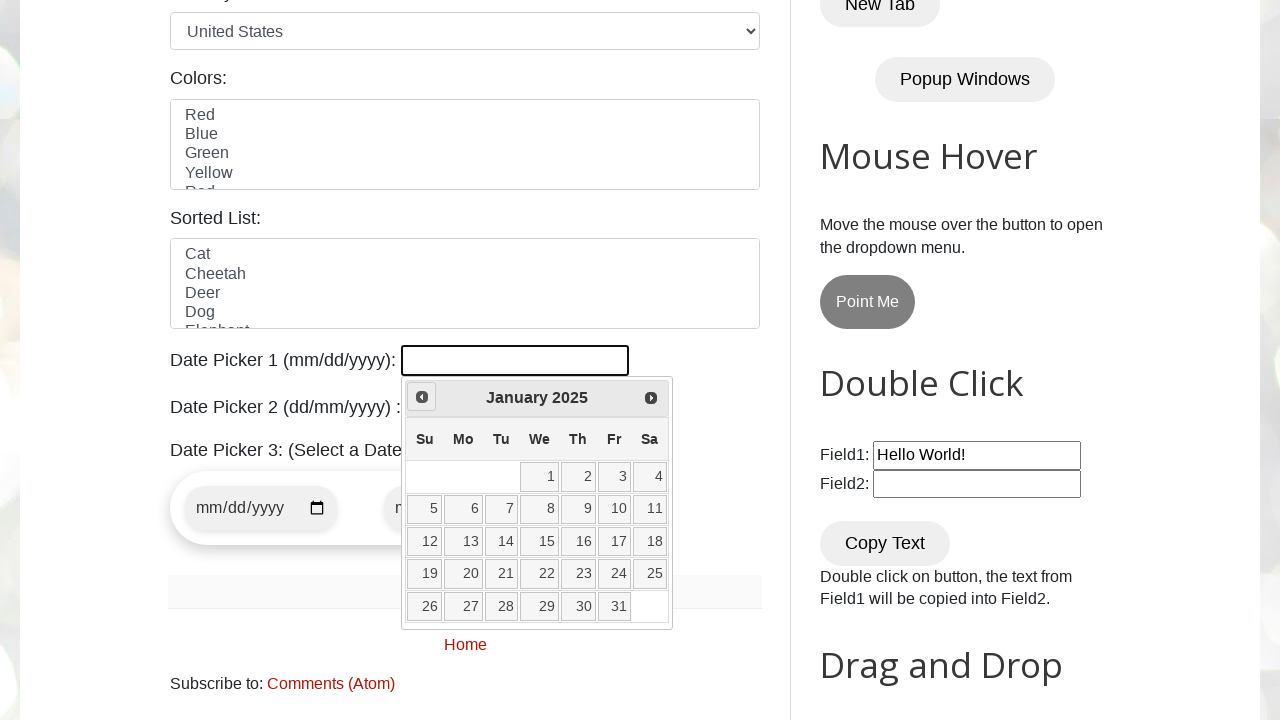

Retrieved current calendar date: January 2025
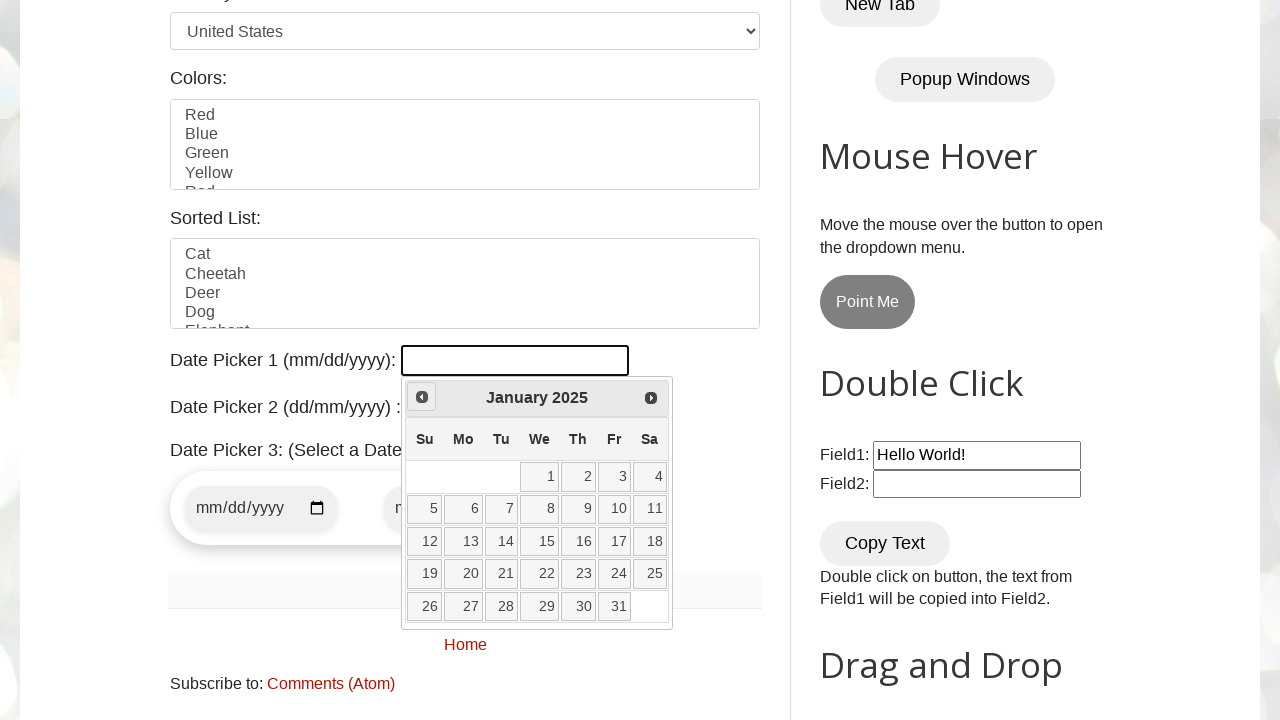

Clicked previous button to navigate to earlier month/year at (422, 397) on [title="Prev"]
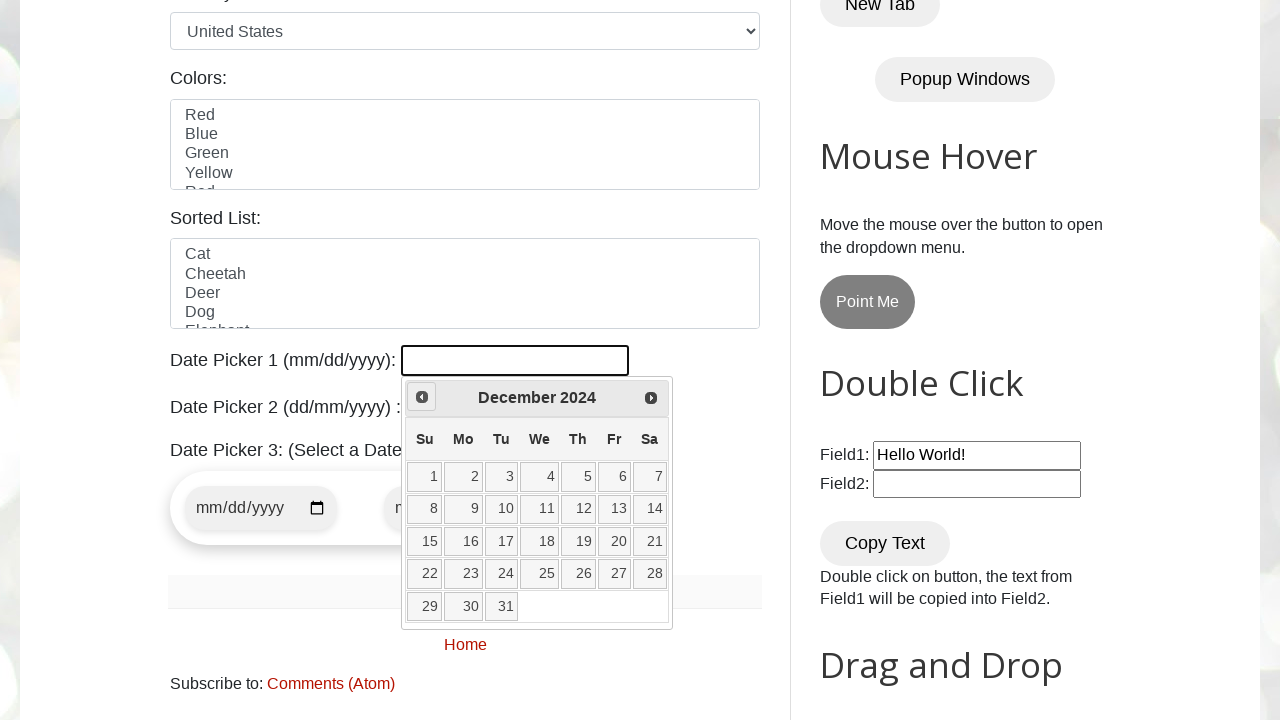

Retrieved current calendar date: December 2024
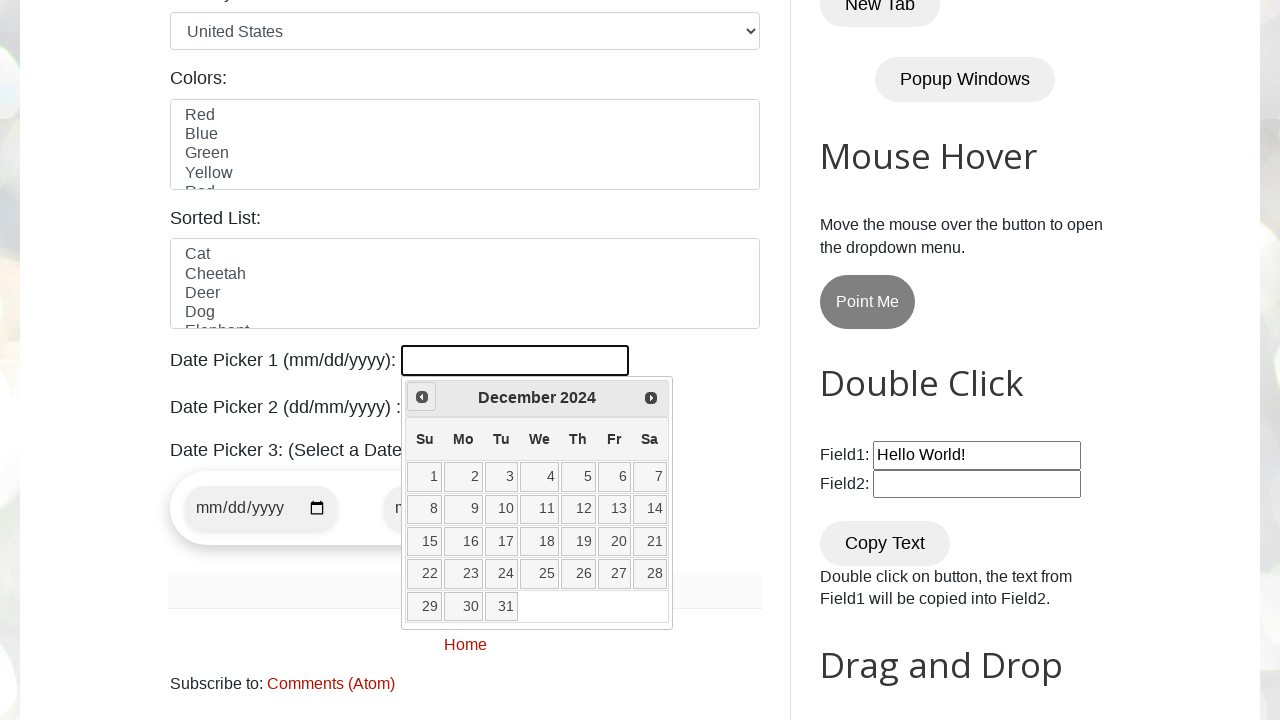

Clicked previous button to navigate to earlier month/year at (422, 397) on [title="Prev"]
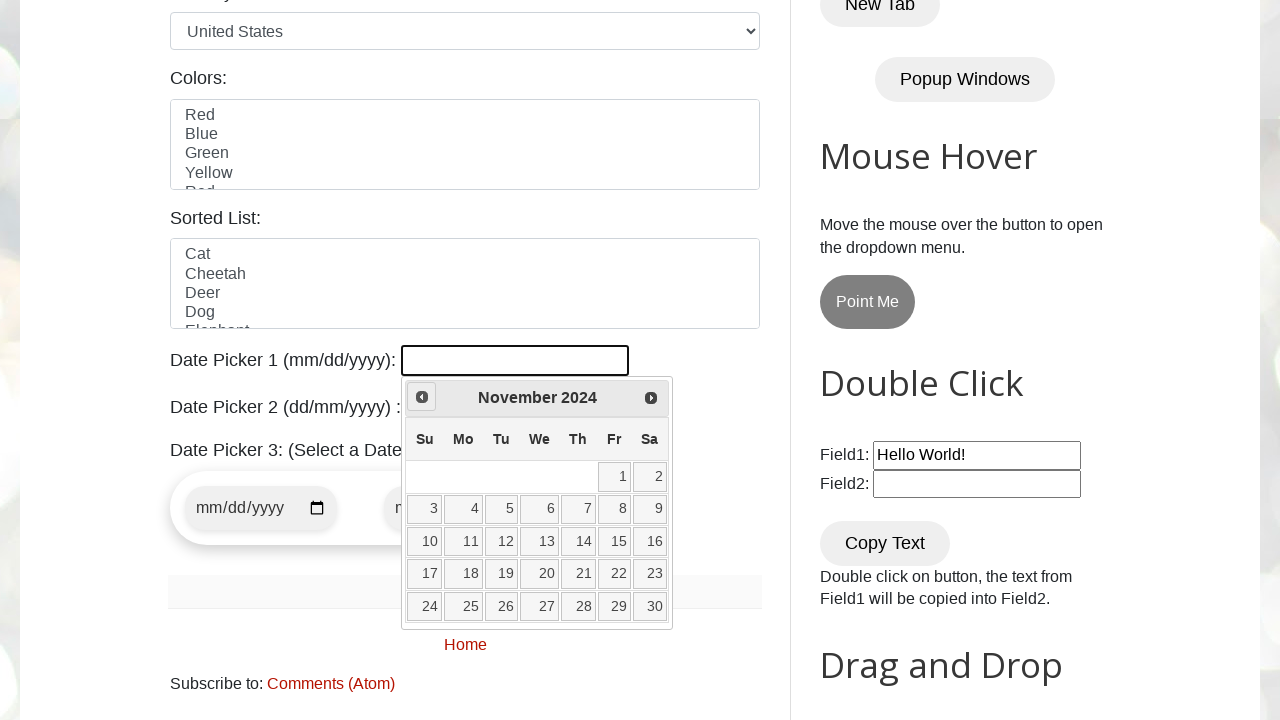

Retrieved current calendar date: November 2024
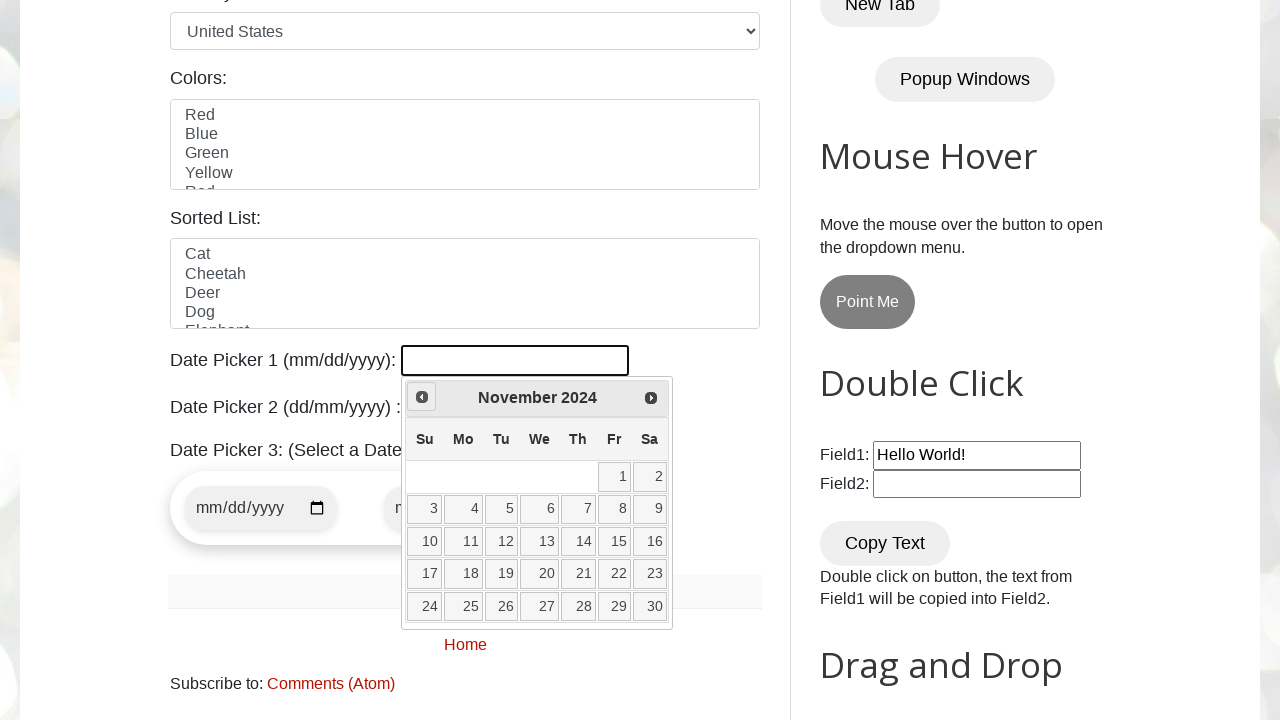

Clicked previous button to navigate to earlier month/year at (422, 397) on [title="Prev"]
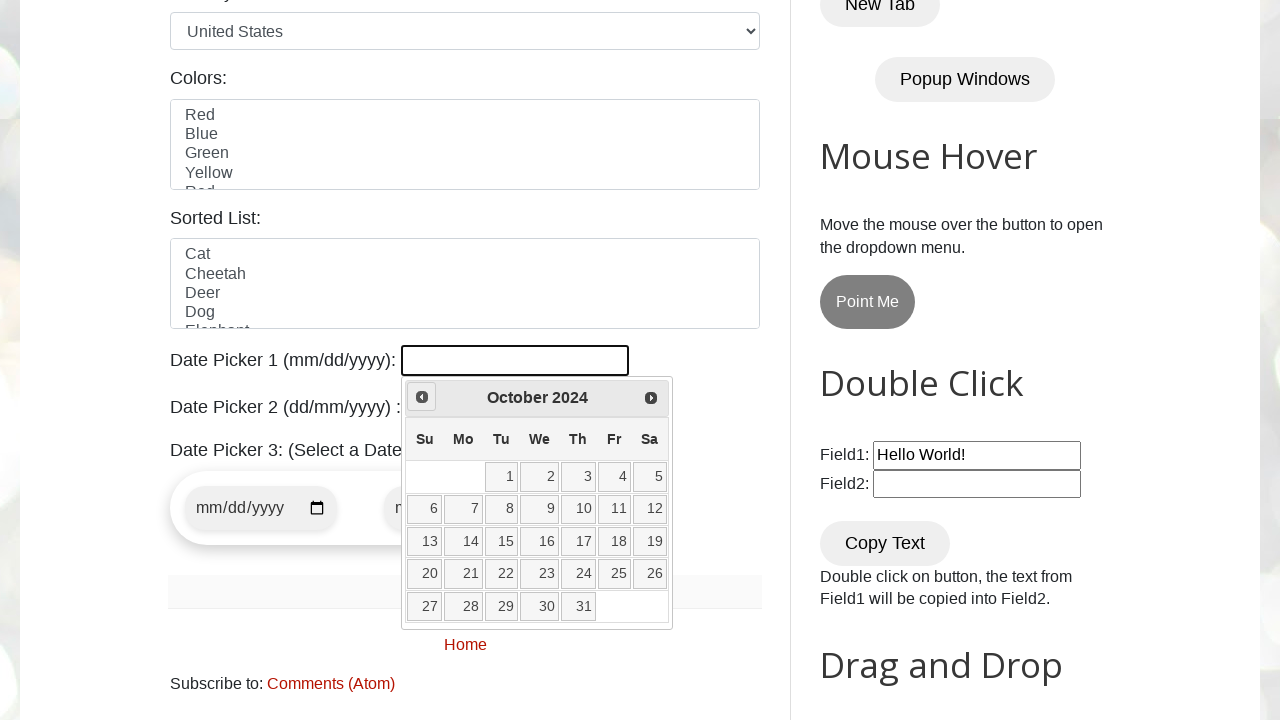

Retrieved current calendar date: October 2024
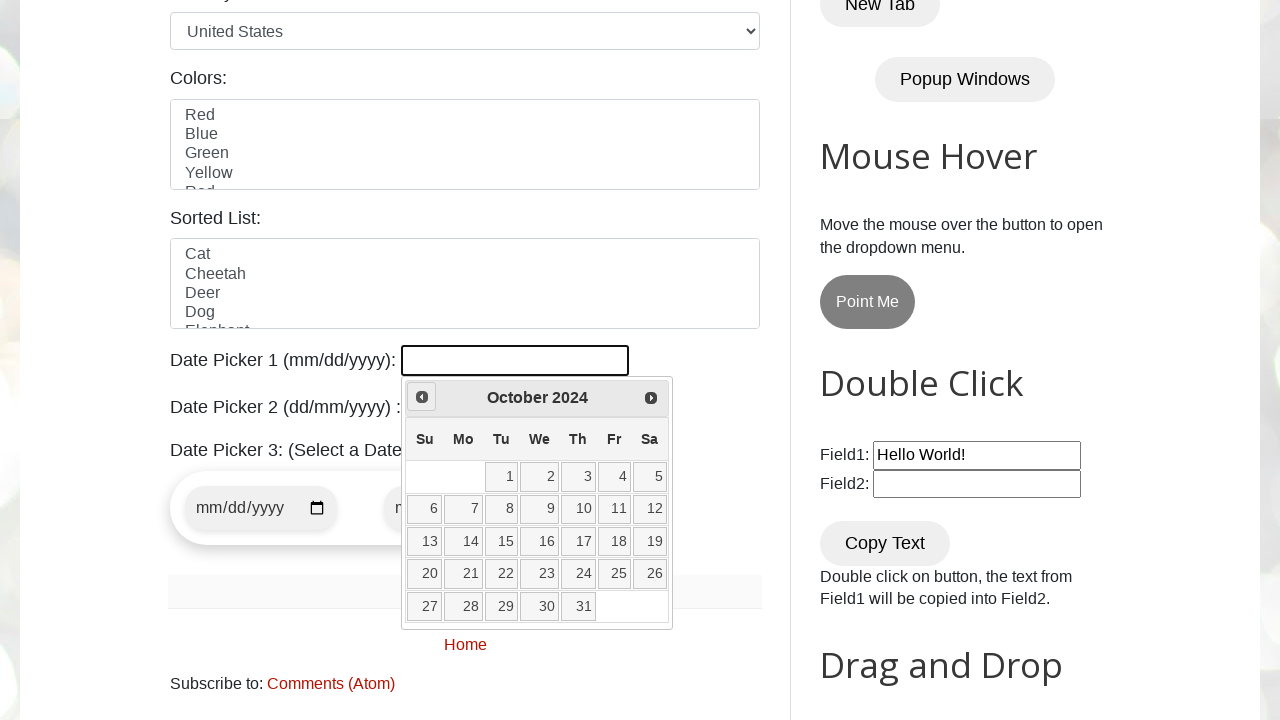

Clicked previous button to navigate to earlier month/year at (422, 397) on [title="Prev"]
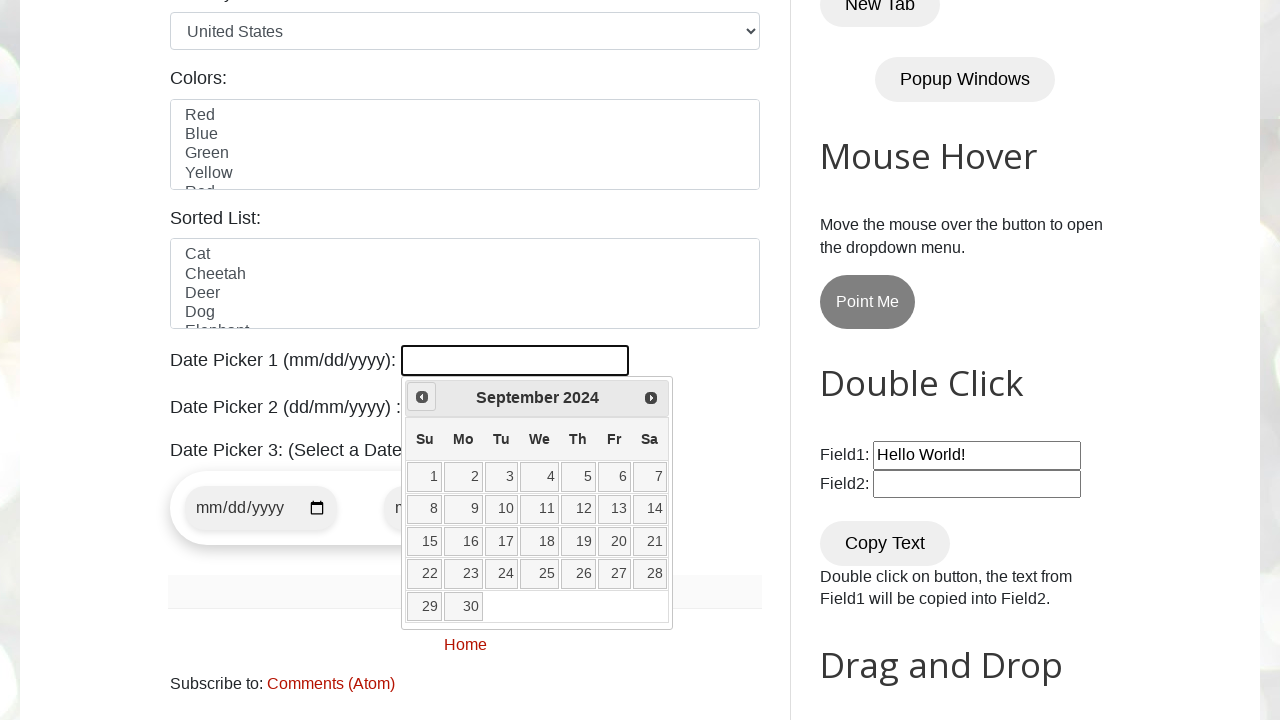

Retrieved current calendar date: September 2024
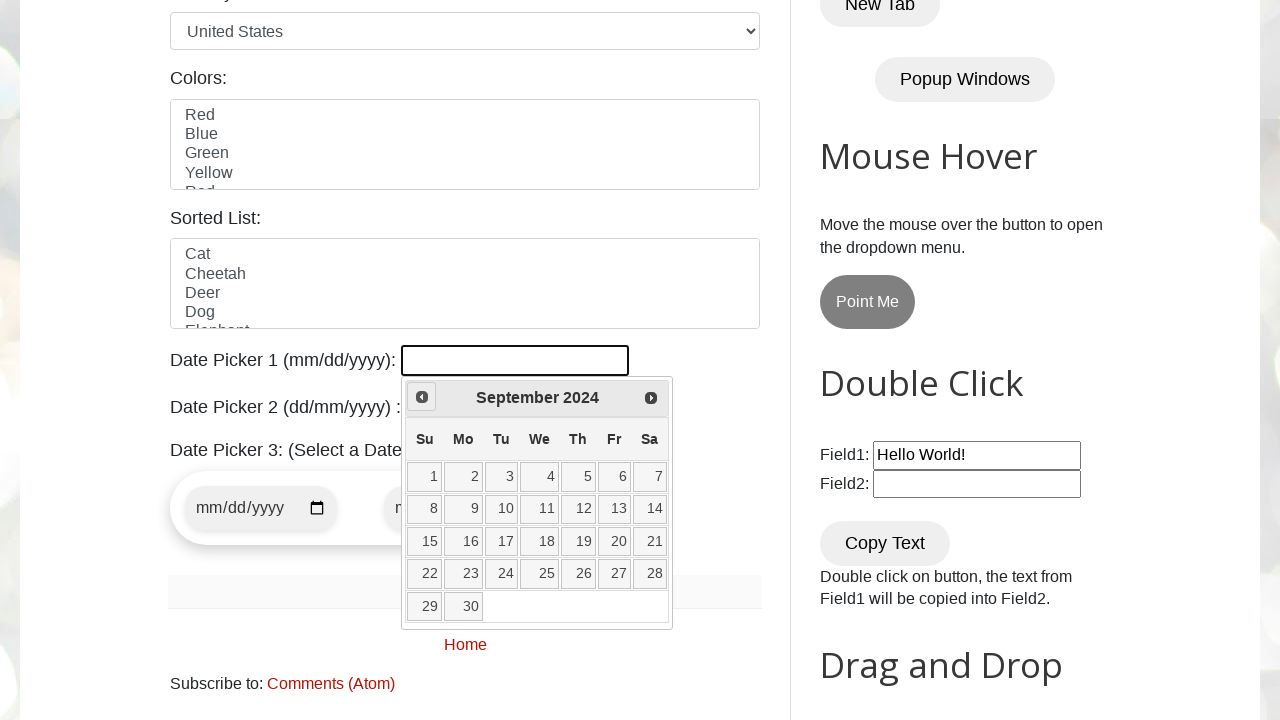

Clicked previous button to navigate to earlier month/year at (422, 397) on [title="Prev"]
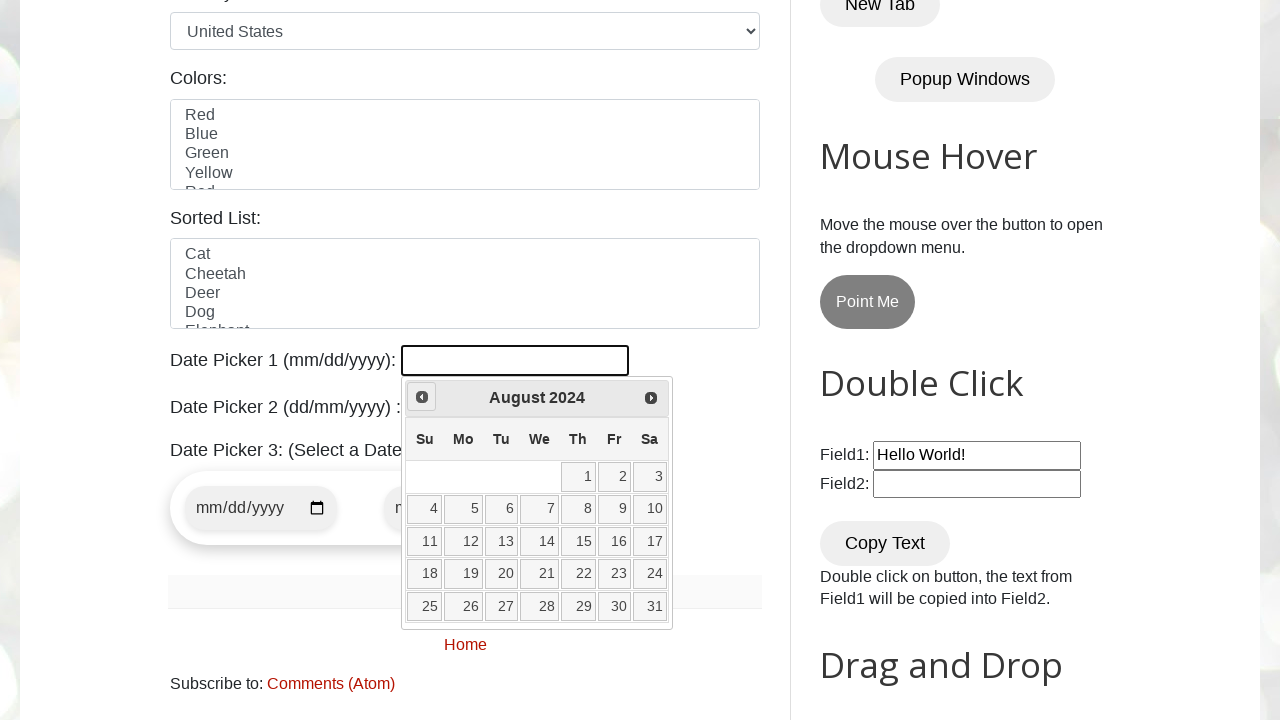

Retrieved current calendar date: August 2024
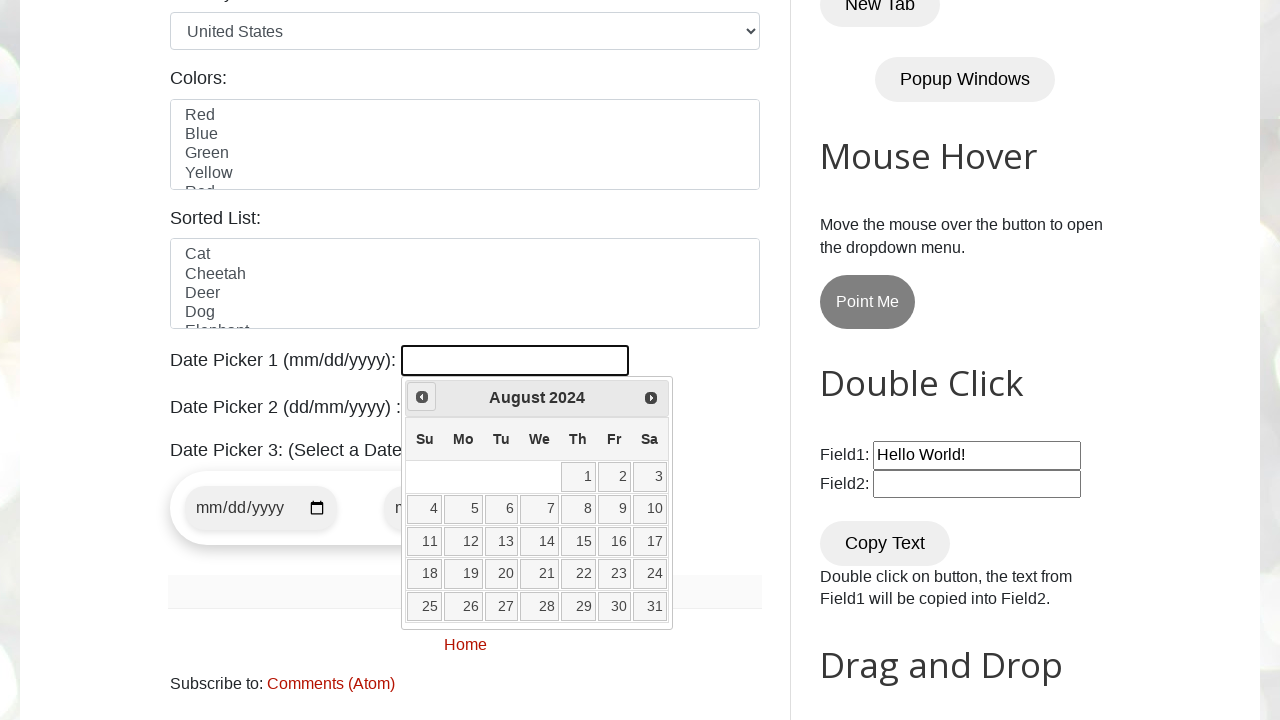

Clicked previous button to navigate to earlier month/year at (422, 397) on [title="Prev"]
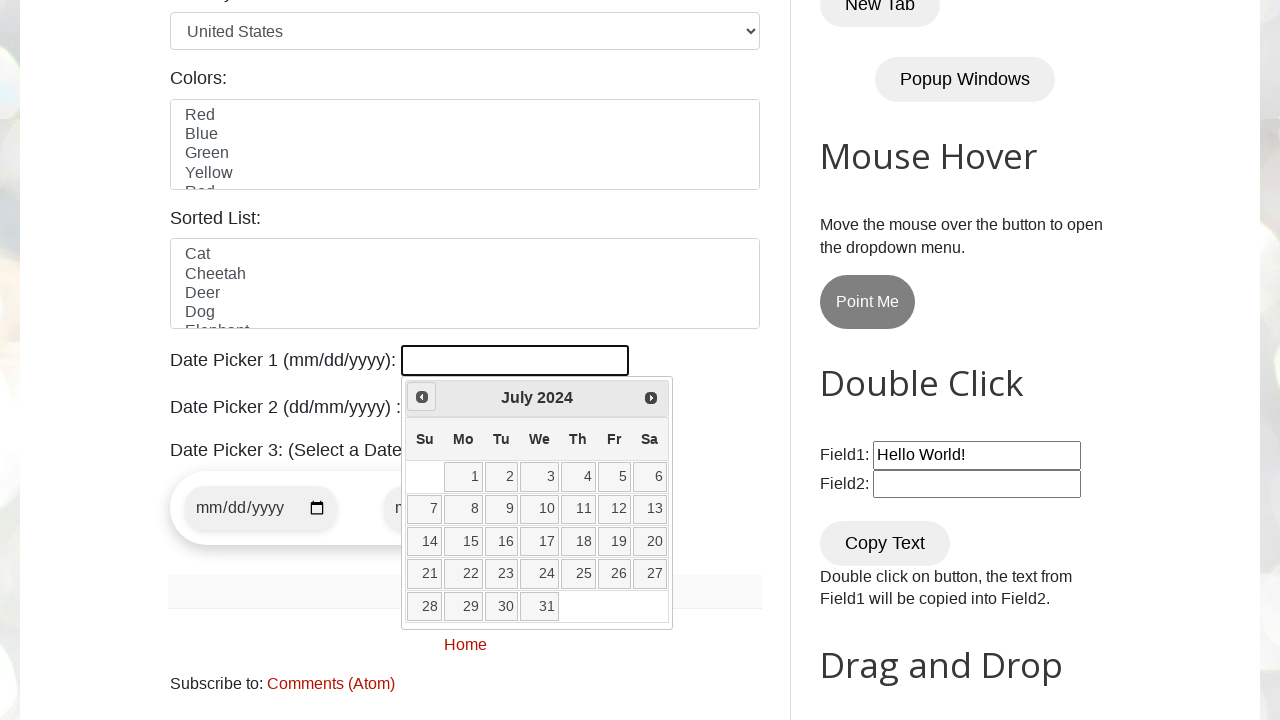

Retrieved current calendar date: July 2024
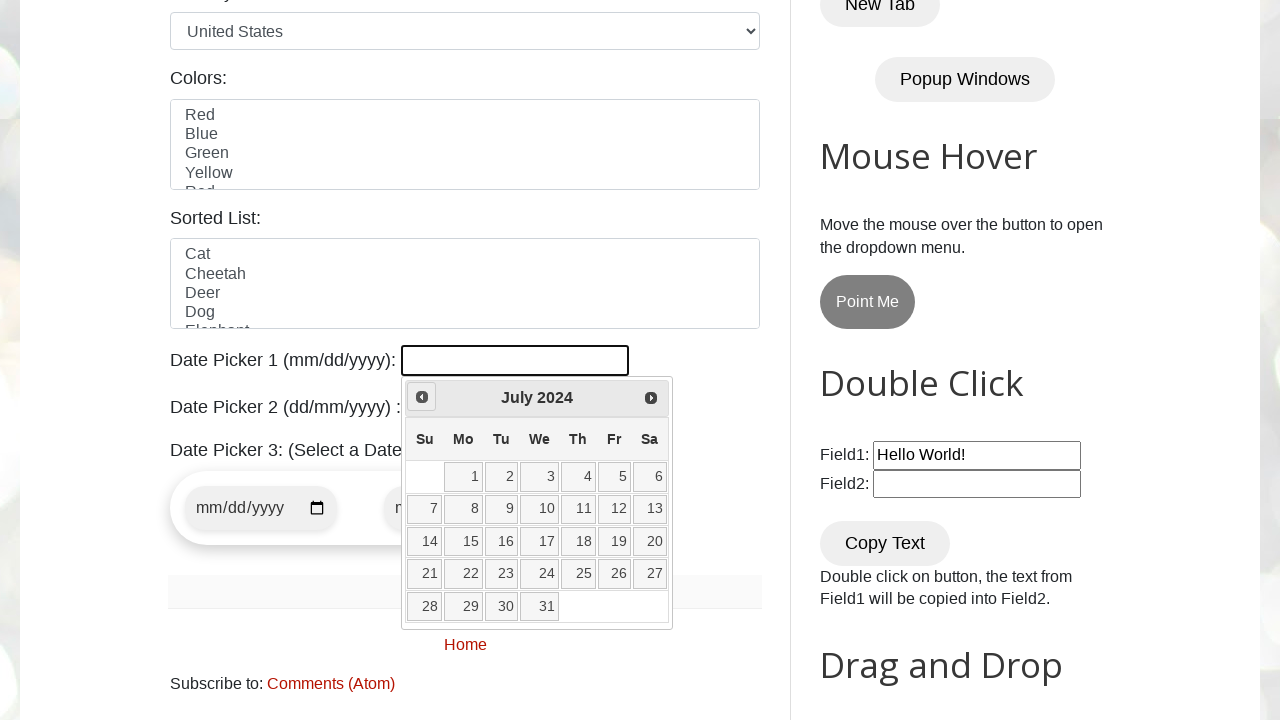

Clicked previous button to navigate to earlier month/year at (422, 397) on [title="Prev"]
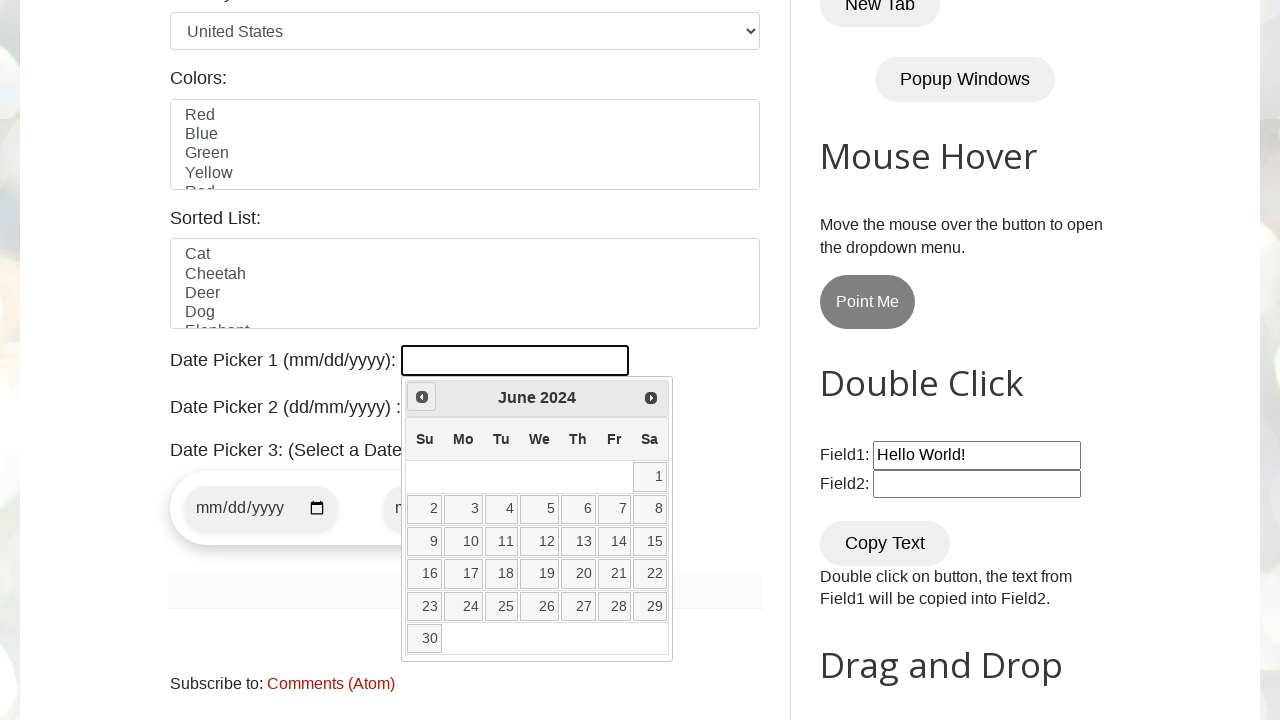

Retrieved current calendar date: June 2024
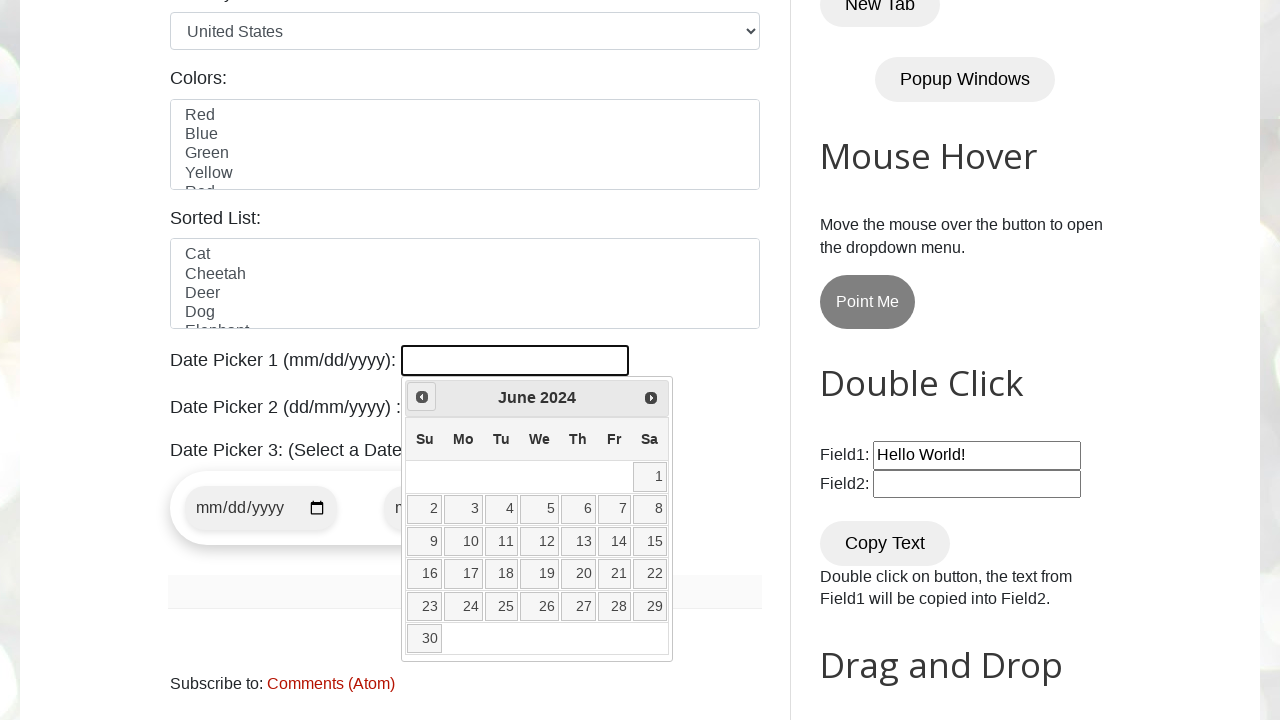

Clicked previous button to navigate to earlier month/year at (422, 397) on [title="Prev"]
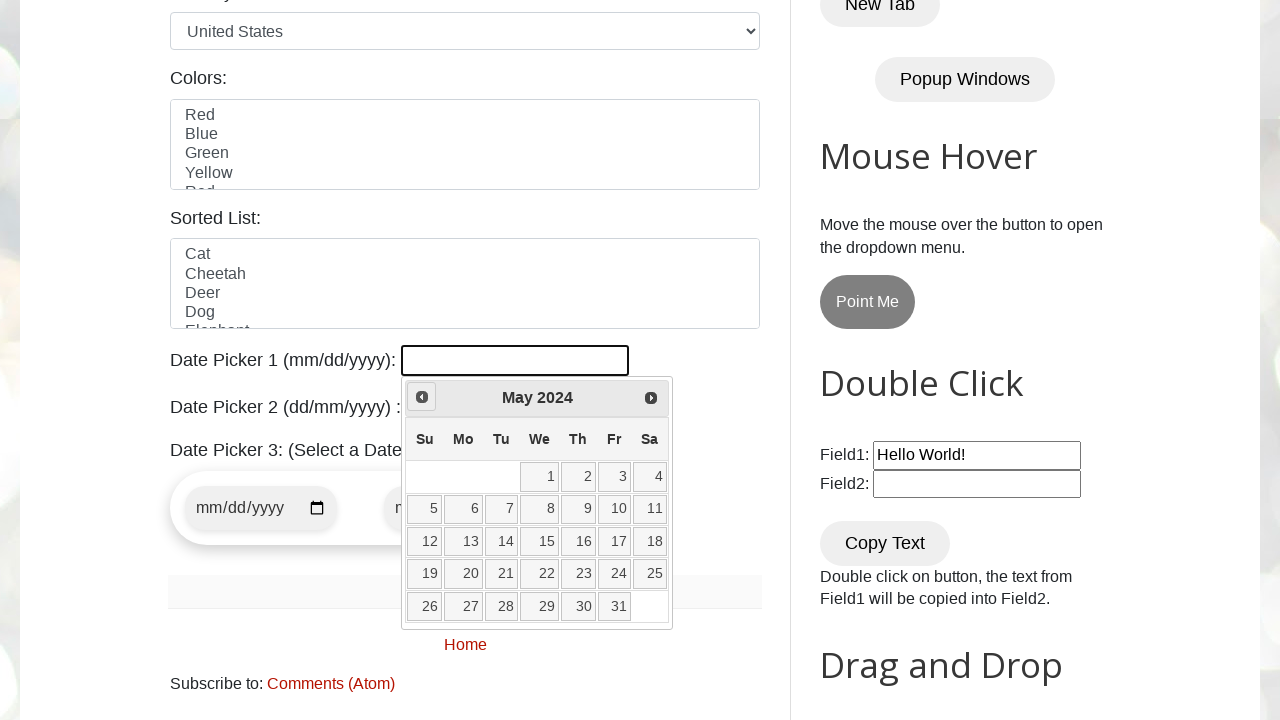

Retrieved current calendar date: May 2024
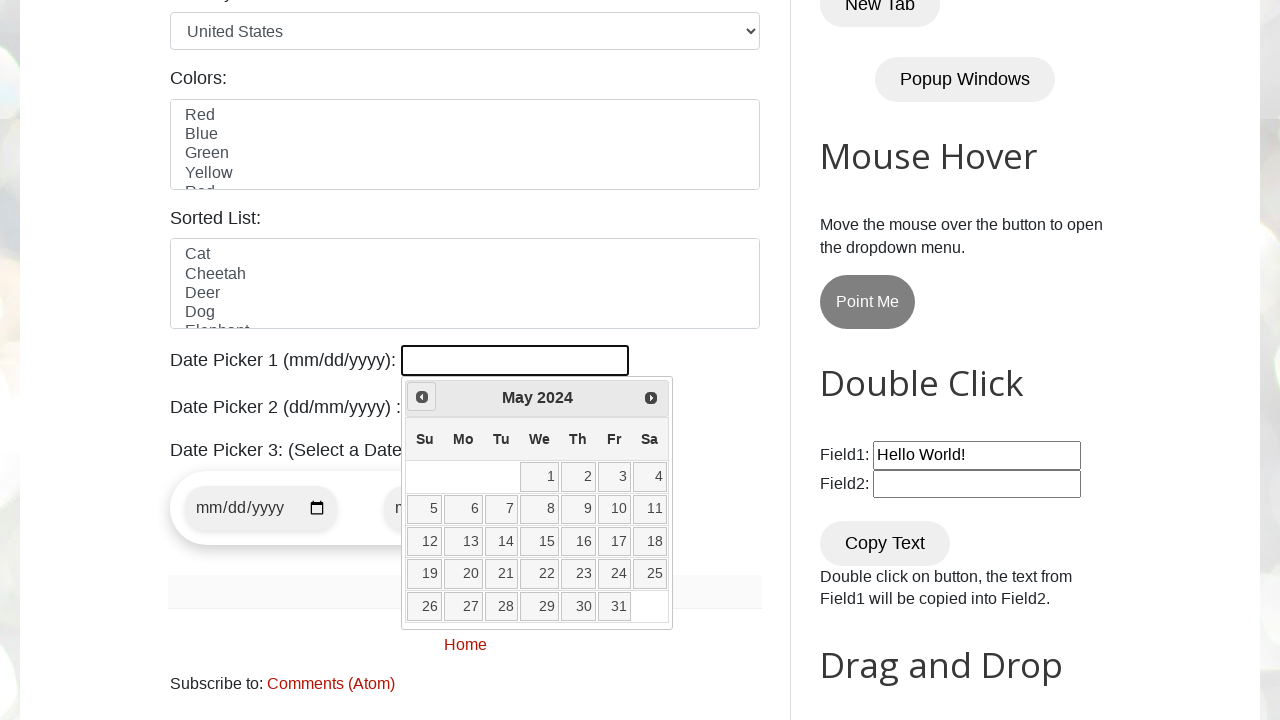

Clicked previous button to navigate to earlier month/year at (422, 397) on [title="Prev"]
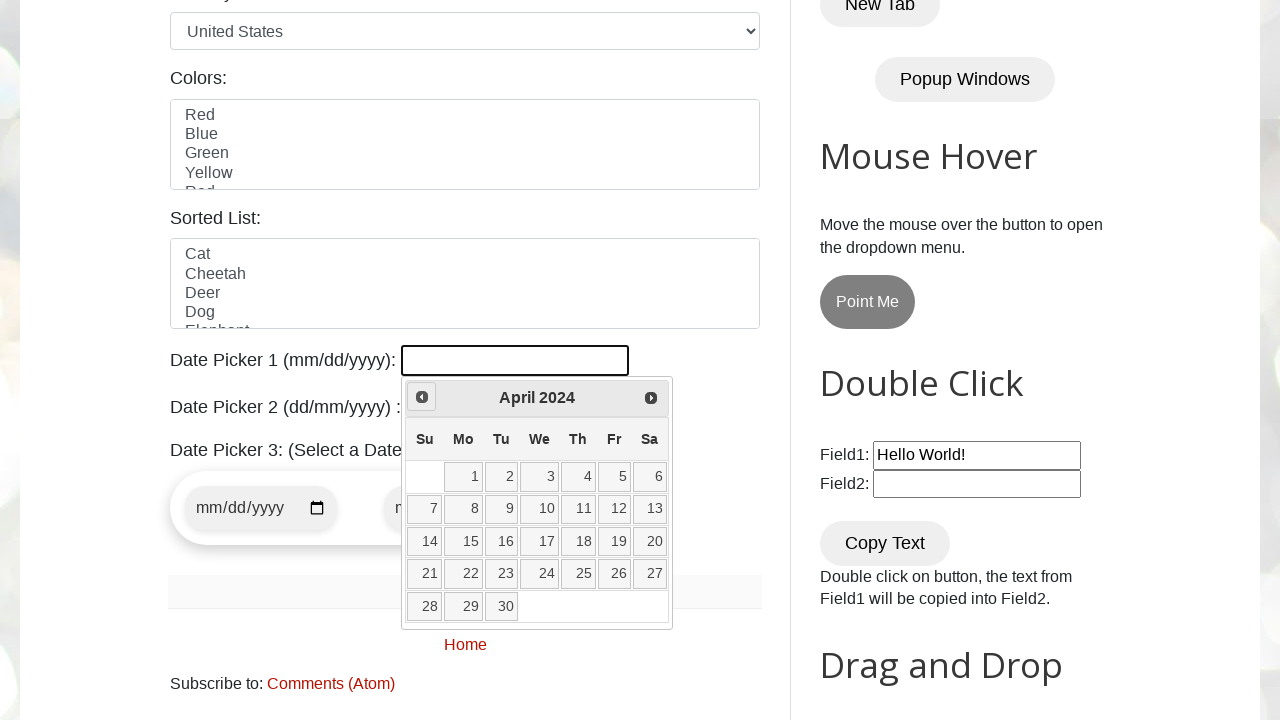

Retrieved current calendar date: April 2024
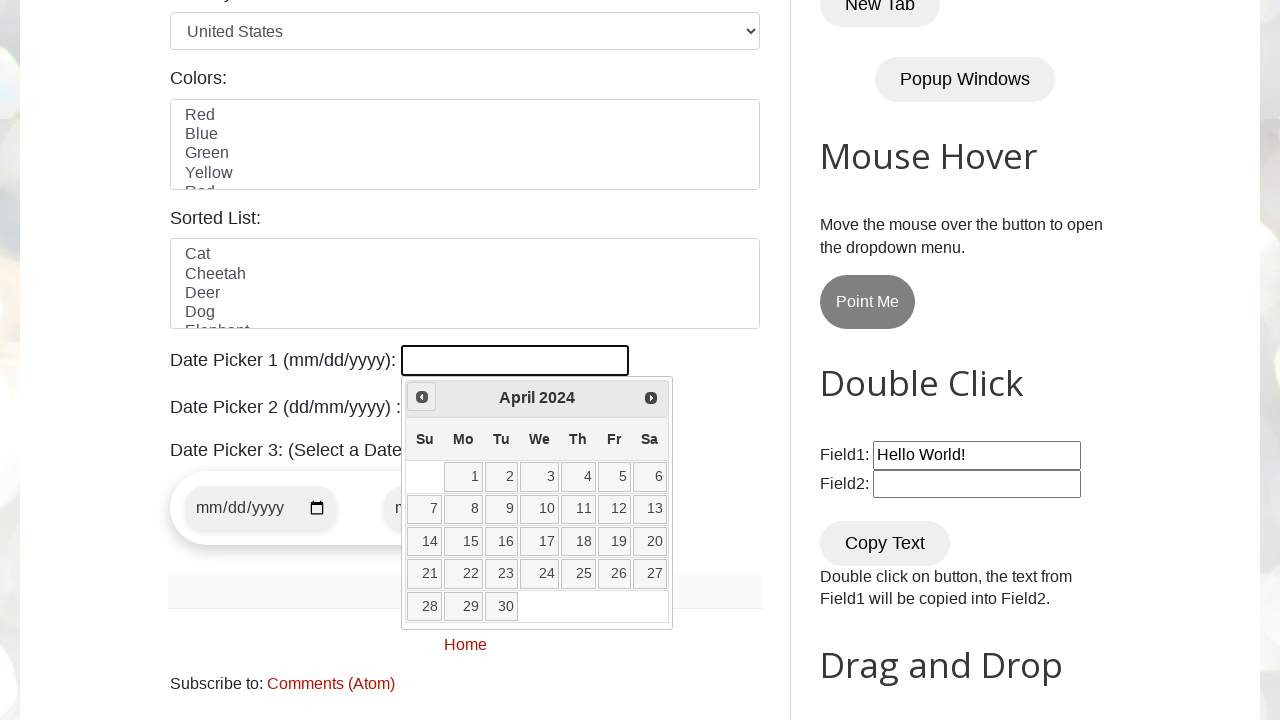

Clicked previous button to navigate to earlier month/year at (422, 397) on [title="Prev"]
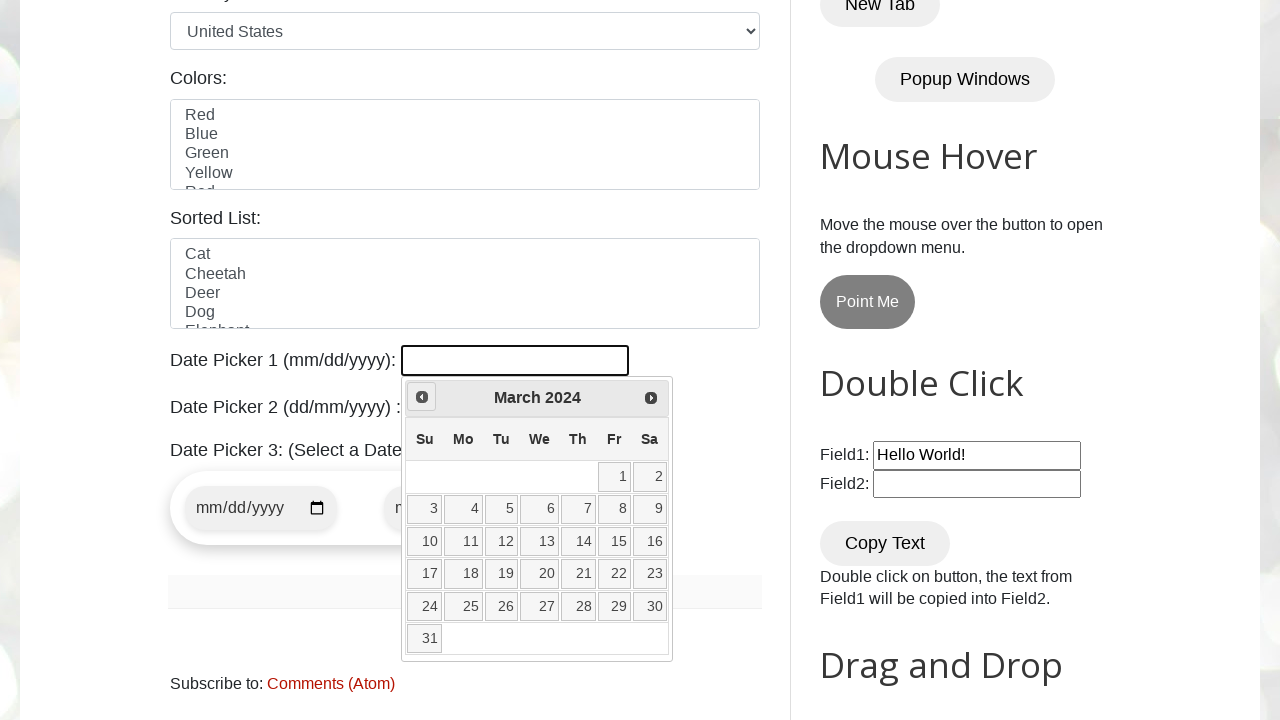

Retrieved current calendar date: March 2024
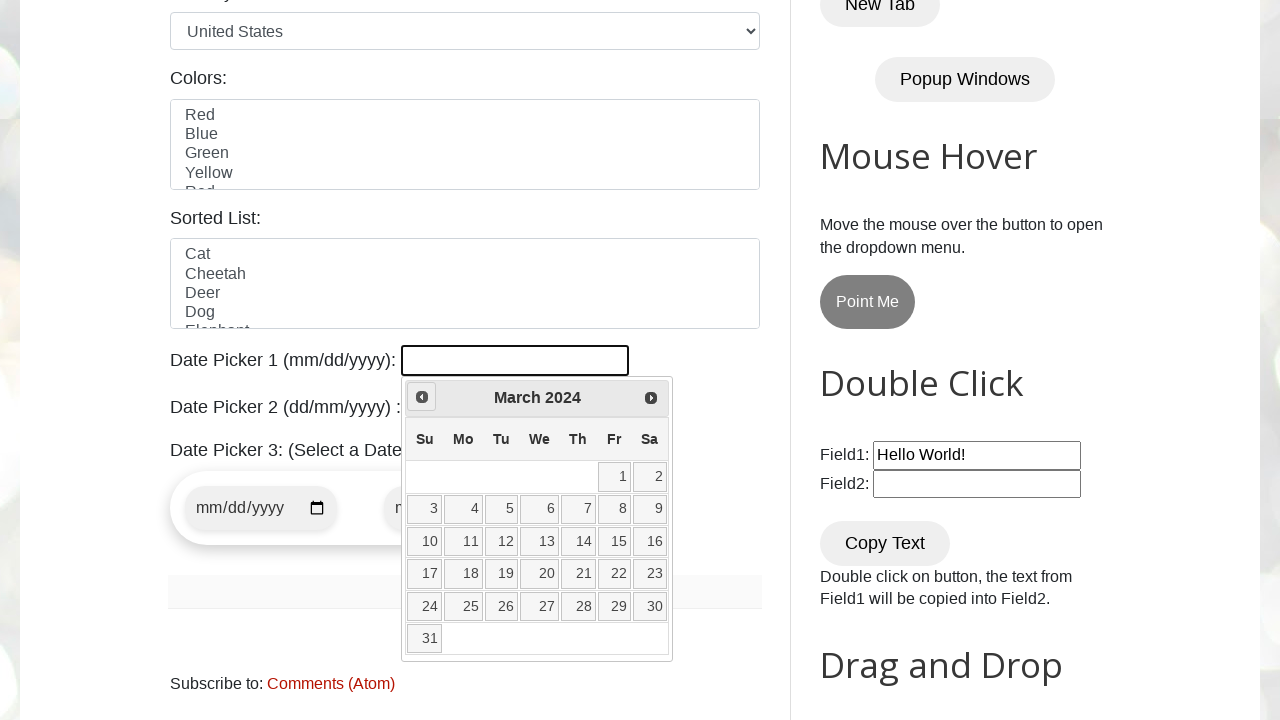

Clicked previous button to navigate to earlier month/year at (422, 397) on [title="Prev"]
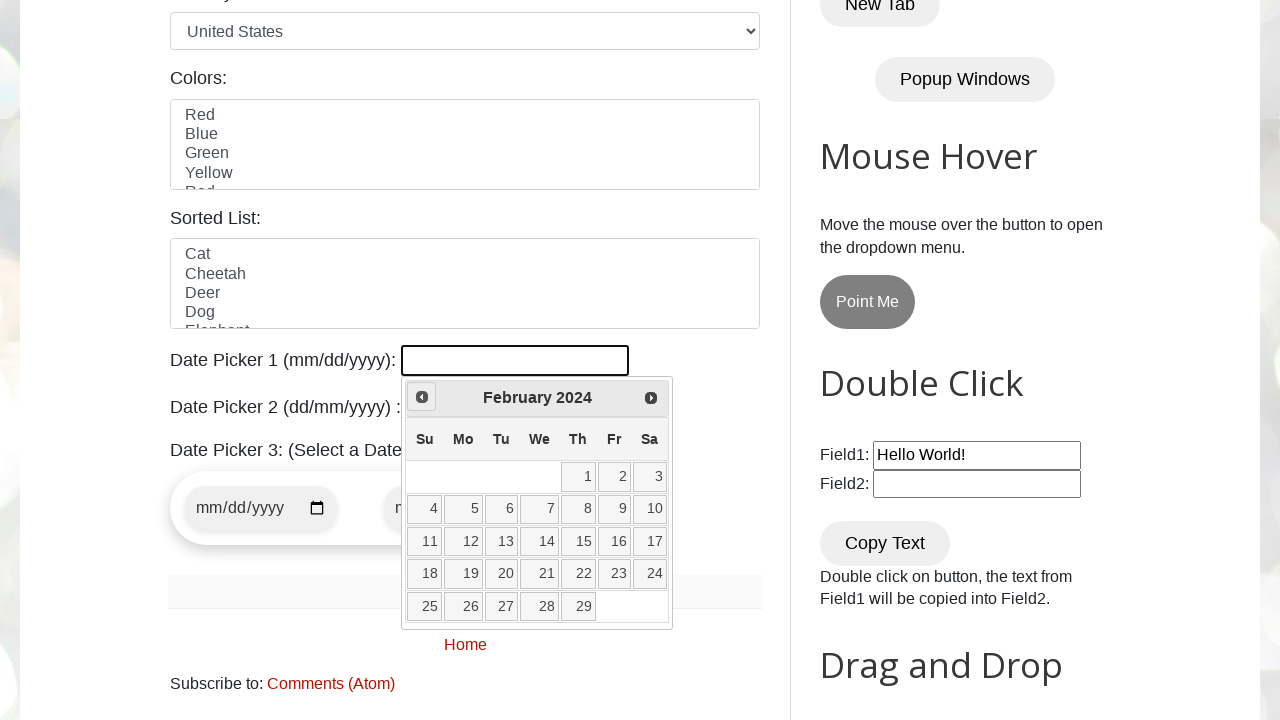

Retrieved current calendar date: February 2024
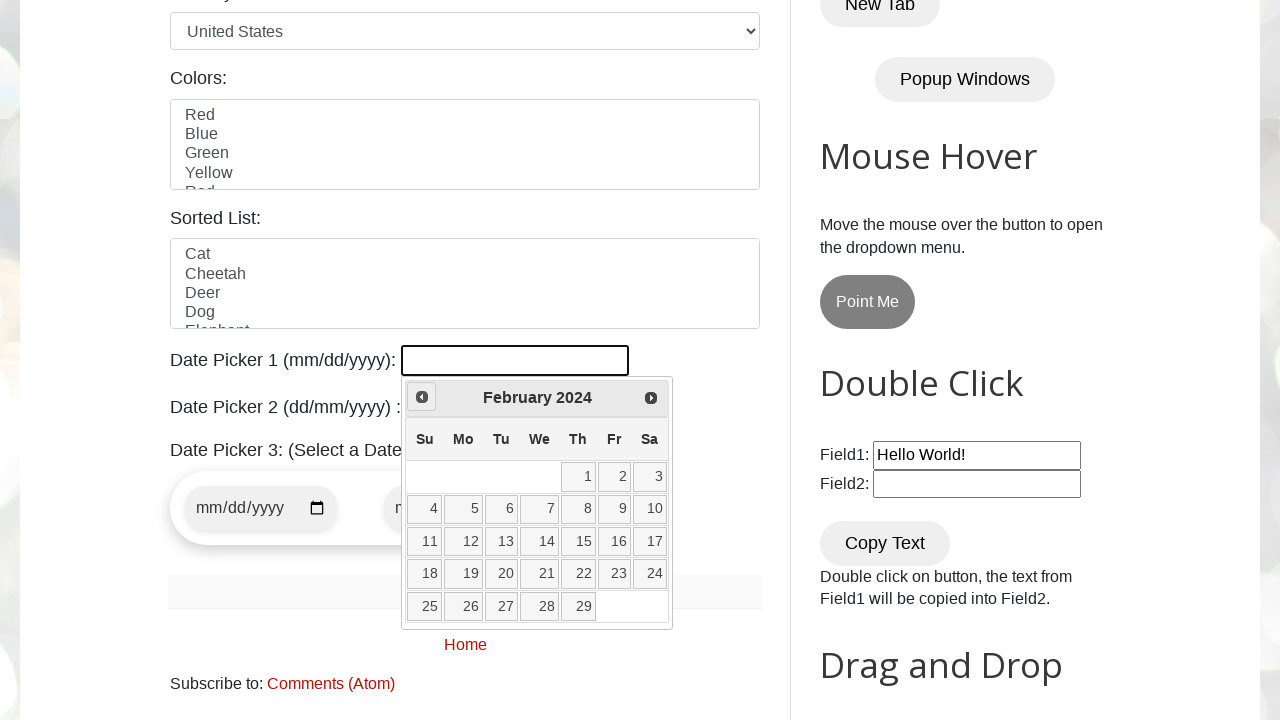

Clicked previous button to navigate to earlier month/year at (422, 397) on [title="Prev"]
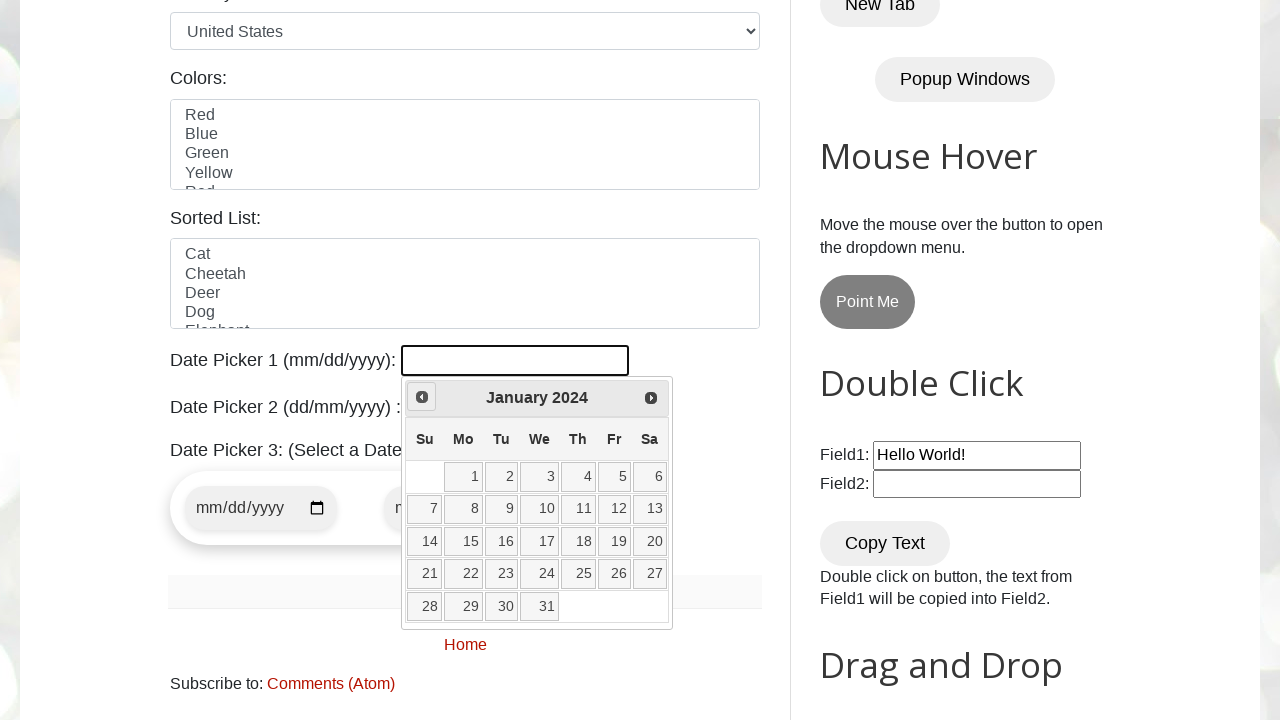

Retrieved current calendar date: January 2024
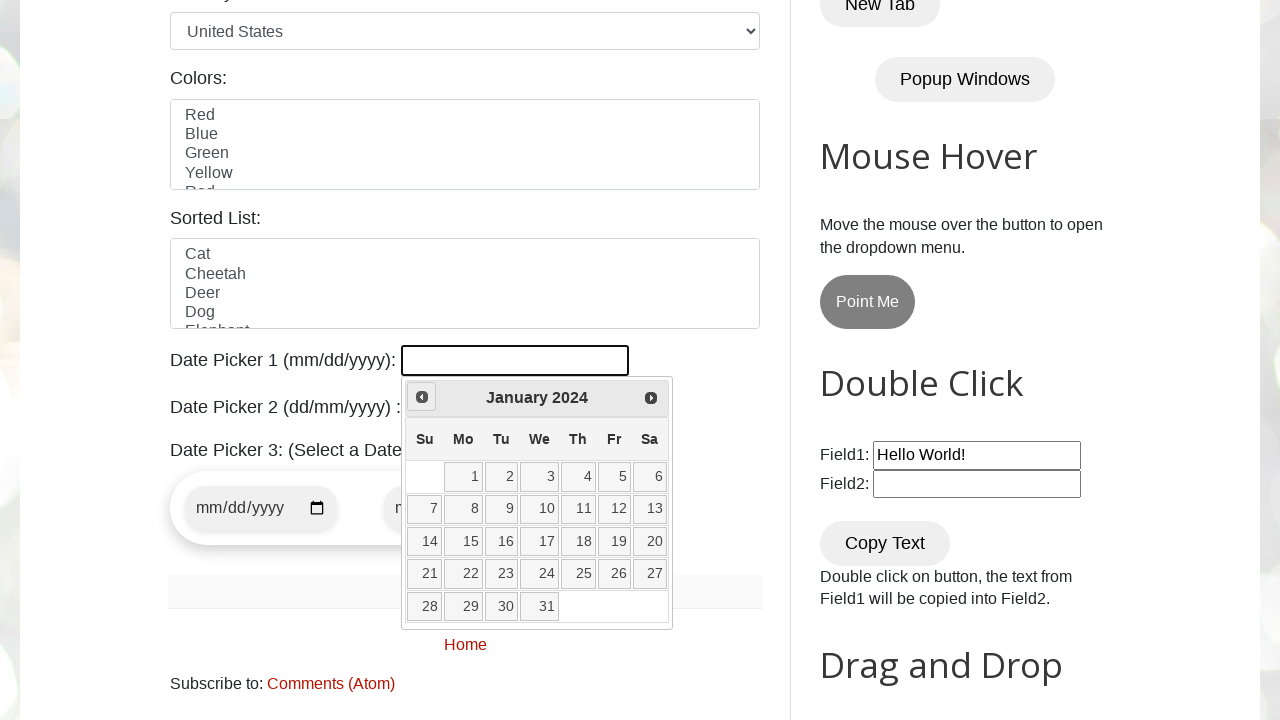

Clicked previous button to navigate to earlier month/year at (422, 397) on [title="Prev"]
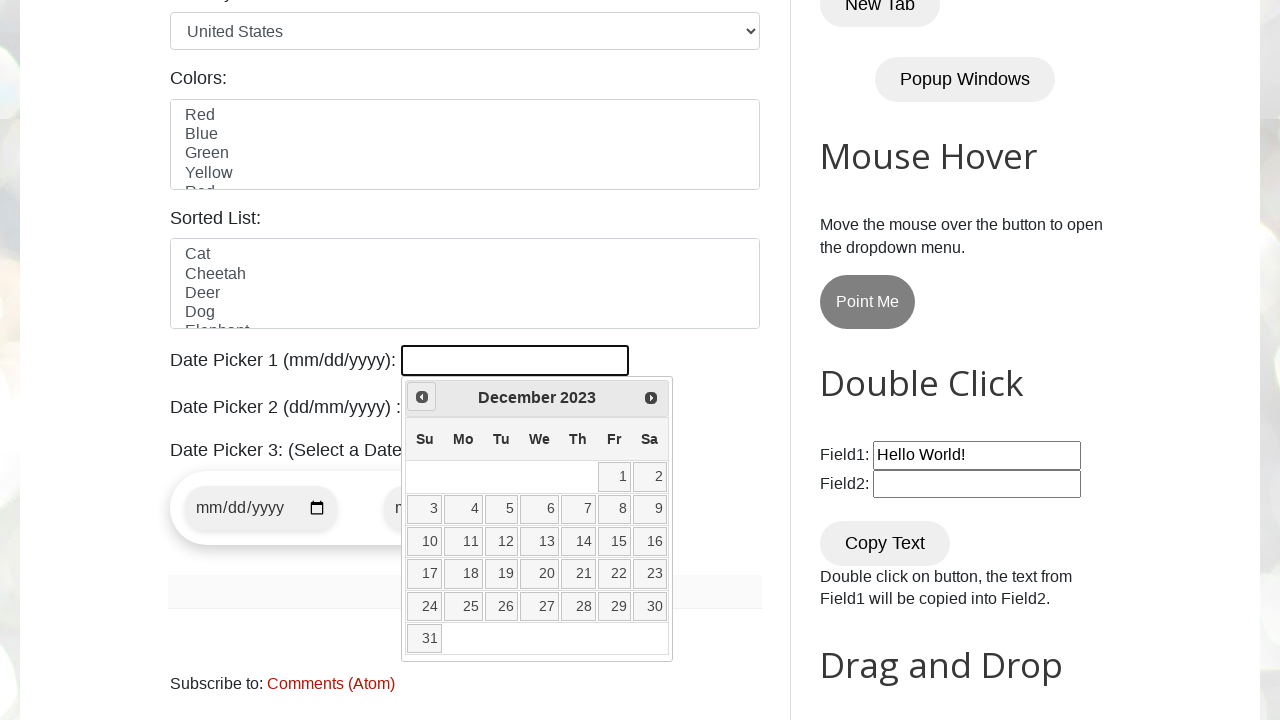

Retrieved current calendar date: December 2023
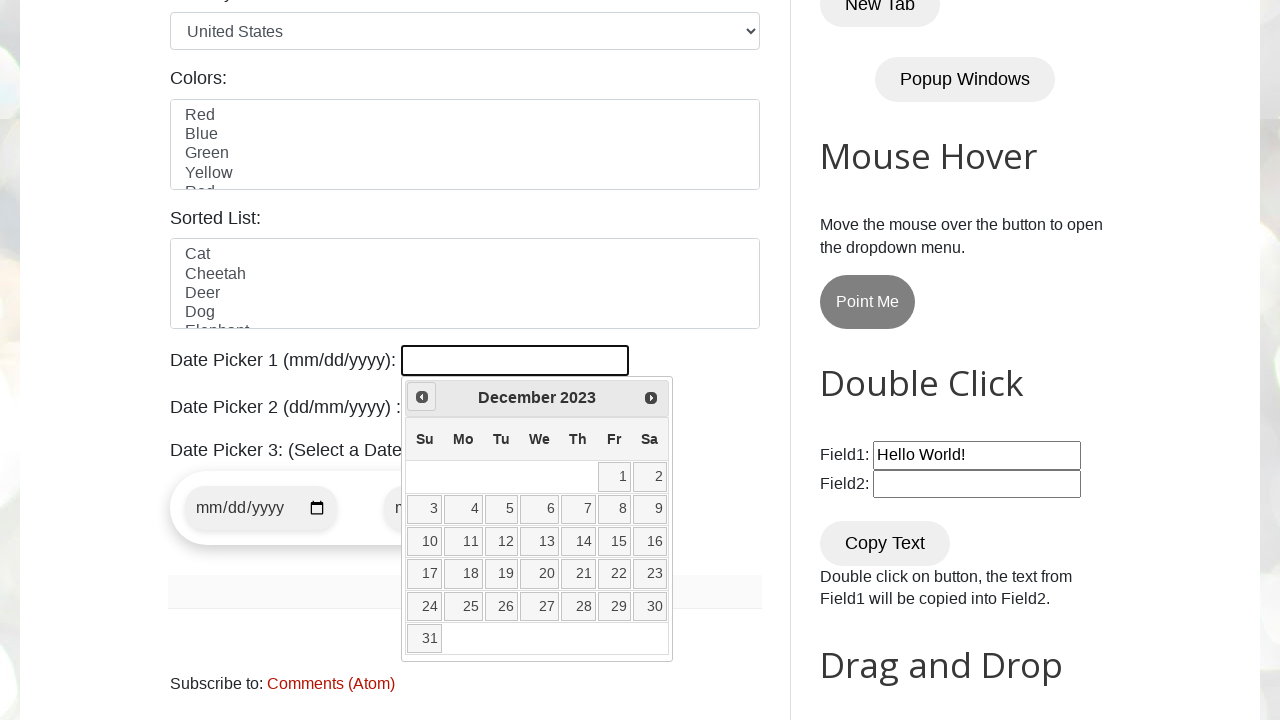

Clicked previous button to navigate to earlier month/year at (422, 397) on [title="Prev"]
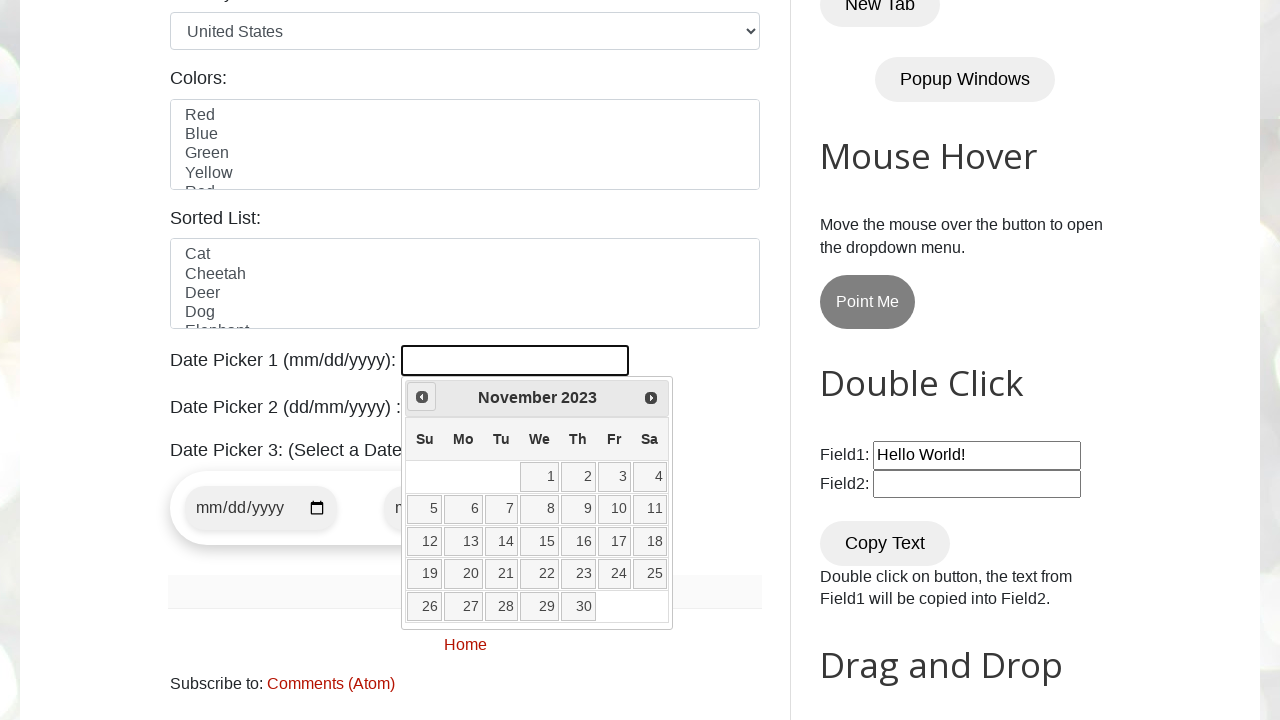

Retrieved current calendar date: November 2023
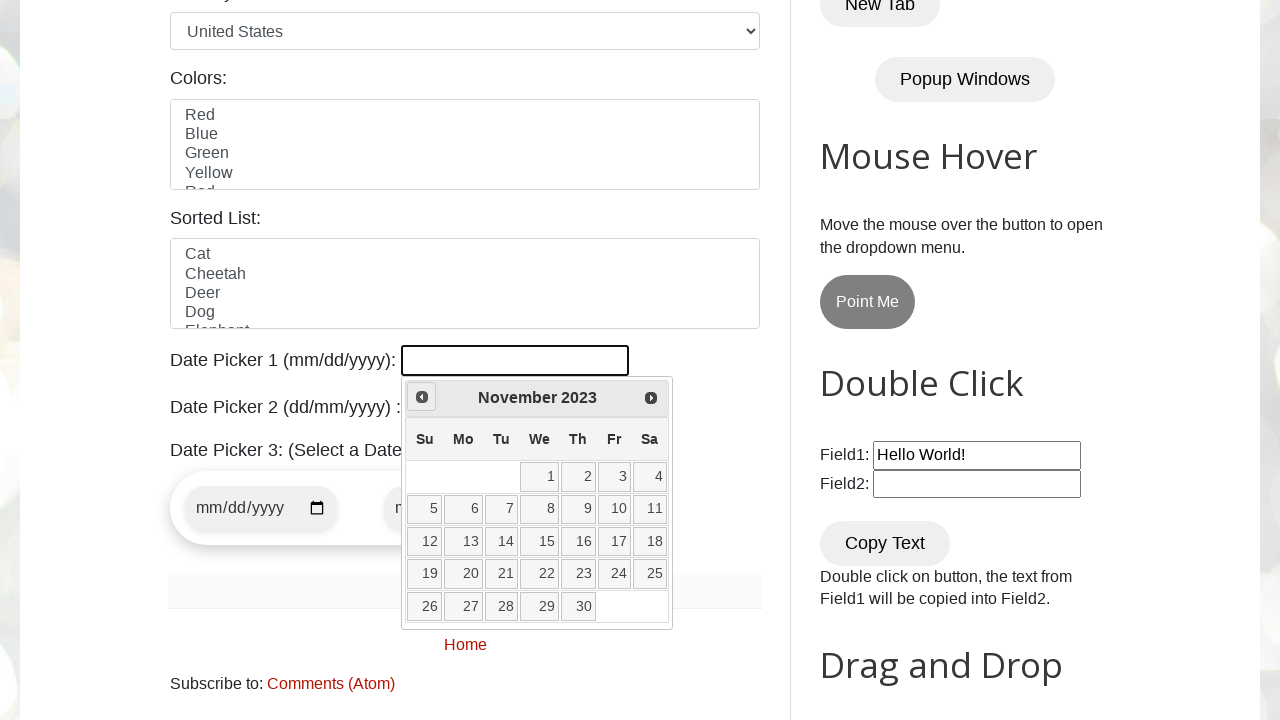

Clicked previous button to navigate to earlier month/year at (422, 397) on [title="Prev"]
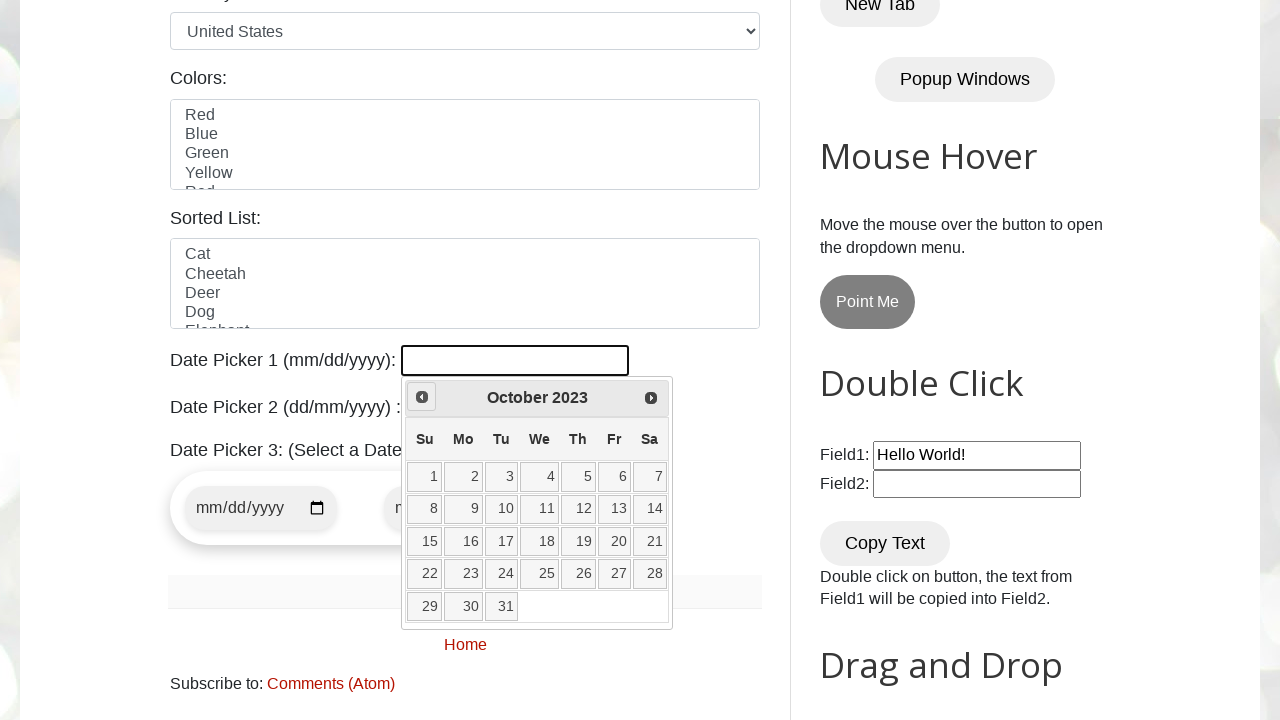

Retrieved current calendar date: October 2023
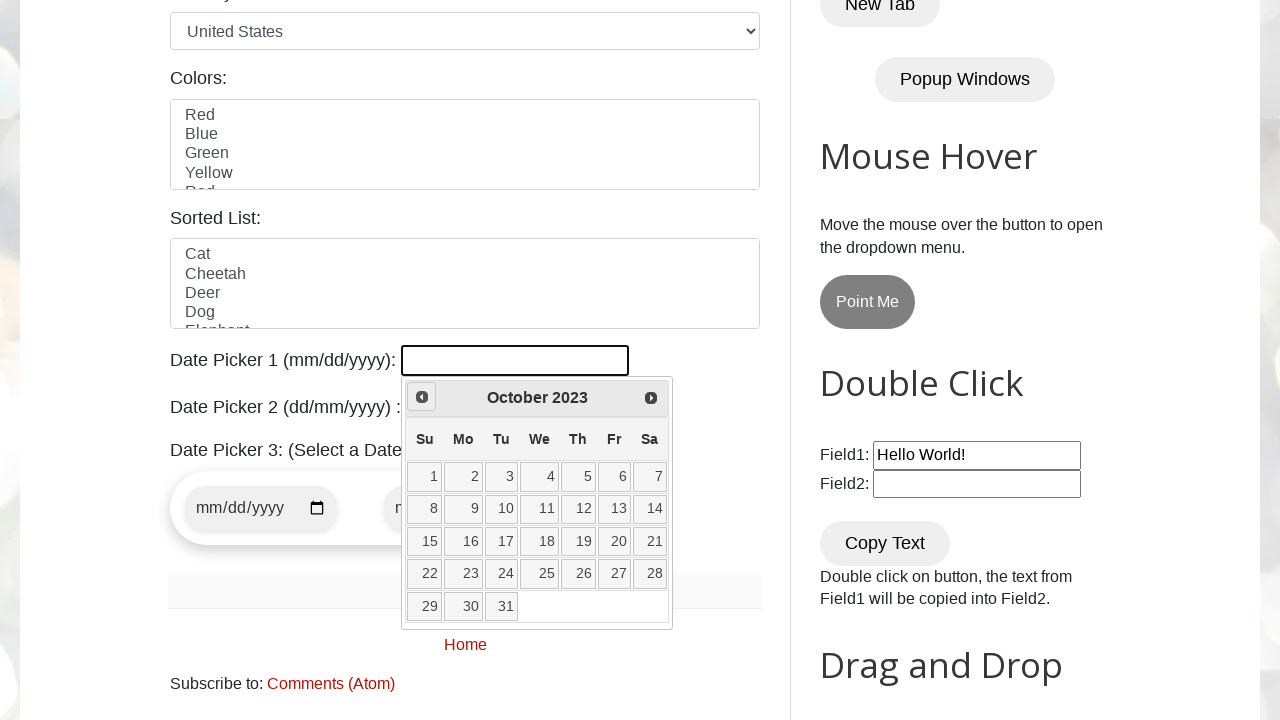

Clicked previous button to navigate to earlier month/year at (422, 397) on [title="Prev"]
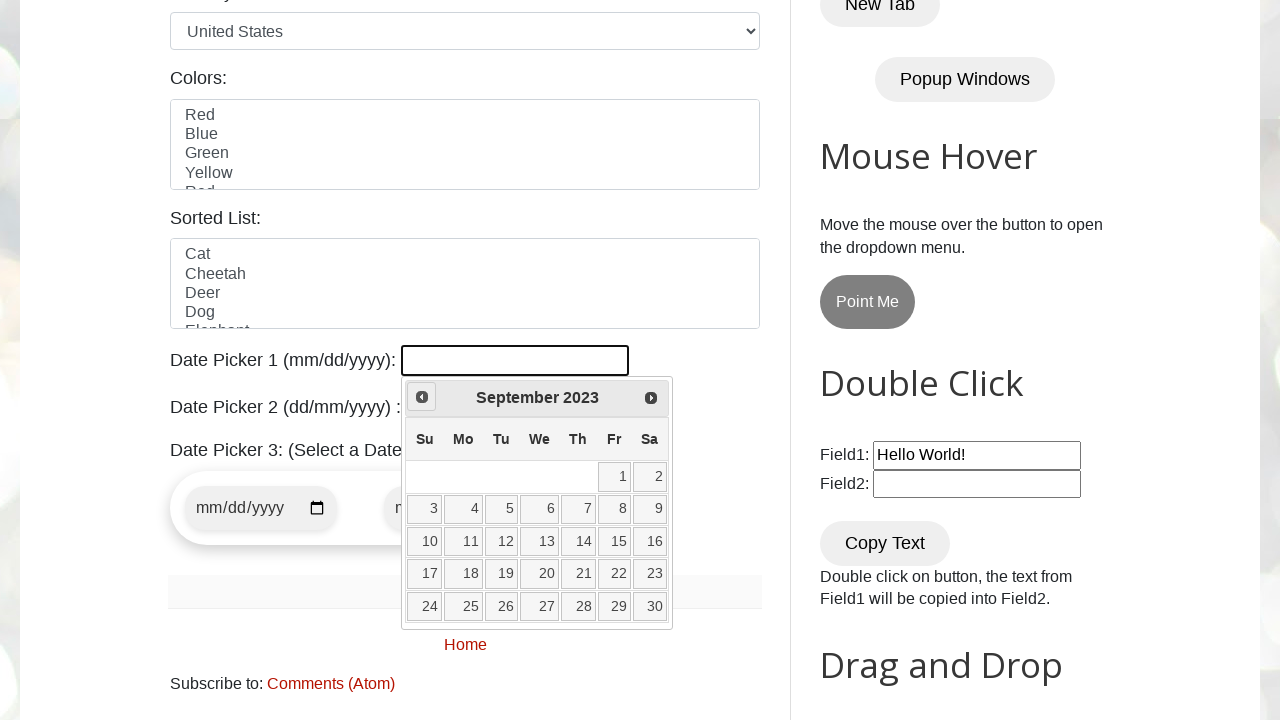

Retrieved current calendar date: September 2023
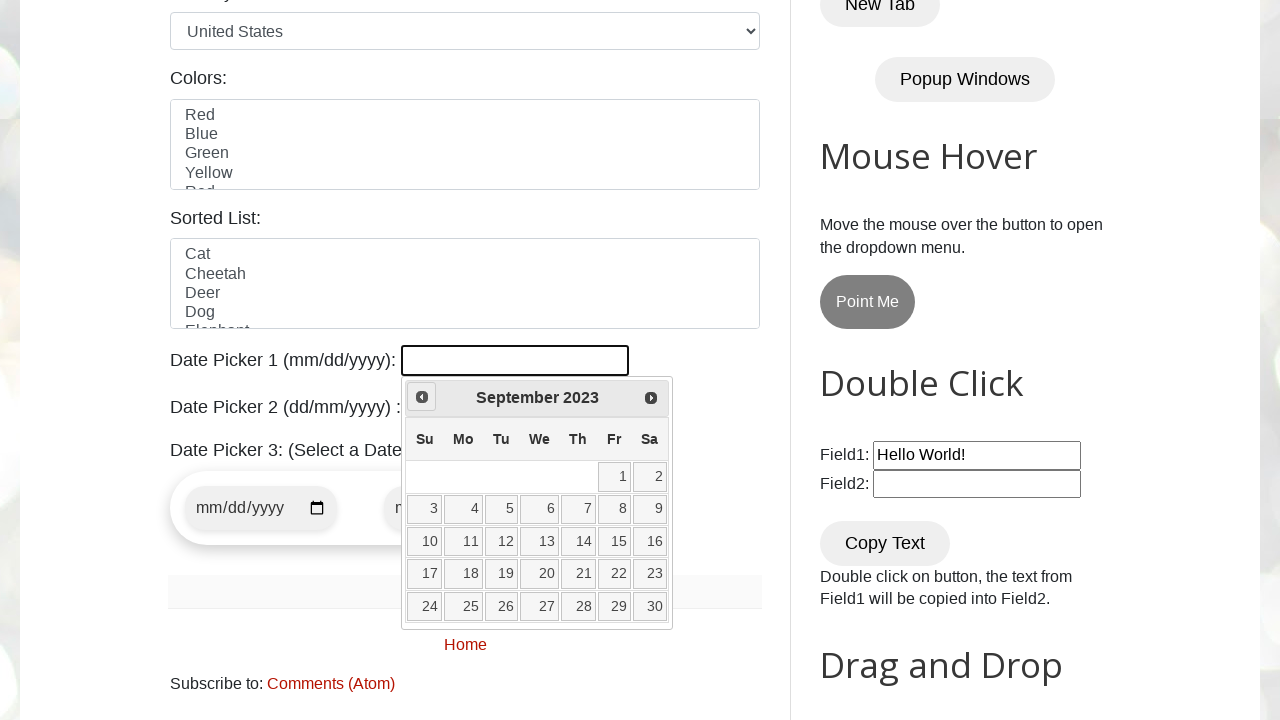

Clicked previous button to navigate to earlier month/year at (422, 397) on [title="Prev"]
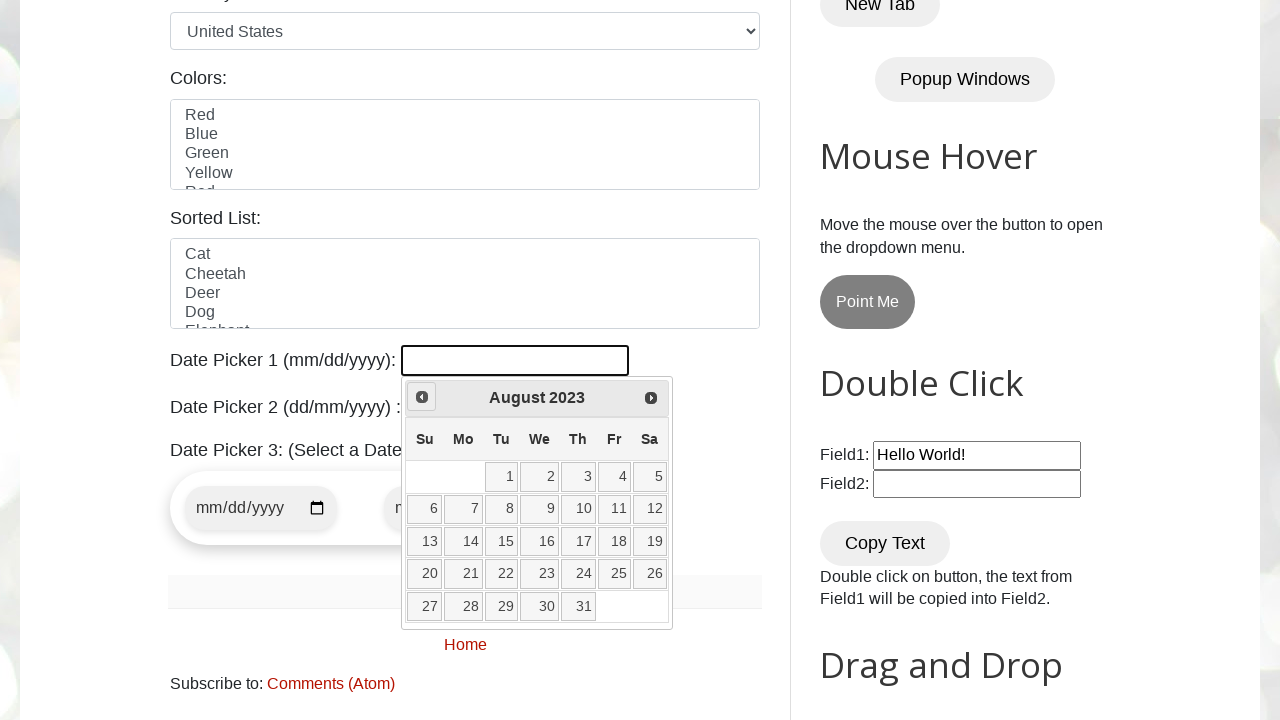

Retrieved current calendar date: August 2023
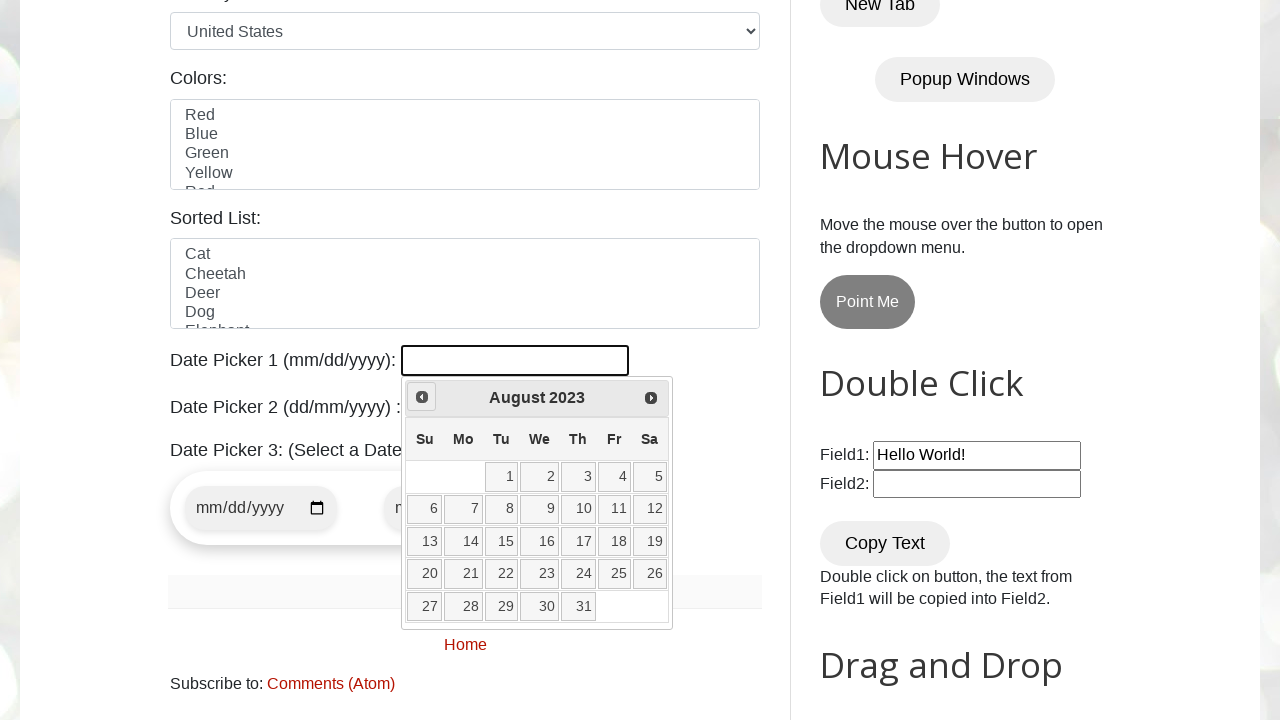

Clicked previous button to navigate to earlier month/year at (422, 397) on [title="Prev"]
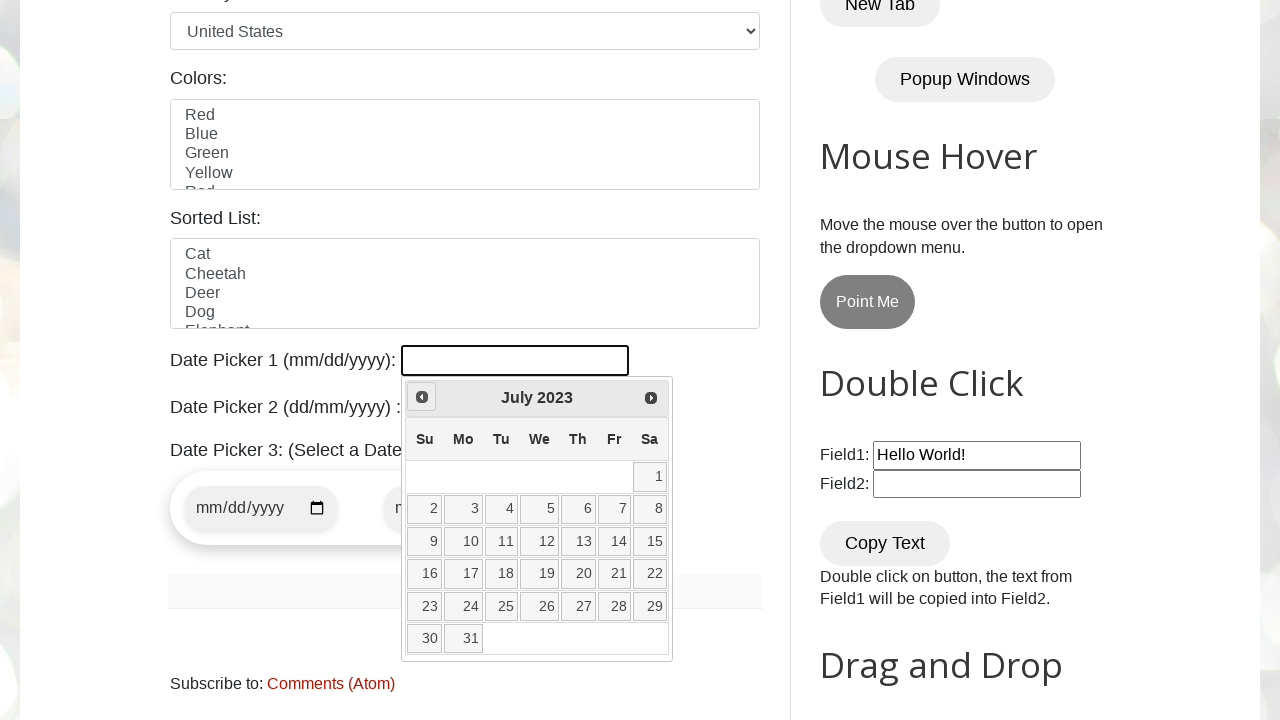

Retrieved current calendar date: July 2023
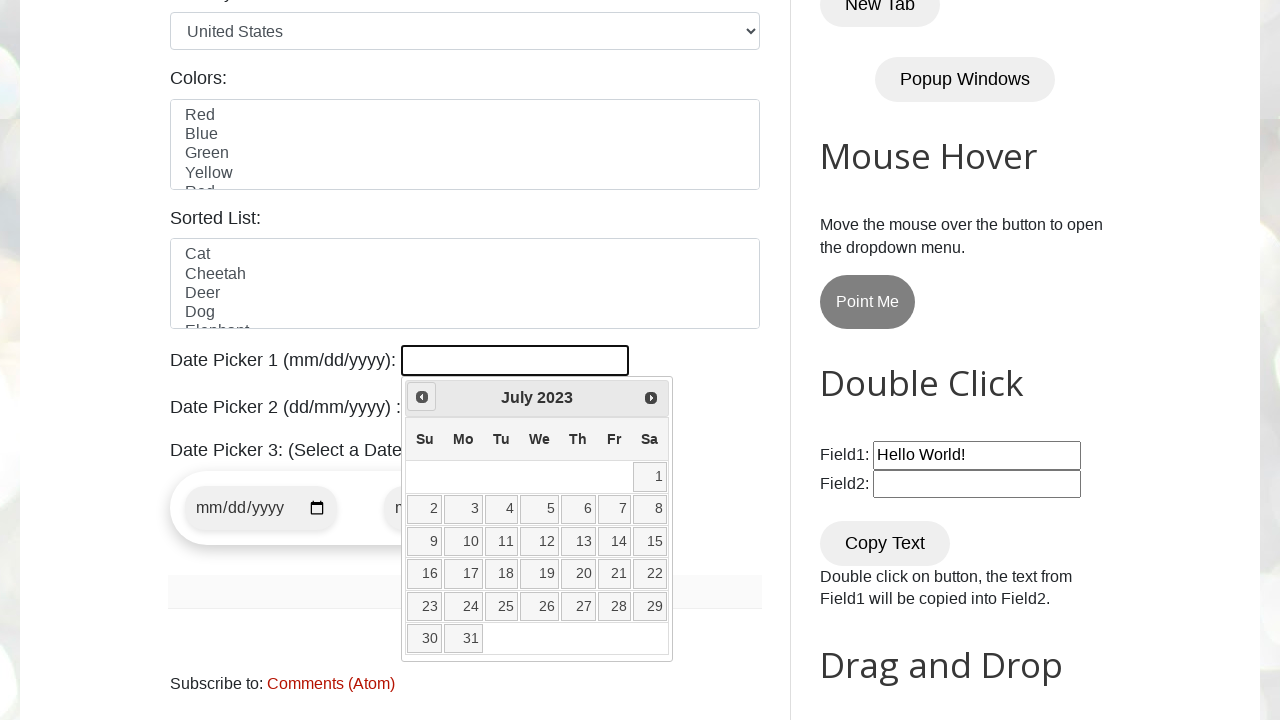

Clicked previous button to navigate to earlier month/year at (422, 397) on [title="Prev"]
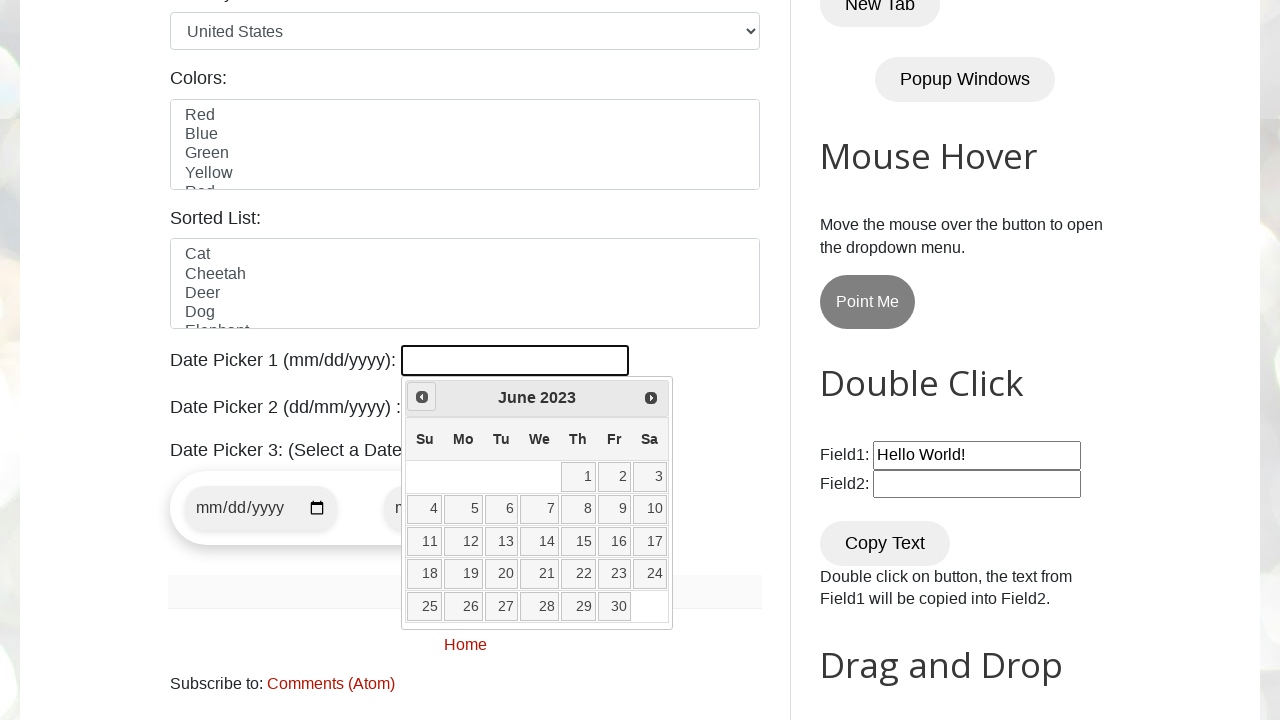

Retrieved current calendar date: June 2023
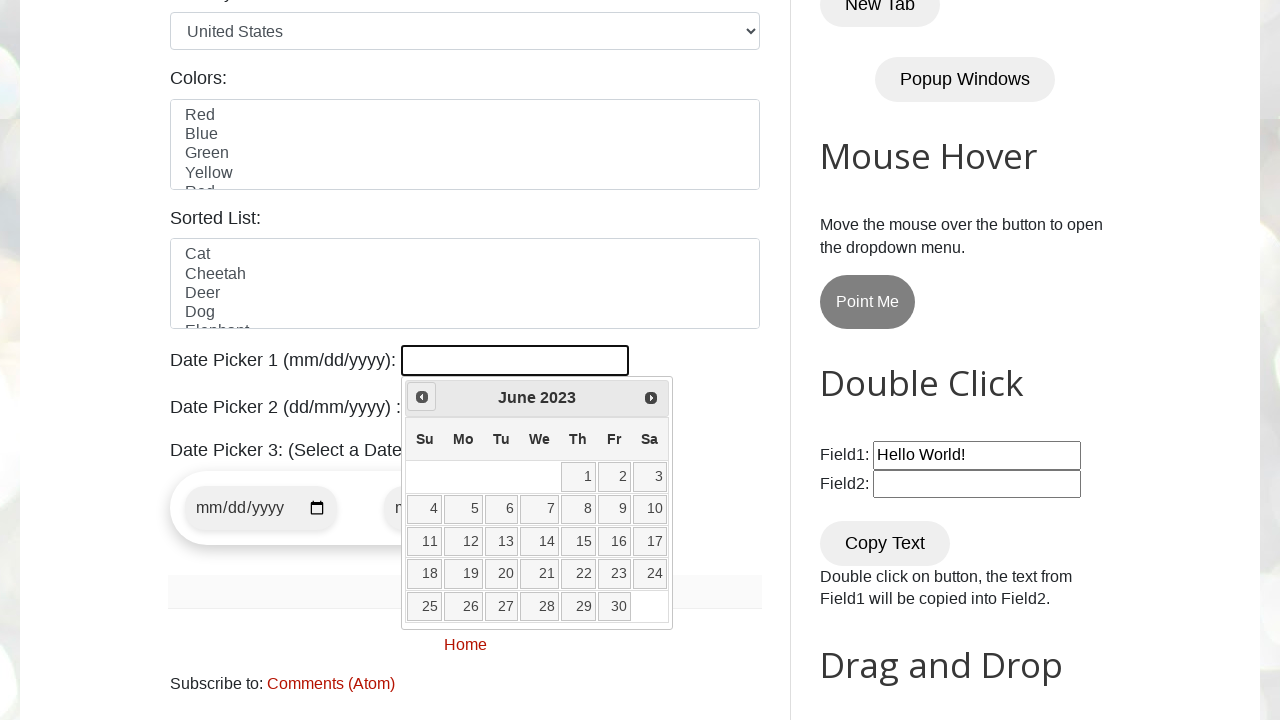

Clicked previous button to navigate to earlier month/year at (422, 397) on [title="Prev"]
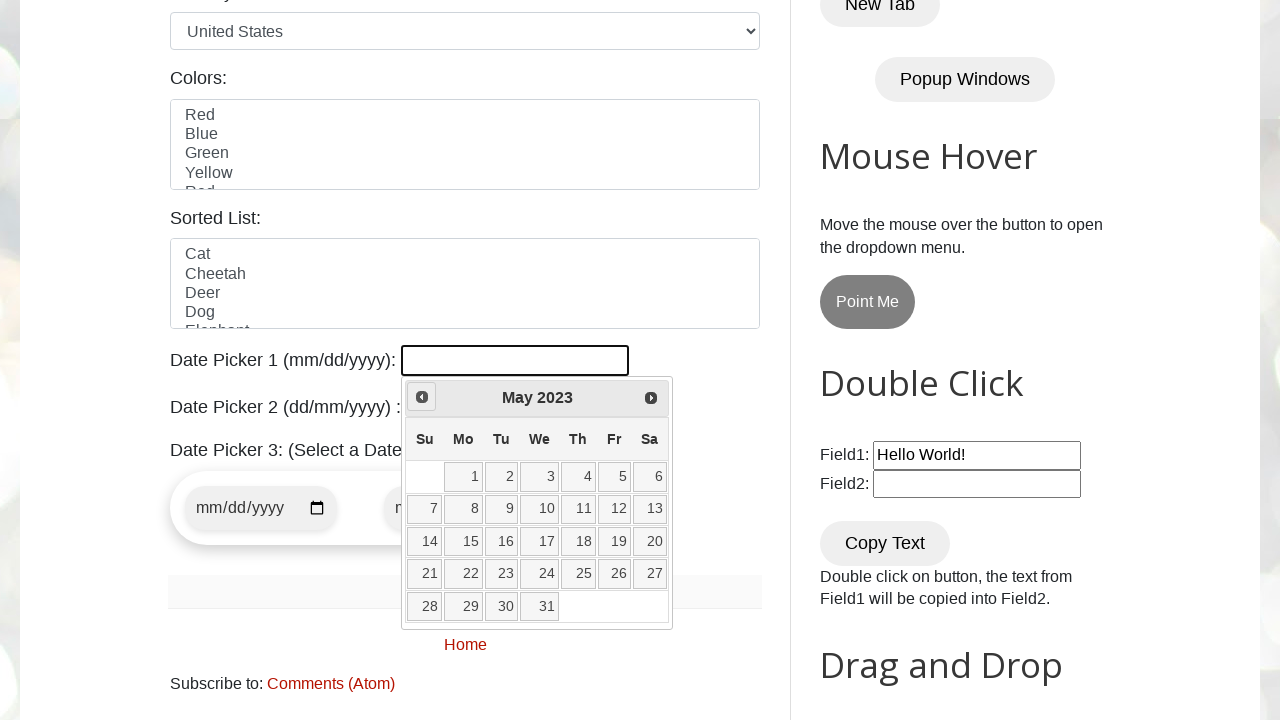

Retrieved current calendar date: May 2023
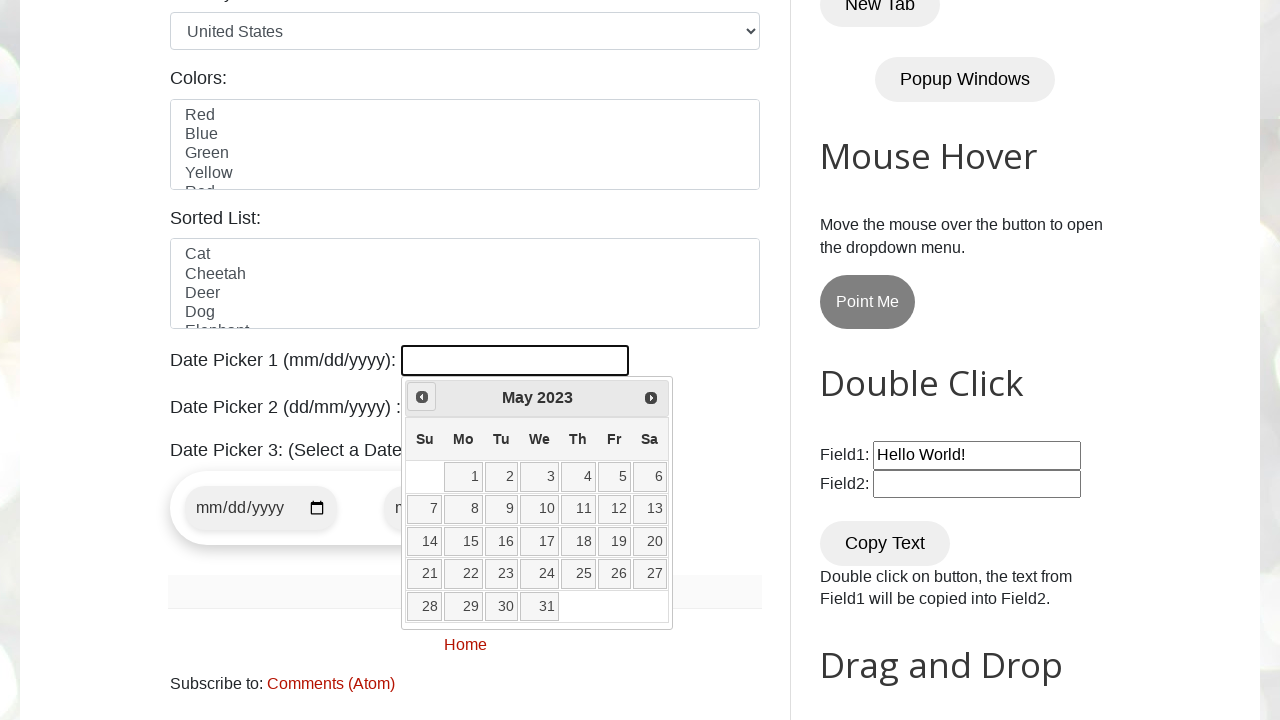

Clicked previous button to navigate to earlier month/year at (422, 397) on [title="Prev"]
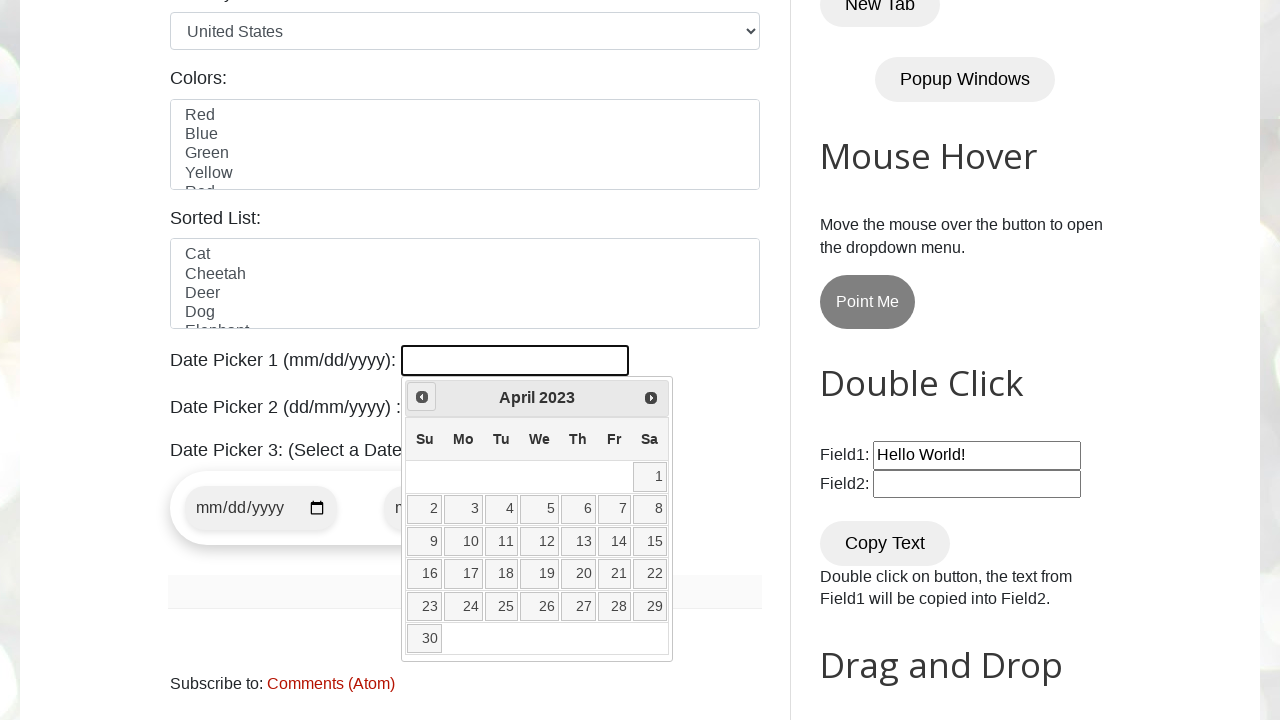

Retrieved current calendar date: April 2023
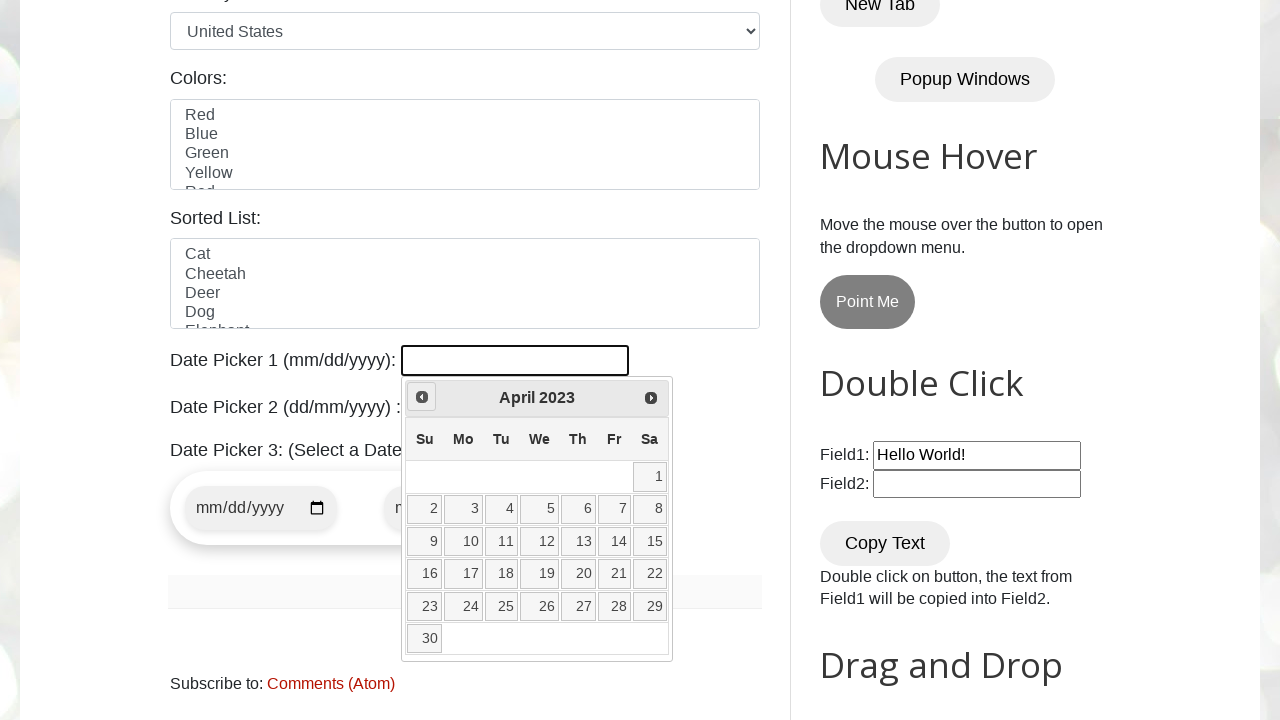

Clicked previous button to navigate to earlier month/year at (422, 397) on [title="Prev"]
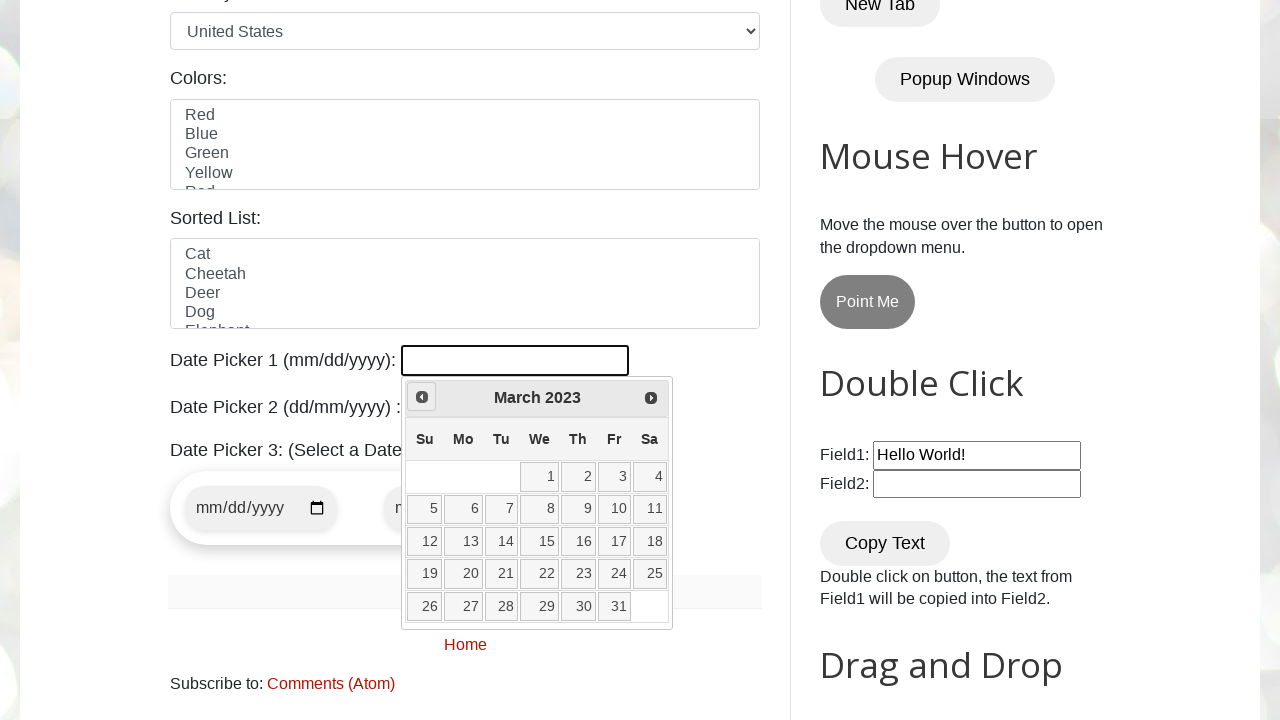

Retrieved current calendar date: March 2023
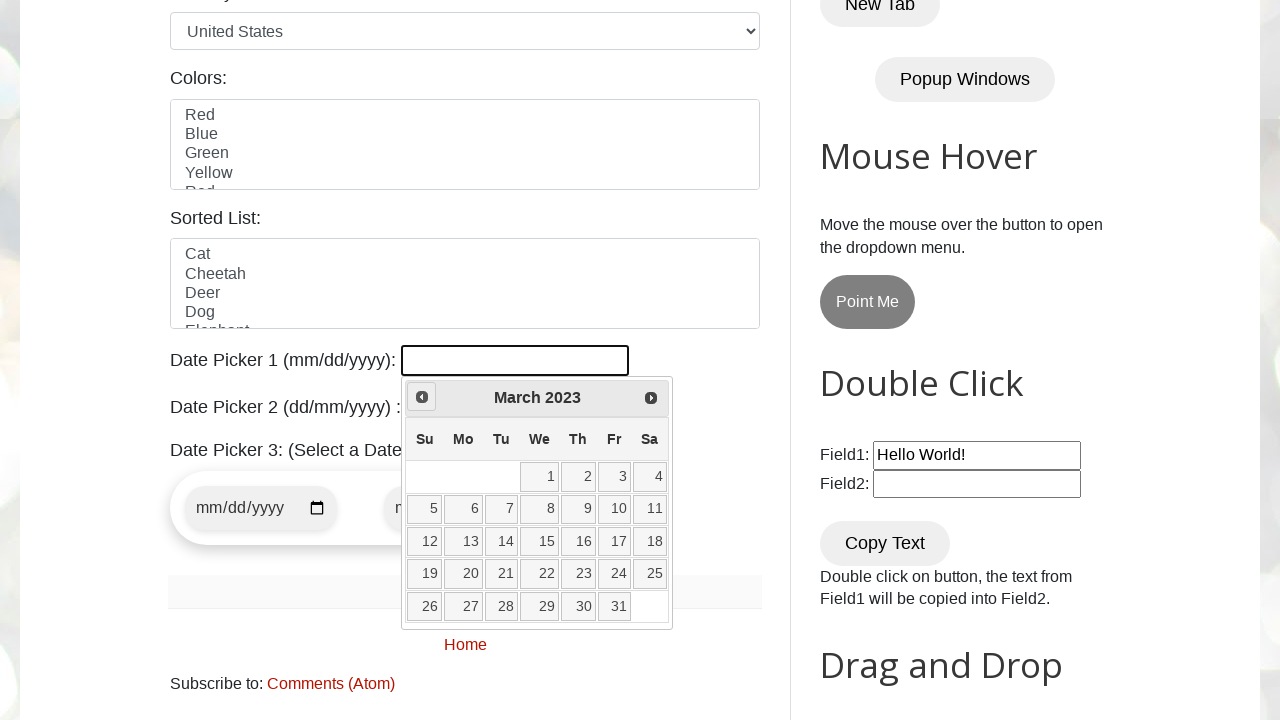

Clicked previous button to navigate to earlier month/year at (422, 397) on [title="Prev"]
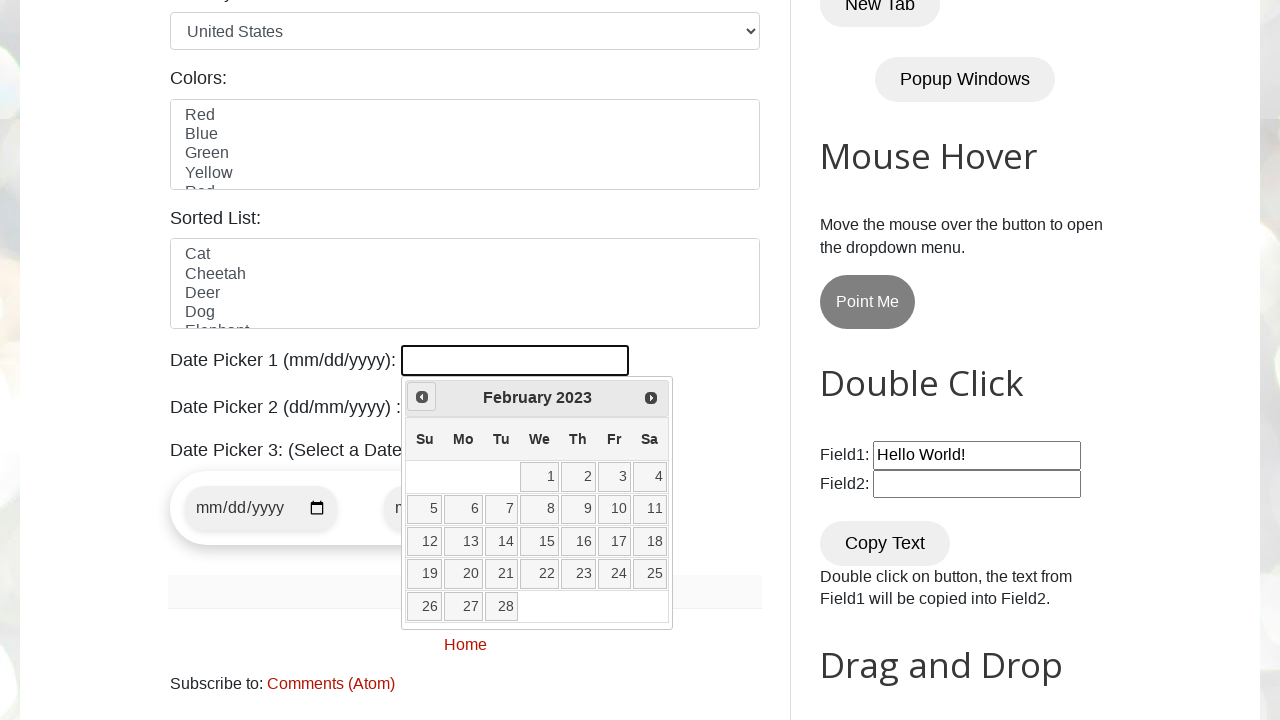

Retrieved current calendar date: February 2023
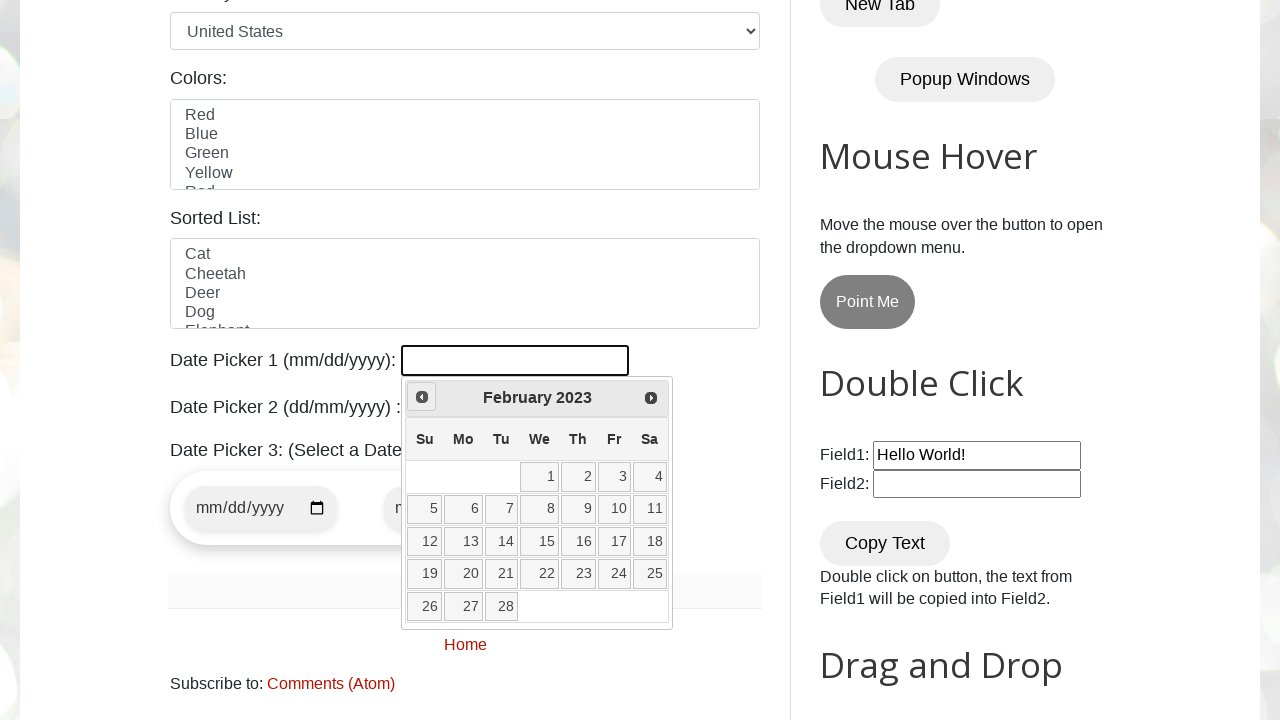

Clicked previous button to navigate to earlier month/year at (422, 397) on [title="Prev"]
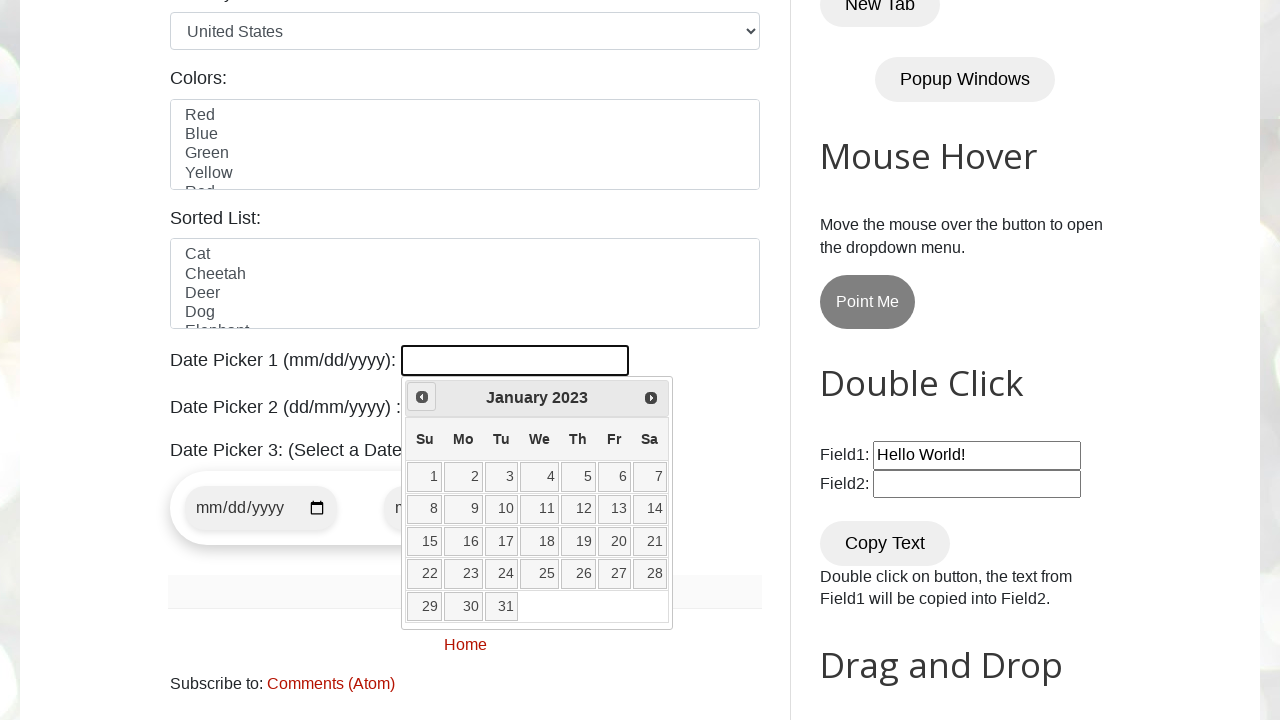

Retrieved current calendar date: January 2023
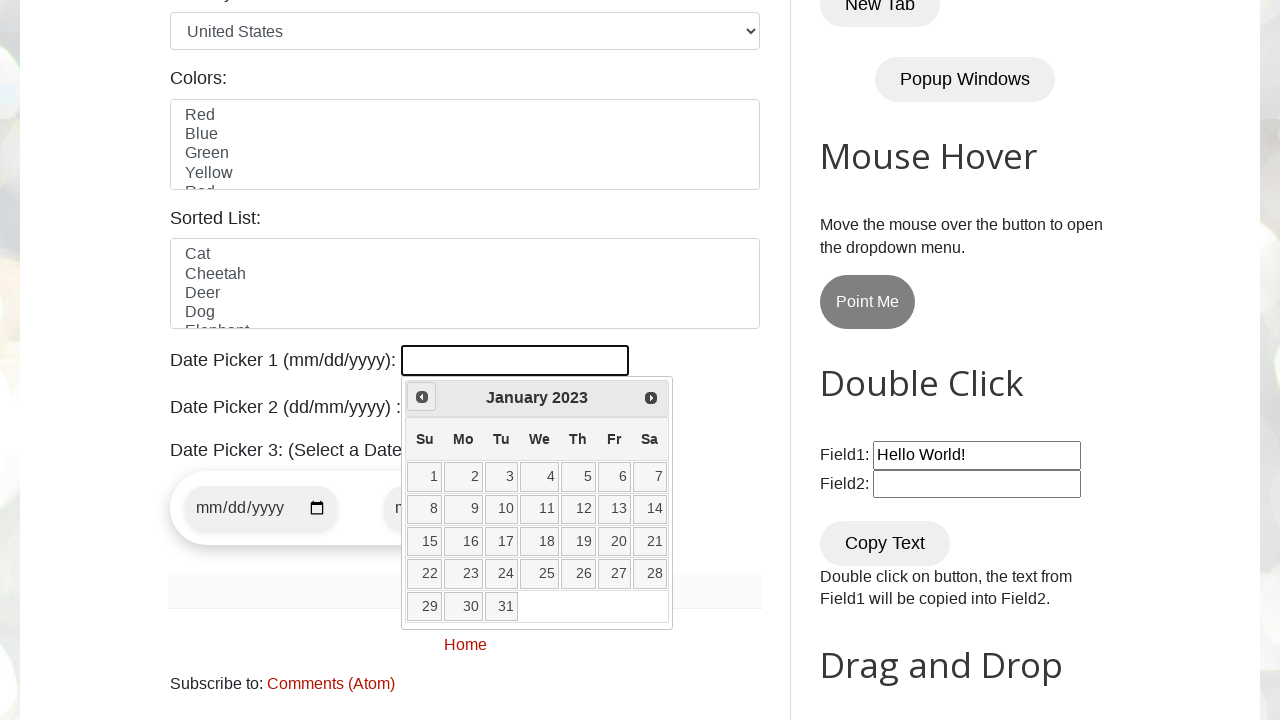

Clicked previous button to navigate to earlier month/year at (422, 397) on [title="Prev"]
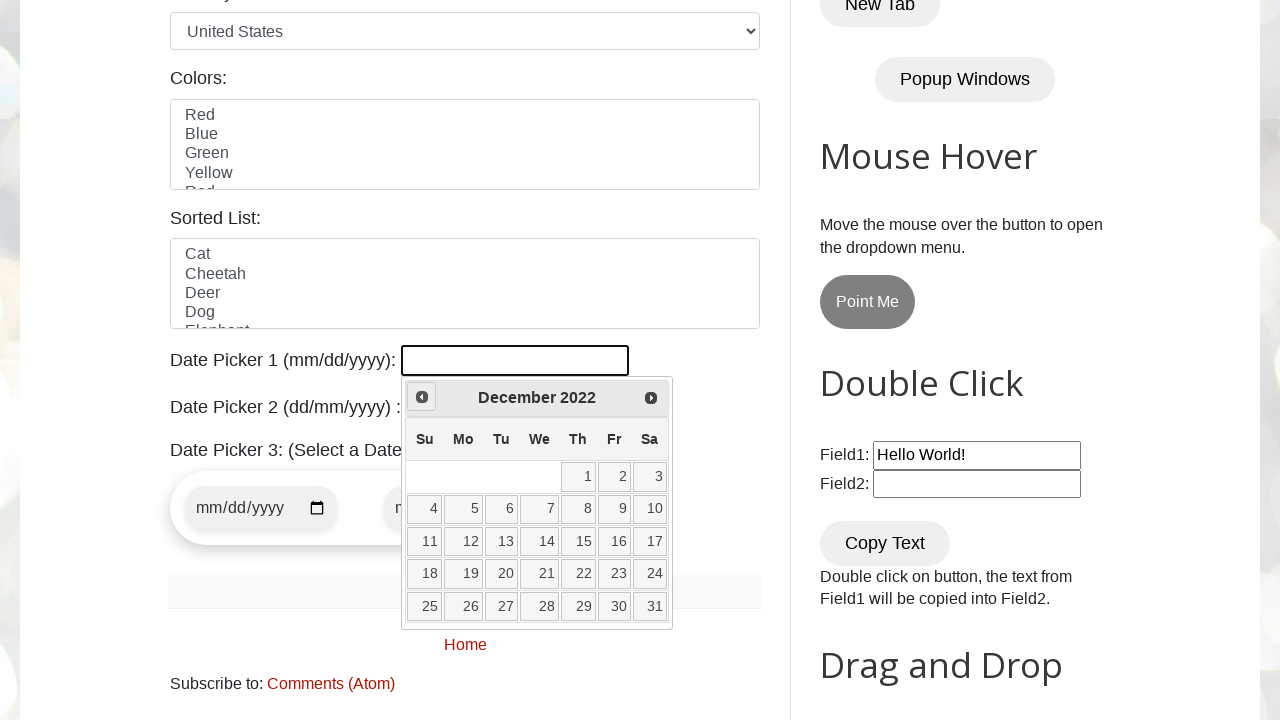

Retrieved current calendar date: December 2022
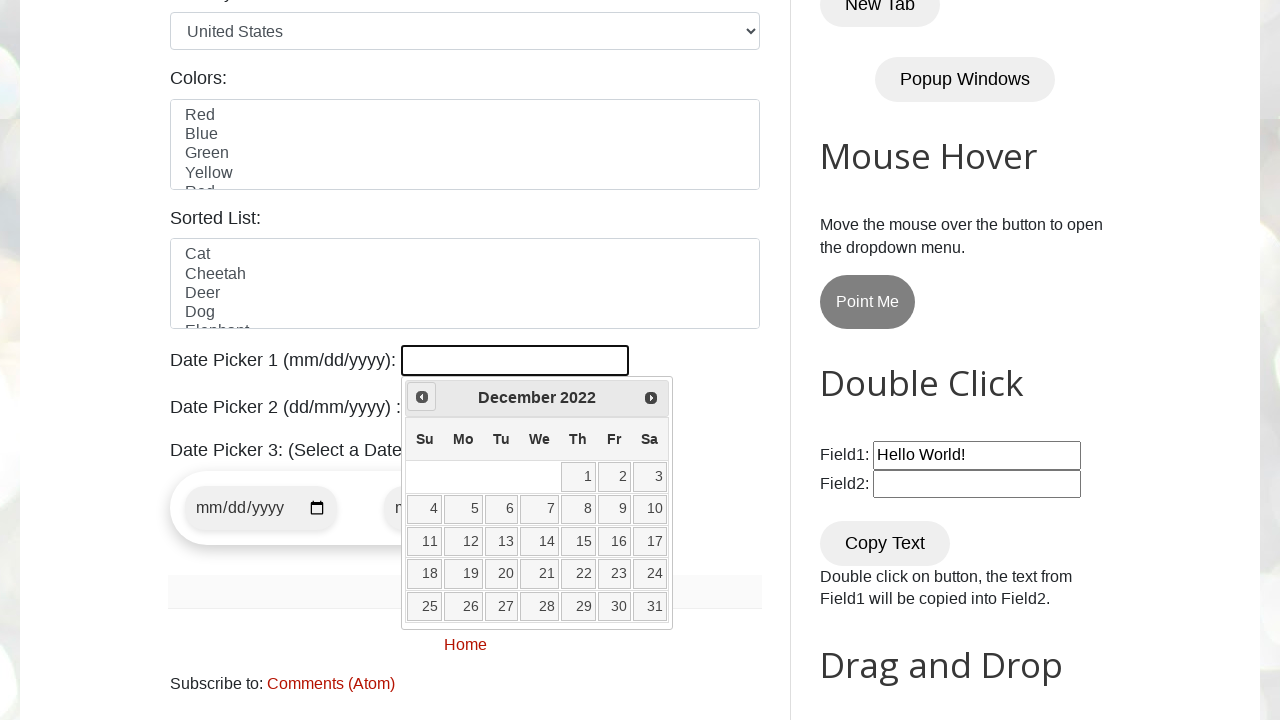

Clicked previous button to navigate to earlier month/year at (422, 397) on [title="Prev"]
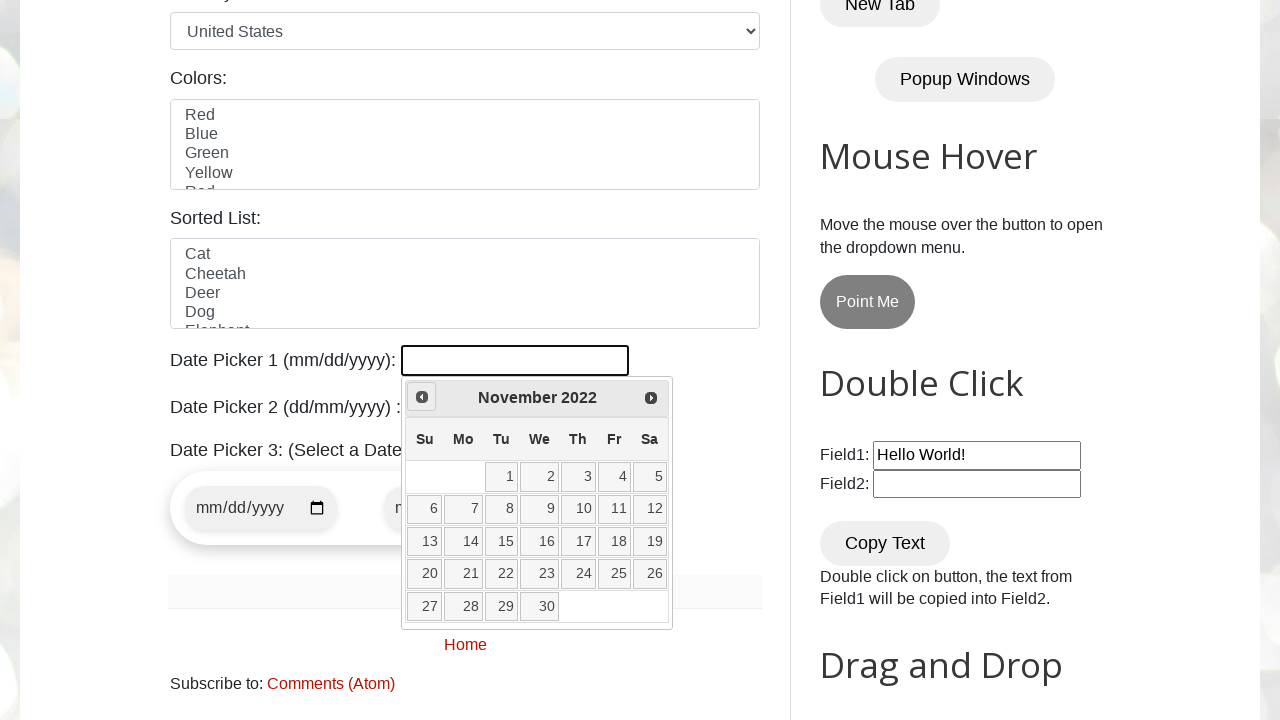

Retrieved current calendar date: November 2022
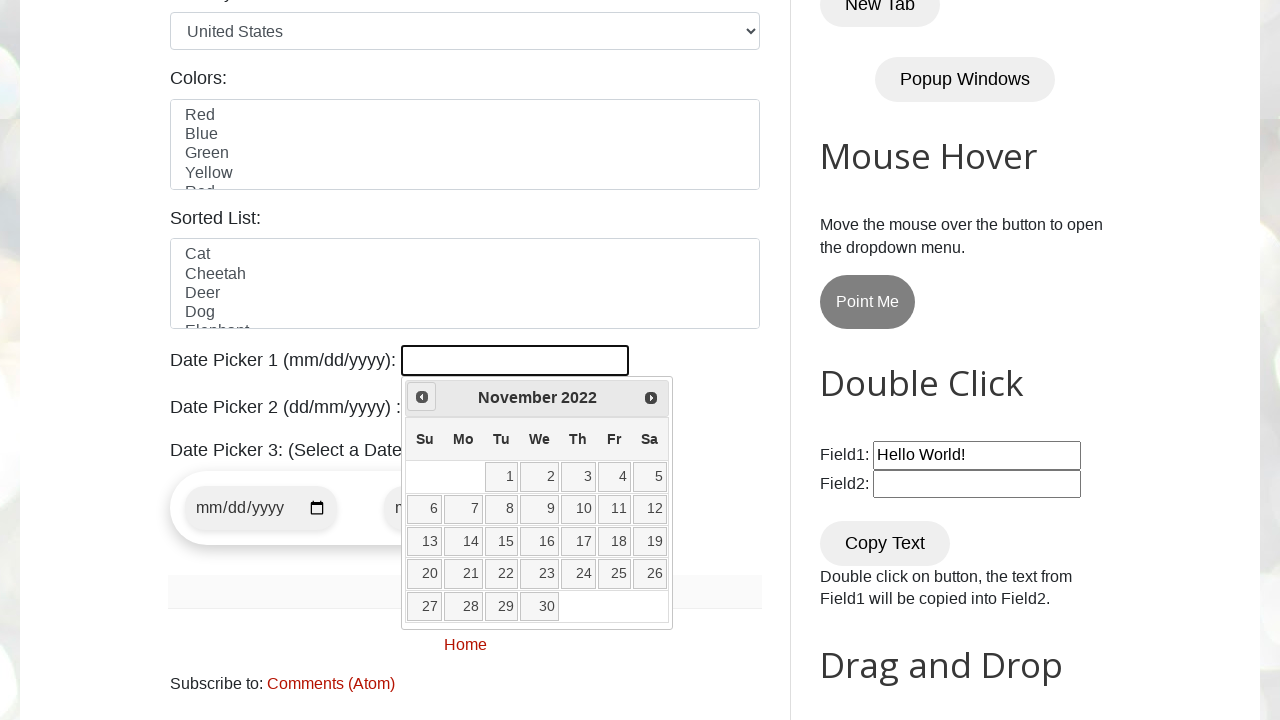

Clicked previous button to navigate to earlier month/year at (422, 397) on [title="Prev"]
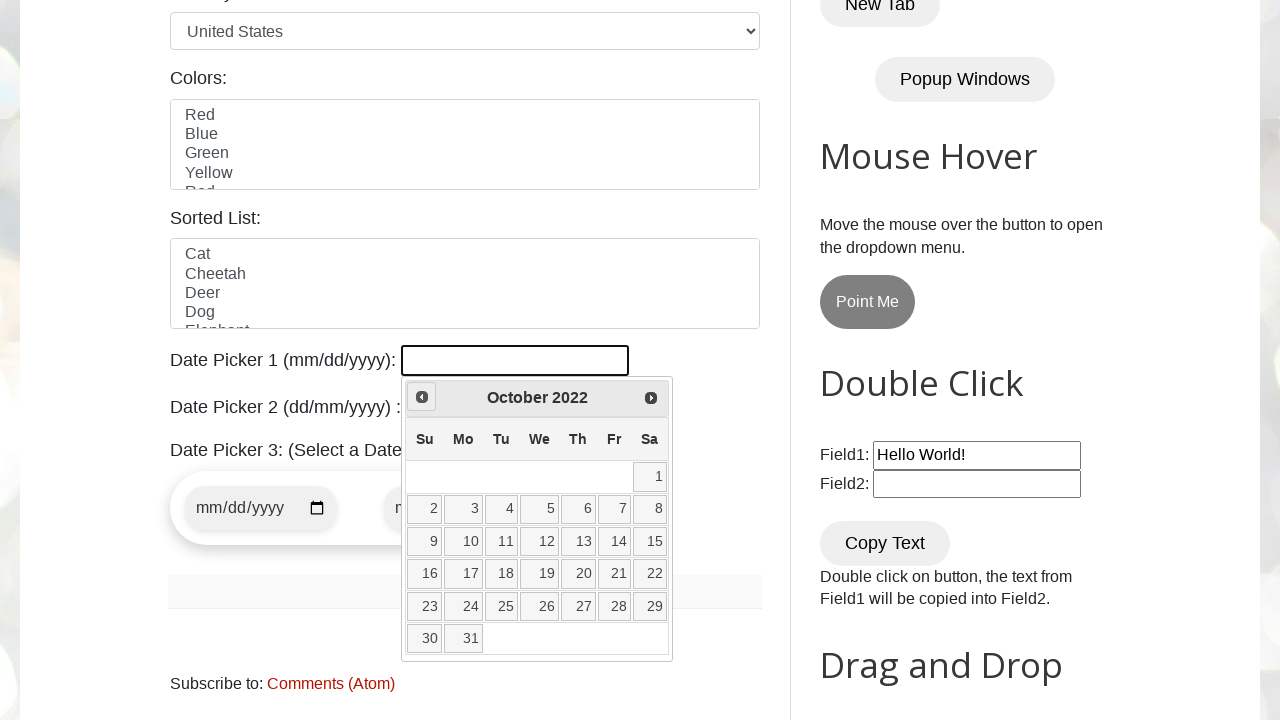

Retrieved current calendar date: October 2022
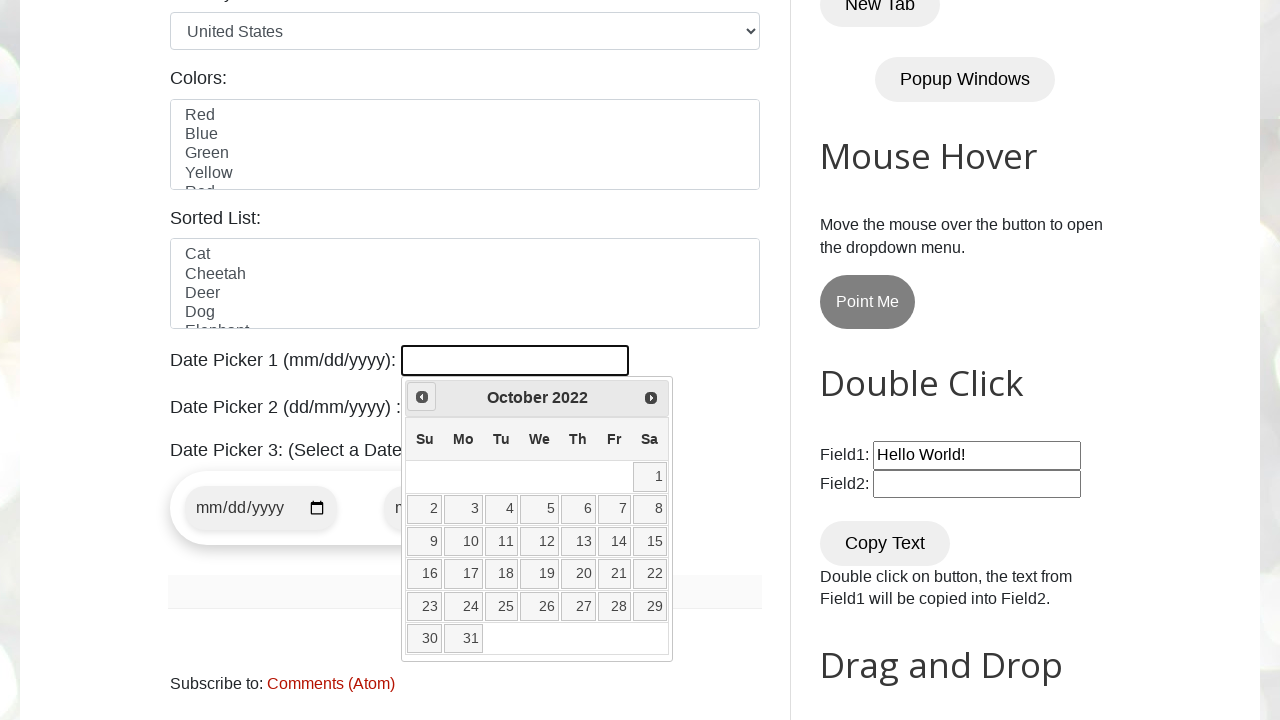

Clicked previous button to navigate to earlier month/year at (422, 397) on [title="Prev"]
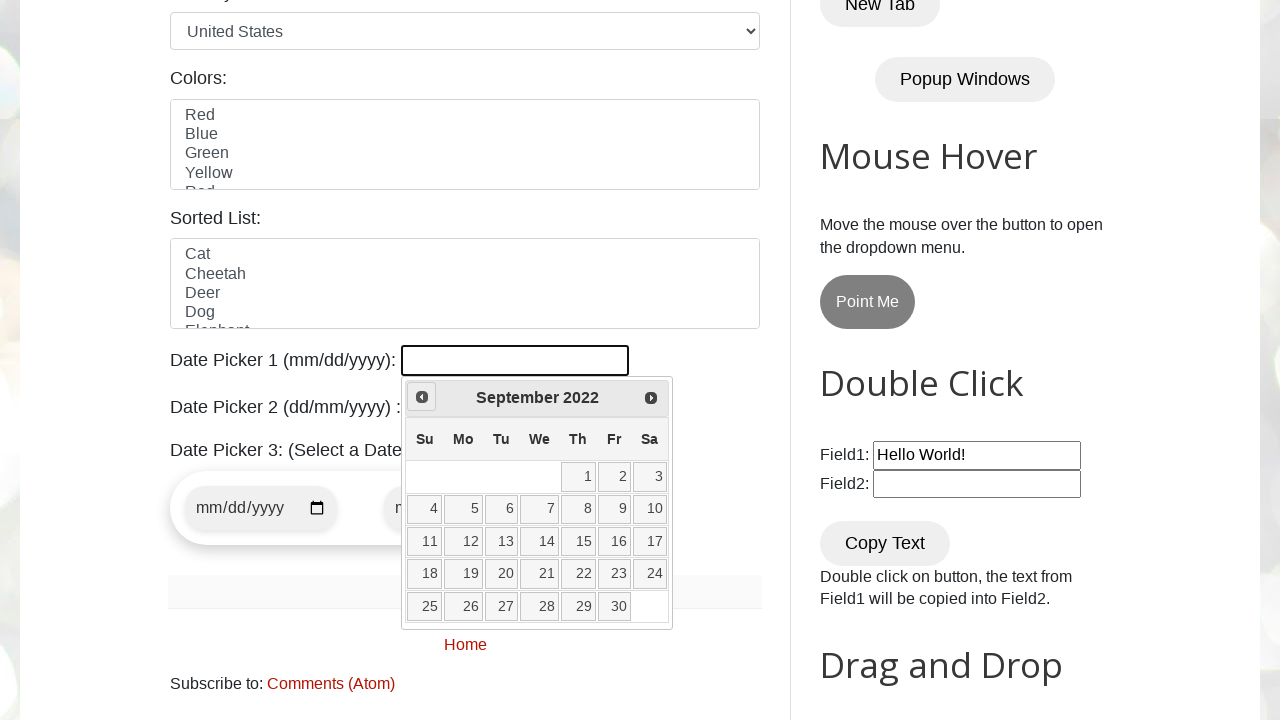

Retrieved current calendar date: September 2022
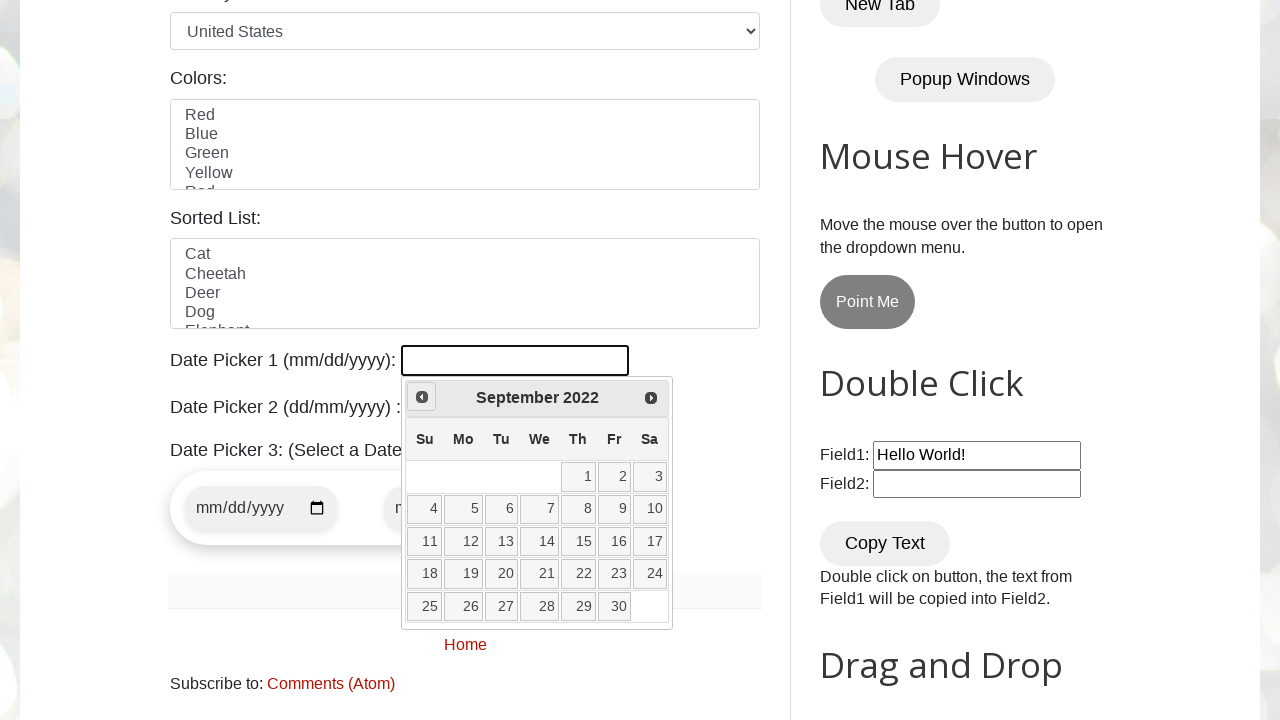

Clicked previous button to navigate to earlier month/year at (422, 397) on [title="Prev"]
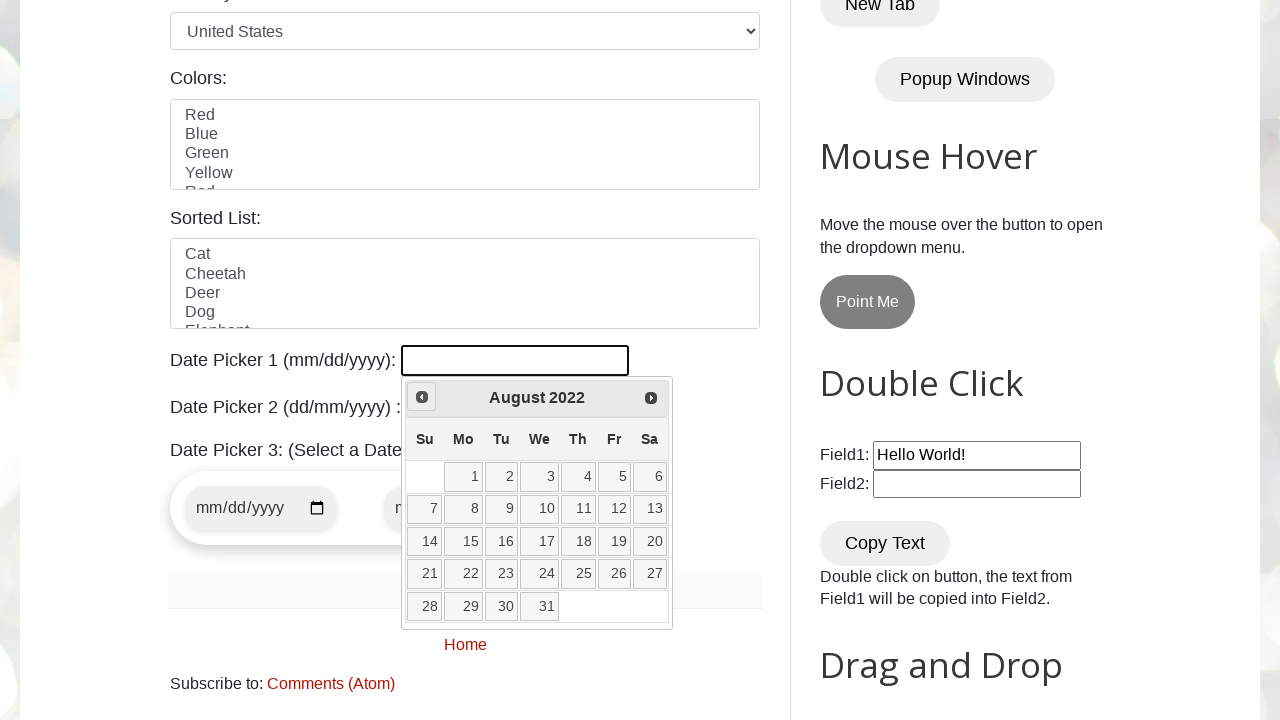

Retrieved current calendar date: August 2022
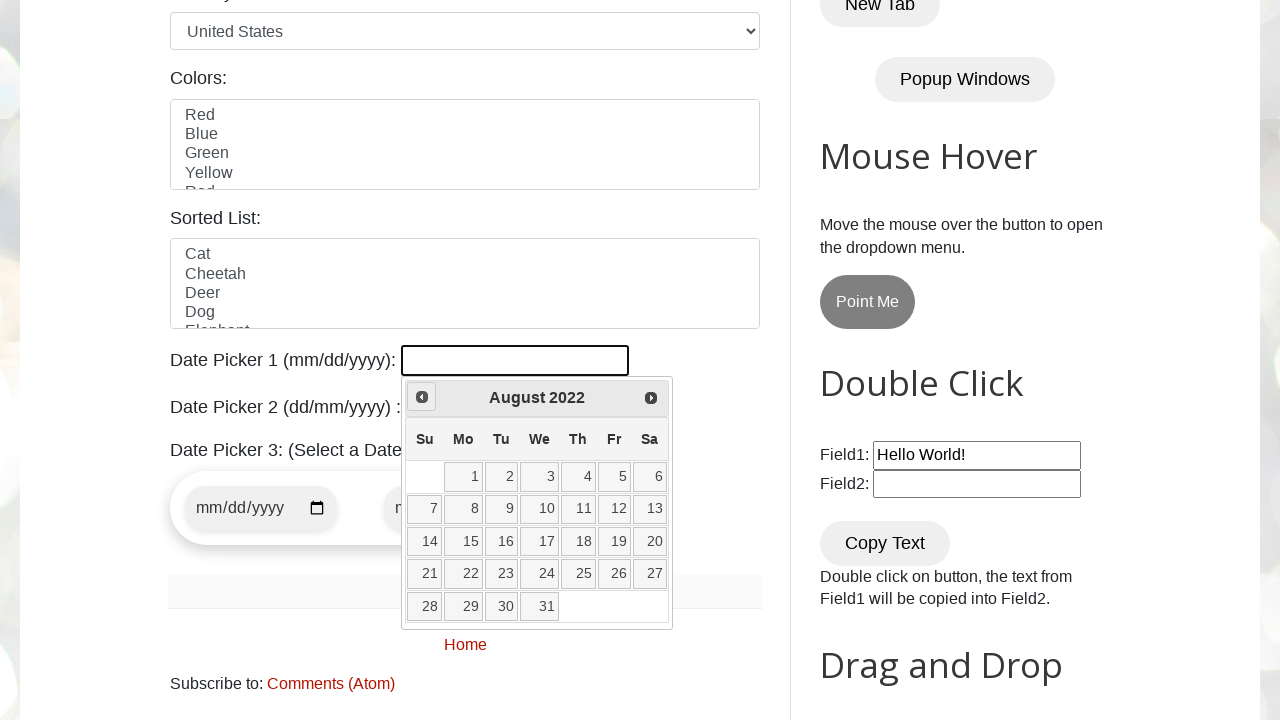

Clicked previous button to navigate to earlier month/year at (422, 397) on [title="Prev"]
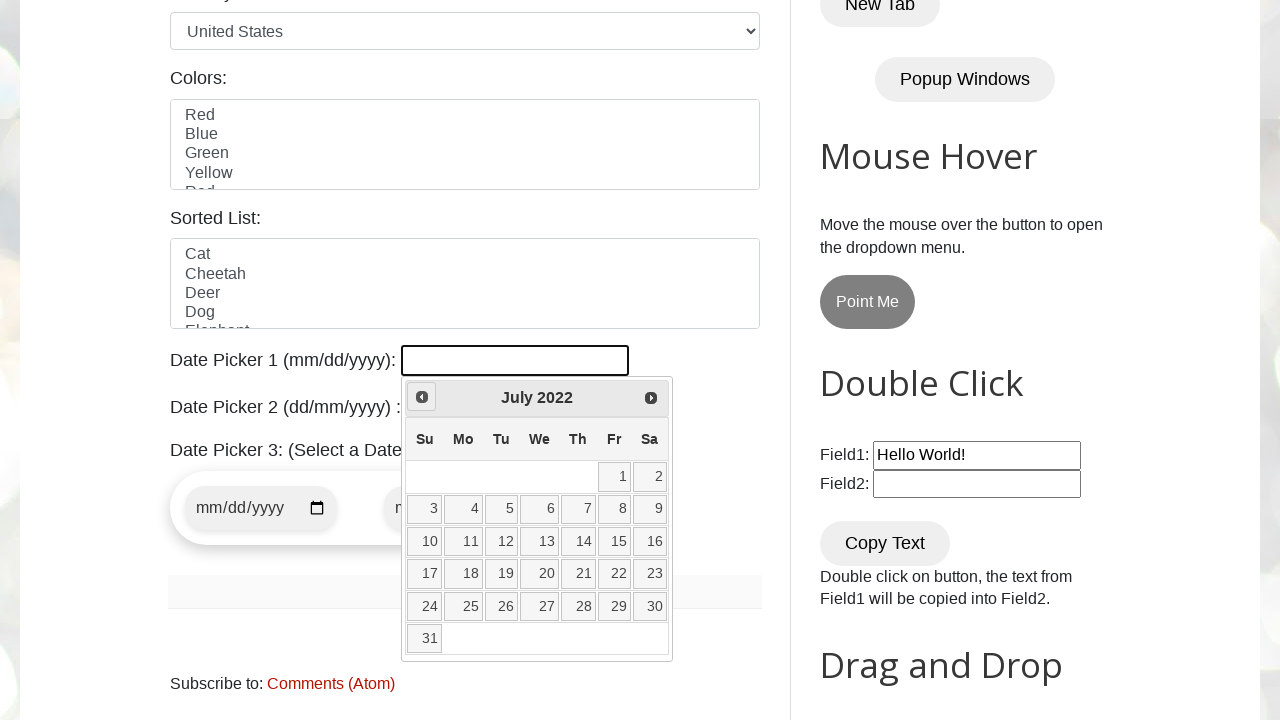

Retrieved current calendar date: July 2022
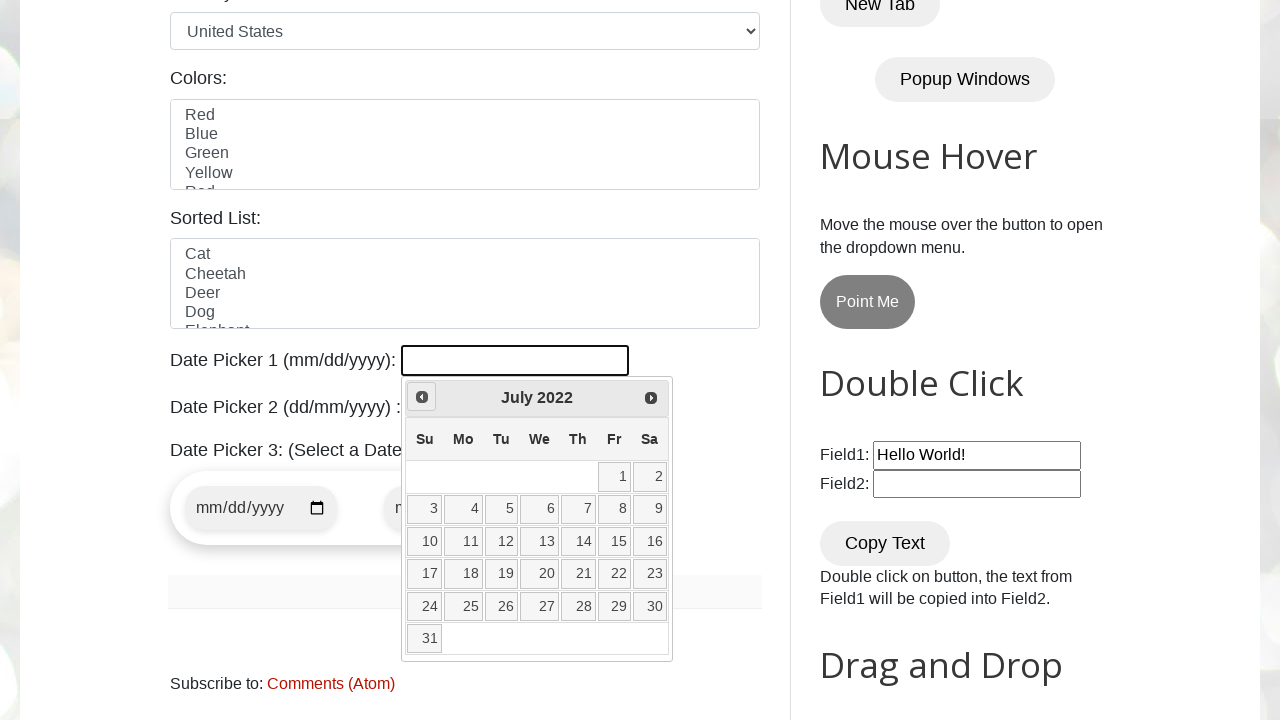

Clicked previous button to navigate to earlier month/year at (422, 397) on [title="Prev"]
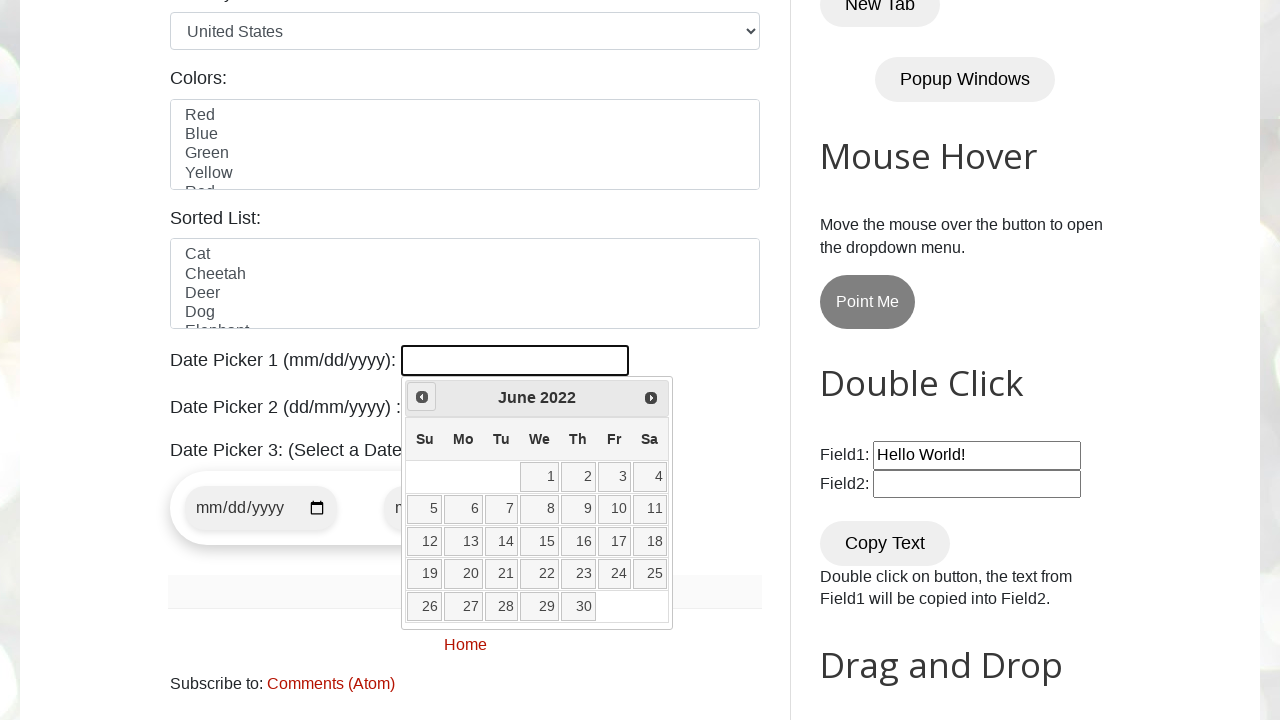

Retrieved current calendar date: June 2022
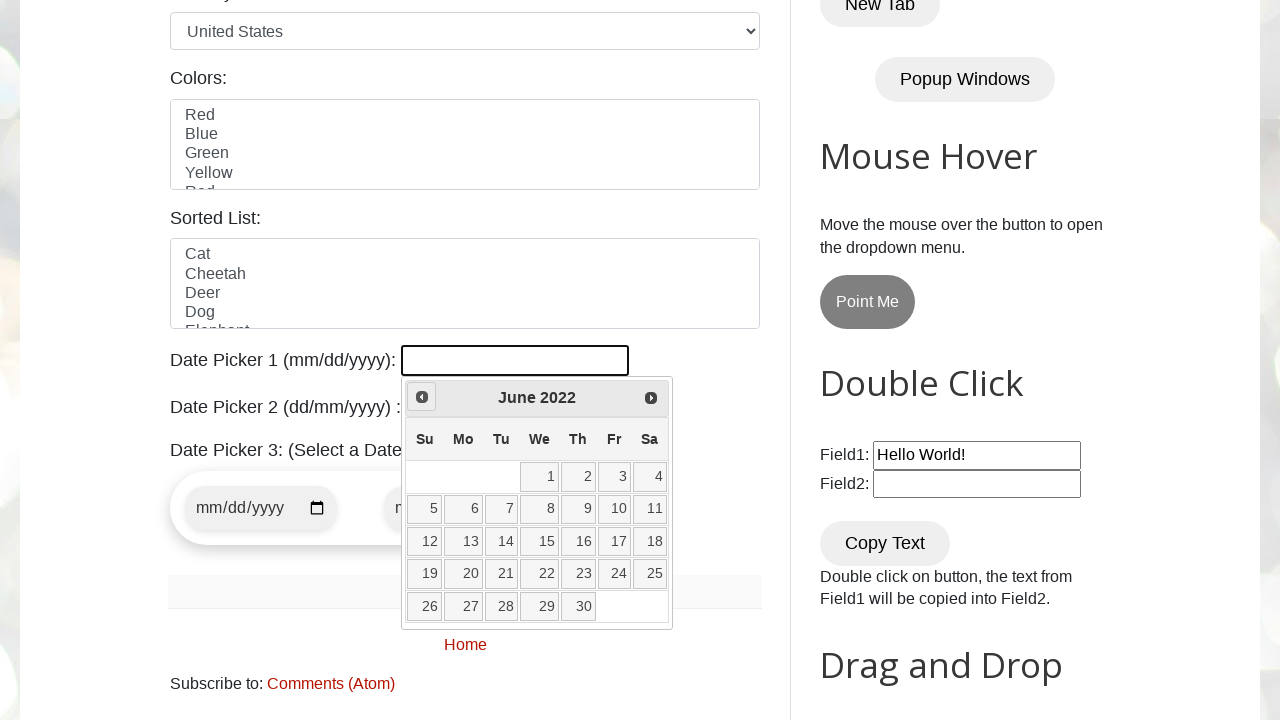

Clicked previous button to navigate to earlier month/year at (422, 397) on [title="Prev"]
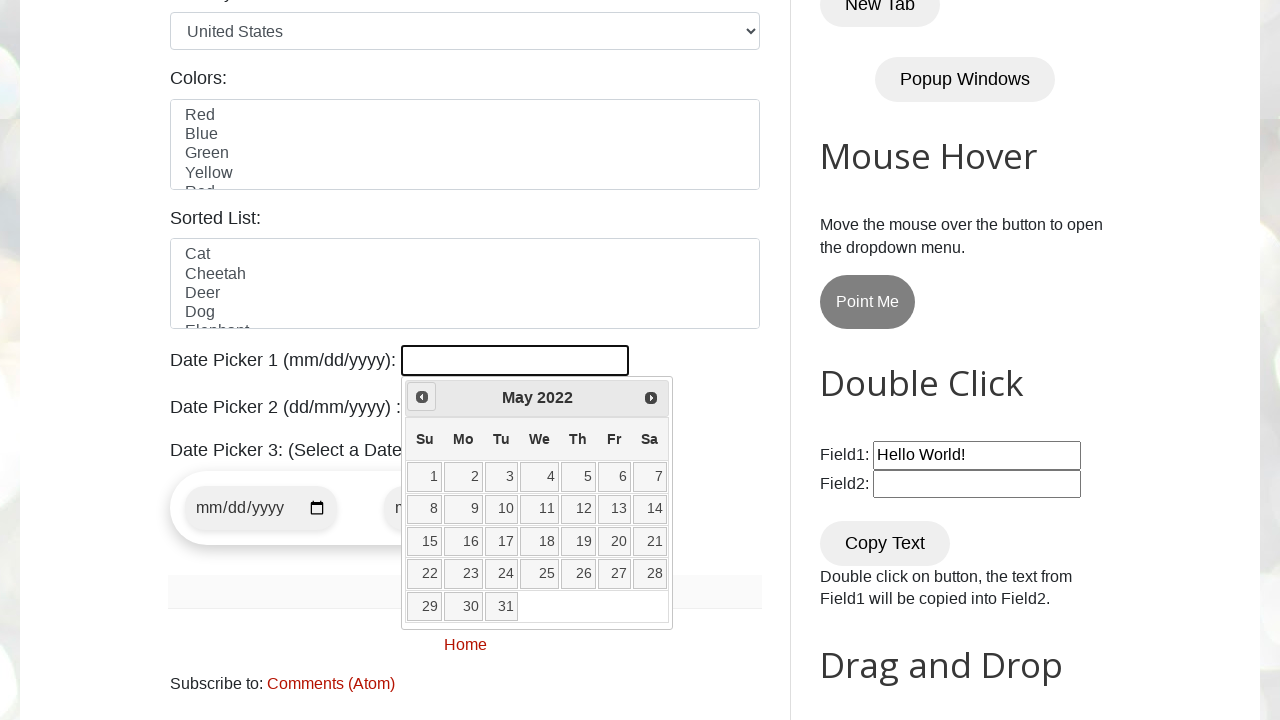

Retrieved current calendar date: May 2022
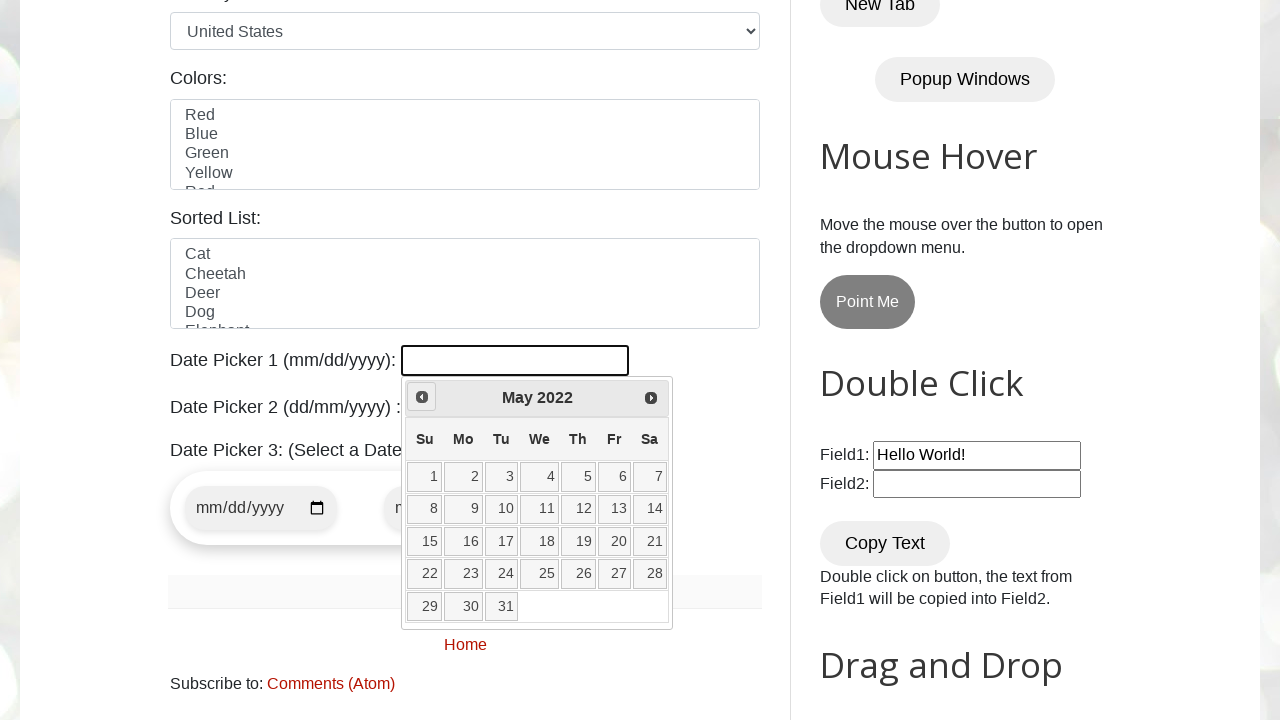

Clicked previous button to navigate to earlier month/year at (422, 397) on [title="Prev"]
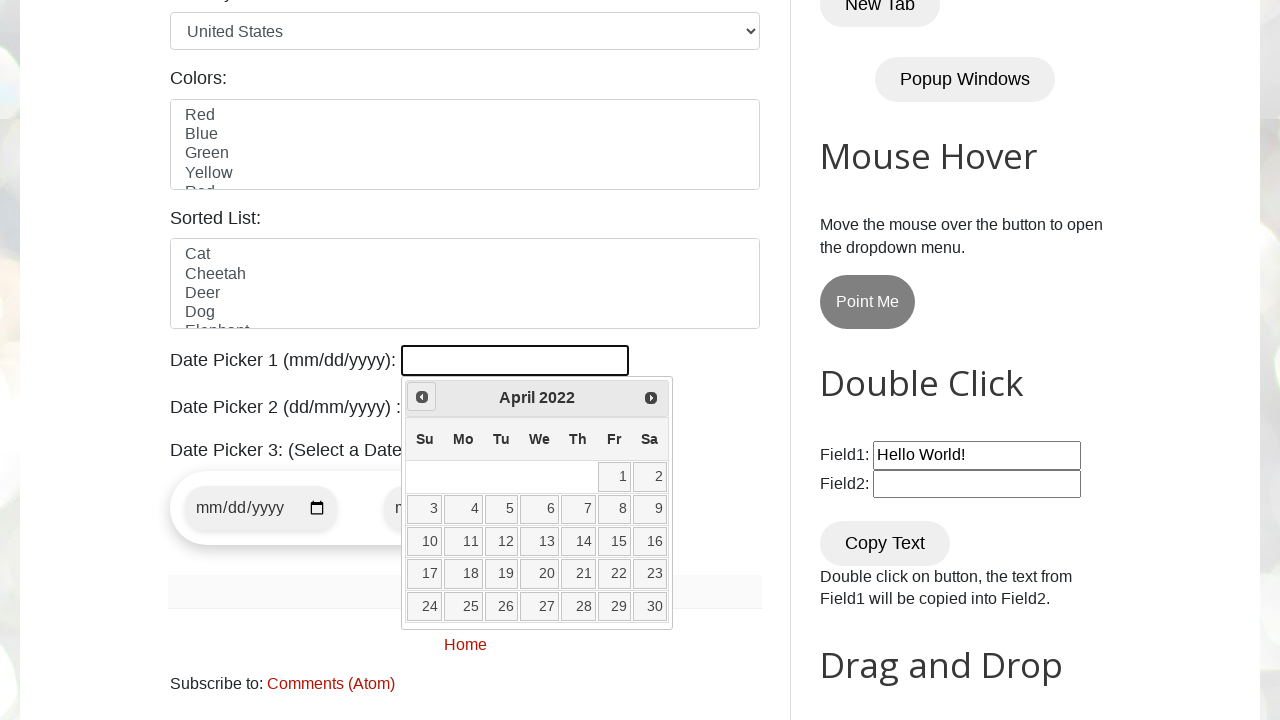

Retrieved current calendar date: April 2022
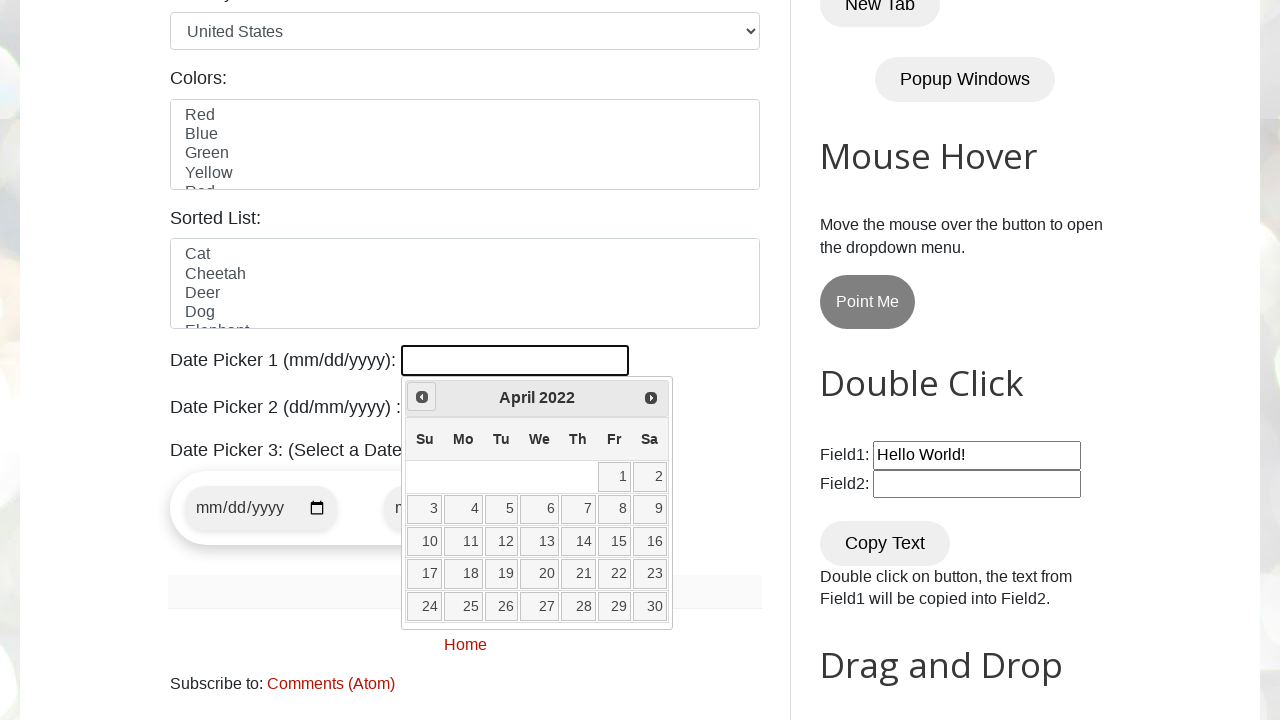

Clicked previous button to navigate to earlier month/year at (422, 397) on [title="Prev"]
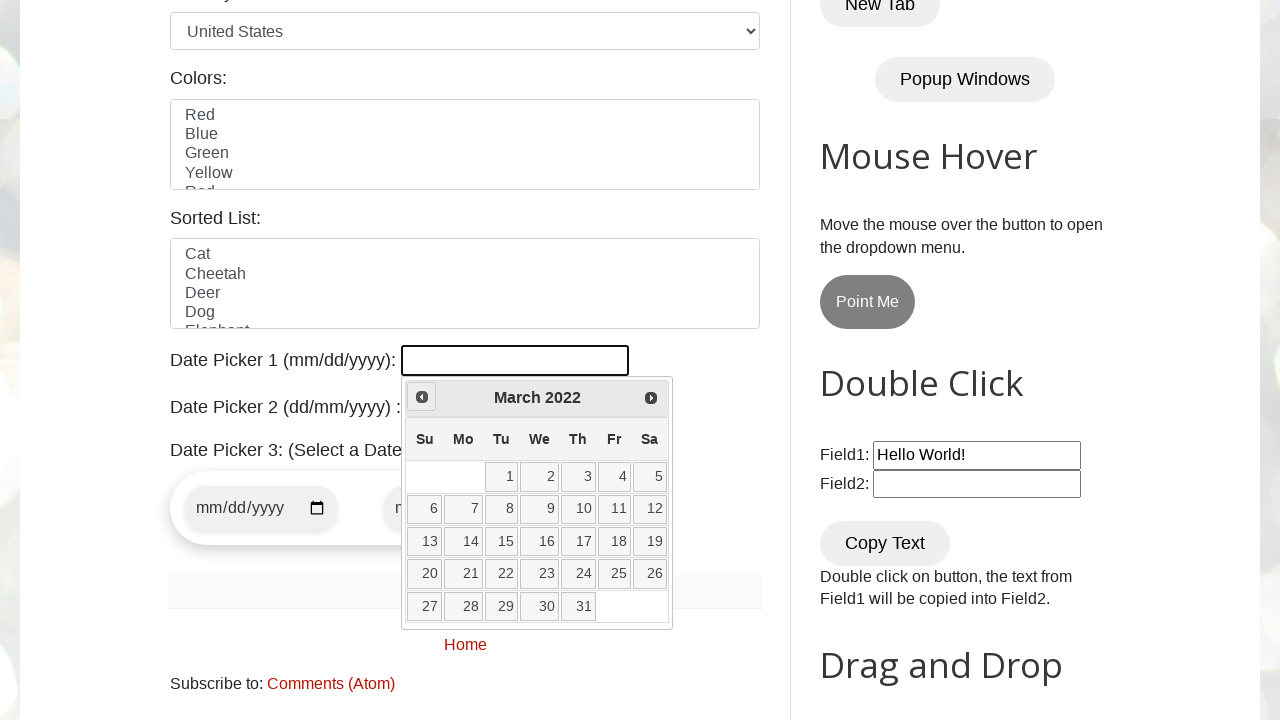

Retrieved current calendar date: March 2022
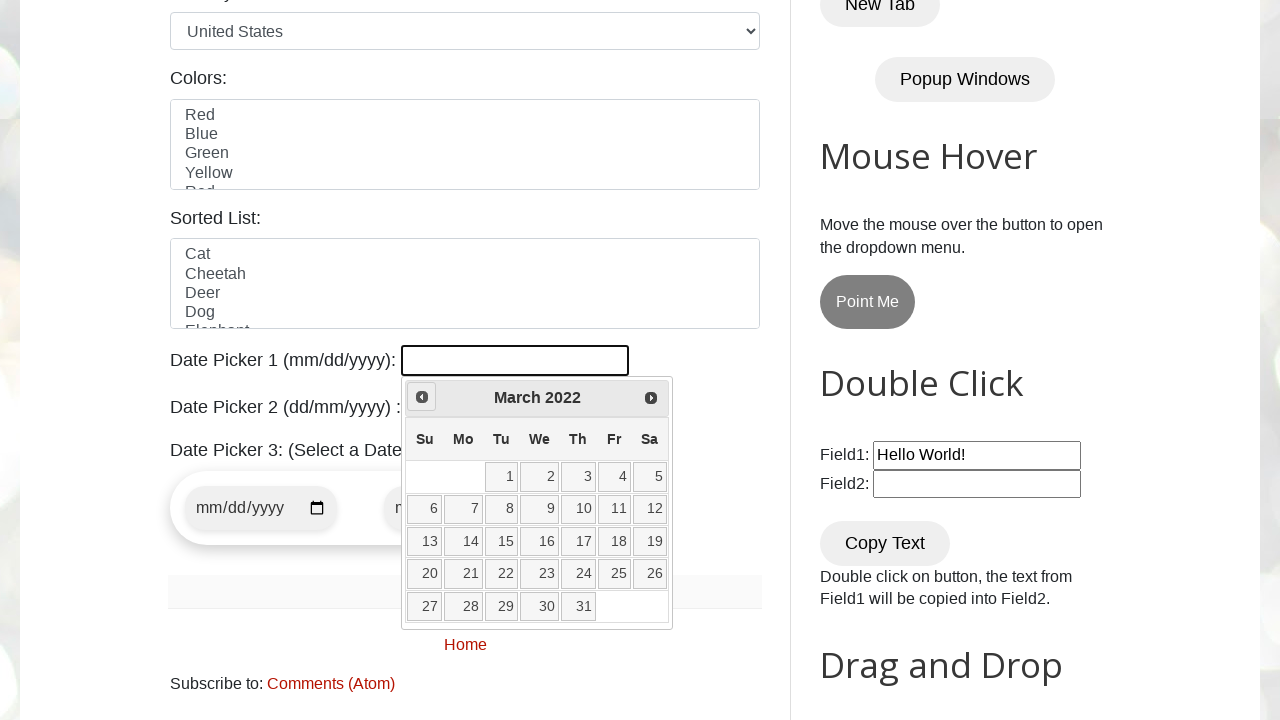

Clicked previous button to navigate to earlier month/year at (422, 397) on [title="Prev"]
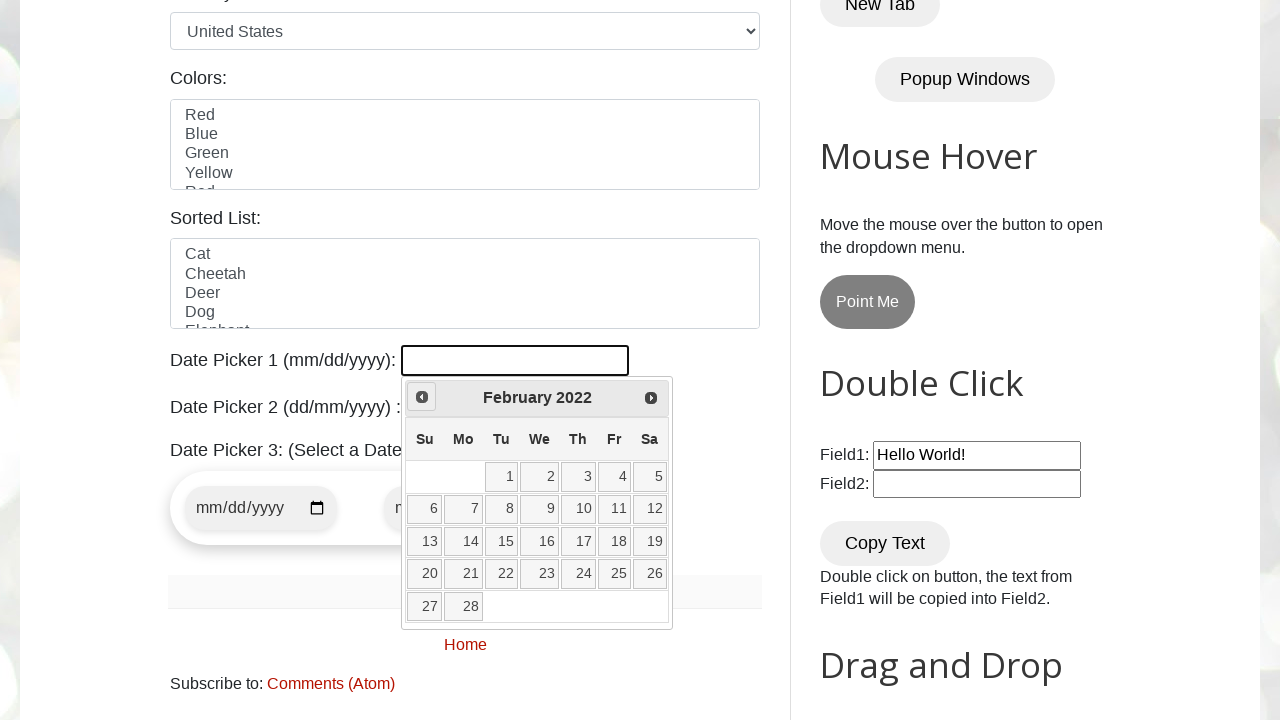

Retrieved current calendar date: February 2022
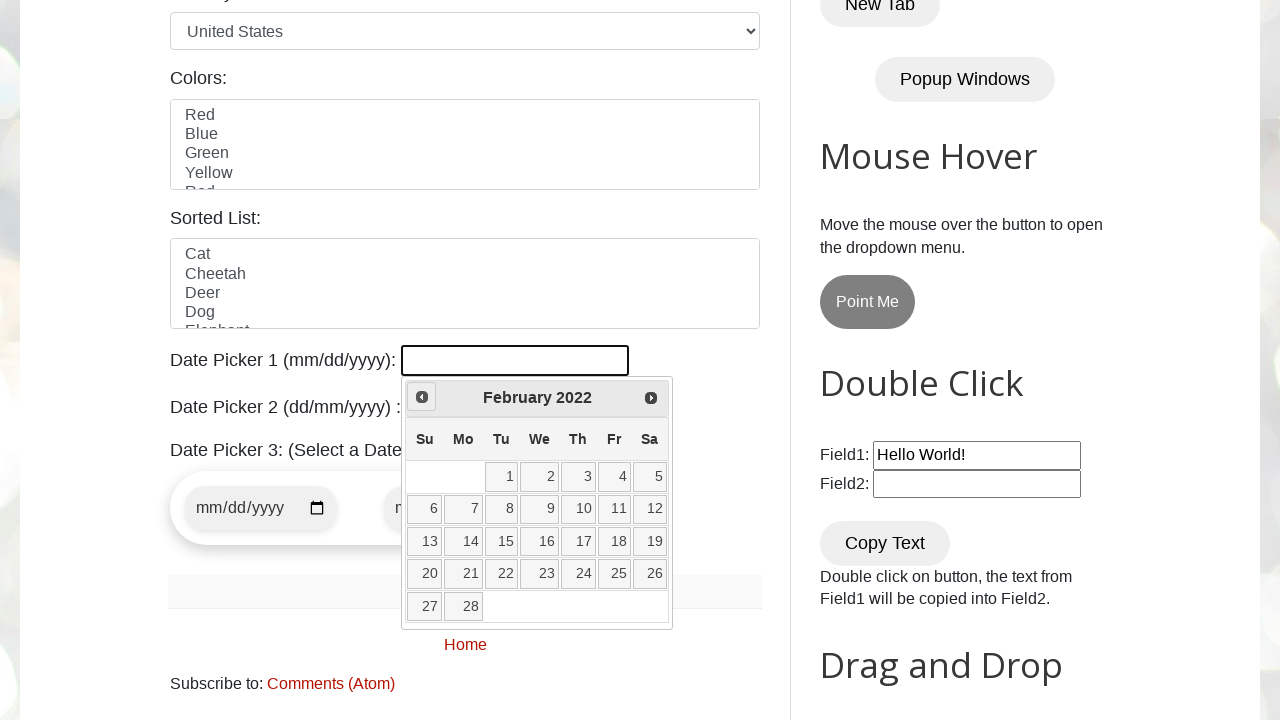

Clicked previous button to navigate to earlier month/year at (422, 397) on [title="Prev"]
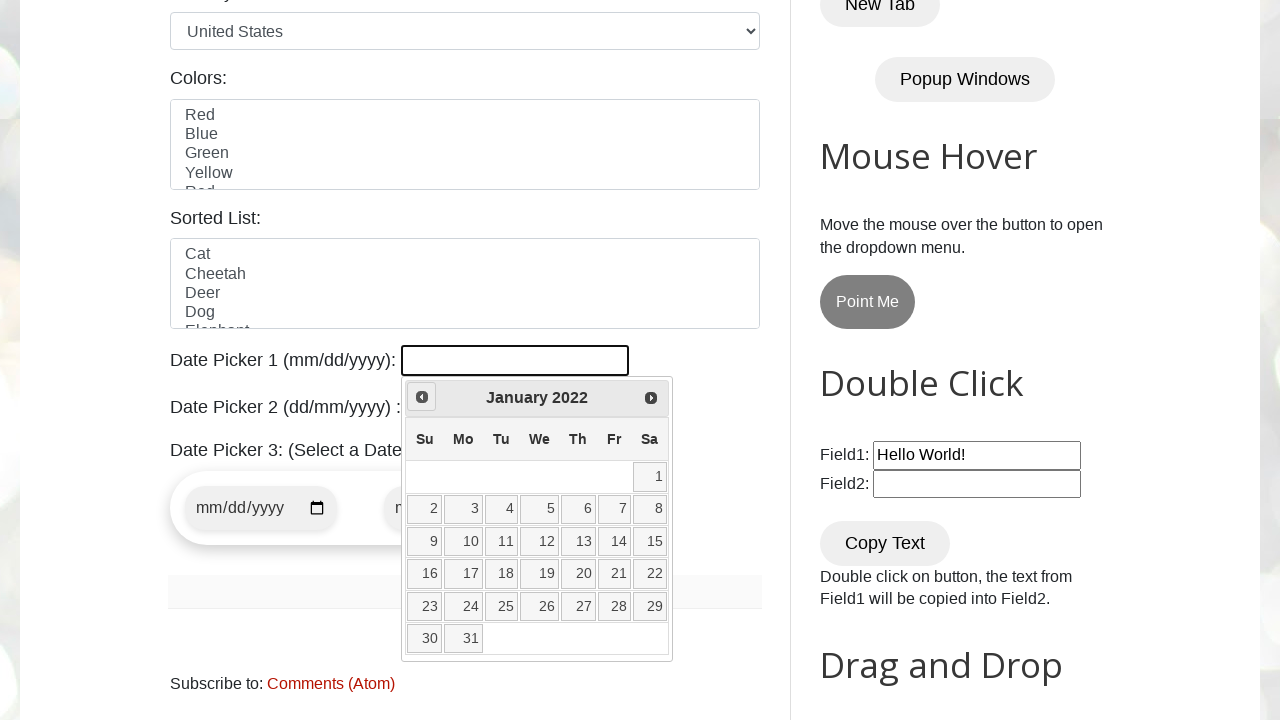

Retrieved current calendar date: January 2022
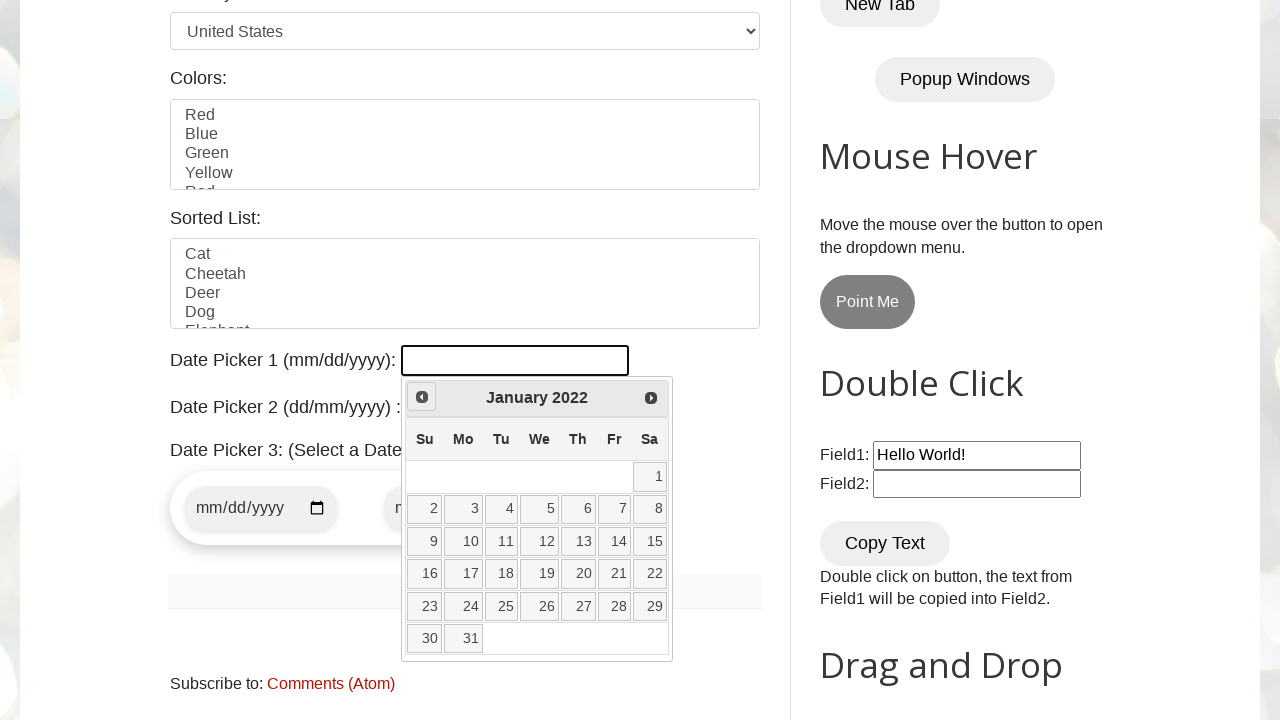

Clicked previous button to navigate to earlier month/year at (422, 397) on [title="Prev"]
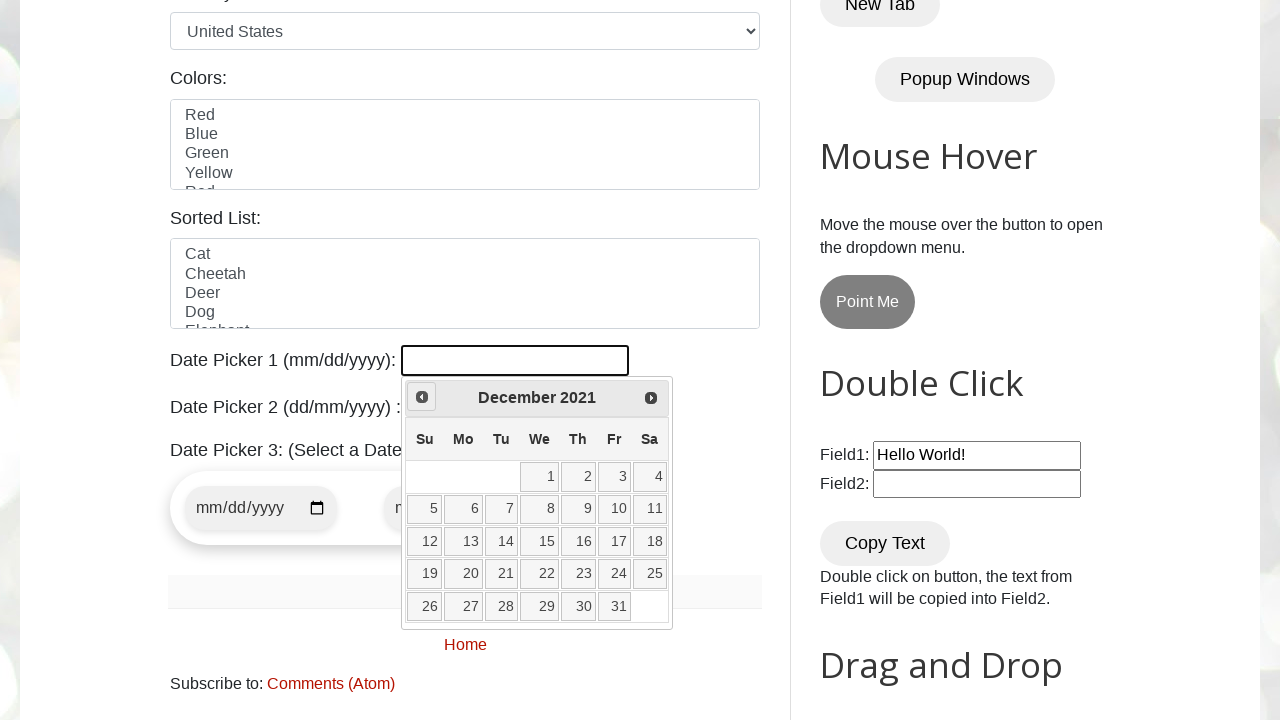

Retrieved current calendar date: December 2021
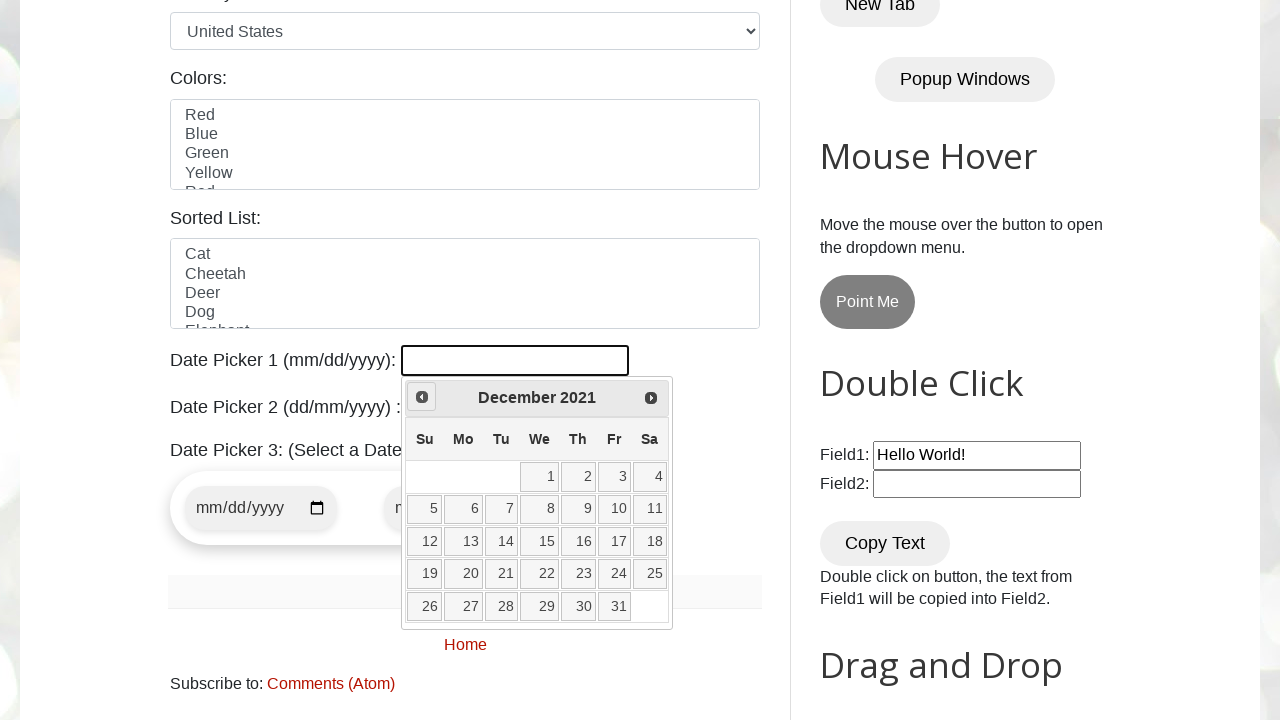

Clicked previous button to navigate to earlier month/year at (422, 397) on [title="Prev"]
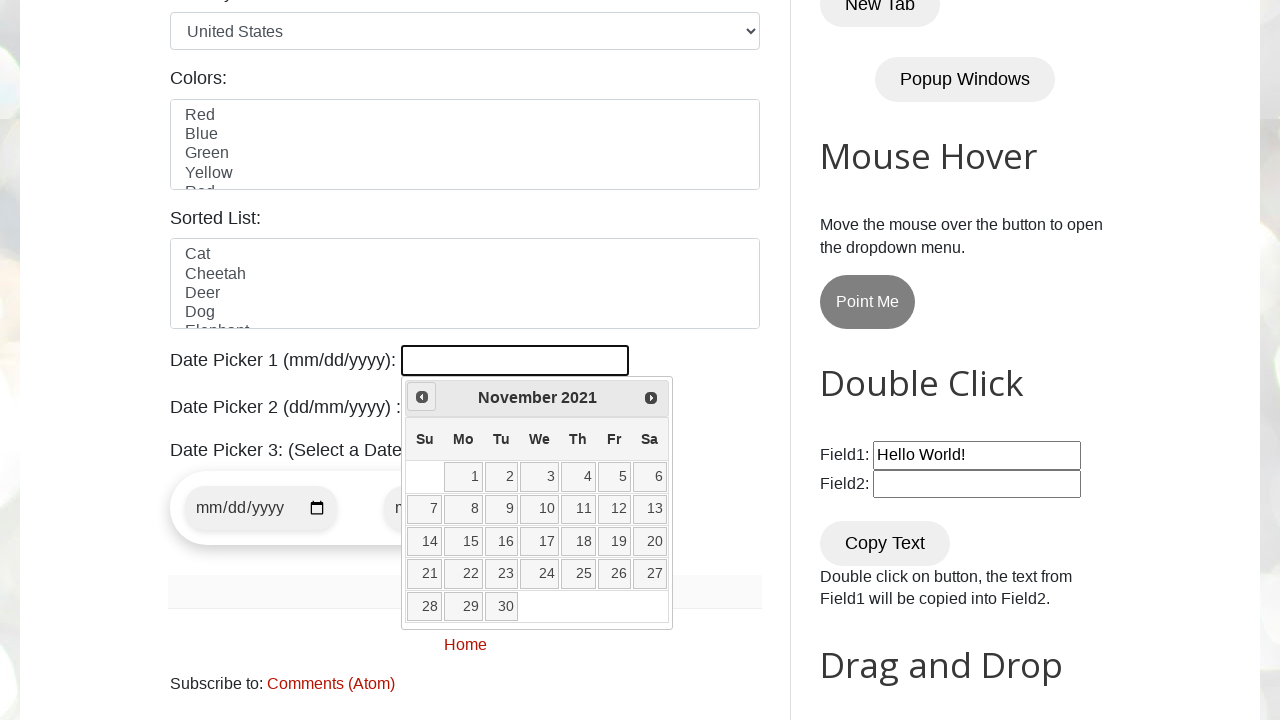

Retrieved current calendar date: November 2021
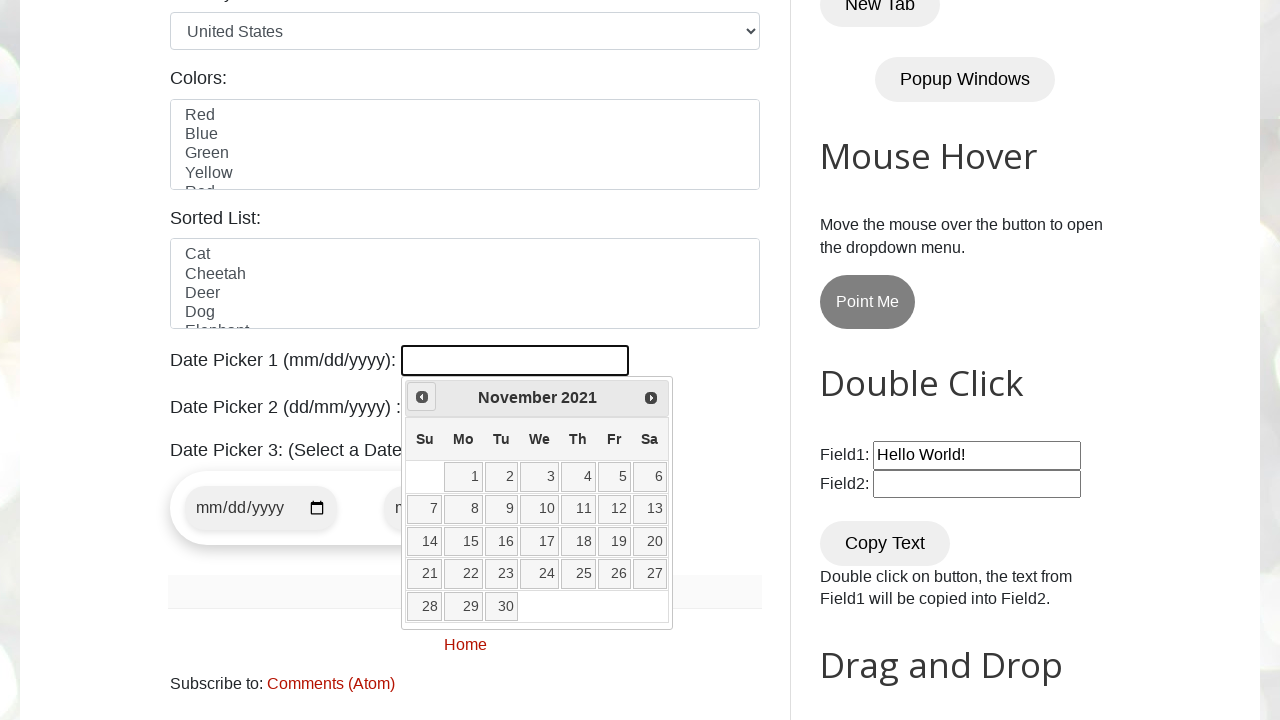

Clicked previous button to navigate to earlier month/year at (422, 397) on [title="Prev"]
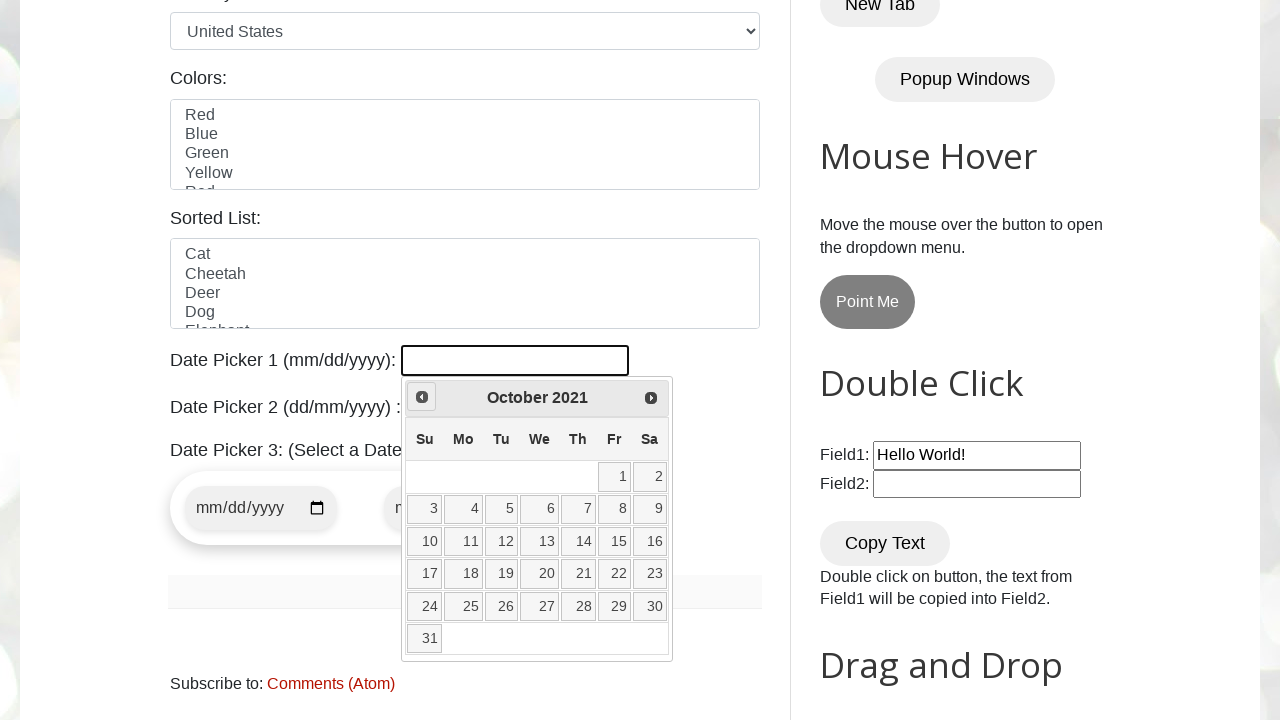

Retrieved current calendar date: October 2021
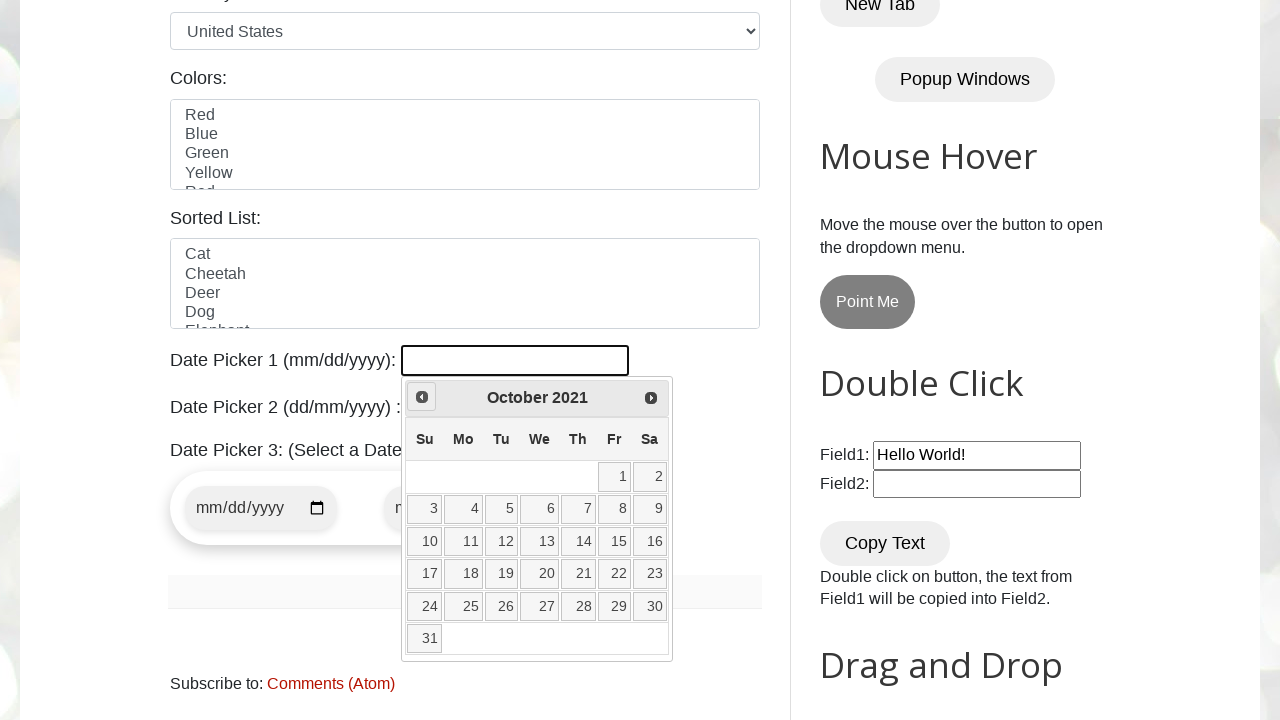

Clicked previous button to navigate to earlier month/year at (422, 397) on [title="Prev"]
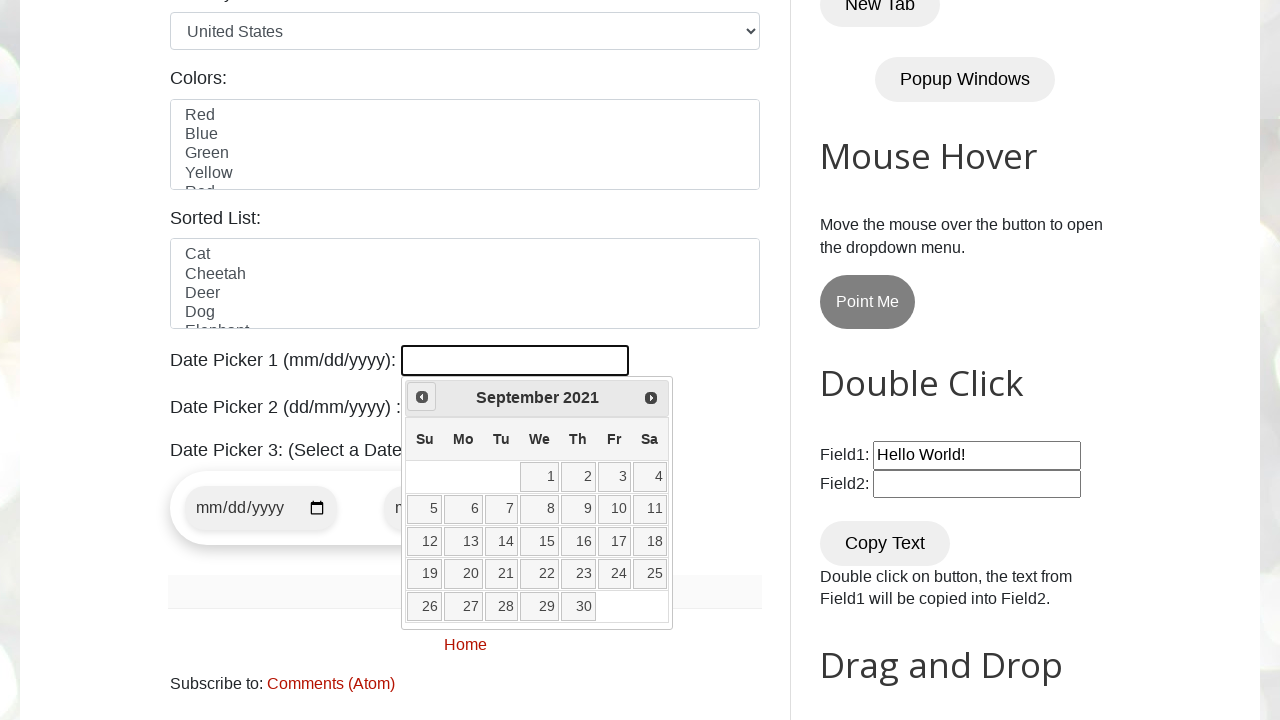

Retrieved current calendar date: September 2021
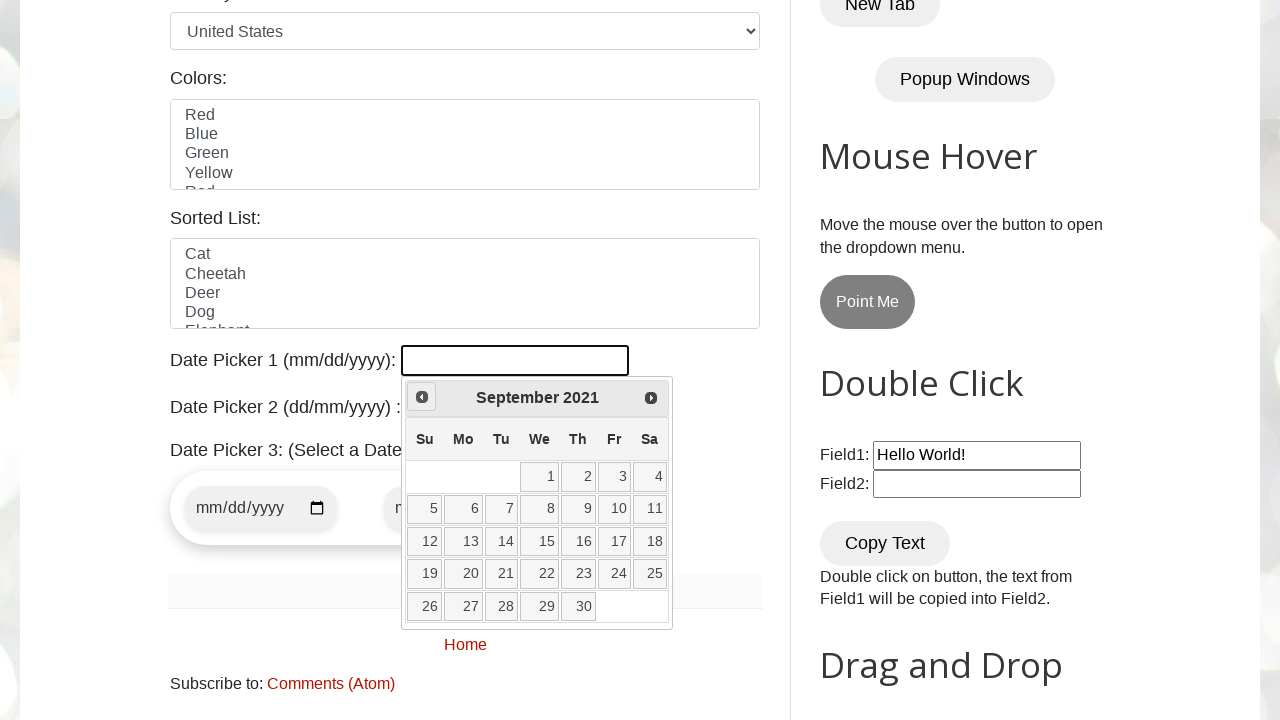

Clicked previous button to navigate to earlier month/year at (422, 397) on [title="Prev"]
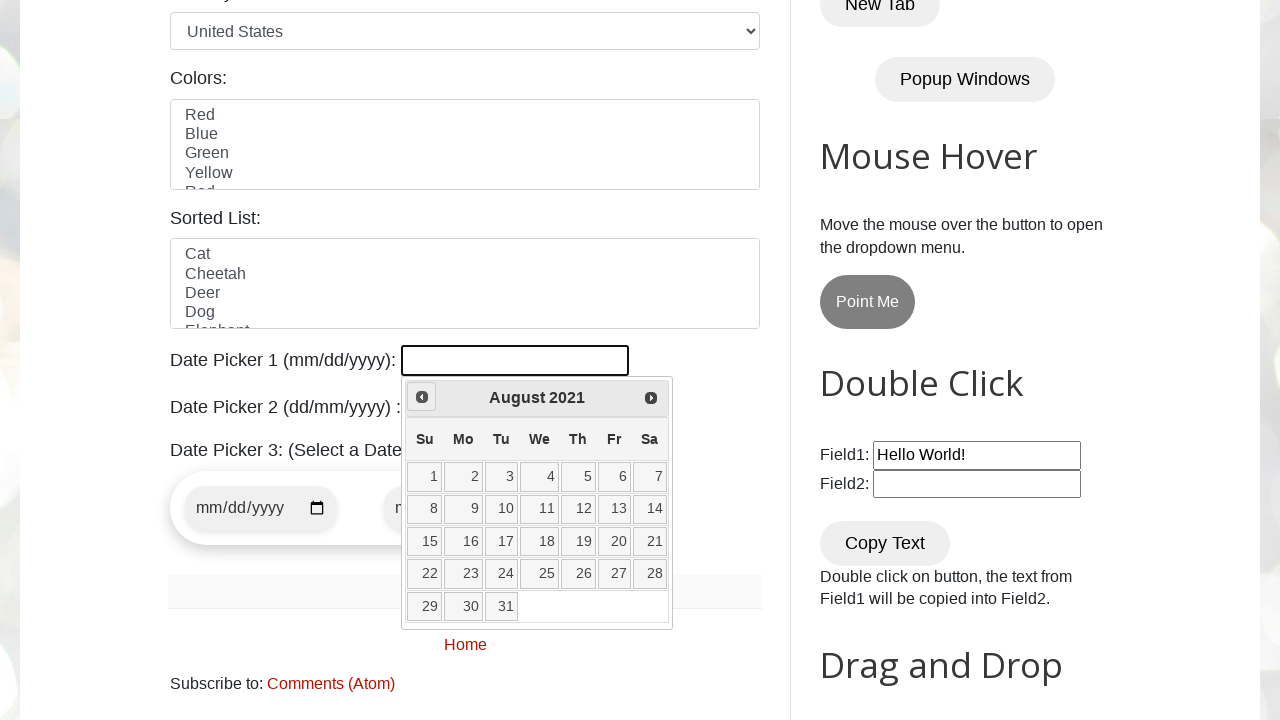

Retrieved current calendar date: August 2021
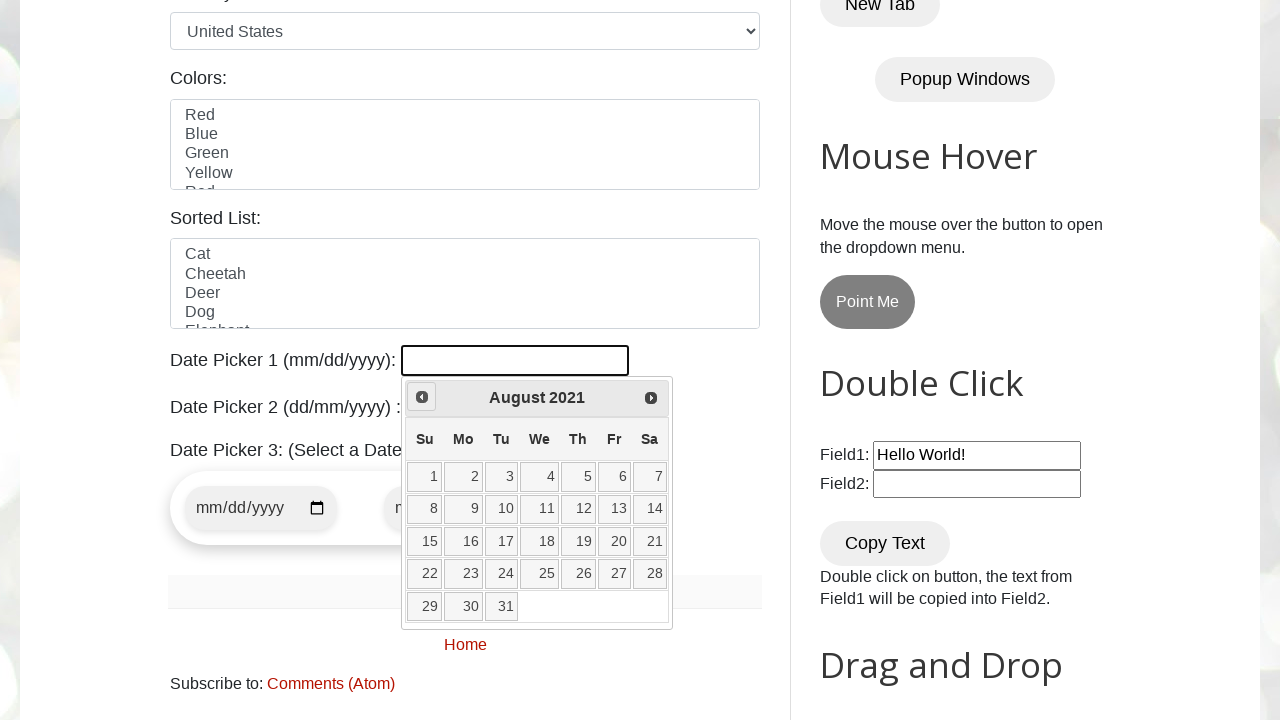

Clicked previous button to navigate to earlier month/year at (422, 397) on [title="Prev"]
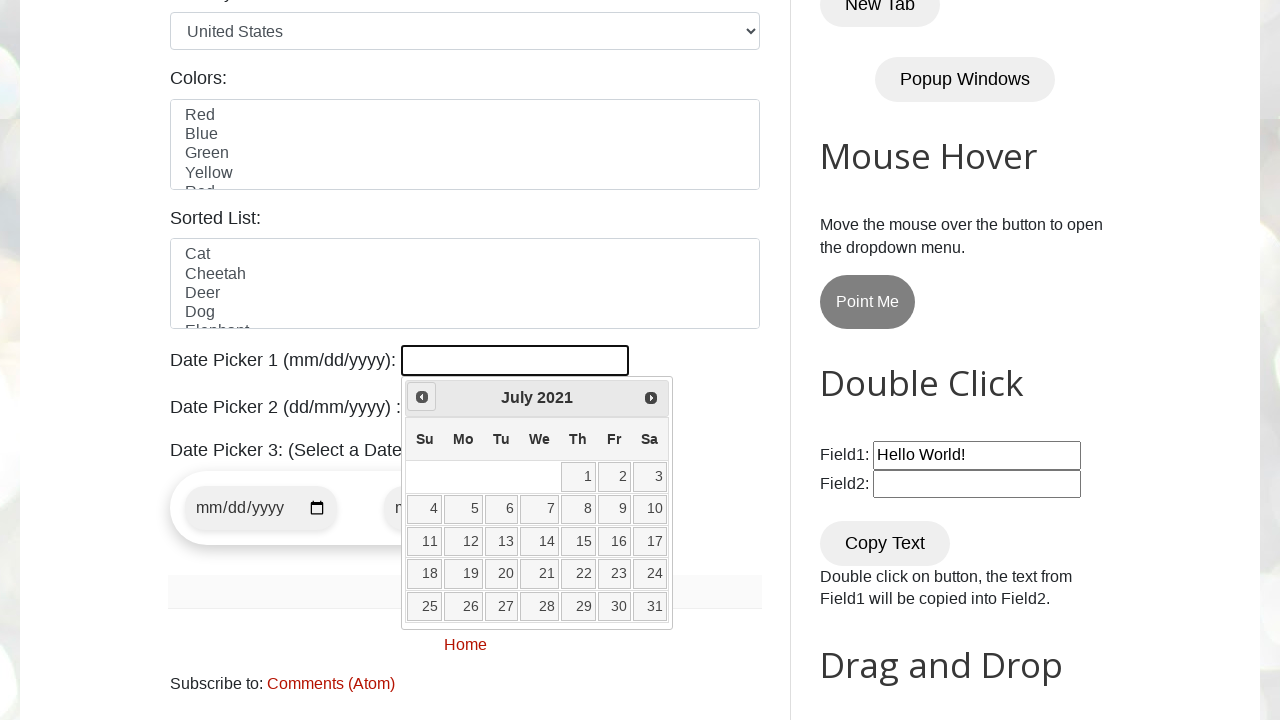

Retrieved current calendar date: July 2021
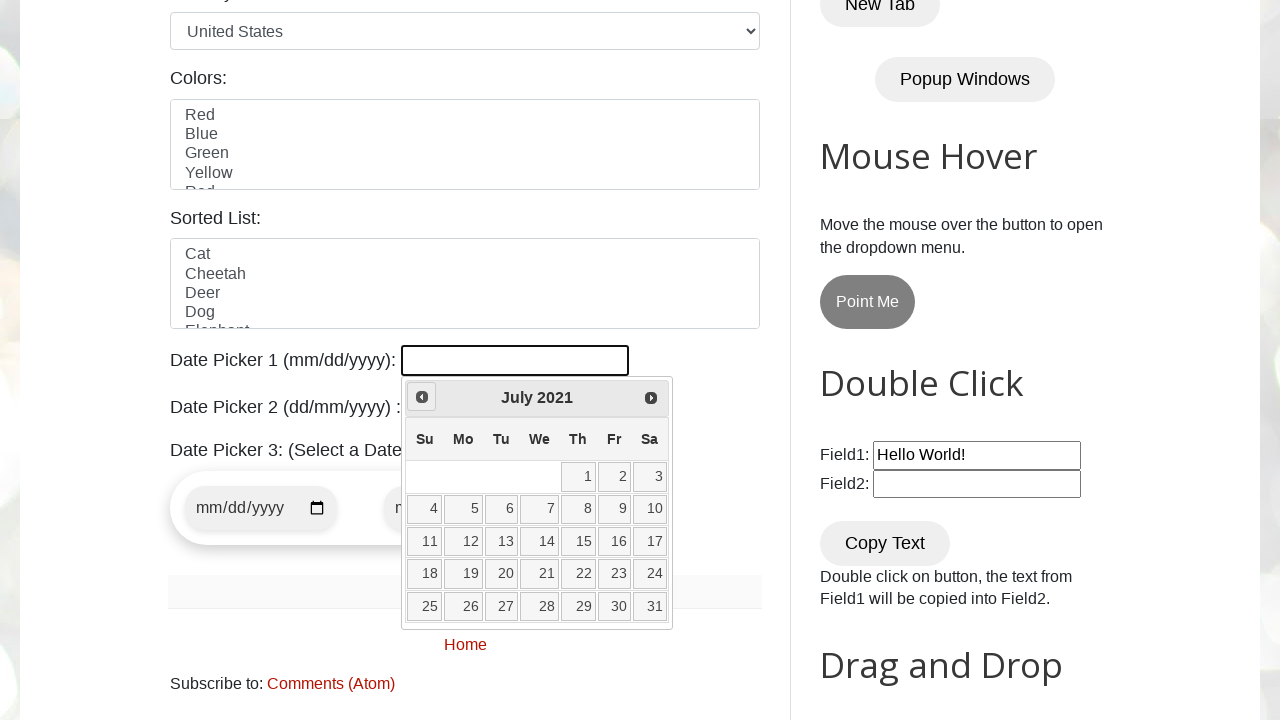

Clicked previous button to navigate to earlier month/year at (422, 397) on [title="Prev"]
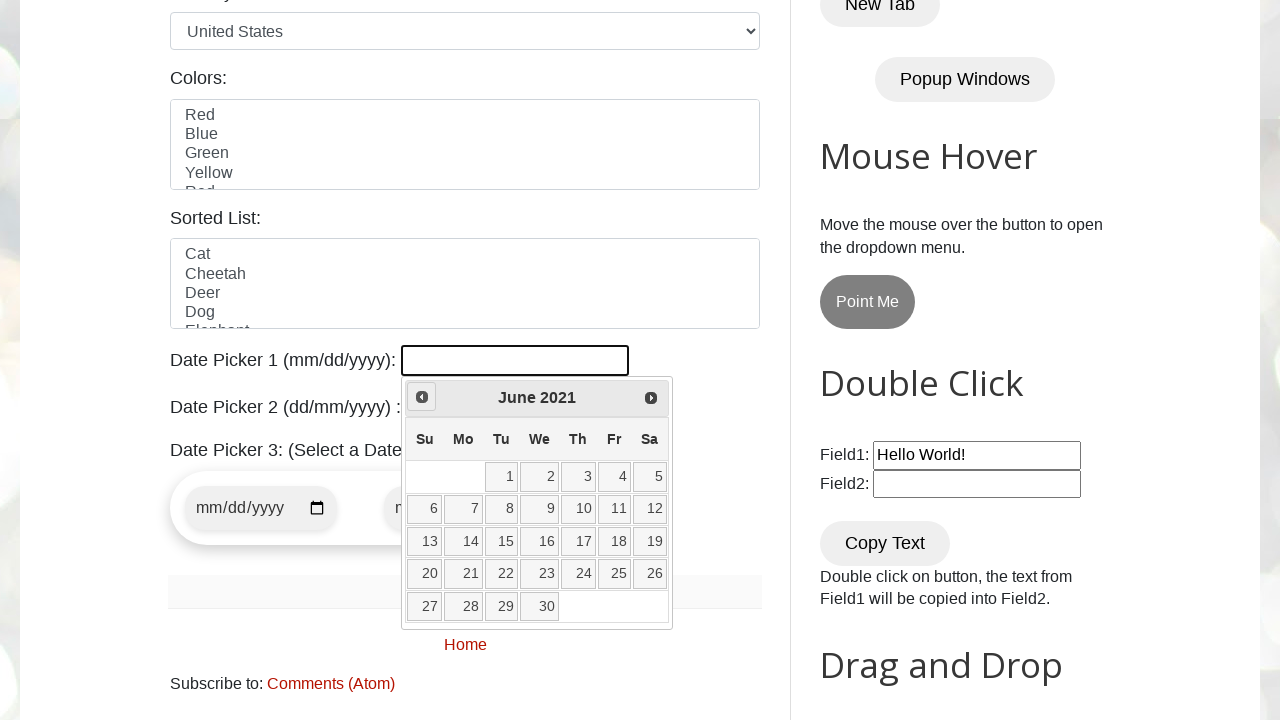

Retrieved current calendar date: June 2021
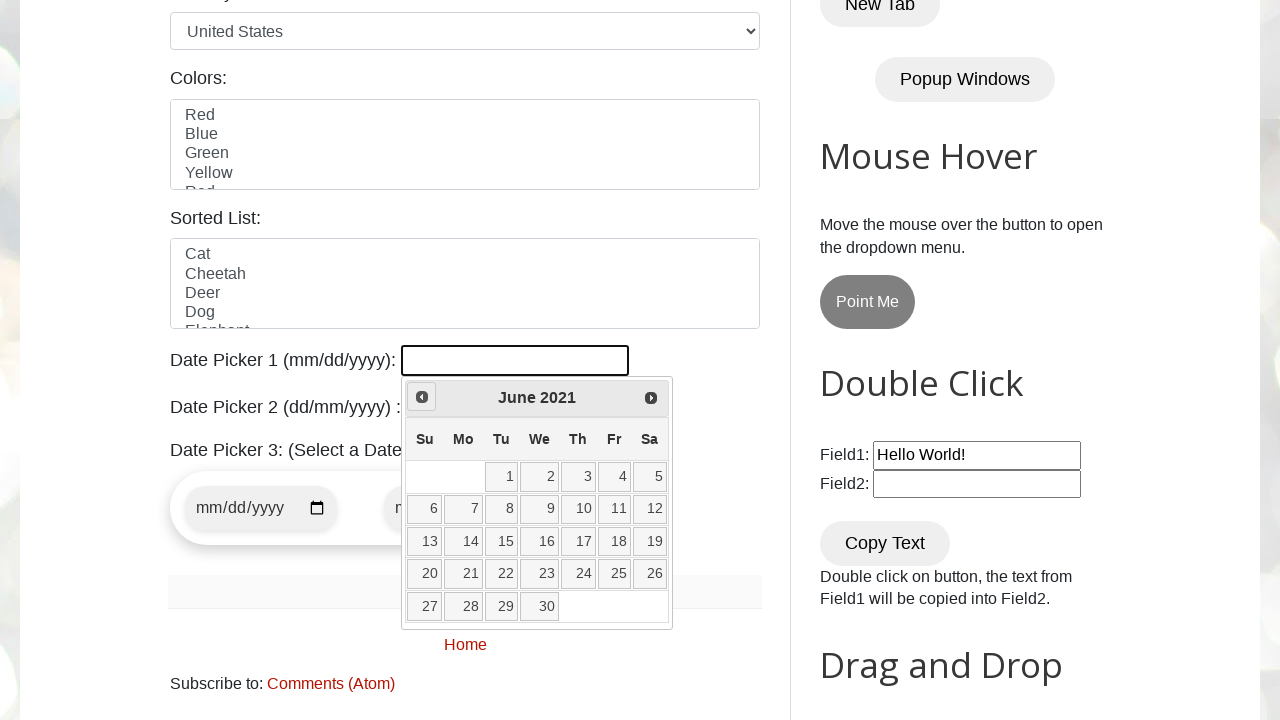

Clicked previous button to navigate to earlier month/year at (422, 397) on [title="Prev"]
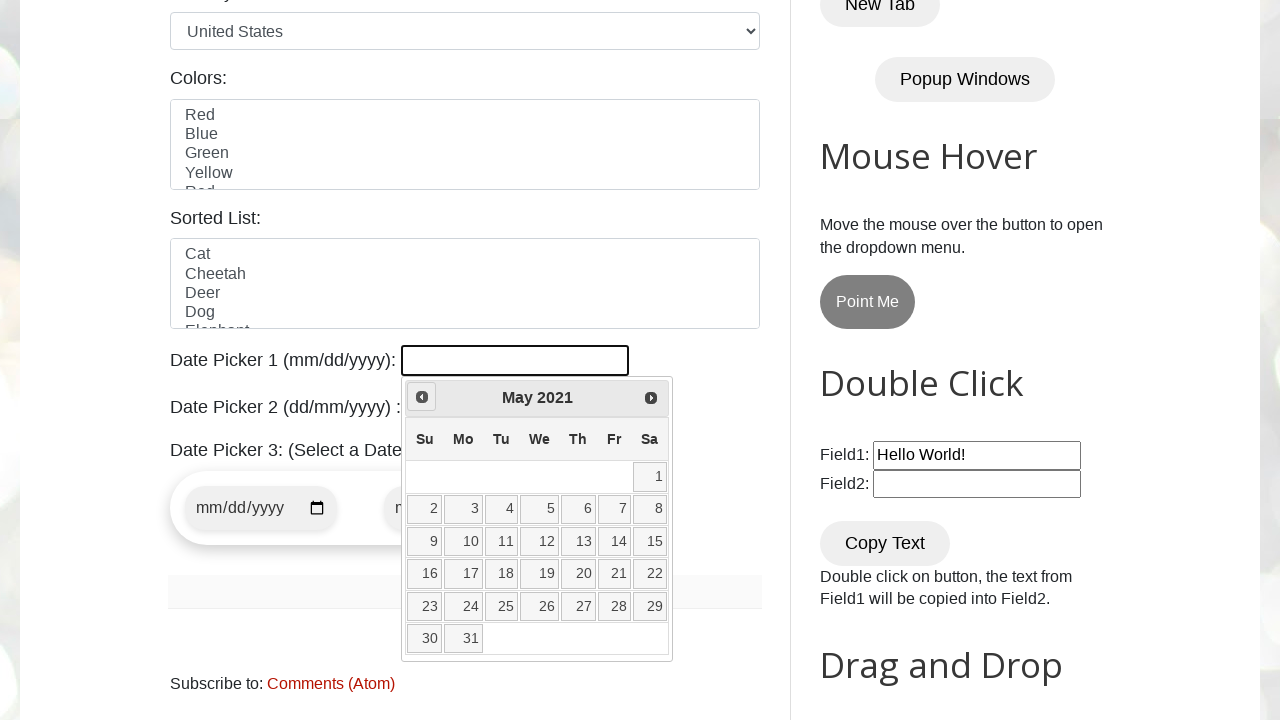

Retrieved current calendar date: May 2021
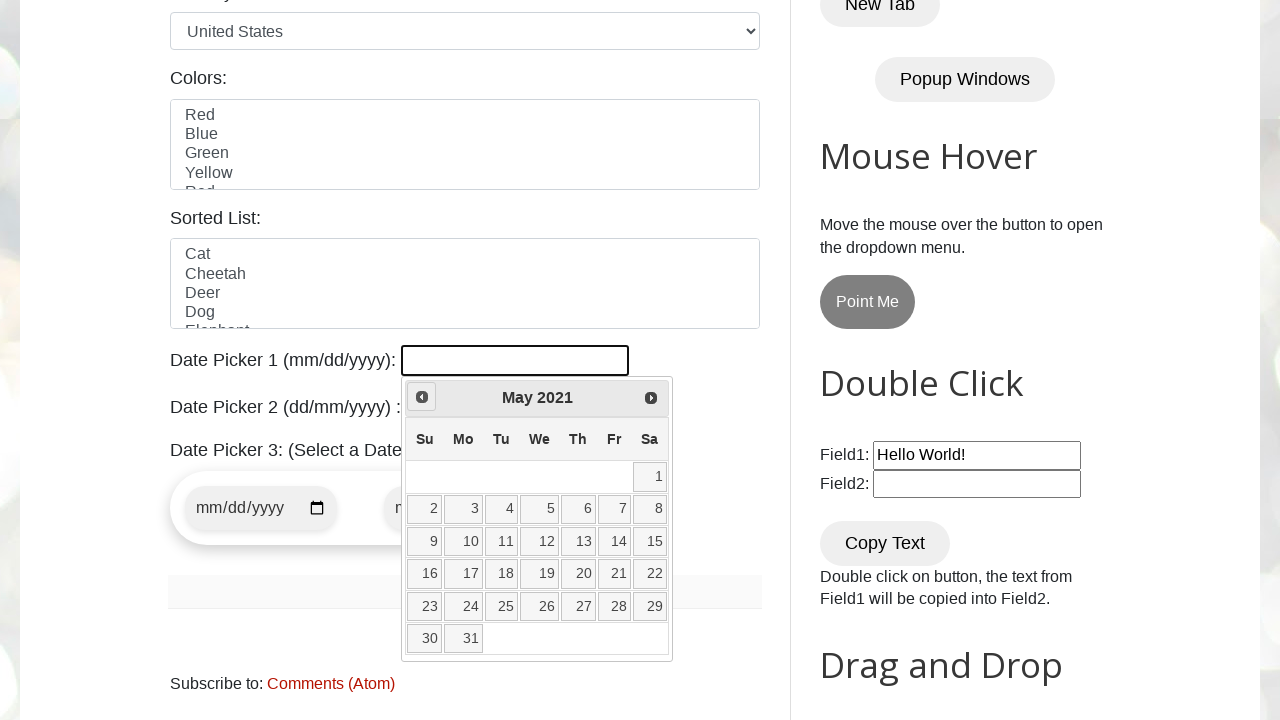

Clicked previous button to navigate to earlier month/year at (422, 397) on [title="Prev"]
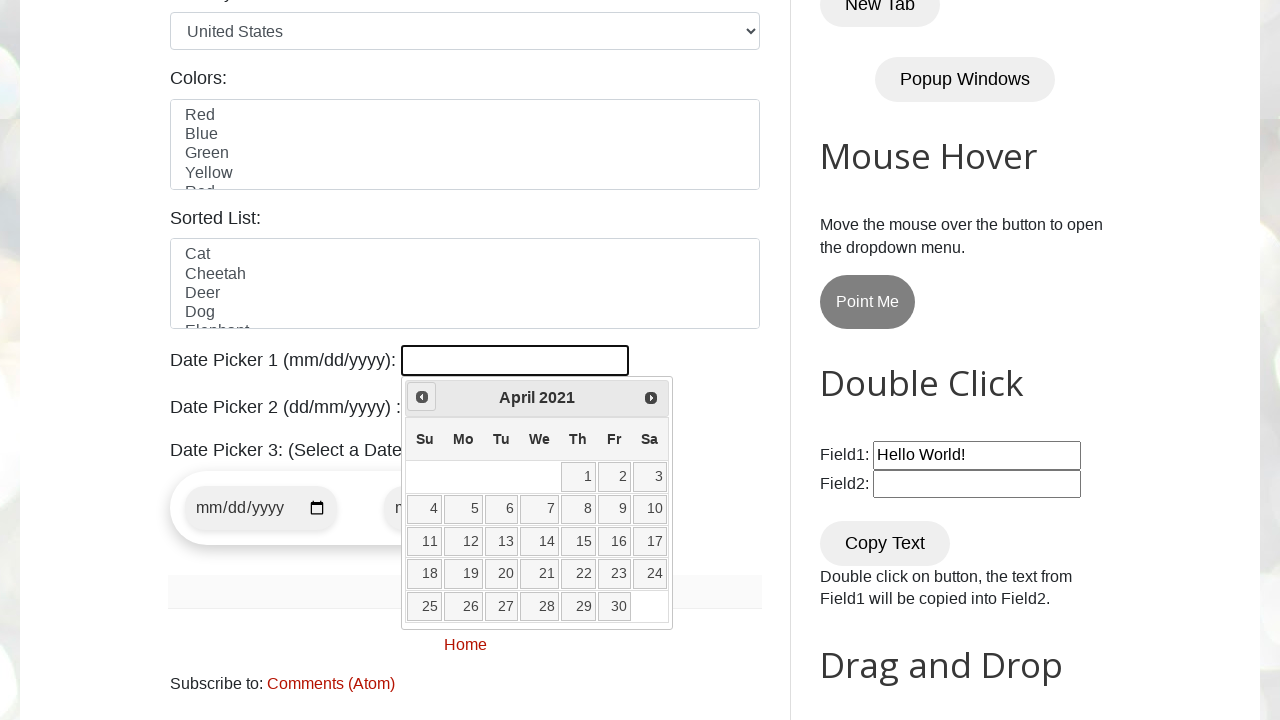

Retrieved current calendar date: April 2021
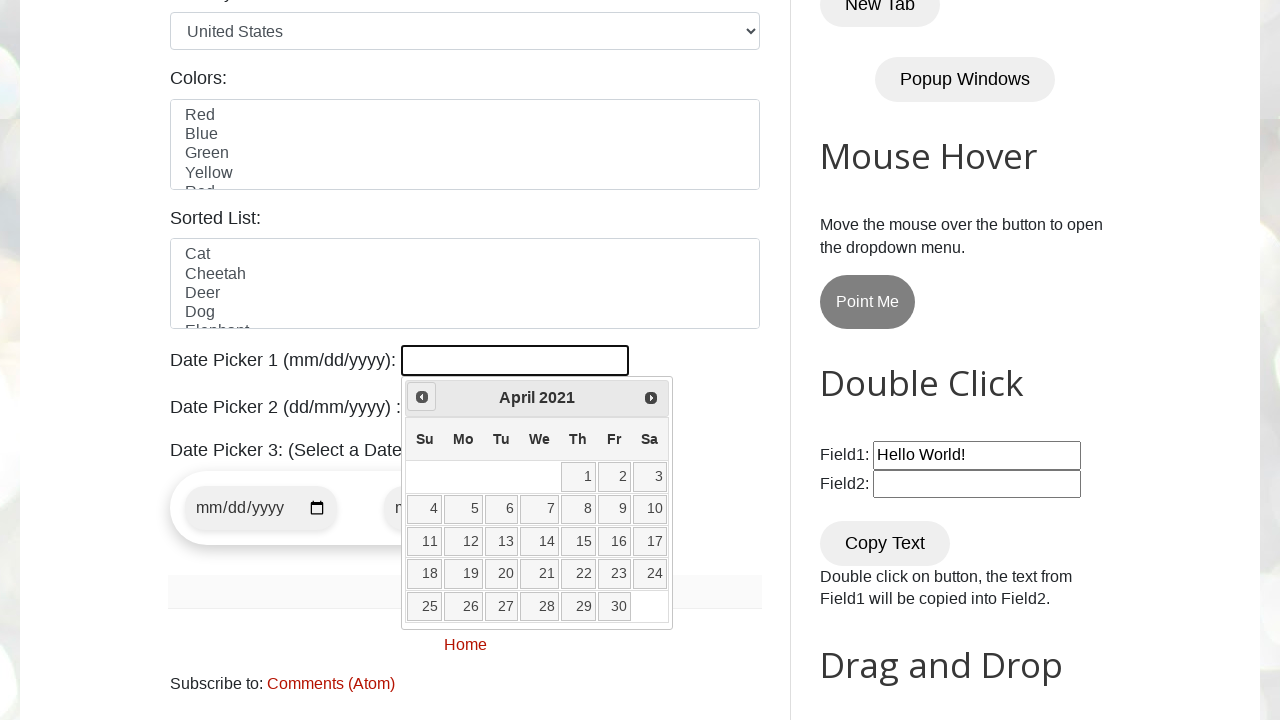

Clicked previous button to navigate to earlier month/year at (422, 397) on [title="Prev"]
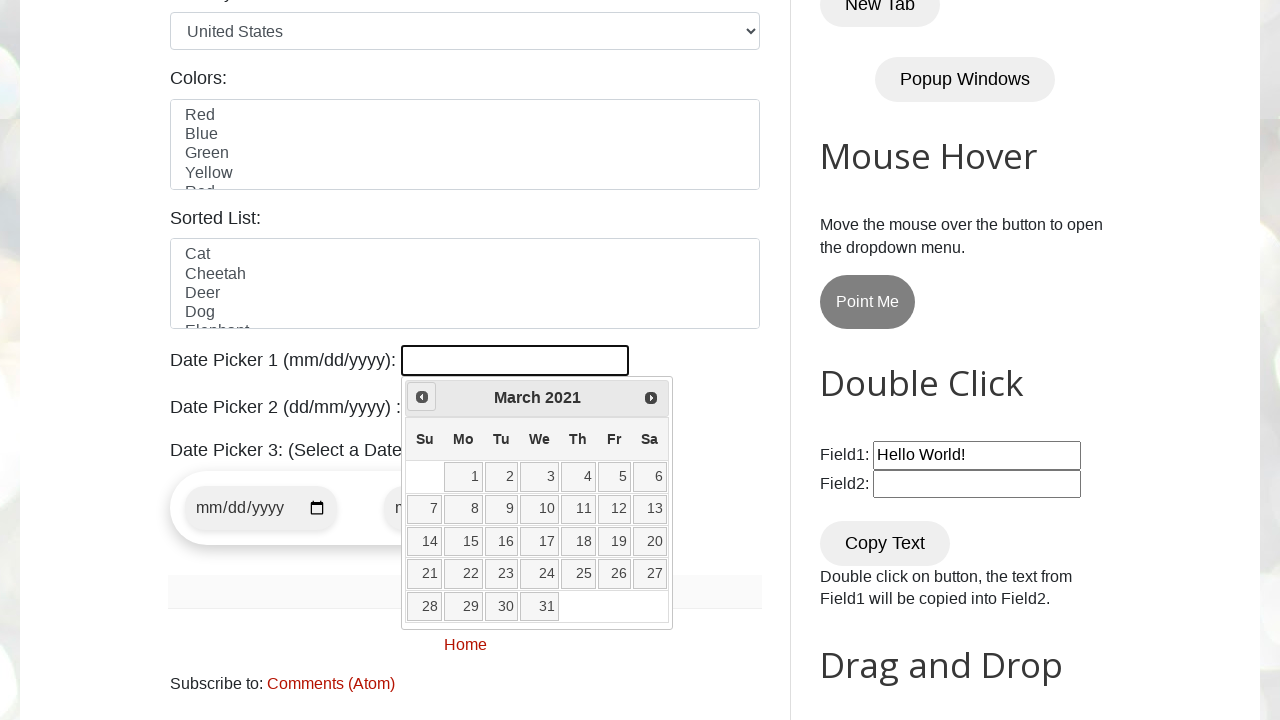

Retrieved current calendar date: March 2021
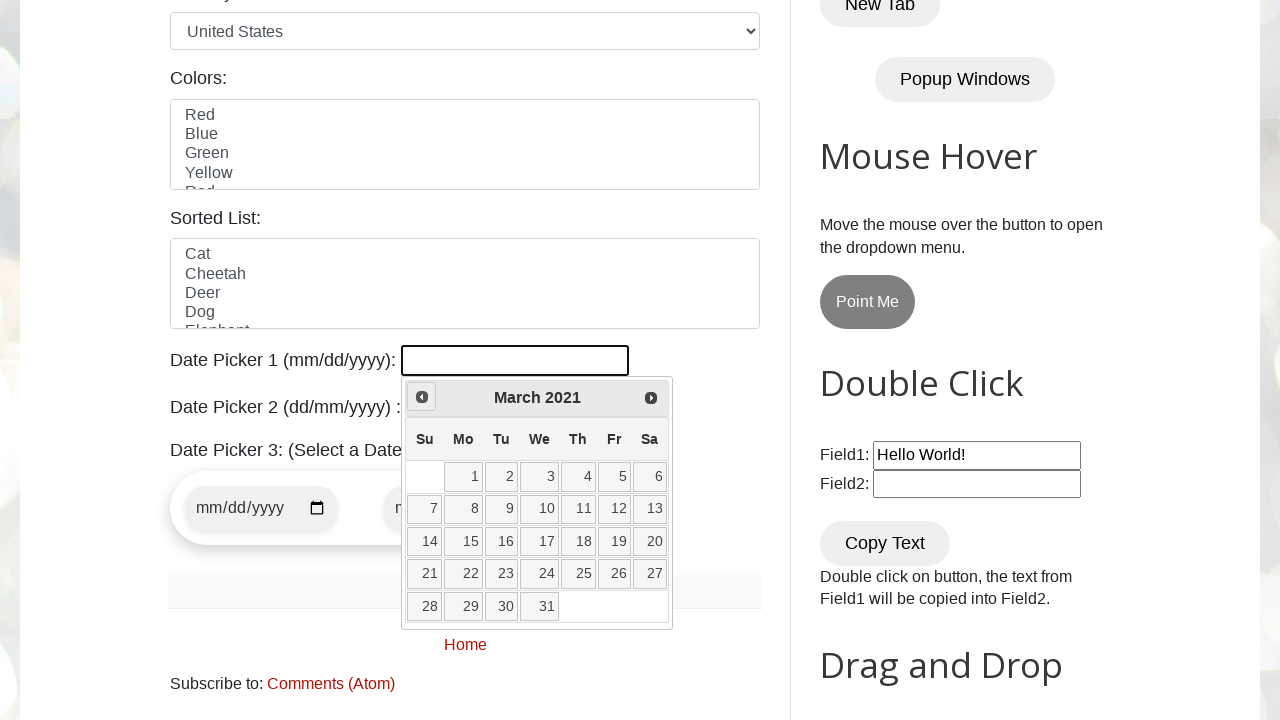

Clicked previous button to navigate to earlier month/year at (422, 397) on [title="Prev"]
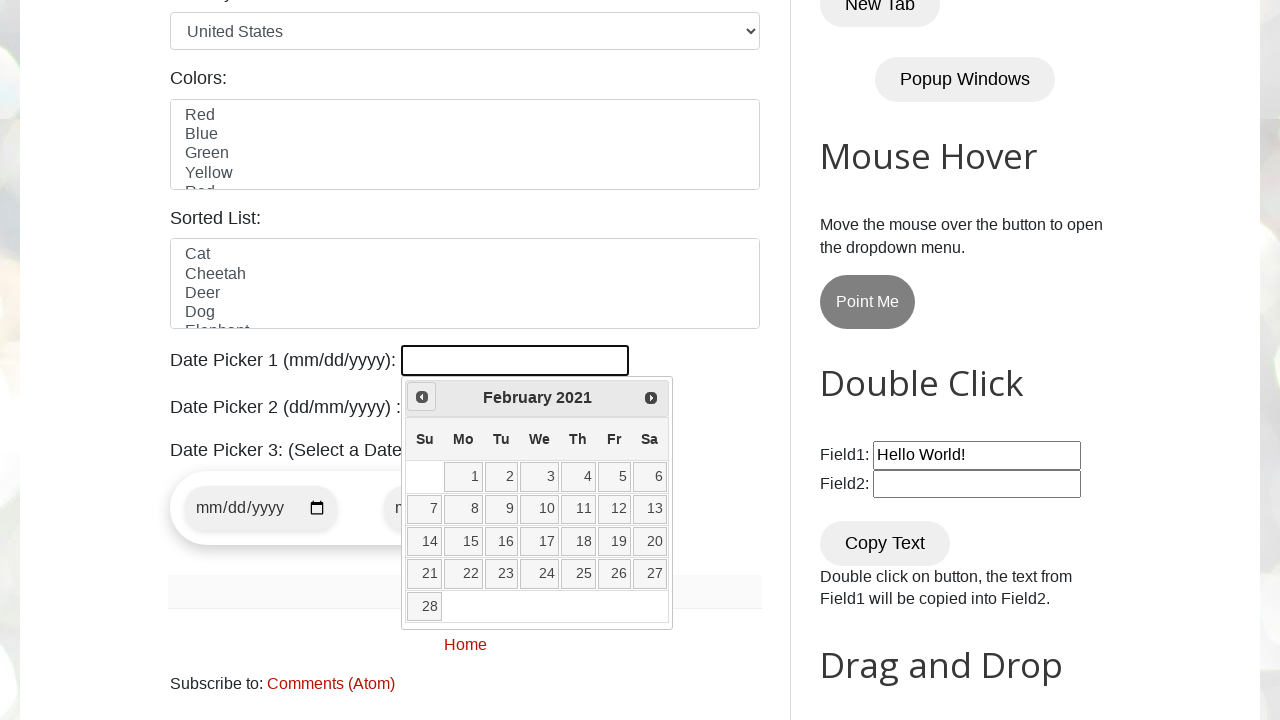

Retrieved current calendar date: February 2021
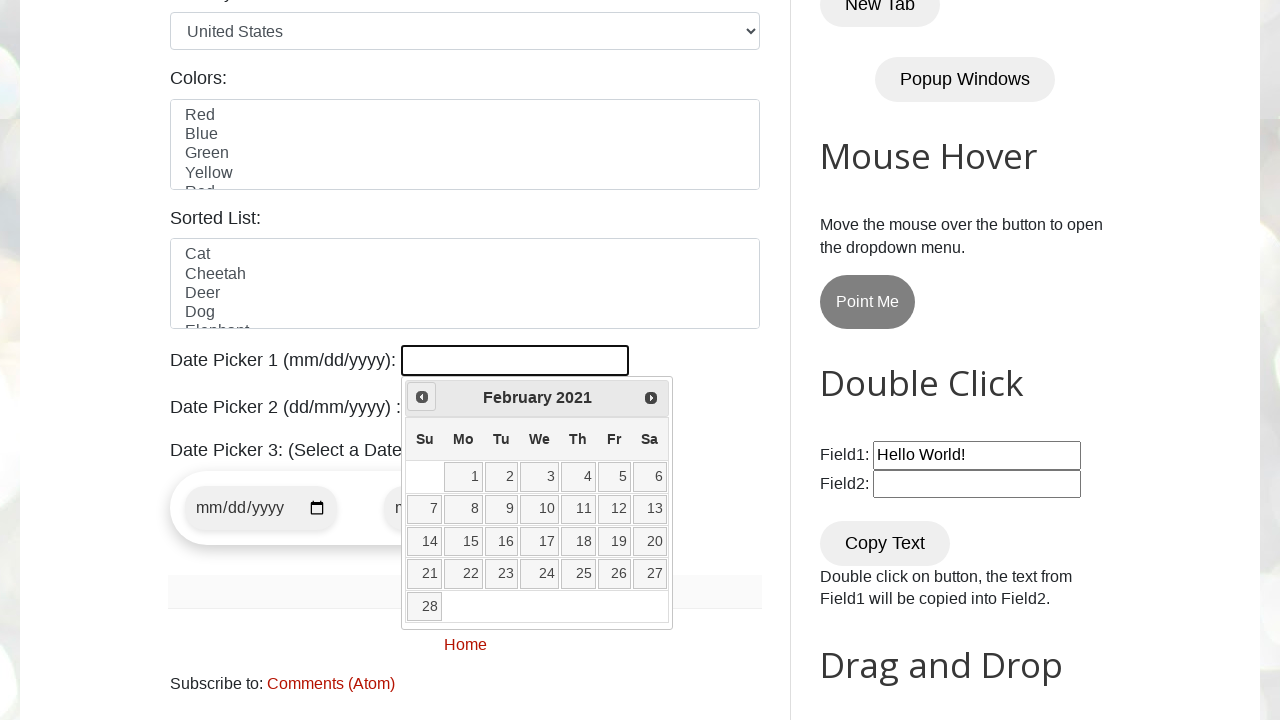

Clicked previous button to navigate to earlier month/year at (422, 397) on [title="Prev"]
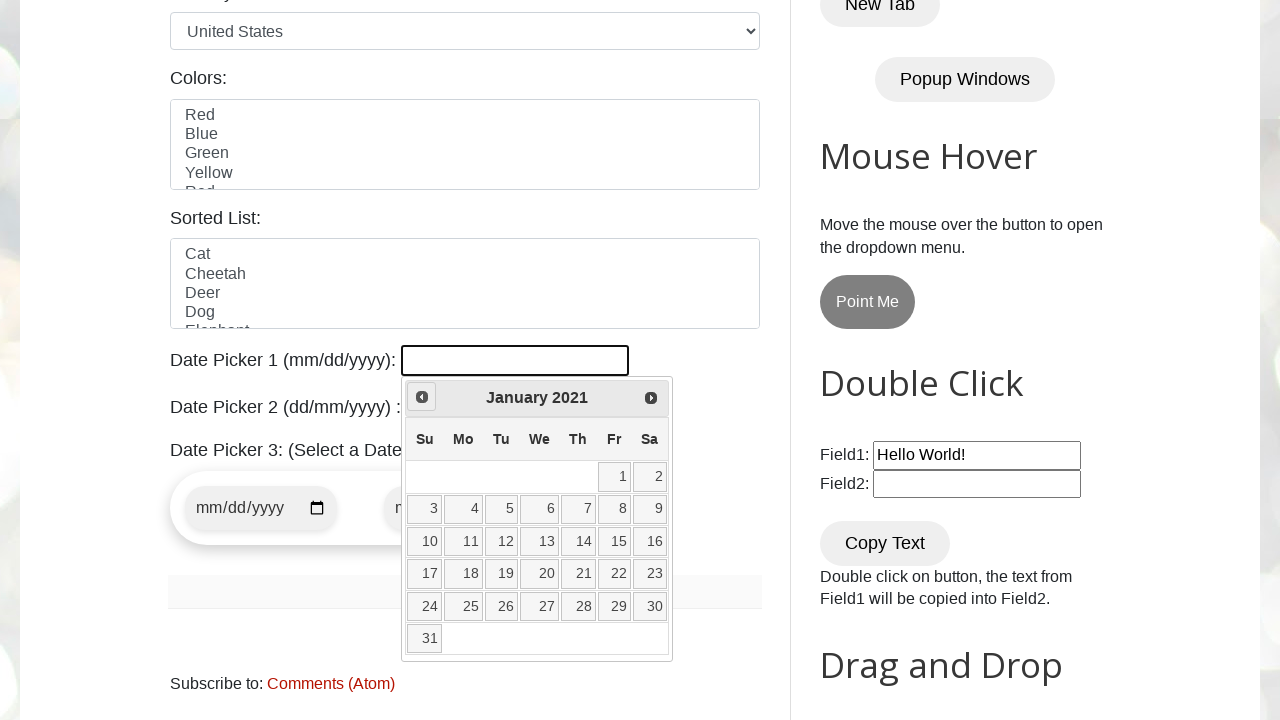

Retrieved current calendar date: January 2021
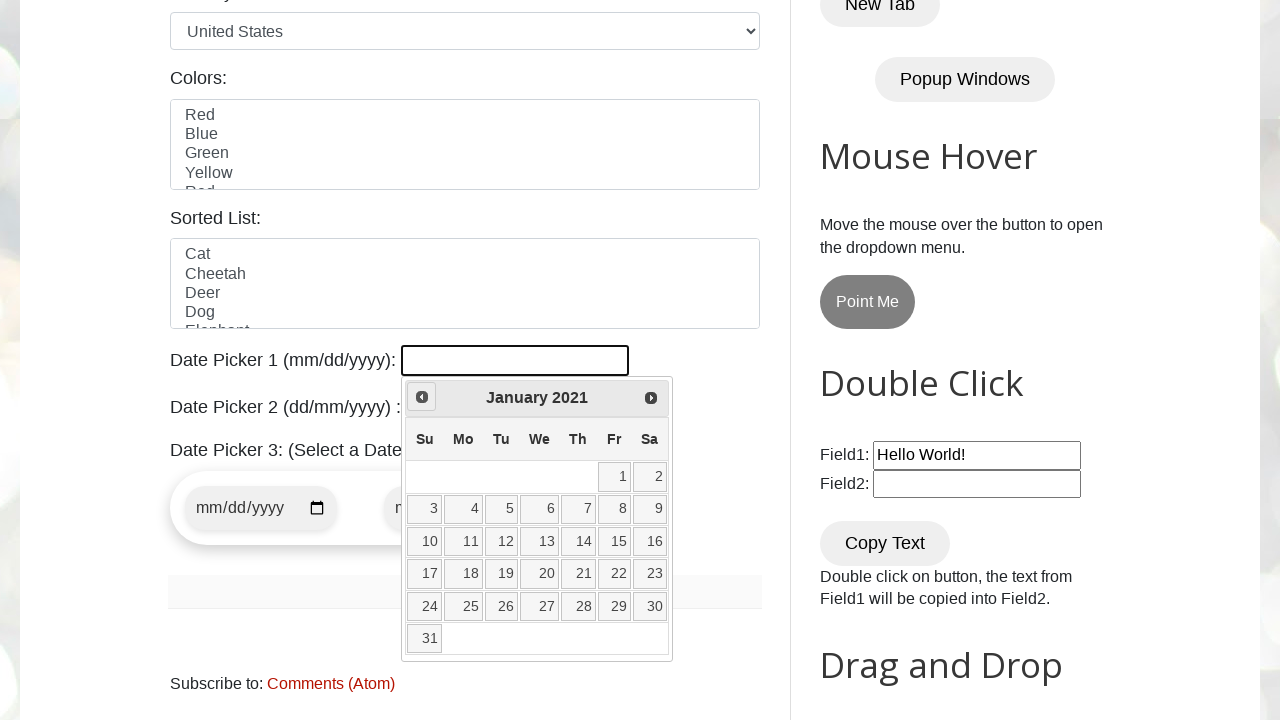

Clicked previous button to navigate to earlier month/year at (422, 397) on [title="Prev"]
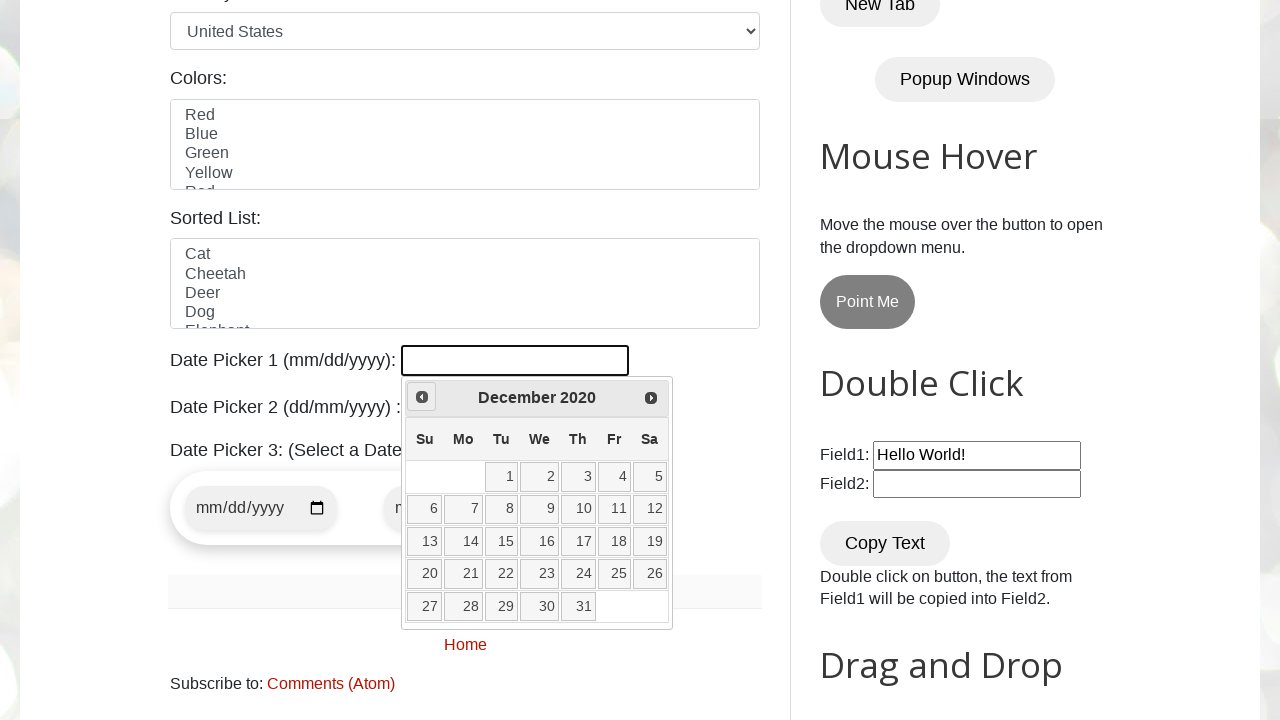

Retrieved current calendar date: December 2020
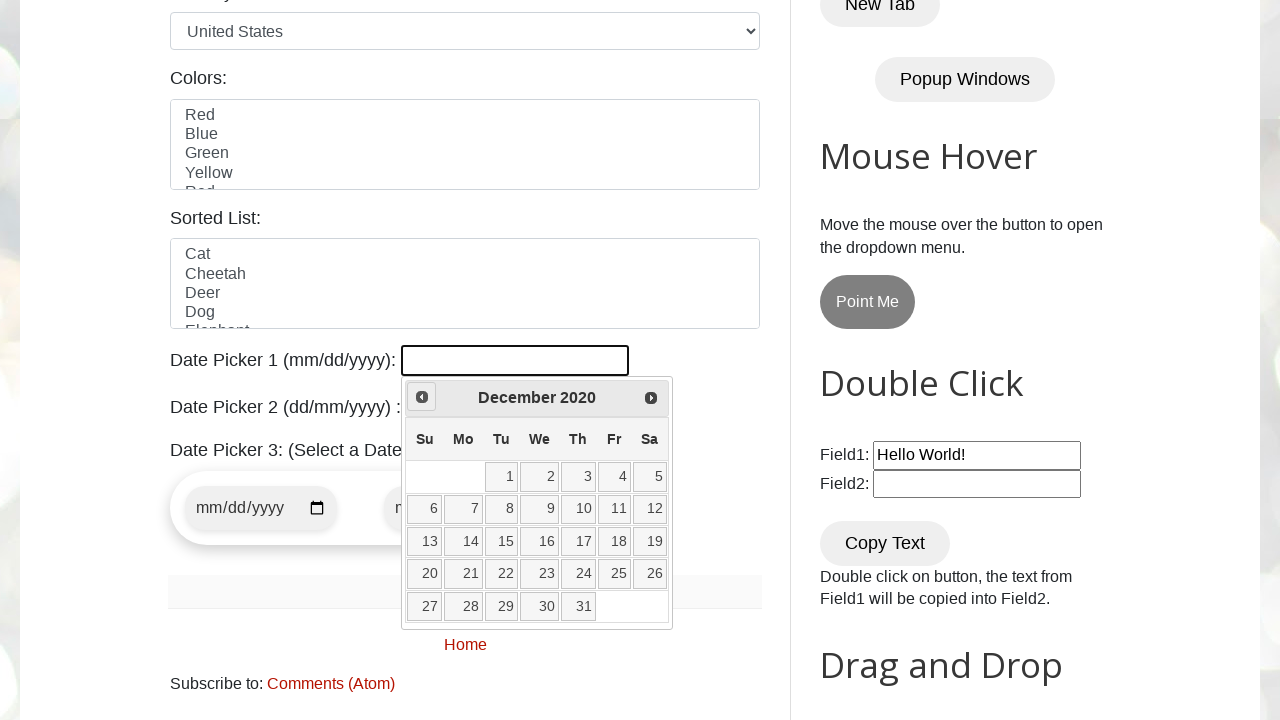

Clicked previous button to navigate to earlier month/year at (422, 397) on [title="Prev"]
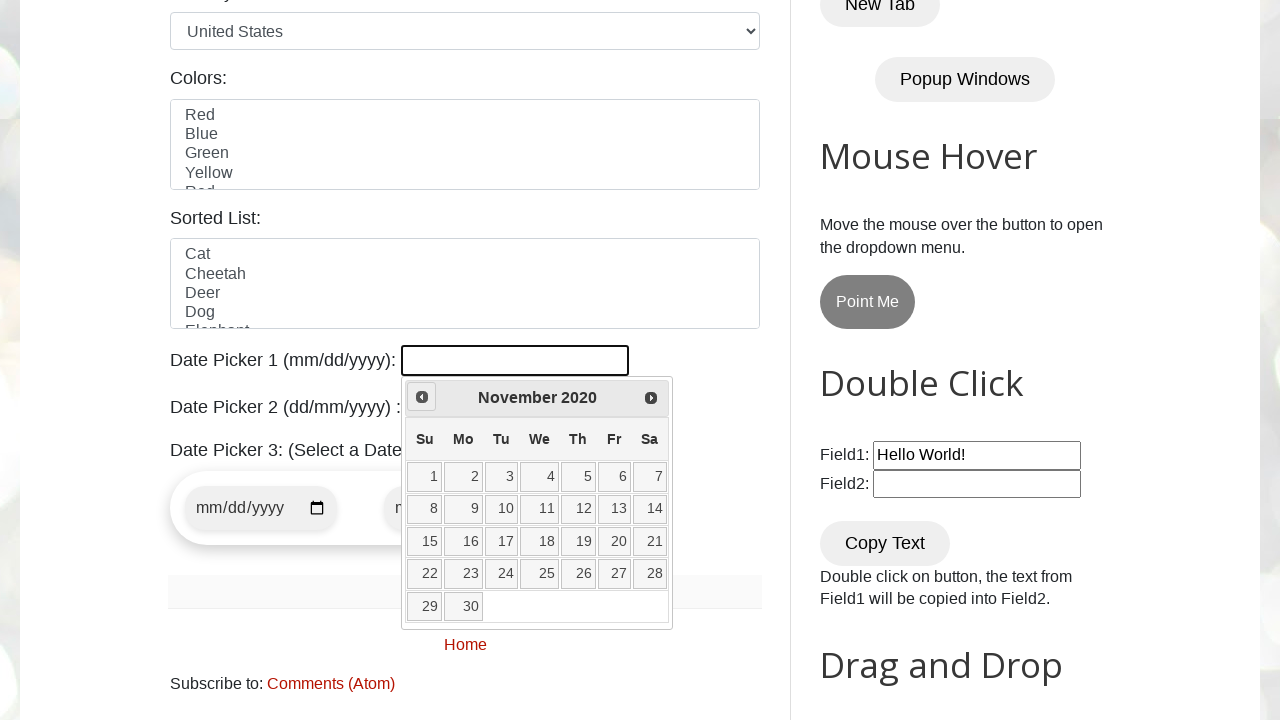

Retrieved current calendar date: November 2020
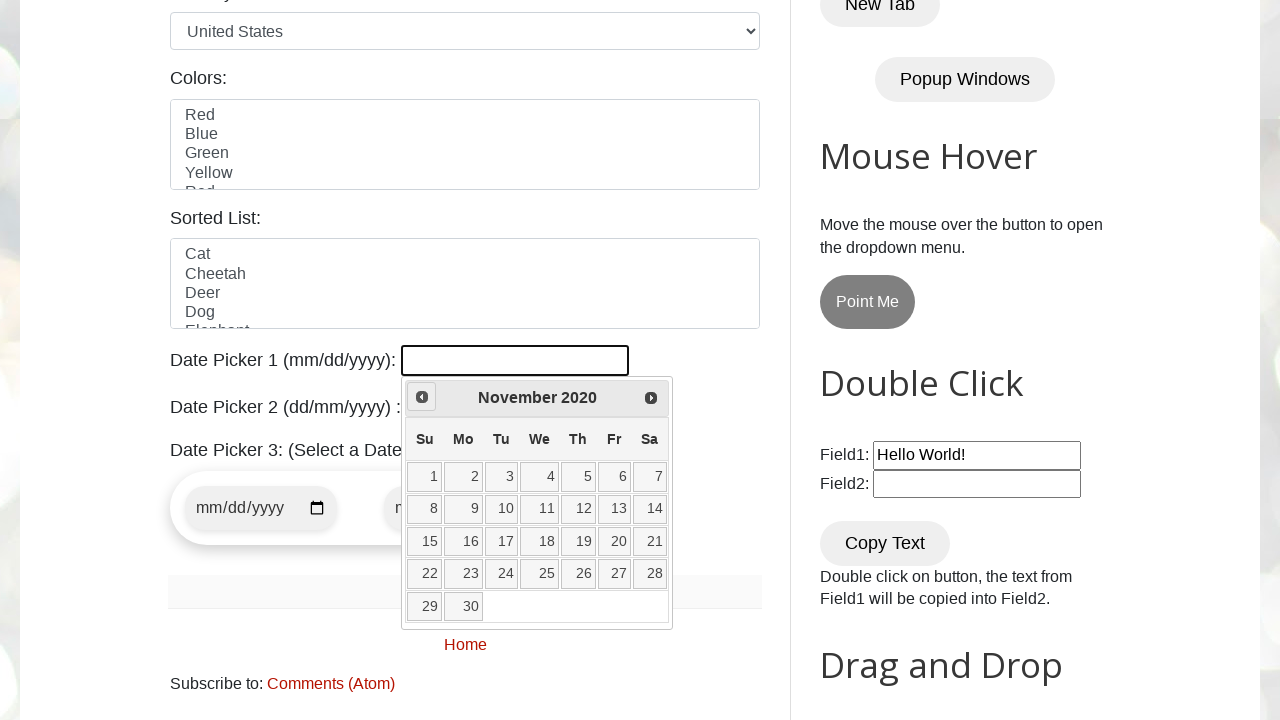

Clicked previous button to navigate to earlier month/year at (422, 397) on [title="Prev"]
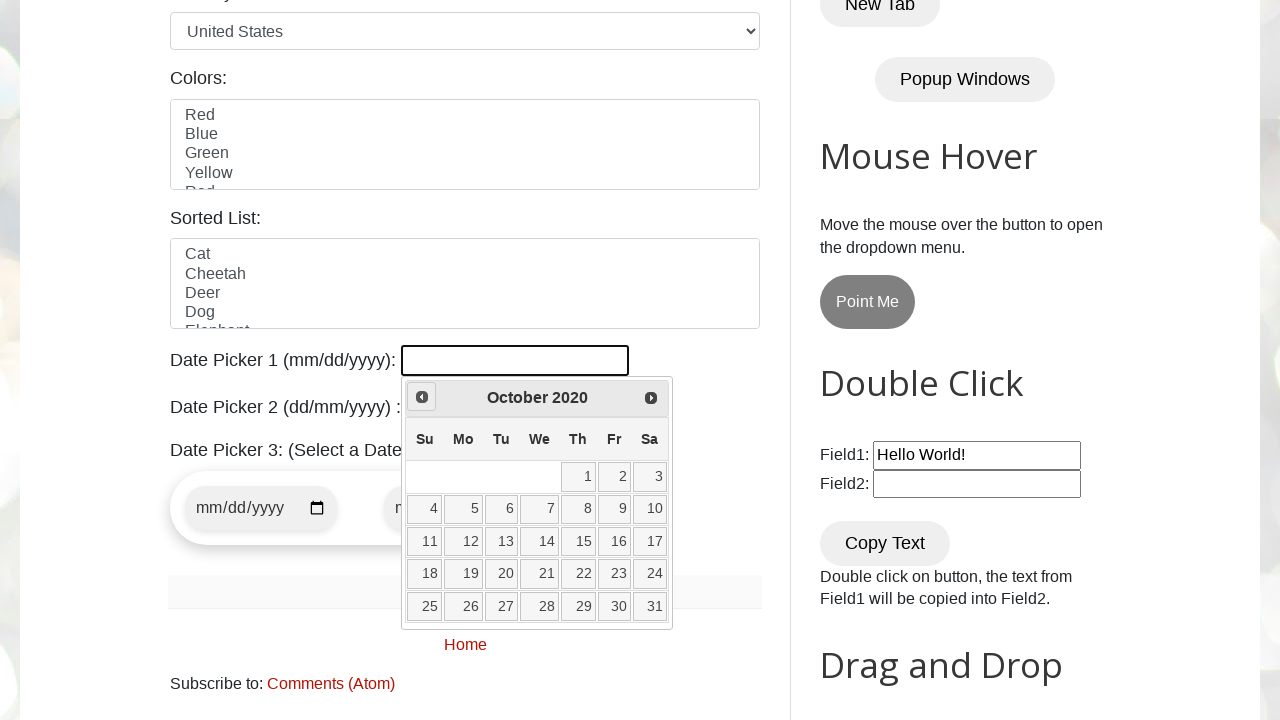

Retrieved current calendar date: October 2020
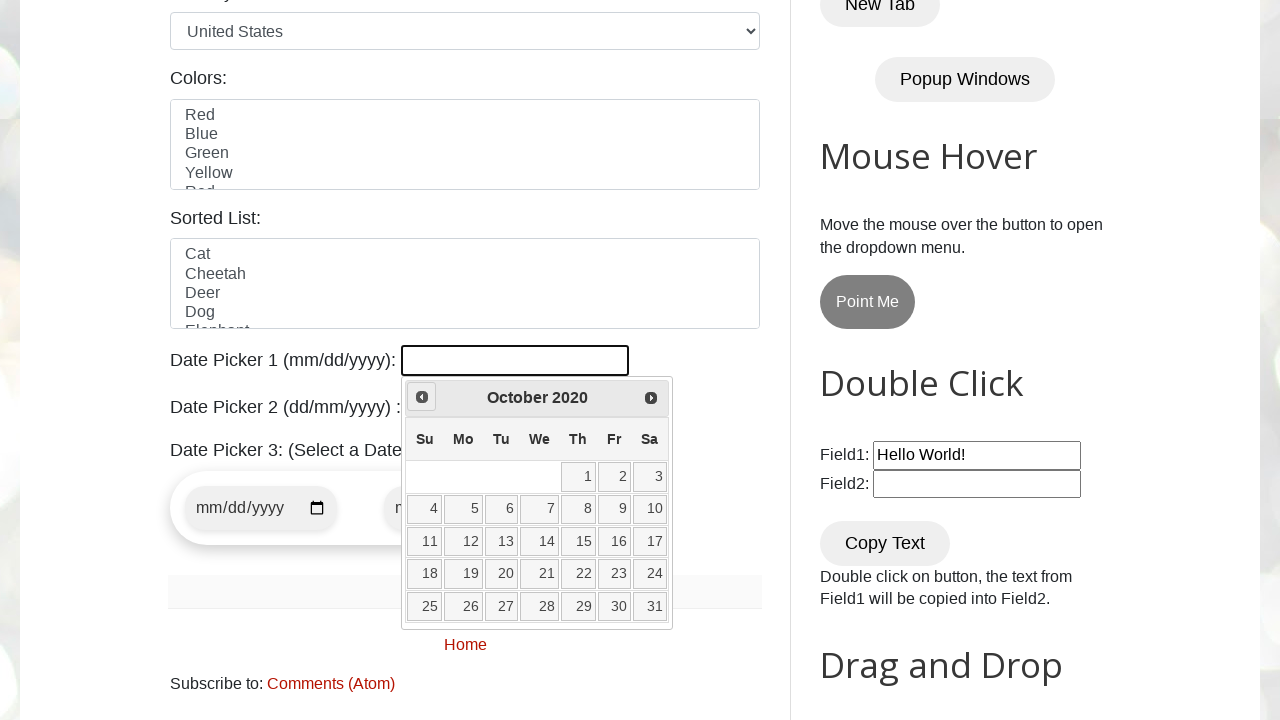

Clicked previous button to navigate to earlier month/year at (422, 397) on [title="Prev"]
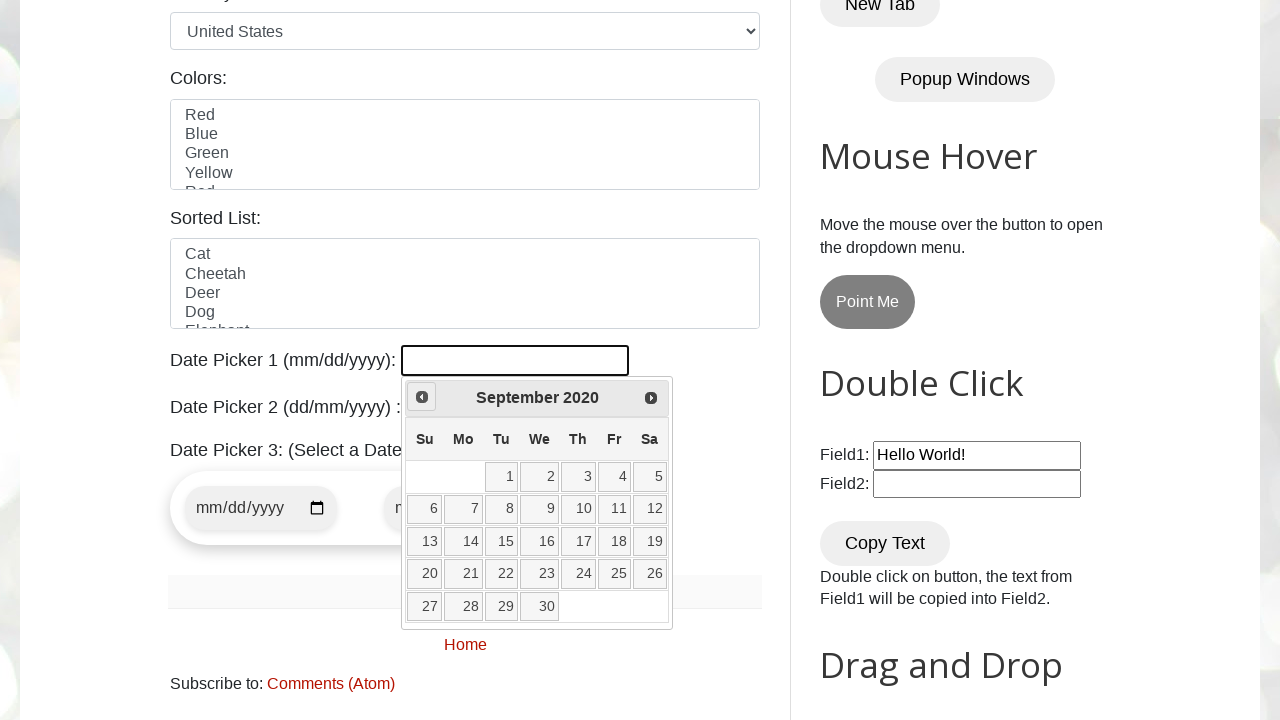

Retrieved current calendar date: September 2020
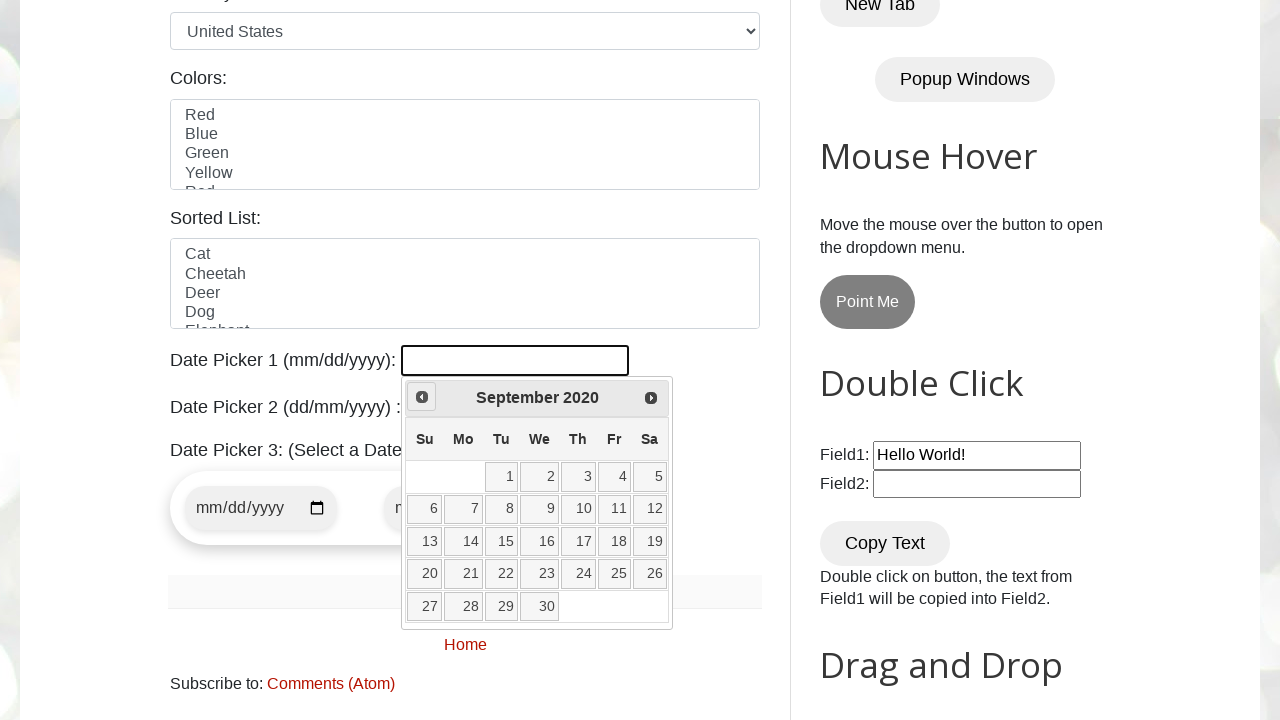

Clicked previous button to navigate to earlier month/year at (422, 397) on [title="Prev"]
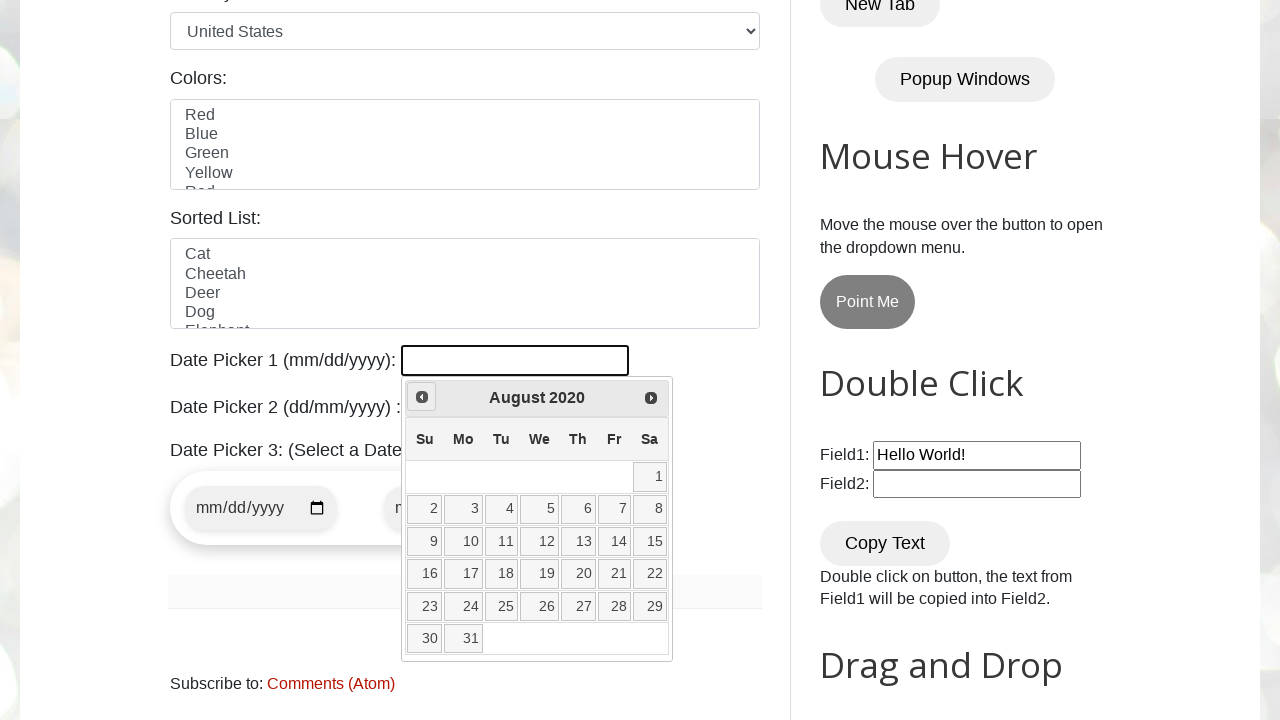

Retrieved current calendar date: August 2020
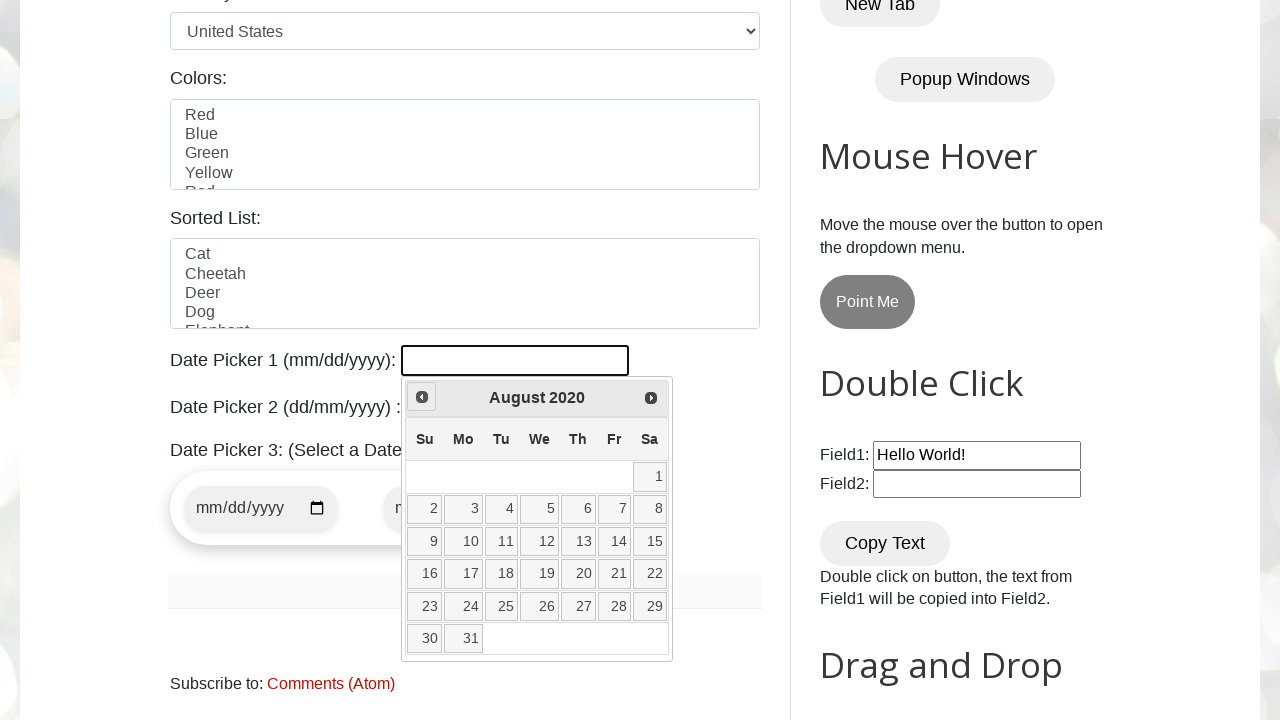

Clicked previous button to navigate to earlier month/year at (422, 397) on [title="Prev"]
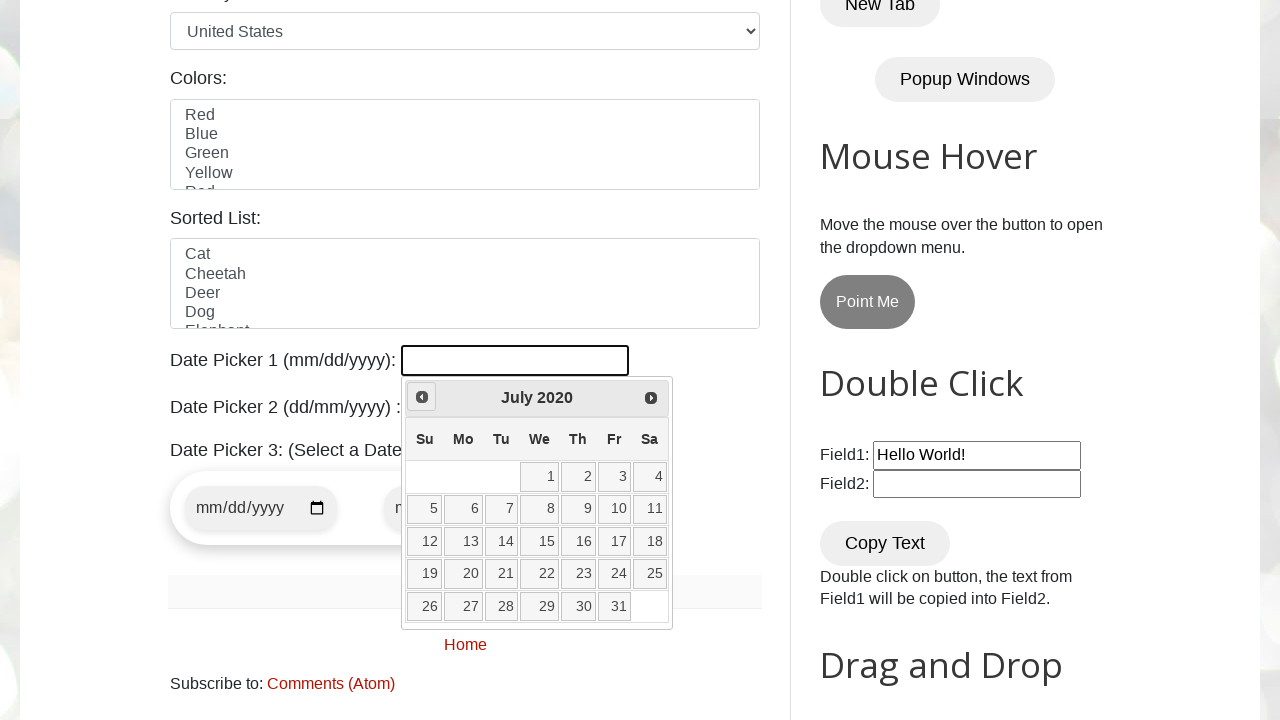

Retrieved current calendar date: July 2020
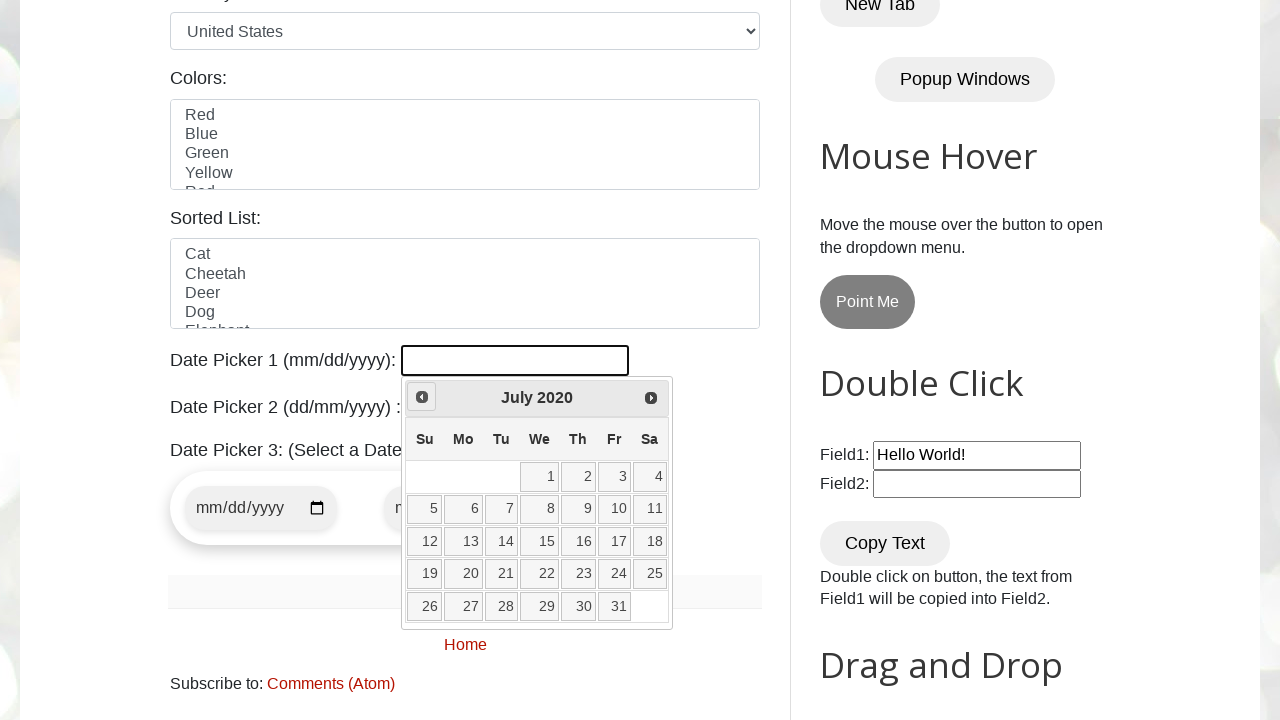

Clicked previous button to navigate to earlier month/year at (422, 397) on [title="Prev"]
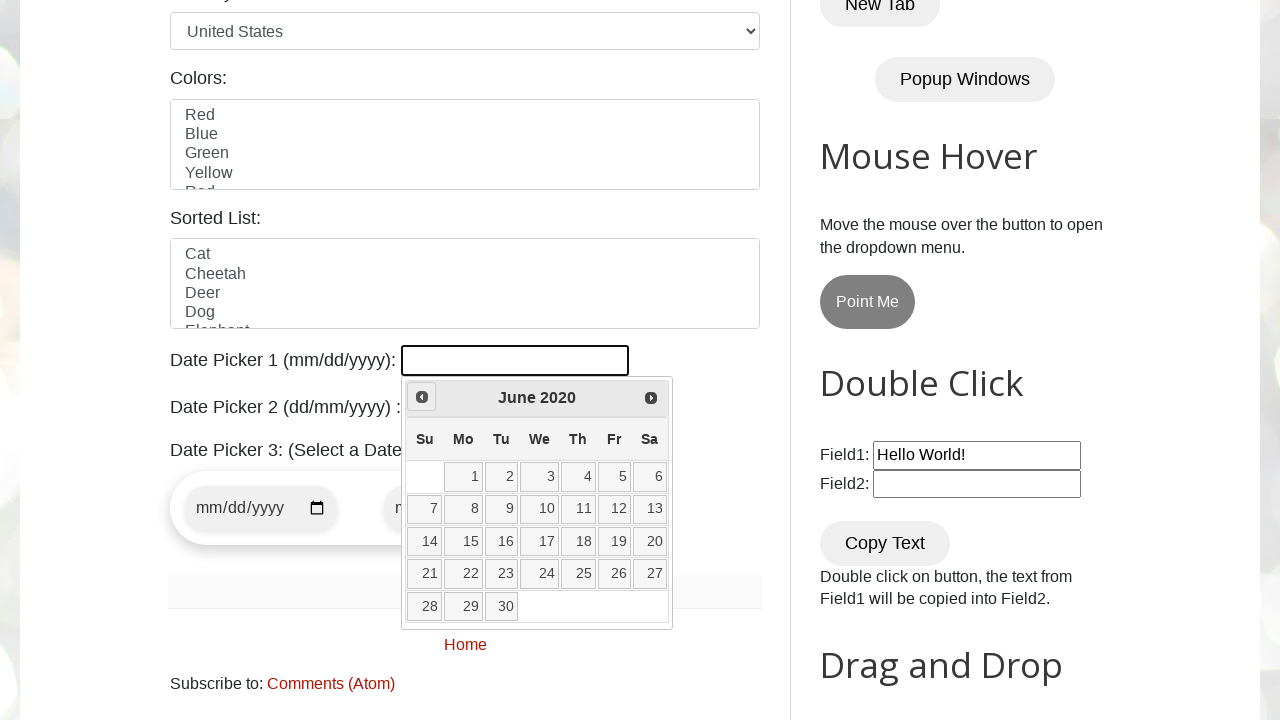

Retrieved current calendar date: June 2020
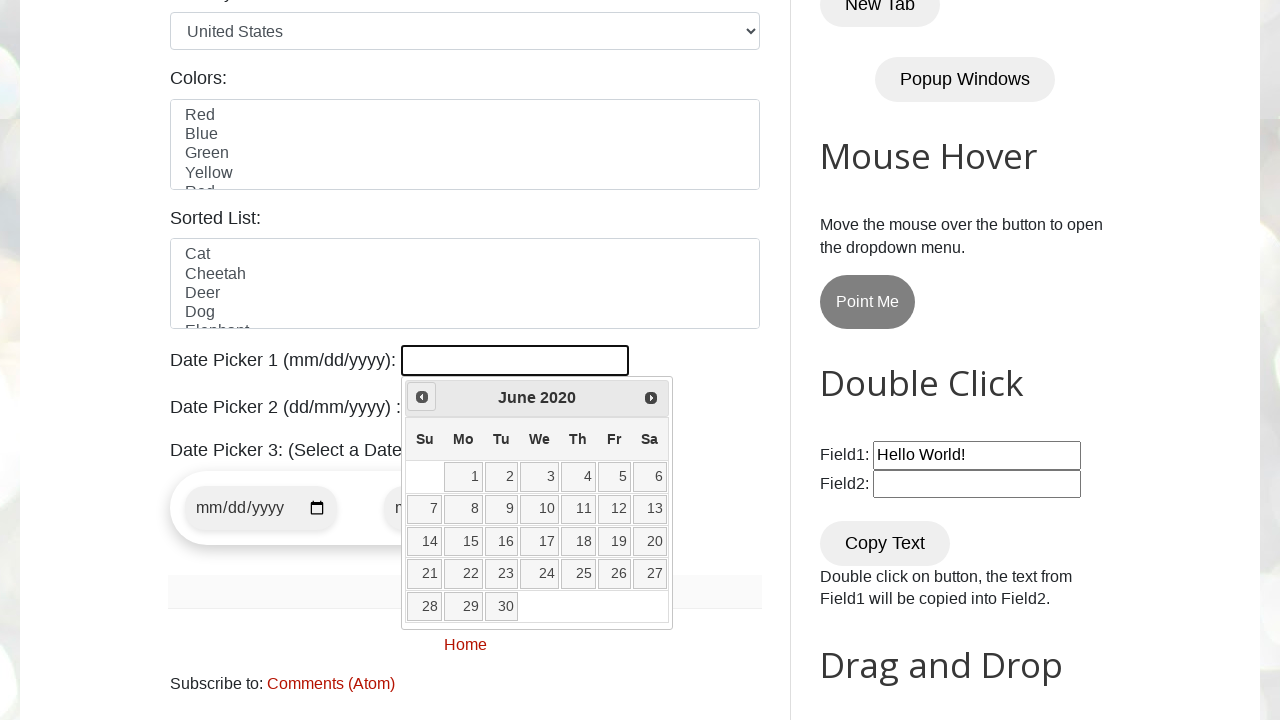

Clicked previous button to navigate to earlier month/year at (422, 397) on [title="Prev"]
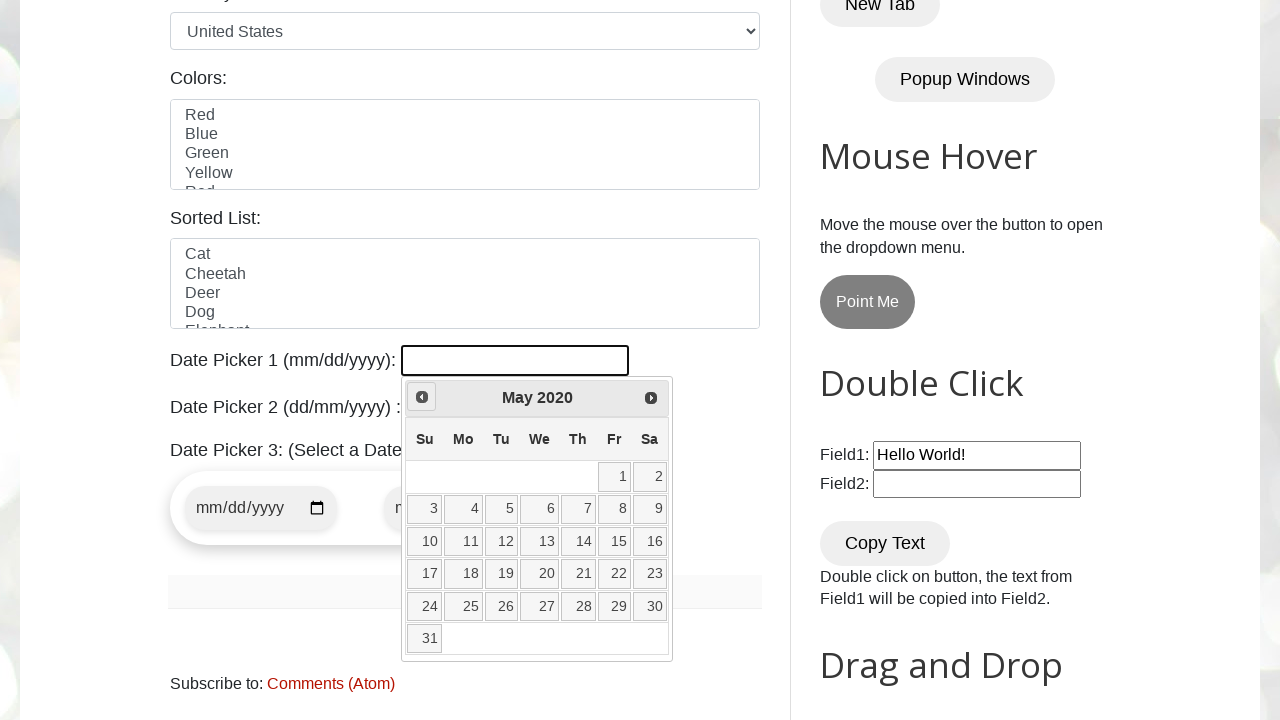

Retrieved current calendar date: May 2020
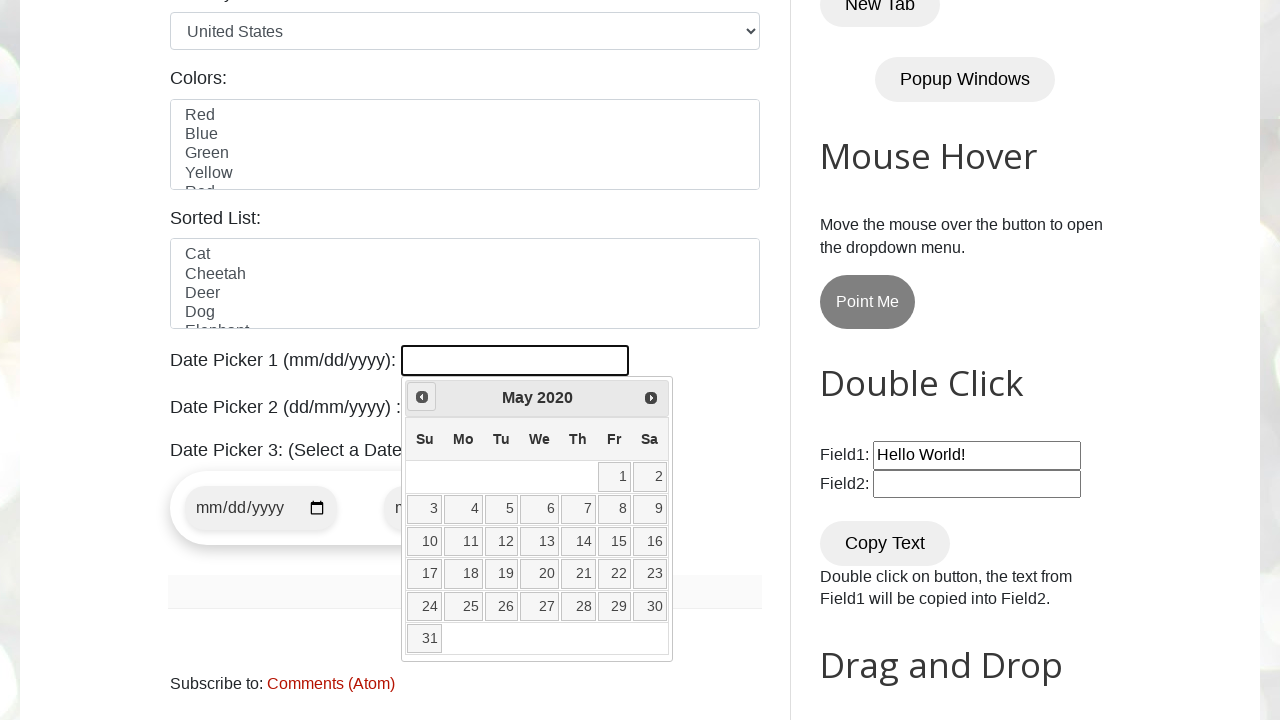

Clicked previous button to navigate to earlier month/year at (422, 397) on [title="Prev"]
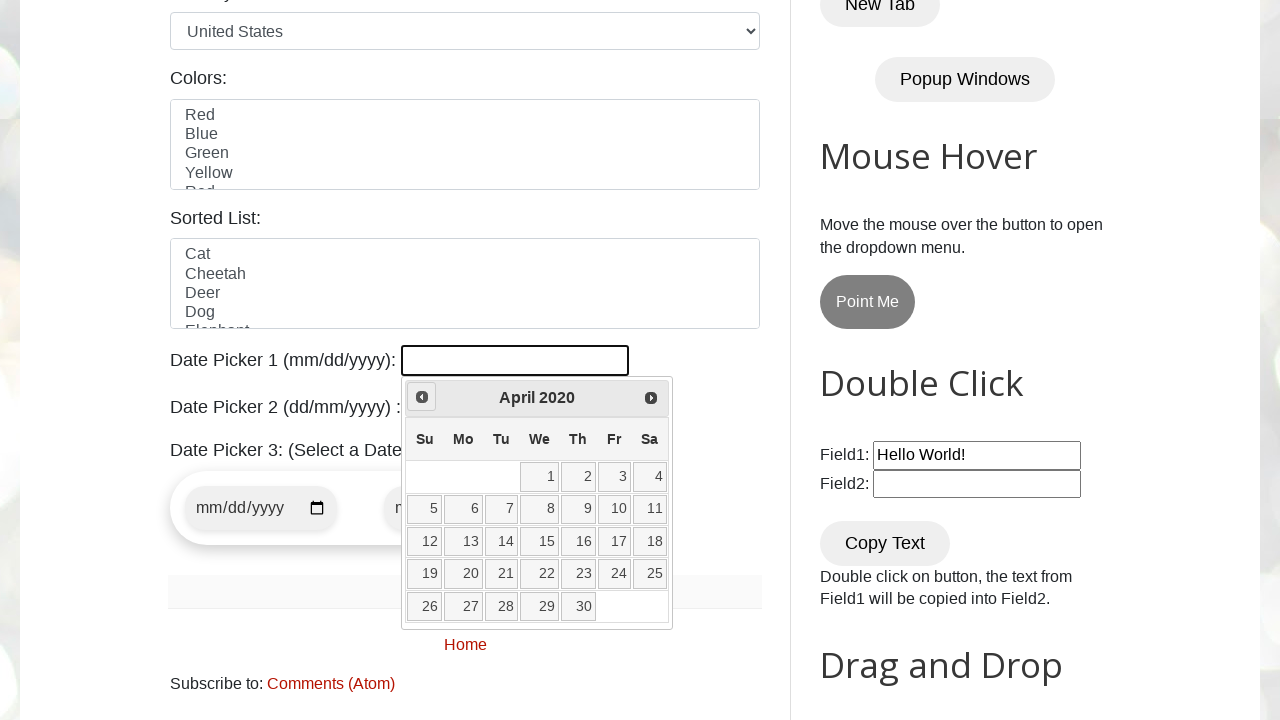

Retrieved current calendar date: April 2020
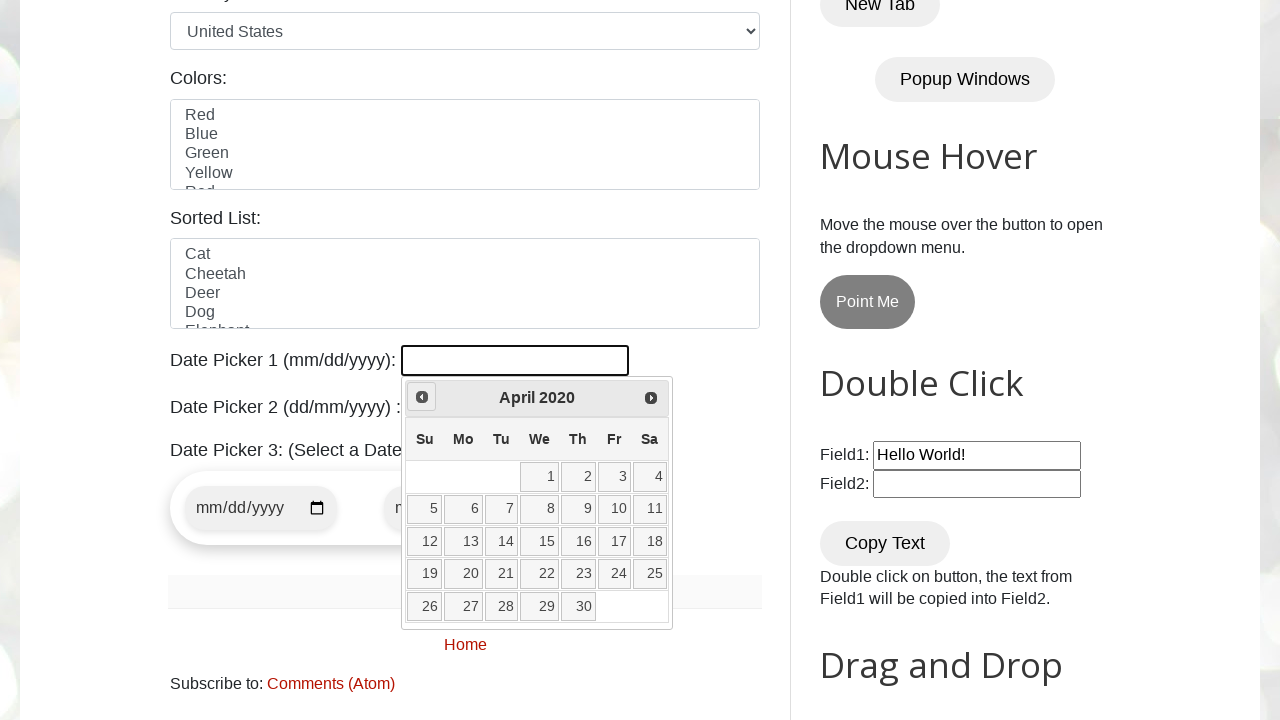

Clicked previous button to navigate to earlier month/year at (422, 397) on [title="Prev"]
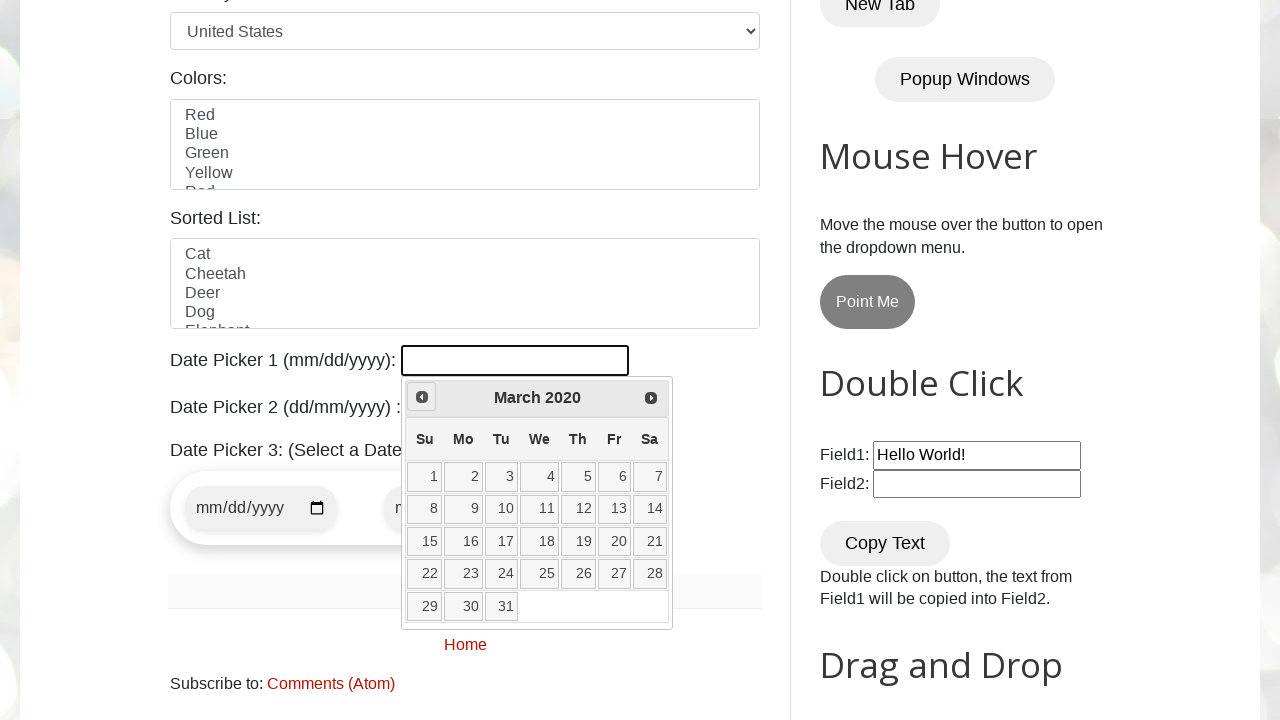

Retrieved current calendar date: March 2020
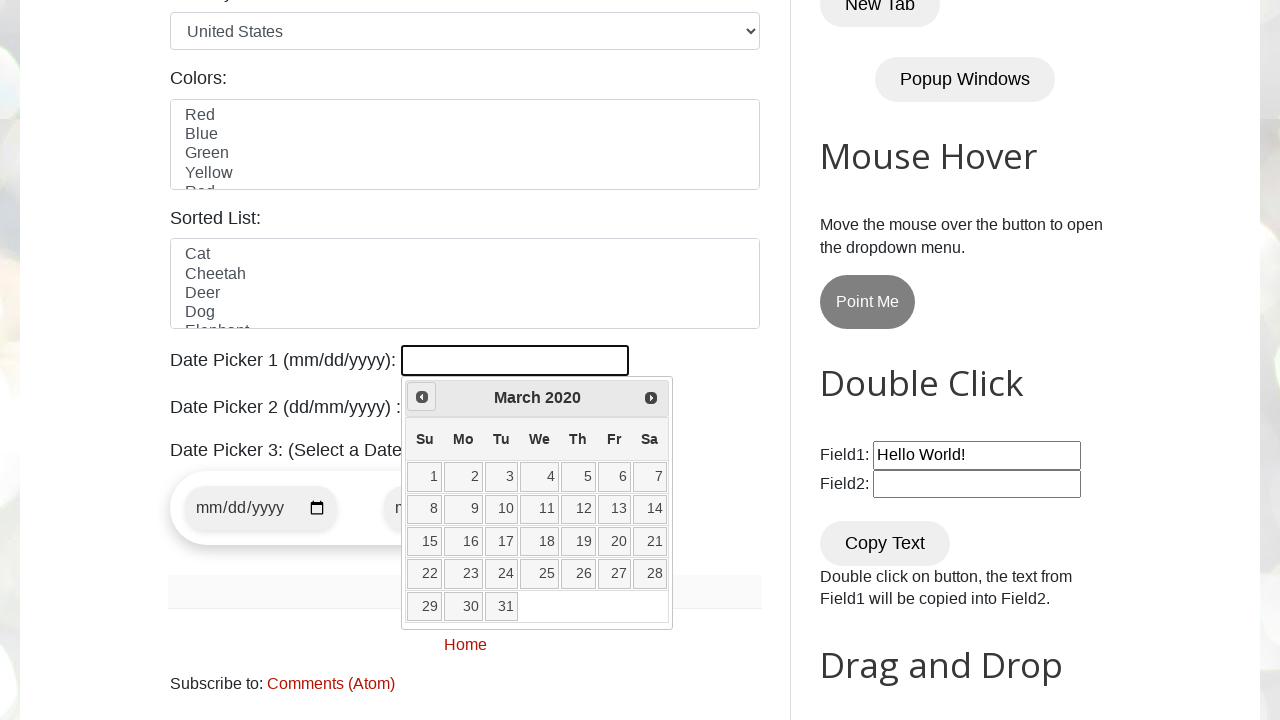

Clicked previous button to navigate to earlier month/year at (422, 397) on [title="Prev"]
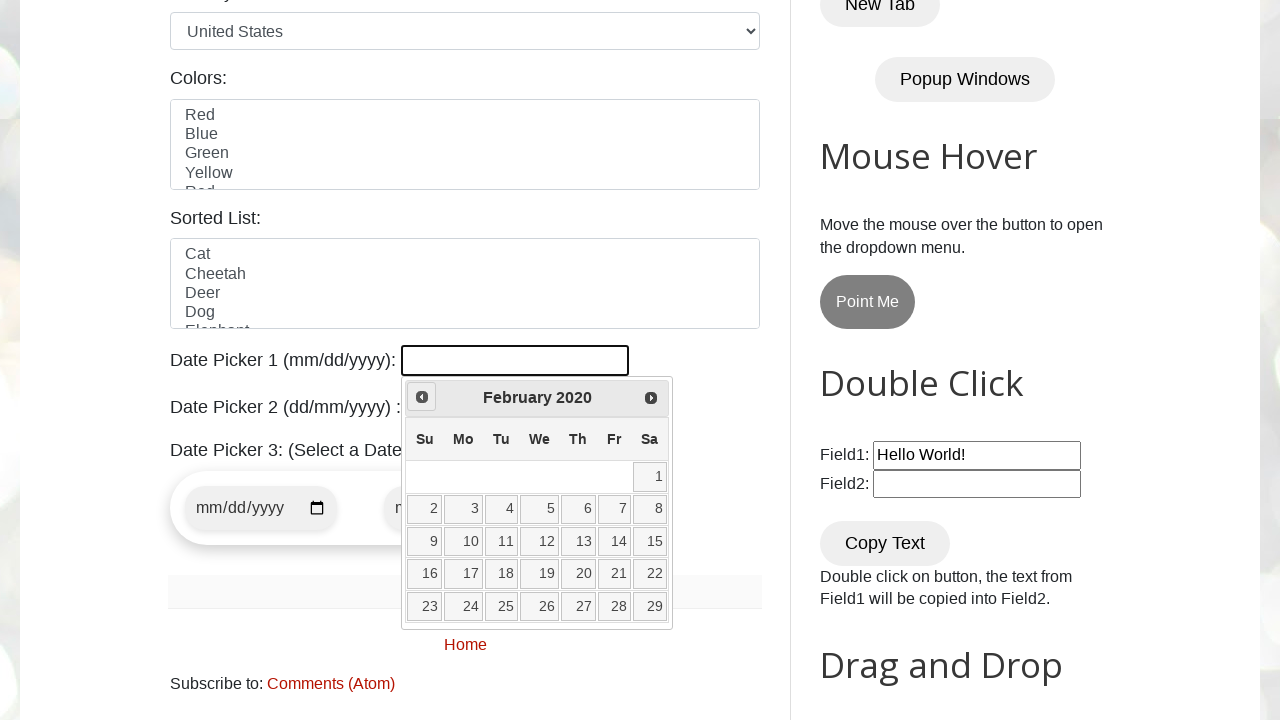

Retrieved current calendar date: February 2020
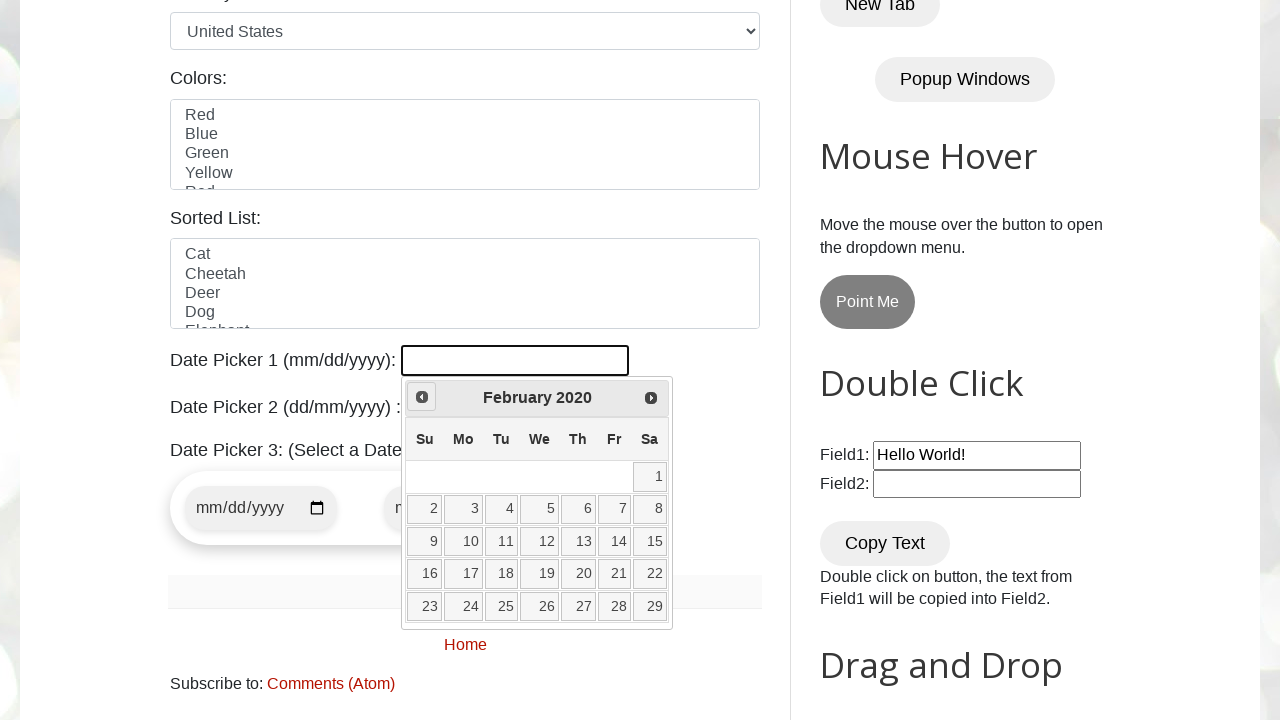

Clicked previous button to navigate to earlier month/year at (422, 397) on [title="Prev"]
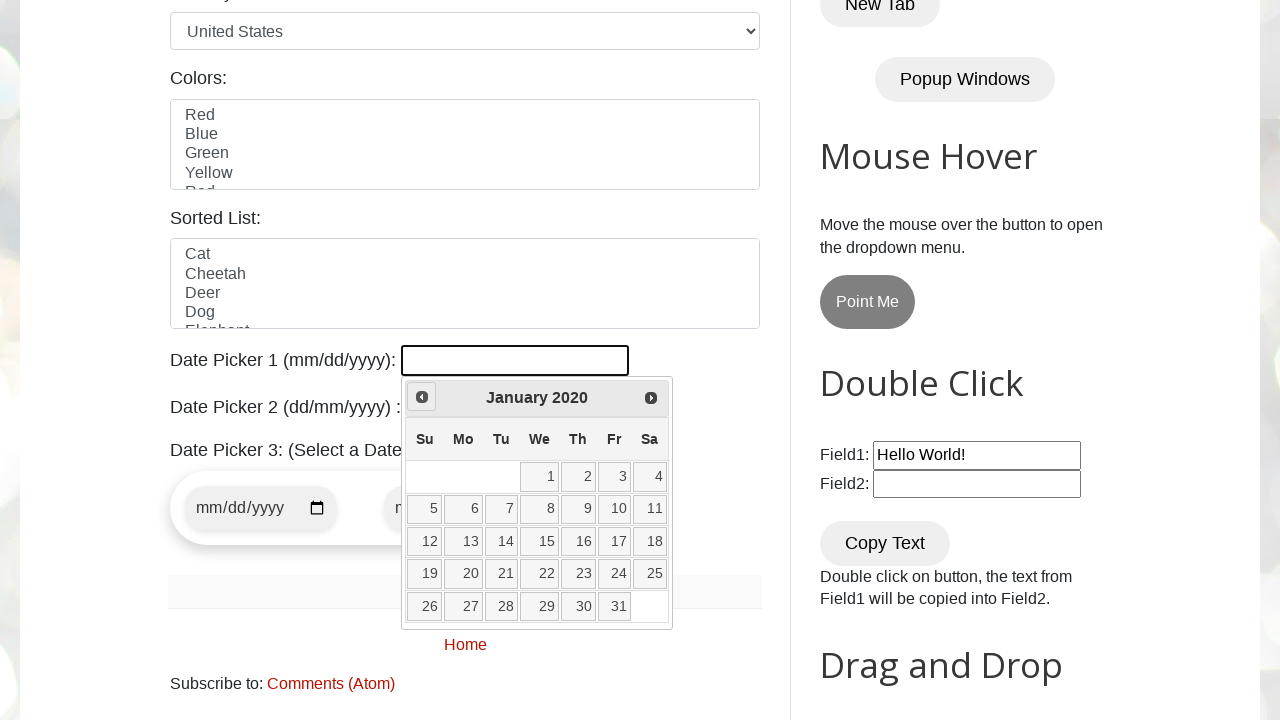

Retrieved current calendar date: January 2020
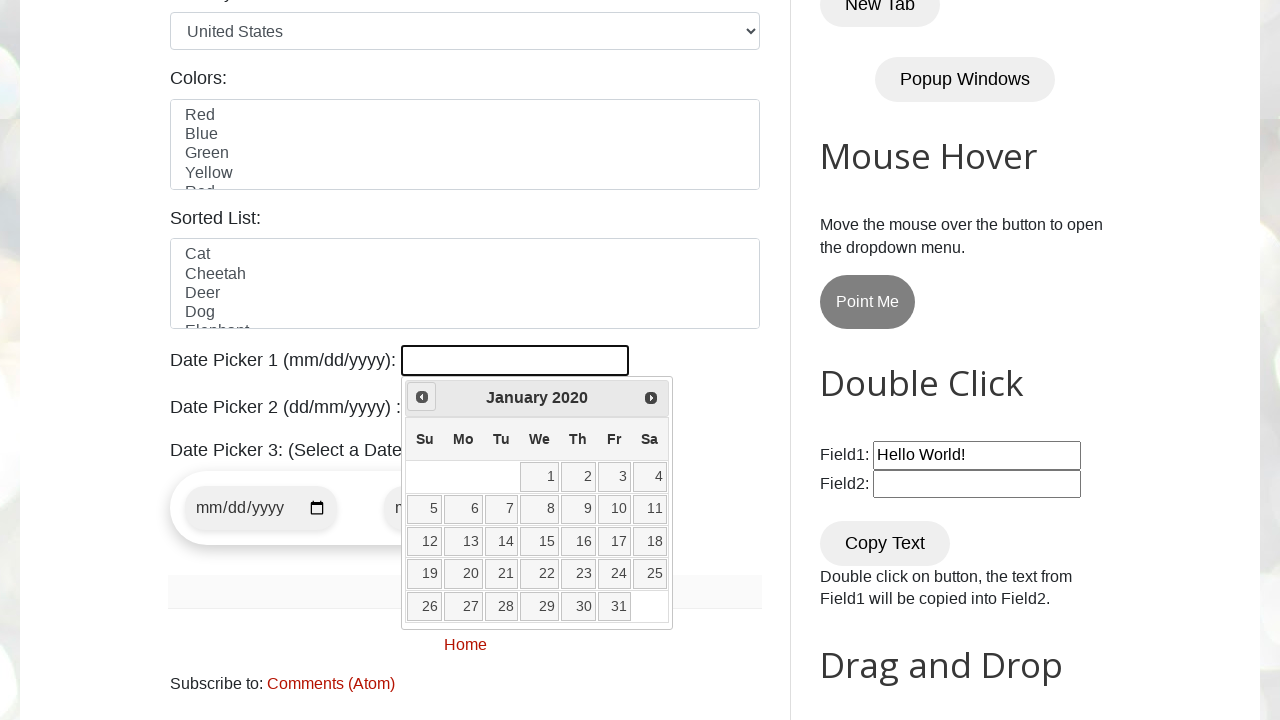

Clicked previous button to navigate to earlier month/year at (422, 397) on [title="Prev"]
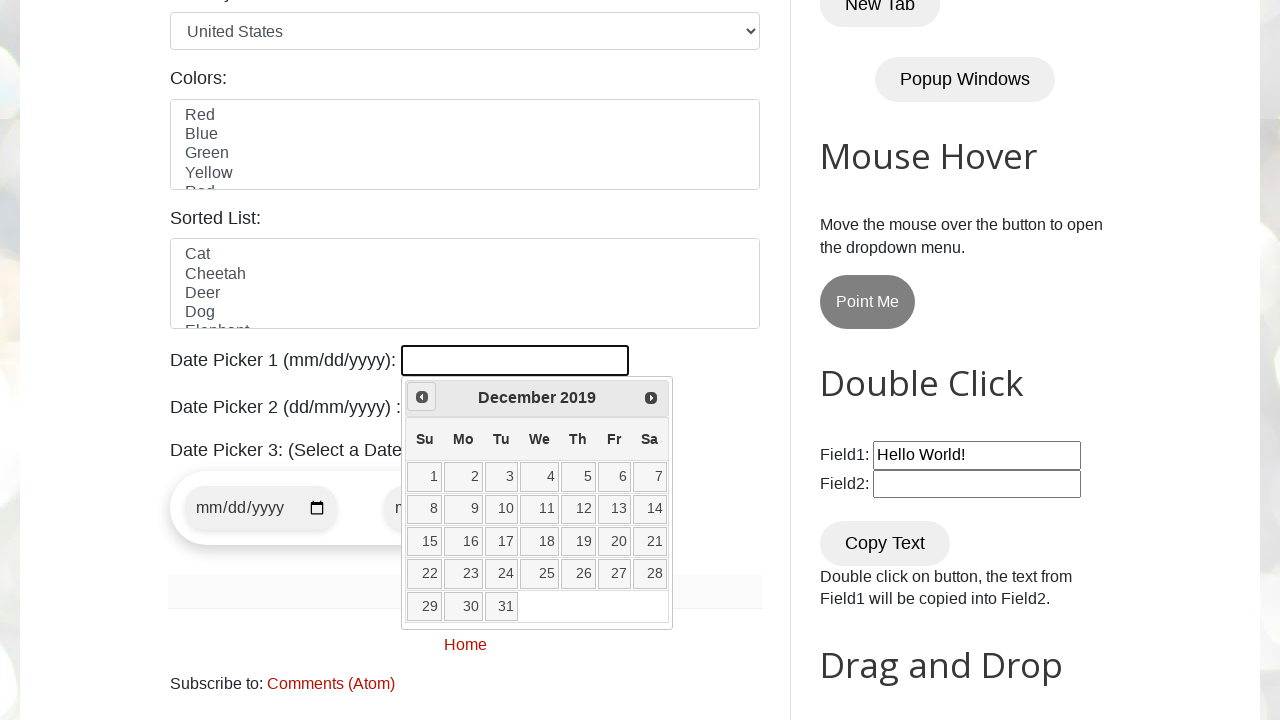

Retrieved current calendar date: December 2019
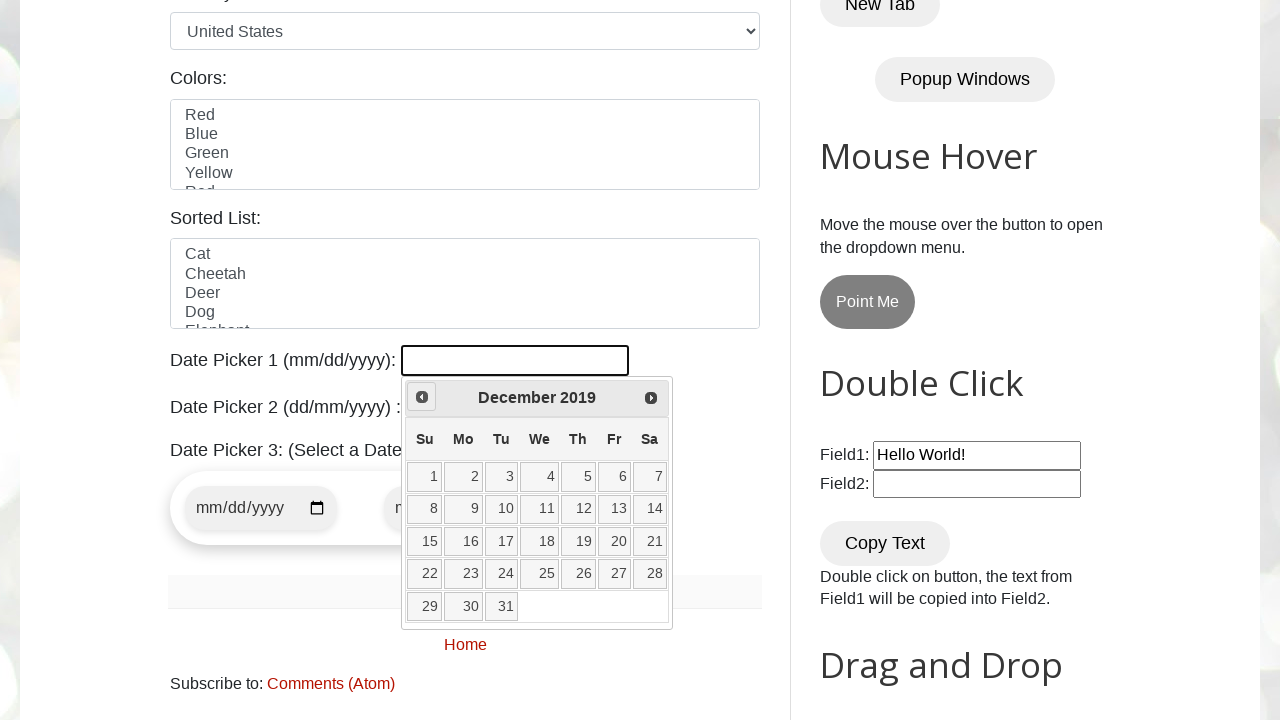

Clicked previous button to navigate to earlier month/year at (422, 397) on [title="Prev"]
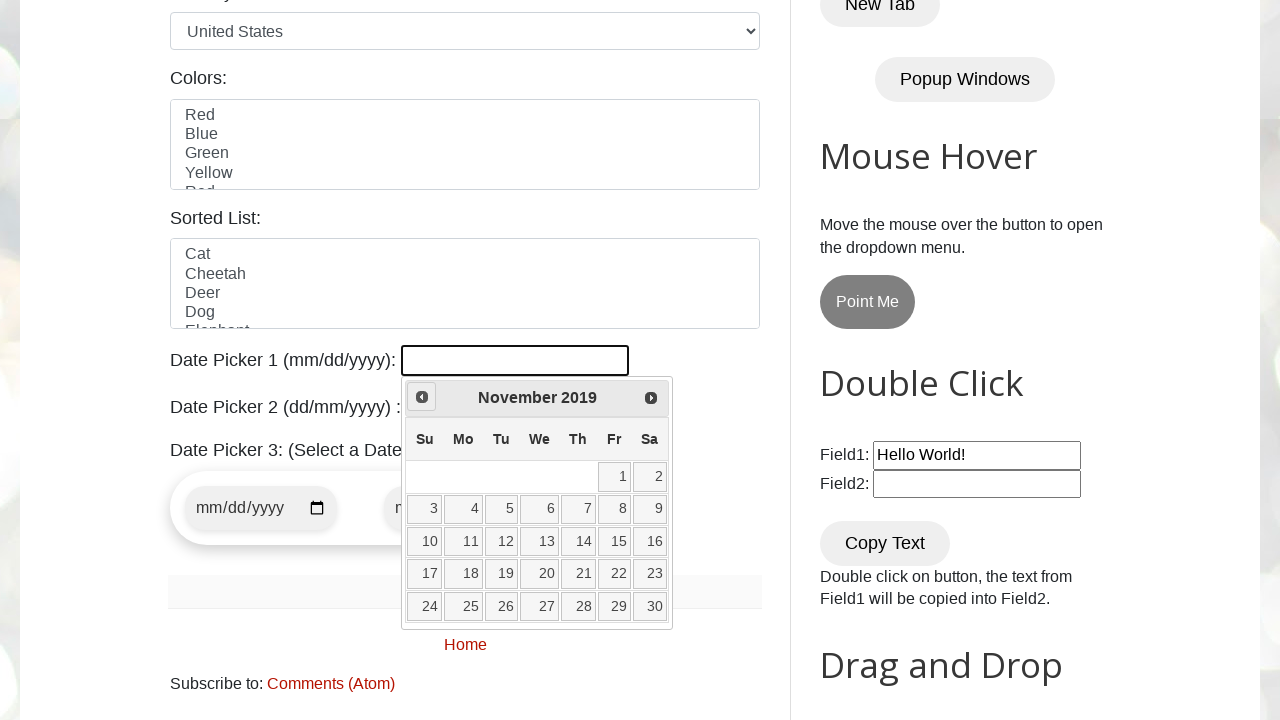

Retrieved current calendar date: November 2019
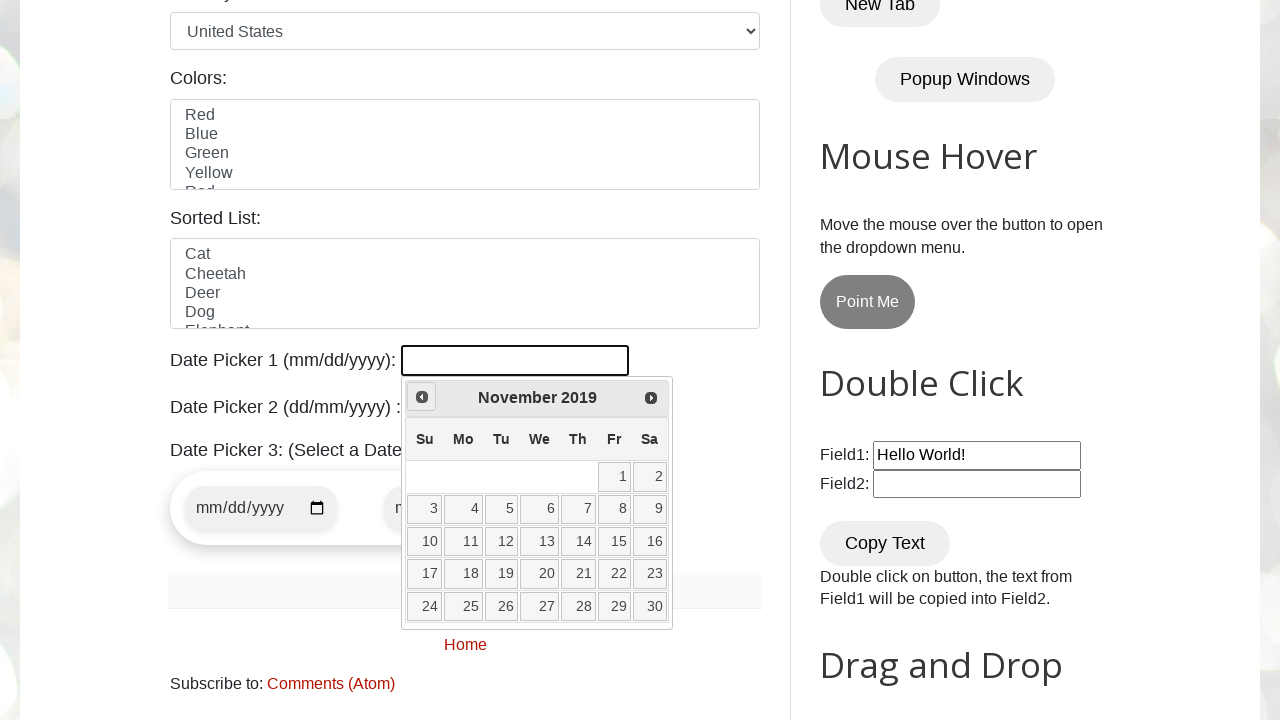

Clicked previous button to navigate to earlier month/year at (422, 397) on [title="Prev"]
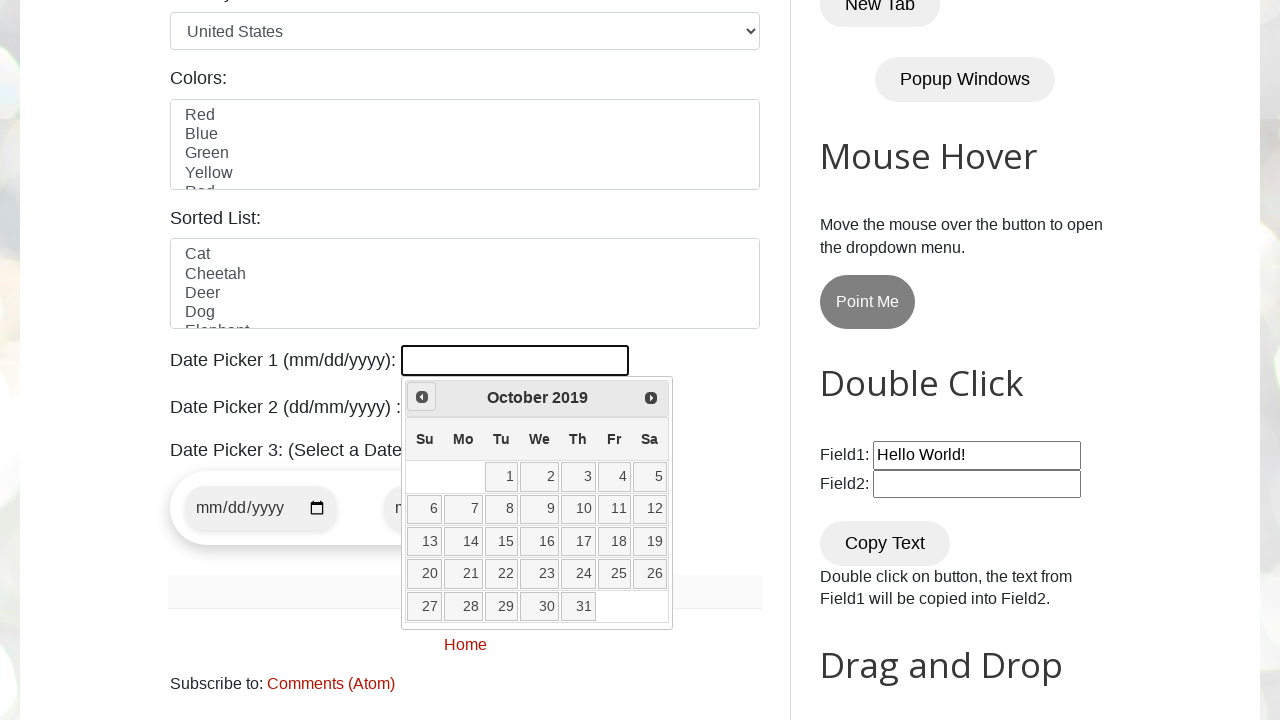

Retrieved current calendar date: October 2019
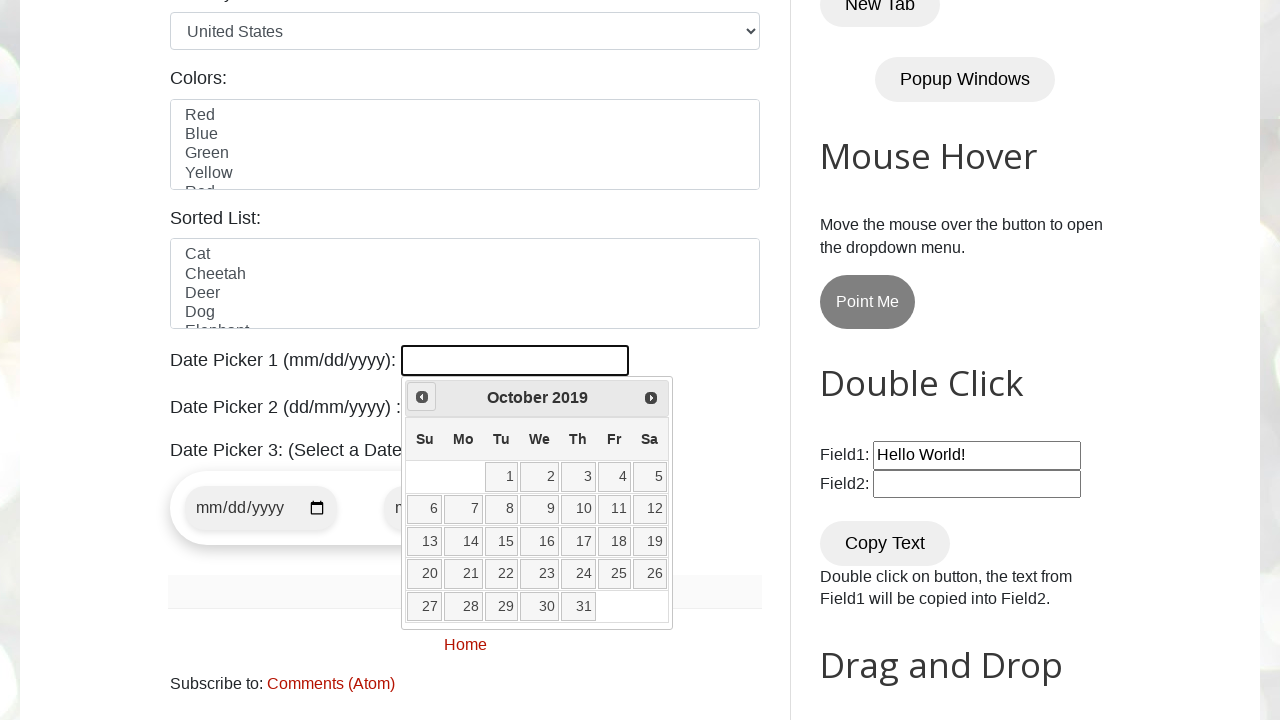

Clicked previous button to navigate to earlier month/year at (422, 397) on [title="Prev"]
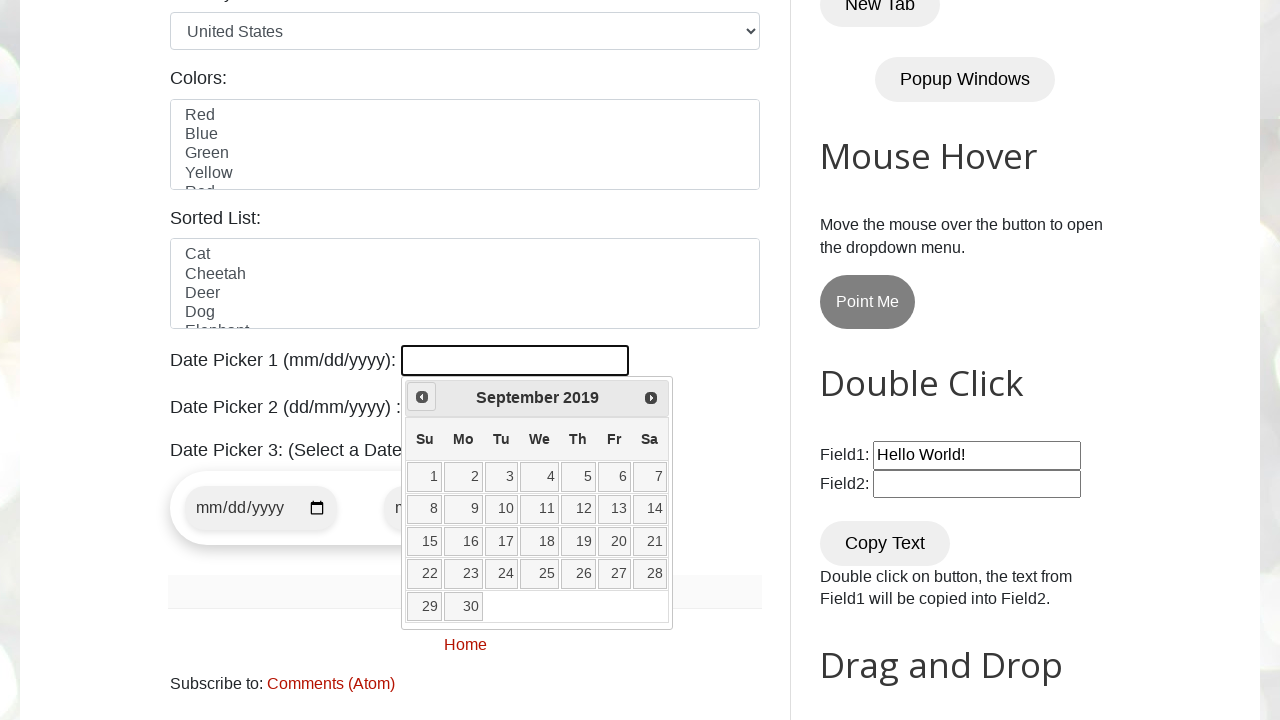

Retrieved current calendar date: September 2019
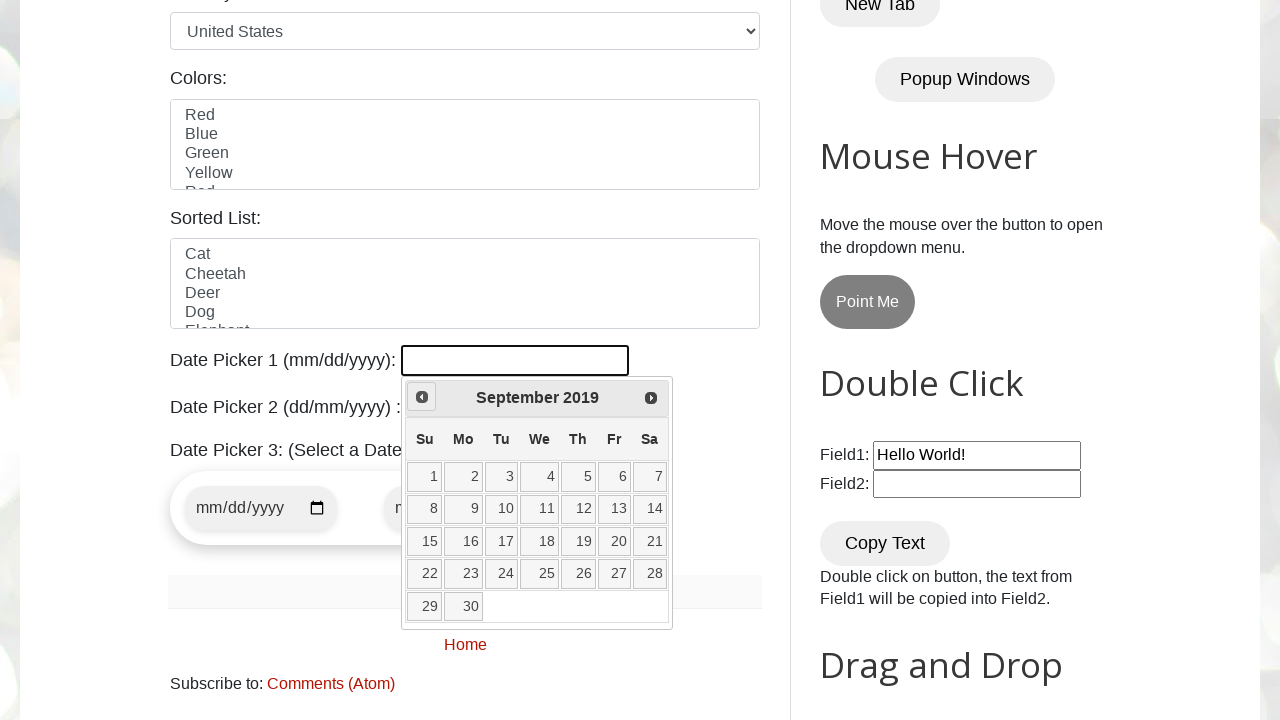

Clicked previous button to navigate to earlier month/year at (422, 397) on [title="Prev"]
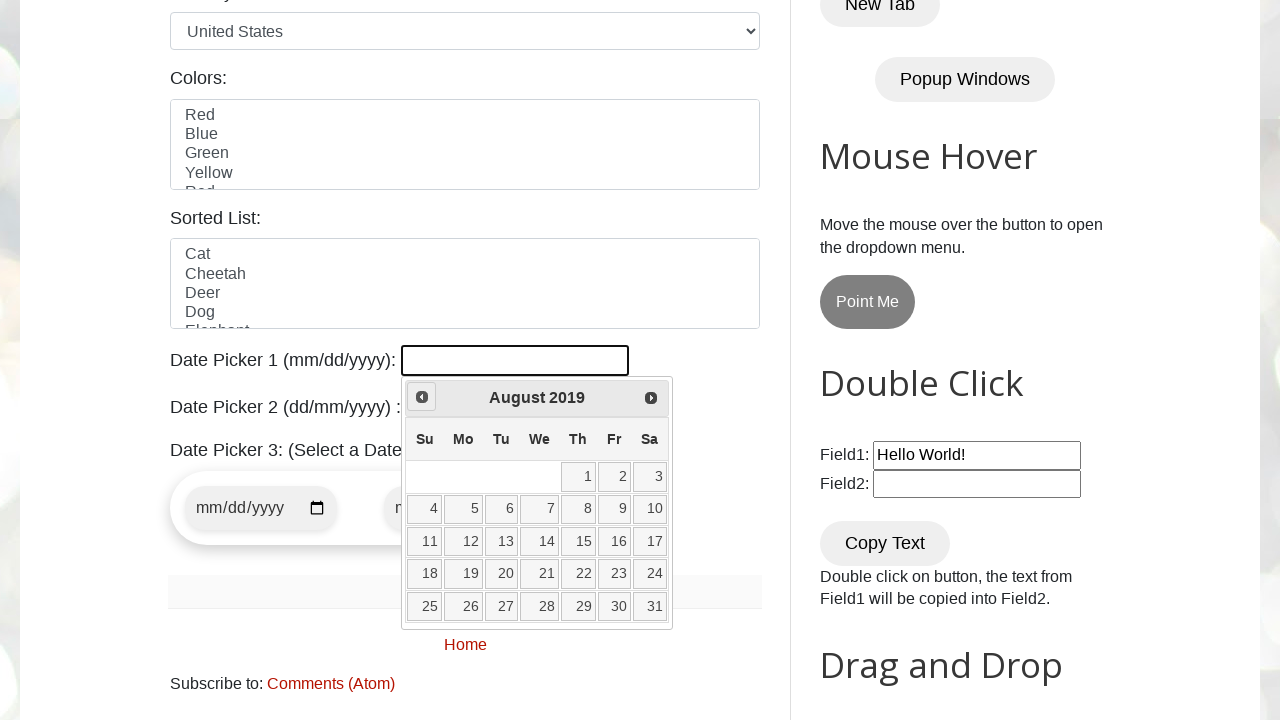

Retrieved current calendar date: August 2019
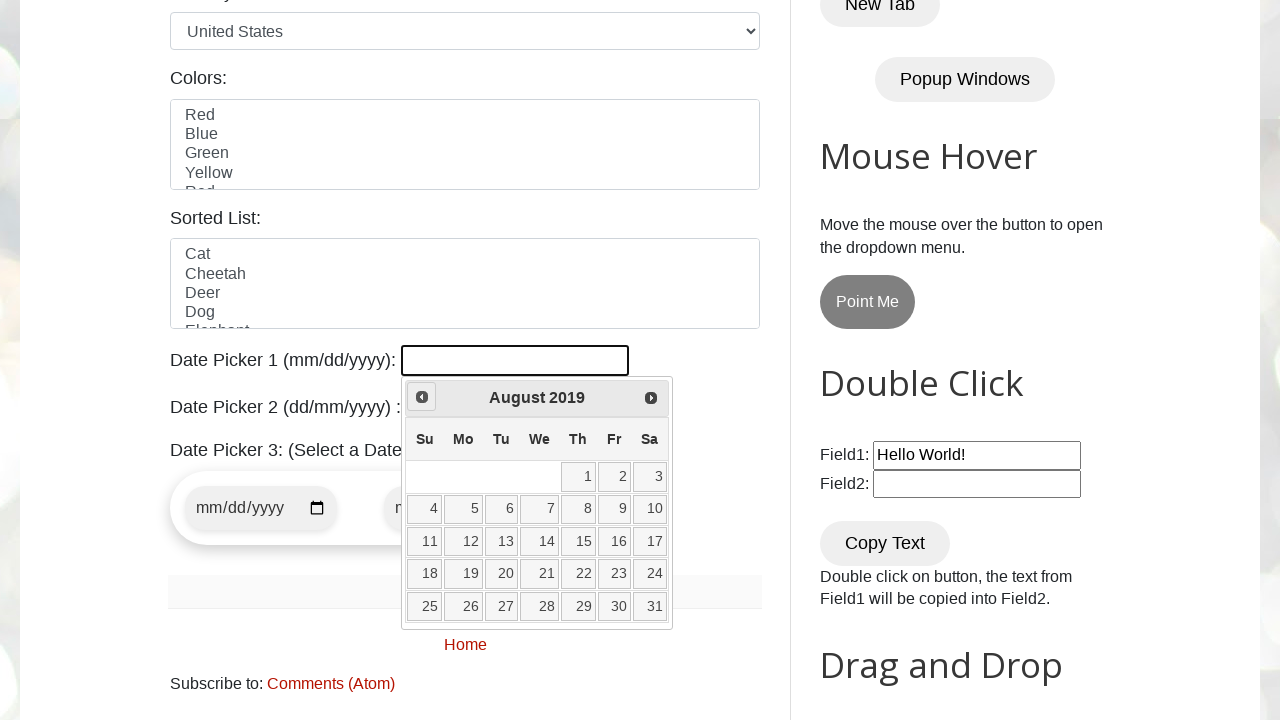

Clicked previous button to navigate to earlier month/year at (422, 397) on [title="Prev"]
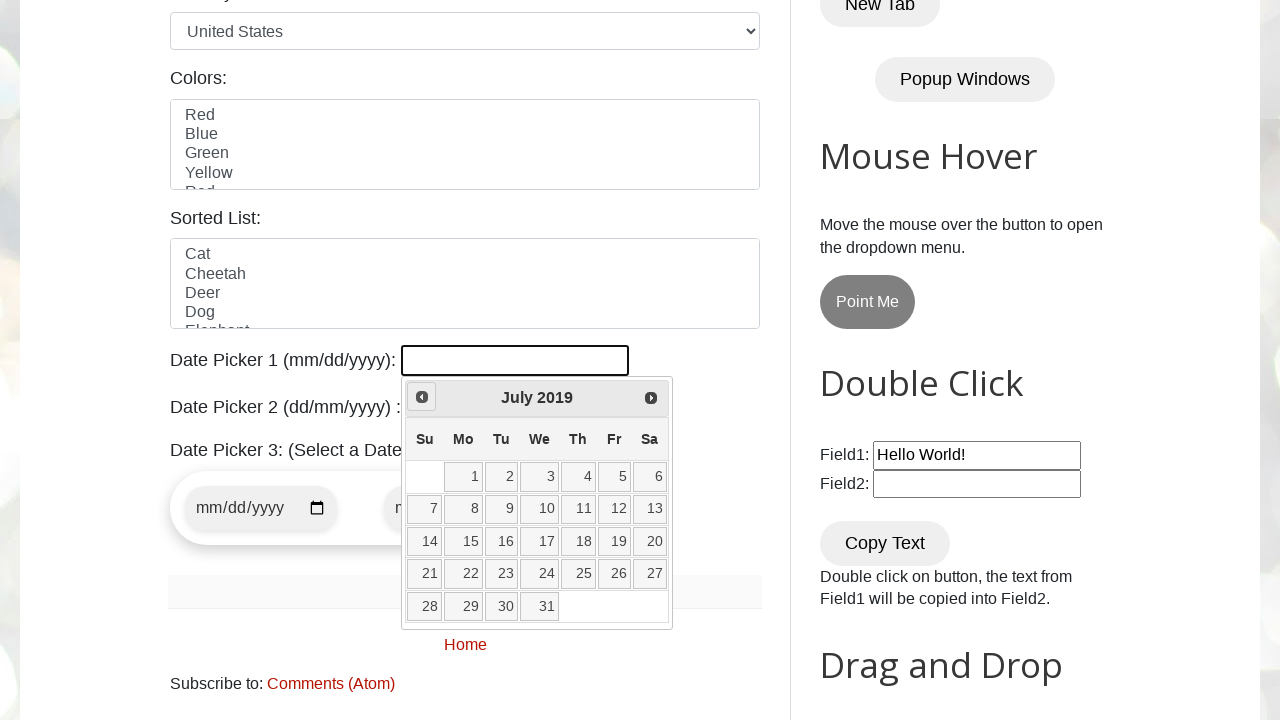

Retrieved current calendar date: July 2019
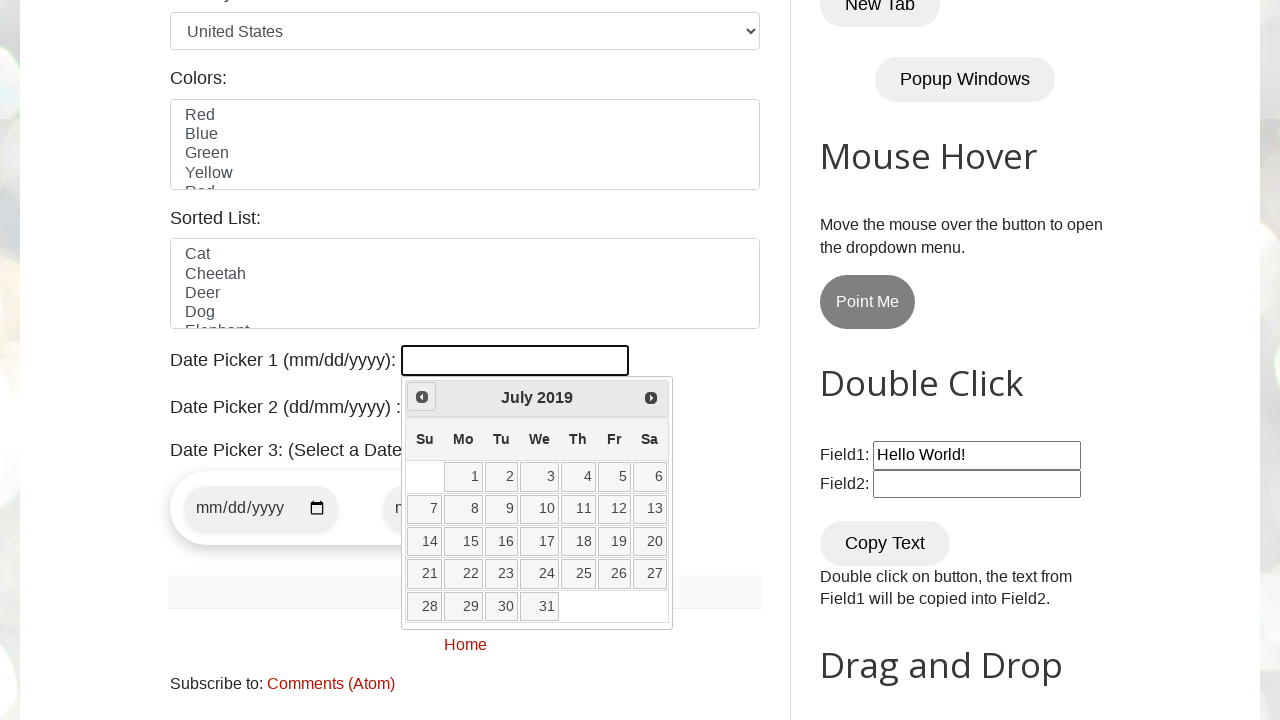

Clicked previous button to navigate to earlier month/year at (422, 397) on [title="Prev"]
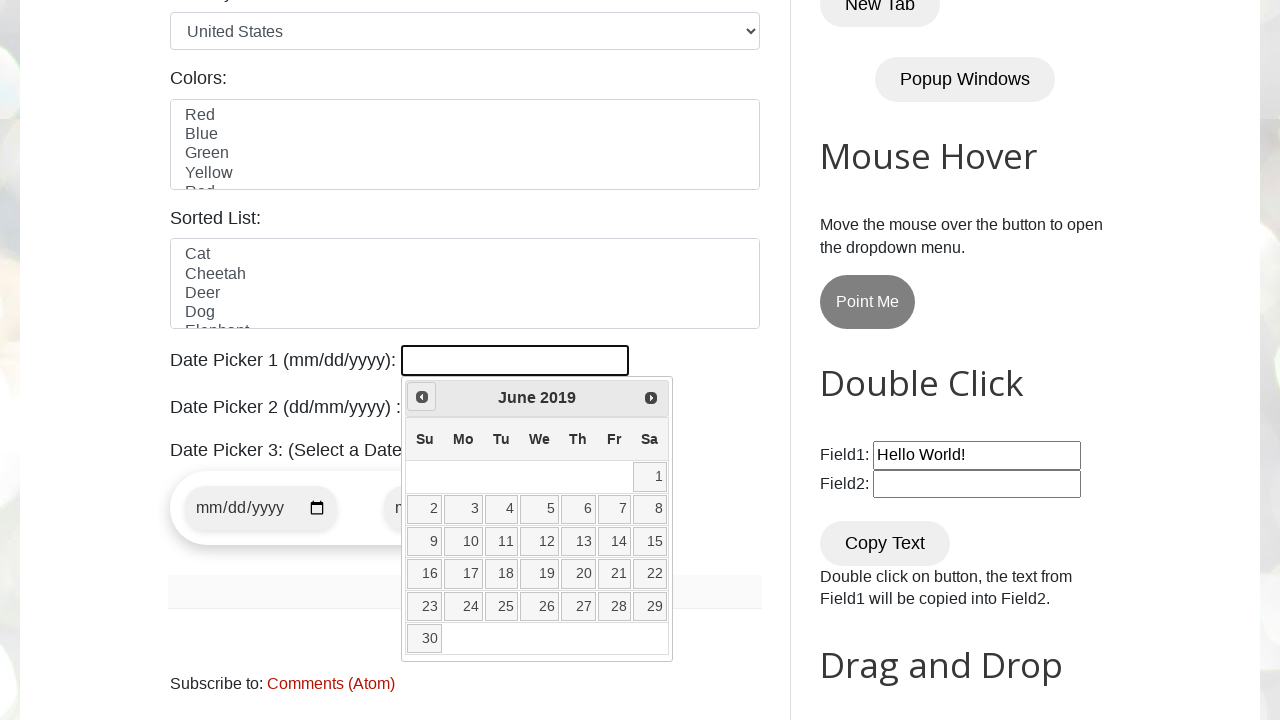

Retrieved current calendar date: June 2019
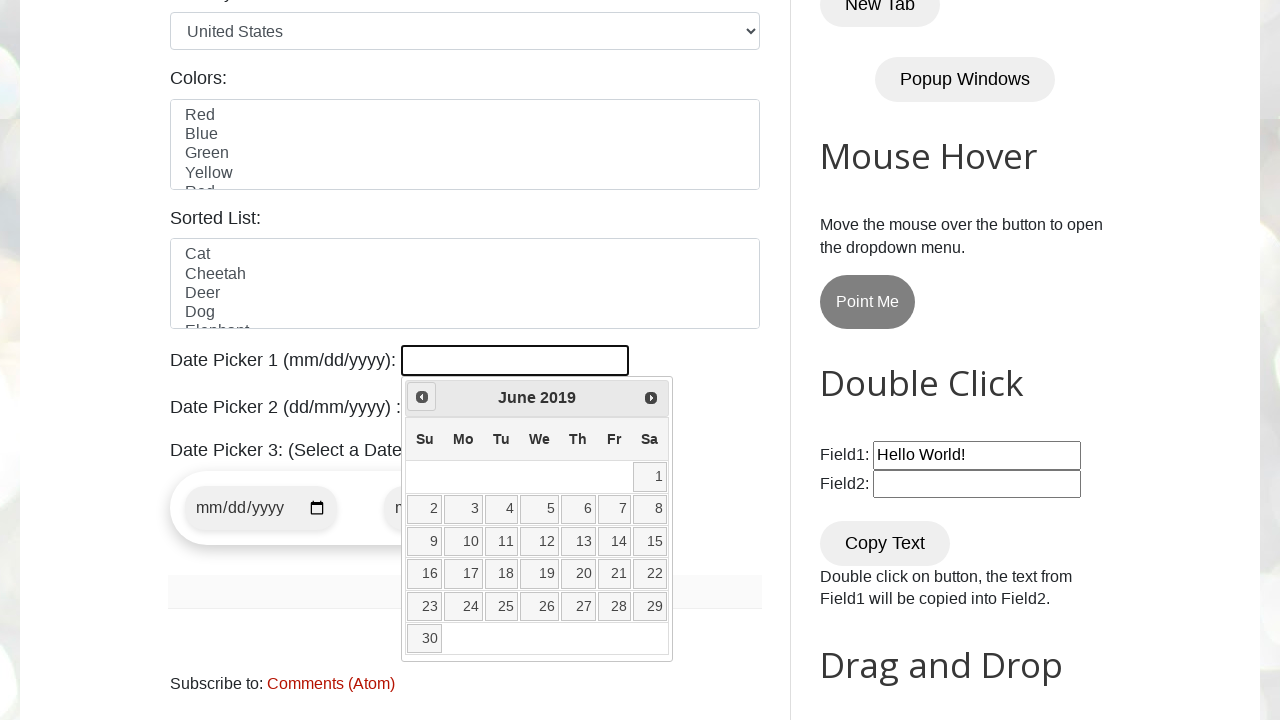

Clicked previous button to navigate to earlier month/year at (422, 397) on [title="Prev"]
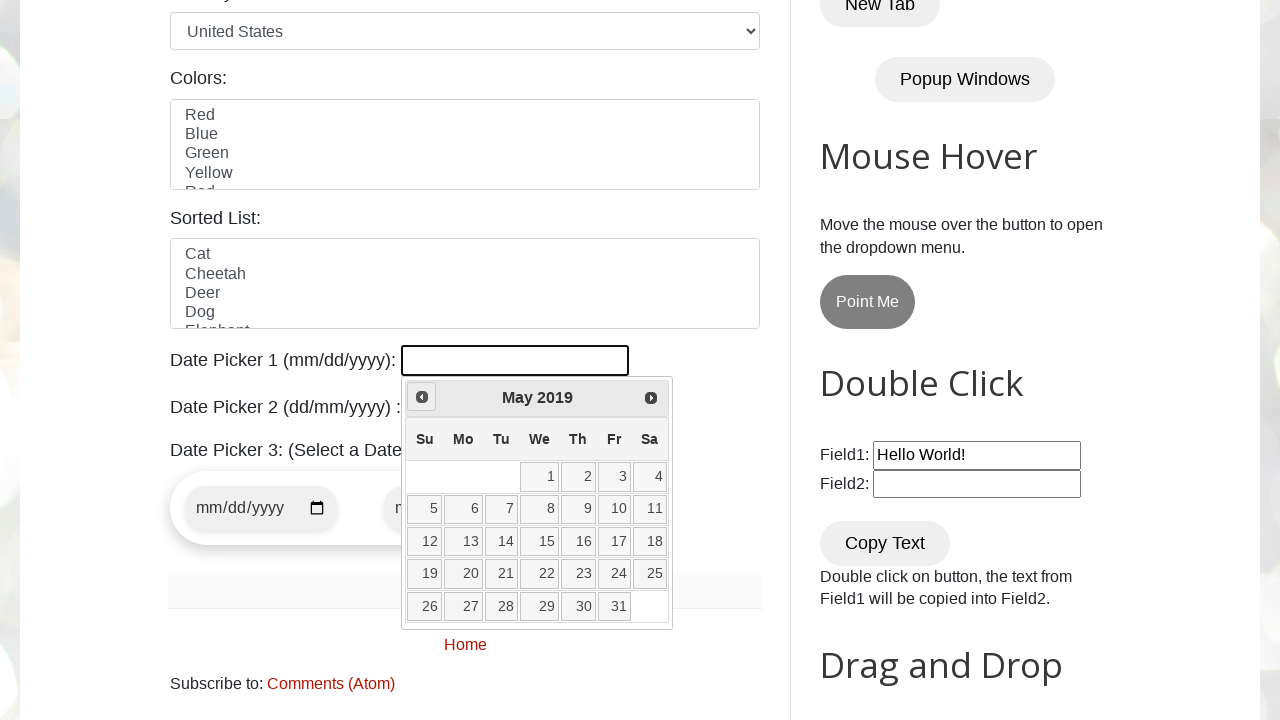

Retrieved current calendar date: May 2019
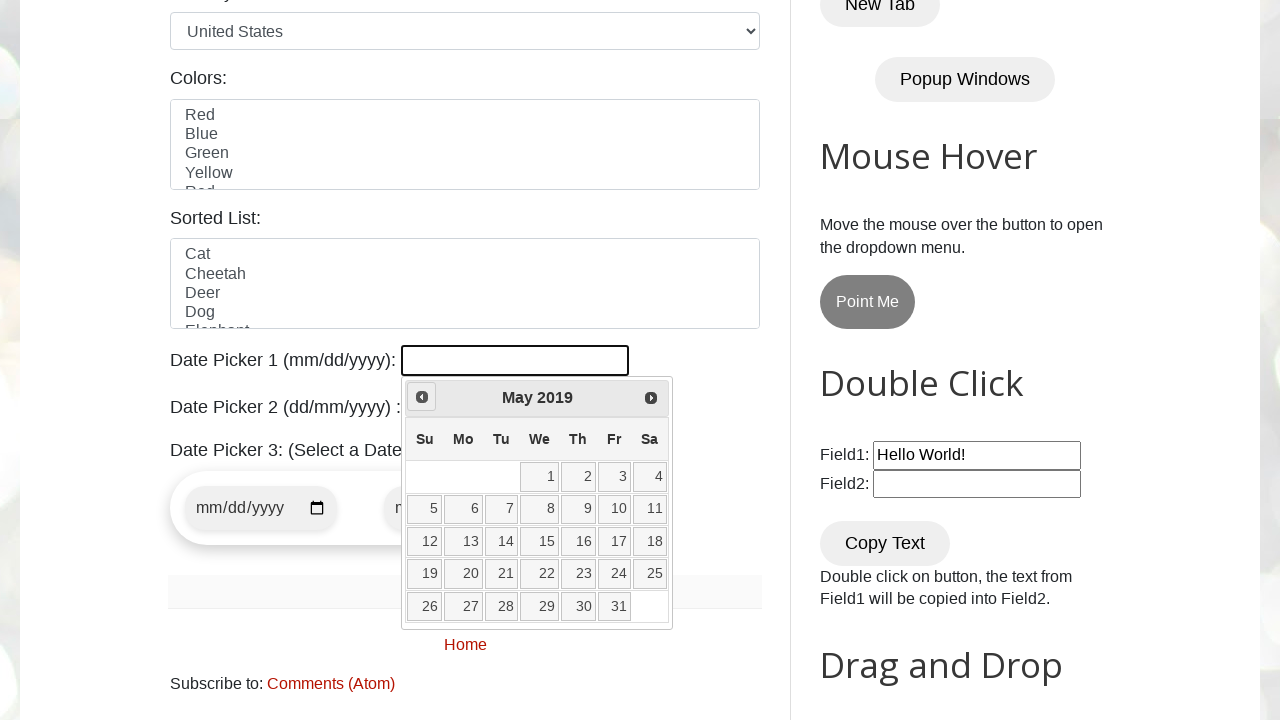

Clicked previous button to navigate to earlier month/year at (422, 397) on [title="Prev"]
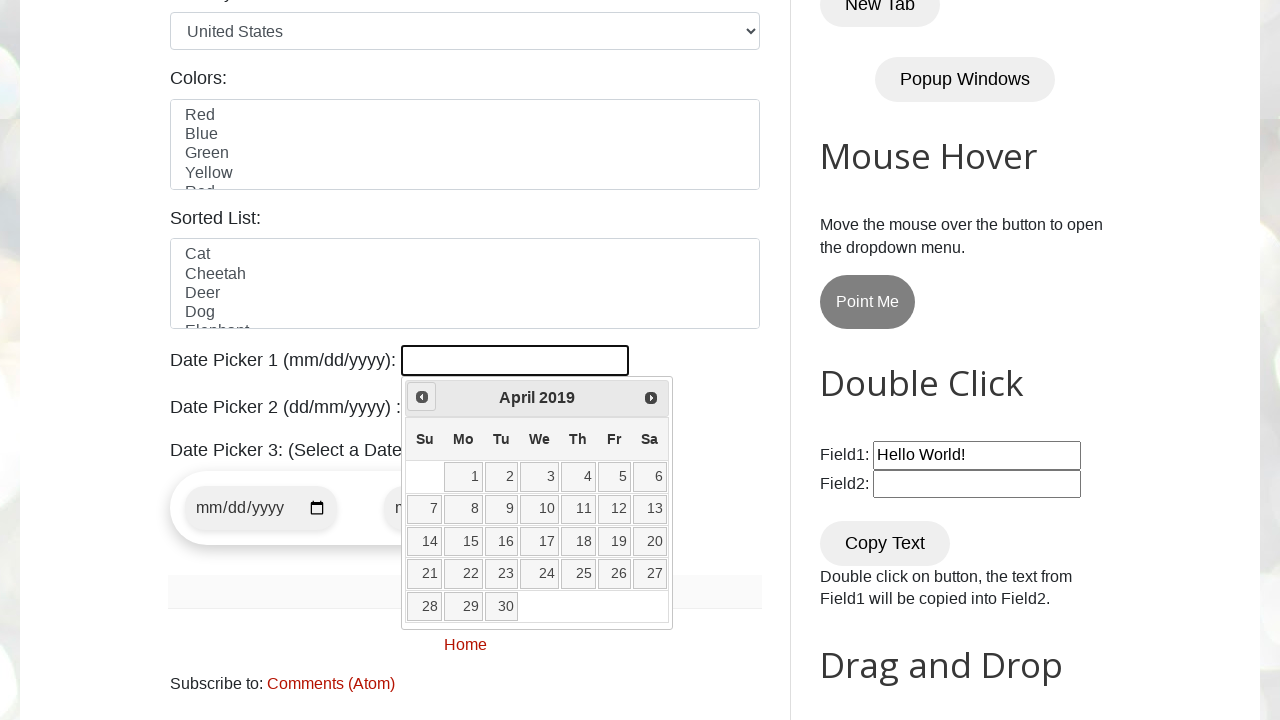

Retrieved current calendar date: April 2019
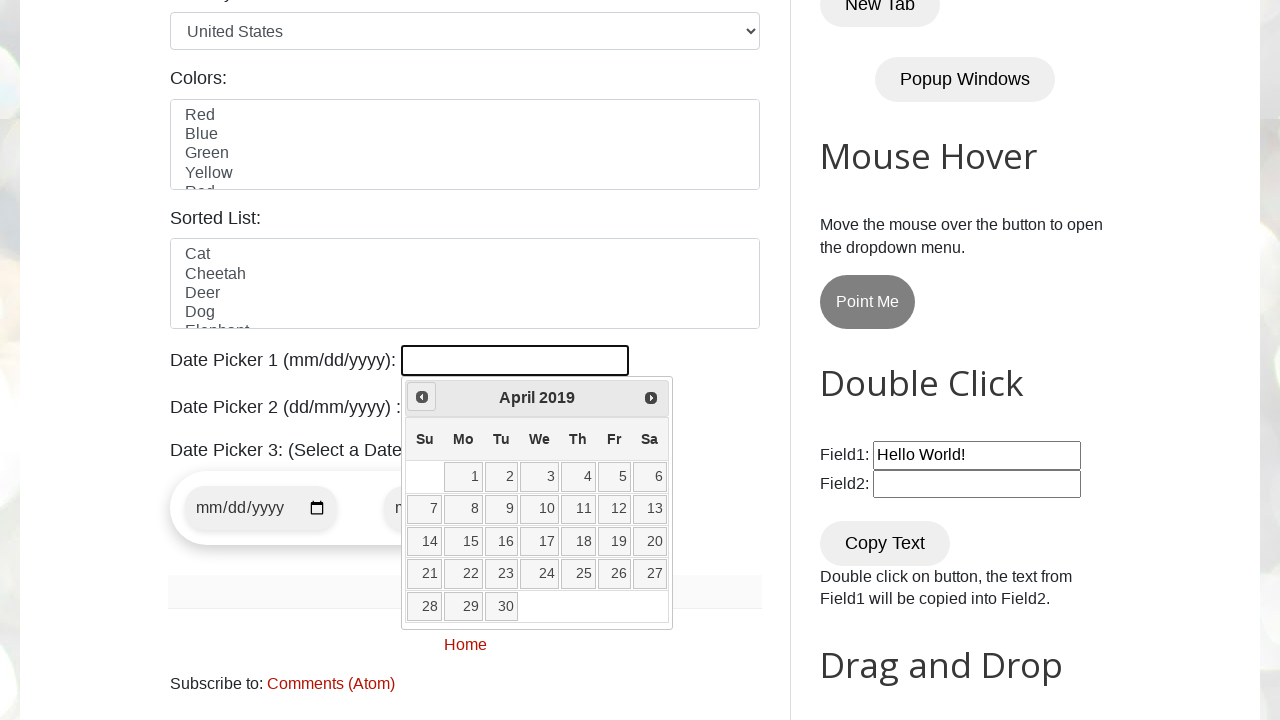

Clicked previous button to navigate to earlier month/year at (422, 397) on [title="Prev"]
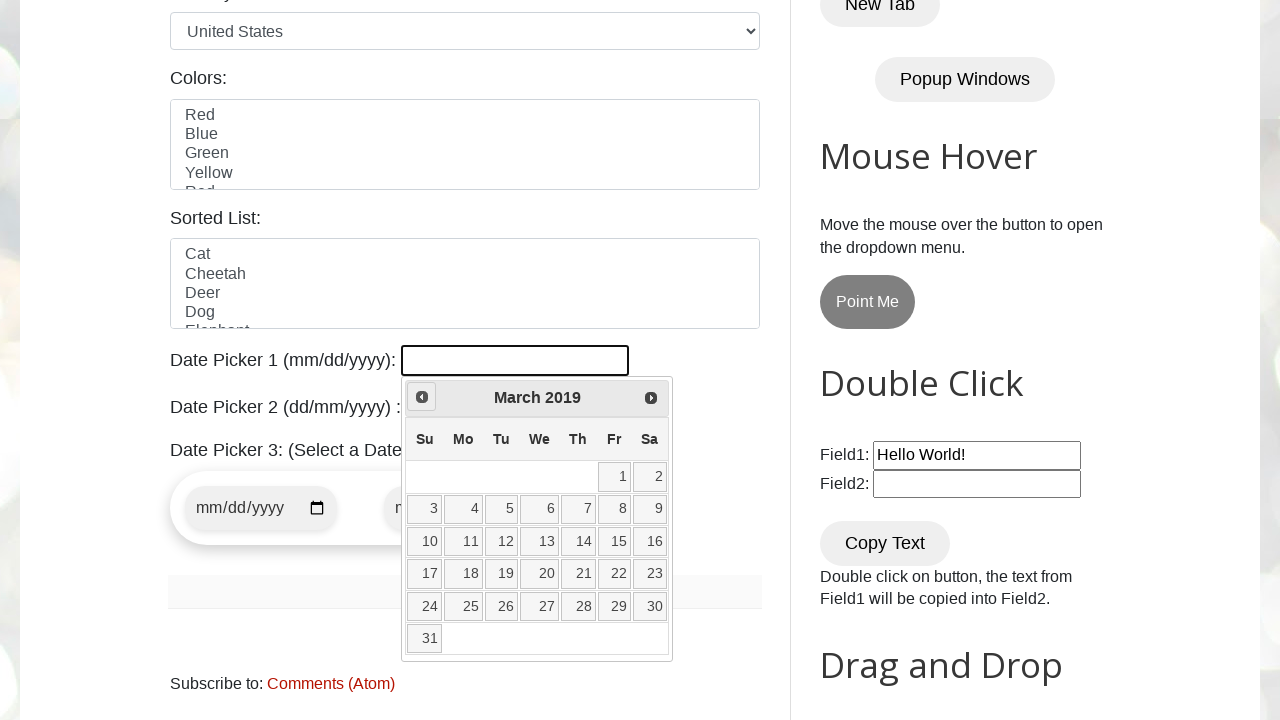

Retrieved current calendar date: March 2019
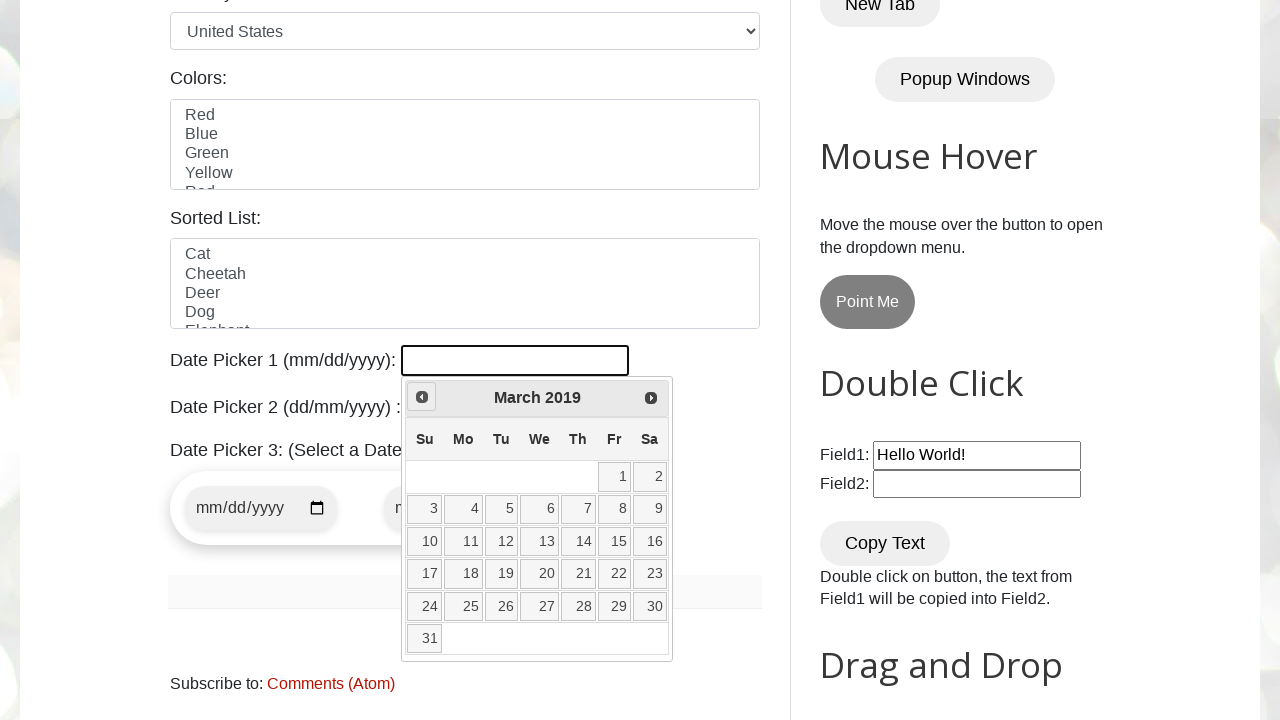

Clicked previous button to navigate to earlier month/year at (422, 397) on [title="Prev"]
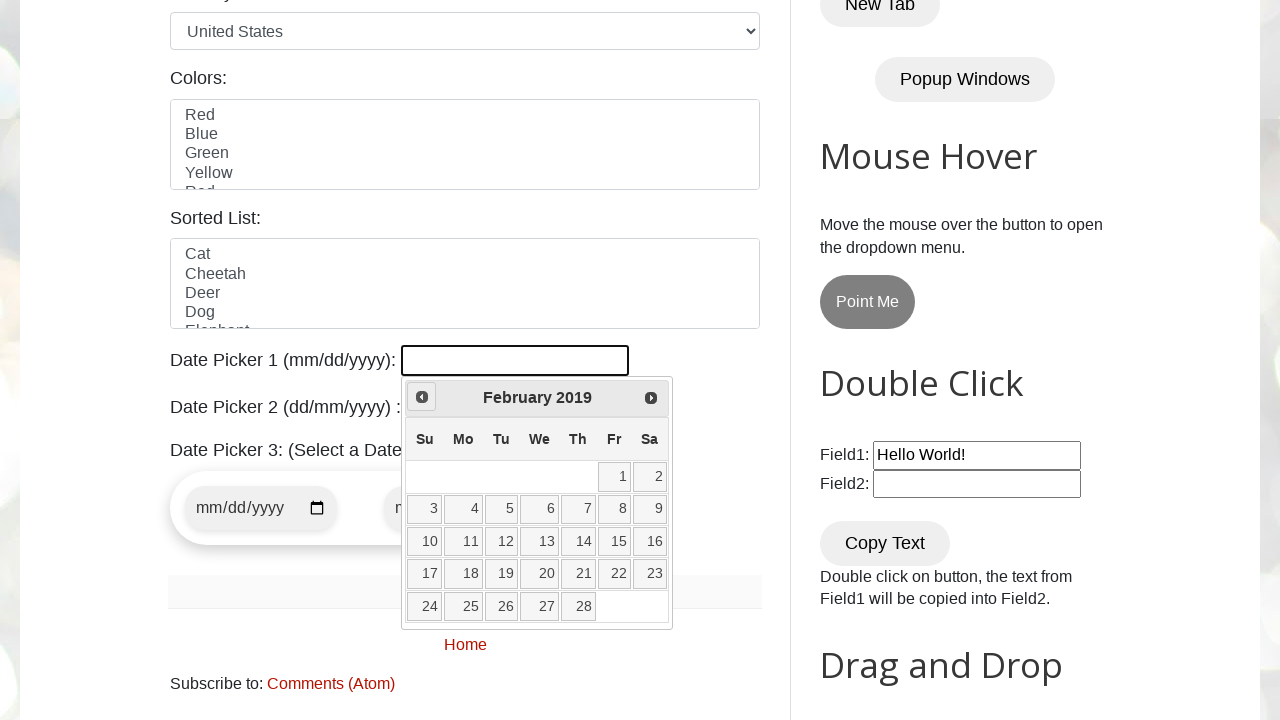

Retrieved current calendar date: February 2019
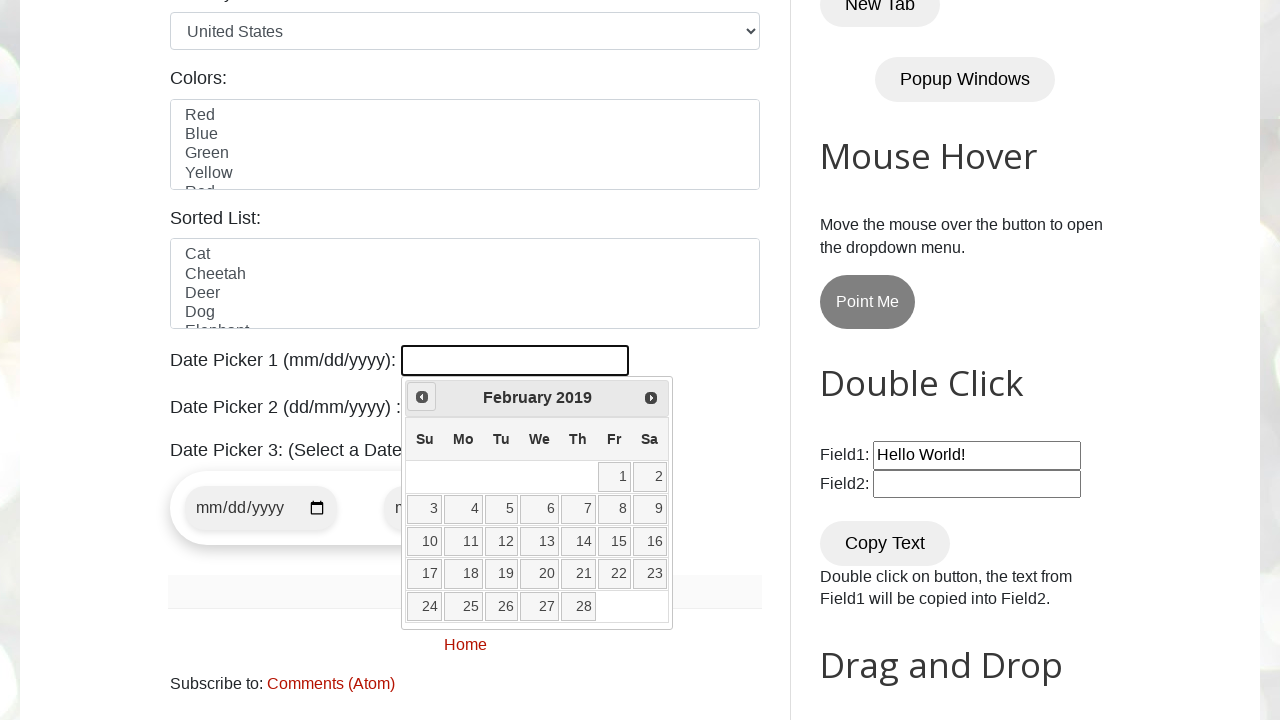

Clicked previous button to navigate to earlier month/year at (422, 397) on [title="Prev"]
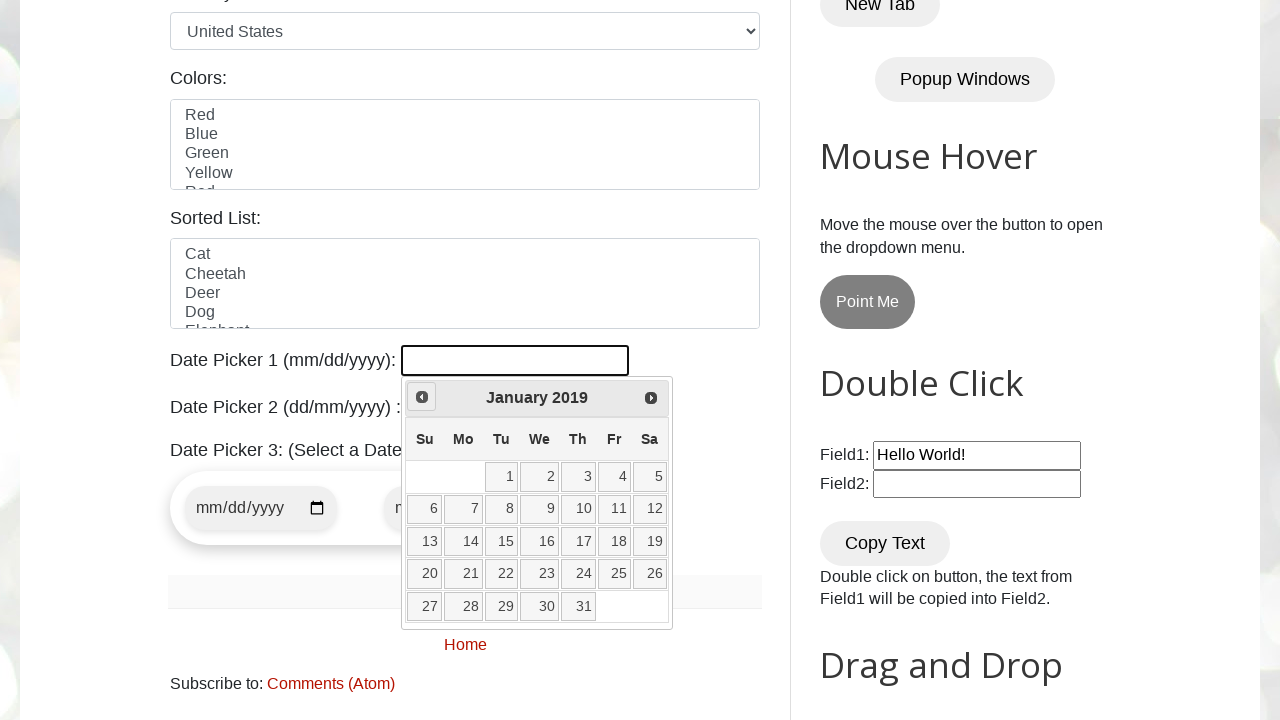

Retrieved current calendar date: January 2019
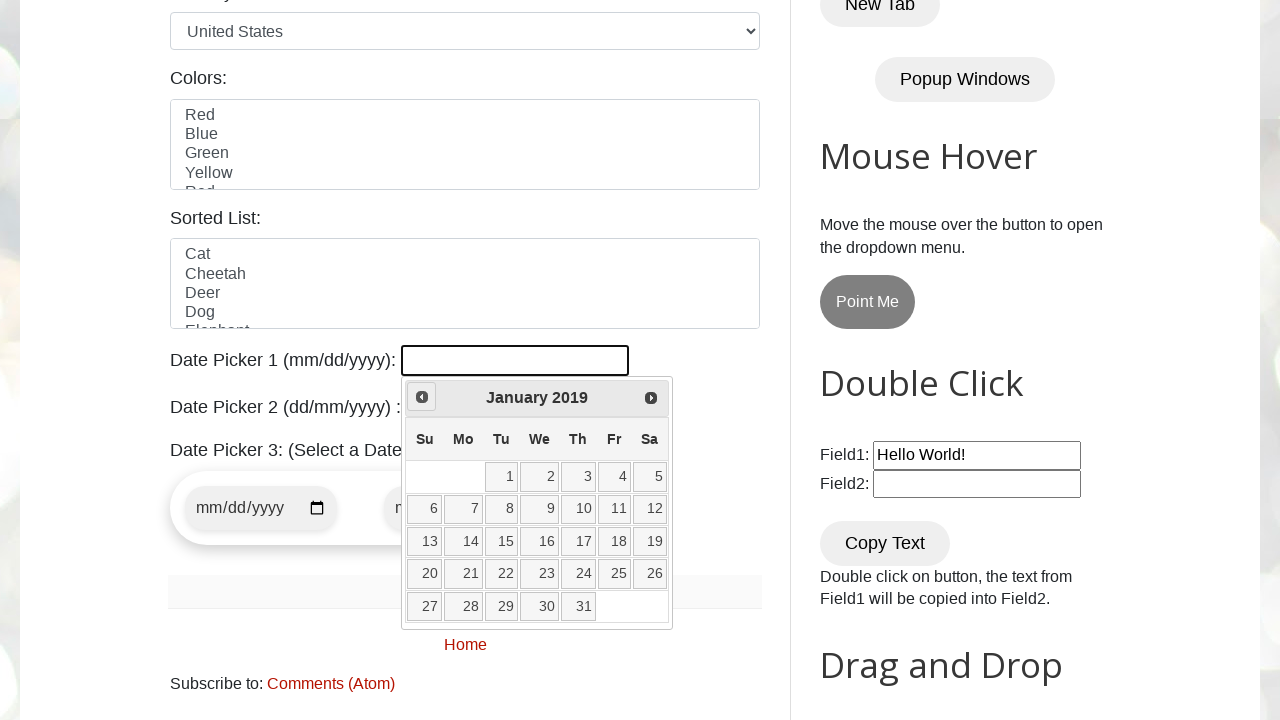

Clicked previous button to navigate to earlier month/year at (422, 397) on [title="Prev"]
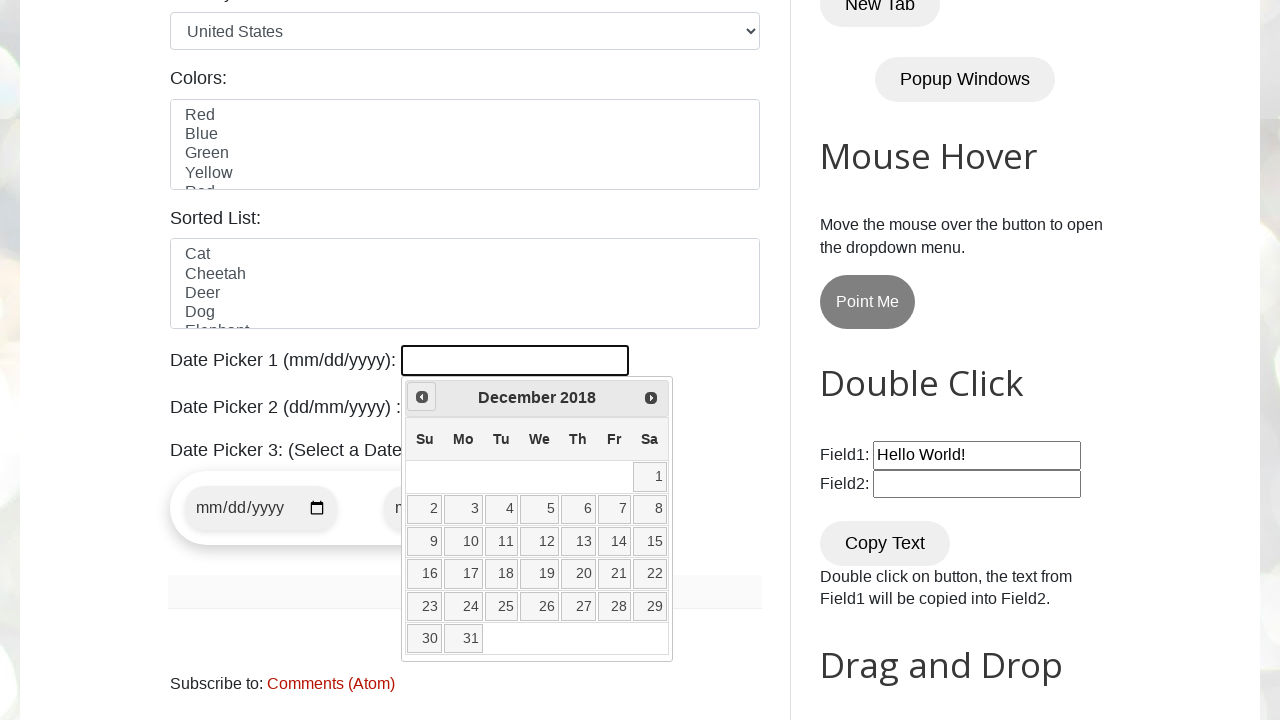

Retrieved current calendar date: December 2018
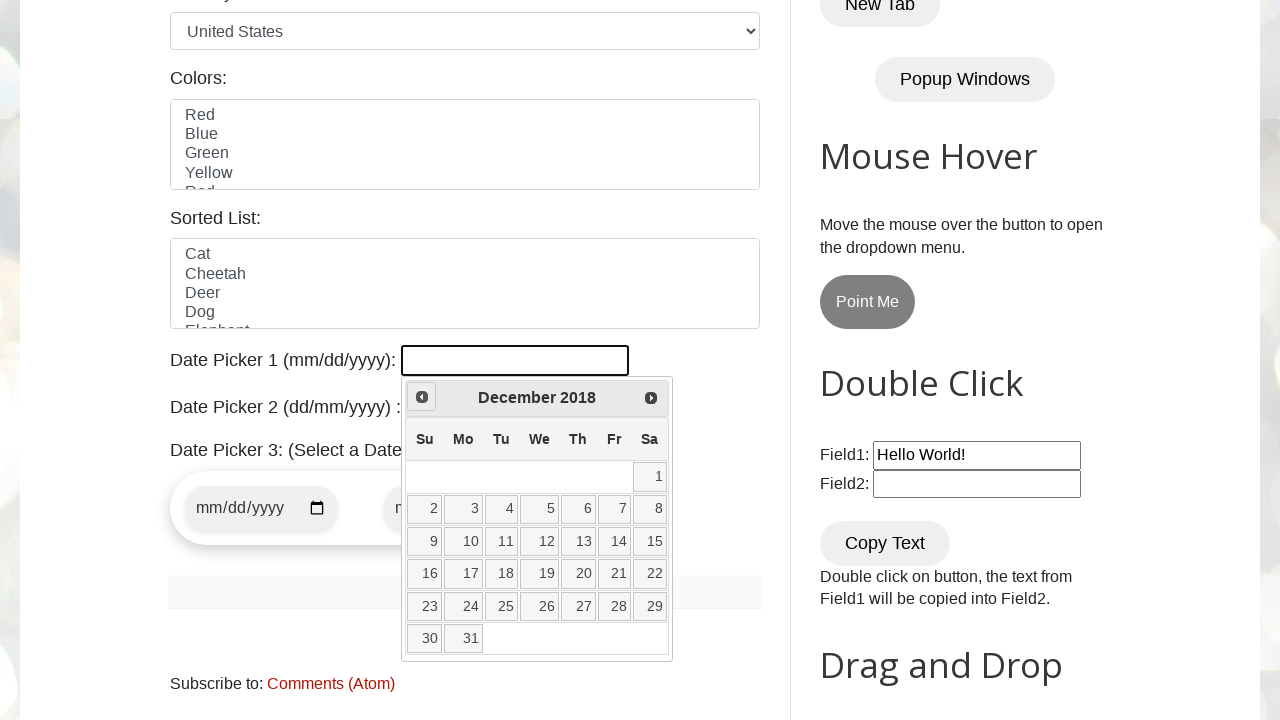

Clicked previous button to navigate to earlier month/year at (422, 397) on [title="Prev"]
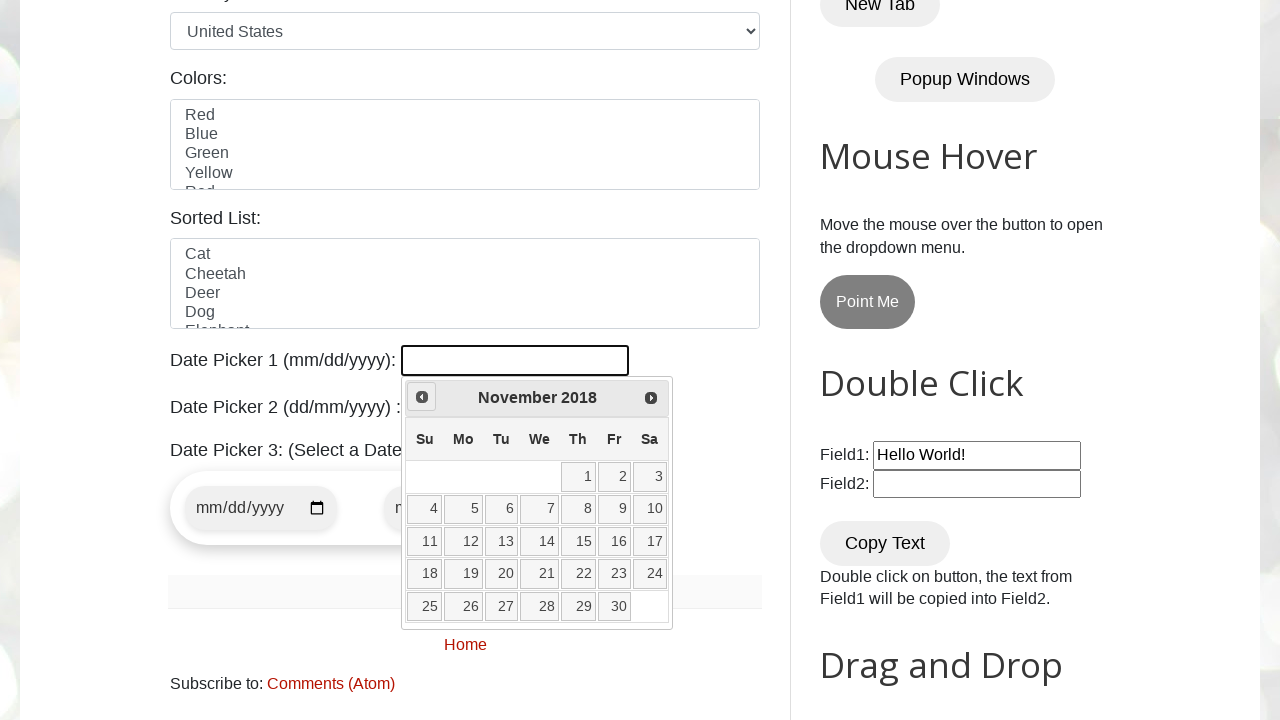

Retrieved current calendar date: November 2018
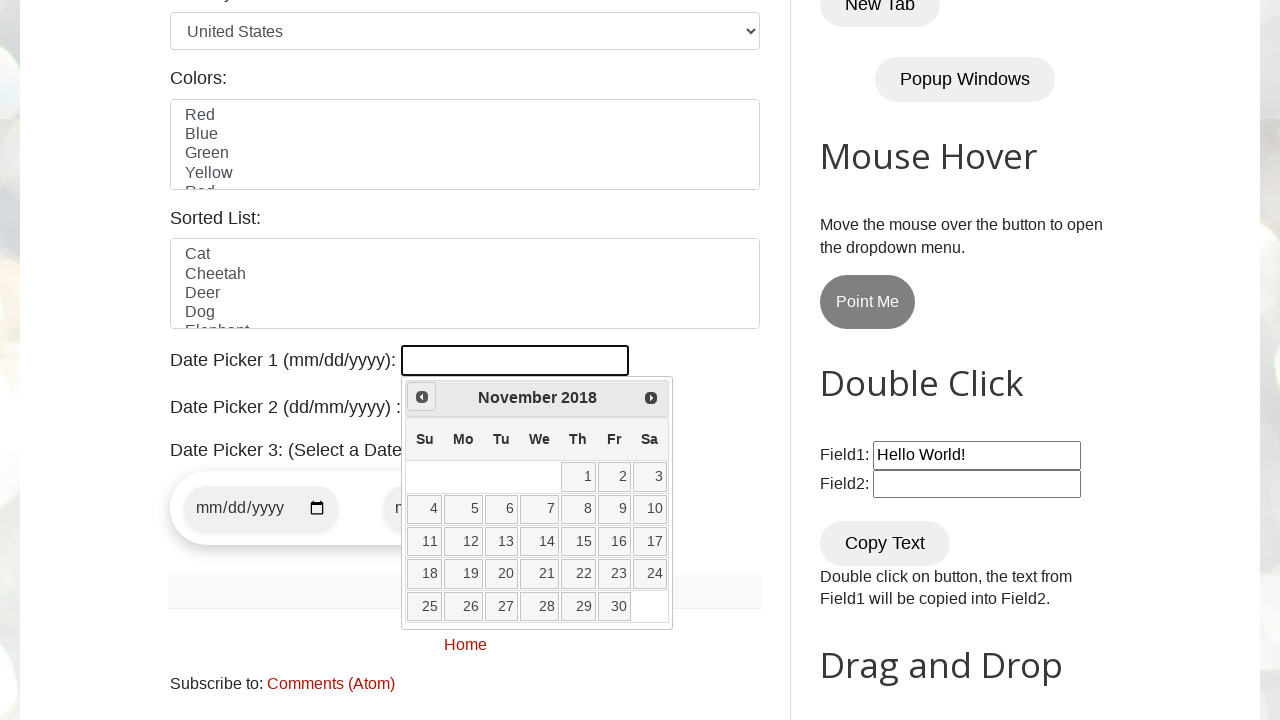

Clicked previous button to navigate to earlier month/year at (422, 397) on [title="Prev"]
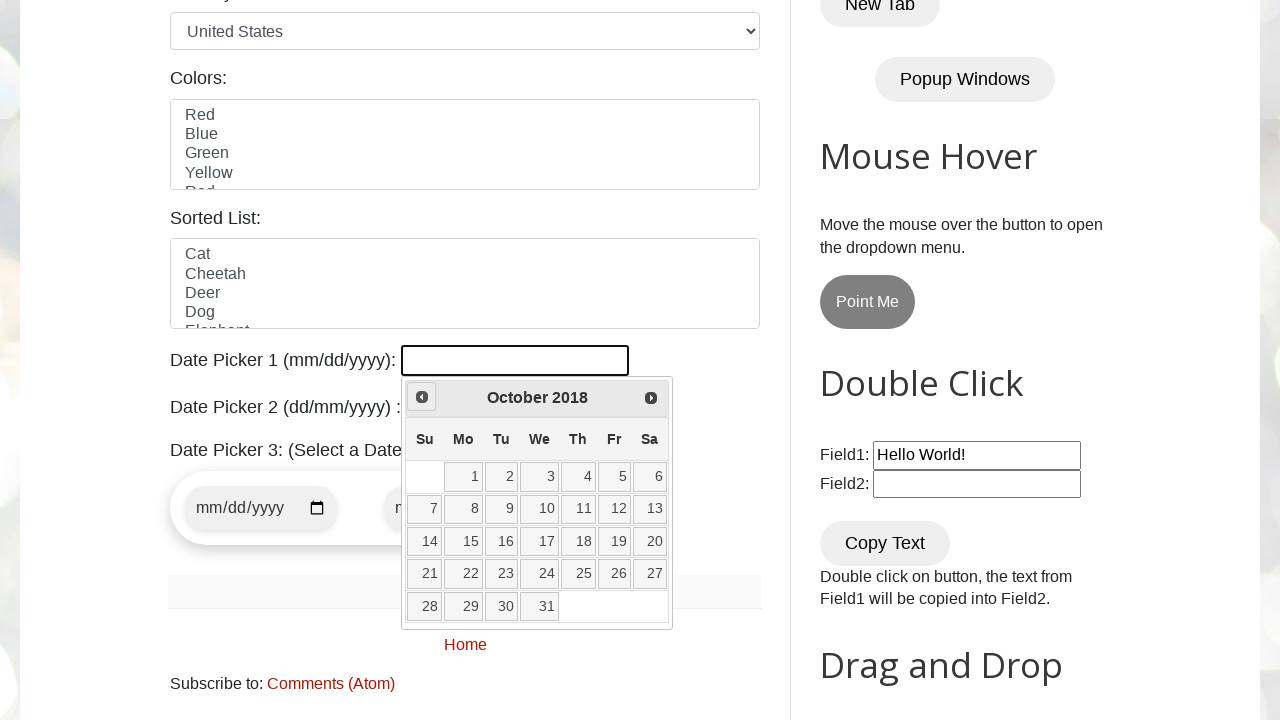

Retrieved current calendar date: October 2018
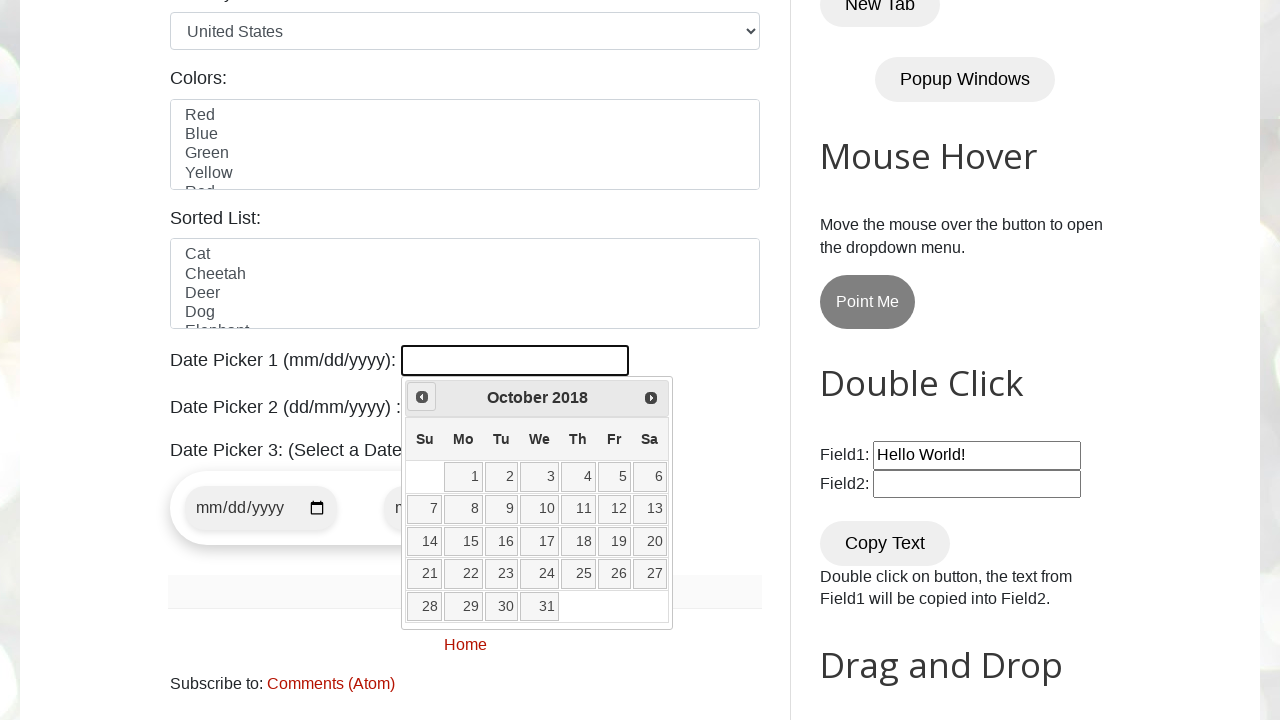

Clicked previous button to navigate to earlier month/year at (422, 397) on [title="Prev"]
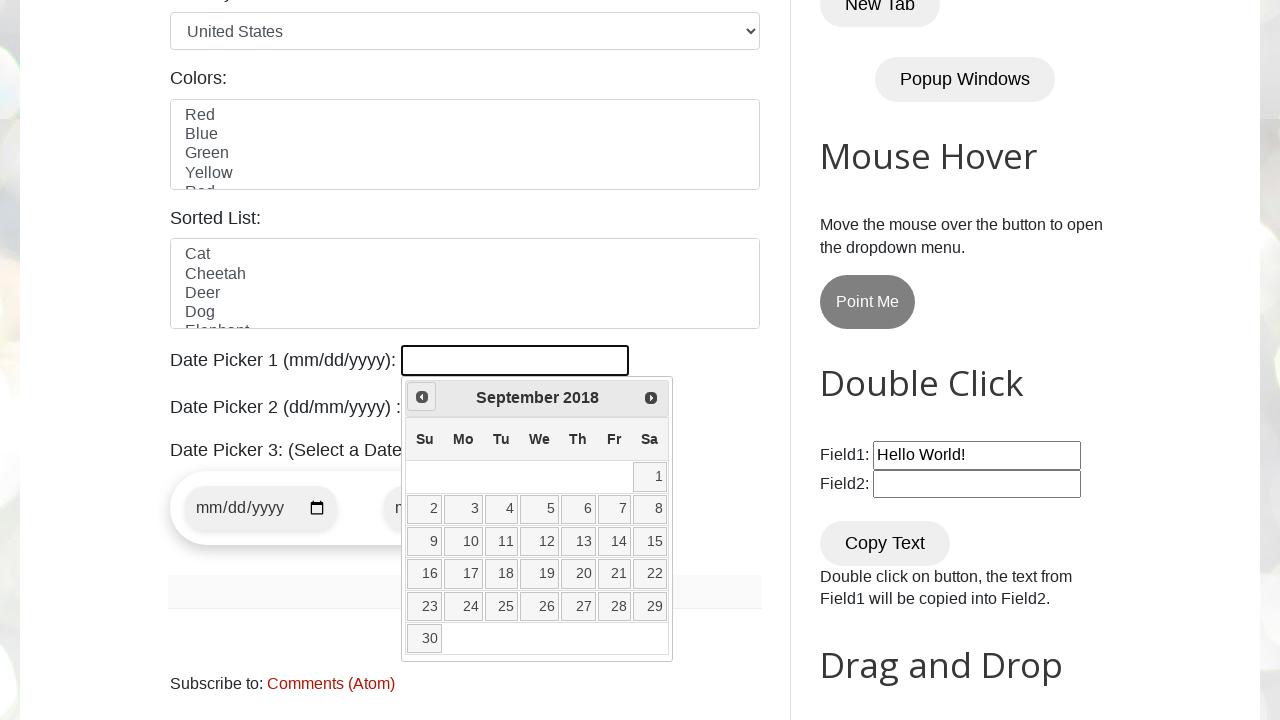

Retrieved current calendar date: September 2018
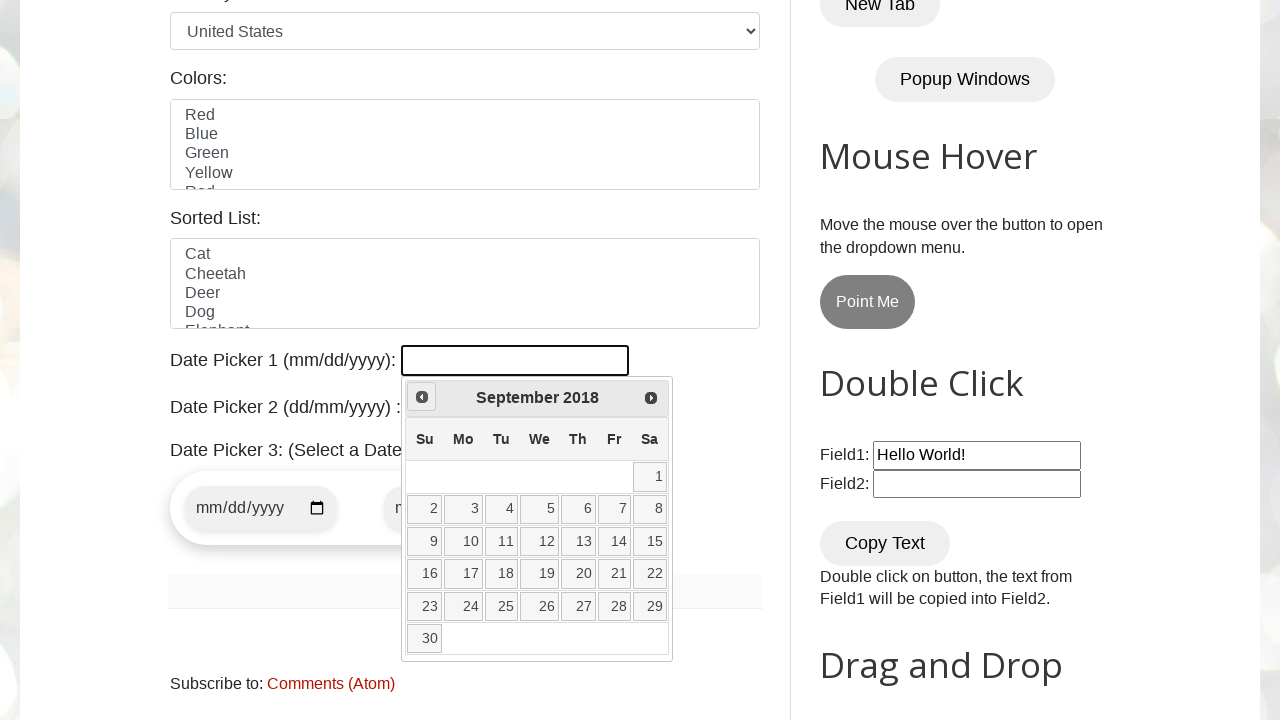

Clicked previous button to navigate to earlier month/year at (422, 397) on [title="Prev"]
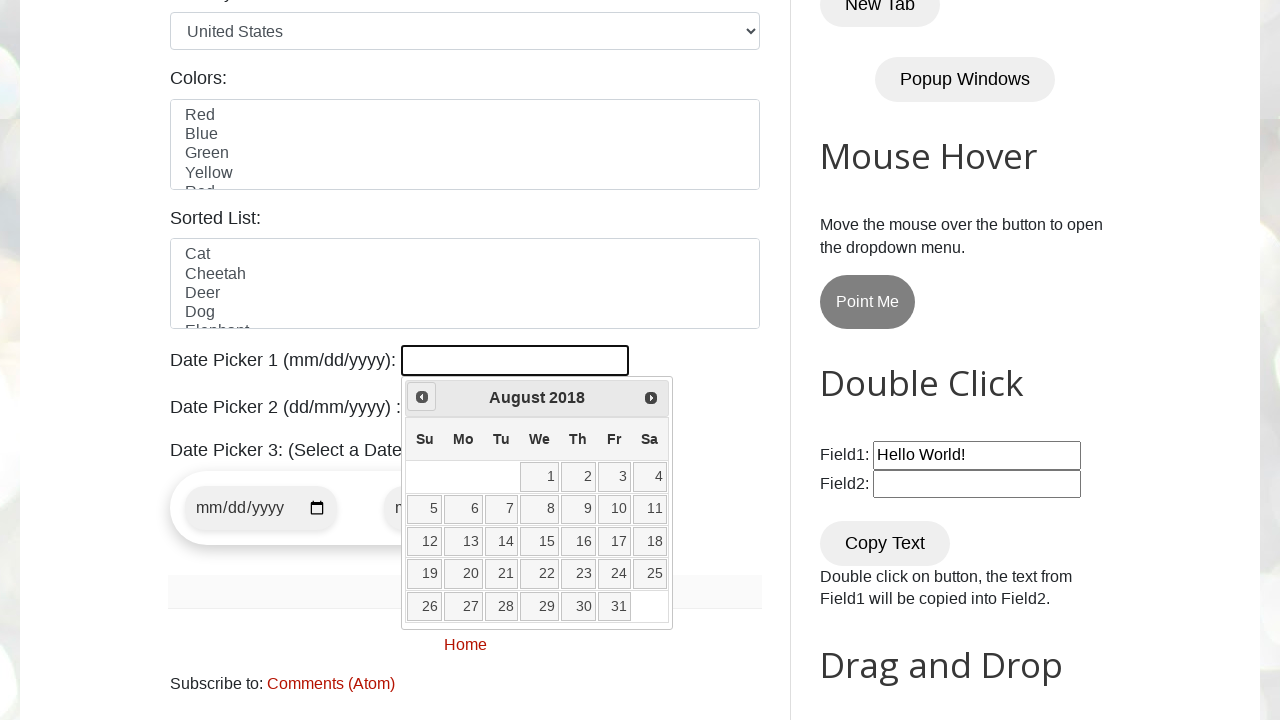

Retrieved current calendar date: August 2018
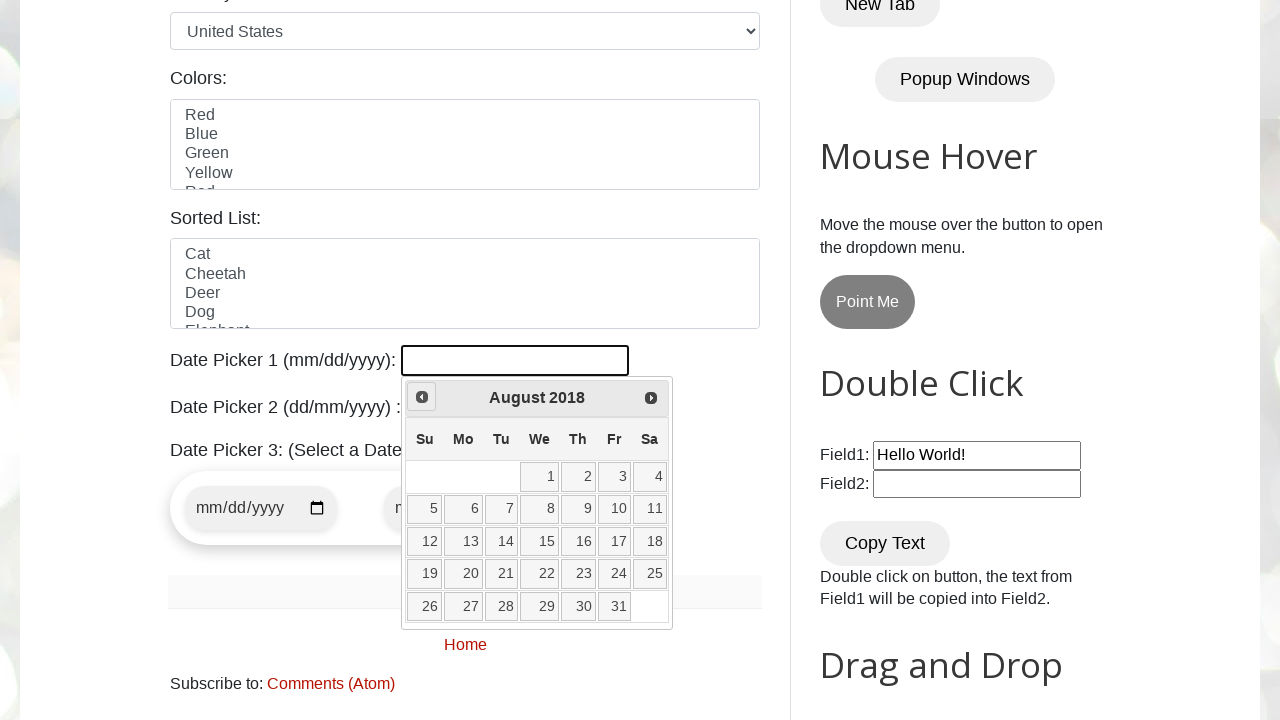

Clicked previous button to navigate to earlier month/year at (422, 397) on [title="Prev"]
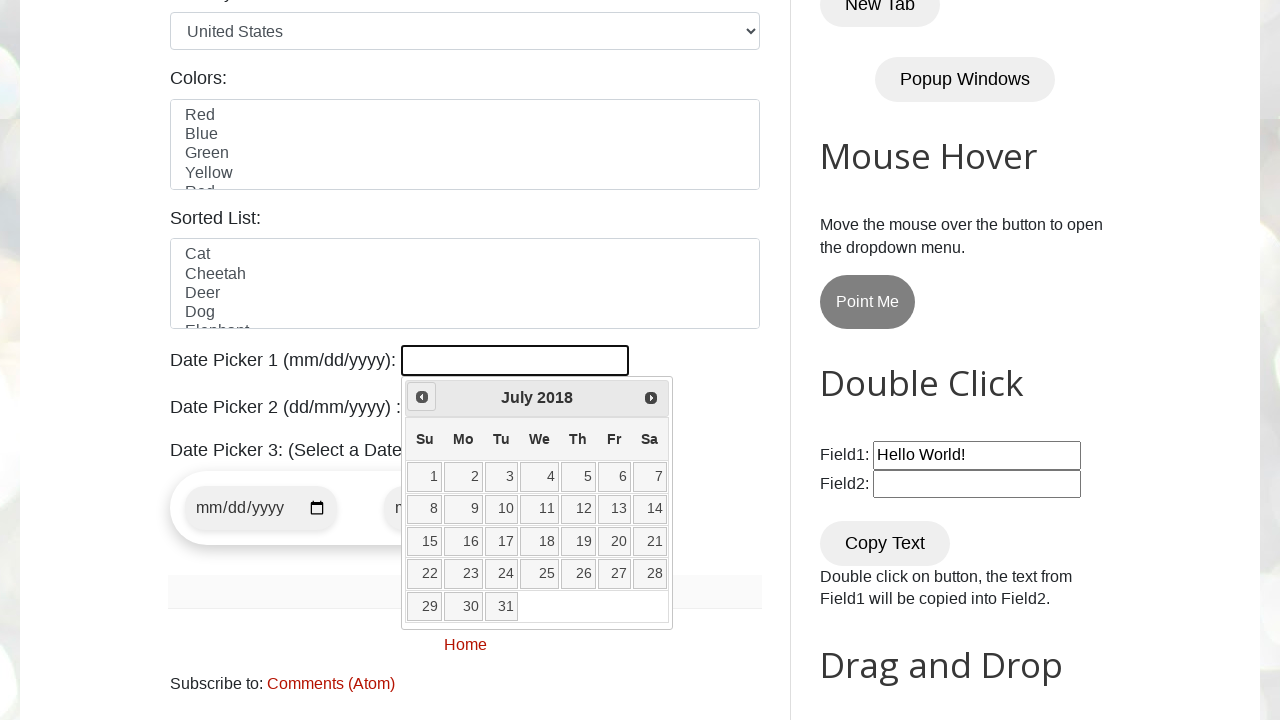

Retrieved current calendar date: July 2018
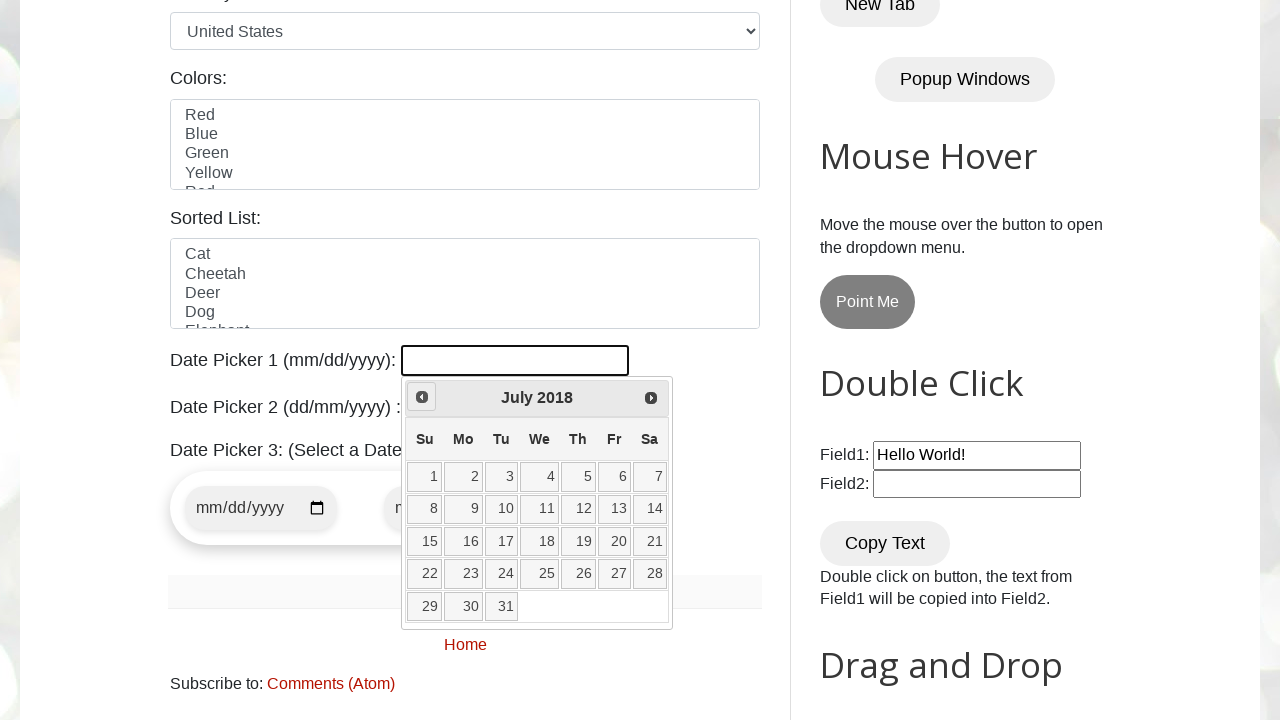

Clicked previous button to navigate to earlier month/year at (422, 397) on [title="Prev"]
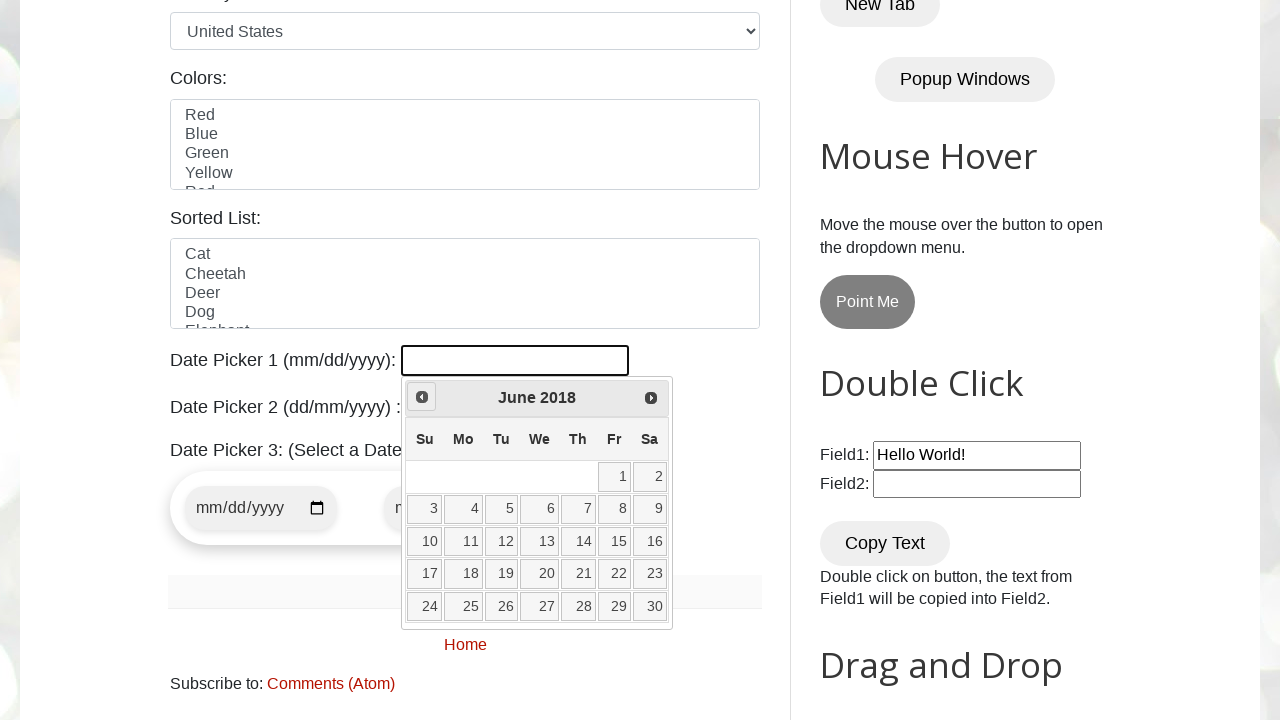

Retrieved current calendar date: June 2018
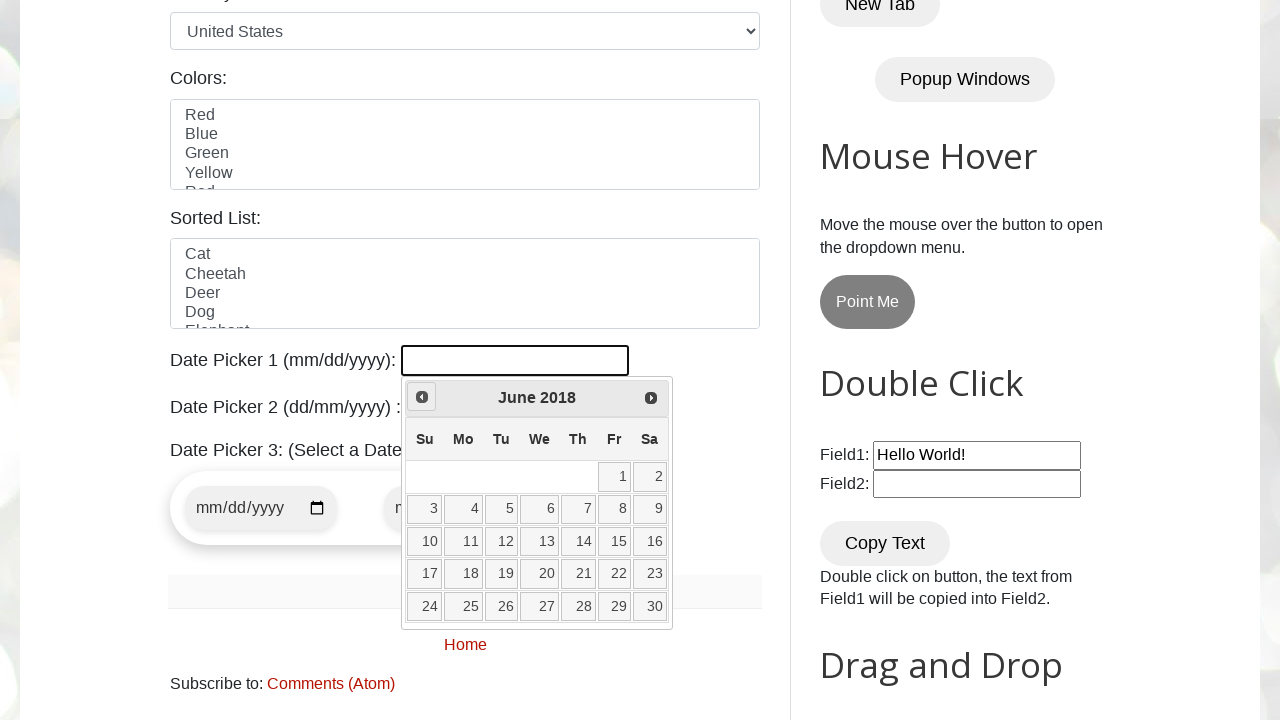

Clicked previous button to navigate to earlier month/year at (422, 397) on [title="Prev"]
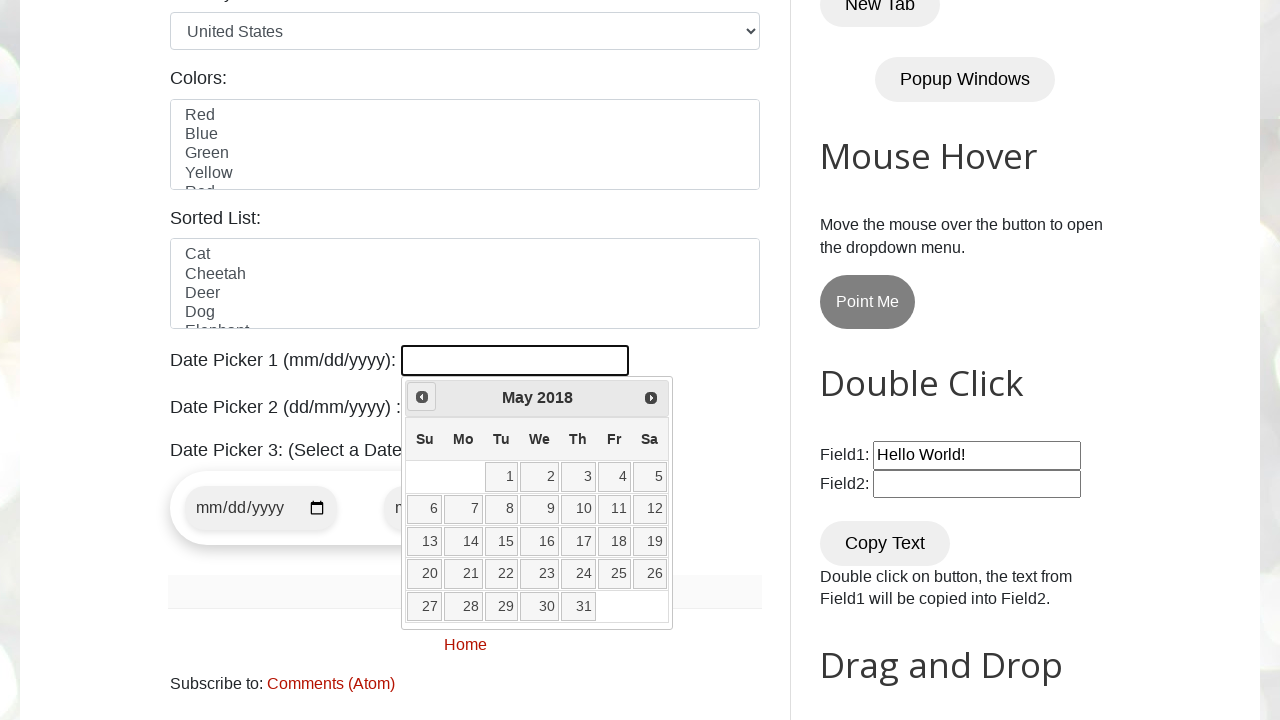

Retrieved current calendar date: May 2018
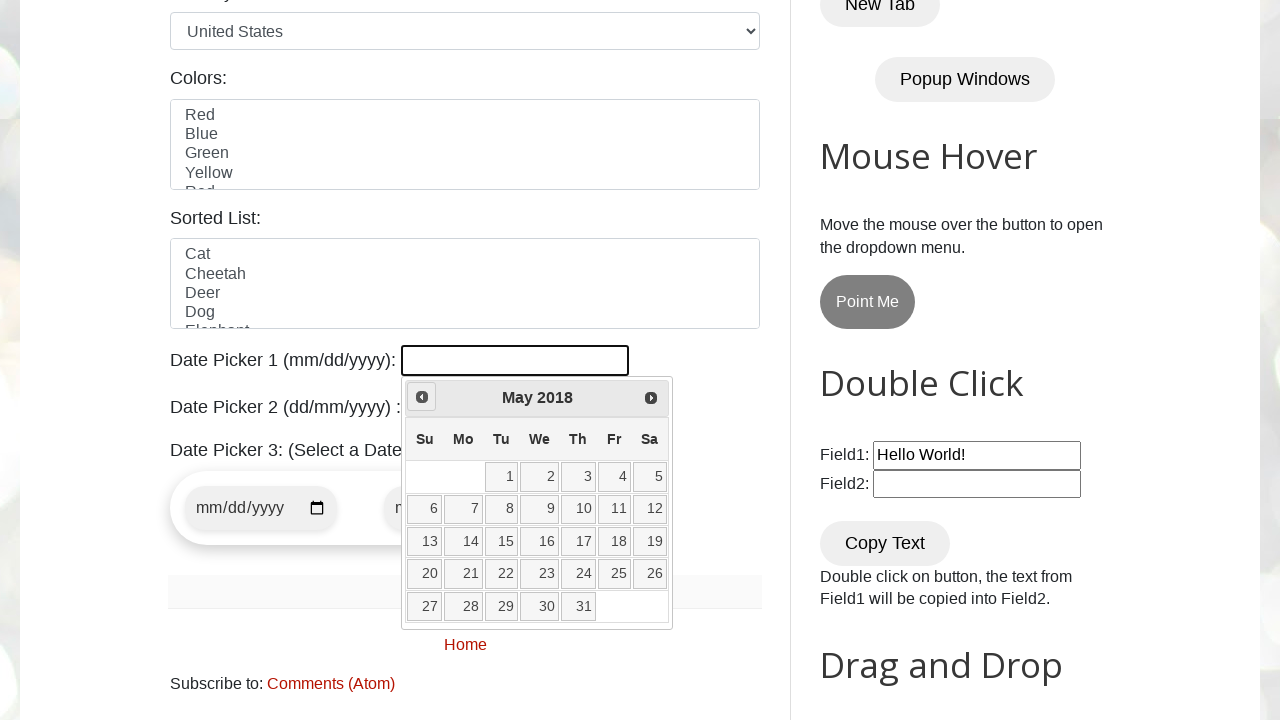

Clicked previous button to navigate to earlier month/year at (422, 397) on [title="Prev"]
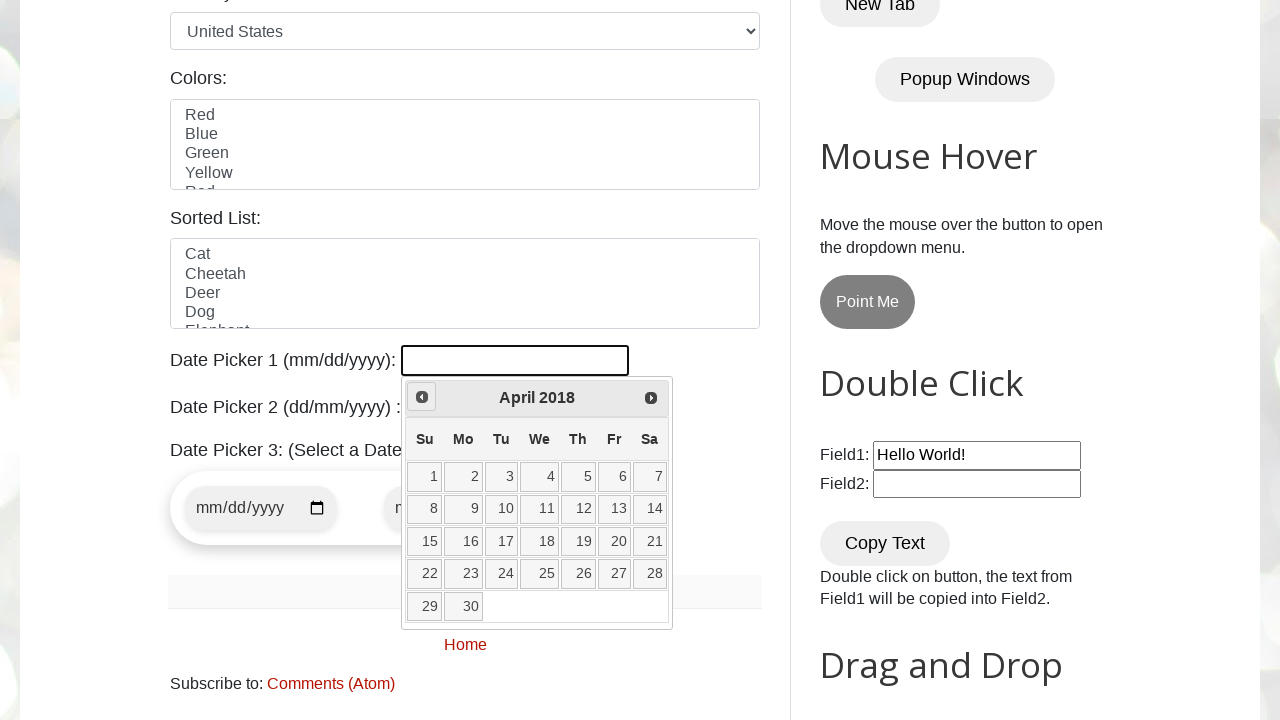

Retrieved current calendar date: April 2018
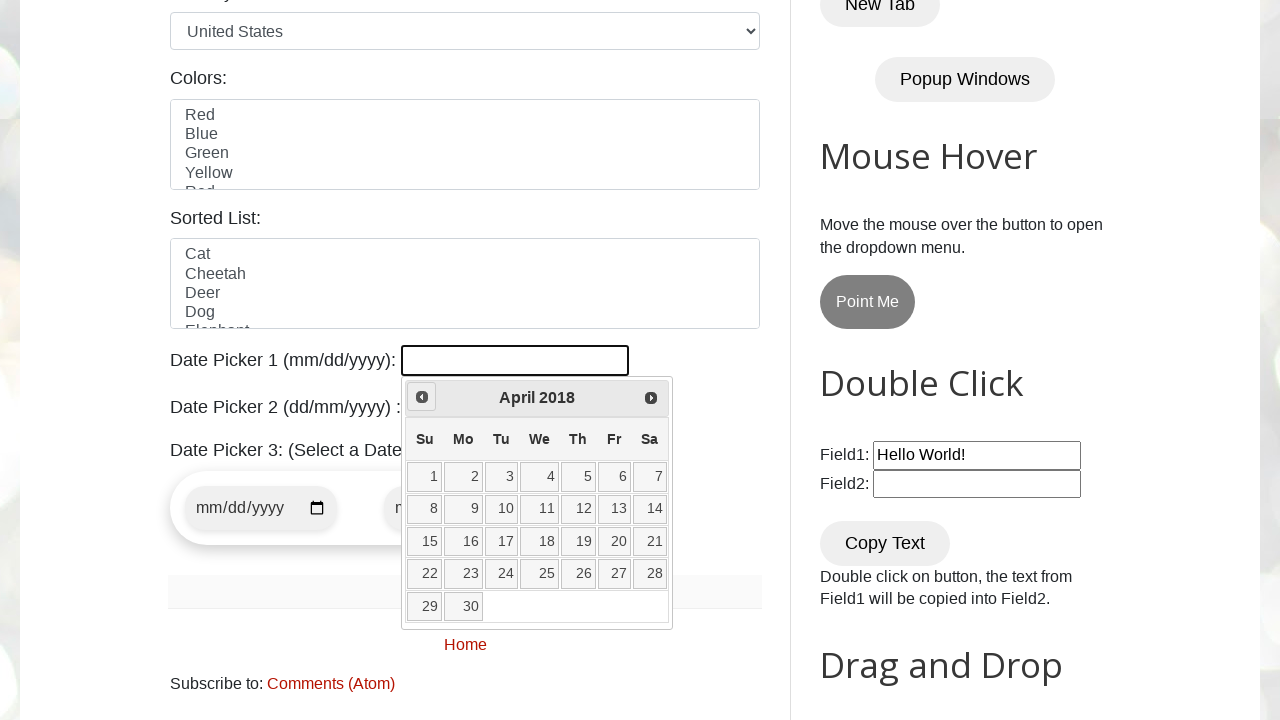

Clicked previous button to navigate to earlier month/year at (422, 397) on [title="Prev"]
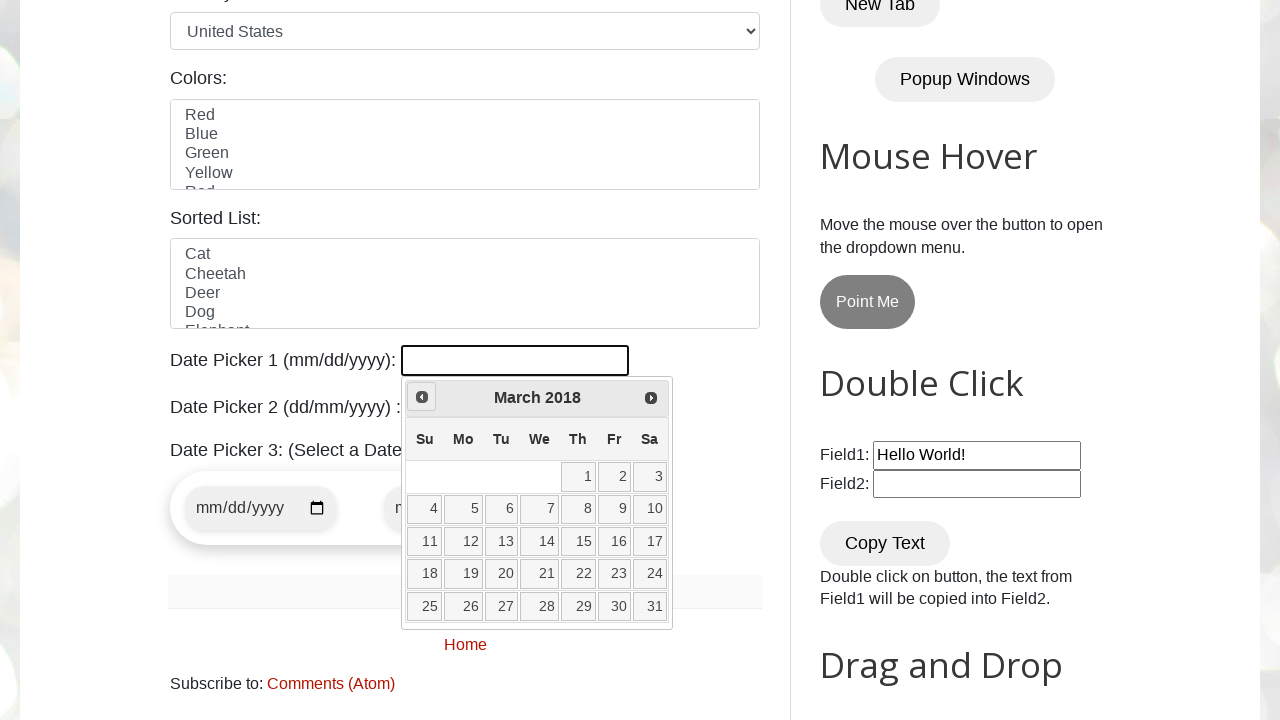

Retrieved current calendar date: March 2018
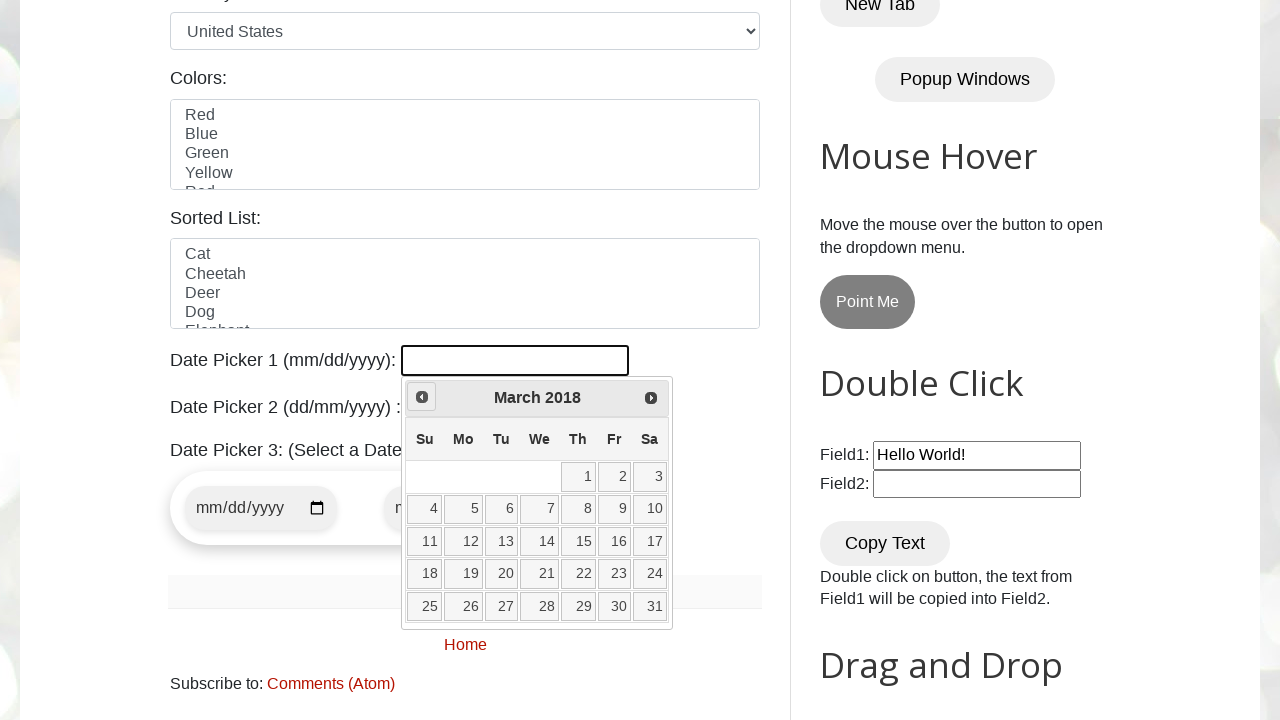

Clicked previous button to navigate to earlier month/year at (422, 397) on [title="Prev"]
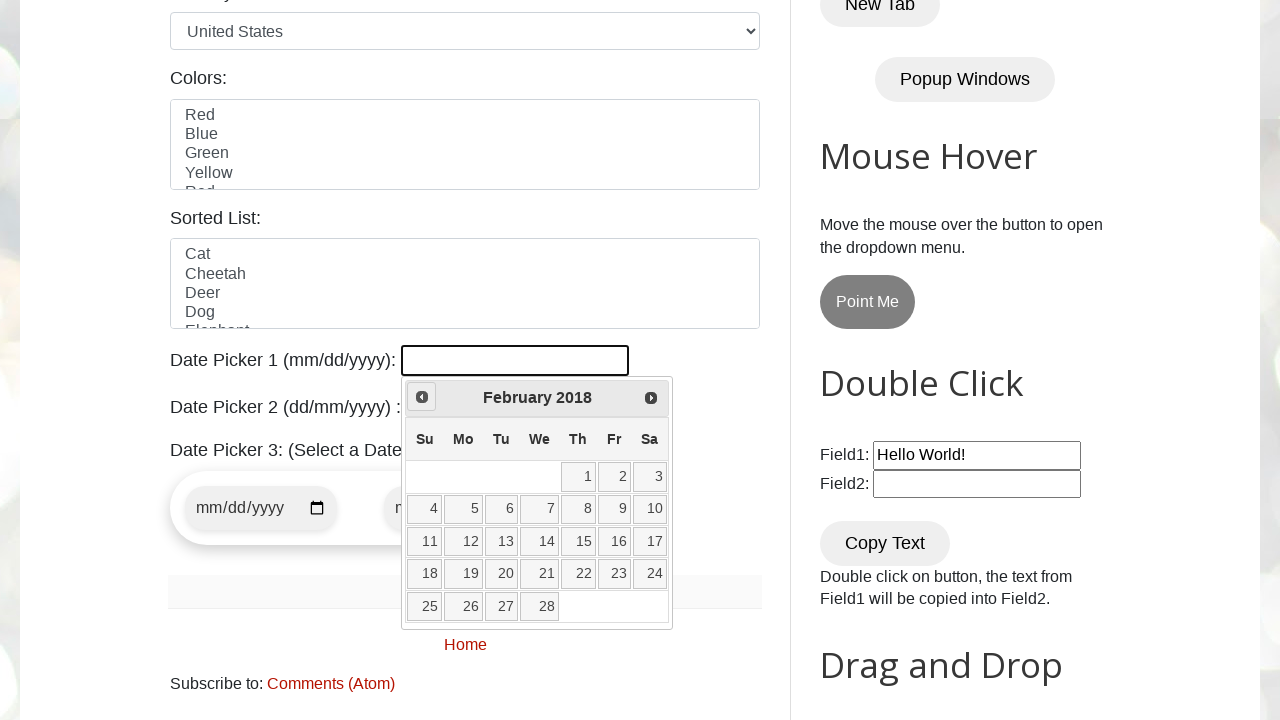

Retrieved current calendar date: February 2018
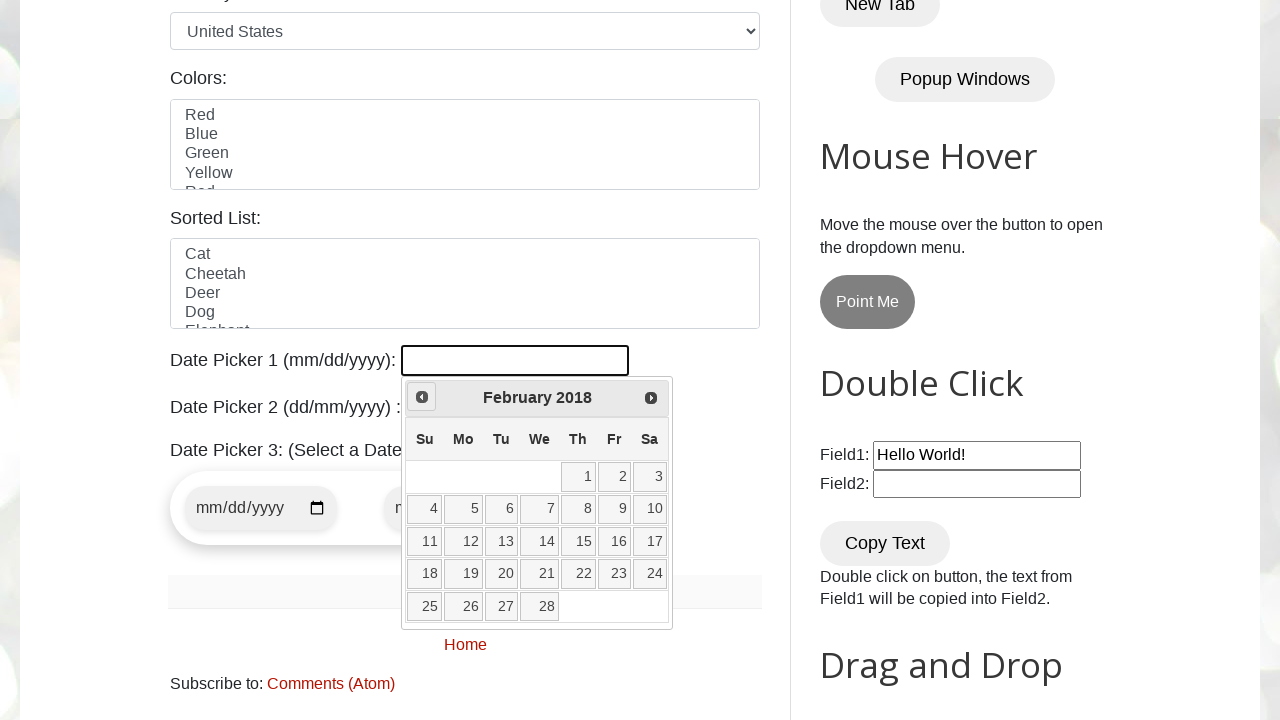

Clicked previous button to navigate to earlier month/year at (422, 397) on [title="Prev"]
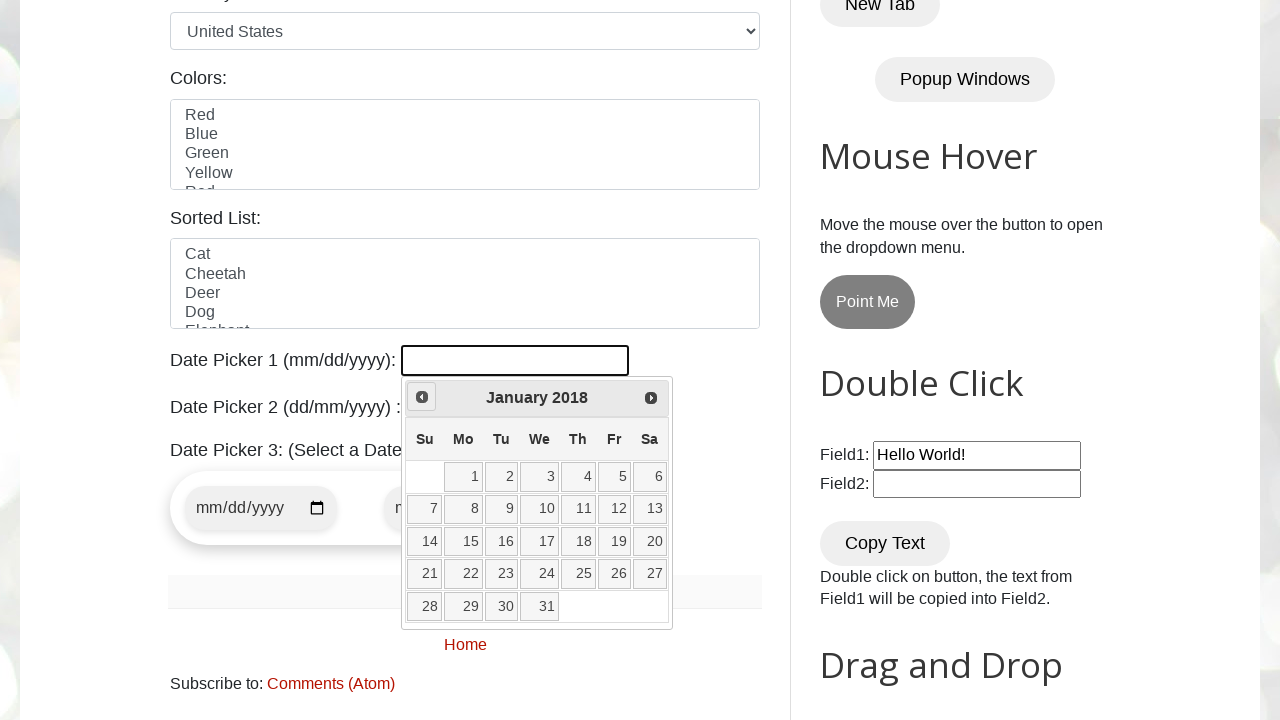

Retrieved current calendar date: January 2018
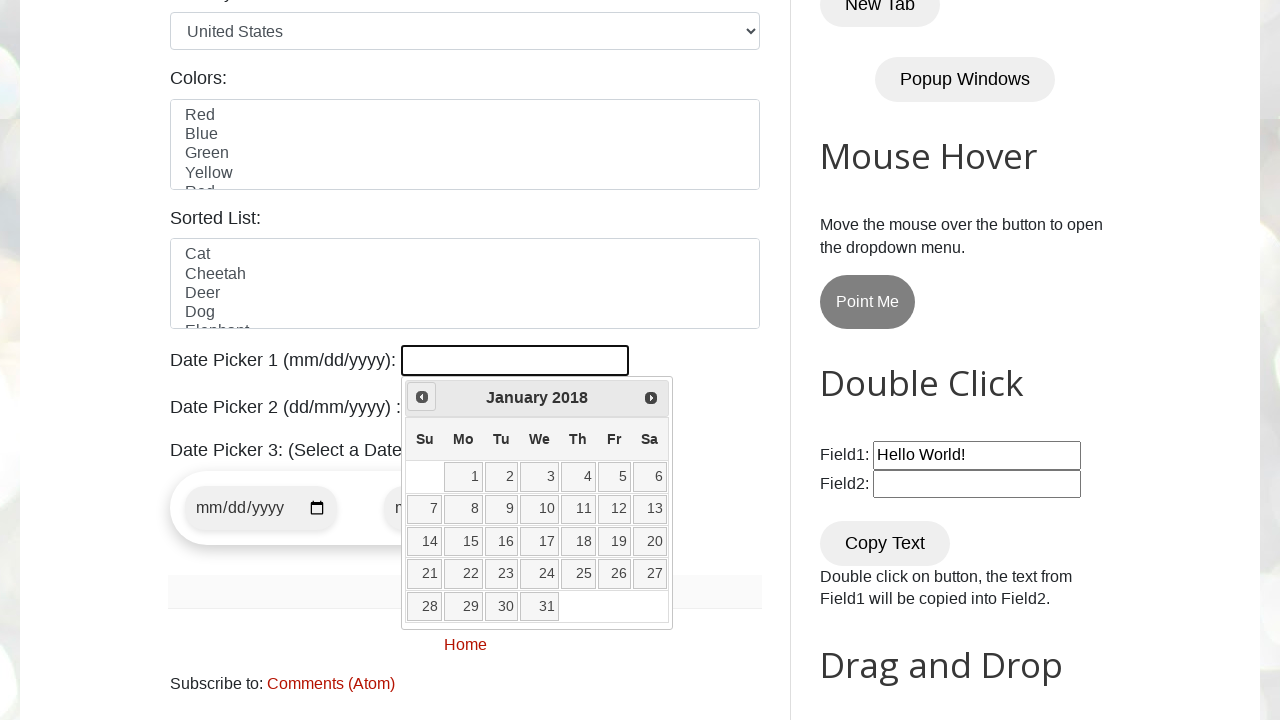

Clicked previous button to navigate to earlier month/year at (422, 397) on [title="Prev"]
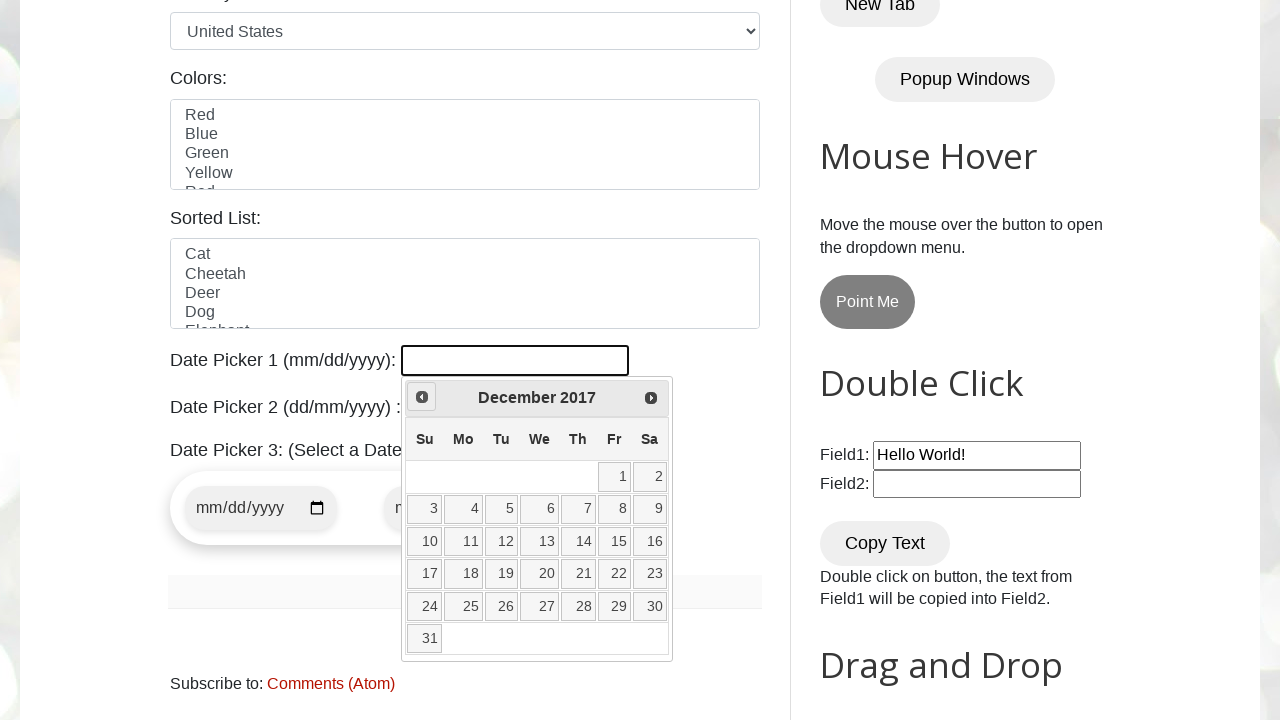

Retrieved current calendar date: December 2017
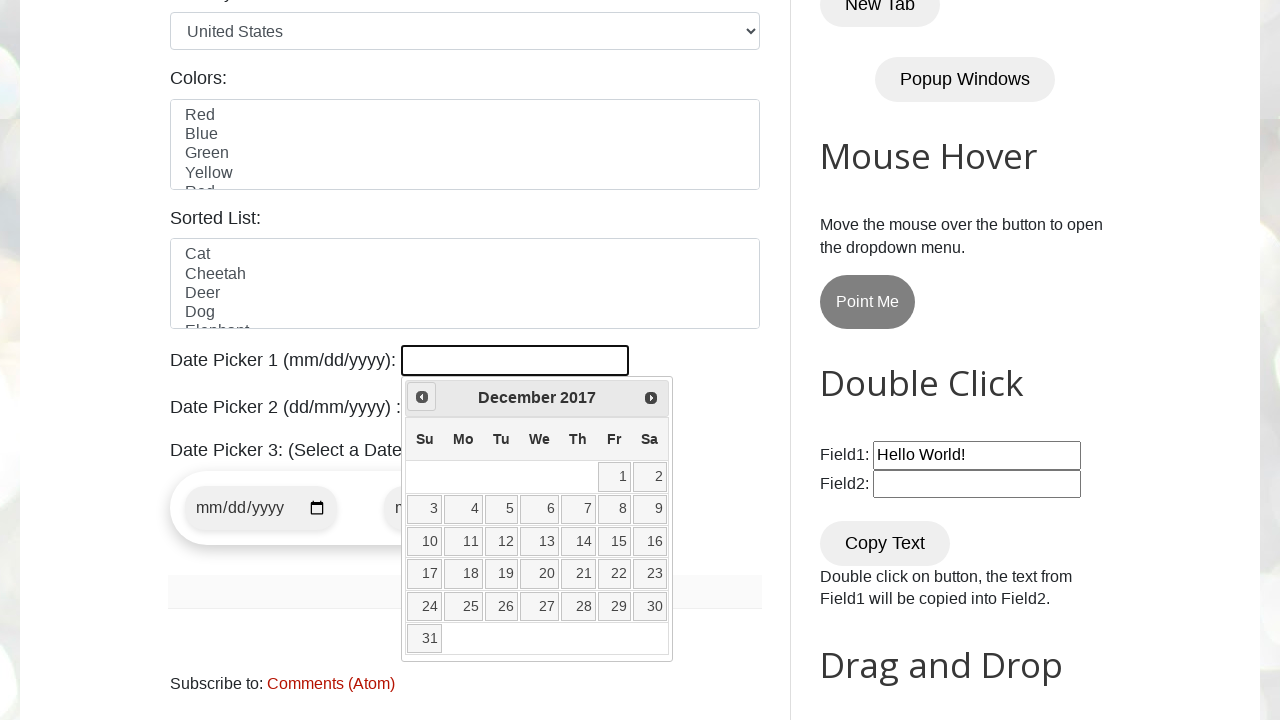

Clicked previous button to navigate to earlier month/year at (422, 397) on [title="Prev"]
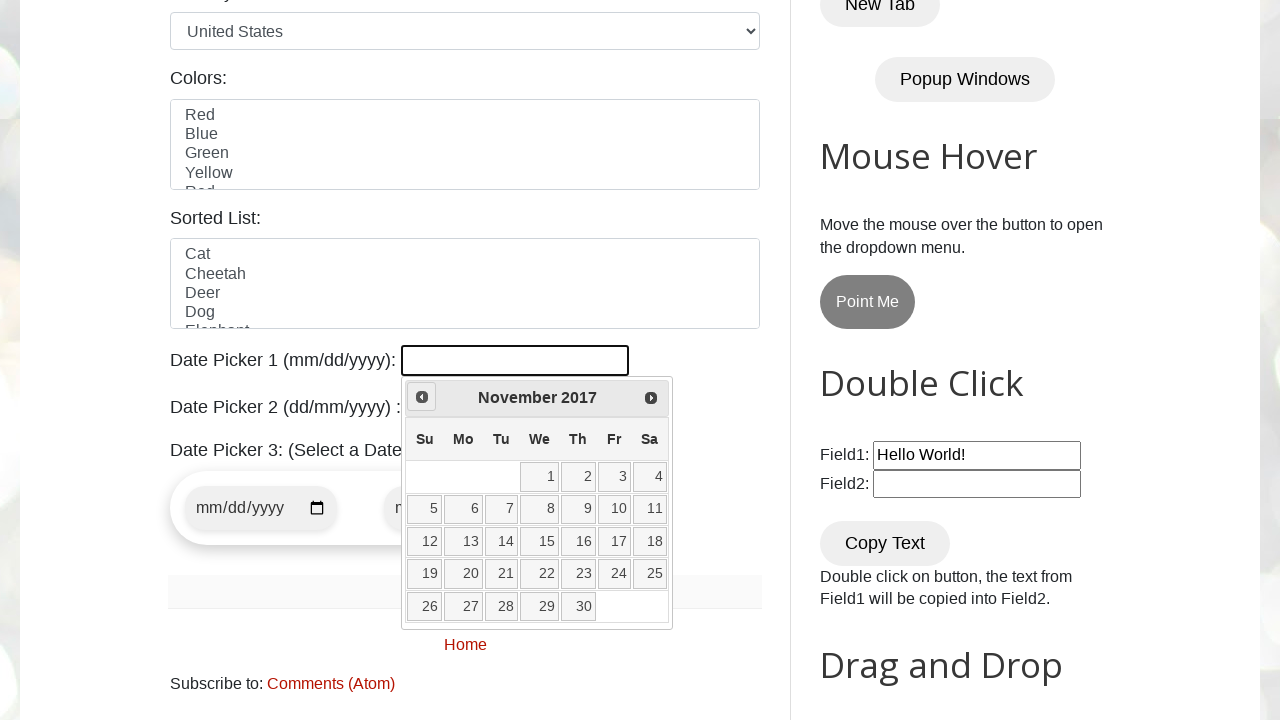

Retrieved current calendar date: November 2017
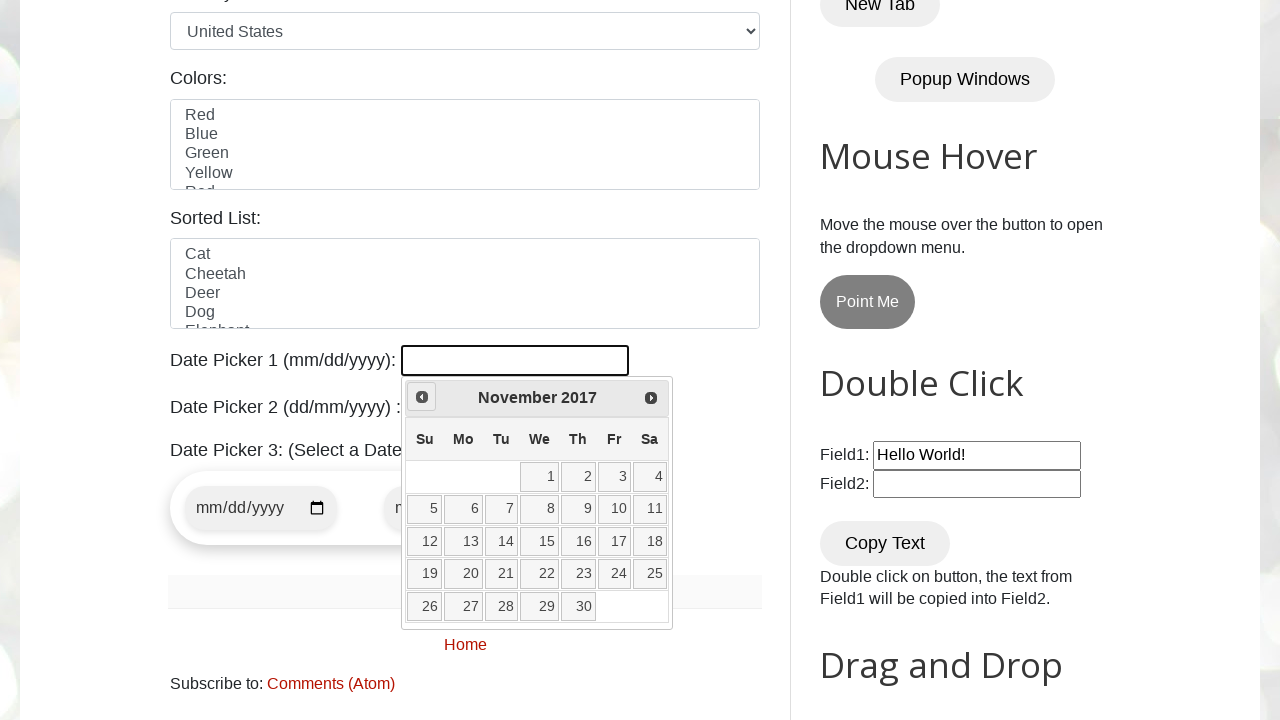

Clicked previous button to navigate to earlier month/year at (422, 397) on [title="Prev"]
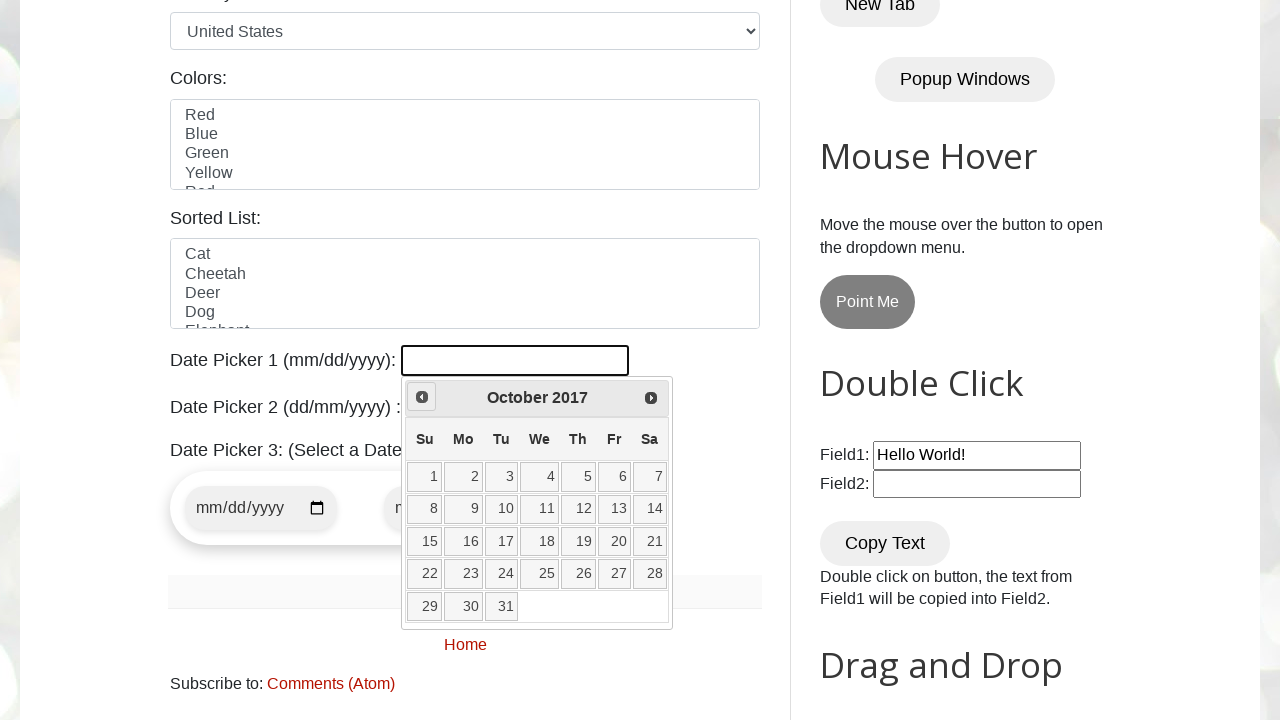

Retrieved current calendar date: October 2017
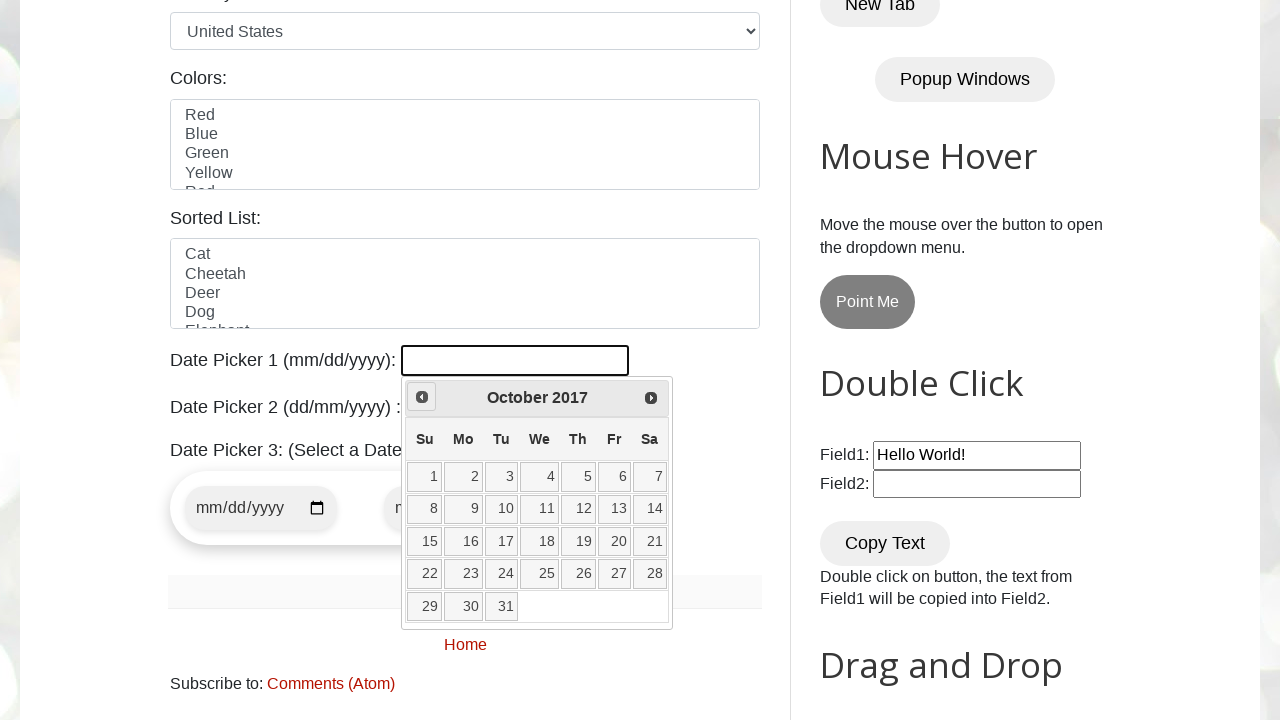

Clicked previous button to navigate to earlier month/year at (422, 397) on [title="Prev"]
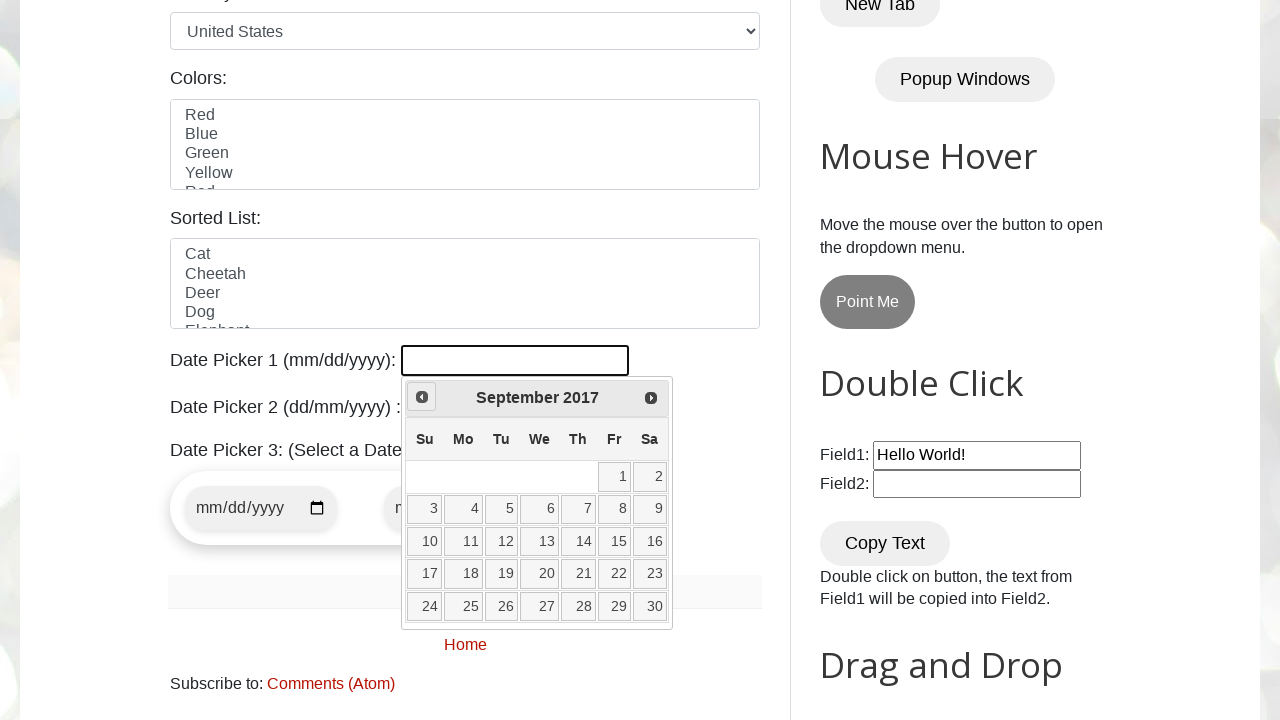

Retrieved current calendar date: September 2017
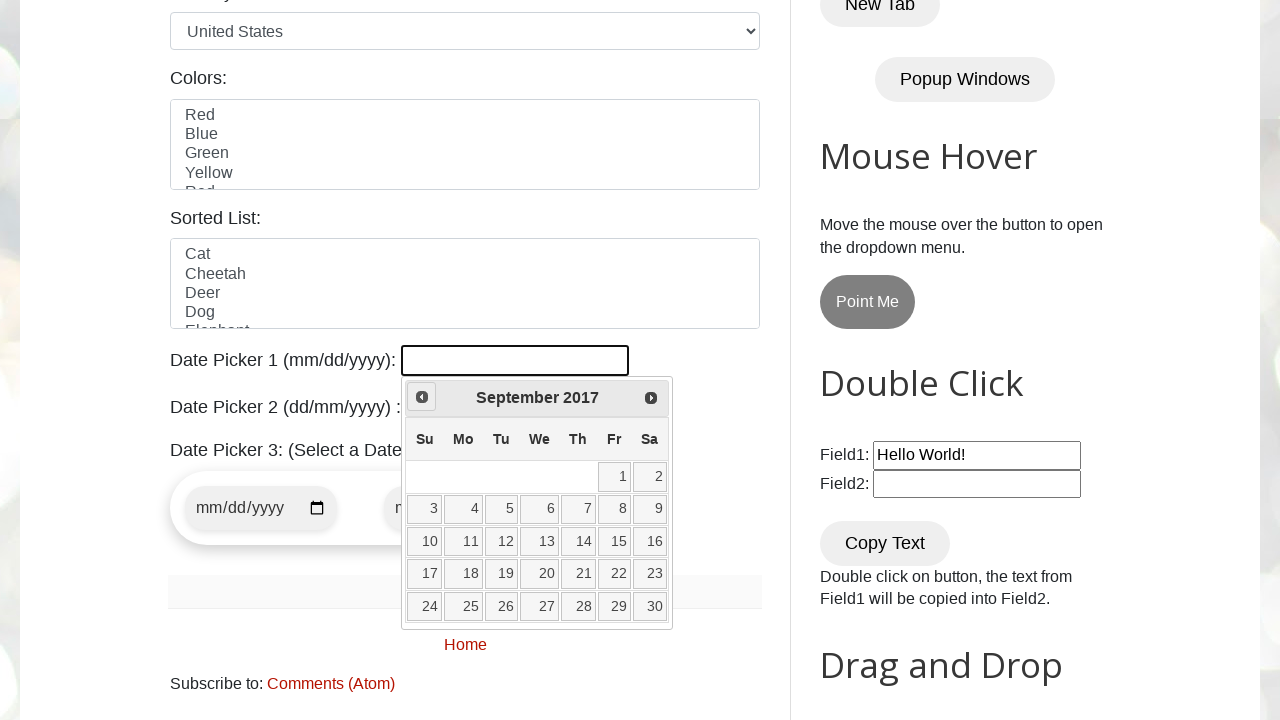

Clicked previous button to navigate to earlier month/year at (422, 397) on [title="Prev"]
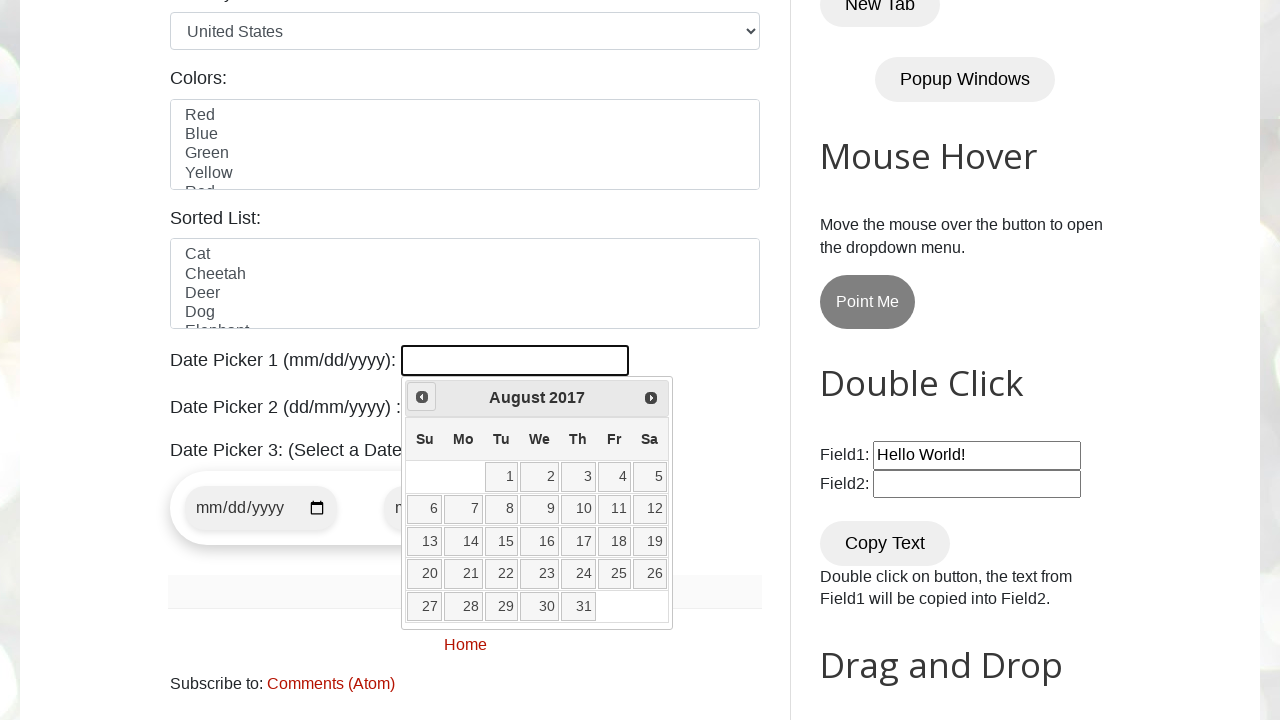

Retrieved current calendar date: August 2017
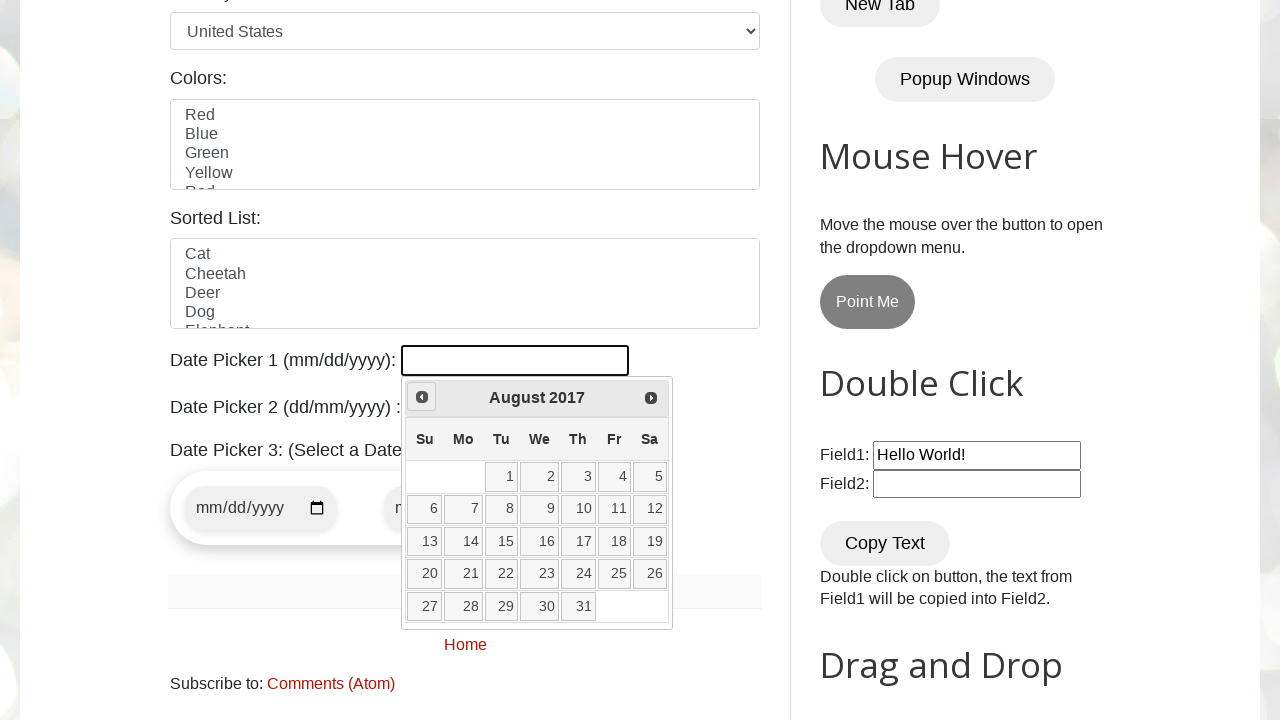

Clicked previous button to navigate to earlier month/year at (422, 397) on [title="Prev"]
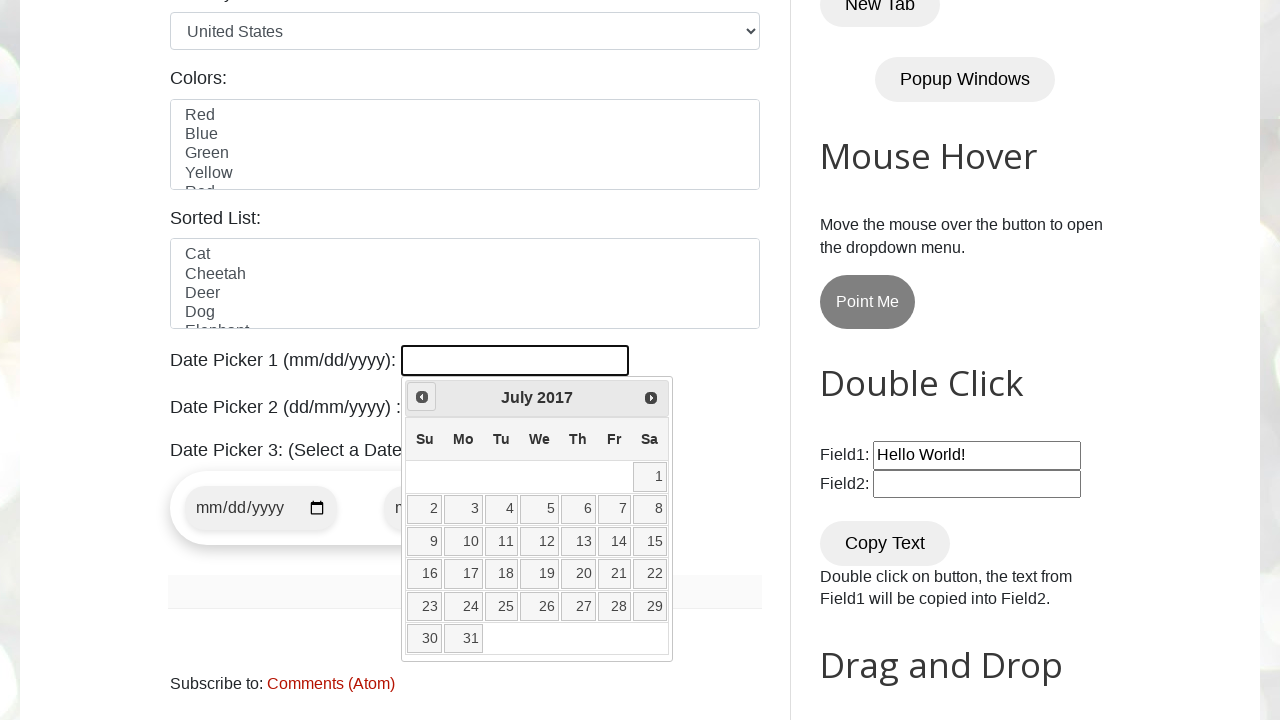

Retrieved current calendar date: July 2017
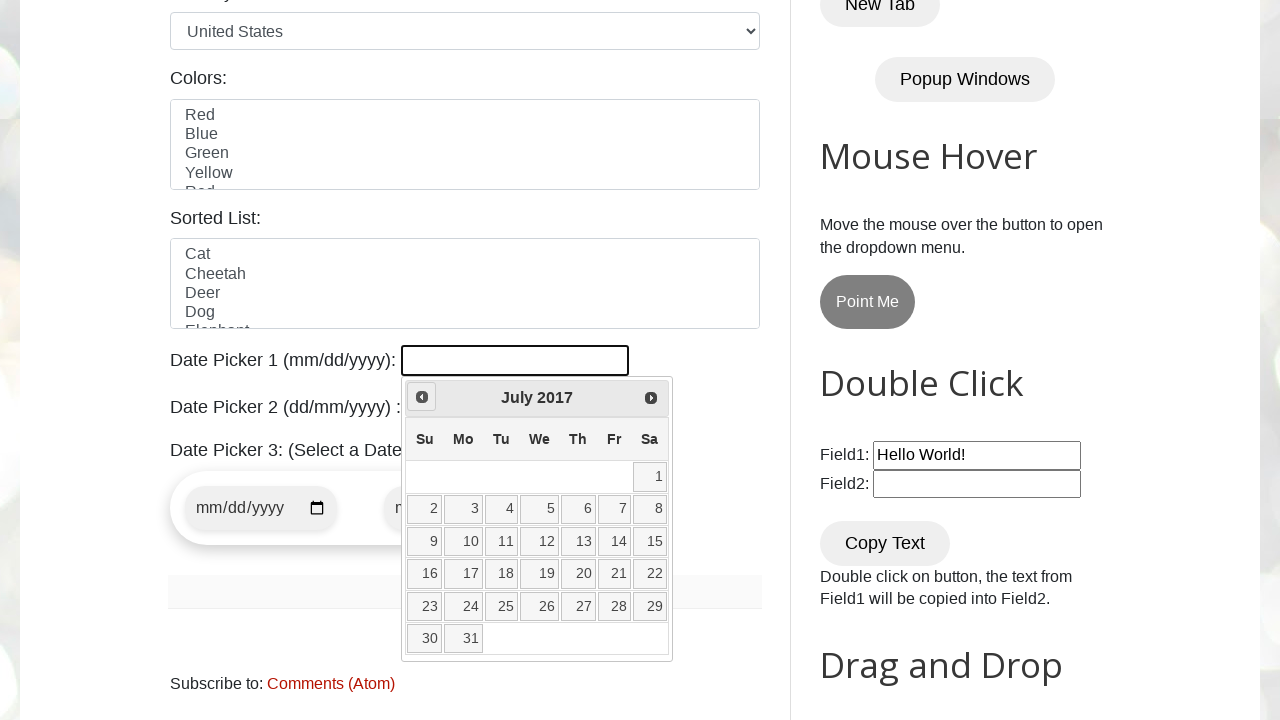

Clicked previous button to navigate to earlier month/year at (422, 397) on [title="Prev"]
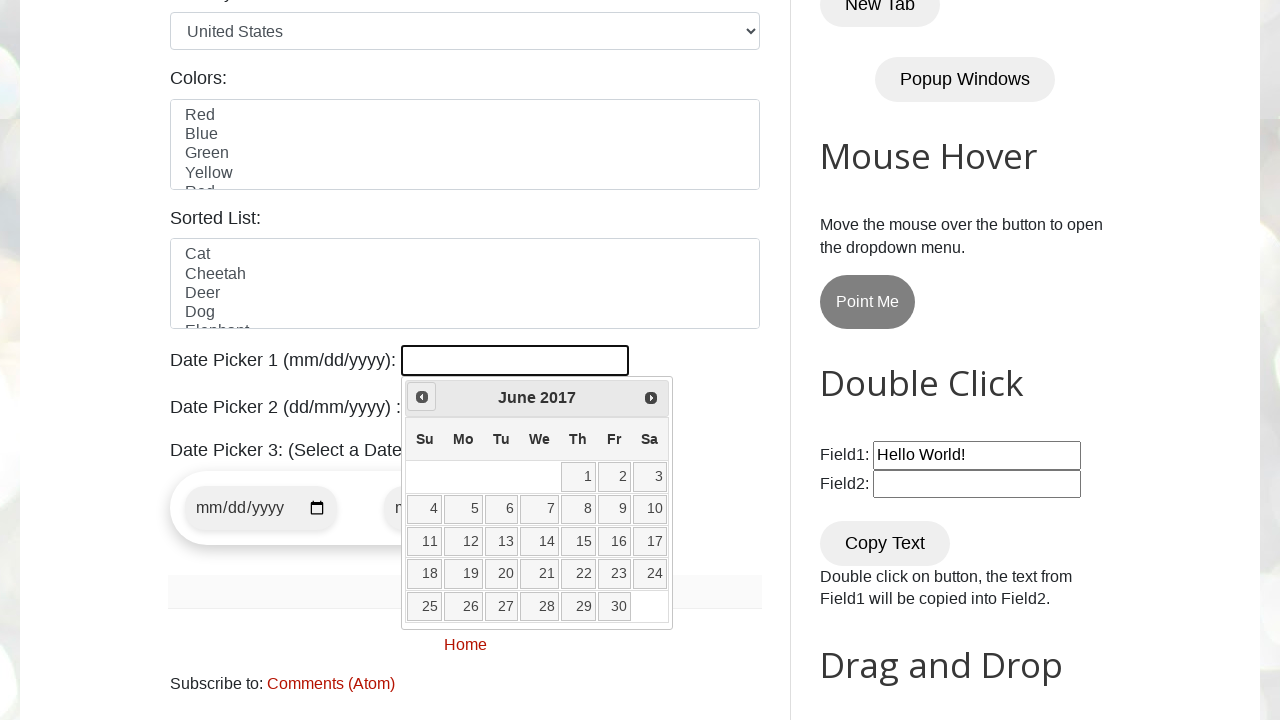

Retrieved current calendar date: June 2017
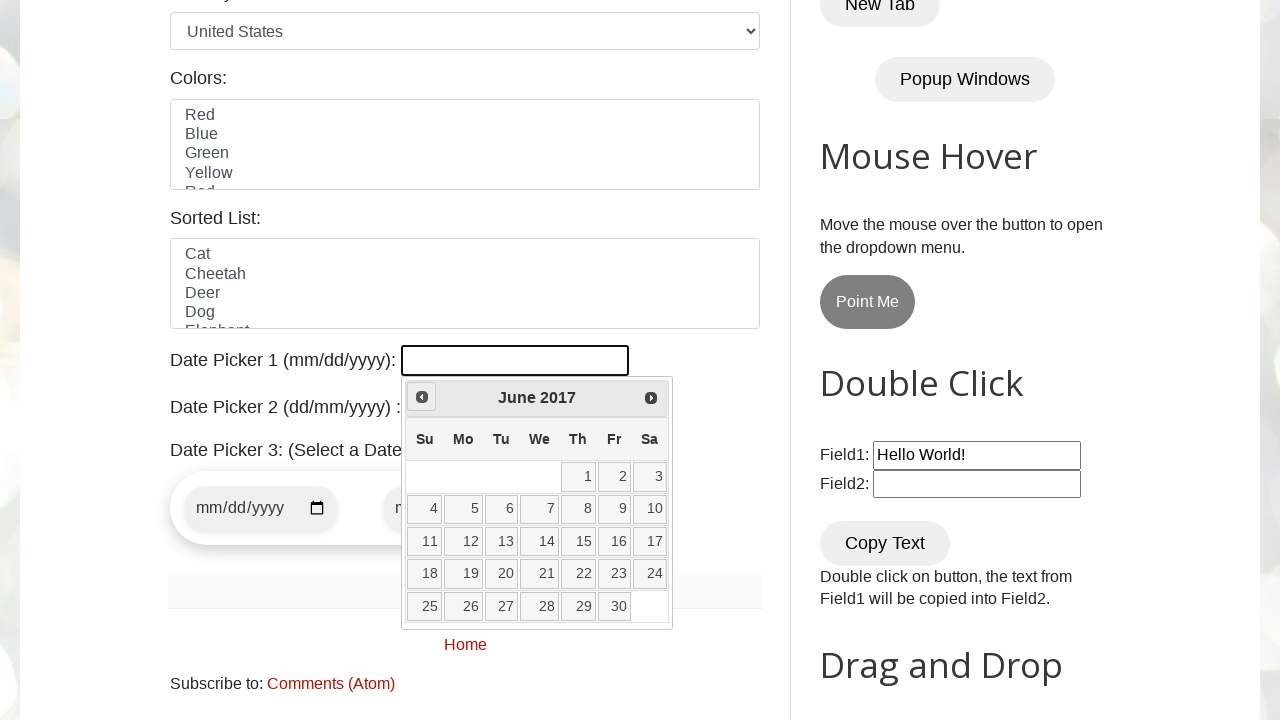

Clicked previous button to navigate to earlier month/year at (422, 397) on [title="Prev"]
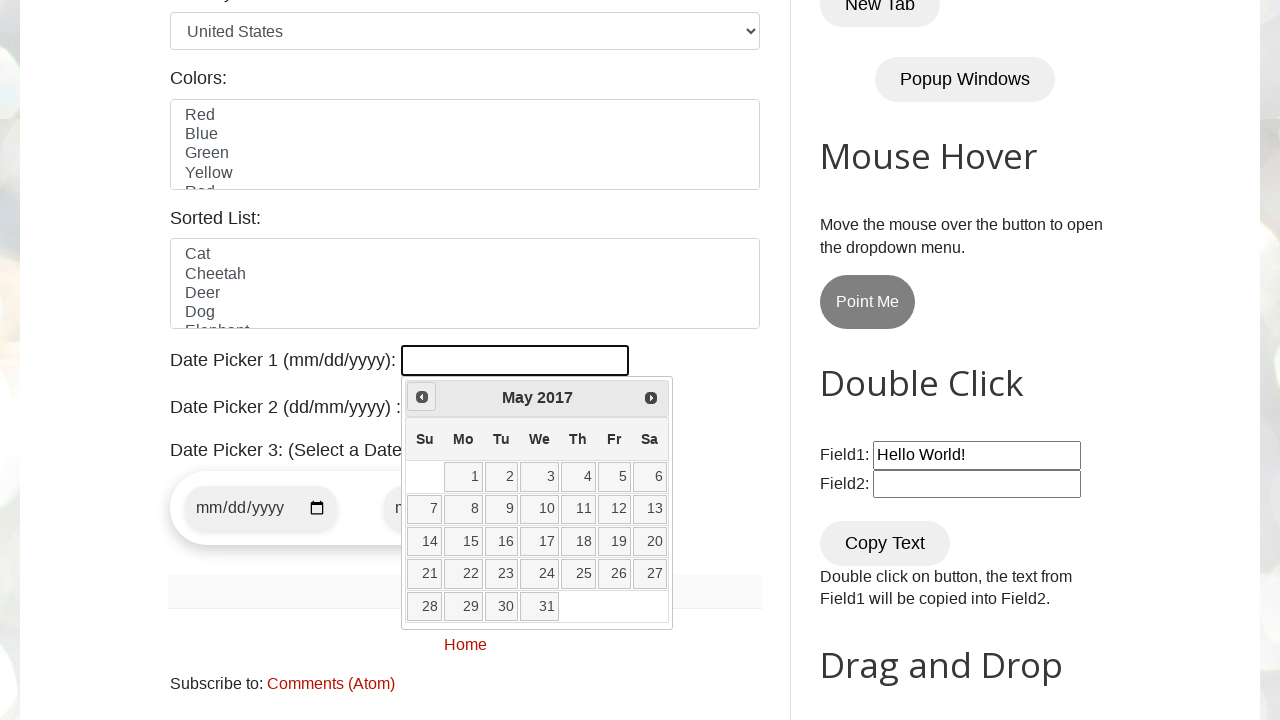

Retrieved current calendar date: May 2017
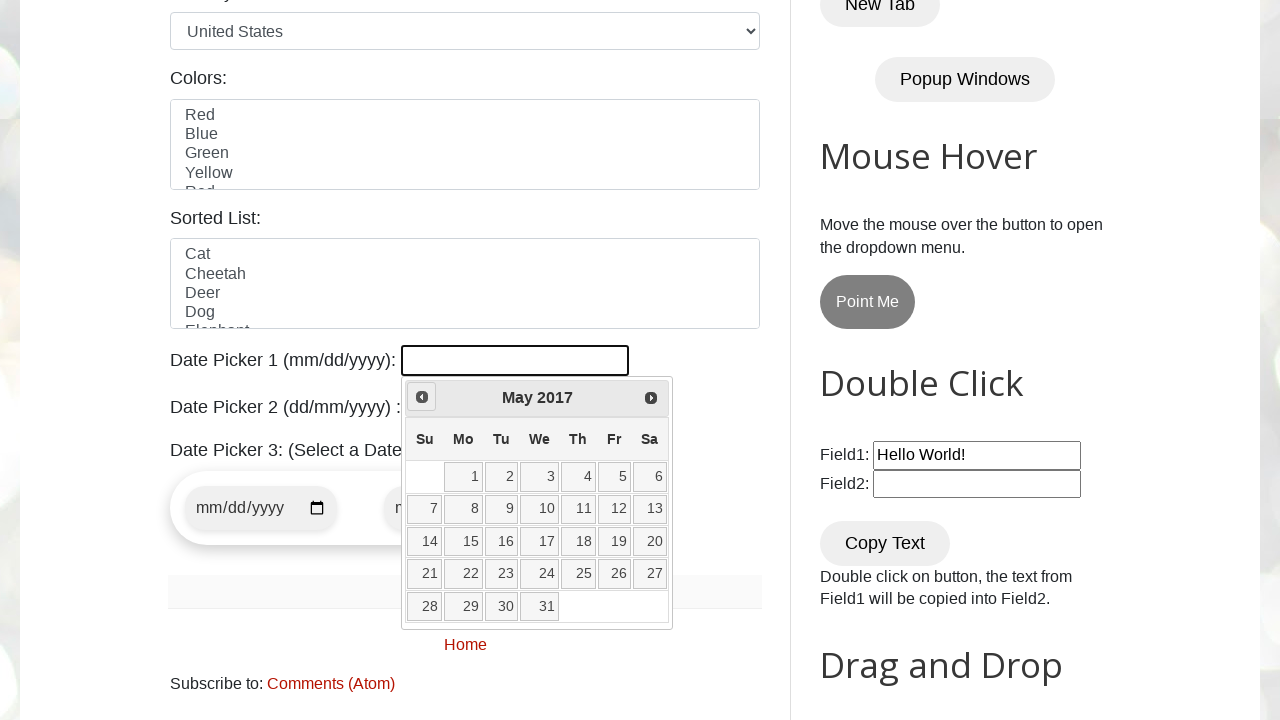

Clicked previous button to navigate to earlier month/year at (422, 397) on [title="Prev"]
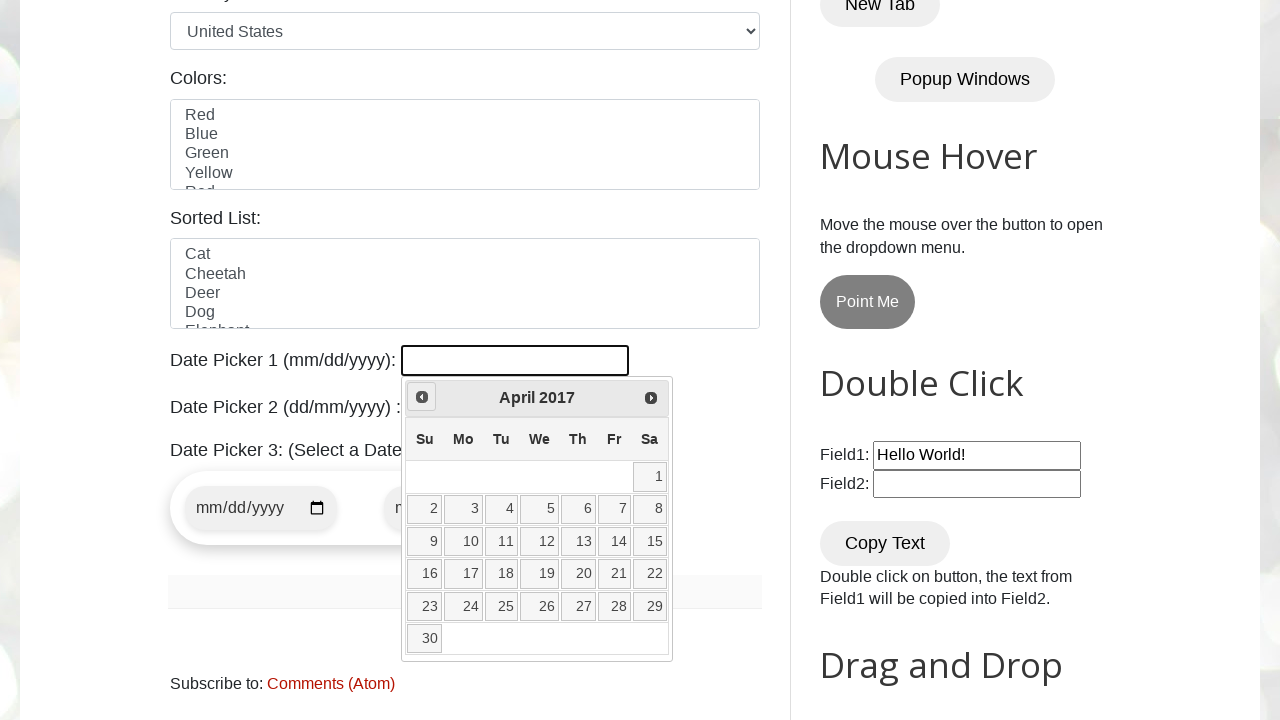

Retrieved current calendar date: April 2017
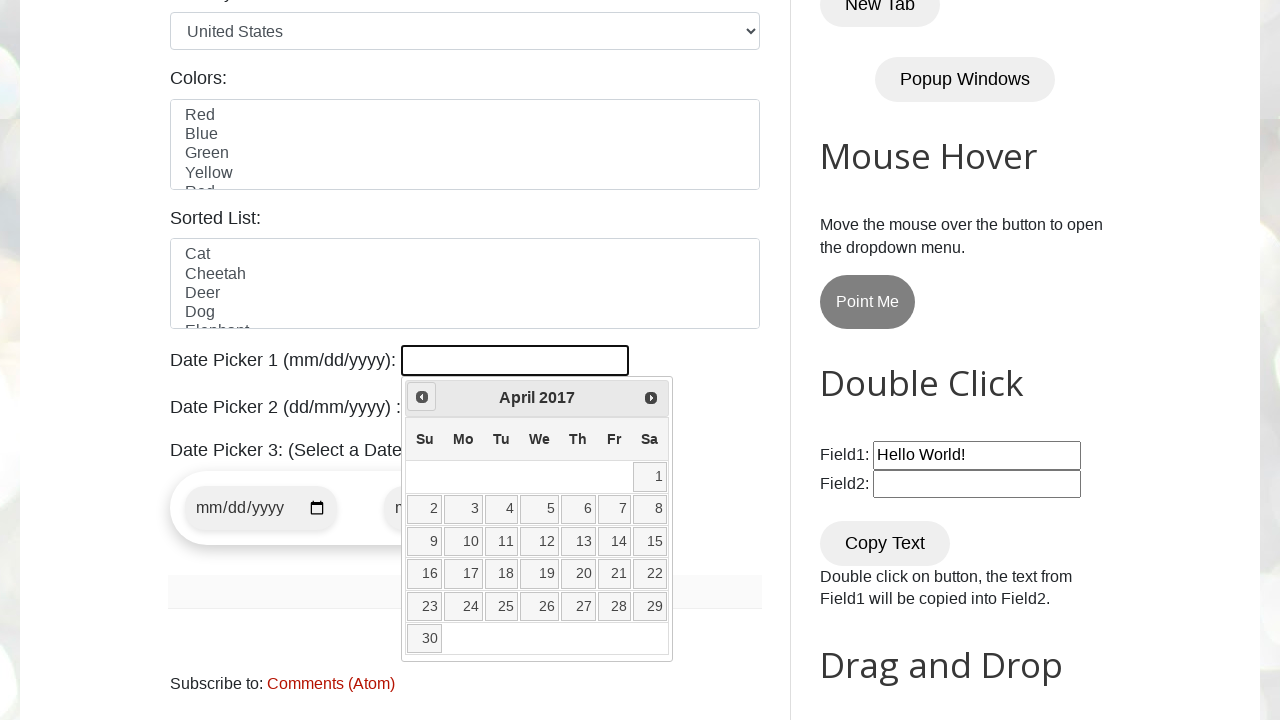

Clicked previous button to navigate to earlier month/year at (422, 397) on [title="Prev"]
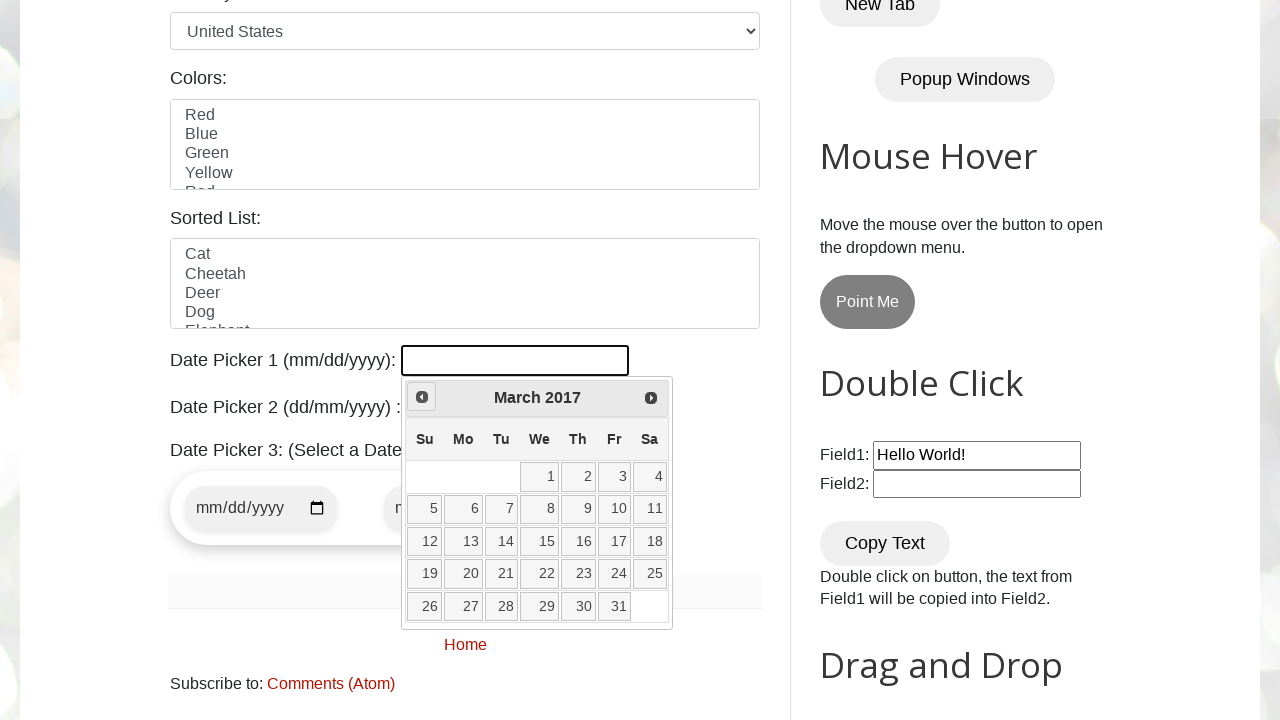

Retrieved current calendar date: March 2017
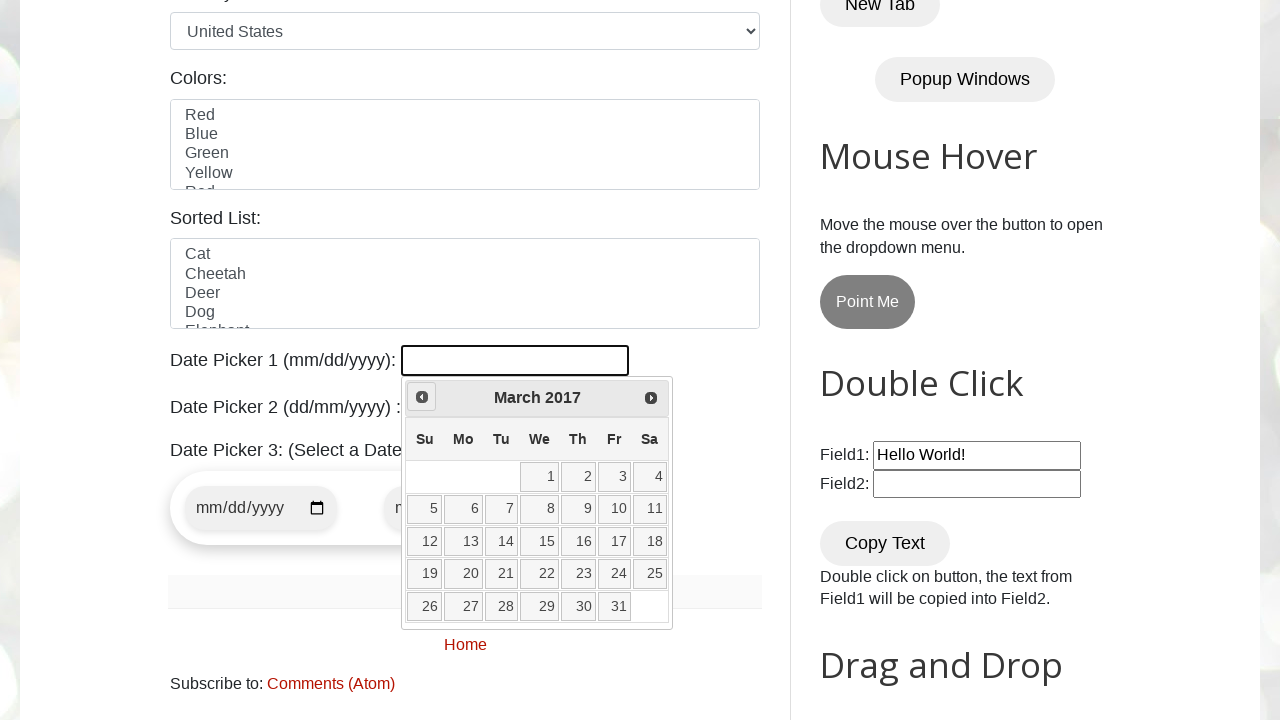

Clicked previous button to navigate to earlier month/year at (422, 397) on [title="Prev"]
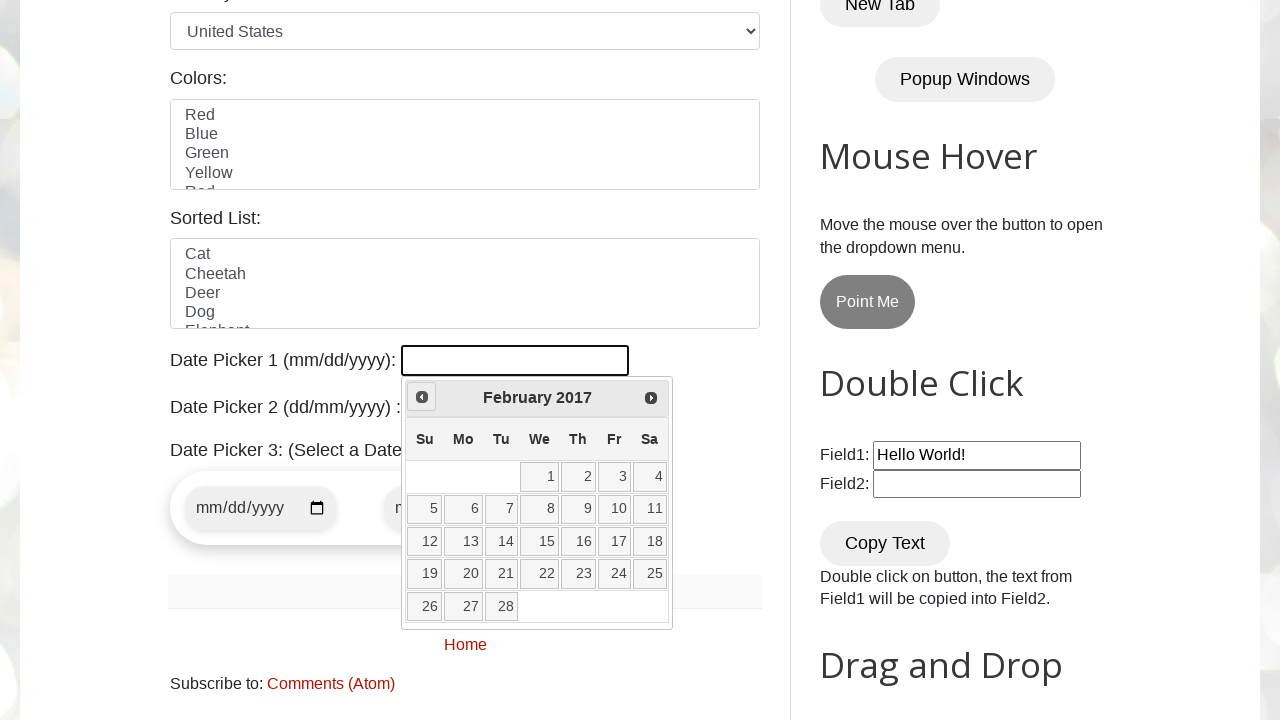

Retrieved current calendar date: February 2017
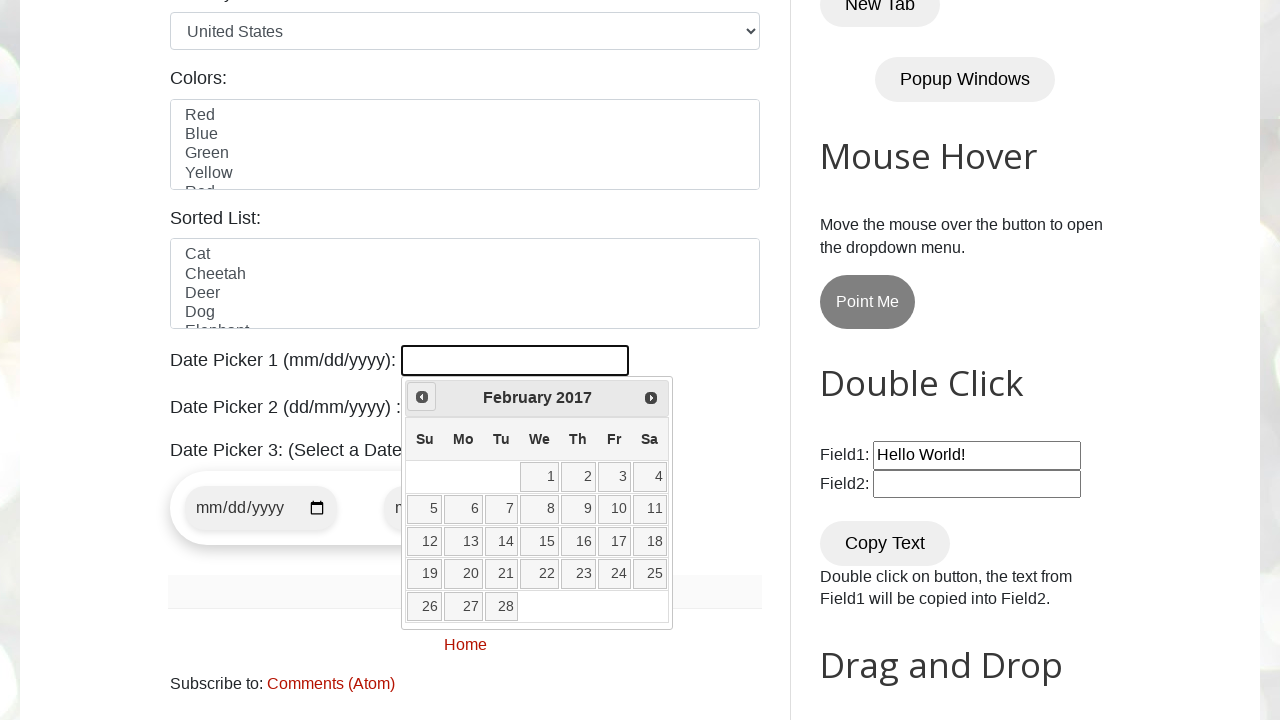

Clicked previous button to navigate to earlier month/year at (422, 397) on [title="Prev"]
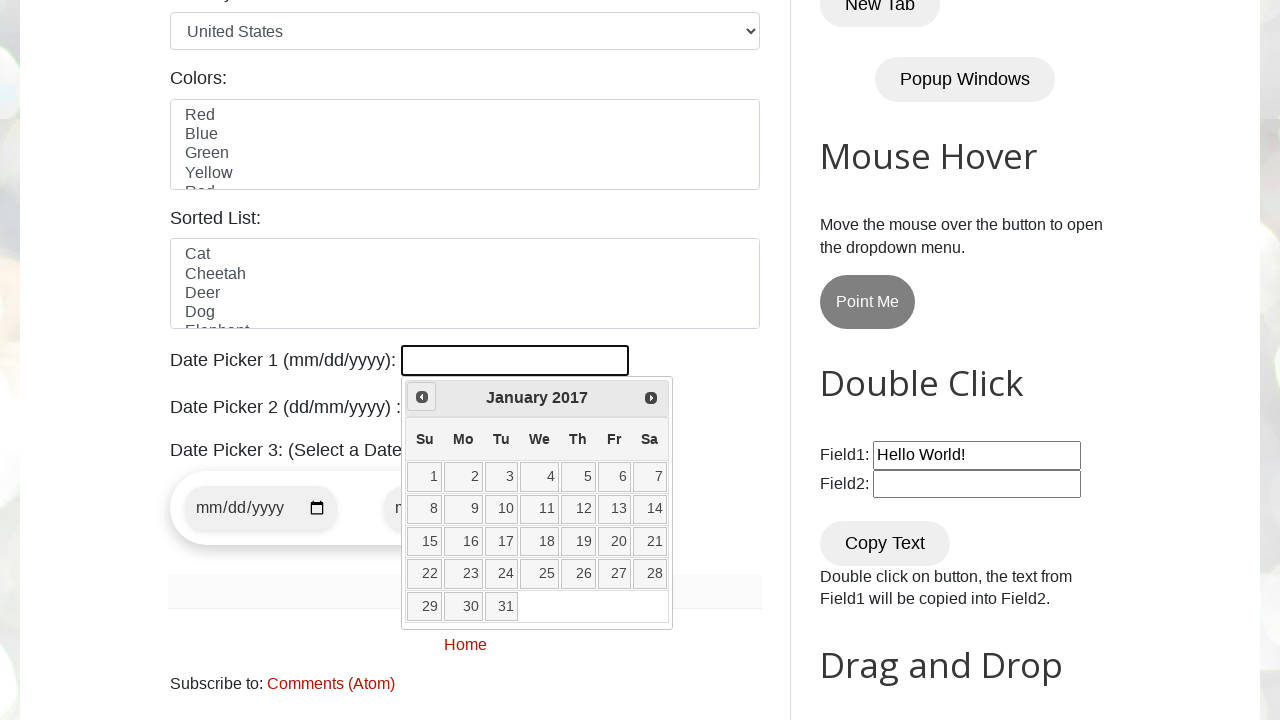

Retrieved current calendar date: January 2017
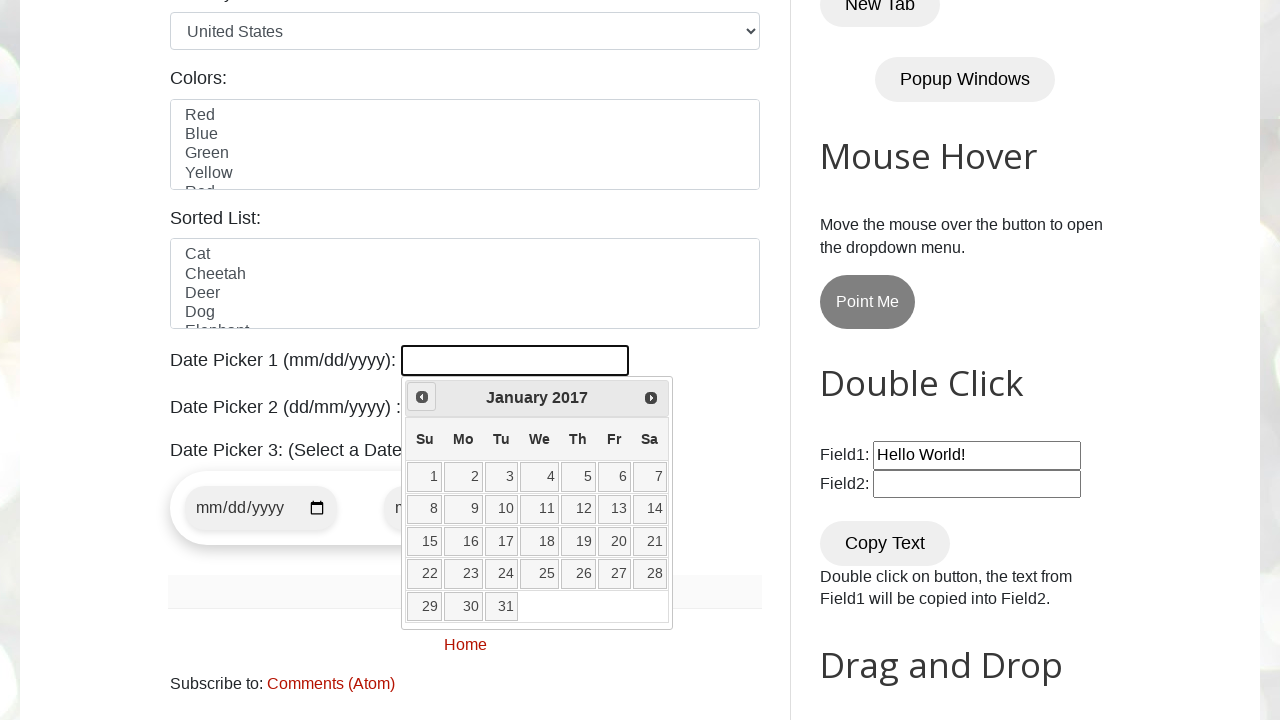

Clicked previous button to navigate to earlier month/year at (422, 397) on [title="Prev"]
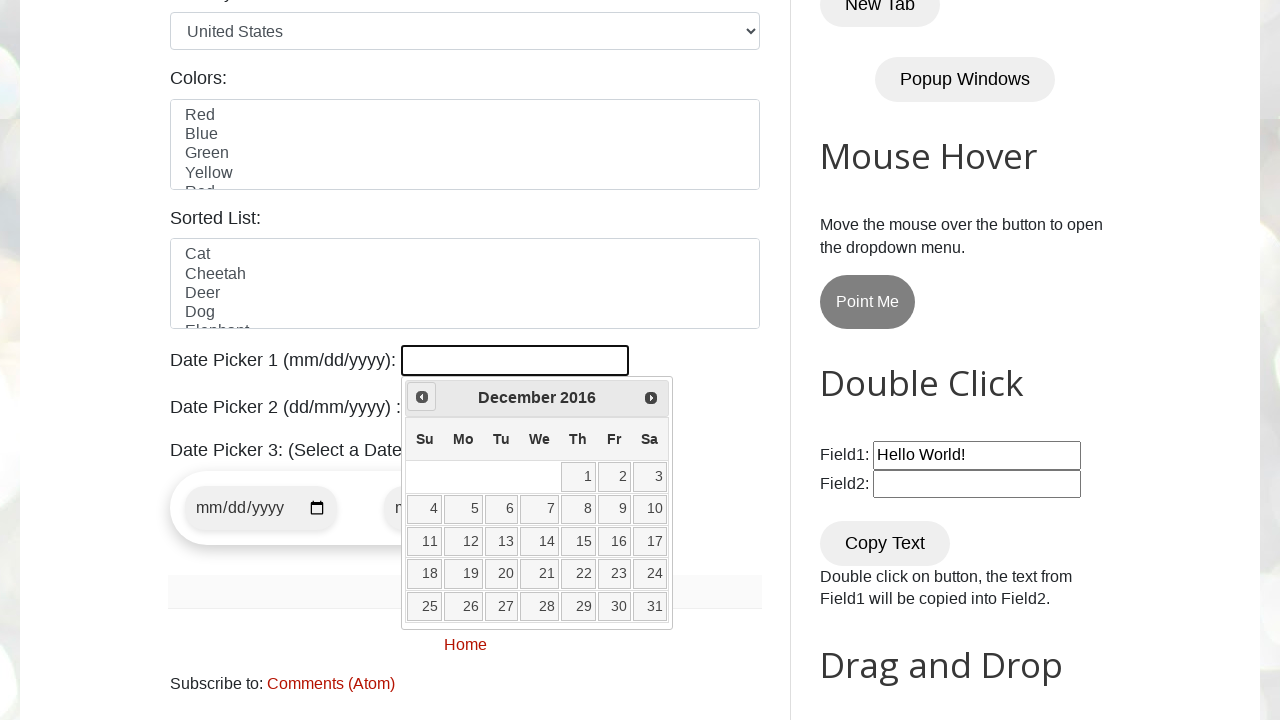

Retrieved current calendar date: December 2016
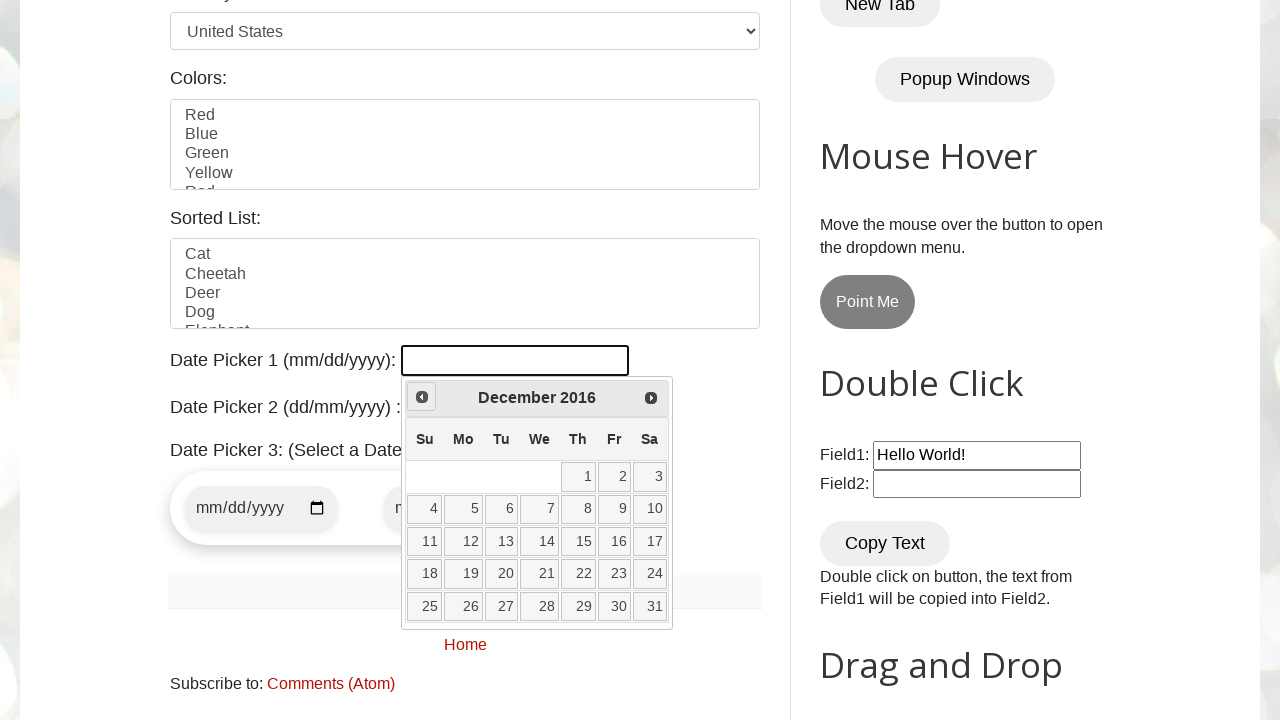

Clicked previous button to navigate to earlier month/year at (422, 397) on [title="Prev"]
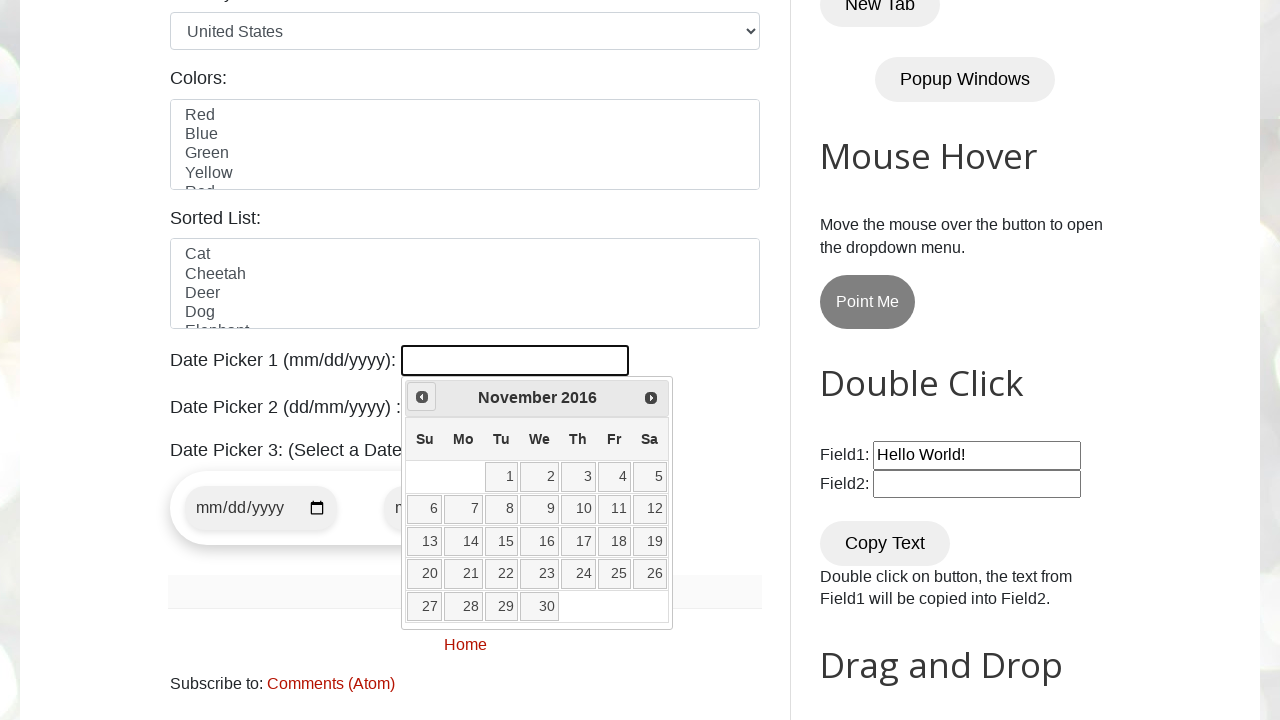

Retrieved current calendar date: November 2016
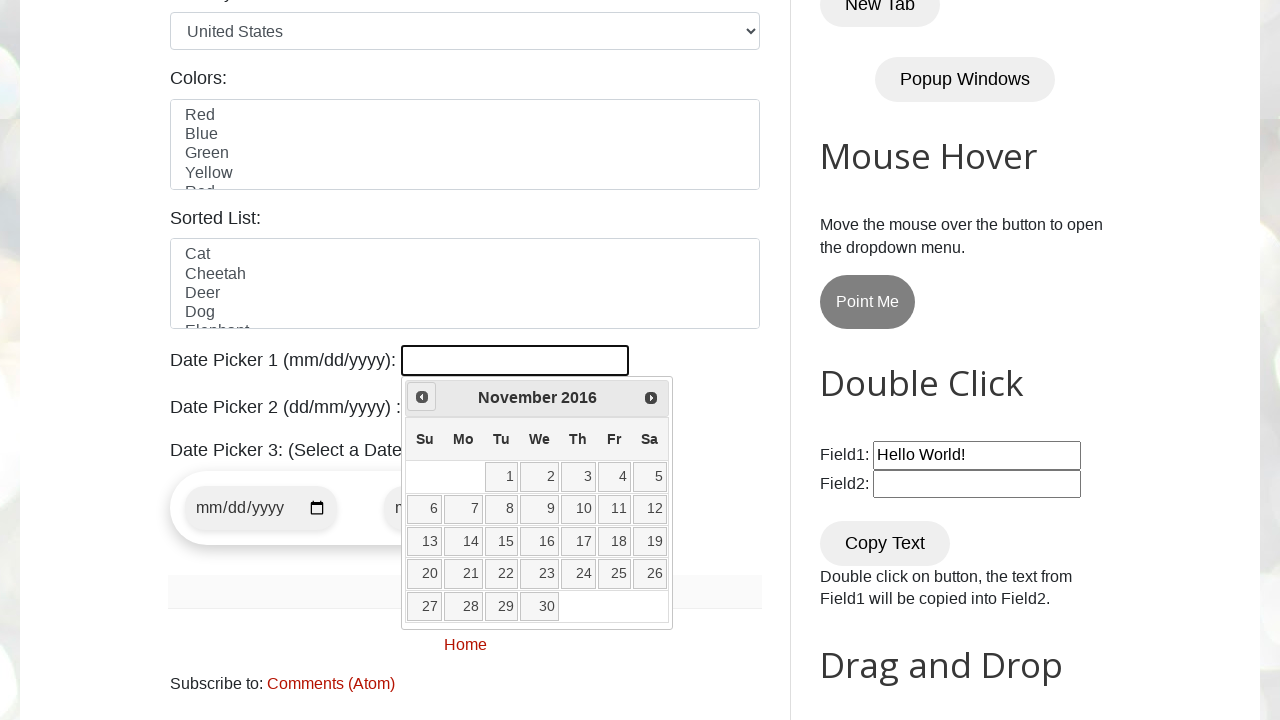

Clicked previous button to navigate to earlier month/year at (422, 397) on [title="Prev"]
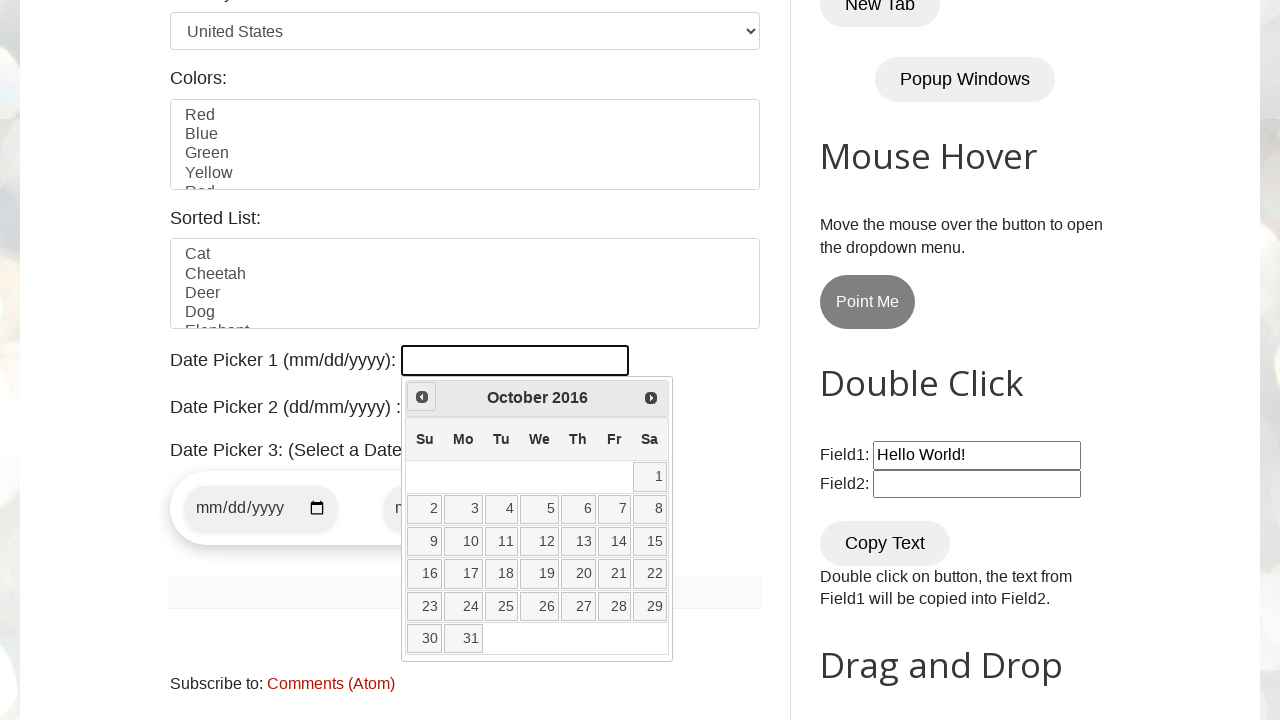

Retrieved current calendar date: October 2016
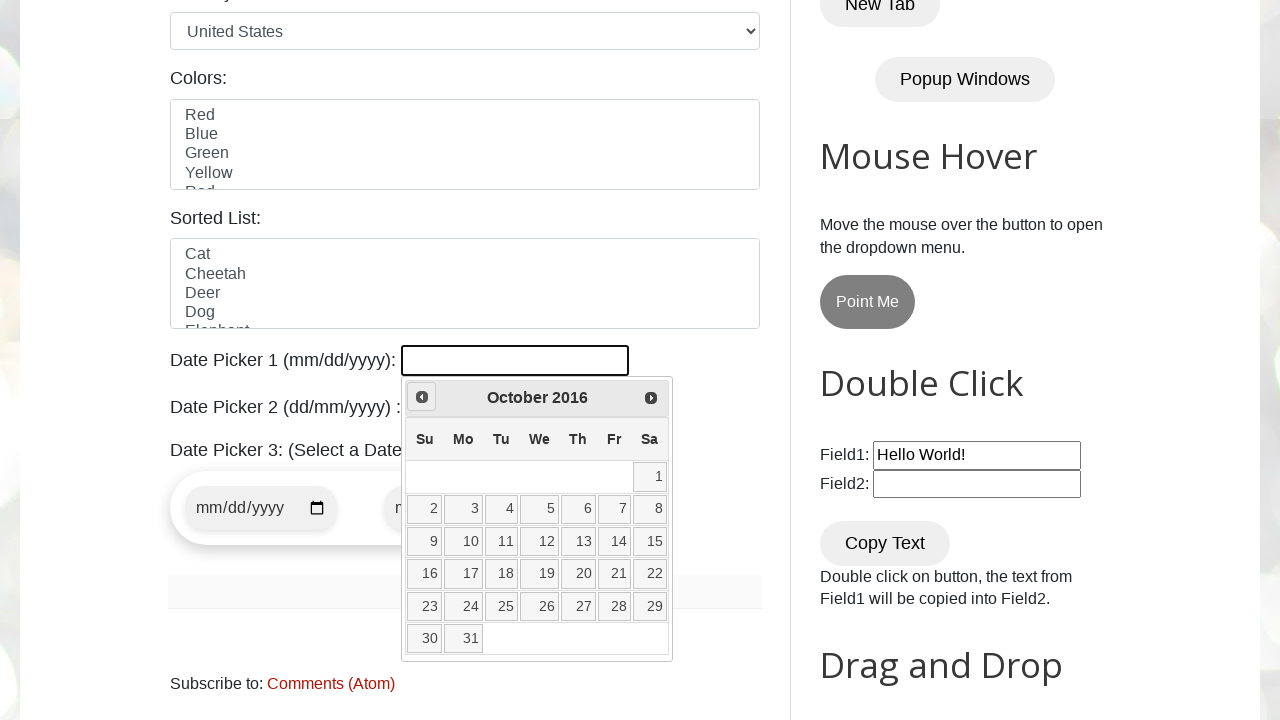

Clicked previous button to navigate to earlier month/year at (422, 397) on [title="Prev"]
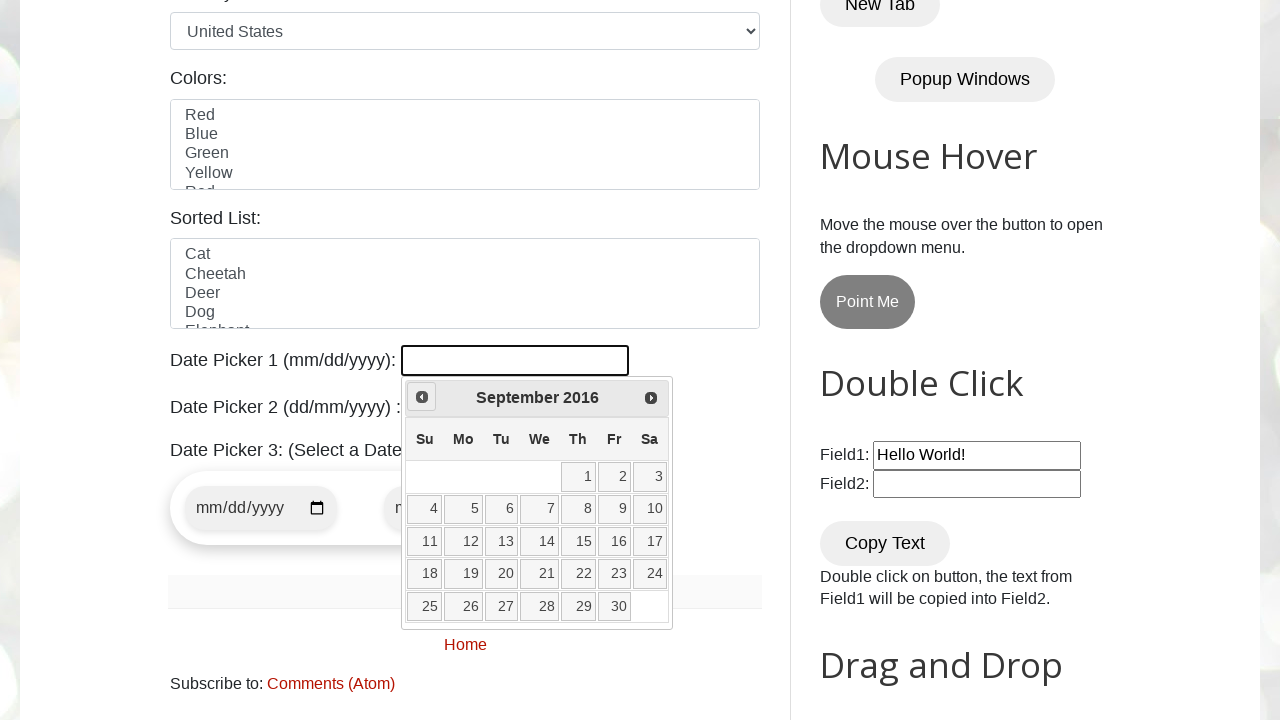

Retrieved current calendar date: September 2016
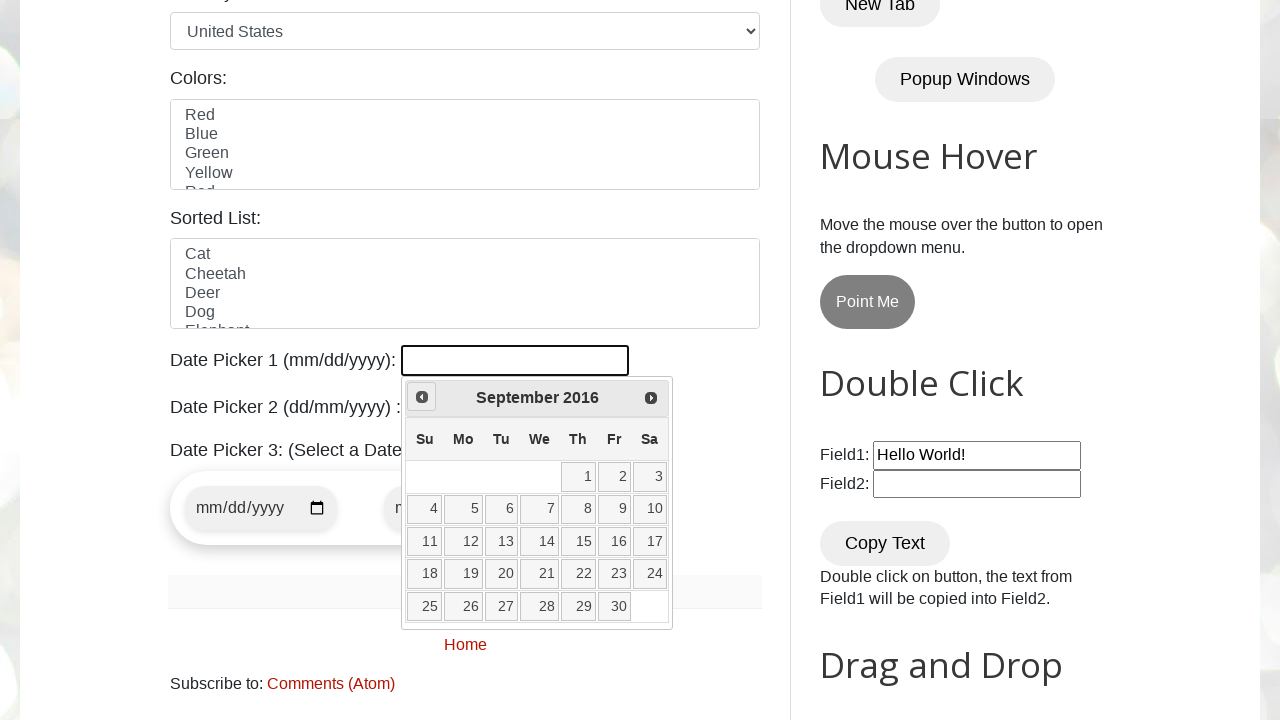

Clicked previous button to navigate to earlier month/year at (422, 397) on [title="Prev"]
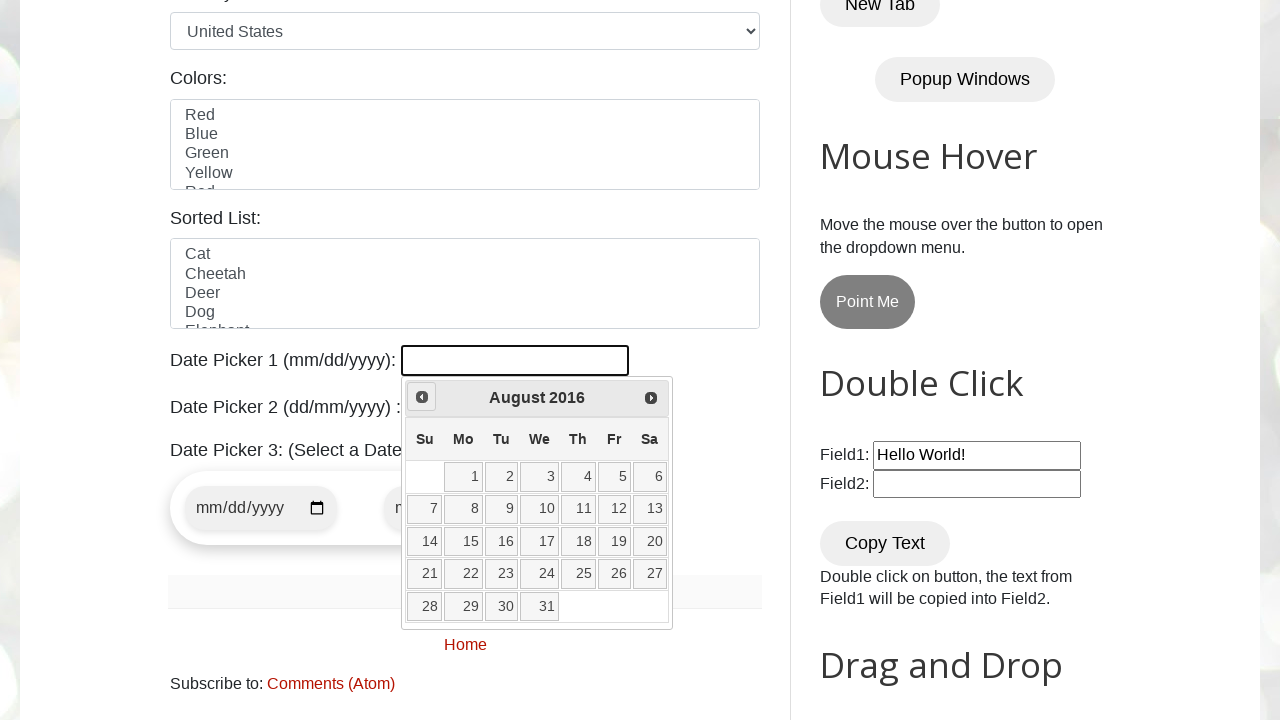

Retrieved current calendar date: August 2016
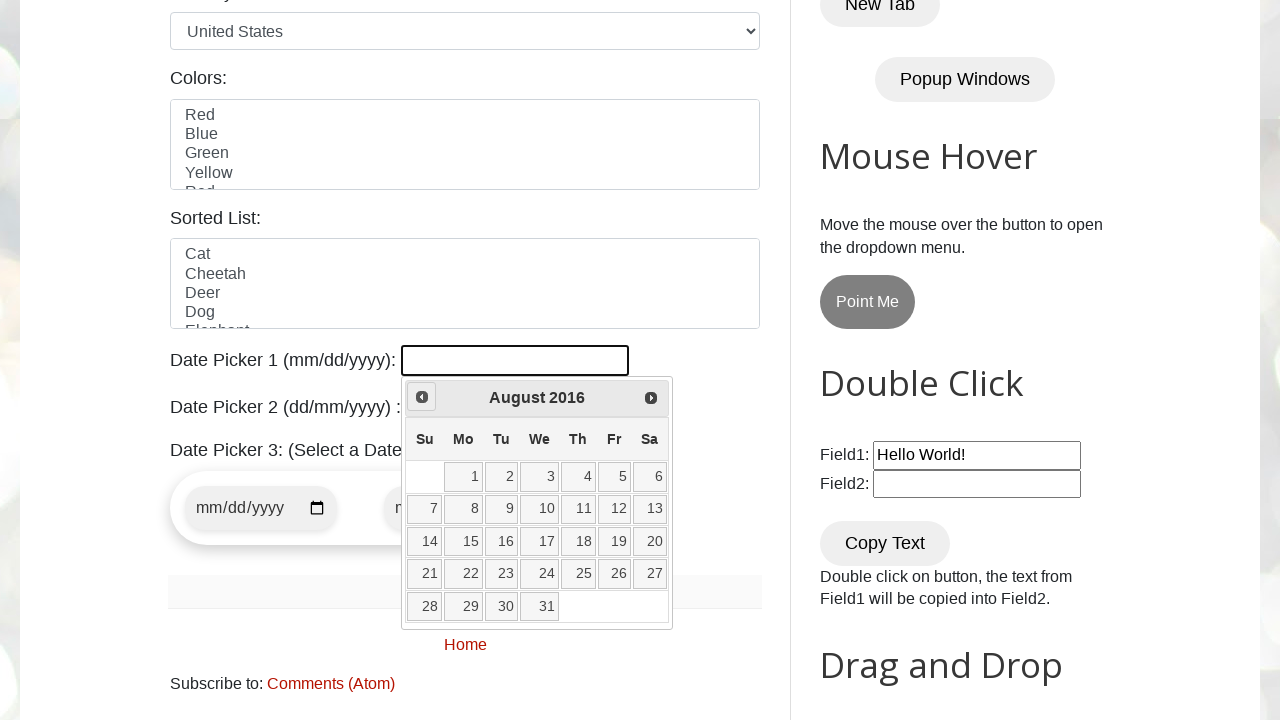

Clicked previous button to navigate to earlier month/year at (422, 397) on [title="Prev"]
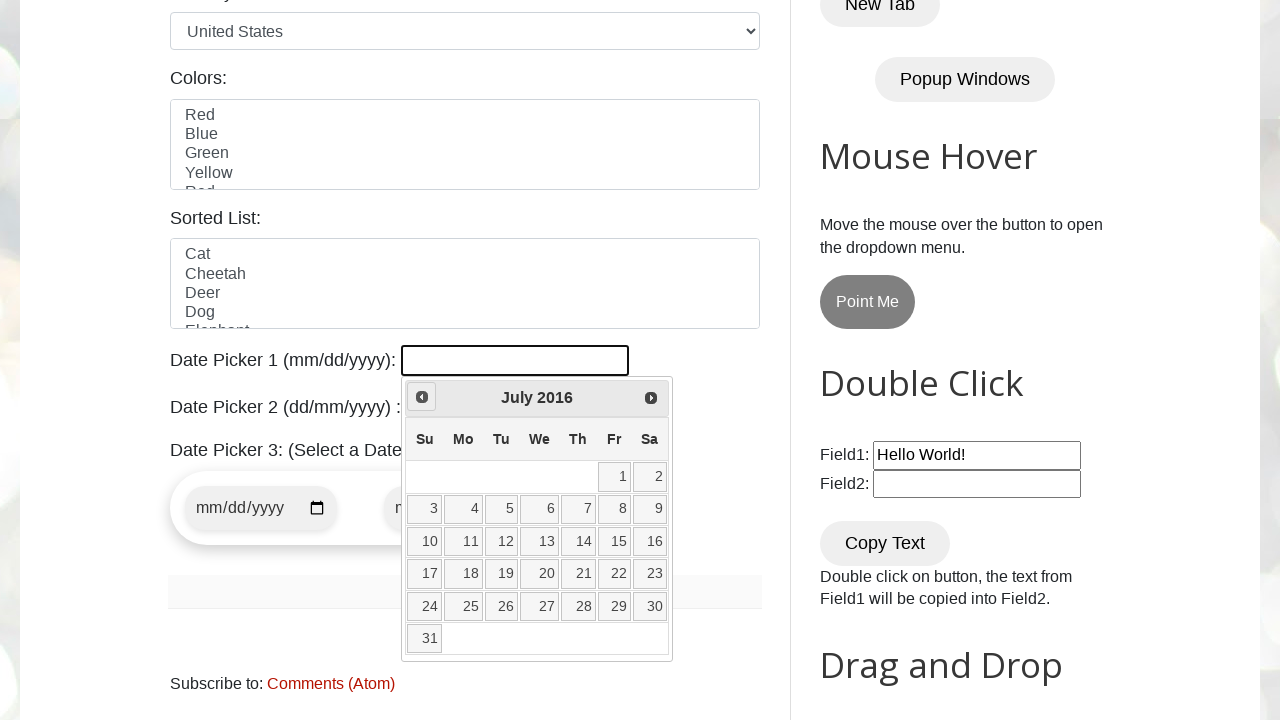

Retrieved current calendar date: July 2016
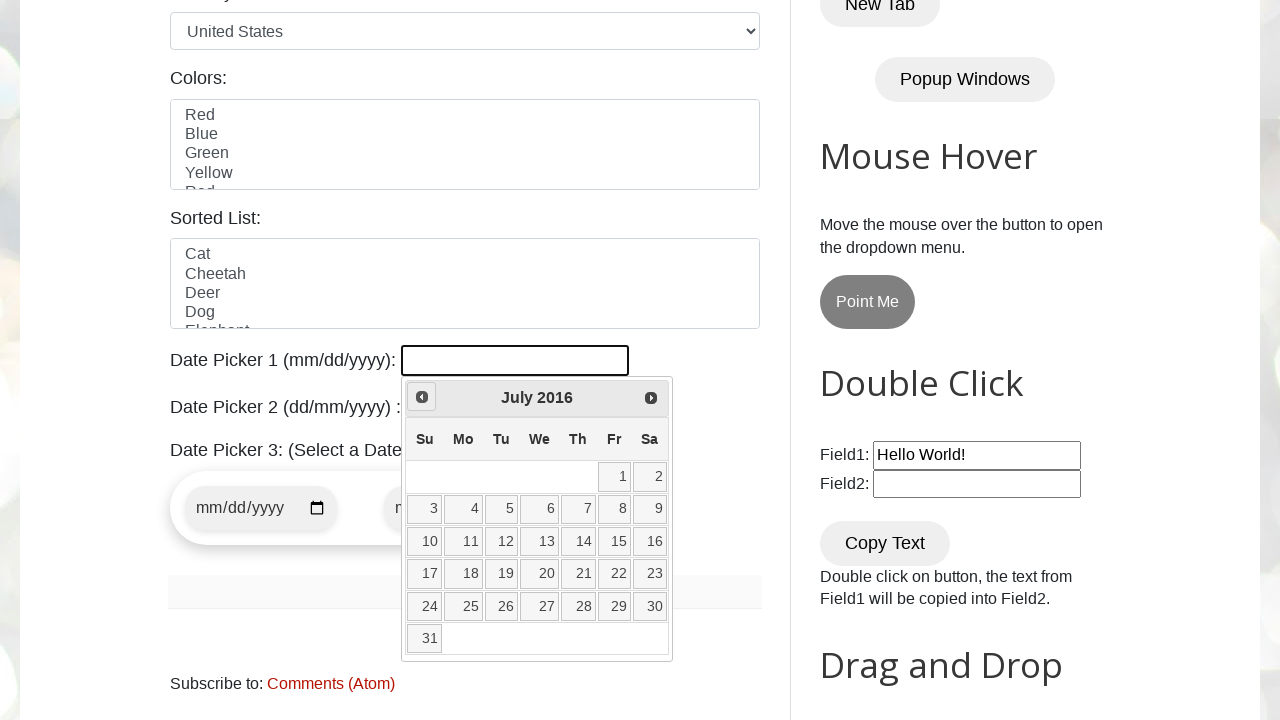

Clicked previous button to navigate to earlier month/year at (422, 397) on [title="Prev"]
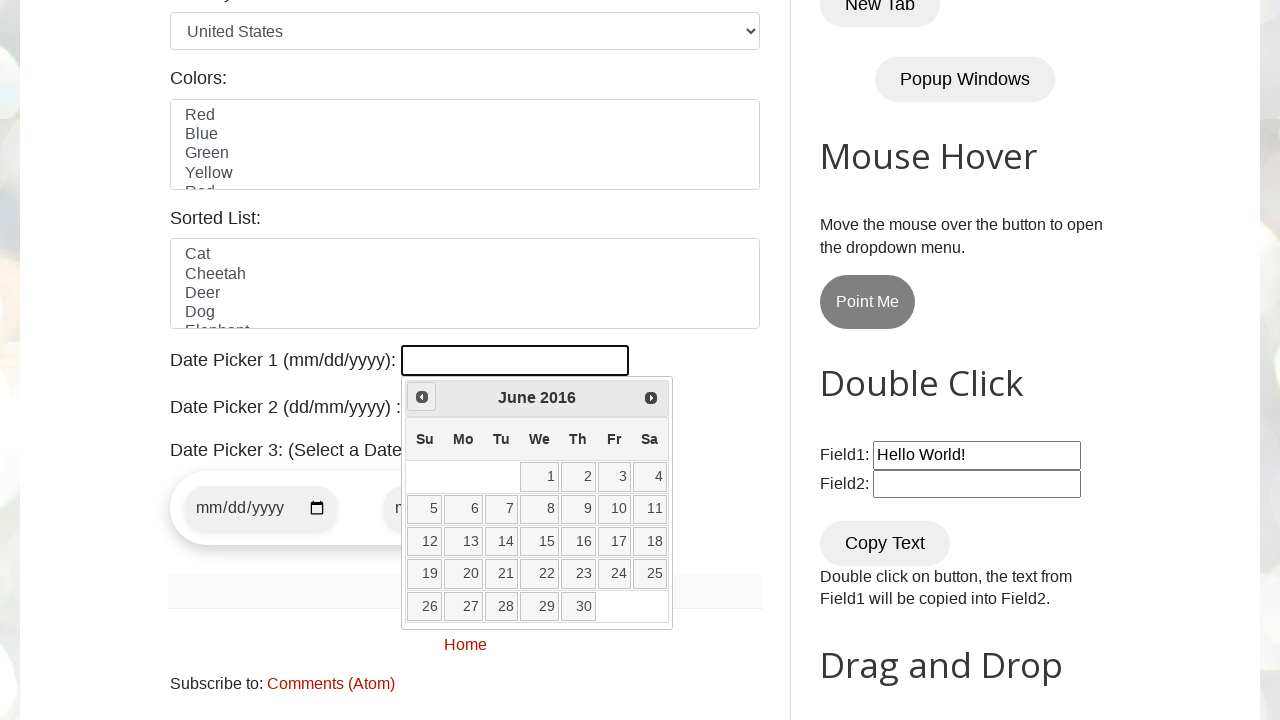

Retrieved current calendar date: June 2016
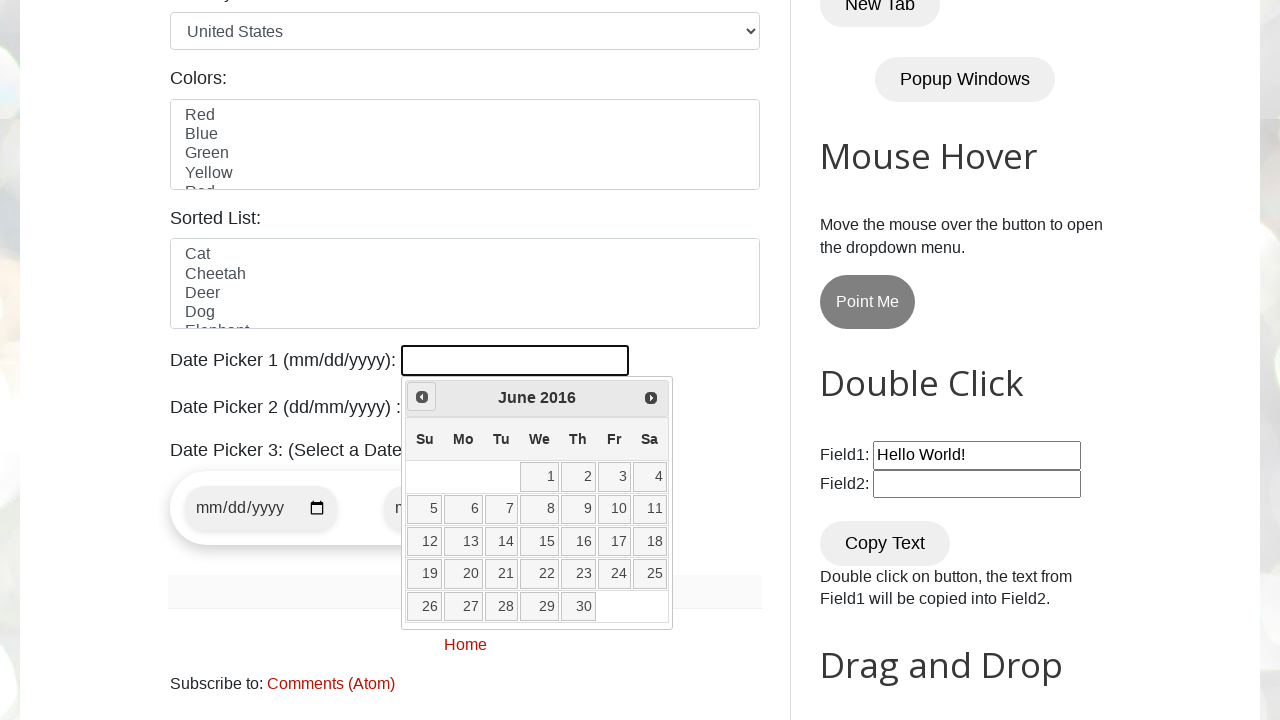

Clicked previous button to navigate to earlier month/year at (422, 397) on [title="Prev"]
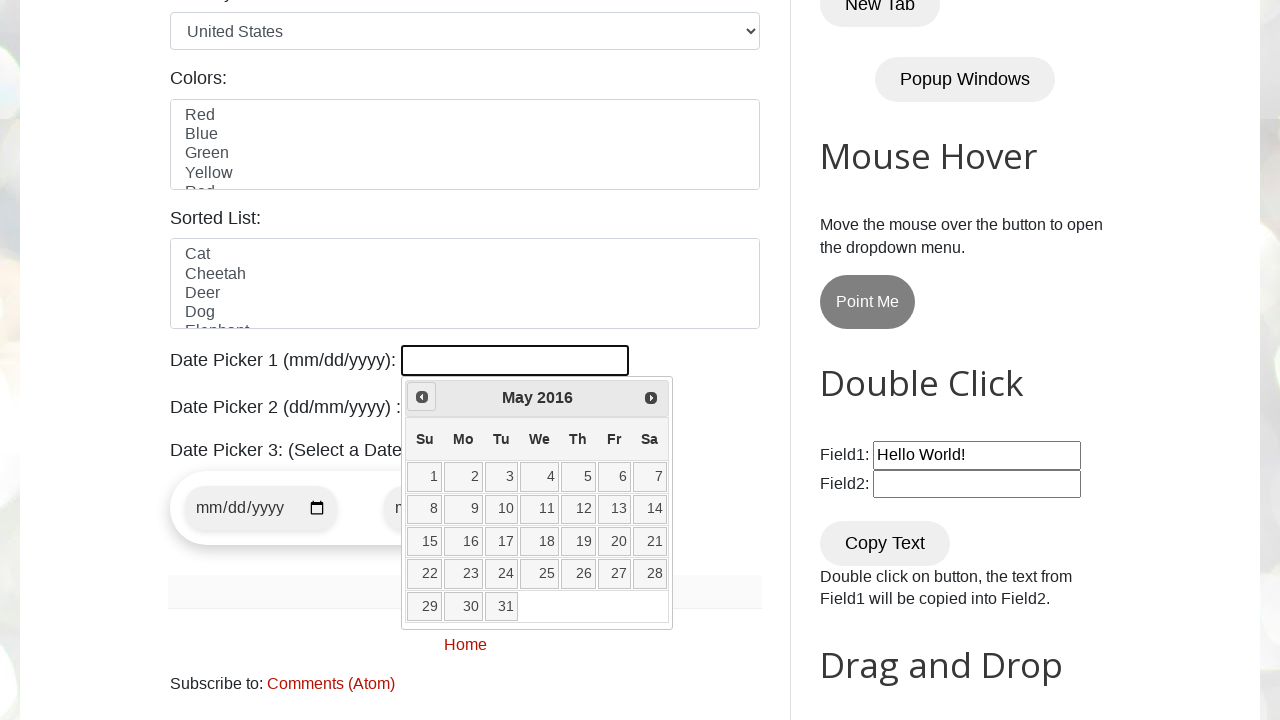

Retrieved current calendar date: May 2016
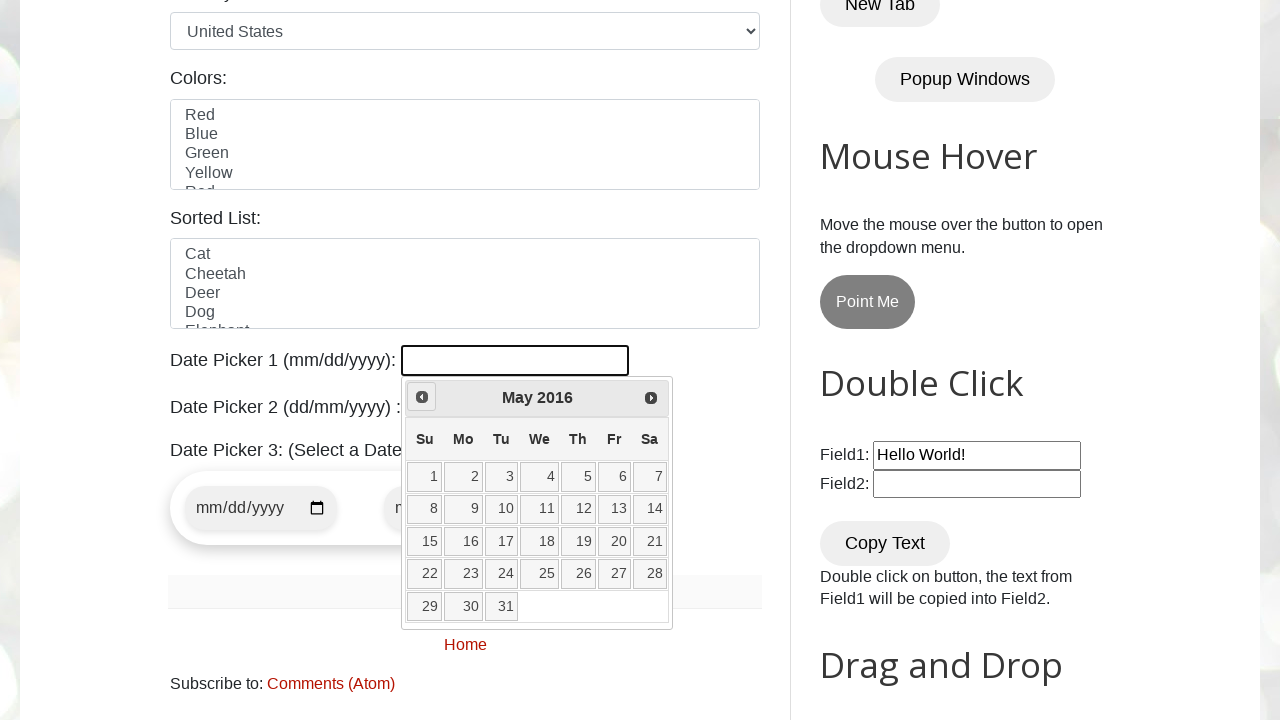

Clicked previous button to navigate to earlier month/year at (422, 397) on [title="Prev"]
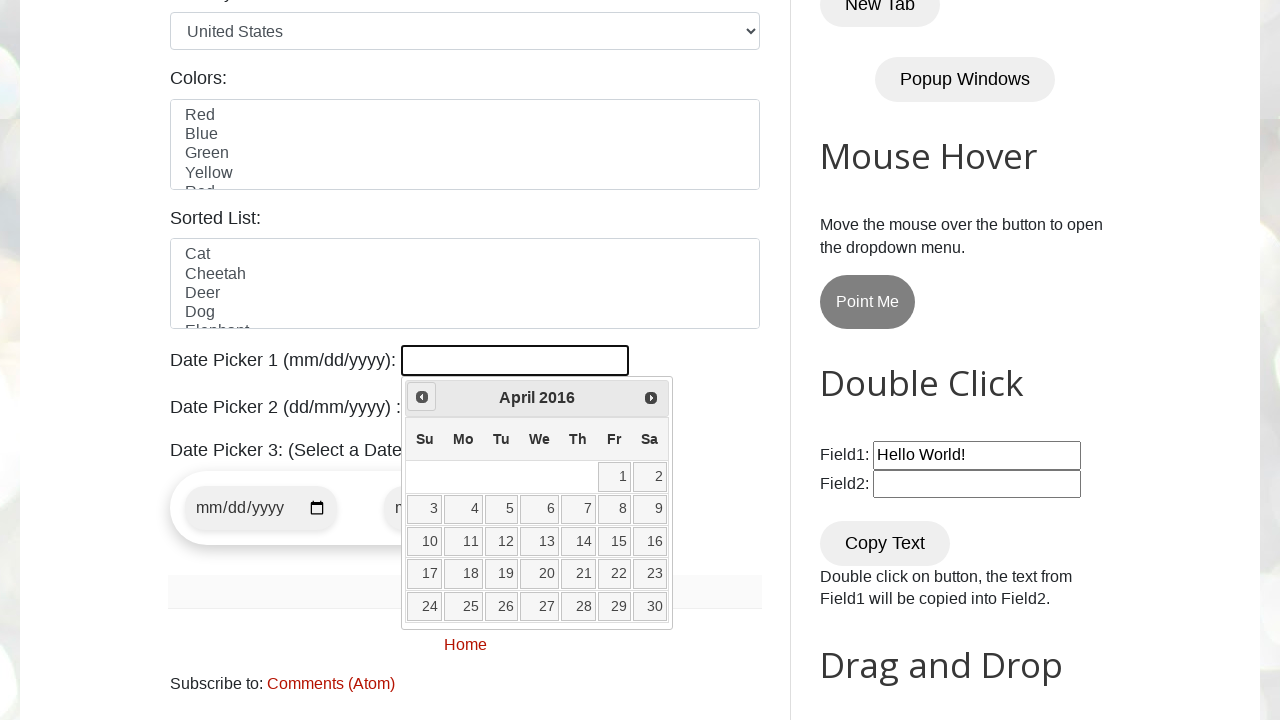

Retrieved current calendar date: April 2016
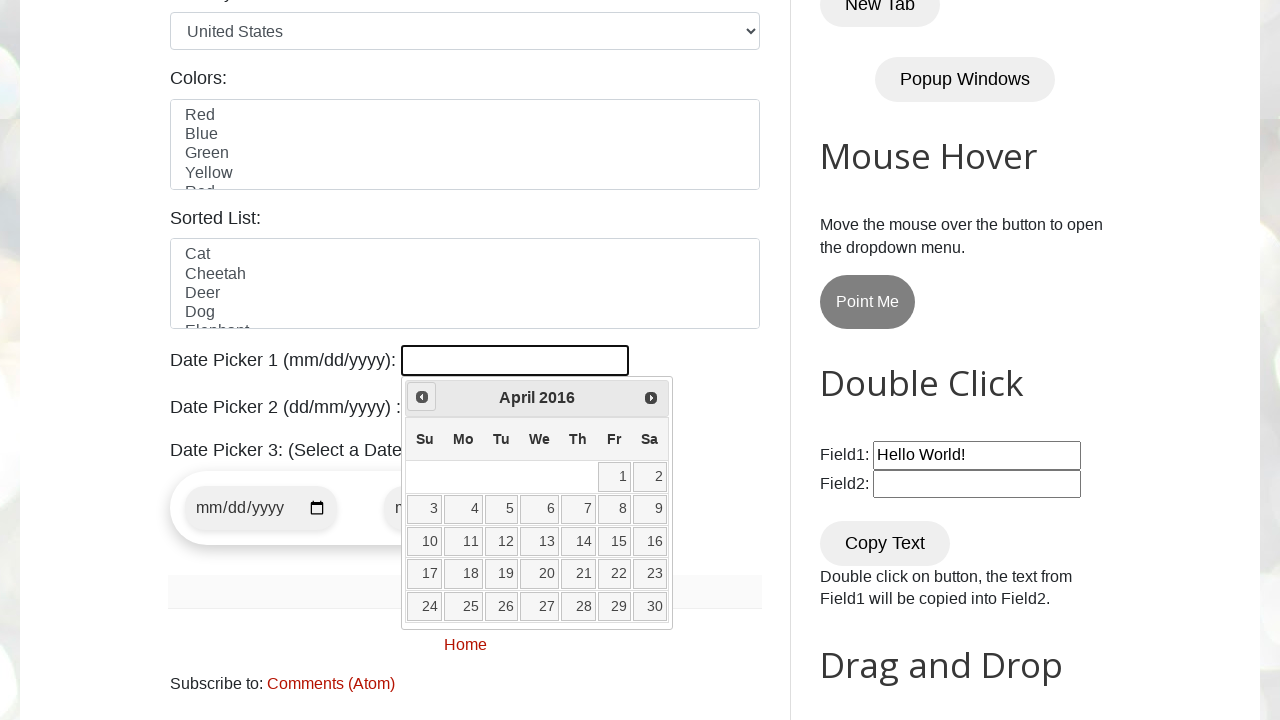

Clicked previous button to navigate to earlier month/year at (422, 397) on [title="Prev"]
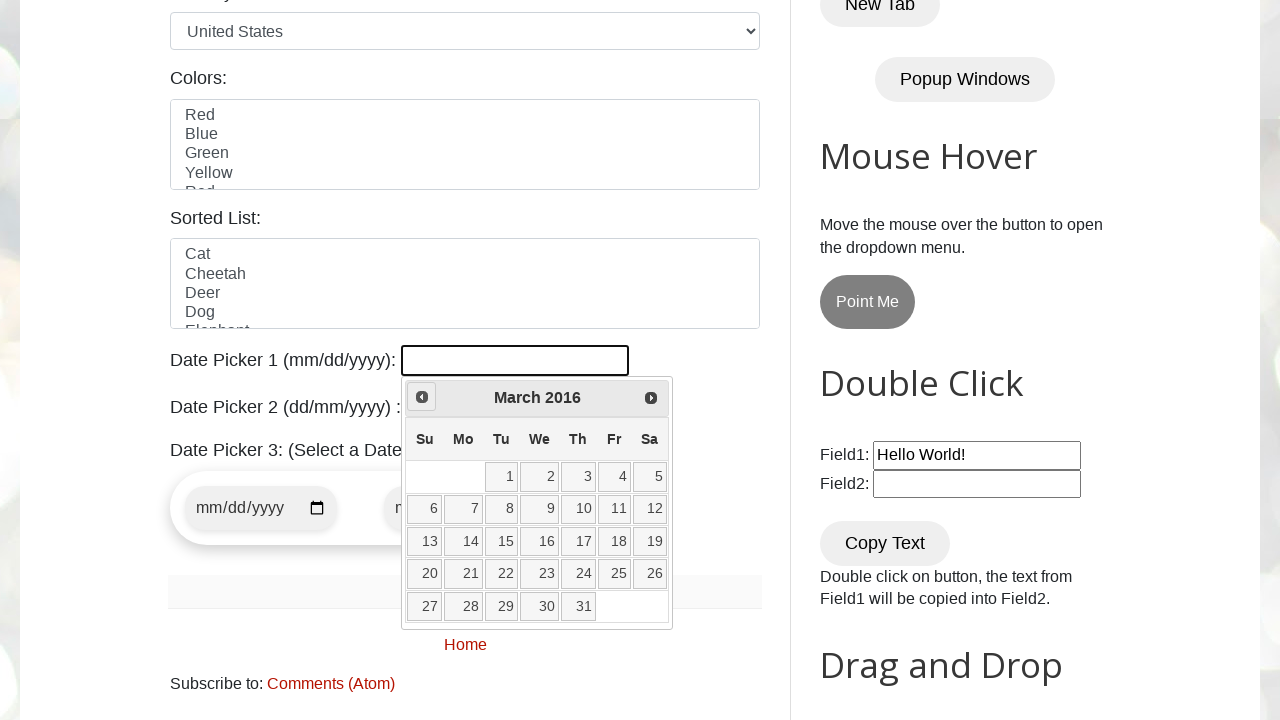

Retrieved current calendar date: March 2016
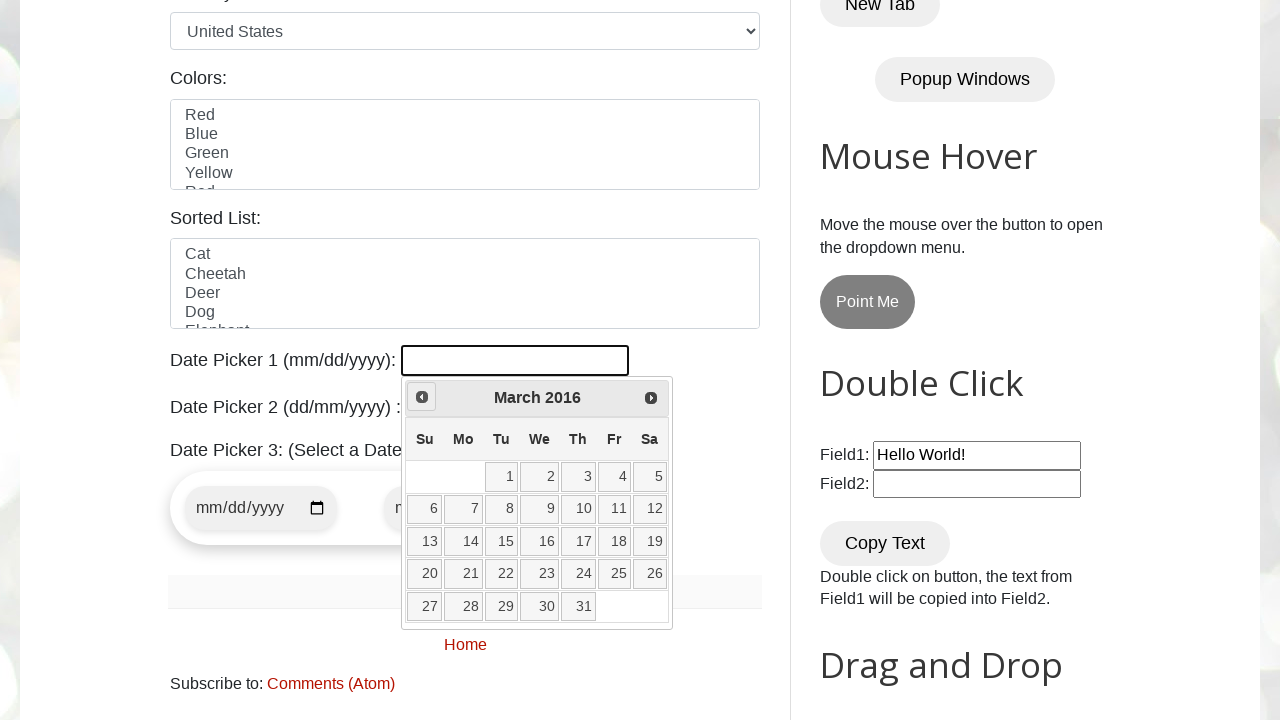

Clicked previous button to navigate to earlier month/year at (422, 397) on [title="Prev"]
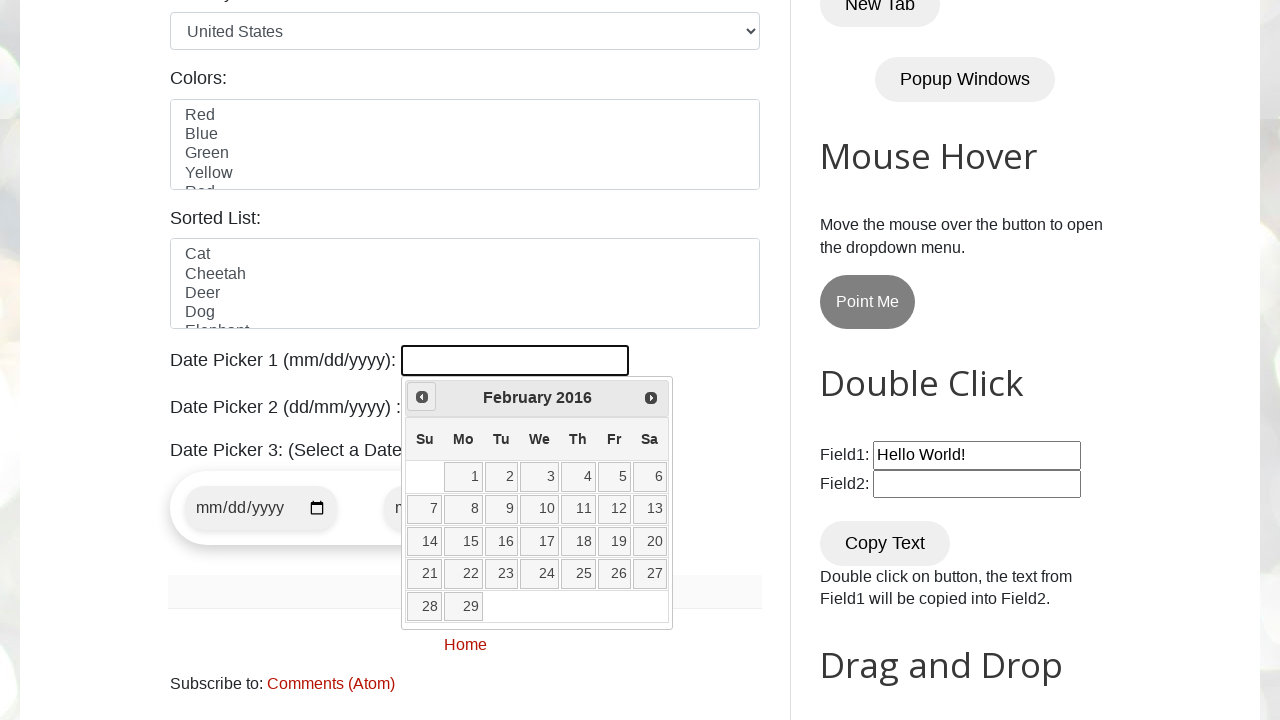

Retrieved current calendar date: February 2016
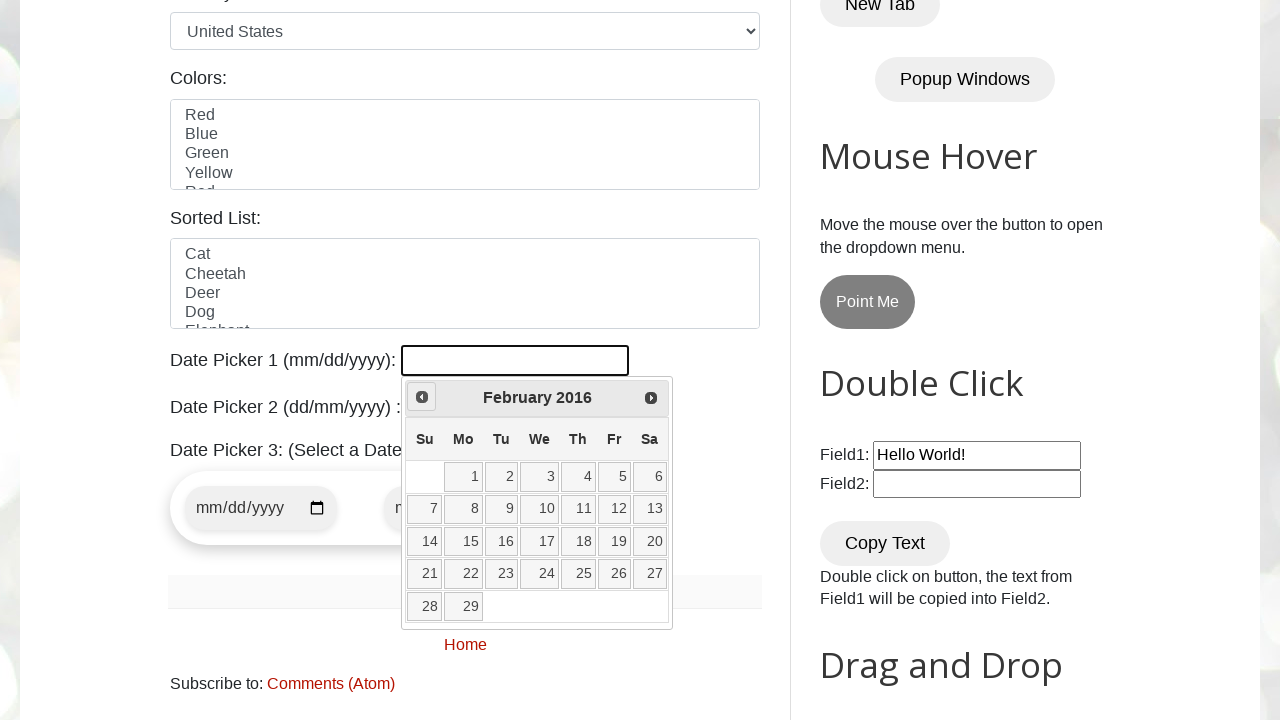

Clicked previous button to navigate to earlier month/year at (422, 397) on [title="Prev"]
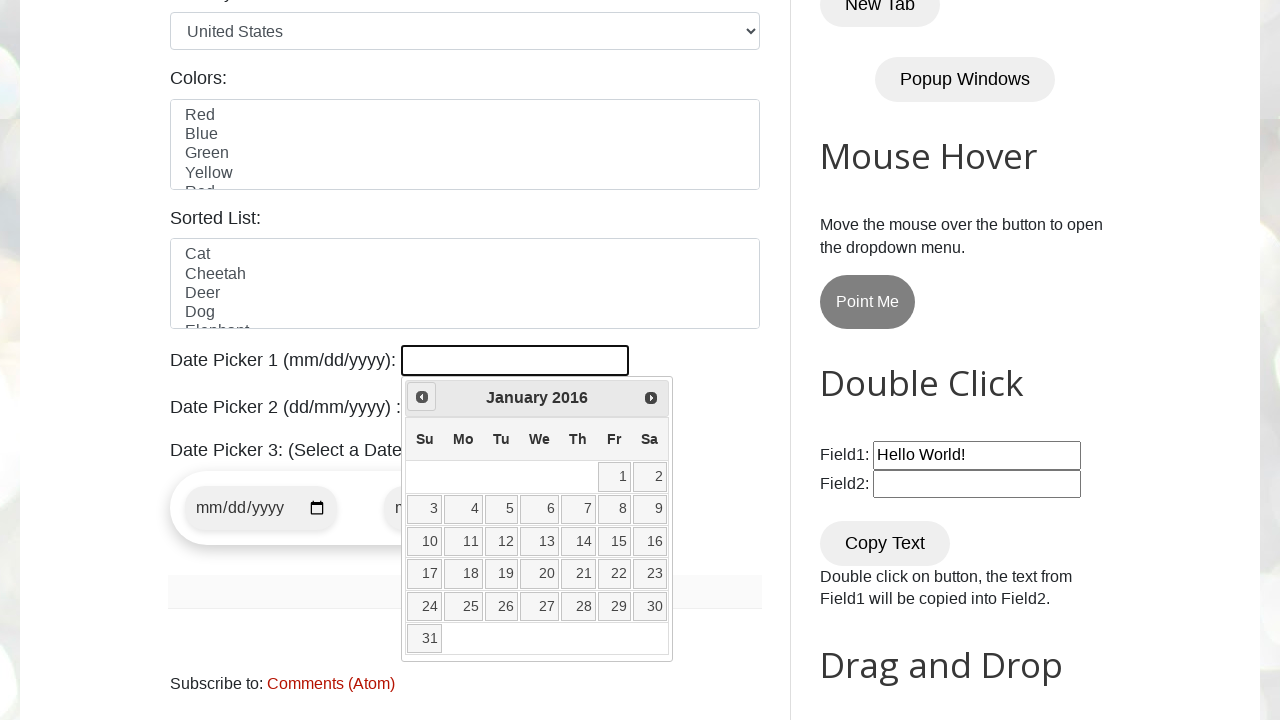

Retrieved current calendar date: January 2016
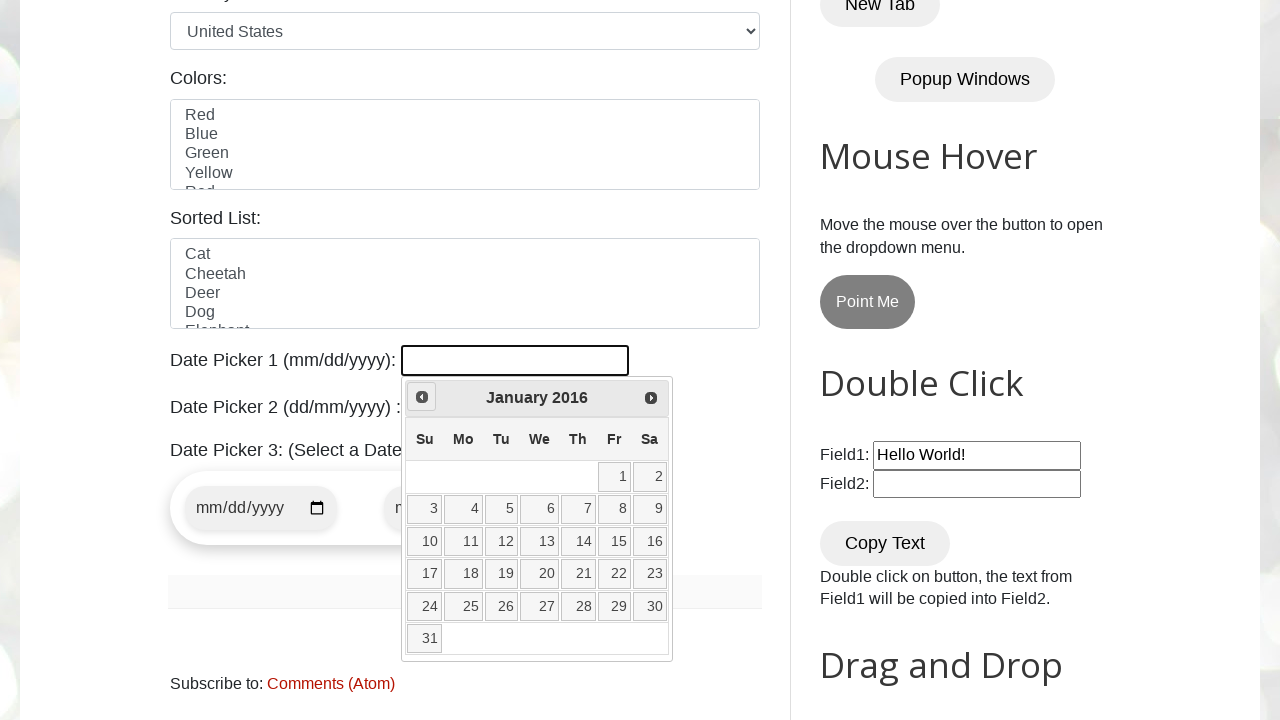

Clicked previous button to navigate to earlier month/year at (422, 397) on [title="Prev"]
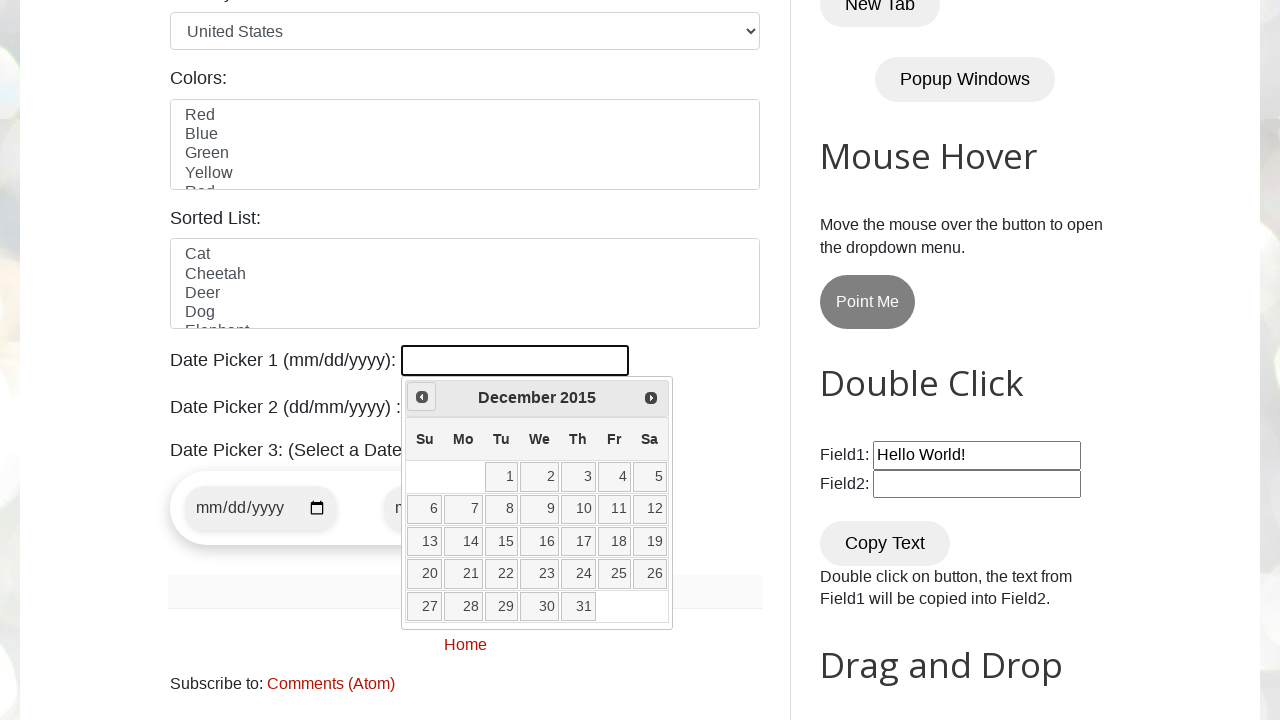

Retrieved current calendar date: December 2015
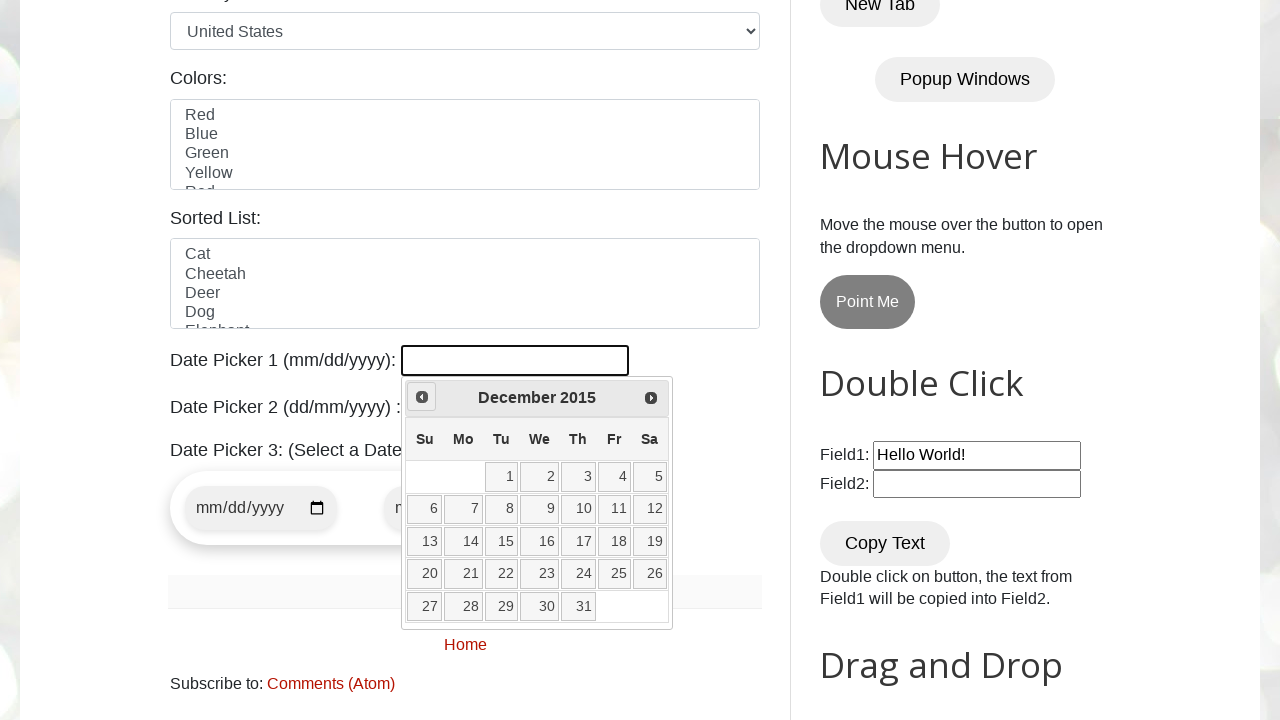

Clicked previous button to navigate to earlier month/year at (422, 397) on [title="Prev"]
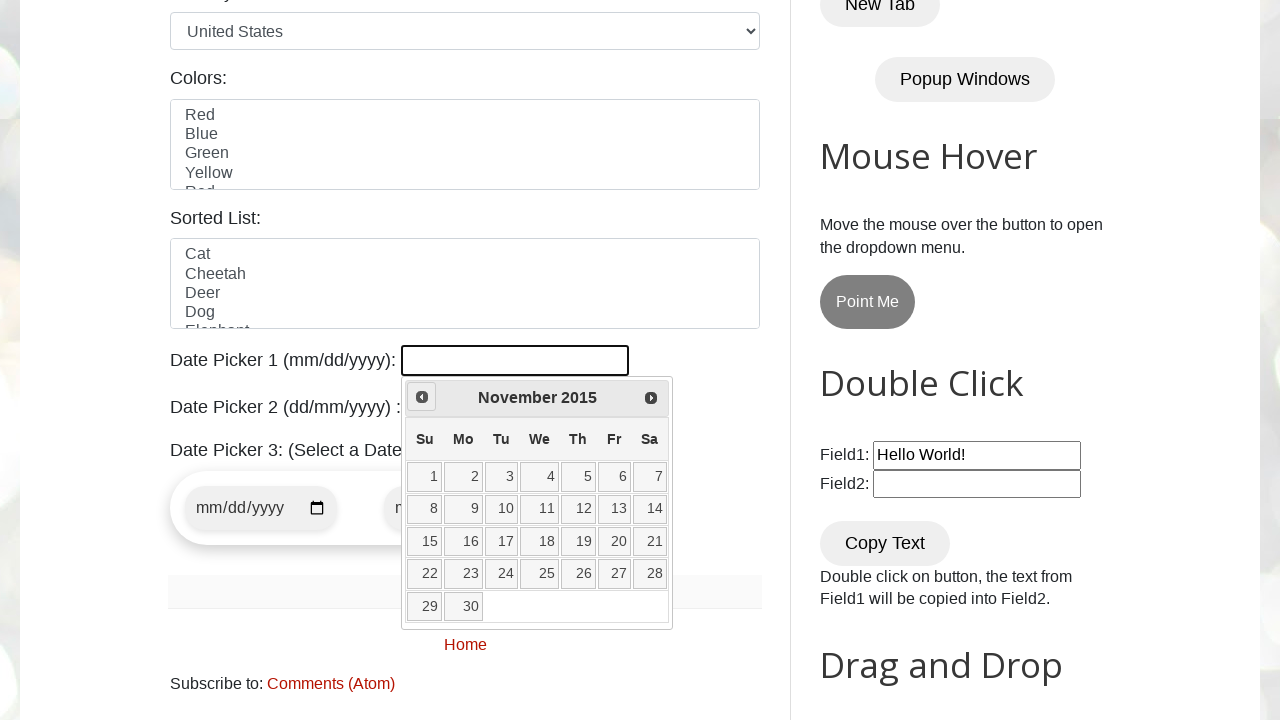

Retrieved current calendar date: November 2015
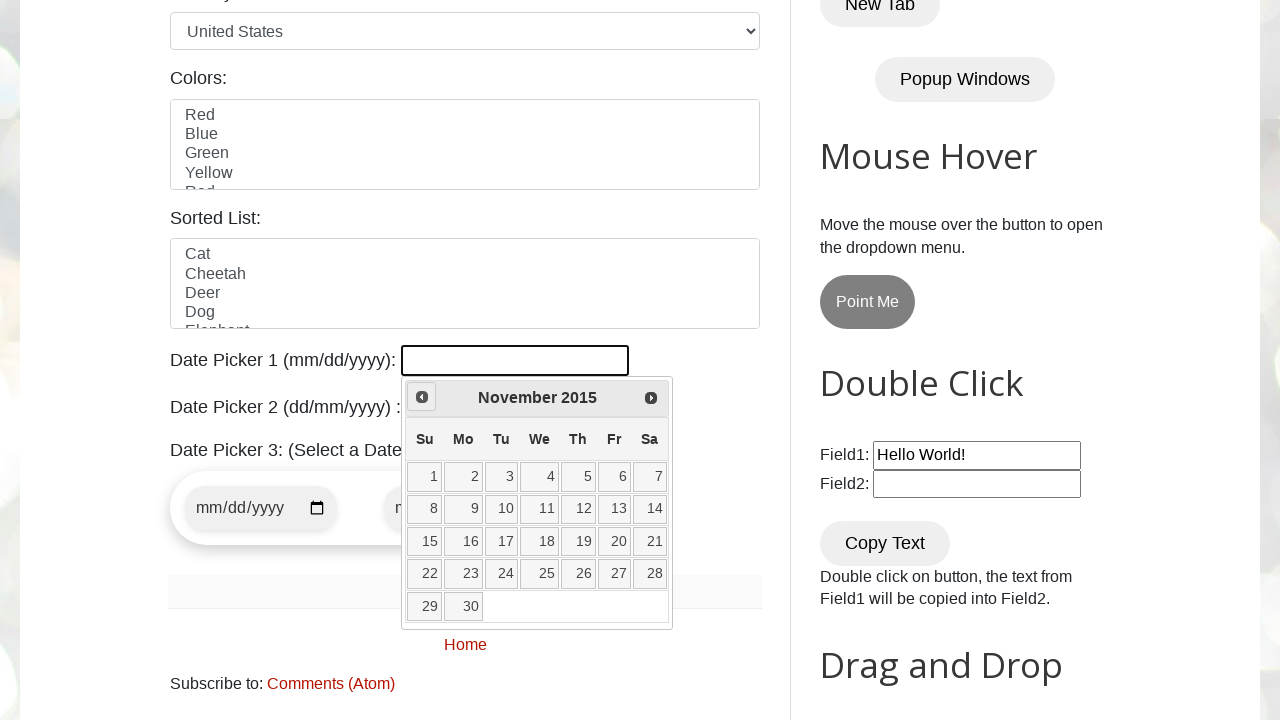

Clicked previous button to navigate to earlier month/year at (422, 397) on [title="Prev"]
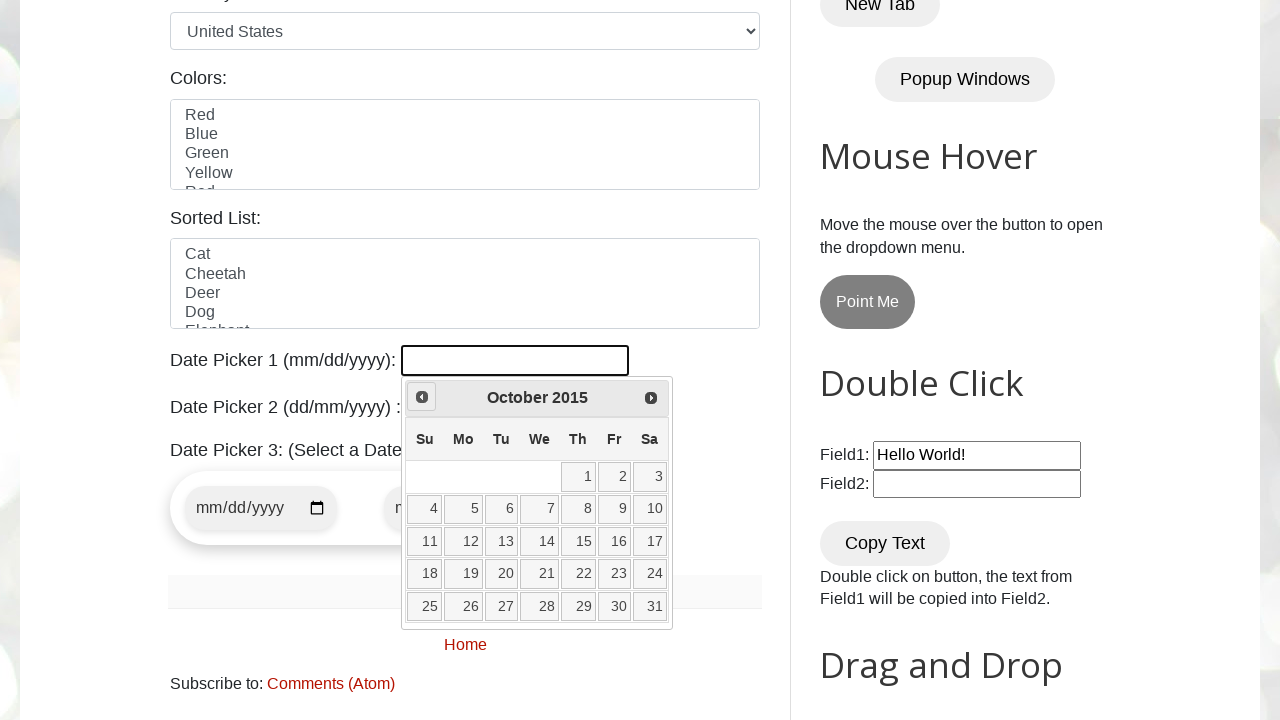

Retrieved current calendar date: October 2015
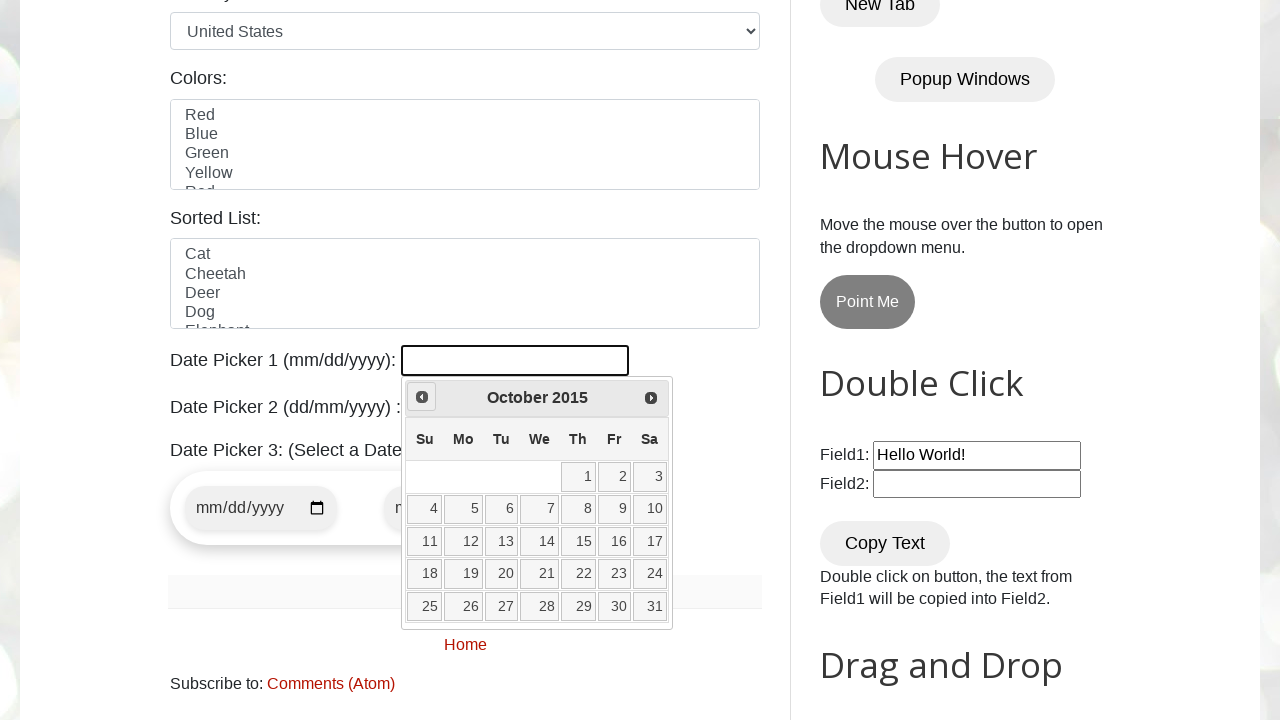

Clicked previous button to navigate to earlier month/year at (422, 397) on [title="Prev"]
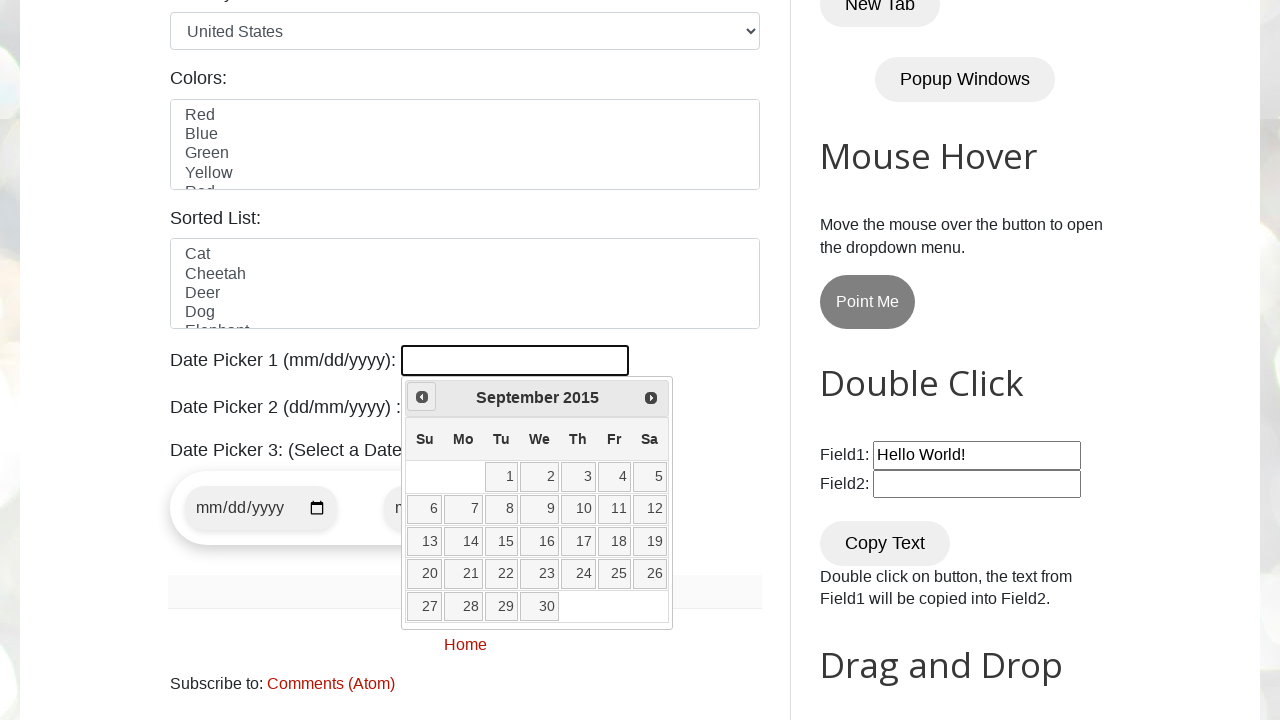

Retrieved current calendar date: September 2015
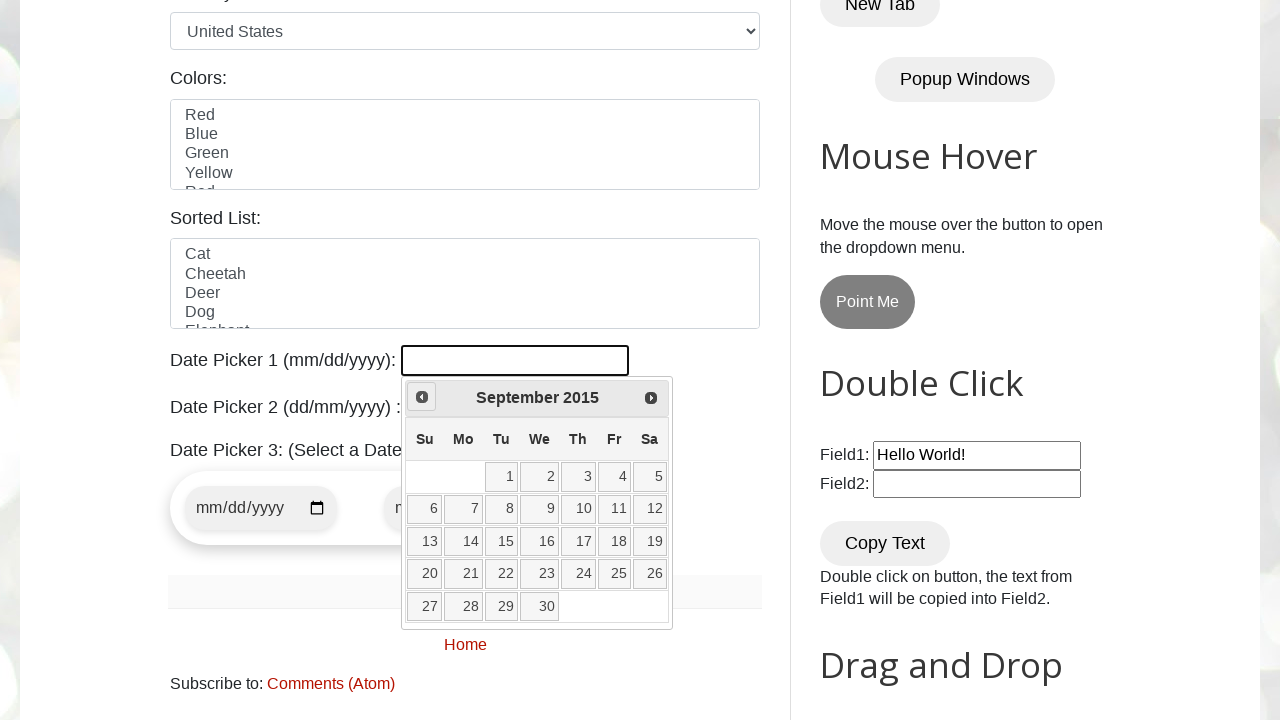

Clicked previous button to navigate to earlier month/year at (422, 397) on [title="Prev"]
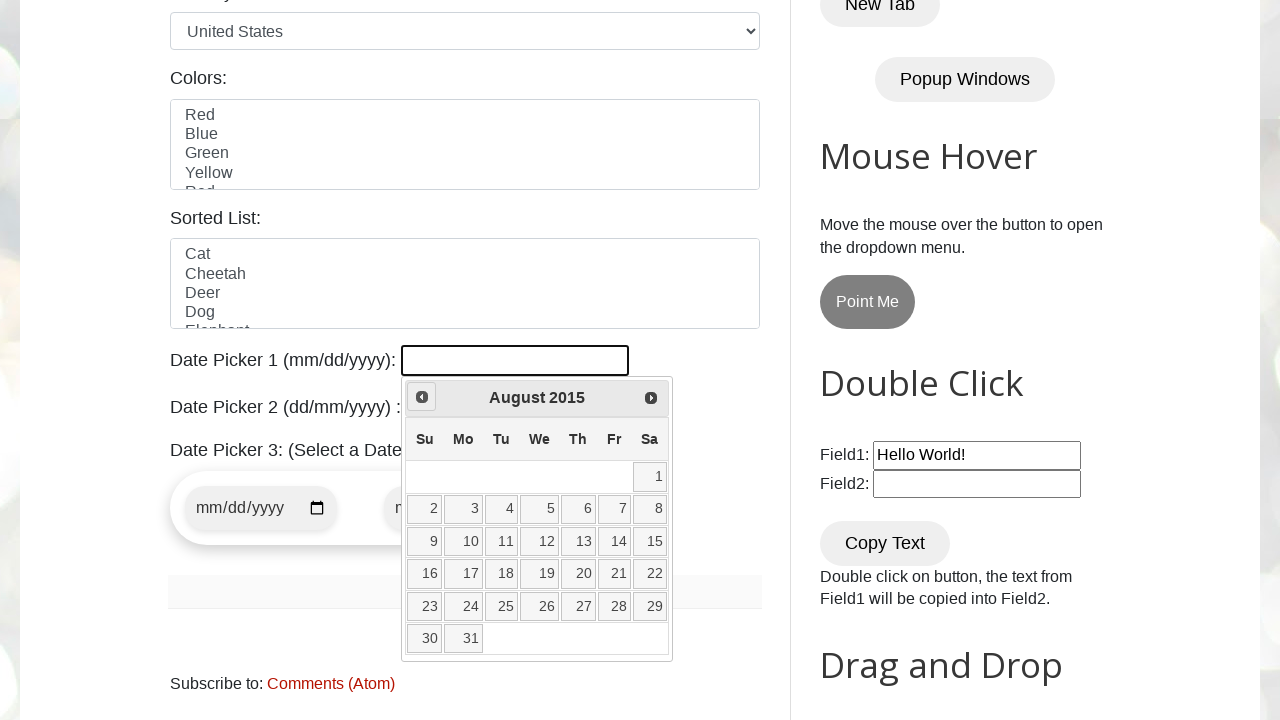

Retrieved current calendar date: August 2015
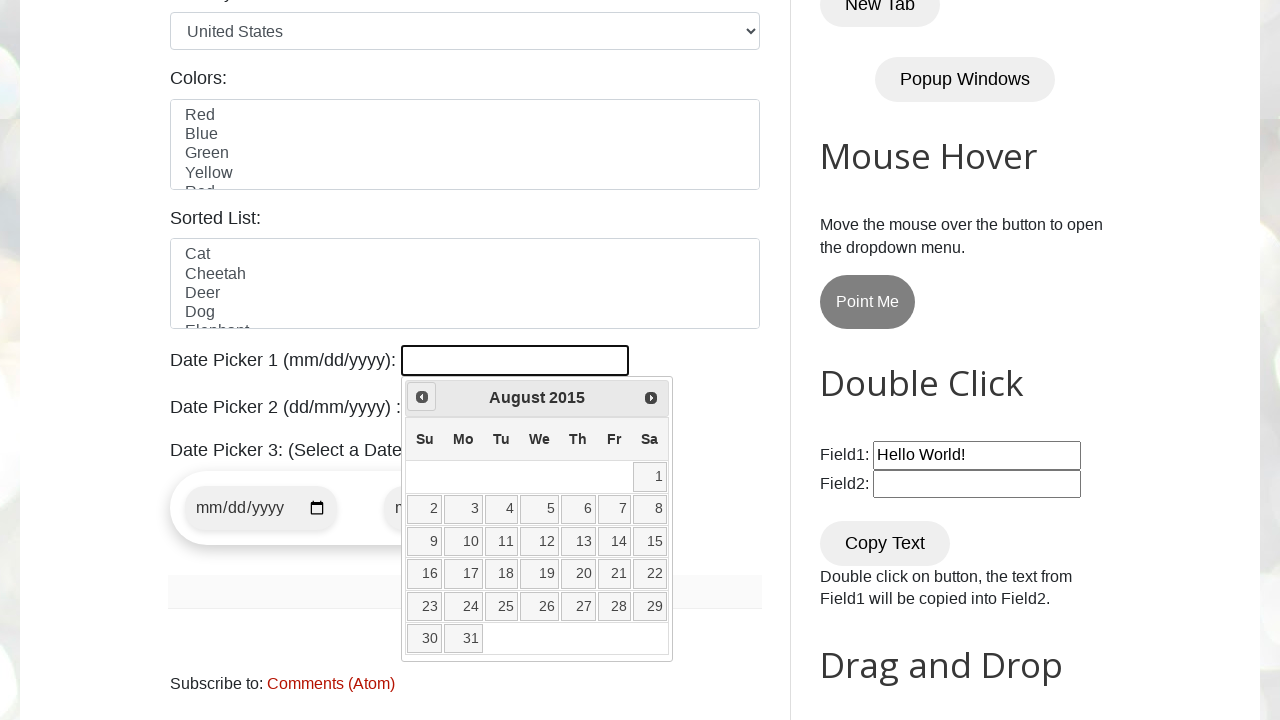

Clicked previous button to navigate to earlier month/year at (422, 397) on [title="Prev"]
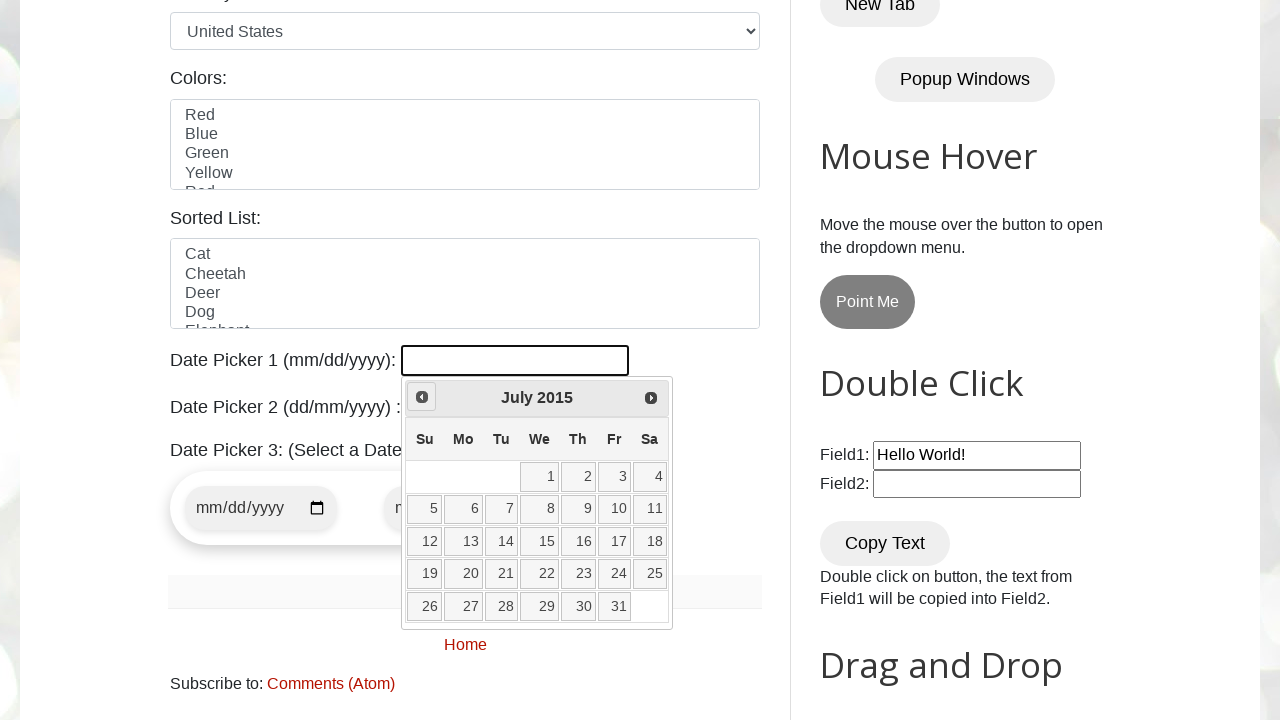

Retrieved current calendar date: July 2015
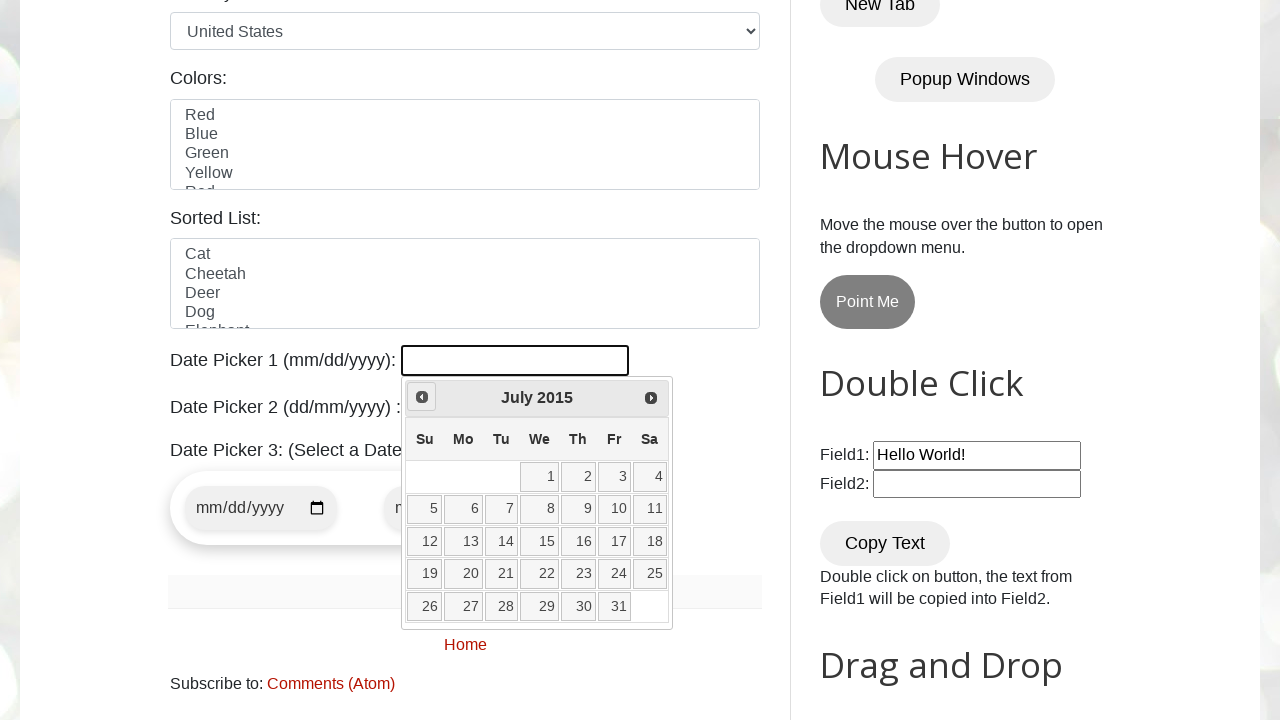

Clicked previous button to navigate to earlier month/year at (422, 397) on [title="Prev"]
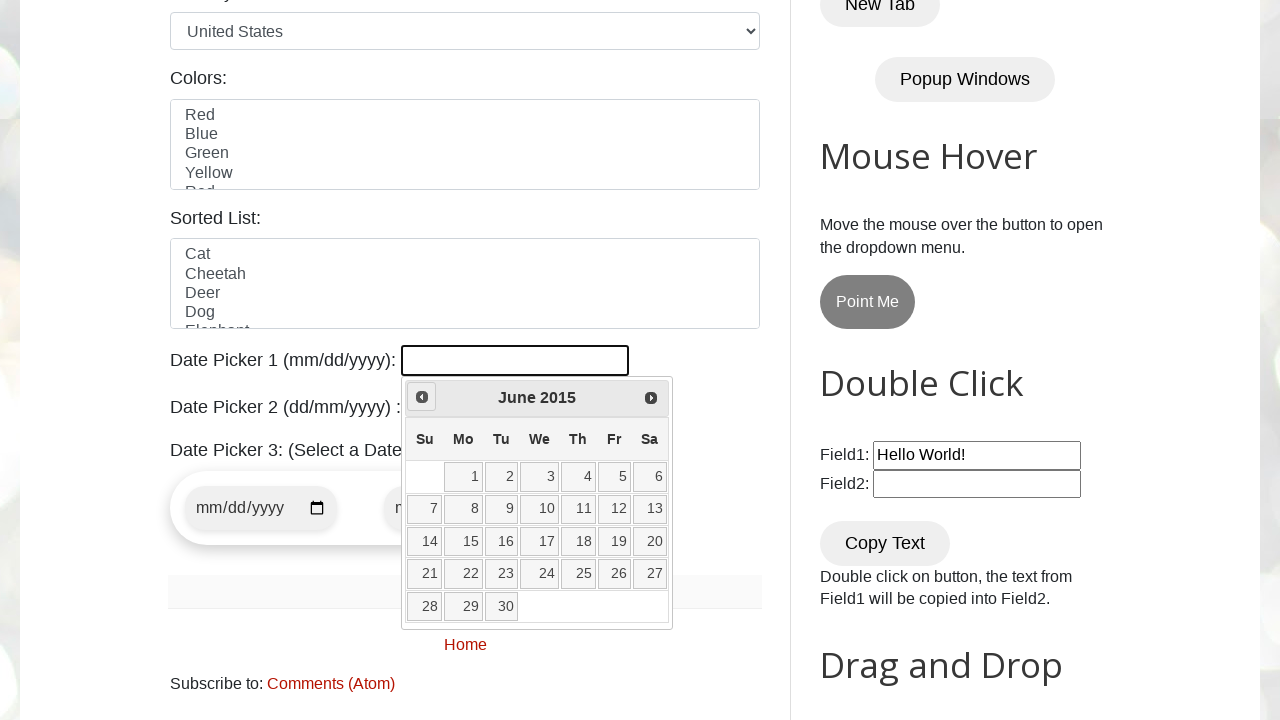

Retrieved current calendar date: June 2015
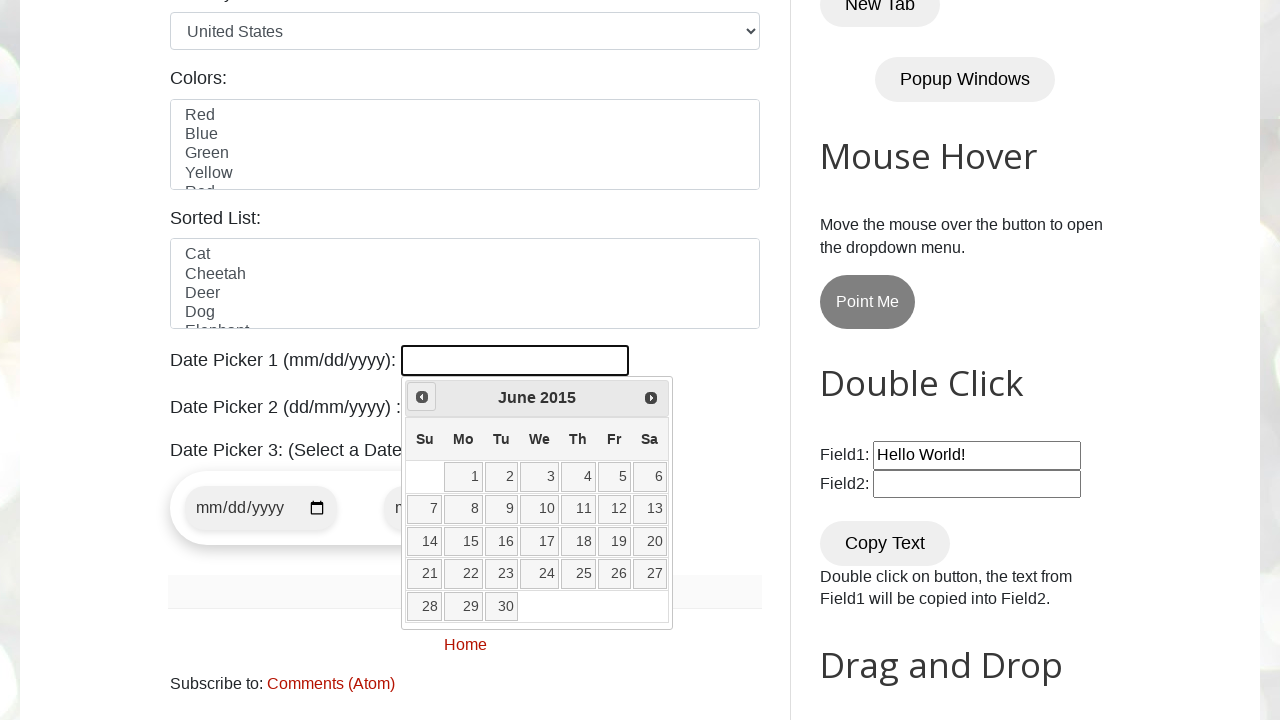

Clicked previous button to navigate to earlier month/year at (422, 397) on [title="Prev"]
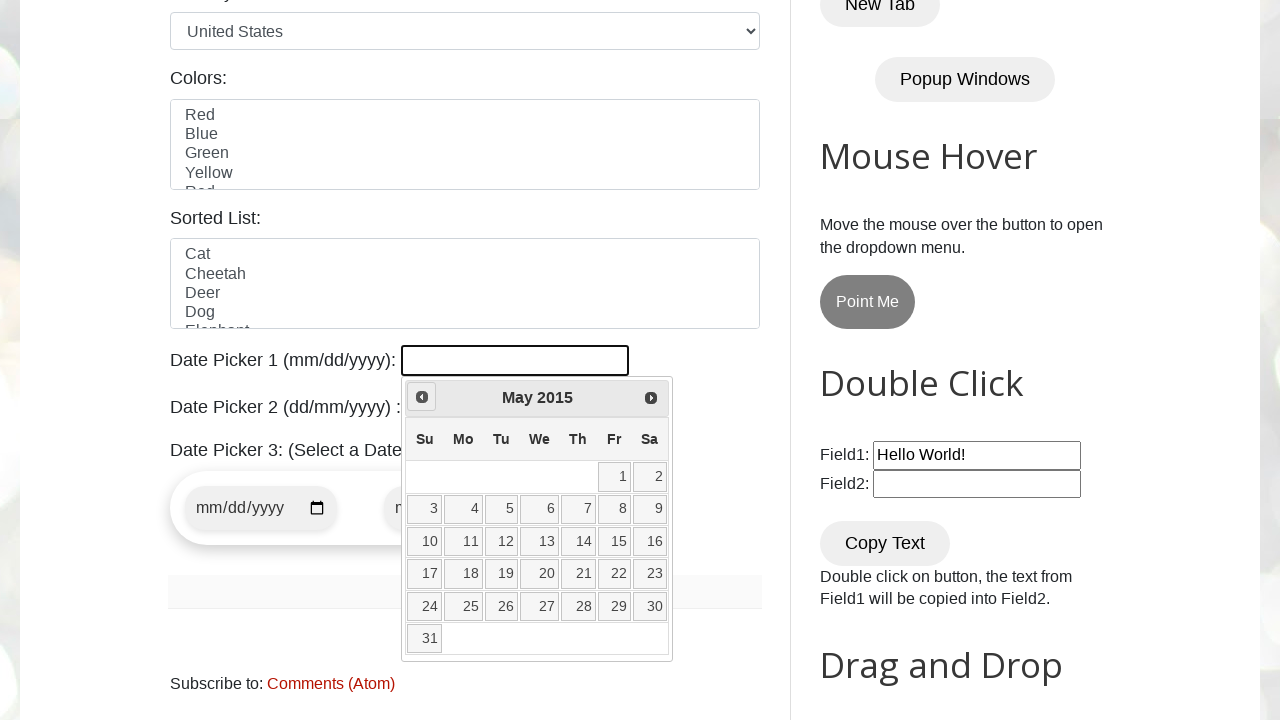

Retrieved current calendar date: May 2015
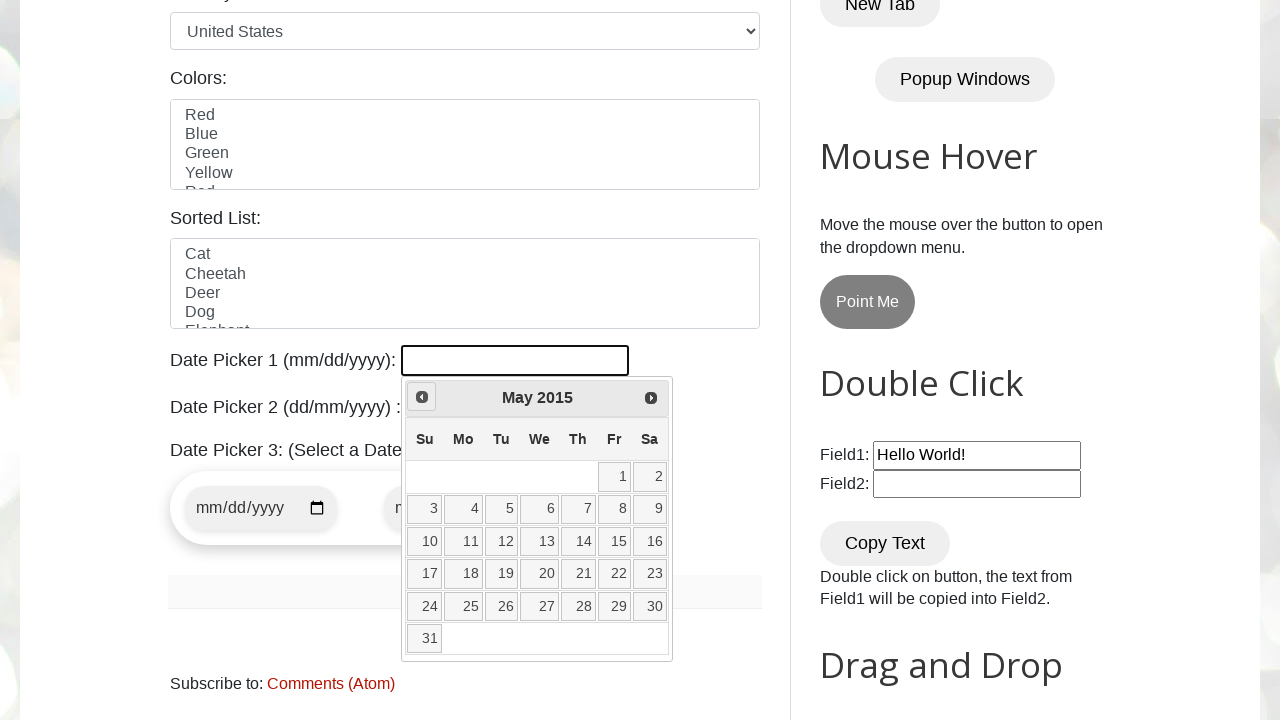

Clicked previous button to navigate to earlier month/year at (422, 397) on [title="Prev"]
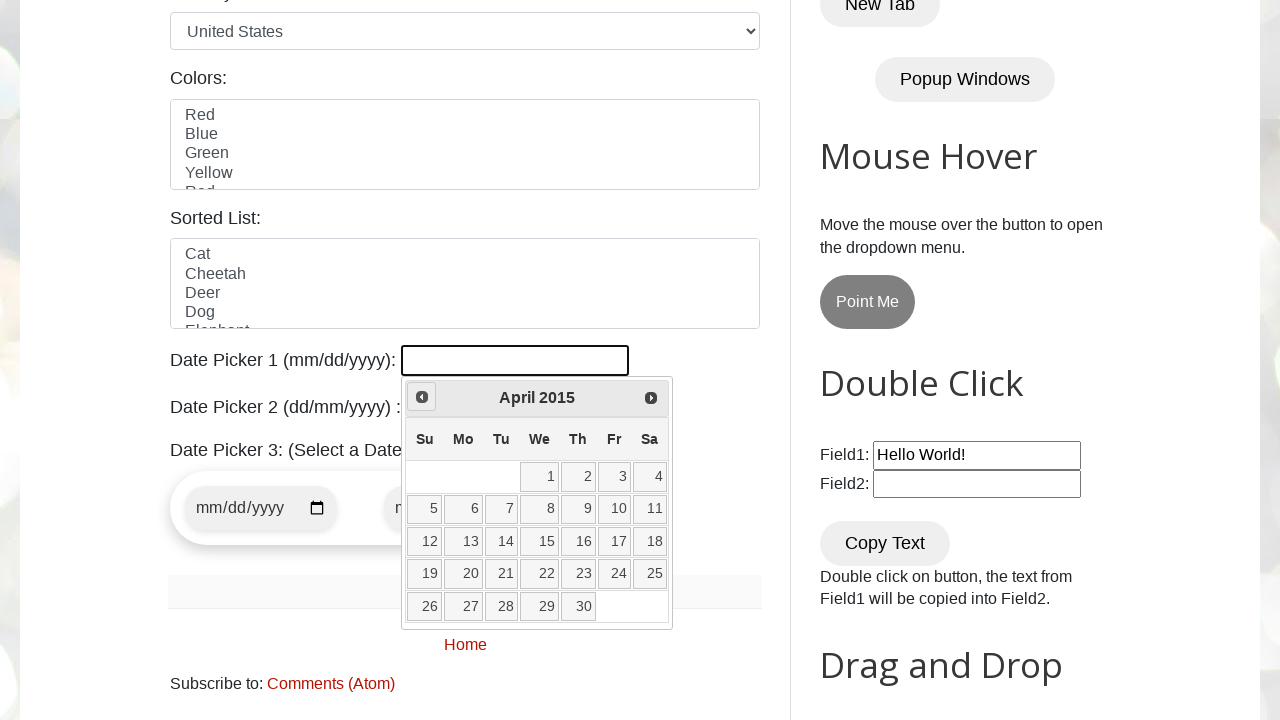

Retrieved current calendar date: April 2015
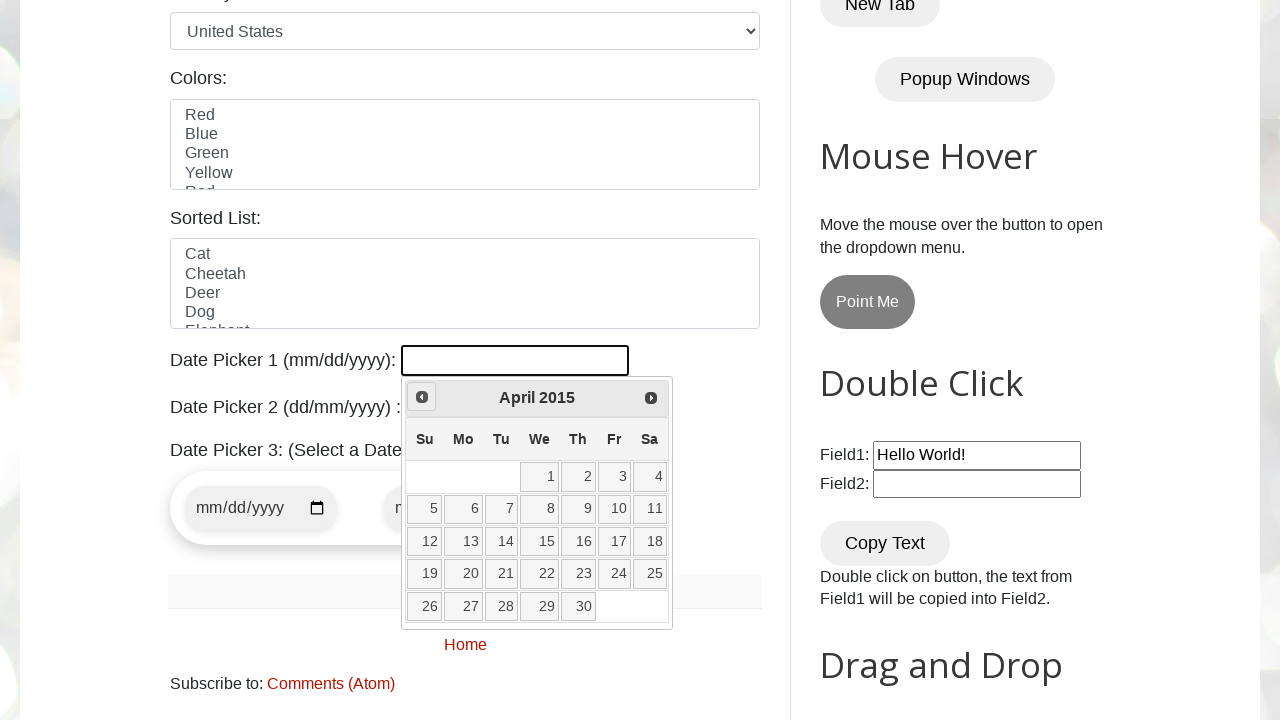

Clicked previous button to navigate to earlier month/year at (422, 397) on [title="Prev"]
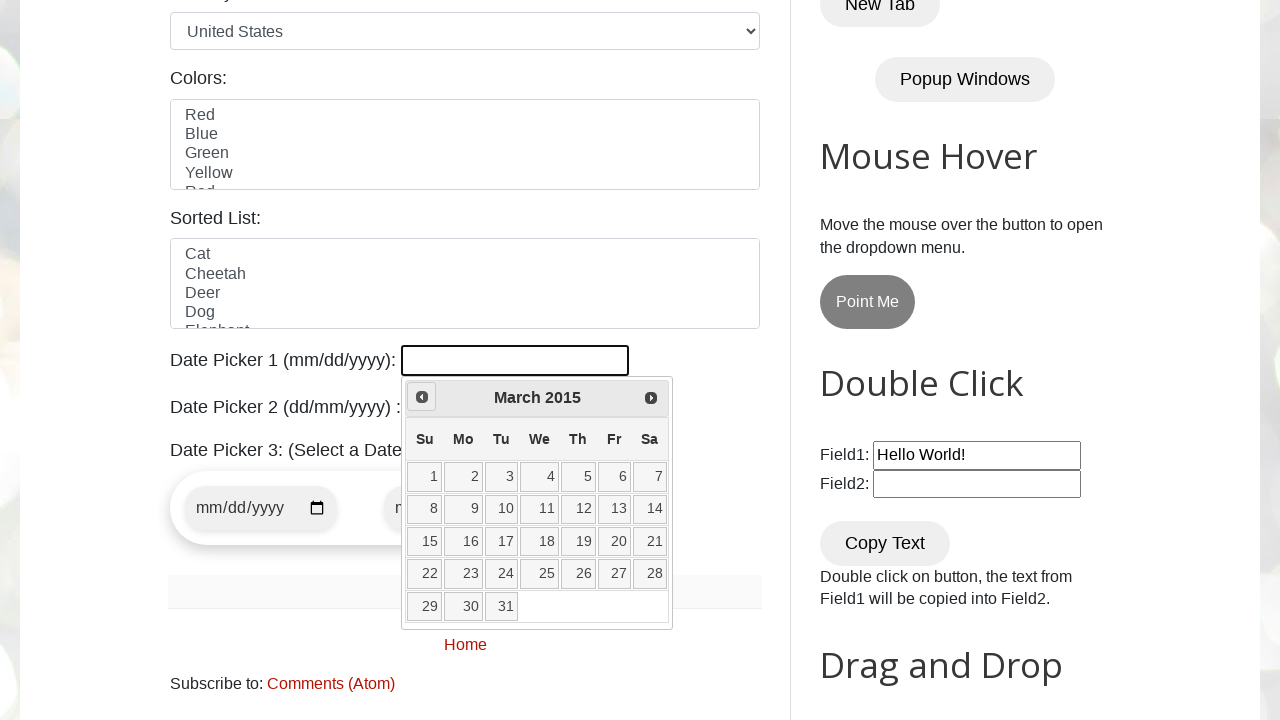

Retrieved current calendar date: March 2015
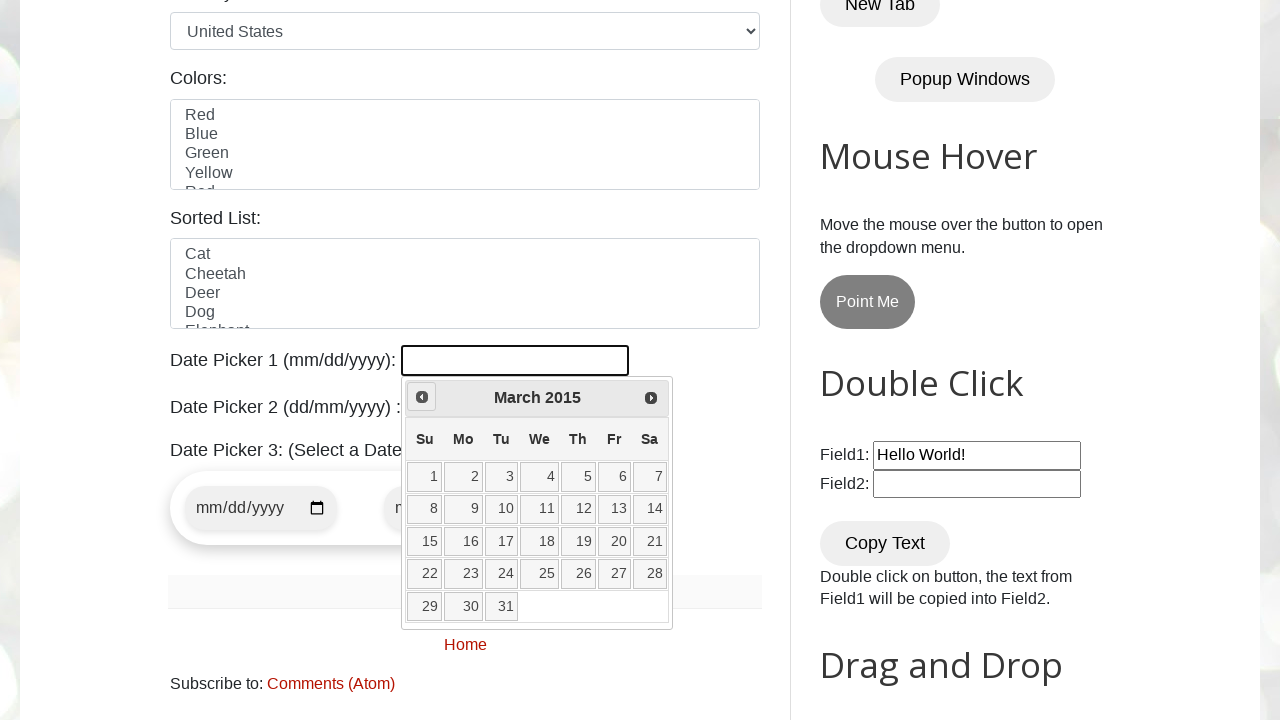

Clicked previous button to navigate to earlier month/year at (422, 397) on [title="Prev"]
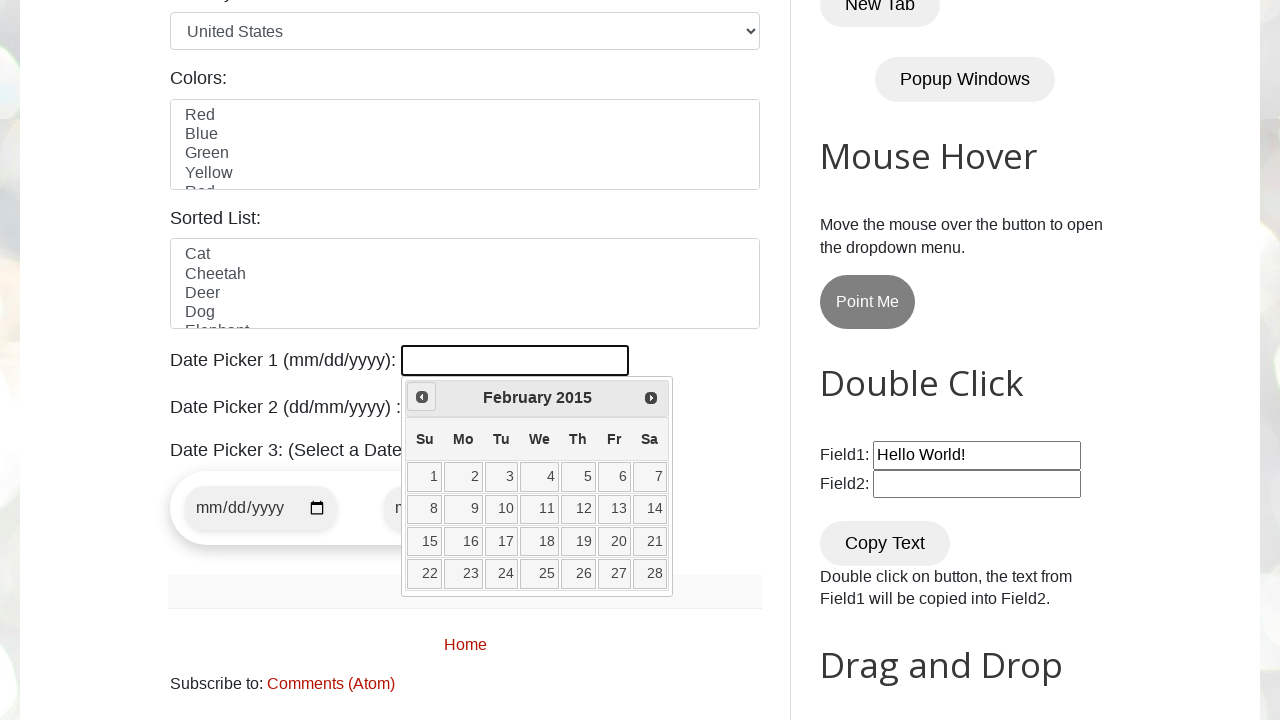

Retrieved current calendar date: February 2015
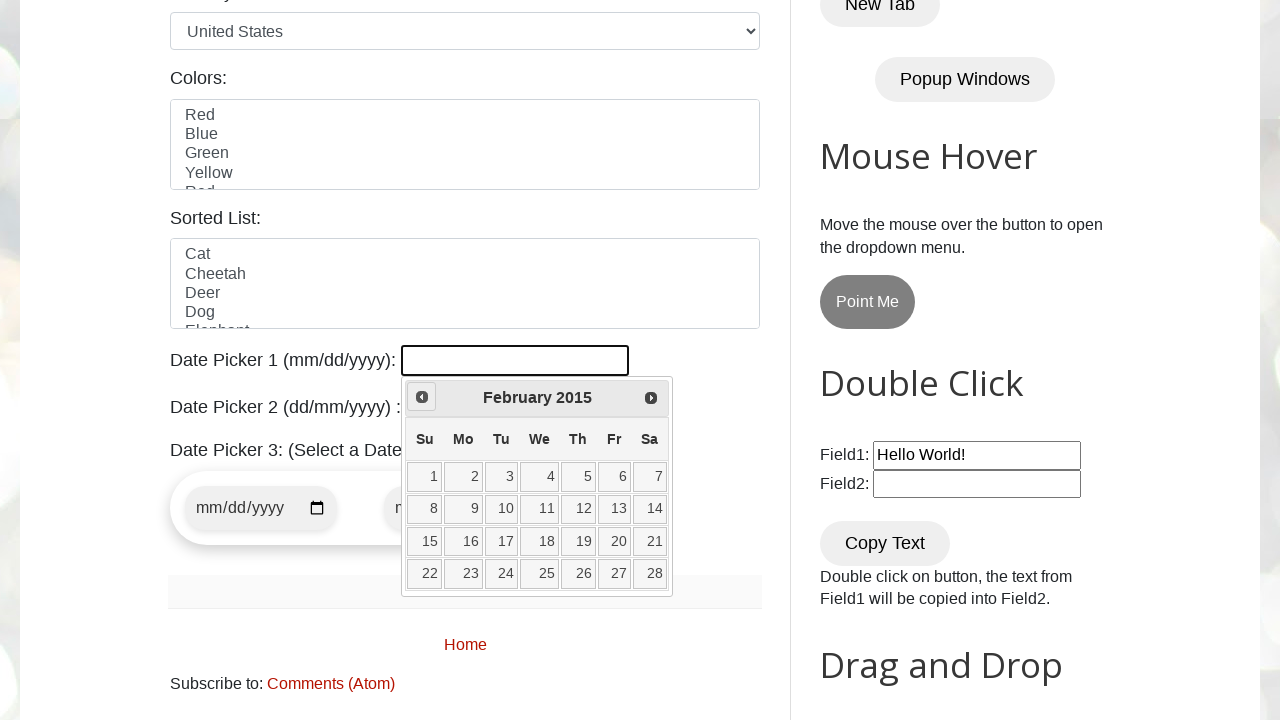

Clicked previous button to navigate to earlier month/year at (422, 397) on [title="Prev"]
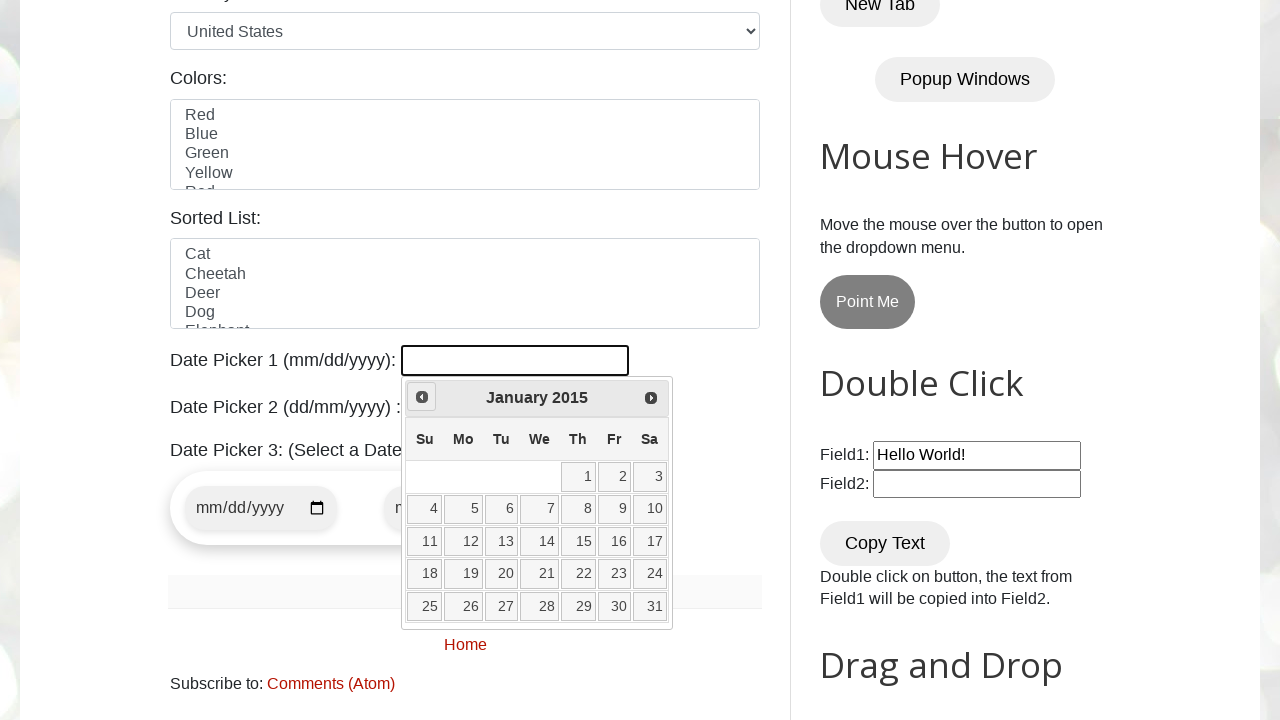

Retrieved current calendar date: January 2015
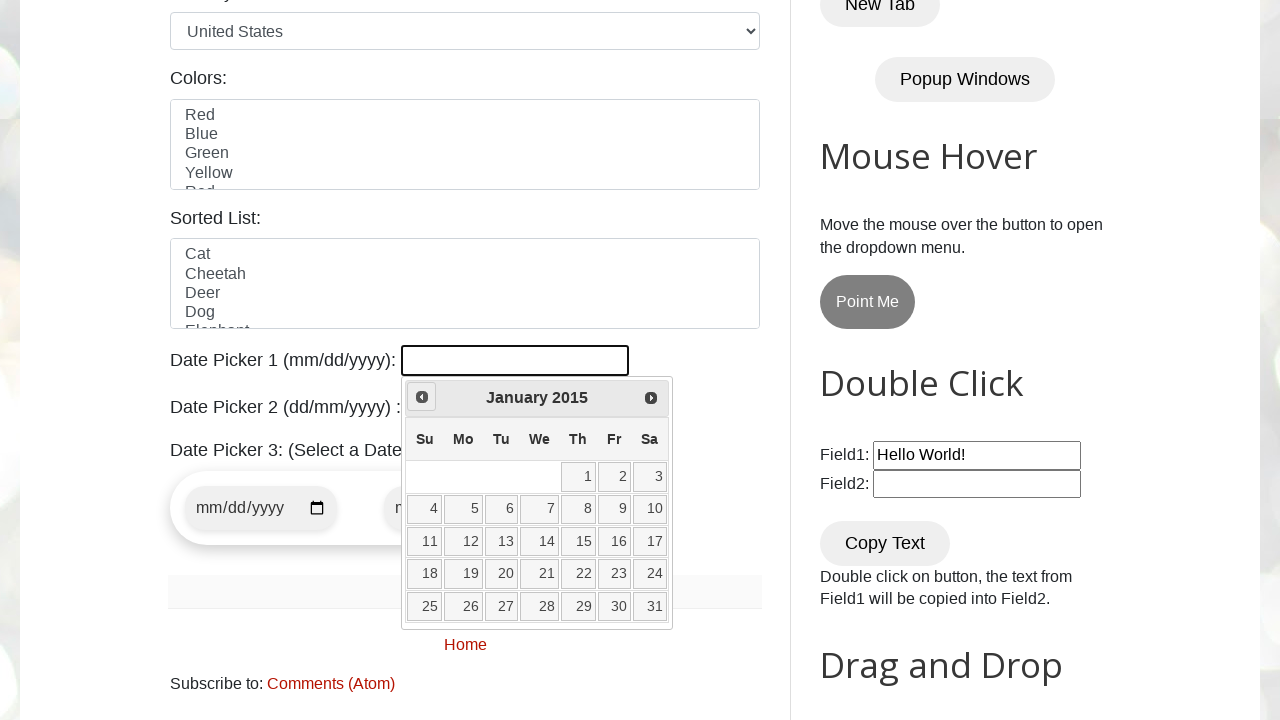

Clicked previous button to navigate to earlier month/year at (422, 397) on [title="Prev"]
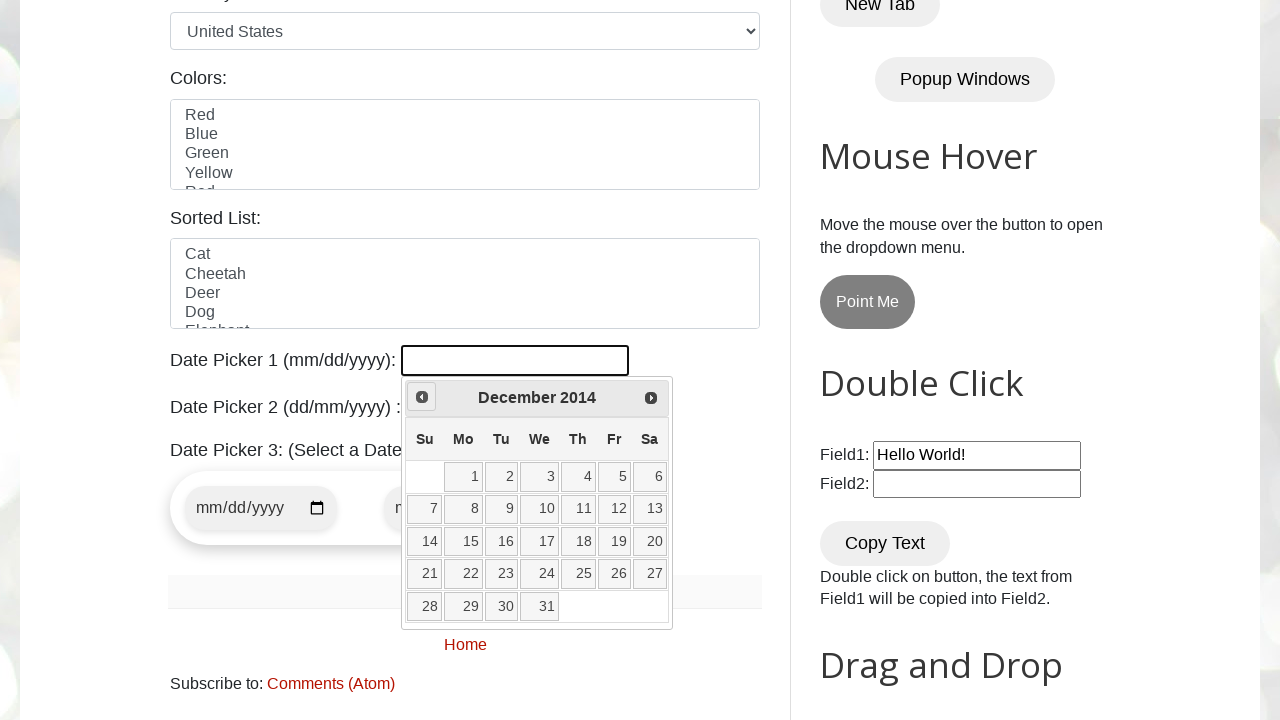

Retrieved current calendar date: December 2014
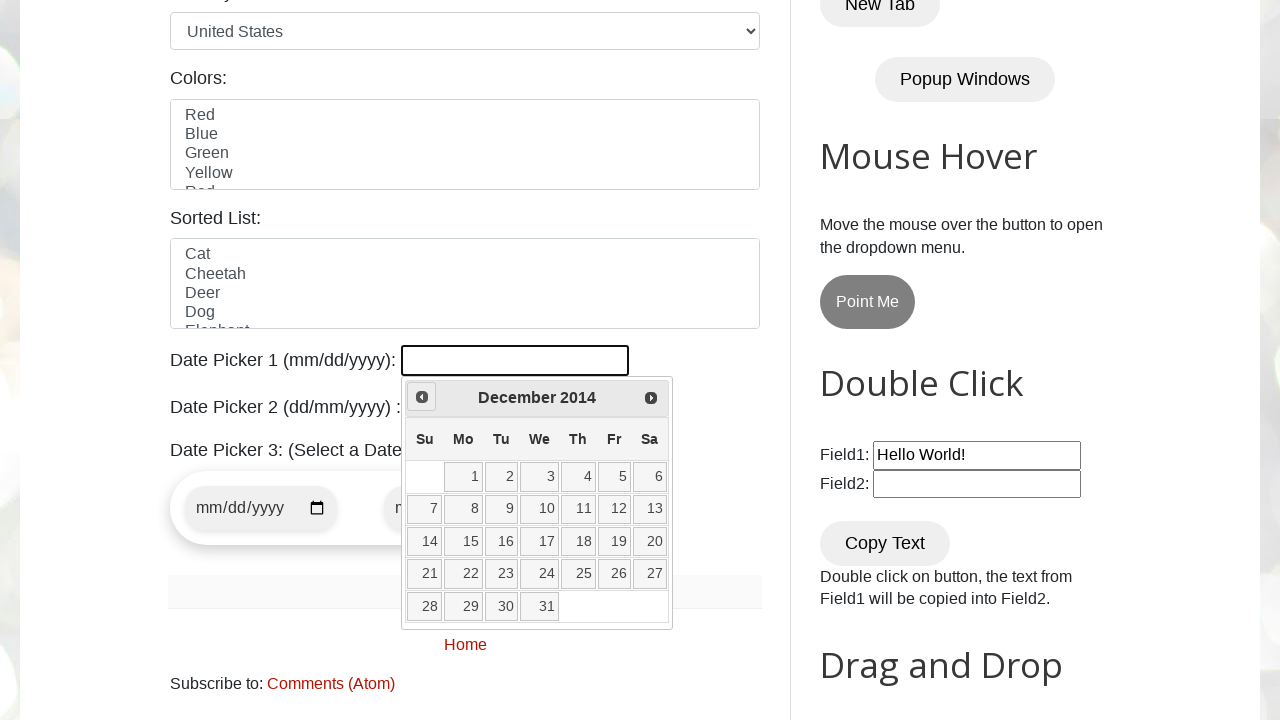

Clicked previous button to navigate to earlier month/year at (422, 397) on [title="Prev"]
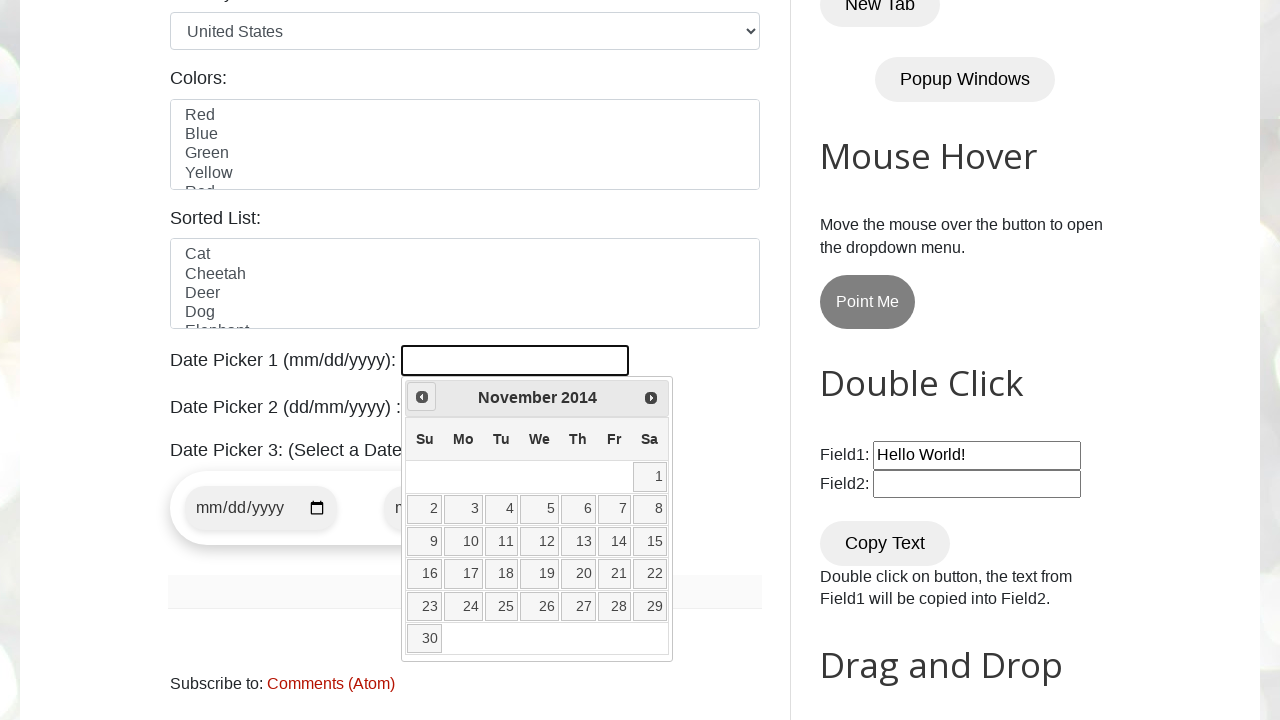

Retrieved current calendar date: November 2014
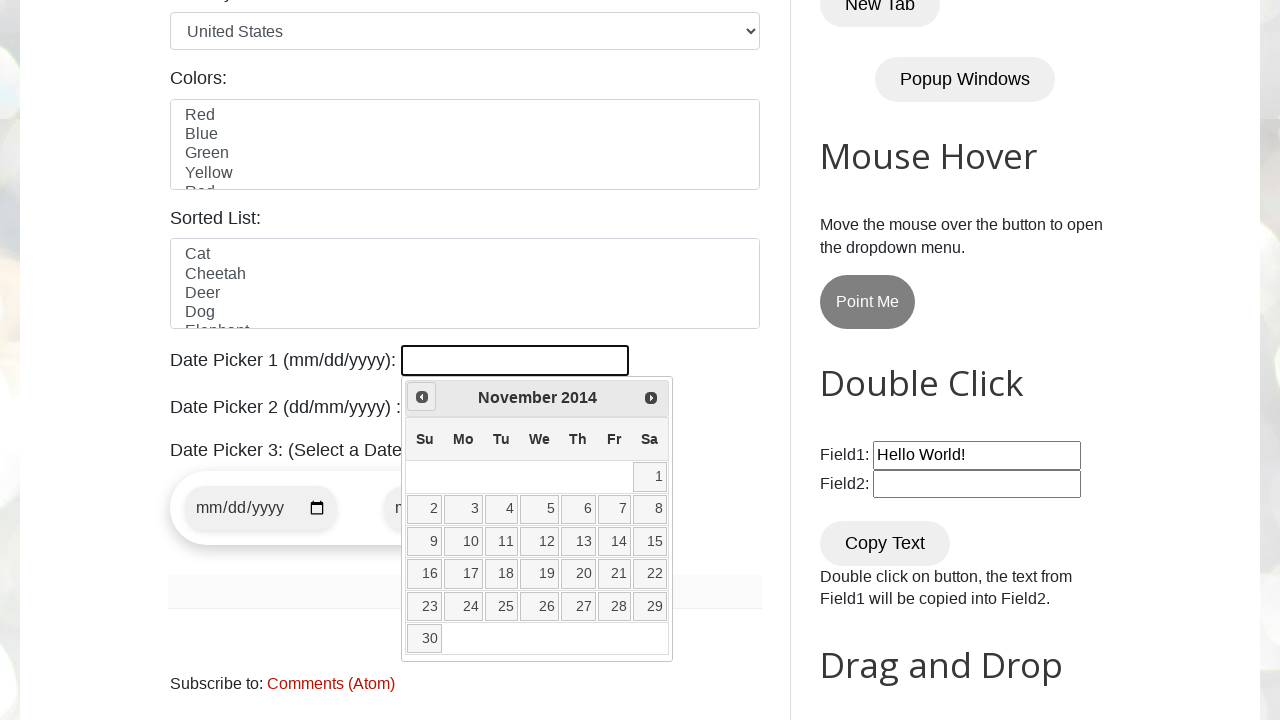

Clicked previous button to navigate to earlier month/year at (422, 397) on [title="Prev"]
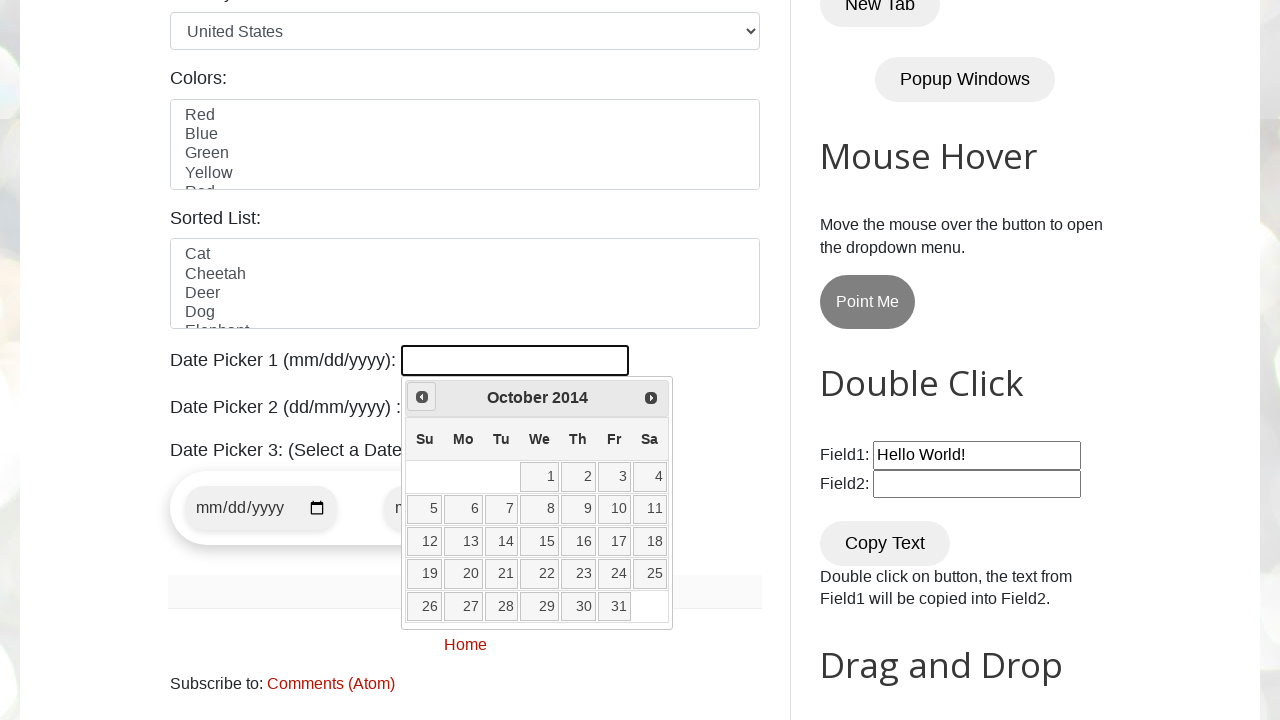

Retrieved current calendar date: October 2014
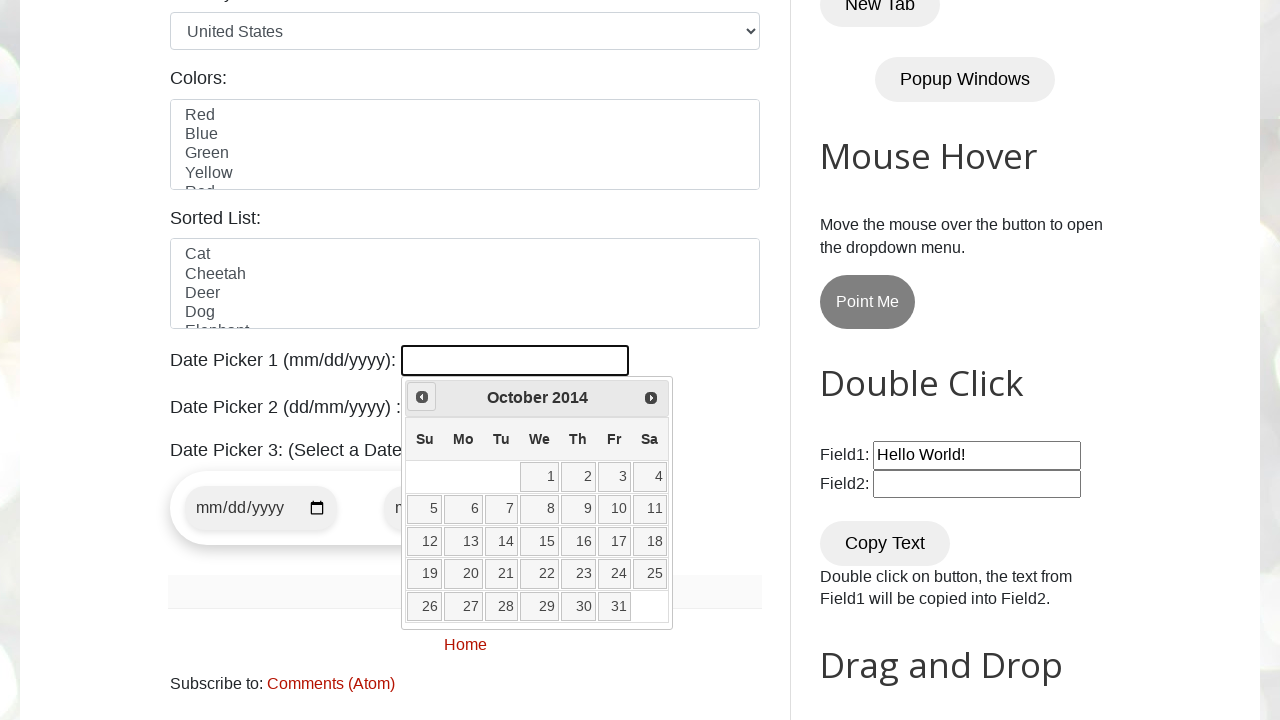

Clicked previous button to navigate to earlier month/year at (422, 397) on [title="Prev"]
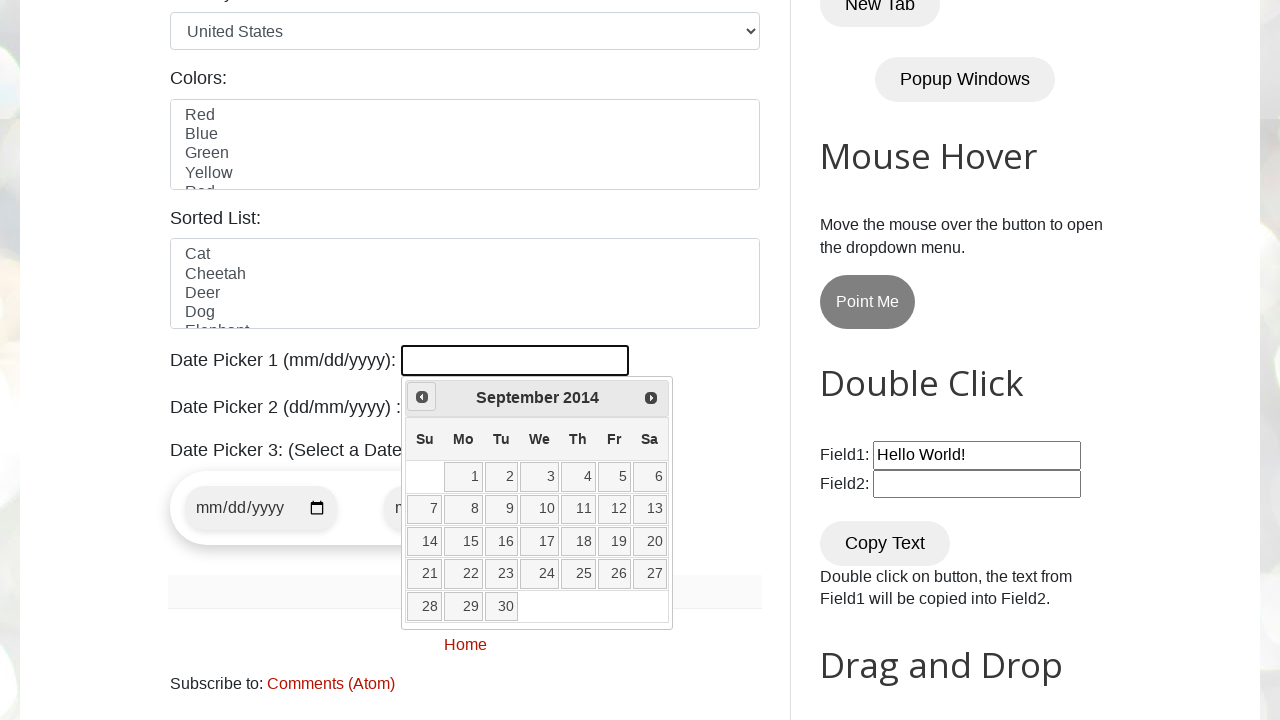

Retrieved current calendar date: September 2014
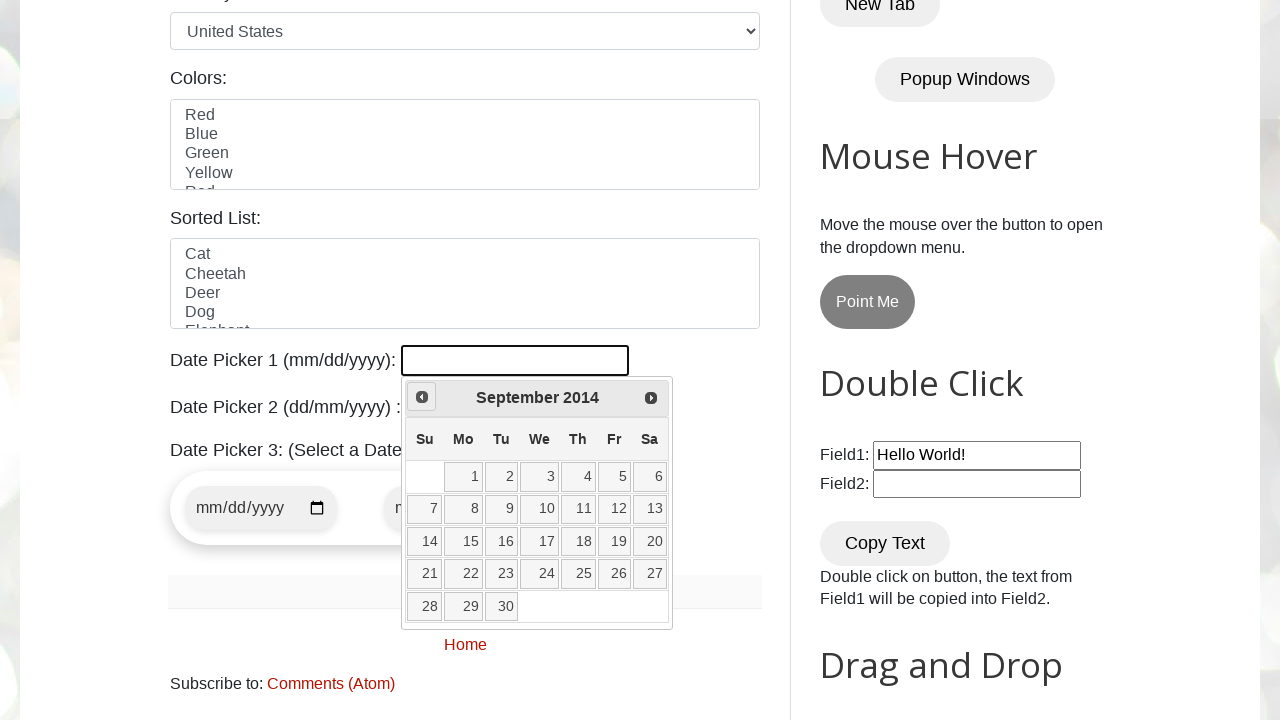

Clicked previous button to navigate to earlier month/year at (422, 397) on [title="Prev"]
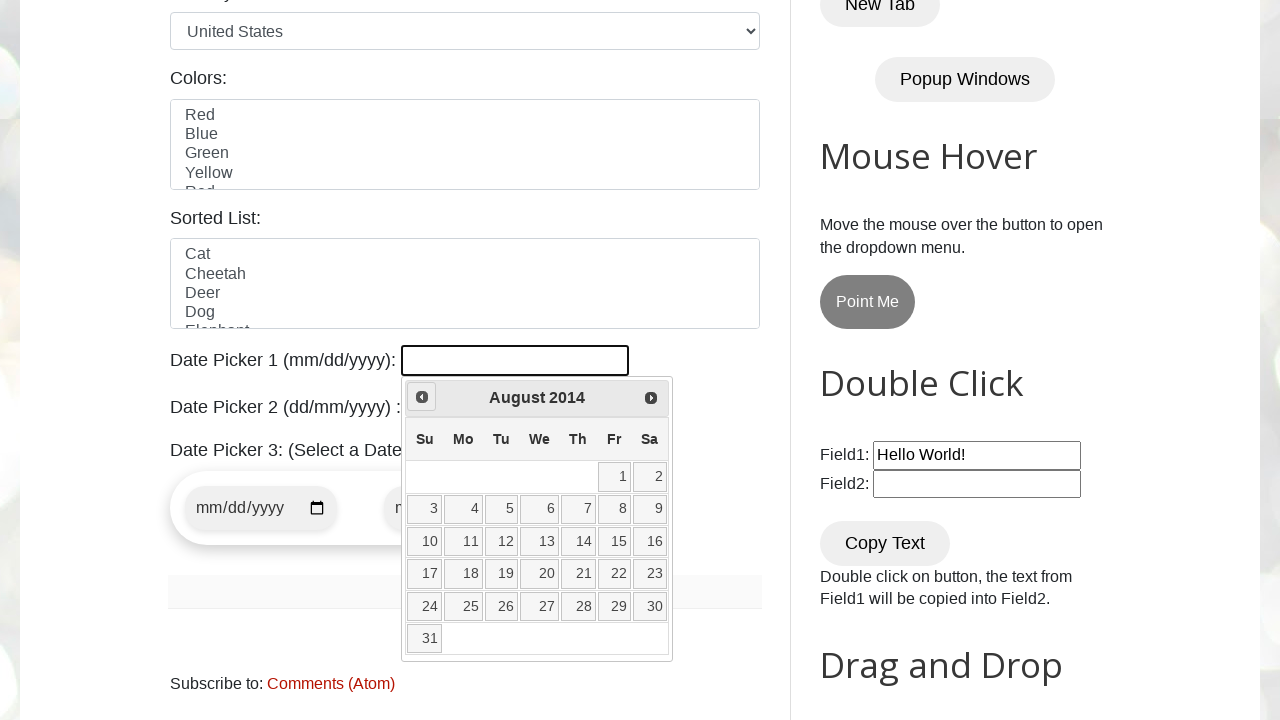

Retrieved current calendar date: August 2014
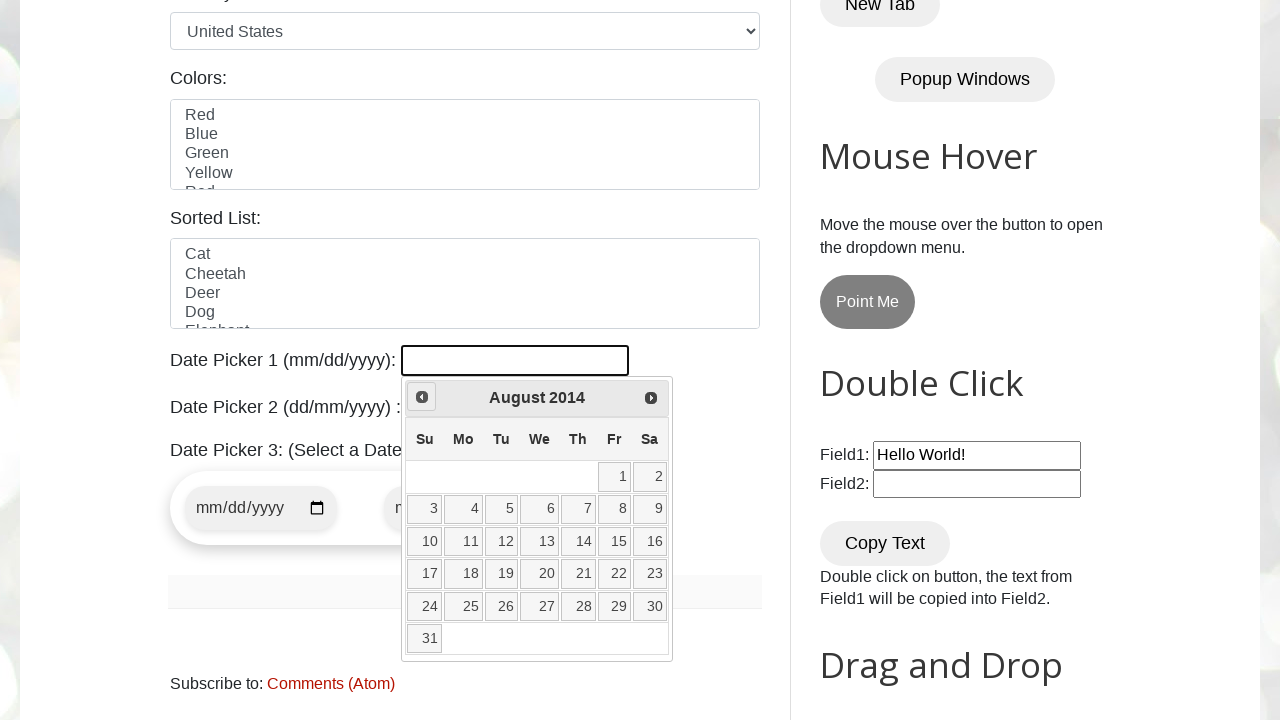

Clicked previous button to navigate to earlier month/year at (422, 397) on [title="Prev"]
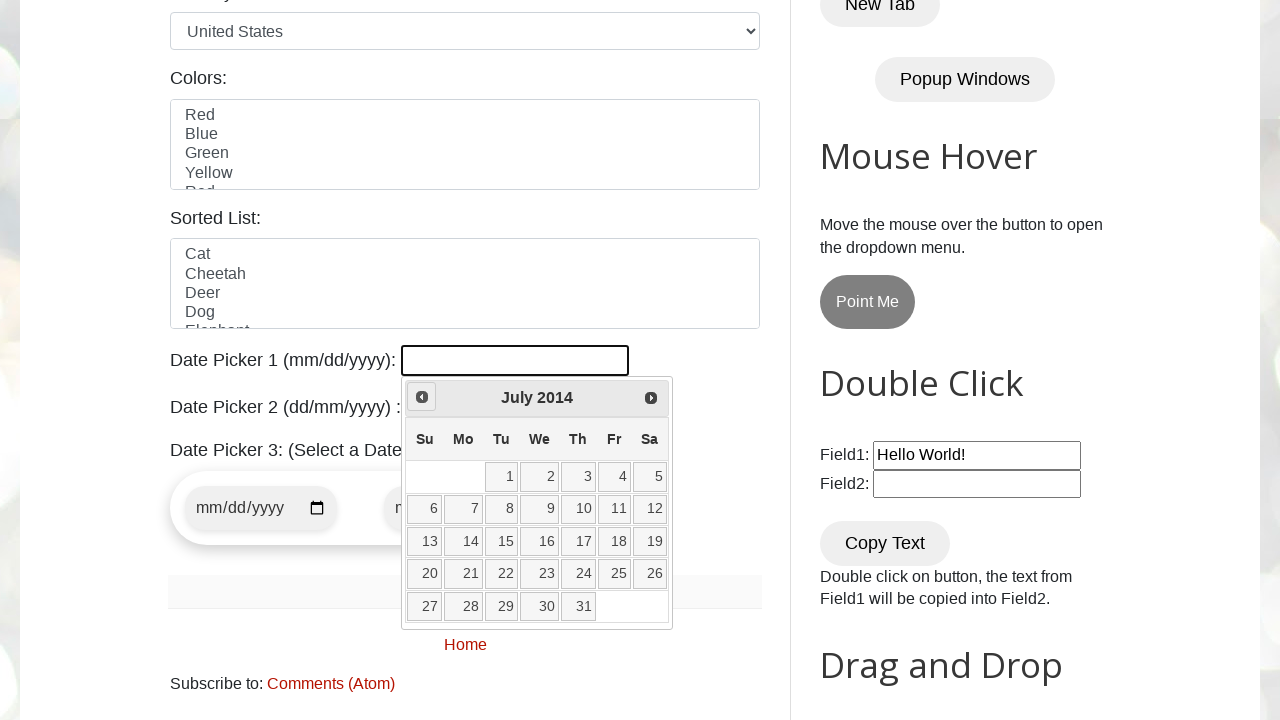

Retrieved current calendar date: July 2014
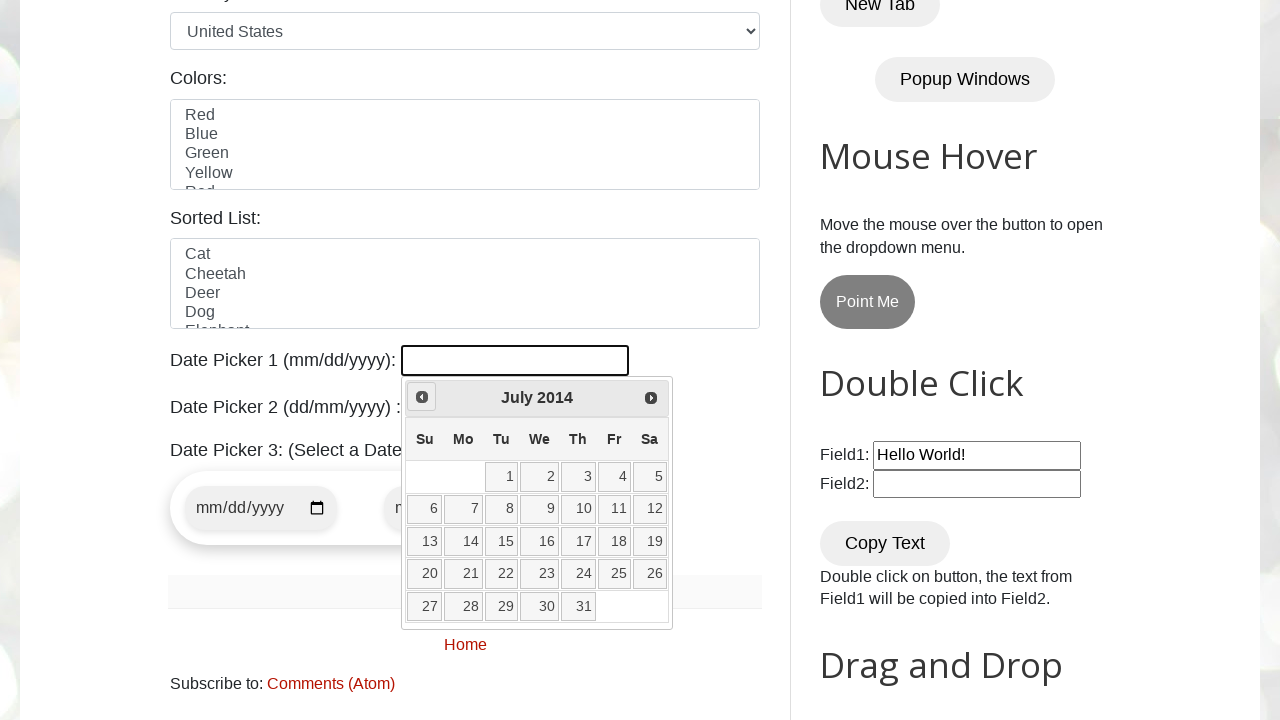

Clicked previous button to navigate to earlier month/year at (422, 397) on [title="Prev"]
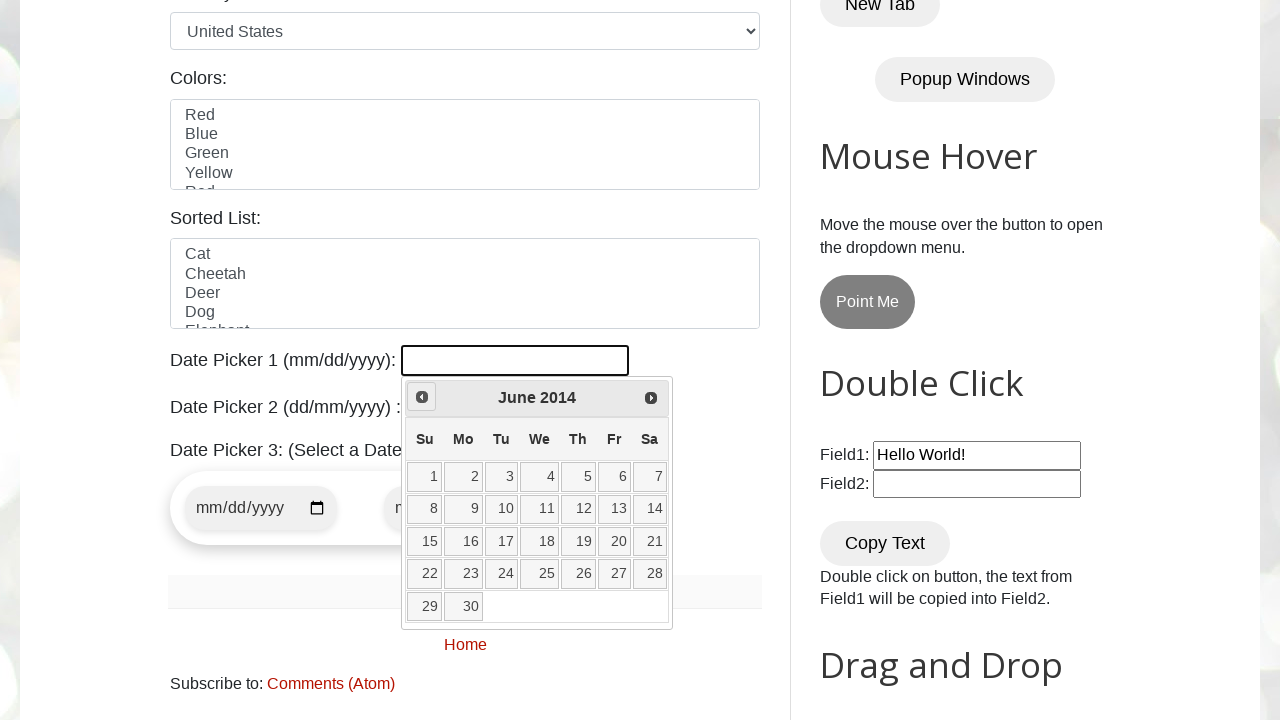

Retrieved current calendar date: June 2014
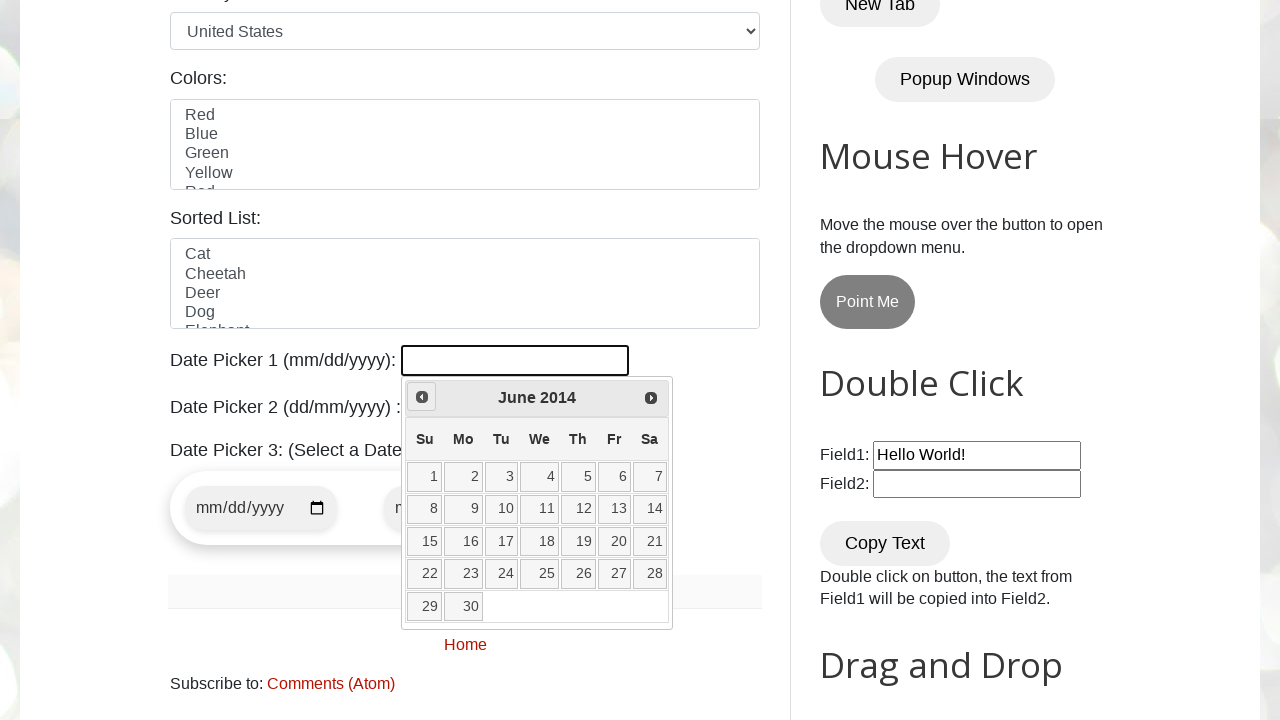

Clicked previous button to navigate to earlier month/year at (422, 397) on [title="Prev"]
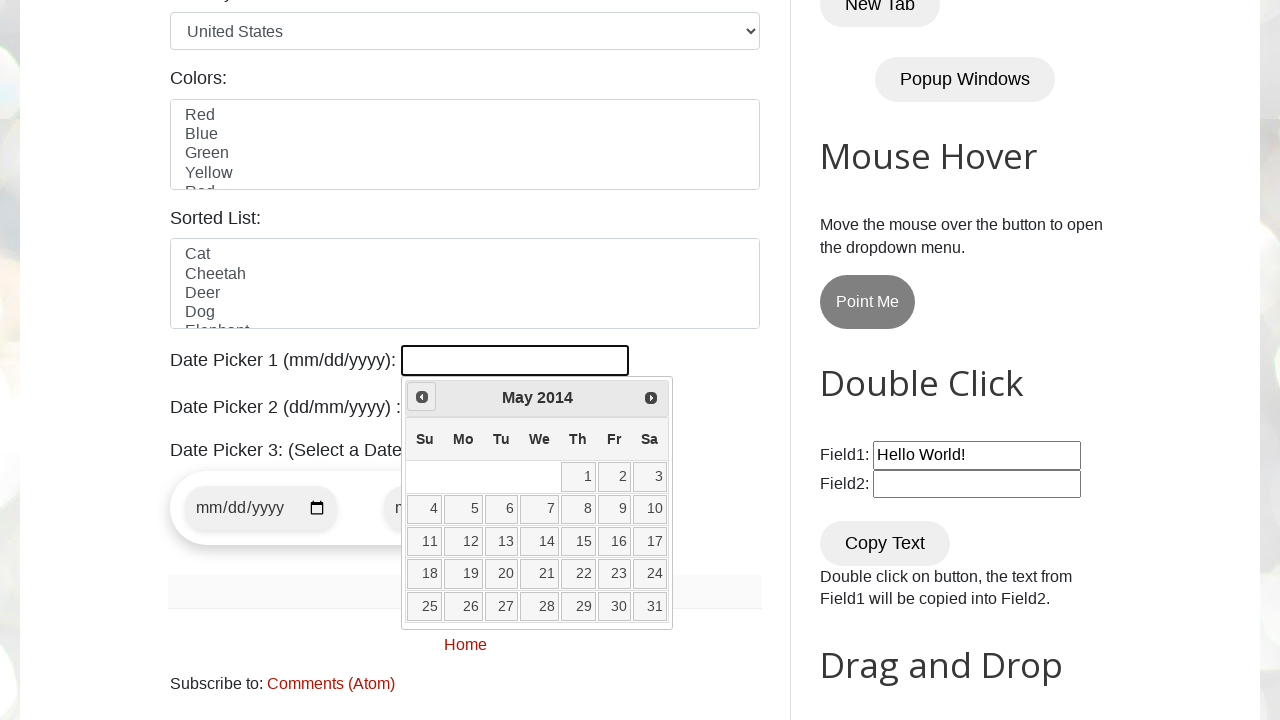

Retrieved current calendar date: May 2014
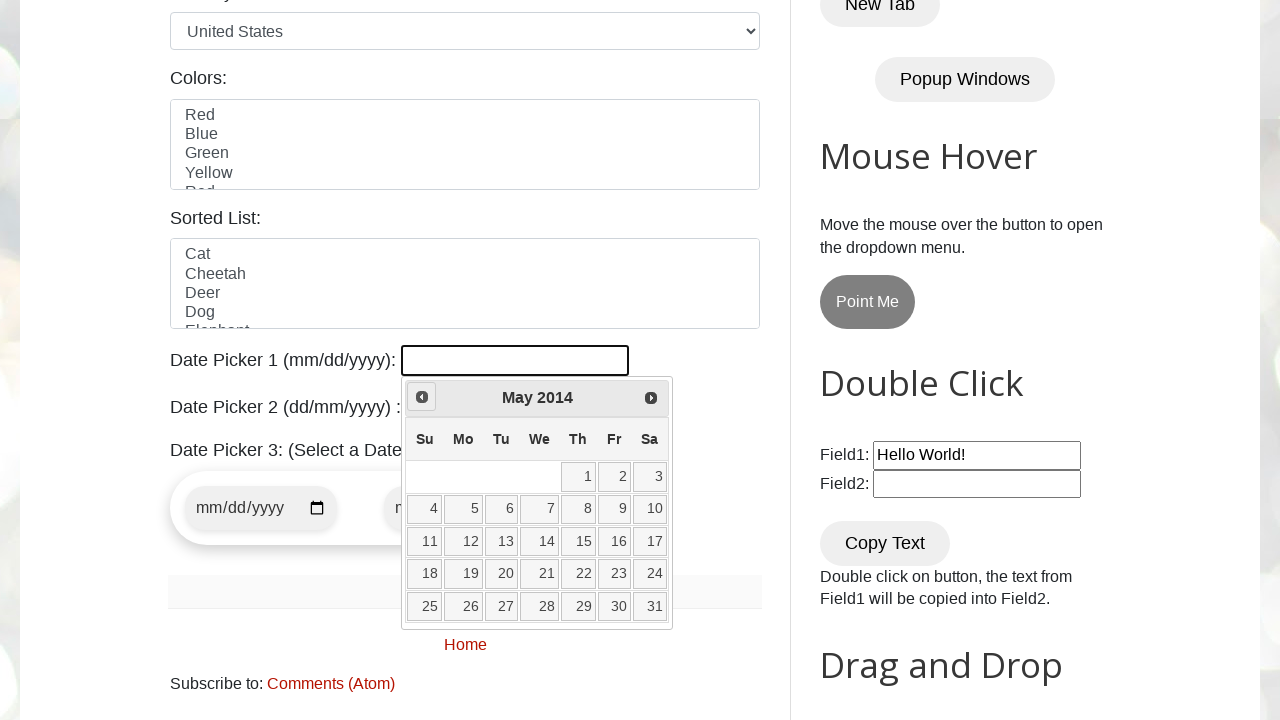

Clicked previous button to navigate to earlier month/year at (422, 397) on [title="Prev"]
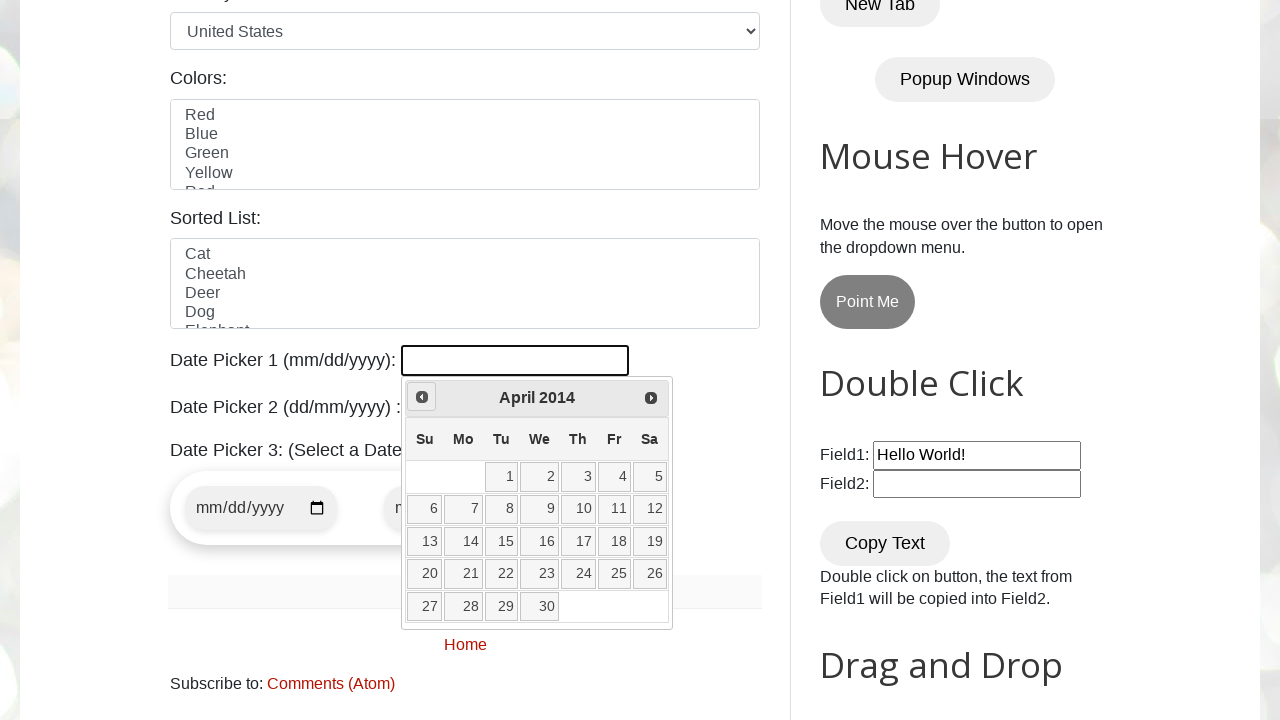

Retrieved current calendar date: April 2014
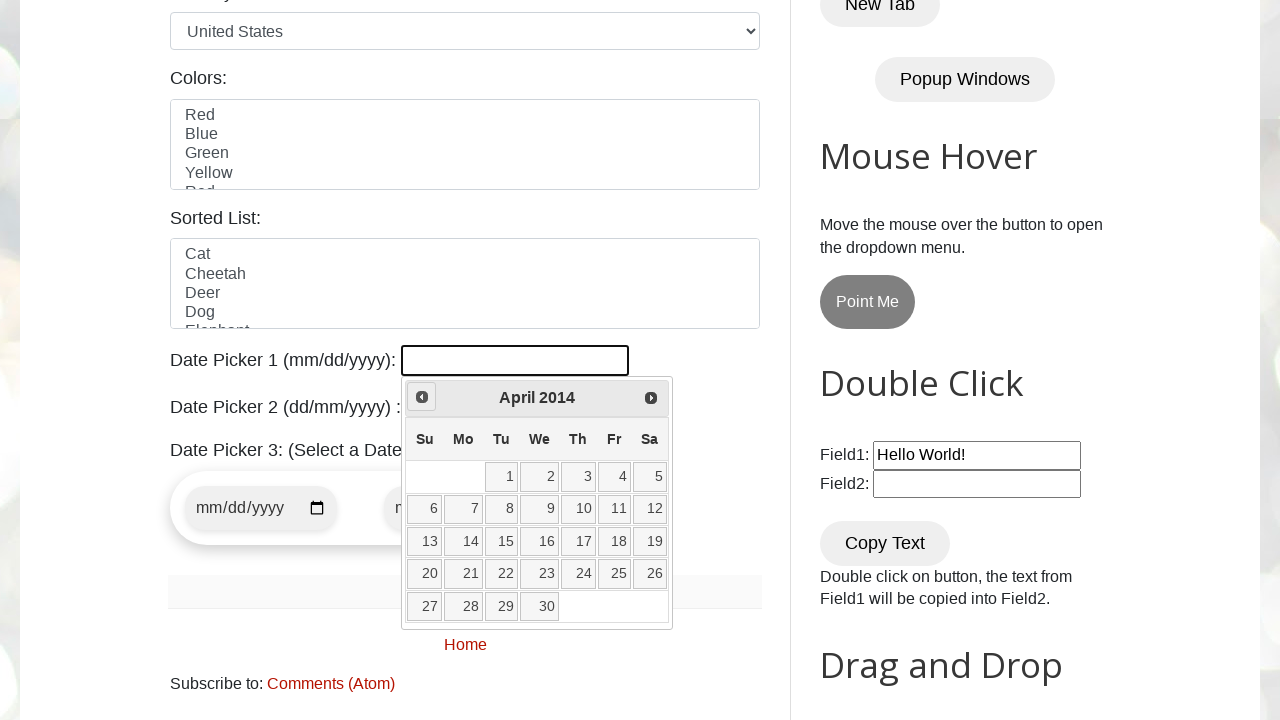

Clicked previous button to navigate to earlier month/year at (422, 397) on [title="Prev"]
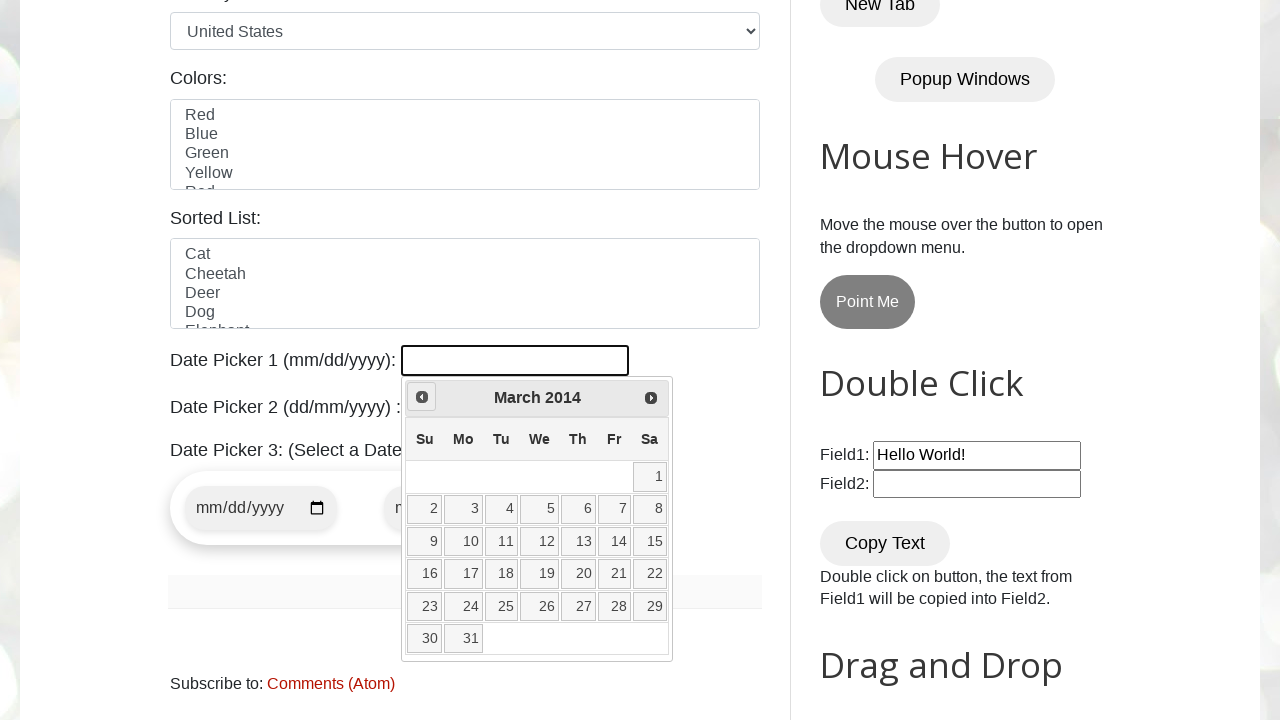

Retrieved current calendar date: March 2014
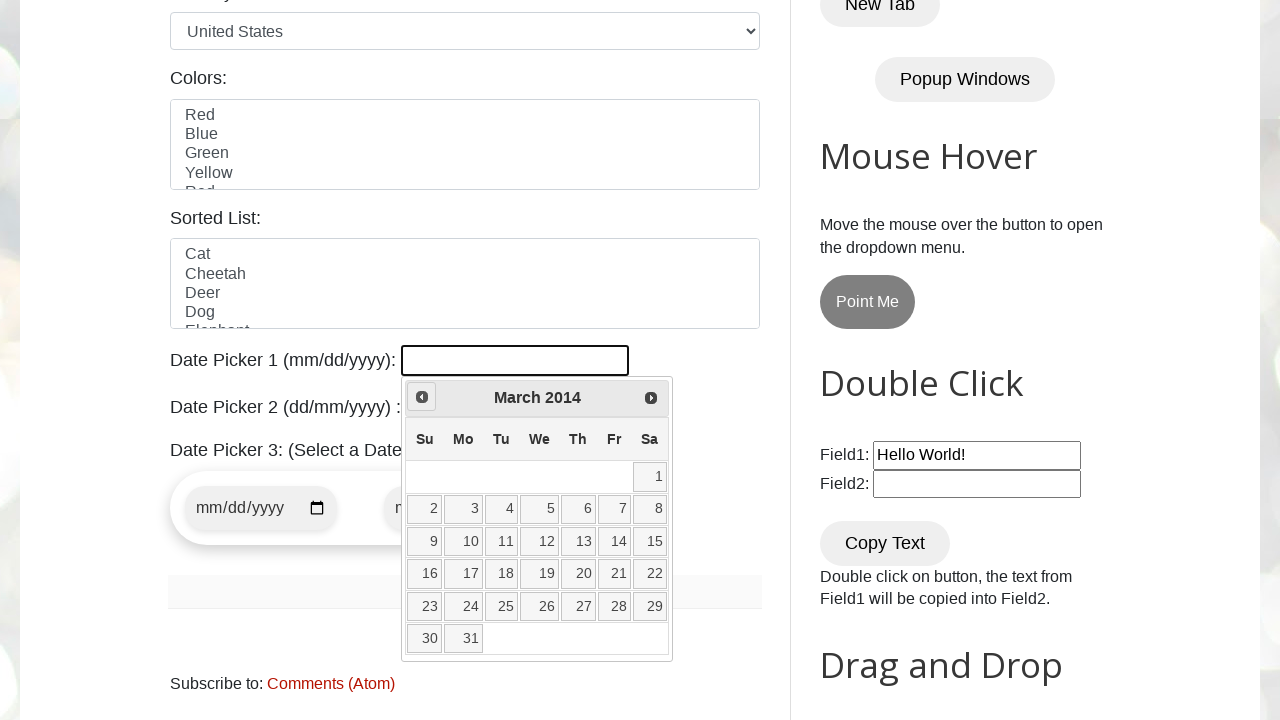

Clicked previous button to navigate to earlier month/year at (422, 397) on [title="Prev"]
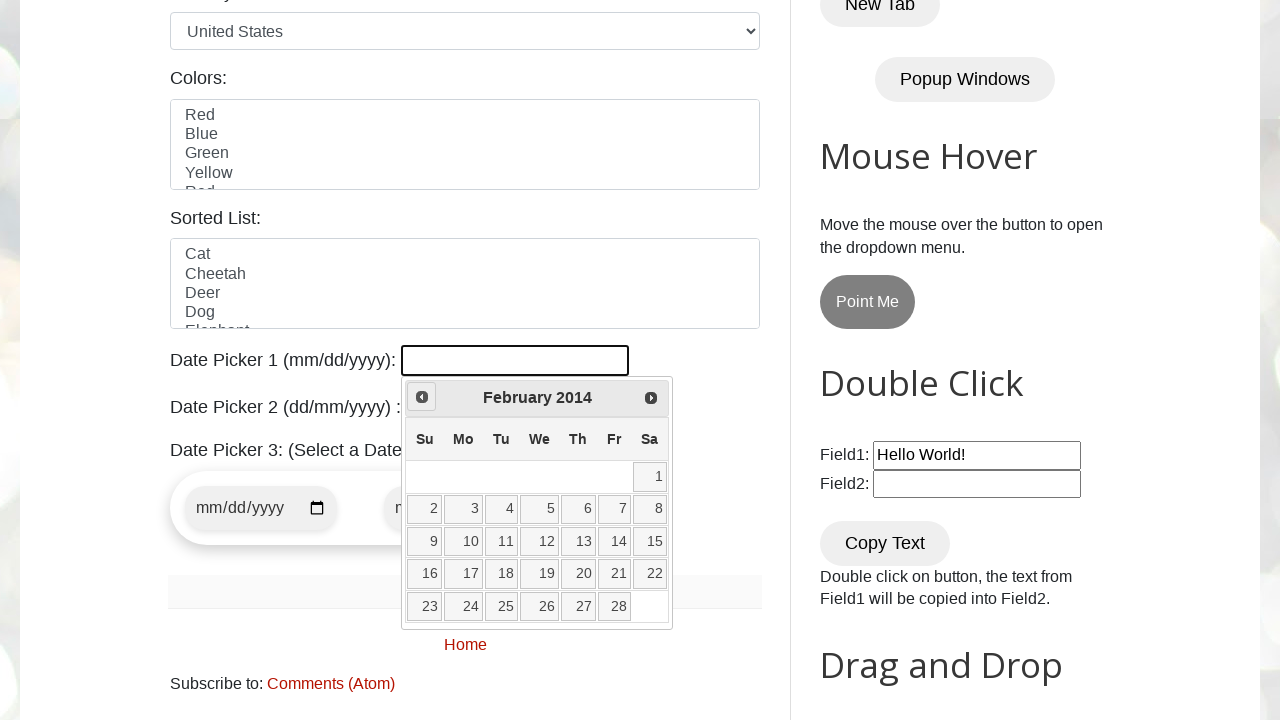

Retrieved current calendar date: February 2014
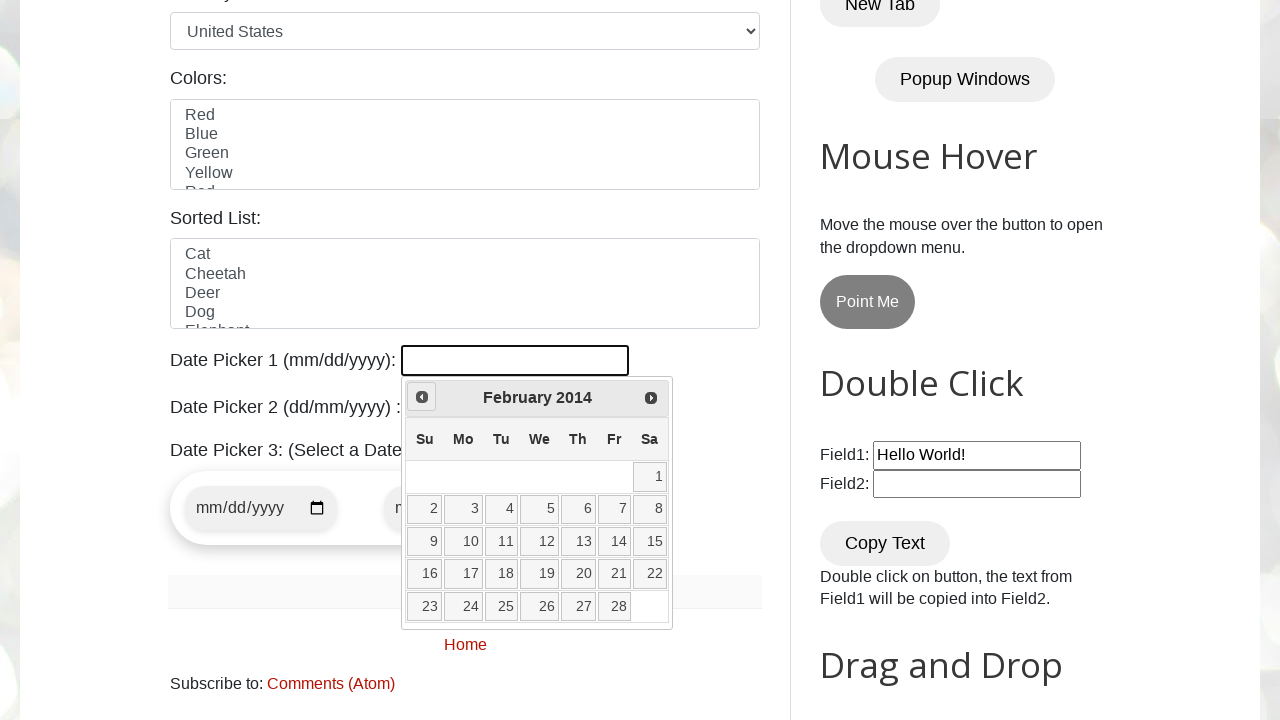

Clicked previous button to navigate to earlier month/year at (422, 397) on [title="Prev"]
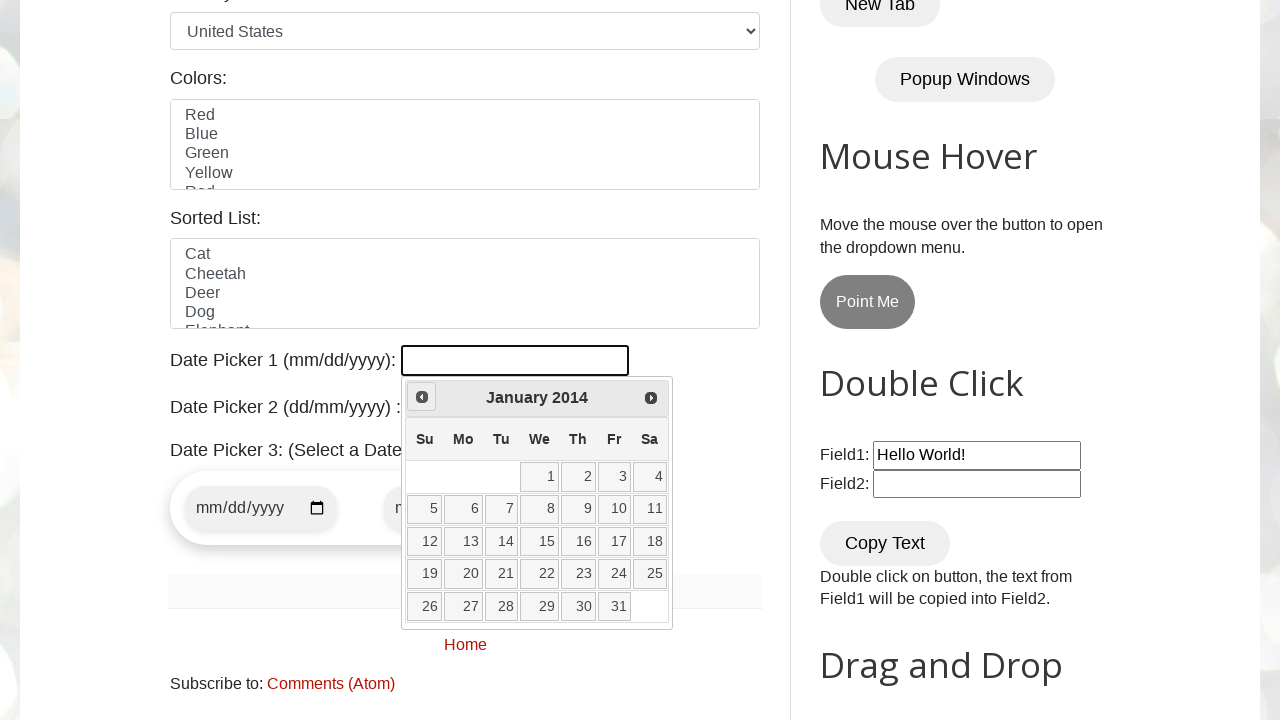

Retrieved current calendar date: January 2014
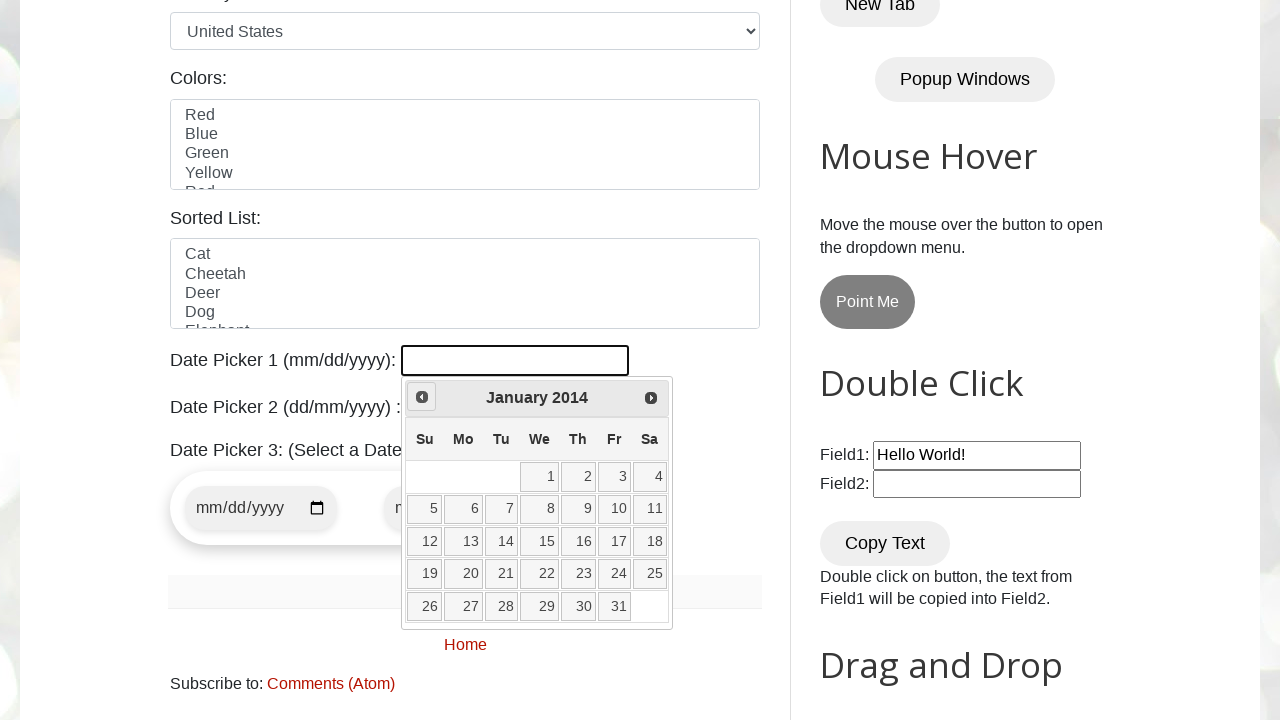

Clicked previous button to navigate to earlier month/year at (422, 397) on [title="Prev"]
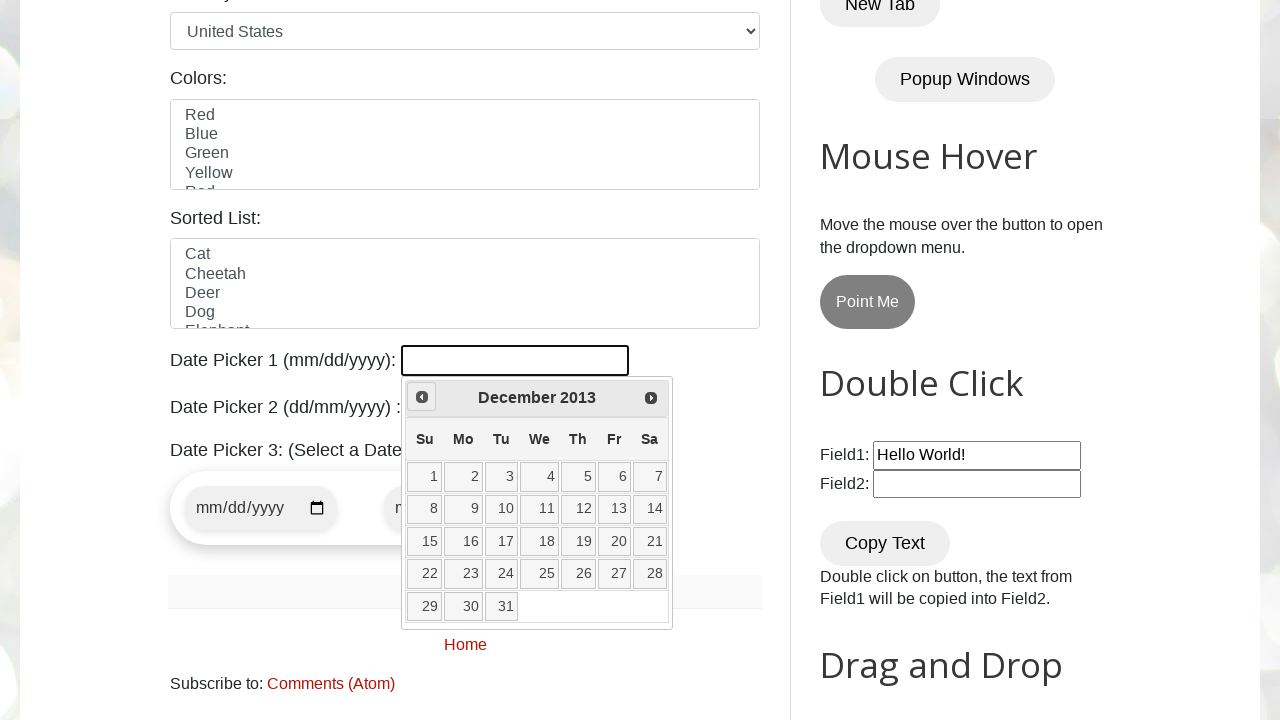

Retrieved current calendar date: December 2013
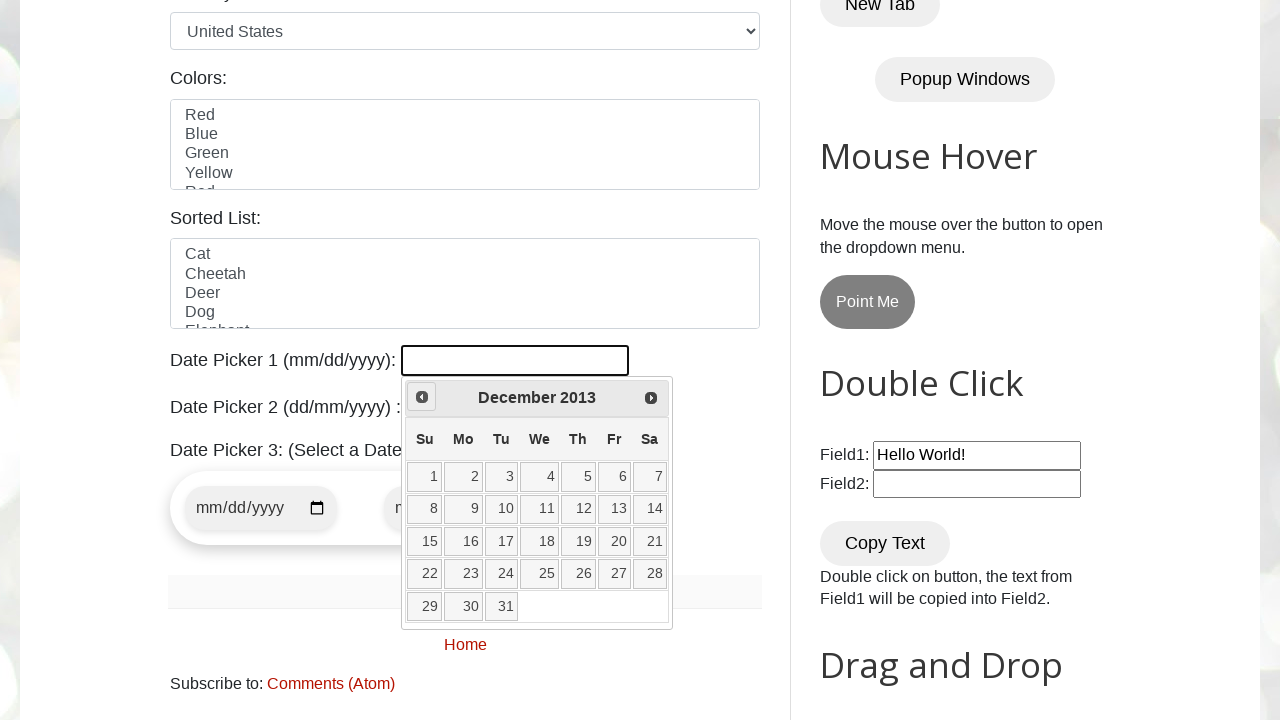

Clicked previous button to navigate to earlier month/year at (422, 397) on [title="Prev"]
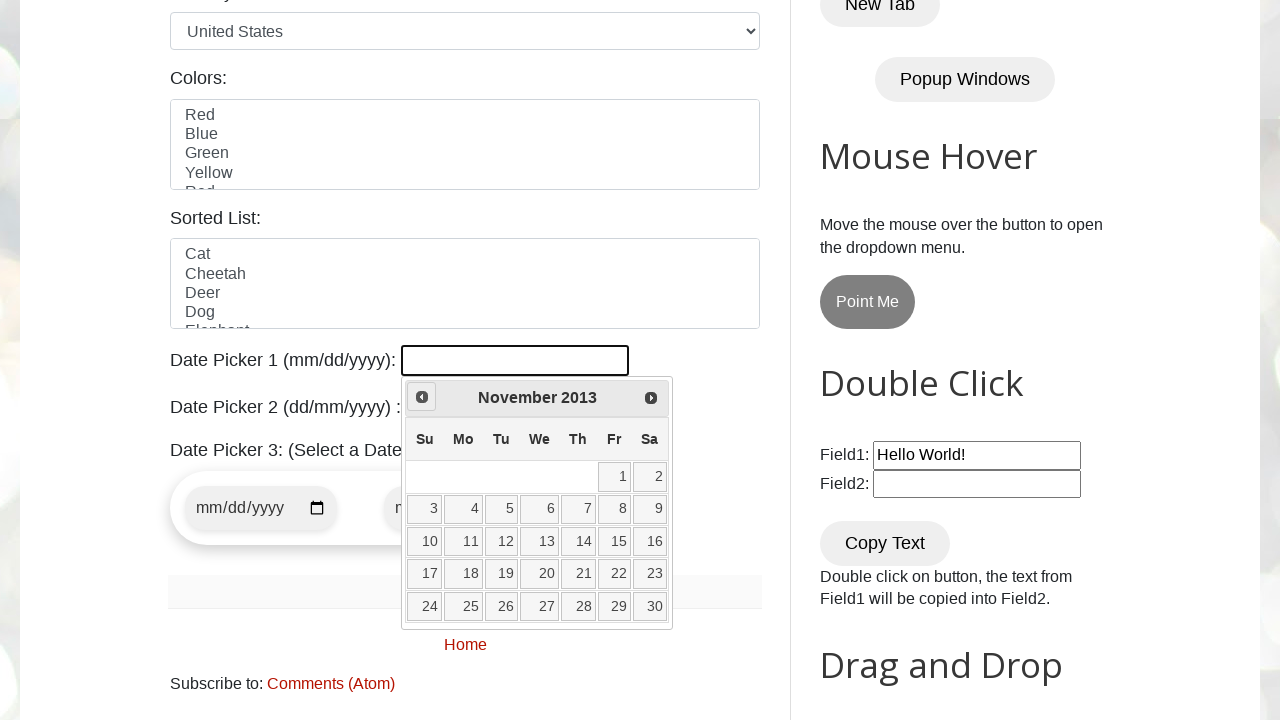

Retrieved current calendar date: November 2013
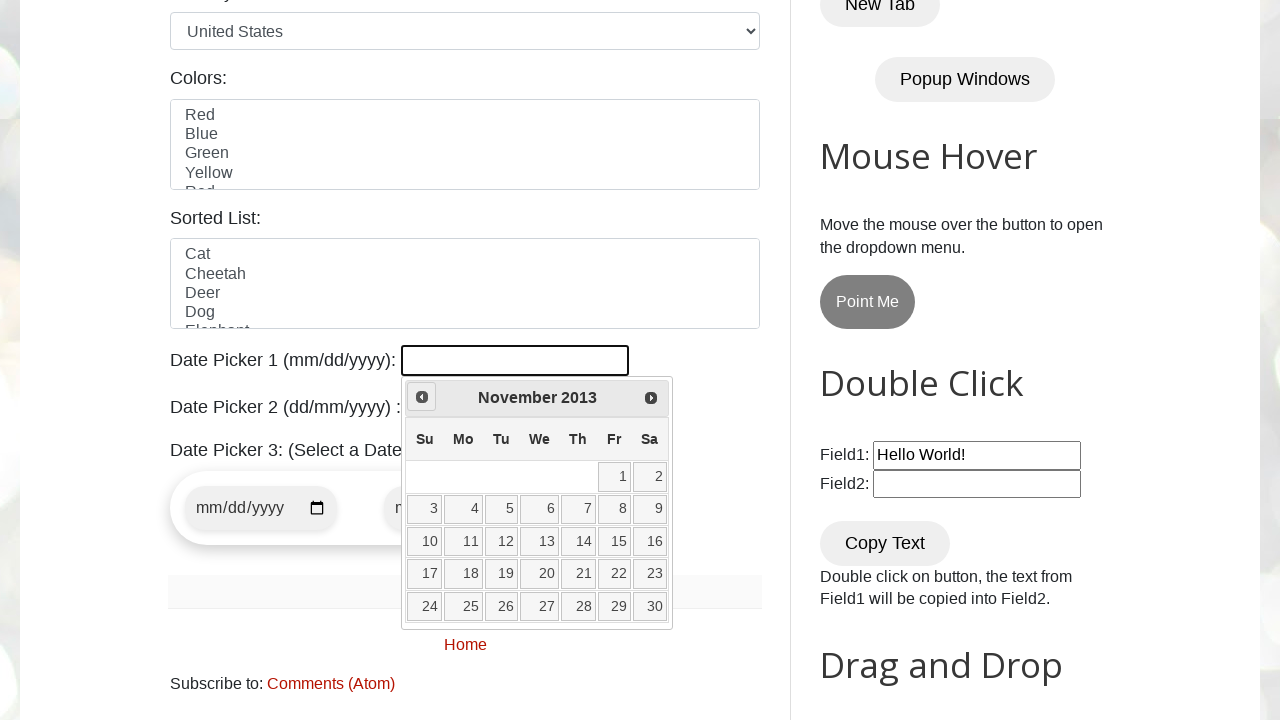

Clicked previous button to navigate to earlier month/year at (422, 397) on [title="Prev"]
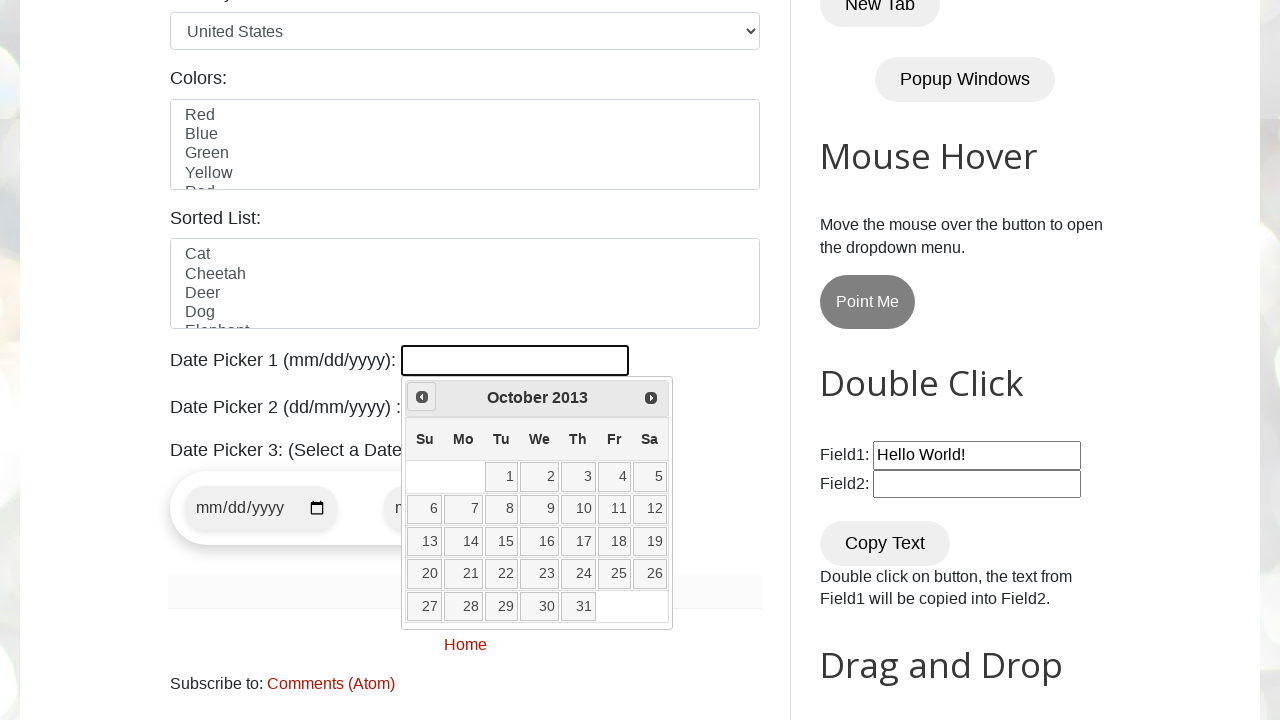

Retrieved current calendar date: October 2013
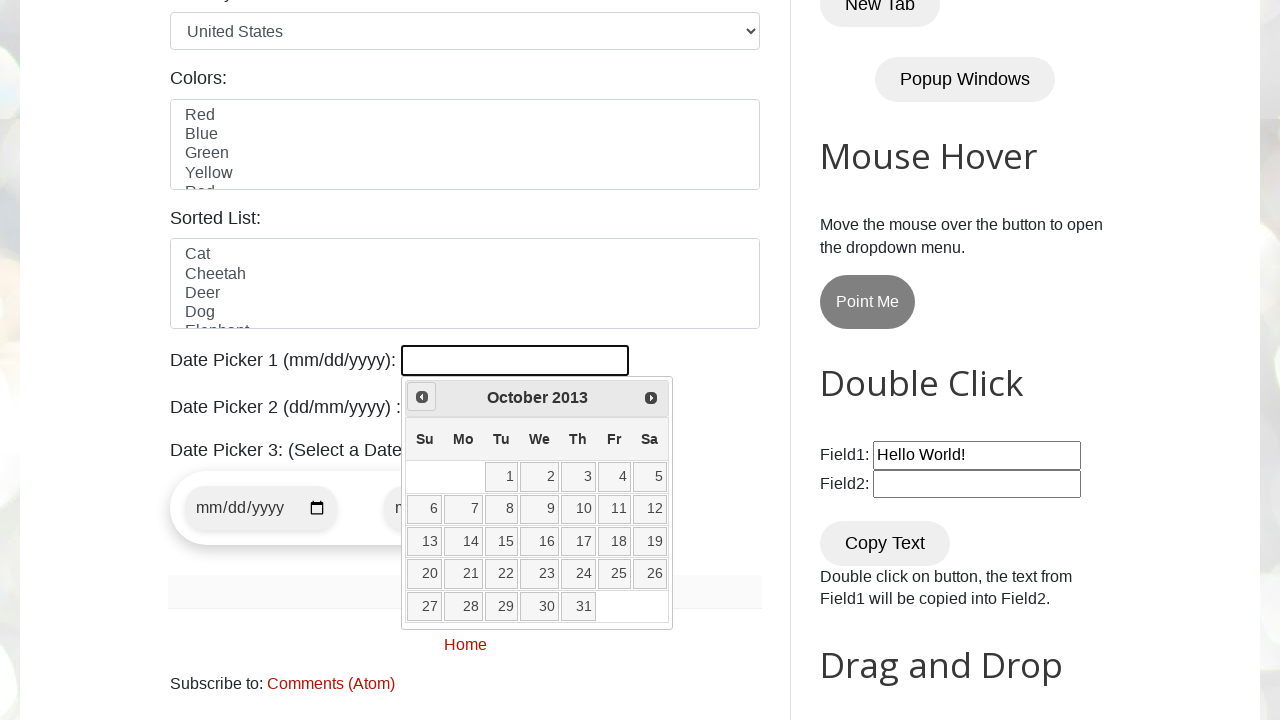

Clicked previous button to navigate to earlier month/year at (422, 397) on [title="Prev"]
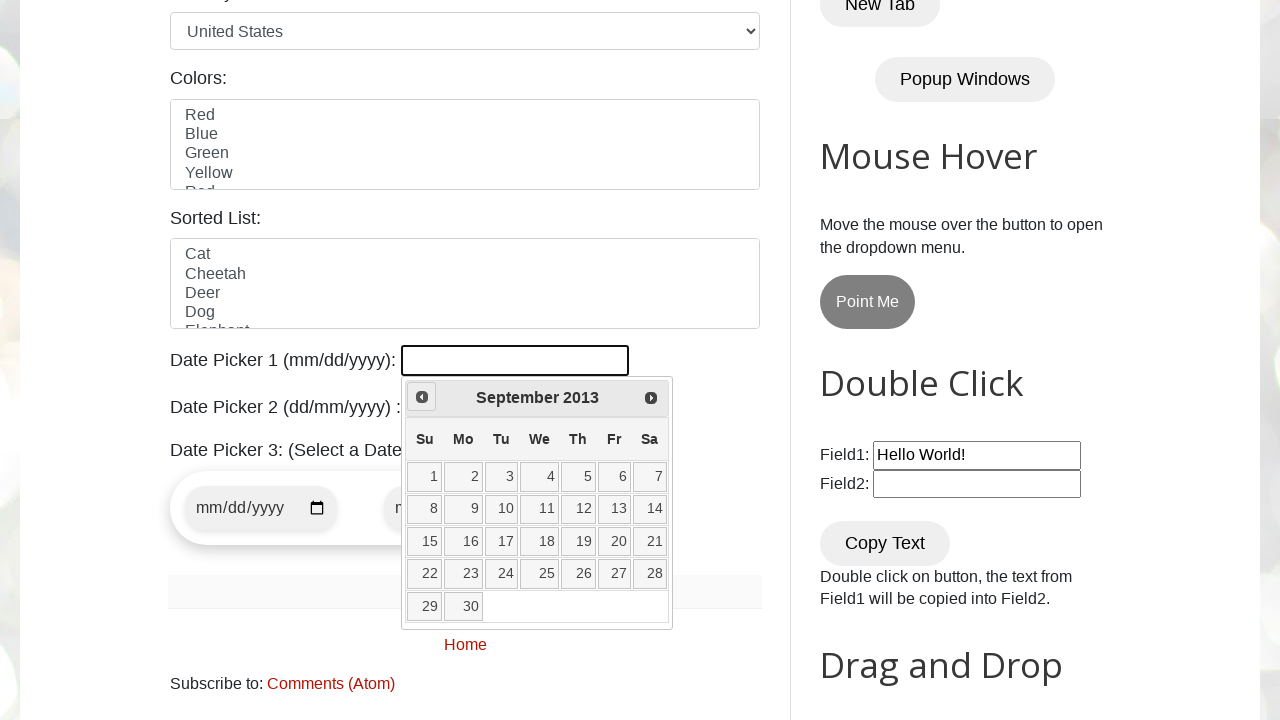

Retrieved current calendar date: September 2013
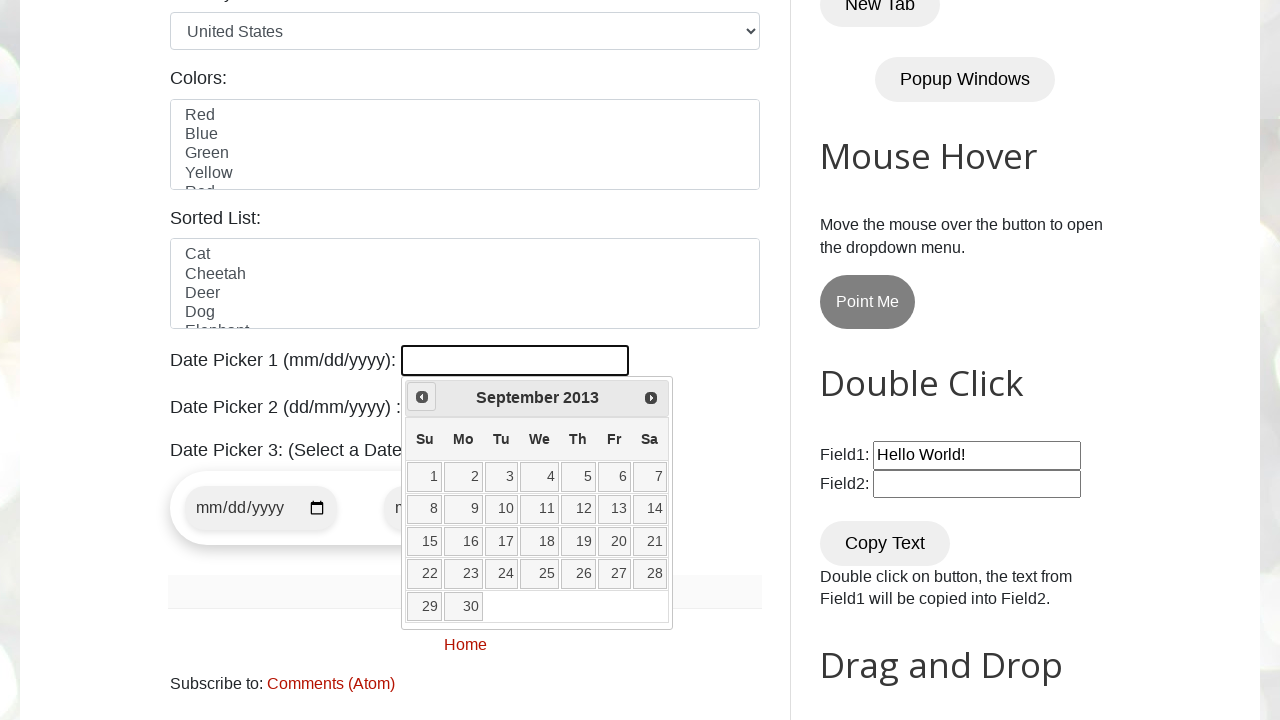

Clicked previous button to navigate to earlier month/year at (422, 397) on [title="Prev"]
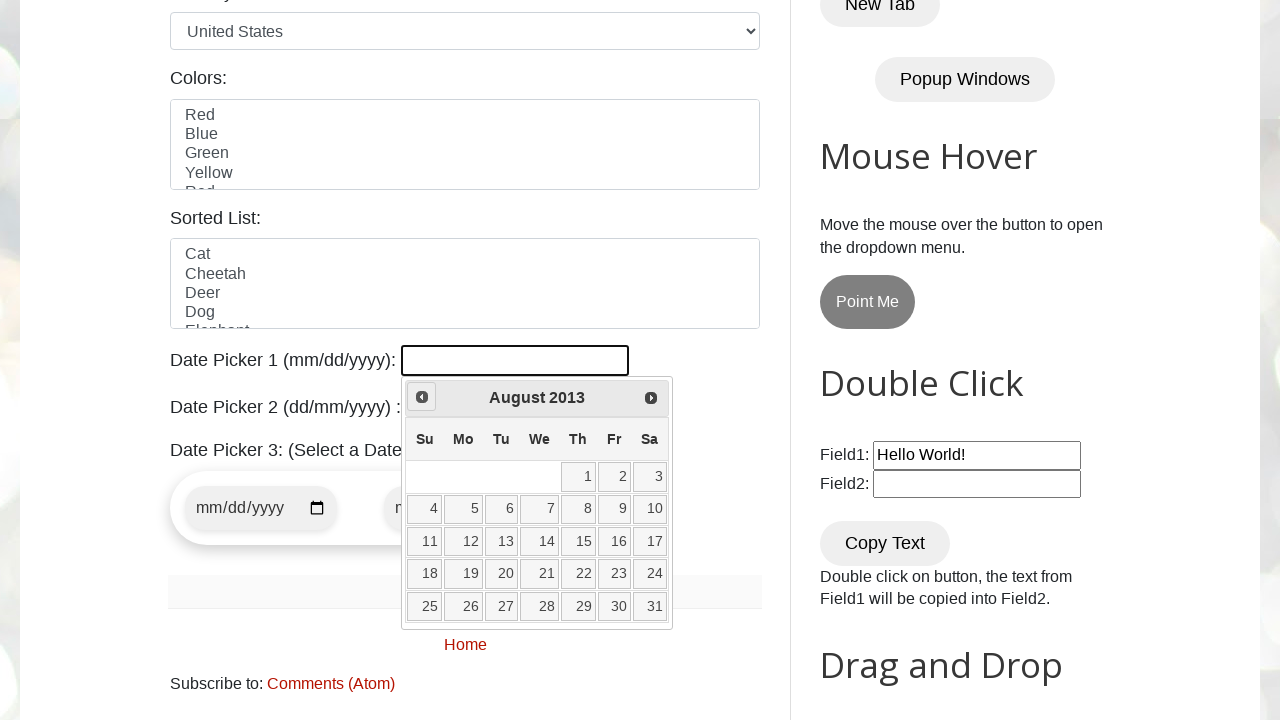

Retrieved current calendar date: August 2013
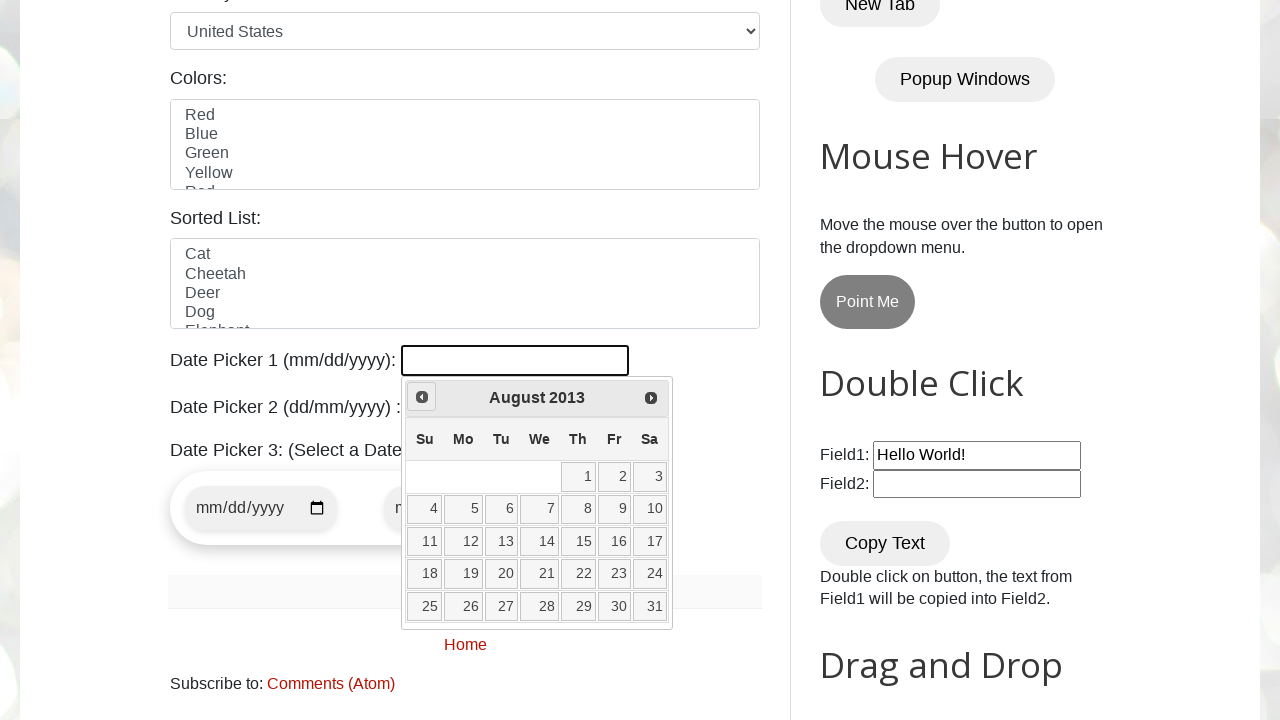

Clicked previous button to navigate to earlier month/year at (422, 397) on [title="Prev"]
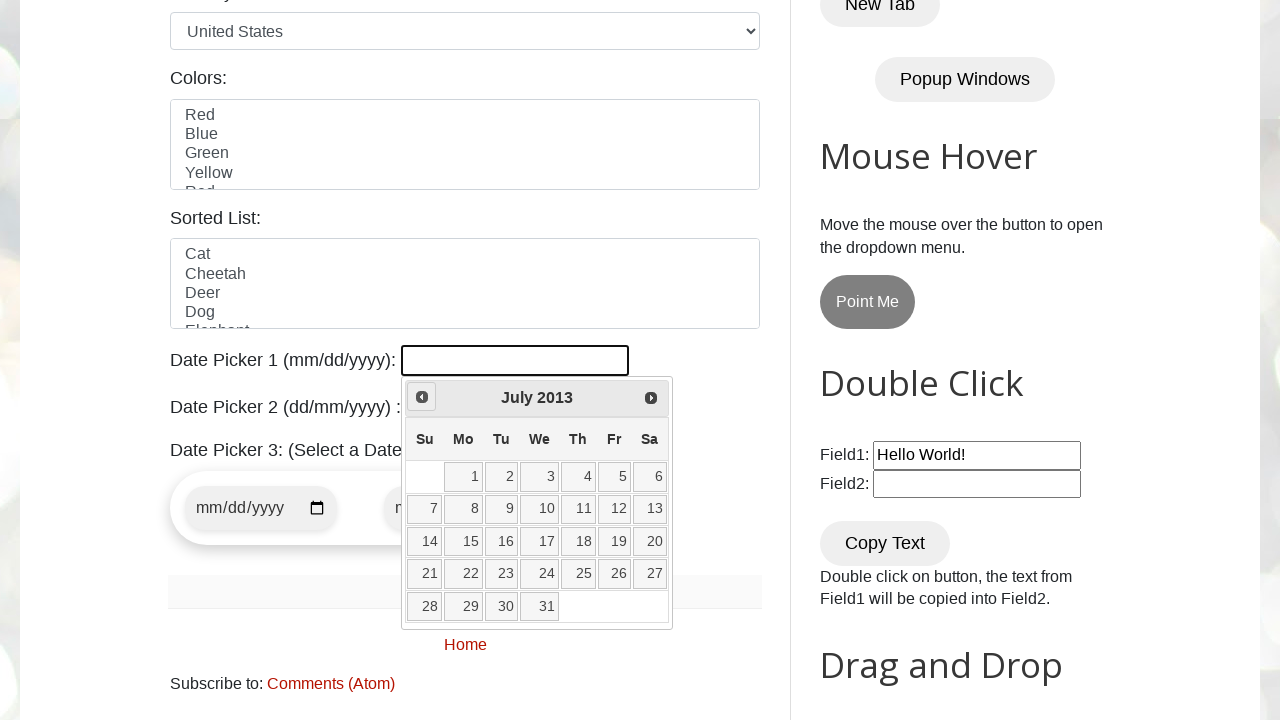

Retrieved current calendar date: July 2013
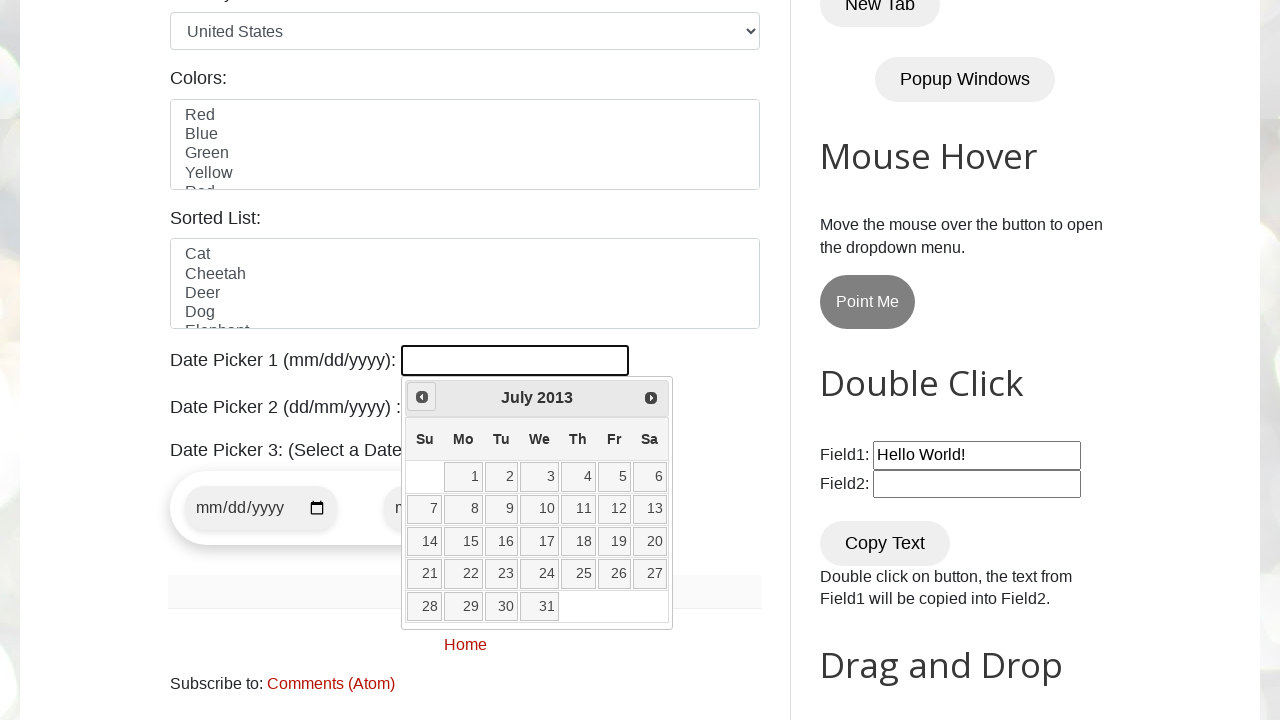

Clicked previous button to navigate to earlier month/year at (422, 397) on [title="Prev"]
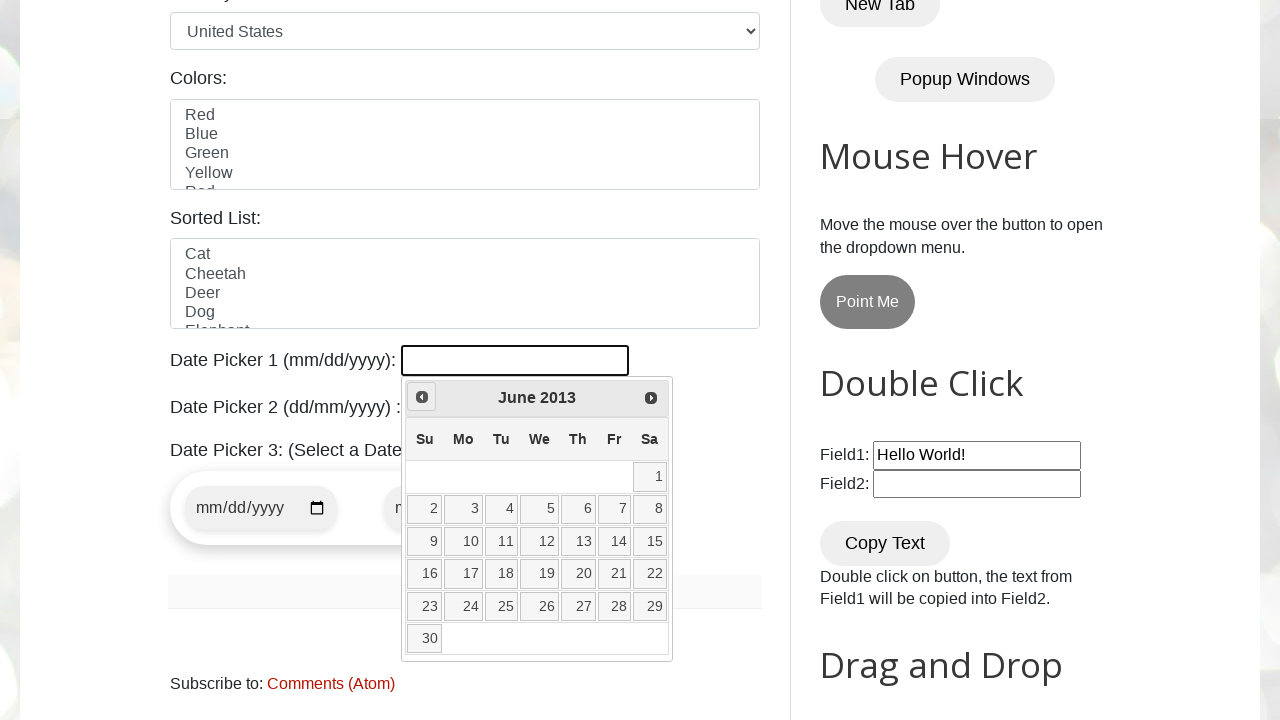

Retrieved current calendar date: June 2013
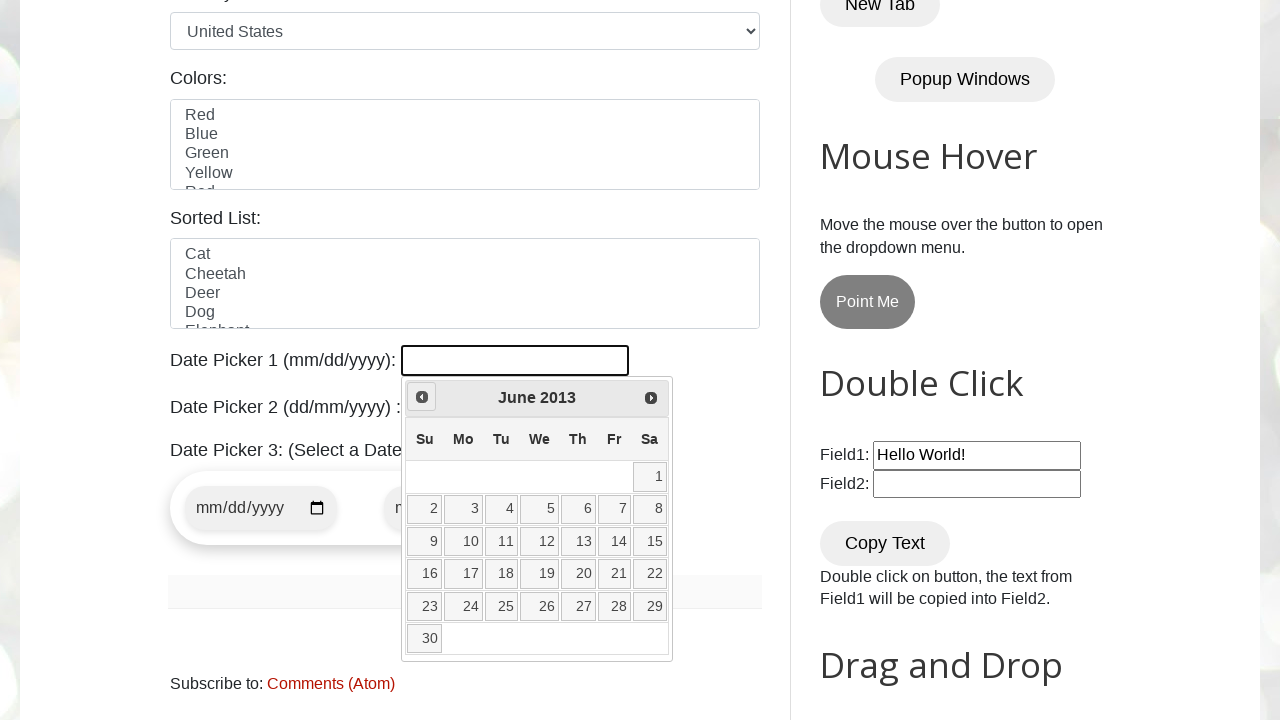

Clicked previous button to navigate to earlier month/year at (422, 397) on [title="Prev"]
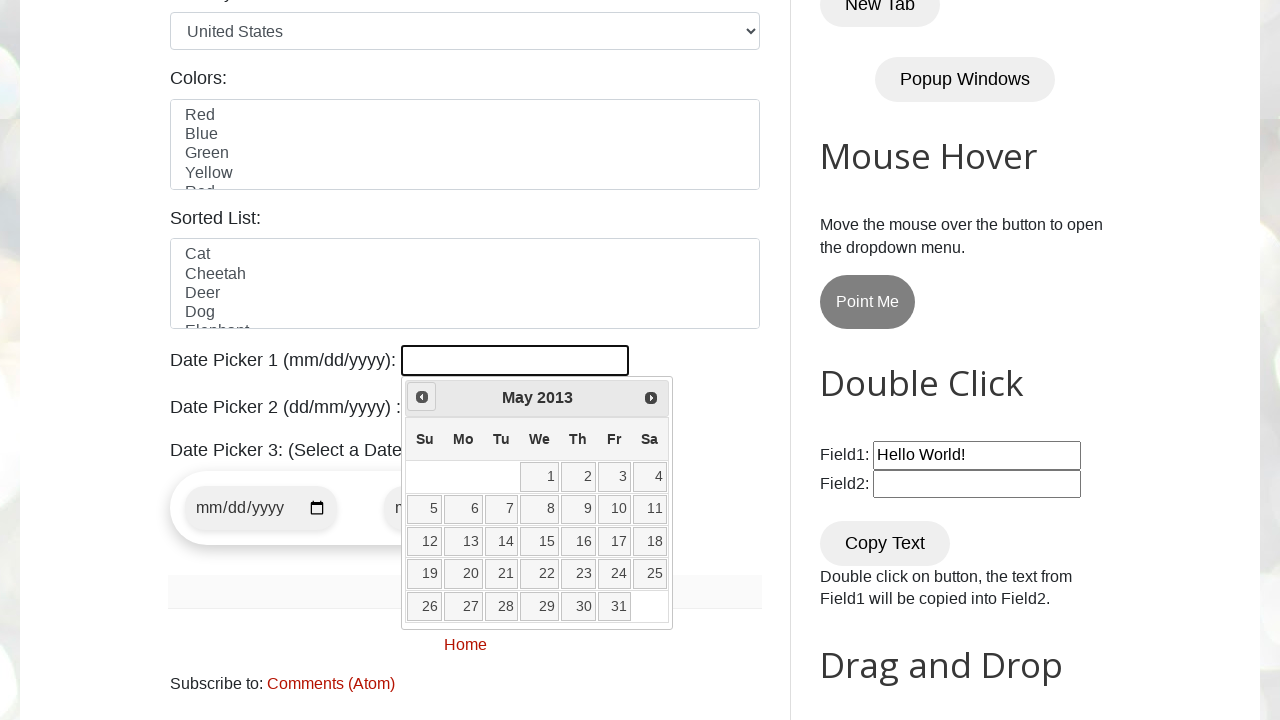

Retrieved current calendar date: May 2013
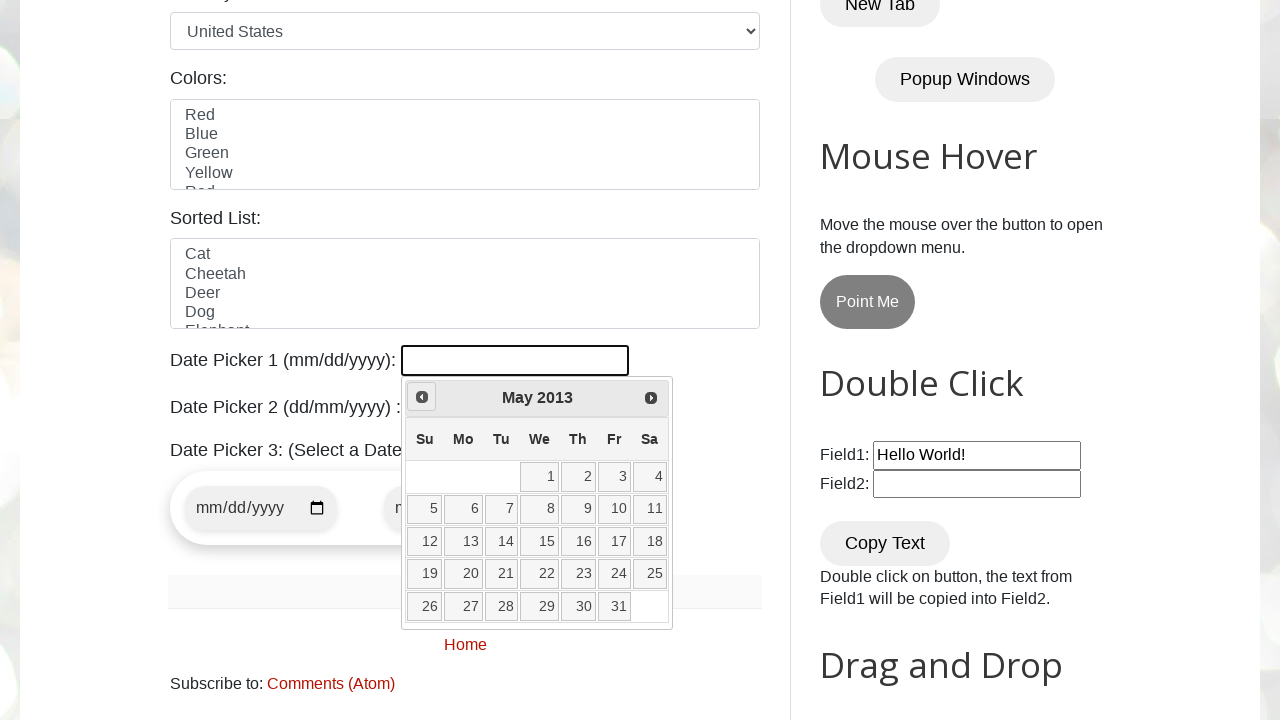

Clicked previous button to navigate to earlier month/year at (422, 397) on [title="Prev"]
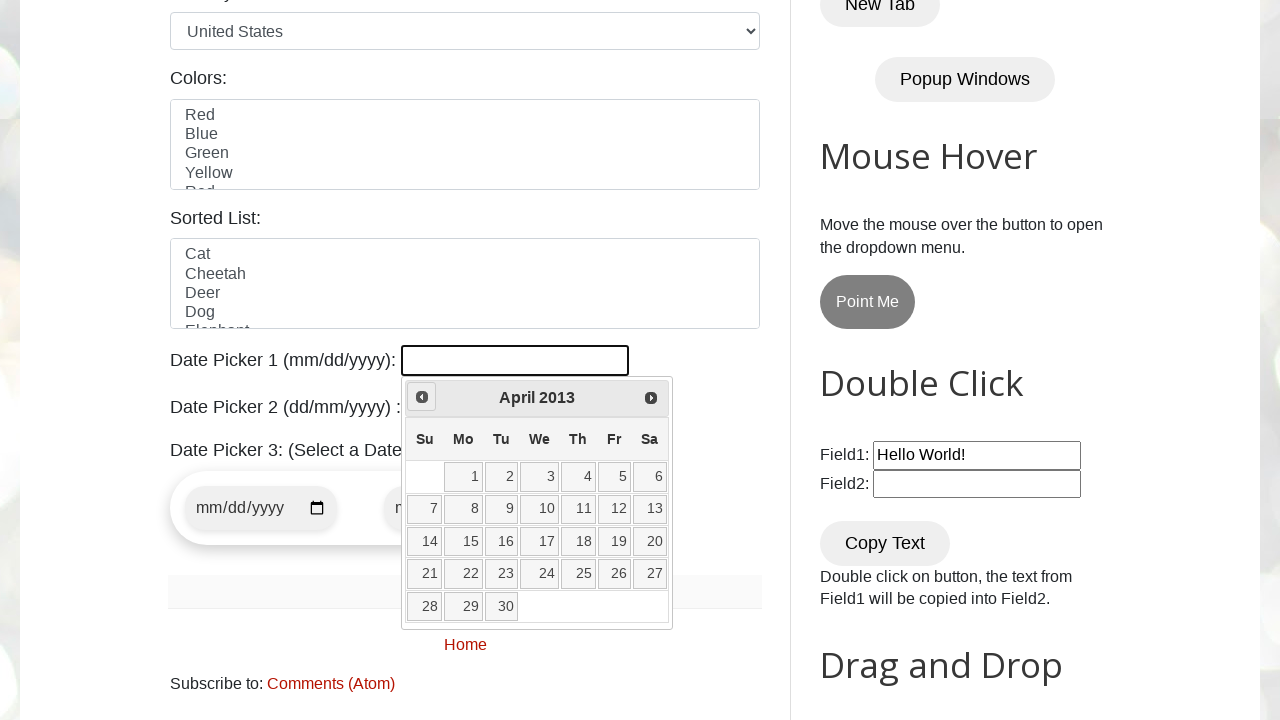

Retrieved current calendar date: April 2013
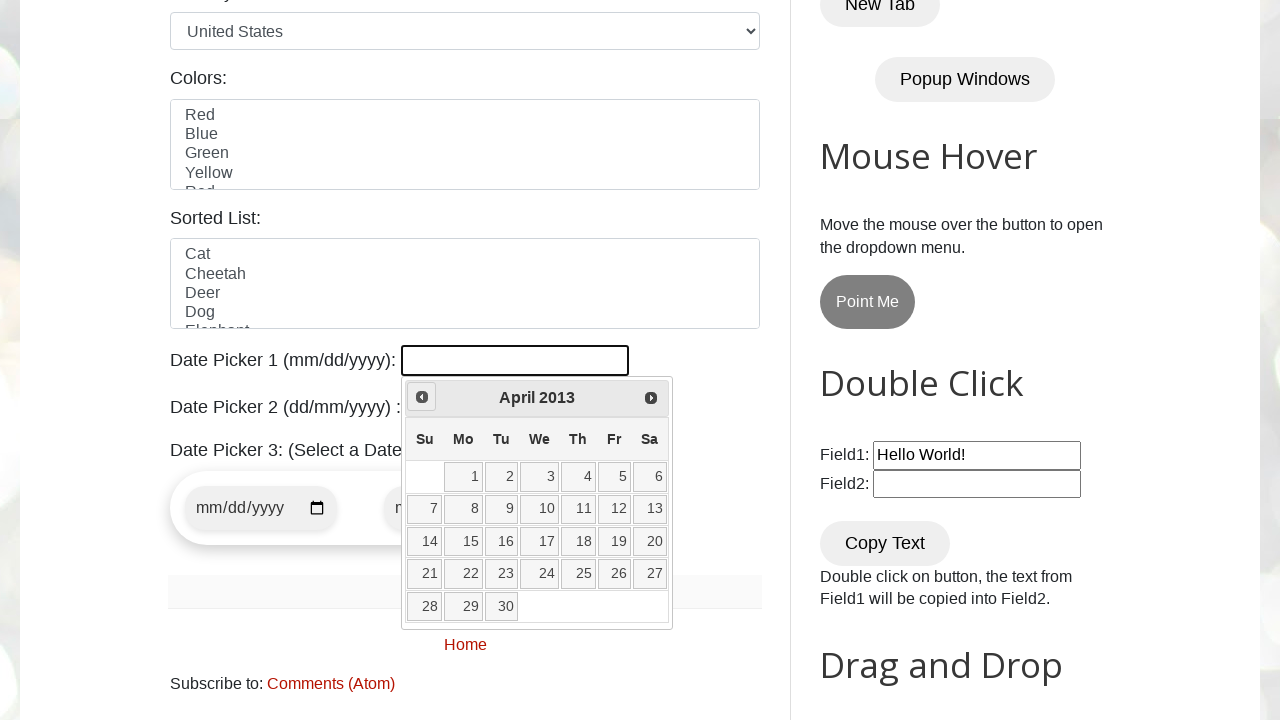

Clicked previous button to navigate to earlier month/year at (422, 397) on [title="Prev"]
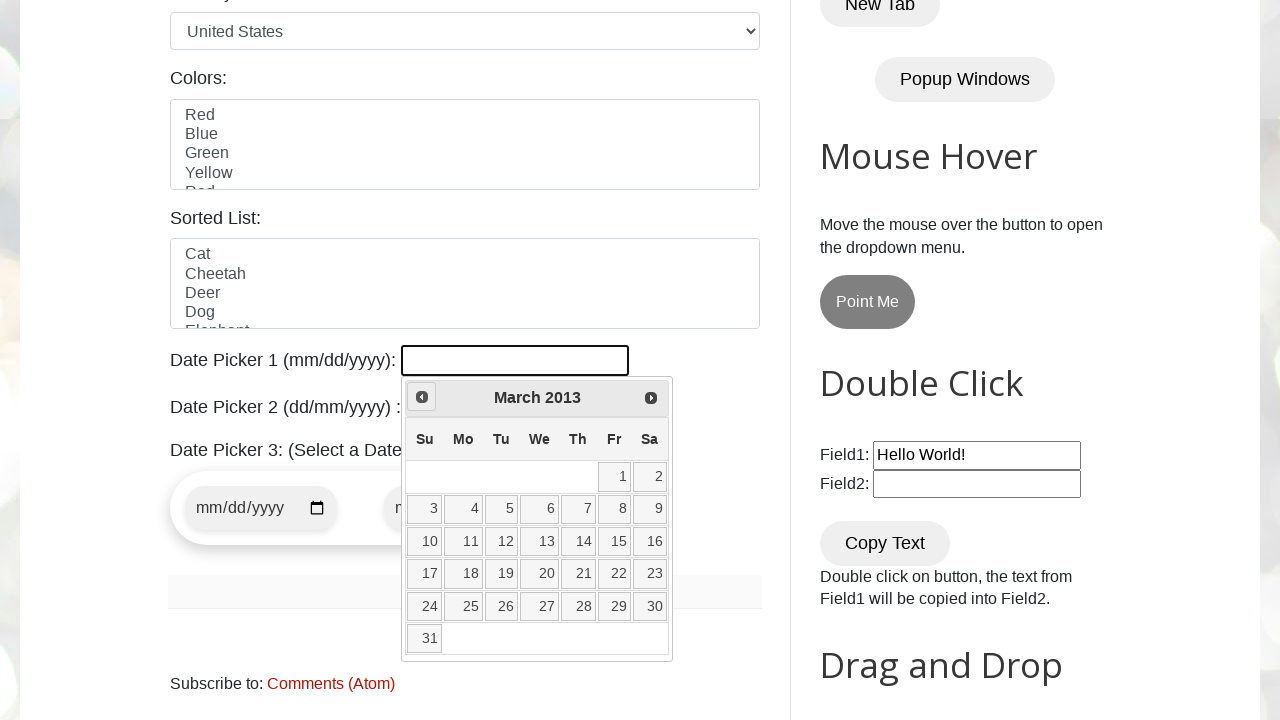

Retrieved current calendar date: March 2013
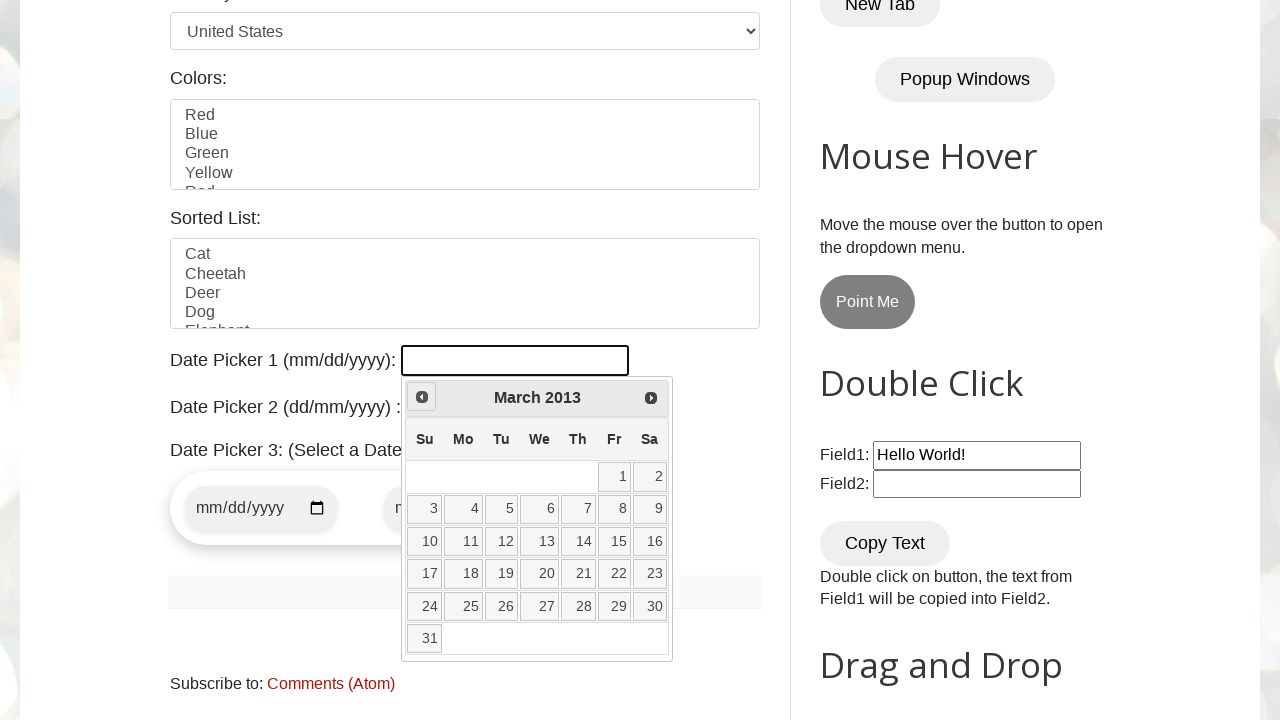

Clicked previous button to navigate to earlier month/year at (422, 397) on [title="Prev"]
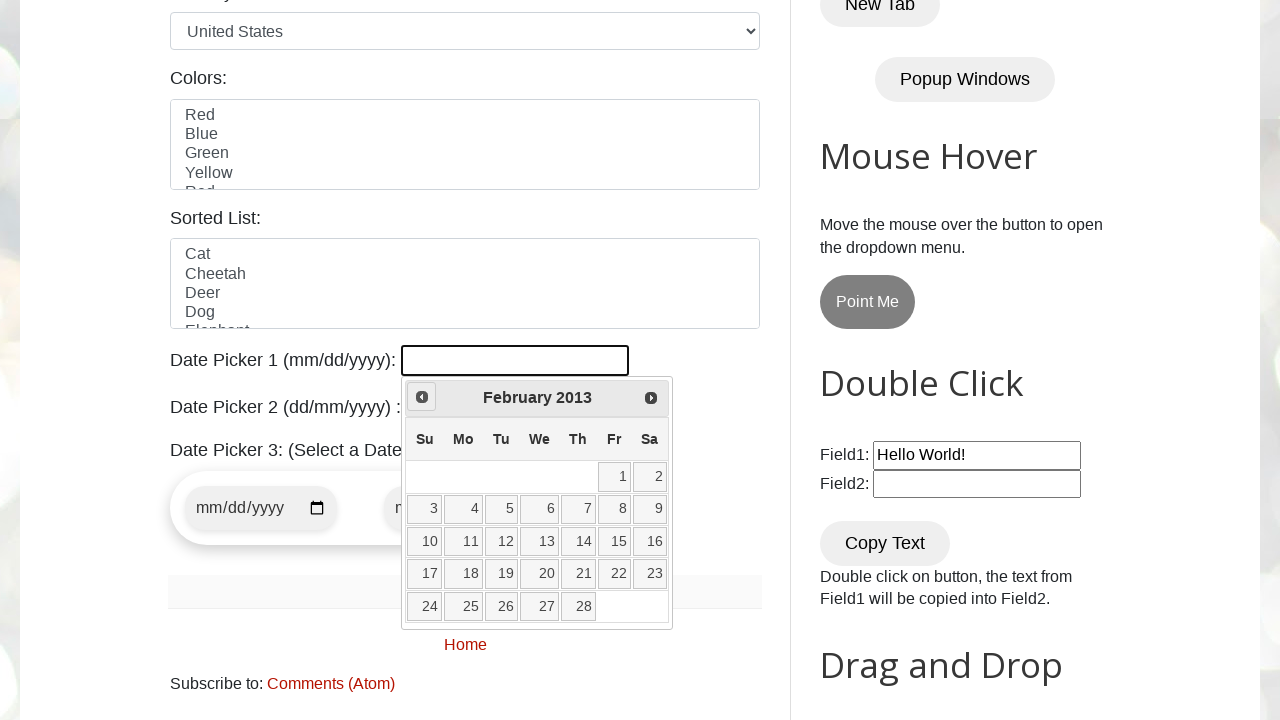

Retrieved current calendar date: February 2013
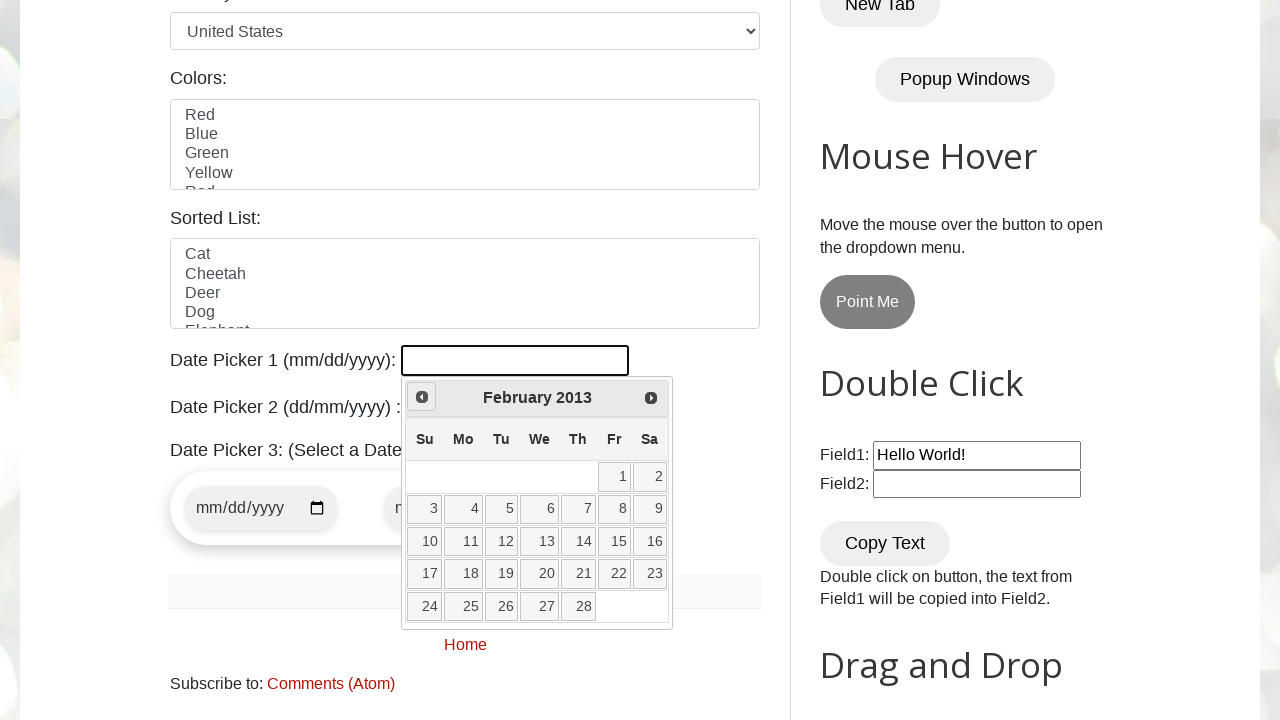

Clicked previous button to navigate to earlier month/year at (422, 397) on [title="Prev"]
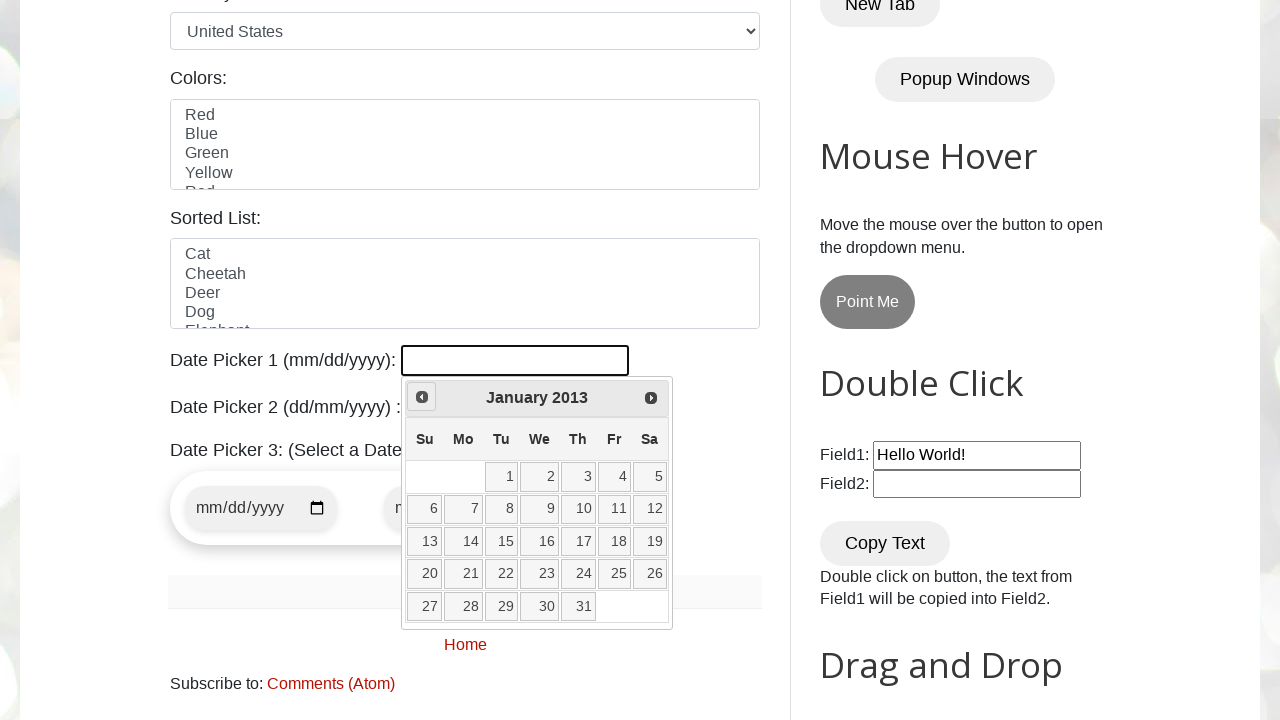

Retrieved current calendar date: January 2013
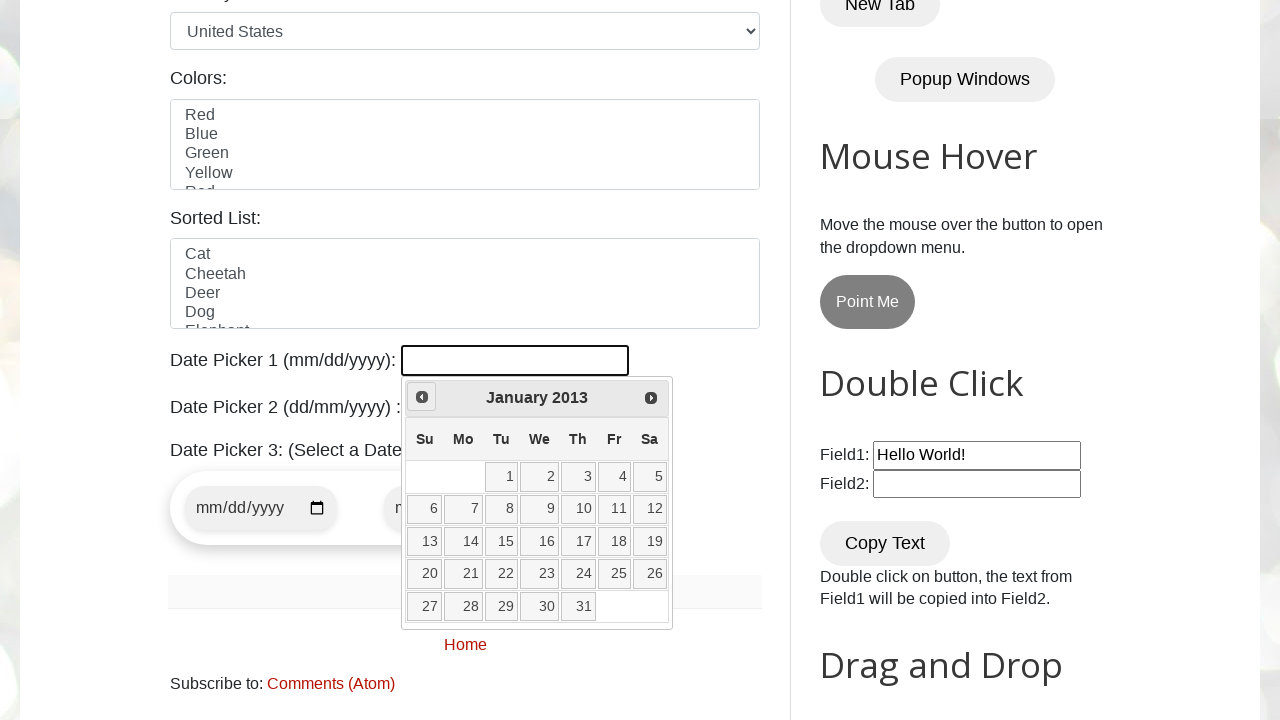

Clicked previous button to navigate to earlier month/year at (422, 397) on [title="Prev"]
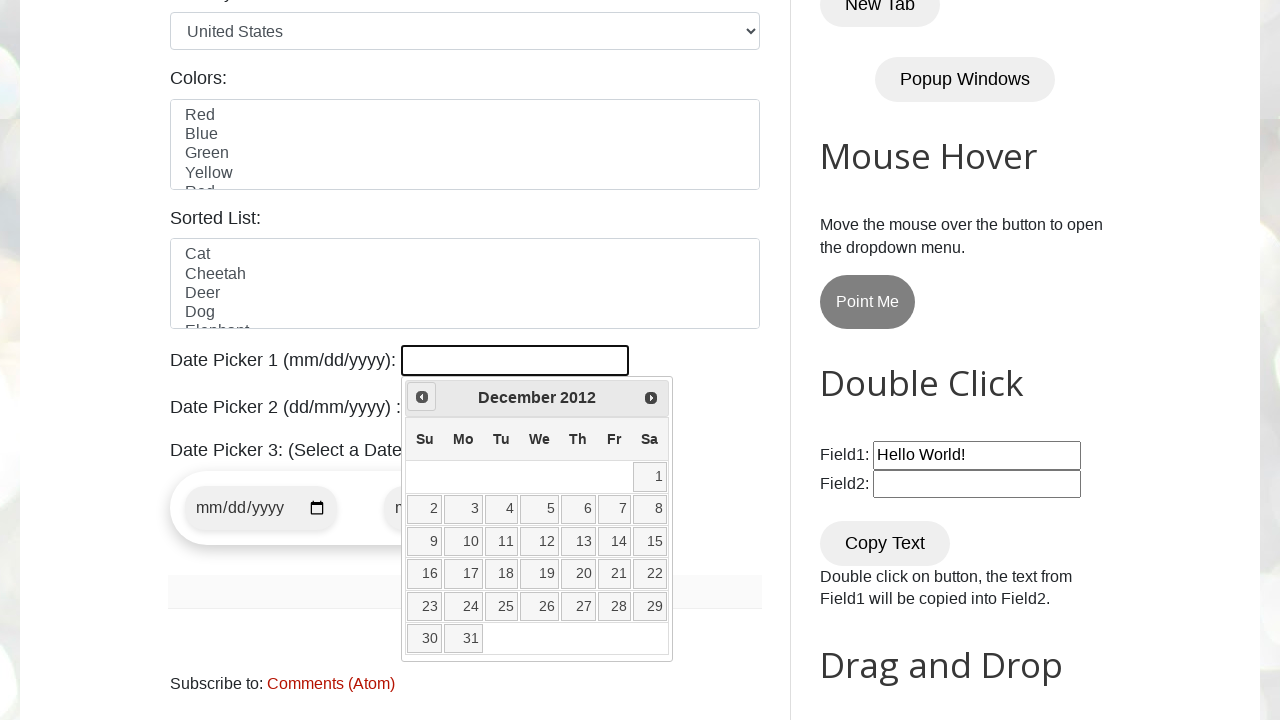

Retrieved current calendar date: December 2012
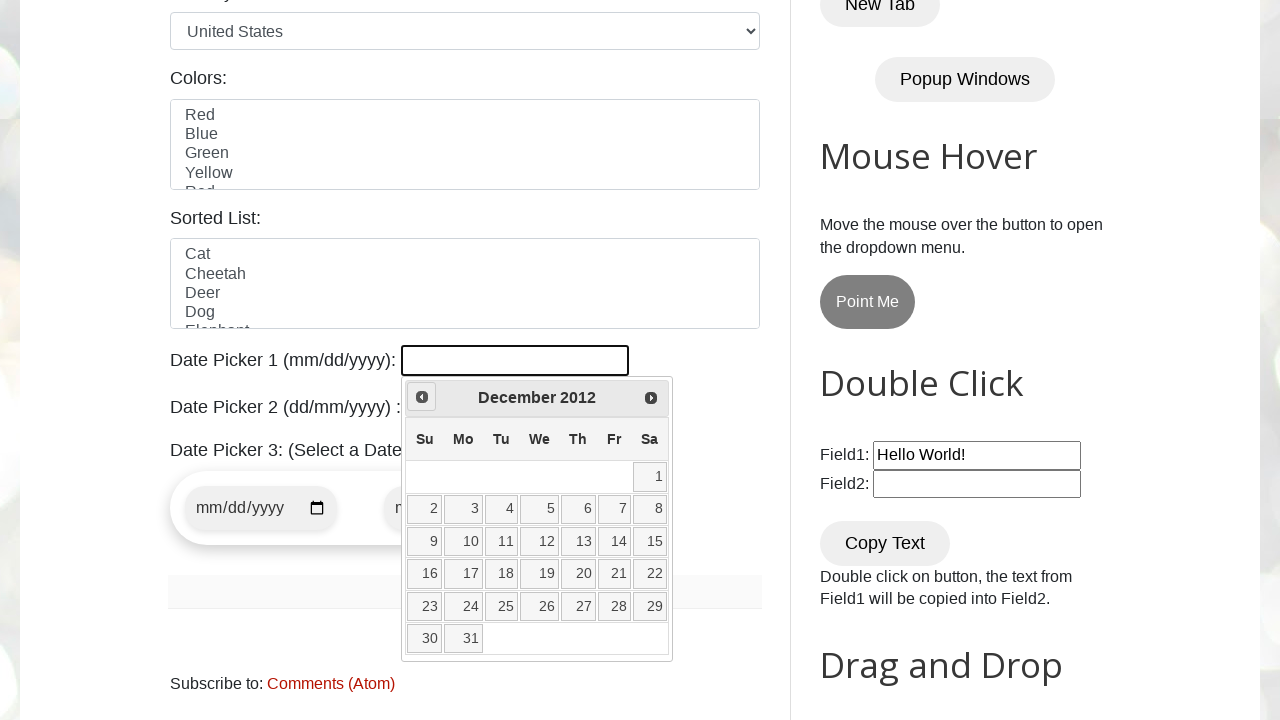

Clicked previous button to navigate to earlier month/year at (422, 397) on [title="Prev"]
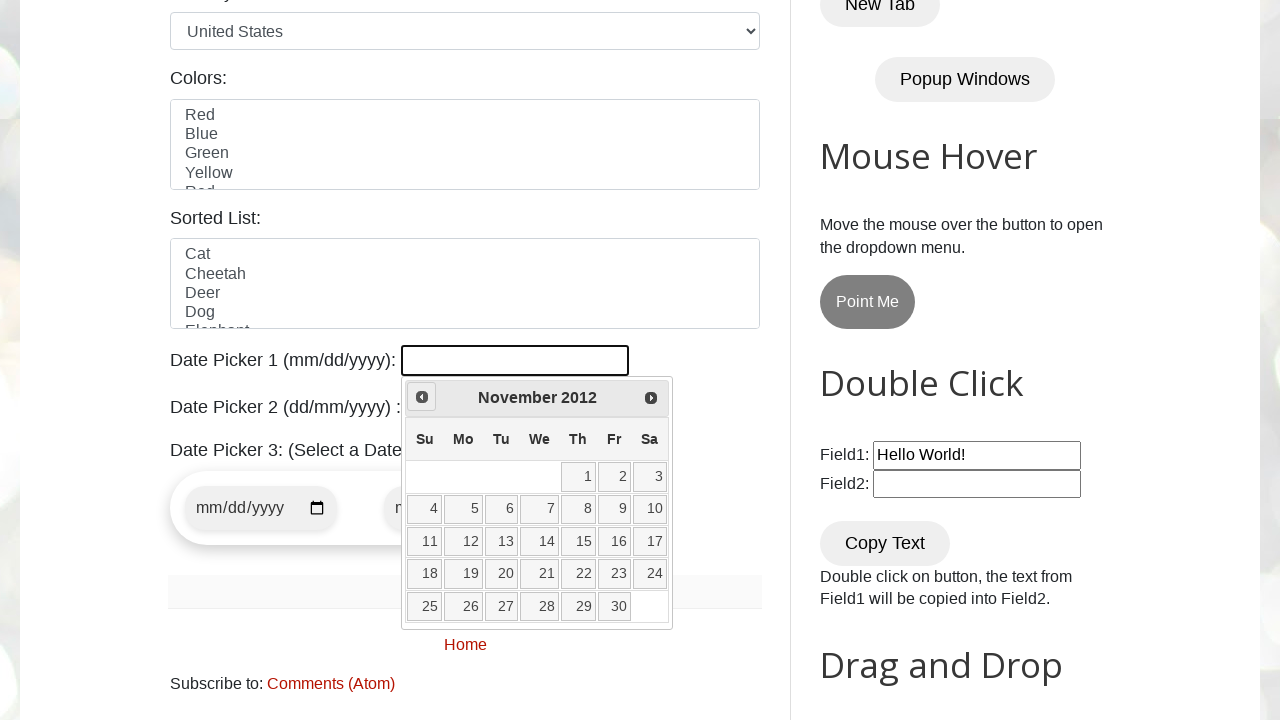

Retrieved current calendar date: November 2012
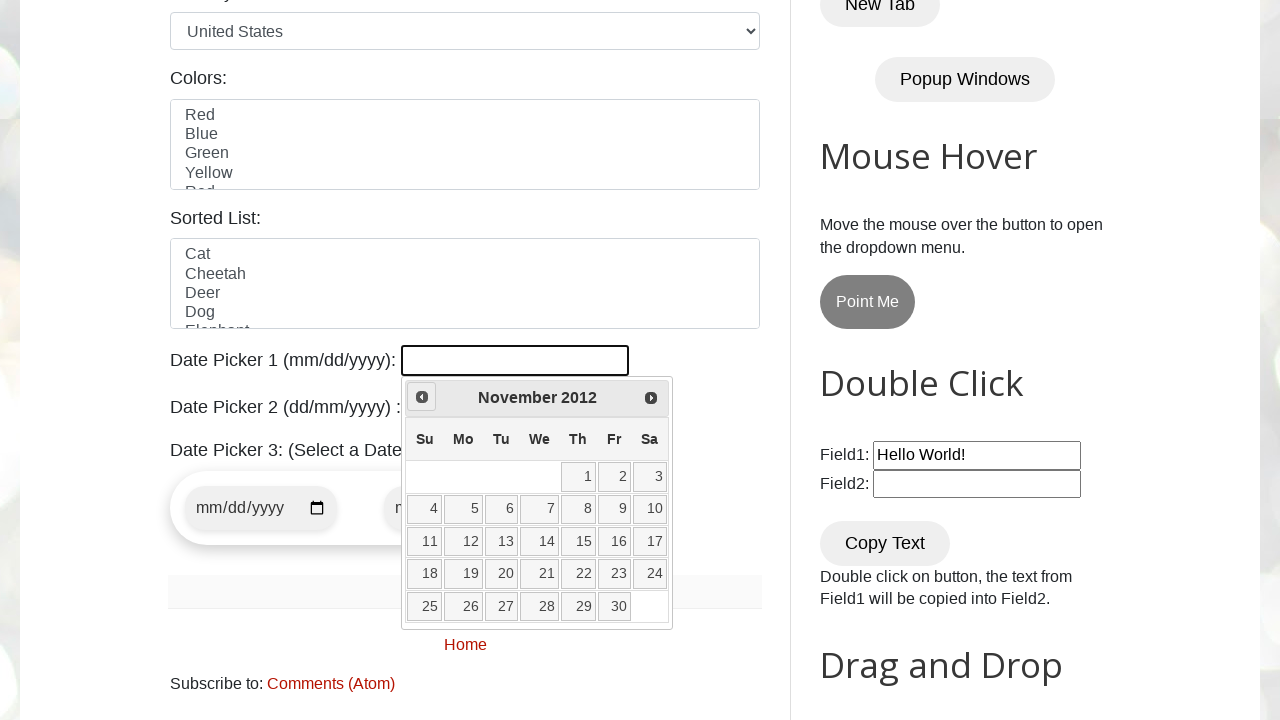

Clicked previous button to navigate to earlier month/year at (422, 397) on [title="Prev"]
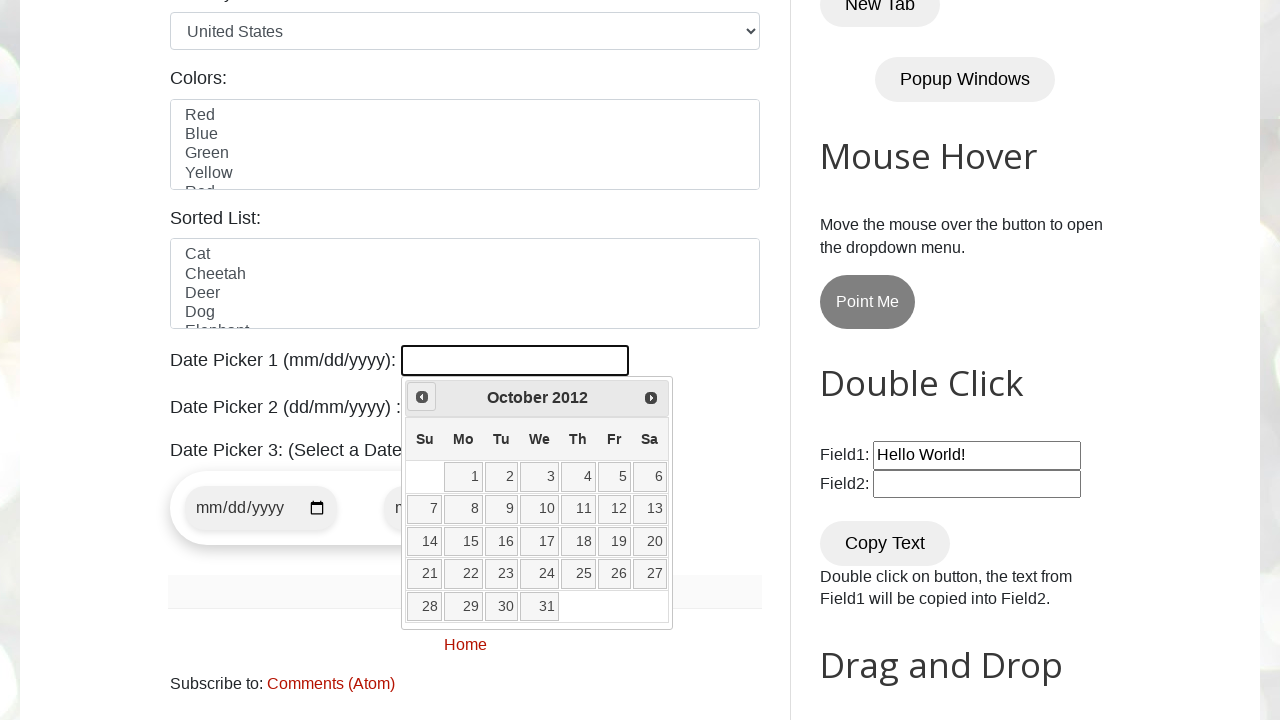

Retrieved current calendar date: October 2012
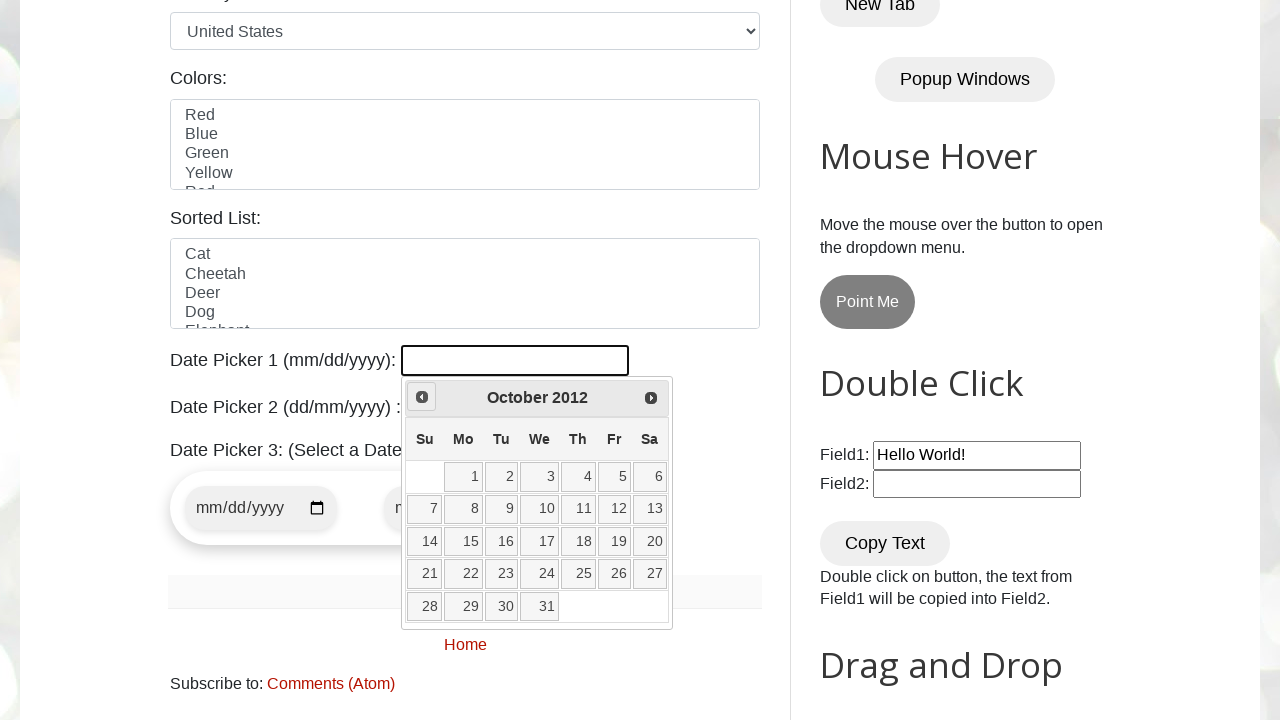

Clicked previous button to navigate to earlier month/year at (422, 397) on [title="Prev"]
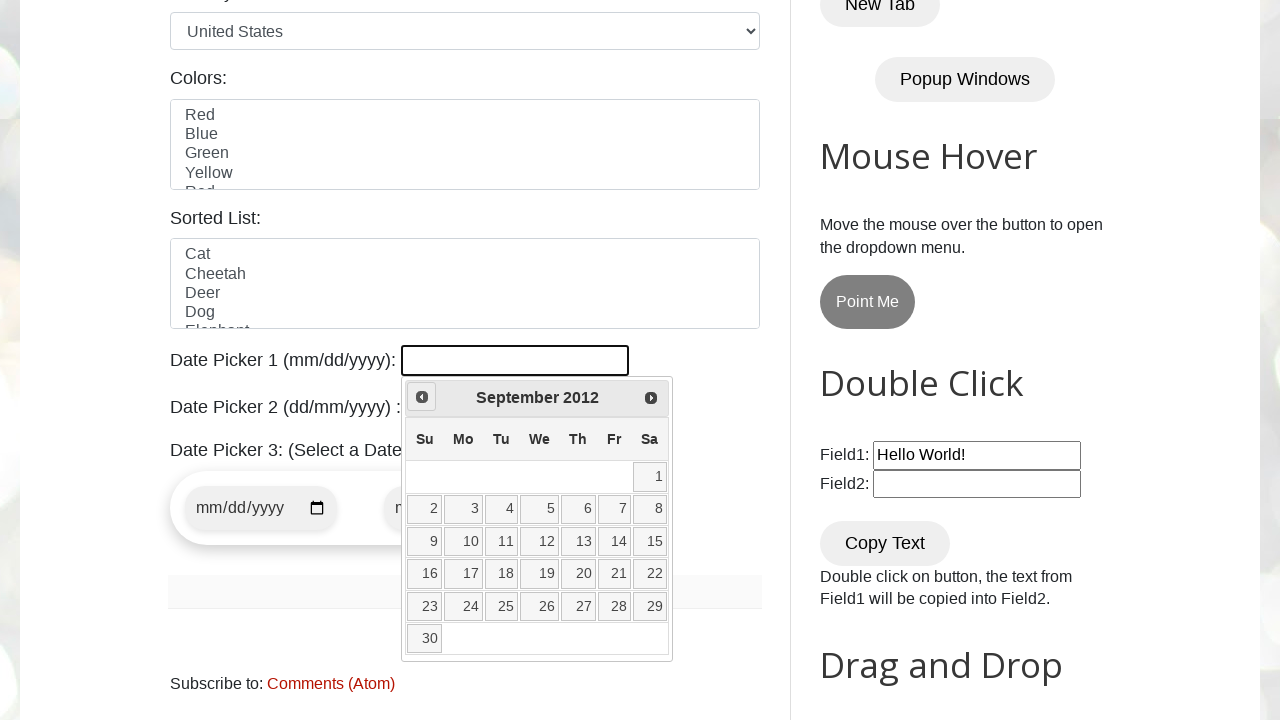

Retrieved current calendar date: September 2012
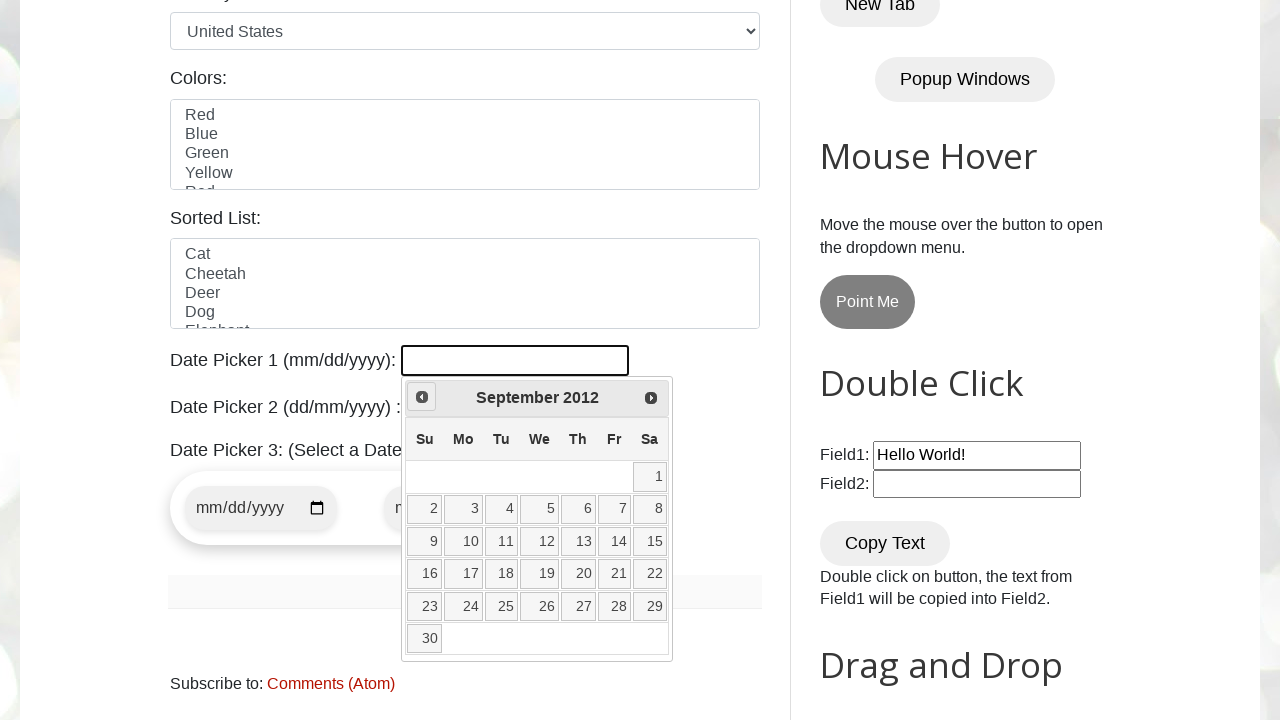

Clicked previous button to navigate to earlier month/year at (422, 397) on [title="Prev"]
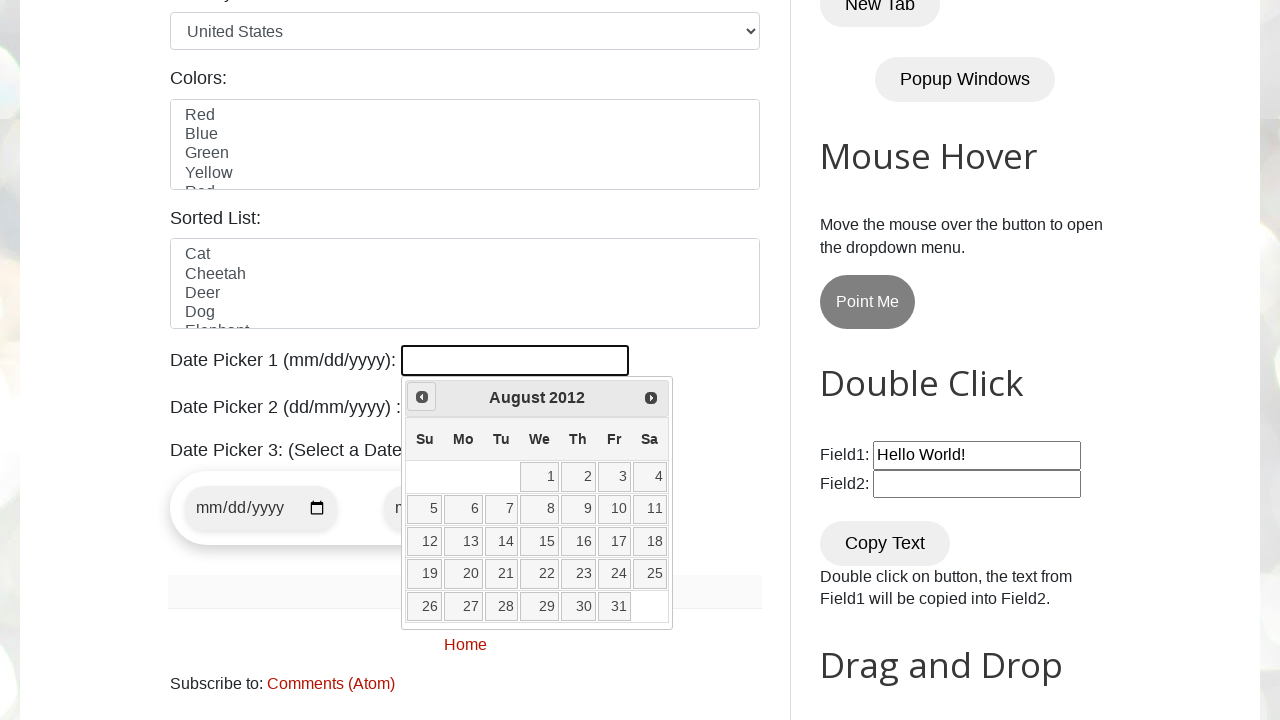

Retrieved current calendar date: August 2012
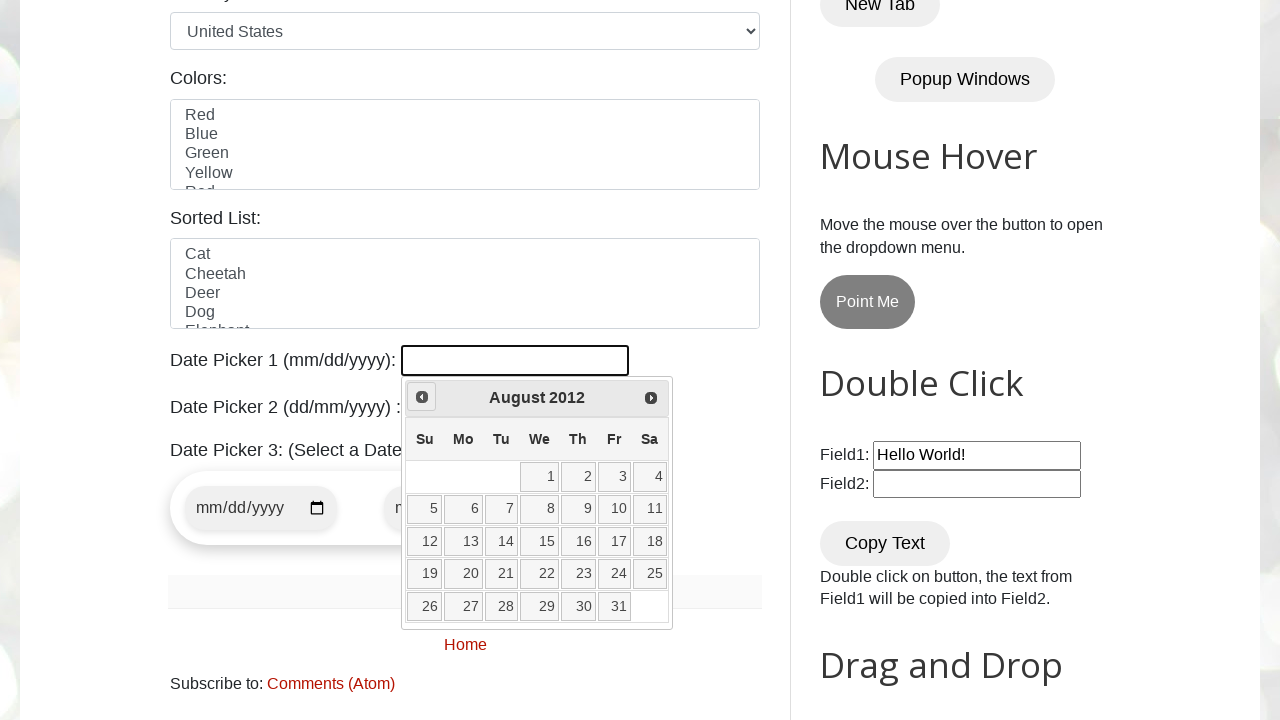

Clicked previous button to navigate to earlier month/year at (422, 397) on [title="Prev"]
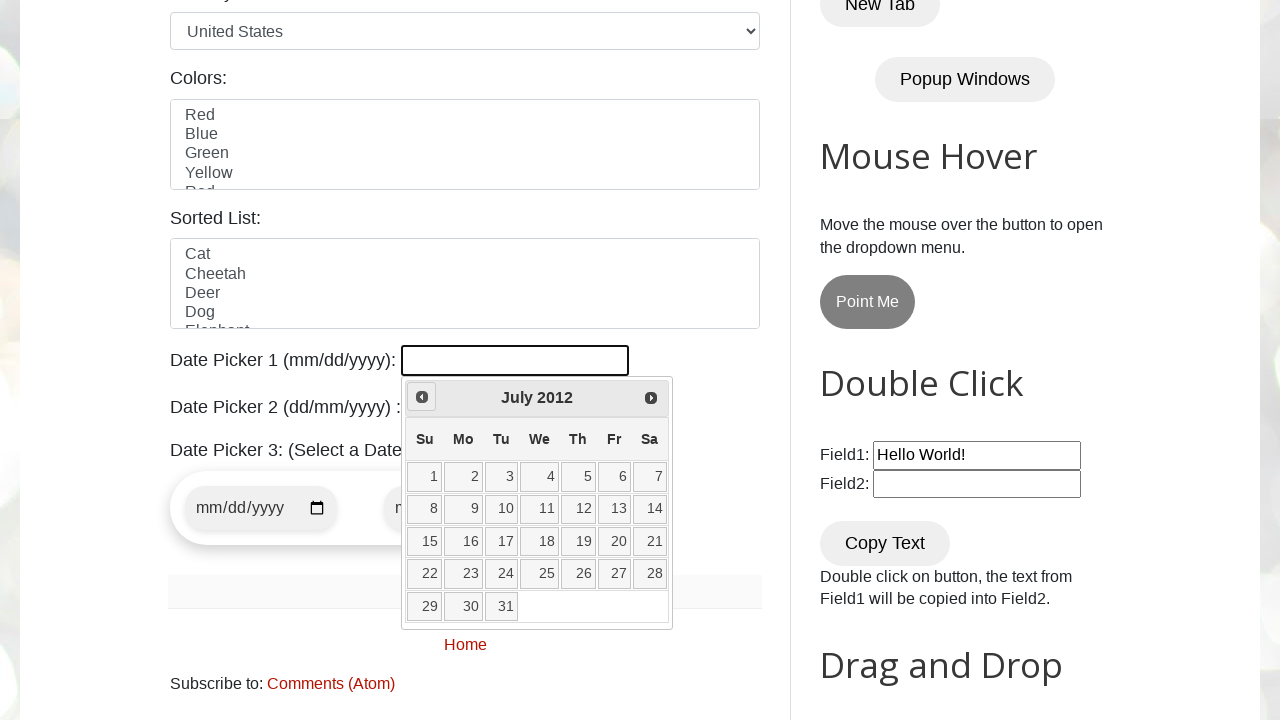

Retrieved current calendar date: July 2012
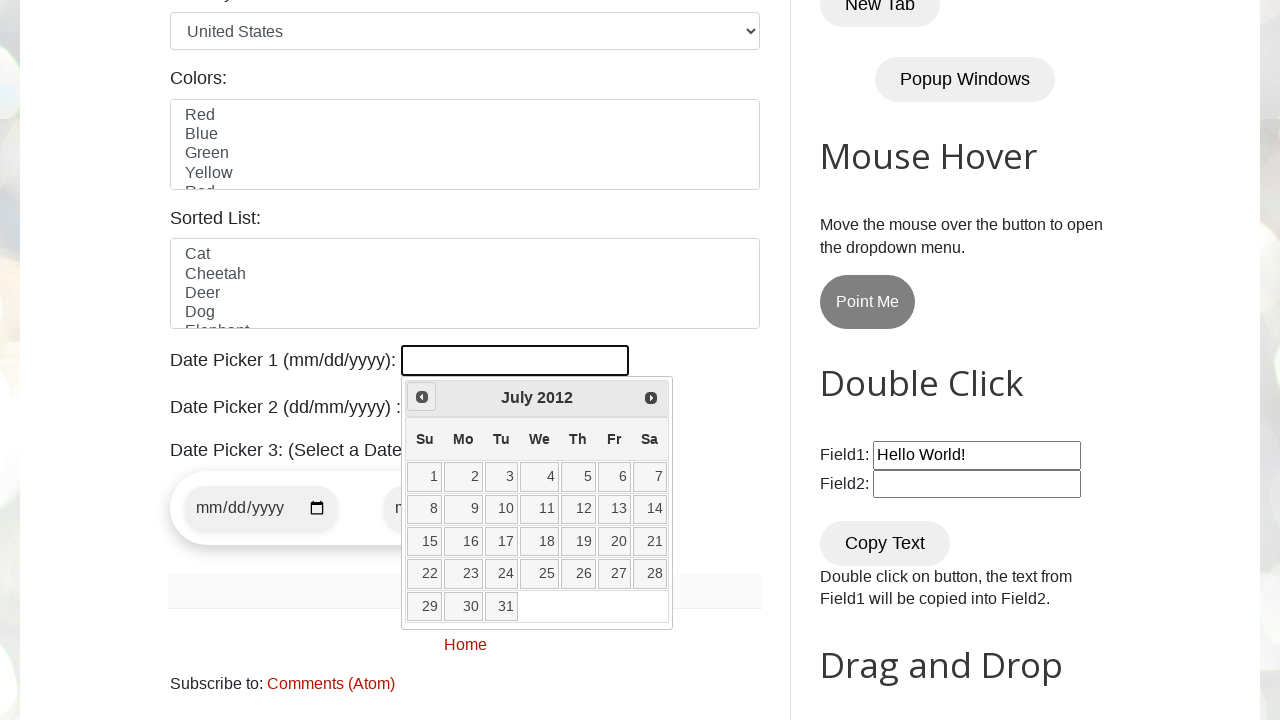

Clicked previous button to navigate to earlier month/year at (422, 397) on [title="Prev"]
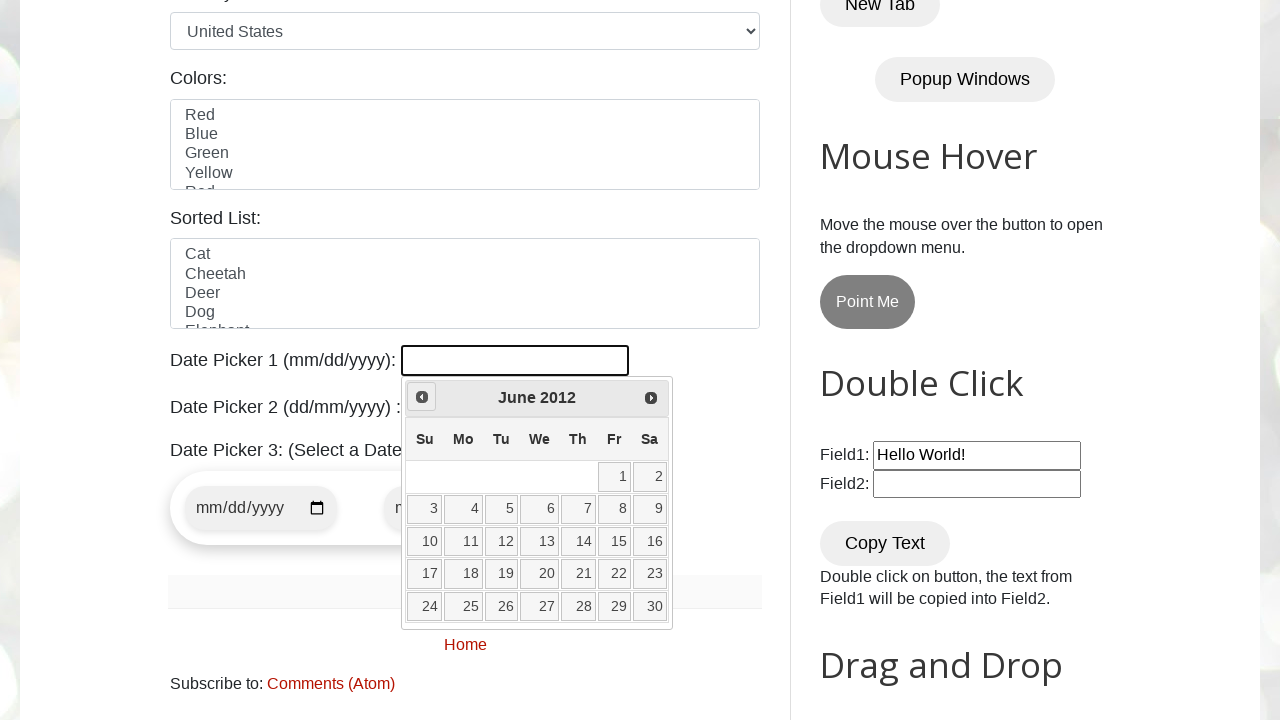

Retrieved current calendar date: June 2012
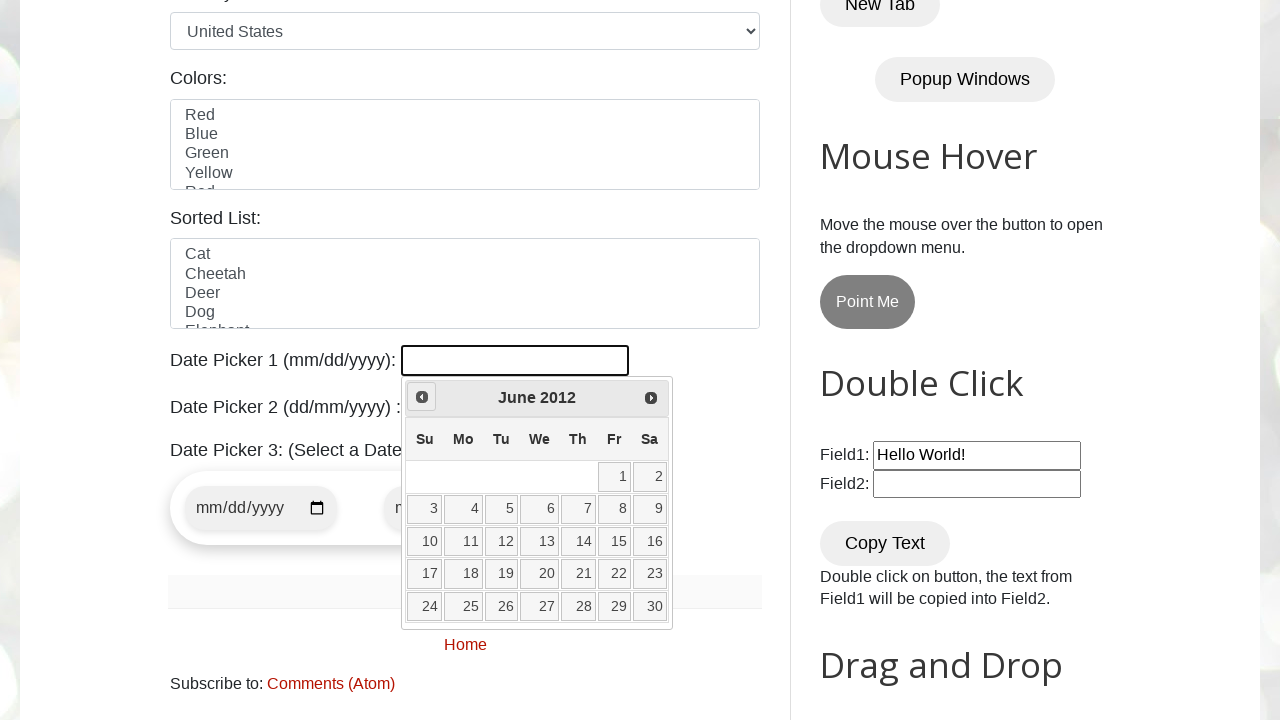

Clicked previous button to navigate to earlier month/year at (422, 397) on [title="Prev"]
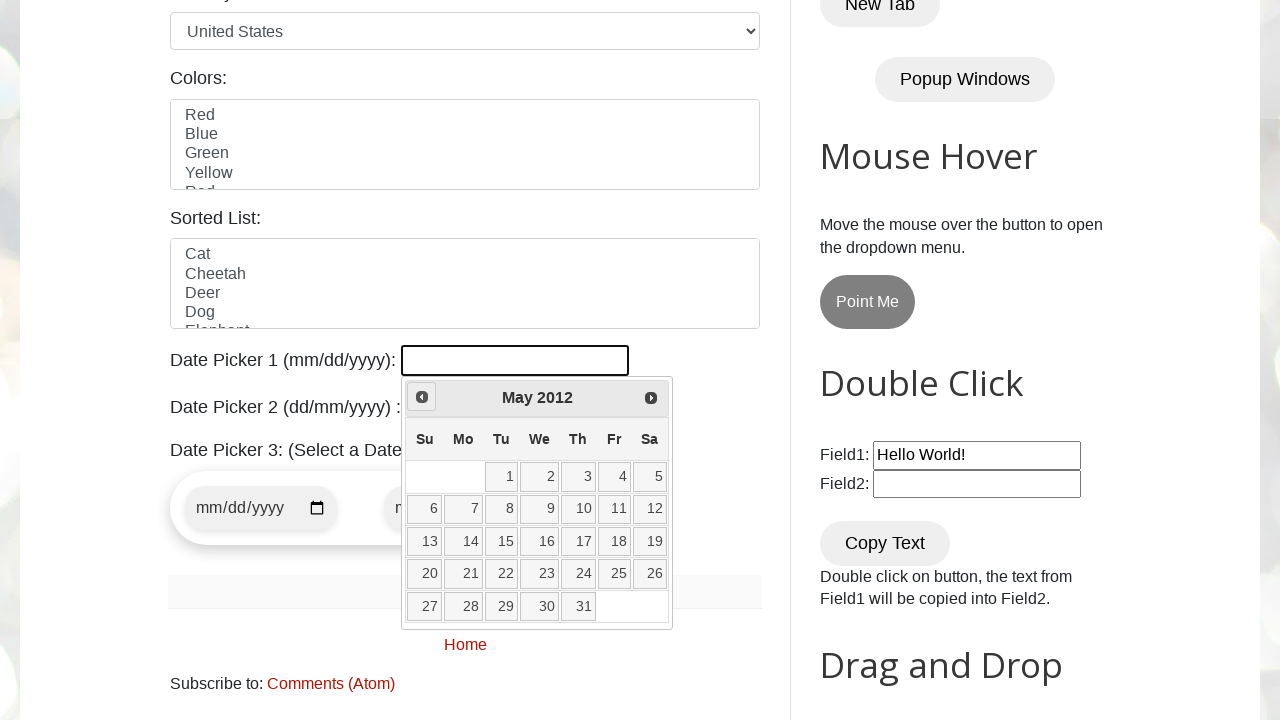

Retrieved current calendar date: May 2012
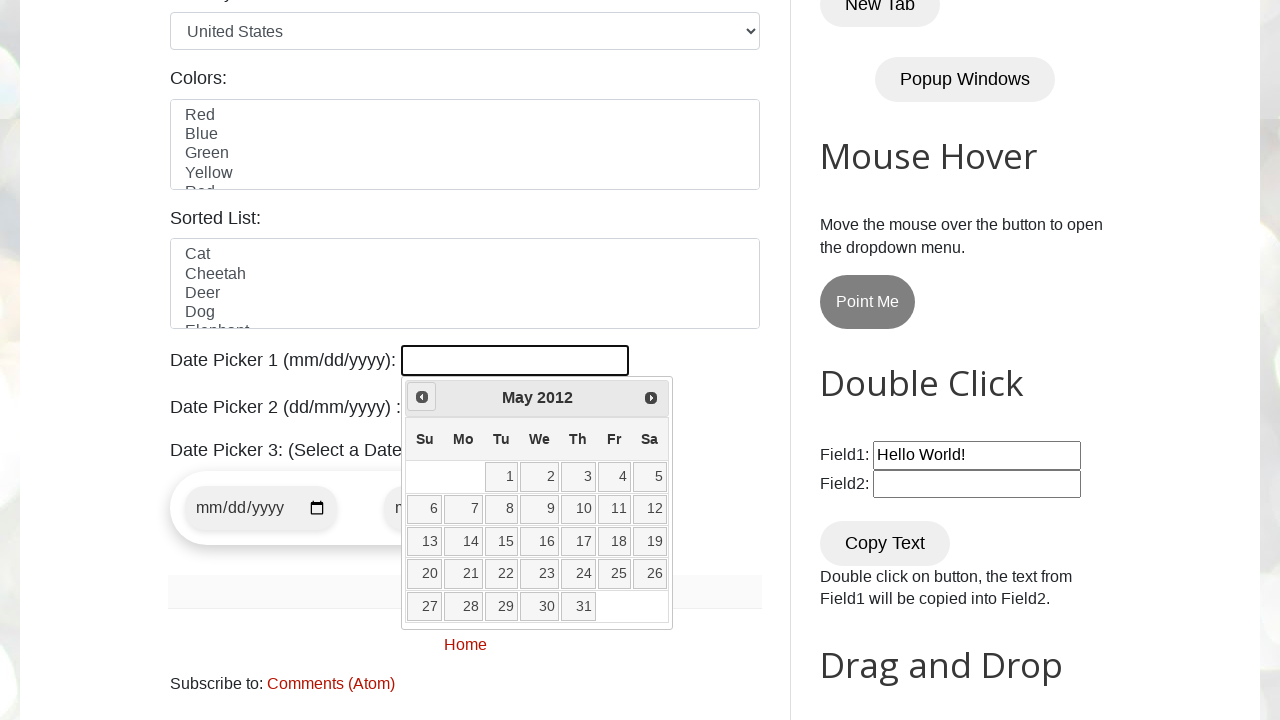

Clicked previous button to navigate to earlier month/year at (422, 397) on [title="Prev"]
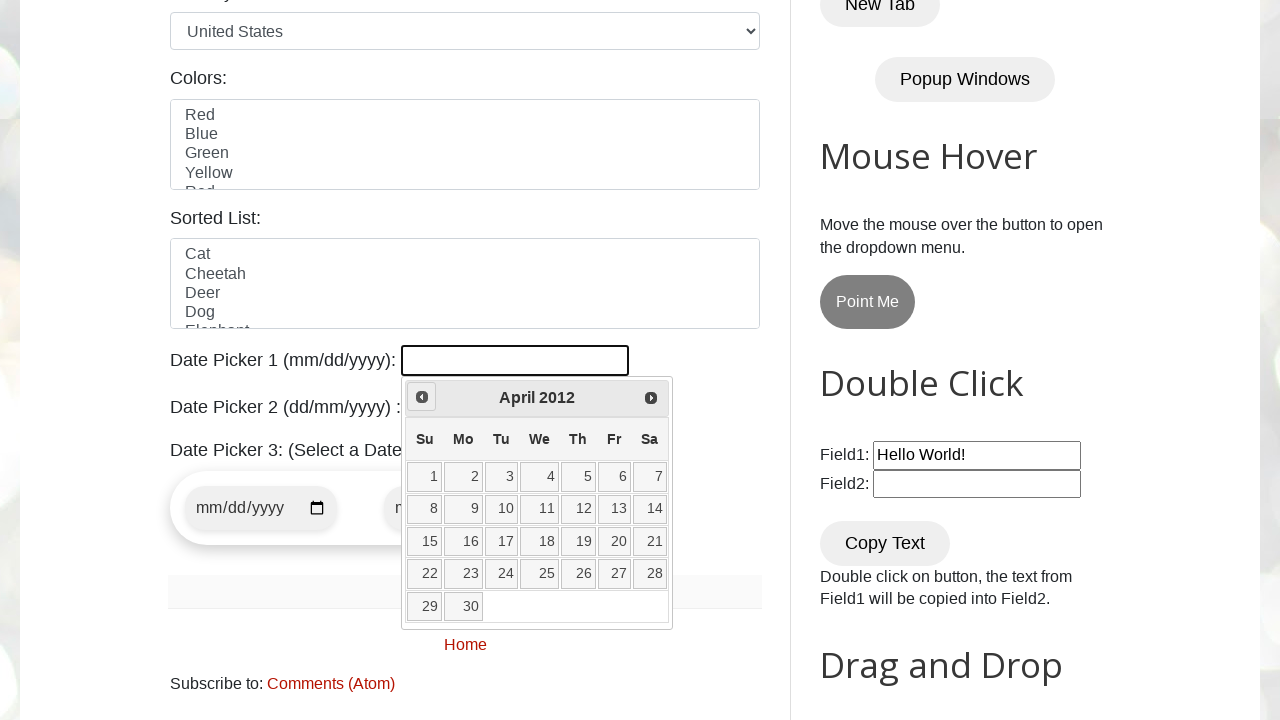

Retrieved current calendar date: April 2012
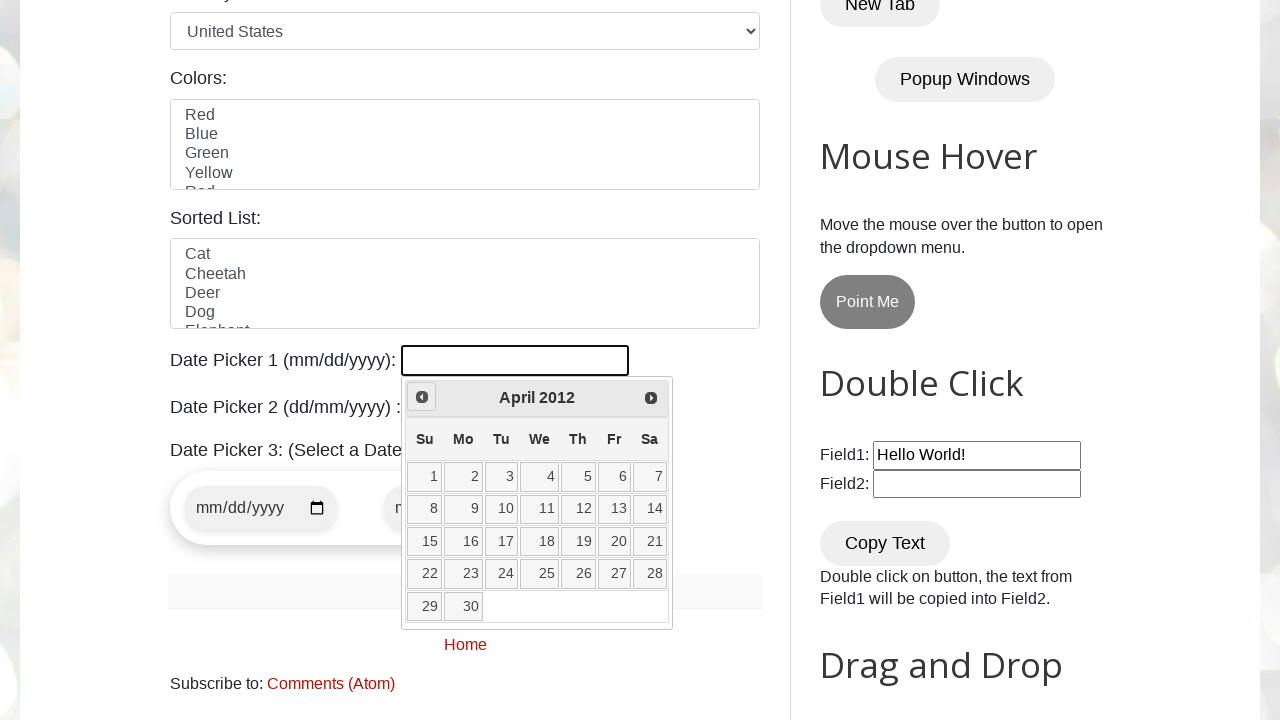

Clicked previous button to navigate to earlier month/year at (422, 397) on [title="Prev"]
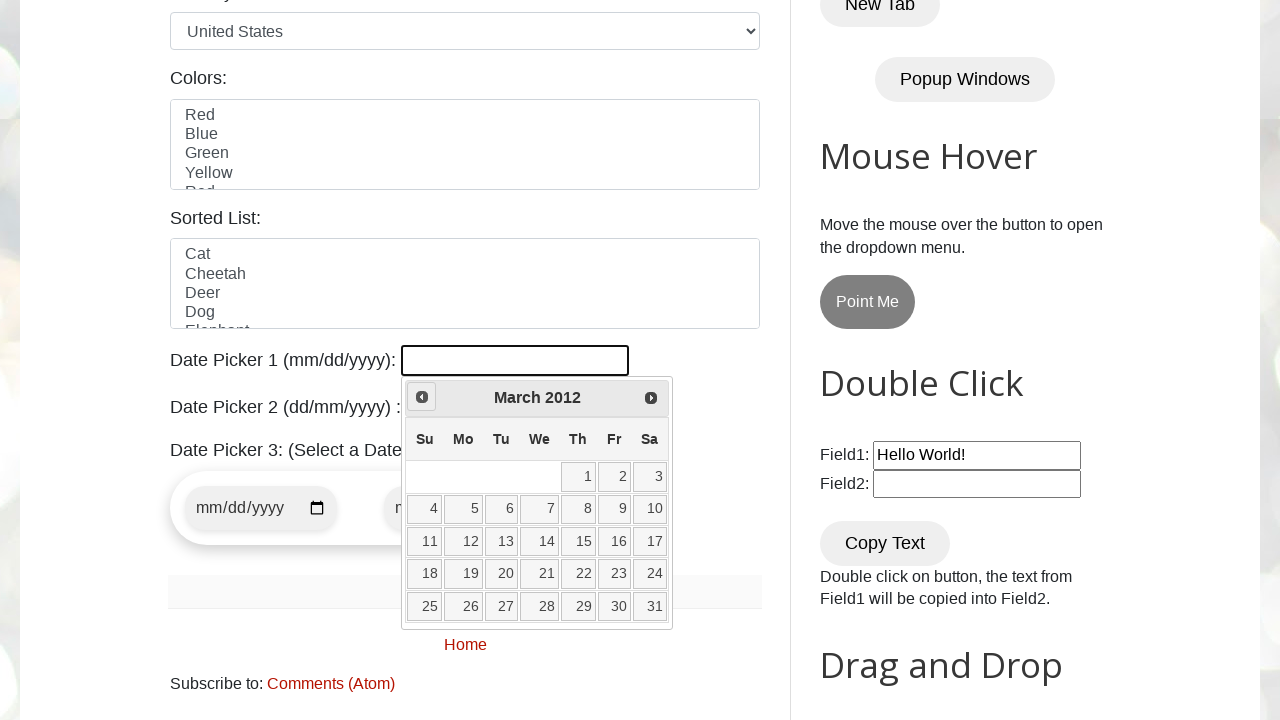

Retrieved current calendar date: March 2012
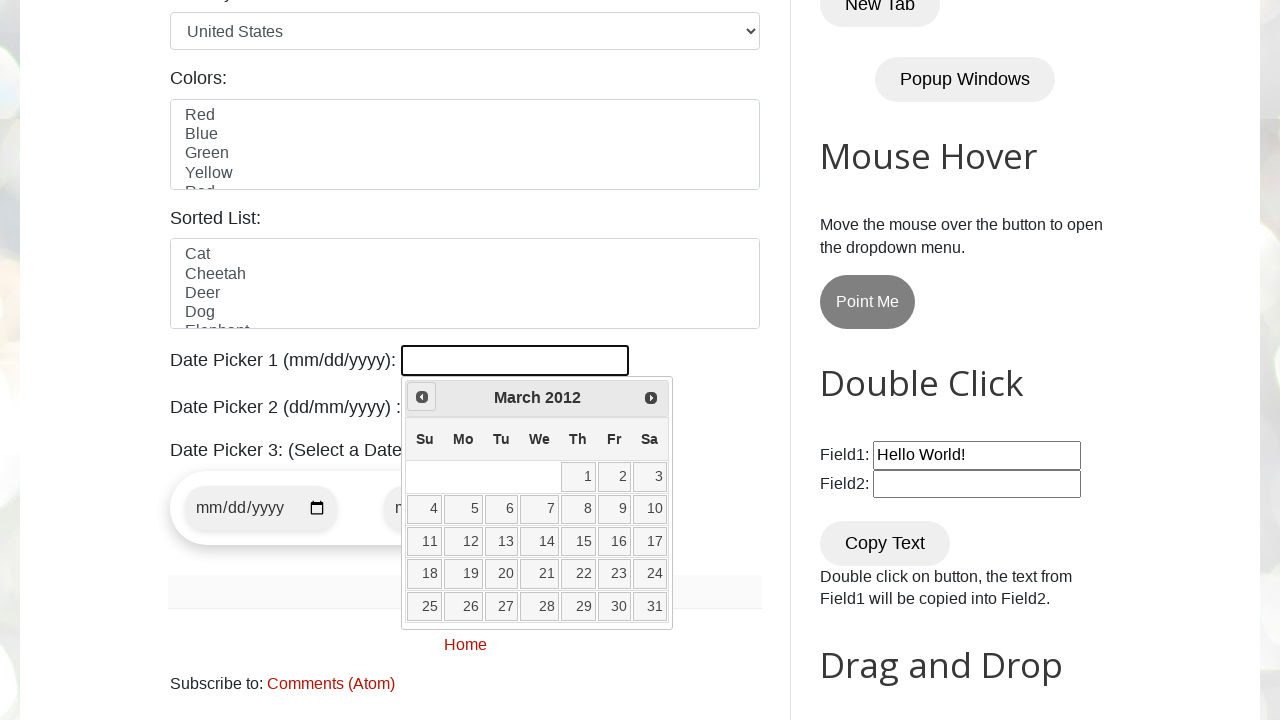

Clicked previous button to navigate to earlier month/year at (422, 397) on [title="Prev"]
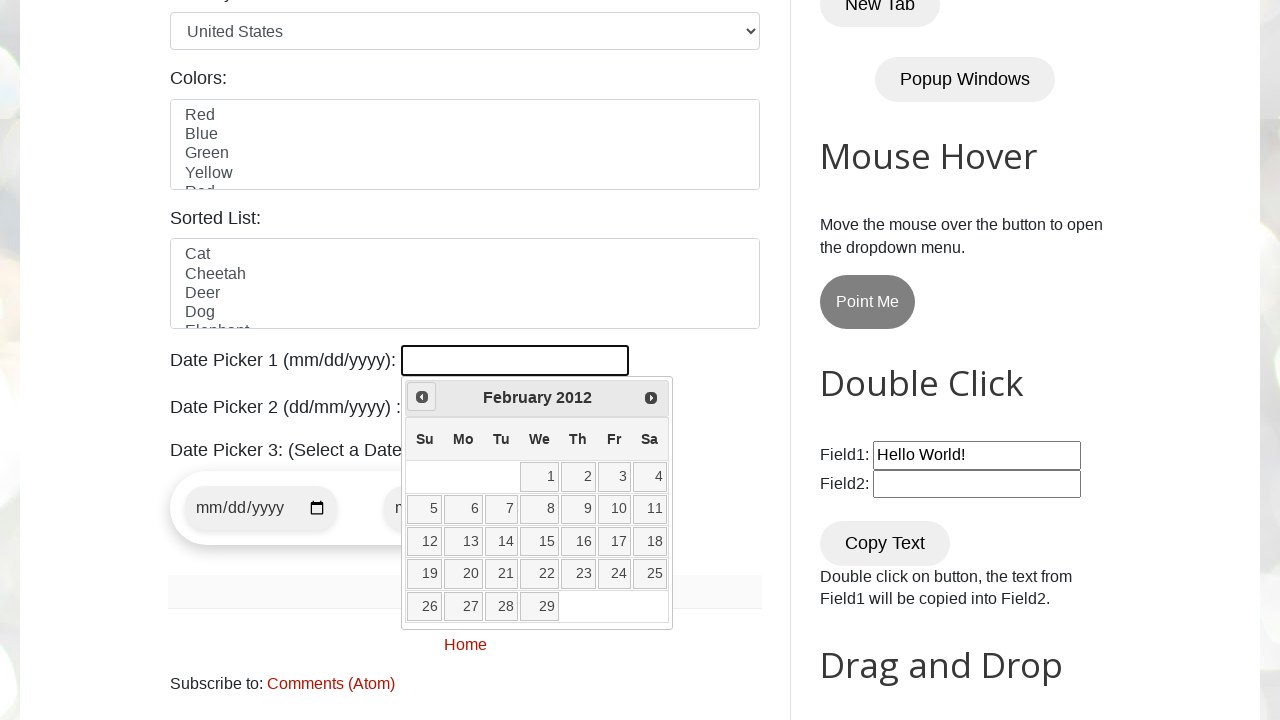

Retrieved current calendar date: February 2012
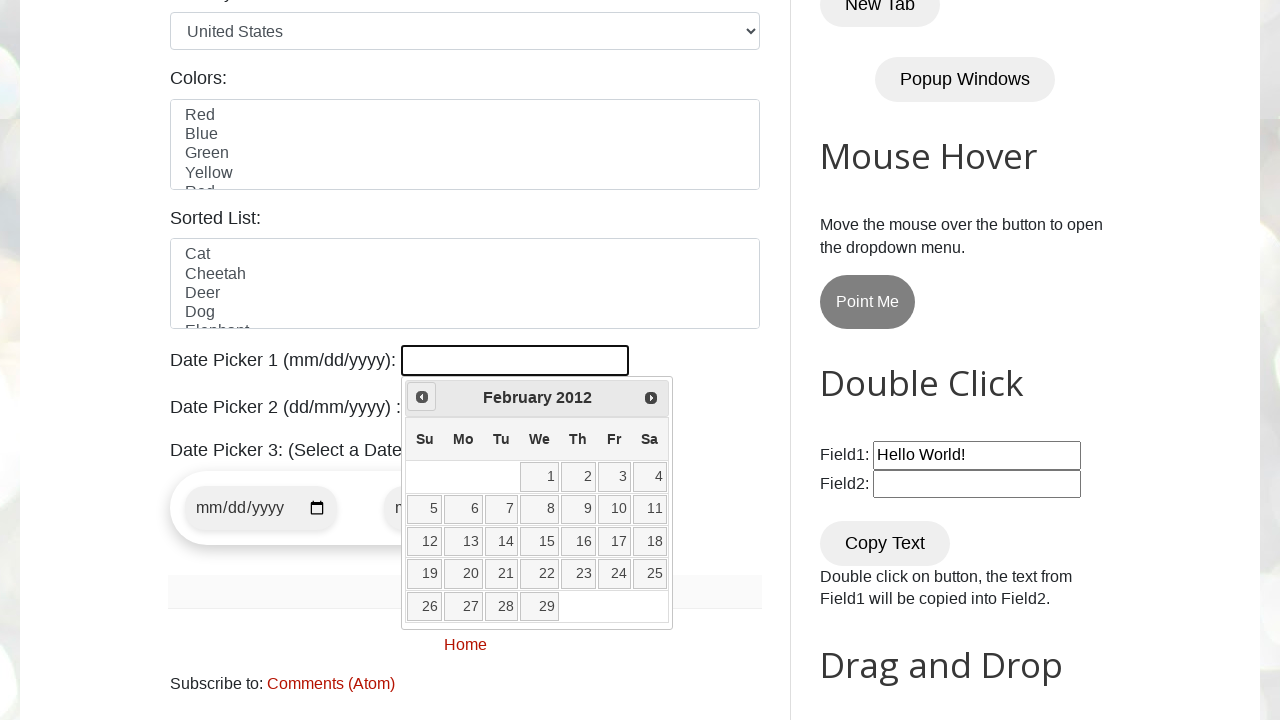

Clicked previous button to navigate to earlier month/year at (422, 397) on [title="Prev"]
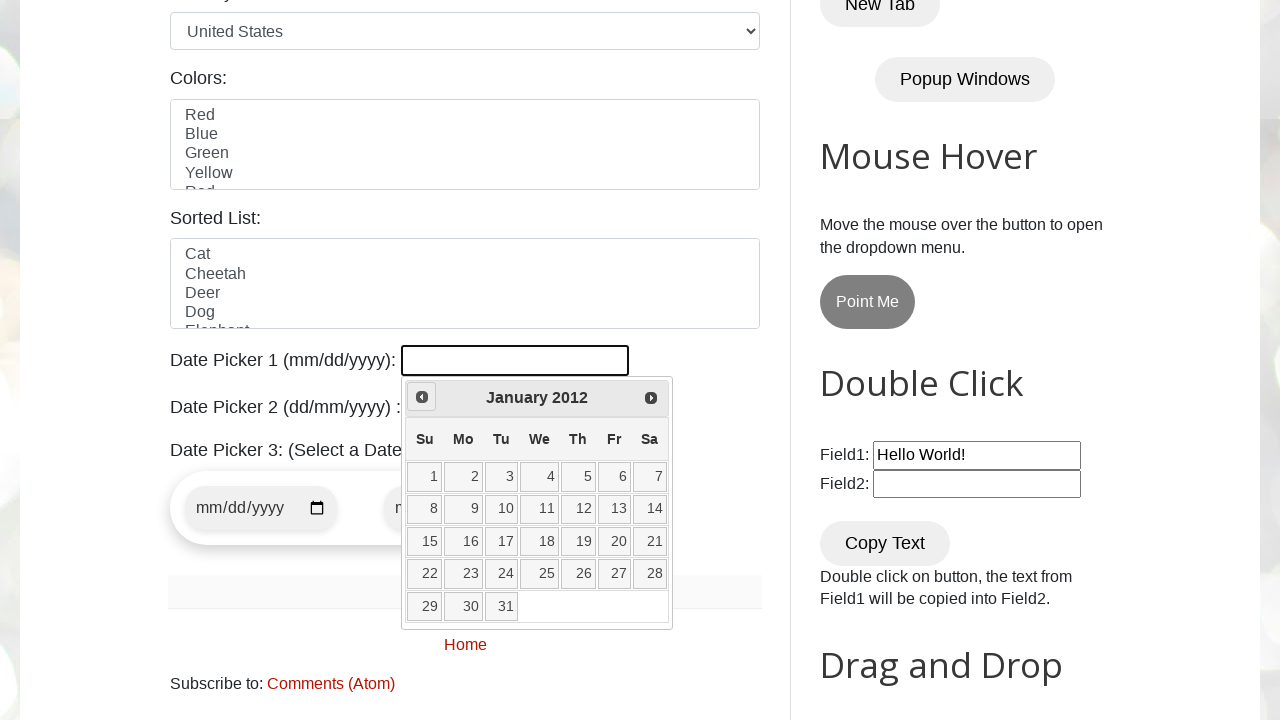

Retrieved current calendar date: January 2012
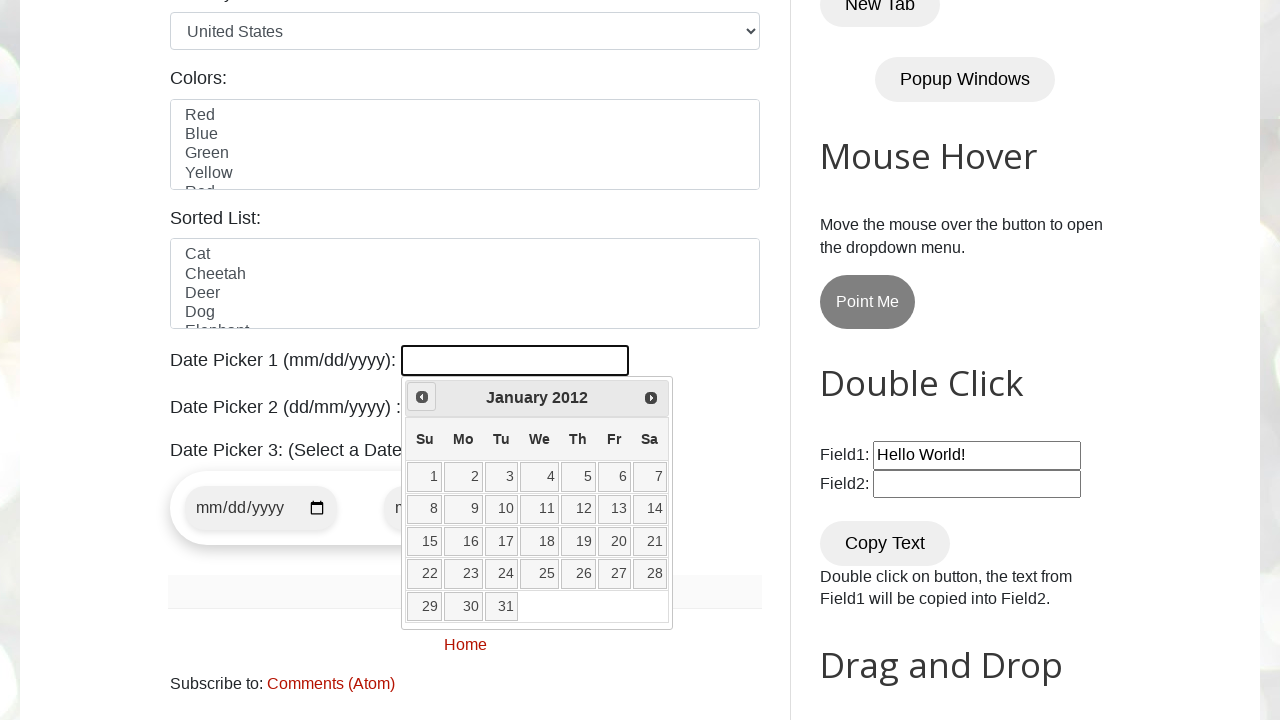

Clicked previous button to navigate to earlier month/year at (422, 397) on [title="Prev"]
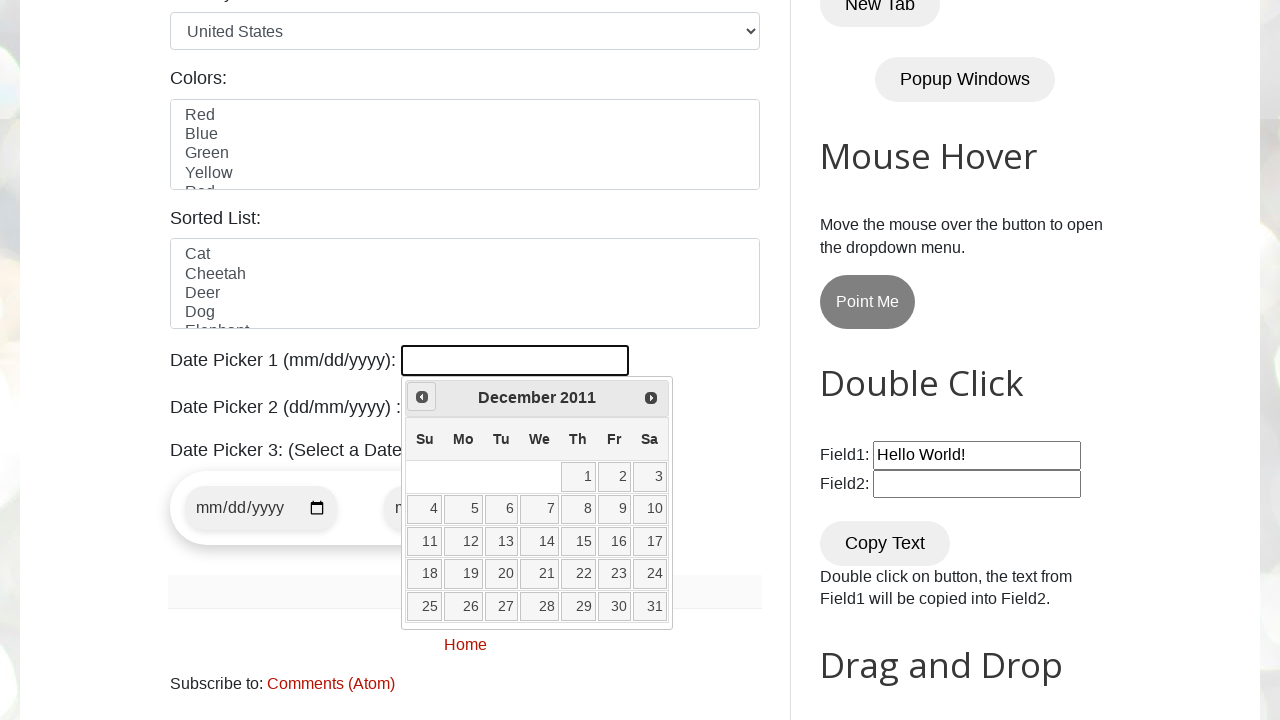

Retrieved current calendar date: December 2011
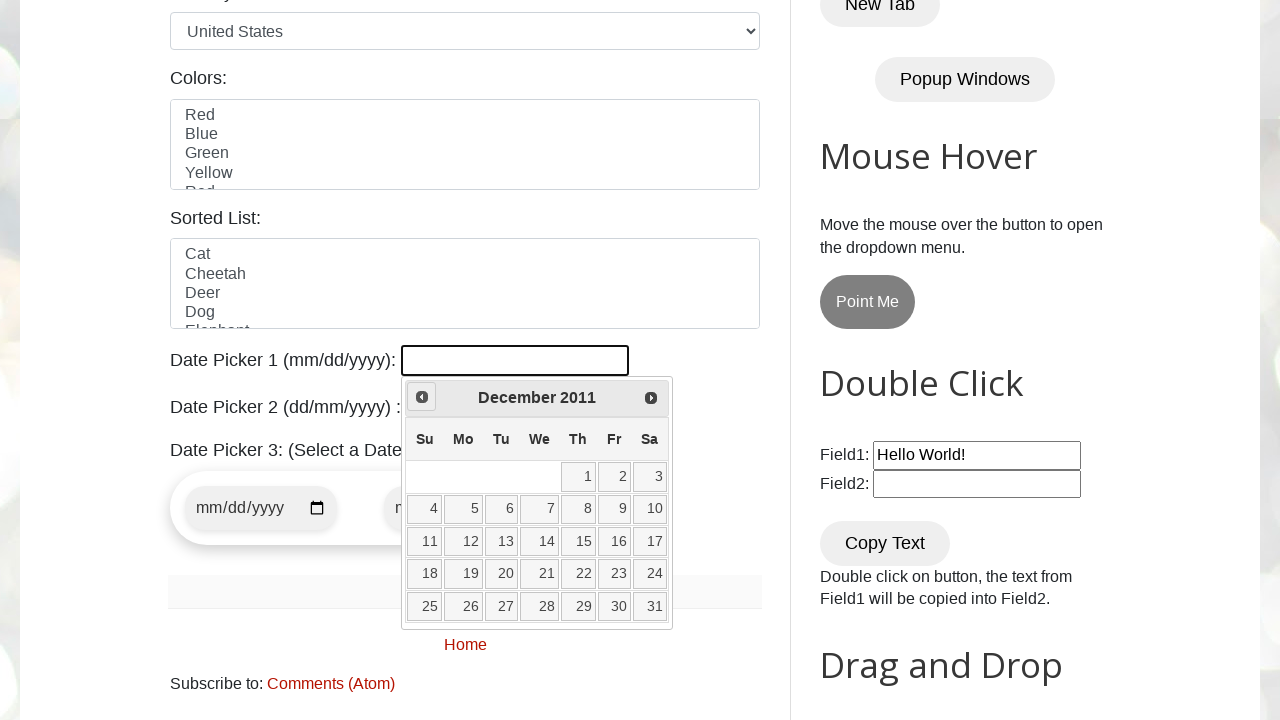

Clicked previous button to navigate to earlier month/year at (422, 397) on [title="Prev"]
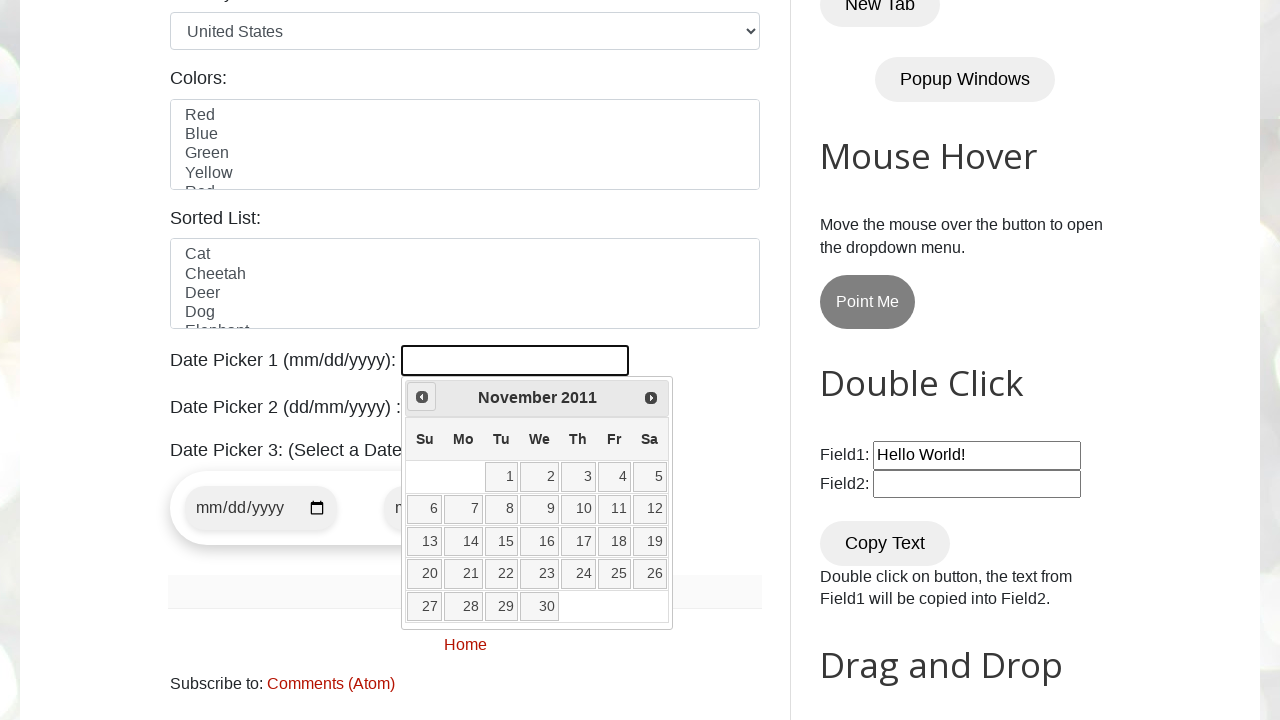

Retrieved current calendar date: November 2011
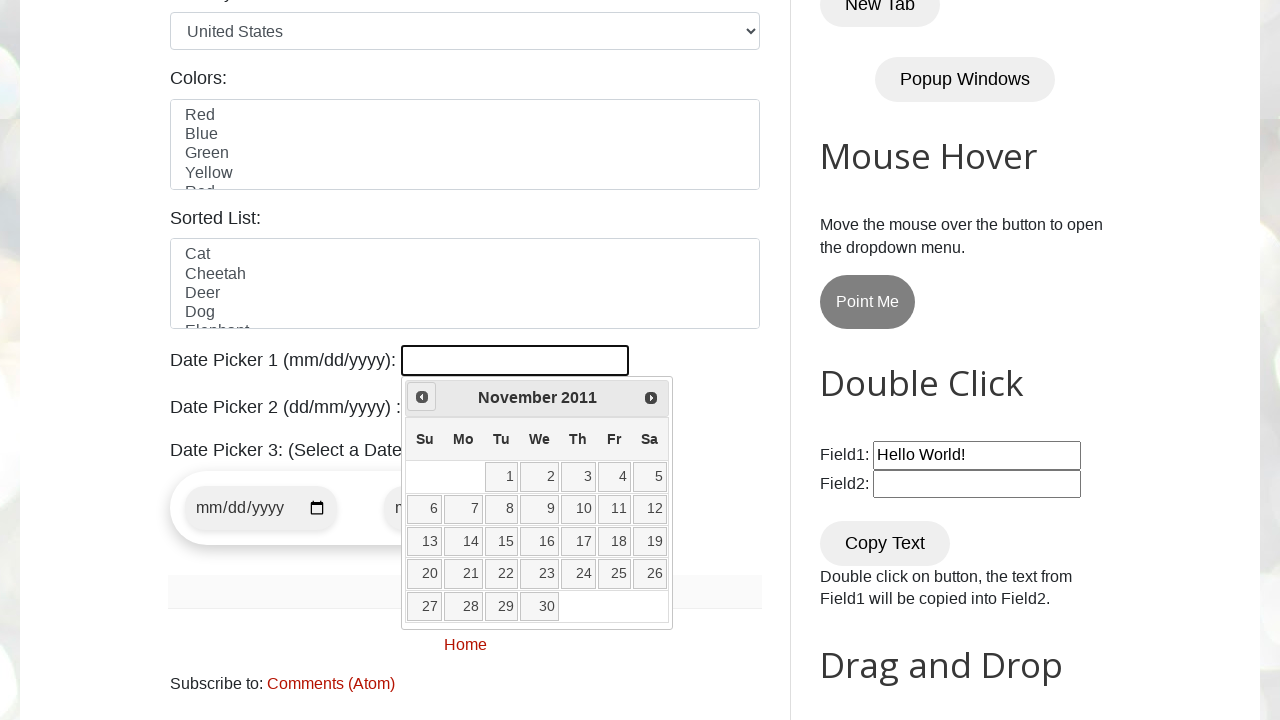

Clicked previous button to navigate to earlier month/year at (422, 397) on [title="Prev"]
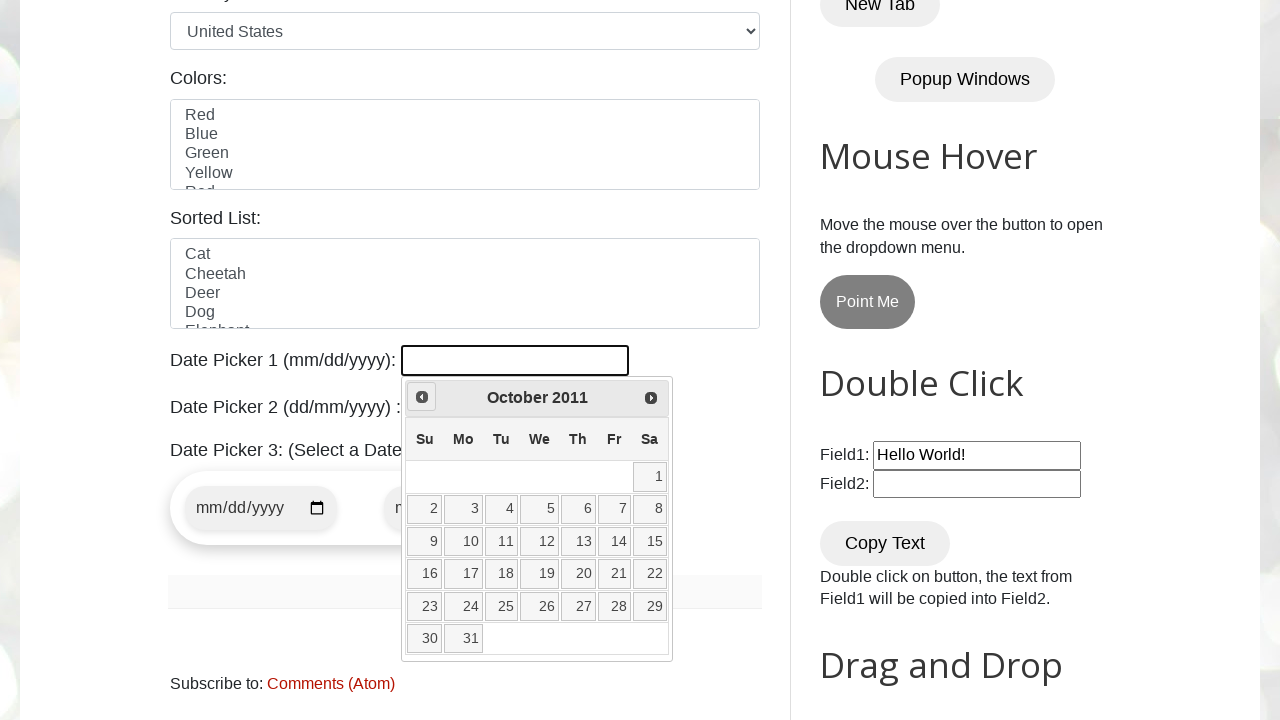

Retrieved current calendar date: October 2011
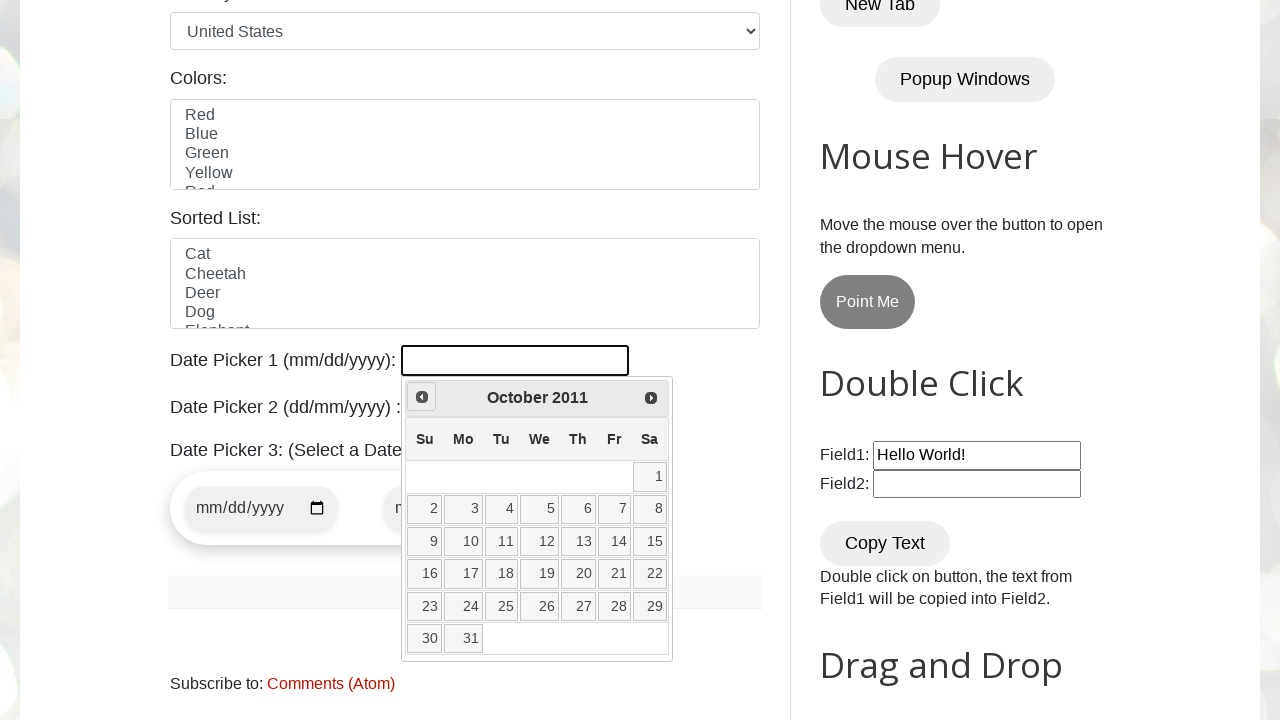

Clicked previous button to navigate to earlier month/year at (422, 397) on [title="Prev"]
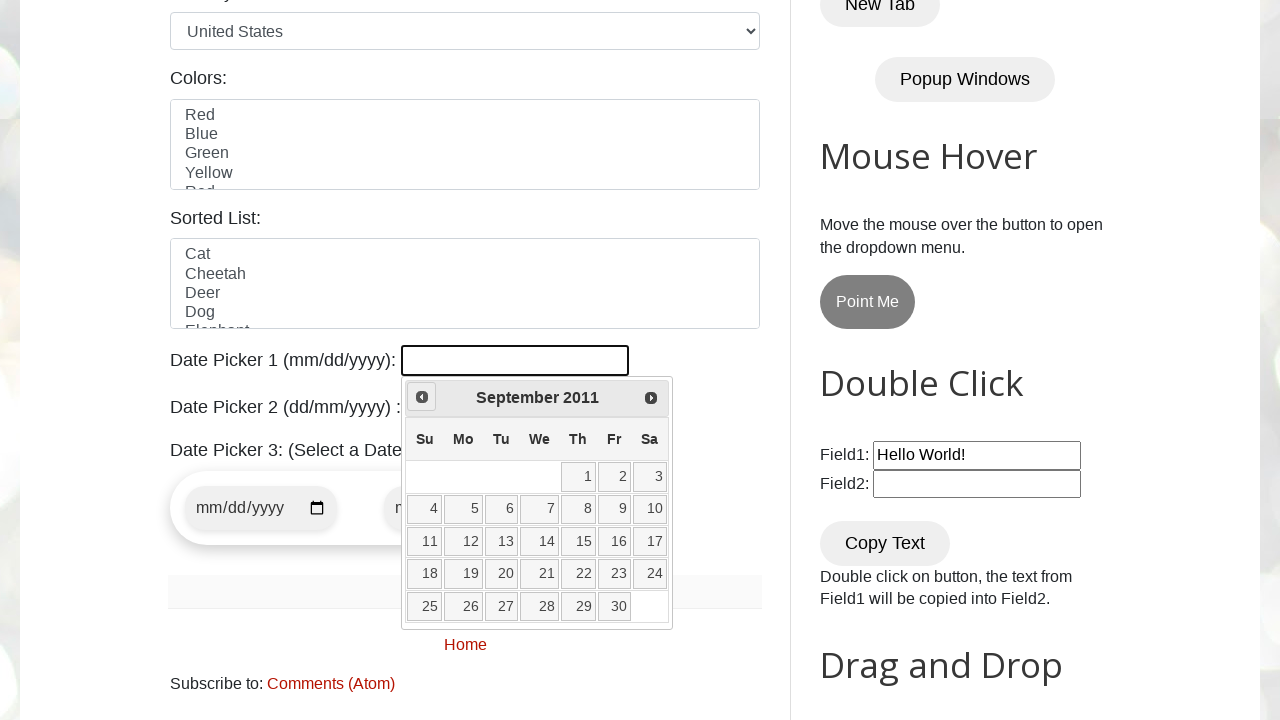

Retrieved current calendar date: September 2011
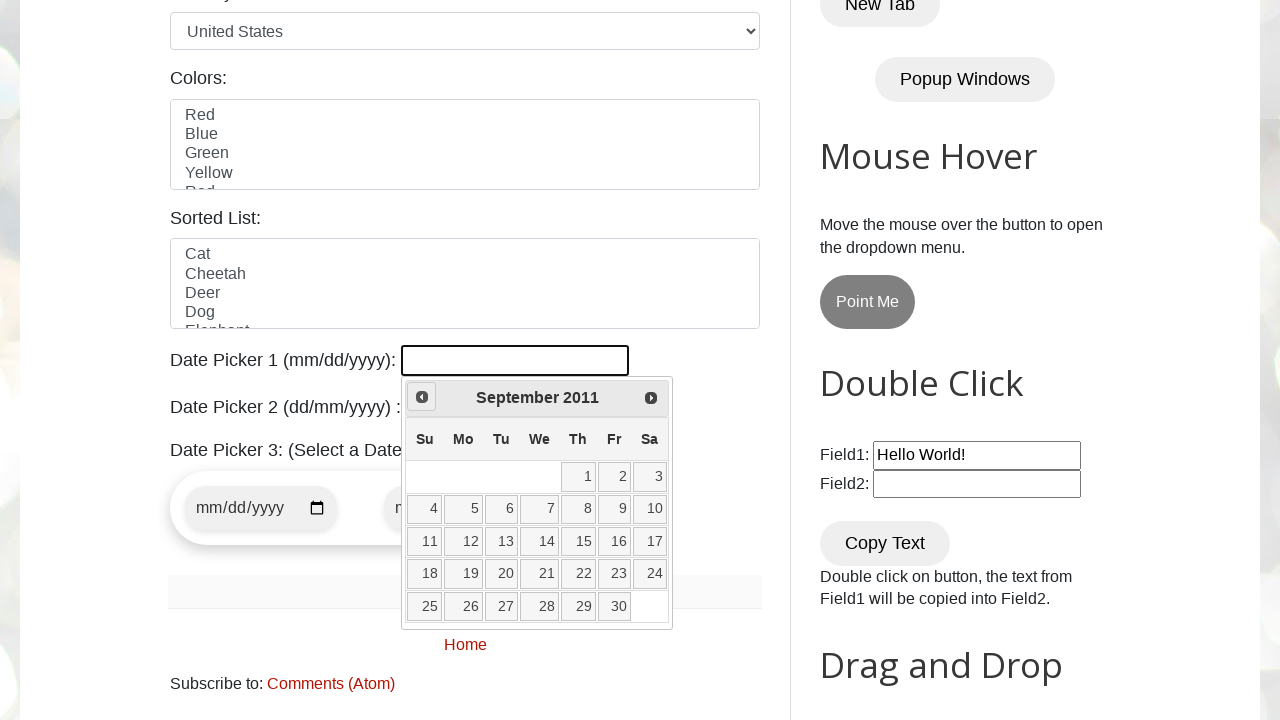

Clicked previous button to navigate to earlier month/year at (422, 397) on [title="Prev"]
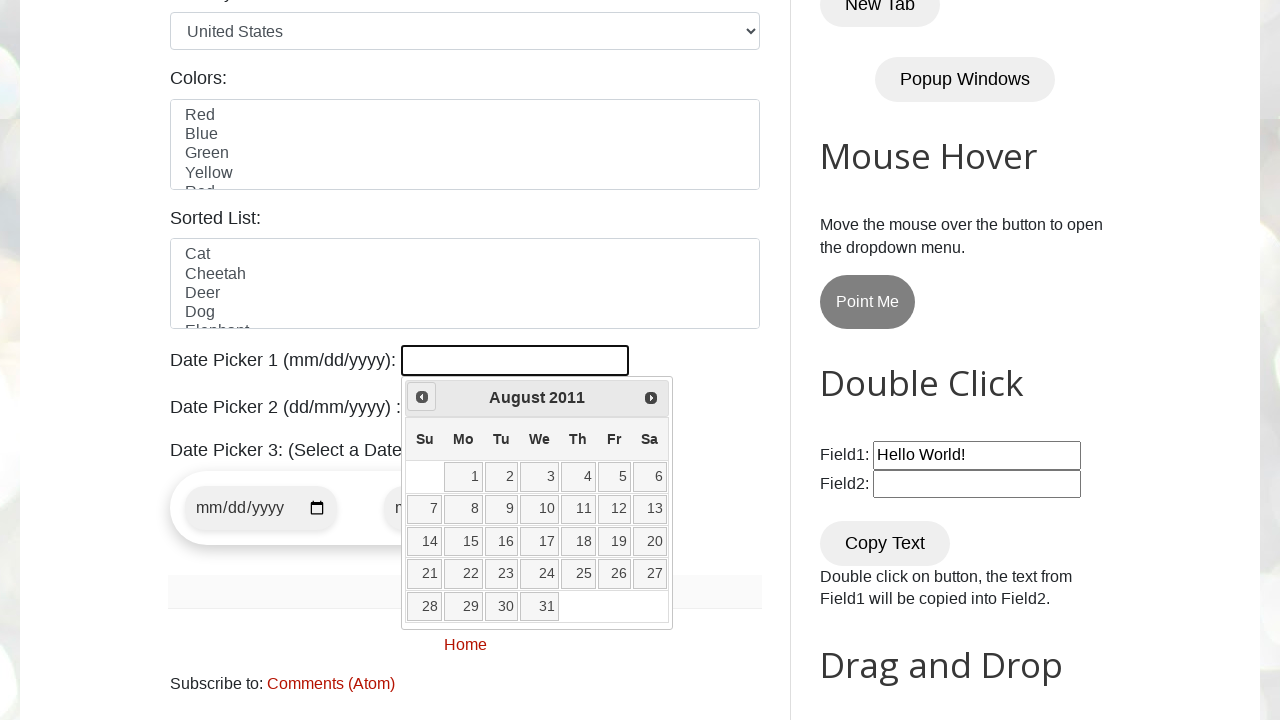

Retrieved current calendar date: August 2011
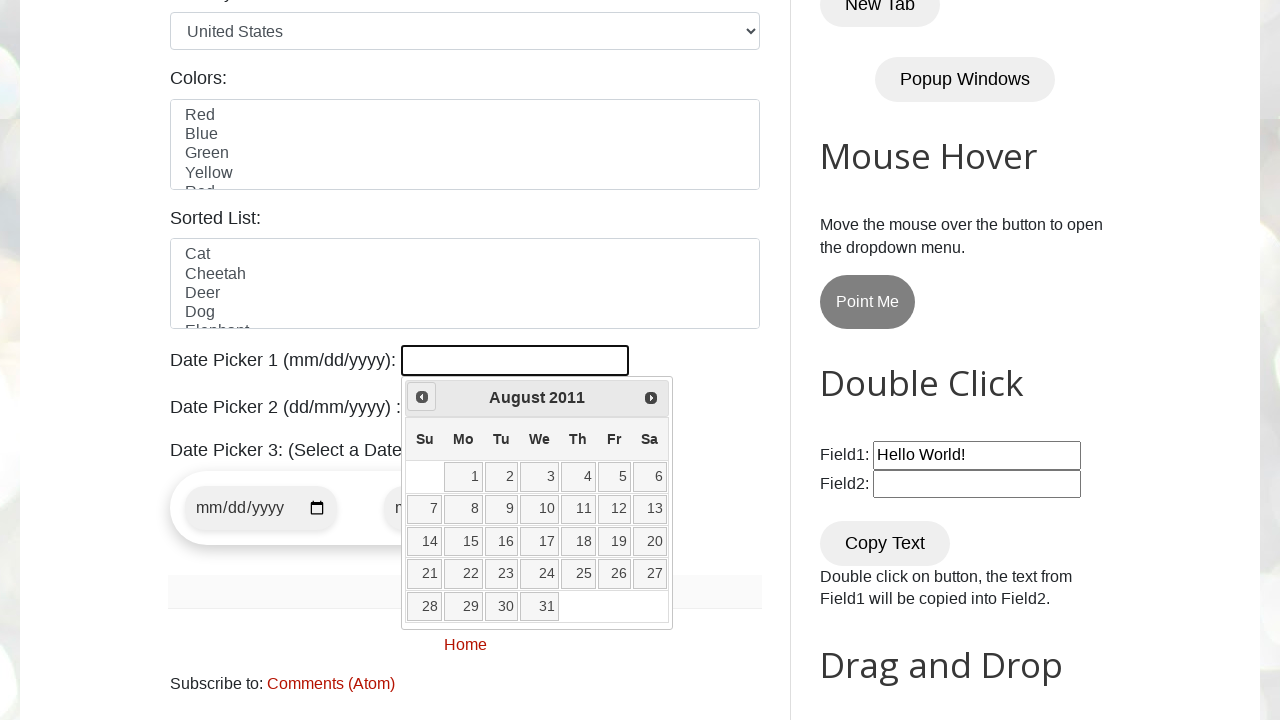

Clicked previous button to navigate to earlier month/year at (422, 397) on [title="Prev"]
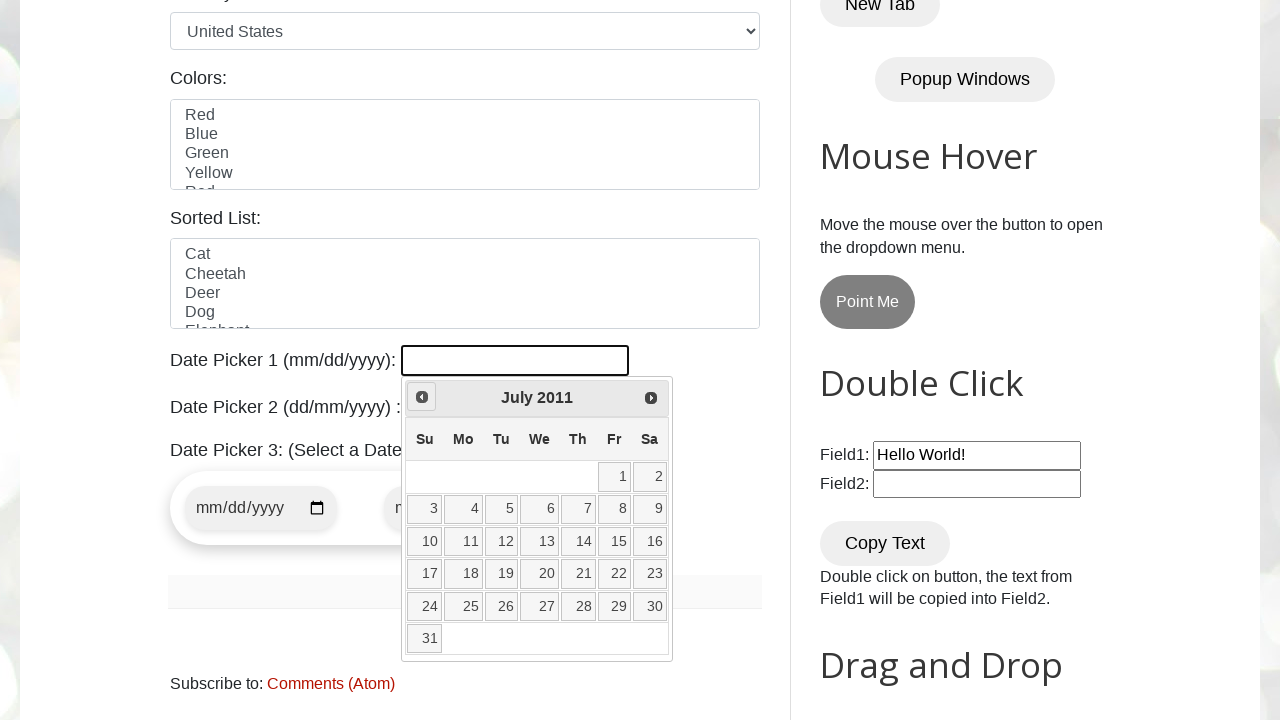

Retrieved current calendar date: July 2011
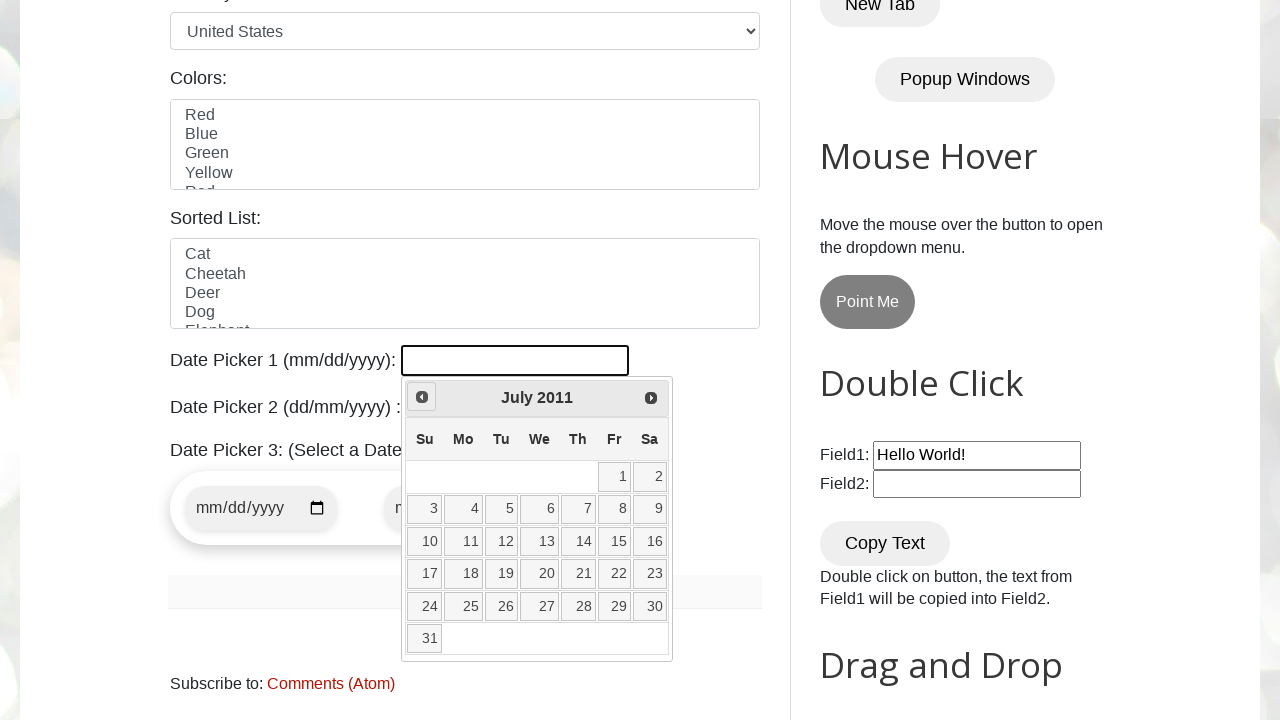

Clicked previous button to navigate to earlier month/year at (422, 397) on [title="Prev"]
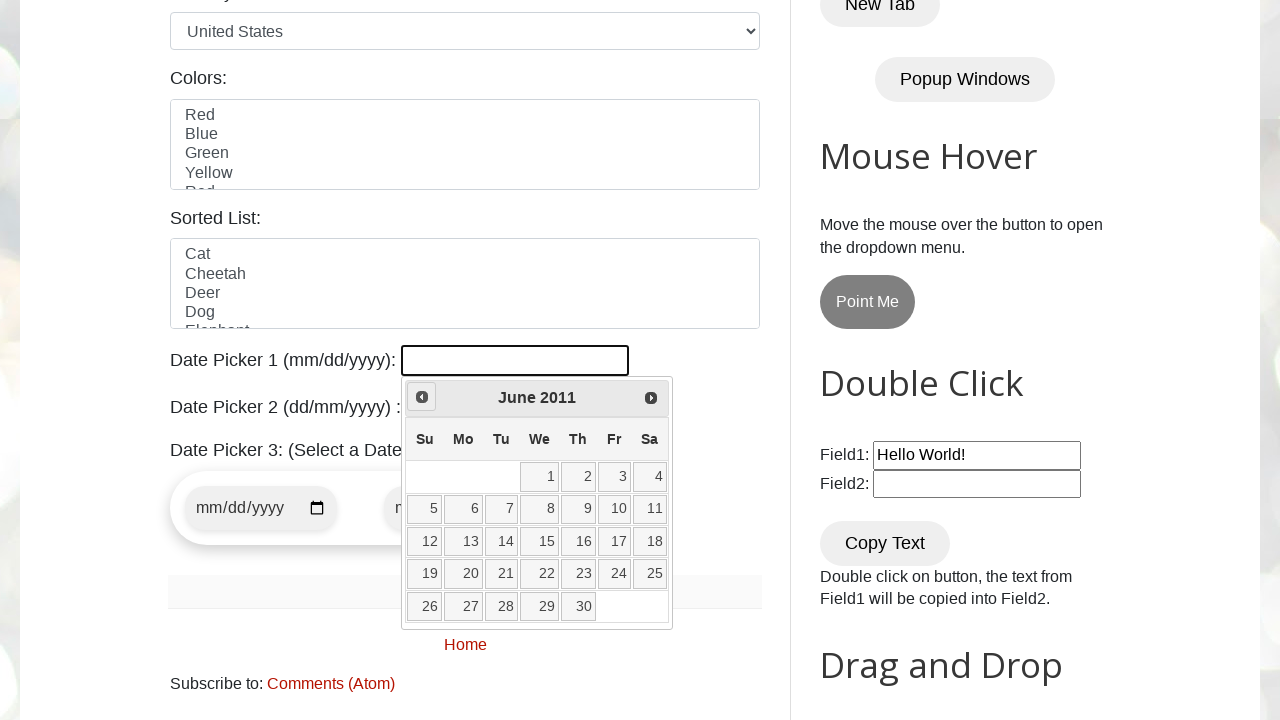

Retrieved current calendar date: June 2011
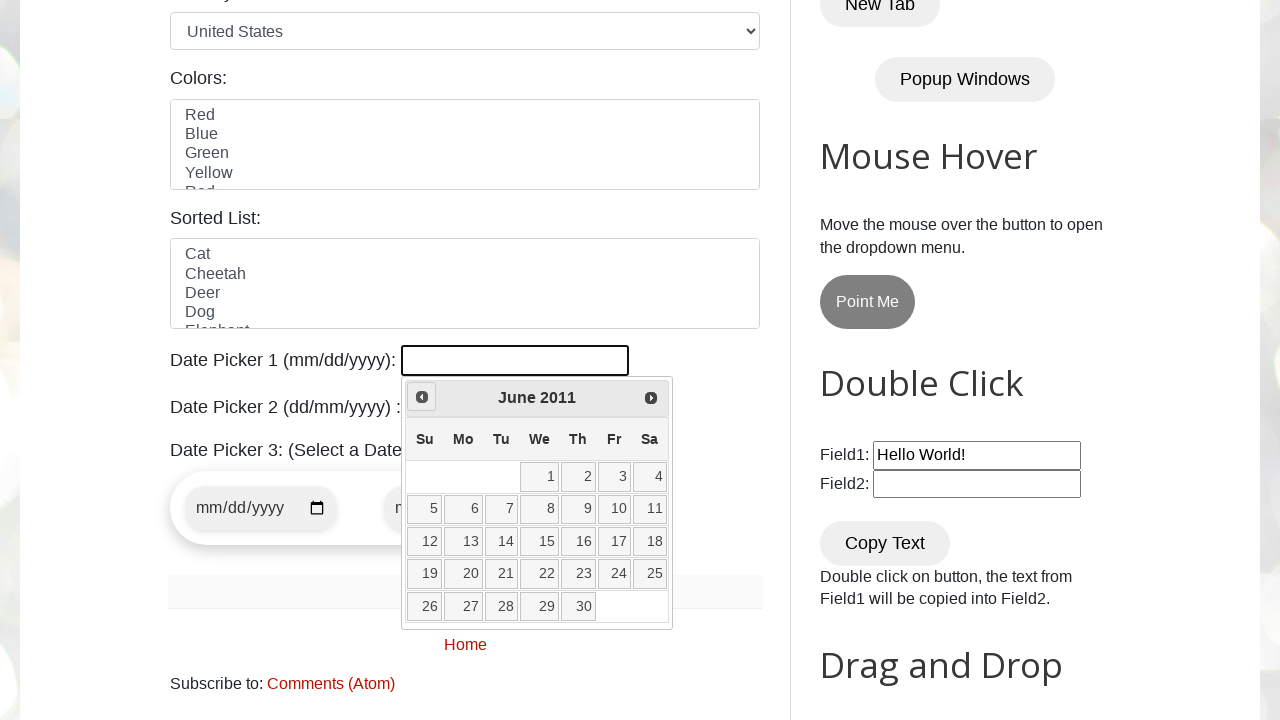

Clicked previous button to navigate to earlier month/year at (422, 397) on [title="Prev"]
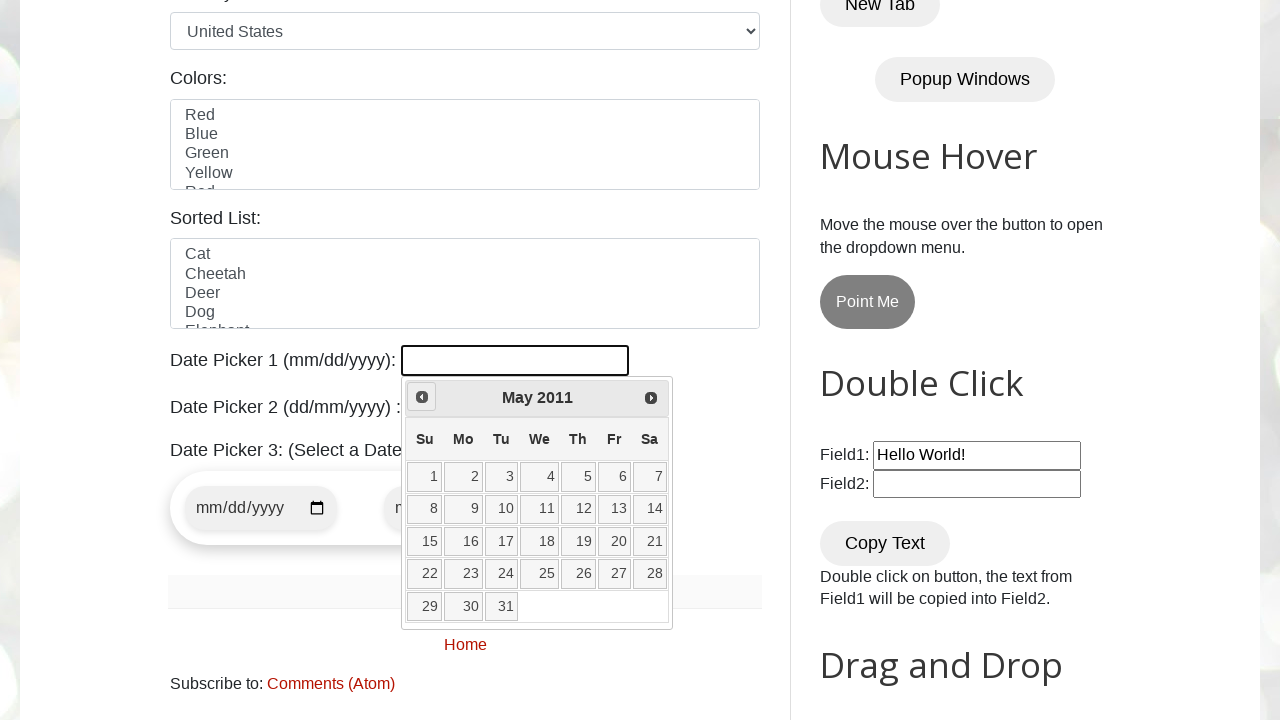

Retrieved current calendar date: May 2011
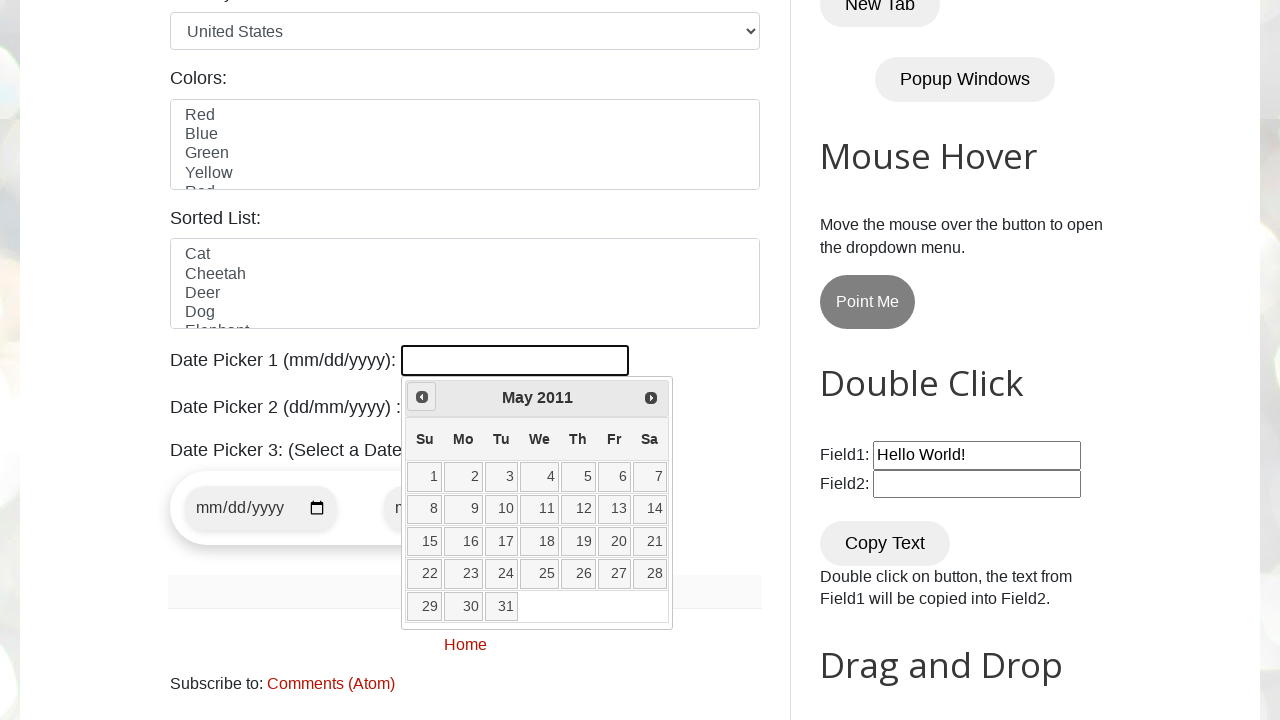

Clicked previous button to navigate to earlier month/year at (422, 397) on [title="Prev"]
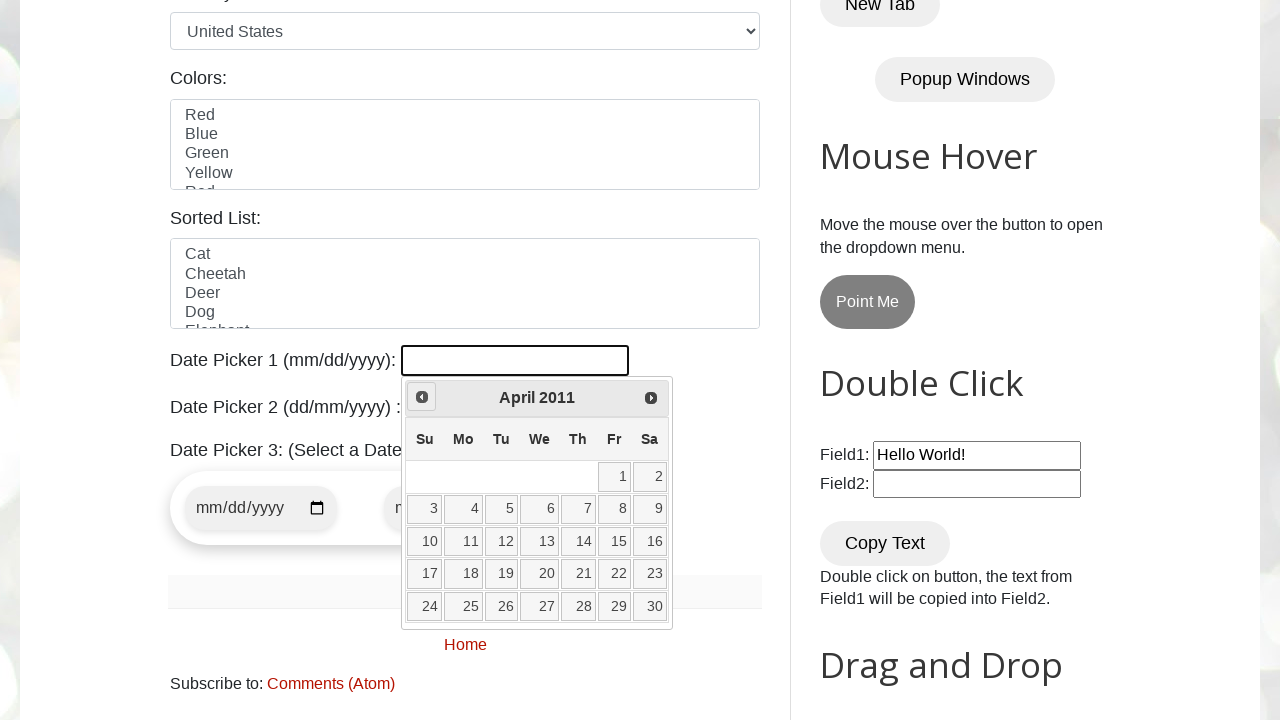

Retrieved current calendar date: April 2011
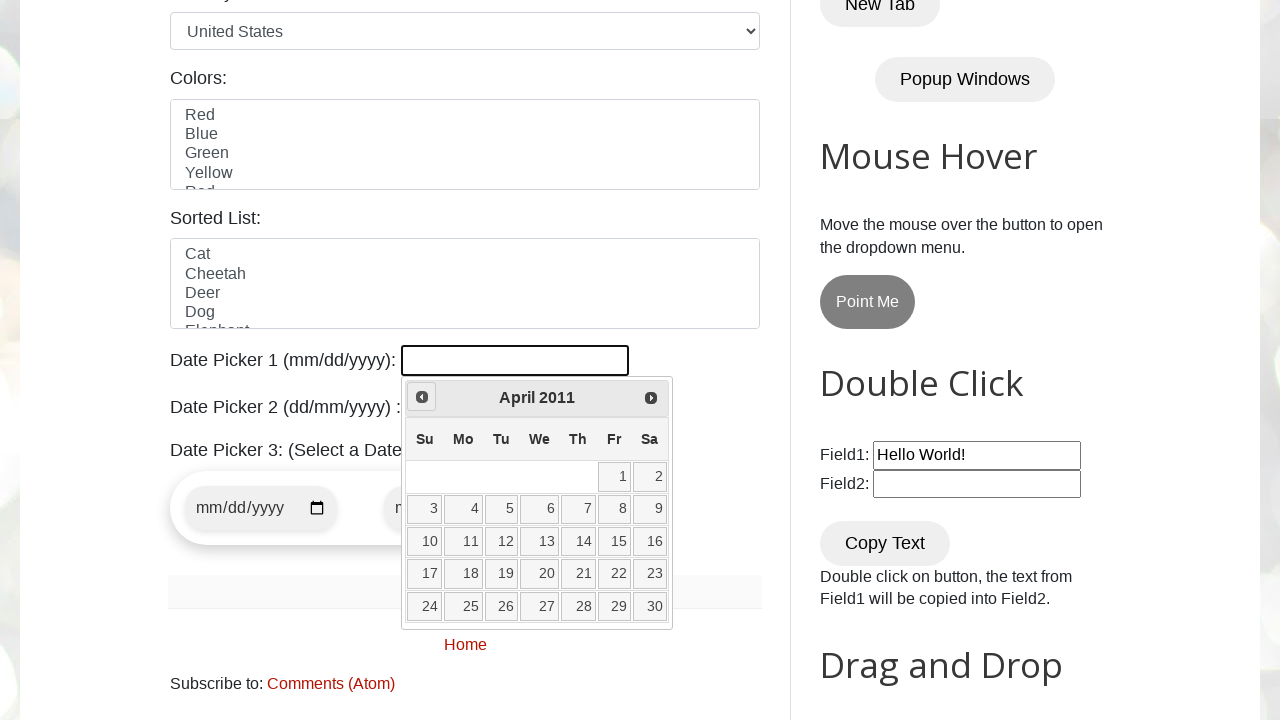

Clicked previous button to navigate to earlier month/year at (422, 397) on [title="Prev"]
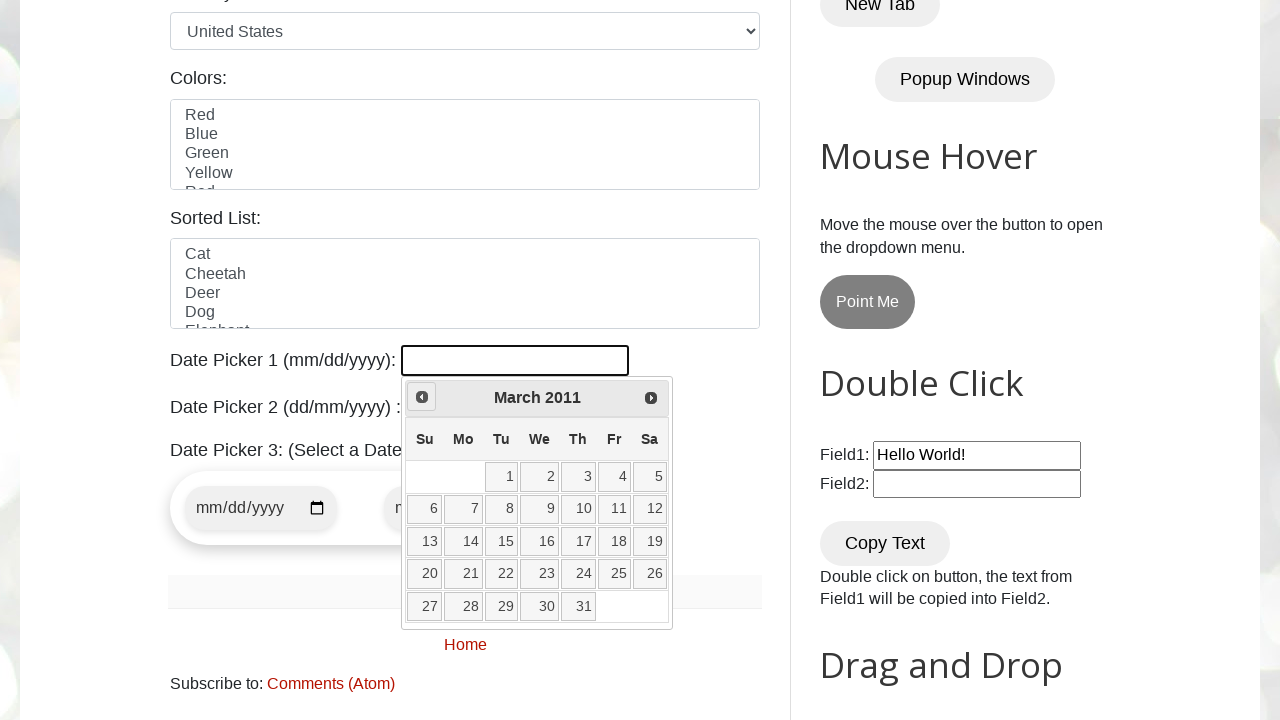

Retrieved current calendar date: March 2011
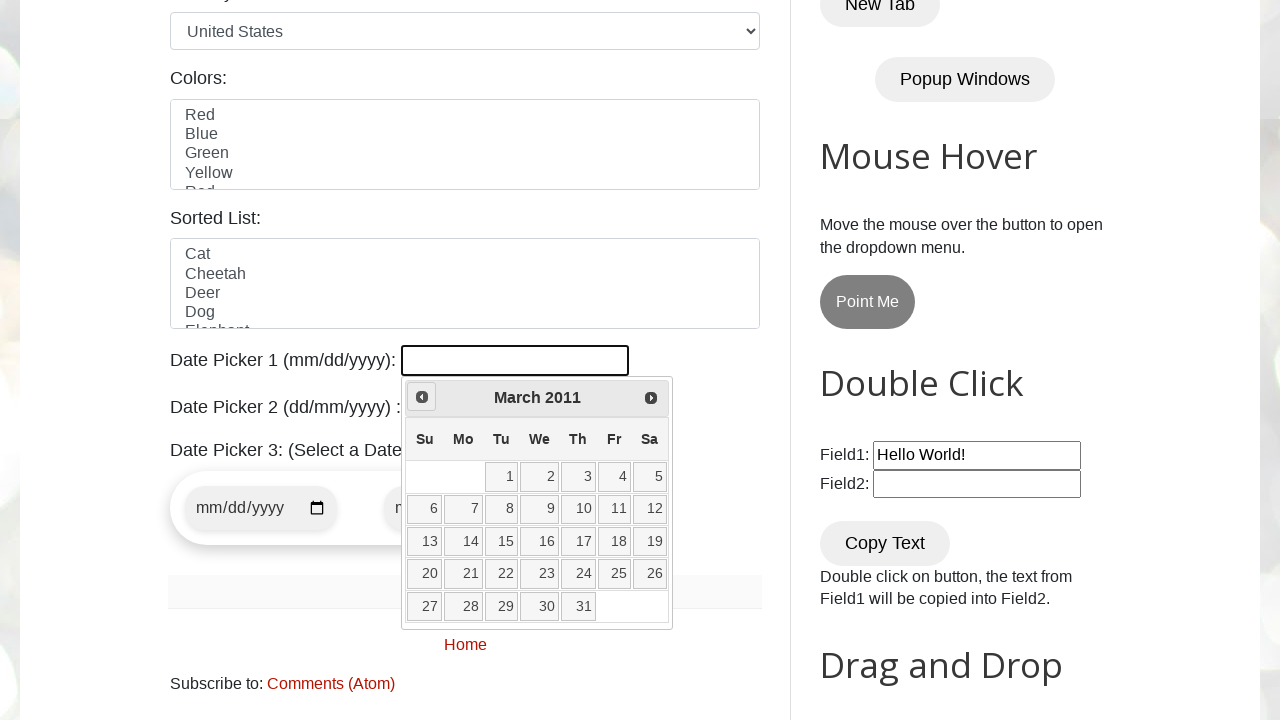

Clicked previous button to navigate to earlier month/year at (422, 397) on [title="Prev"]
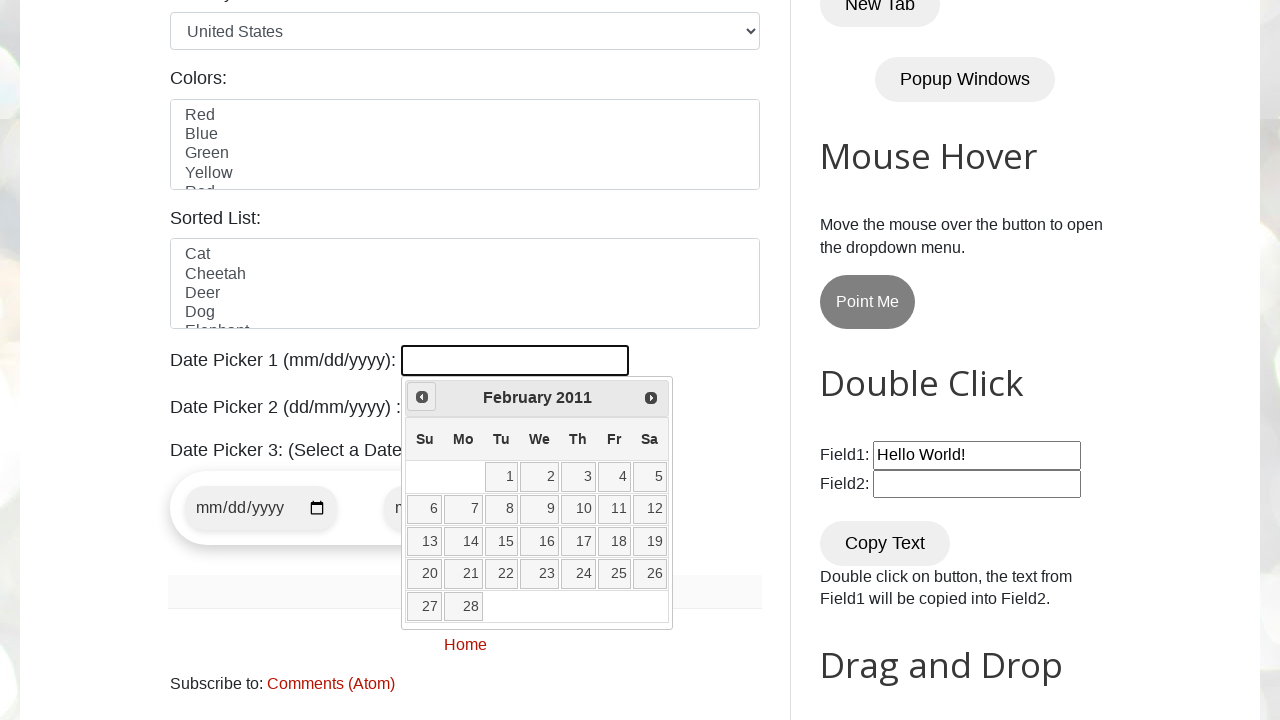

Retrieved current calendar date: February 2011
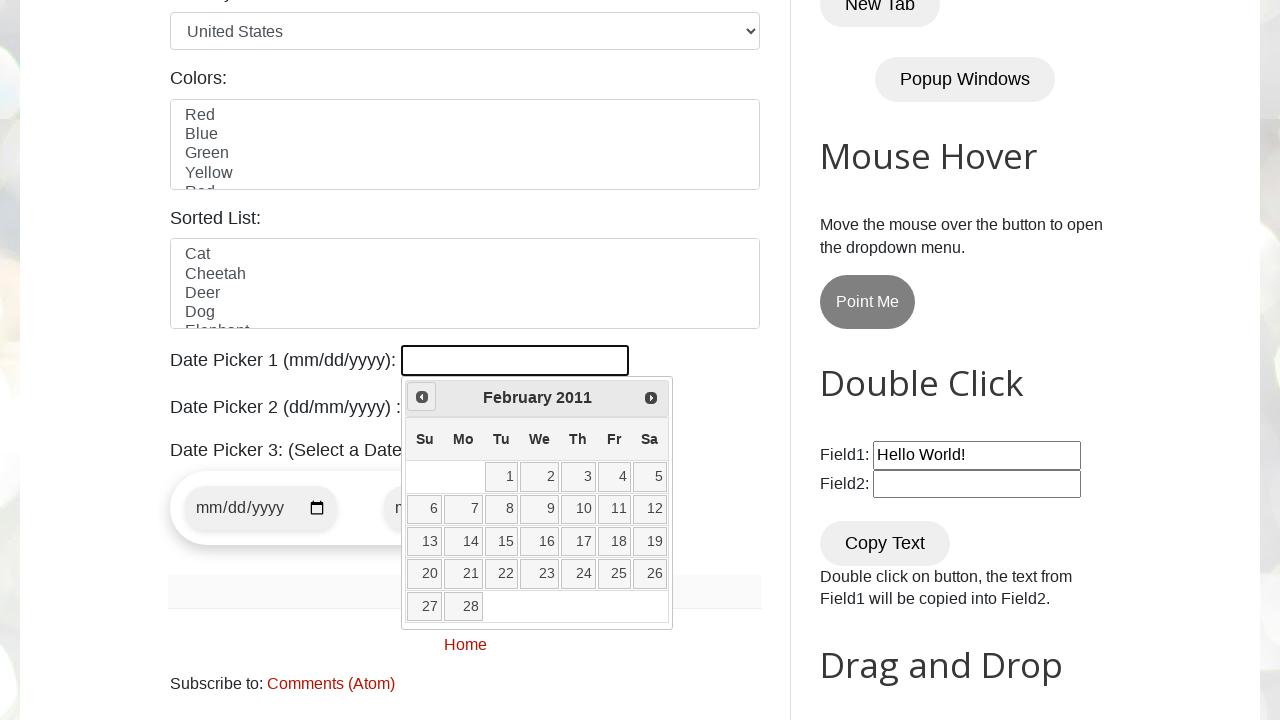

Clicked previous button to navigate to earlier month/year at (422, 397) on [title="Prev"]
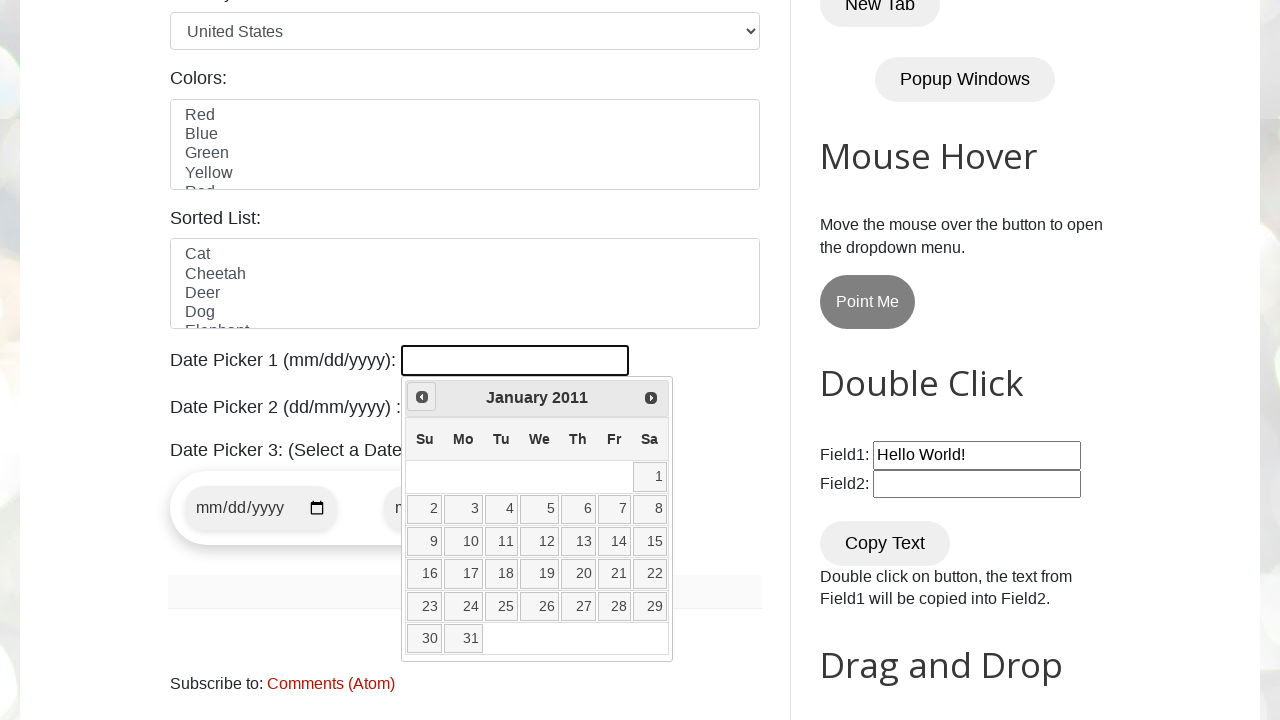

Retrieved current calendar date: January 2011
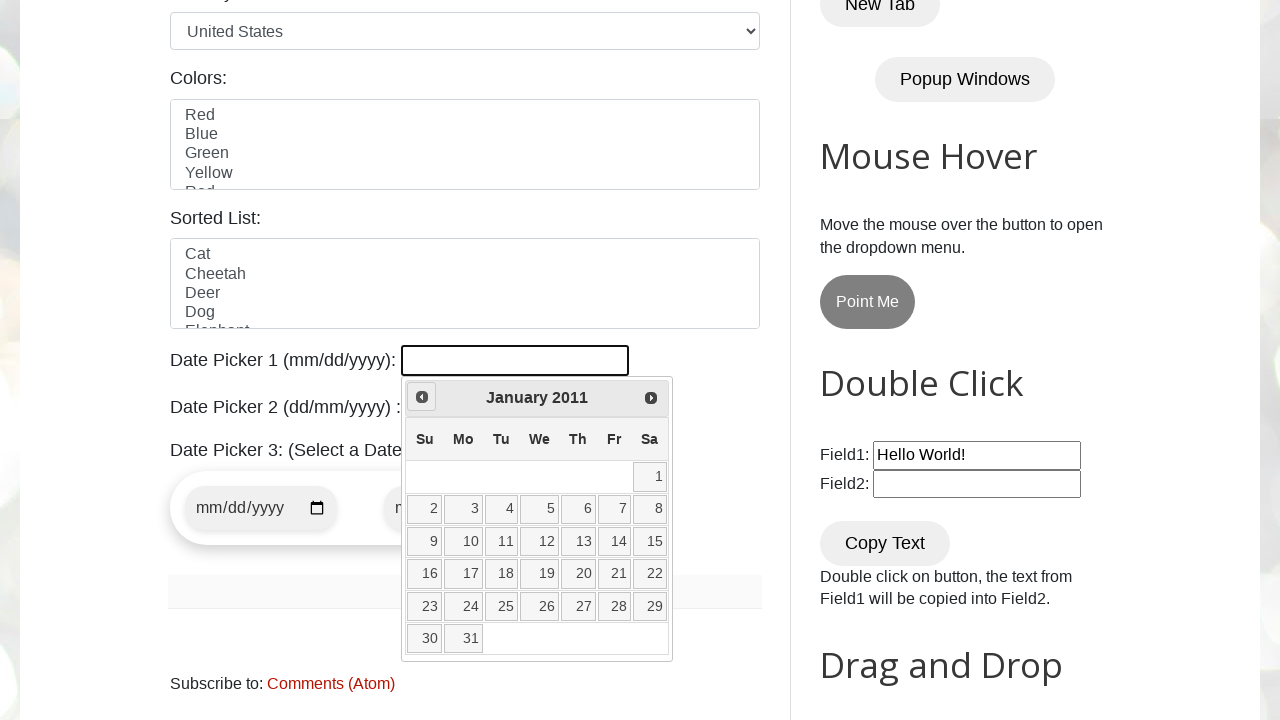

Clicked previous button to navigate to earlier month/year at (422, 397) on [title="Prev"]
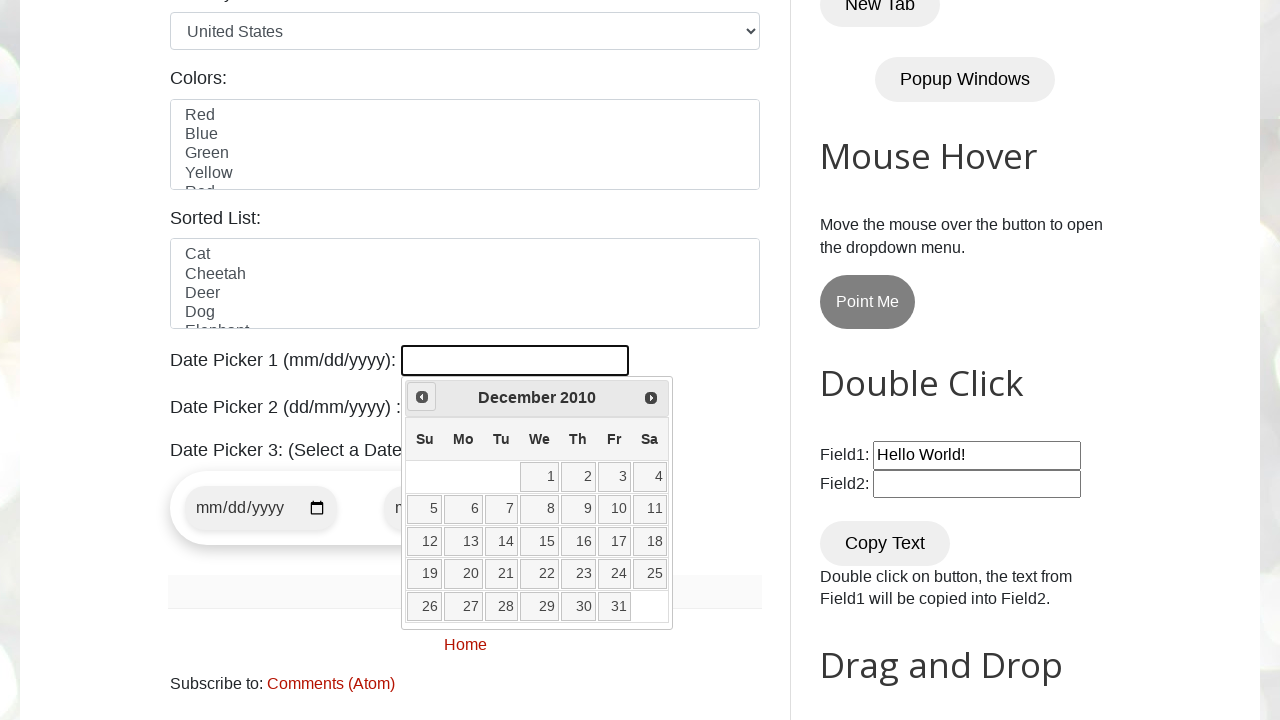

Retrieved current calendar date: December 2010
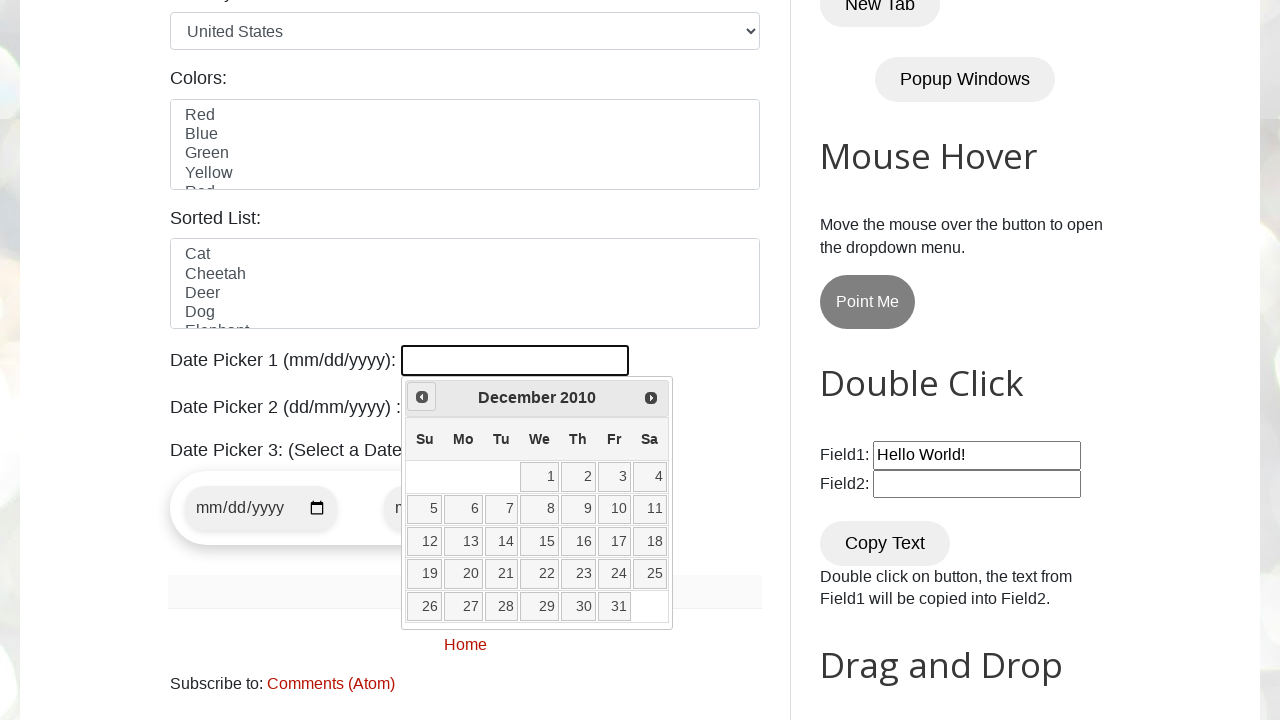

Clicked previous button to navigate to earlier month/year at (422, 397) on [title="Prev"]
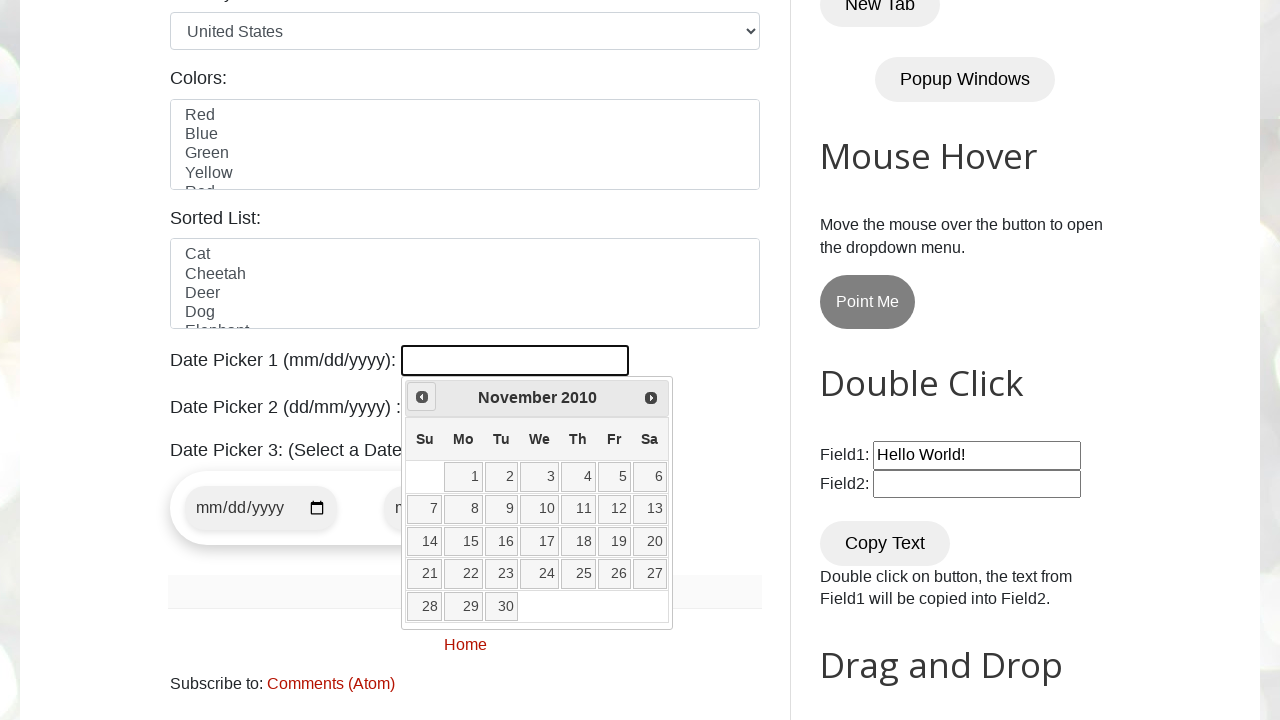

Retrieved current calendar date: November 2010
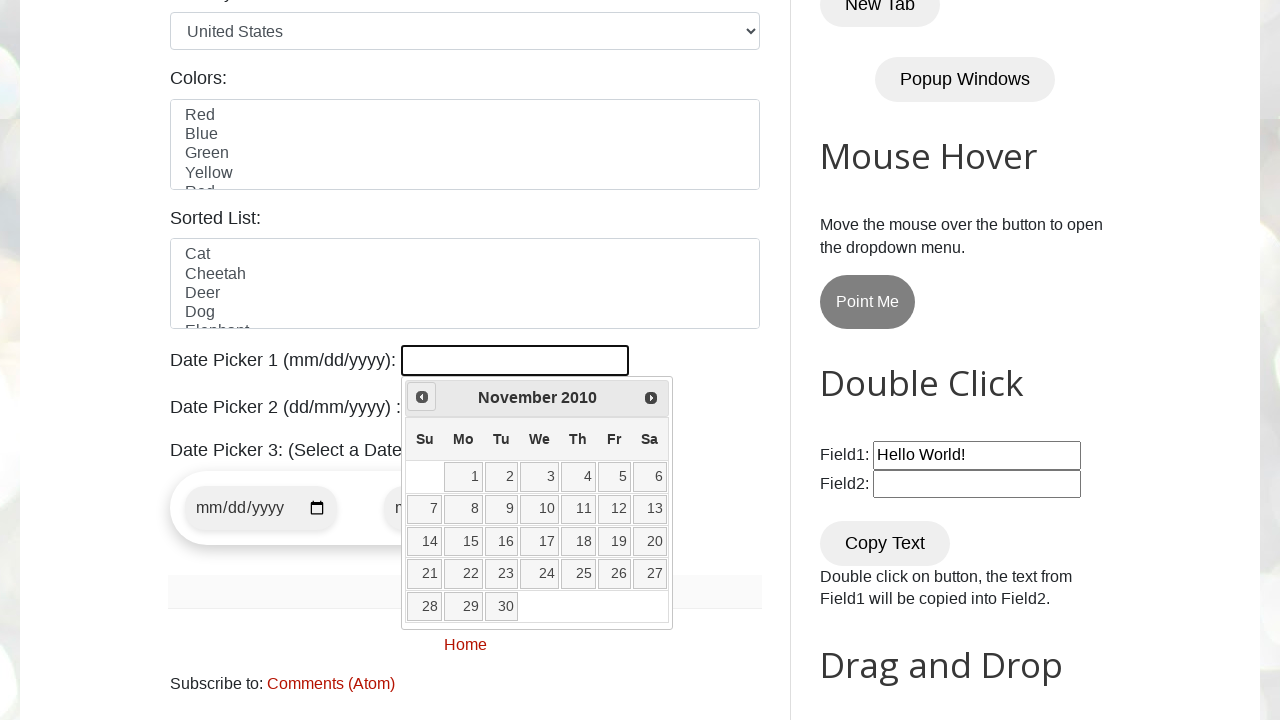

Clicked previous button to navigate to earlier month/year at (422, 397) on [title="Prev"]
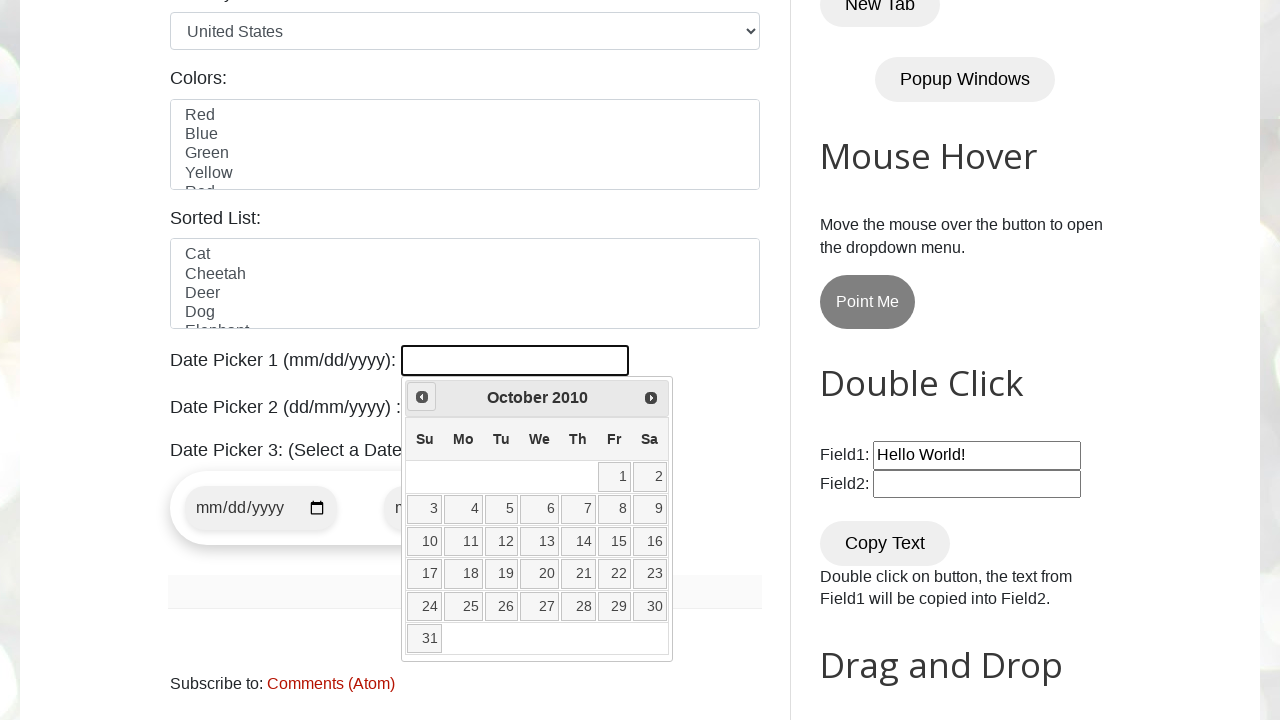

Retrieved current calendar date: October 2010
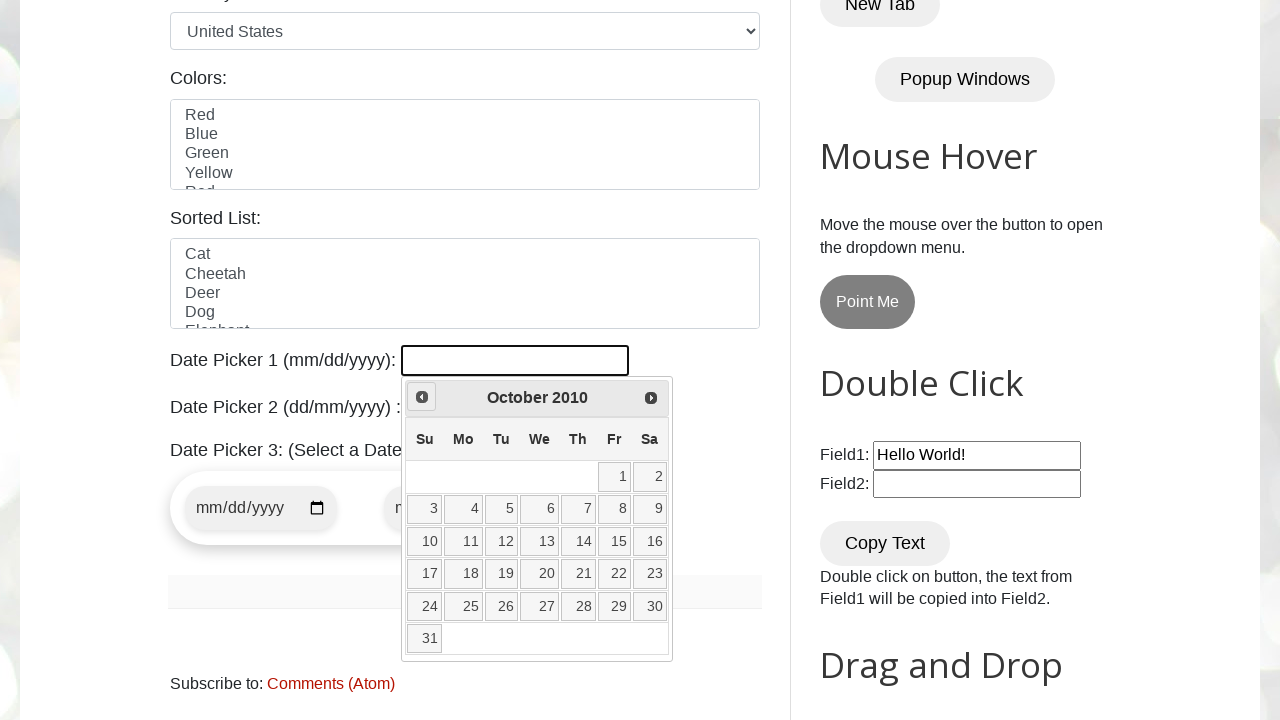

Clicked previous button to navigate to earlier month/year at (422, 397) on [title="Prev"]
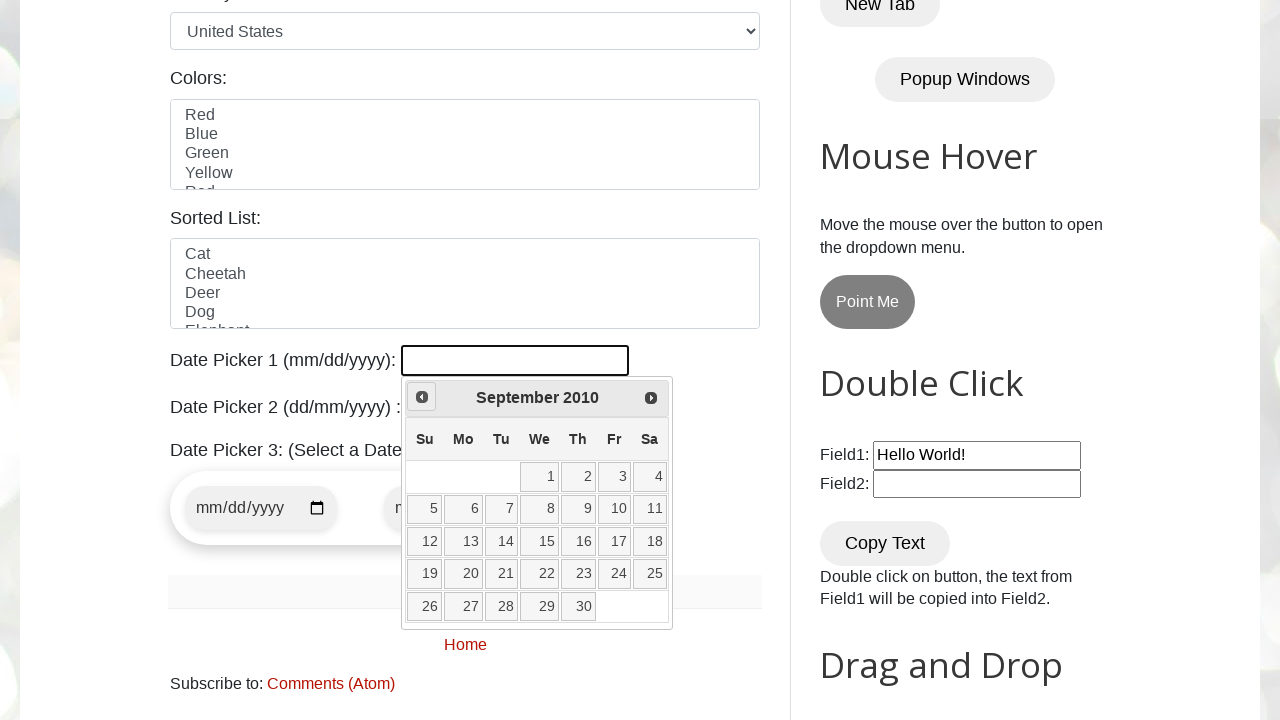

Retrieved current calendar date: September 2010
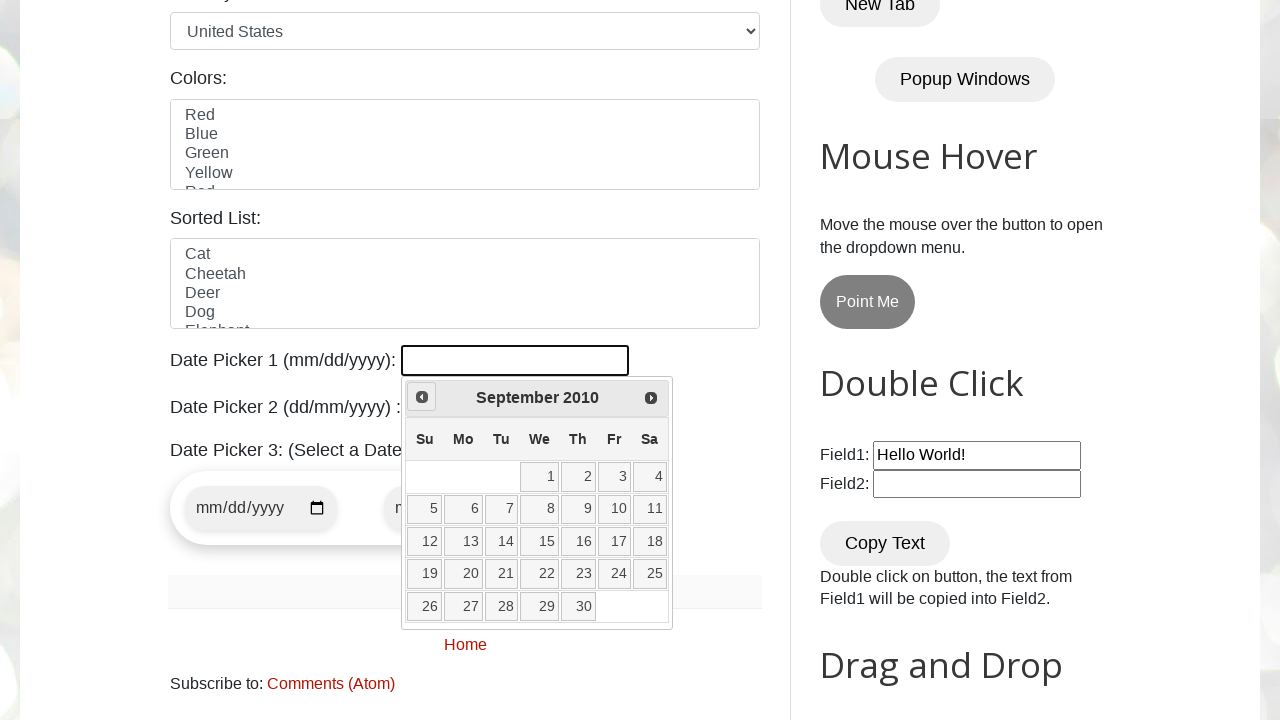

Clicked previous button to navigate to earlier month/year at (422, 397) on [title="Prev"]
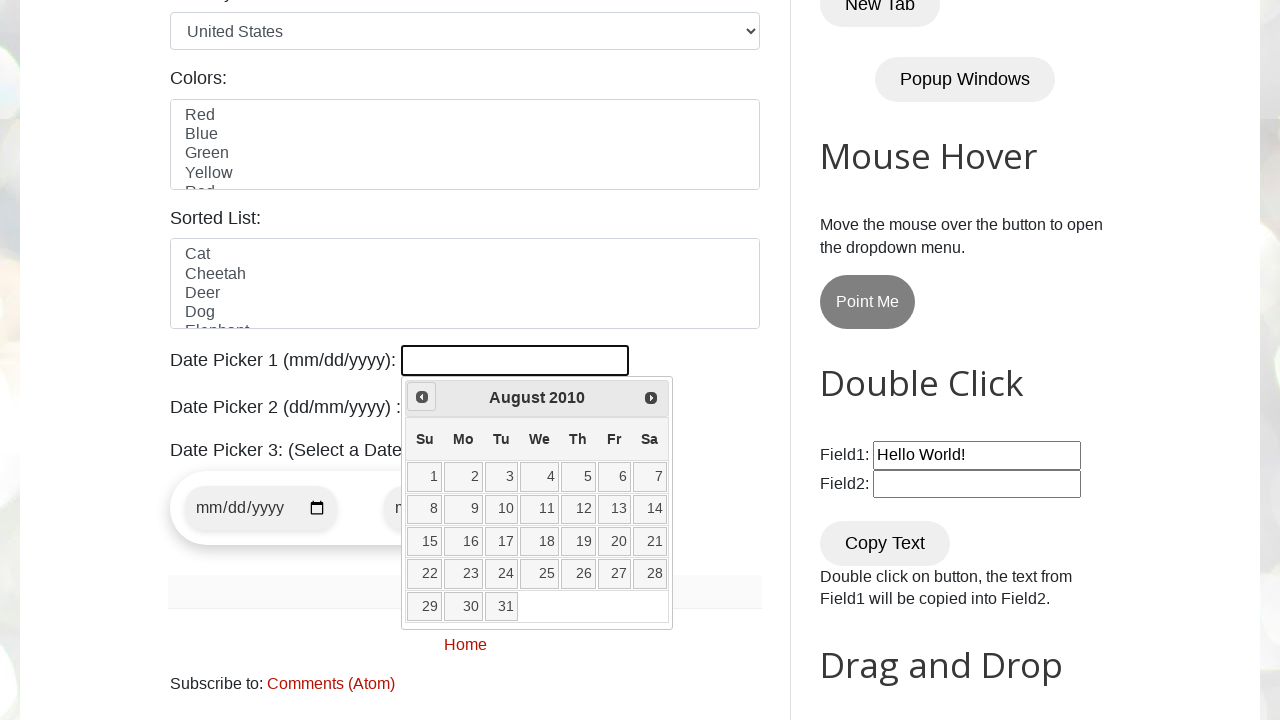

Retrieved current calendar date: August 2010
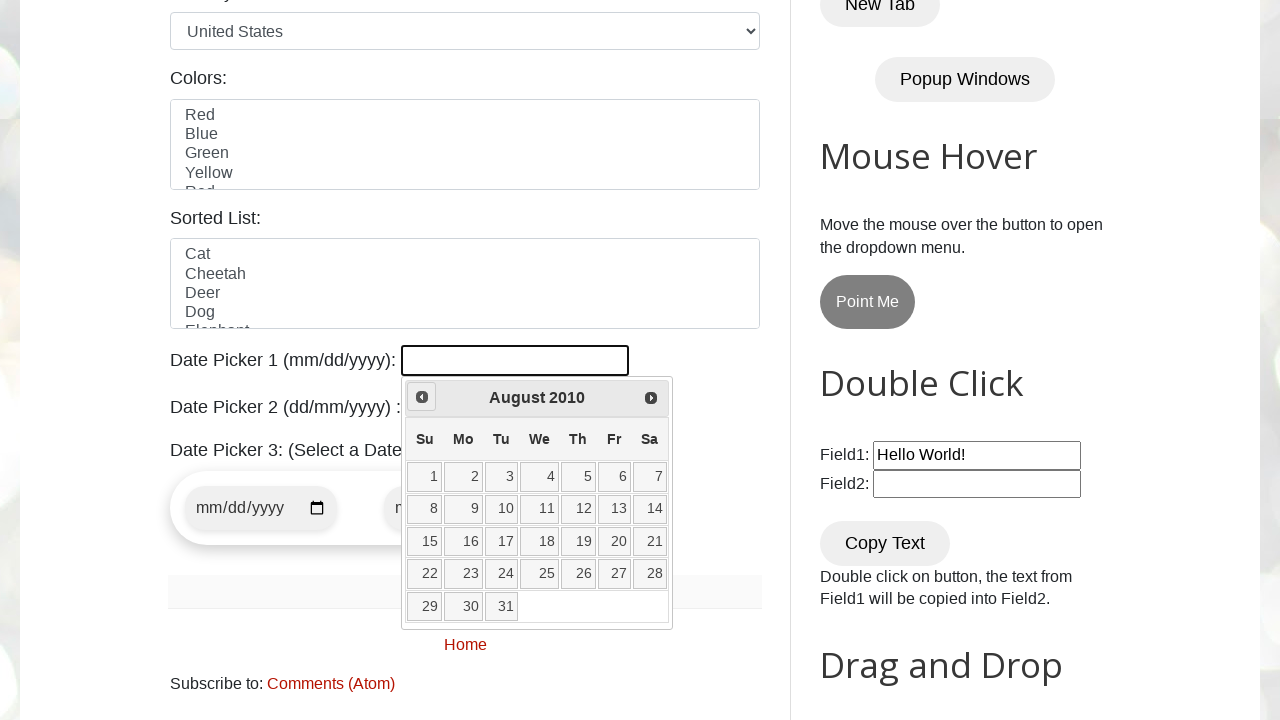

Clicked previous button to navigate to earlier month/year at (422, 397) on [title="Prev"]
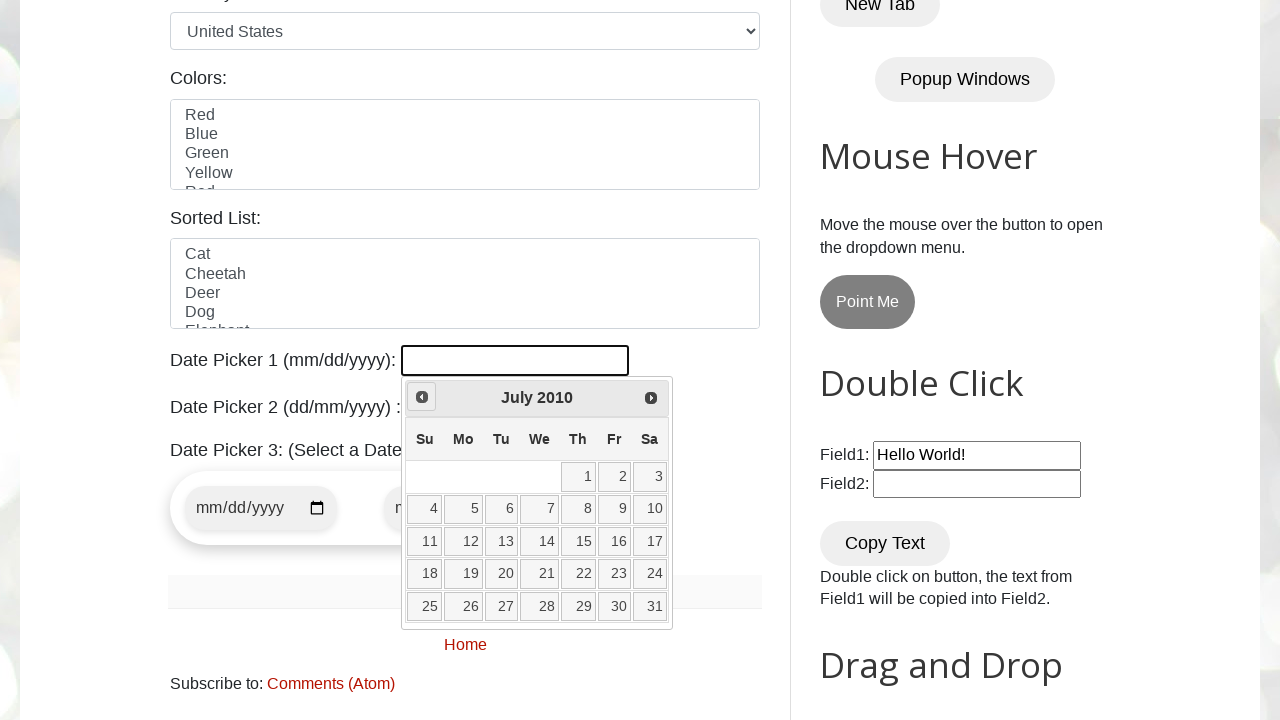

Retrieved current calendar date: July 2010
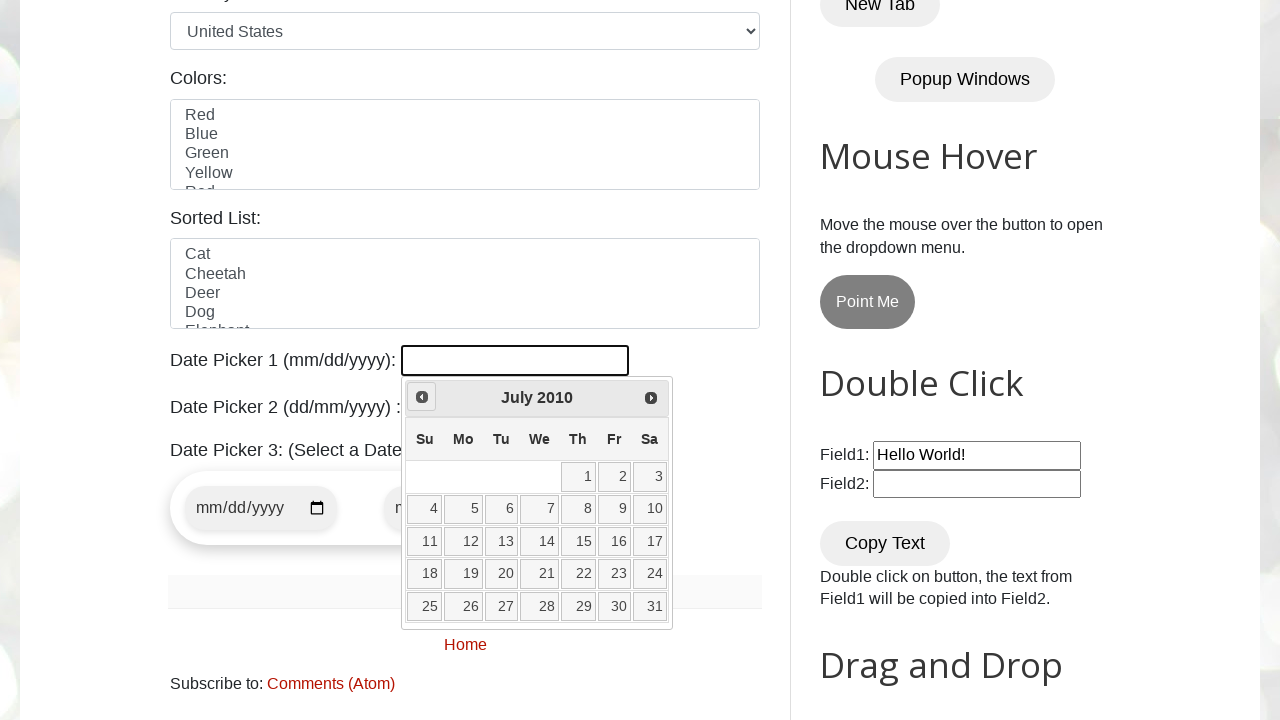

Clicked previous button to navigate to earlier month/year at (422, 397) on [title="Prev"]
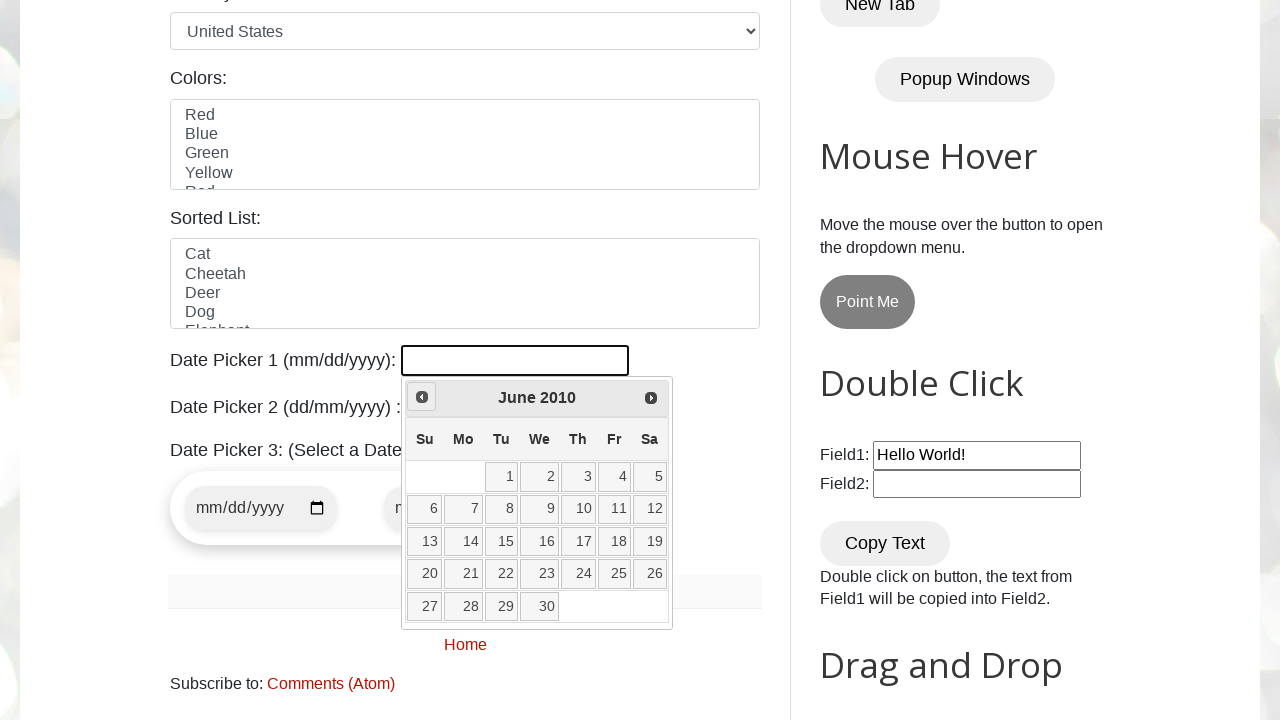

Retrieved current calendar date: June 2010
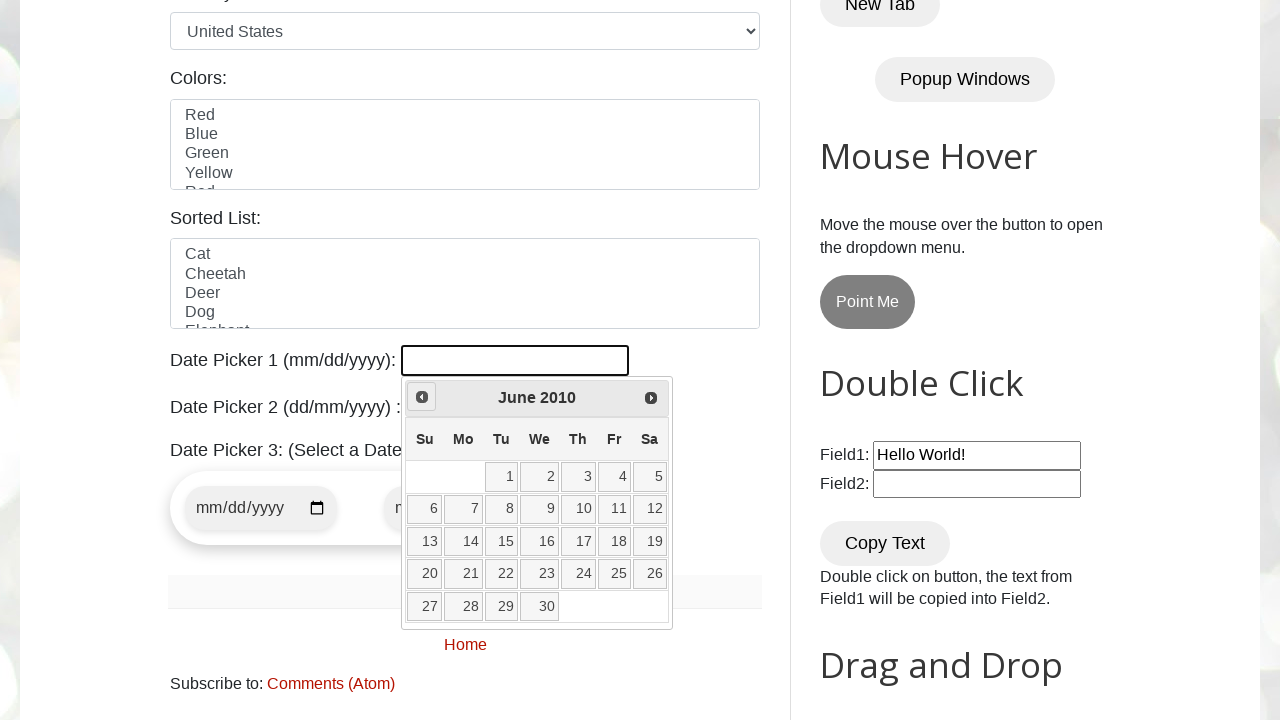

Clicked previous button to navigate to earlier month/year at (422, 397) on [title="Prev"]
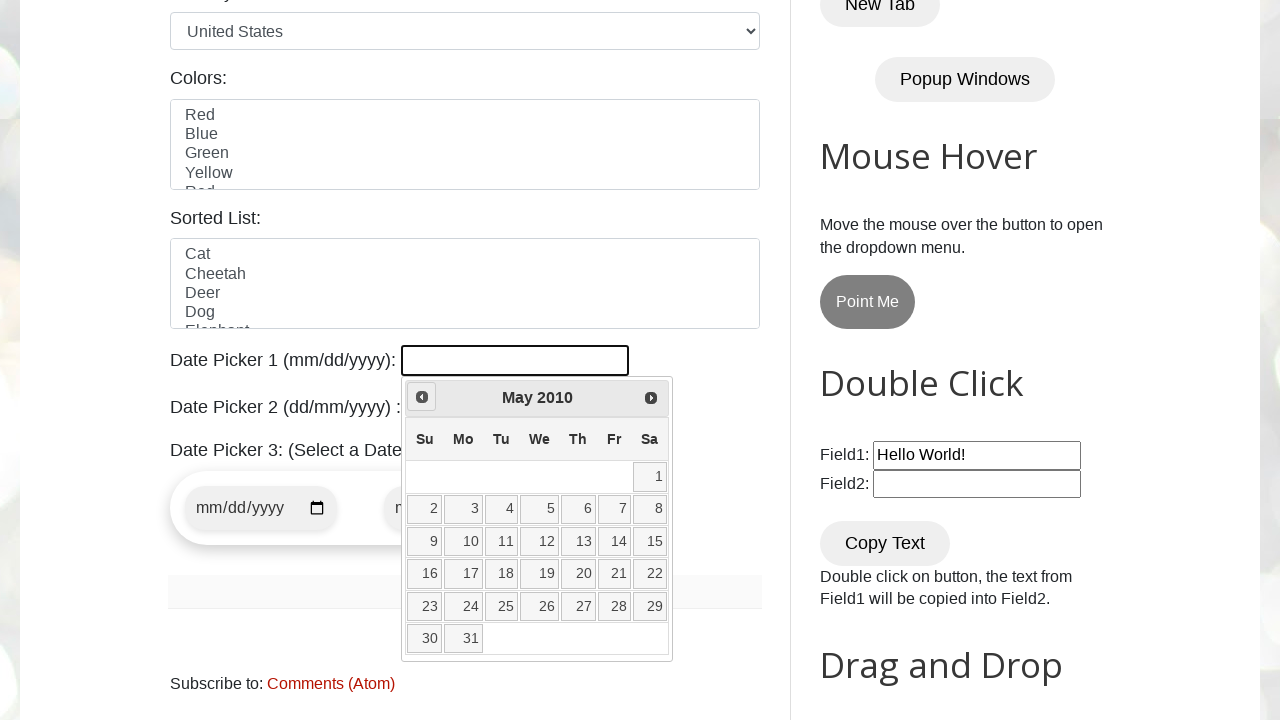

Retrieved current calendar date: May 2010
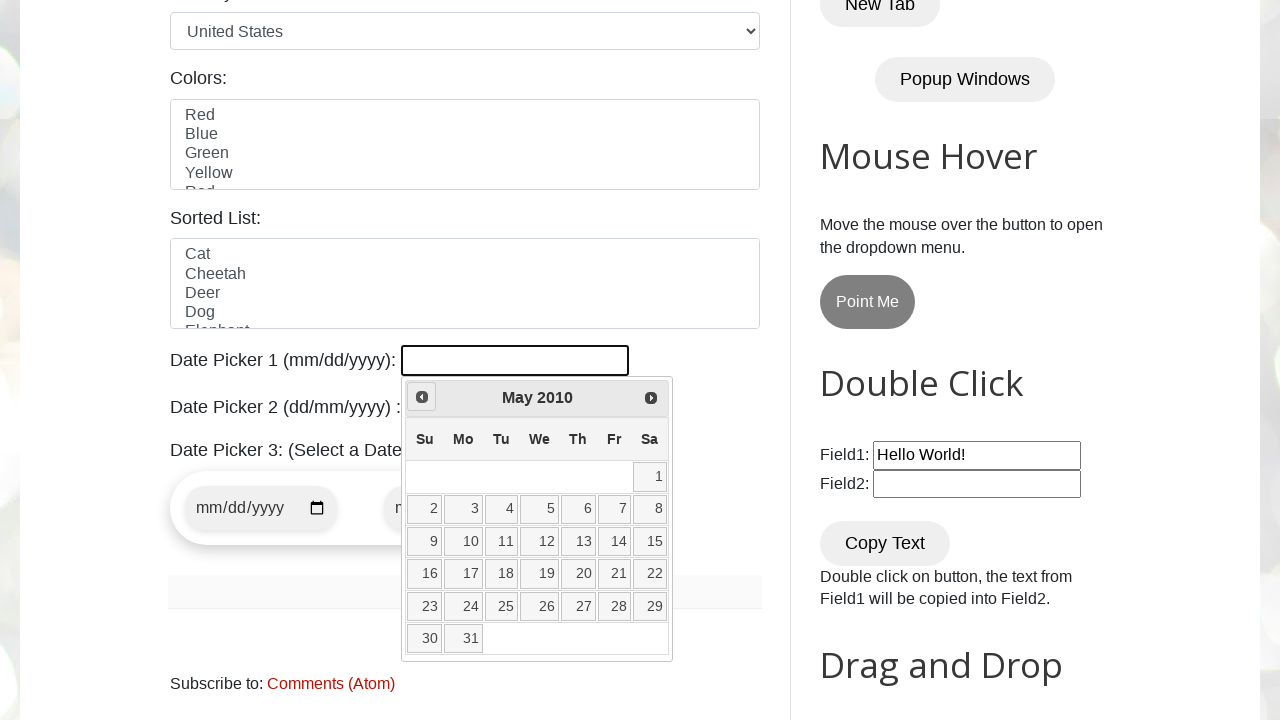

Clicked previous button to navigate to earlier month/year at (422, 397) on [title="Prev"]
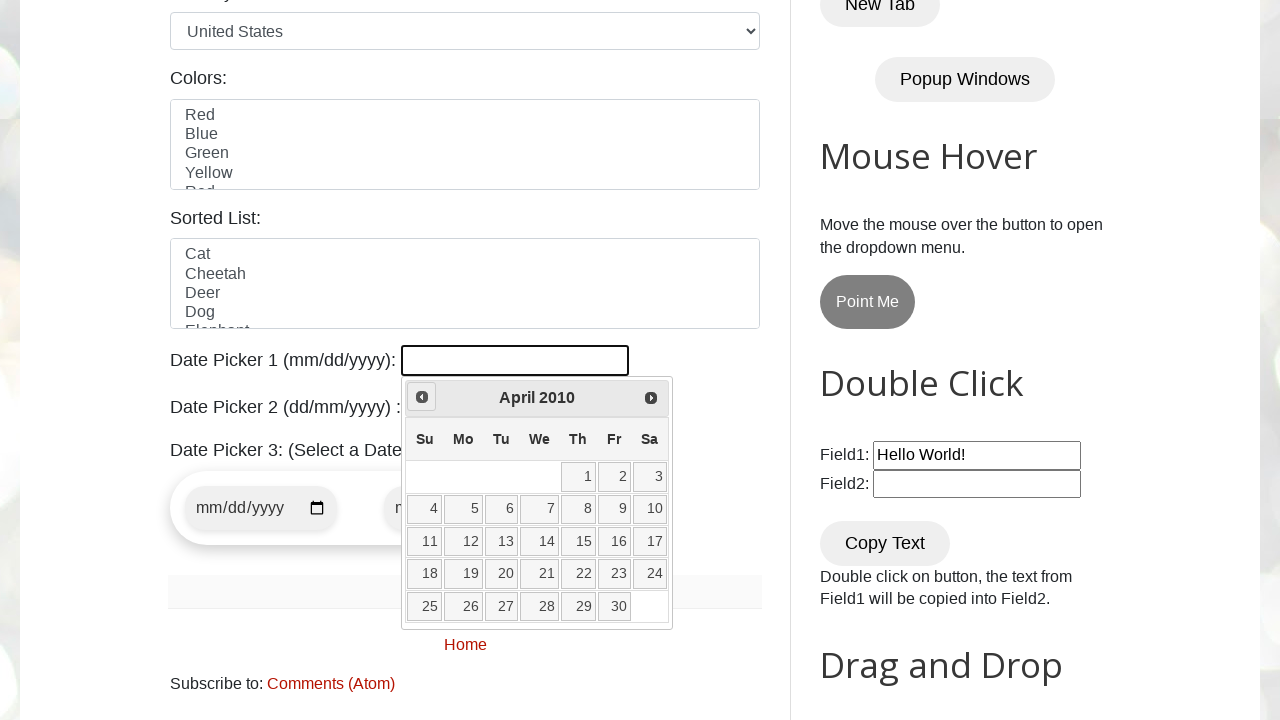

Retrieved current calendar date: April 2010
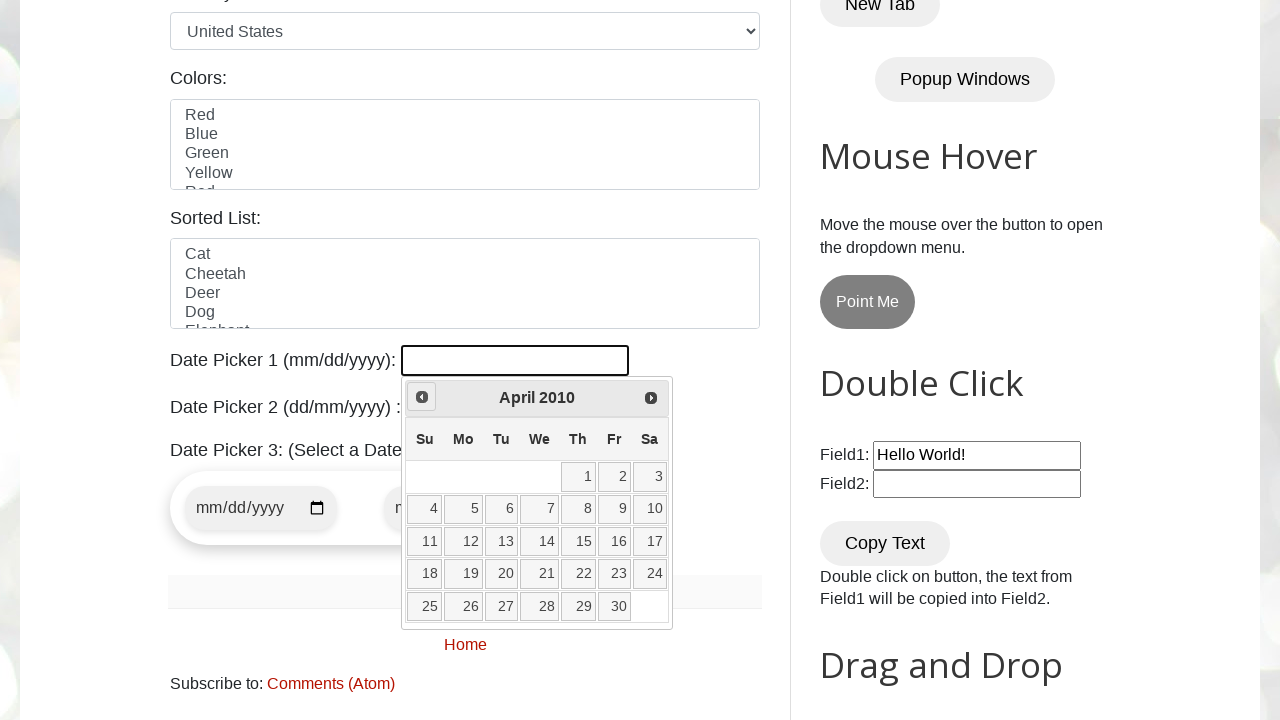

Clicked previous button to navigate to earlier month/year at (422, 397) on [title="Prev"]
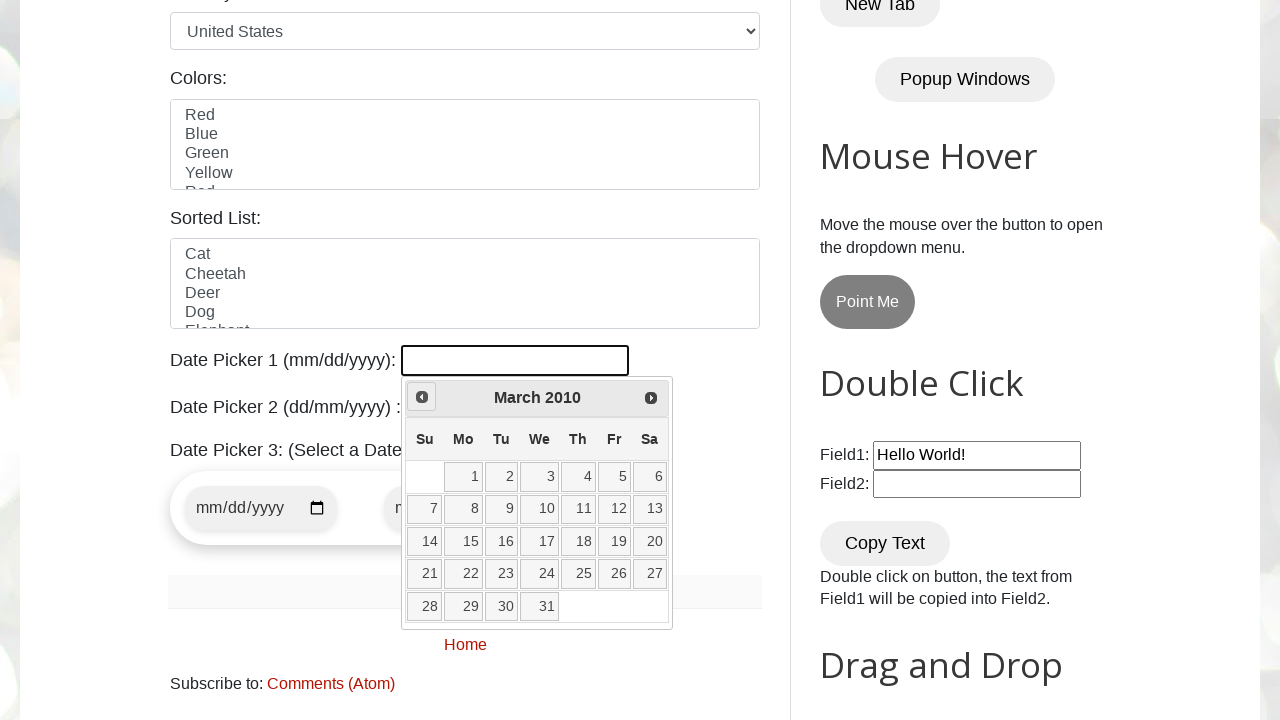

Retrieved current calendar date: March 2010
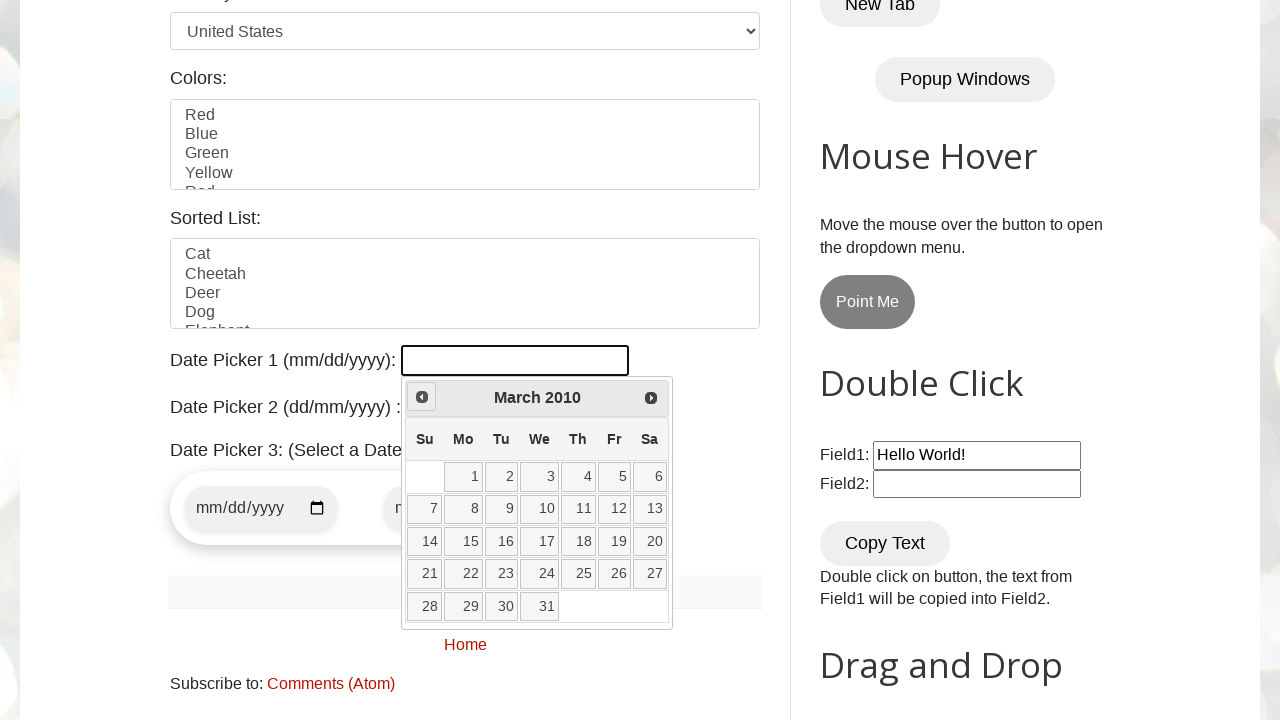

Clicked previous button to navigate to earlier month/year at (422, 397) on [title="Prev"]
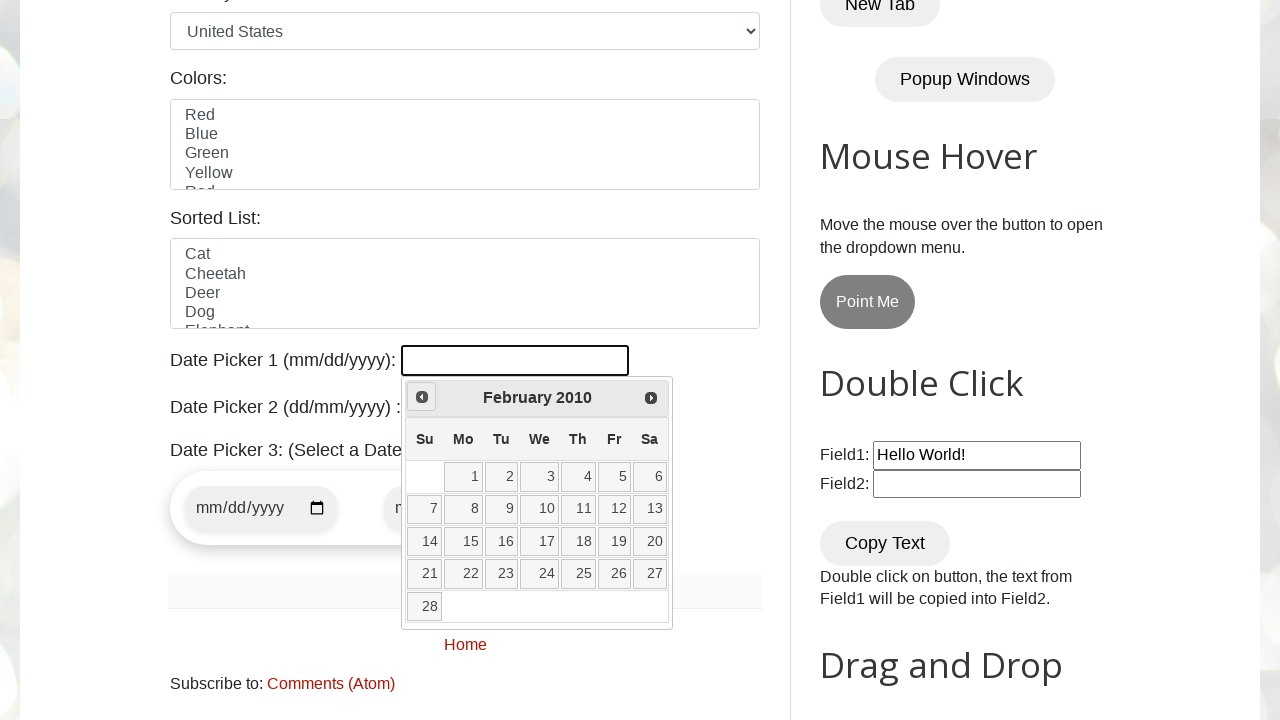

Retrieved current calendar date: February 2010
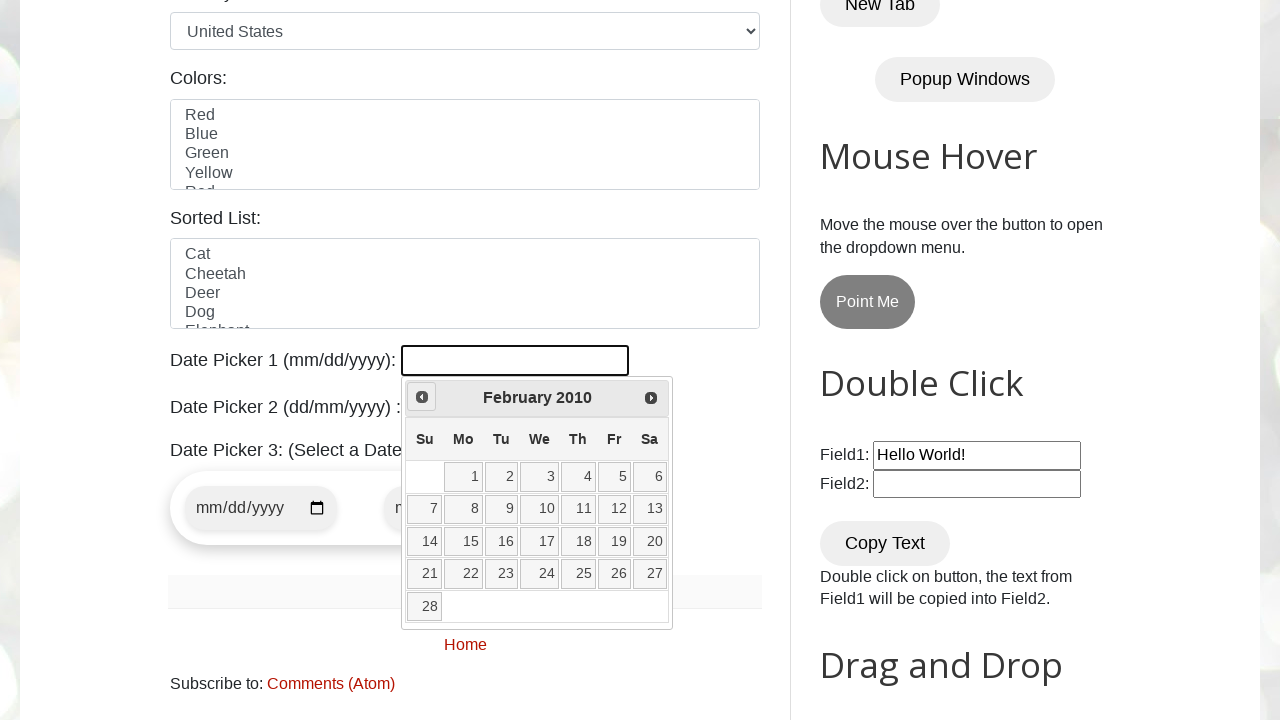

Clicked previous button to navigate to earlier month/year at (422, 397) on [title="Prev"]
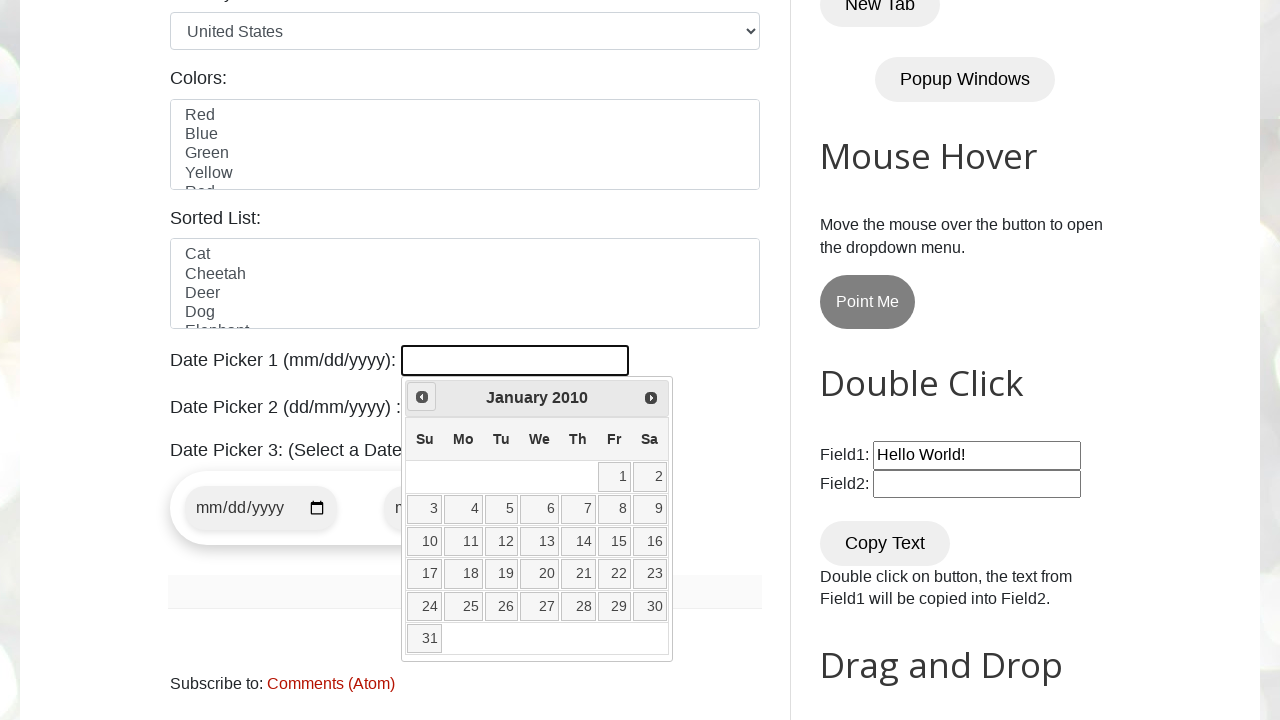

Retrieved current calendar date: January 2010
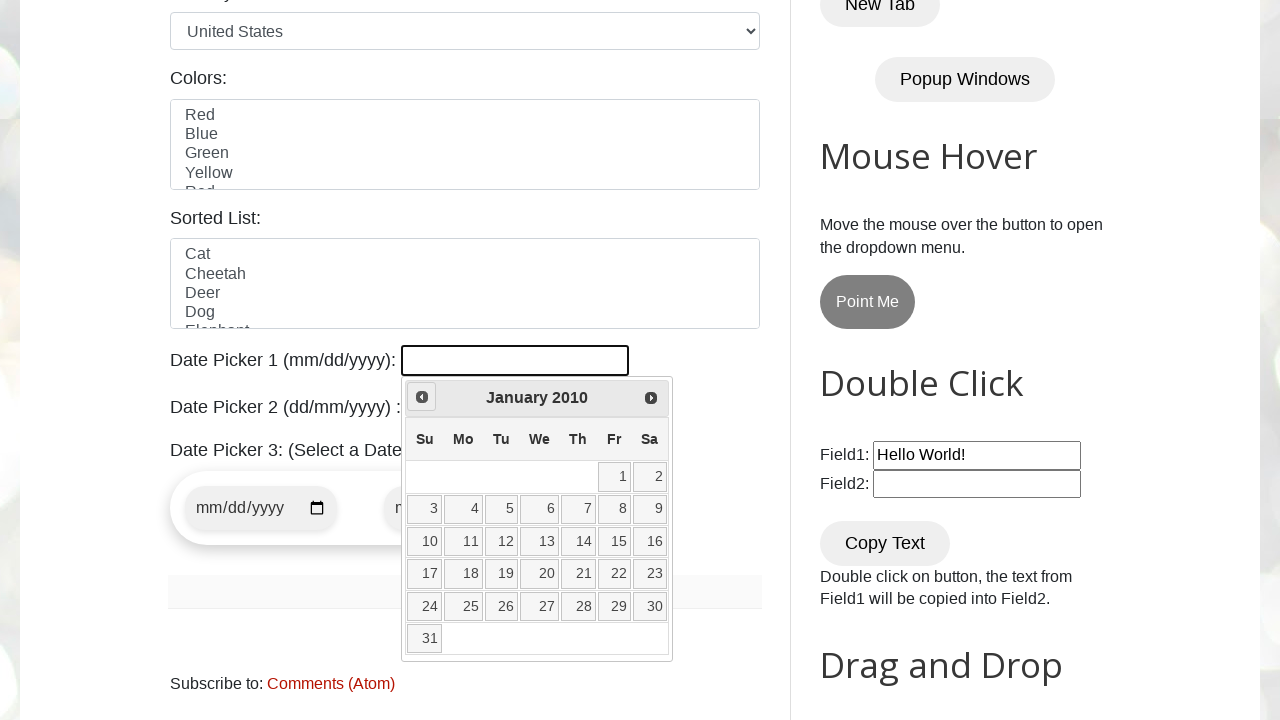

Clicked previous button to navigate to earlier month/year at (422, 397) on [title="Prev"]
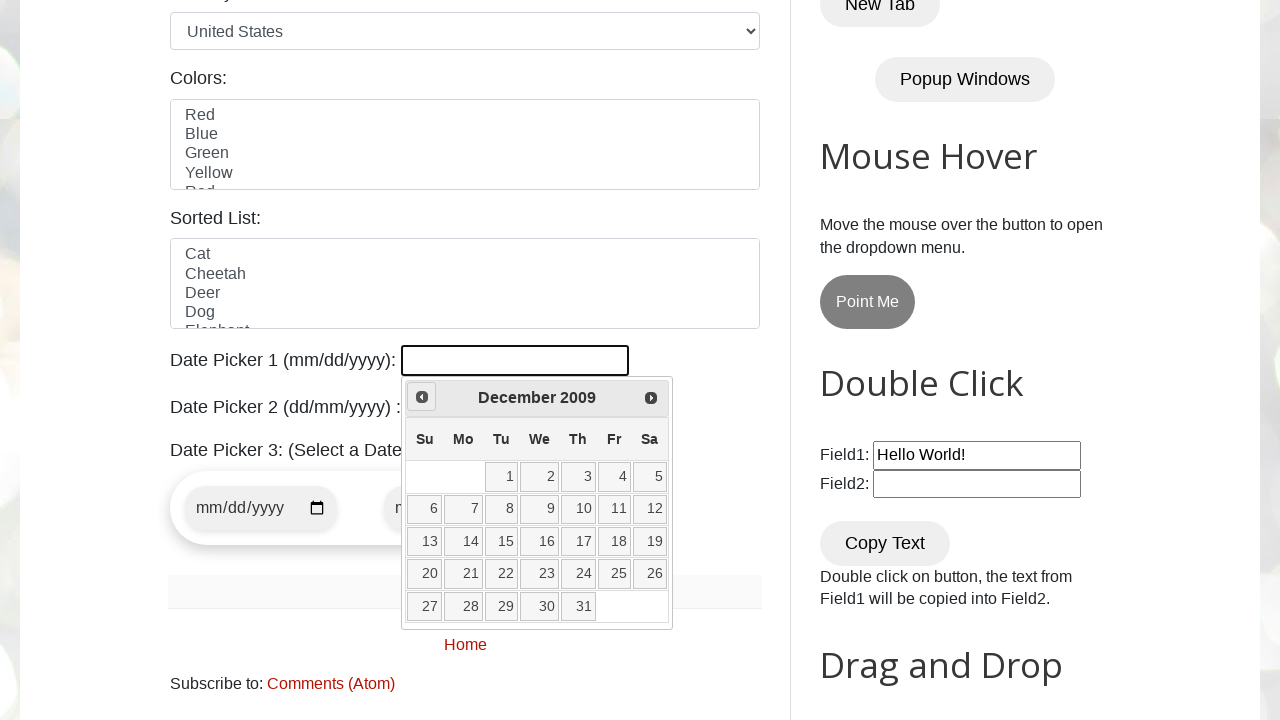

Retrieved current calendar date: December 2009
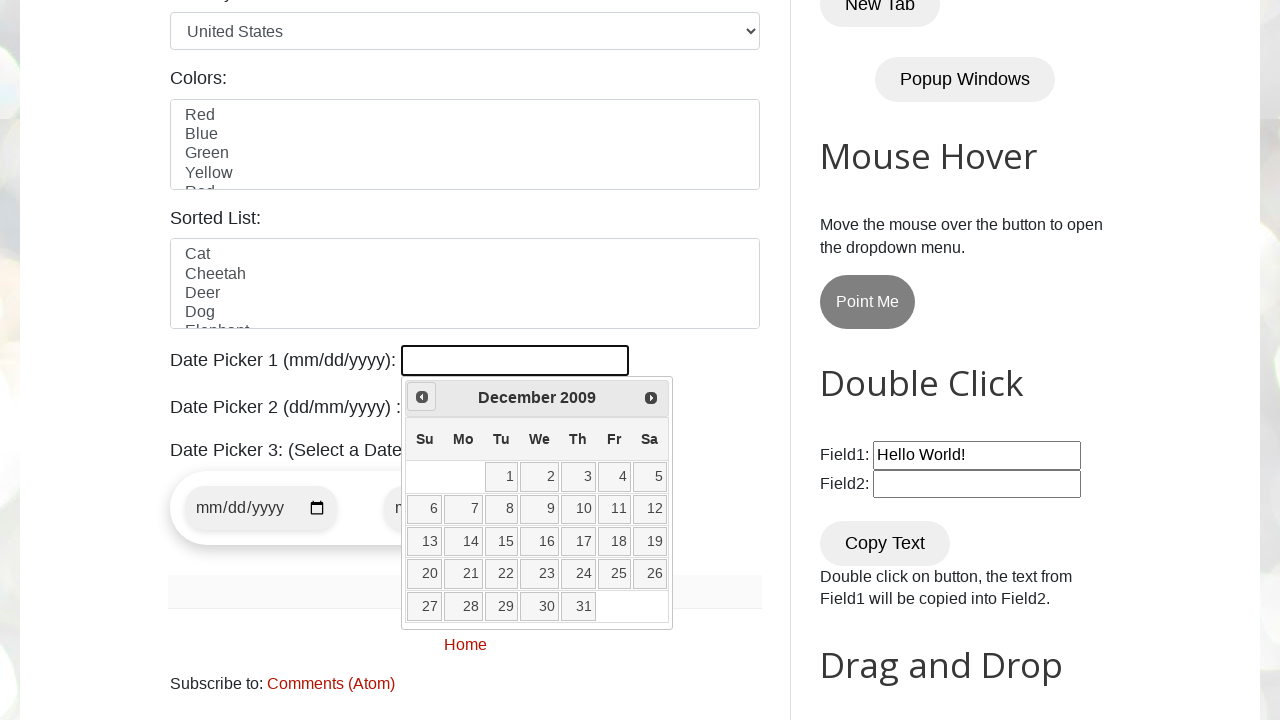

Clicked previous button to navigate to earlier month/year at (422, 397) on [title="Prev"]
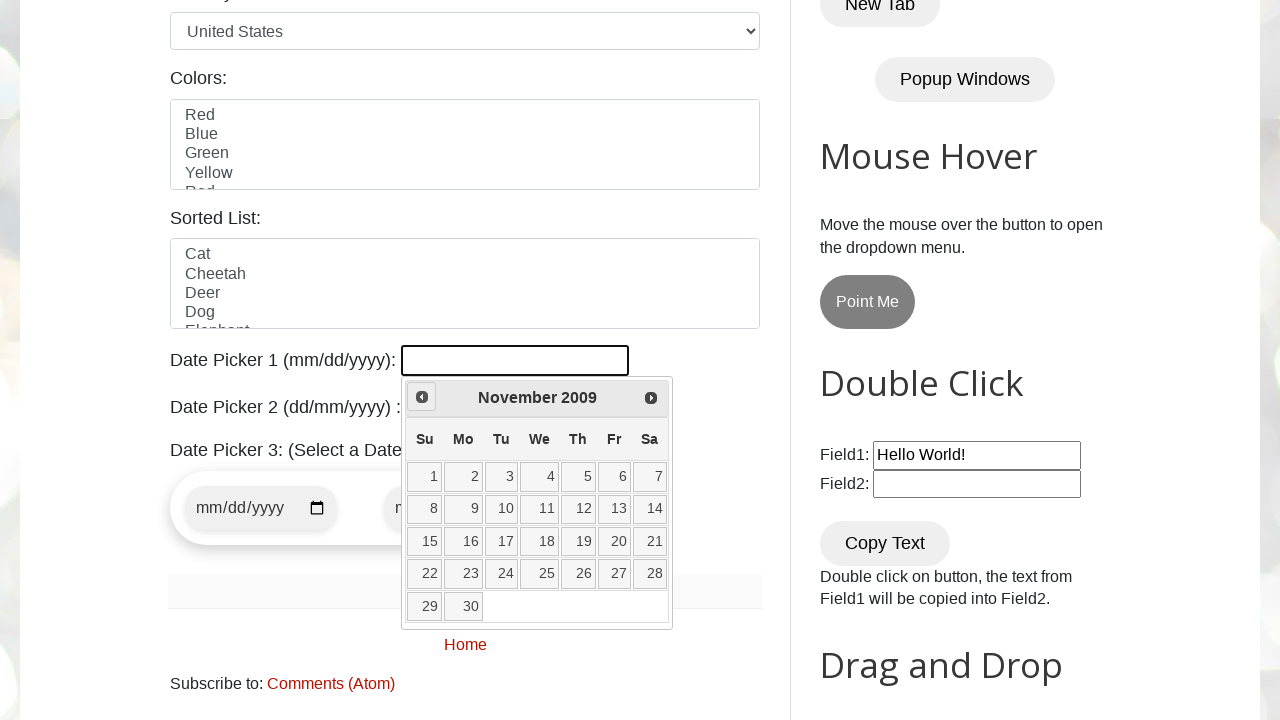

Retrieved current calendar date: November 2009
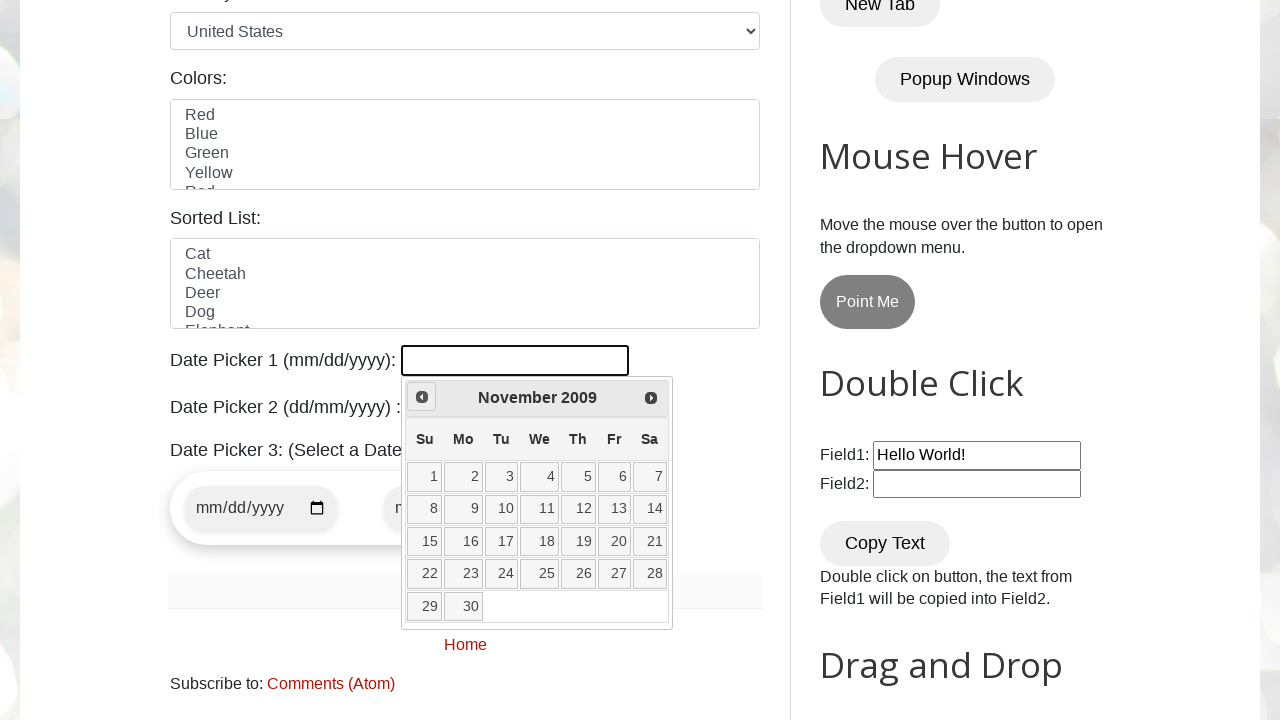

Clicked previous button to navigate to earlier month/year at (422, 397) on [title="Prev"]
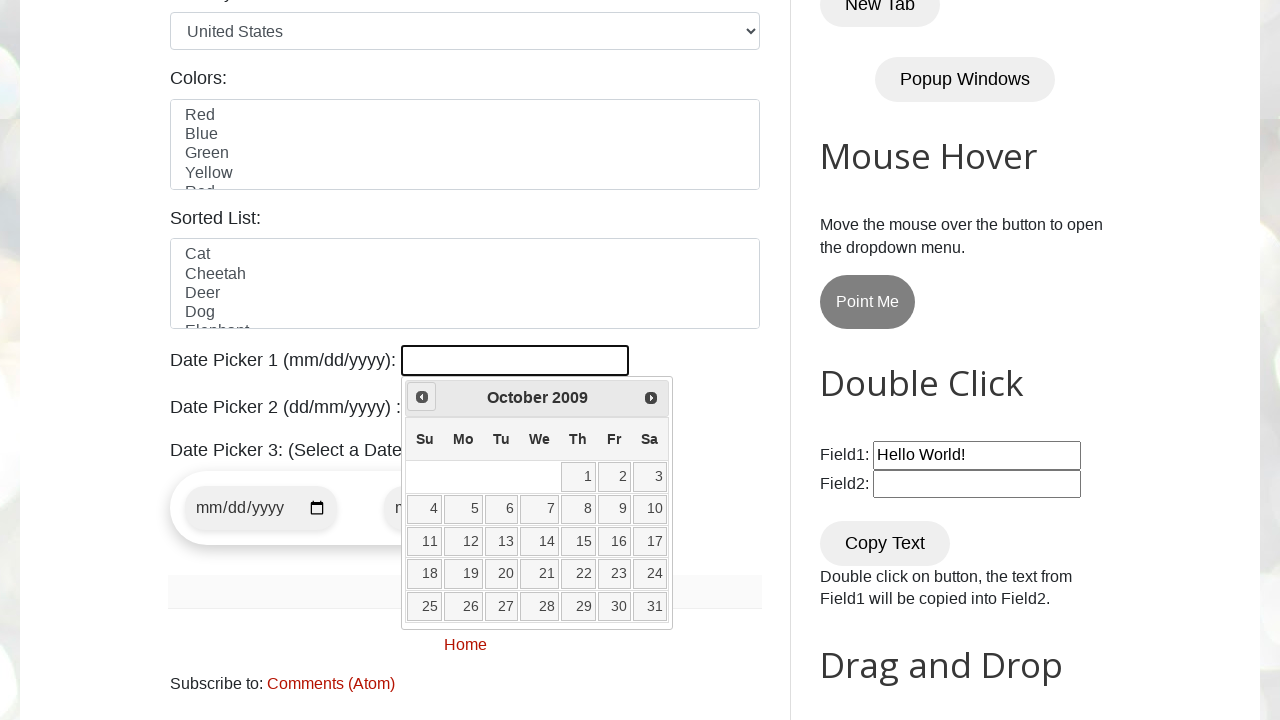

Retrieved current calendar date: October 2009
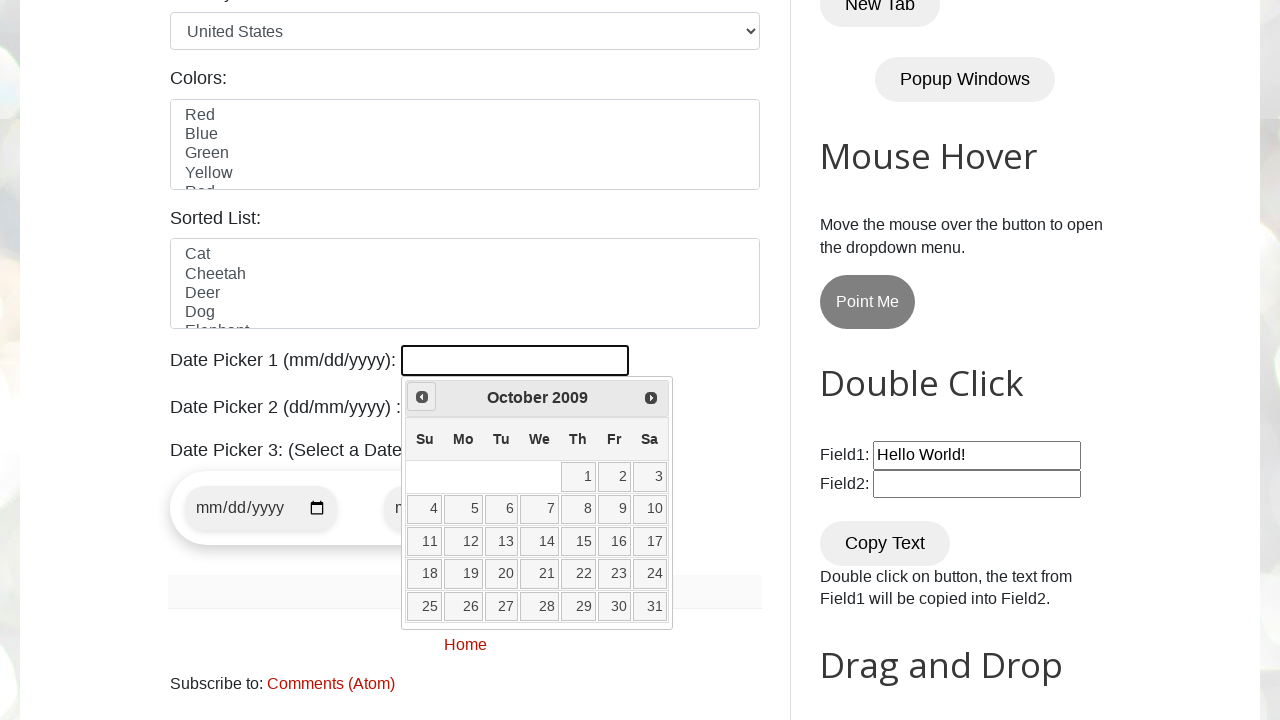

Clicked previous button to navigate to earlier month/year at (422, 397) on [title="Prev"]
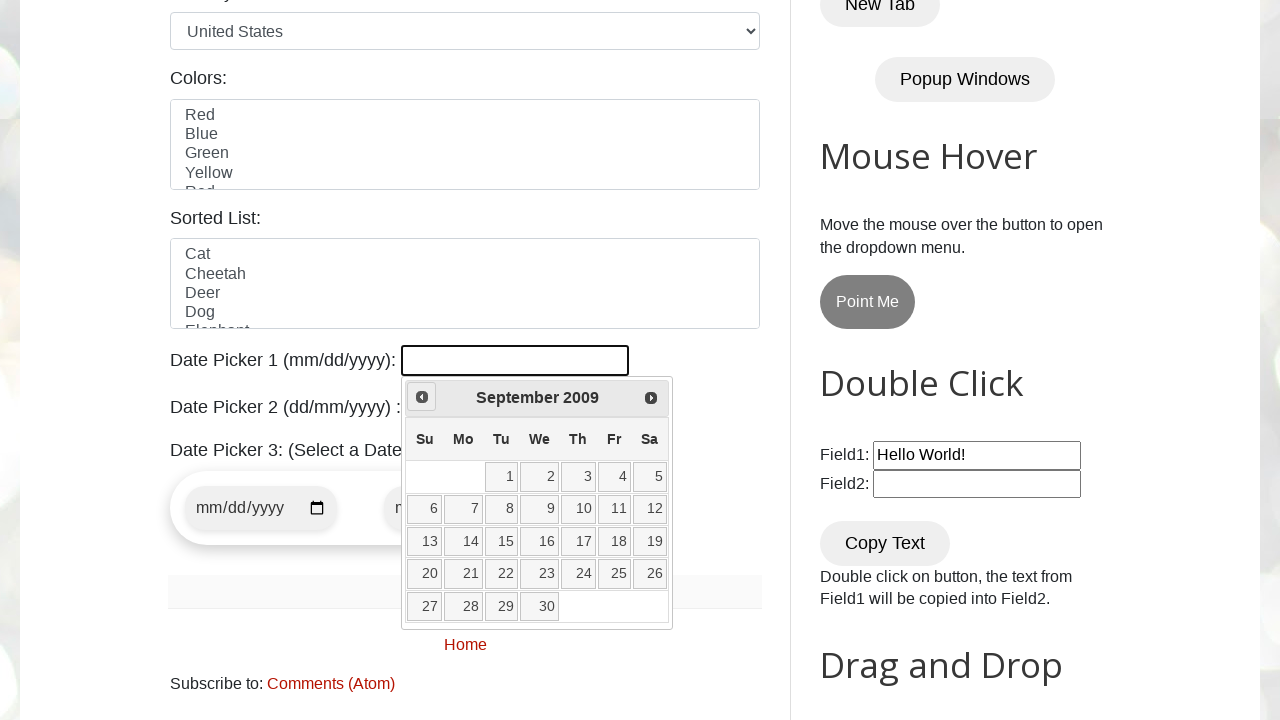

Retrieved current calendar date: September 2009
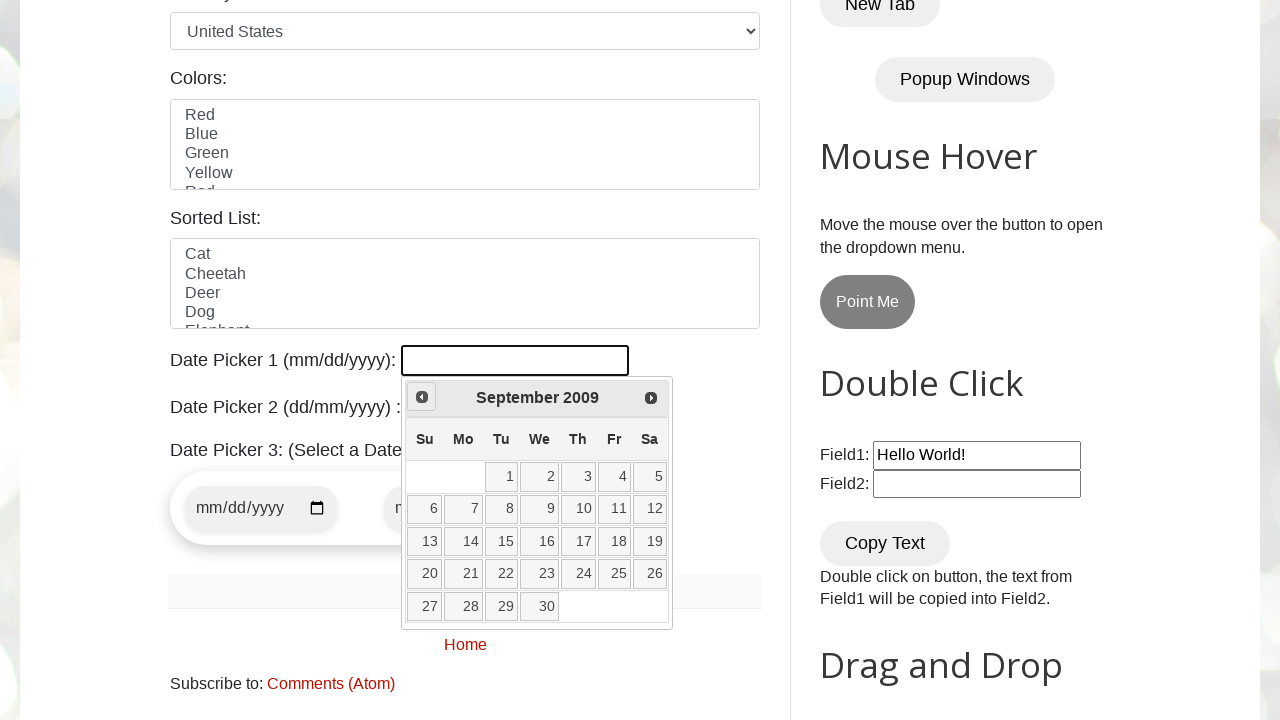

Clicked previous button to navigate to earlier month/year at (422, 397) on [title="Prev"]
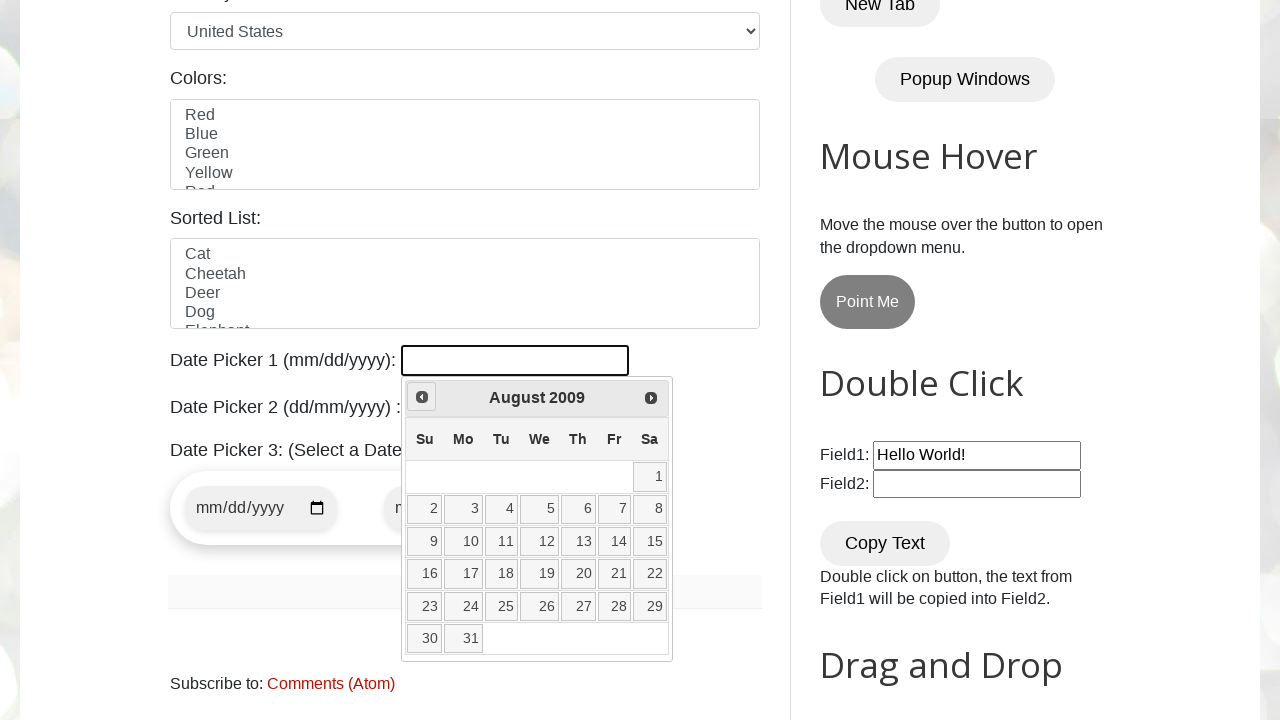

Retrieved current calendar date: August 2009
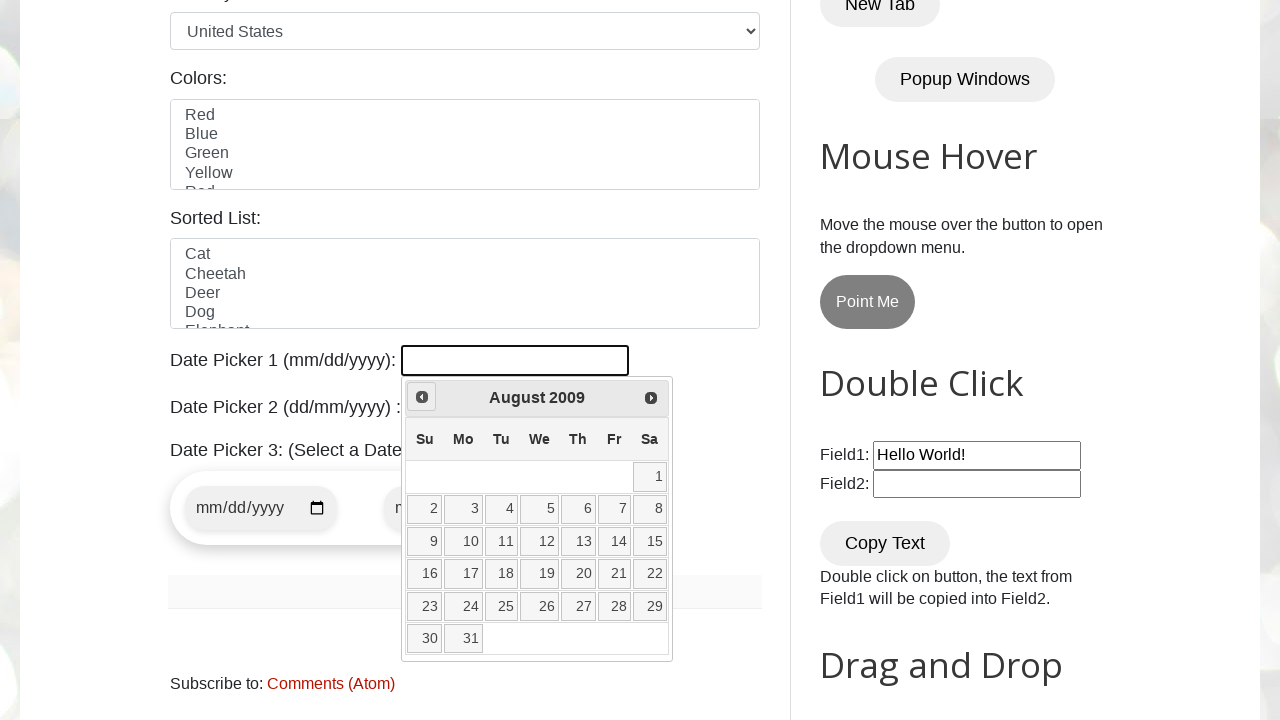

Clicked previous button to navigate to earlier month/year at (422, 397) on [title="Prev"]
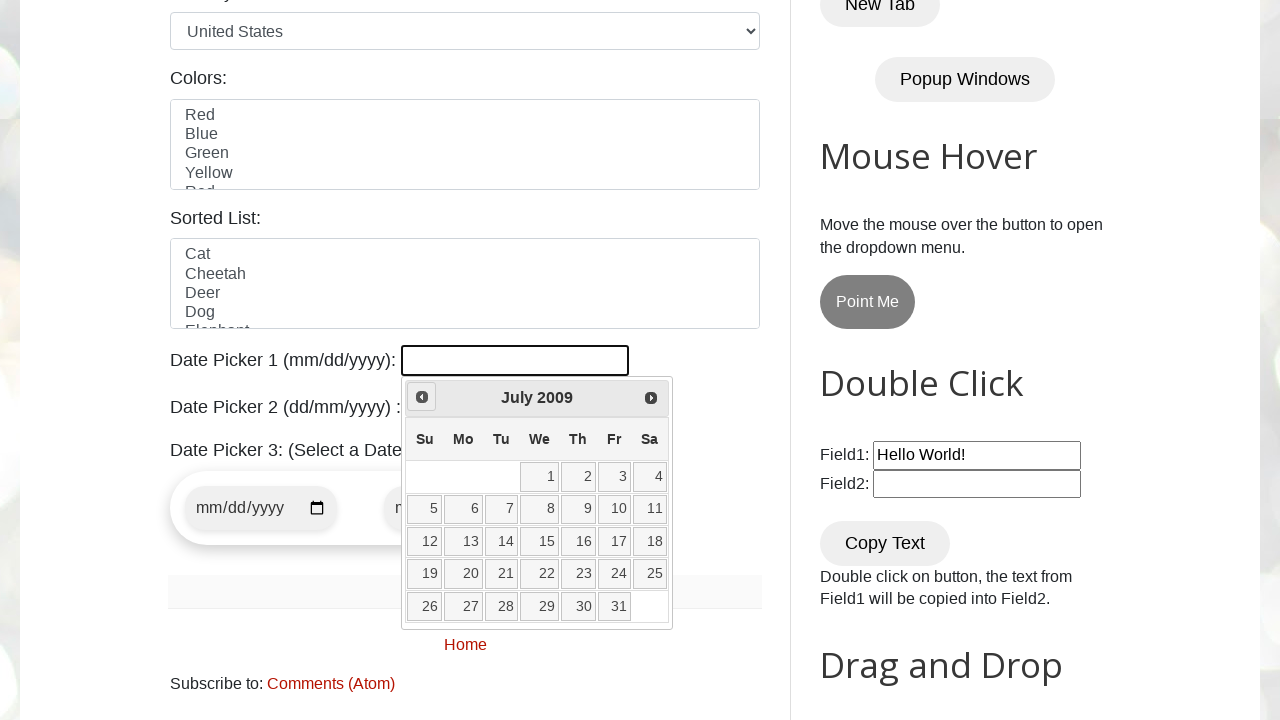

Retrieved current calendar date: July 2009
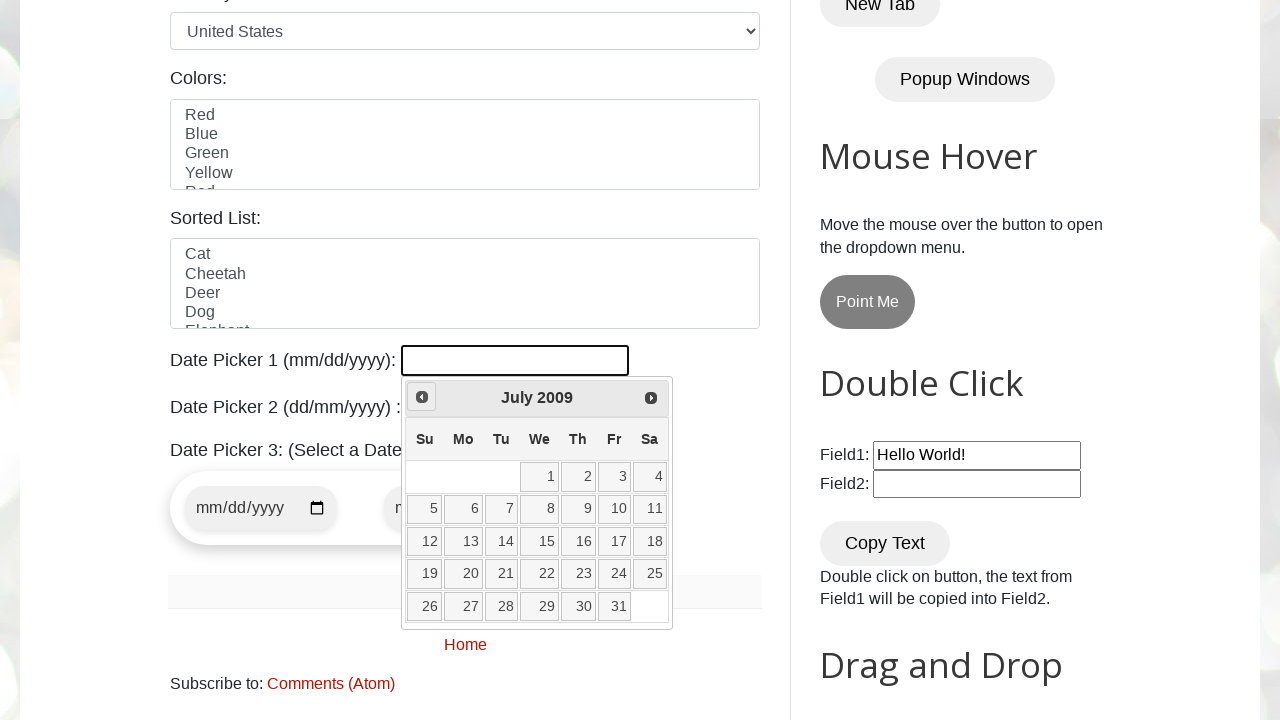

Clicked previous button to navigate to earlier month/year at (422, 397) on [title="Prev"]
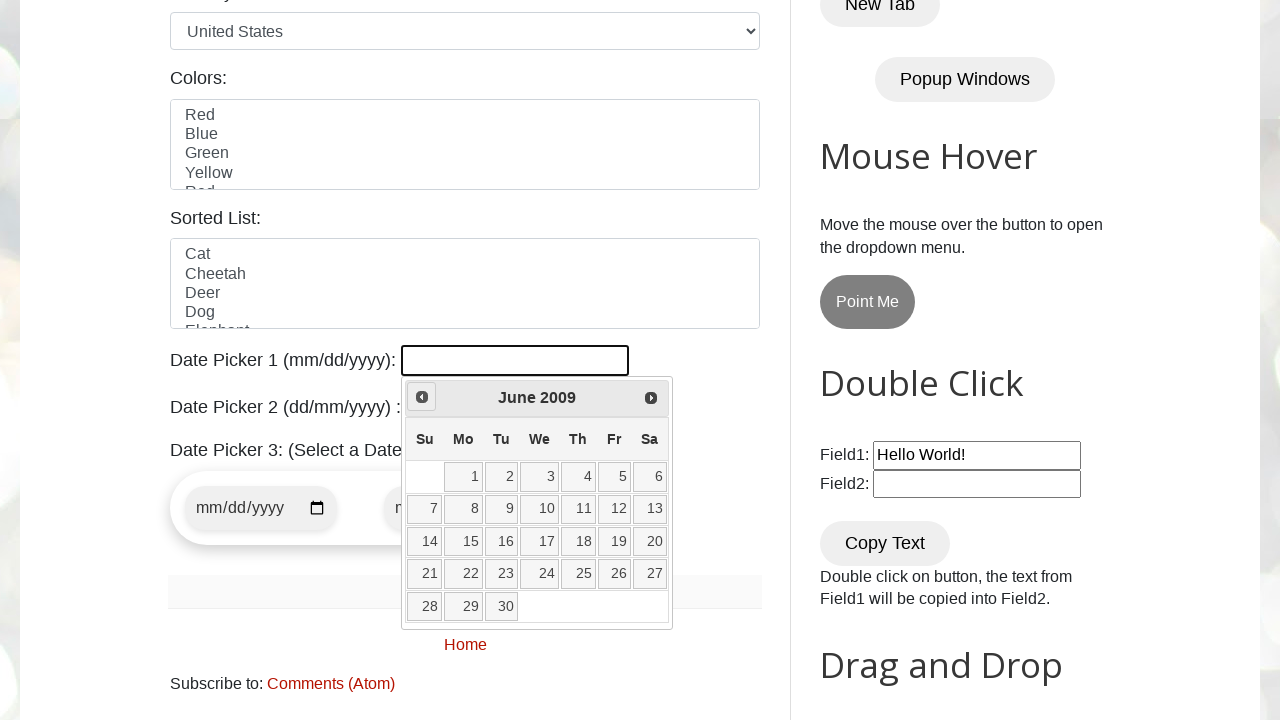

Retrieved current calendar date: June 2009
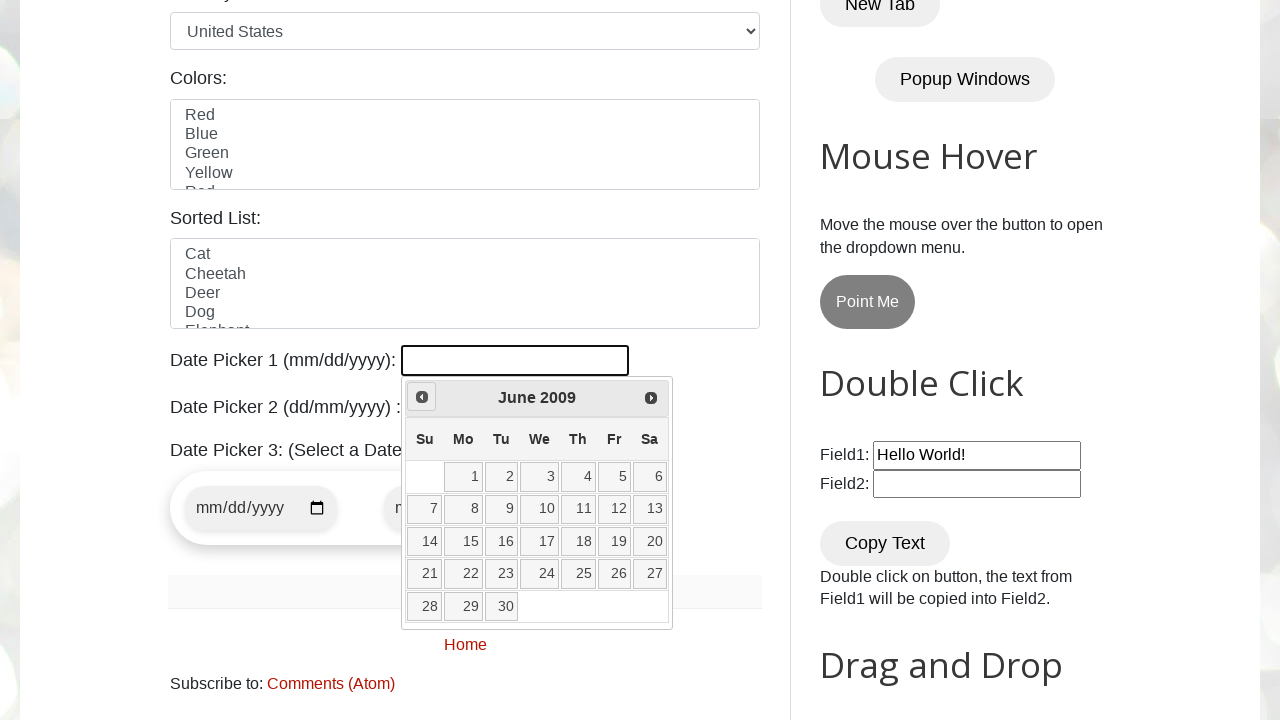

Clicked previous button to navigate to earlier month/year at (422, 397) on [title="Prev"]
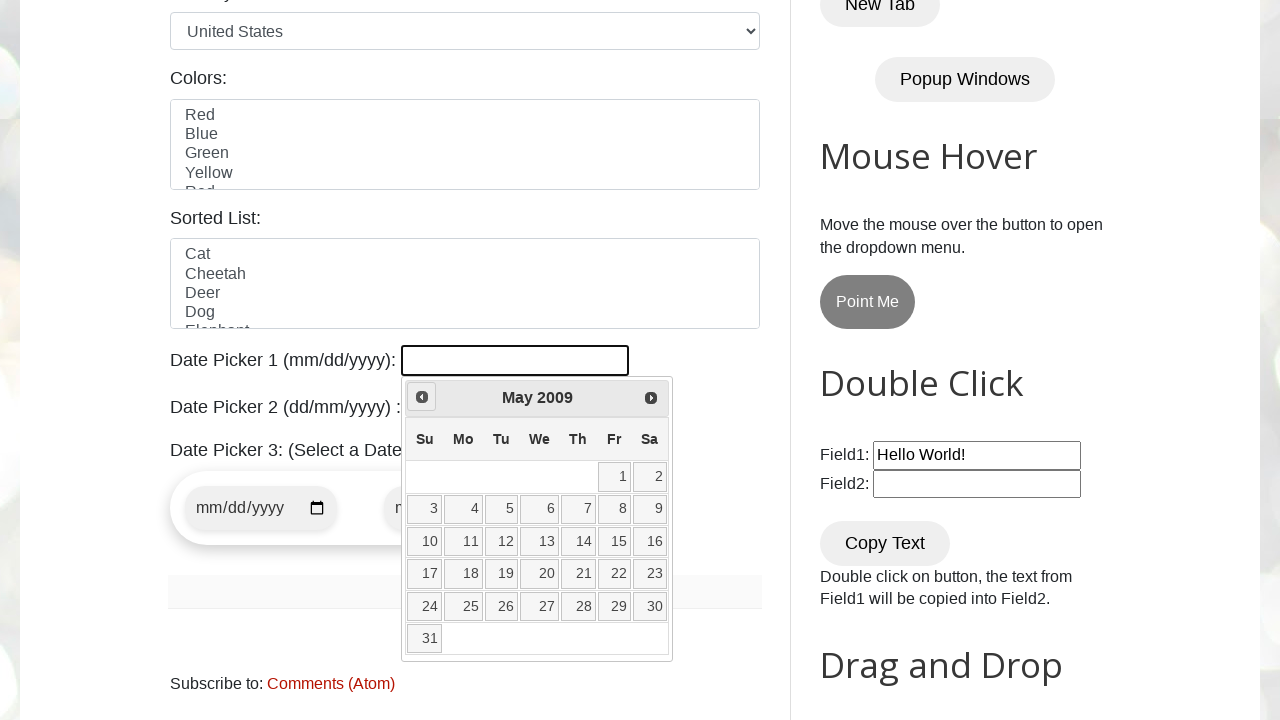

Retrieved current calendar date: May 2009
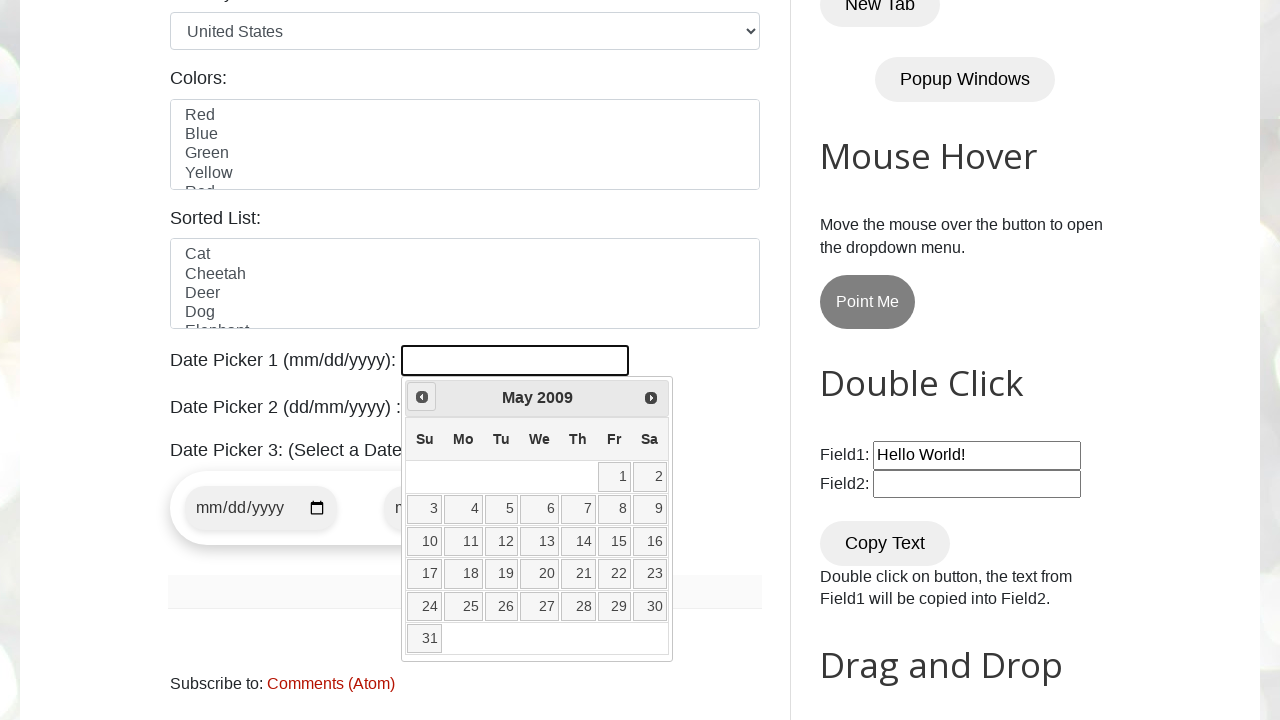

Clicked previous button to navigate to earlier month/year at (422, 397) on [title="Prev"]
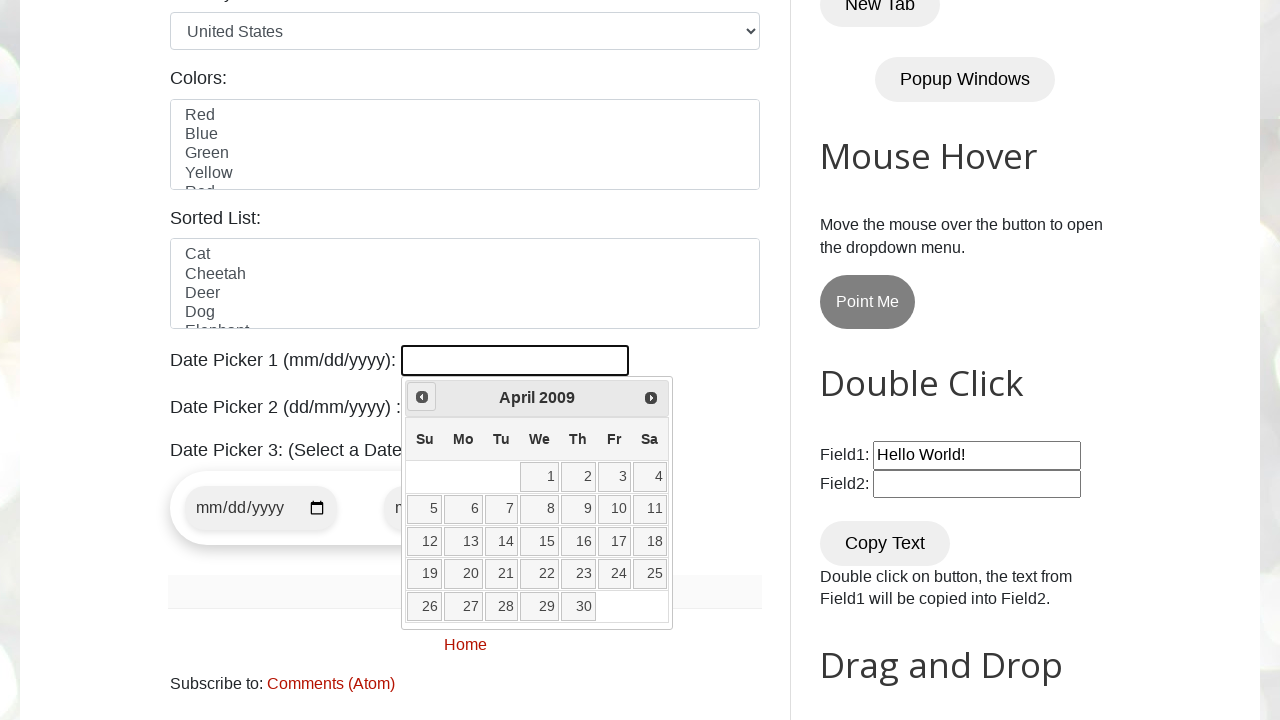

Retrieved current calendar date: April 2009
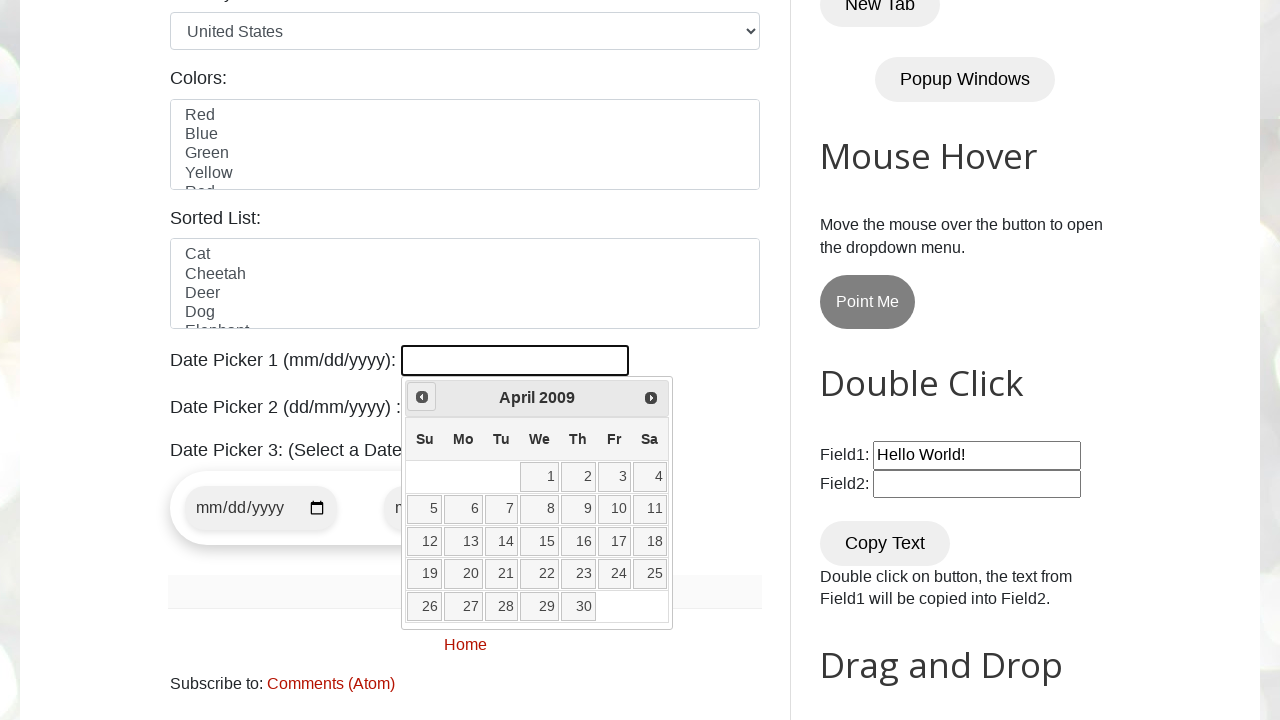

Clicked previous button to navigate to earlier month/year at (422, 397) on [title="Prev"]
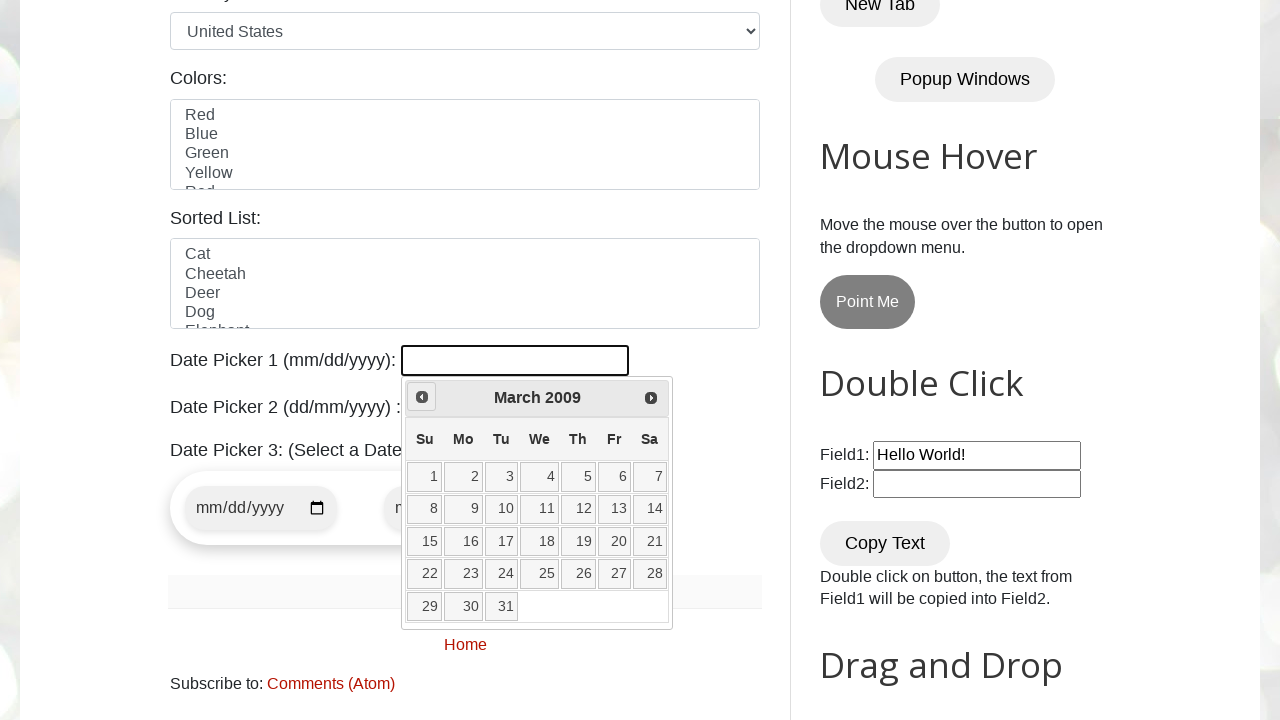

Retrieved current calendar date: March 2009
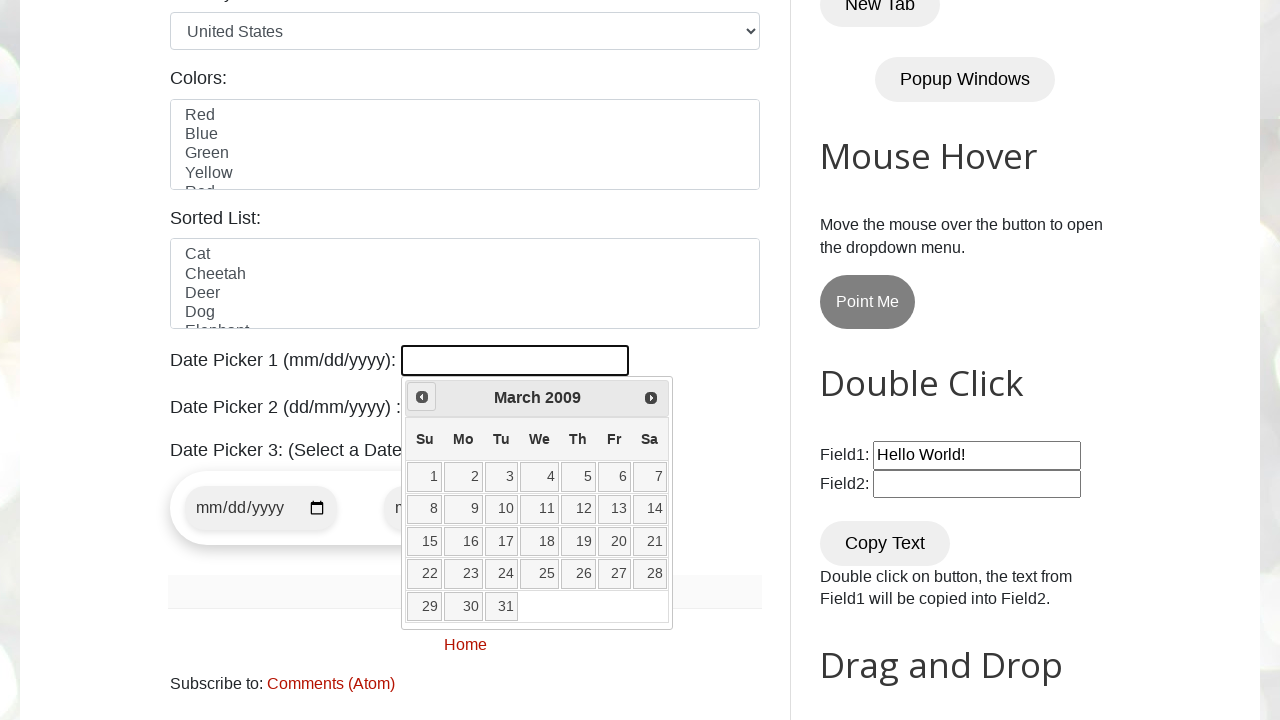

Clicked previous button to navigate to earlier month/year at (422, 397) on [title="Prev"]
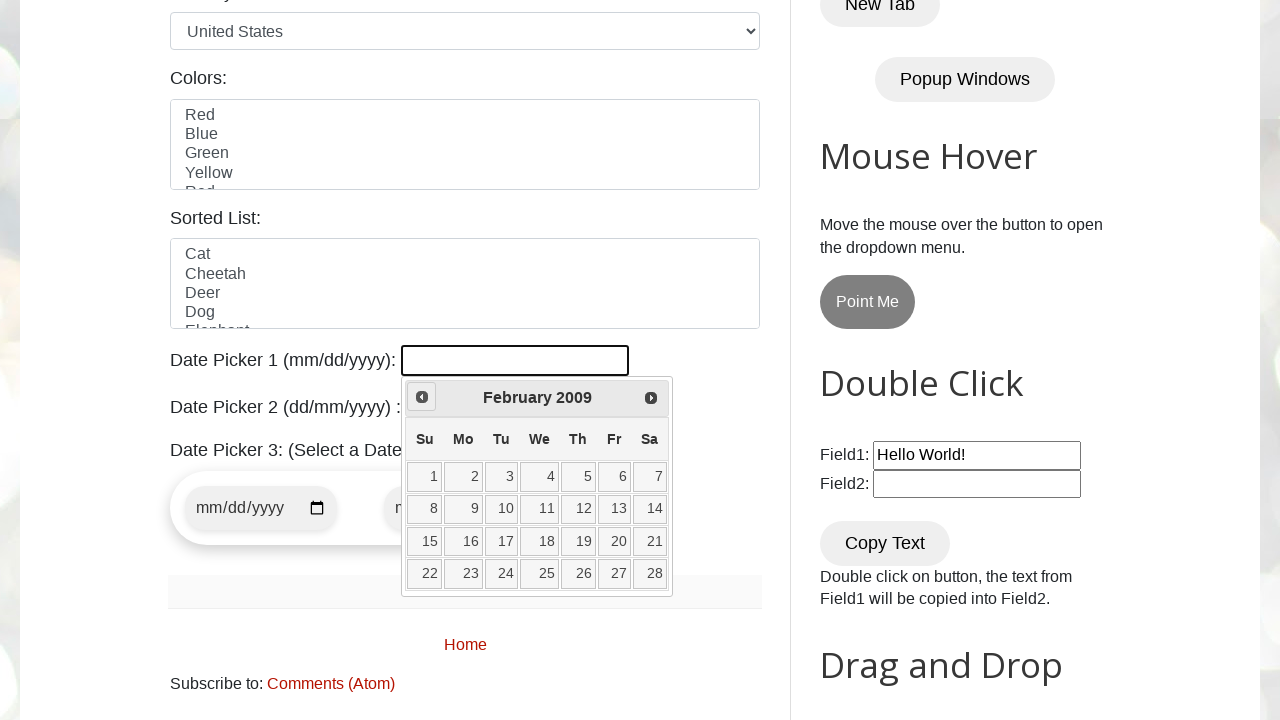

Retrieved current calendar date: February 2009
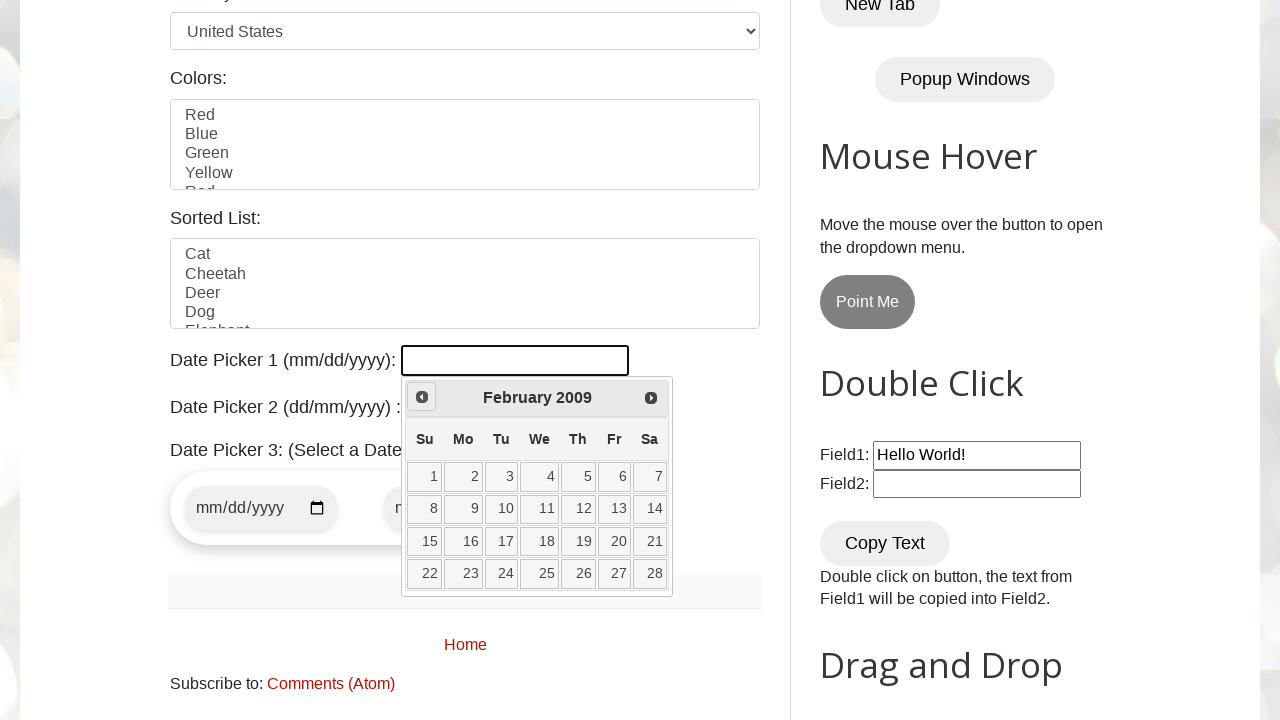

Clicked previous button to navigate to earlier month/year at (422, 397) on [title="Prev"]
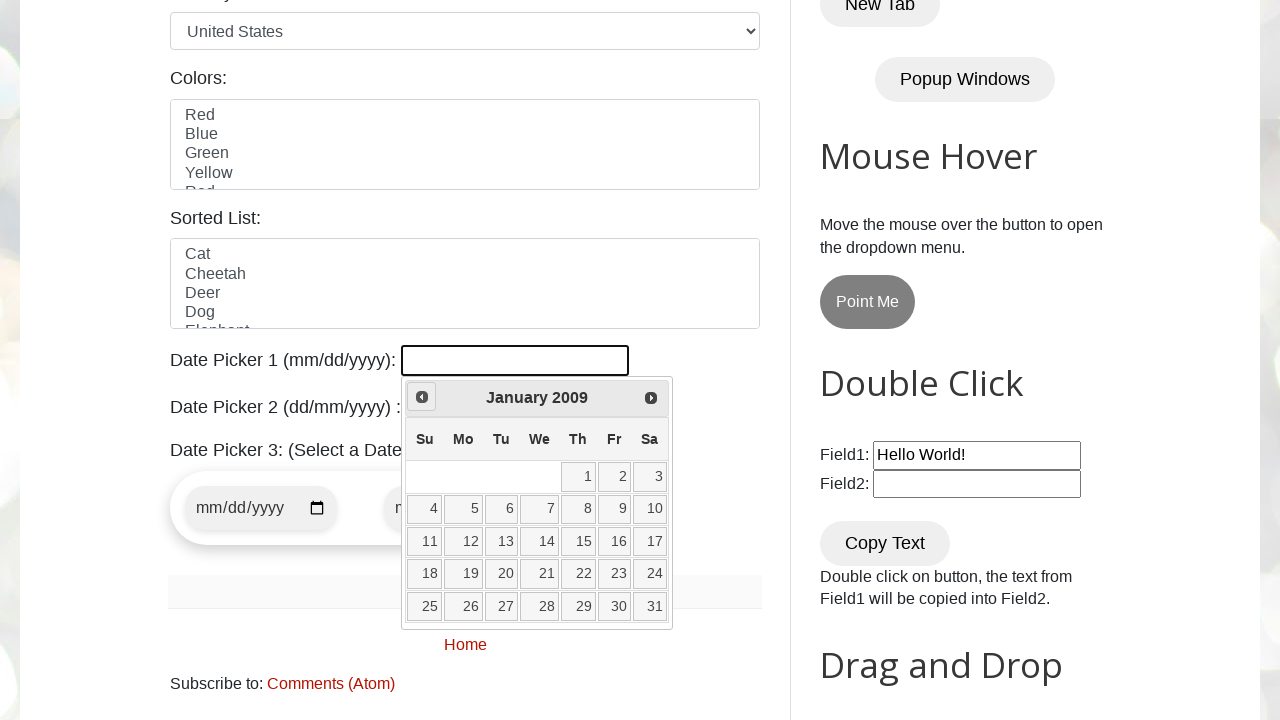

Retrieved current calendar date: January 2009
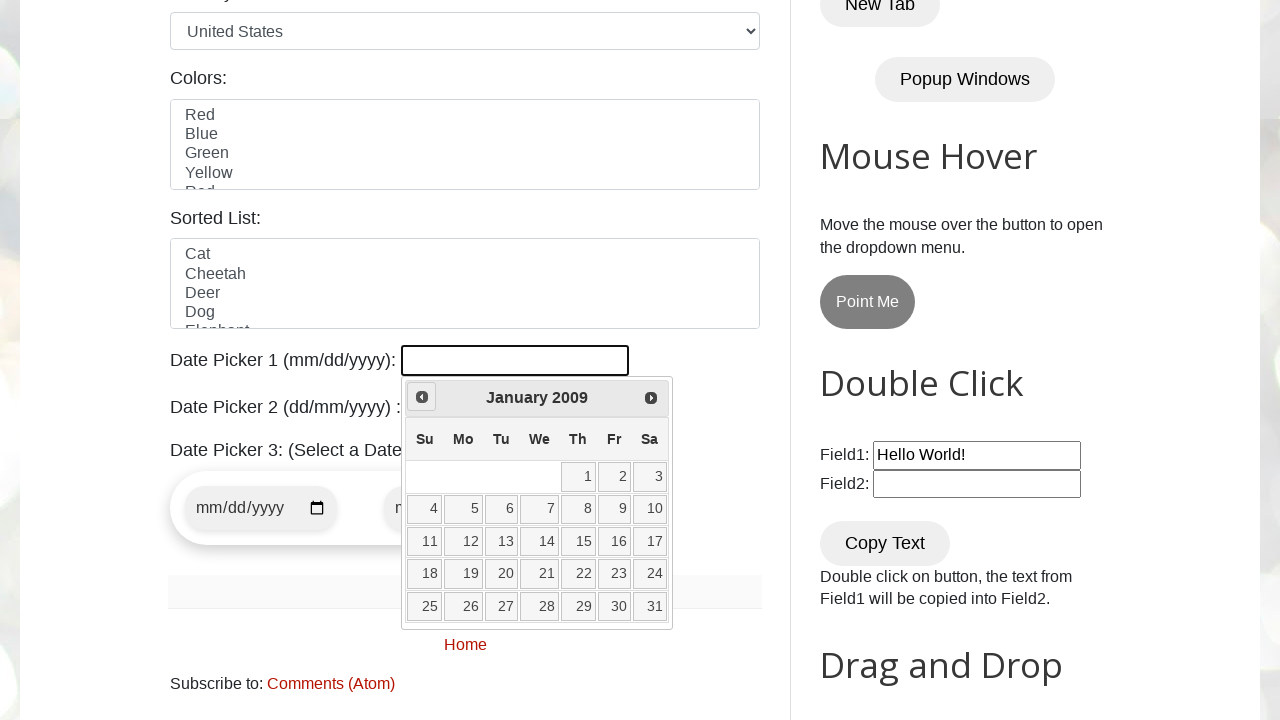

Clicked previous button to navigate to earlier month/year at (422, 397) on [title="Prev"]
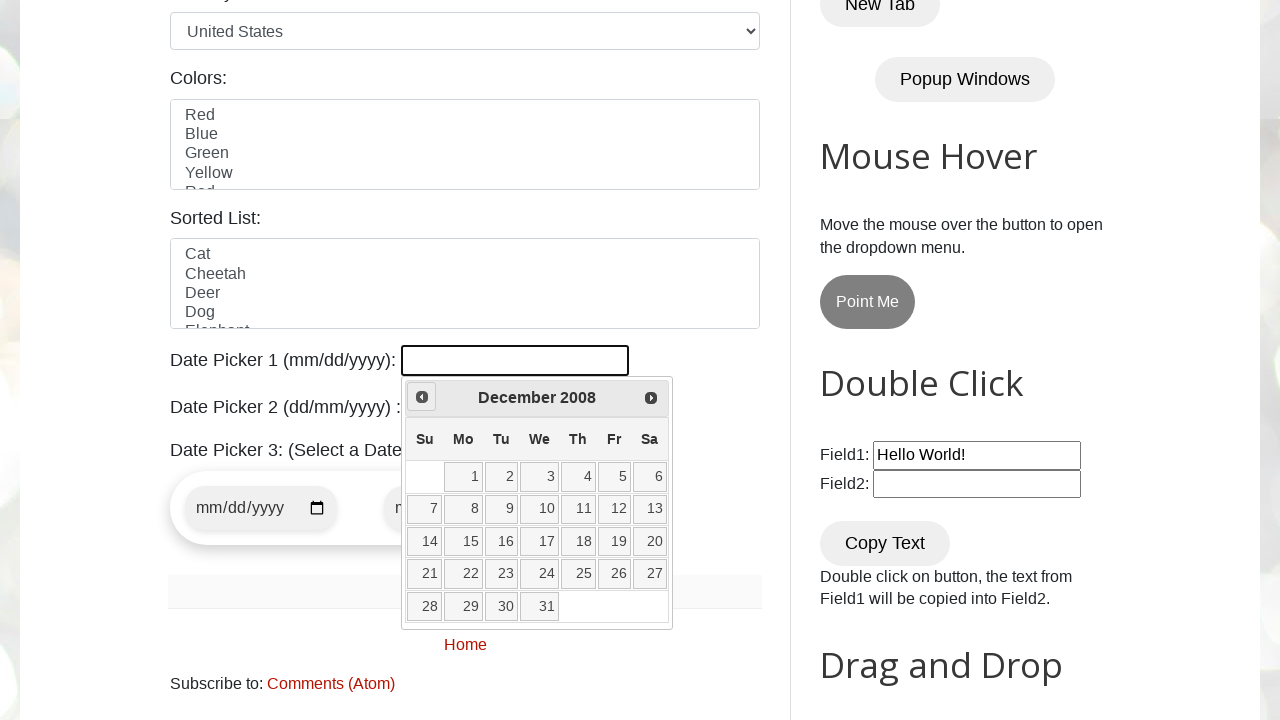

Retrieved current calendar date: December 2008
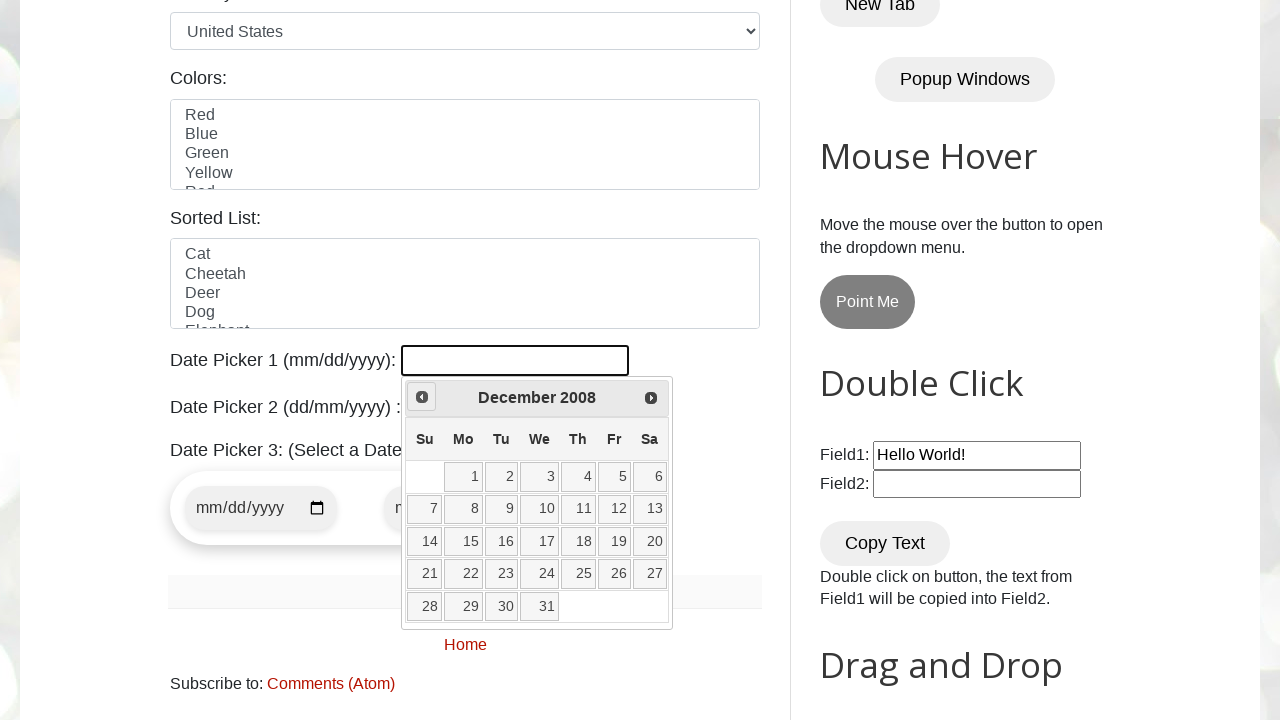

Clicked previous button to navigate to earlier month/year at (422, 397) on [title="Prev"]
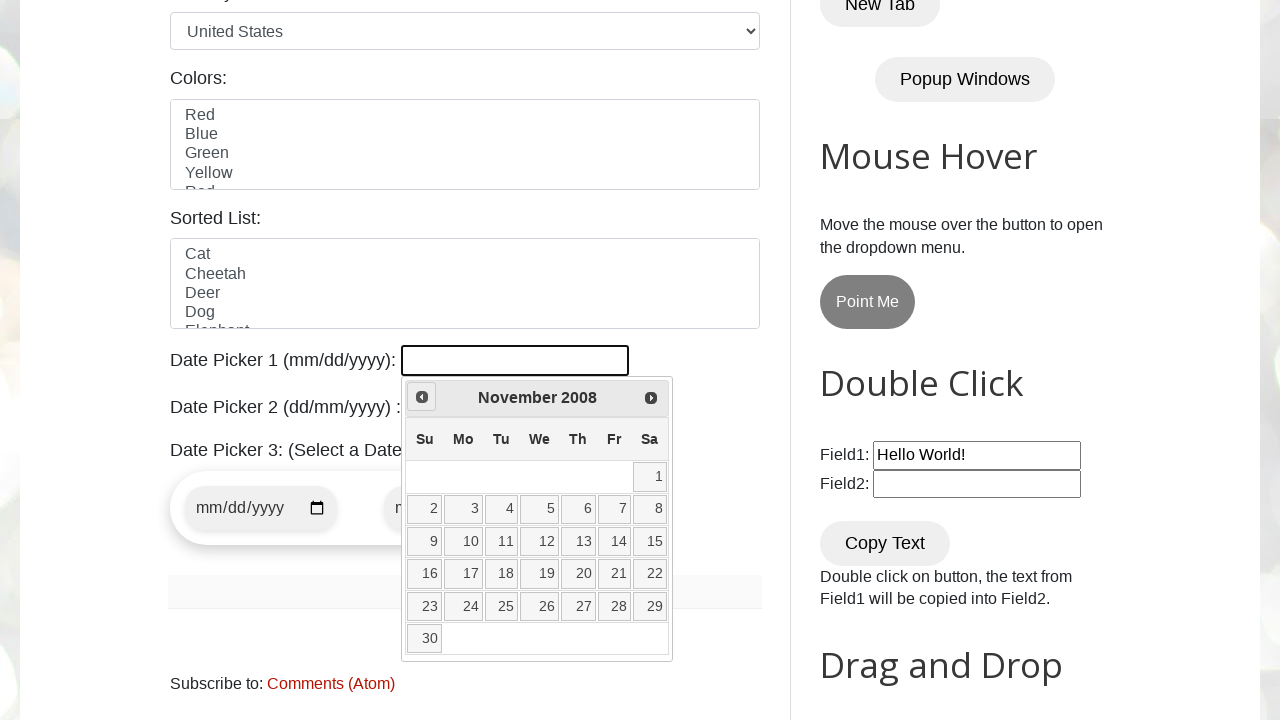

Retrieved current calendar date: November 2008
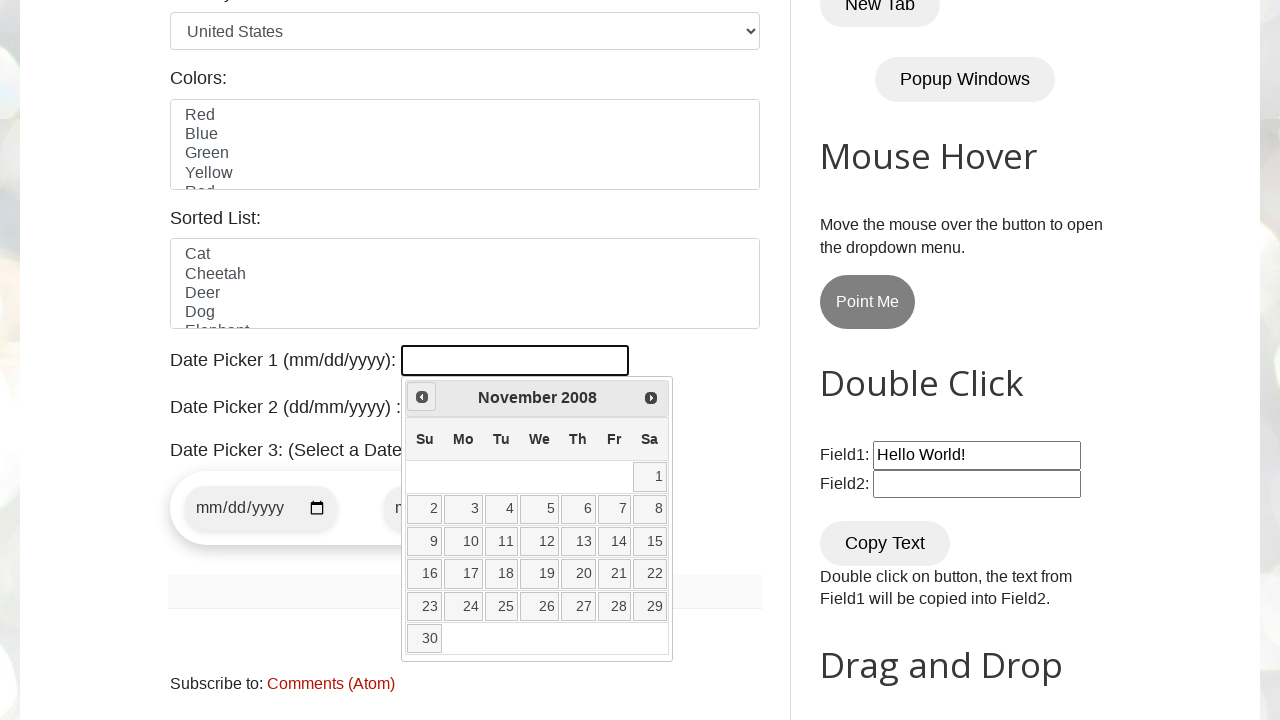

Clicked previous button to navigate to earlier month/year at (422, 397) on [title="Prev"]
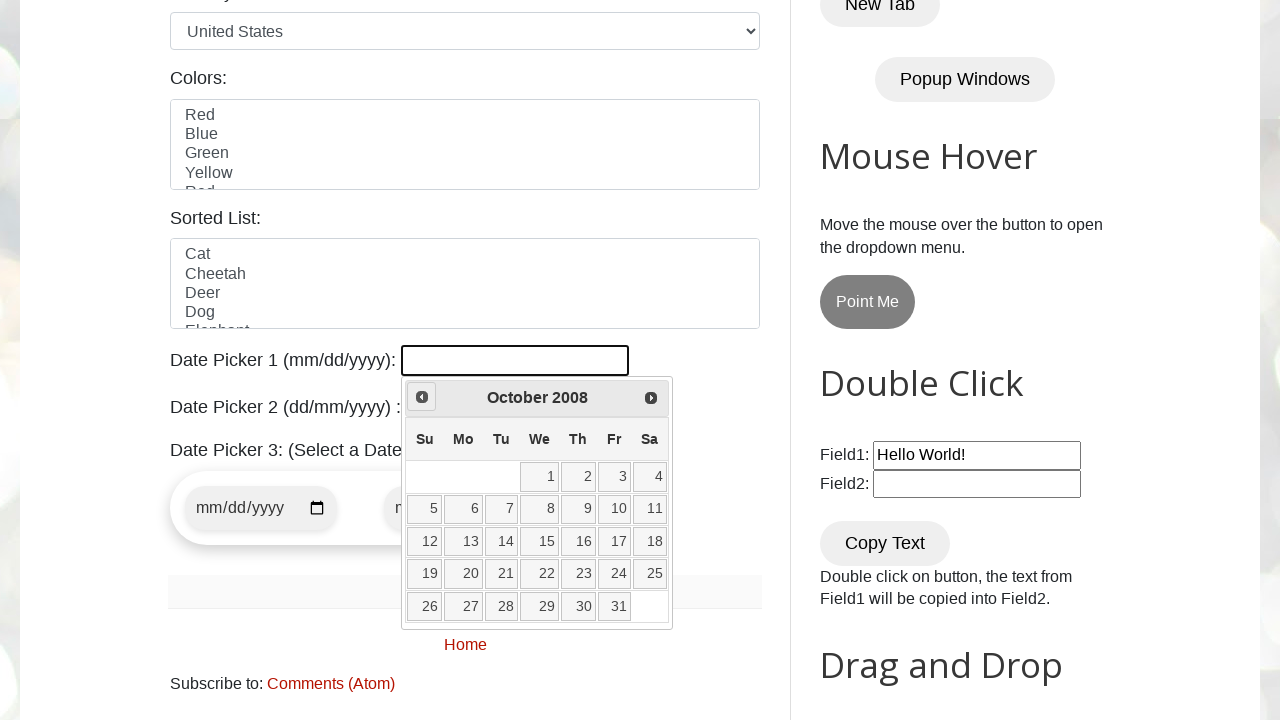

Retrieved current calendar date: October 2008
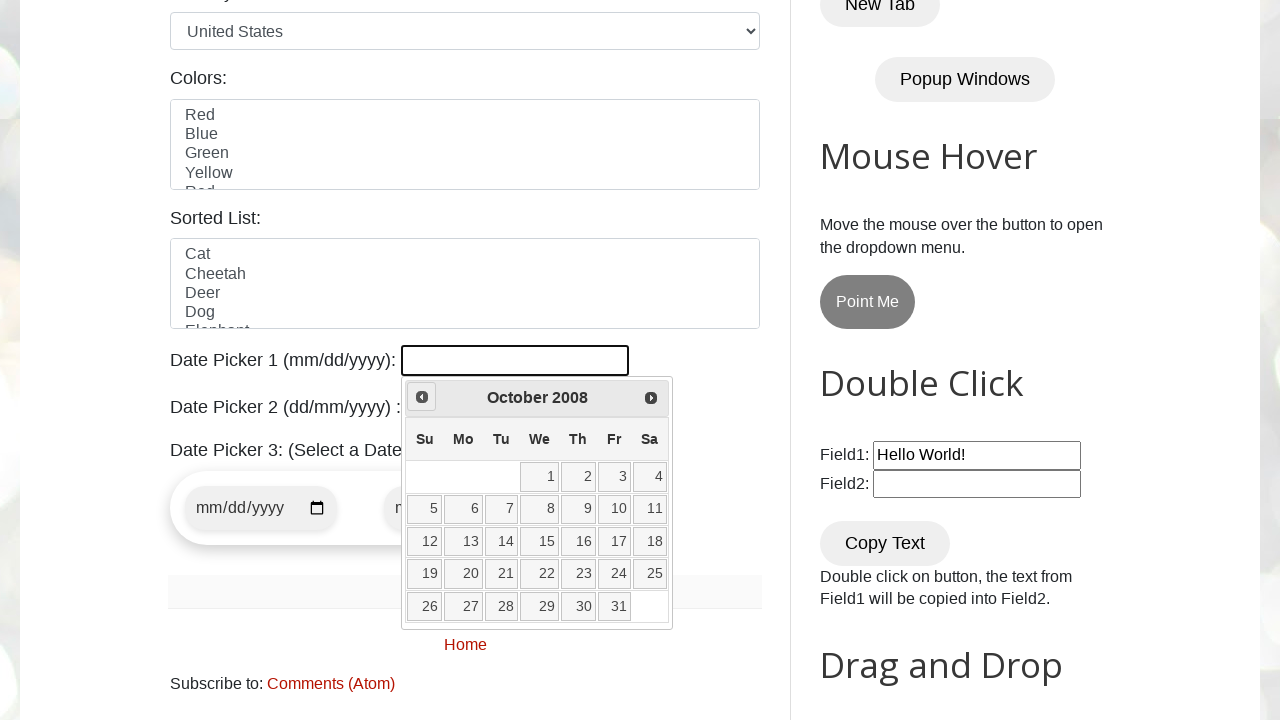

Clicked previous button to navigate to earlier month/year at (422, 397) on [title="Prev"]
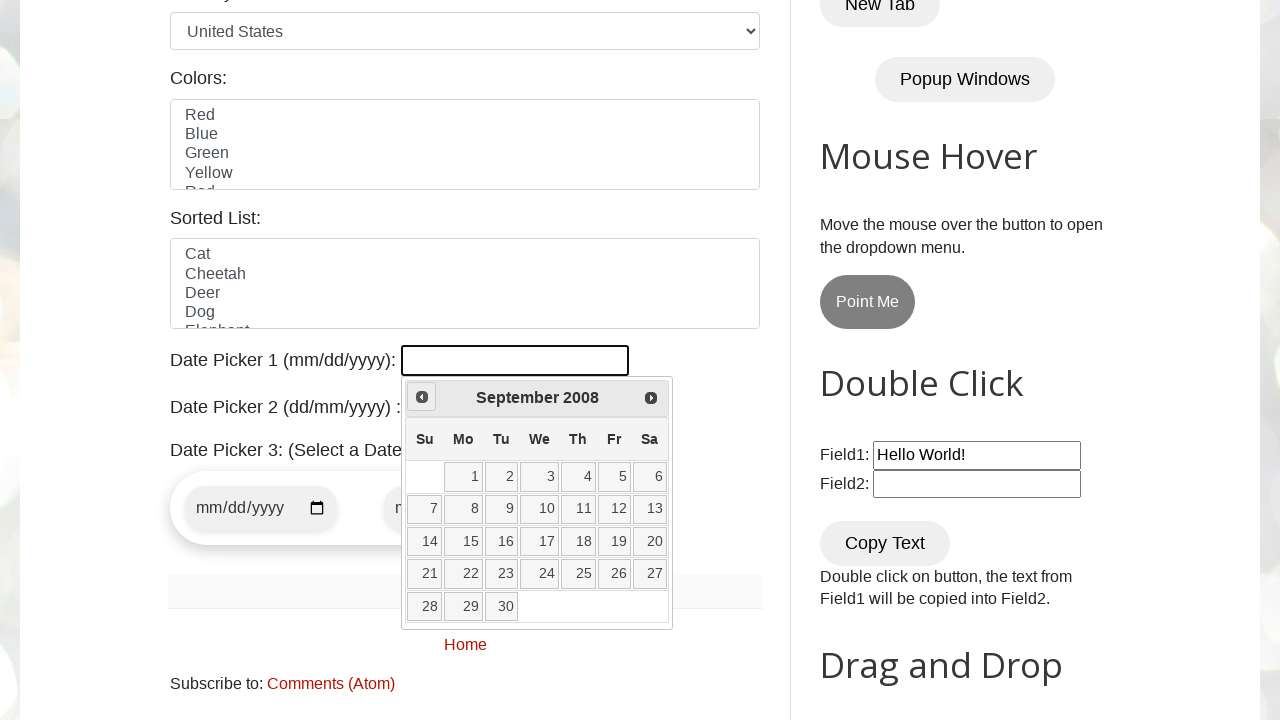

Retrieved current calendar date: September 2008
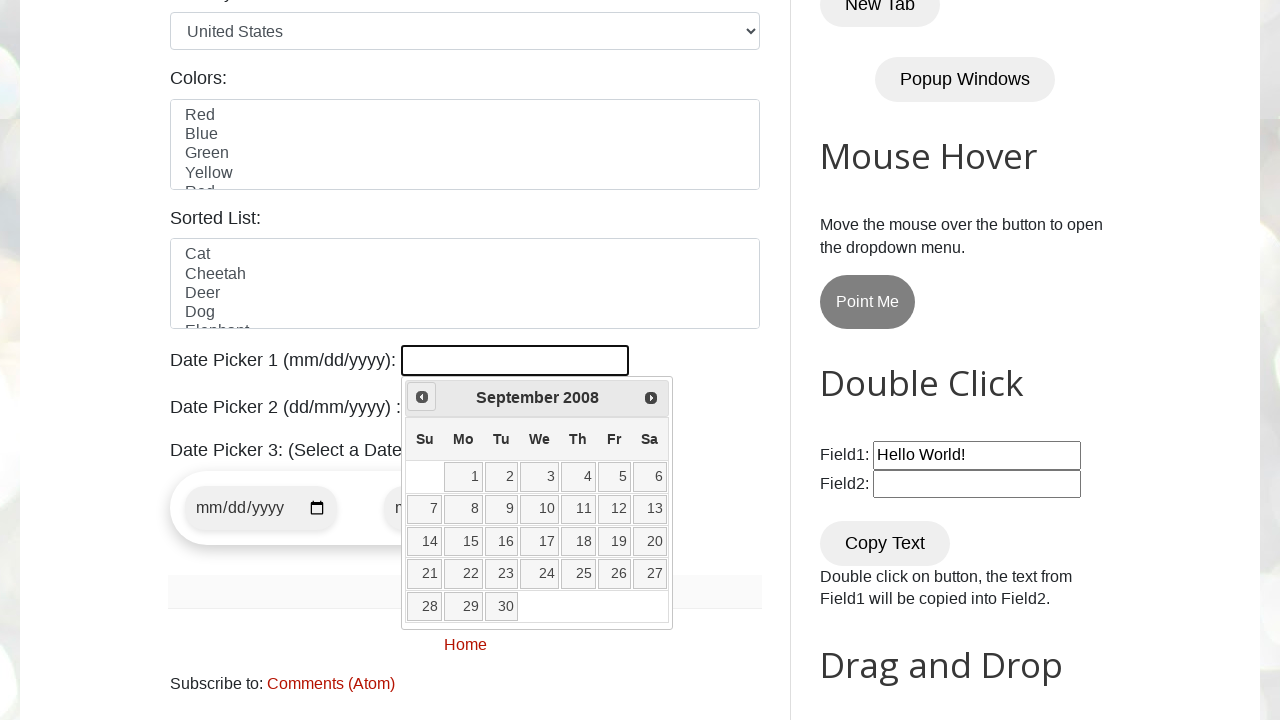

Clicked previous button to navigate to earlier month/year at (422, 397) on [title="Prev"]
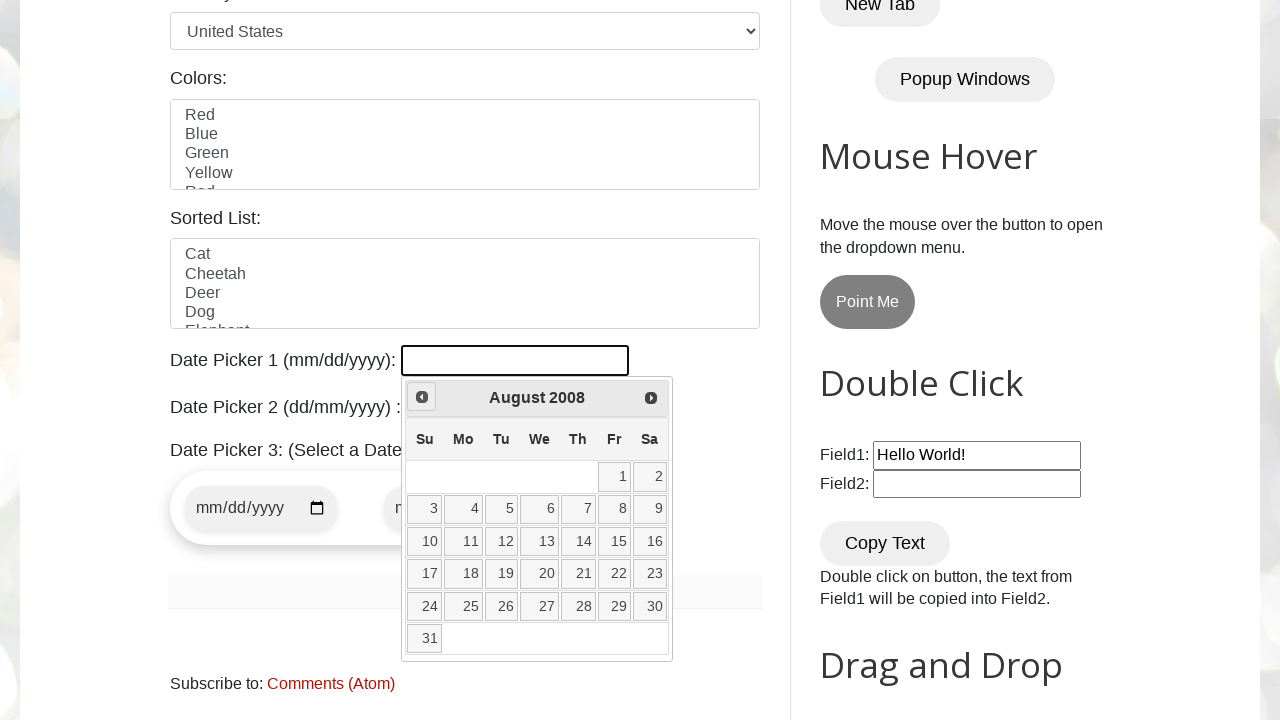

Retrieved current calendar date: August 2008
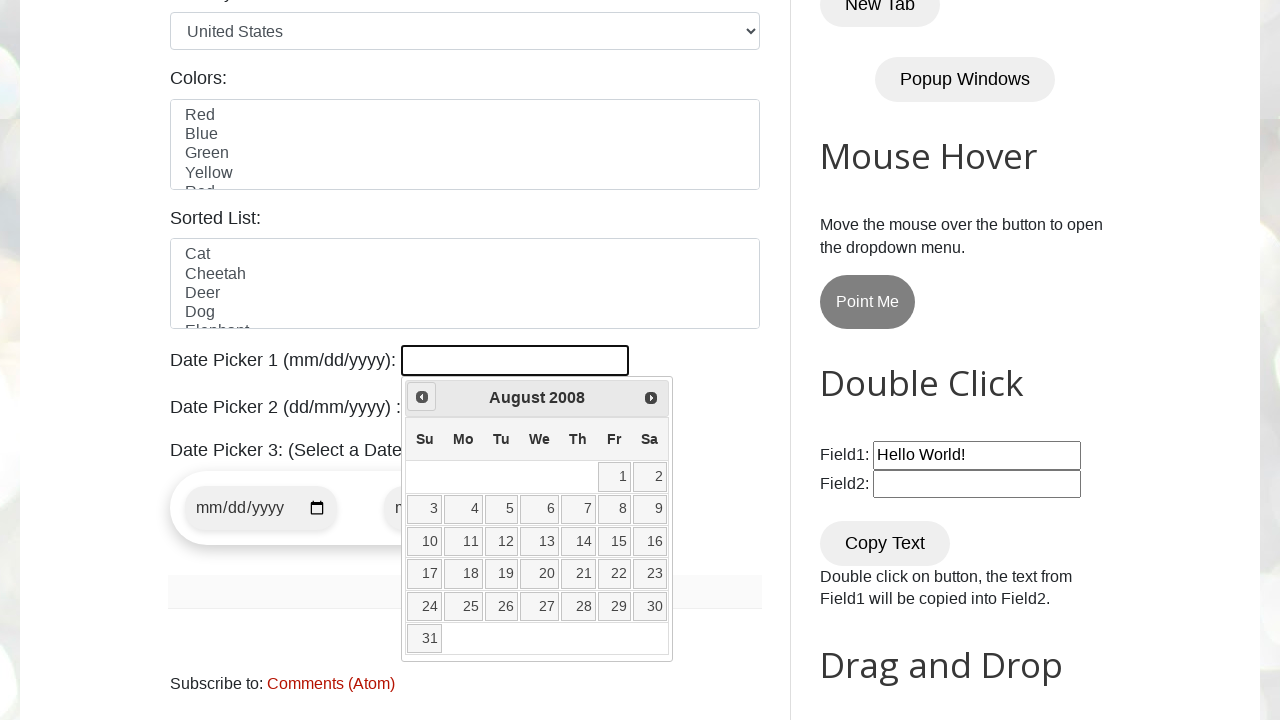

Clicked previous button to navigate to earlier month/year at (422, 397) on [title="Prev"]
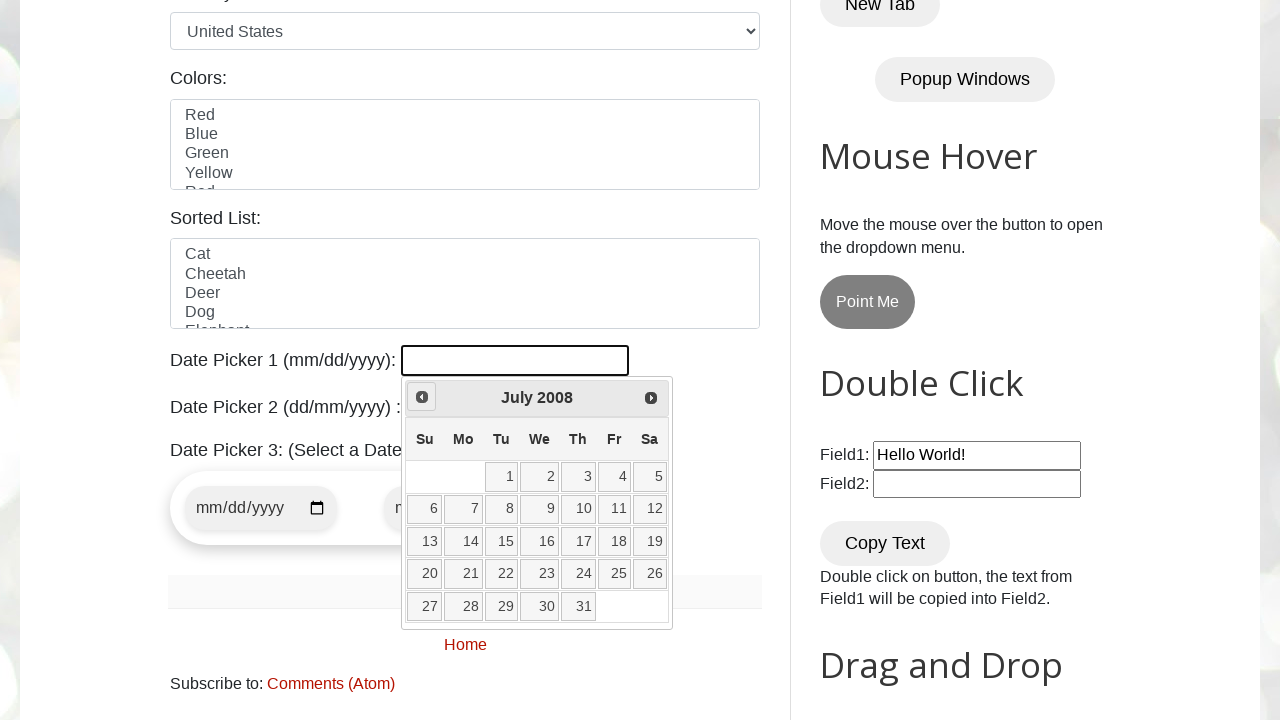

Retrieved current calendar date: July 2008
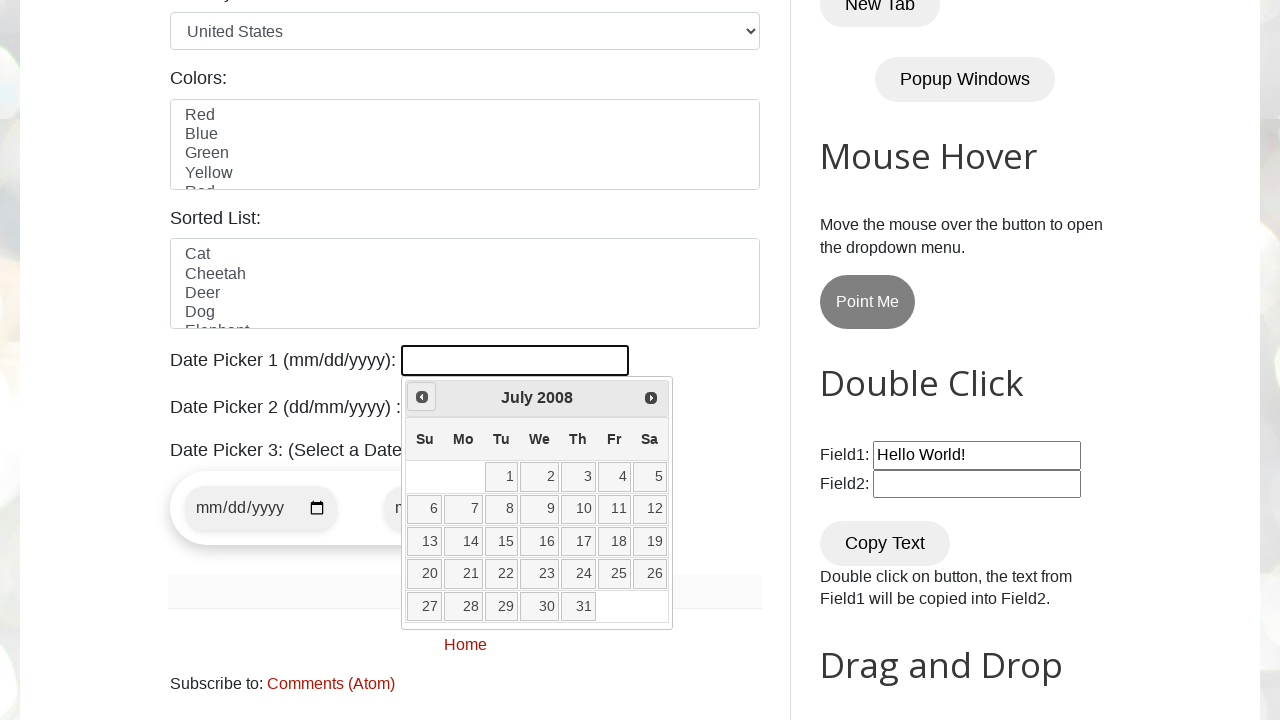

Clicked previous button to navigate to earlier month/year at (422, 397) on [title="Prev"]
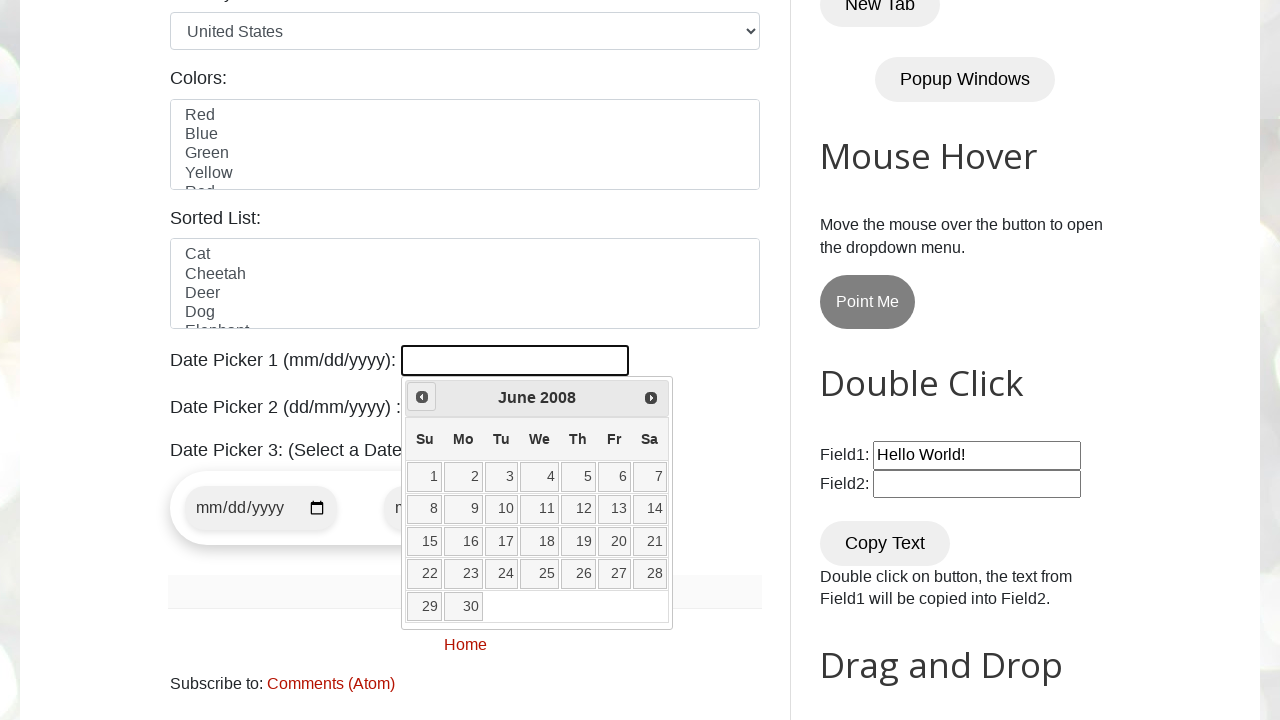

Retrieved current calendar date: June 2008
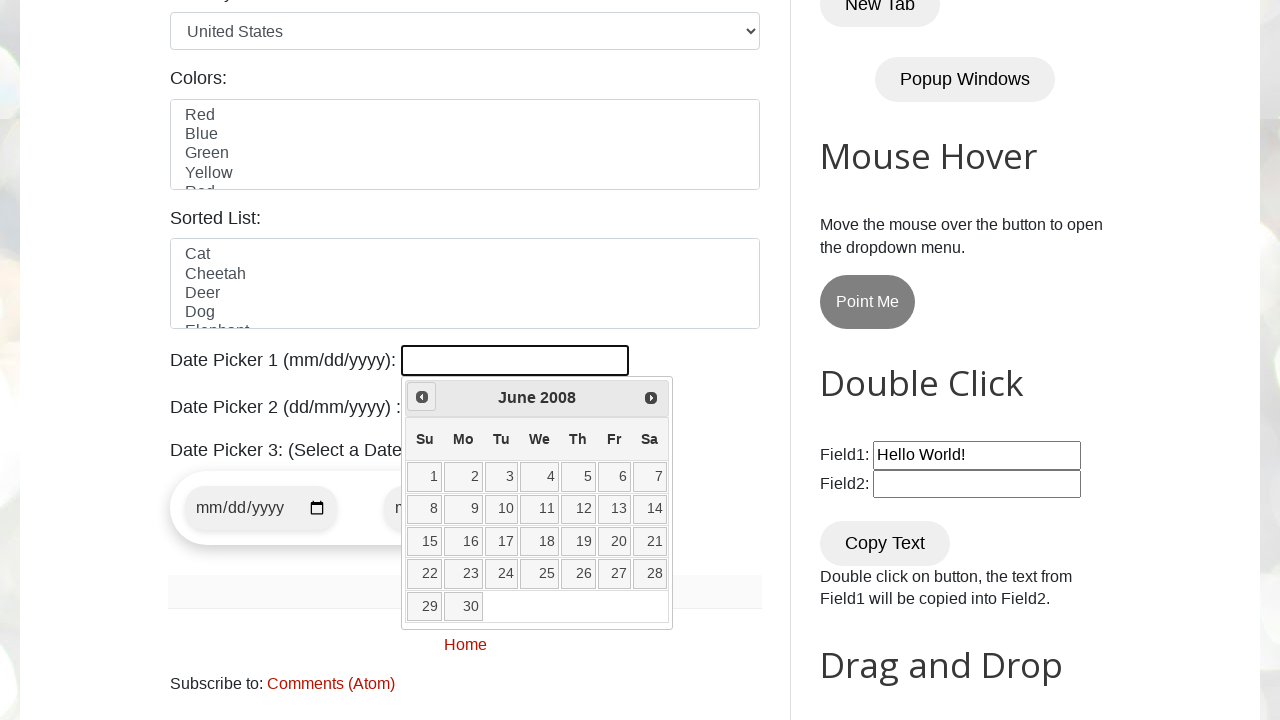

Clicked previous button to navigate to earlier month/year at (422, 397) on [title="Prev"]
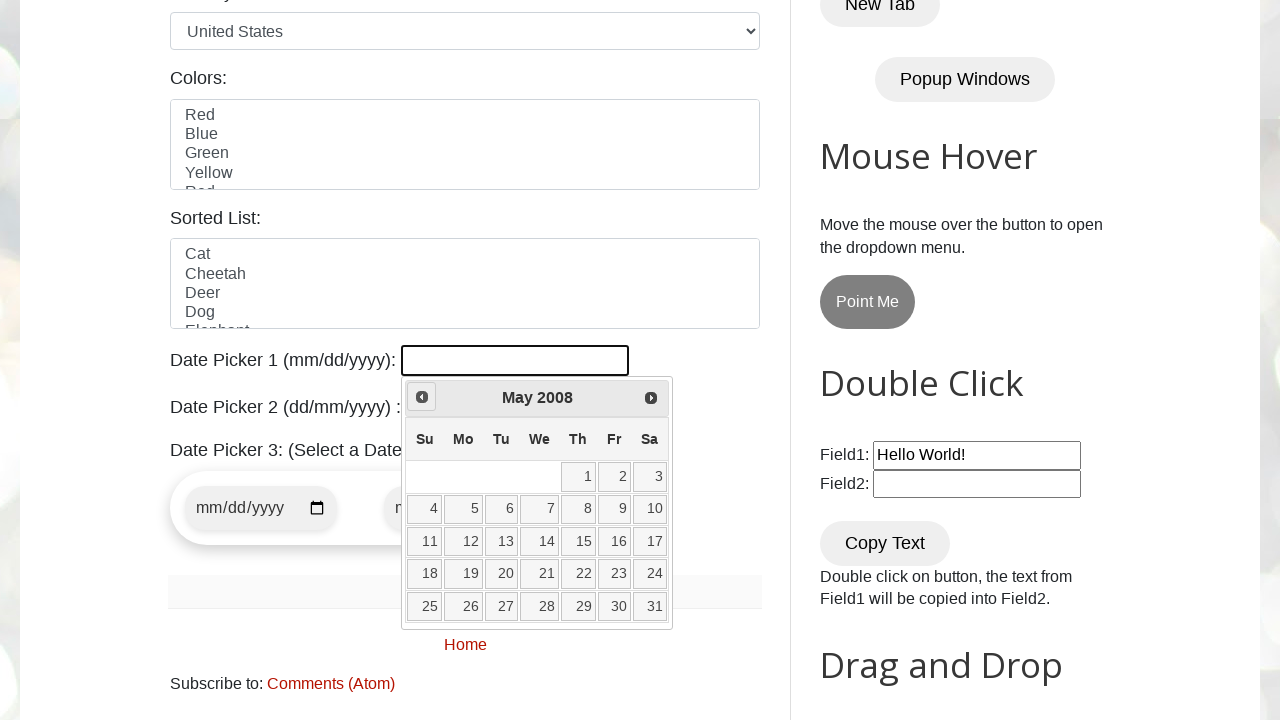

Retrieved current calendar date: May 2008
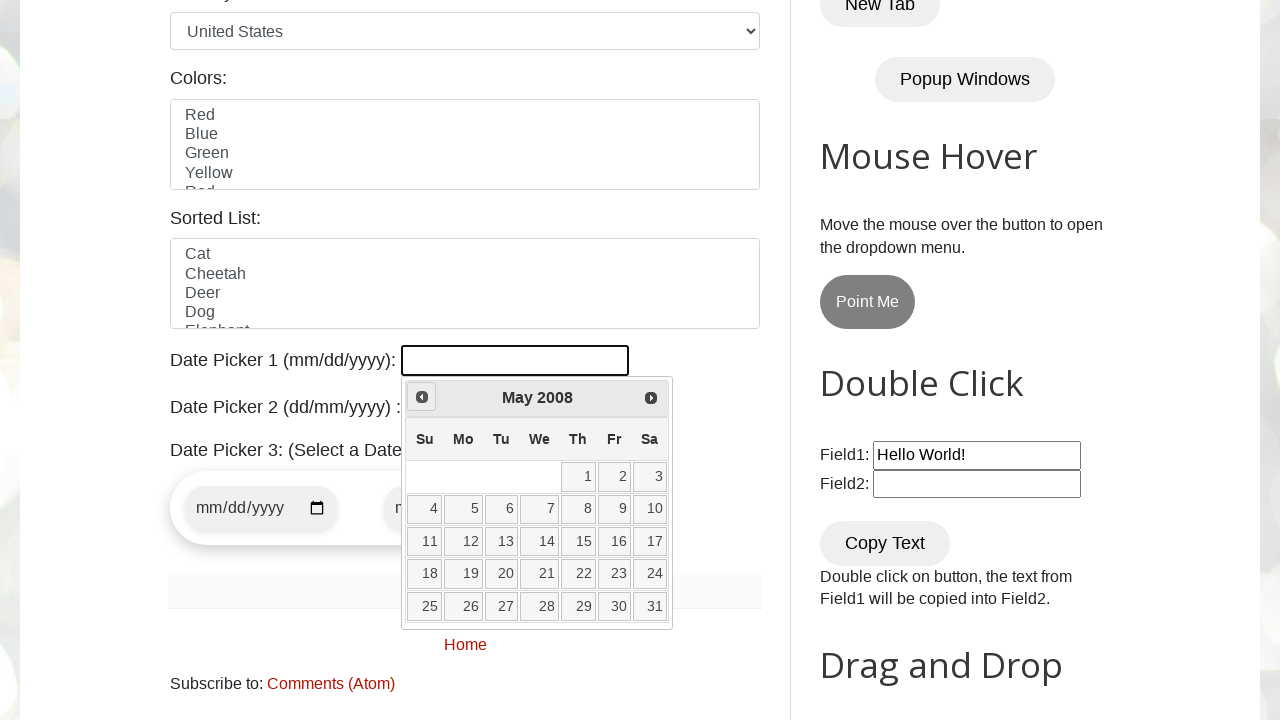

Clicked previous button to navigate to earlier month/year at (422, 397) on [title="Prev"]
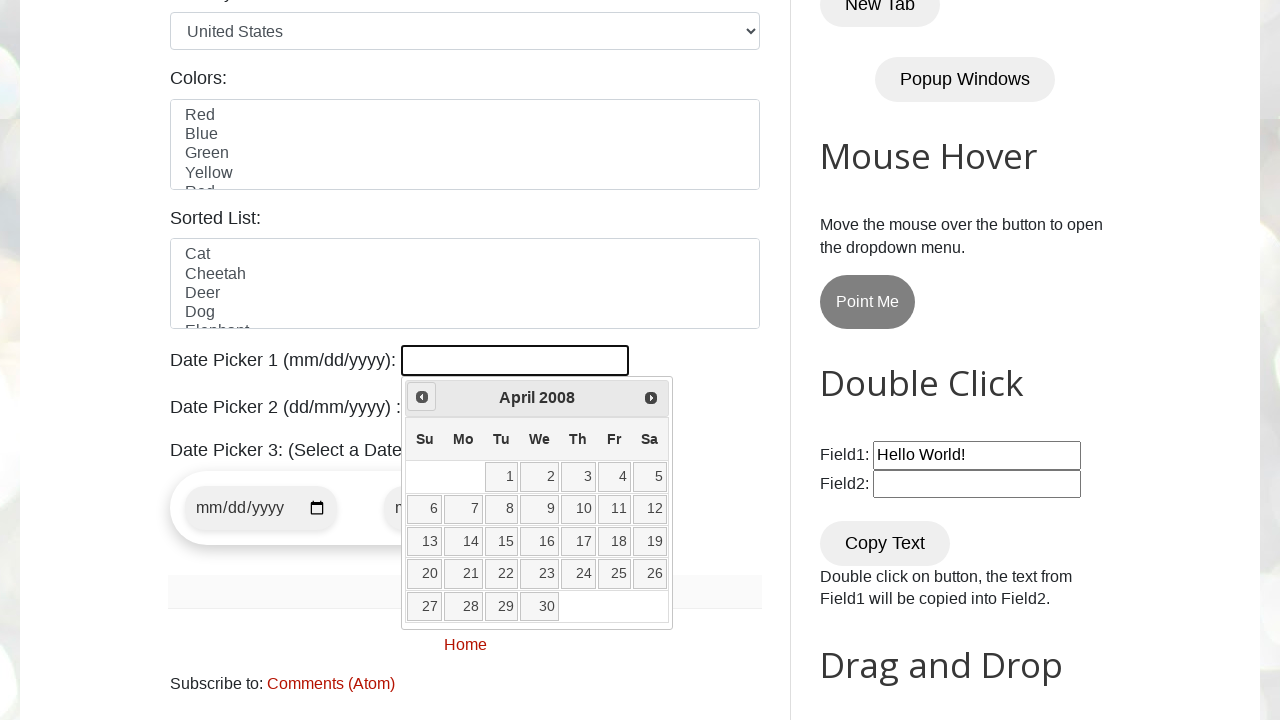

Retrieved current calendar date: April 2008
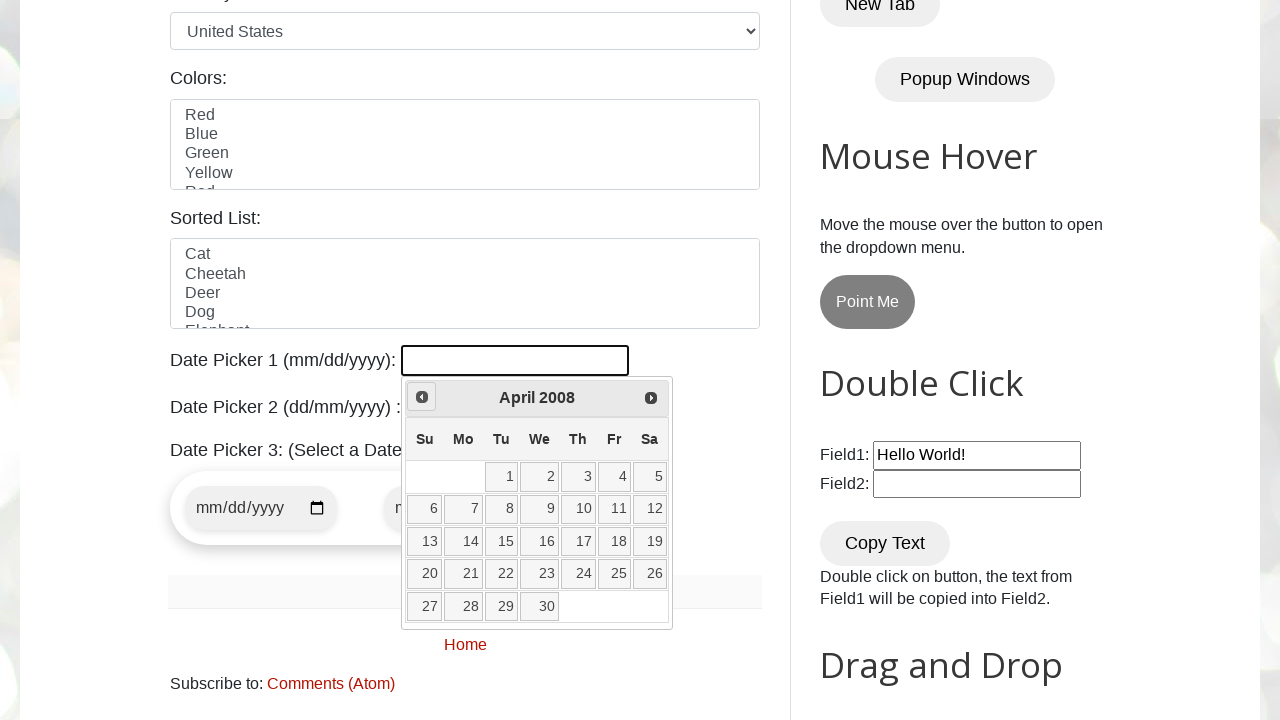

Clicked previous button to navigate to earlier month/year at (422, 397) on [title="Prev"]
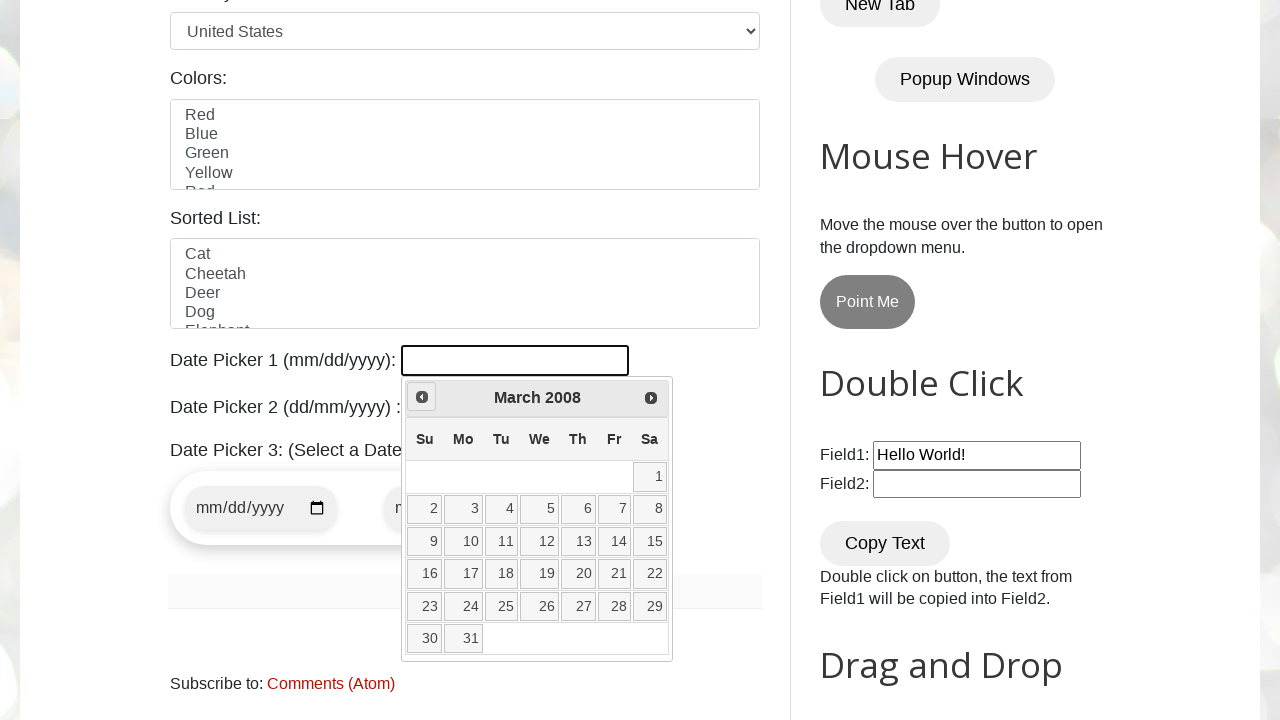

Retrieved current calendar date: March 2008
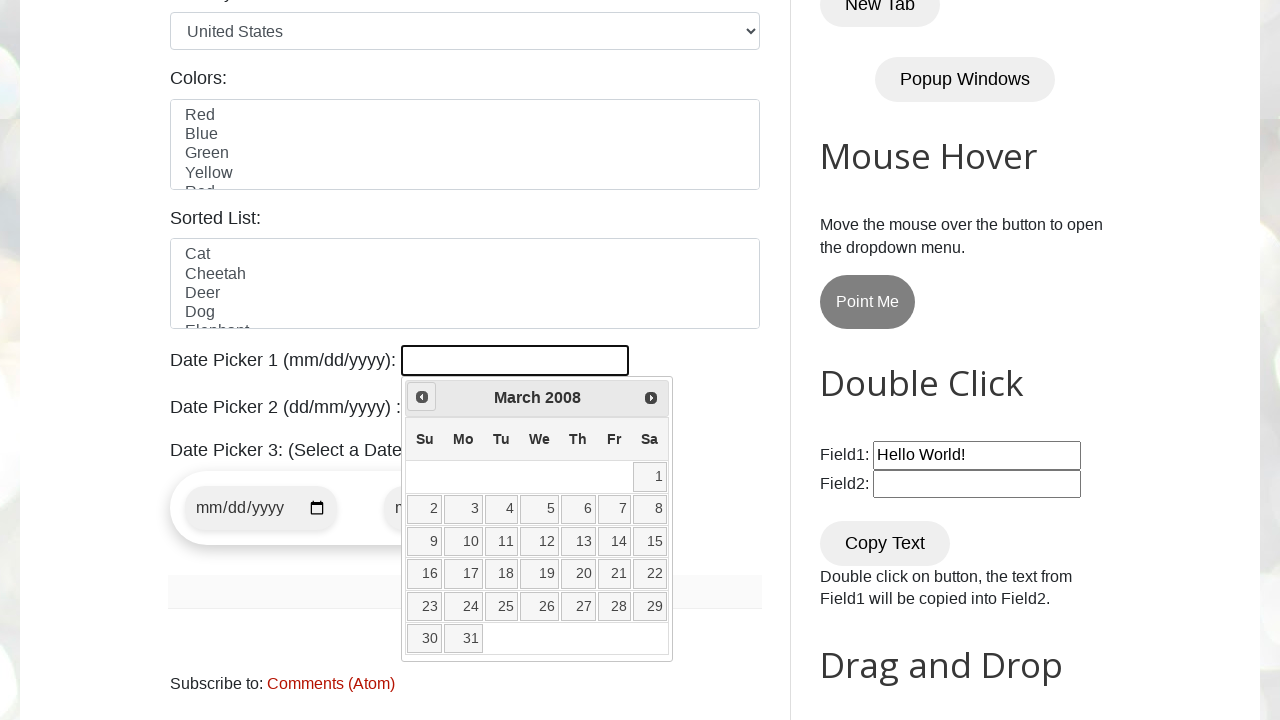

Clicked previous button to navigate to earlier month/year at (422, 397) on [title="Prev"]
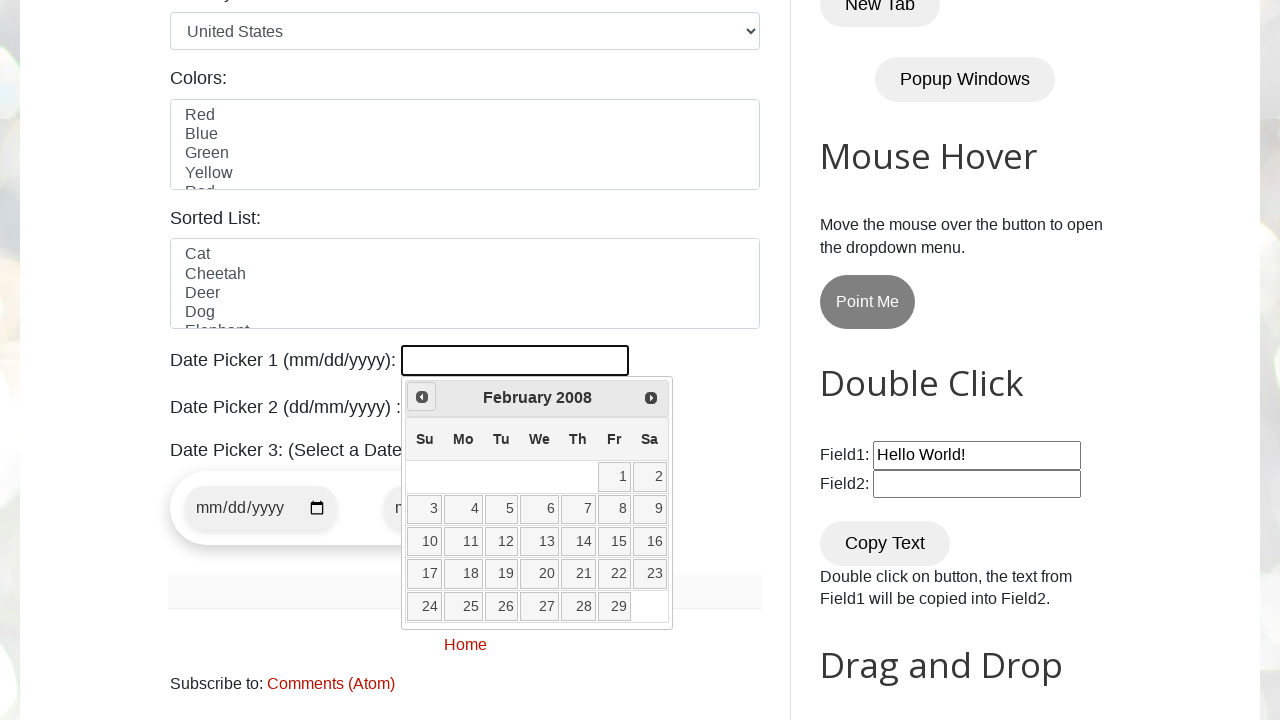

Retrieved current calendar date: February 2008
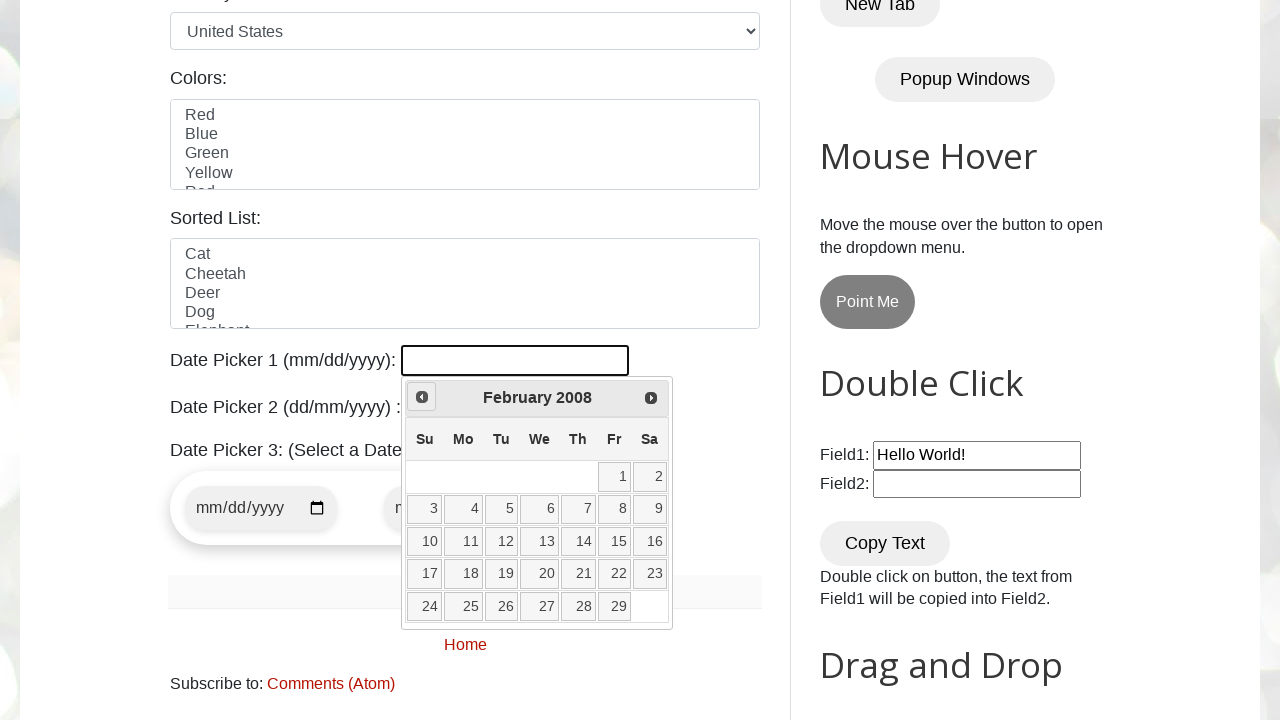

Clicked previous button to navigate to earlier month/year at (422, 397) on [title="Prev"]
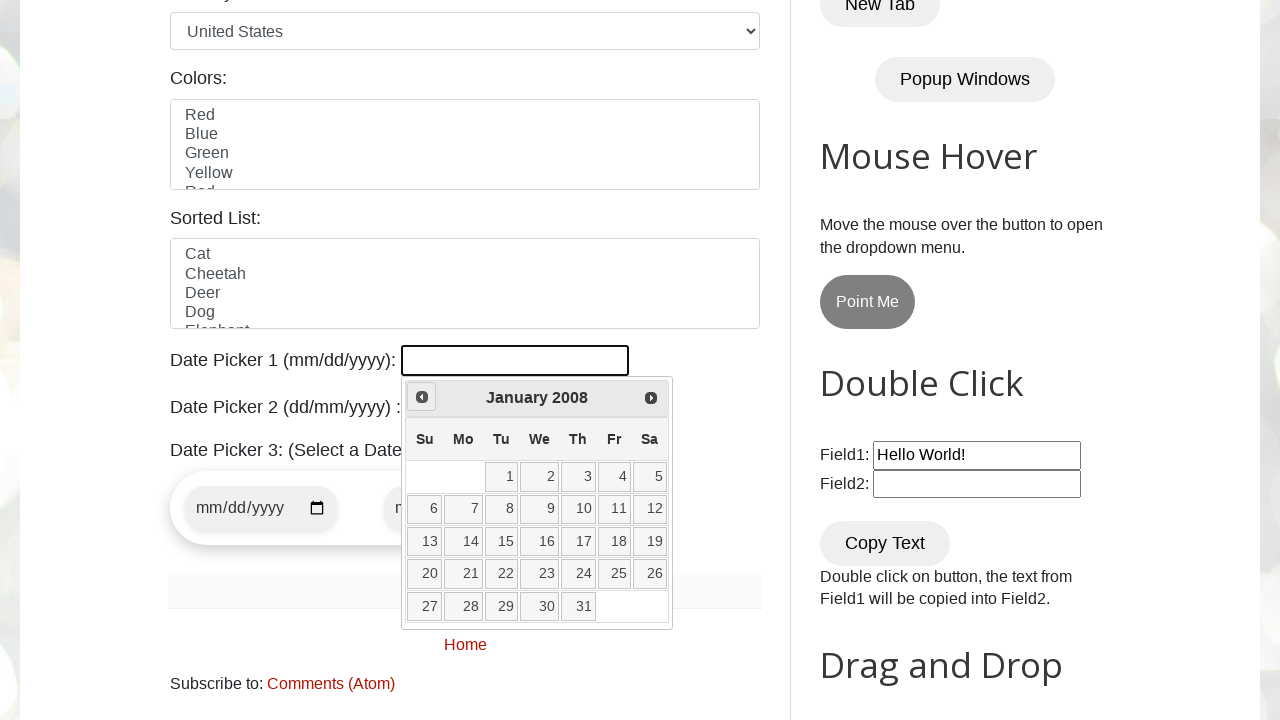

Retrieved current calendar date: January 2008
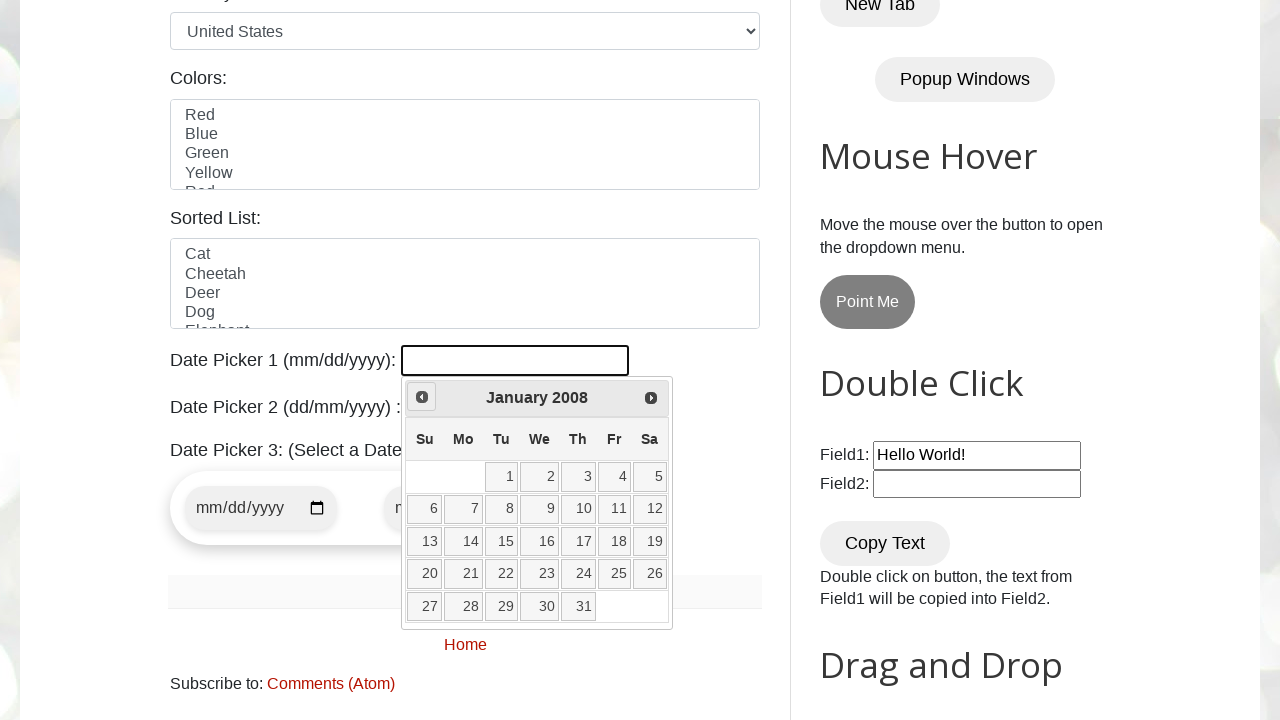

Clicked previous button to navigate to earlier month/year at (422, 397) on [title="Prev"]
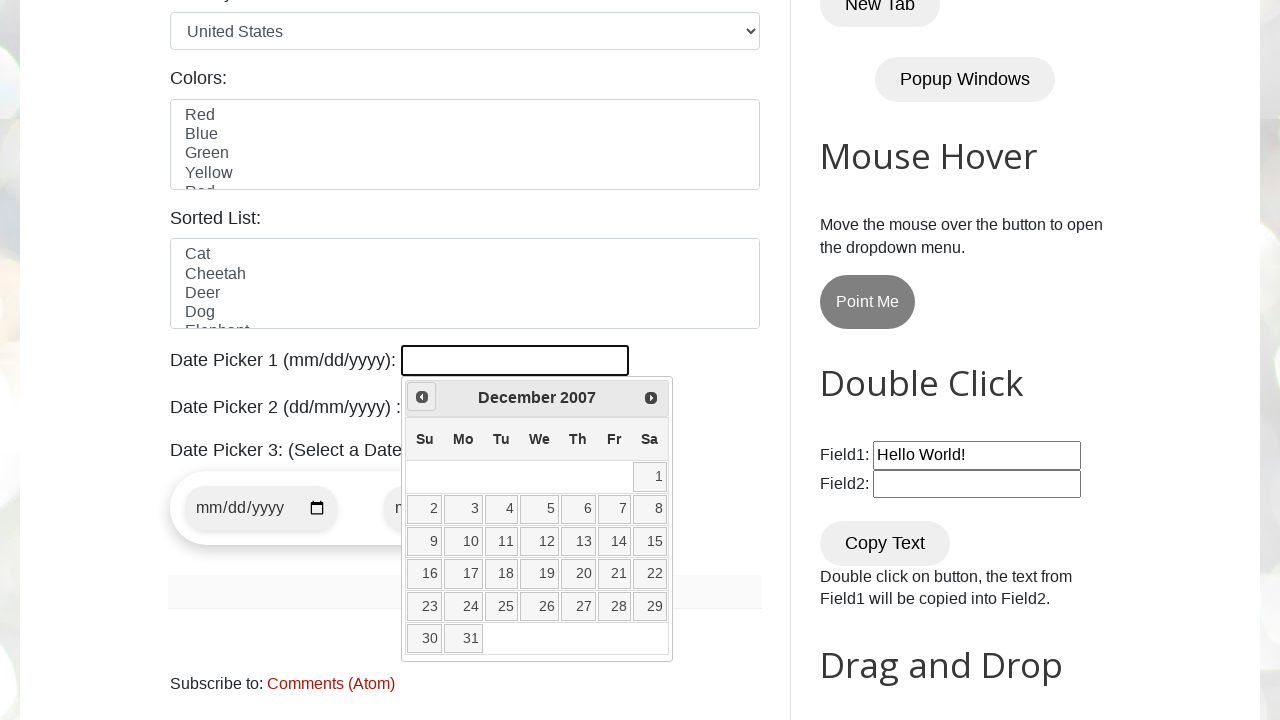

Retrieved current calendar date: December 2007
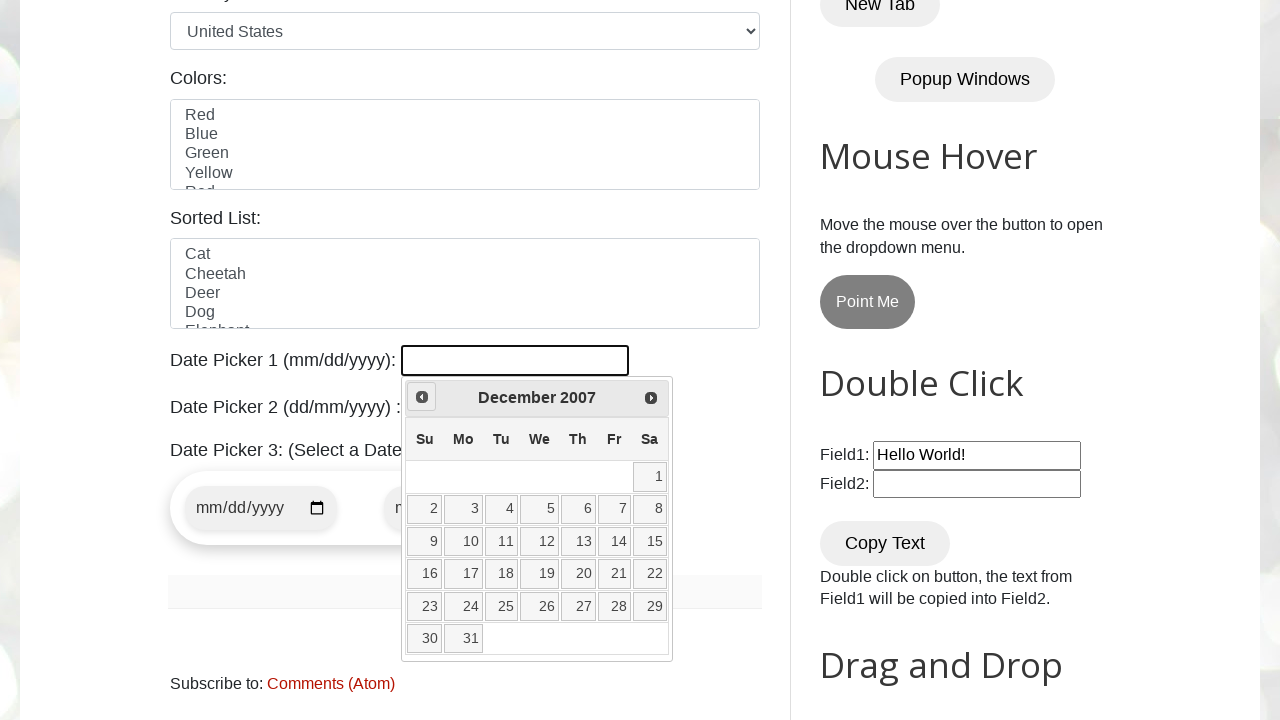

Clicked previous button to navigate to earlier month/year at (422, 397) on [title="Prev"]
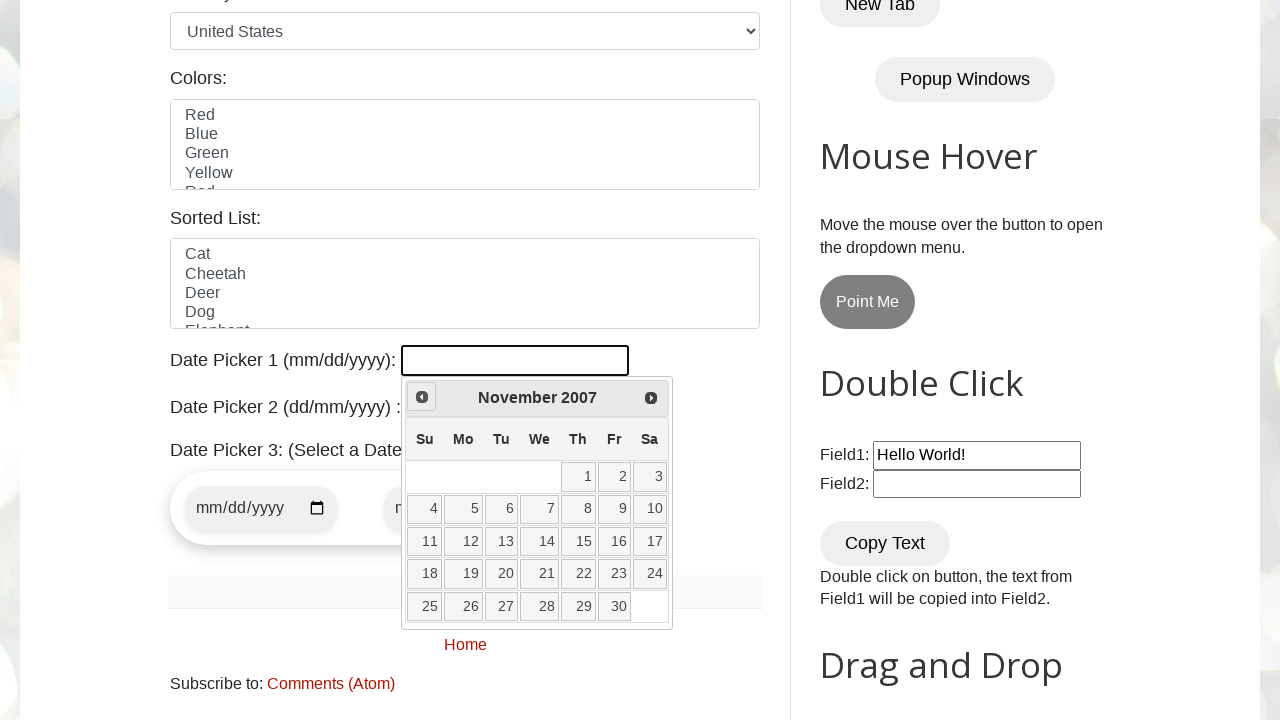

Retrieved current calendar date: November 2007
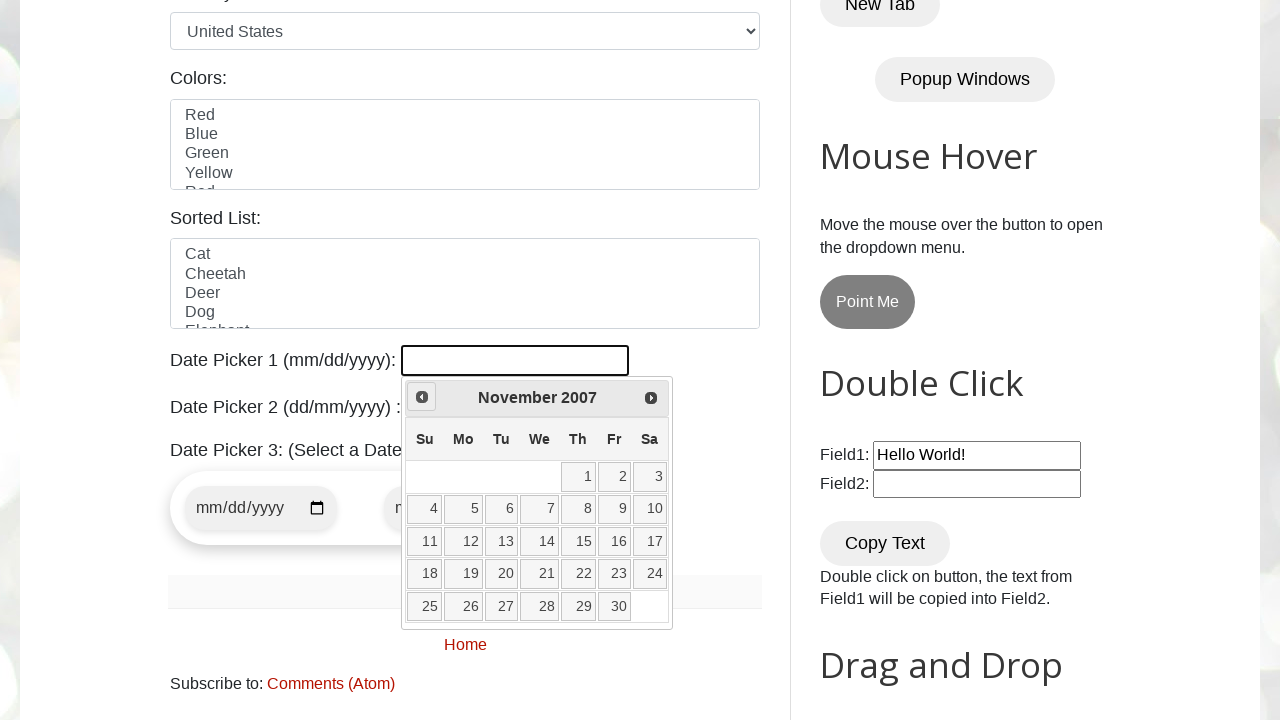

Clicked previous button to navigate to earlier month/year at (422, 397) on [title="Prev"]
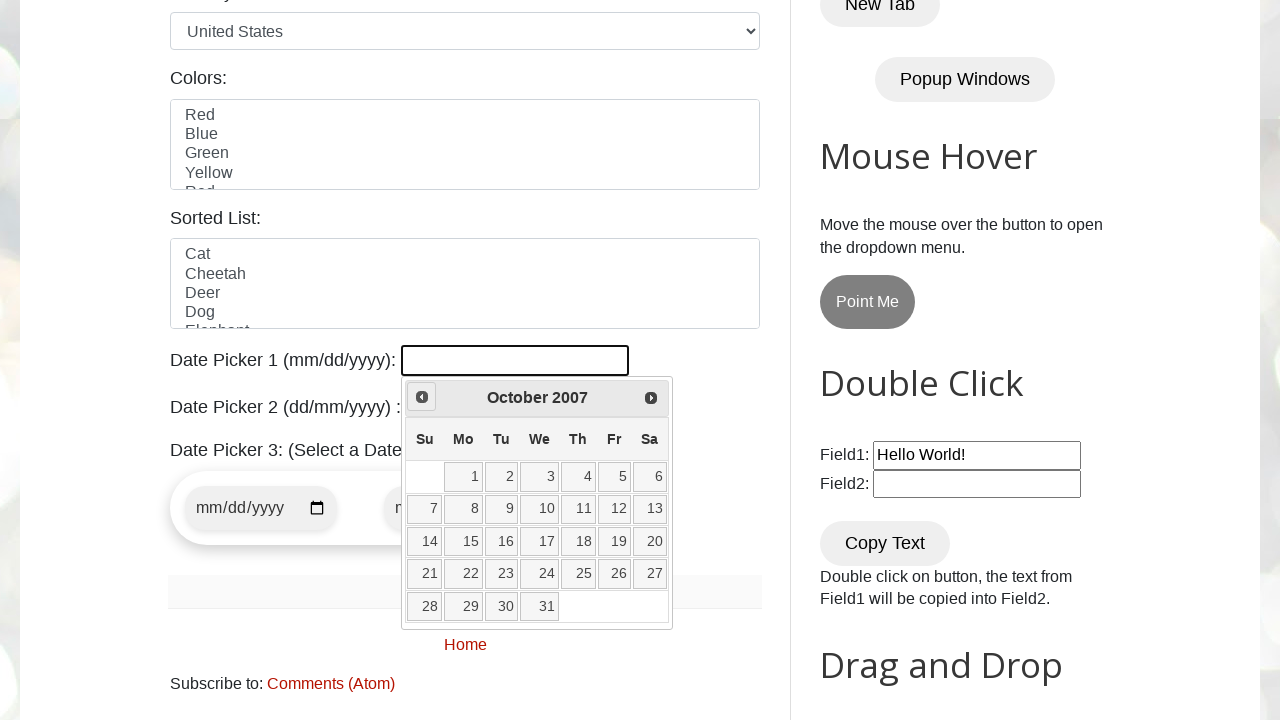

Retrieved current calendar date: October 2007
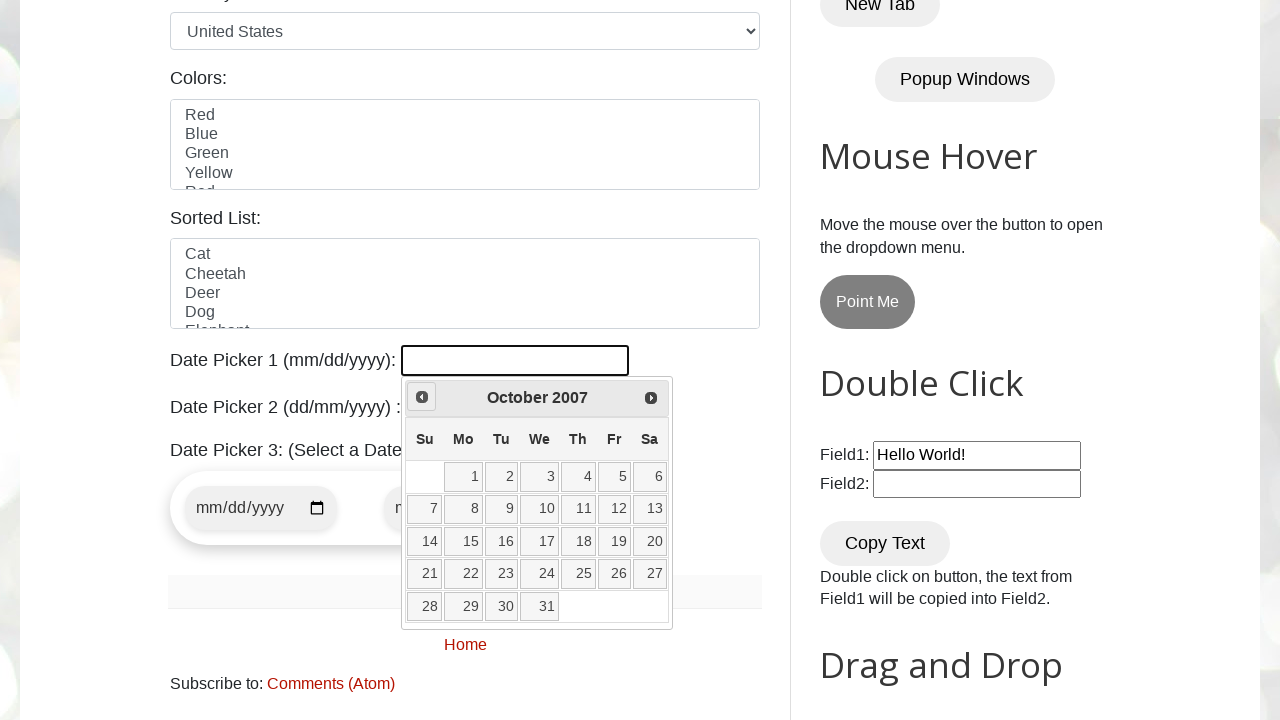

Clicked previous button to navigate to earlier month/year at (422, 397) on [title="Prev"]
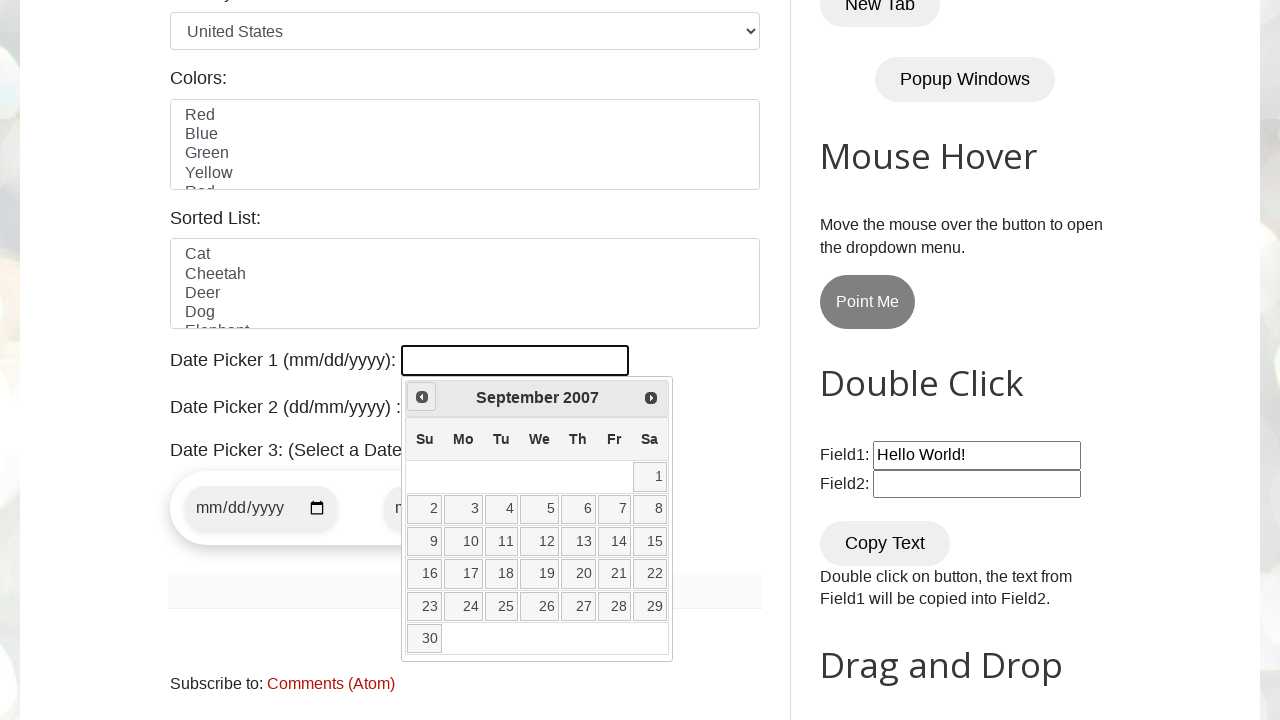

Retrieved current calendar date: September 2007
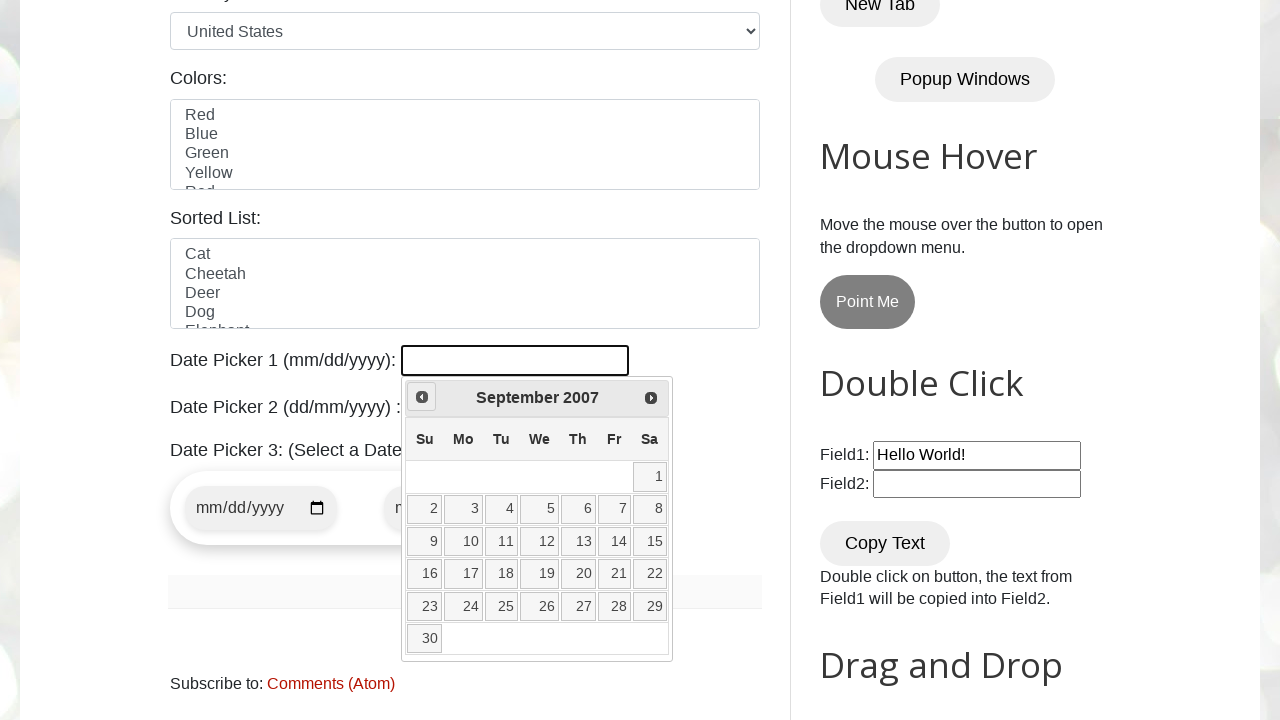

Clicked previous button to navigate to earlier month/year at (422, 397) on [title="Prev"]
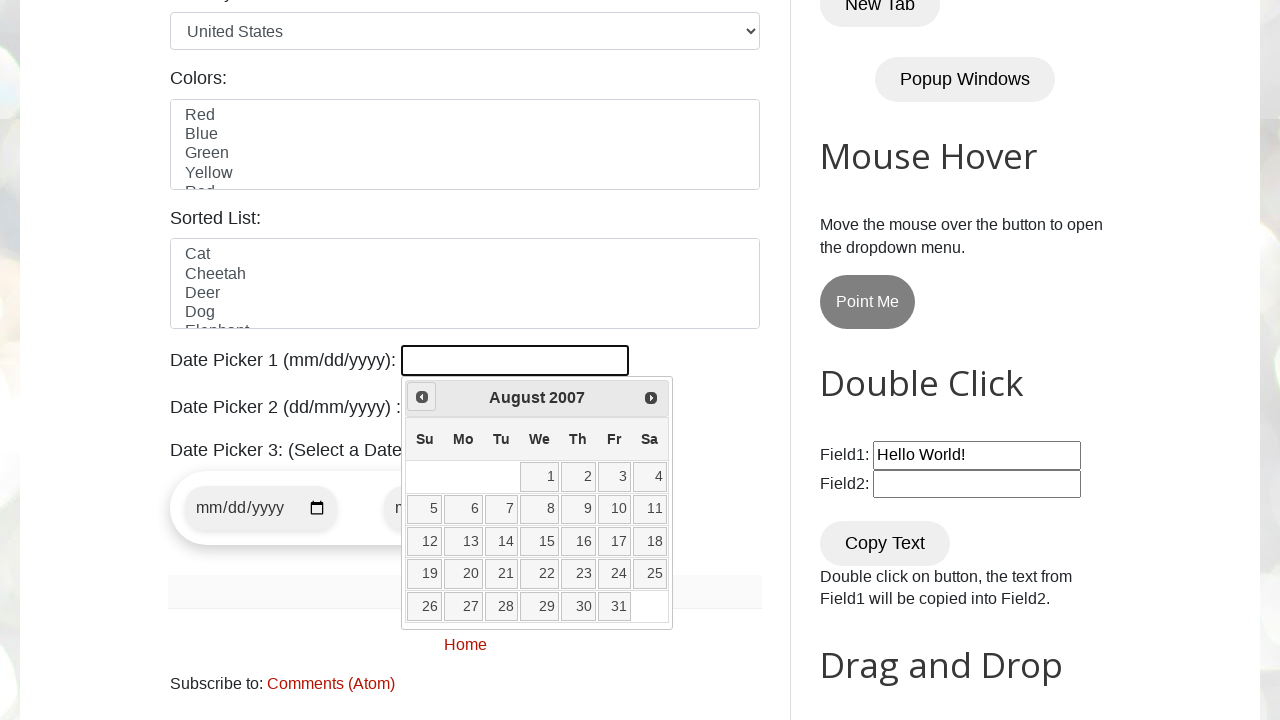

Retrieved current calendar date: August 2007
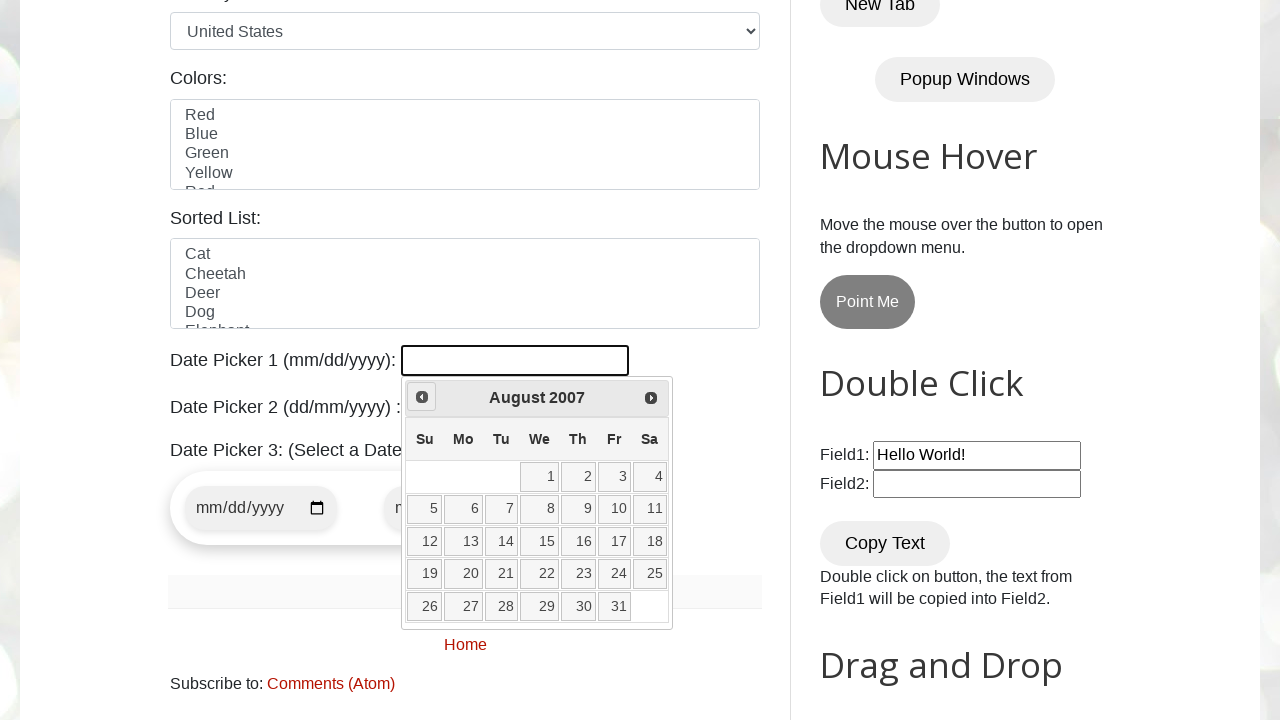

Clicked previous button to navigate to earlier month/year at (422, 397) on [title="Prev"]
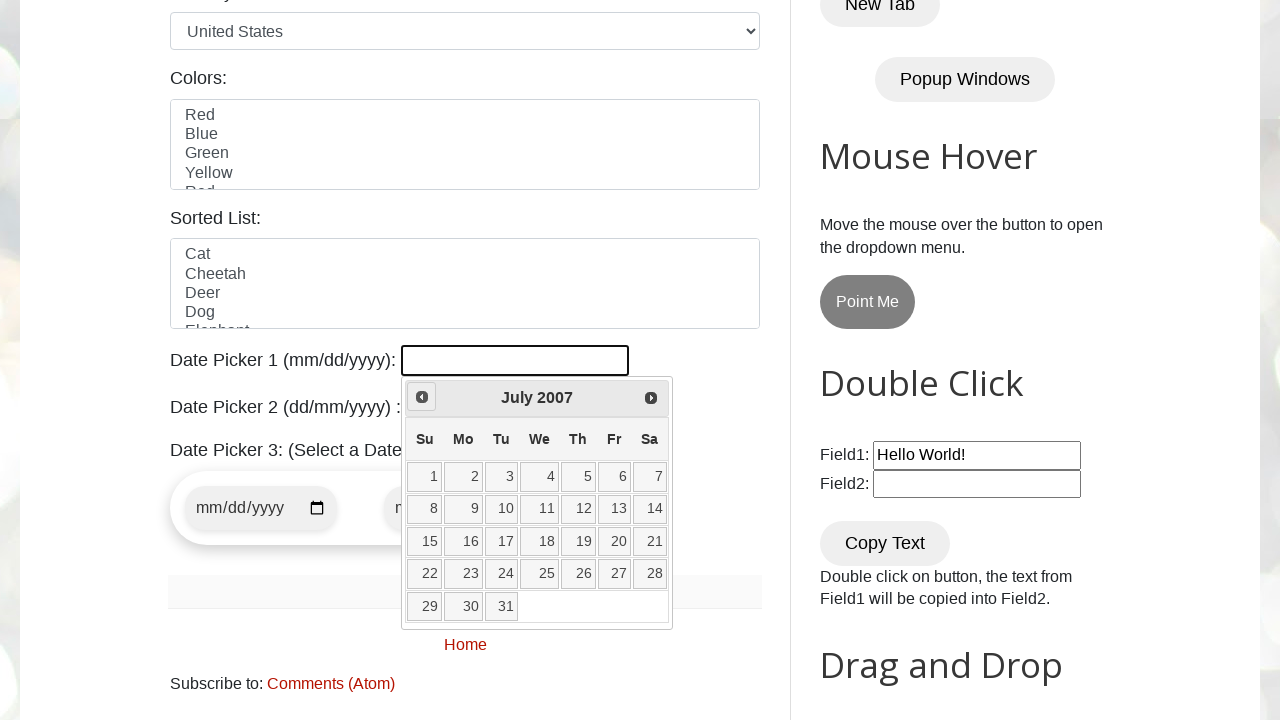

Retrieved current calendar date: July 2007
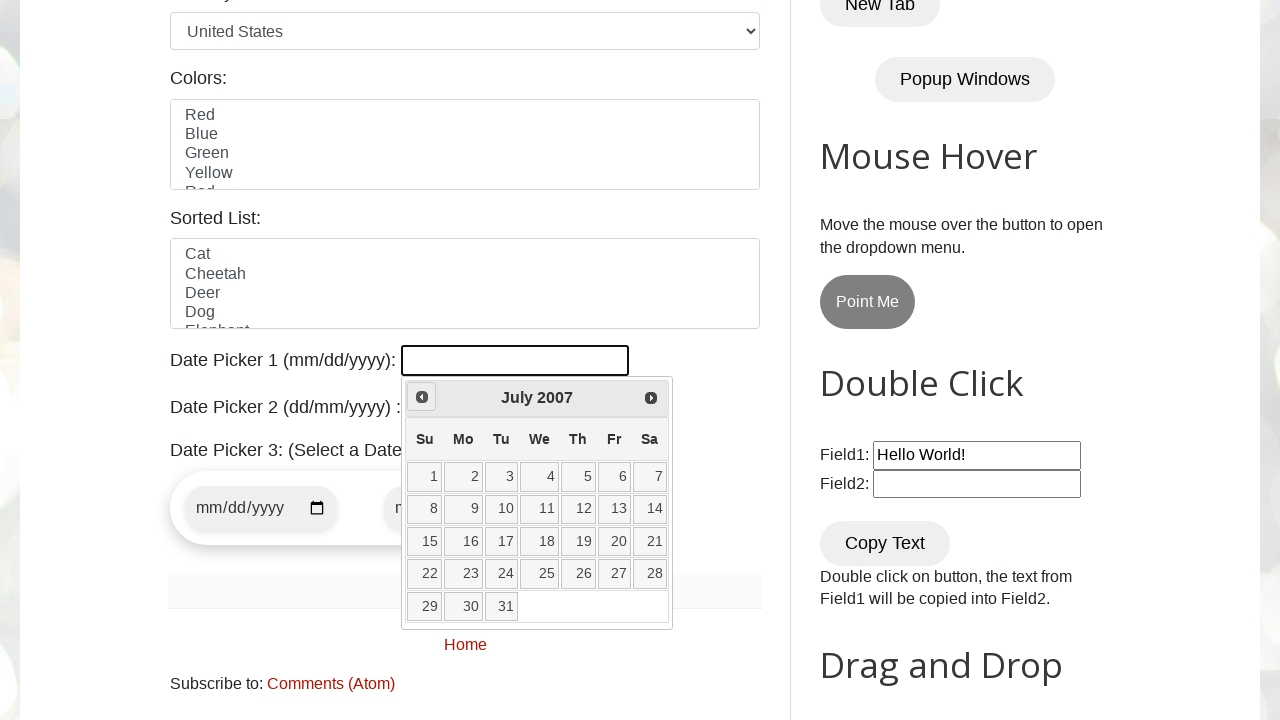

Clicked previous button to navigate to earlier month/year at (422, 397) on [title="Prev"]
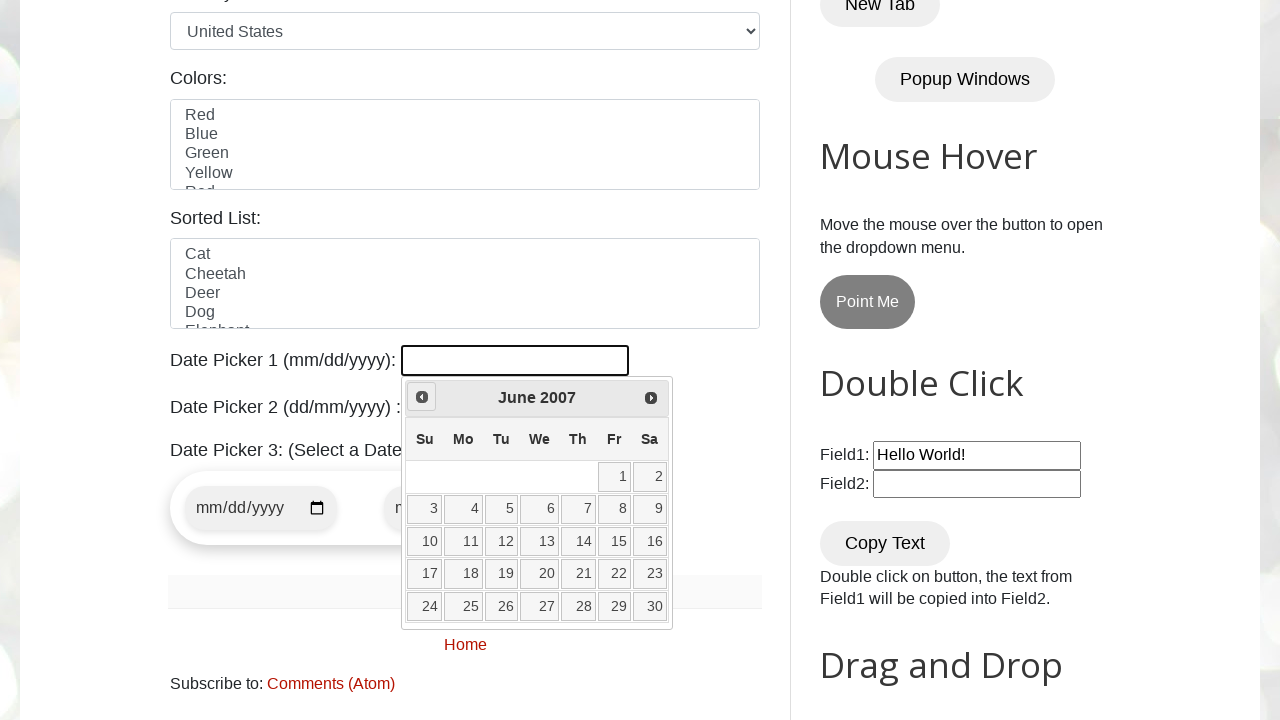

Retrieved current calendar date: June 2007
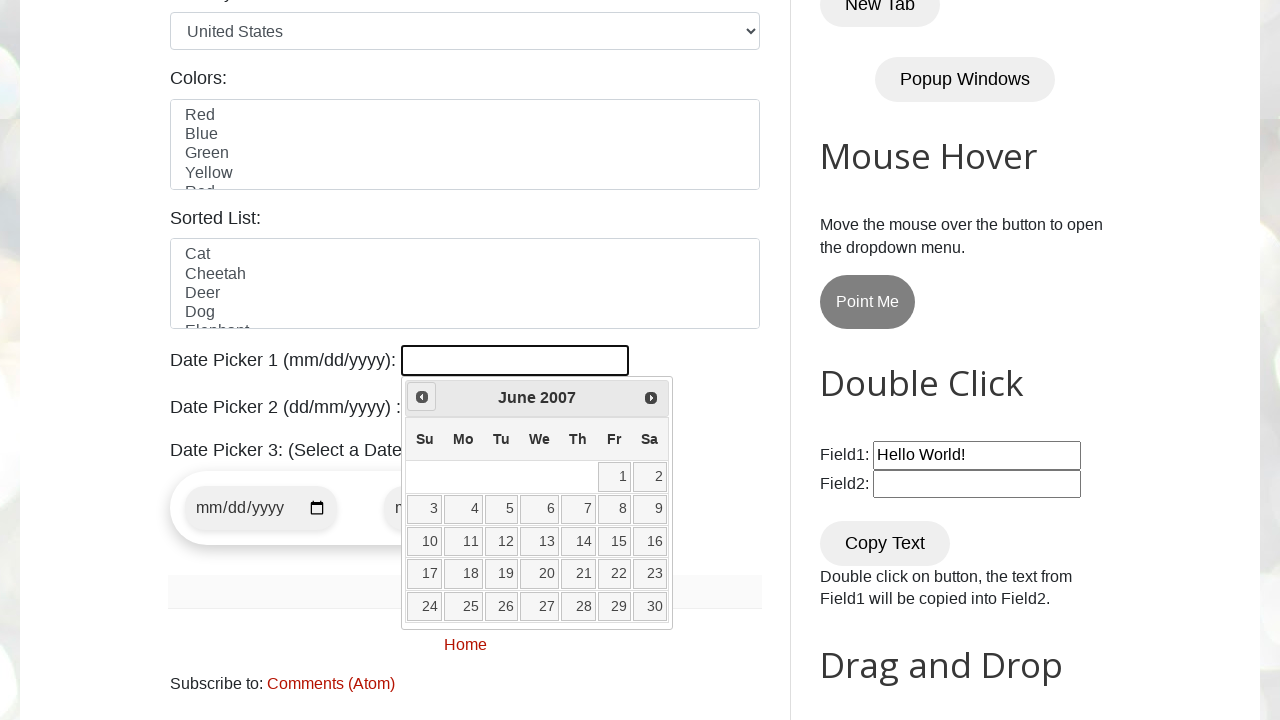

Clicked previous button to navigate to earlier month/year at (422, 397) on [title="Prev"]
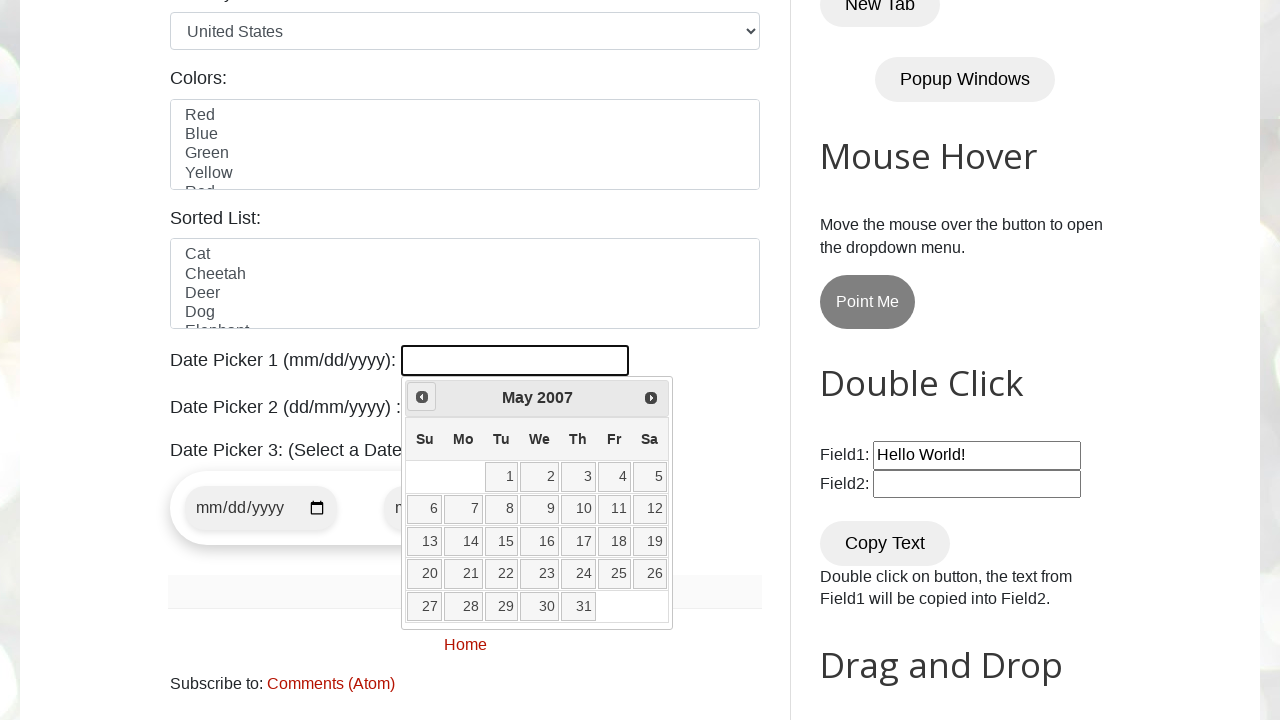

Retrieved current calendar date: May 2007
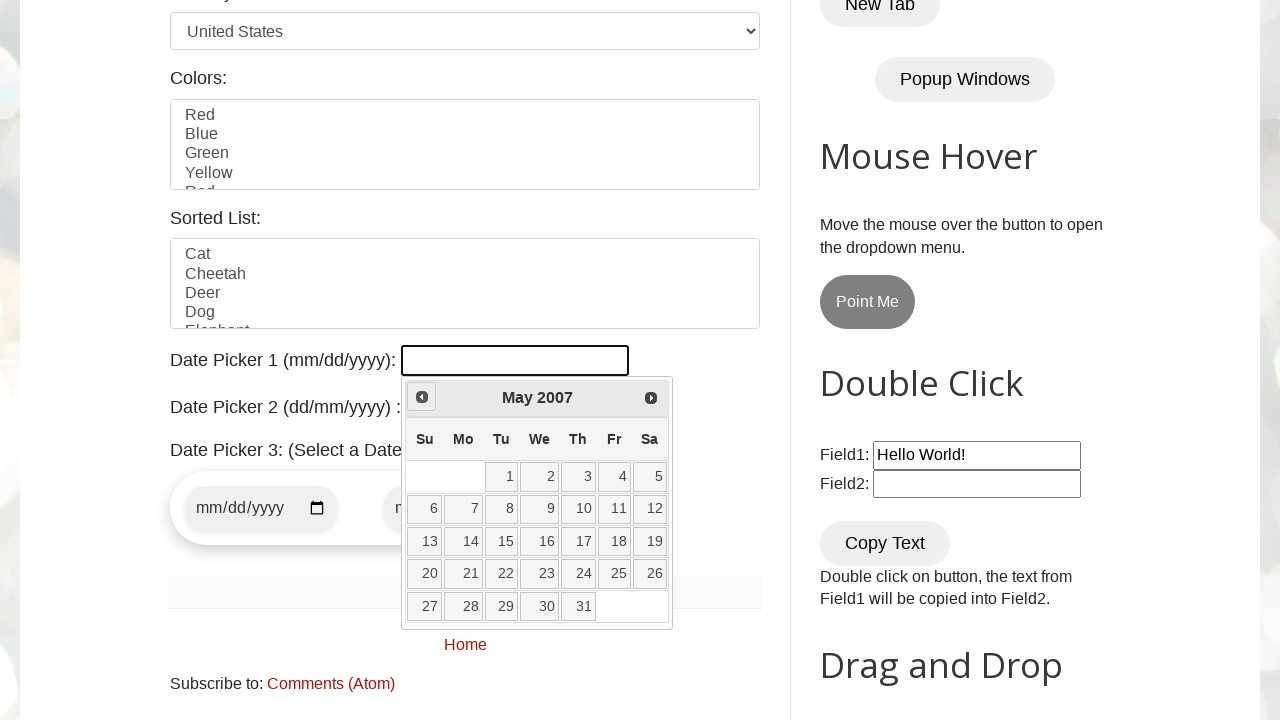

Clicked previous button to navigate to earlier month/year at (422, 397) on [title="Prev"]
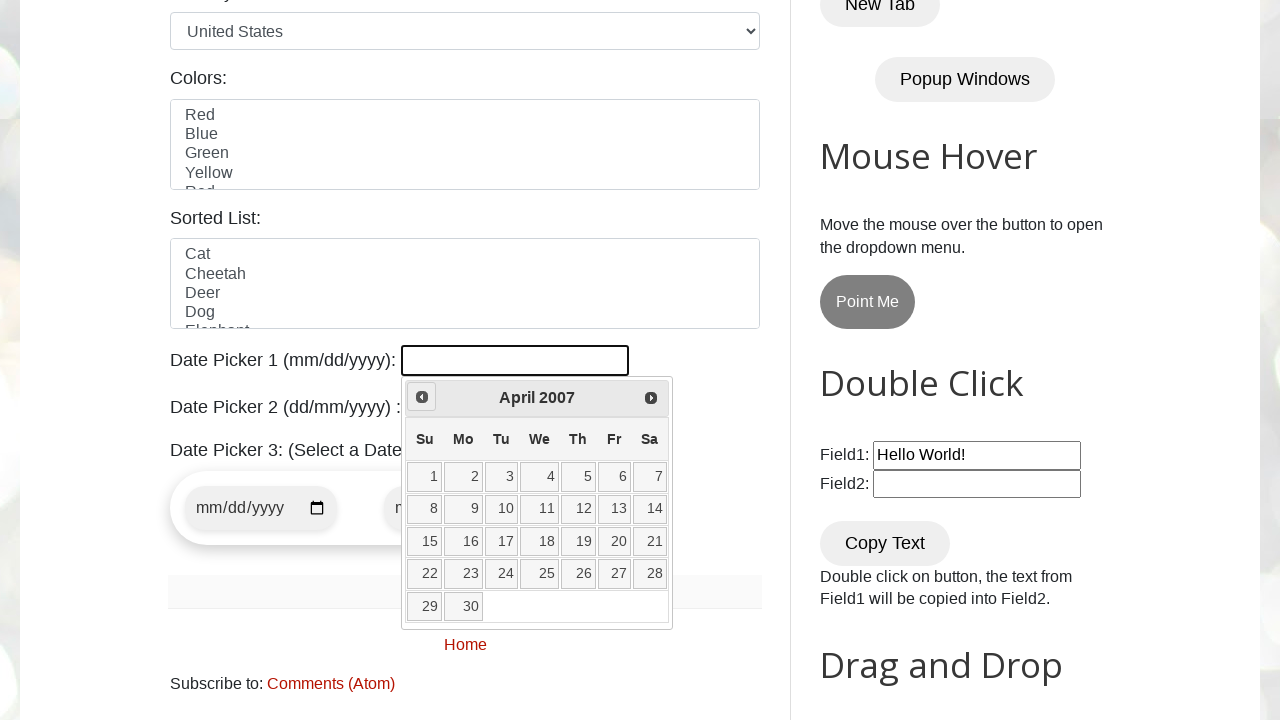

Retrieved current calendar date: April 2007
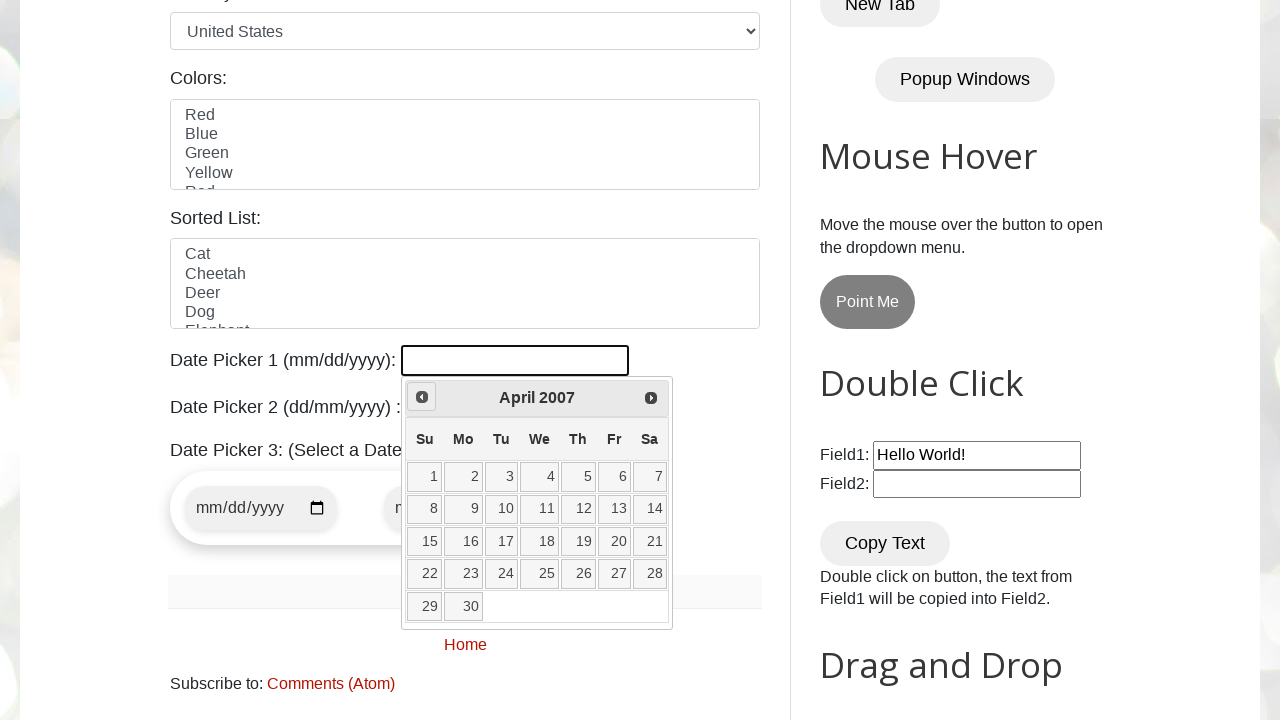

Clicked previous button to navigate to earlier month/year at (422, 397) on [title="Prev"]
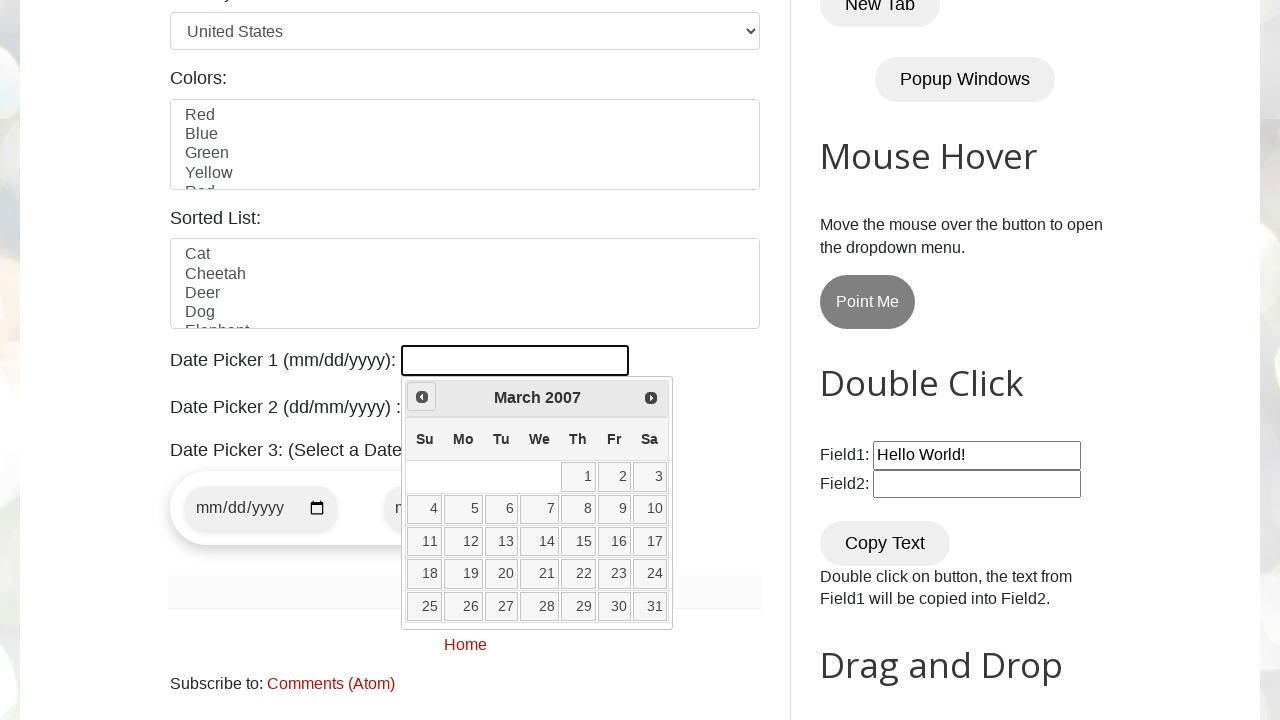

Retrieved current calendar date: March 2007
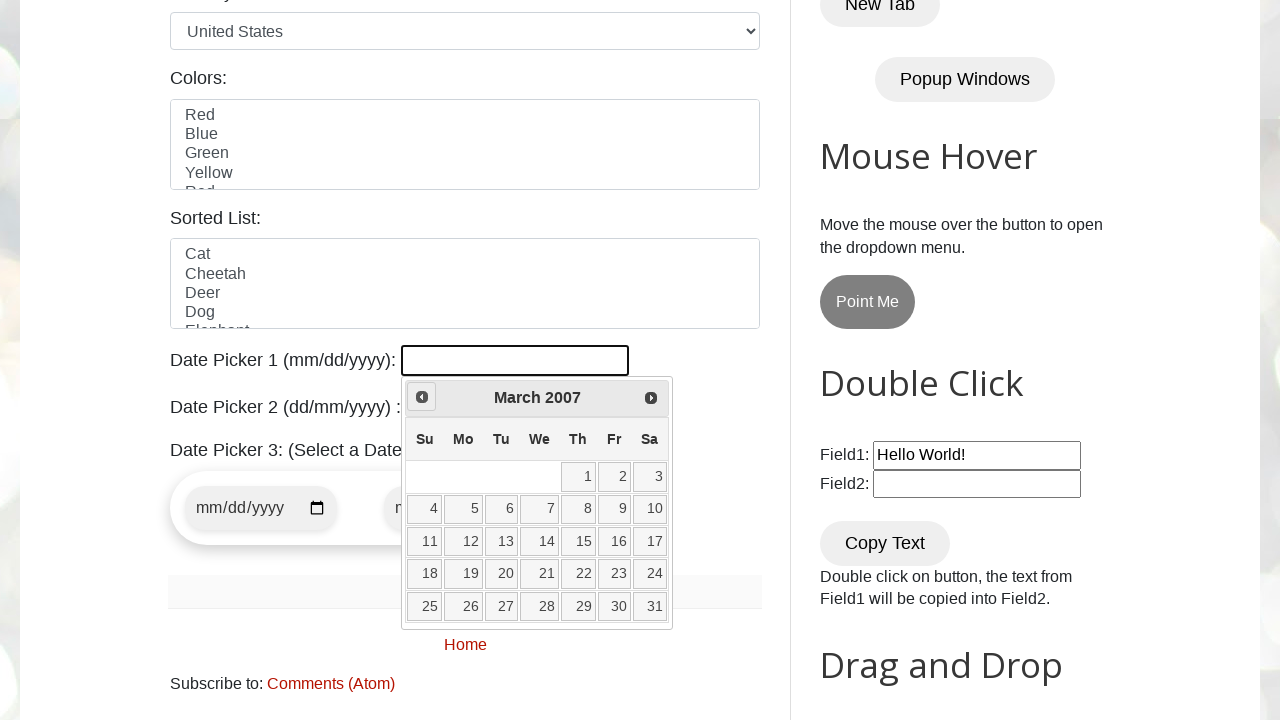

Clicked previous button to navigate to earlier month/year at (422, 397) on [title="Prev"]
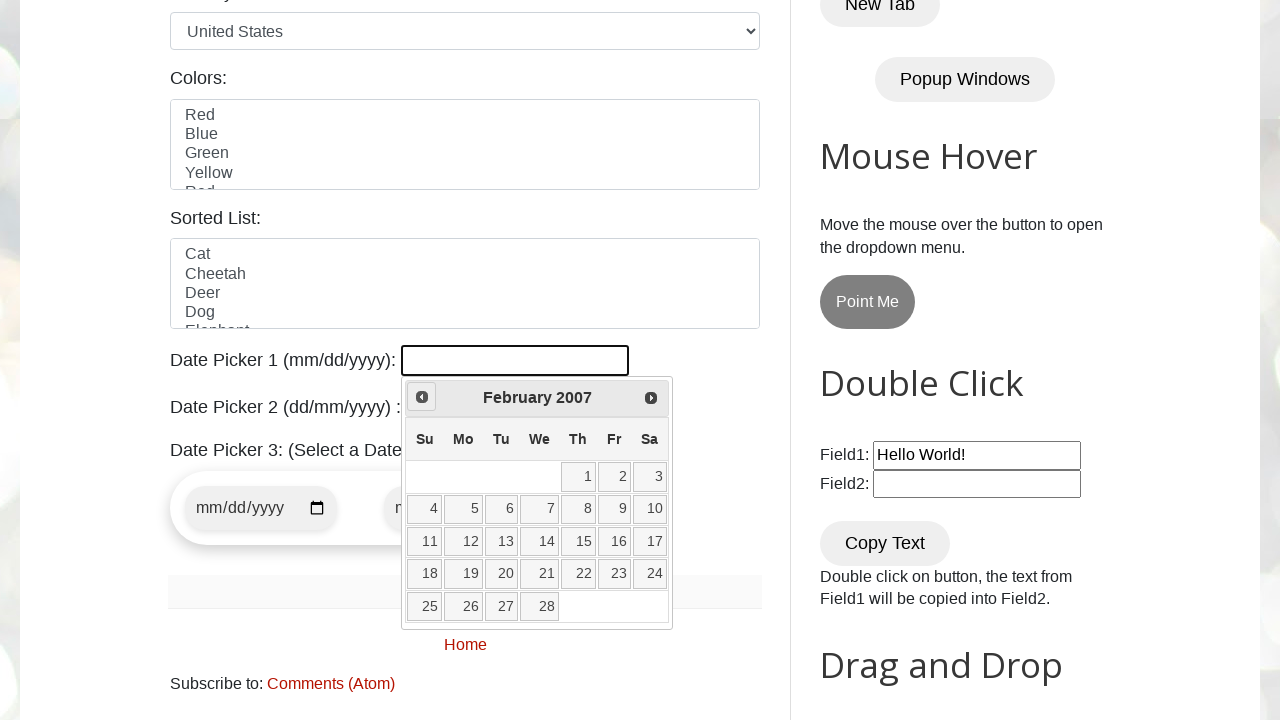

Retrieved current calendar date: February 2007
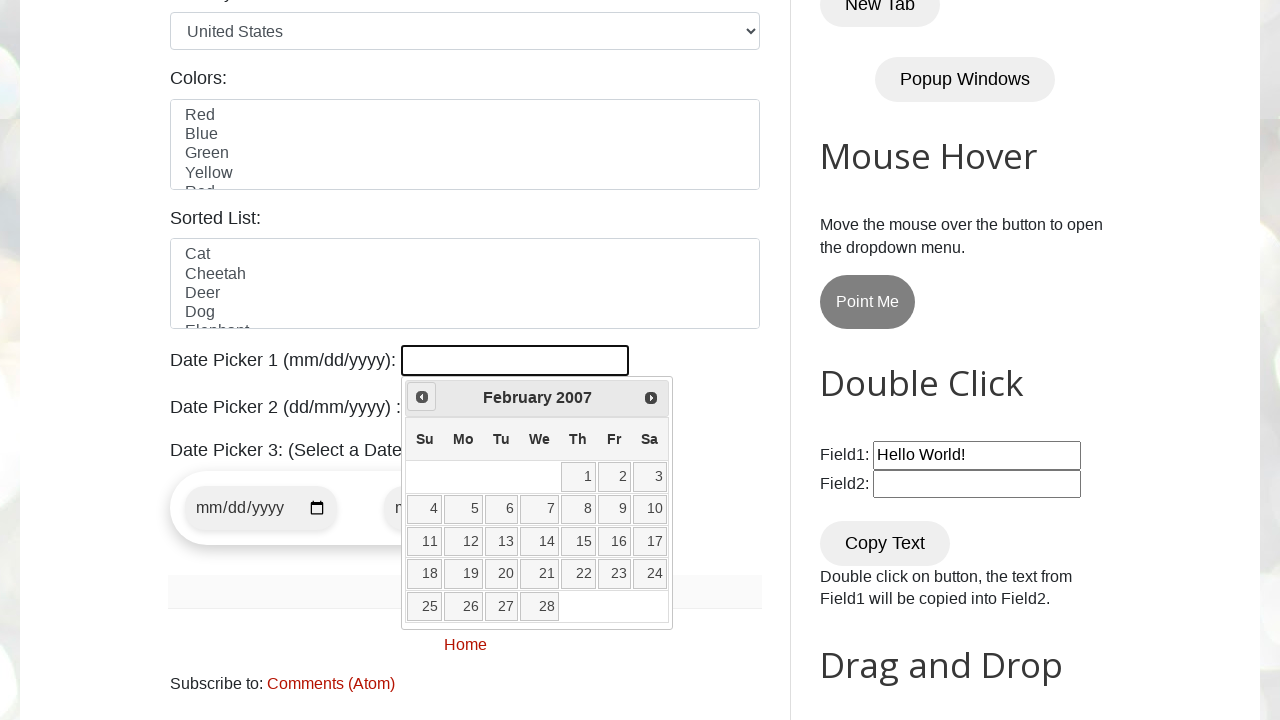

Clicked previous button to navigate to earlier month/year at (422, 397) on [title="Prev"]
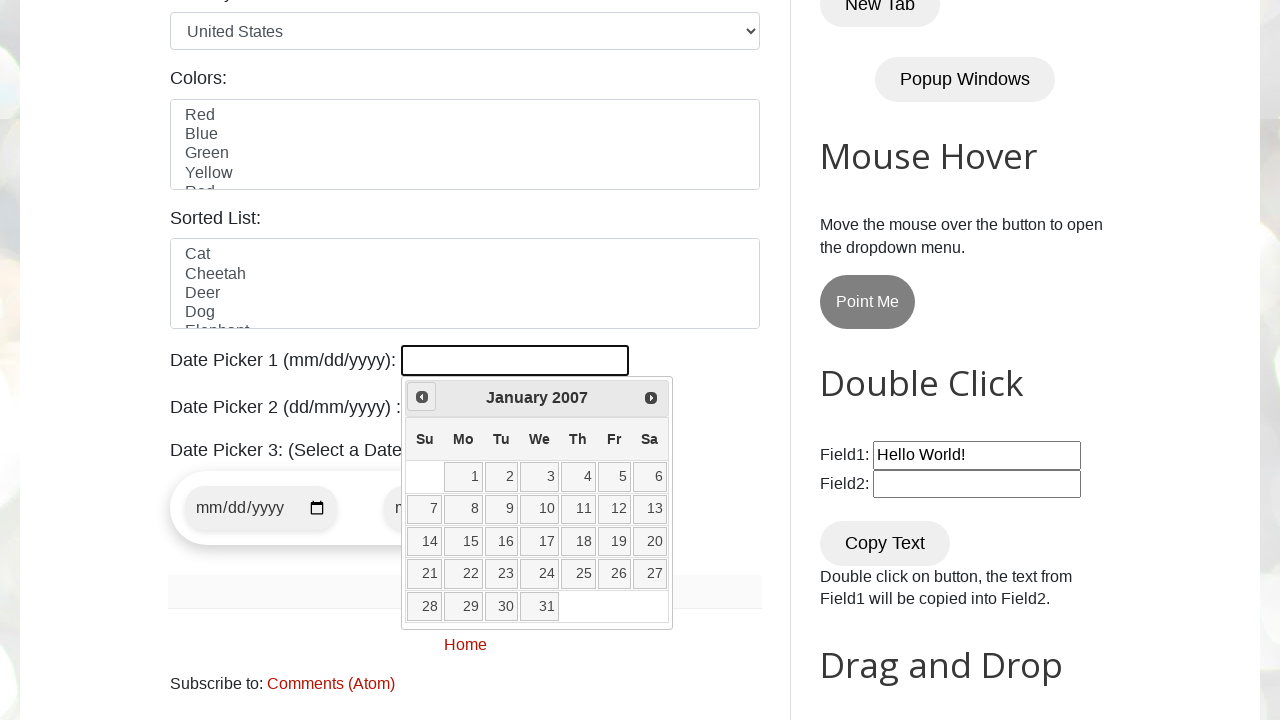

Retrieved current calendar date: January 2007
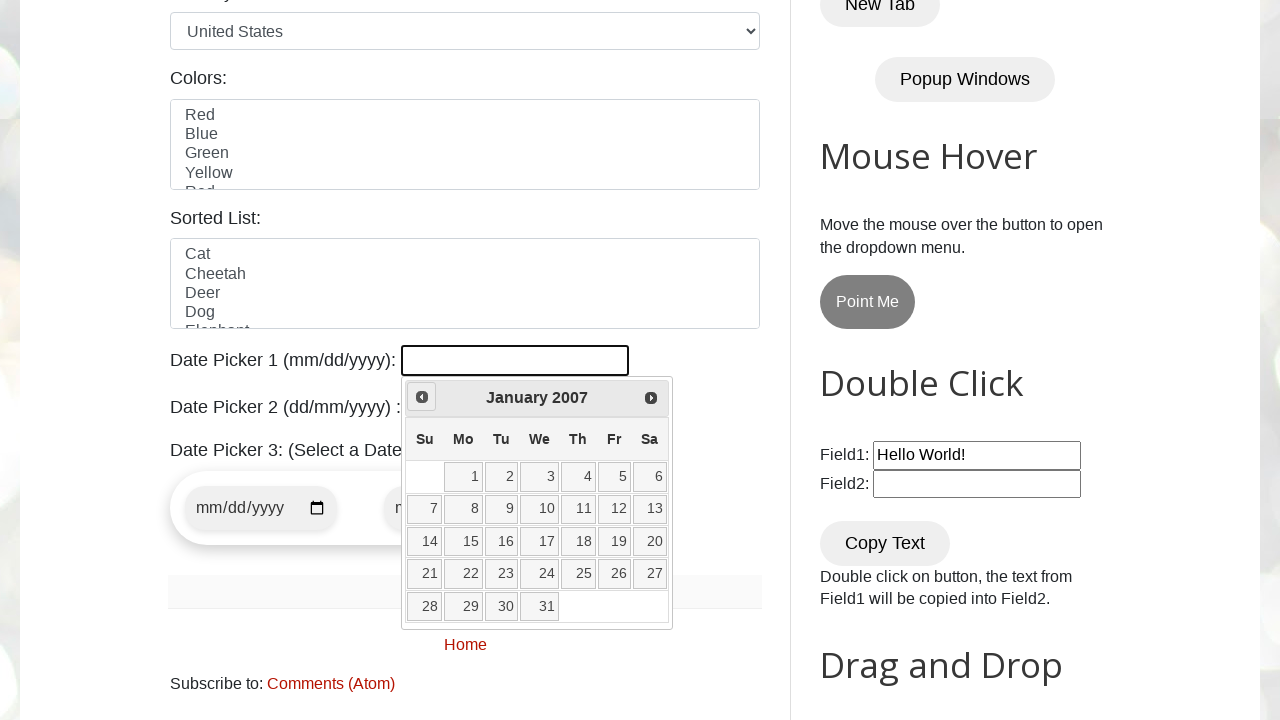

Clicked previous button to navigate to earlier month/year at (422, 397) on [title="Prev"]
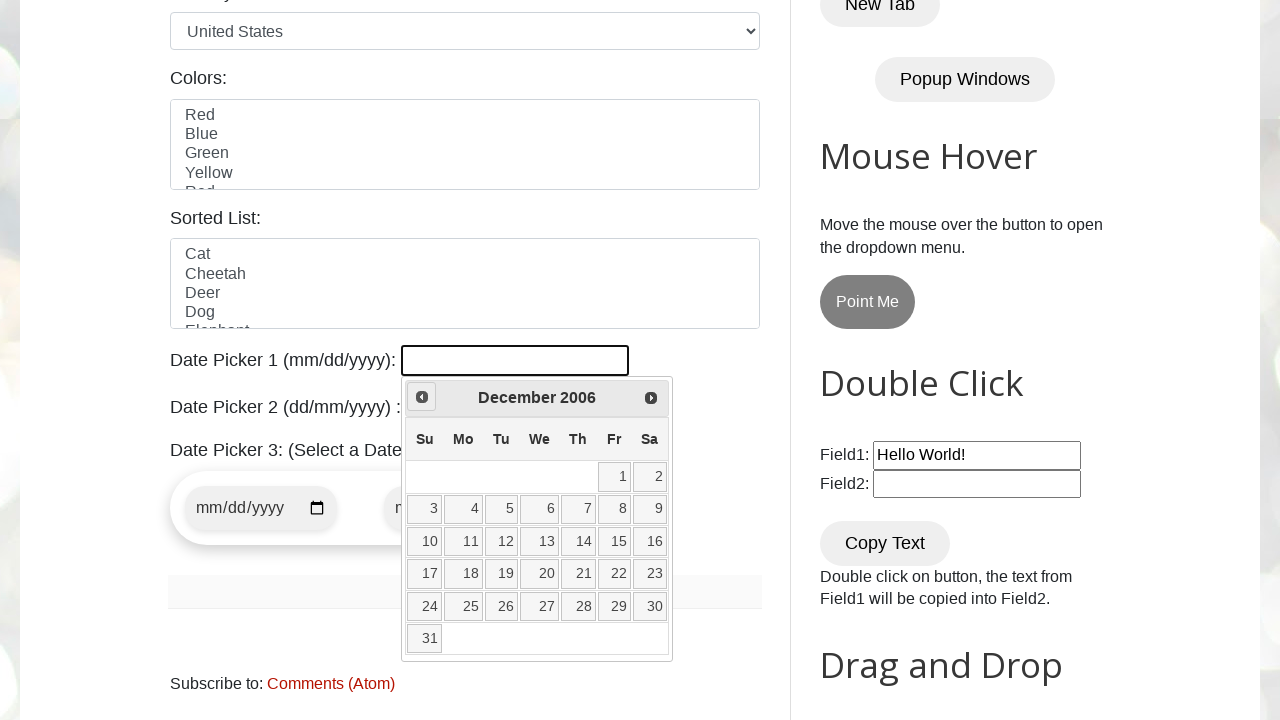

Retrieved current calendar date: December 2006
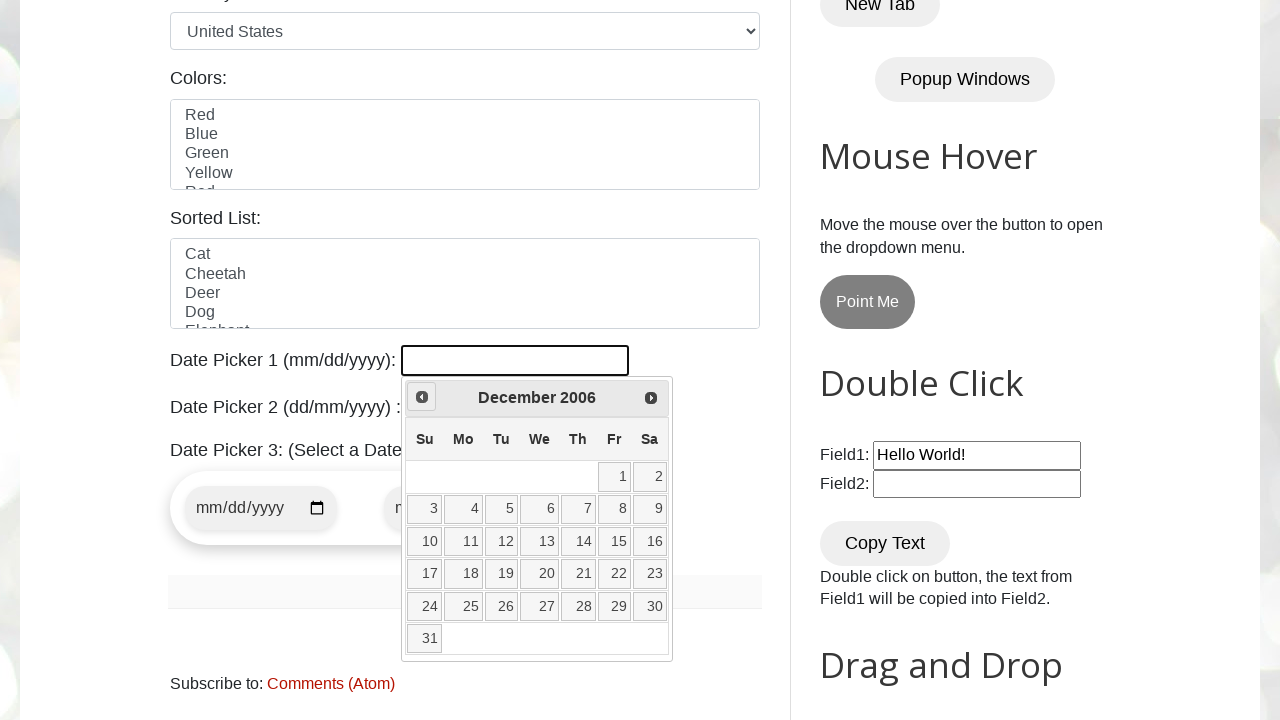

Clicked previous button to navigate to earlier month/year at (422, 397) on [title="Prev"]
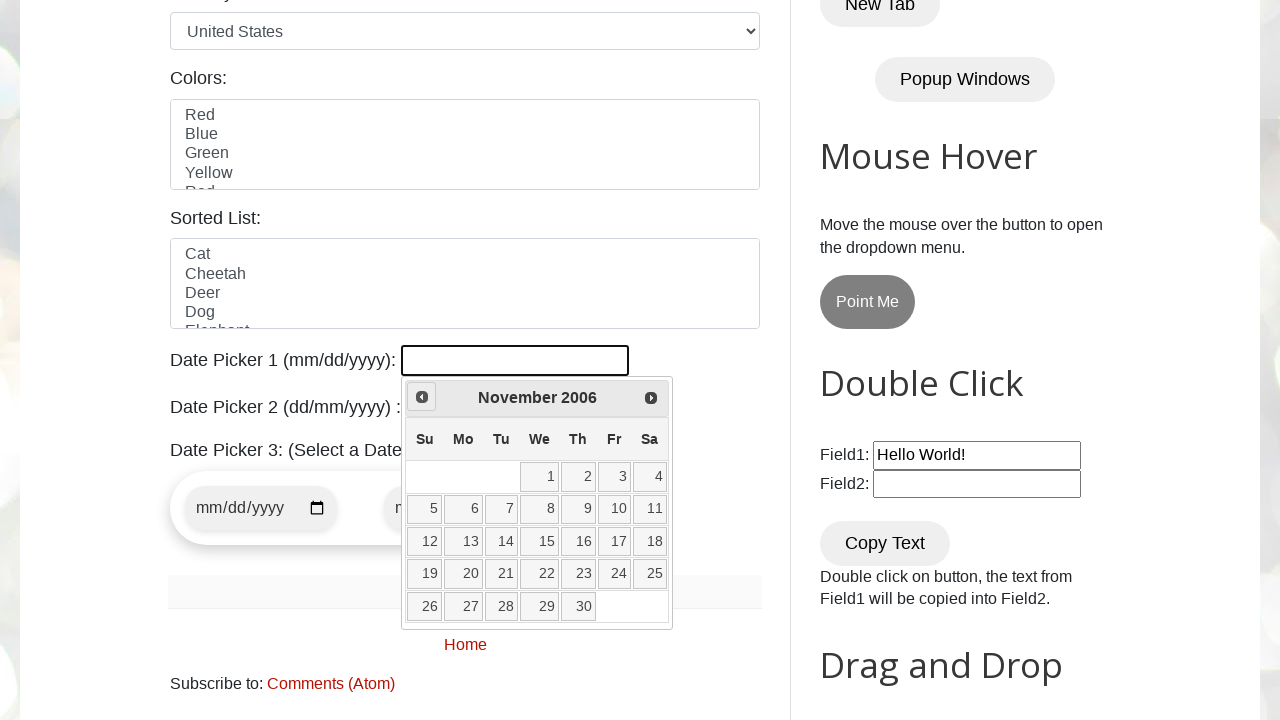

Retrieved current calendar date: November 2006
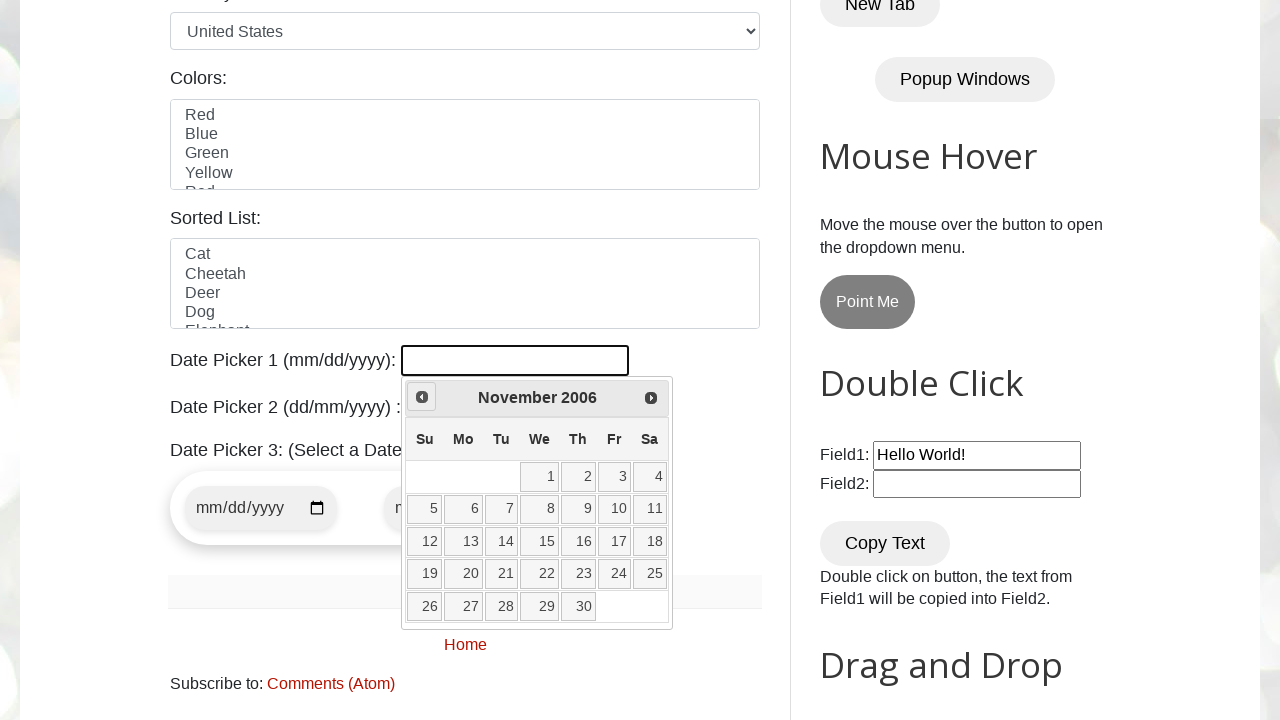

Clicked previous button to navigate to earlier month/year at (422, 397) on [title="Prev"]
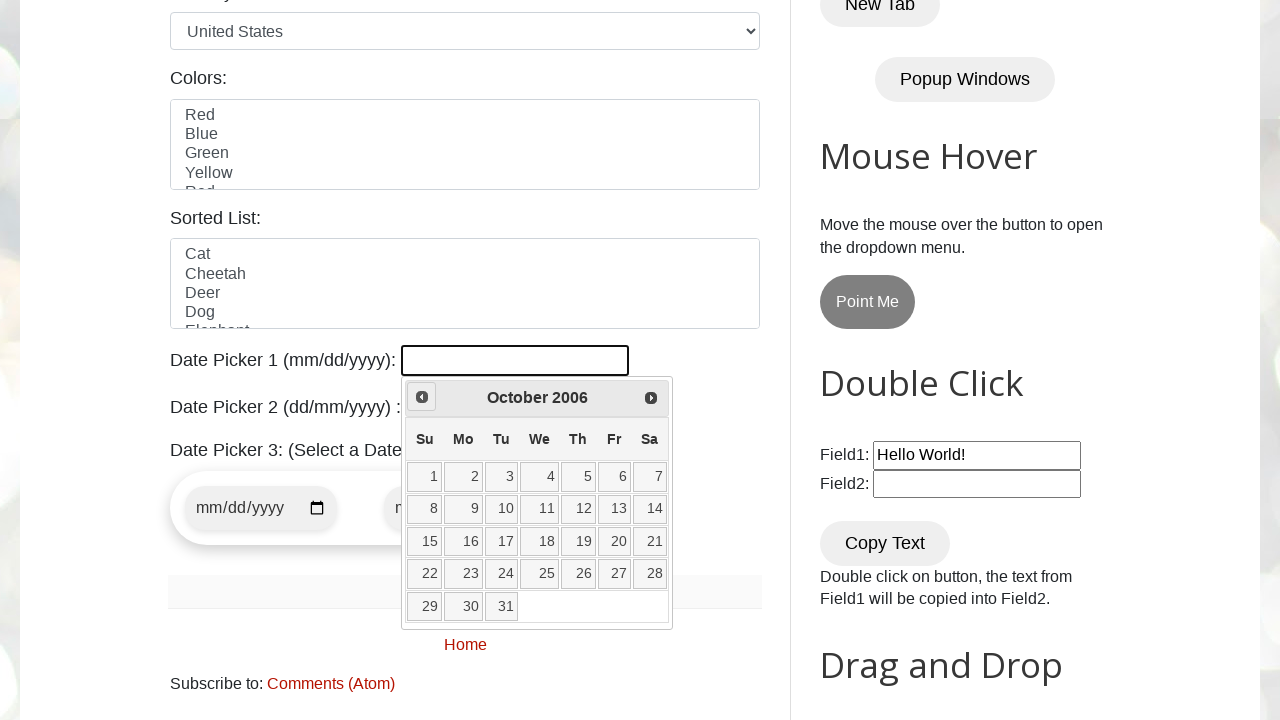

Retrieved current calendar date: October 2006
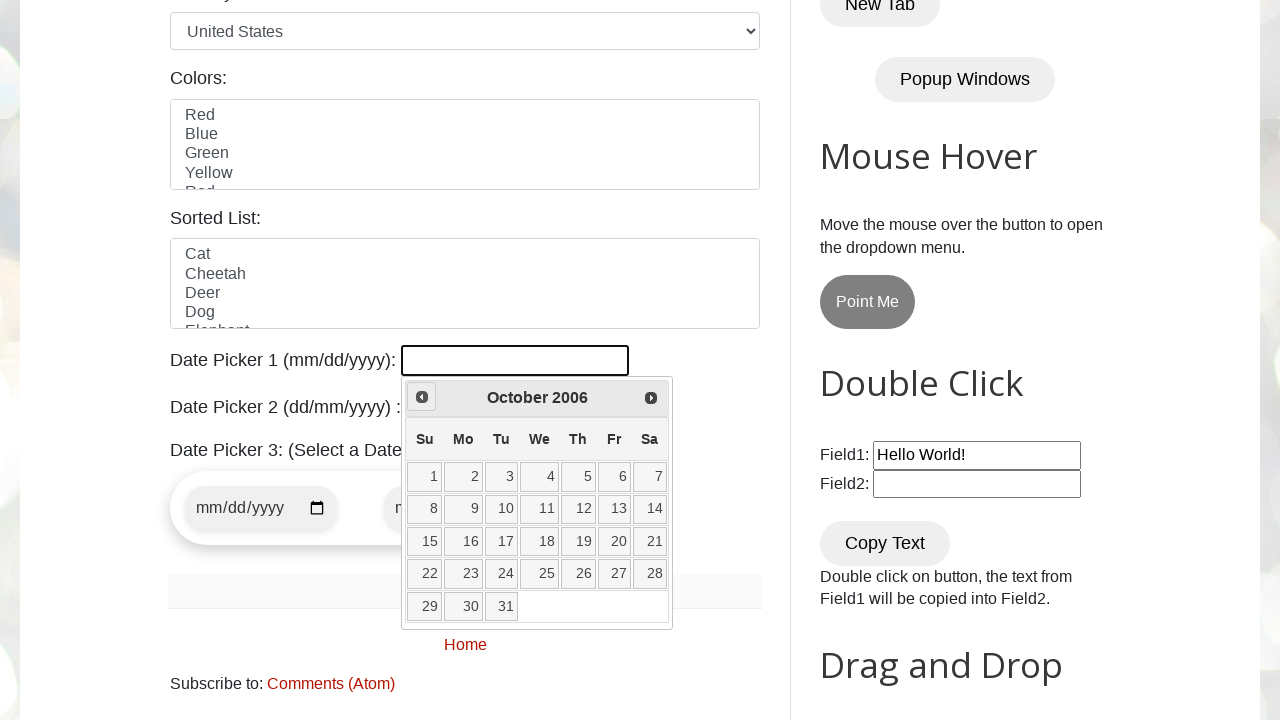

Clicked previous button to navigate to earlier month/year at (422, 397) on [title="Prev"]
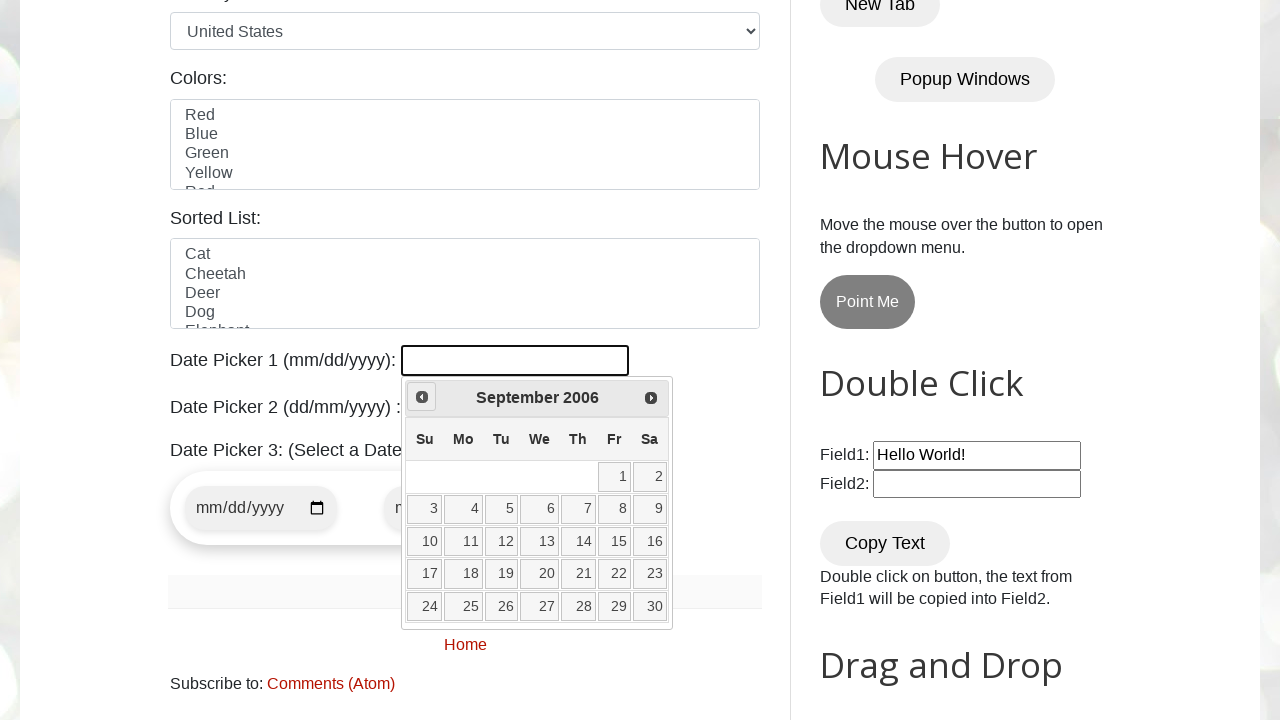

Retrieved current calendar date: September 2006
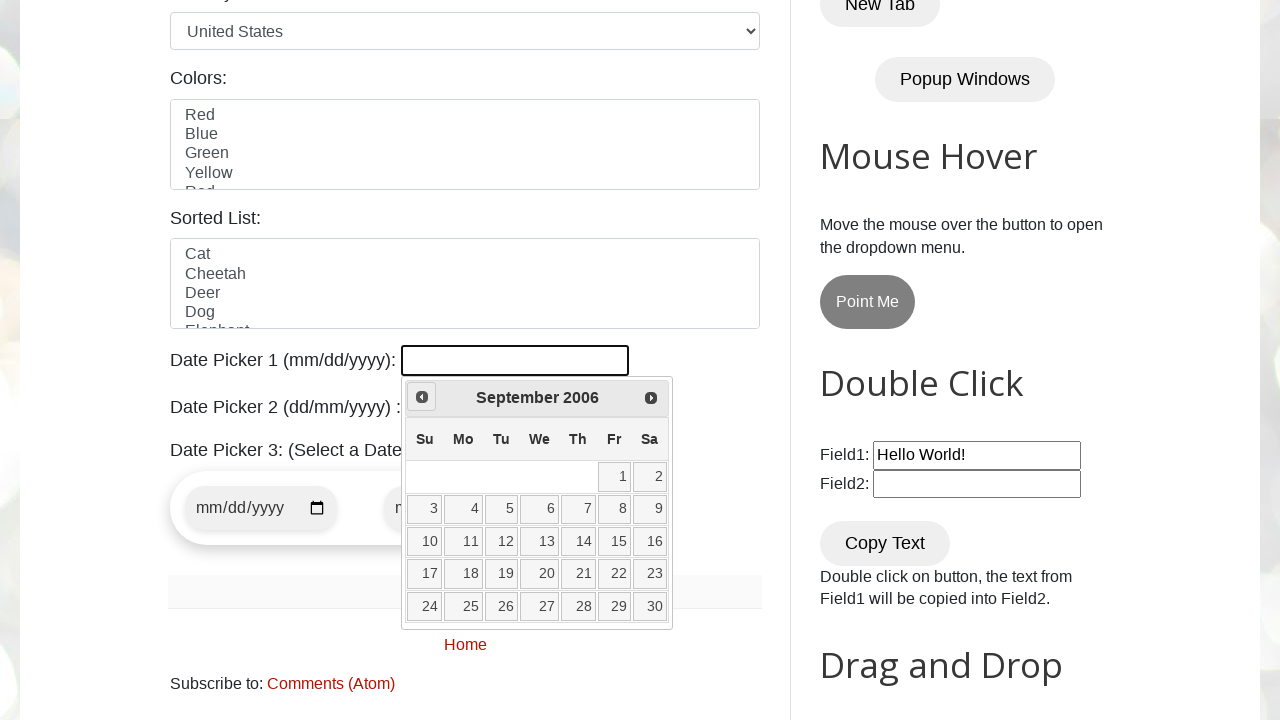

Clicked previous button to navigate to earlier month/year at (422, 397) on [title="Prev"]
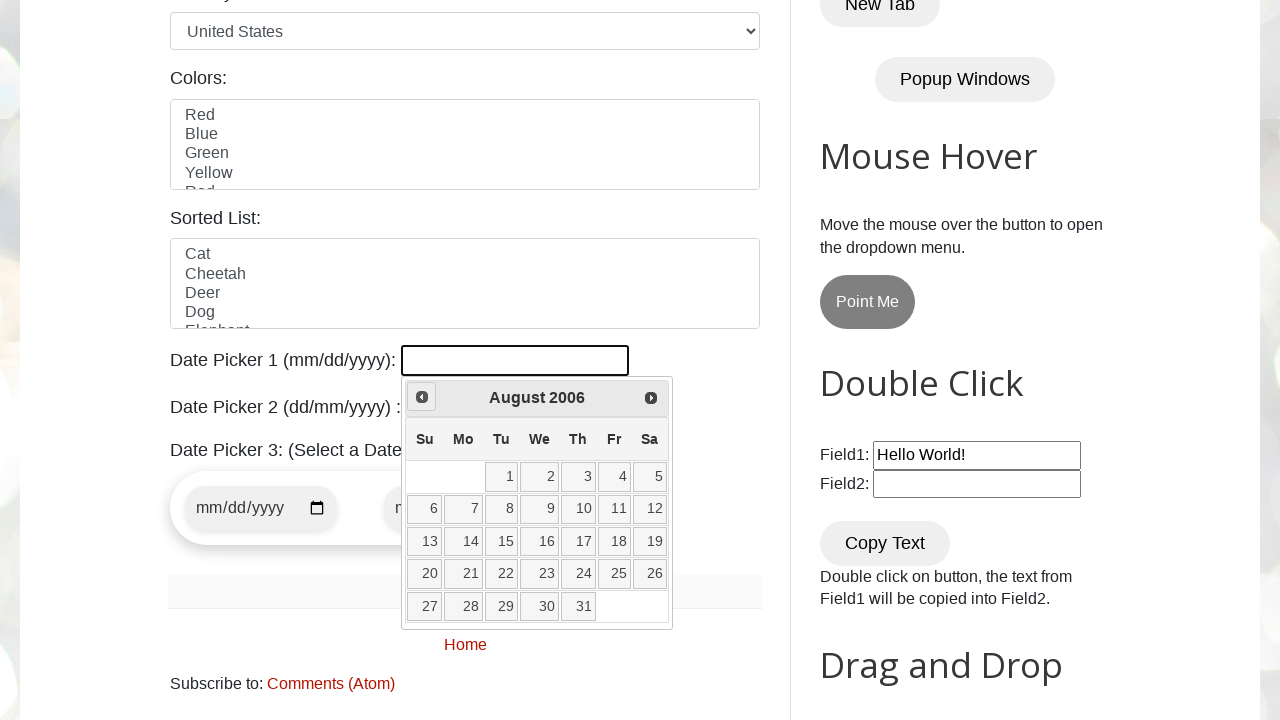

Retrieved current calendar date: August 2006
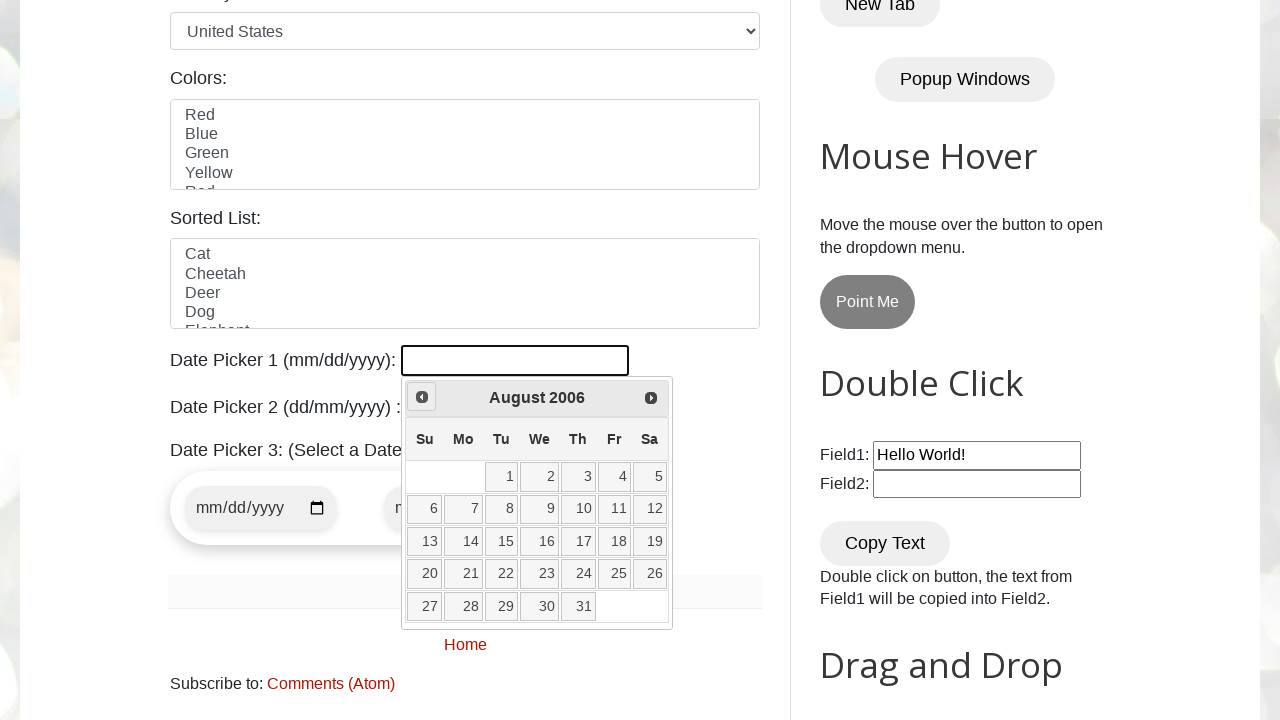

Clicked previous button to navigate to earlier month/year at (422, 397) on [title="Prev"]
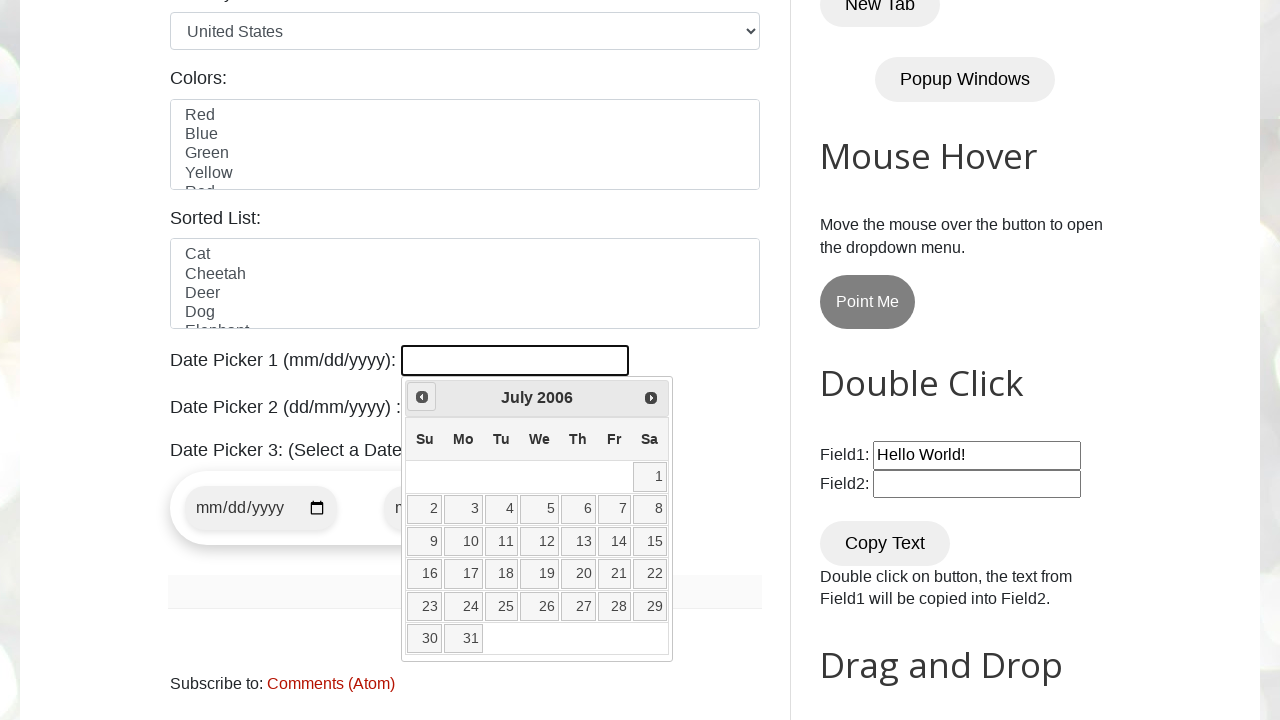

Retrieved current calendar date: July 2006
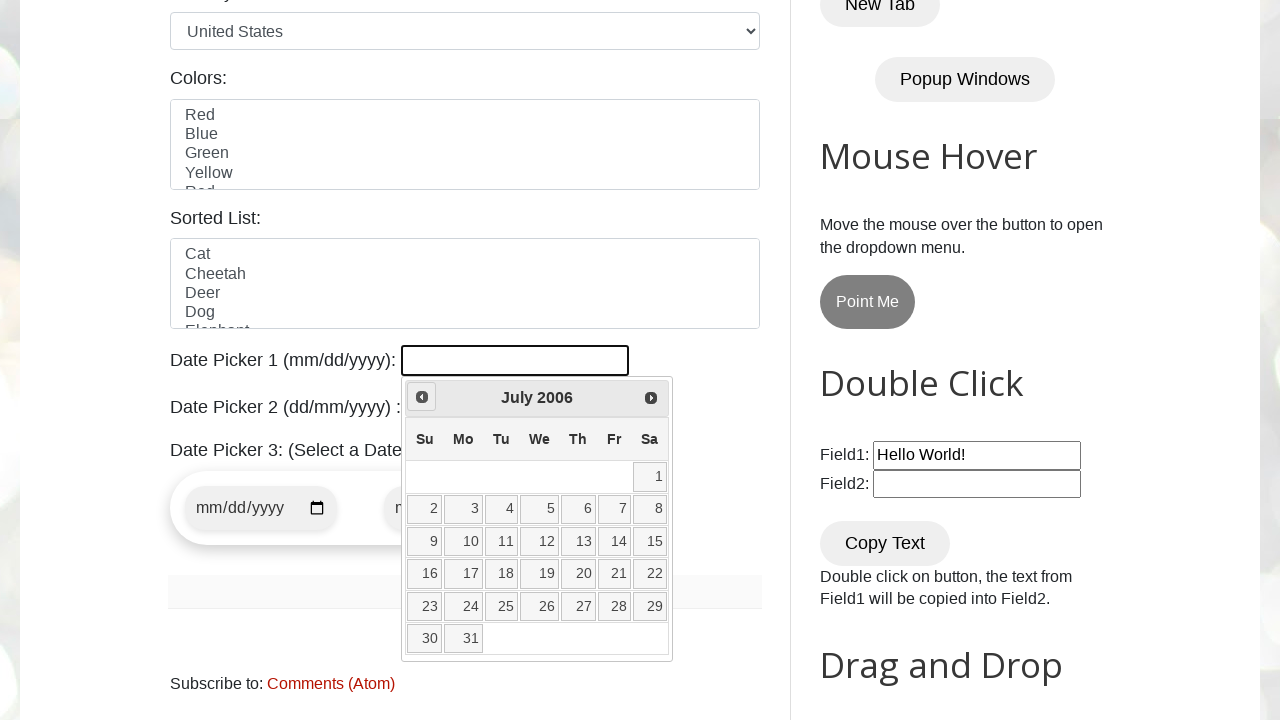

Clicked previous button to navigate to earlier month/year at (422, 397) on [title="Prev"]
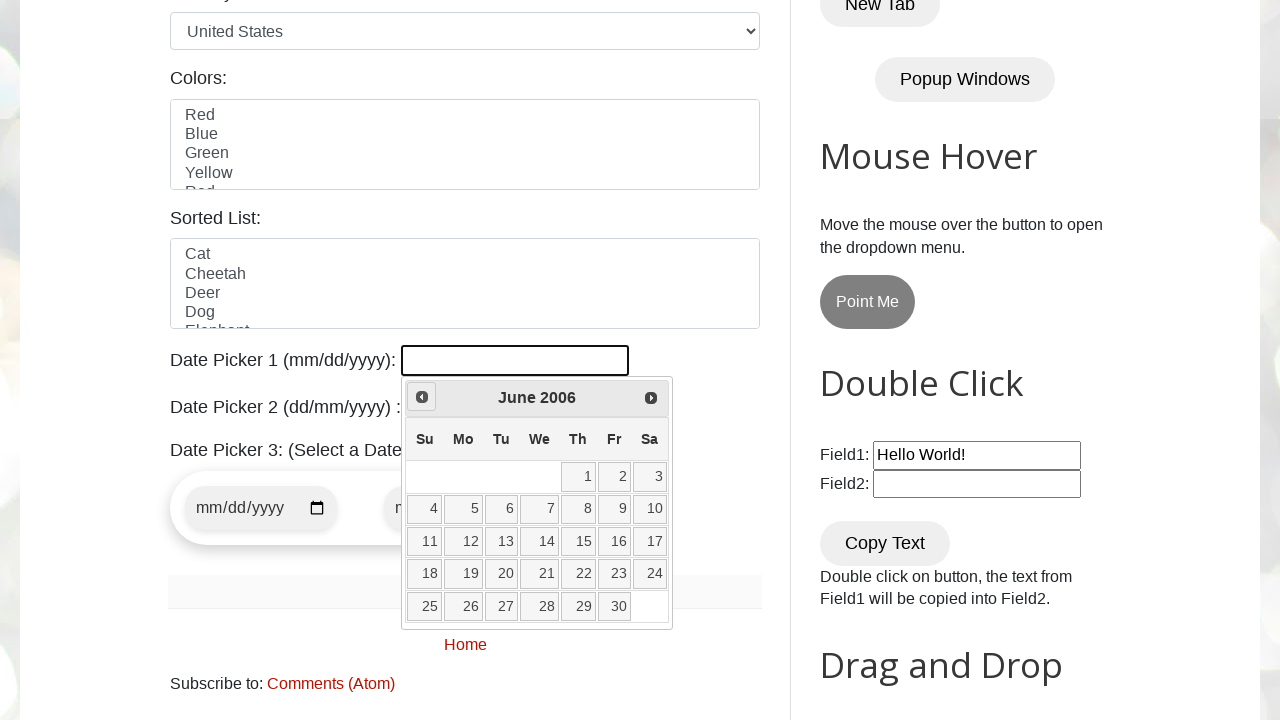

Retrieved current calendar date: June 2006
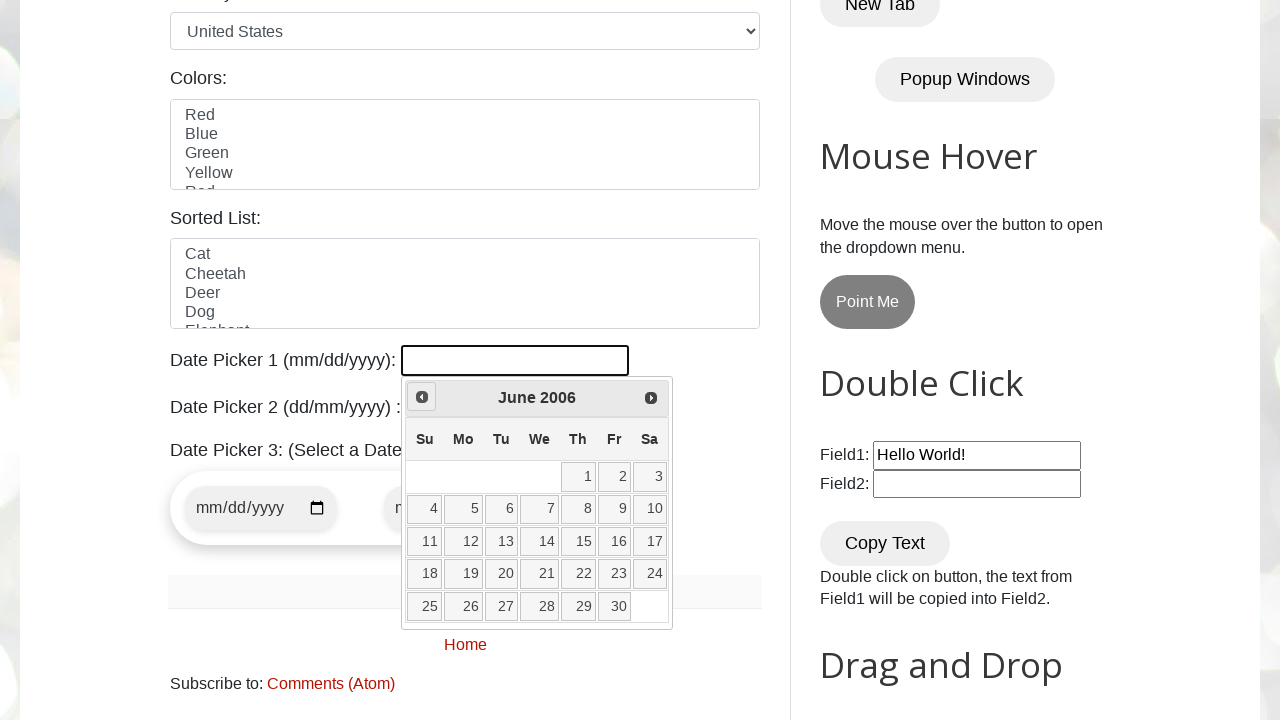

Clicked previous button to navigate to earlier month/year at (422, 397) on [title="Prev"]
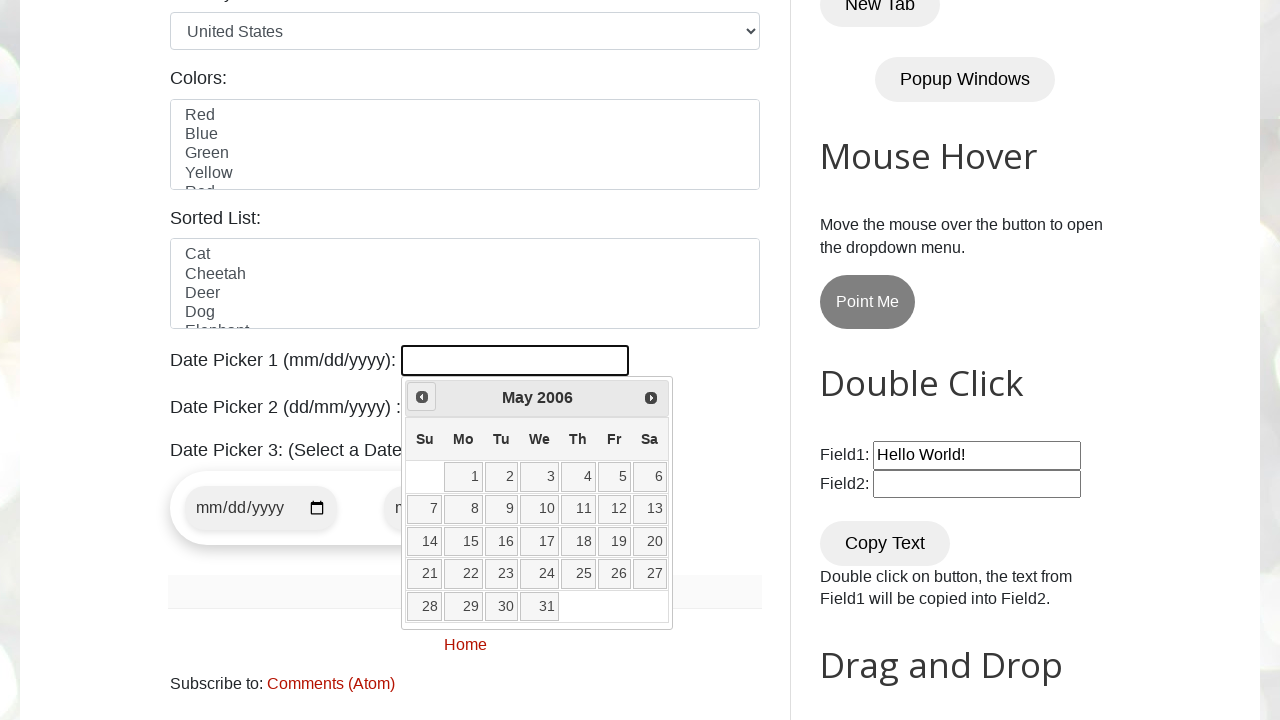

Retrieved current calendar date: May 2006
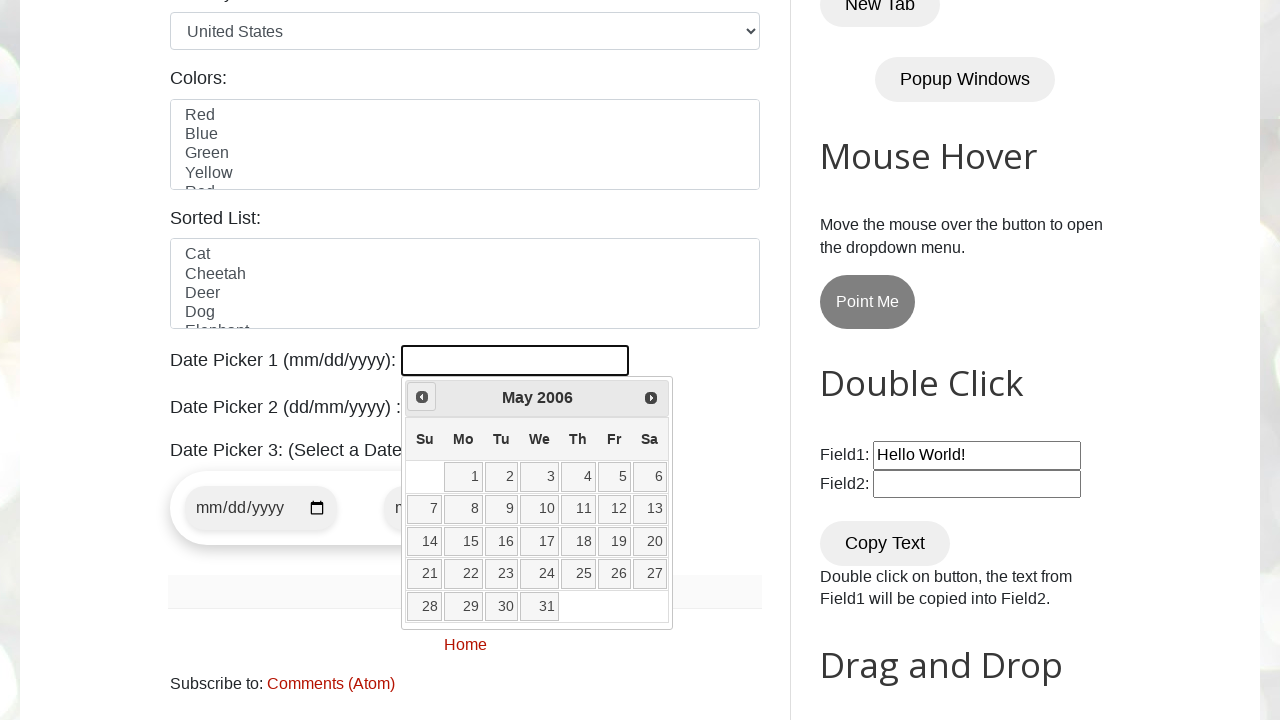

Clicked previous button to navigate to earlier month/year at (422, 397) on [title="Prev"]
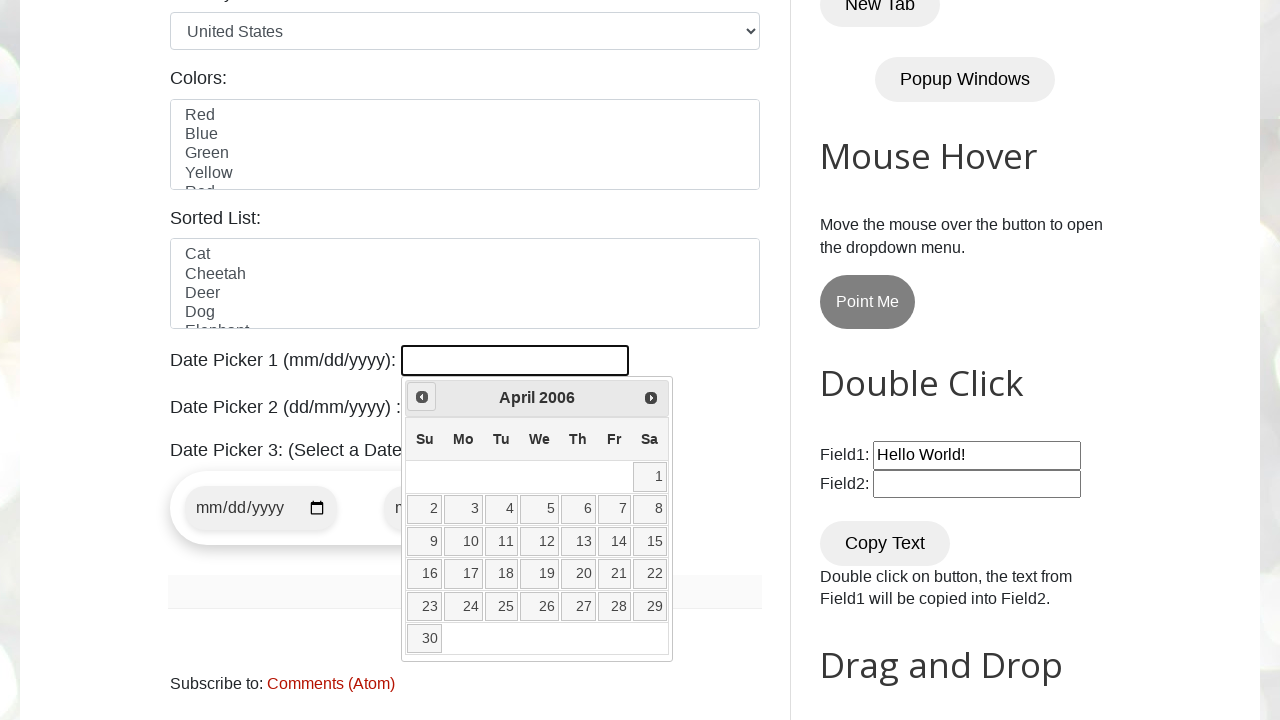

Retrieved current calendar date: April 2006
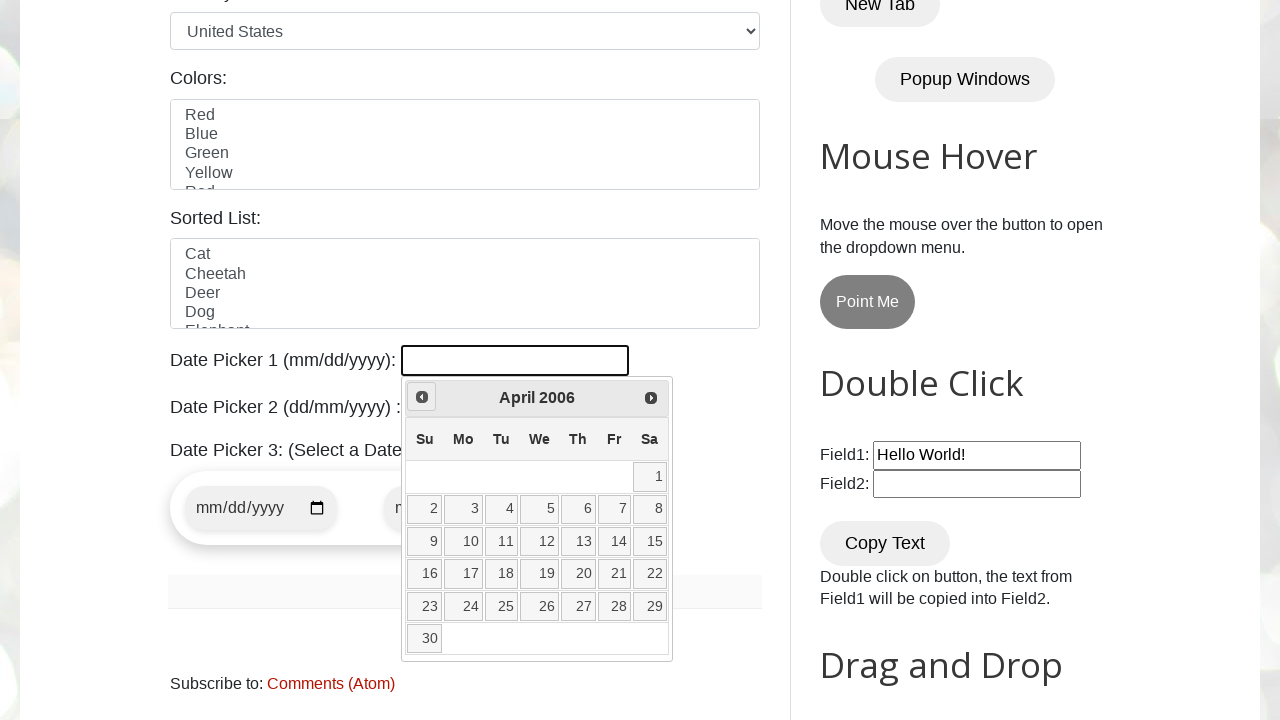

Clicked previous button to navigate to earlier month/year at (422, 397) on [title="Prev"]
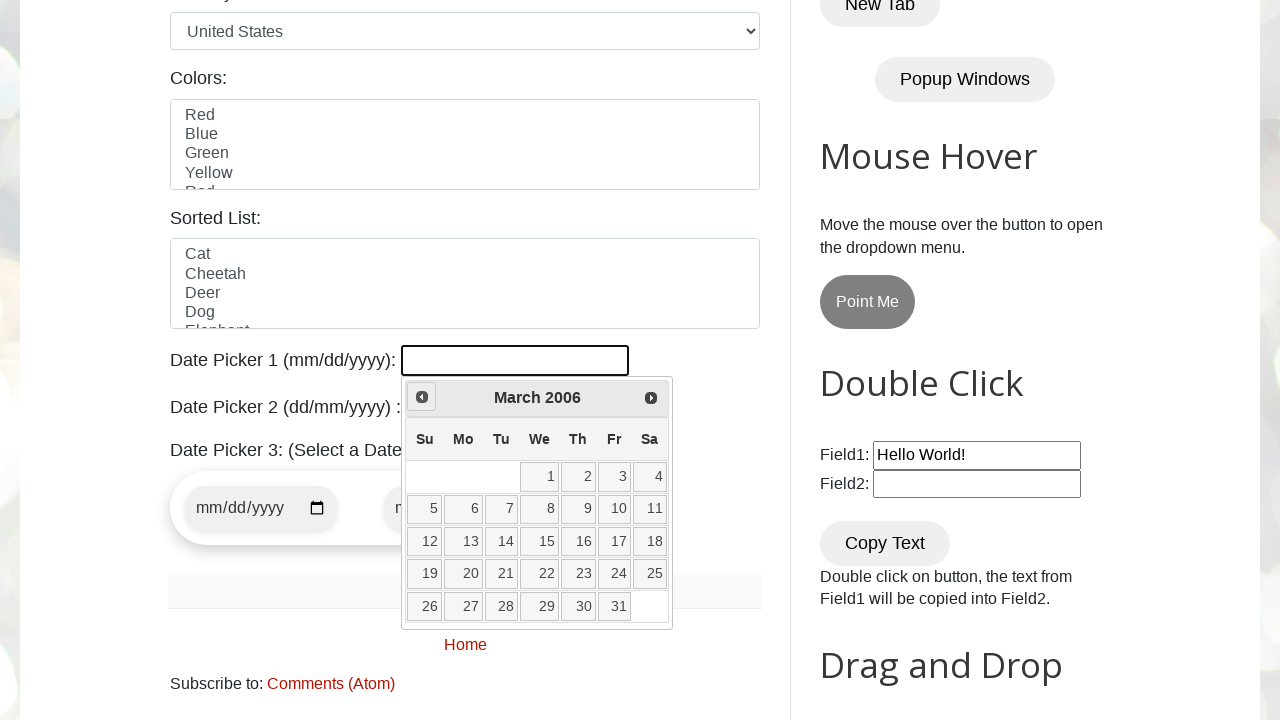

Retrieved current calendar date: March 2006
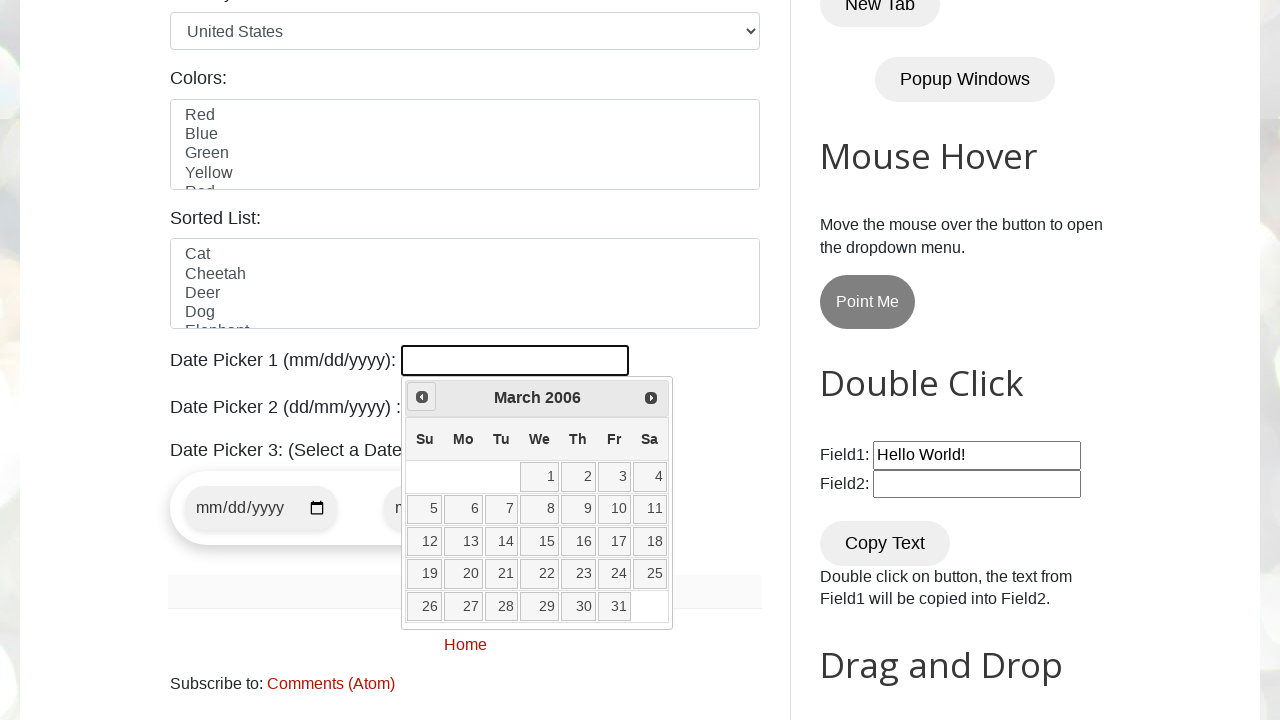

Clicked previous button to navigate to earlier month/year at (422, 397) on [title="Prev"]
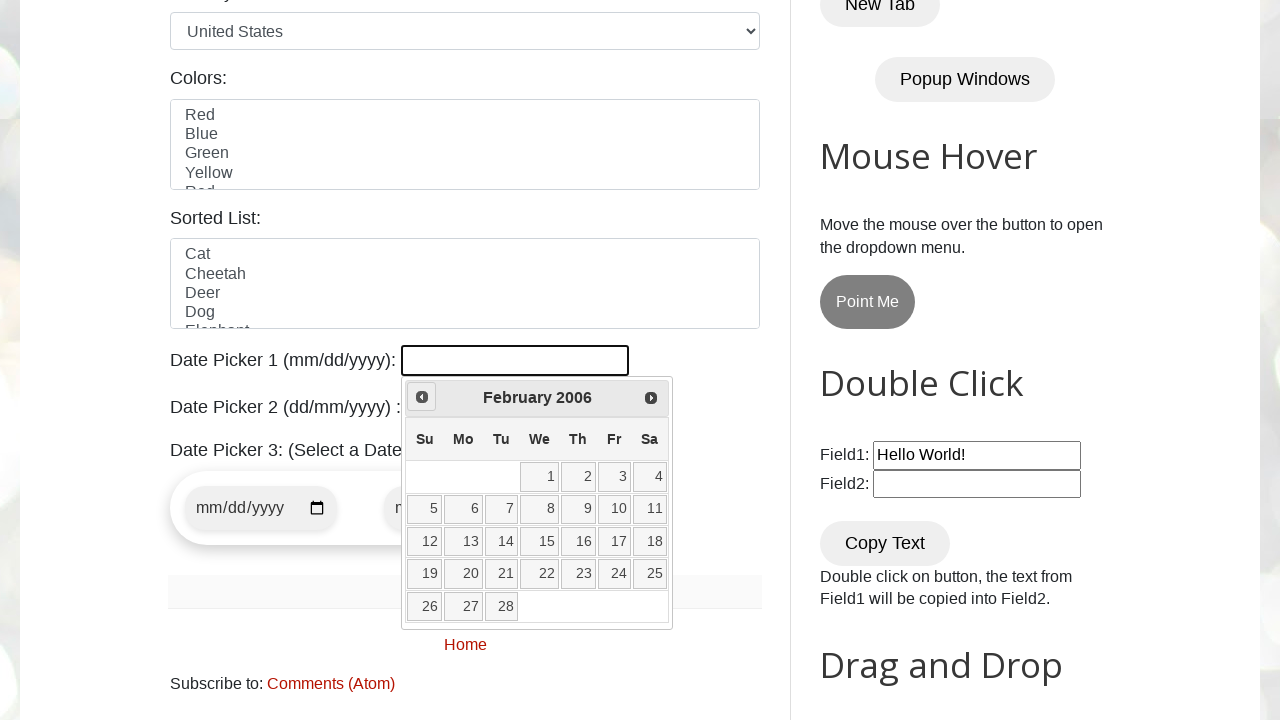

Retrieved current calendar date: February 2006
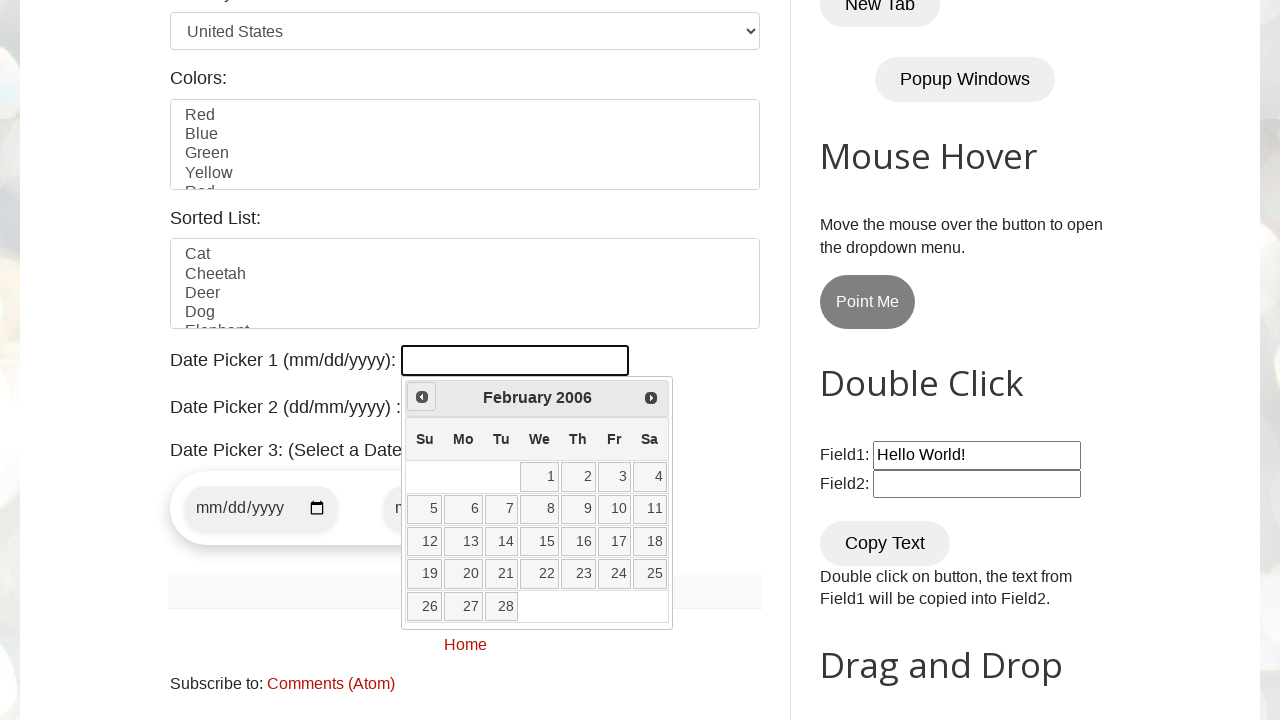

Clicked previous button to navigate to earlier month/year at (422, 397) on [title="Prev"]
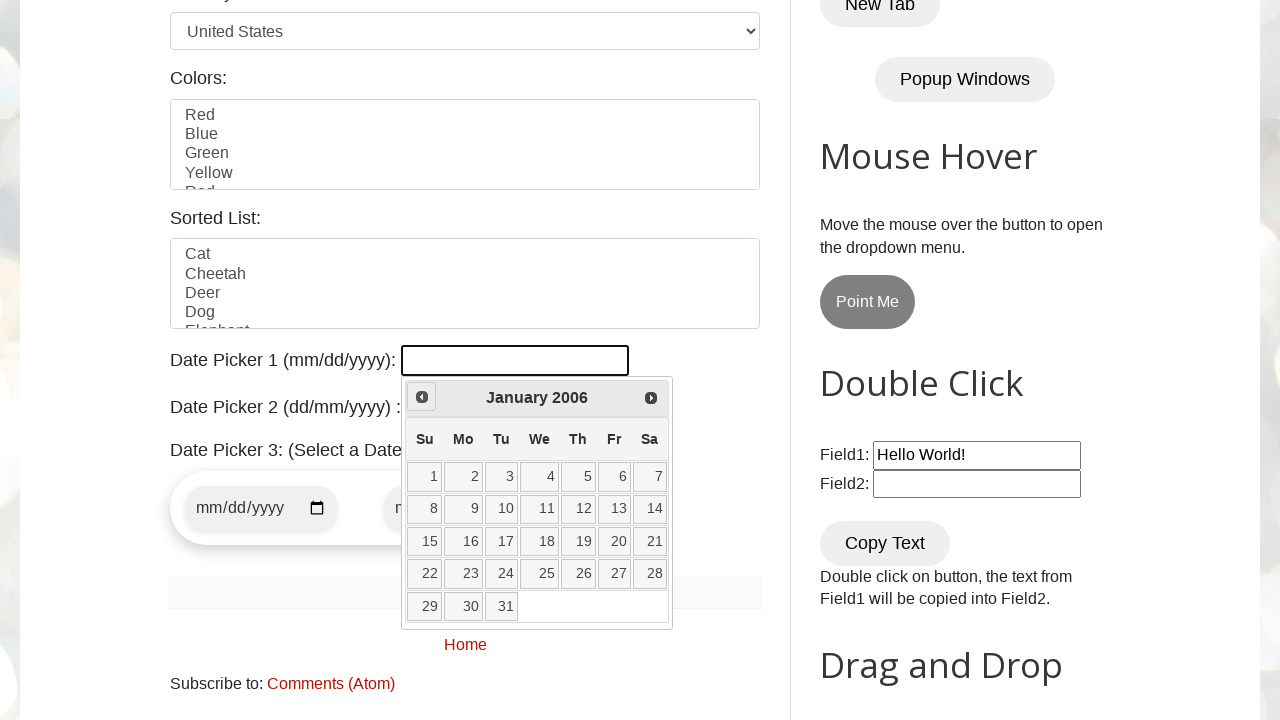

Retrieved current calendar date: January 2006
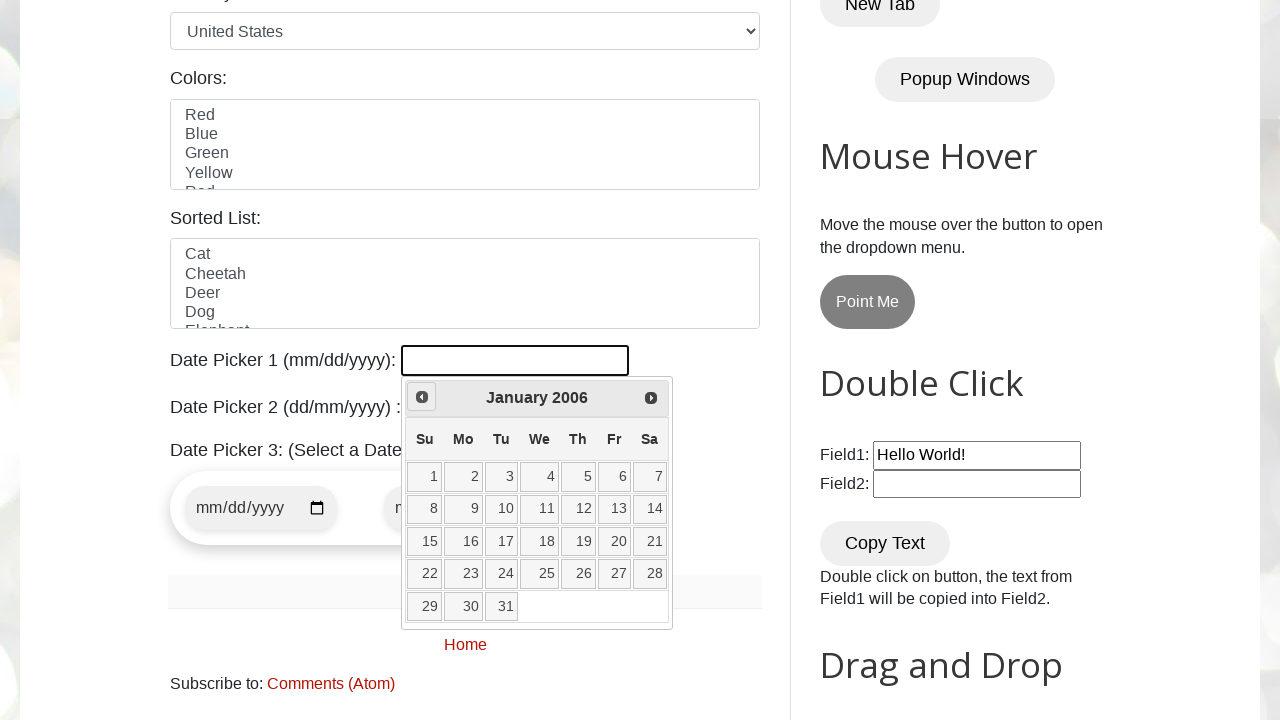

Clicked previous button to navigate to earlier month/year at (422, 397) on [title="Prev"]
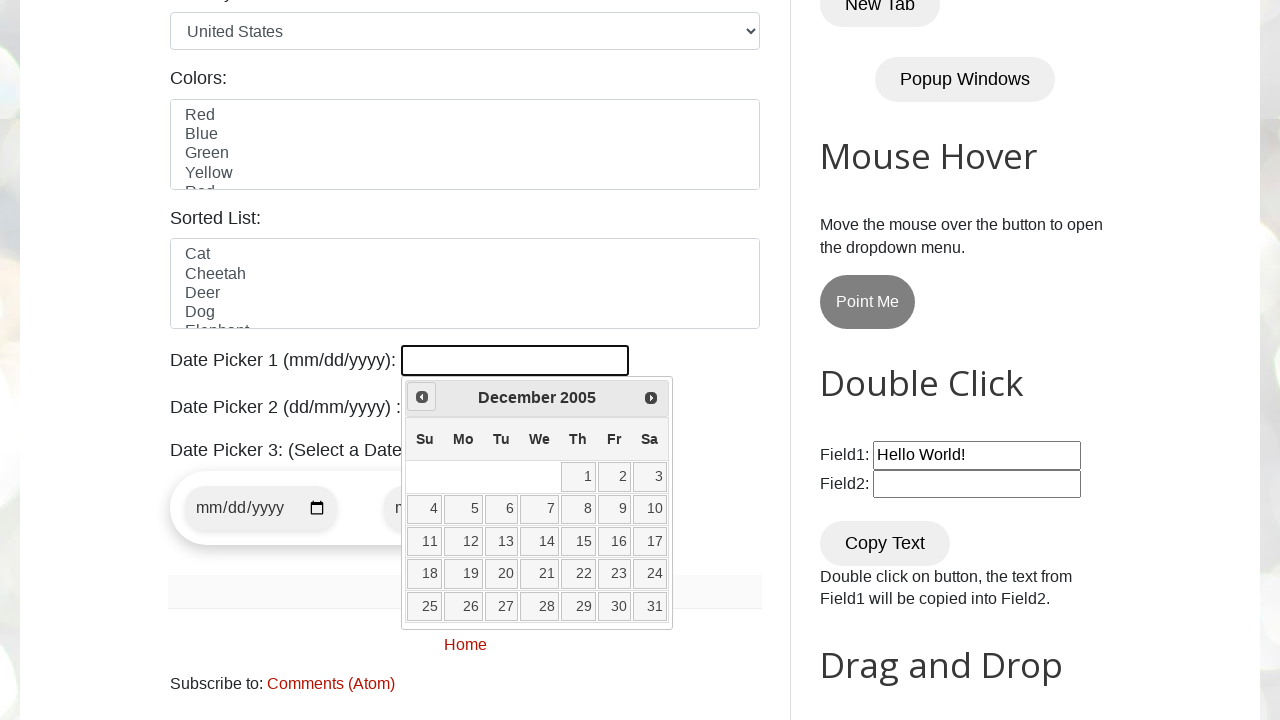

Retrieved current calendar date: December 2005
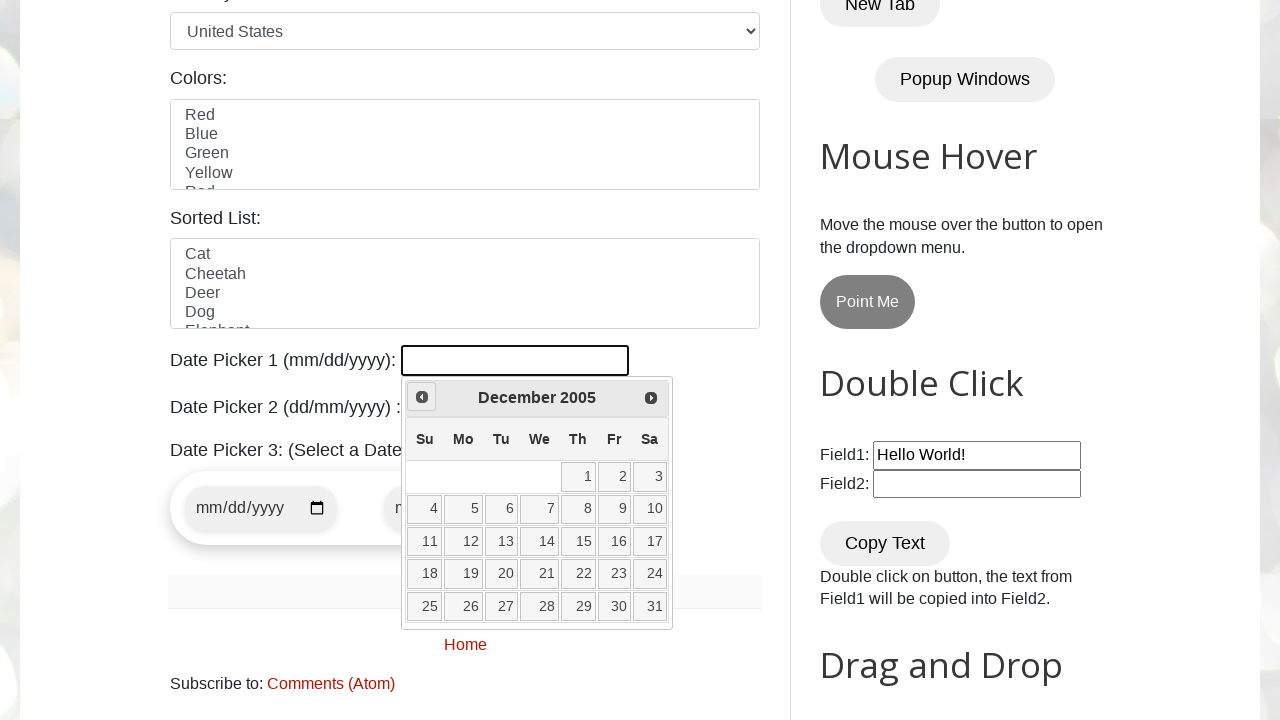

Clicked previous button to navigate to earlier month/year at (422, 397) on [title="Prev"]
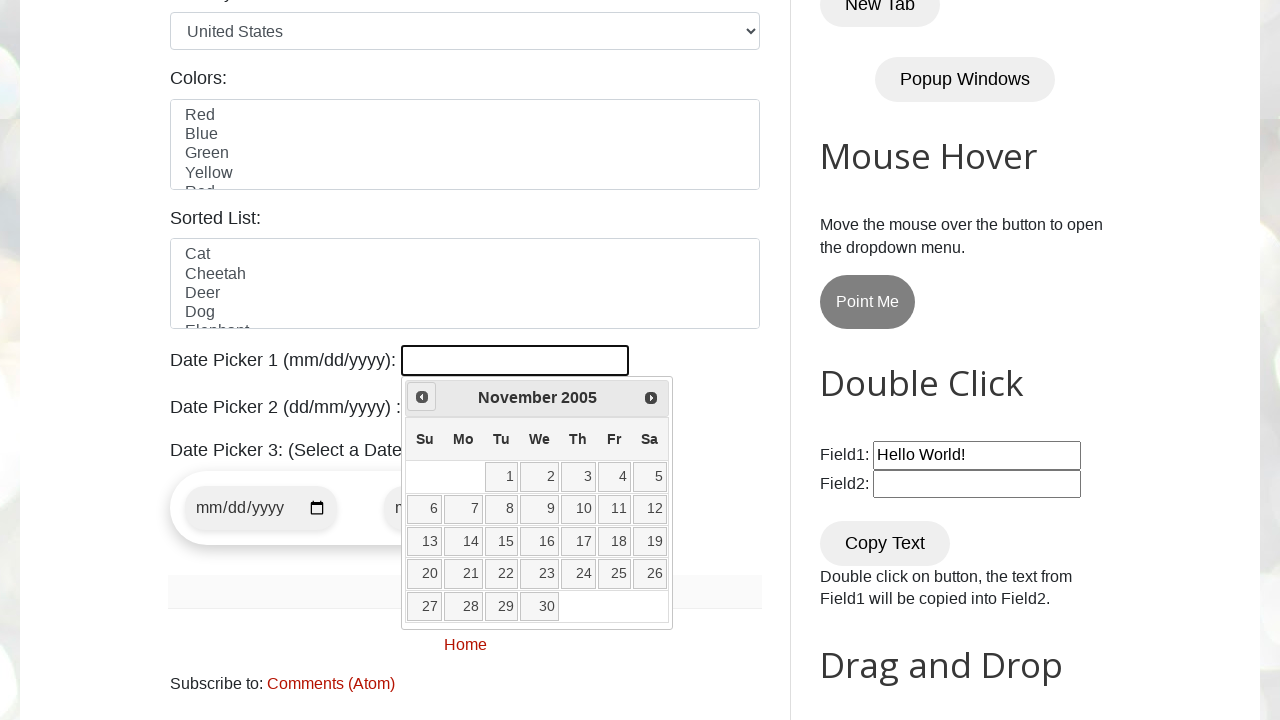

Retrieved current calendar date: November 2005
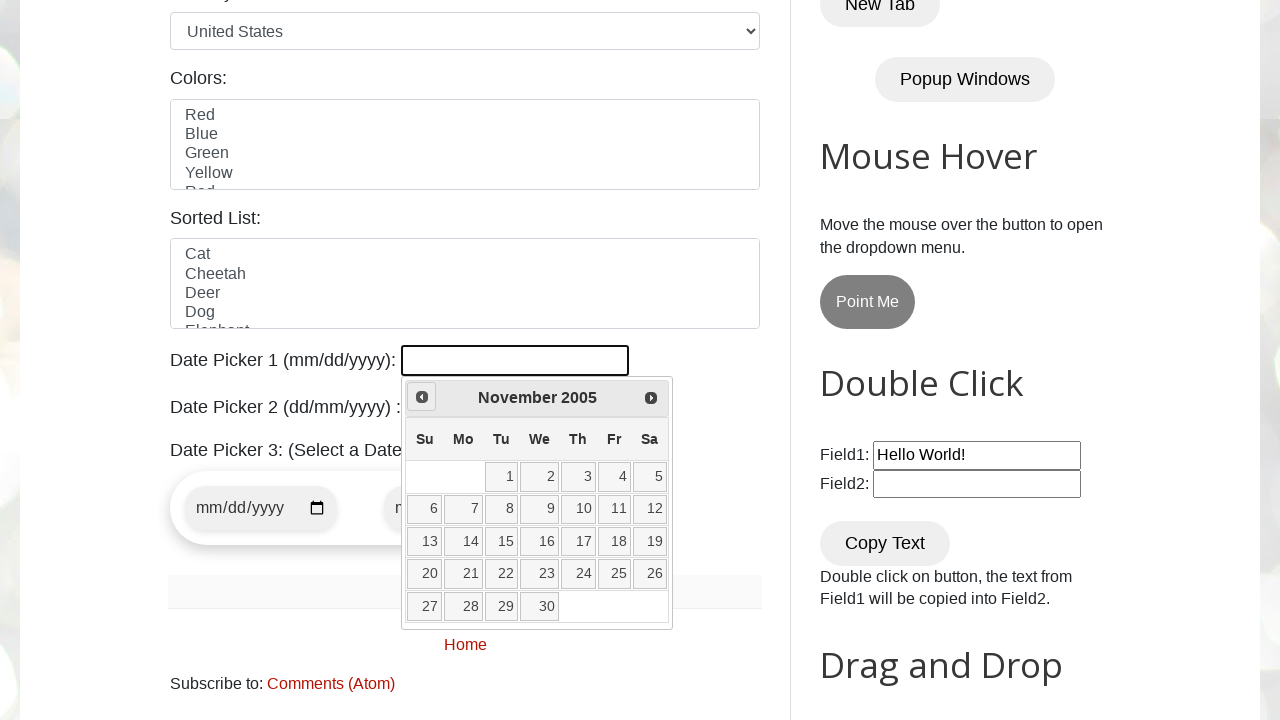

Clicked previous button to navigate to earlier month/year at (422, 397) on [title="Prev"]
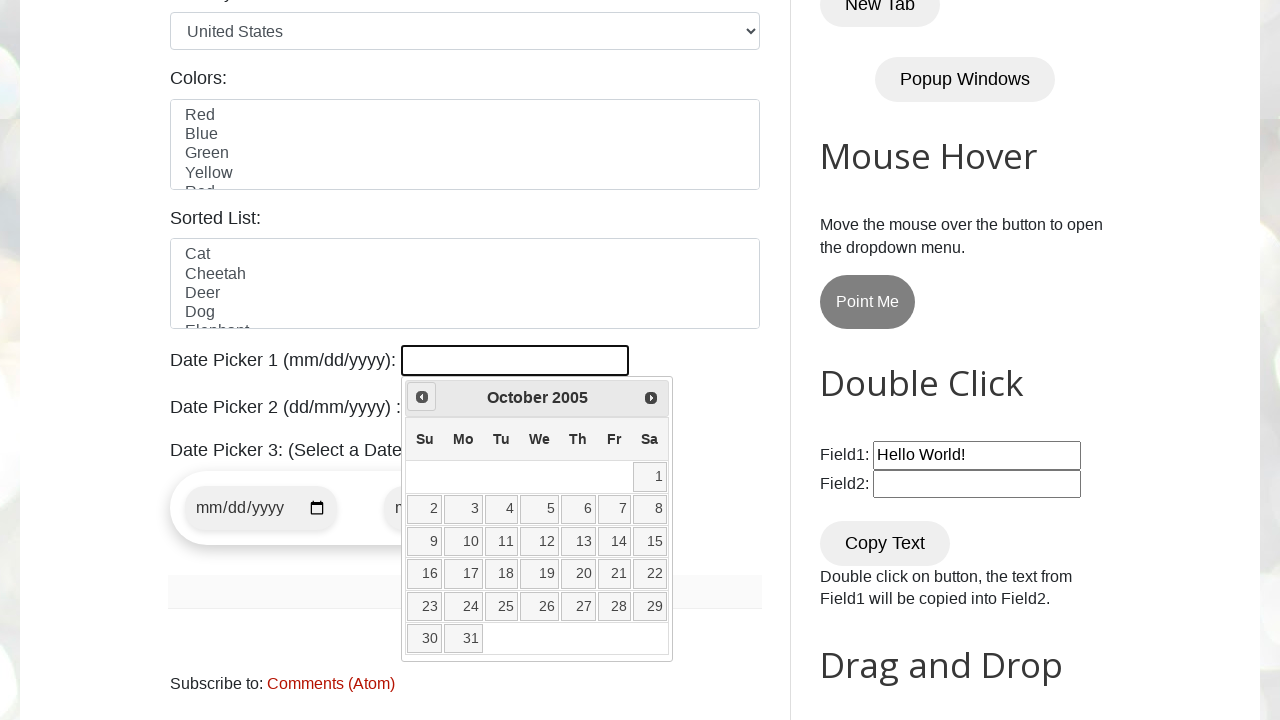

Retrieved current calendar date: October 2005
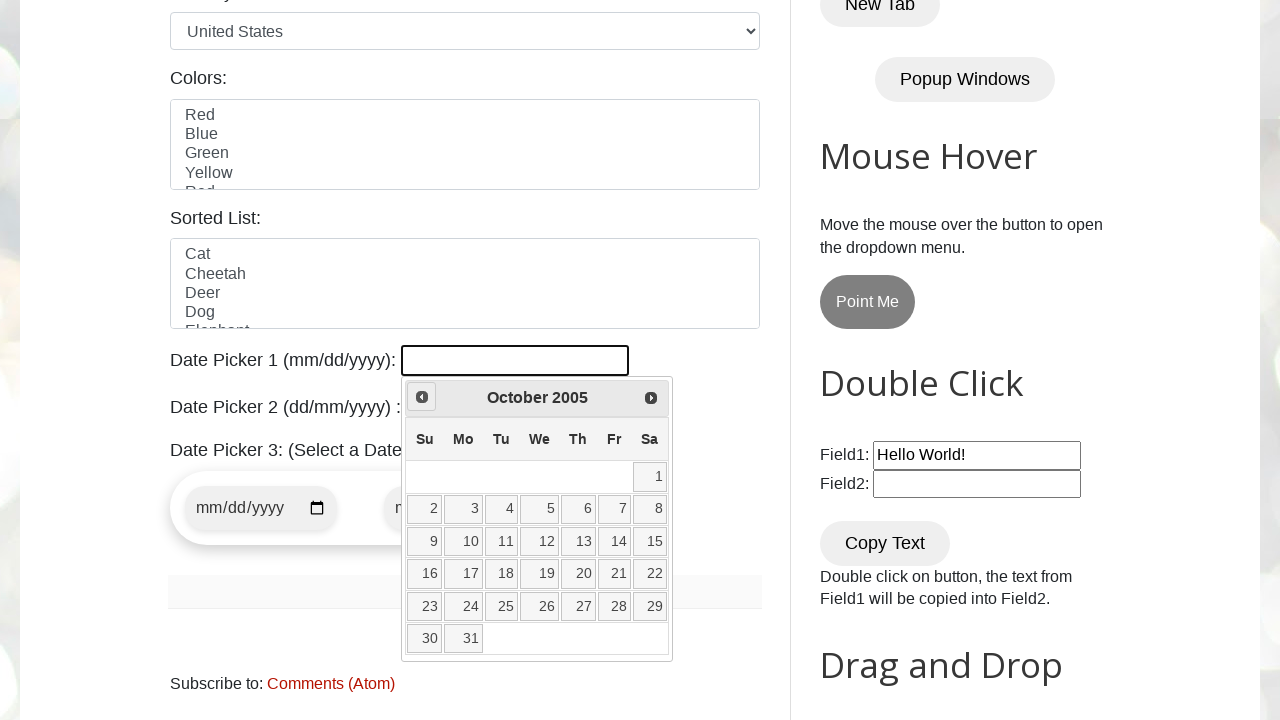

Clicked previous button to navigate to earlier month/year at (422, 397) on [title="Prev"]
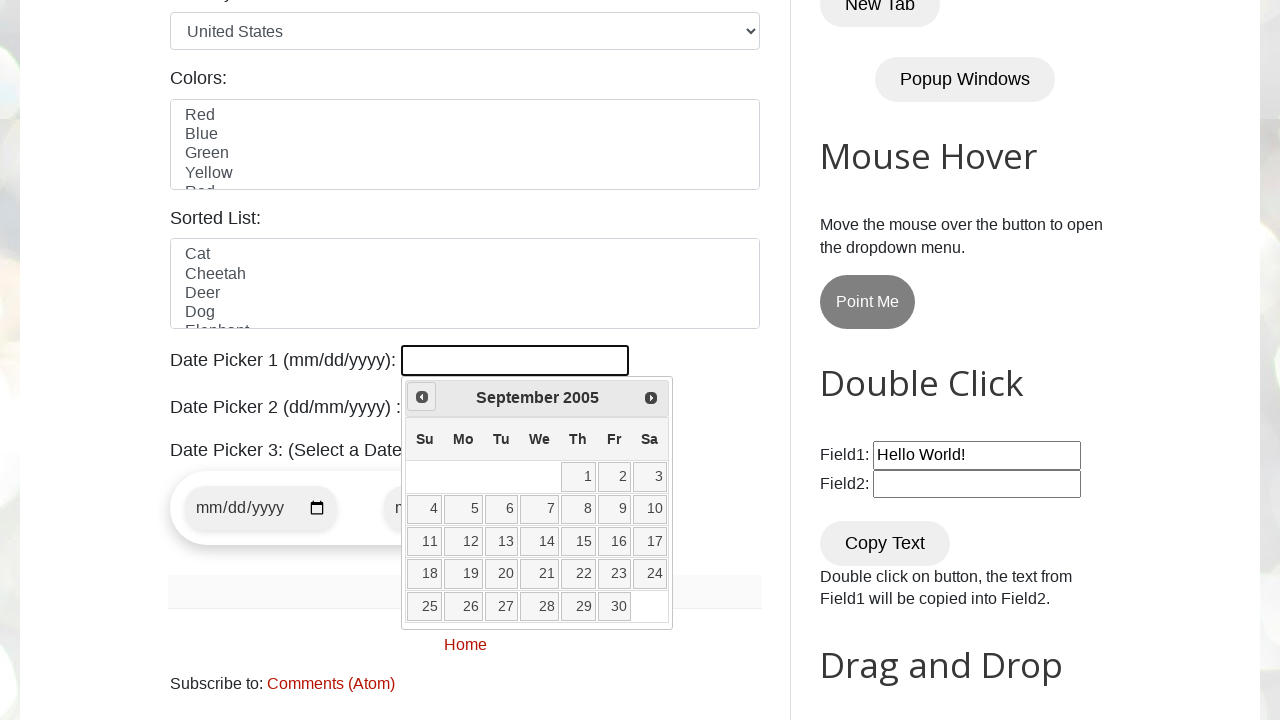

Retrieved current calendar date: September 2005
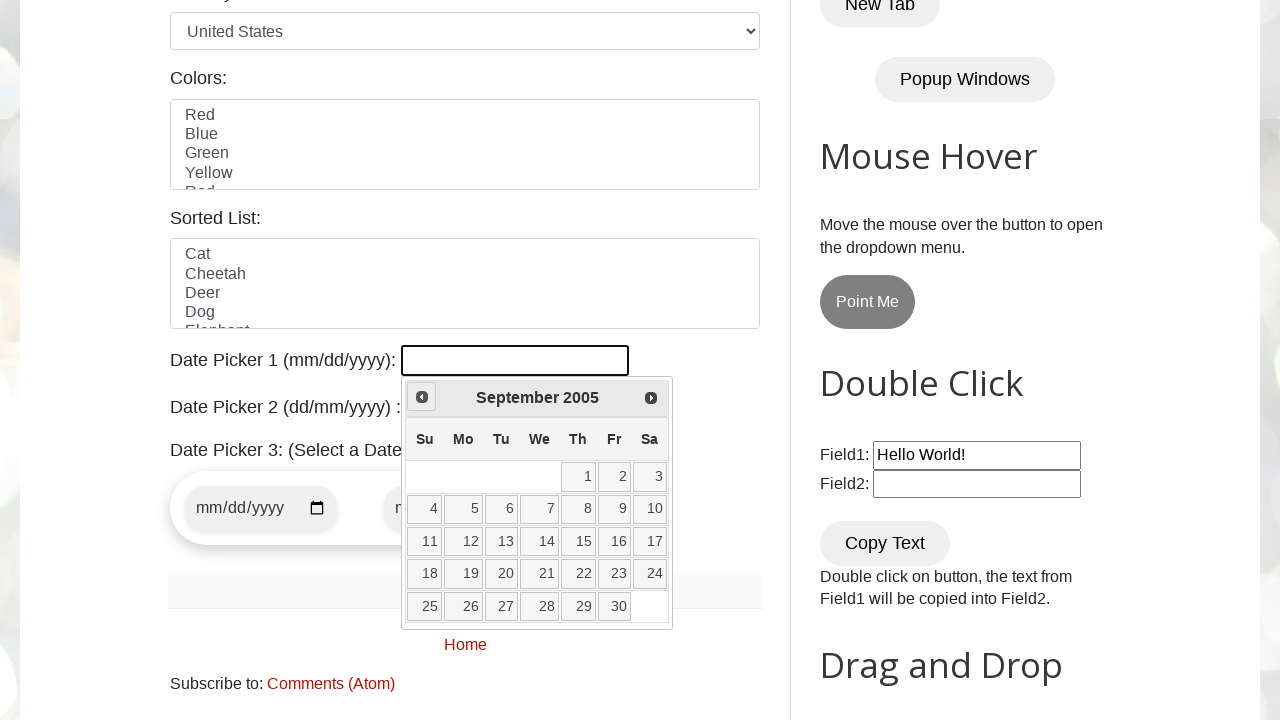

Clicked previous button to navigate to earlier month/year at (422, 397) on [title="Prev"]
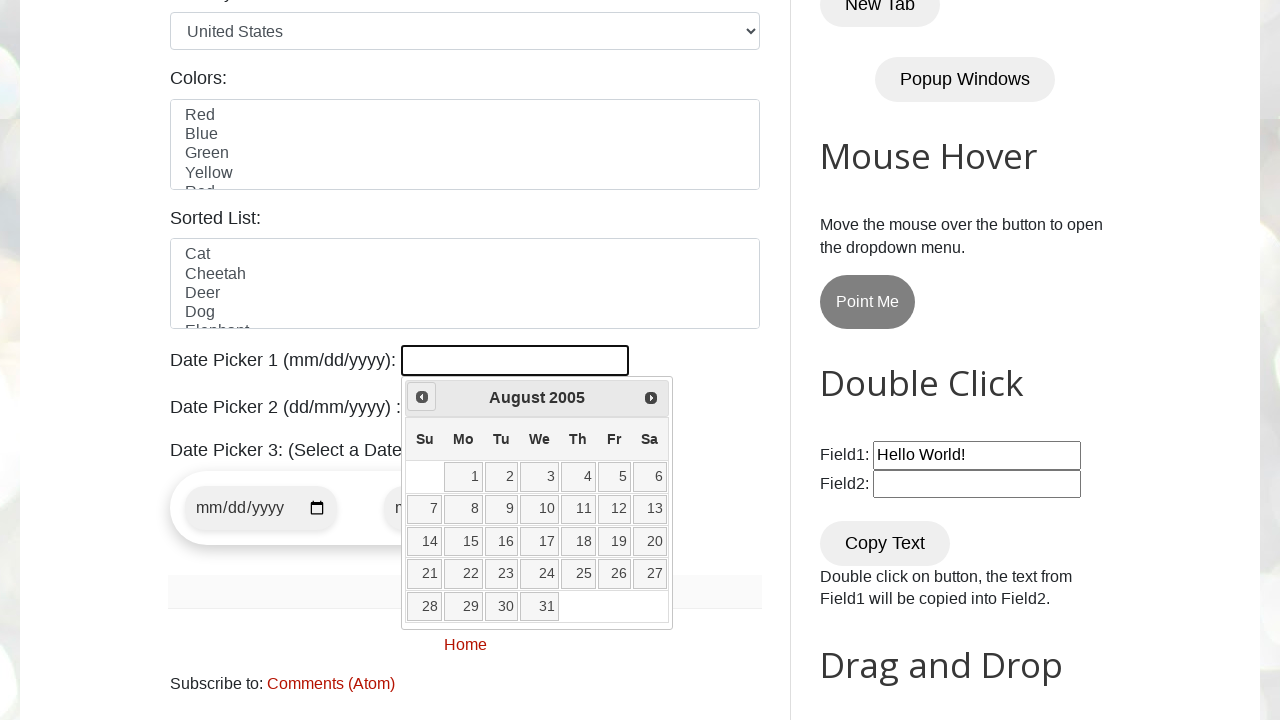

Retrieved current calendar date: August 2005
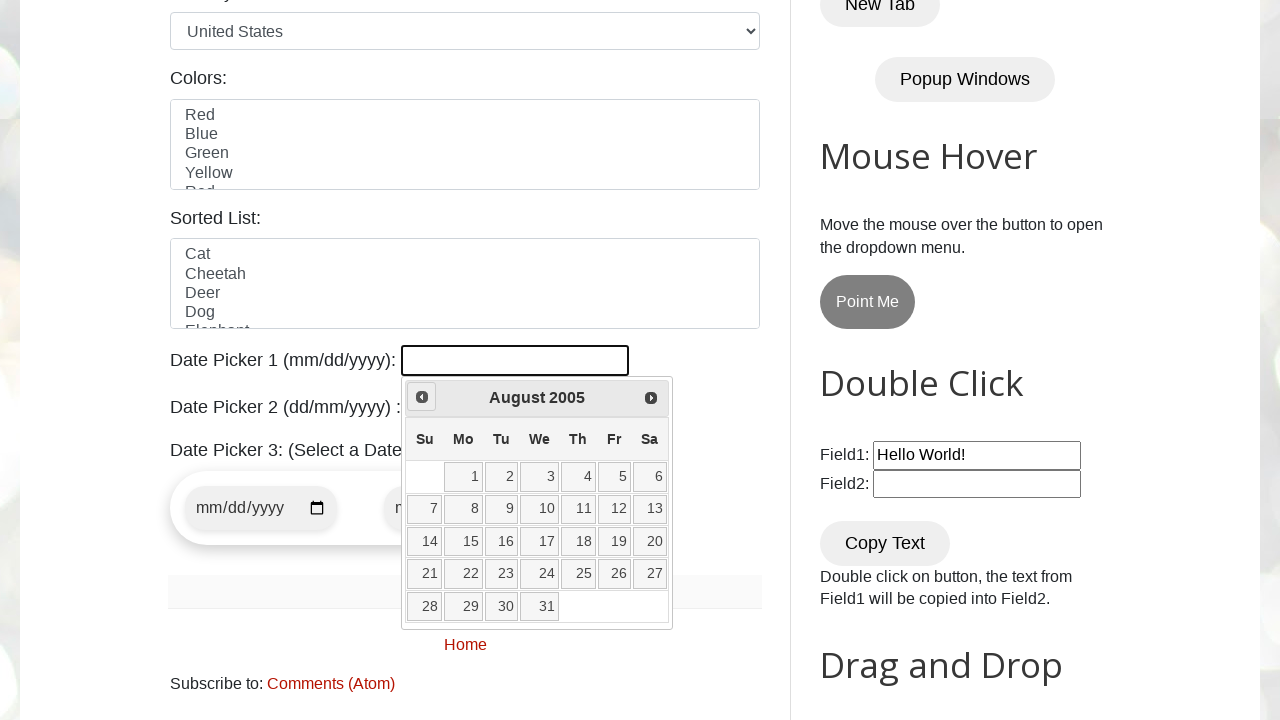

Clicked previous button to navigate to earlier month/year at (422, 397) on [title="Prev"]
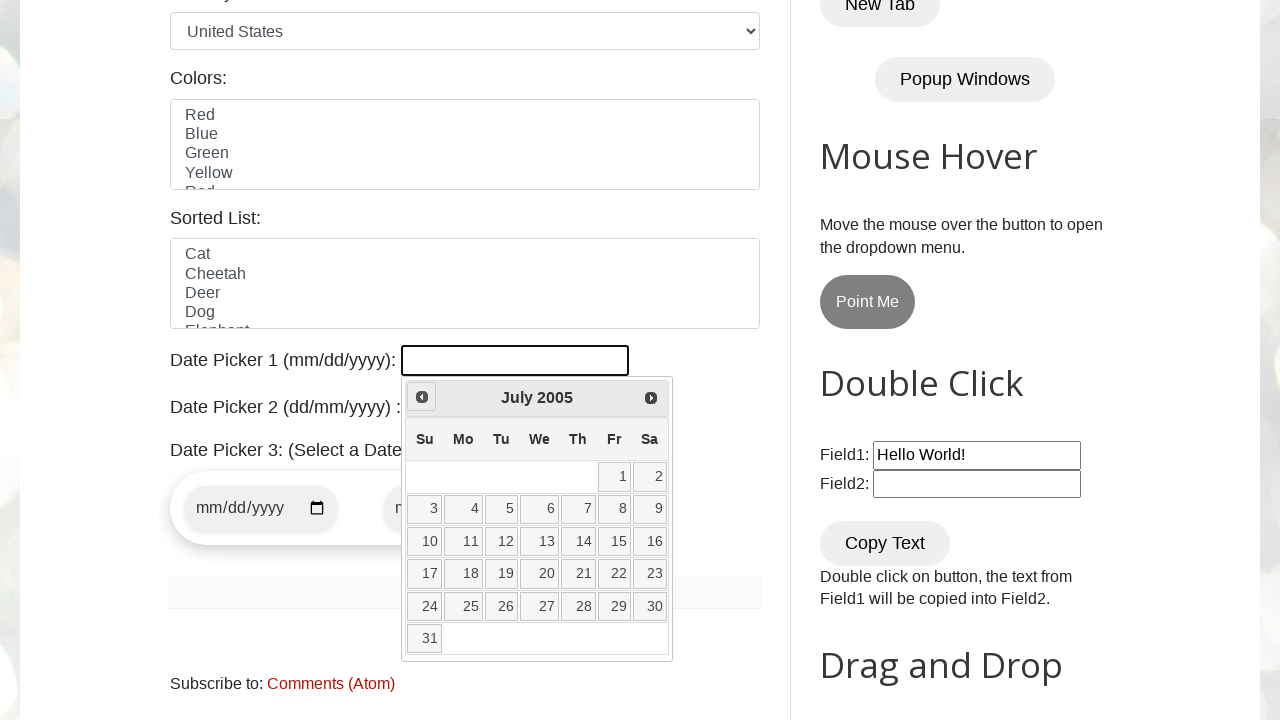

Retrieved current calendar date: July 2005
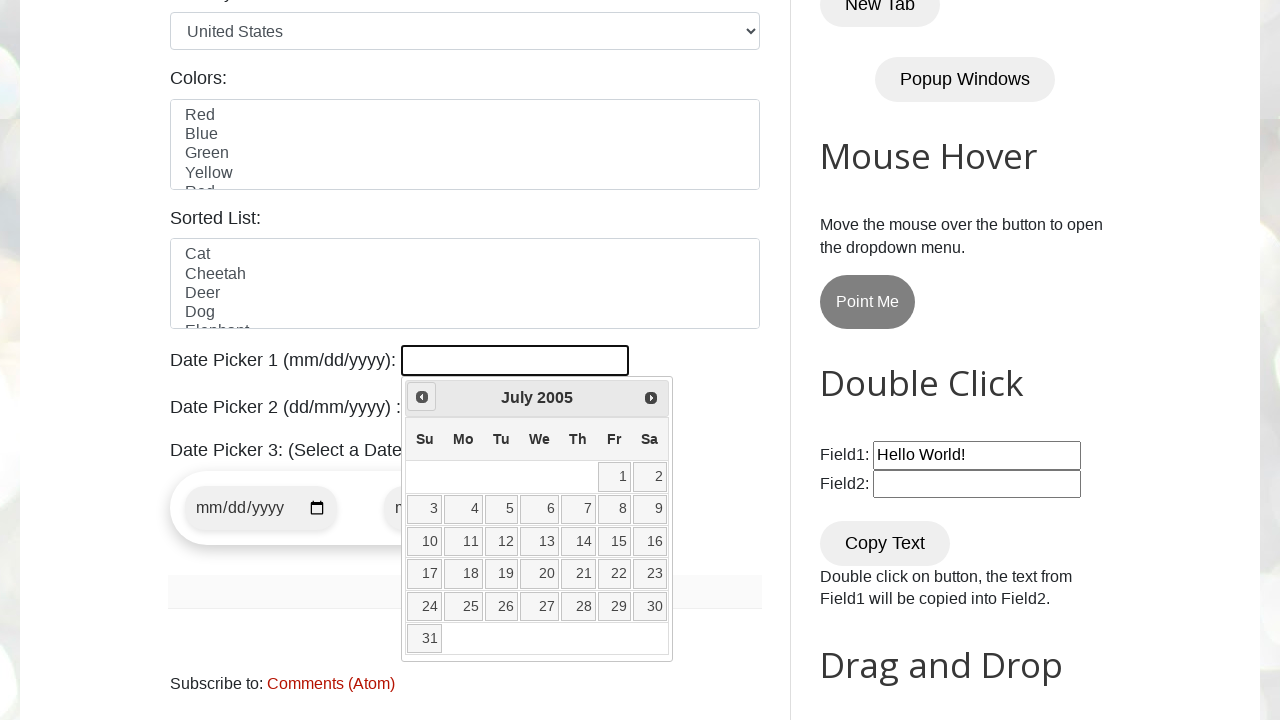

Clicked previous button to navigate to earlier month/year at (422, 397) on [title="Prev"]
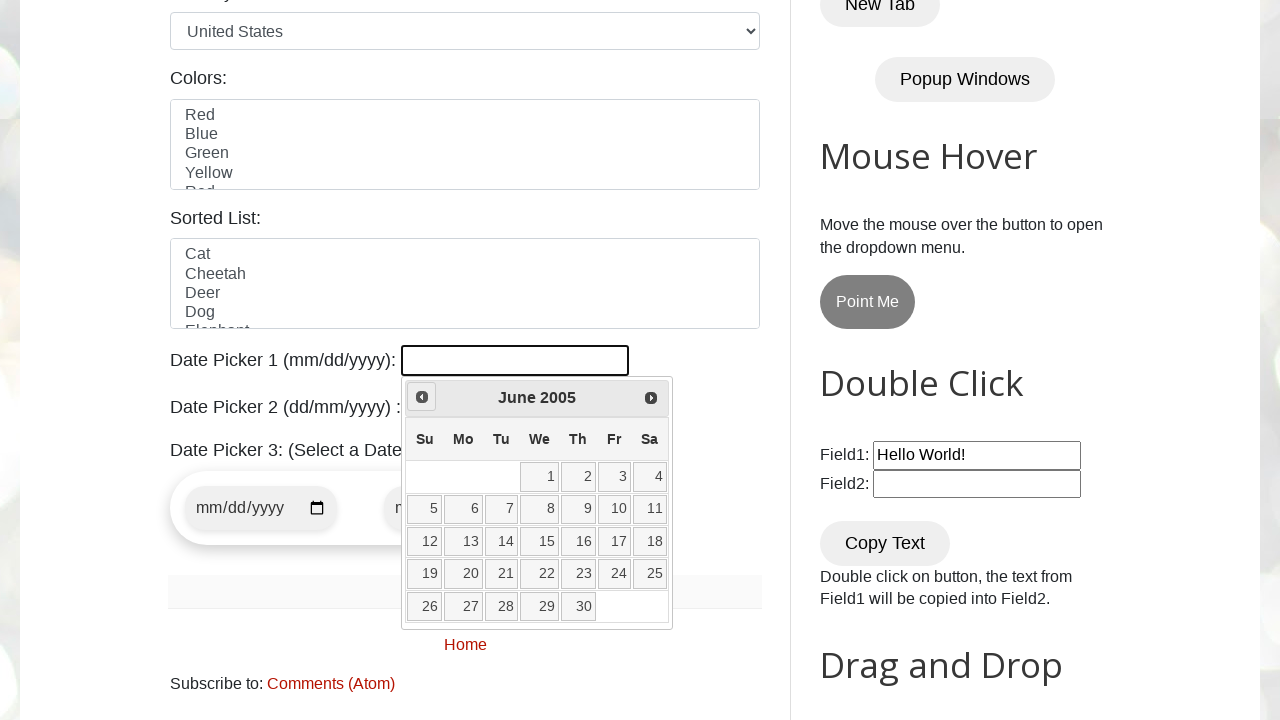

Retrieved current calendar date: June 2005
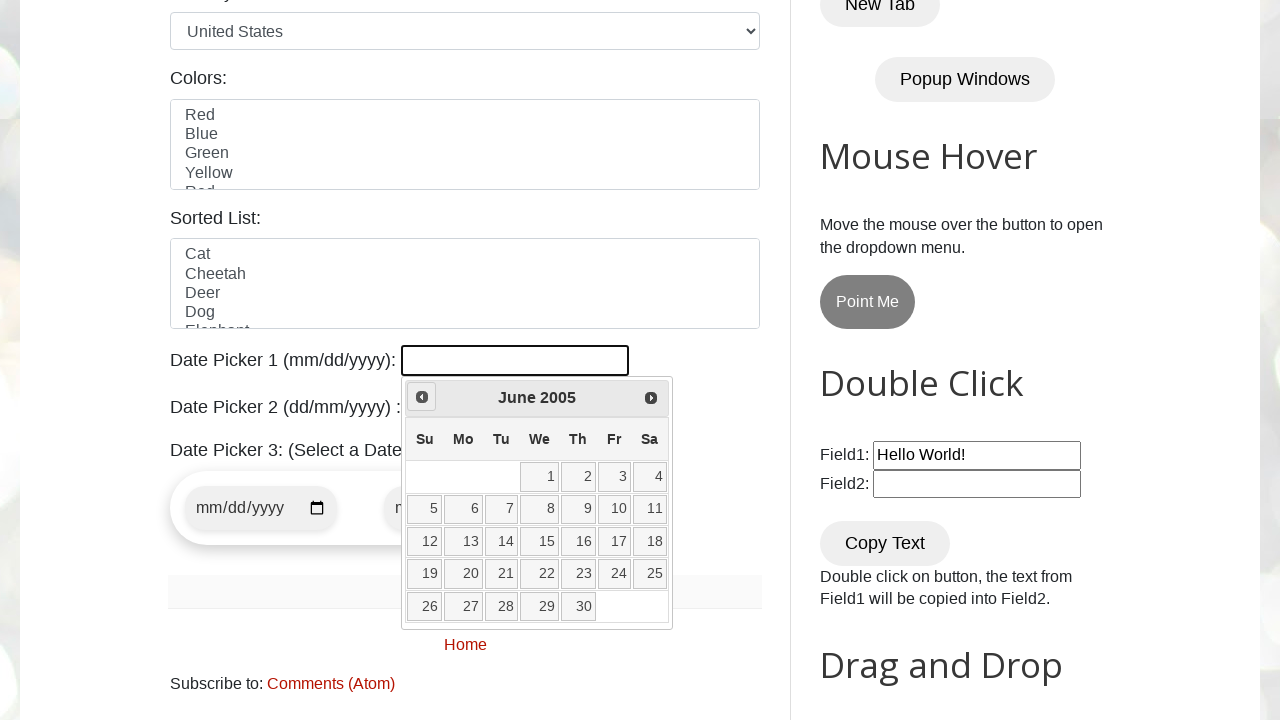

Clicked previous button to navigate to earlier month/year at (422, 397) on [title="Prev"]
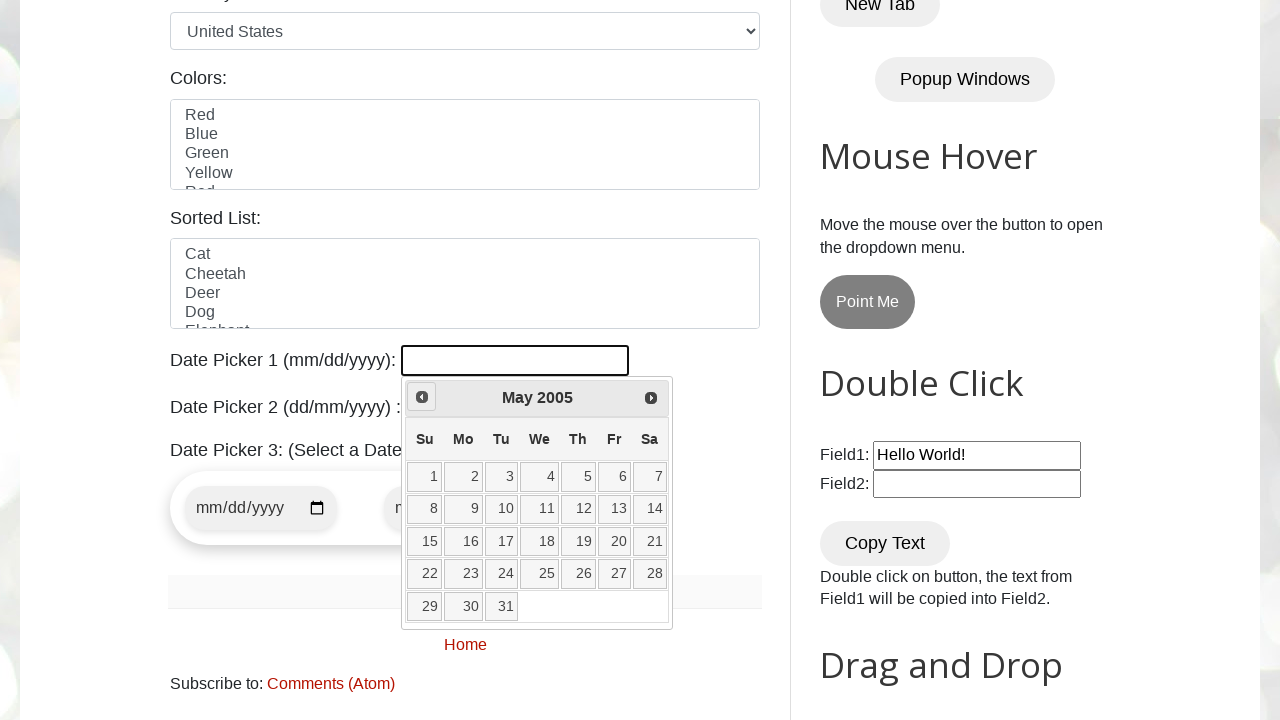

Retrieved current calendar date: May 2005
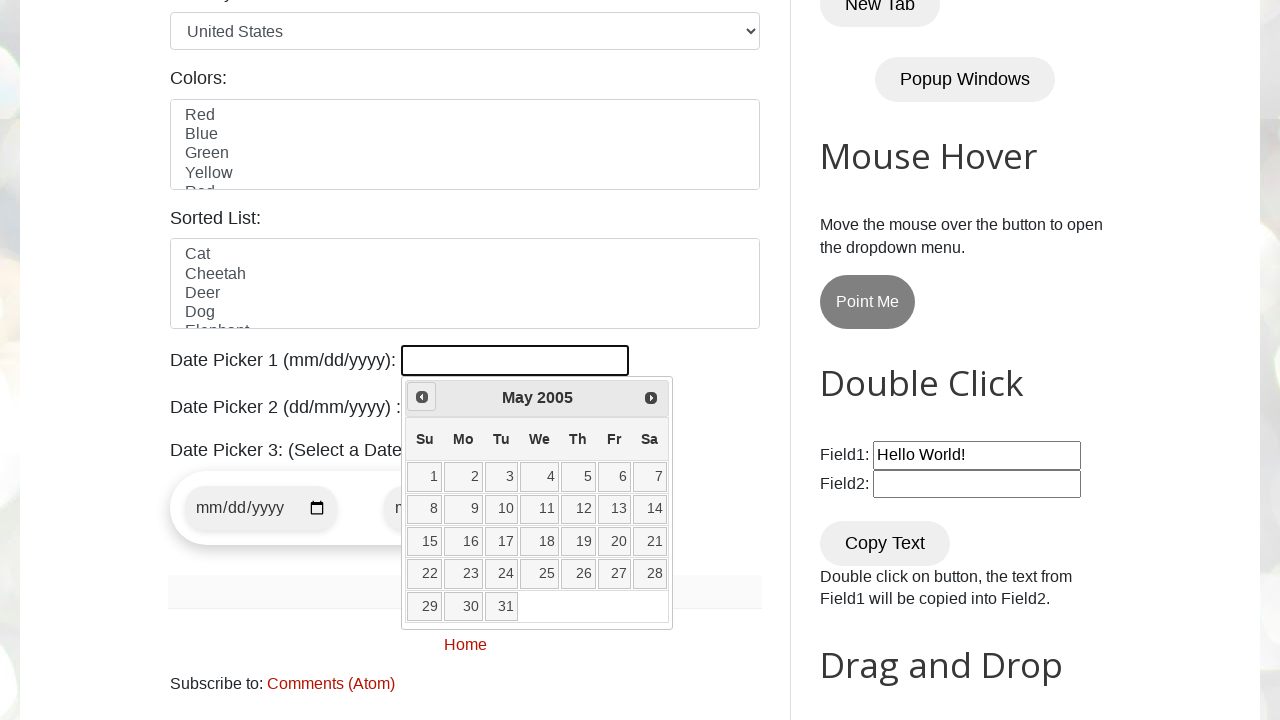

Clicked previous button to navigate to earlier month/year at (422, 397) on [title="Prev"]
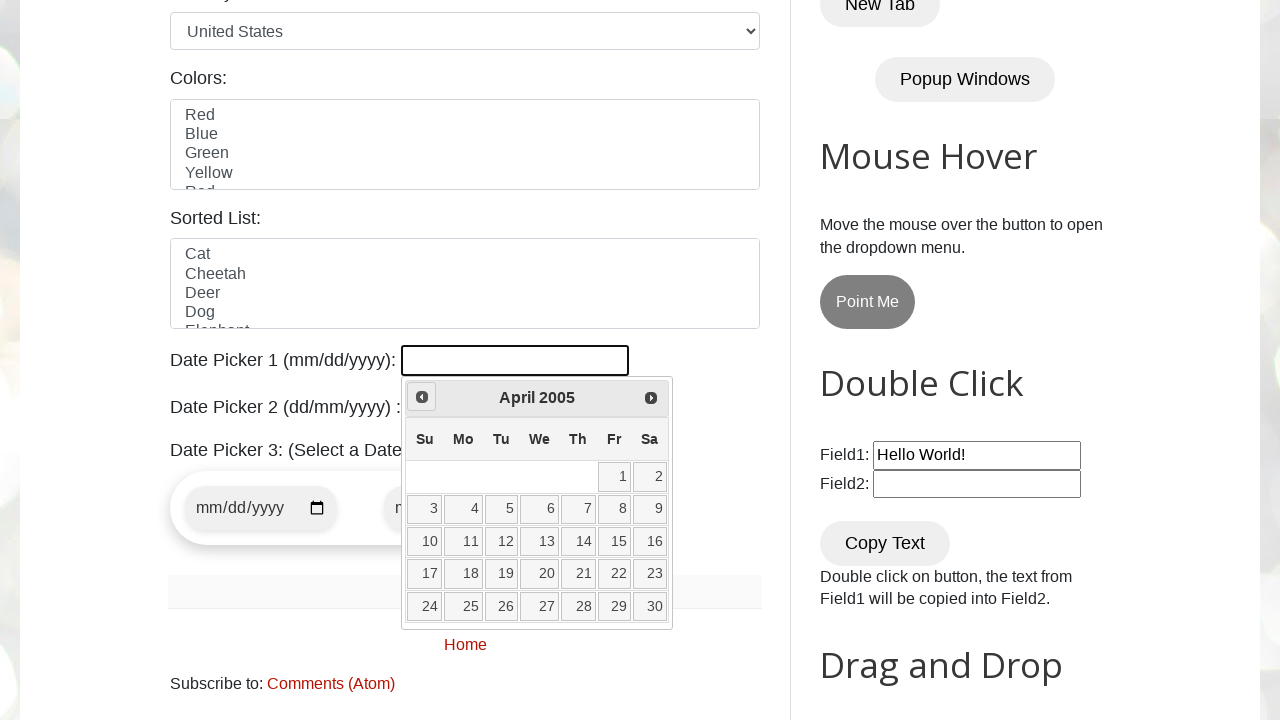

Retrieved current calendar date: April 2005
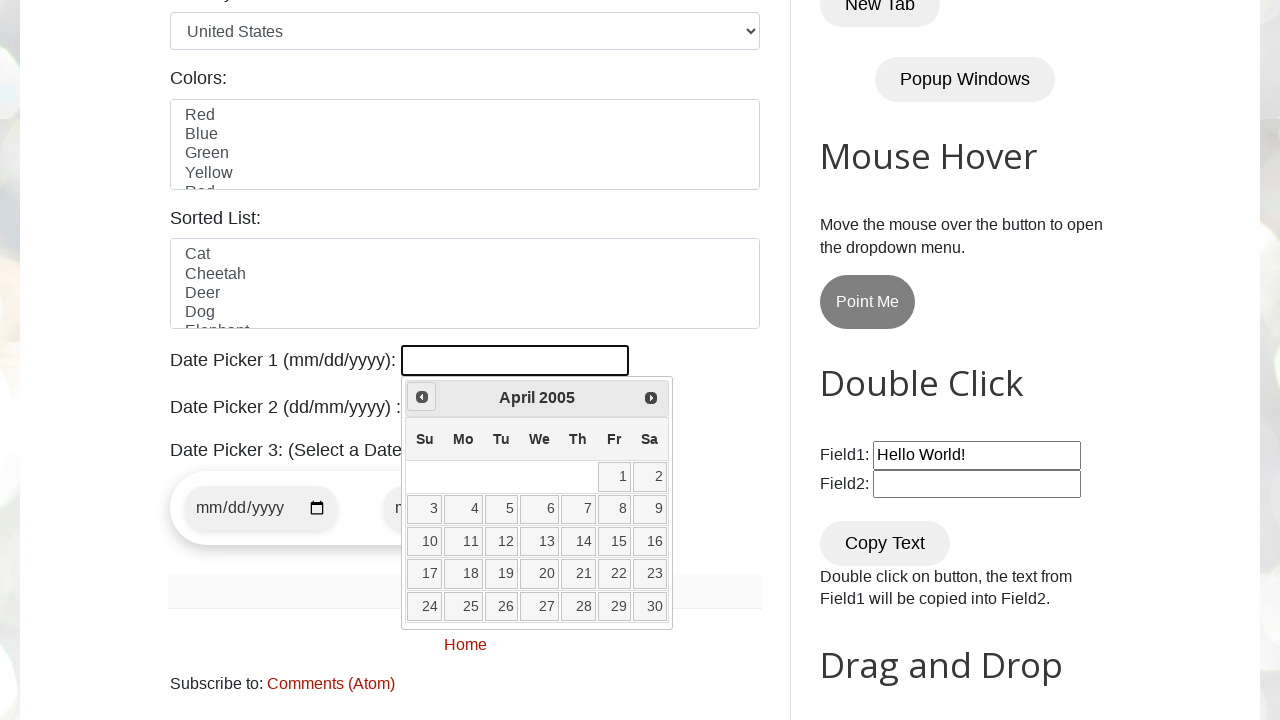

Clicked previous button to navigate to earlier month/year at (422, 397) on [title="Prev"]
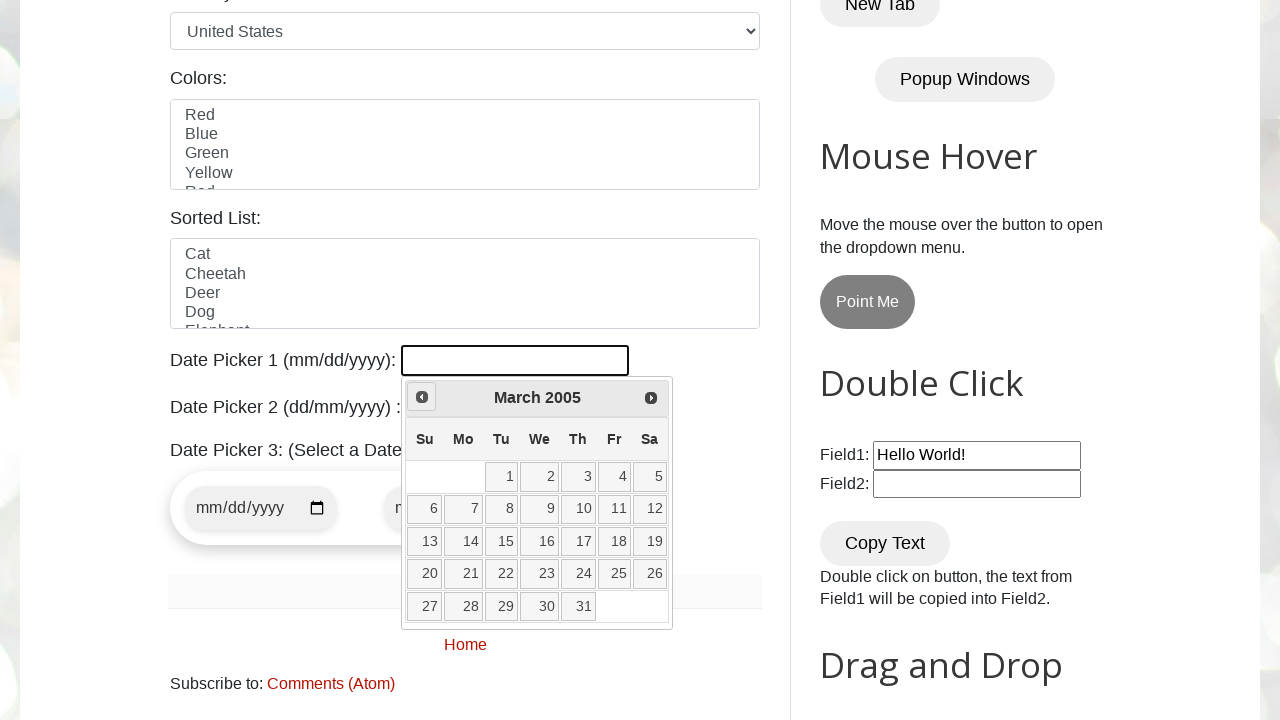

Retrieved current calendar date: March 2005
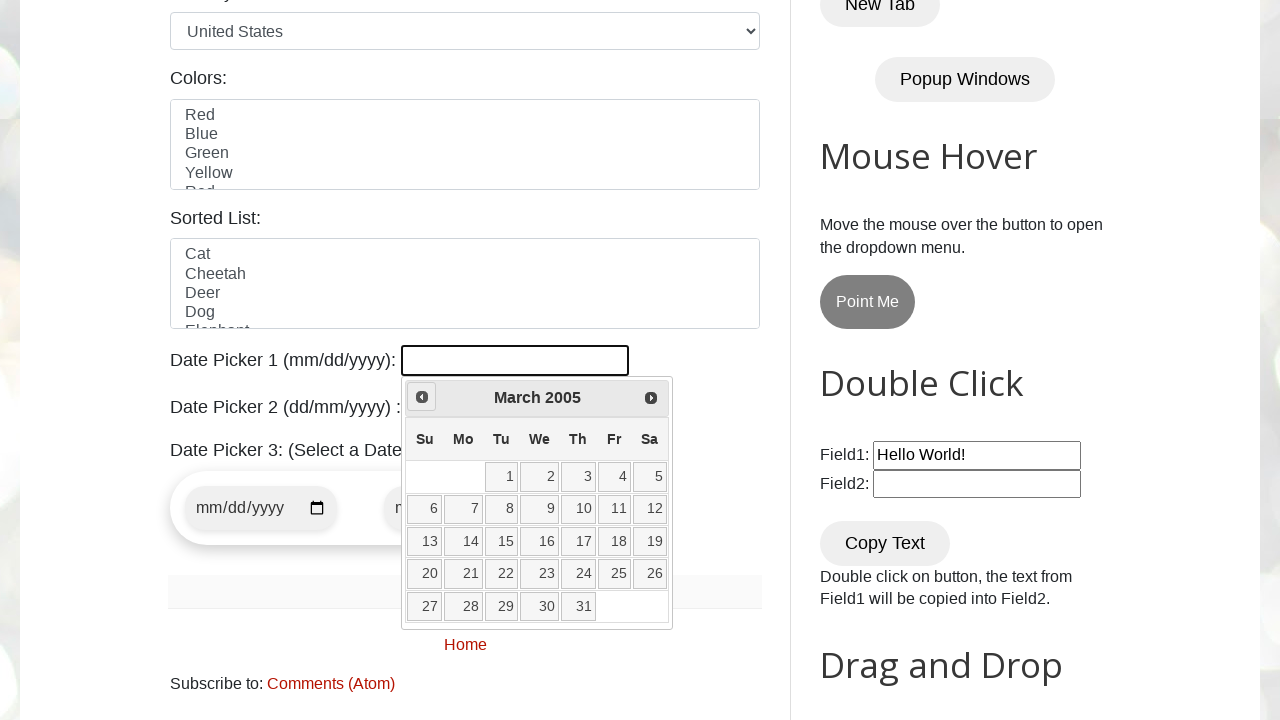

Clicked previous button to navigate to earlier month/year at (422, 397) on [title="Prev"]
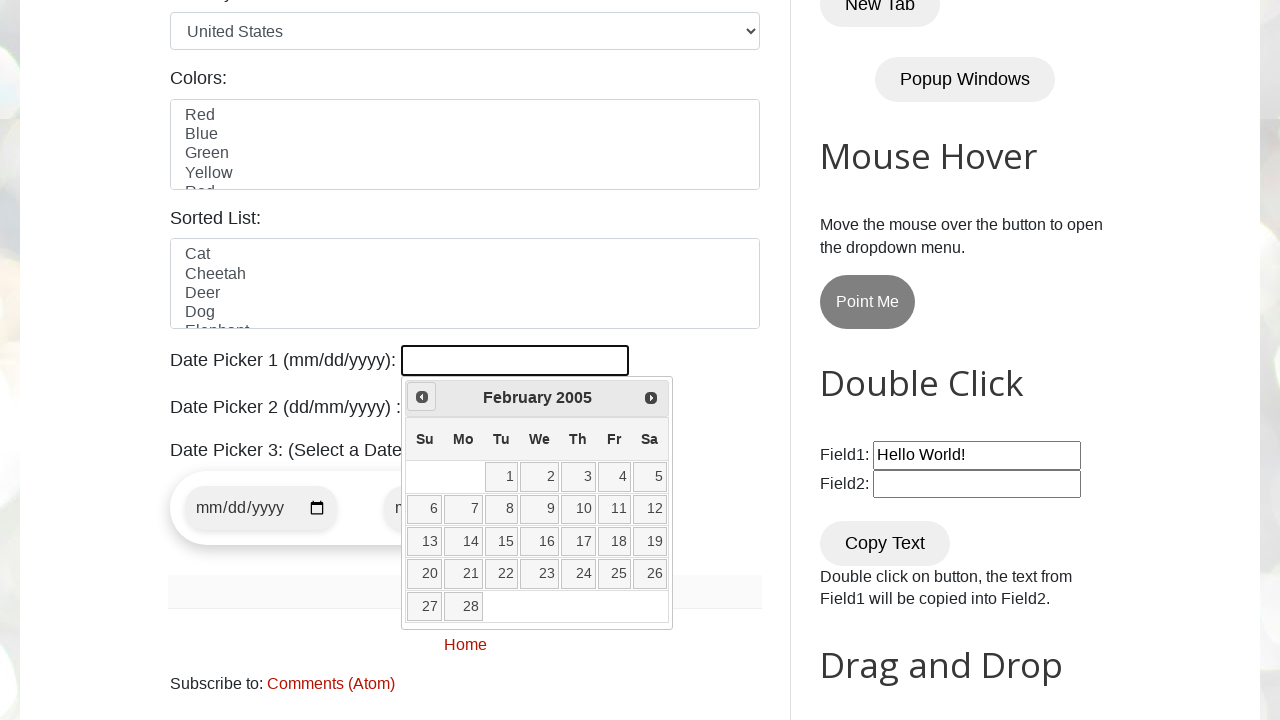

Retrieved current calendar date: February 2005
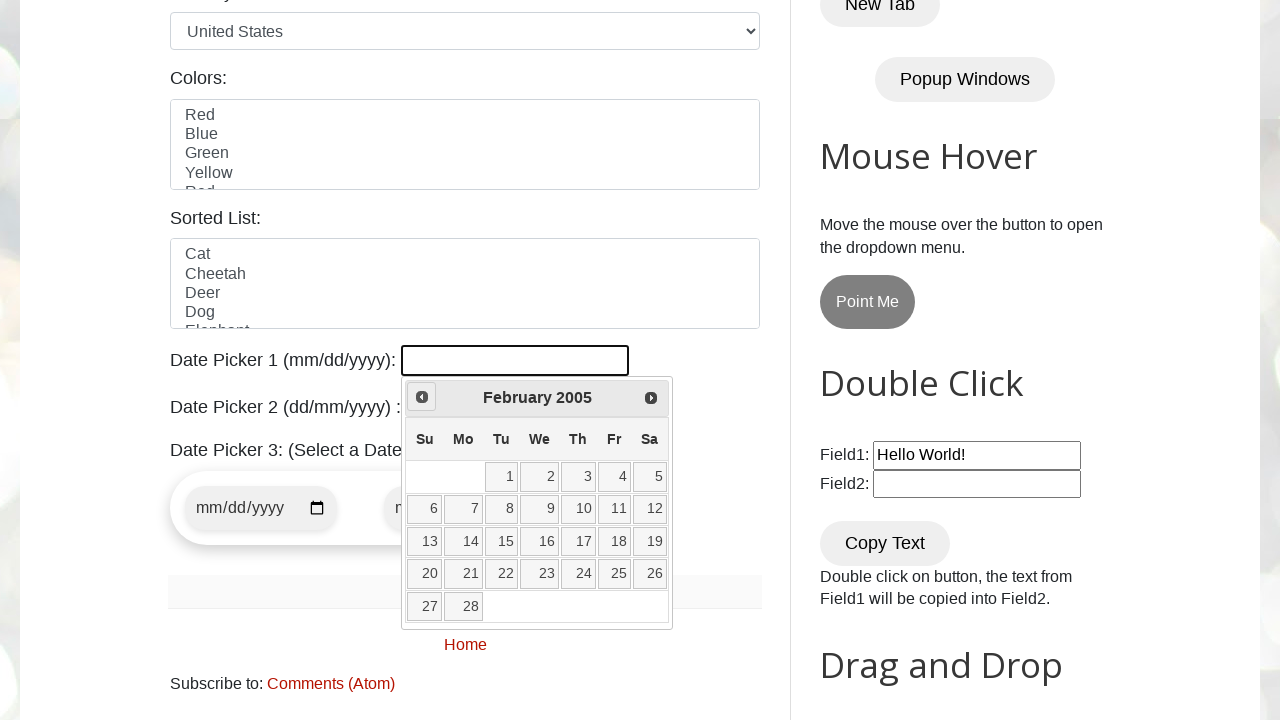

Clicked previous button to navigate to earlier month/year at (422, 397) on [title="Prev"]
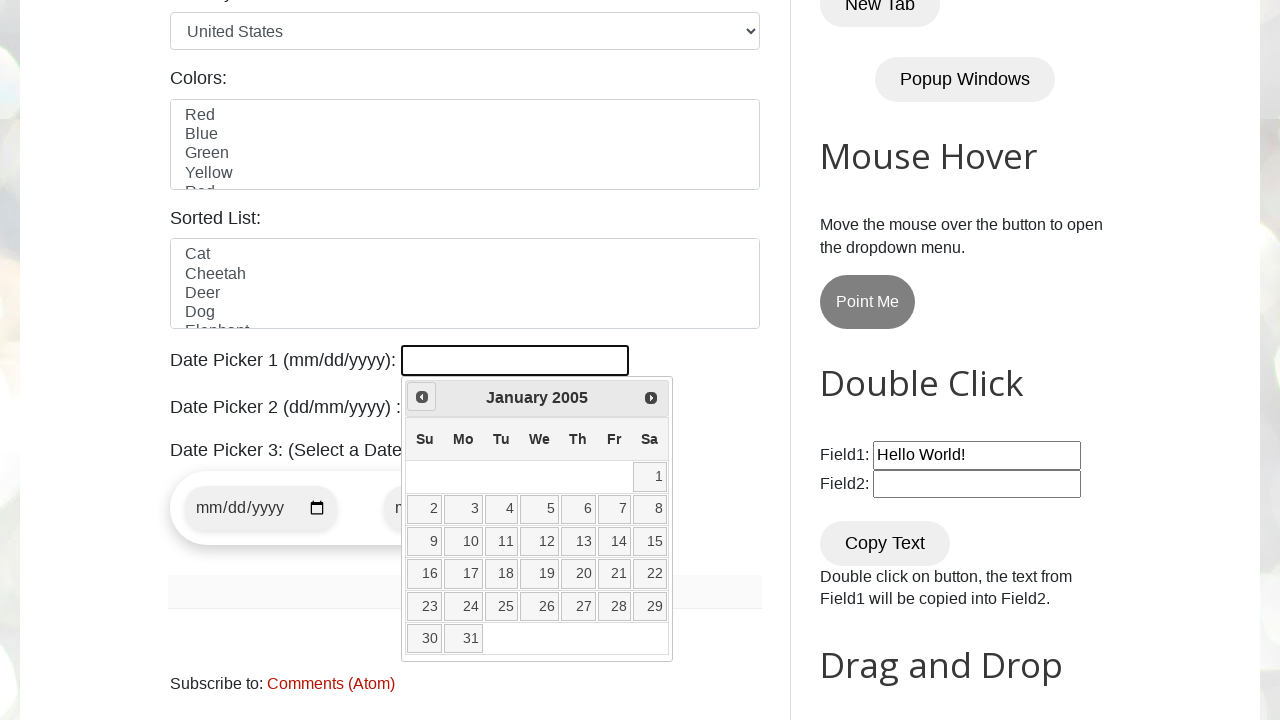

Retrieved current calendar date: January 2005
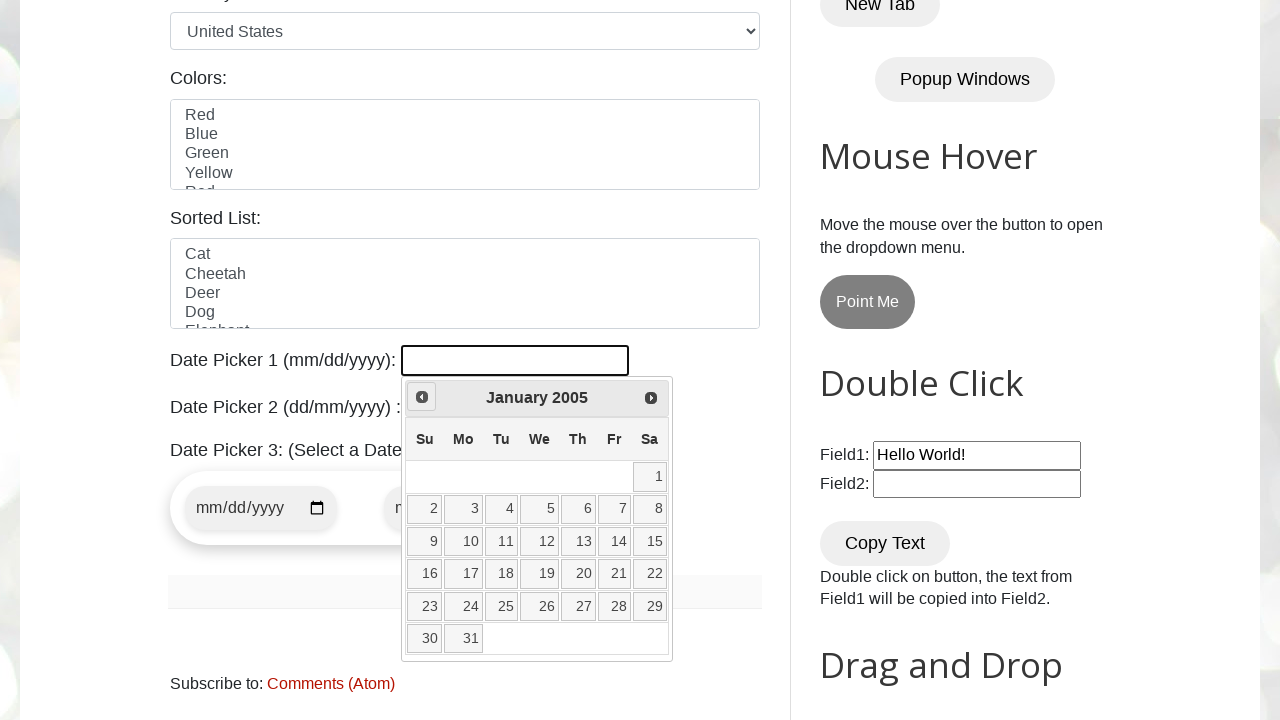

Clicked previous button to navigate to earlier month/year at (422, 397) on [title="Prev"]
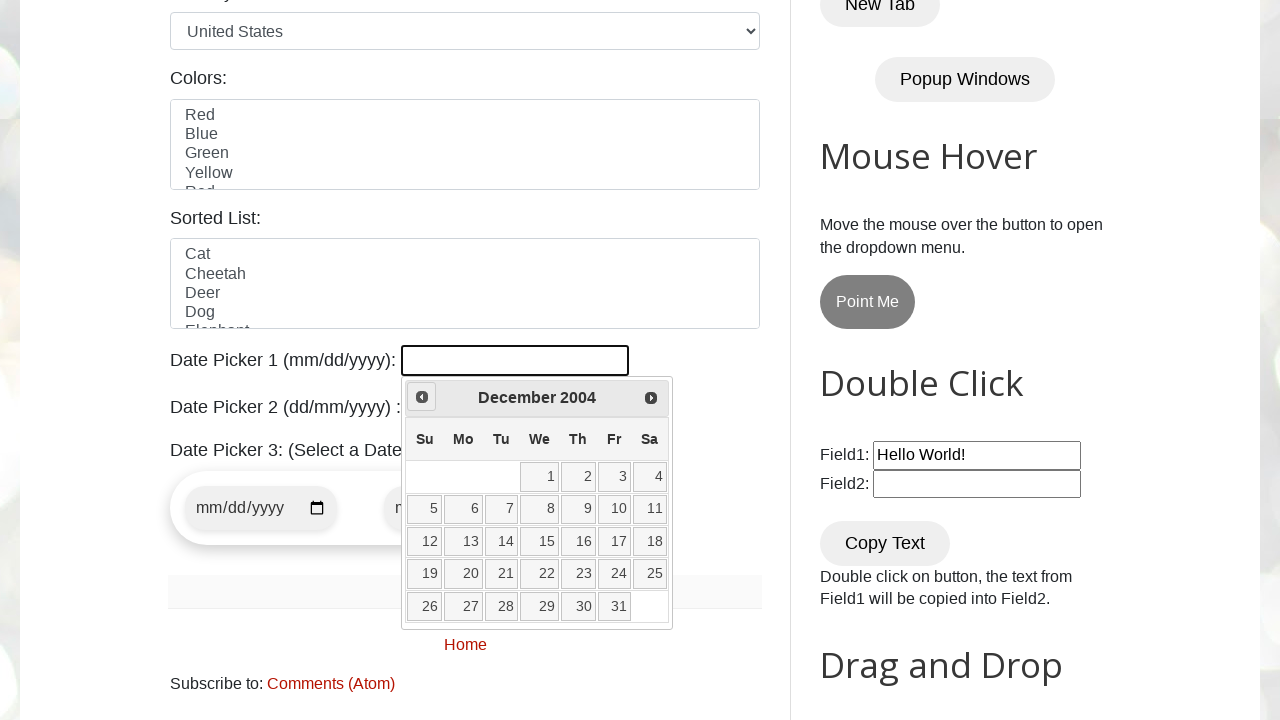

Retrieved current calendar date: December 2004
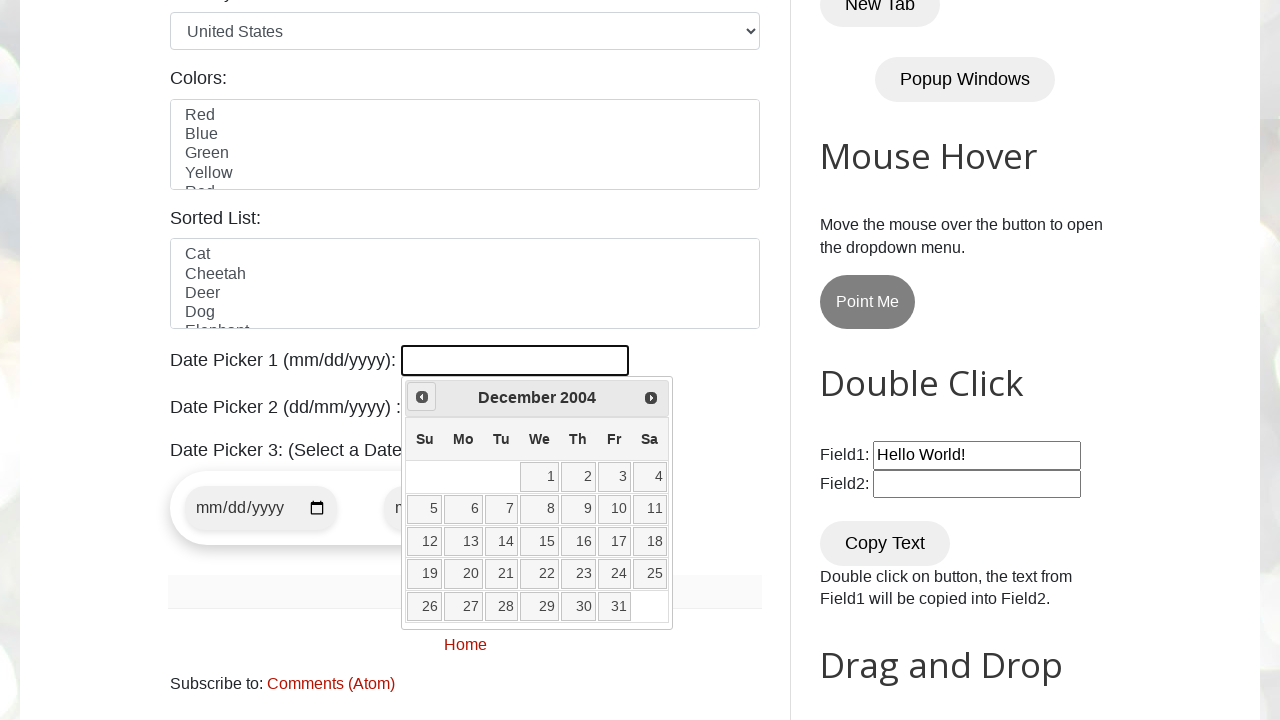

Clicked previous button to navigate to earlier month/year at (422, 397) on [title="Prev"]
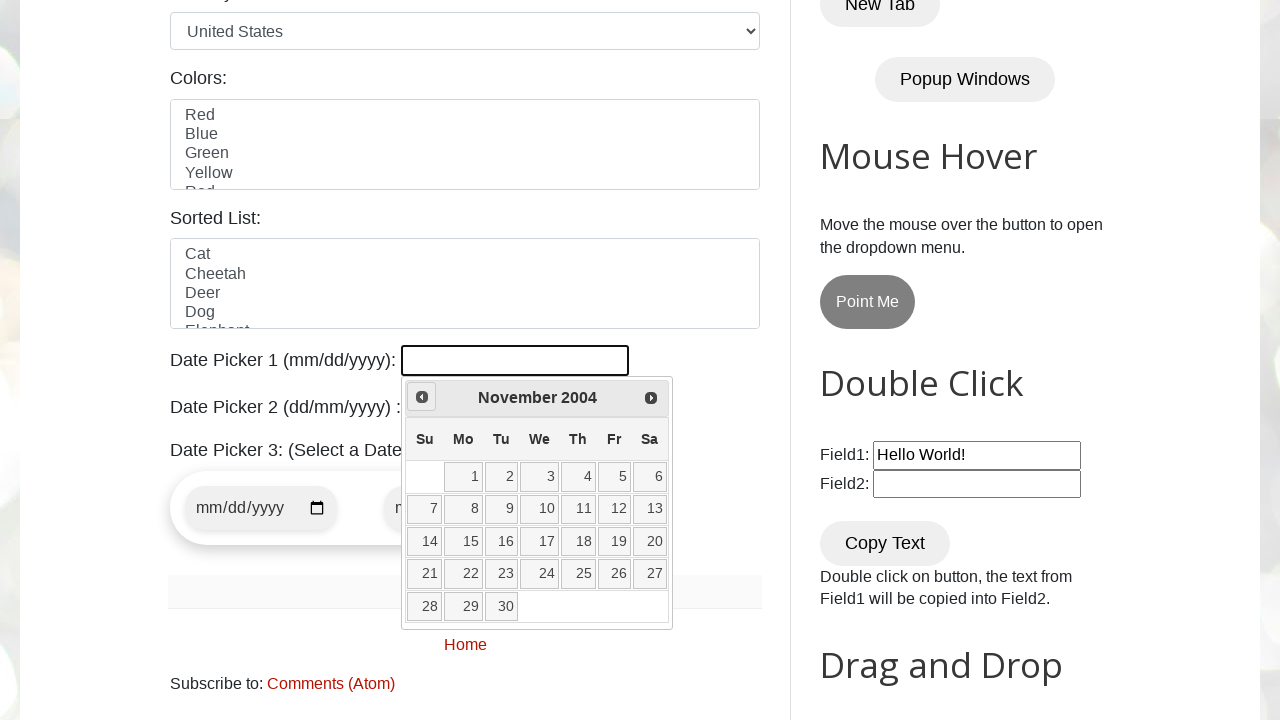

Retrieved current calendar date: November 2004
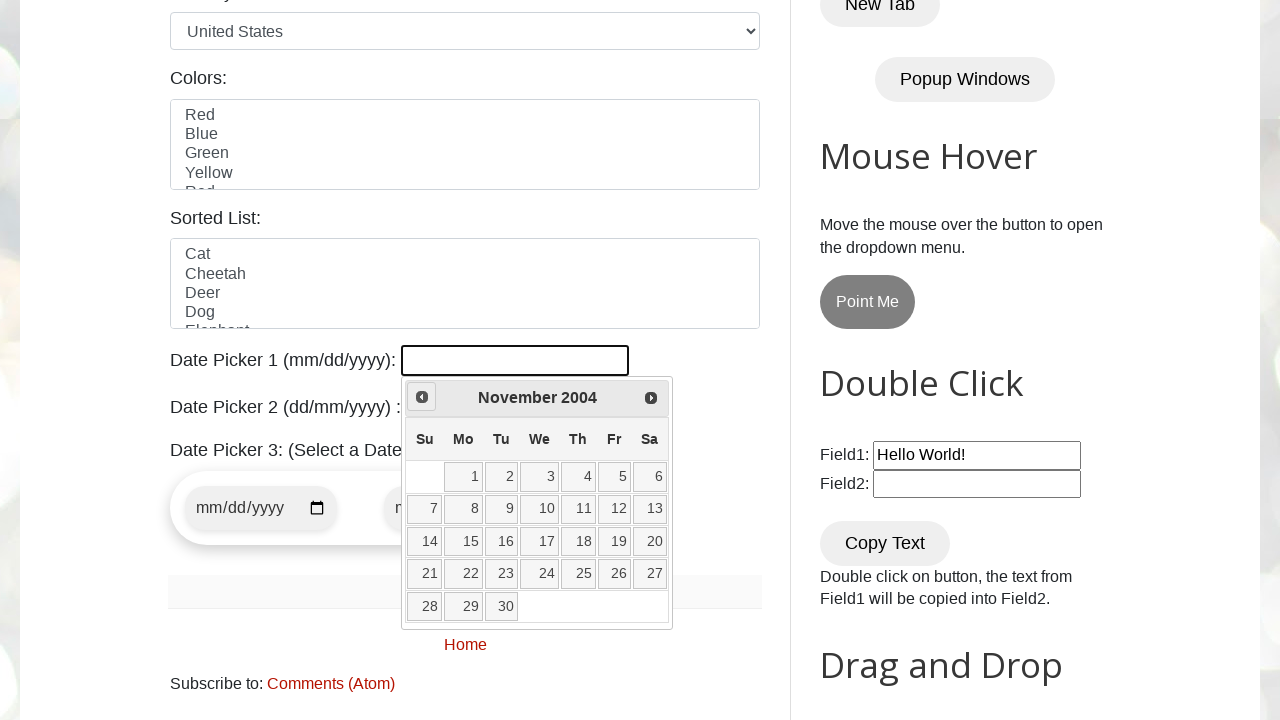

Clicked previous button to navigate to earlier month/year at (422, 397) on [title="Prev"]
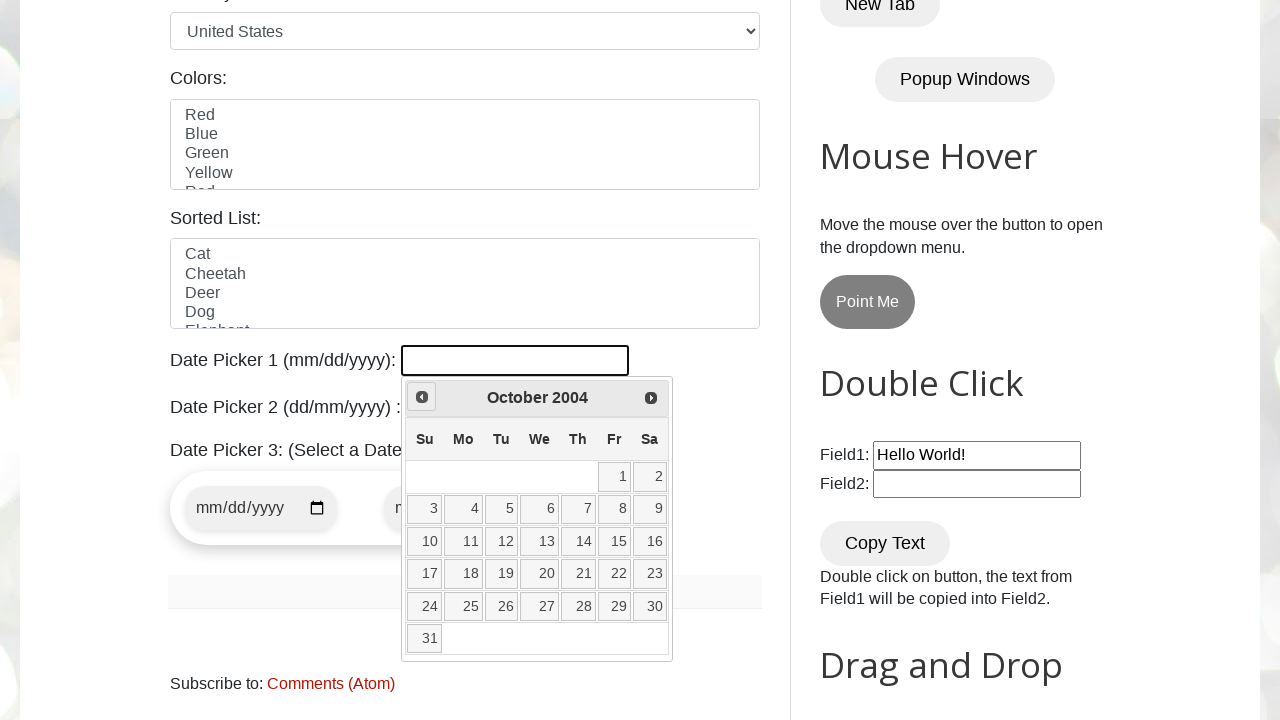

Retrieved current calendar date: October 2004
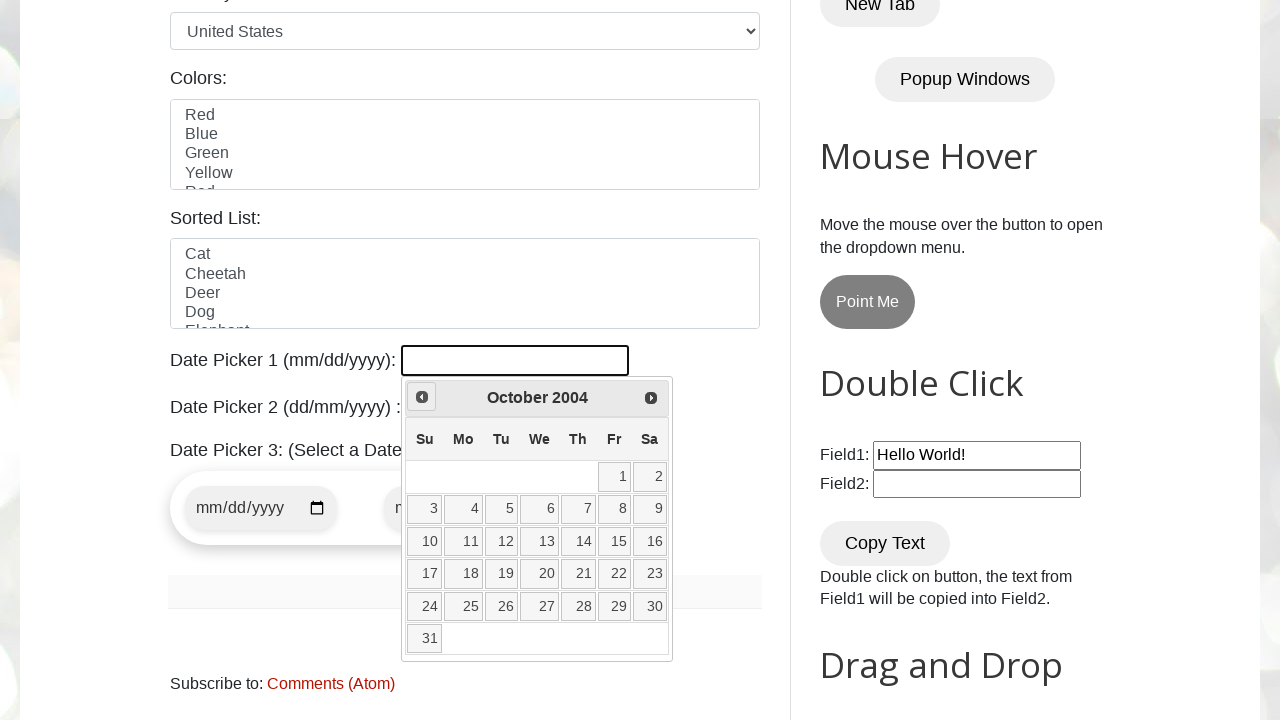

Clicked previous button to navigate to earlier month/year at (422, 397) on [title="Prev"]
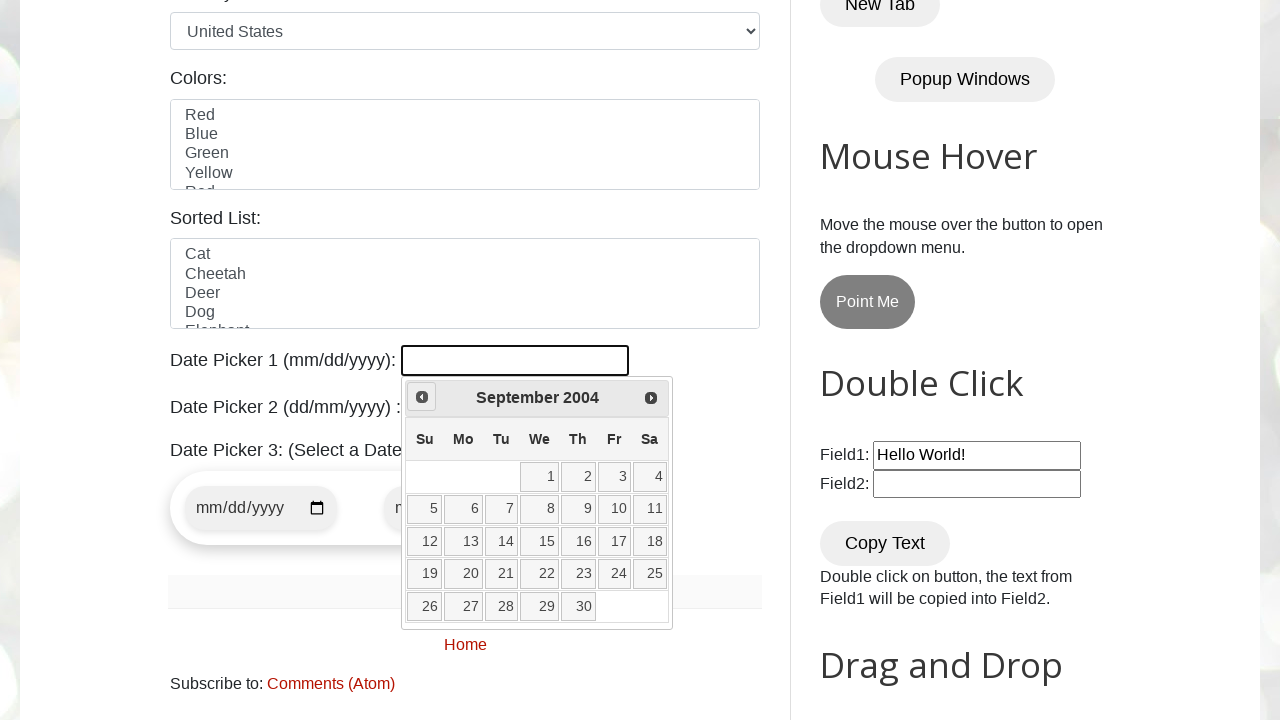

Retrieved current calendar date: September 2004
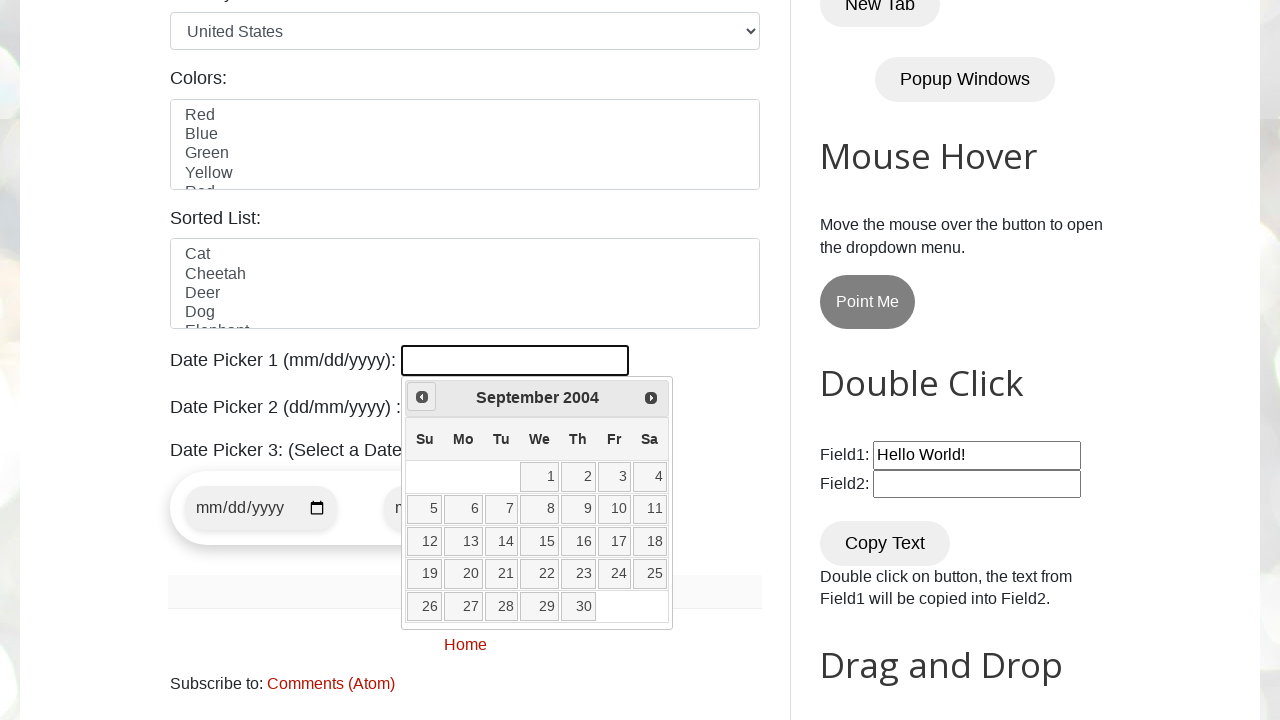

Clicked previous button to navigate to earlier month/year at (422, 397) on [title="Prev"]
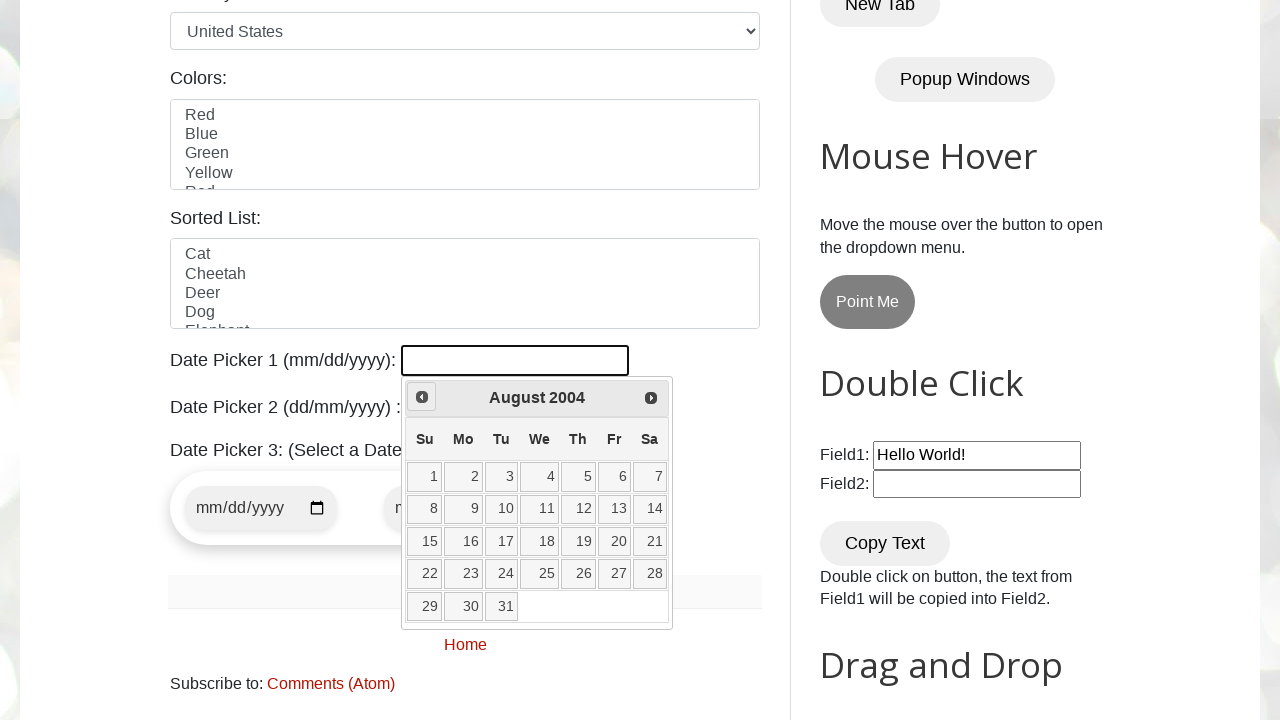

Retrieved current calendar date: August 2004
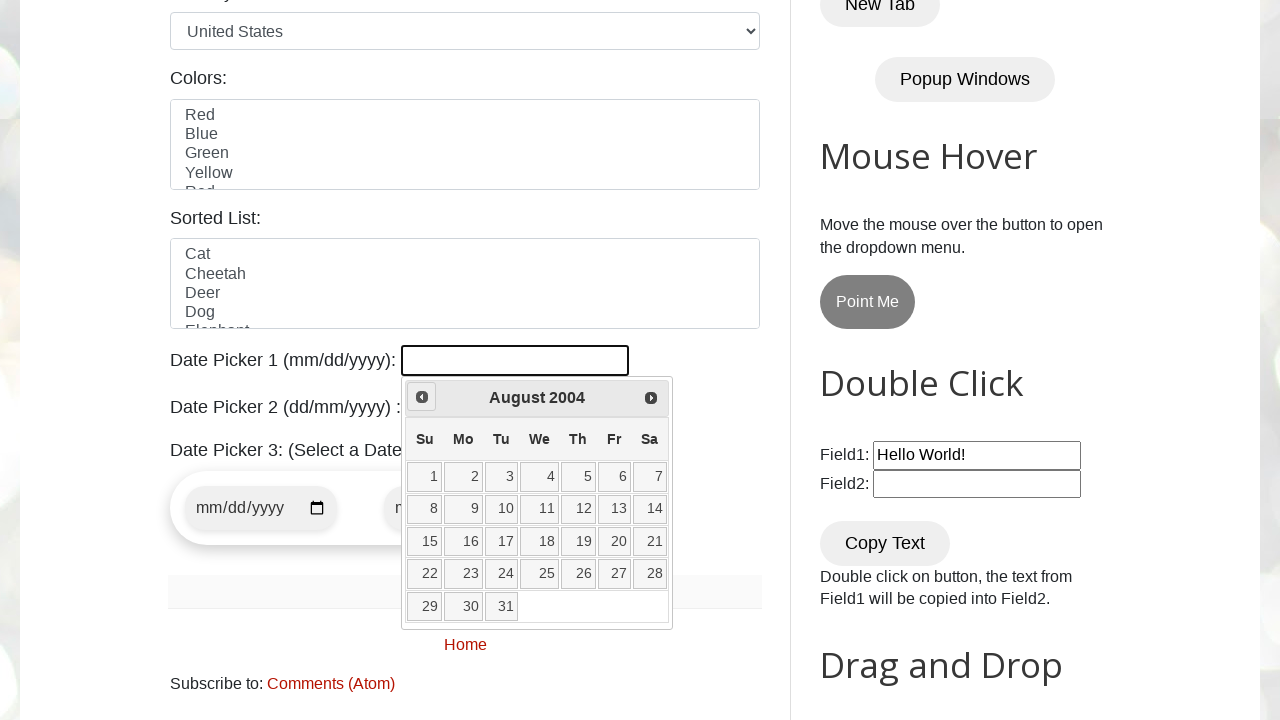

Clicked previous button to navigate to earlier month/year at (422, 397) on [title="Prev"]
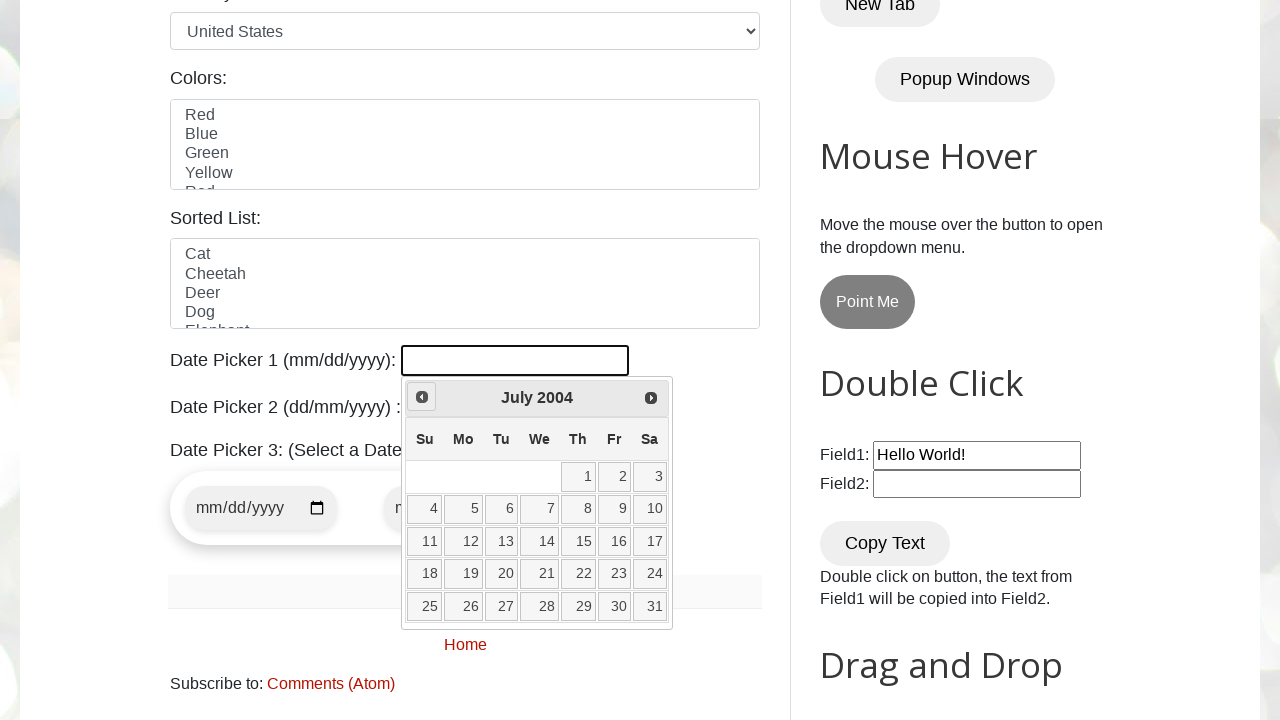

Retrieved current calendar date: July 2004
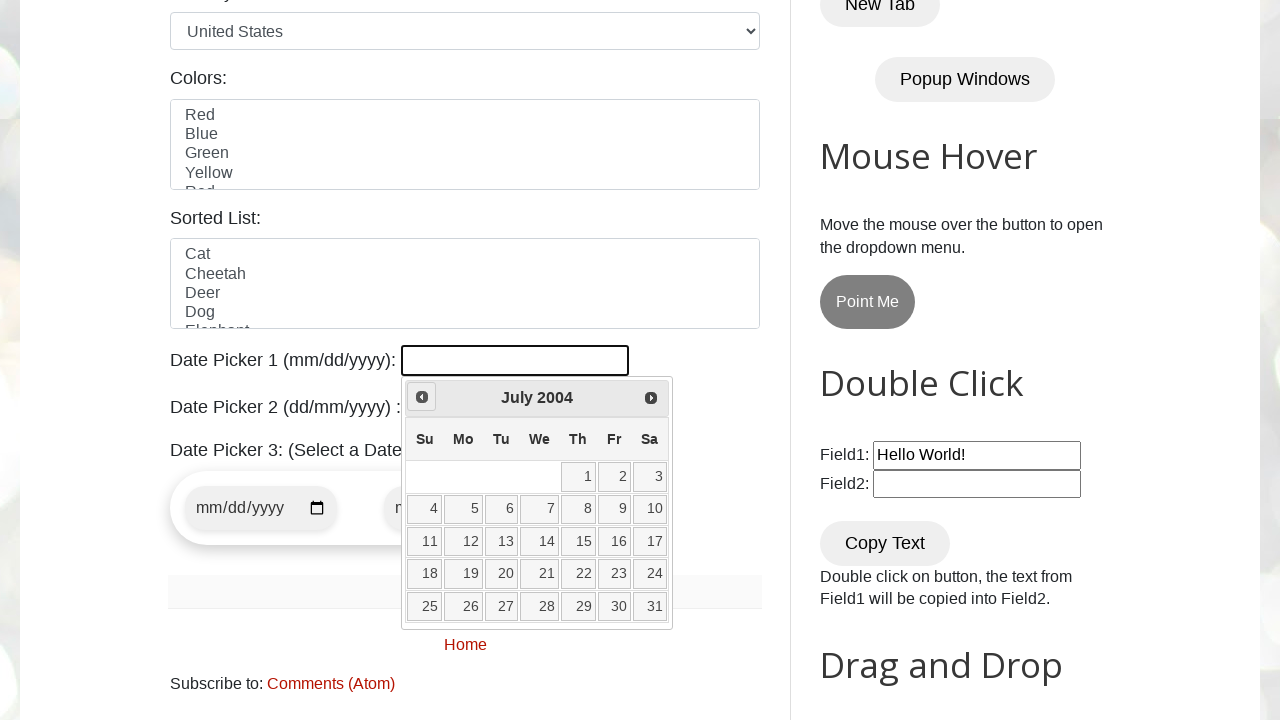

Clicked previous button to navigate to earlier month/year at (422, 397) on [title="Prev"]
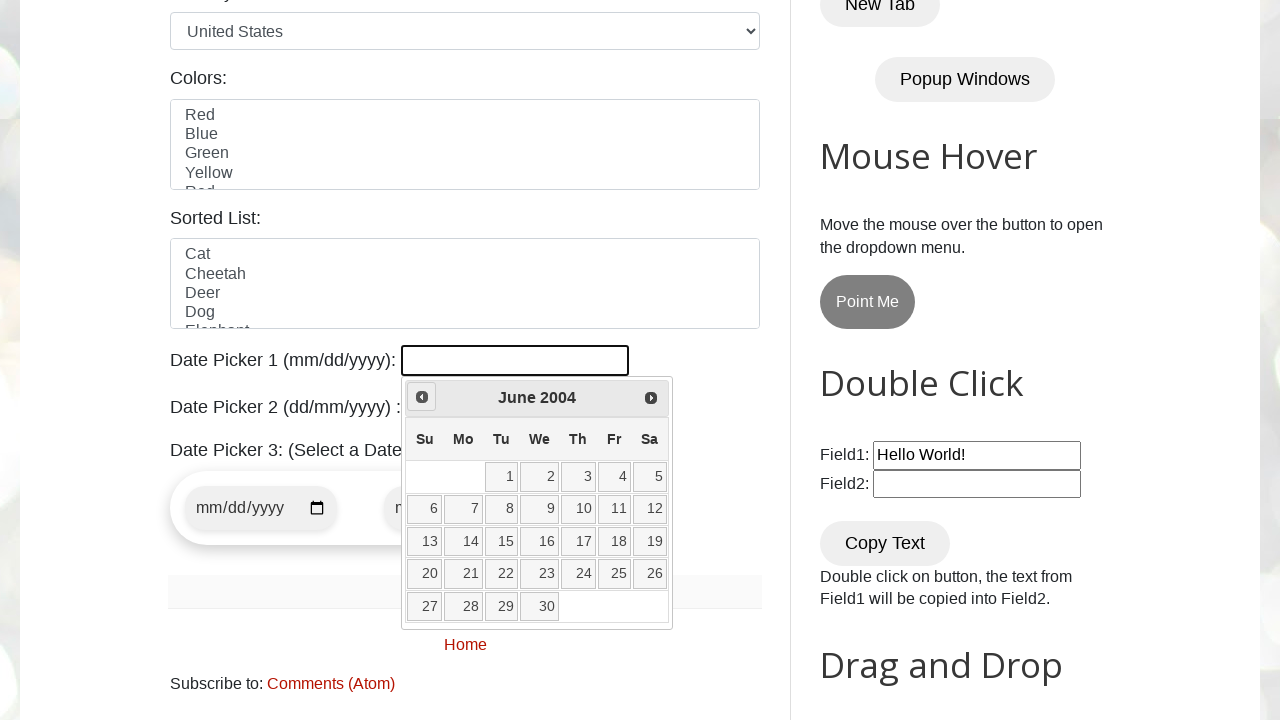

Retrieved current calendar date: June 2004
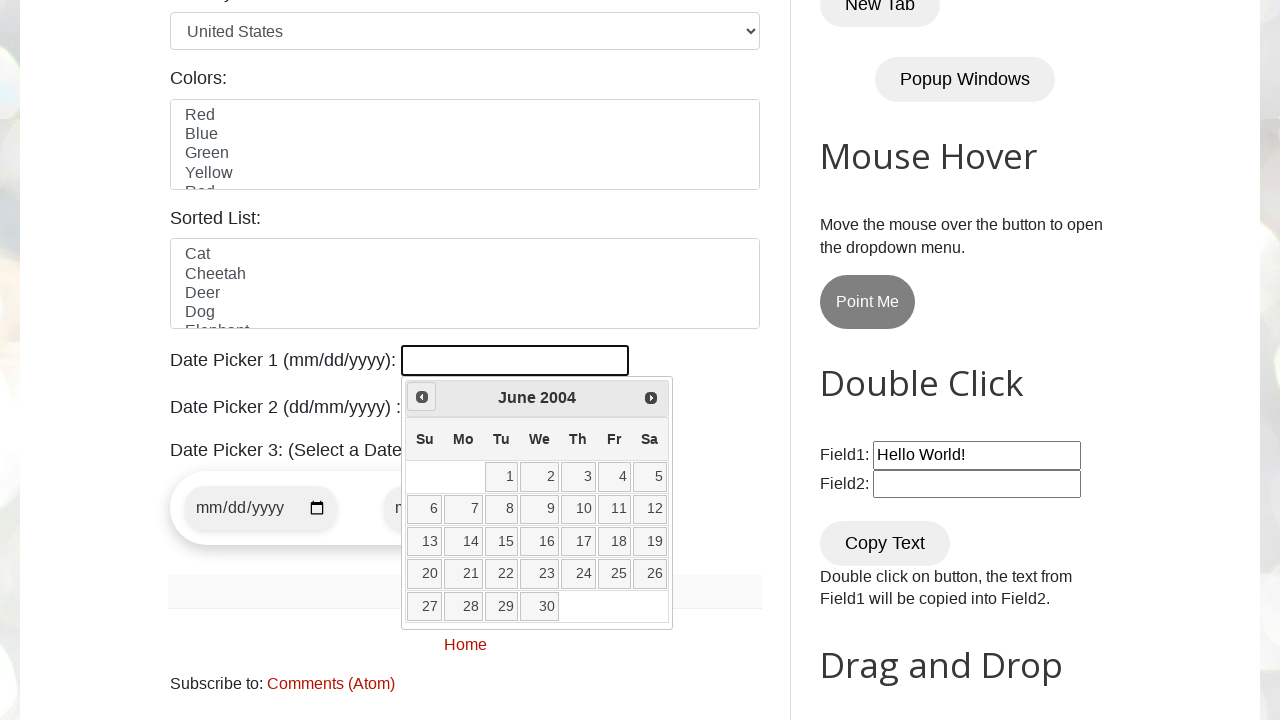

Clicked previous button to navigate to earlier month/year at (422, 397) on [title="Prev"]
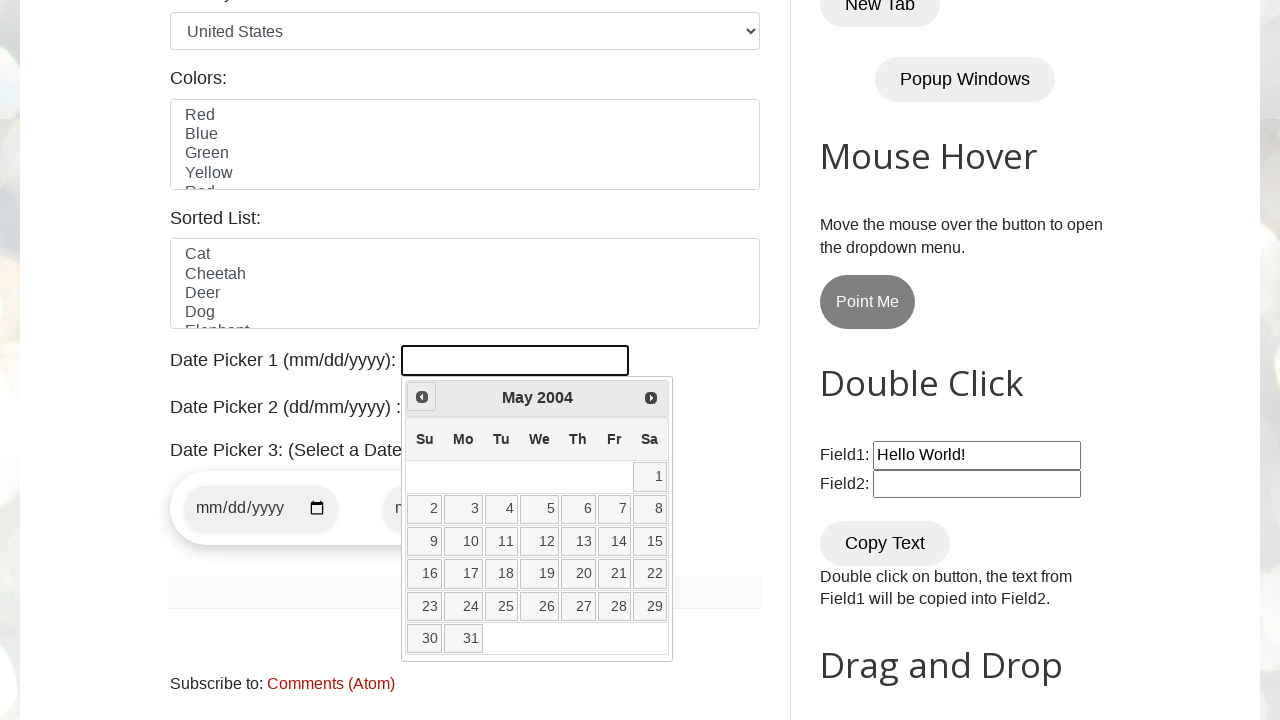

Retrieved current calendar date: May 2004
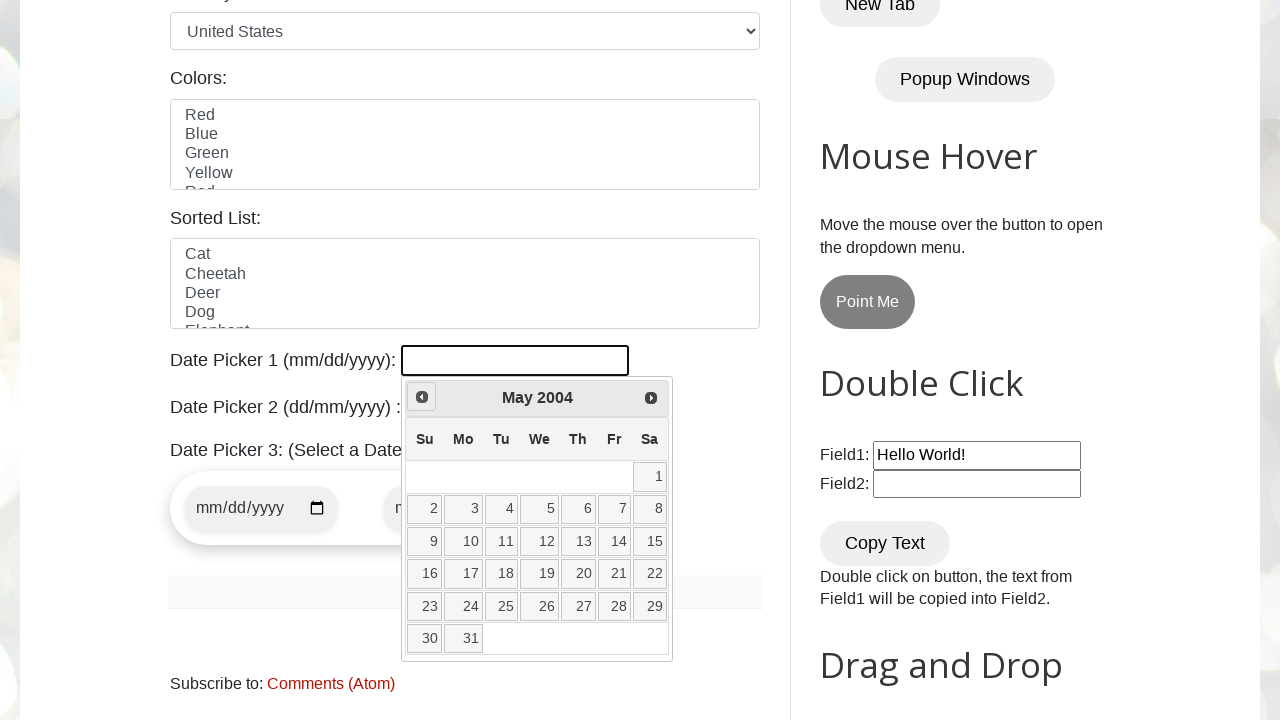

Clicked previous button to navigate to earlier month/year at (422, 397) on [title="Prev"]
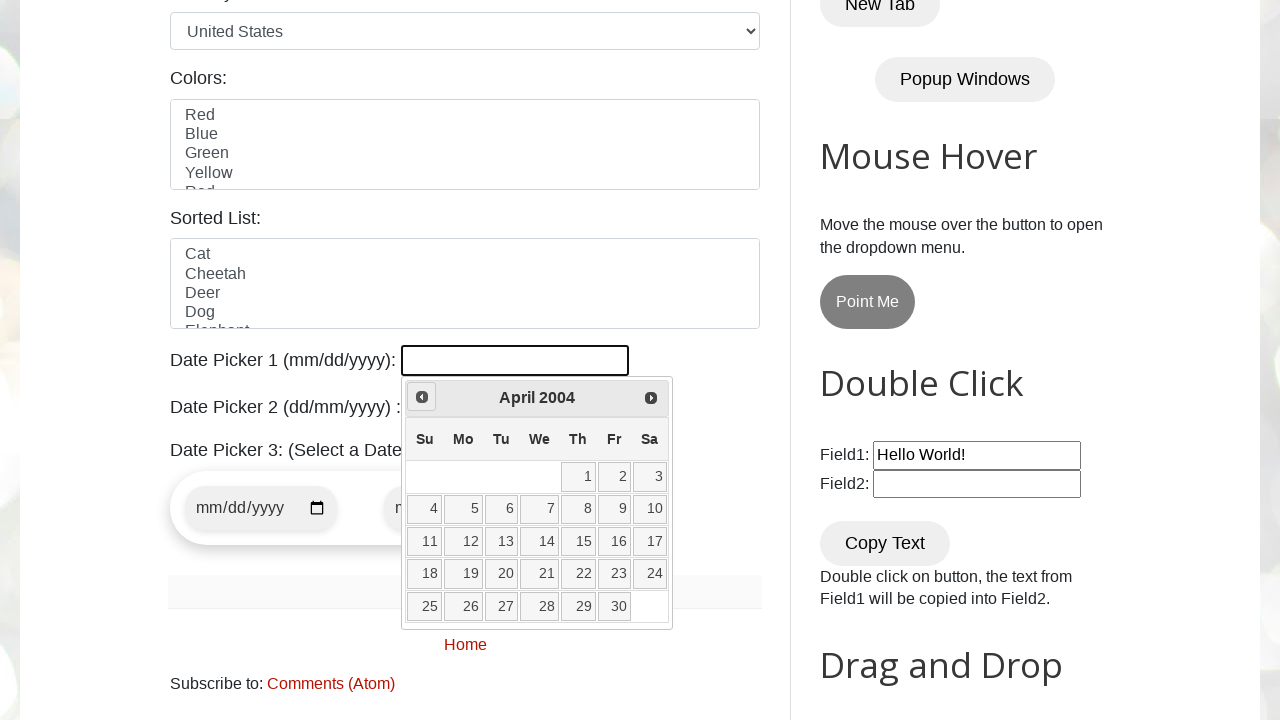

Retrieved current calendar date: April 2004
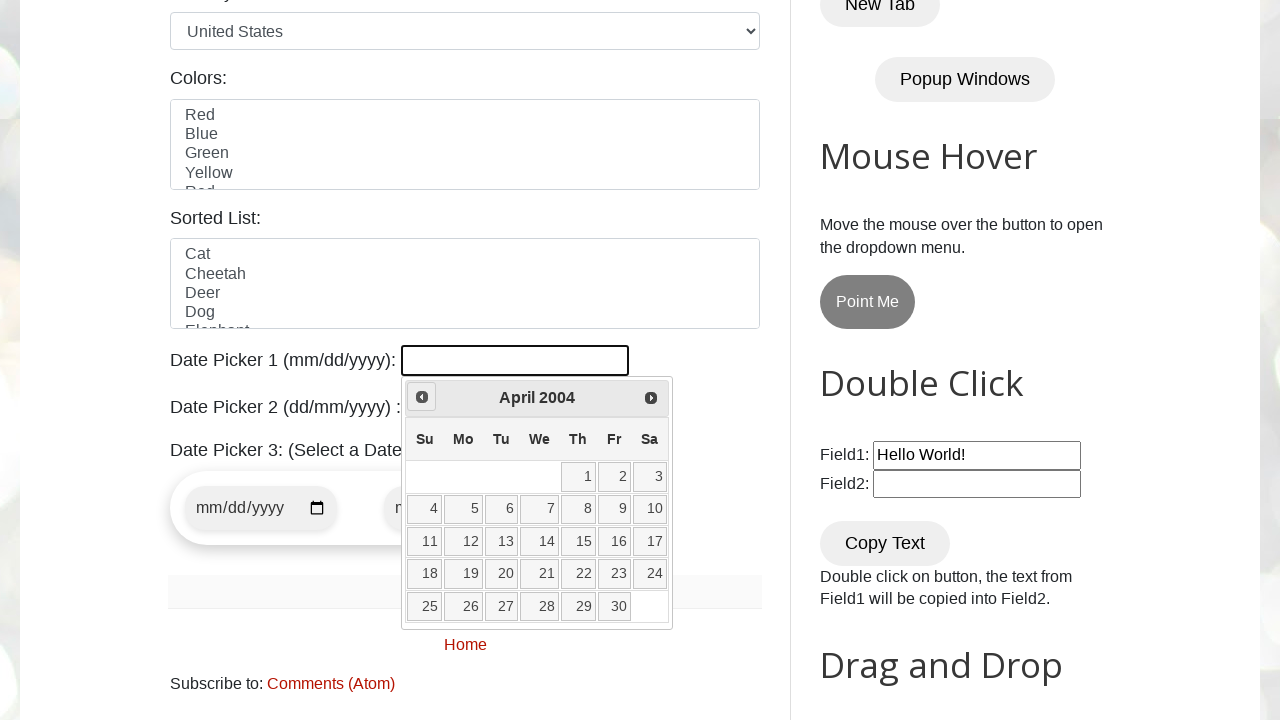

Clicked previous button to navigate to earlier month/year at (422, 397) on [title="Prev"]
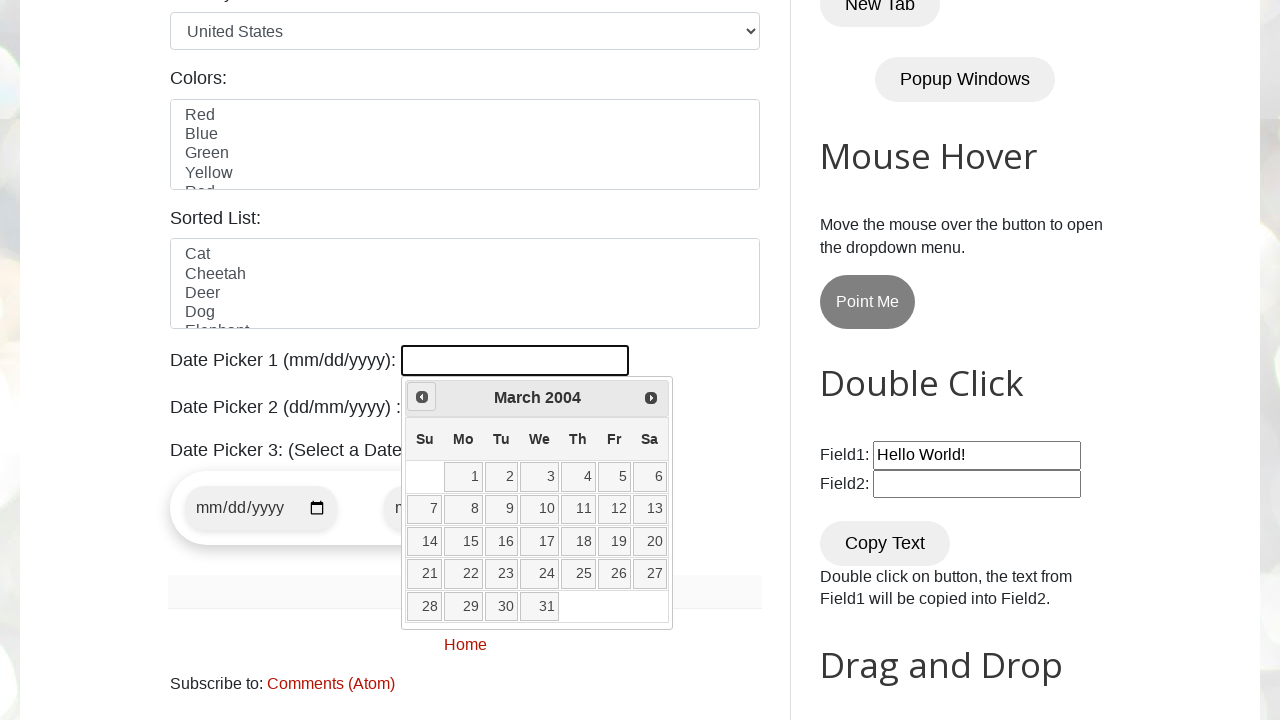

Retrieved current calendar date: March 2004
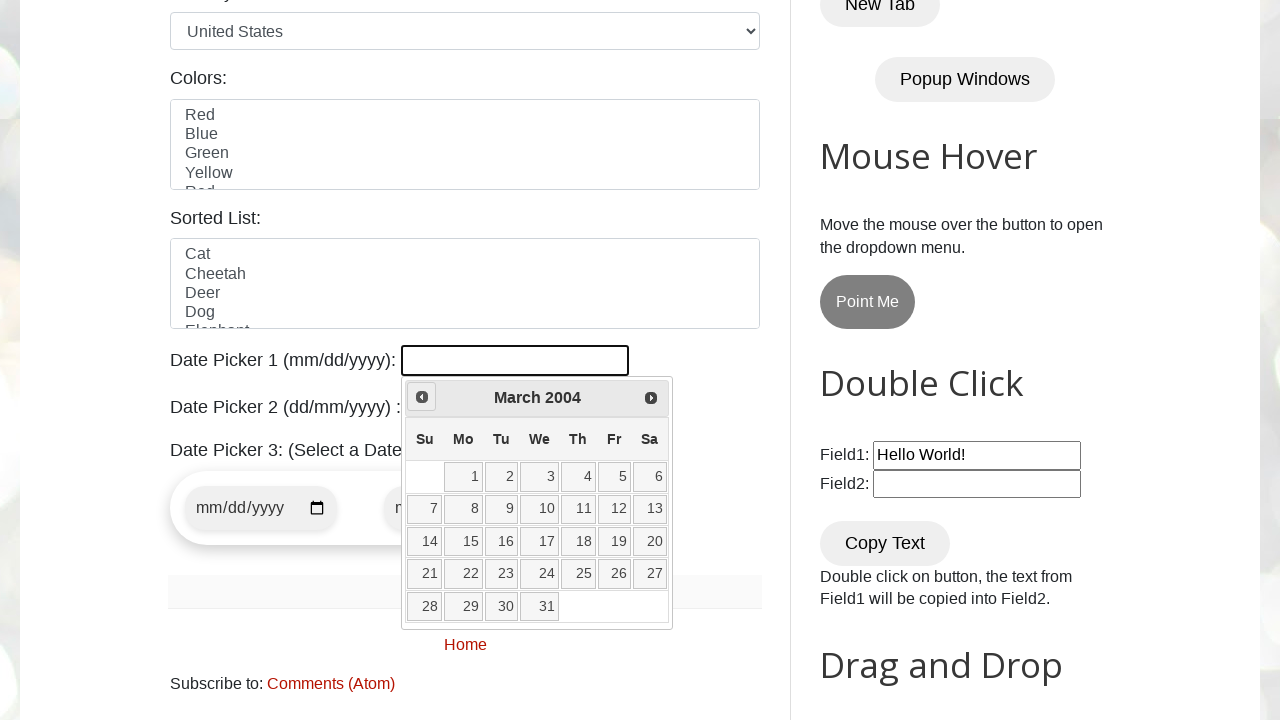

Clicked previous button to navigate to earlier month/year at (422, 397) on [title="Prev"]
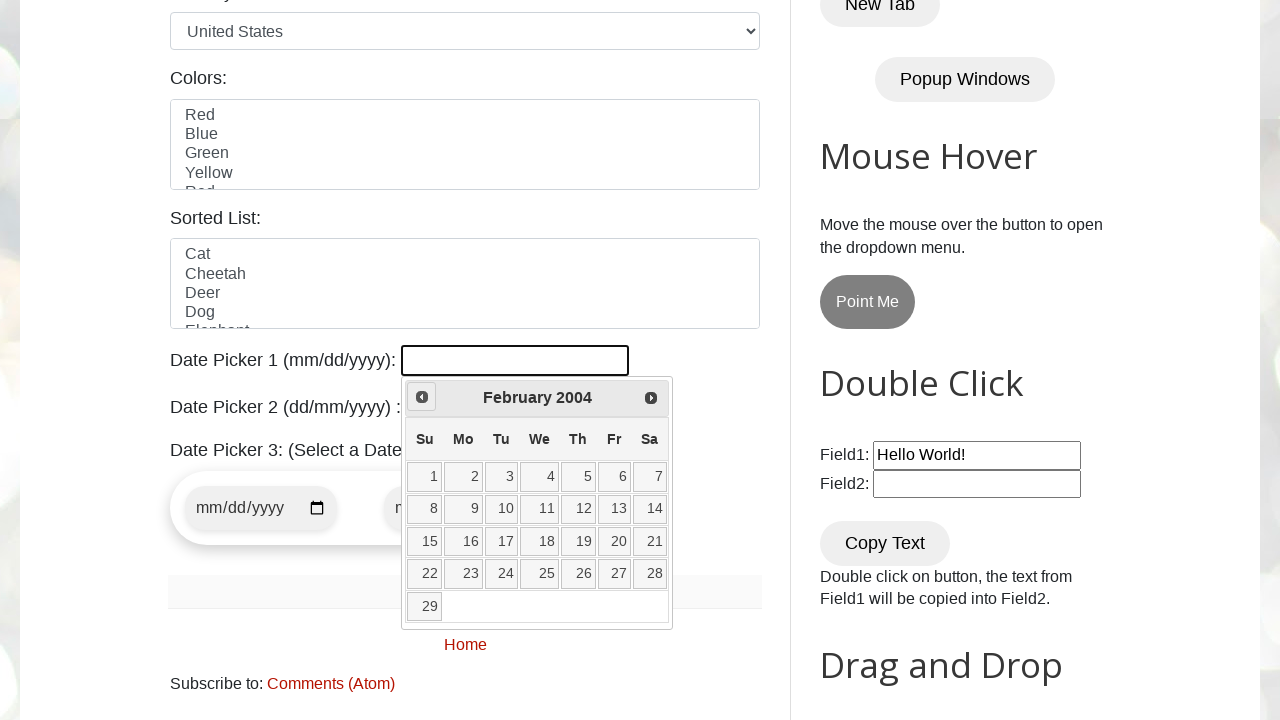

Retrieved current calendar date: February 2004
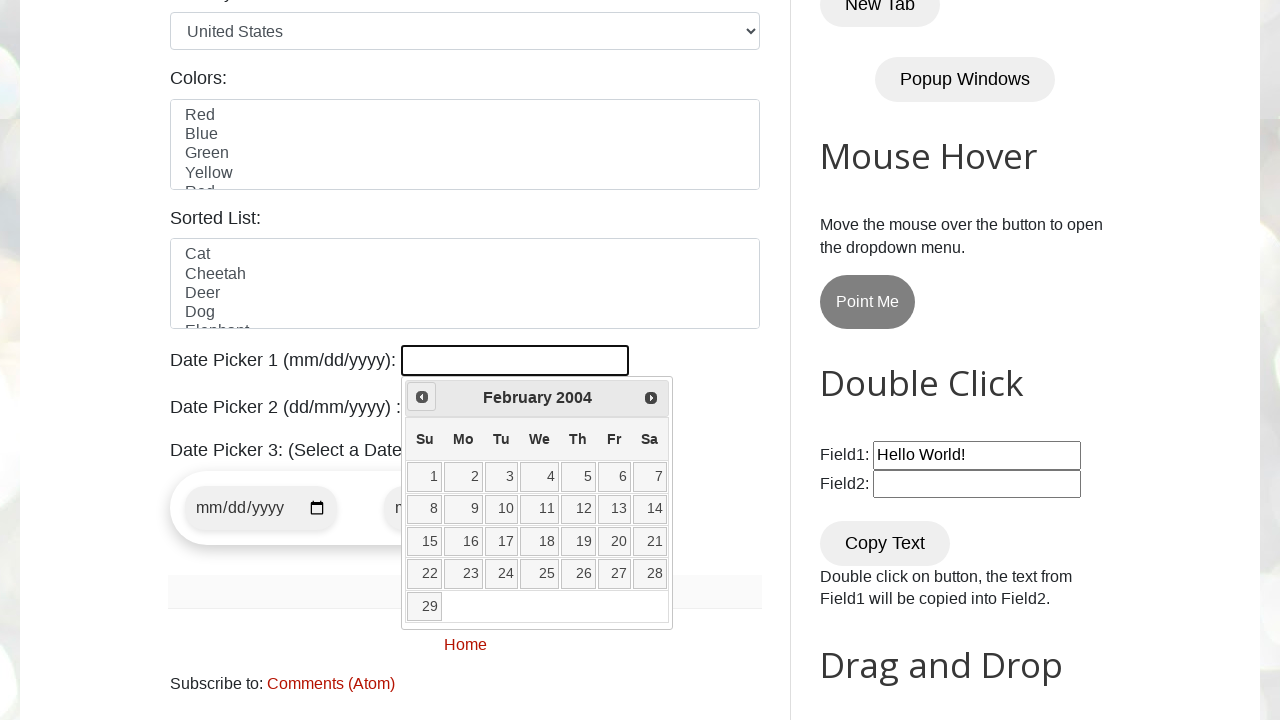

Clicked previous button to navigate to earlier month/year at (422, 397) on [title="Prev"]
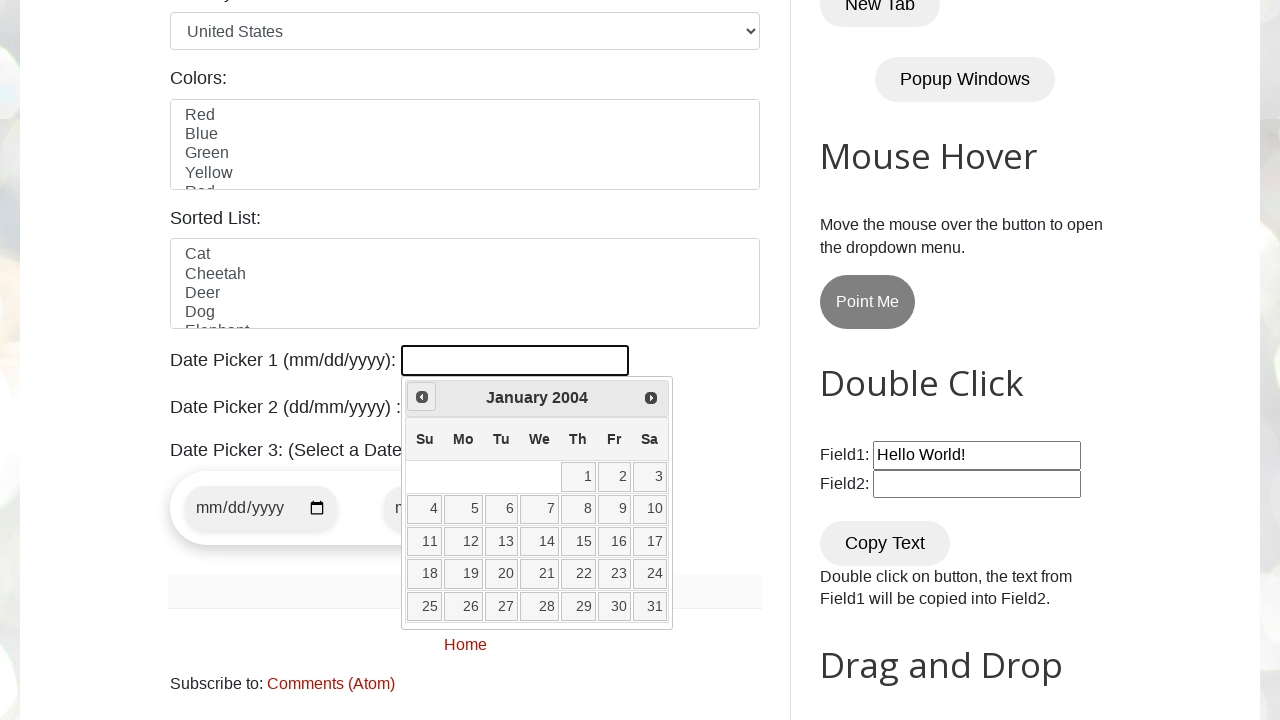

Retrieved current calendar date: January 2004
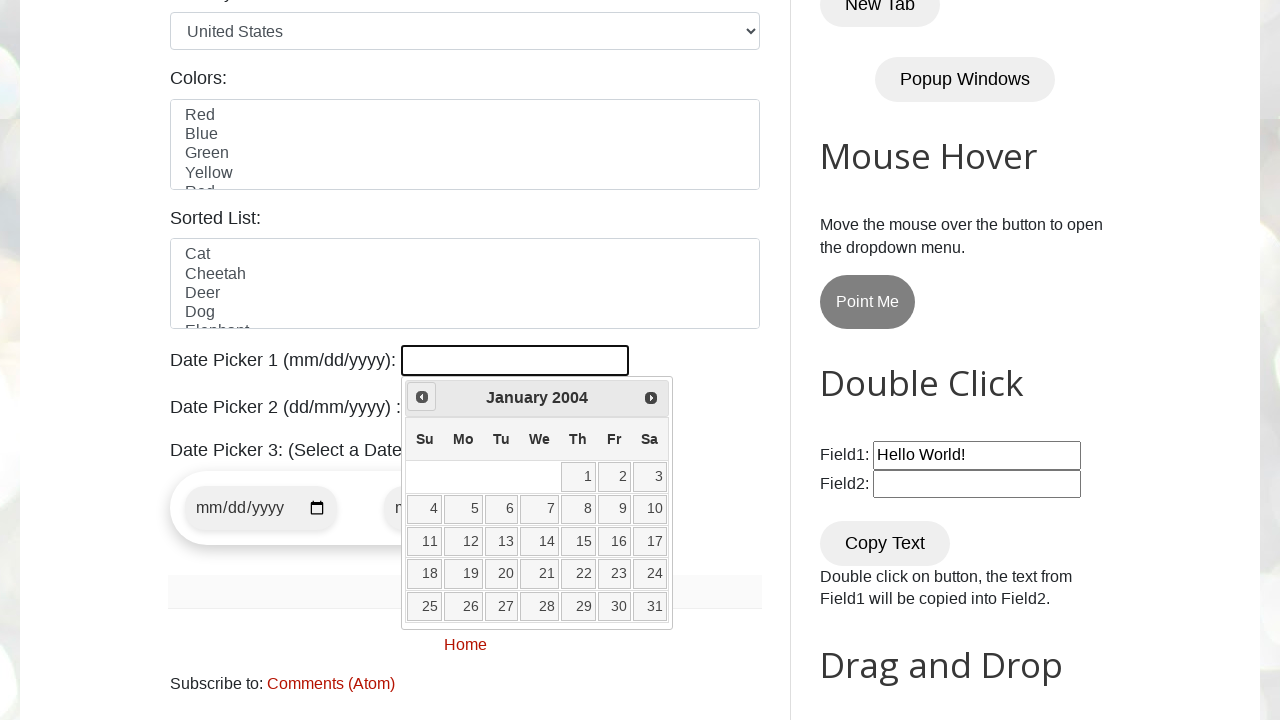

Clicked previous button to navigate to earlier month/year at (422, 397) on [title="Prev"]
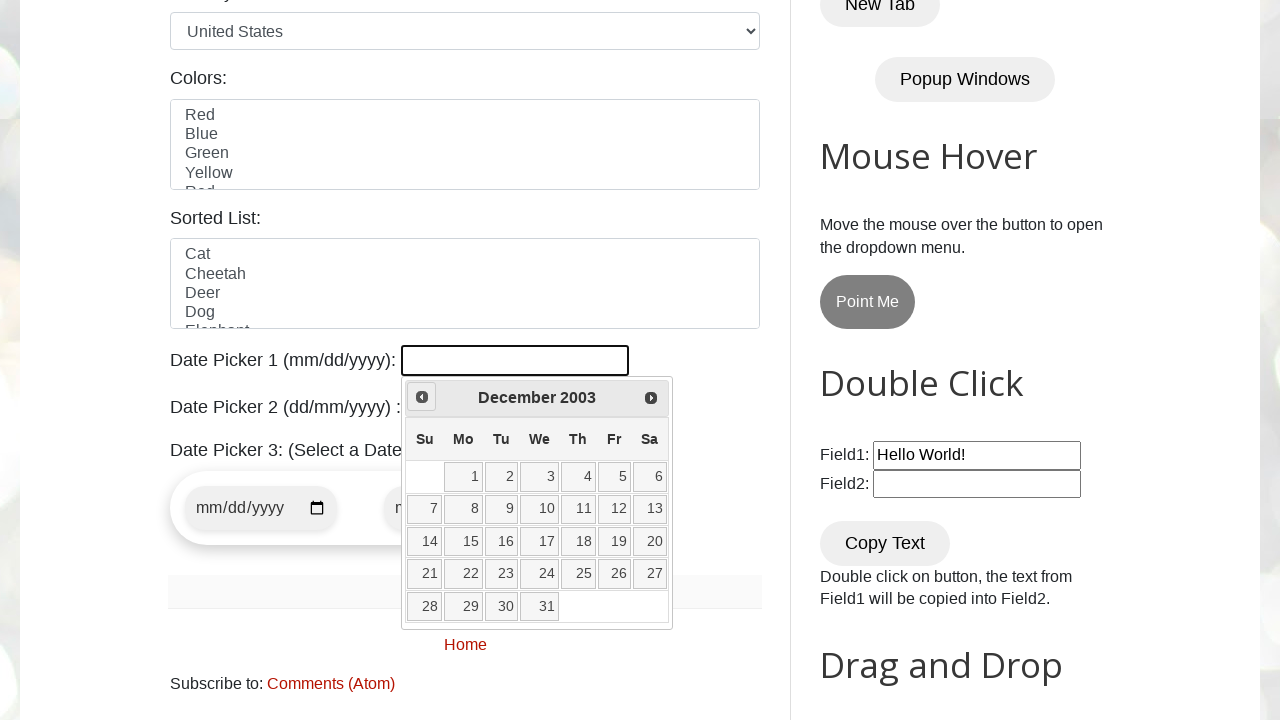

Retrieved current calendar date: December 2003
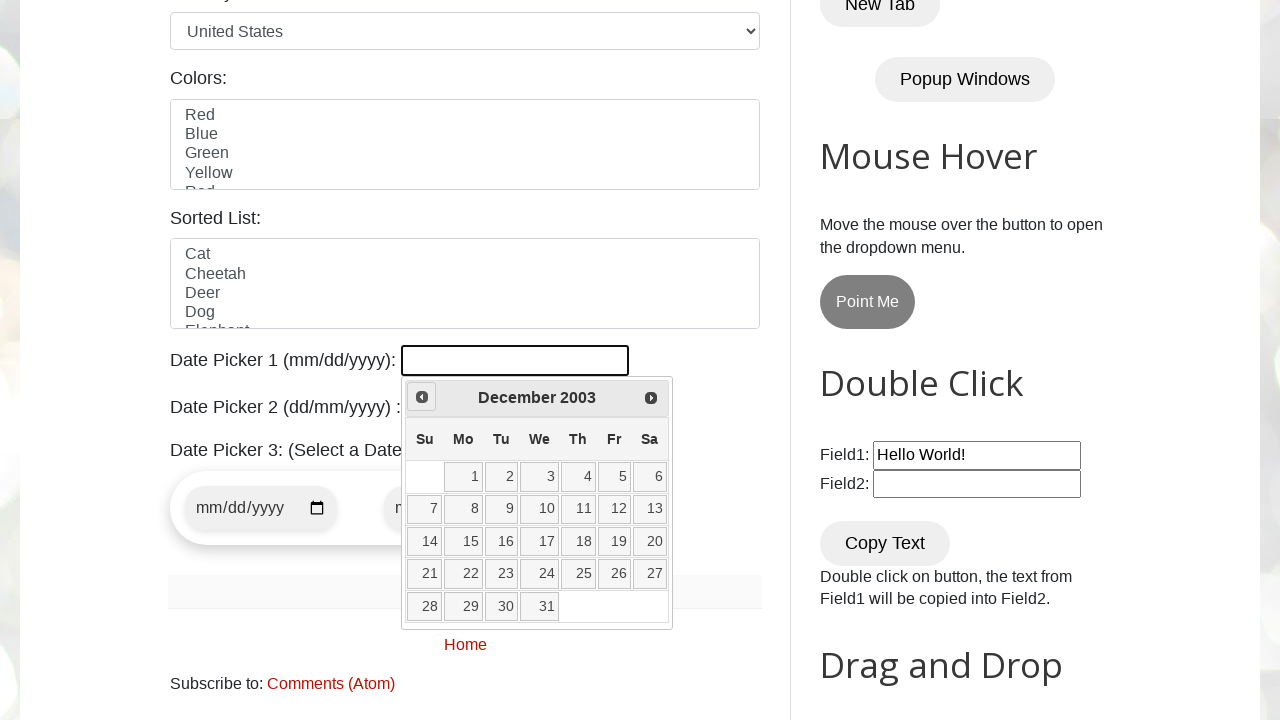

Clicked previous button to navigate to earlier month/year at (422, 397) on [title="Prev"]
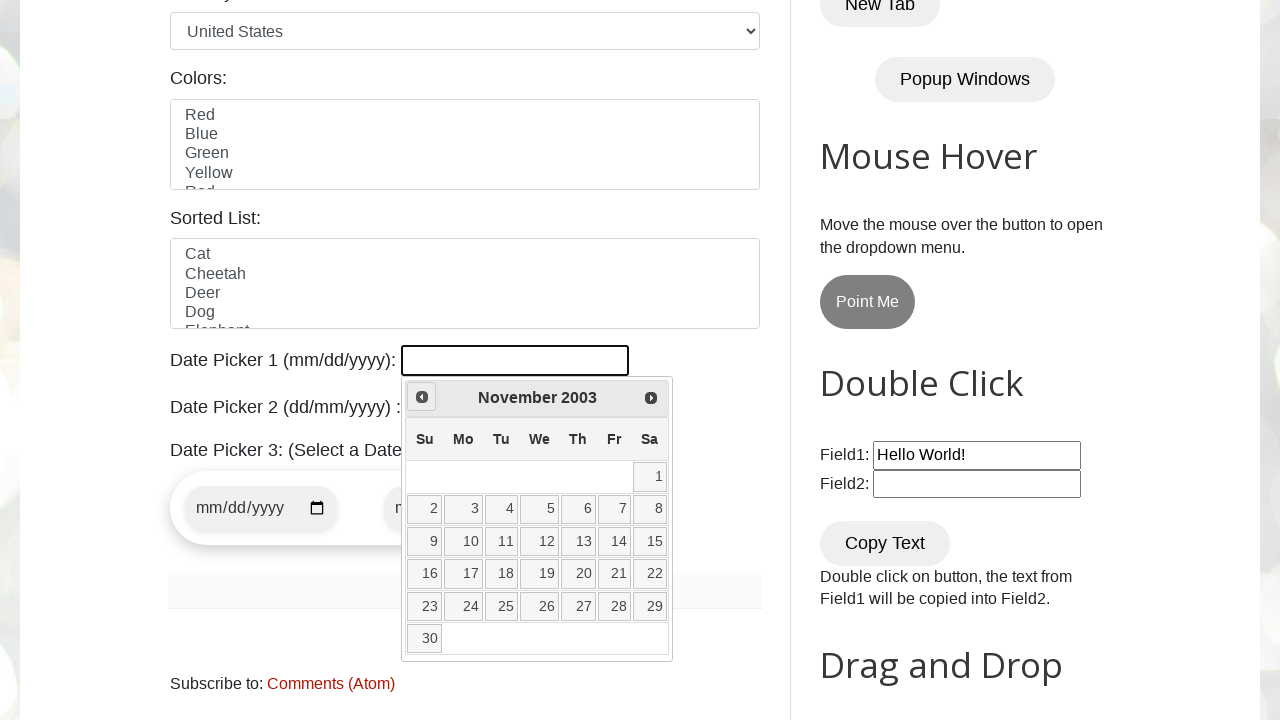

Retrieved current calendar date: November 2003
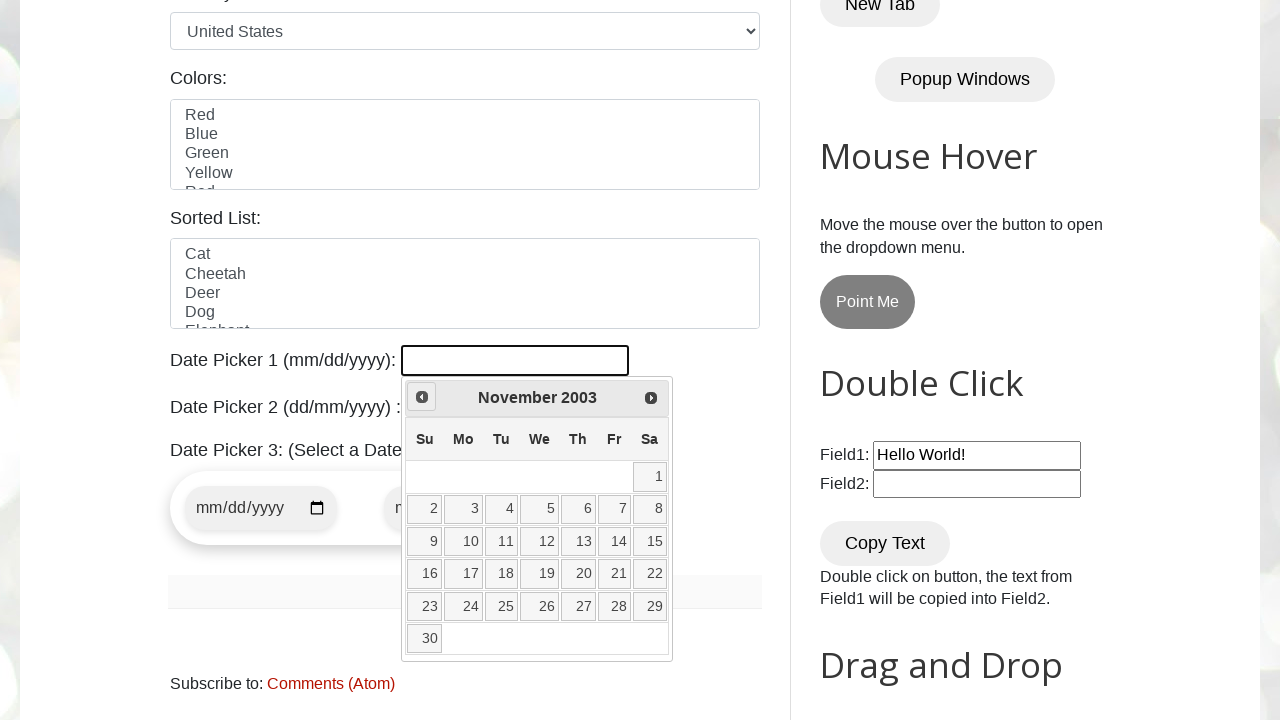

Clicked previous button to navigate to earlier month/year at (422, 397) on [title="Prev"]
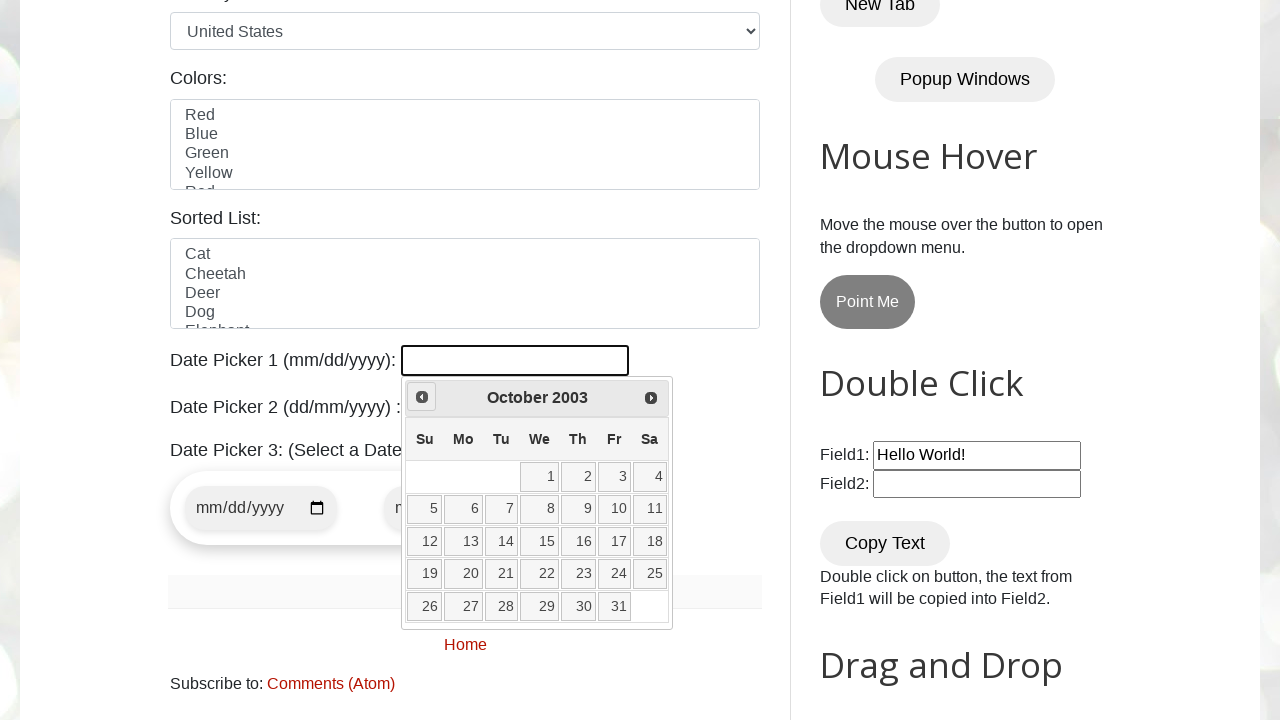

Retrieved current calendar date: October 2003
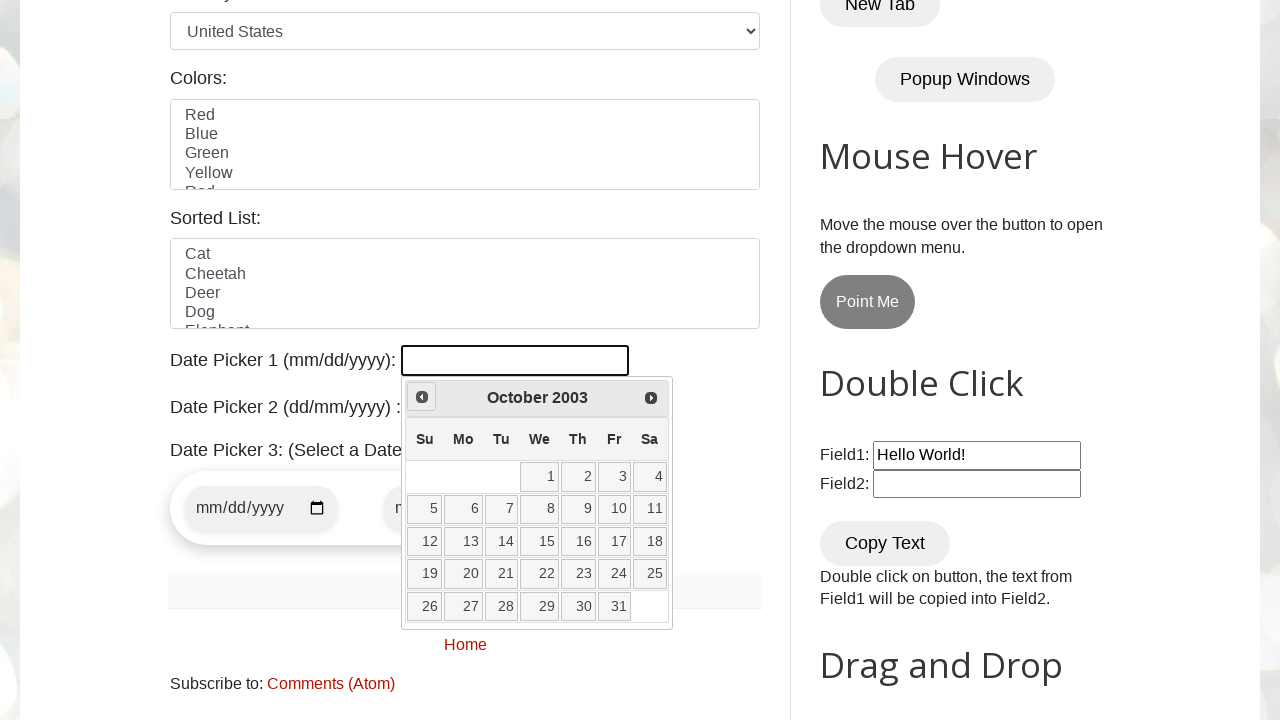

Clicked previous button to navigate to earlier month/year at (422, 397) on [title="Prev"]
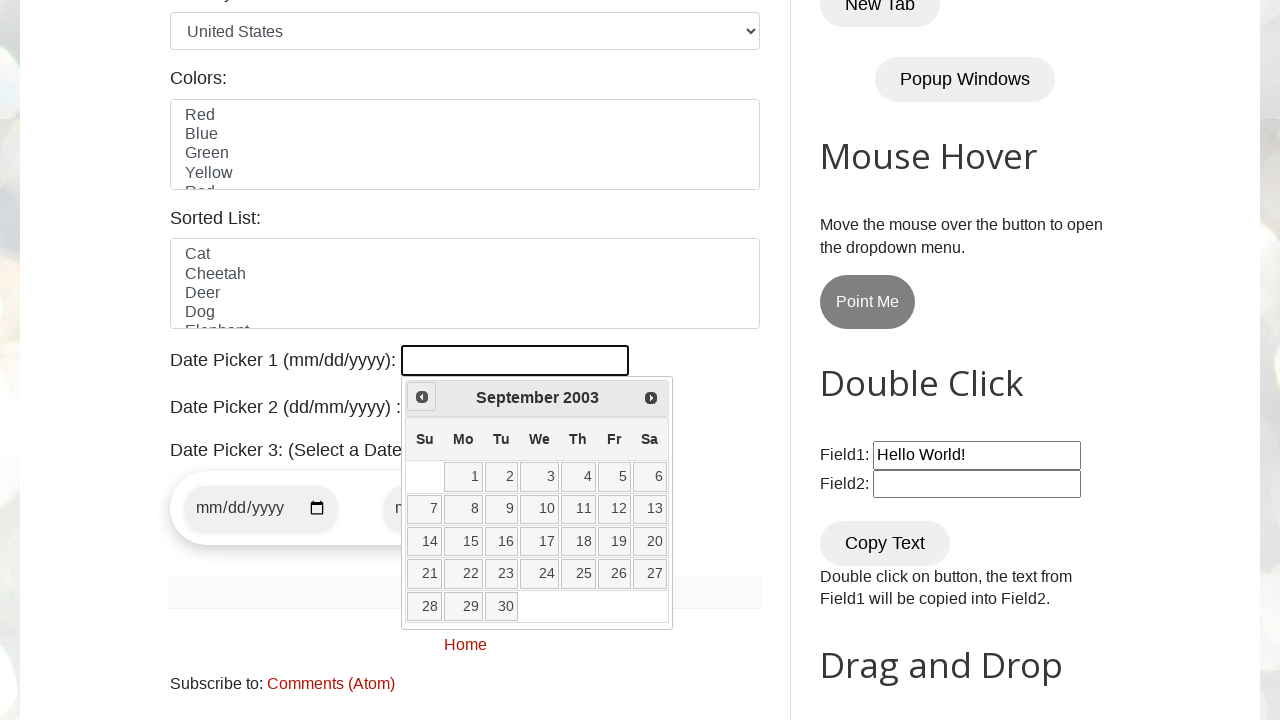

Retrieved current calendar date: September 2003
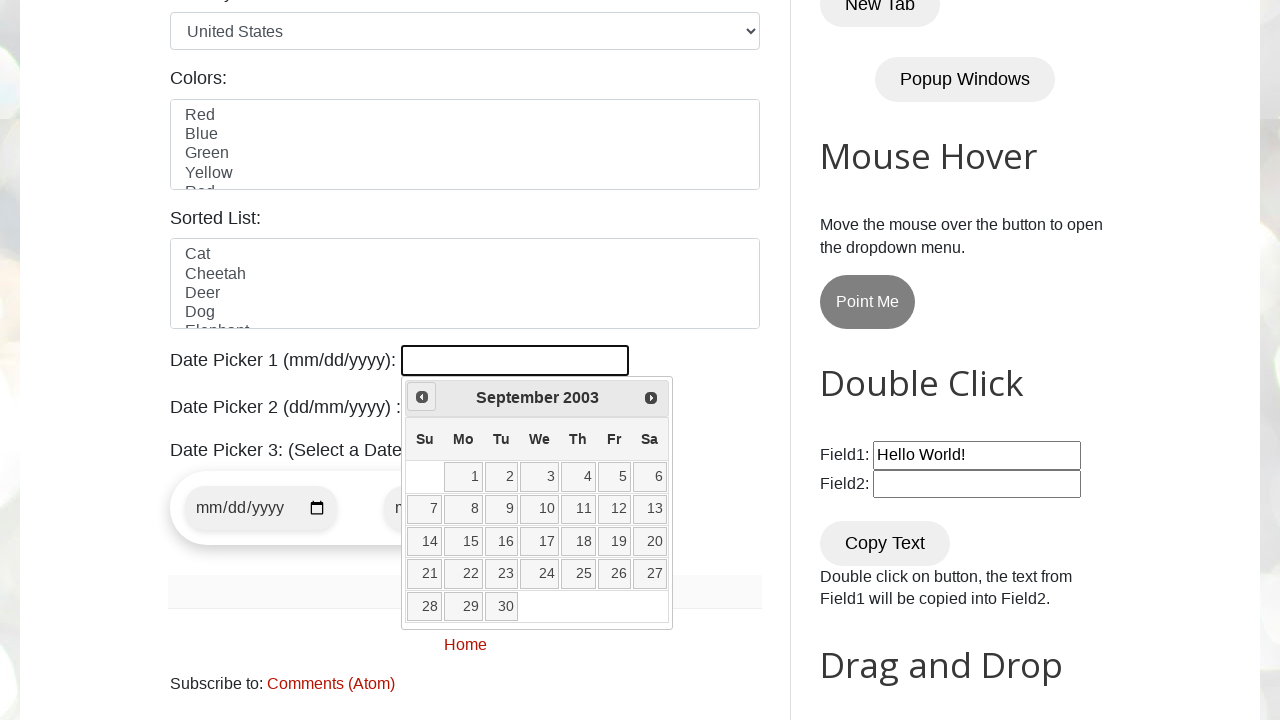

Clicked previous button to navigate to earlier month/year at (422, 397) on [title="Prev"]
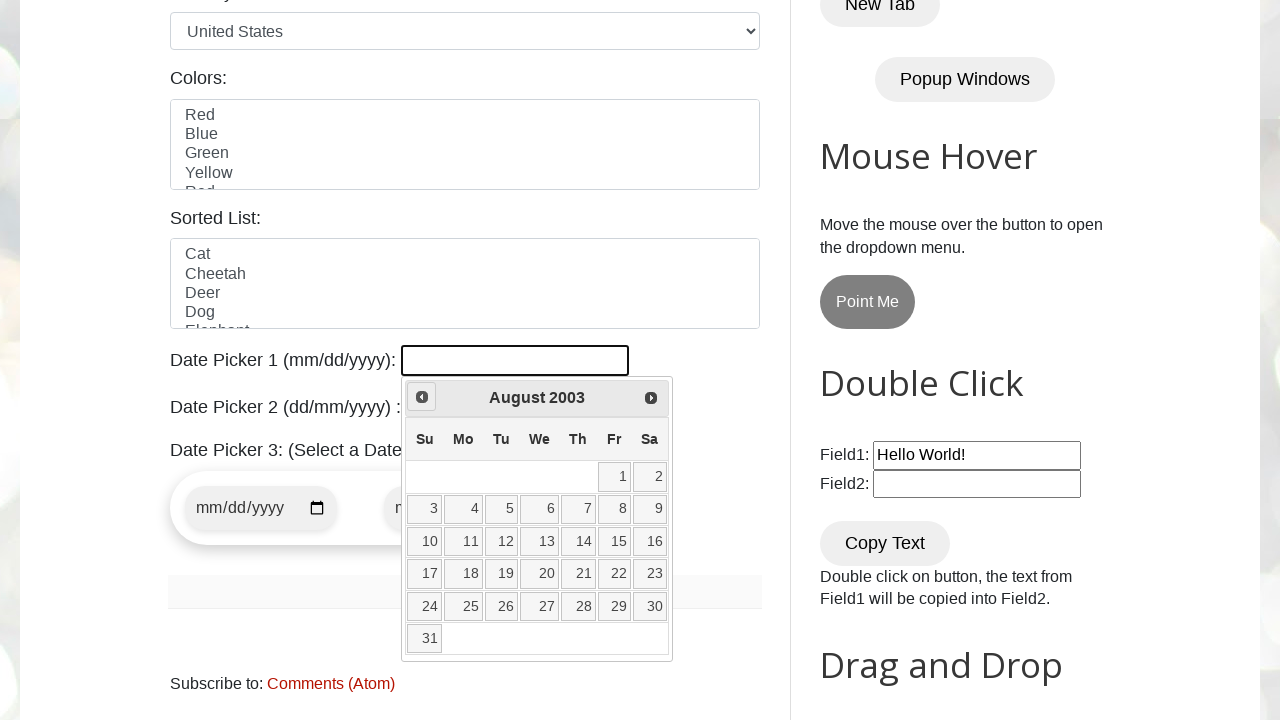

Retrieved current calendar date: August 2003
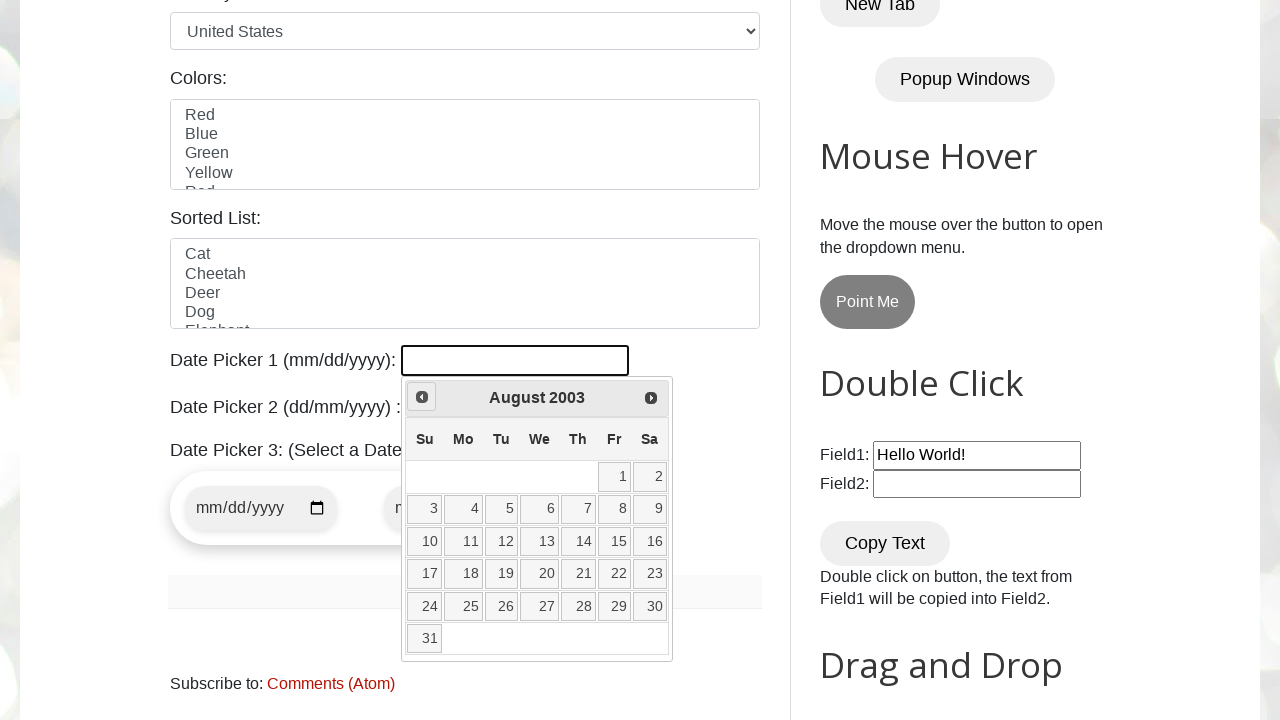

Clicked previous button to navigate to earlier month/year at (422, 397) on [title="Prev"]
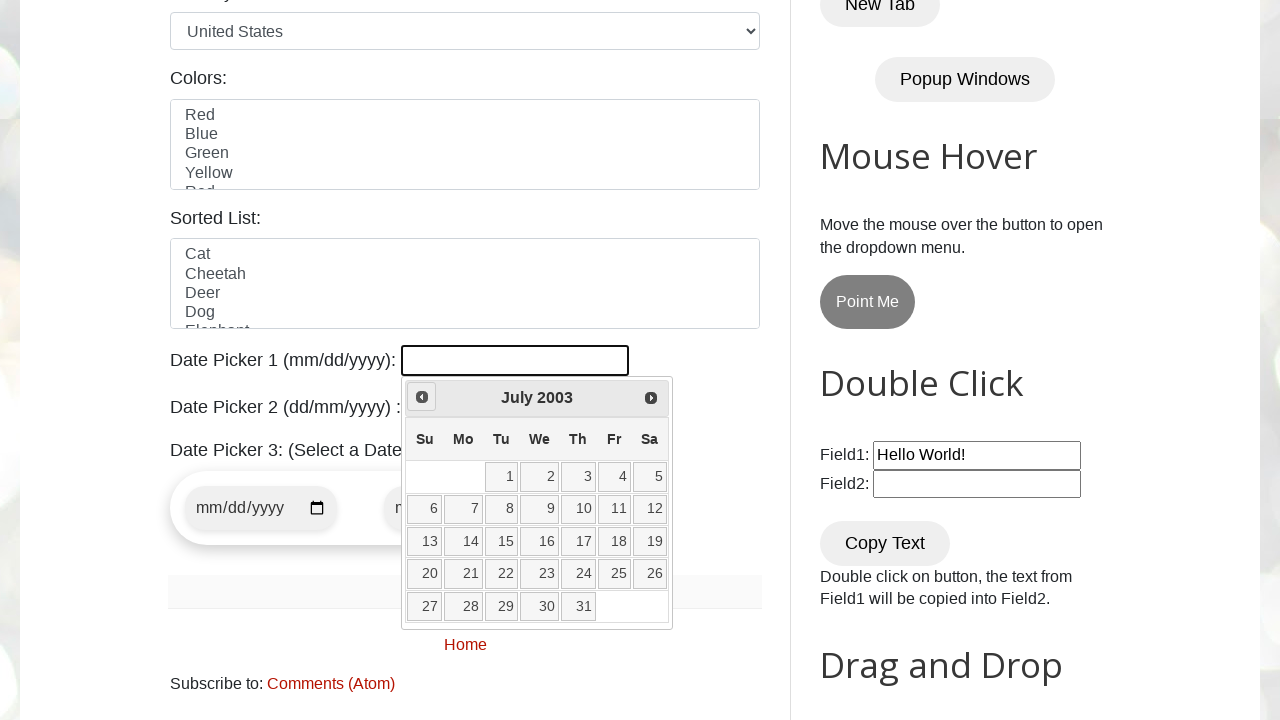

Retrieved current calendar date: July 2003
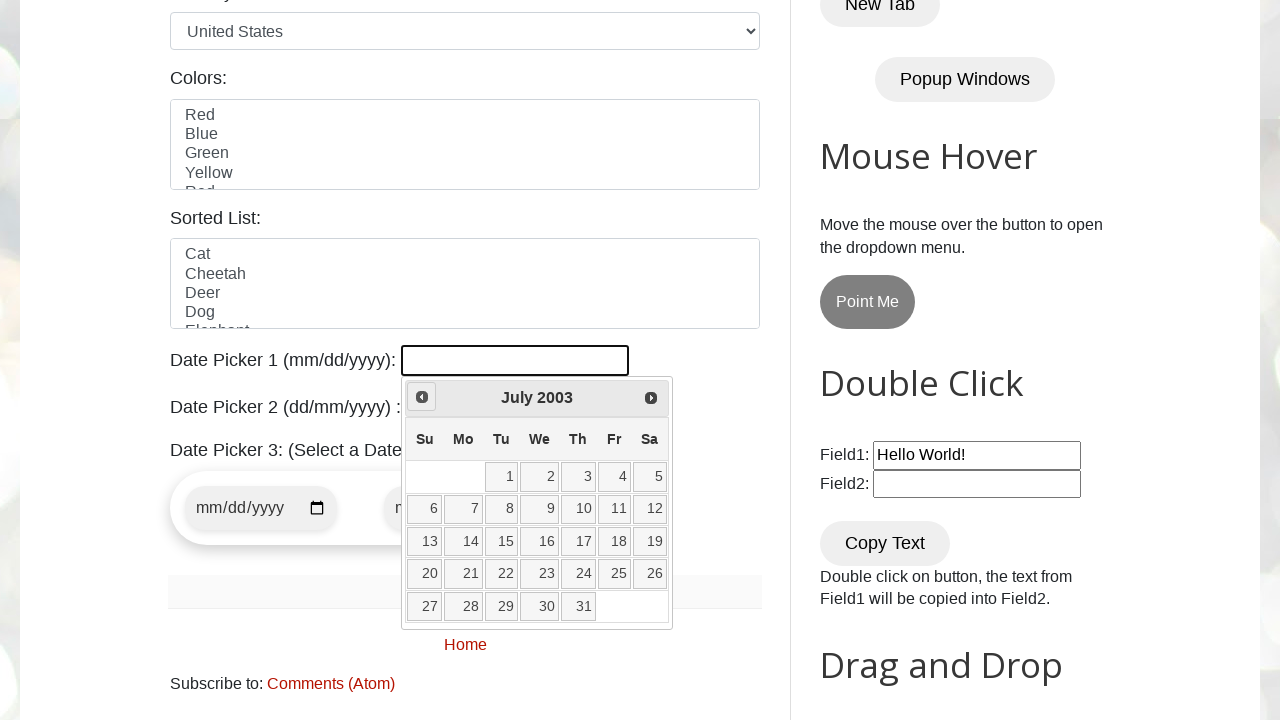

Clicked previous button to navigate to earlier month/year at (422, 397) on [title="Prev"]
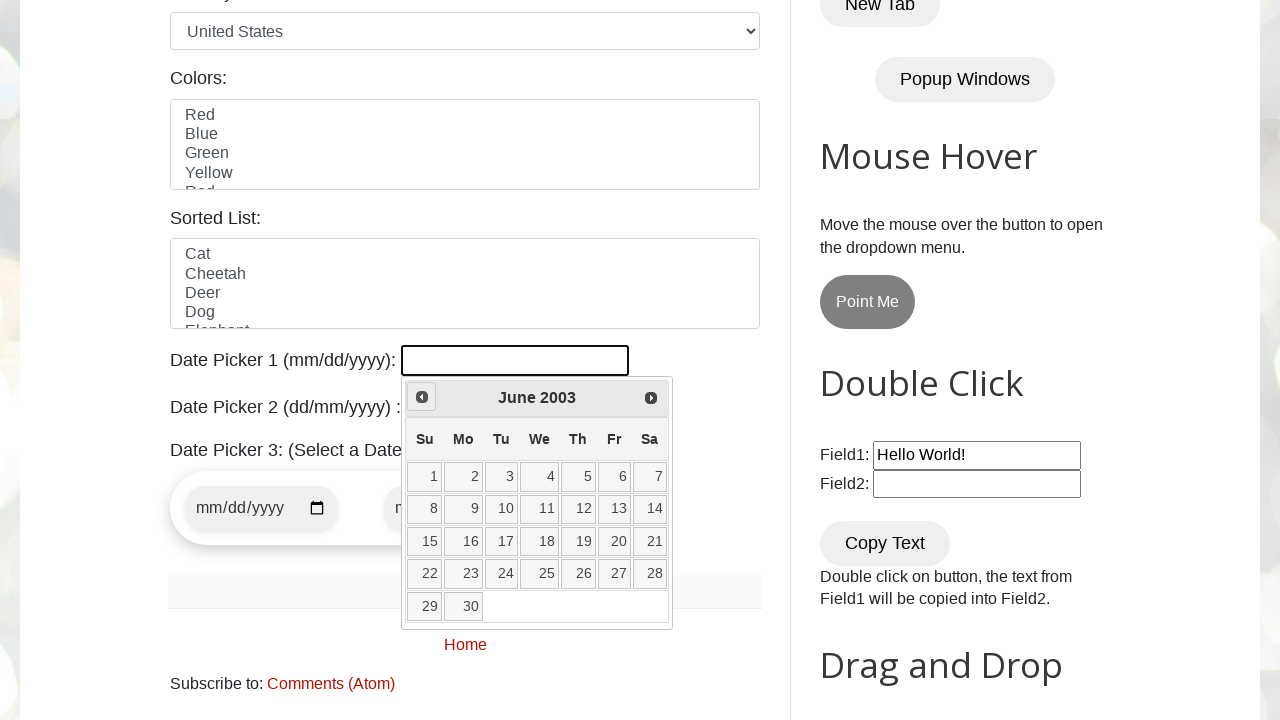

Retrieved current calendar date: June 2003
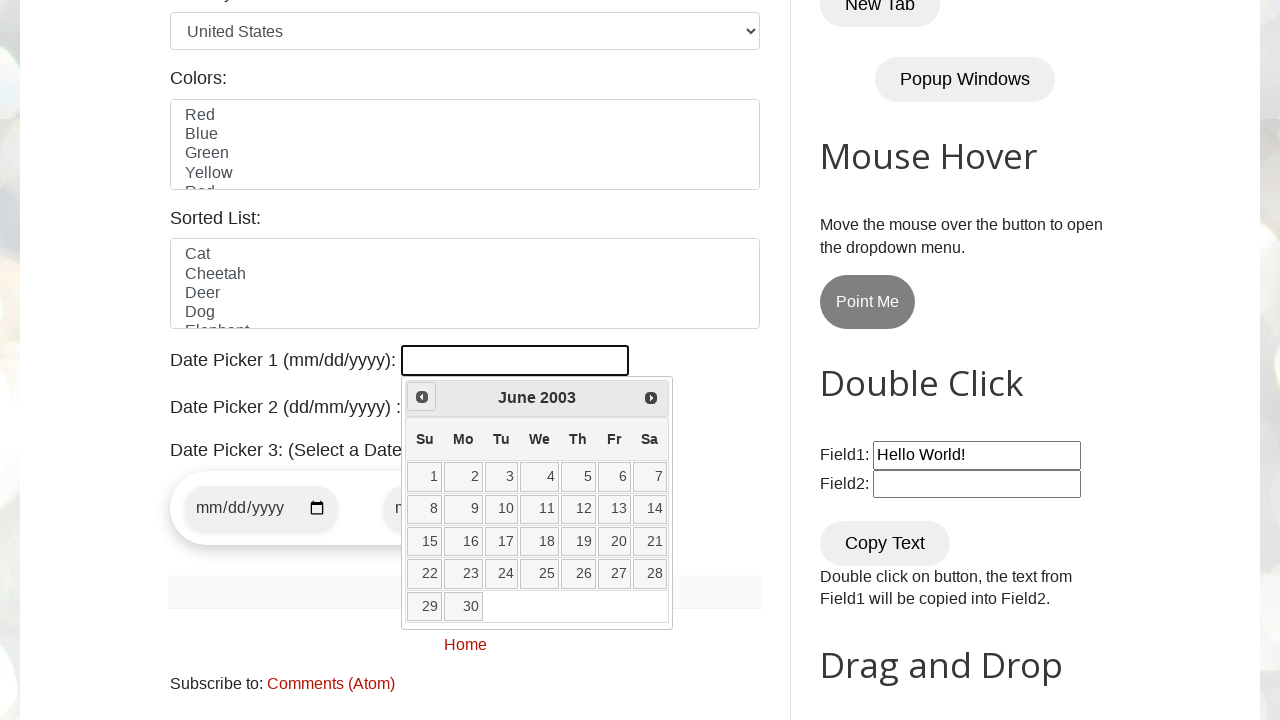

Clicked previous button to navigate to earlier month/year at (422, 397) on [title="Prev"]
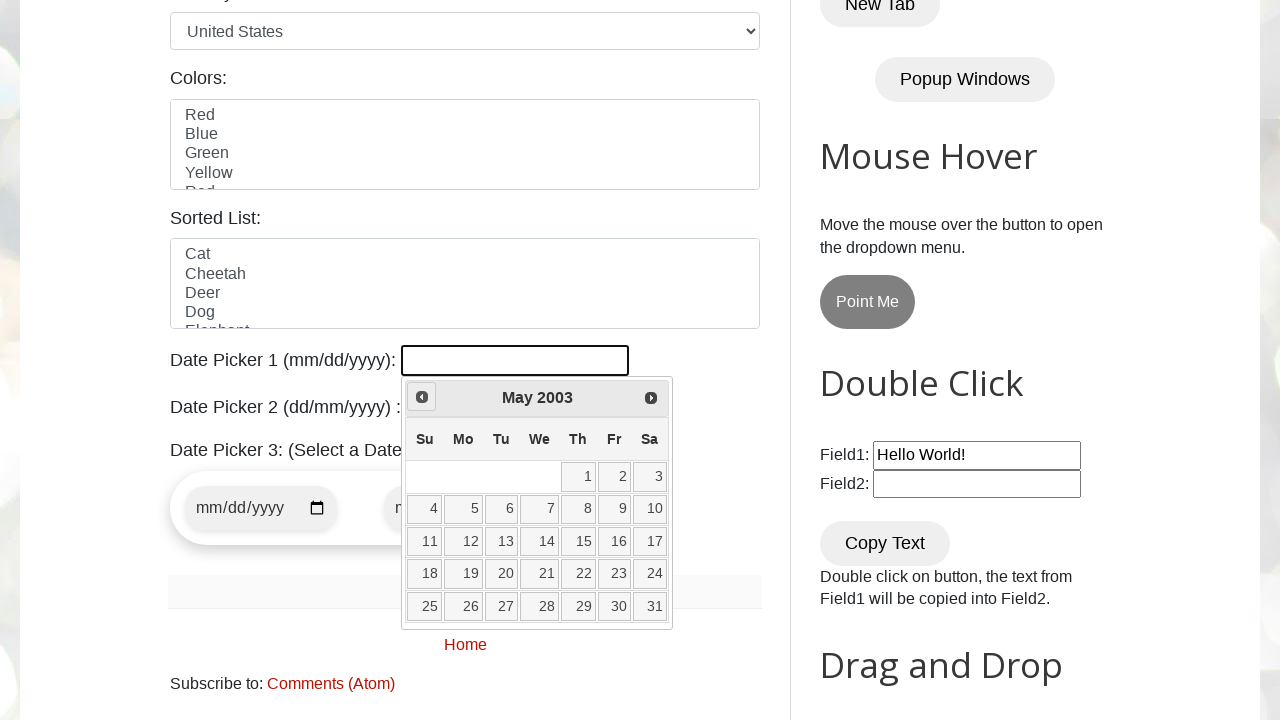

Retrieved current calendar date: May 2003
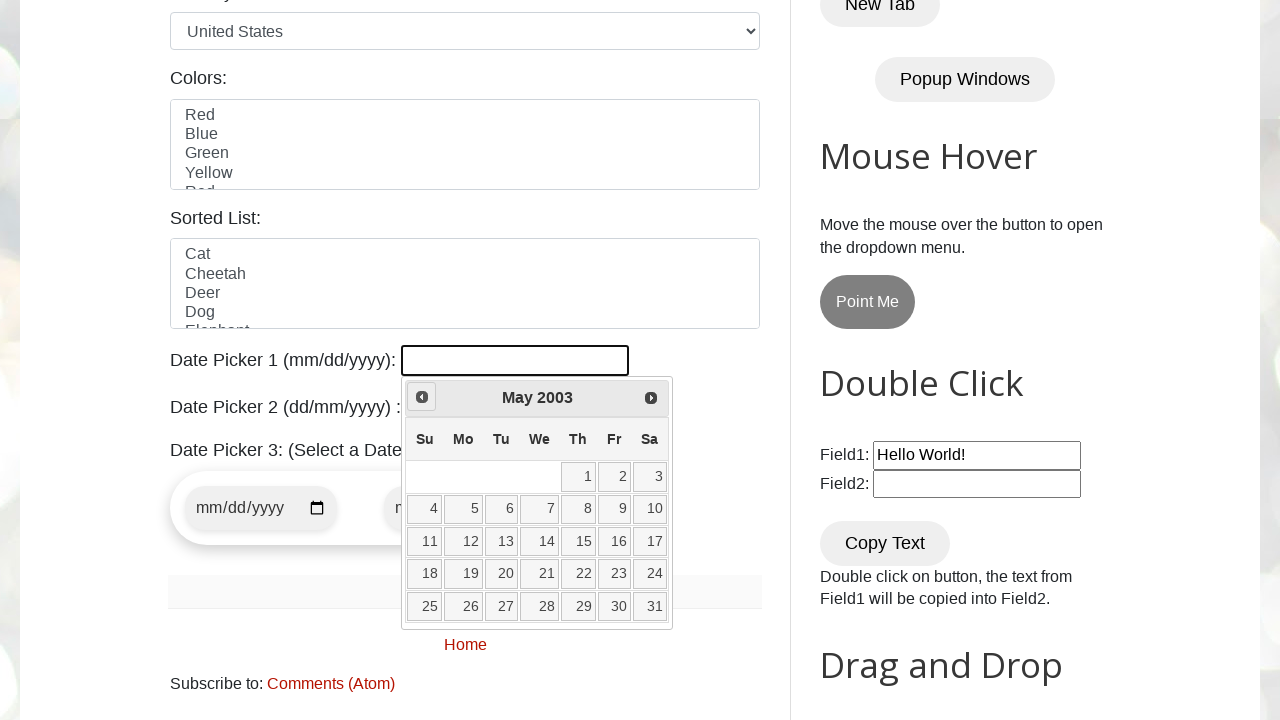

Clicked previous button to navigate to earlier month/year at (422, 397) on [title="Prev"]
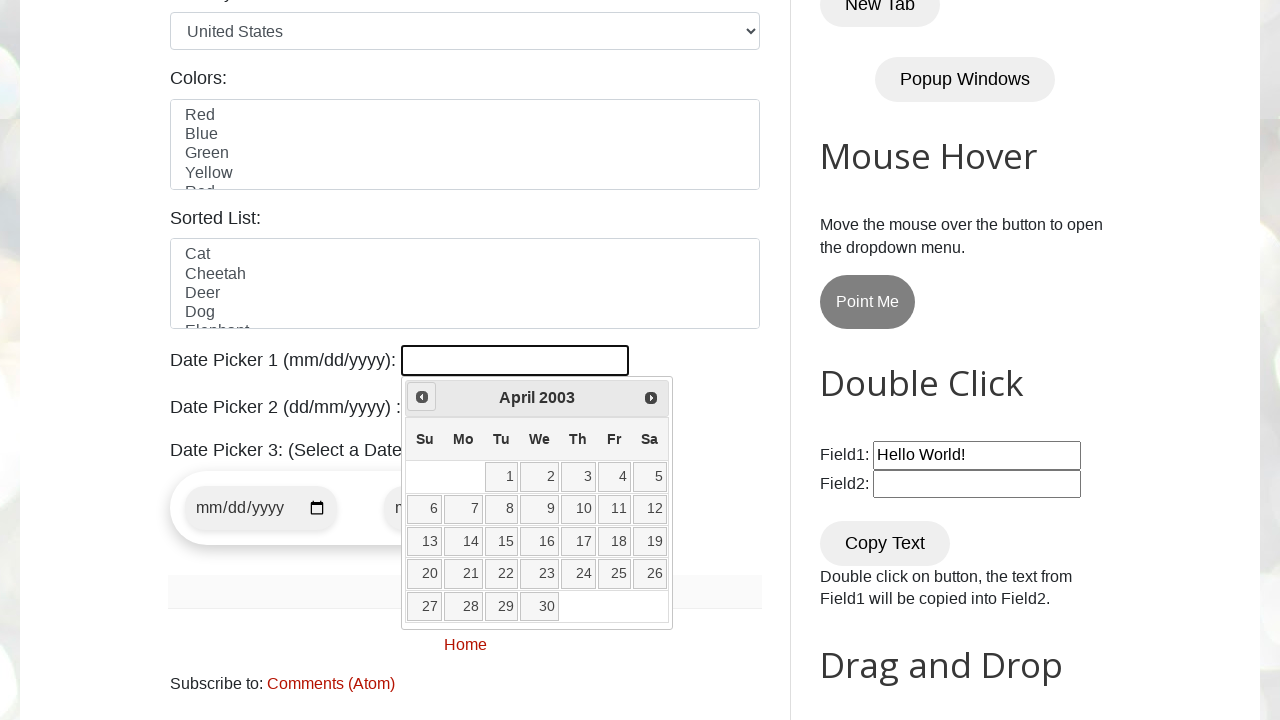

Retrieved current calendar date: April 2003
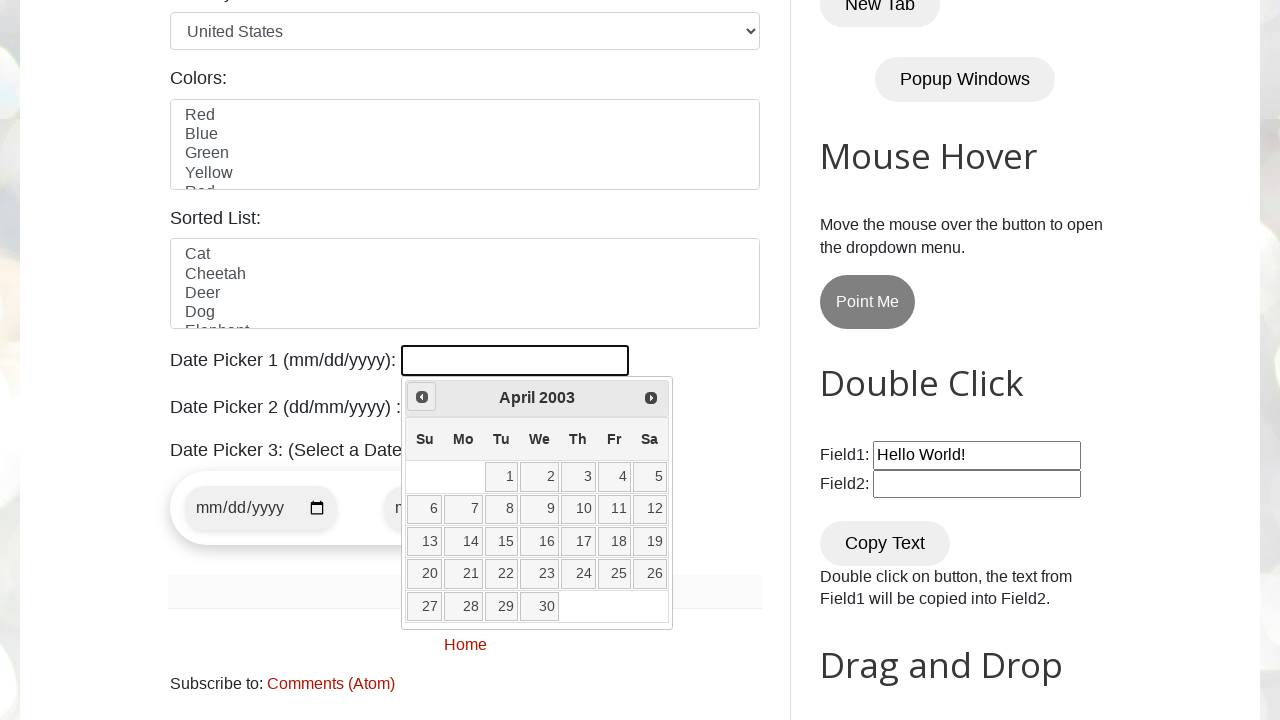

Clicked previous button to navigate to earlier month/year at (422, 397) on [title="Prev"]
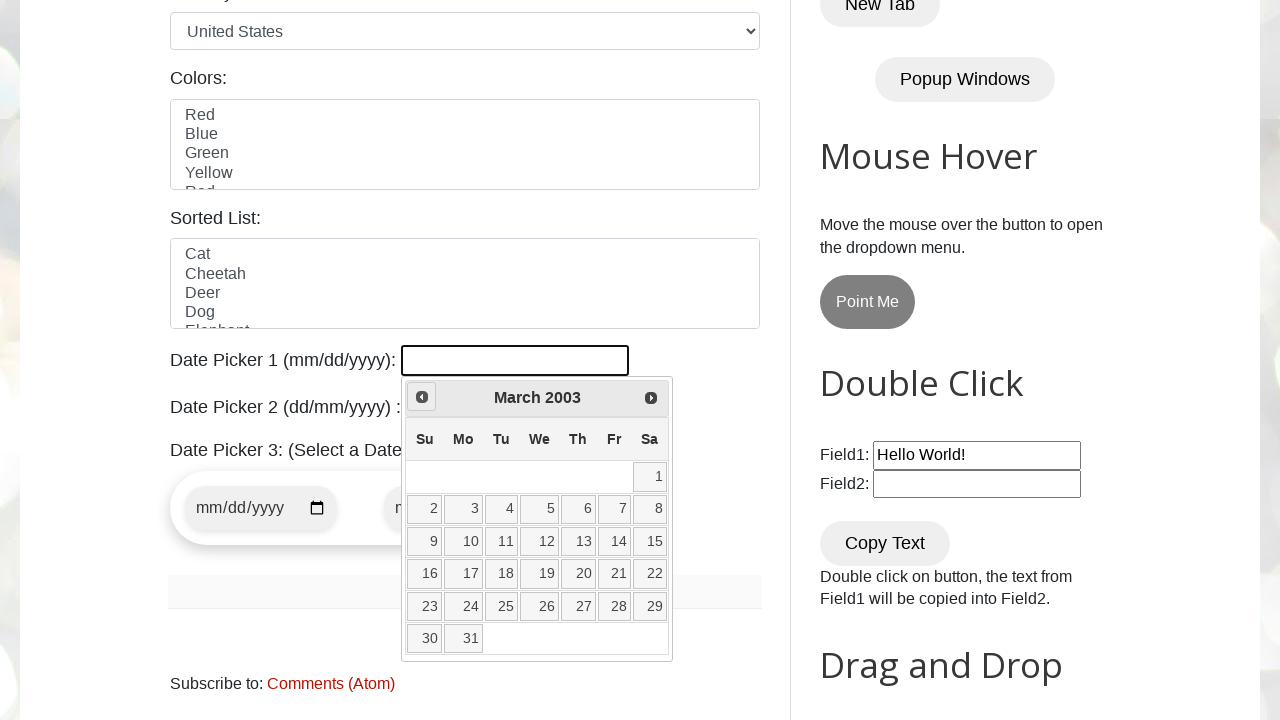

Retrieved current calendar date: March 2003
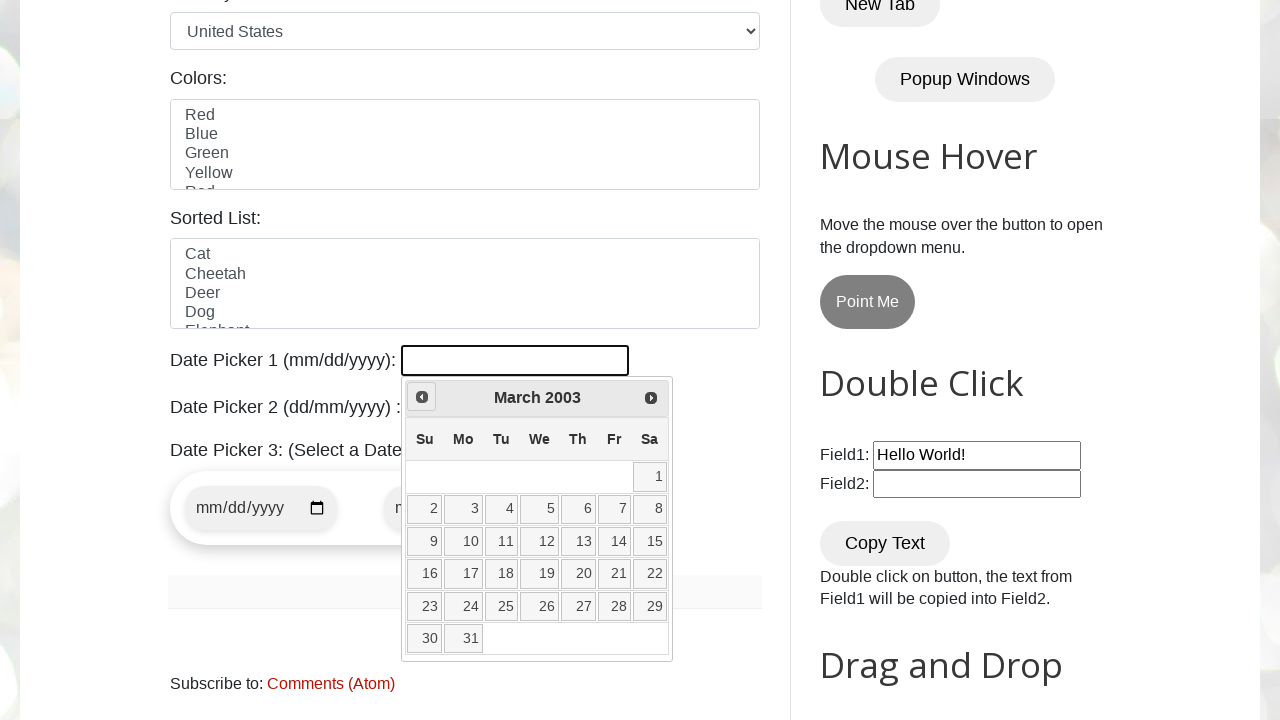

Clicked previous button to navigate to earlier month/year at (422, 397) on [title="Prev"]
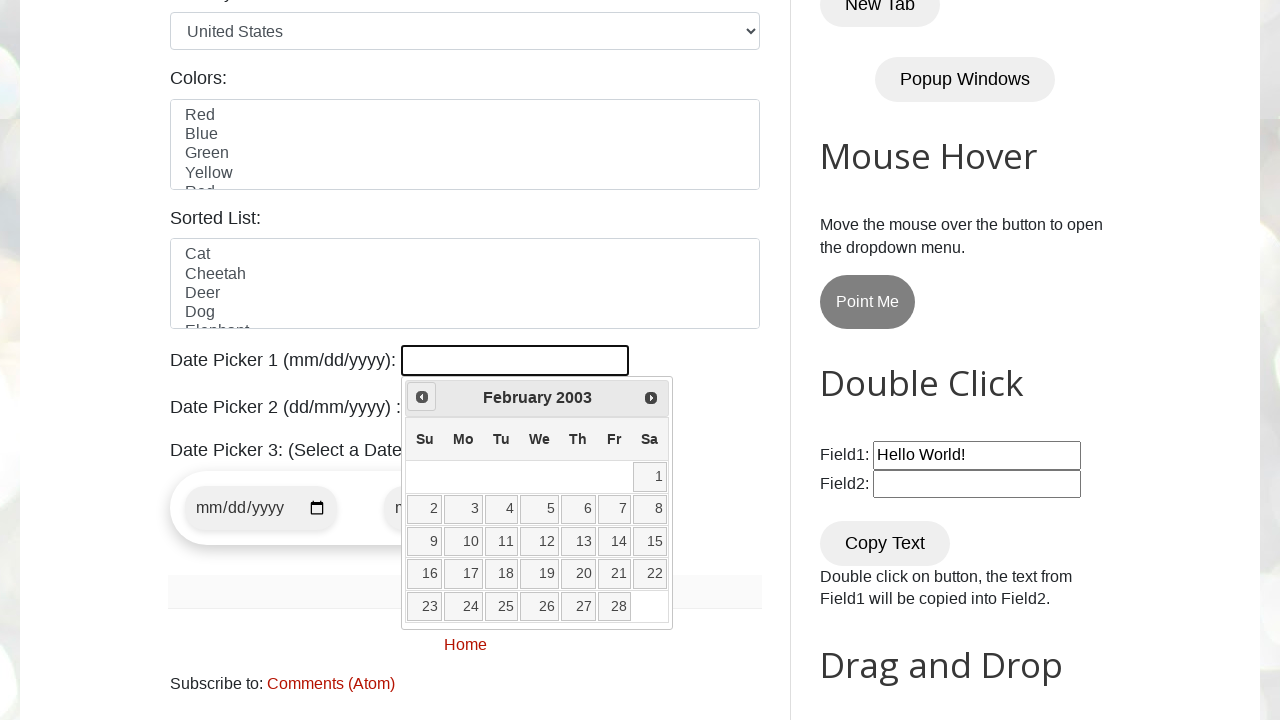

Retrieved current calendar date: February 2003
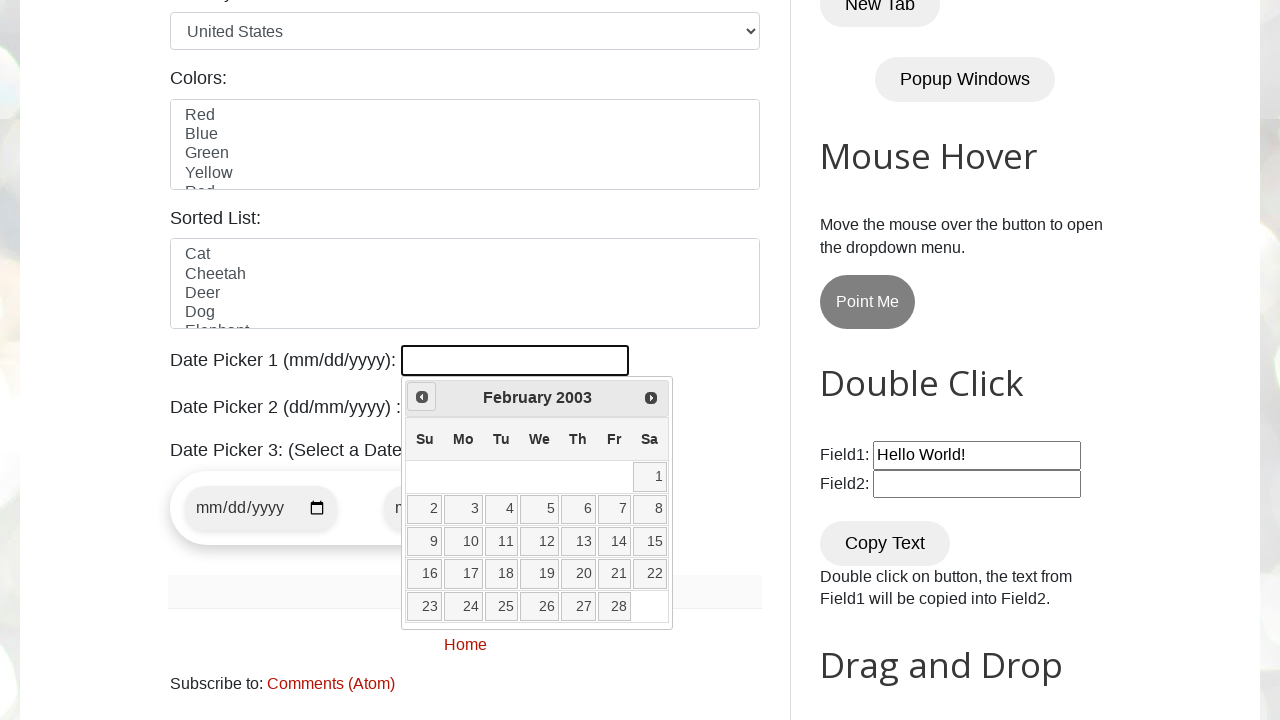

Clicked previous button to navigate to earlier month/year at (422, 397) on [title="Prev"]
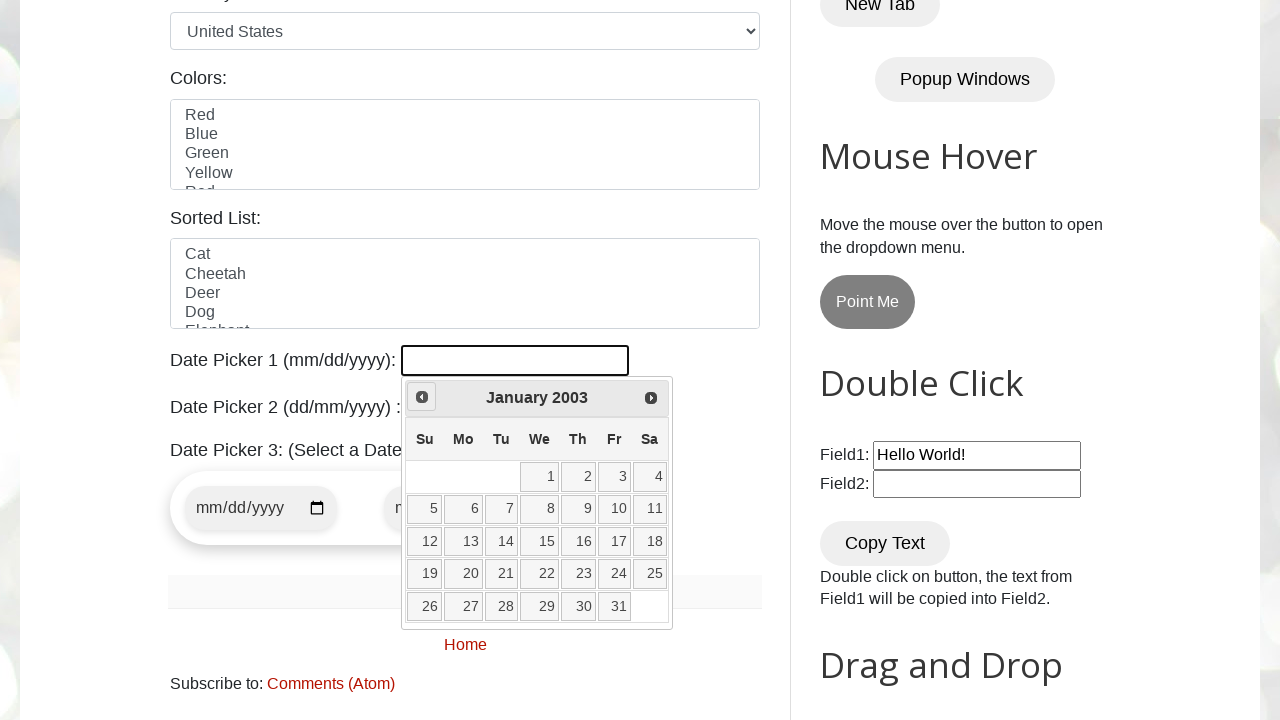

Retrieved current calendar date: January 2003
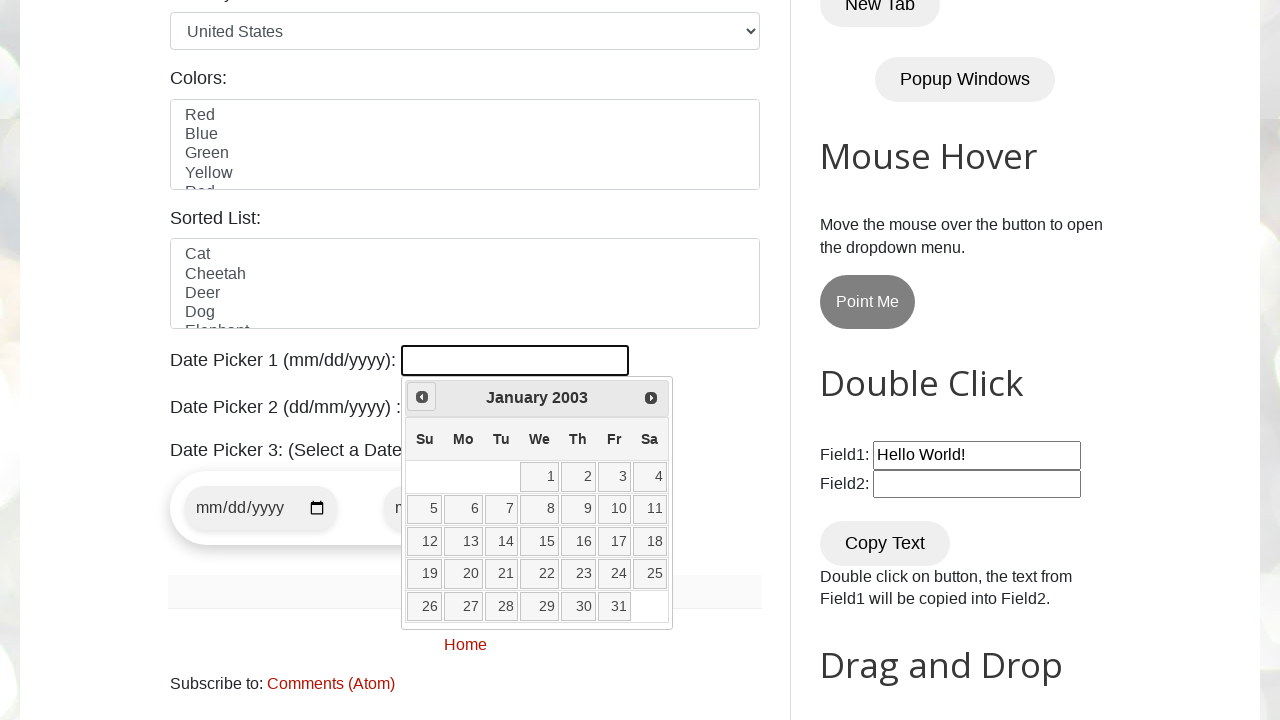

Clicked previous button to navigate to earlier month/year at (422, 397) on [title="Prev"]
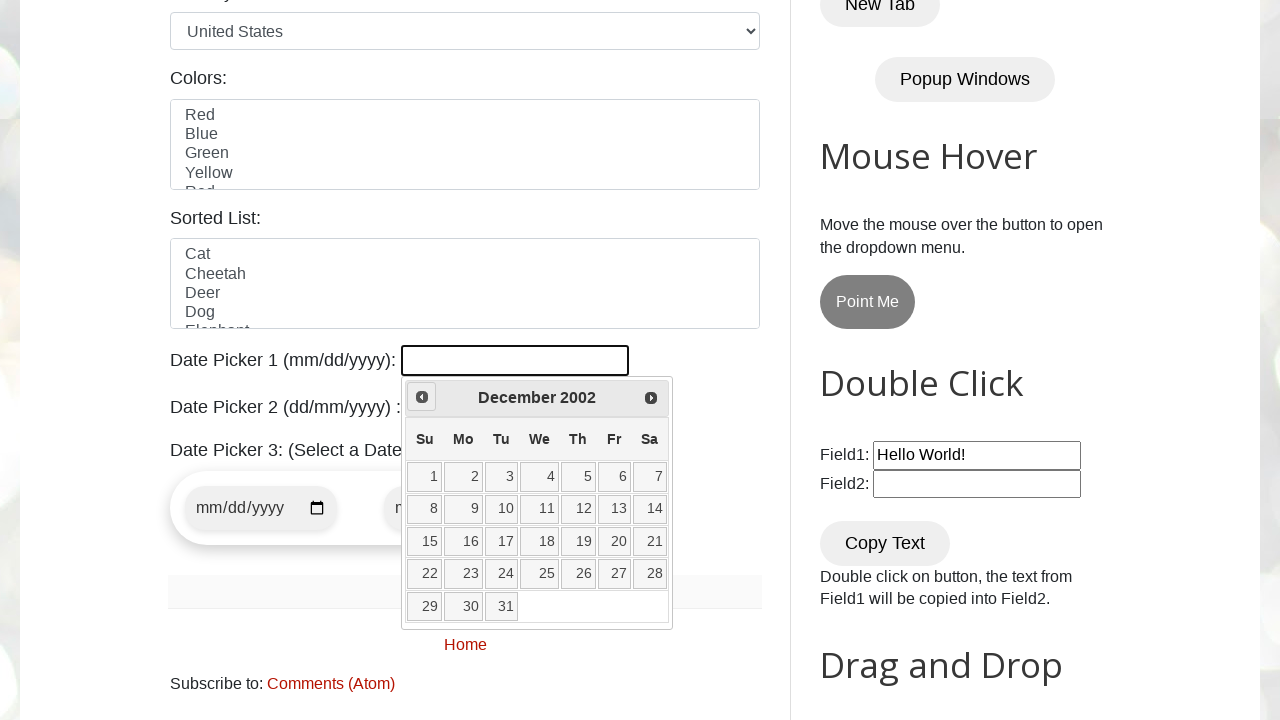

Retrieved current calendar date: December 2002
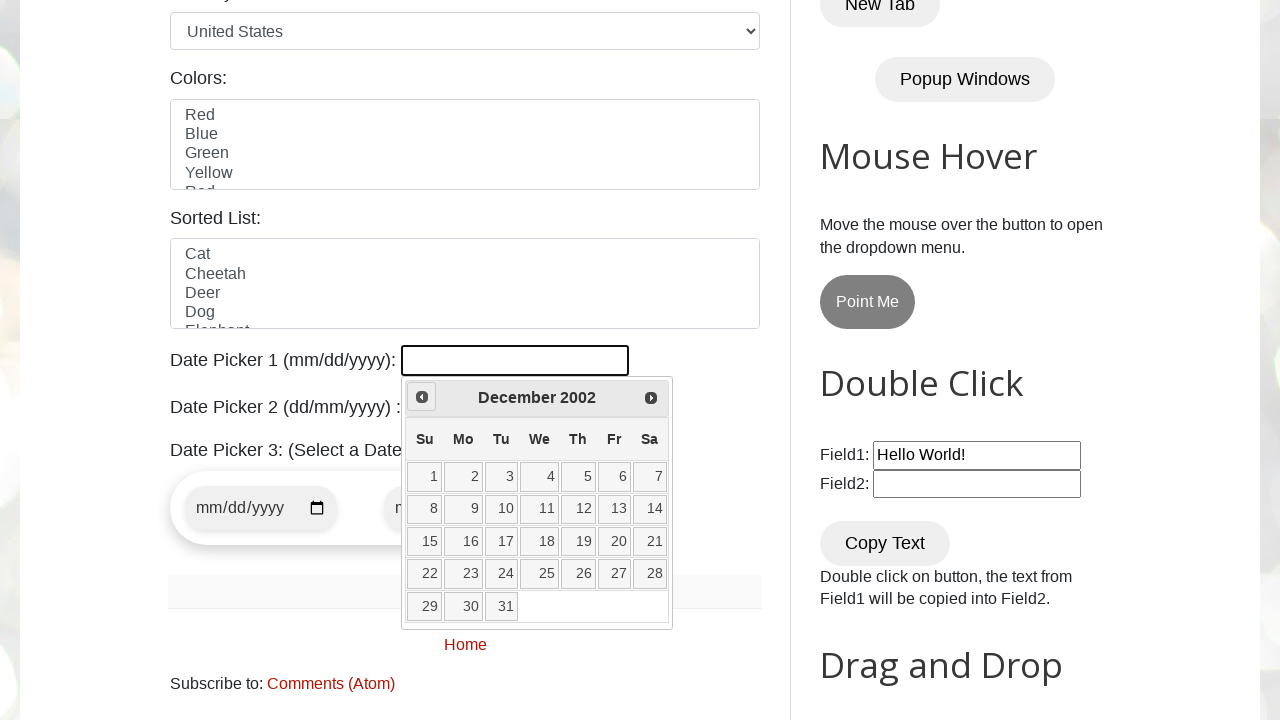

Clicked previous button to navigate to earlier month/year at (422, 397) on [title="Prev"]
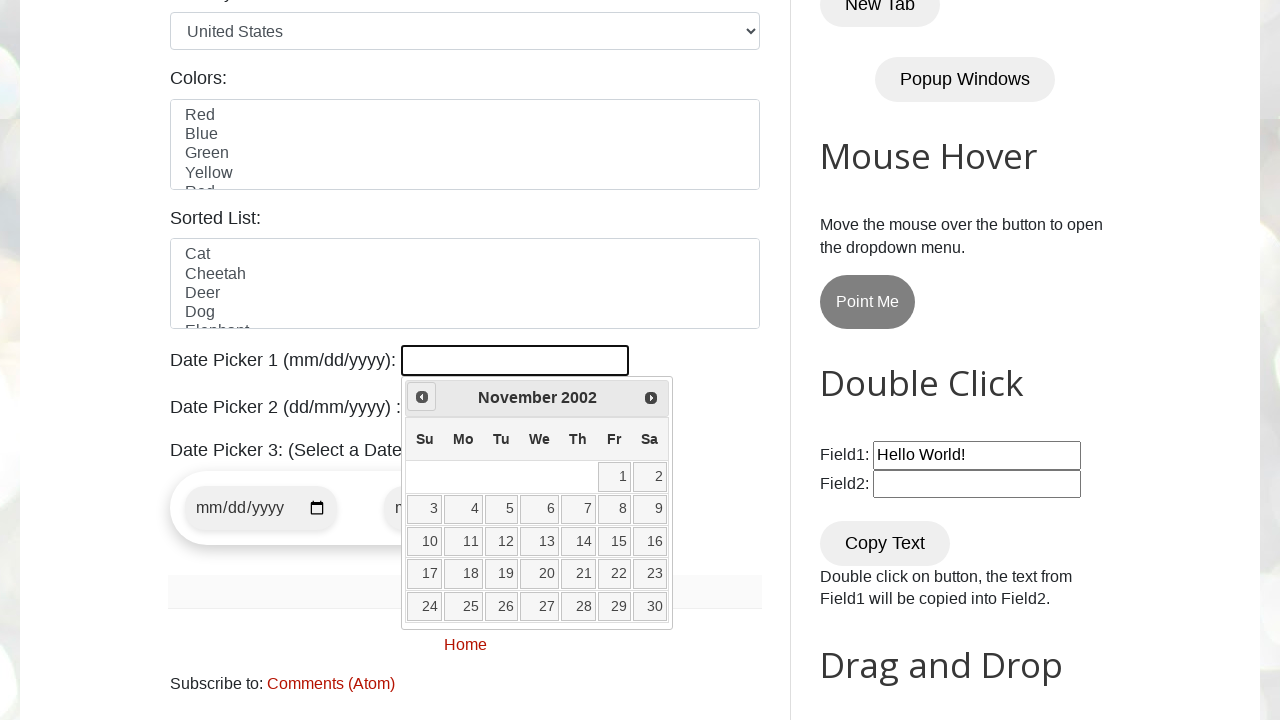

Retrieved current calendar date: November 2002
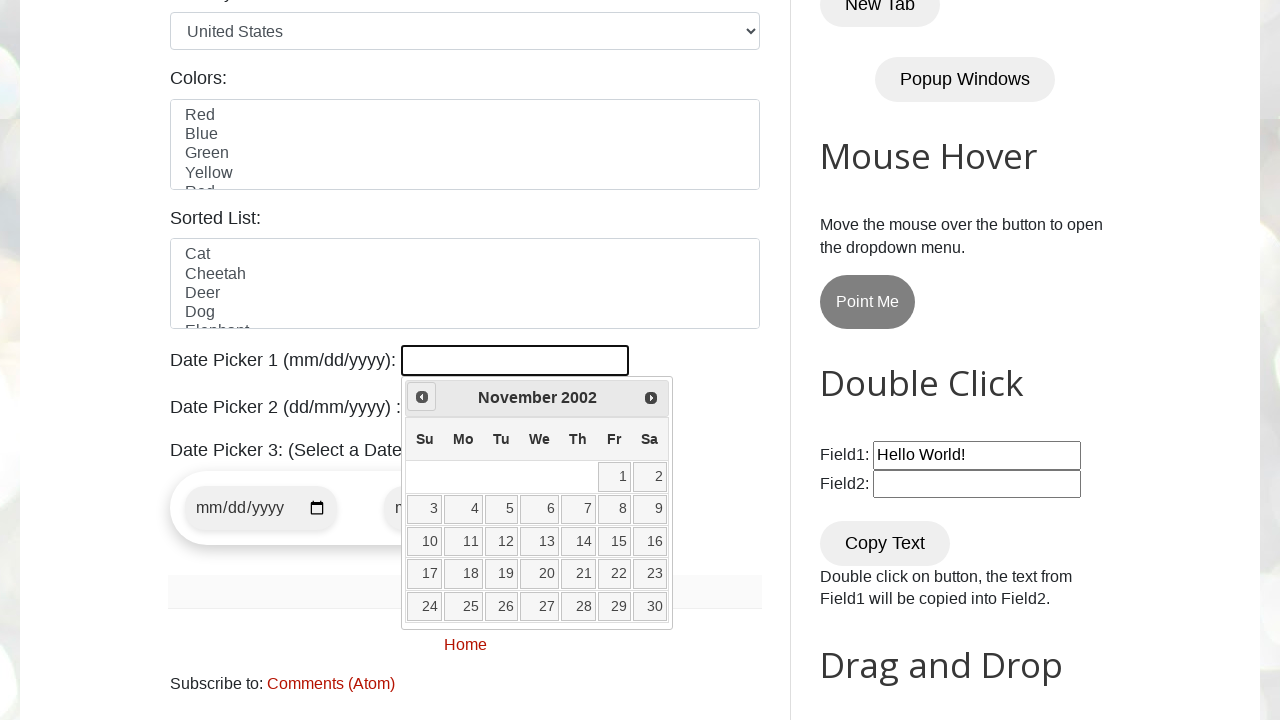

Clicked previous button to navigate to earlier month/year at (422, 397) on [title="Prev"]
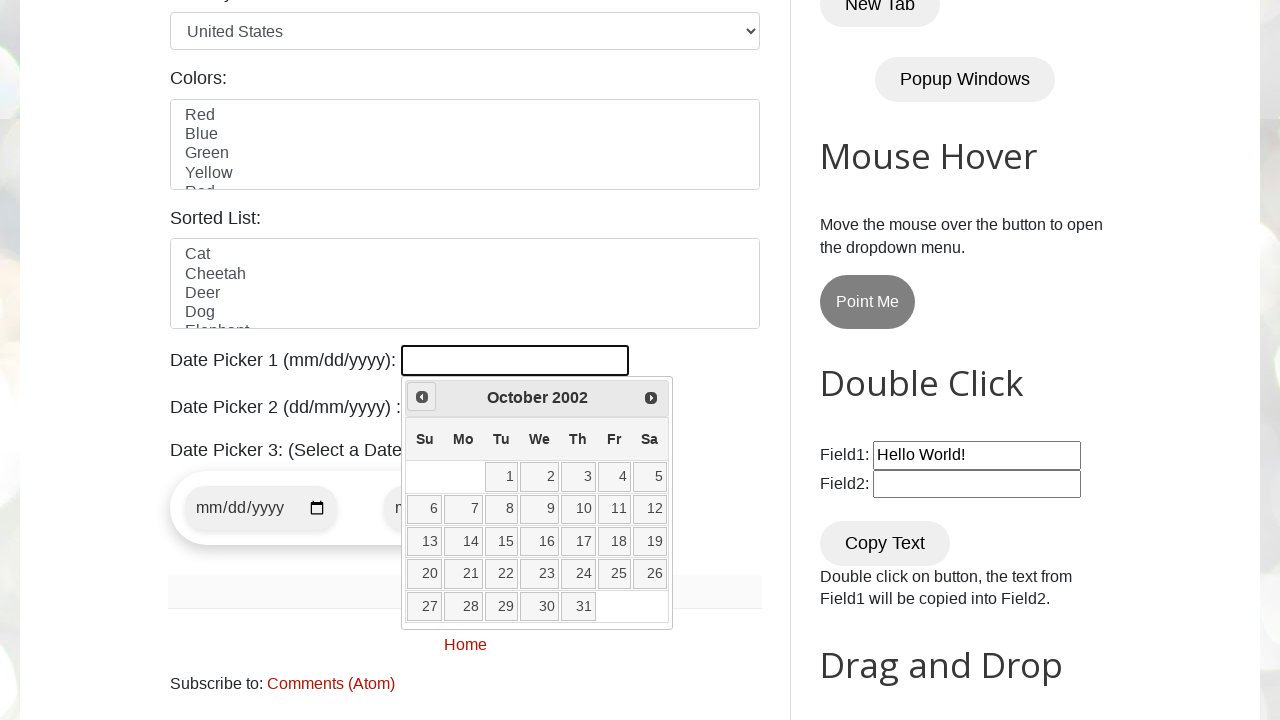

Retrieved current calendar date: October 2002
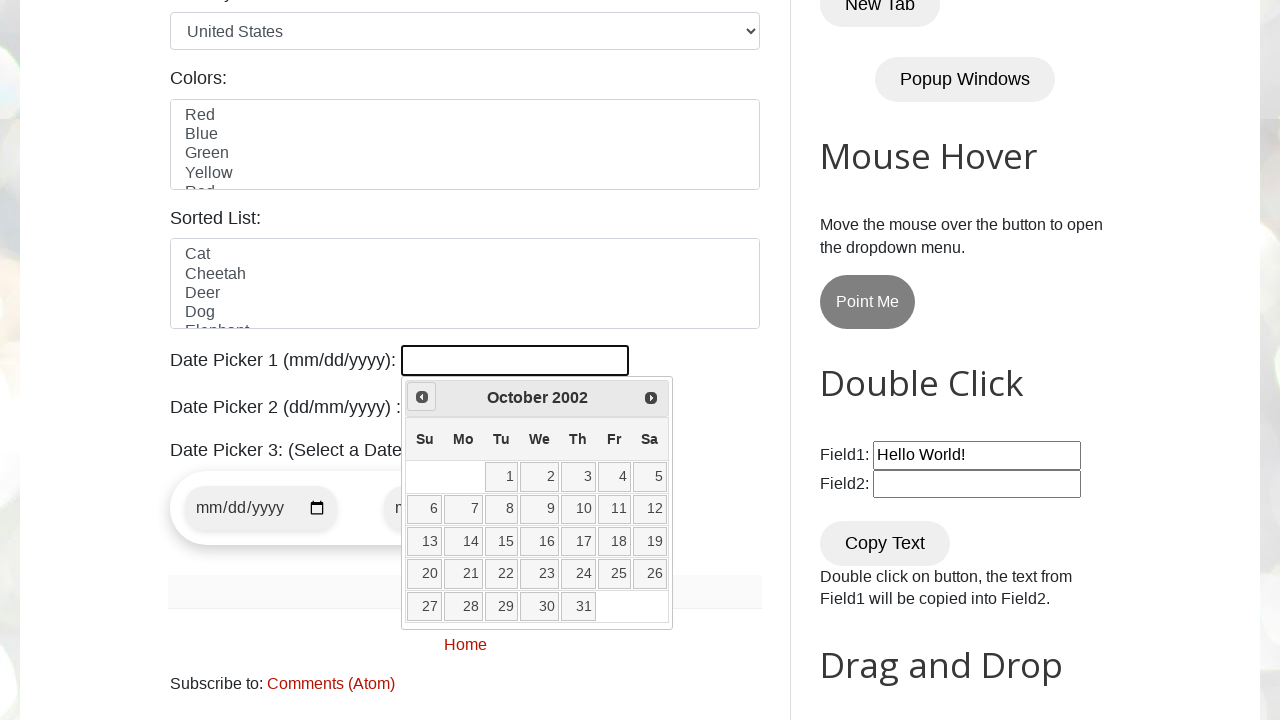

Clicked previous button to navigate to earlier month/year at (422, 397) on [title="Prev"]
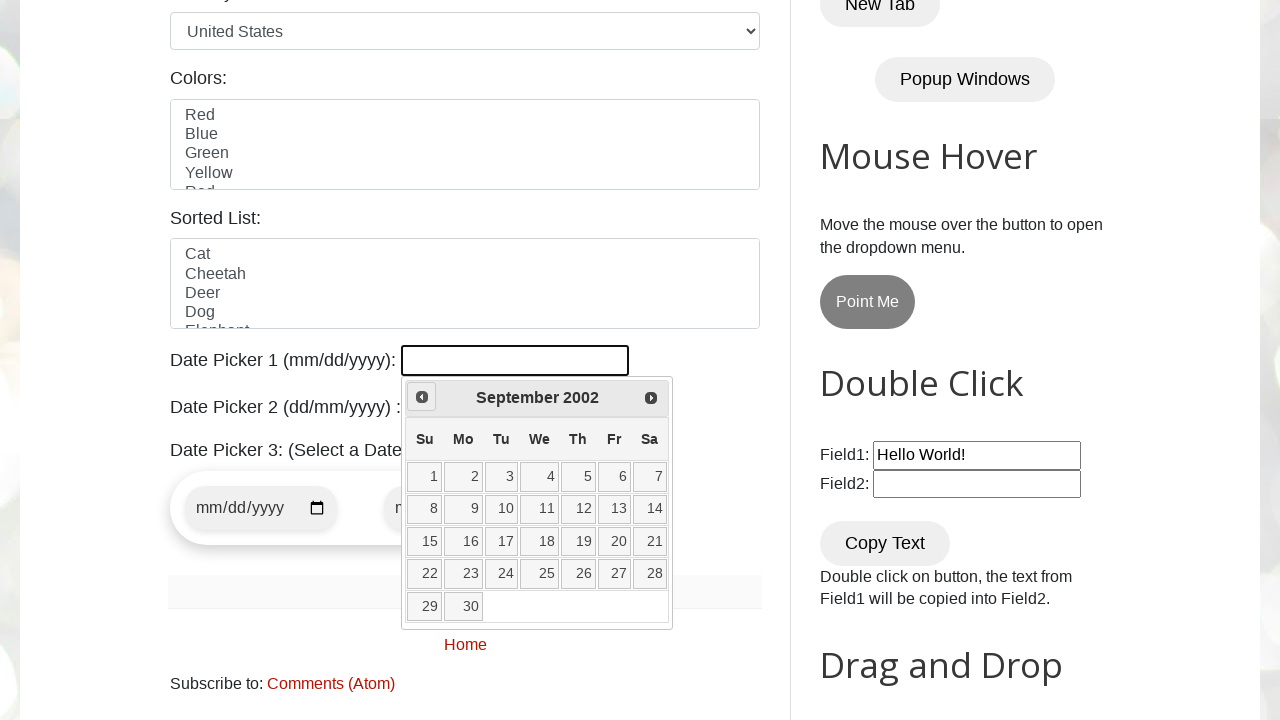

Retrieved current calendar date: September 2002
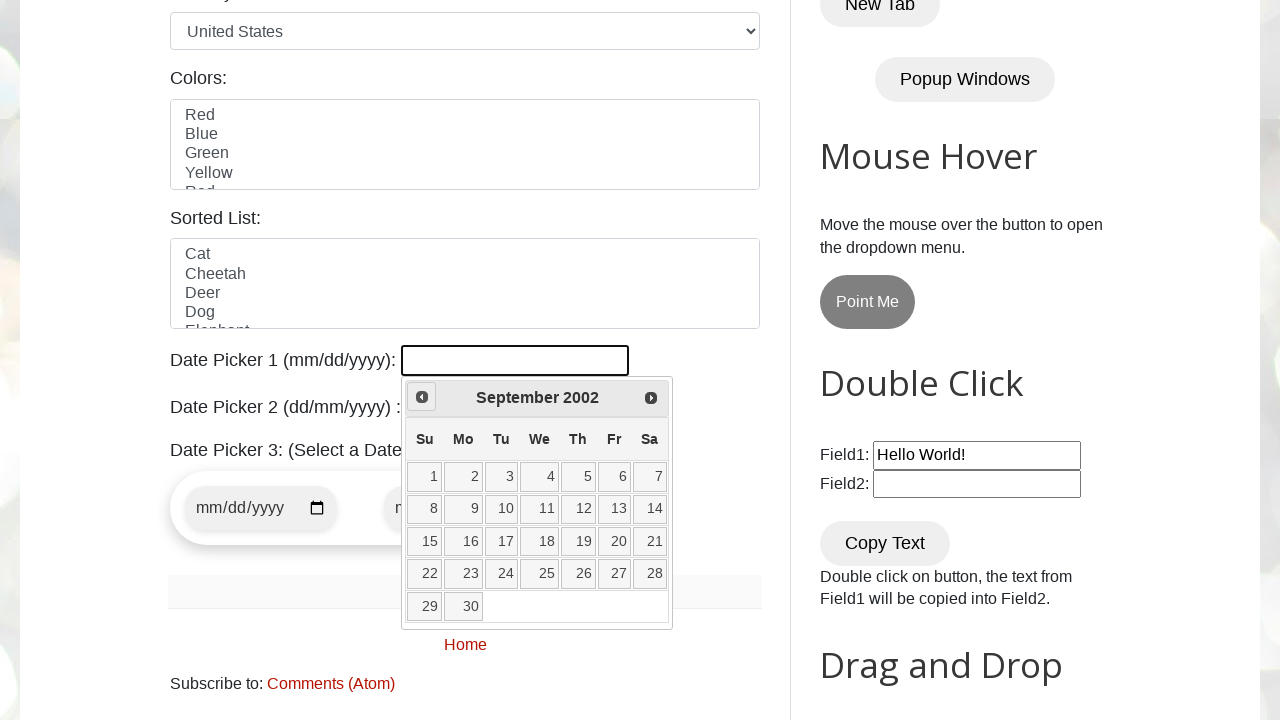

Clicked previous button to navigate to earlier month/year at (422, 397) on [title="Prev"]
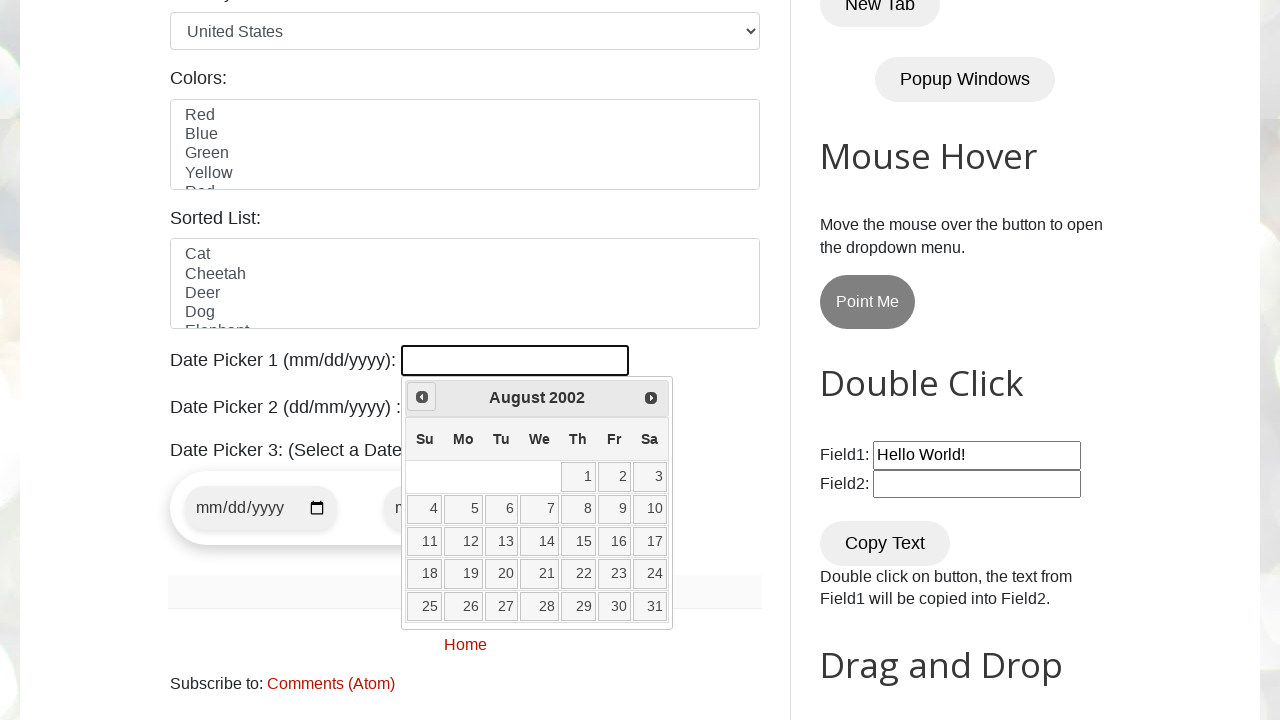

Retrieved current calendar date: August 2002
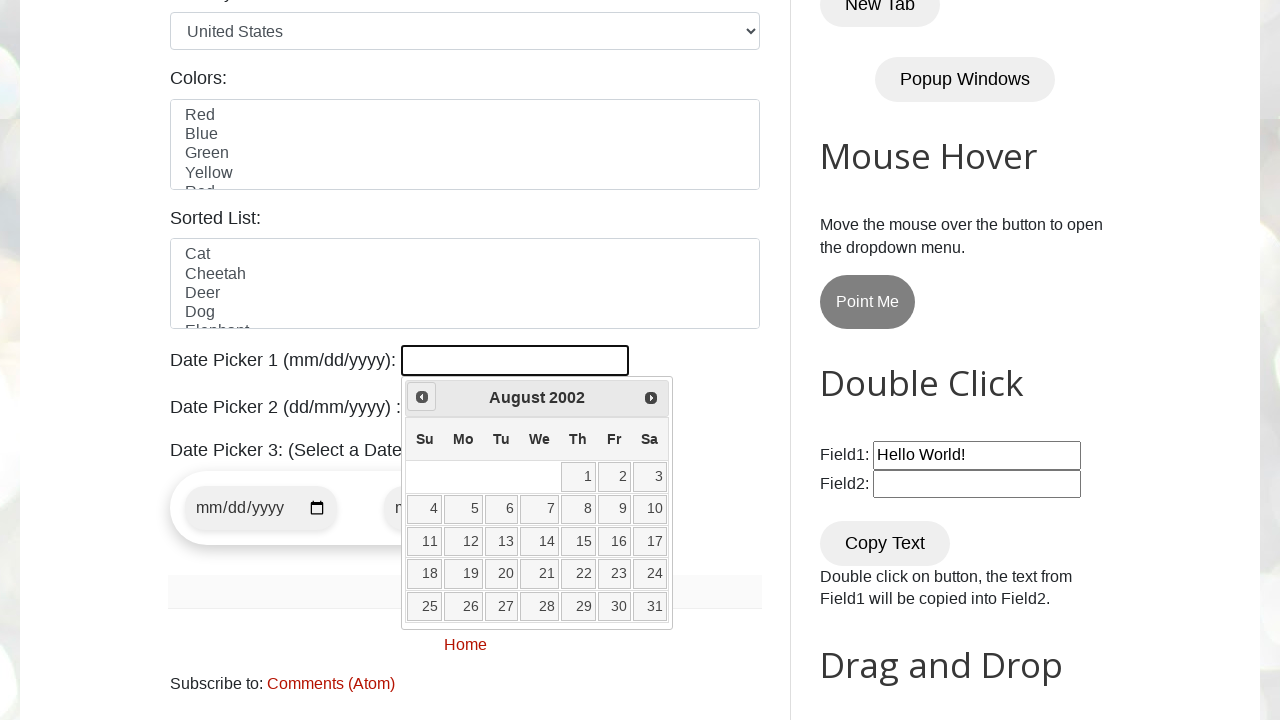

Clicked previous button to navigate to earlier month/year at (422, 397) on [title="Prev"]
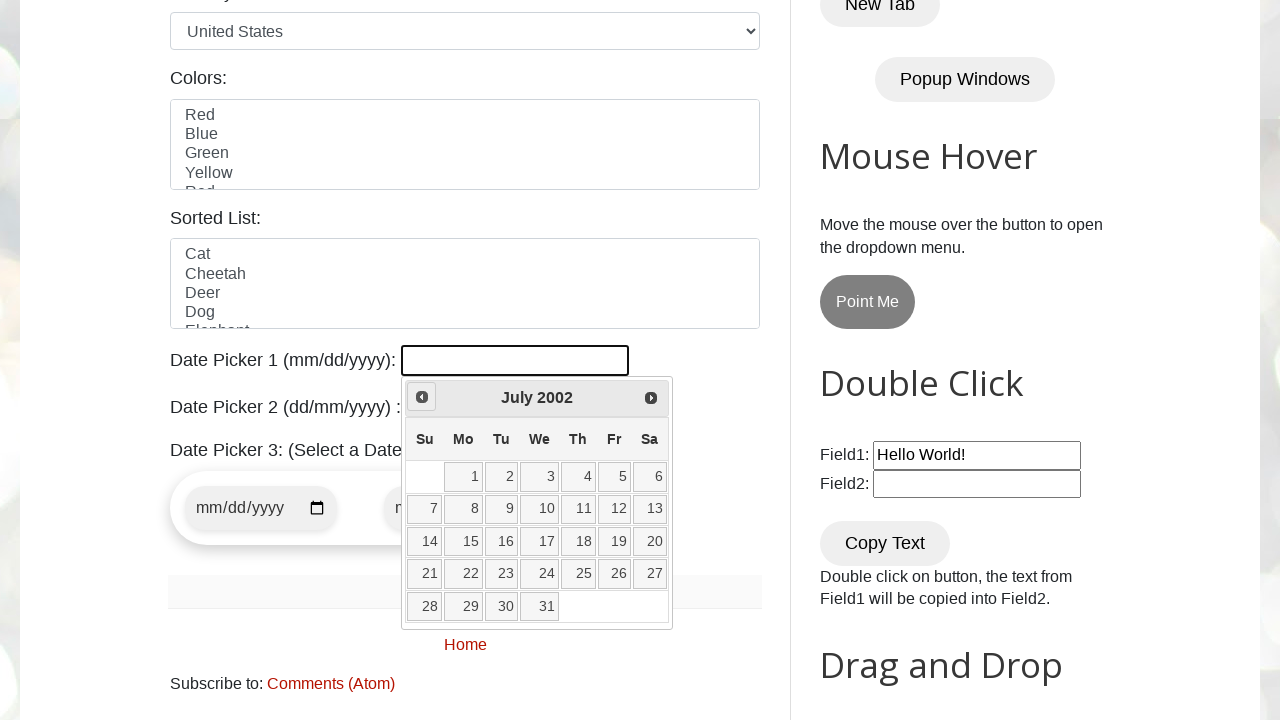

Retrieved current calendar date: July 2002
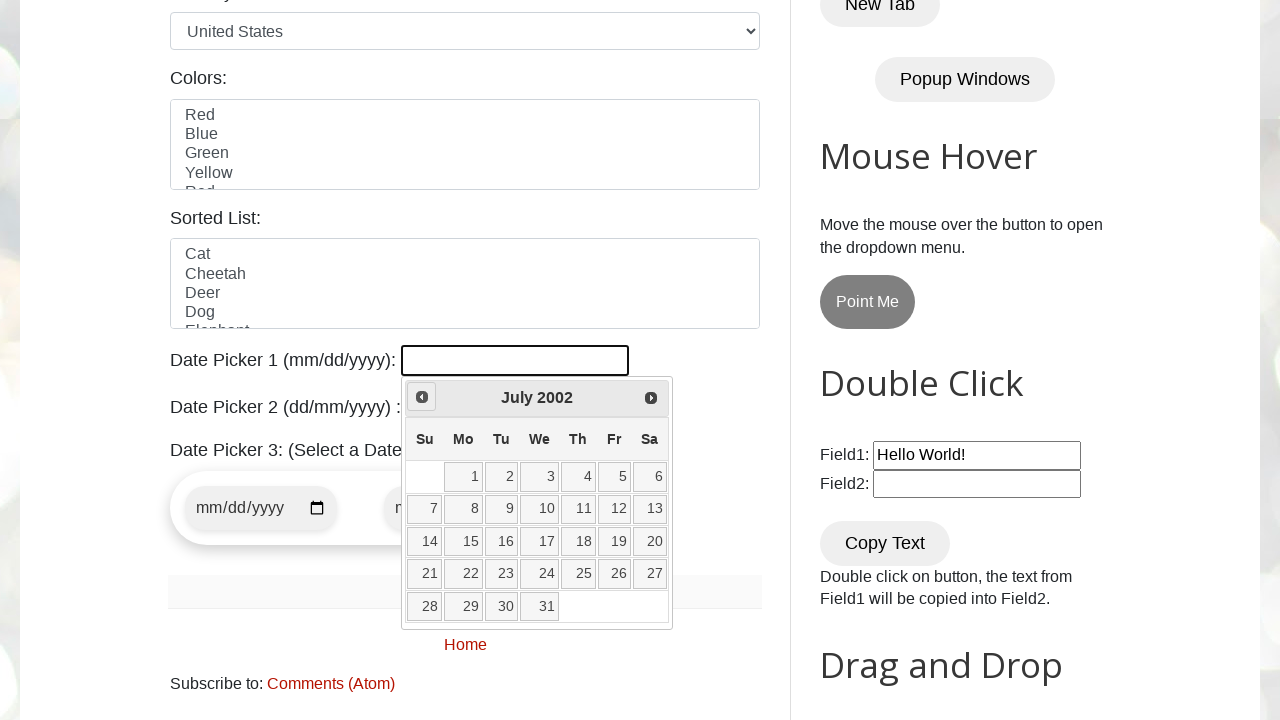

Clicked previous button to navigate to earlier month/year at (422, 397) on [title="Prev"]
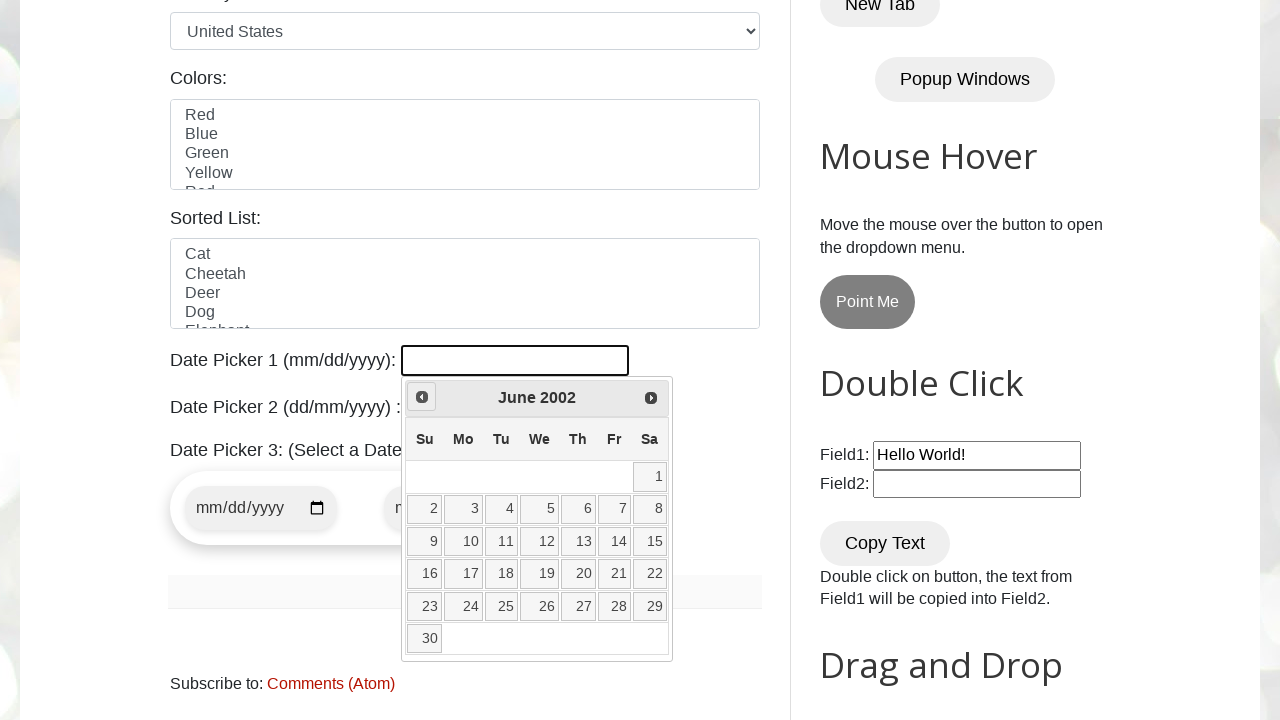

Retrieved current calendar date: June 2002
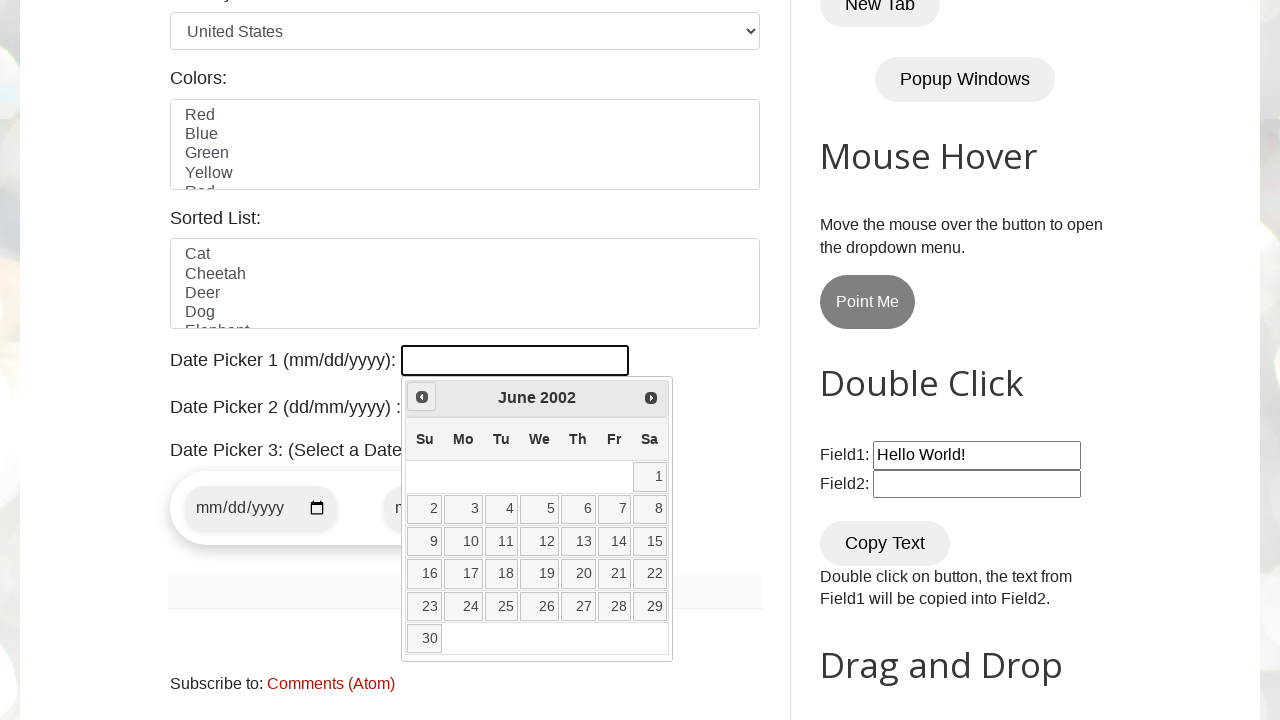

Clicked previous button to navigate to earlier month/year at (422, 397) on [title="Prev"]
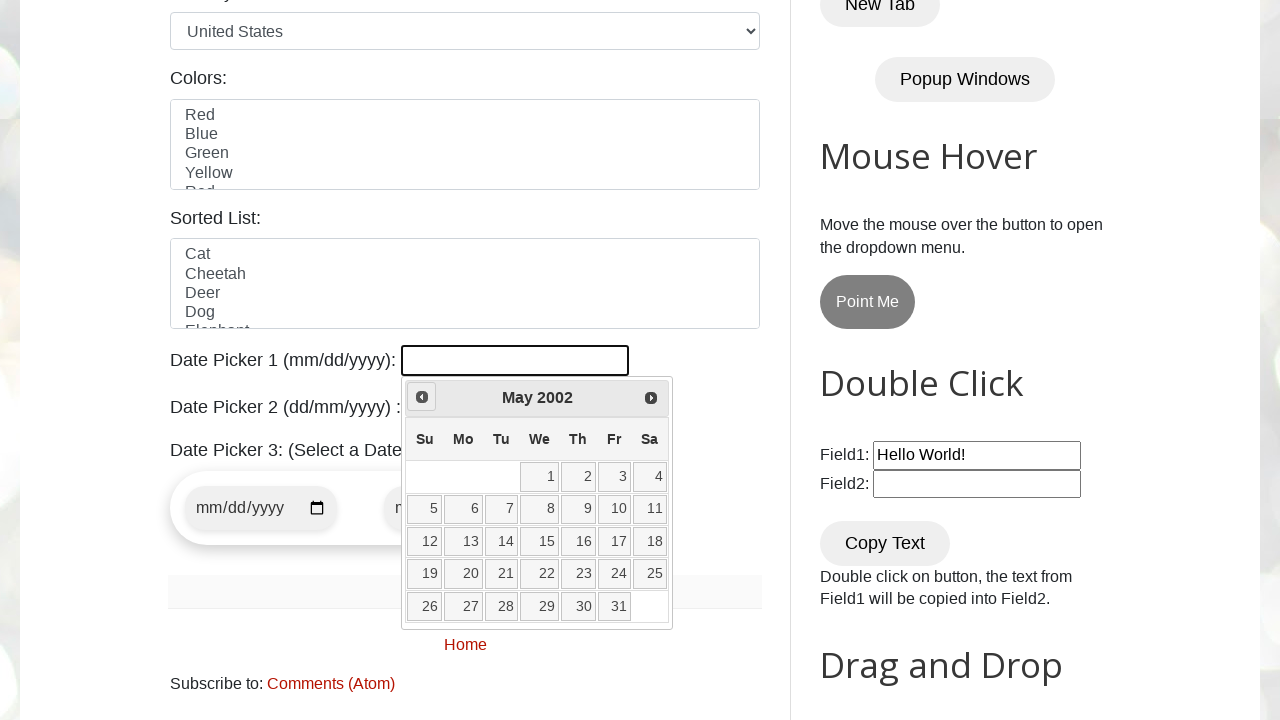

Retrieved current calendar date: May 2002
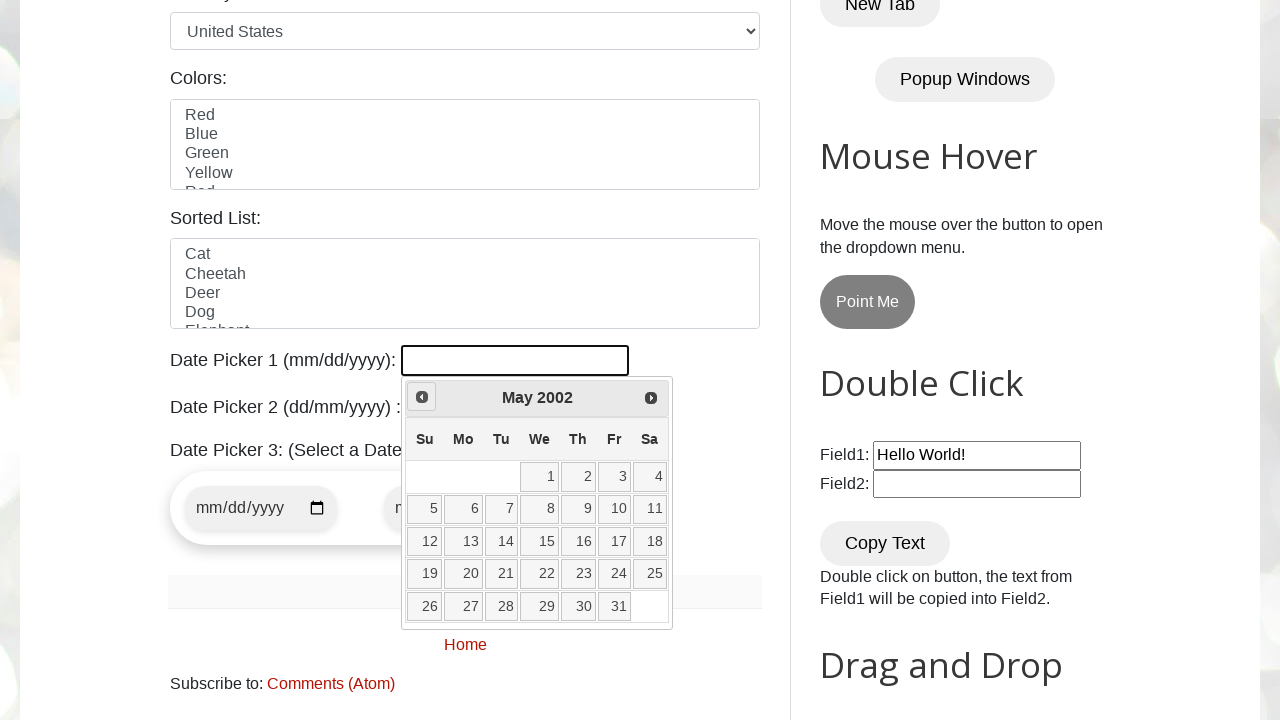

Clicked previous button to navigate to earlier month/year at (422, 397) on [title="Prev"]
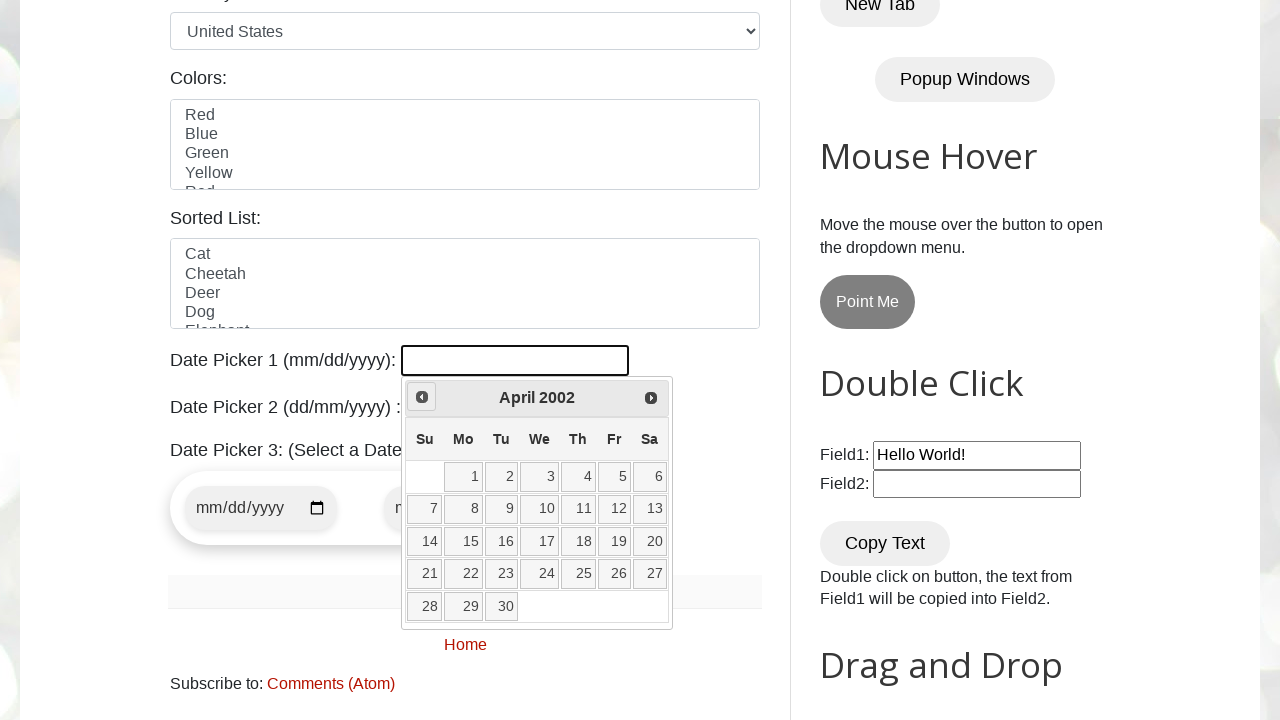

Retrieved current calendar date: April 2002
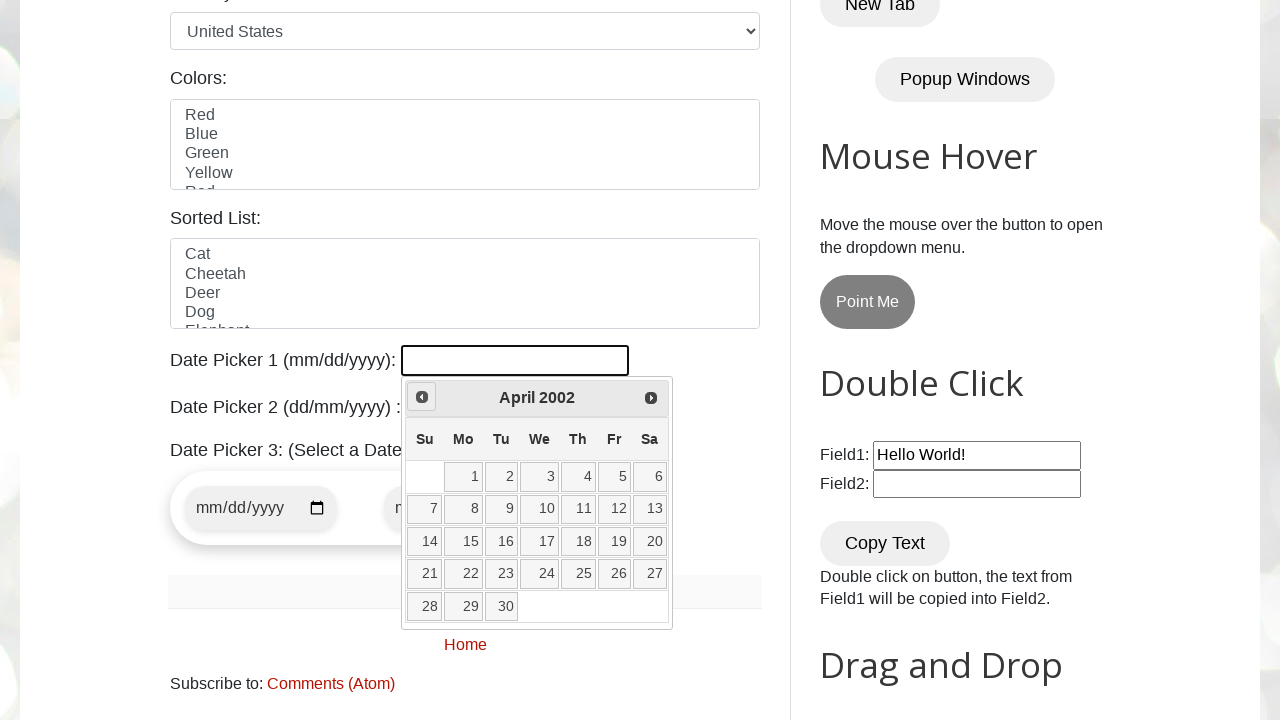

Clicked previous button to navigate to earlier month/year at (422, 397) on [title="Prev"]
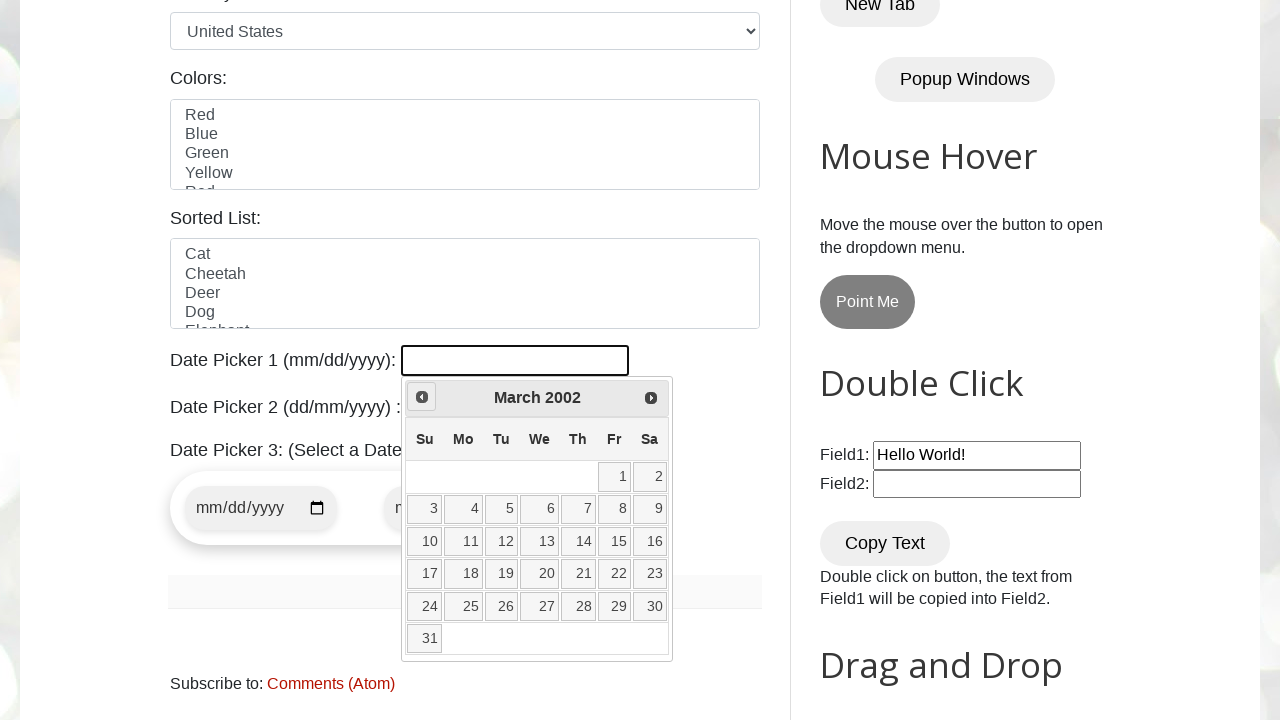

Retrieved current calendar date: March 2002
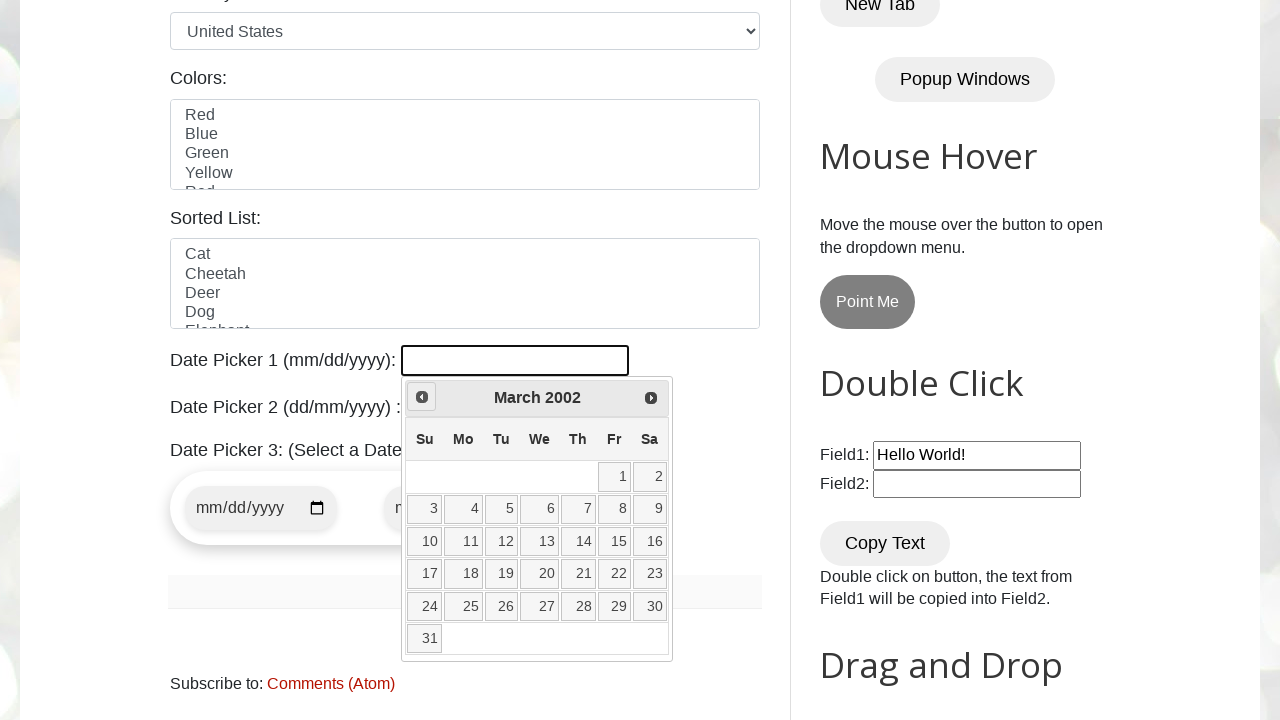

Clicked previous button to navigate to earlier month/year at (422, 397) on [title="Prev"]
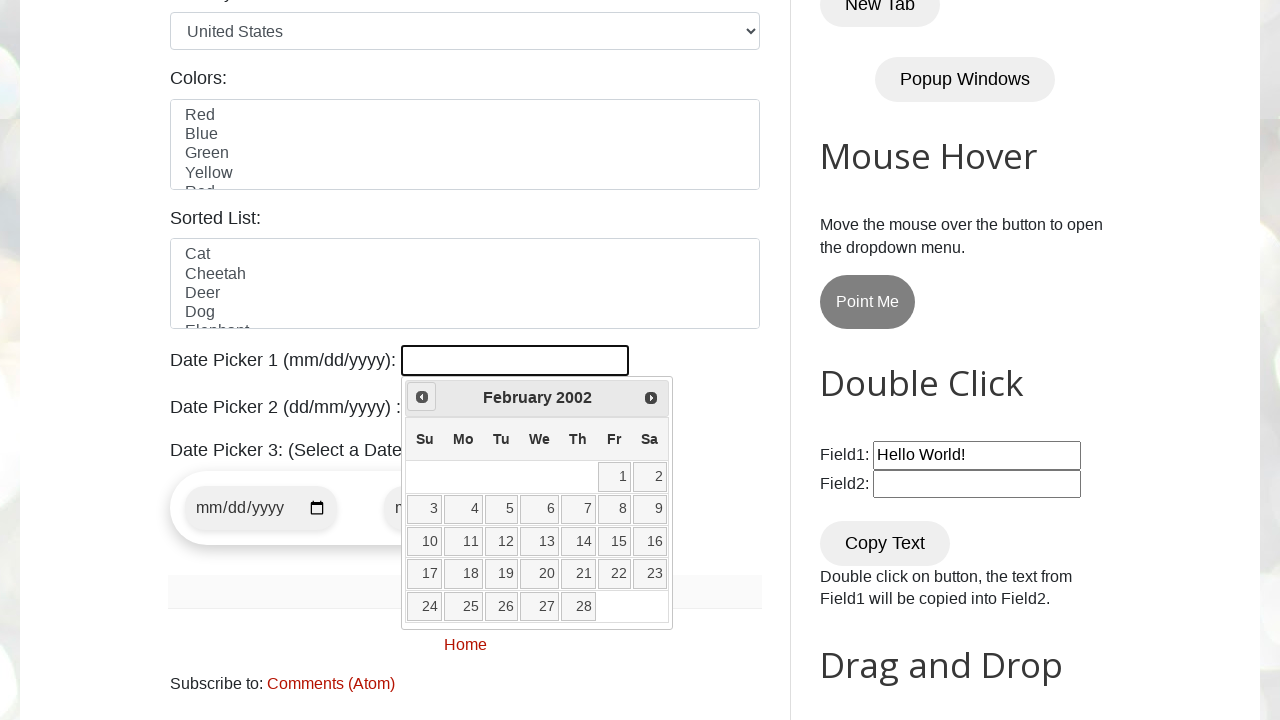

Retrieved current calendar date: February 2002
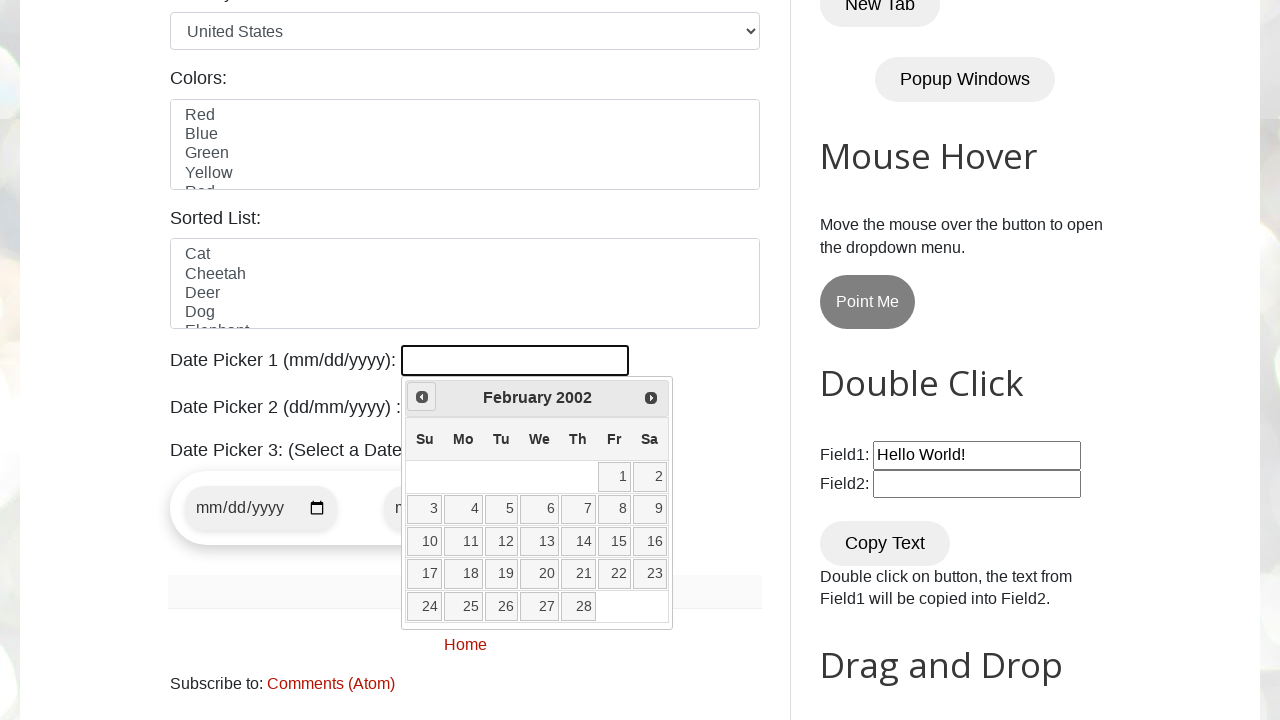

Clicked previous button to navigate to earlier month/year at (422, 397) on [title="Prev"]
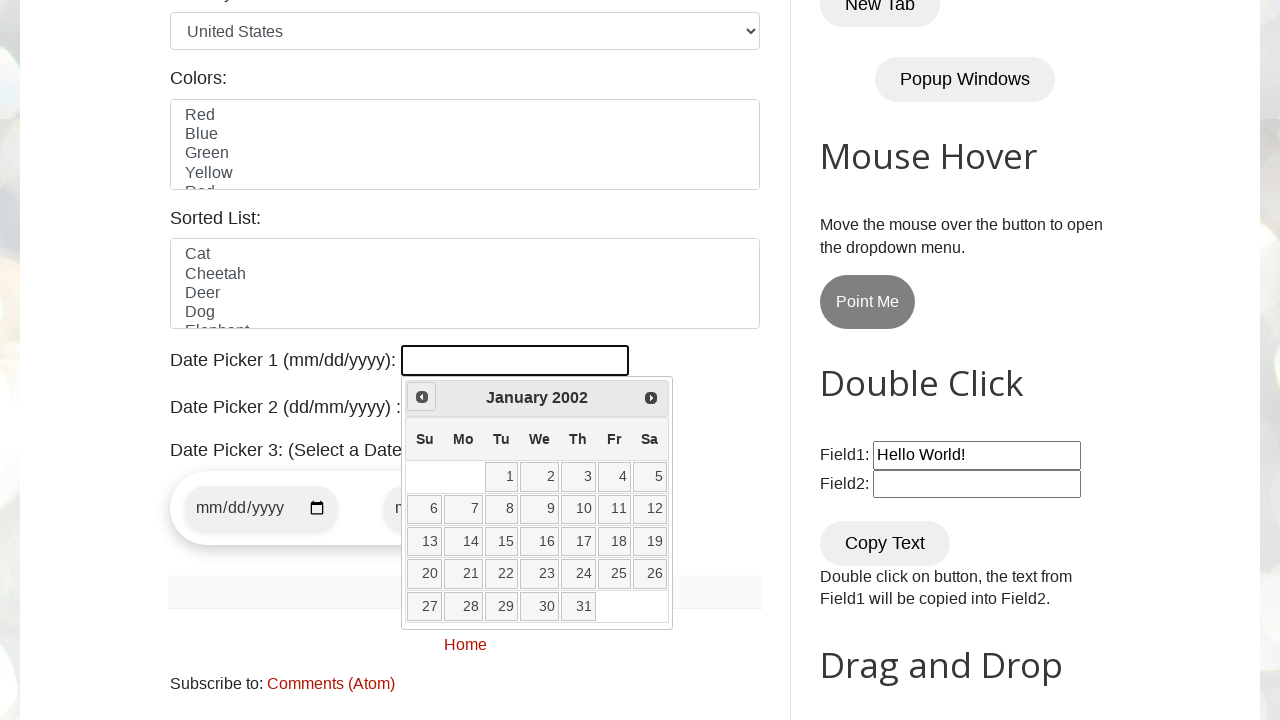

Retrieved current calendar date: January 2002
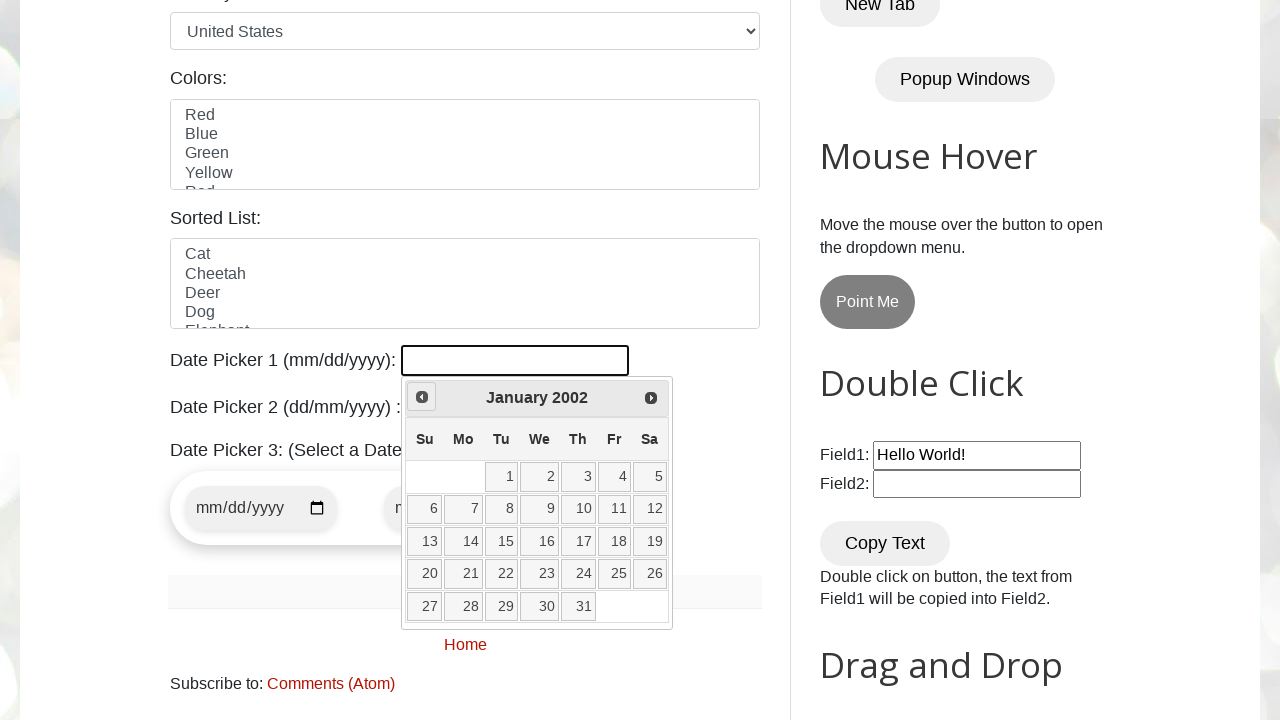

Clicked previous button to navigate to earlier month/year at (422, 397) on [title="Prev"]
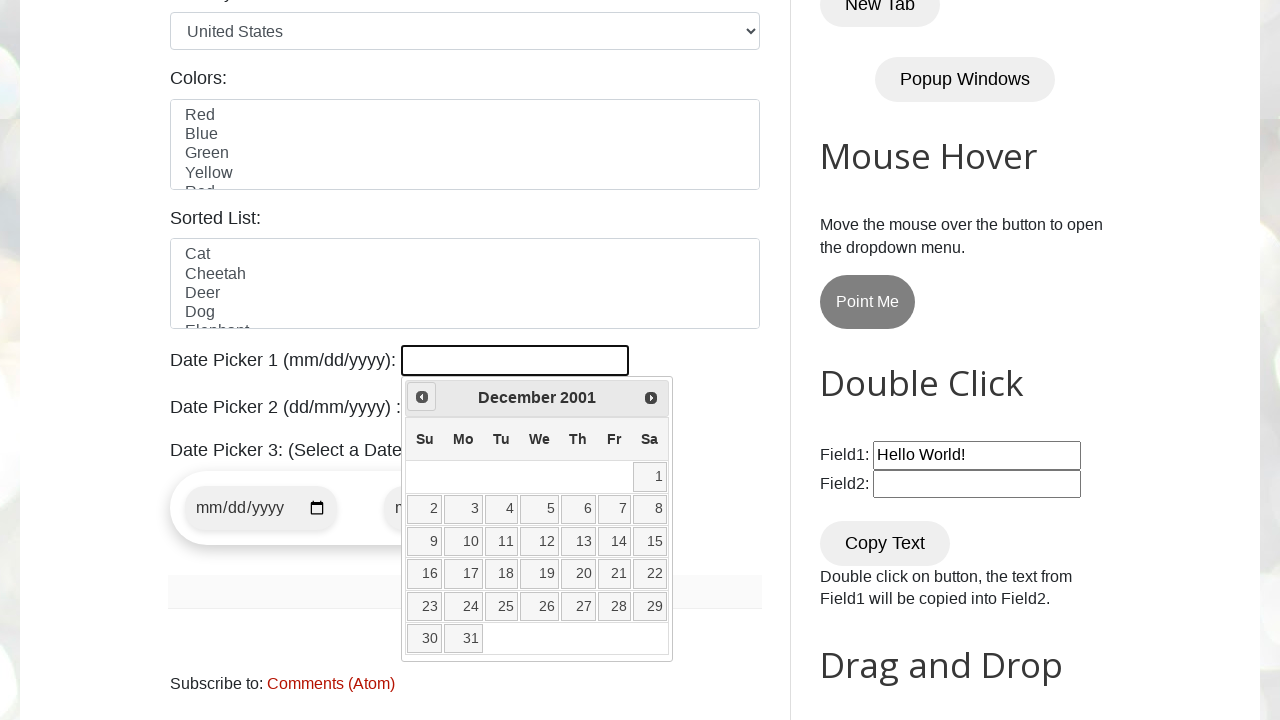

Retrieved current calendar date: December 2001
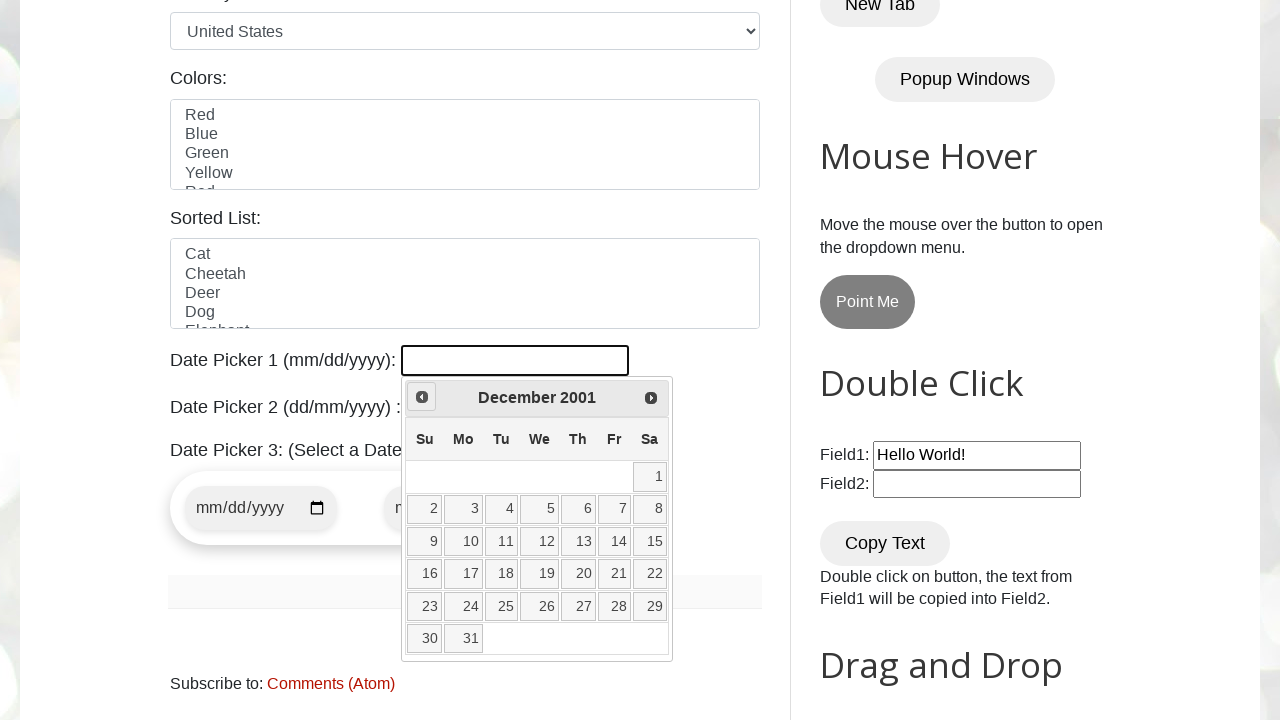

Clicked previous button to navigate to earlier month/year at (422, 397) on [title="Prev"]
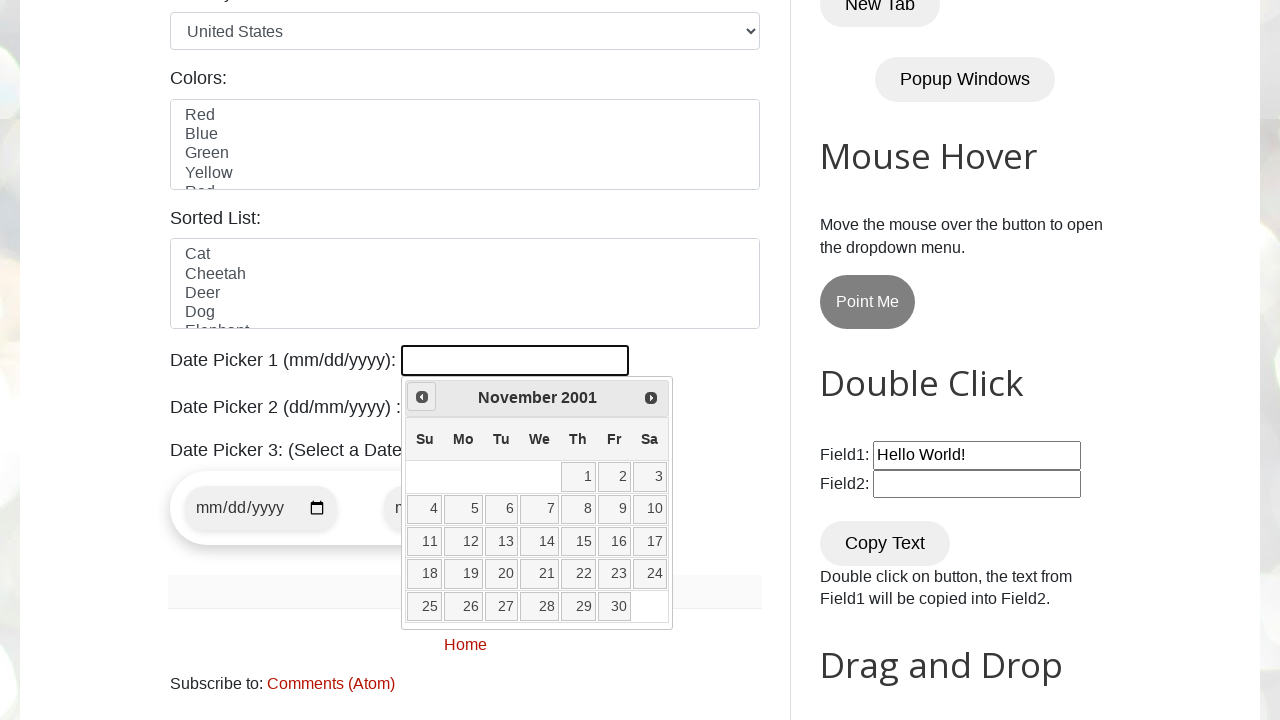

Retrieved current calendar date: November 2001
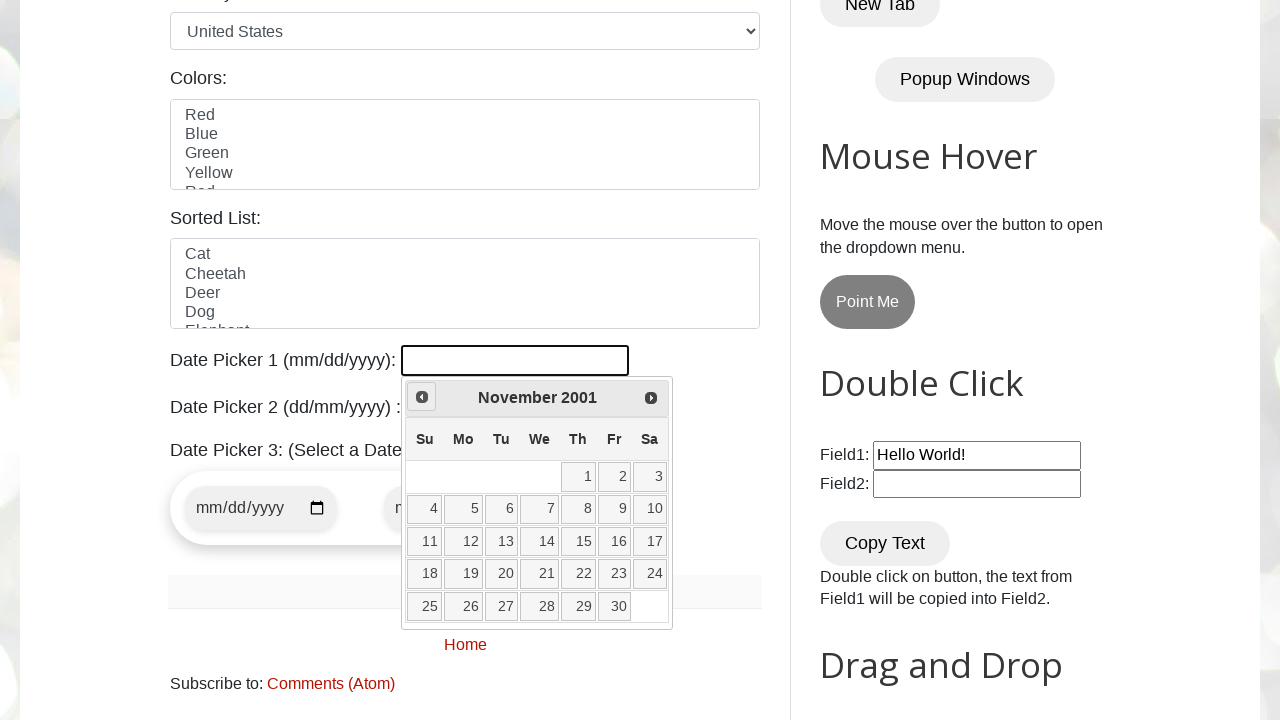

Clicked previous button to navigate to earlier month/year at (422, 397) on [title="Prev"]
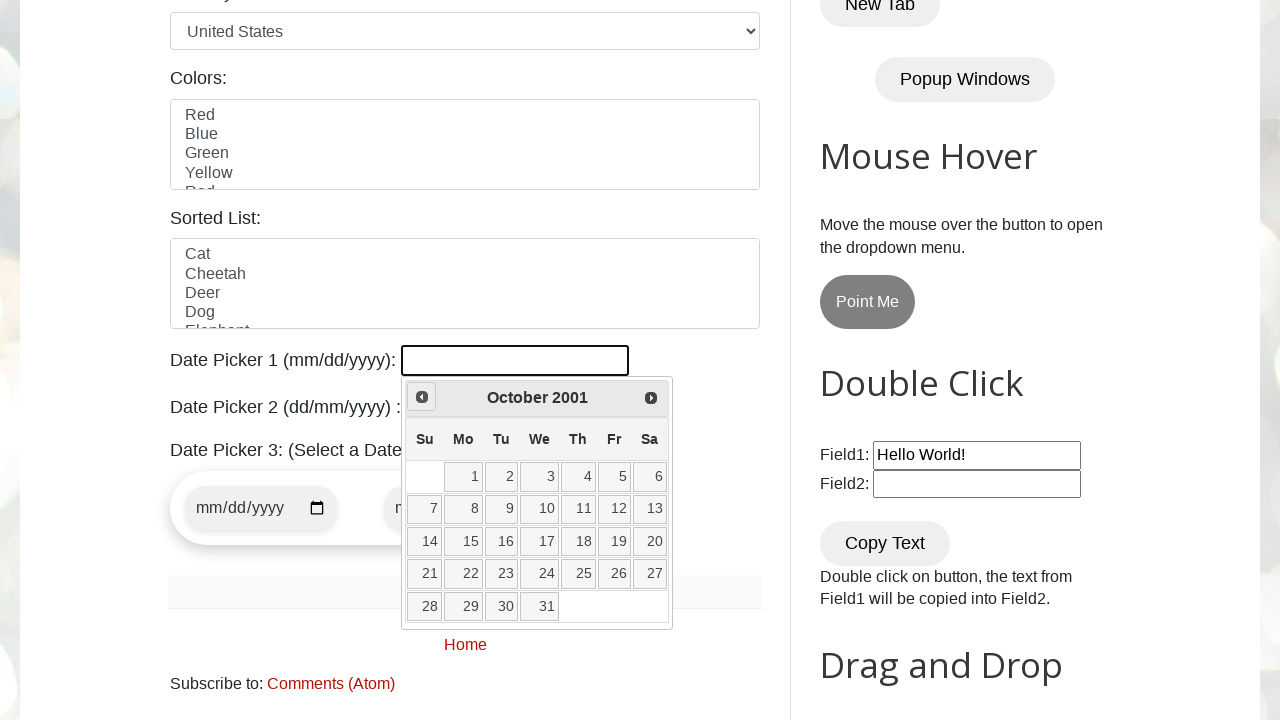

Retrieved current calendar date: October 2001
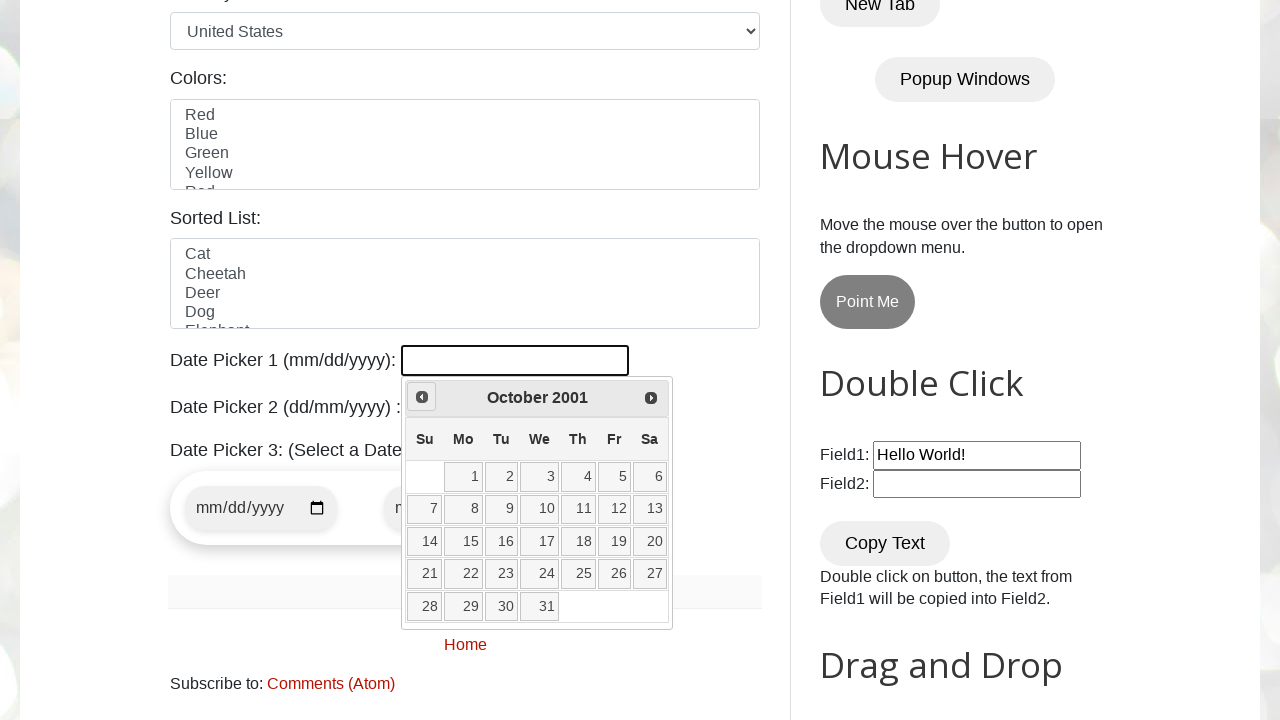

Clicked previous button to navigate to earlier month/year at (422, 397) on [title="Prev"]
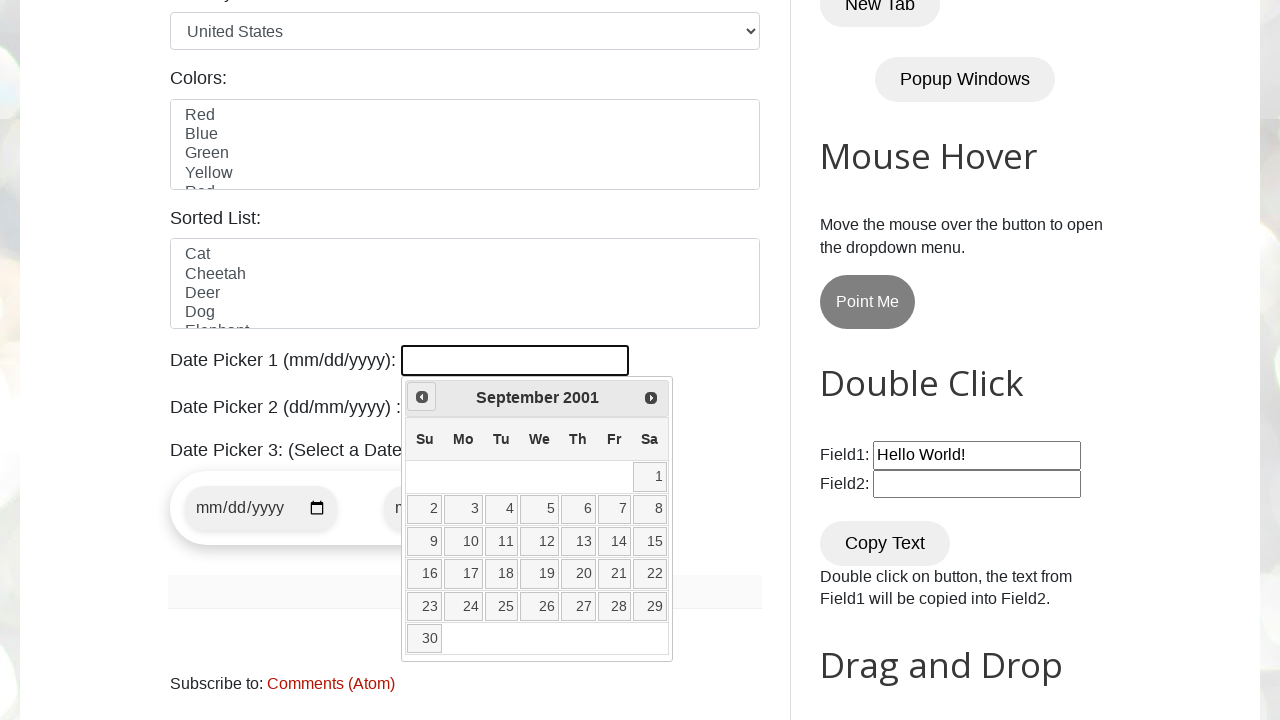

Retrieved current calendar date: September 2001
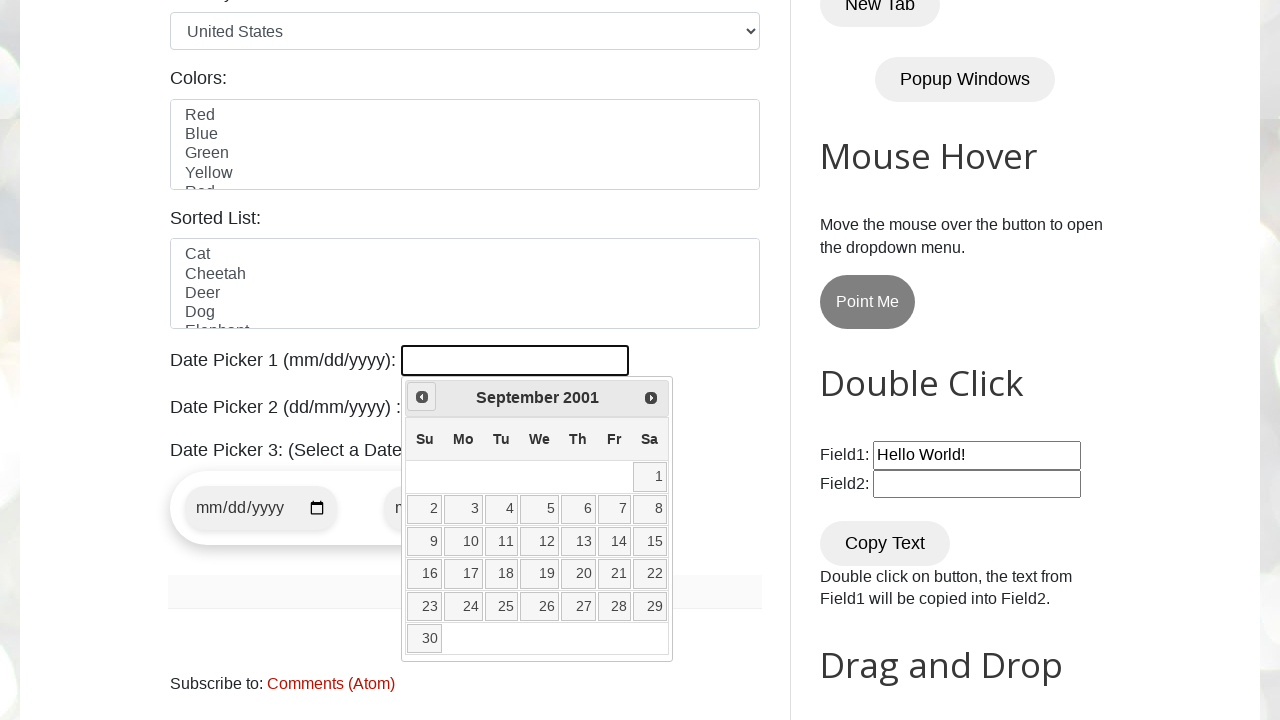

Clicked previous button to navigate to earlier month/year at (422, 397) on [title="Prev"]
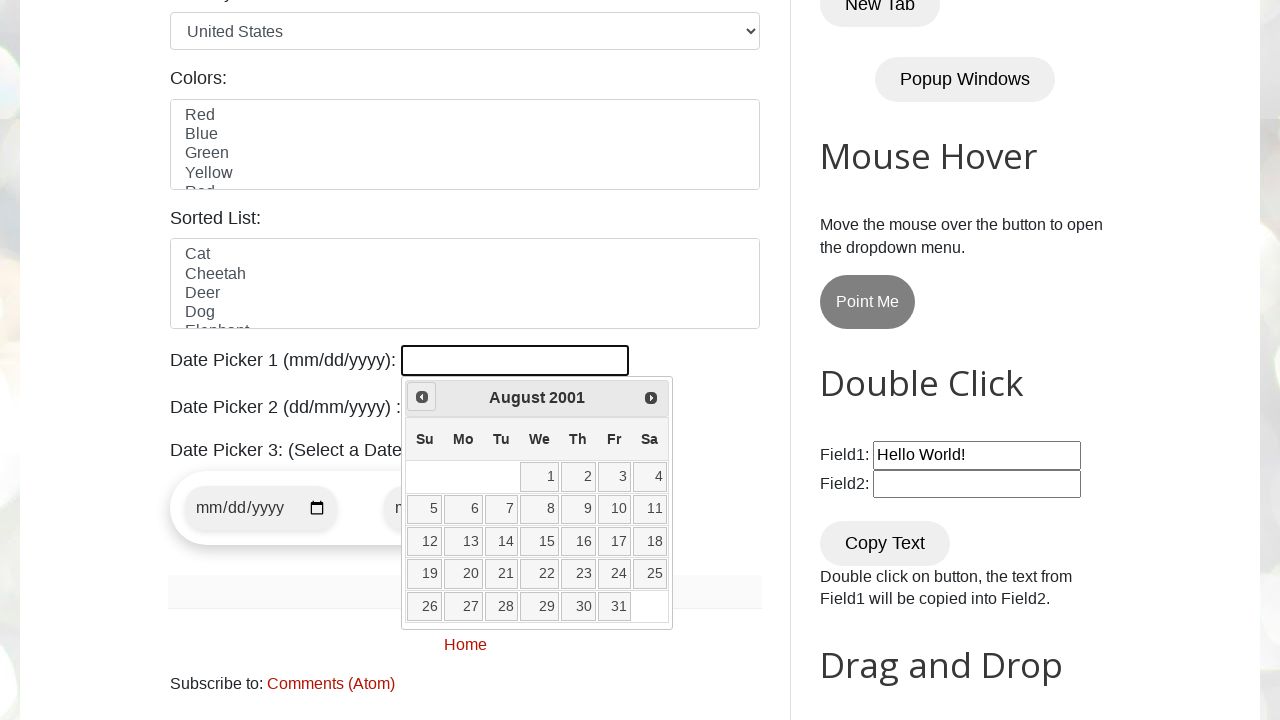

Retrieved current calendar date: August 2001
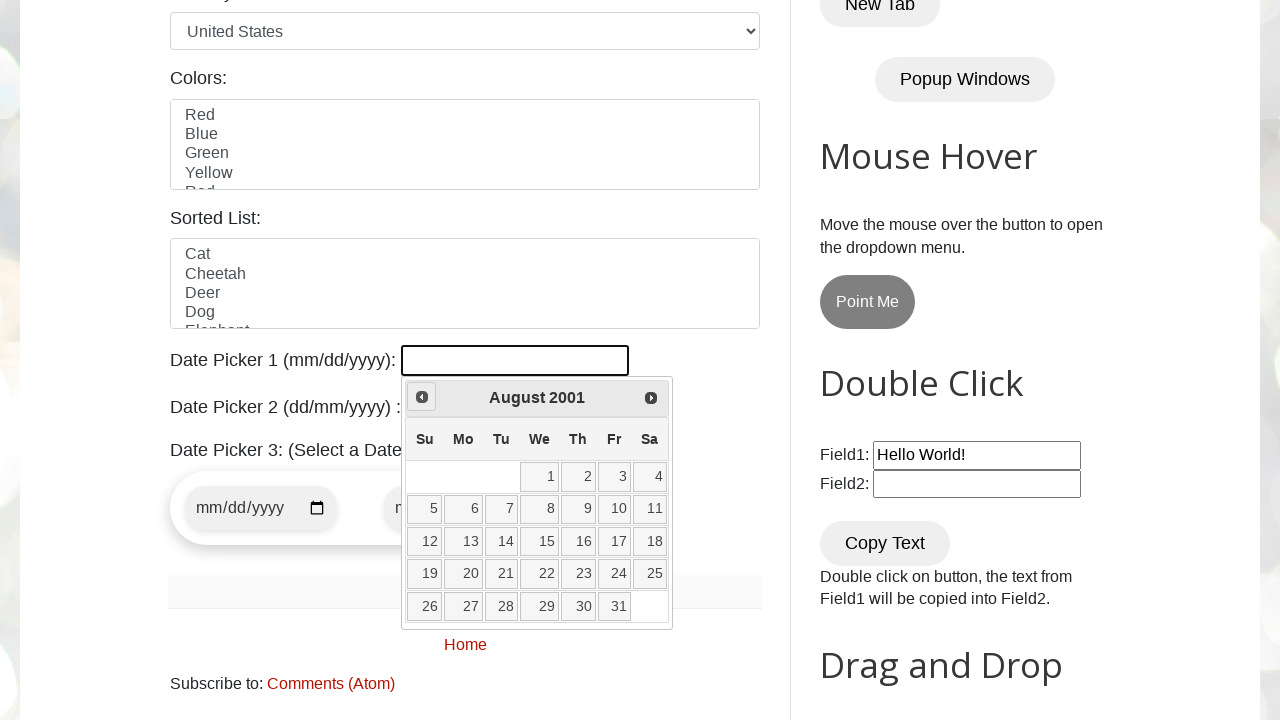

Clicked previous button to navigate to earlier month/year at (422, 397) on [title="Prev"]
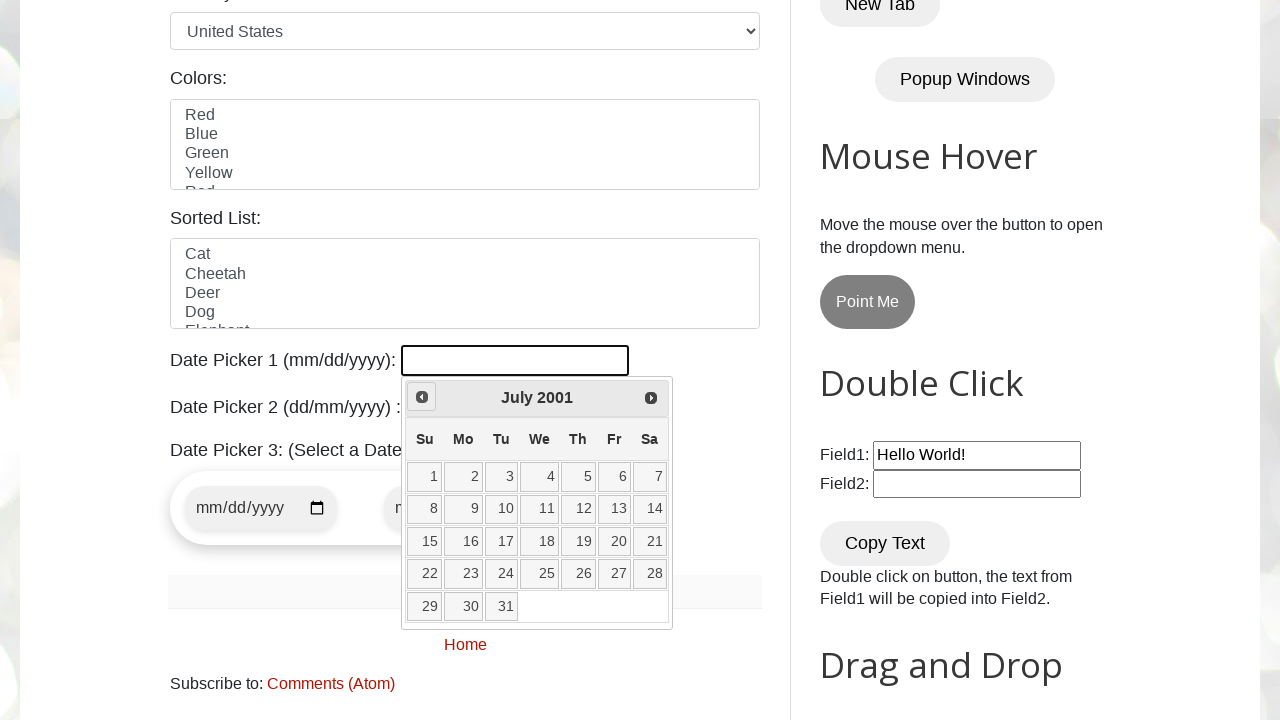

Retrieved current calendar date: July 2001
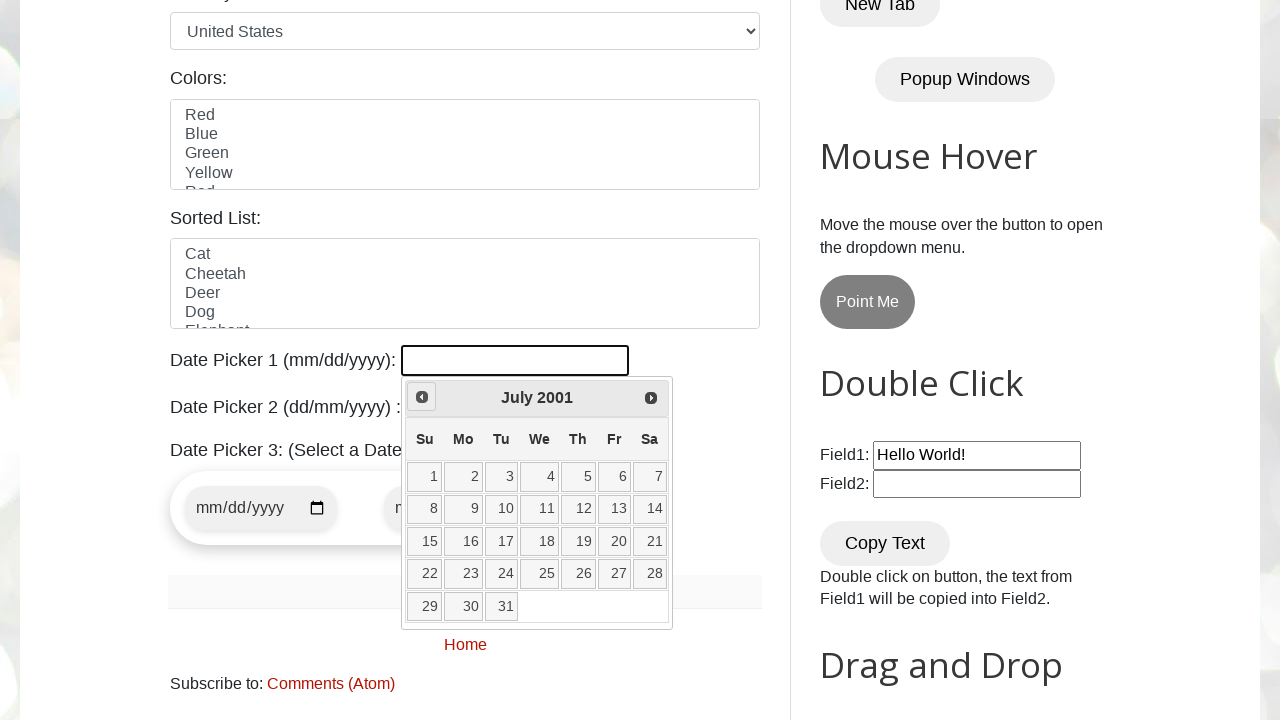

Clicked previous button to navigate to earlier month/year at (422, 397) on [title="Prev"]
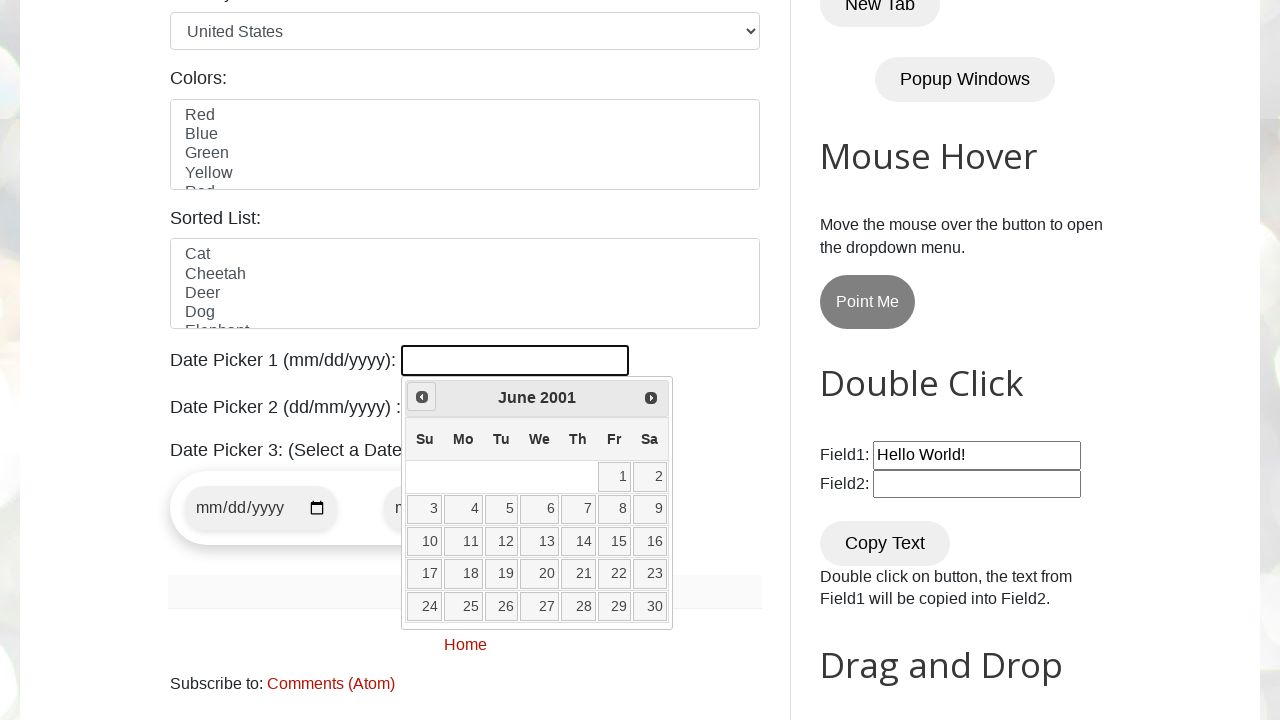

Retrieved current calendar date: June 2001
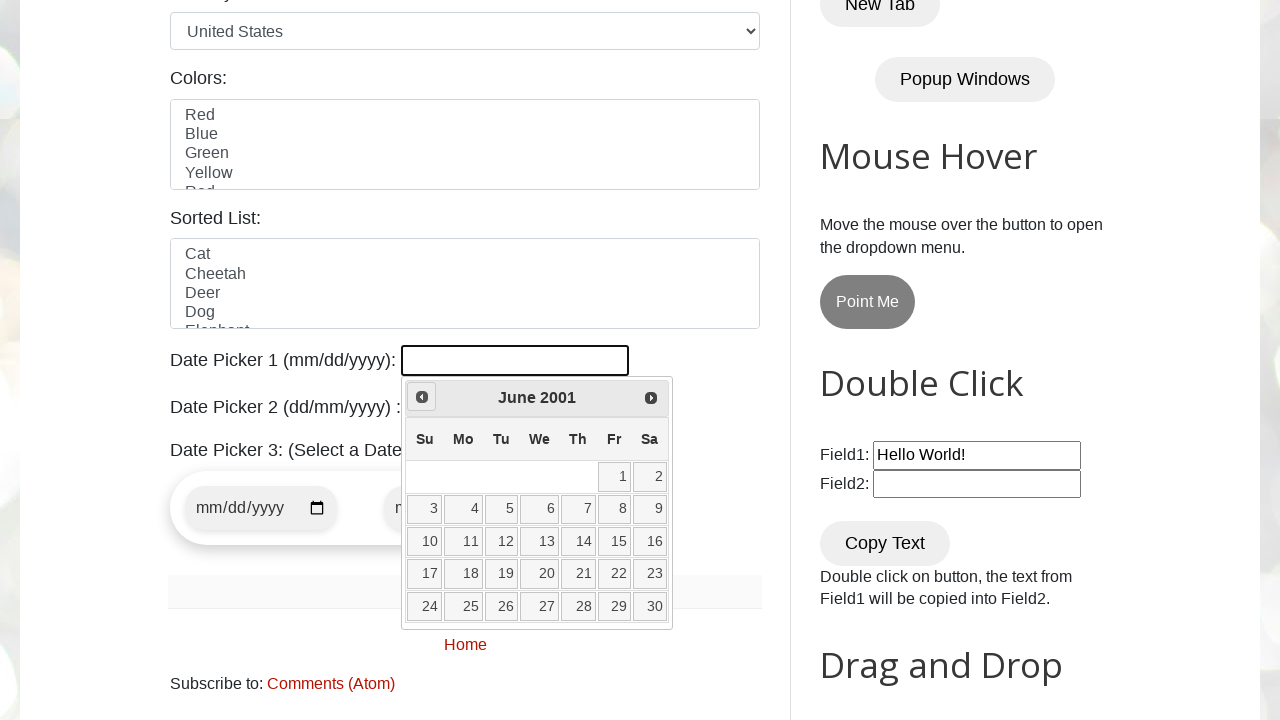

Clicked previous button to navigate to earlier month/year at (422, 397) on [title="Prev"]
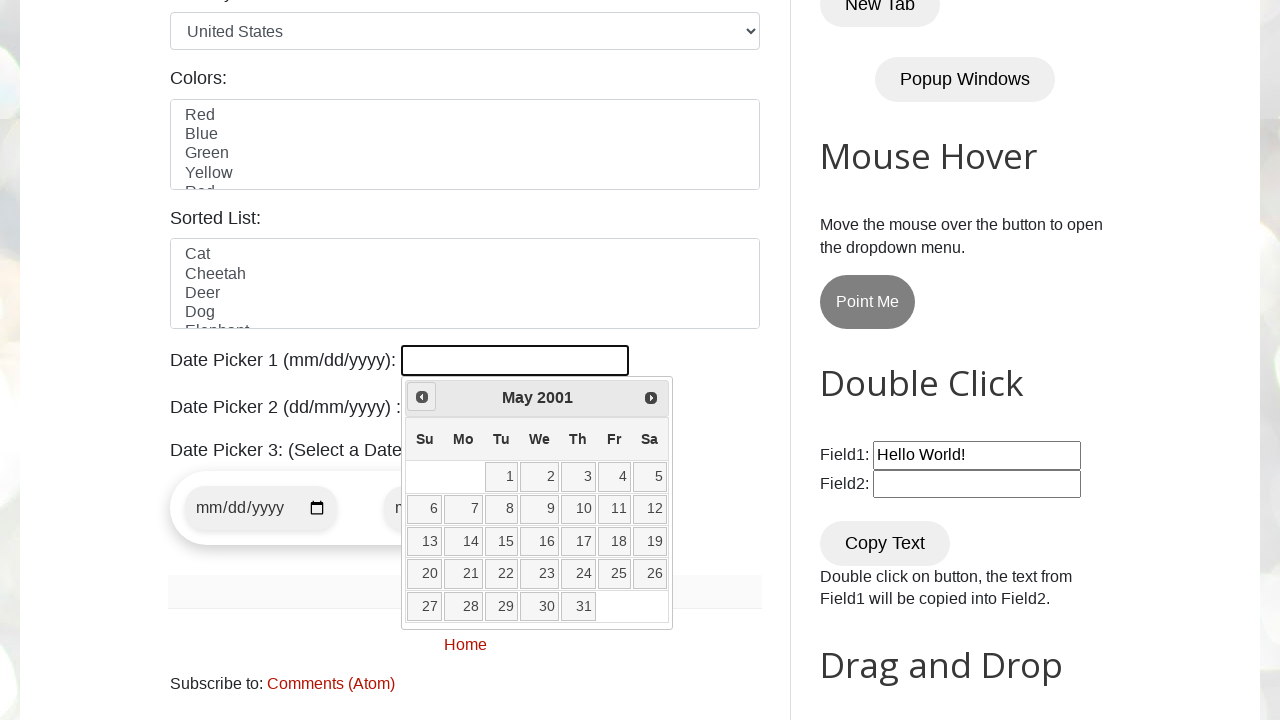

Retrieved current calendar date: May 2001
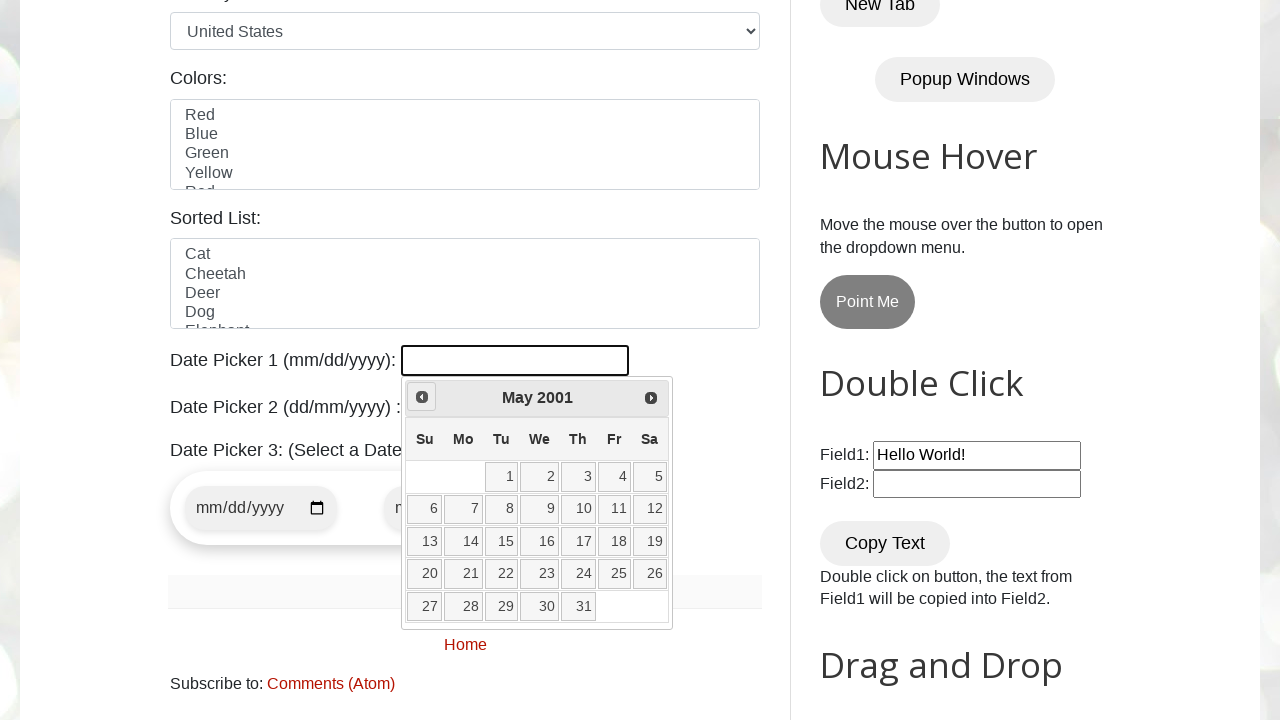

Clicked previous button to navigate to earlier month/year at (422, 397) on [title="Prev"]
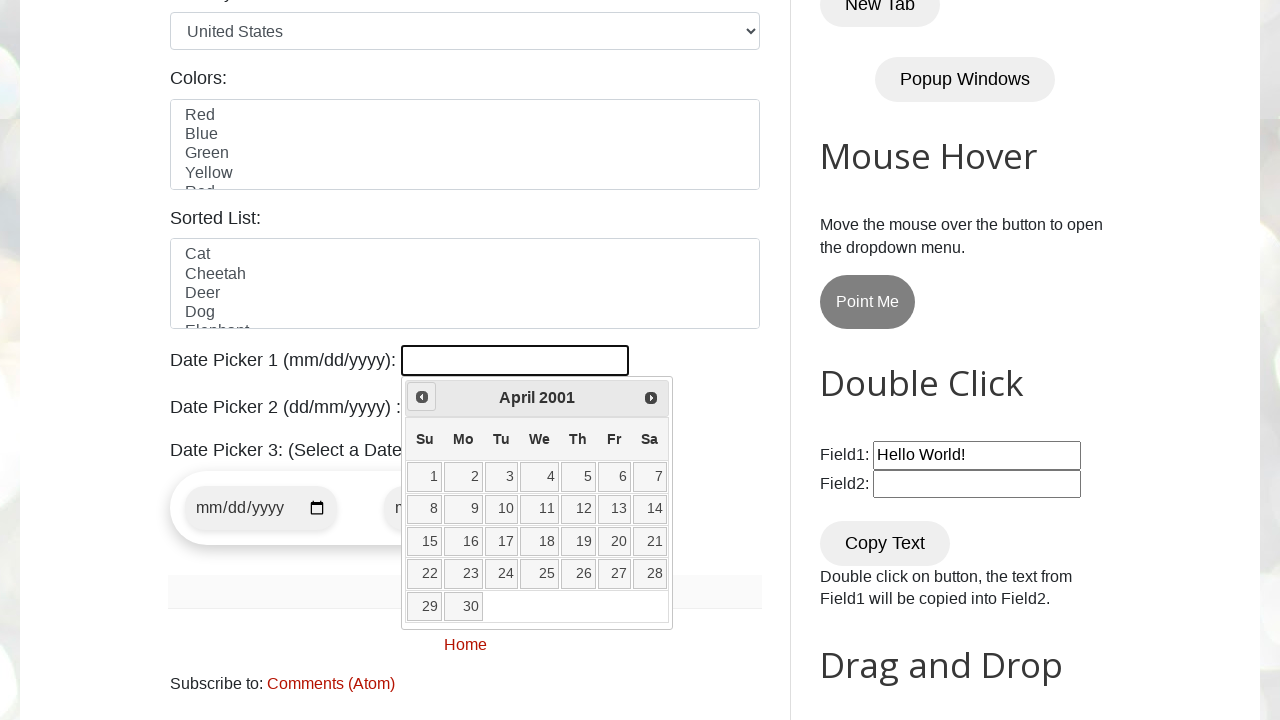

Retrieved current calendar date: April 2001
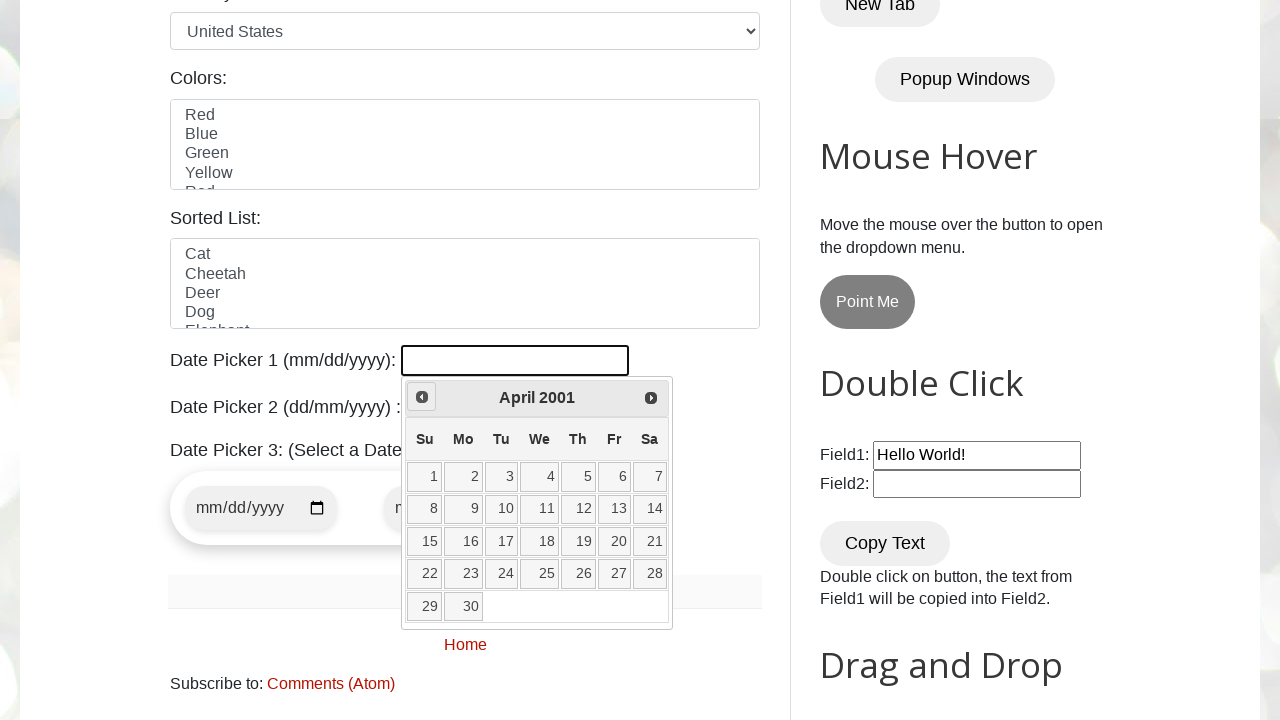

Clicked previous button to navigate to earlier month/year at (422, 397) on [title="Prev"]
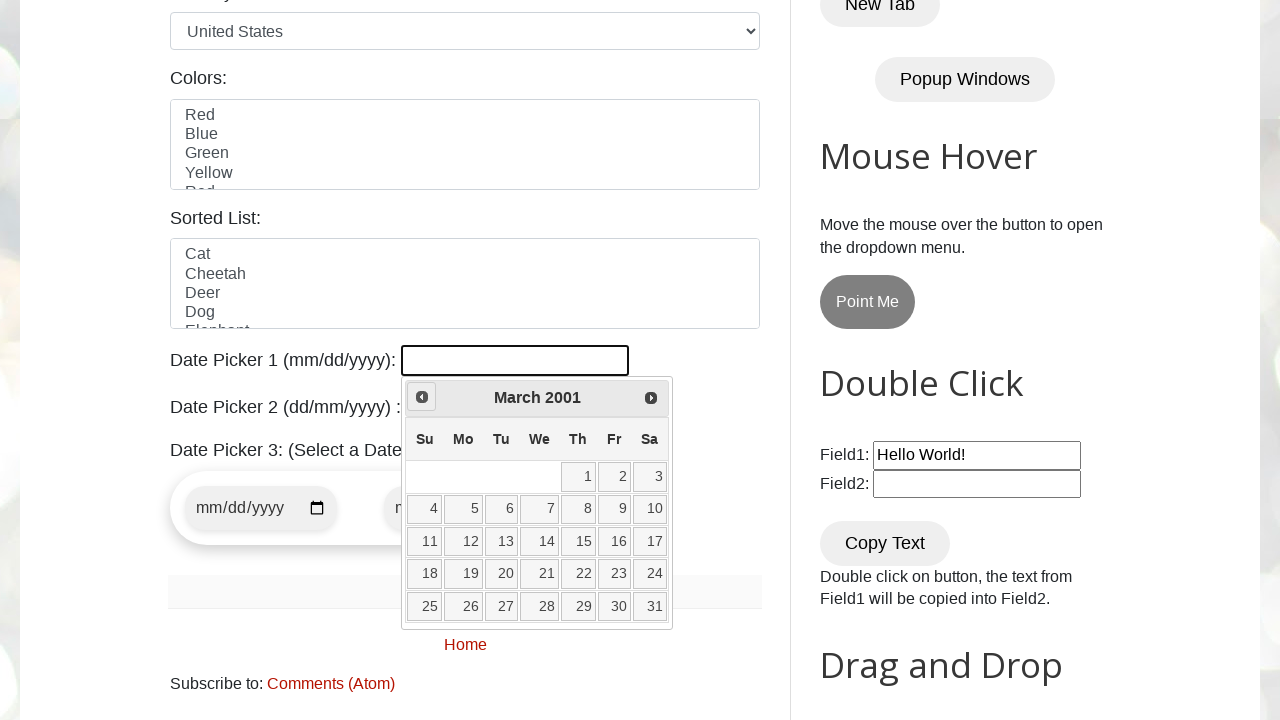

Retrieved current calendar date: March 2001
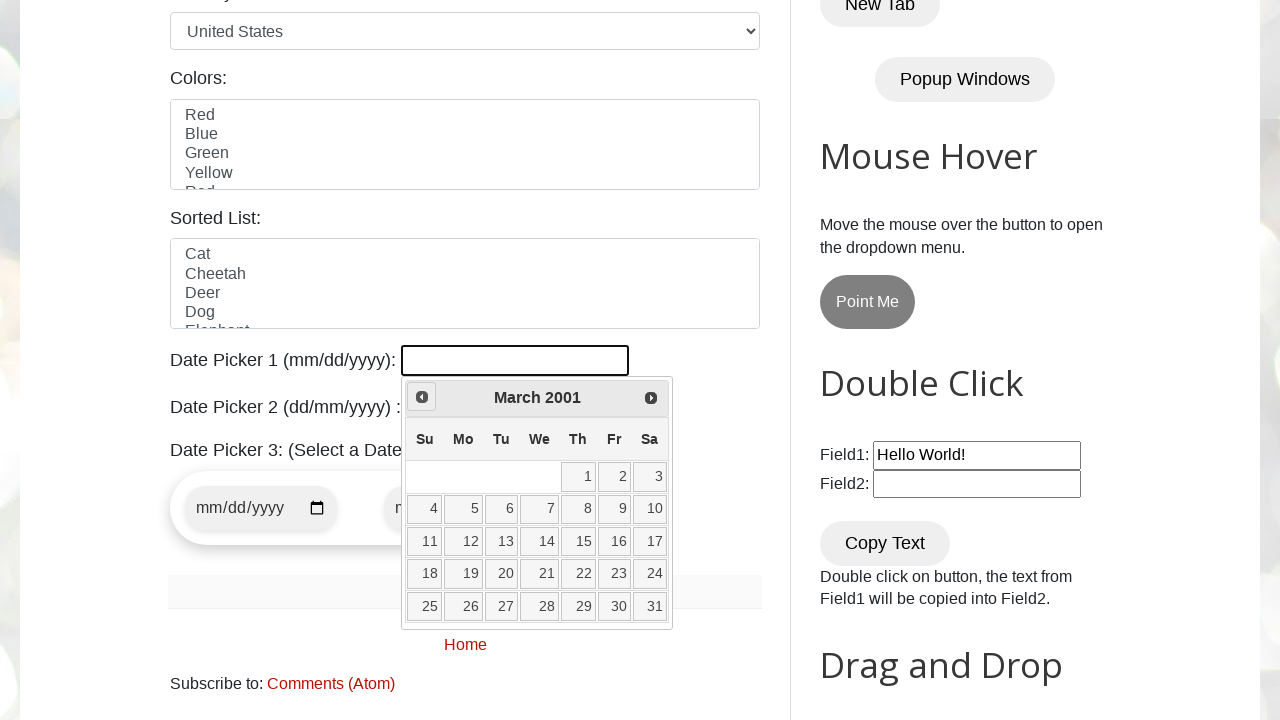

Clicked previous button to navigate to earlier month/year at (422, 397) on [title="Prev"]
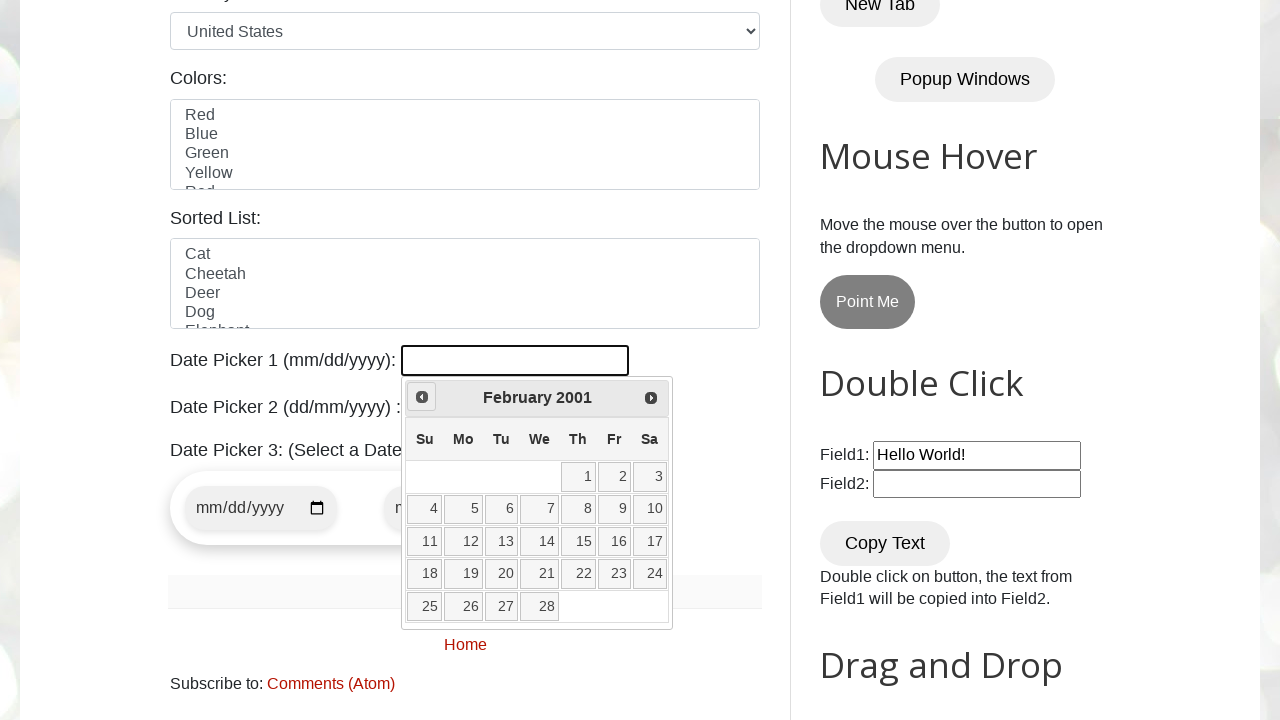

Retrieved current calendar date: February 2001
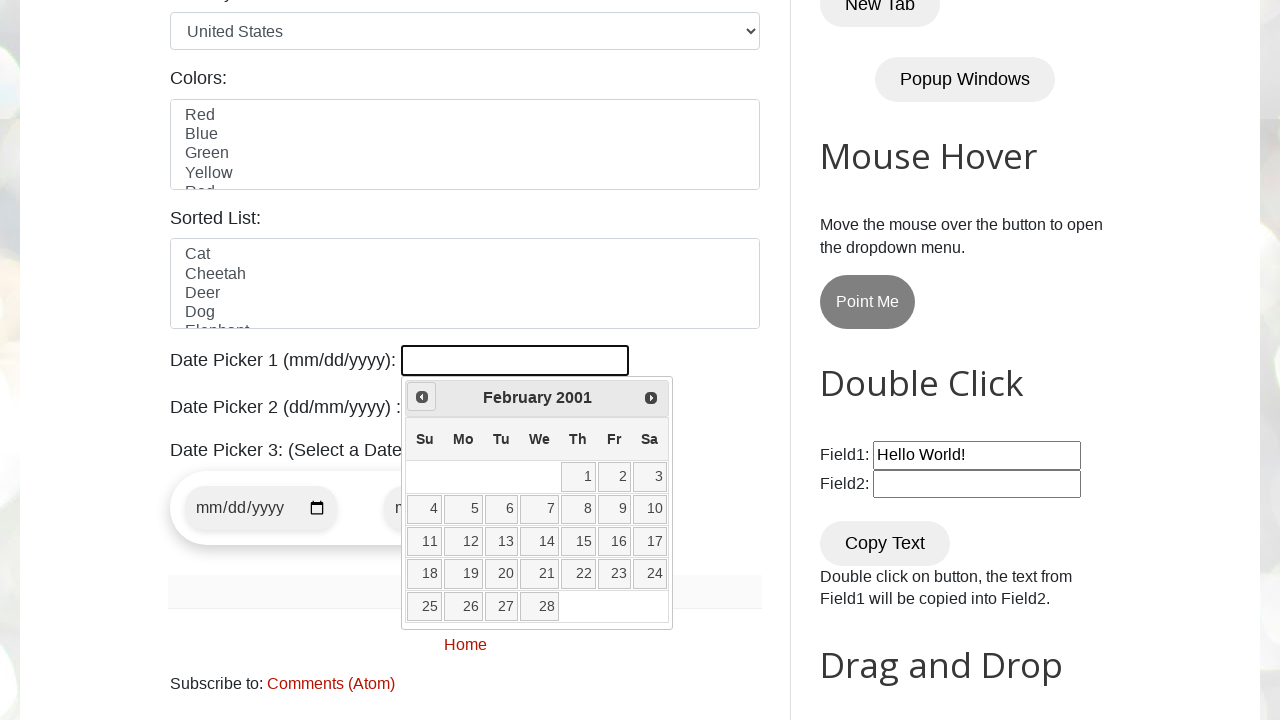

Clicked previous button to navigate to earlier month/year at (422, 397) on [title="Prev"]
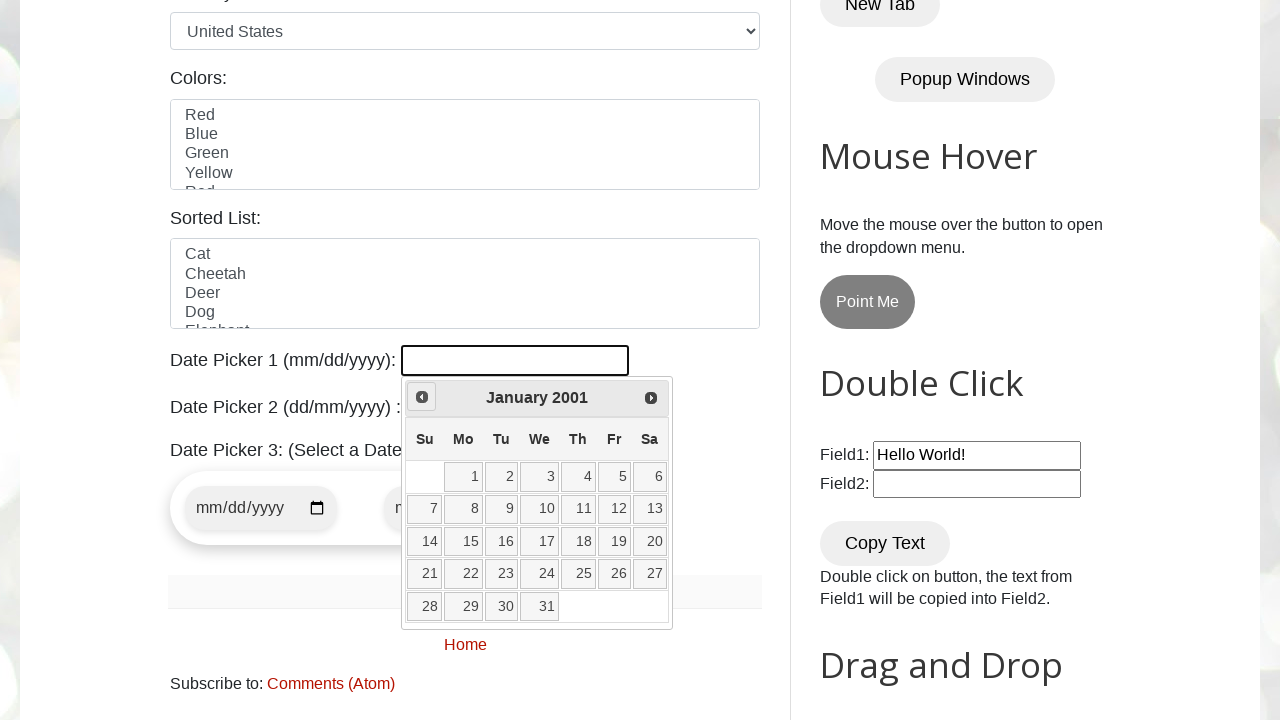

Retrieved current calendar date: January 2001
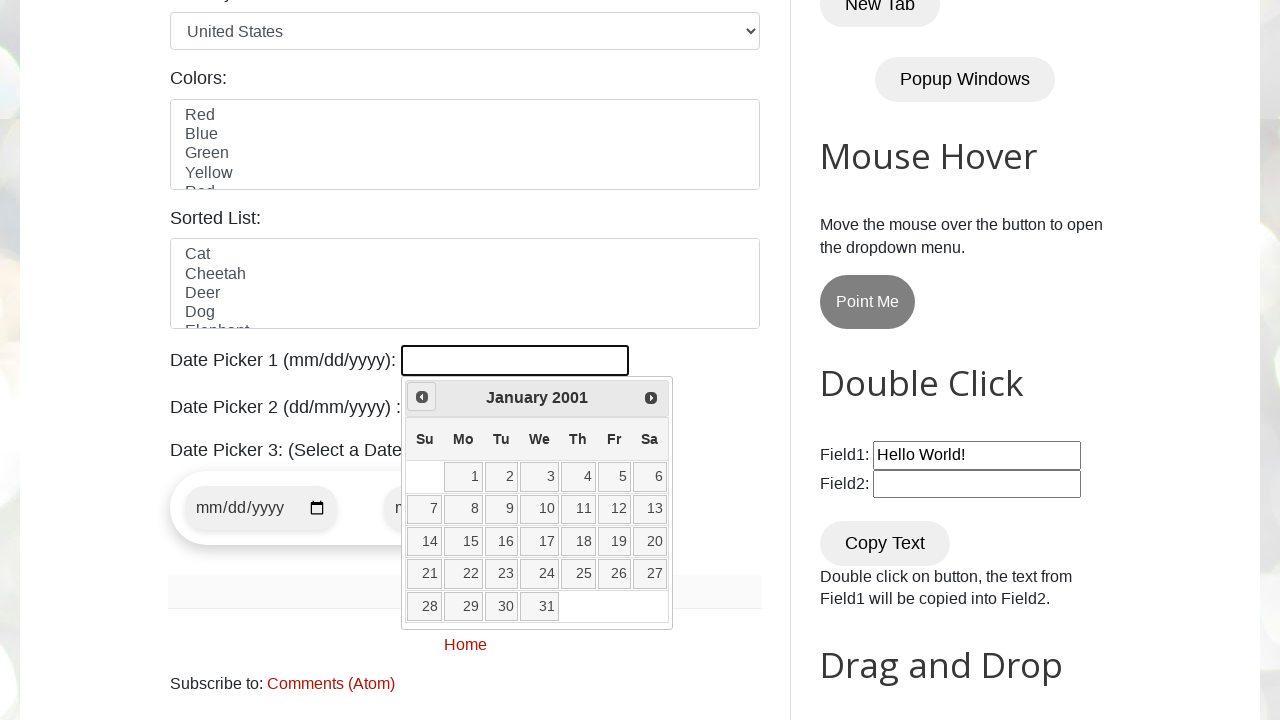

Clicked previous button to navigate to earlier month/year at (422, 397) on [title="Prev"]
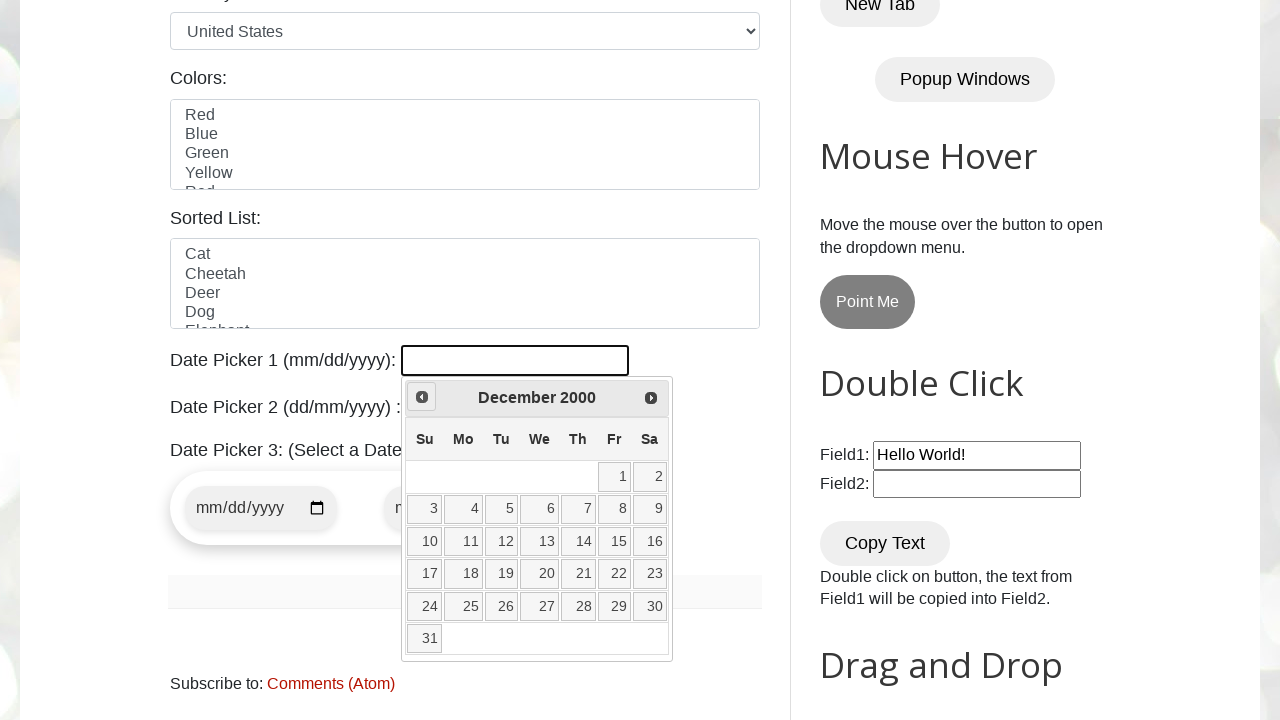

Retrieved current calendar date: December 2000
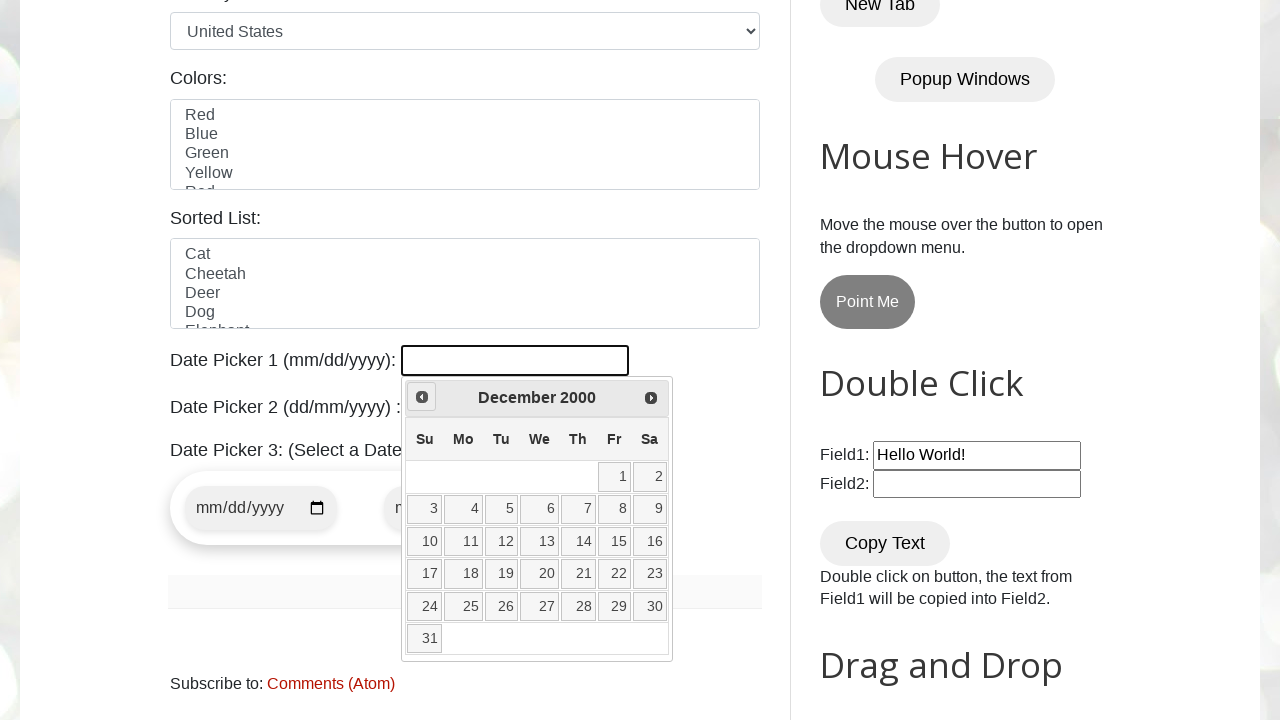

Clicked previous button to navigate to earlier month/year at (422, 397) on [title="Prev"]
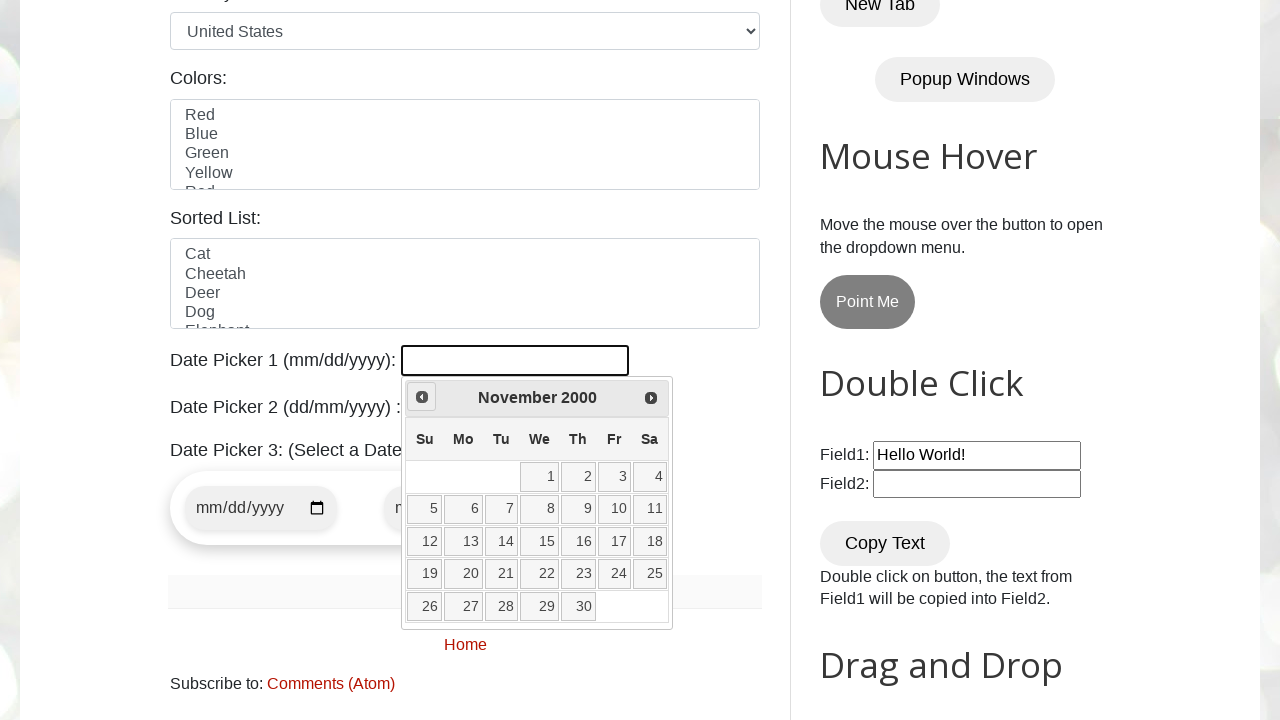

Retrieved current calendar date: November 2000
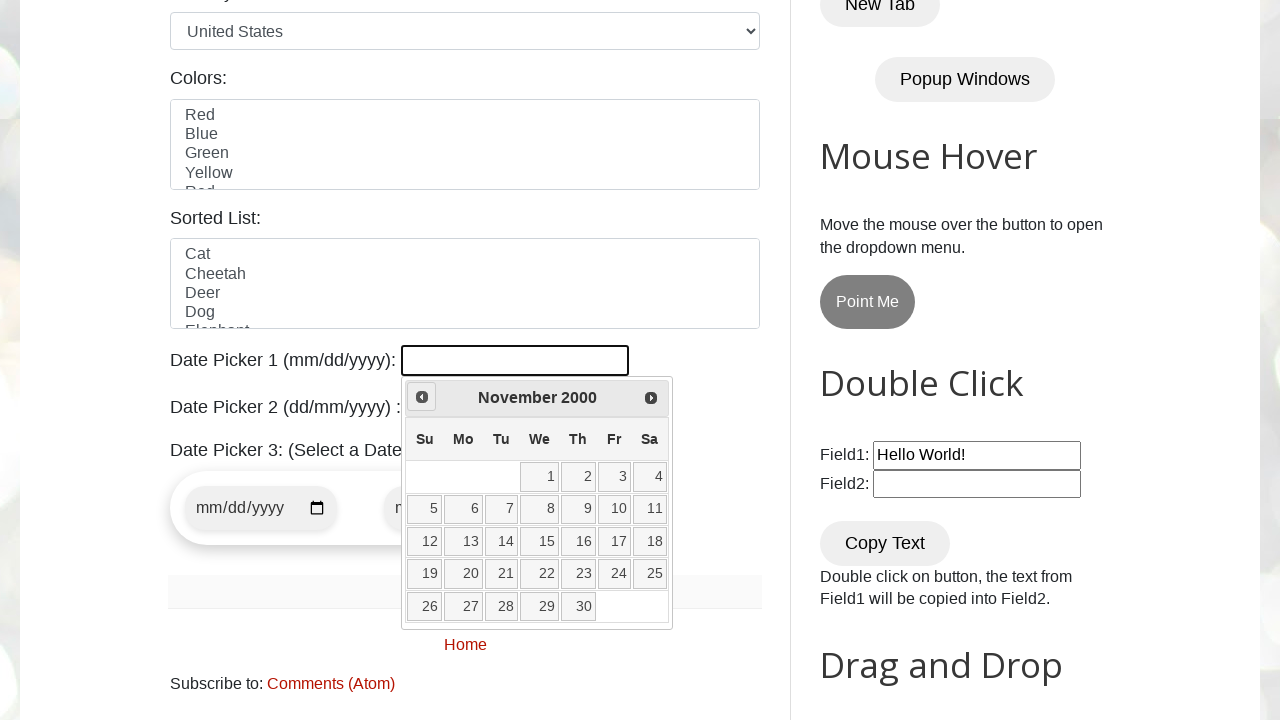

Clicked previous button to navigate to earlier month/year at (422, 397) on [title="Prev"]
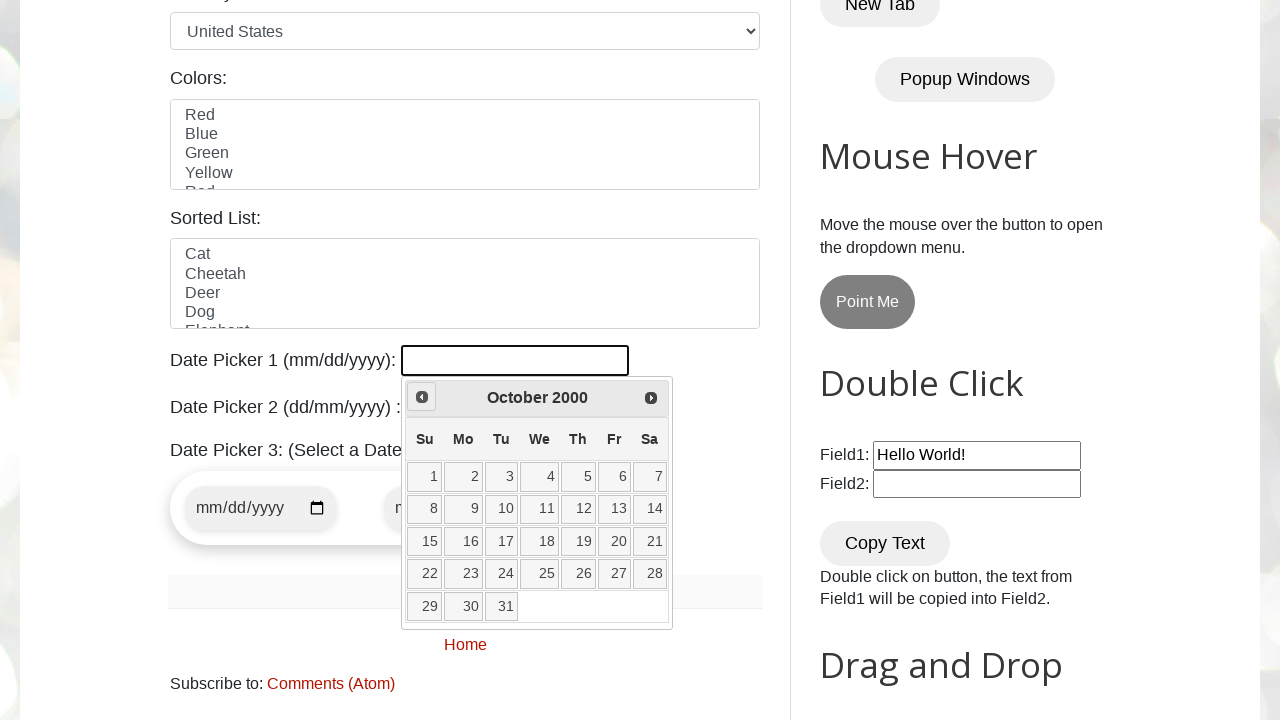

Retrieved current calendar date: October 2000
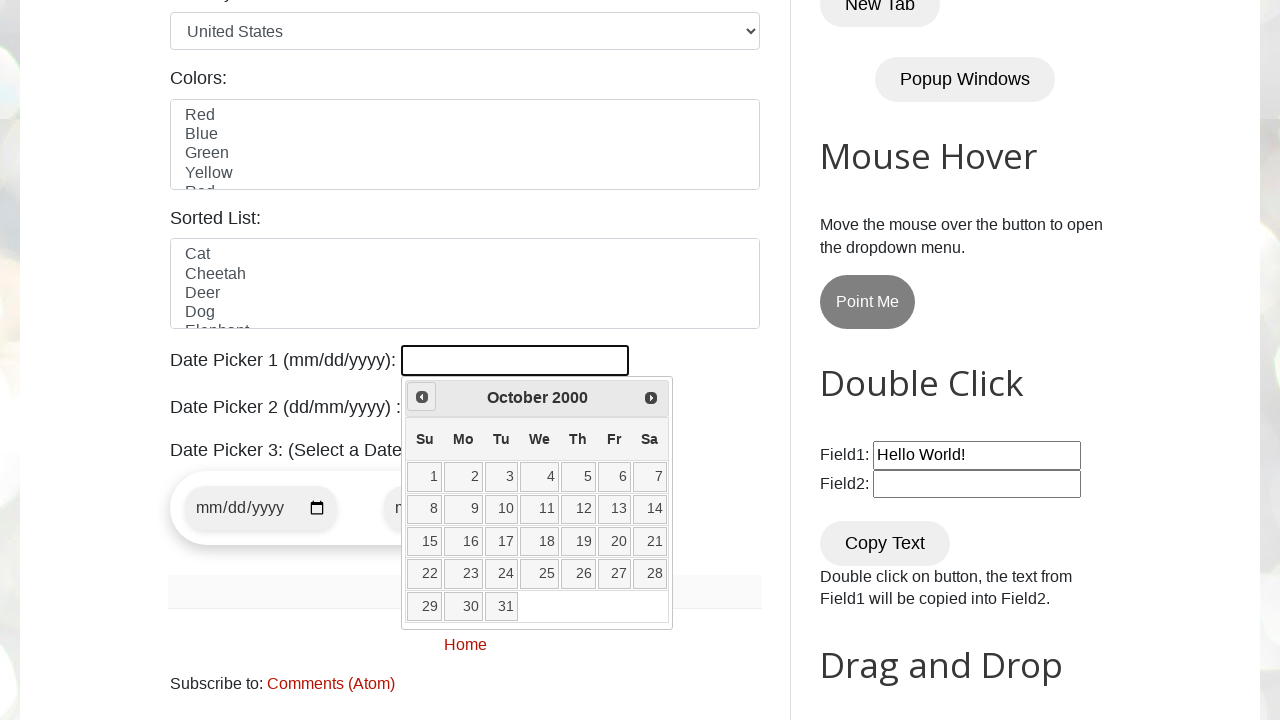

Clicked previous button to navigate to earlier month/year at (422, 397) on [title="Prev"]
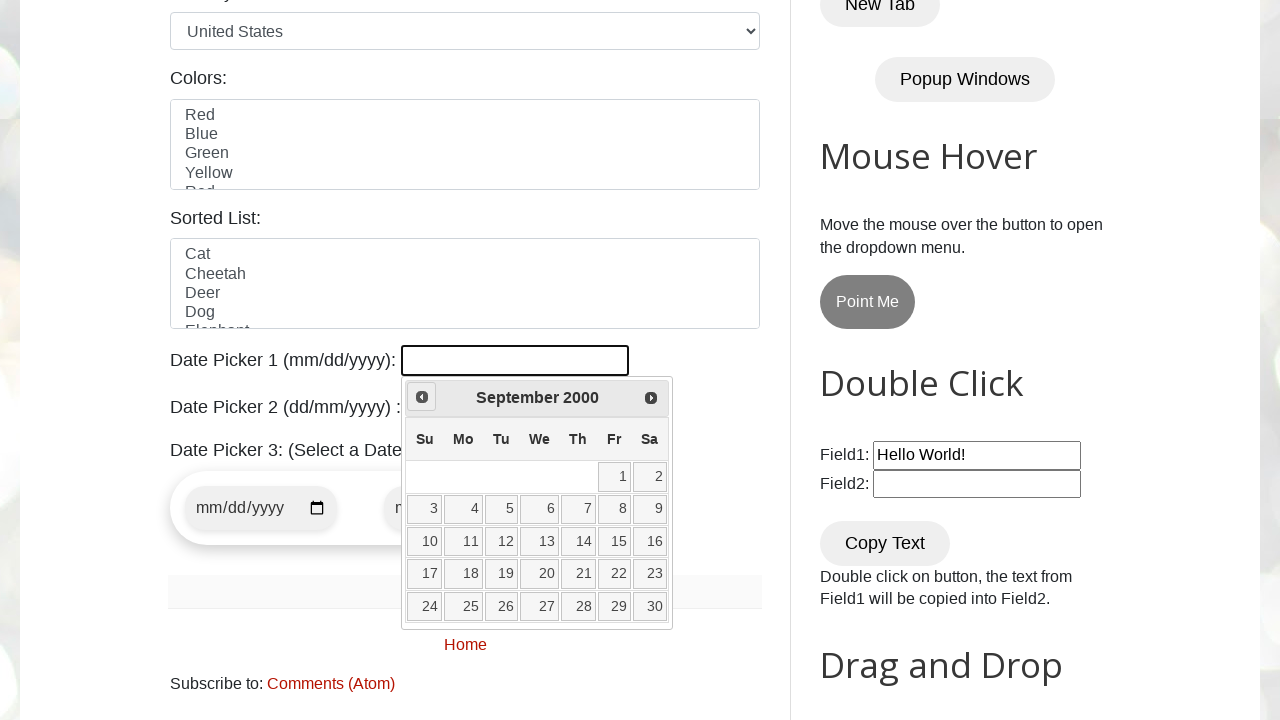

Retrieved current calendar date: September 2000
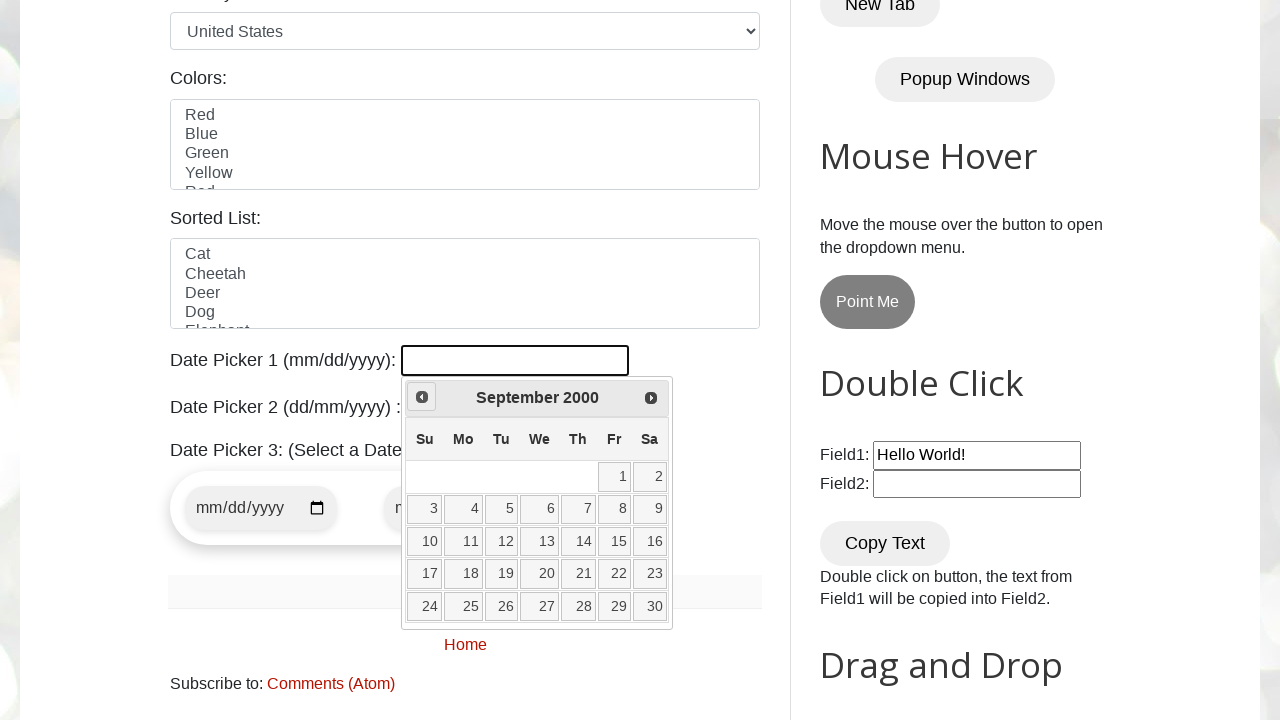

Clicked previous button to navigate to earlier month/year at (422, 397) on [title="Prev"]
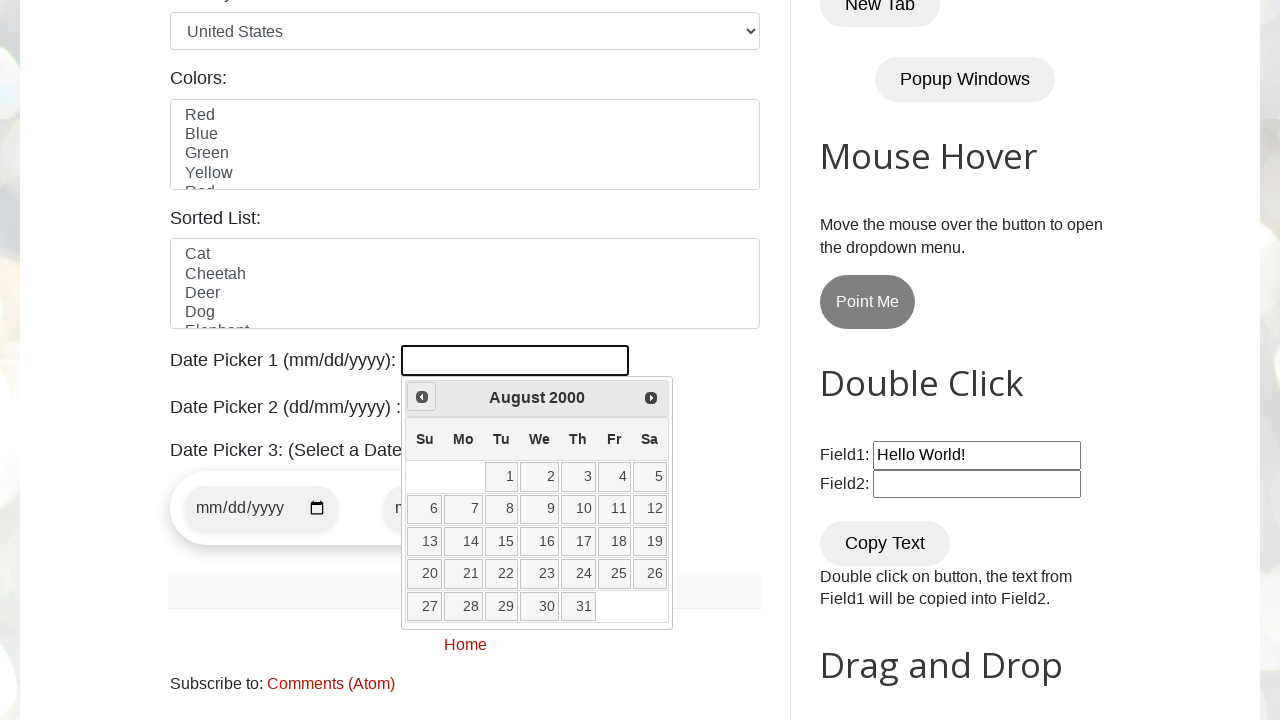

Retrieved current calendar date: August 2000
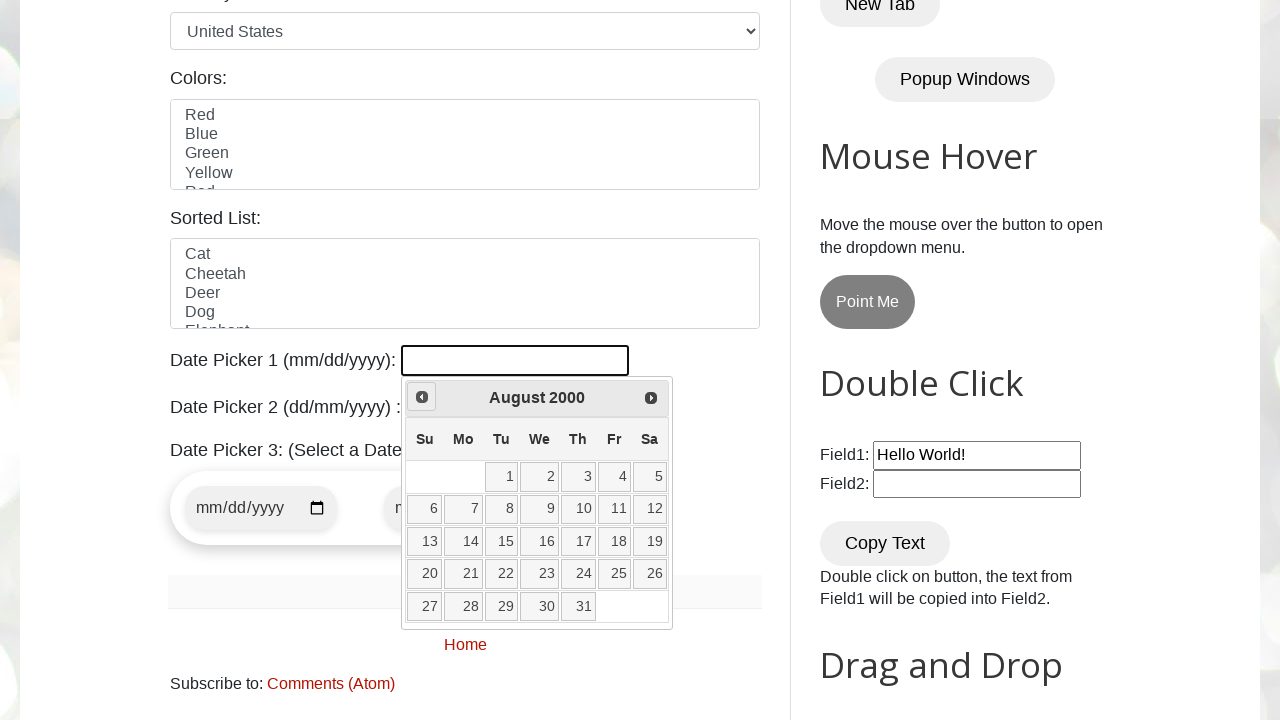

Clicked previous button to navigate to earlier month/year at (422, 397) on [title="Prev"]
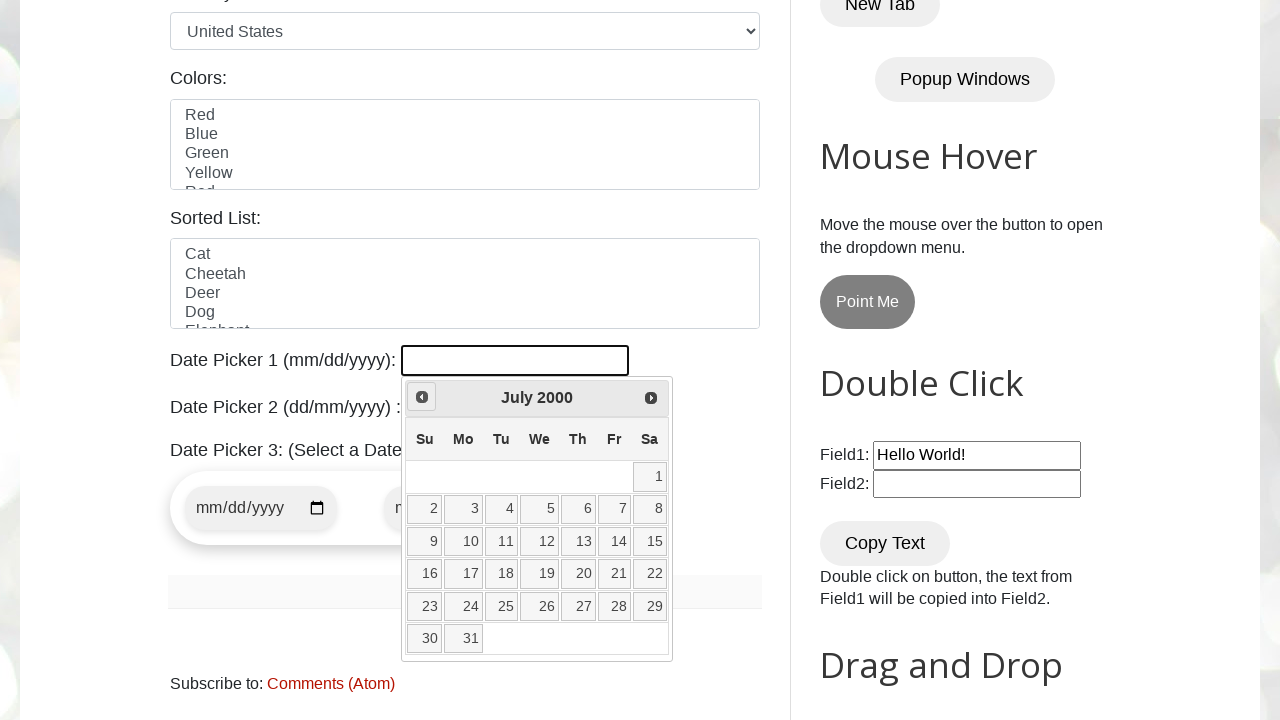

Retrieved current calendar date: July 2000
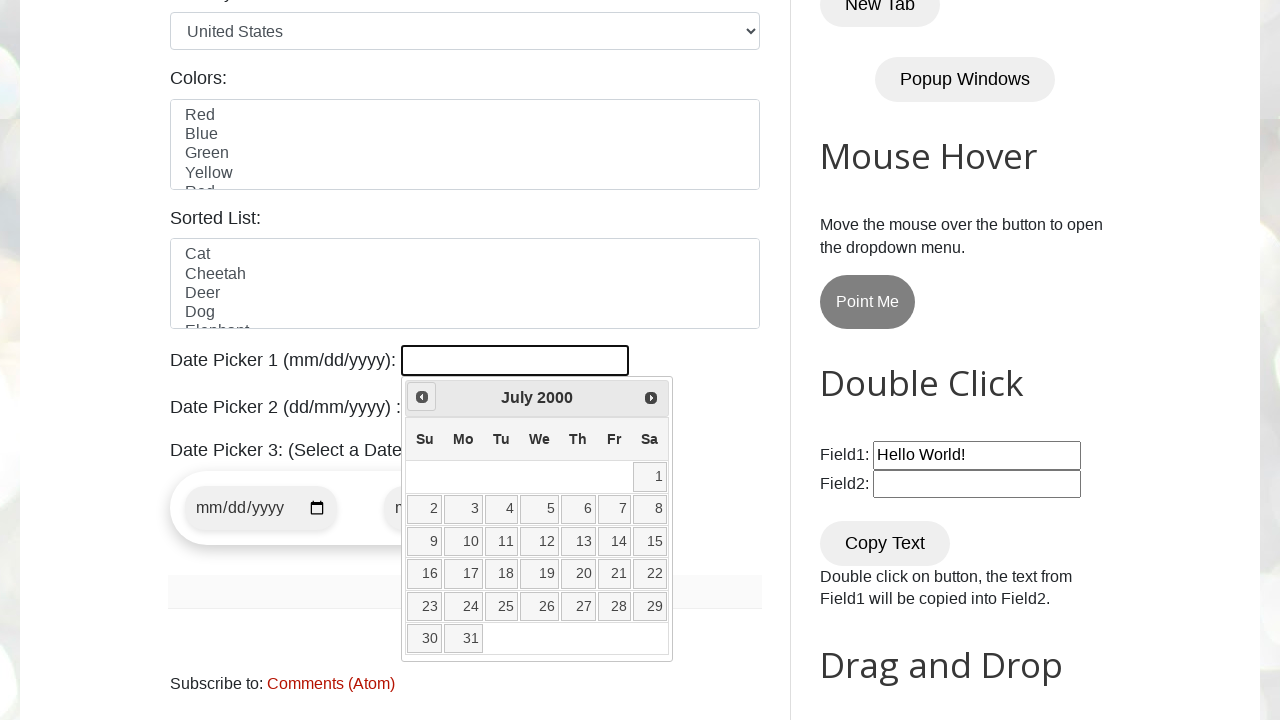

Clicked previous button to navigate to earlier month/year at (422, 397) on [title="Prev"]
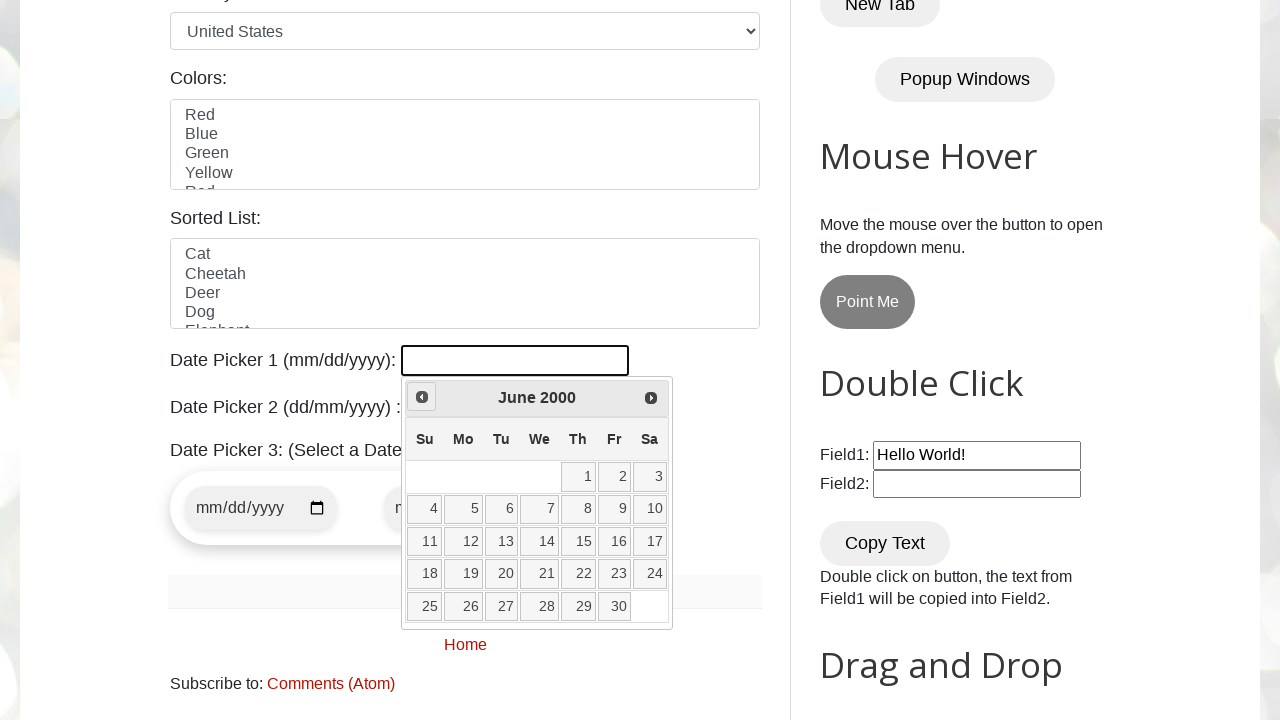

Retrieved current calendar date: June 2000
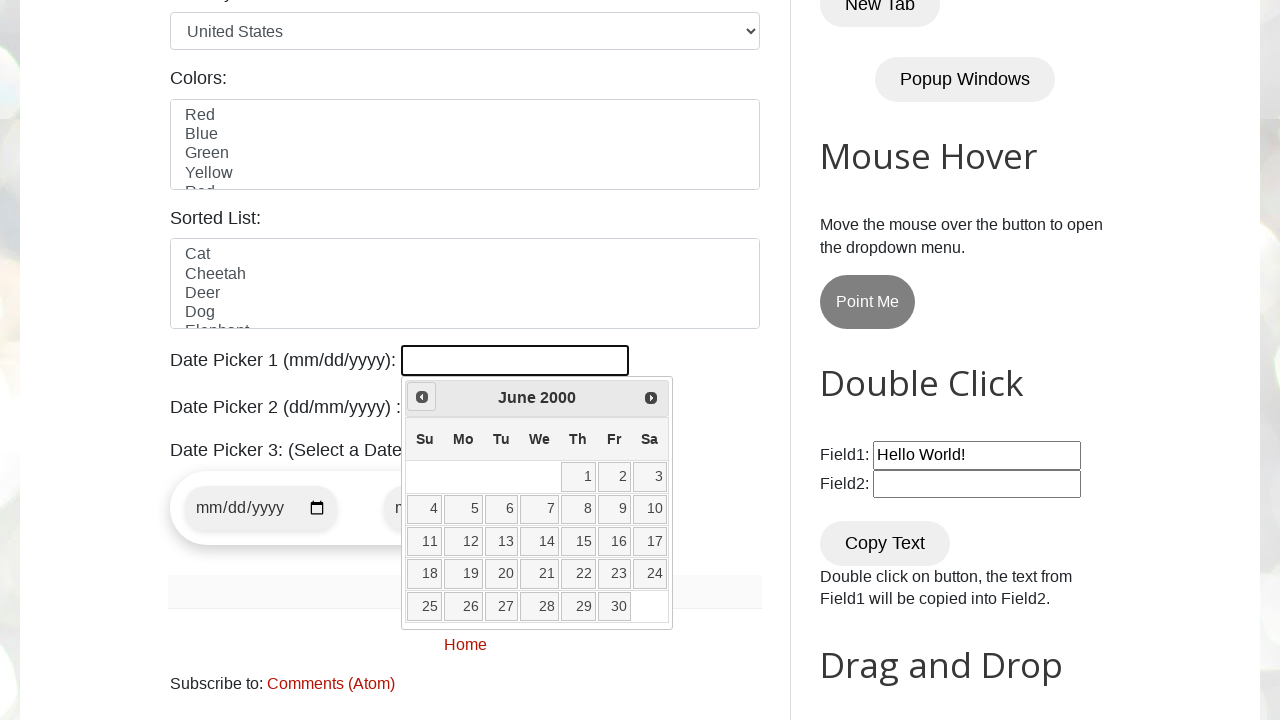

Clicked previous button to navigate to earlier month/year at (422, 397) on [title="Prev"]
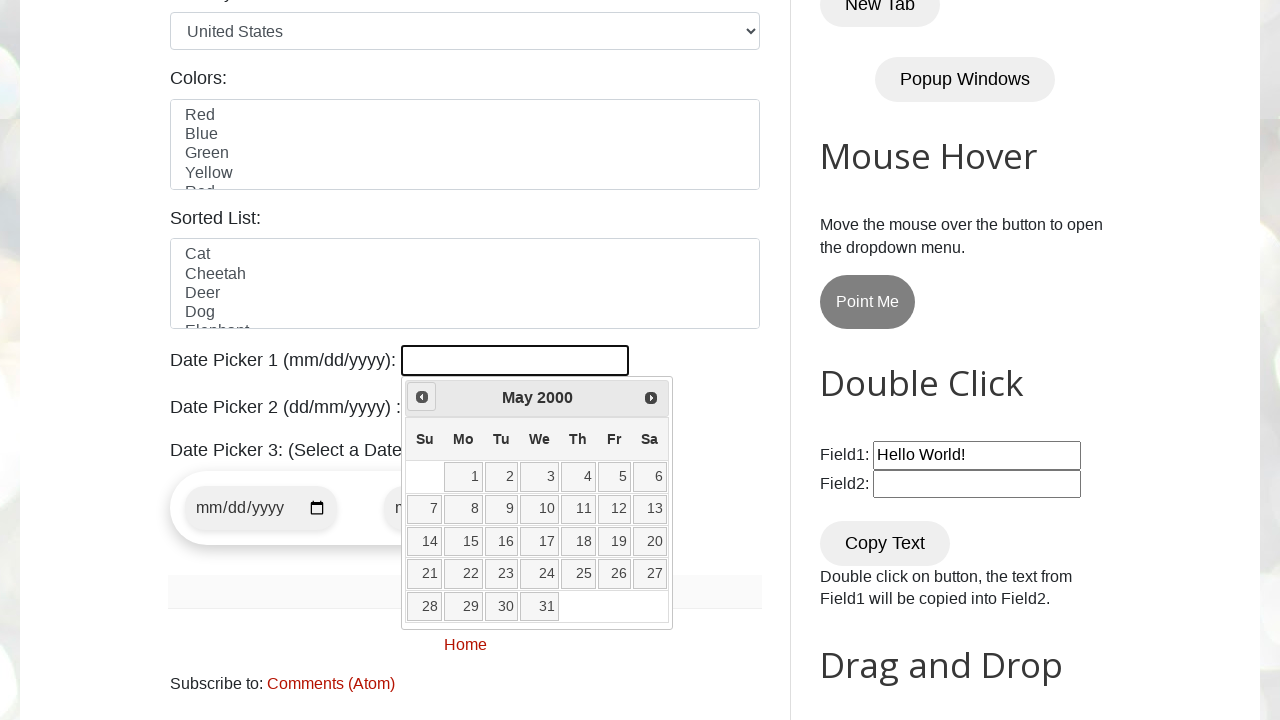

Retrieved current calendar date: May 2000
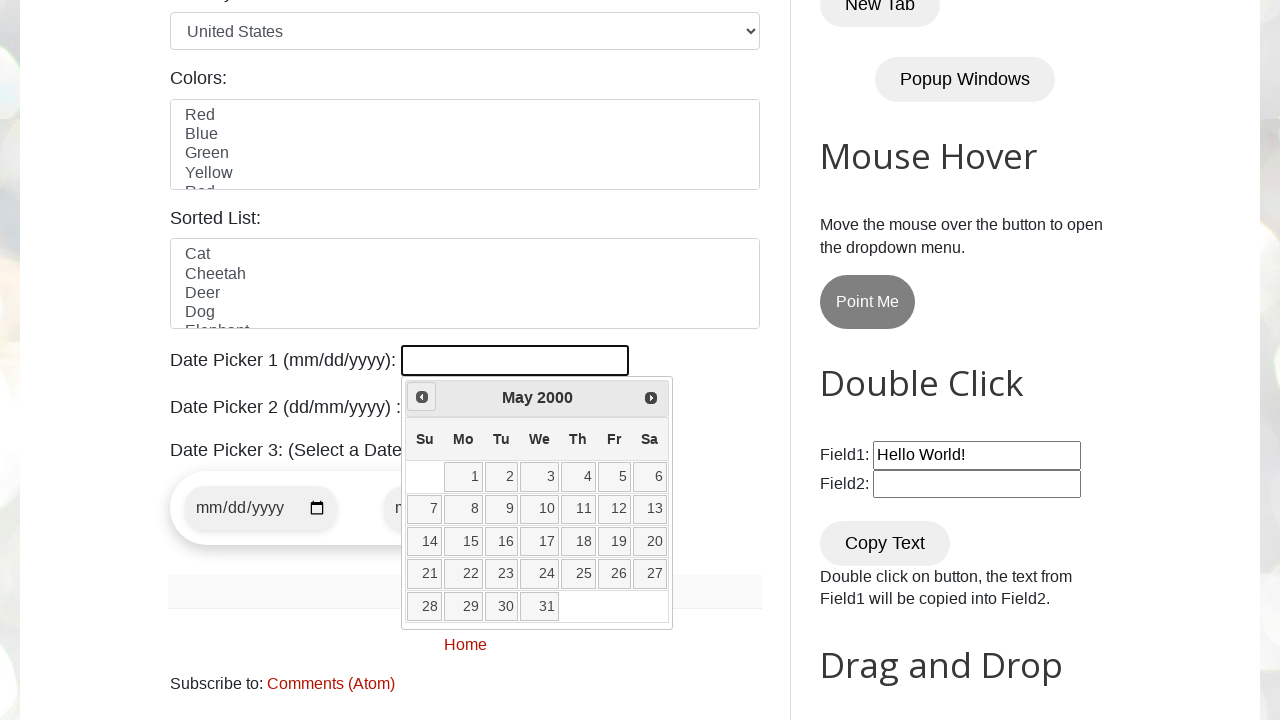

Clicked previous button to navigate to earlier month/year at (422, 397) on [title="Prev"]
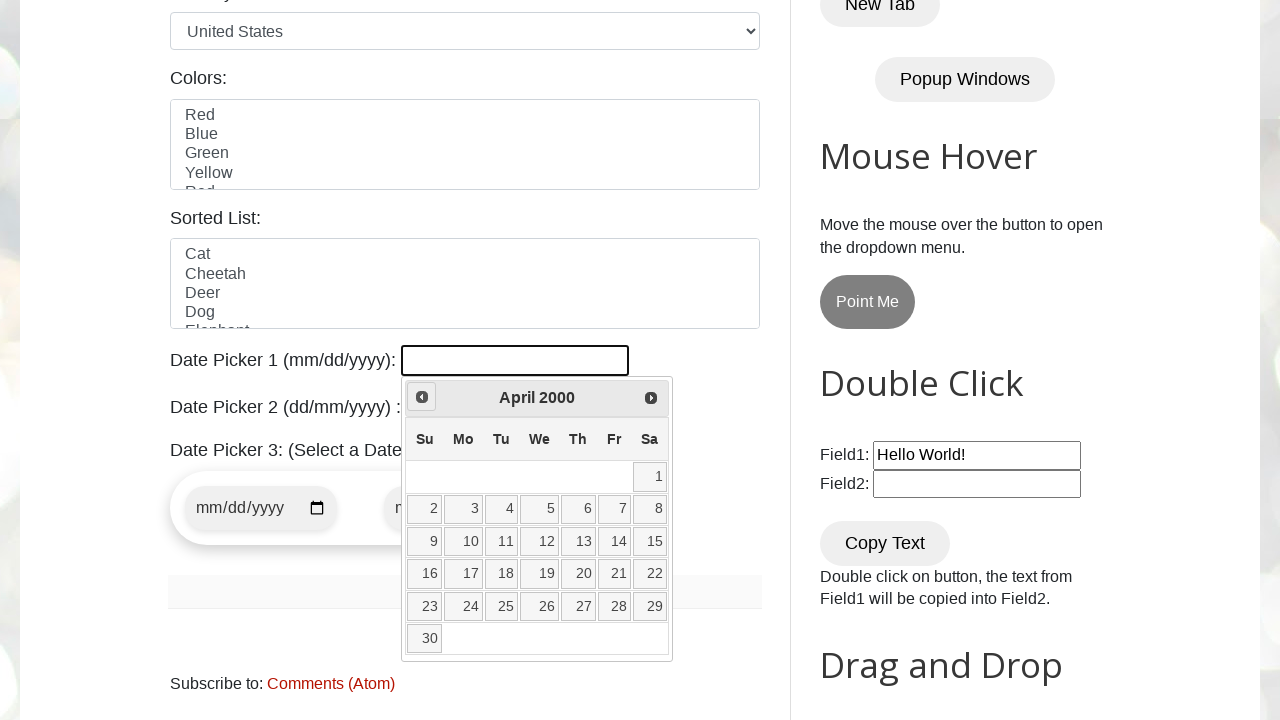

Retrieved current calendar date: April 2000
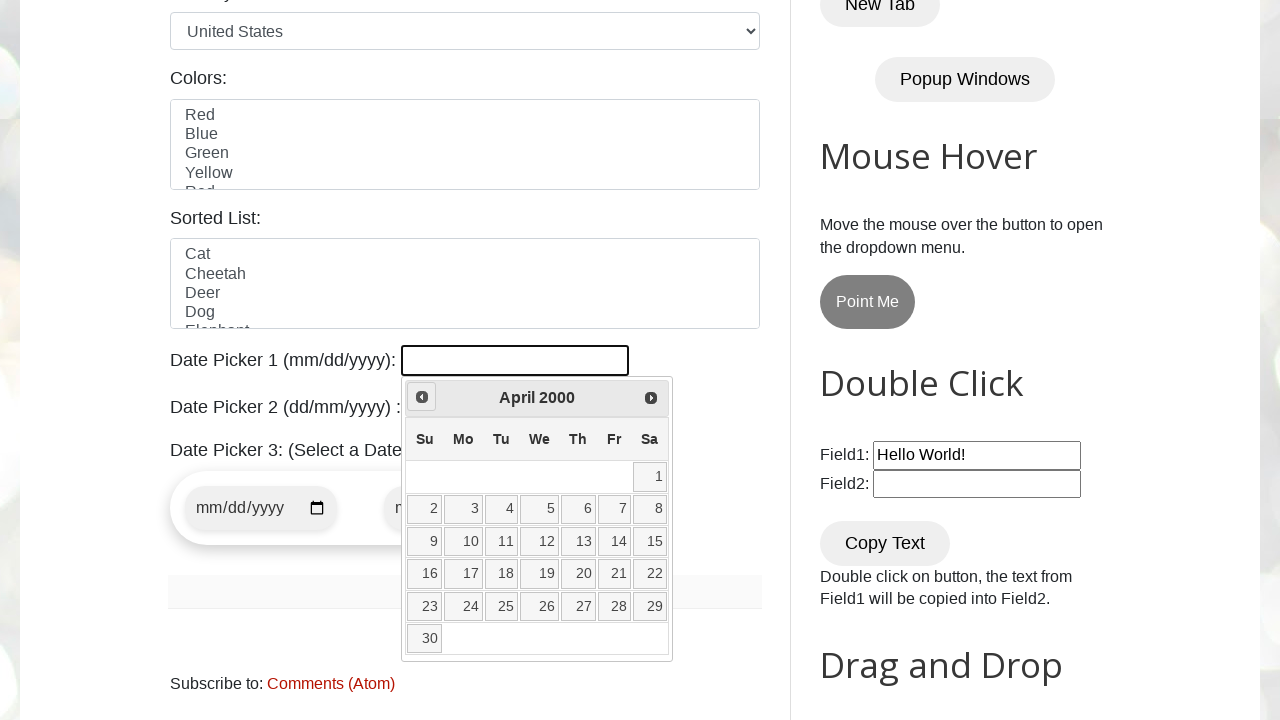

Clicked previous button to navigate to earlier month/year at (422, 397) on [title="Prev"]
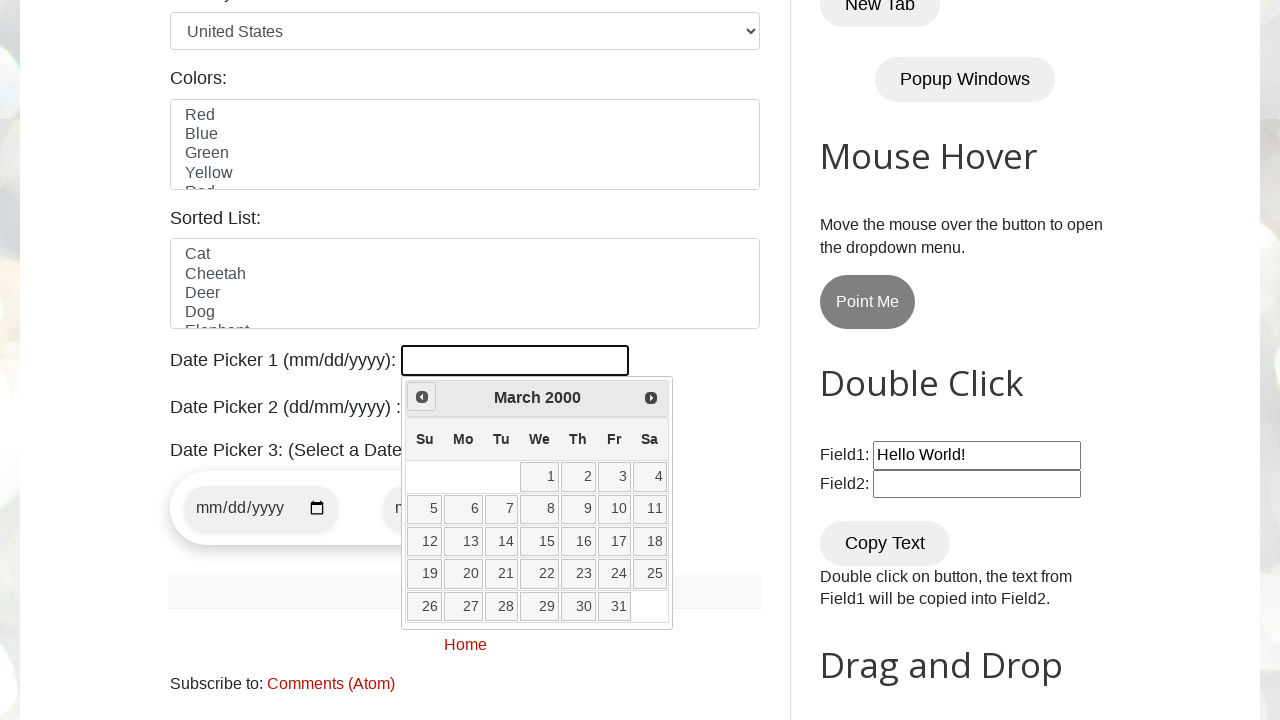

Retrieved current calendar date: March 2000
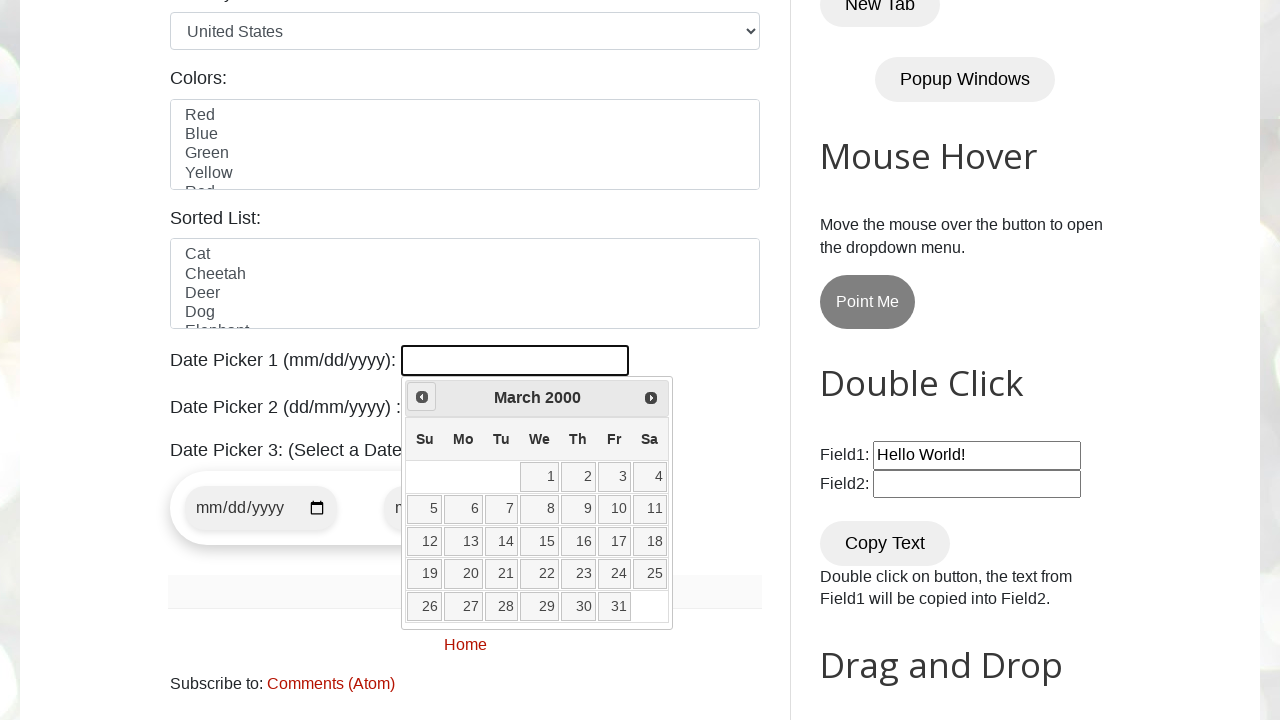

Clicked previous button to navigate to earlier month/year at (422, 397) on [title="Prev"]
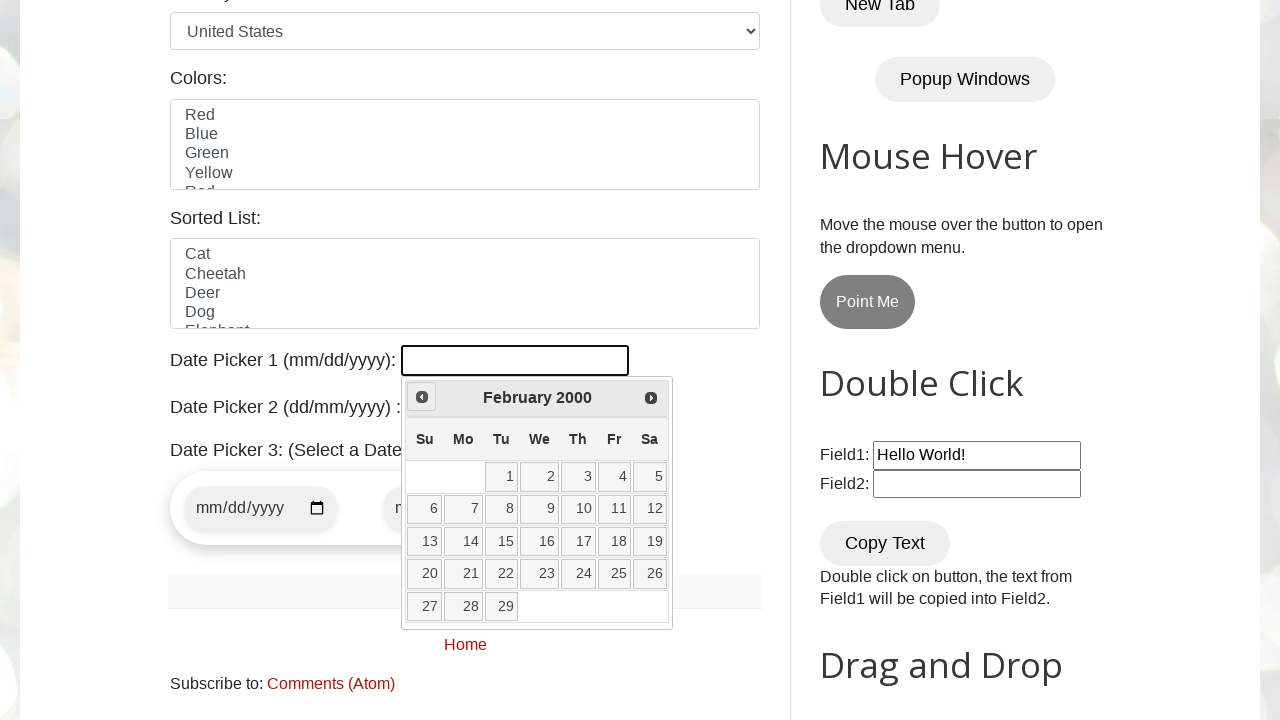

Retrieved current calendar date: February 2000
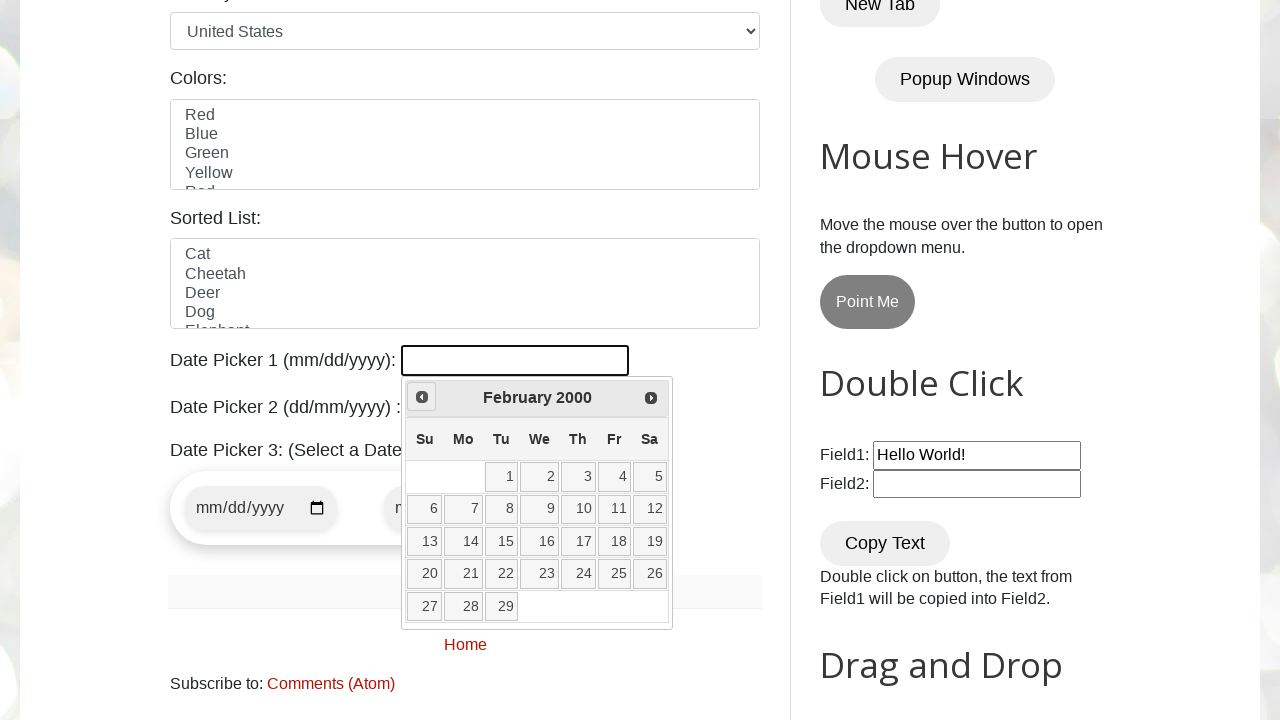

Clicked previous button to navigate to earlier month/year at (422, 397) on [title="Prev"]
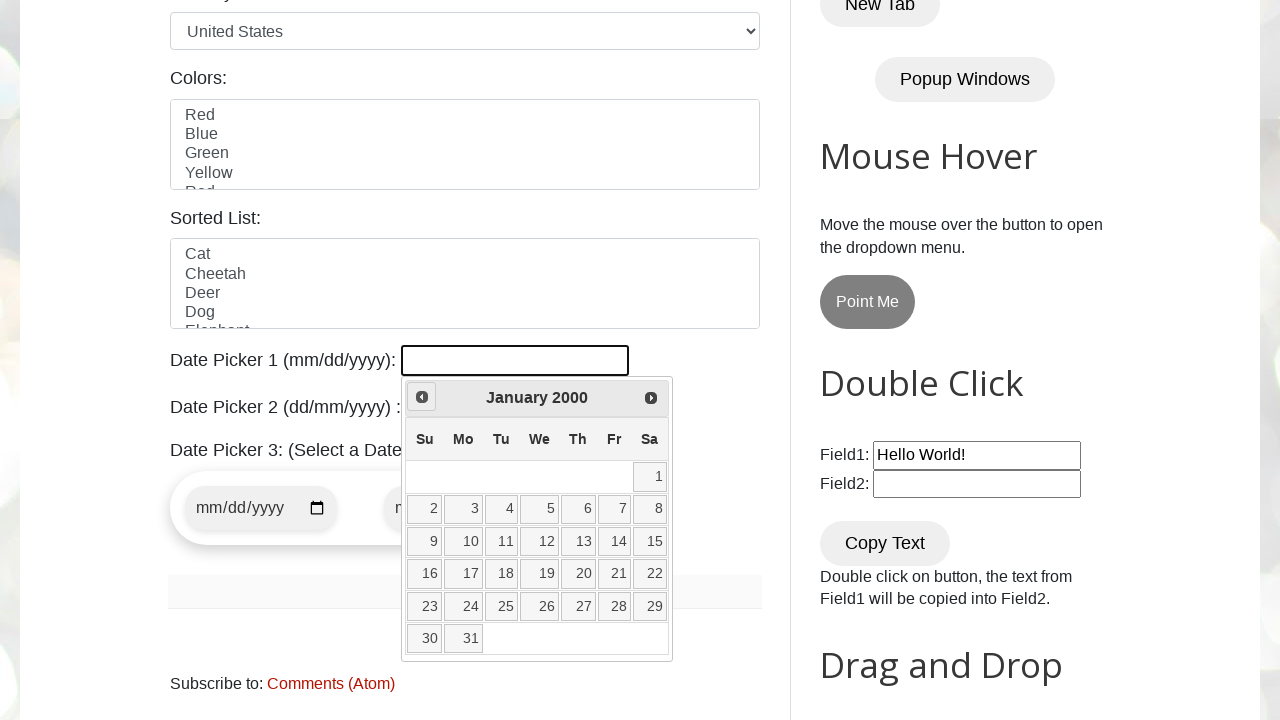

Retrieved current calendar date: January 2000
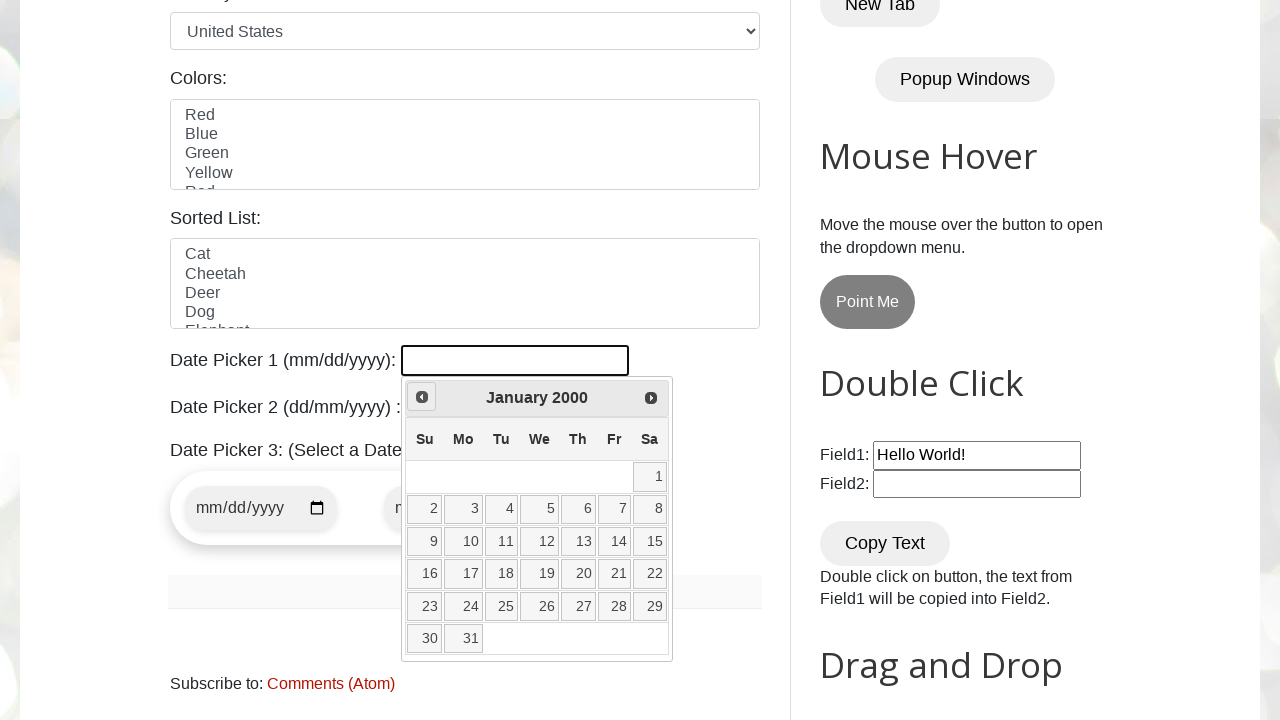

Clicked previous button to navigate to earlier month/year at (422, 397) on [title="Prev"]
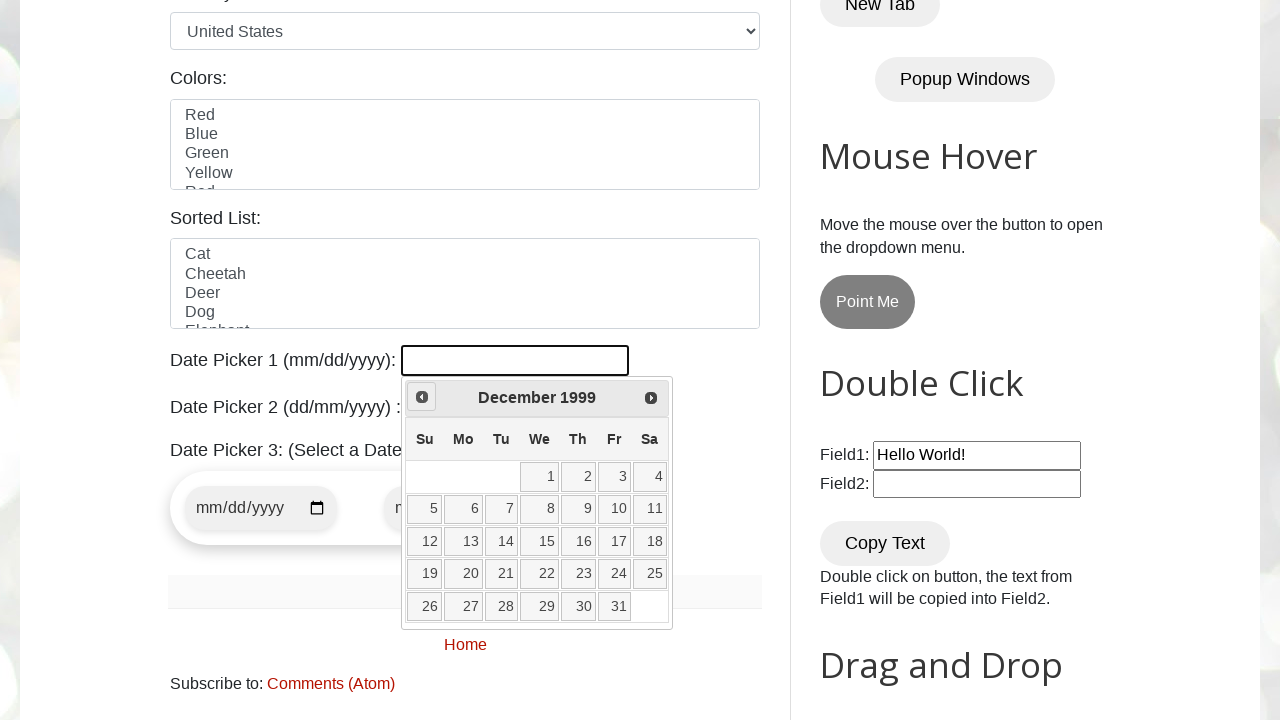

Retrieved current calendar date: December 1999
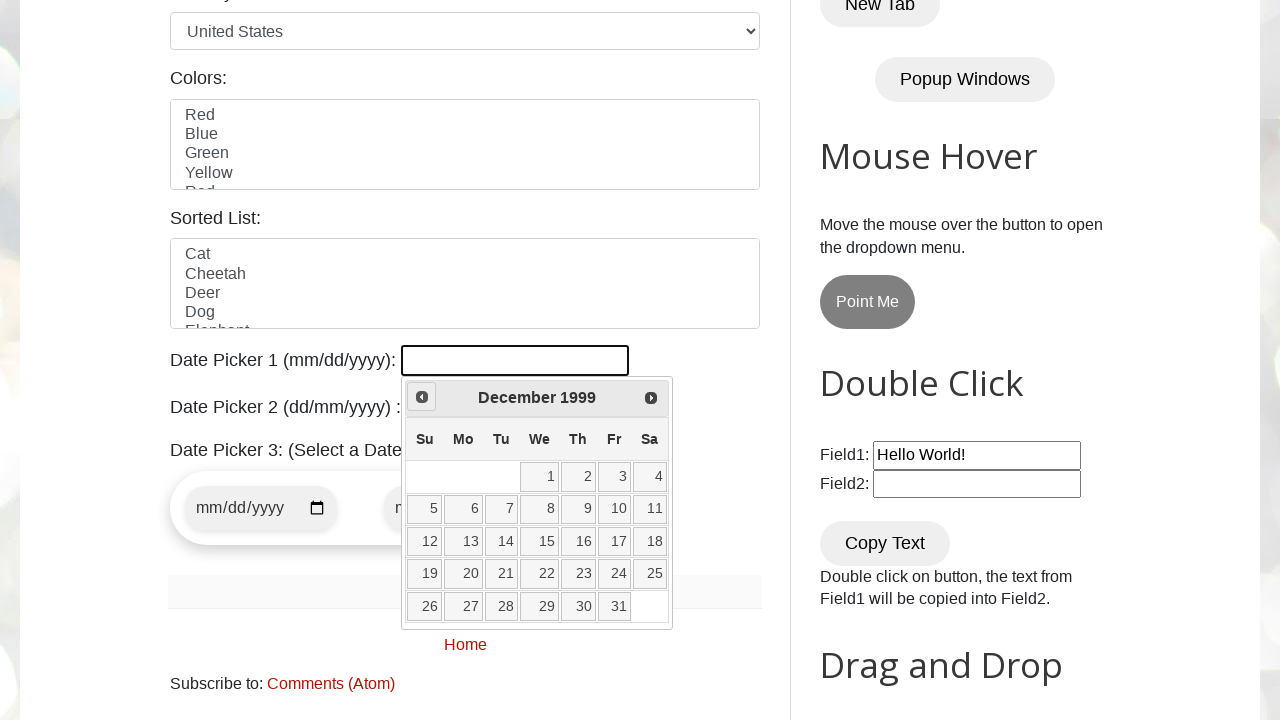

Clicked previous button to navigate to earlier month/year at (422, 397) on [title="Prev"]
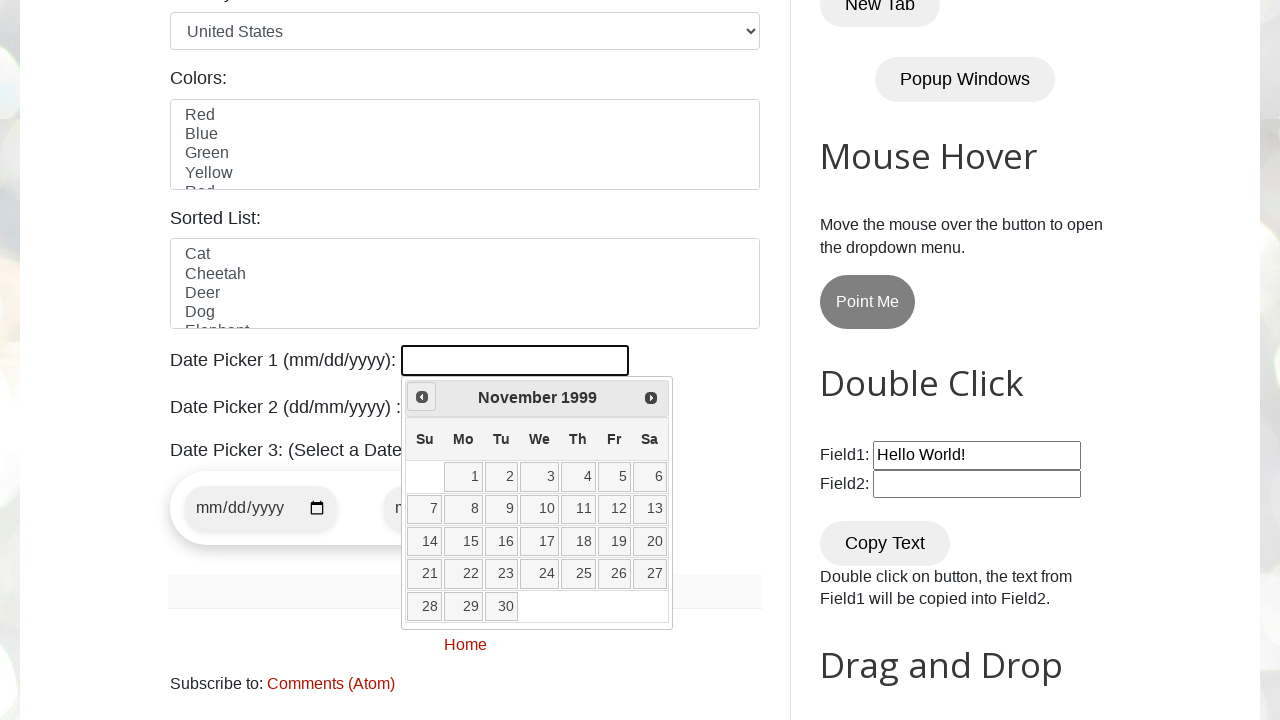

Retrieved current calendar date: November 1999
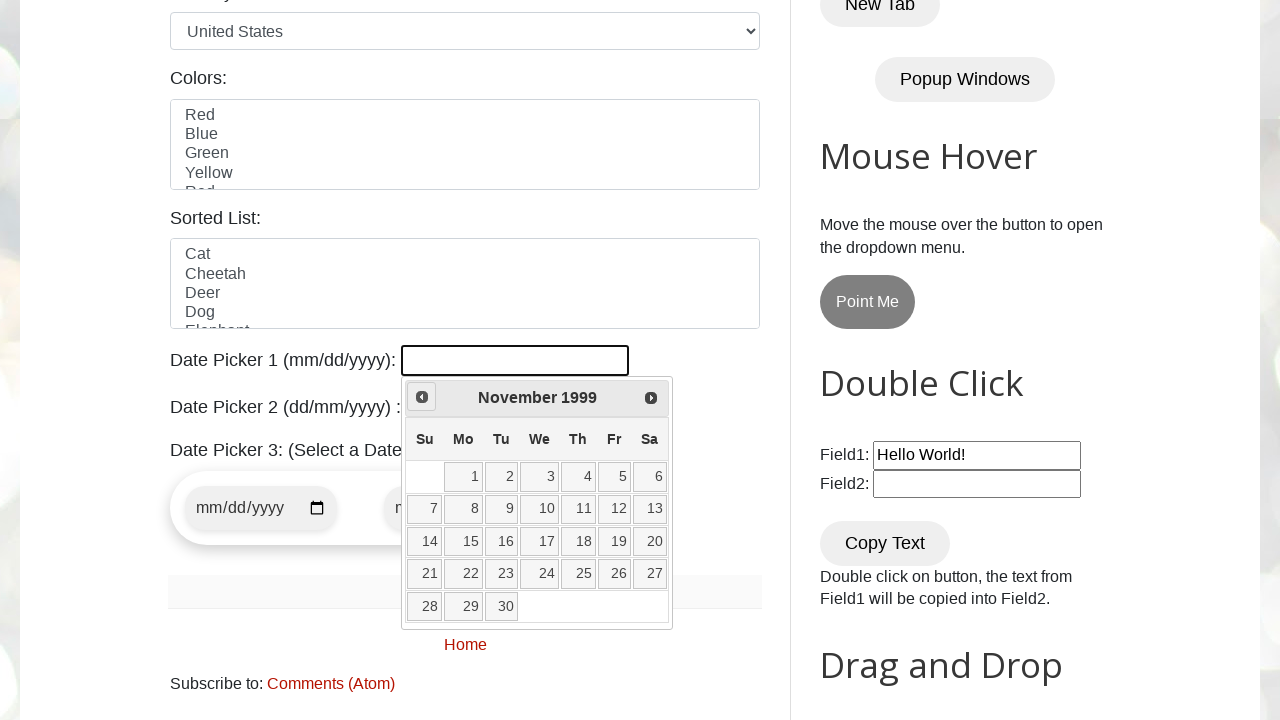

Clicked previous button to navigate to earlier month/year at (422, 397) on [title="Prev"]
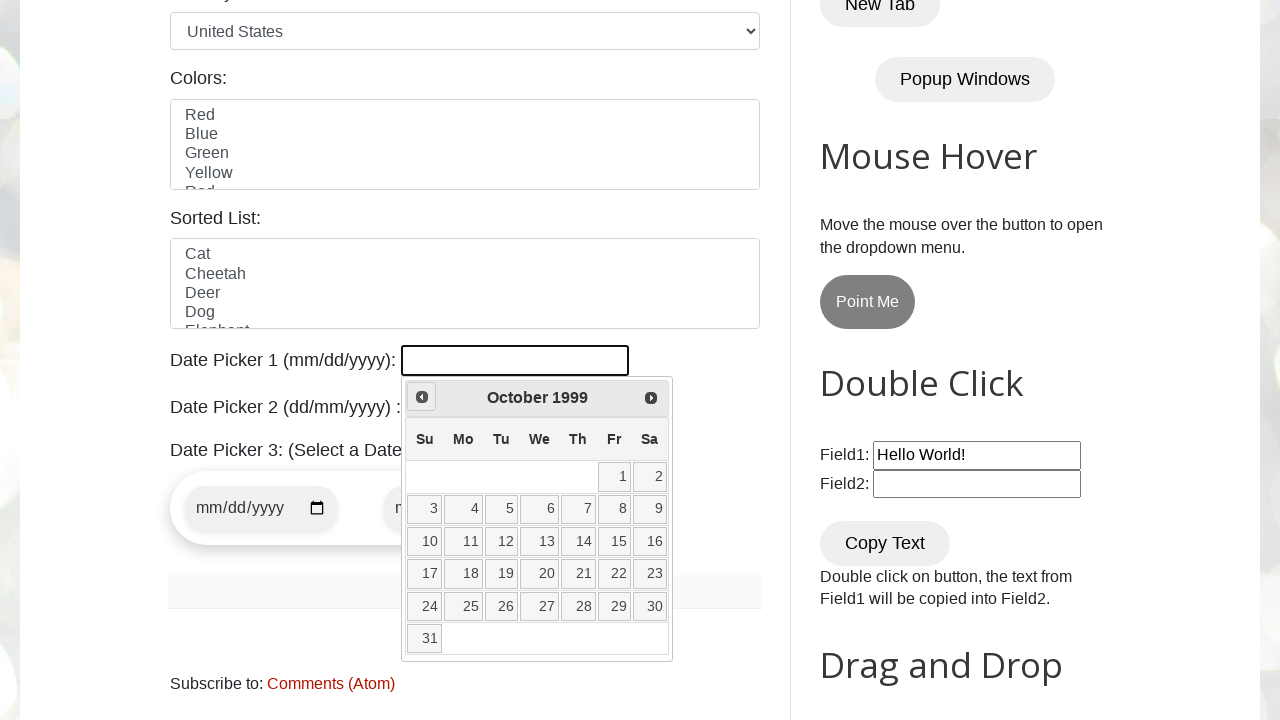

Retrieved current calendar date: October 1999
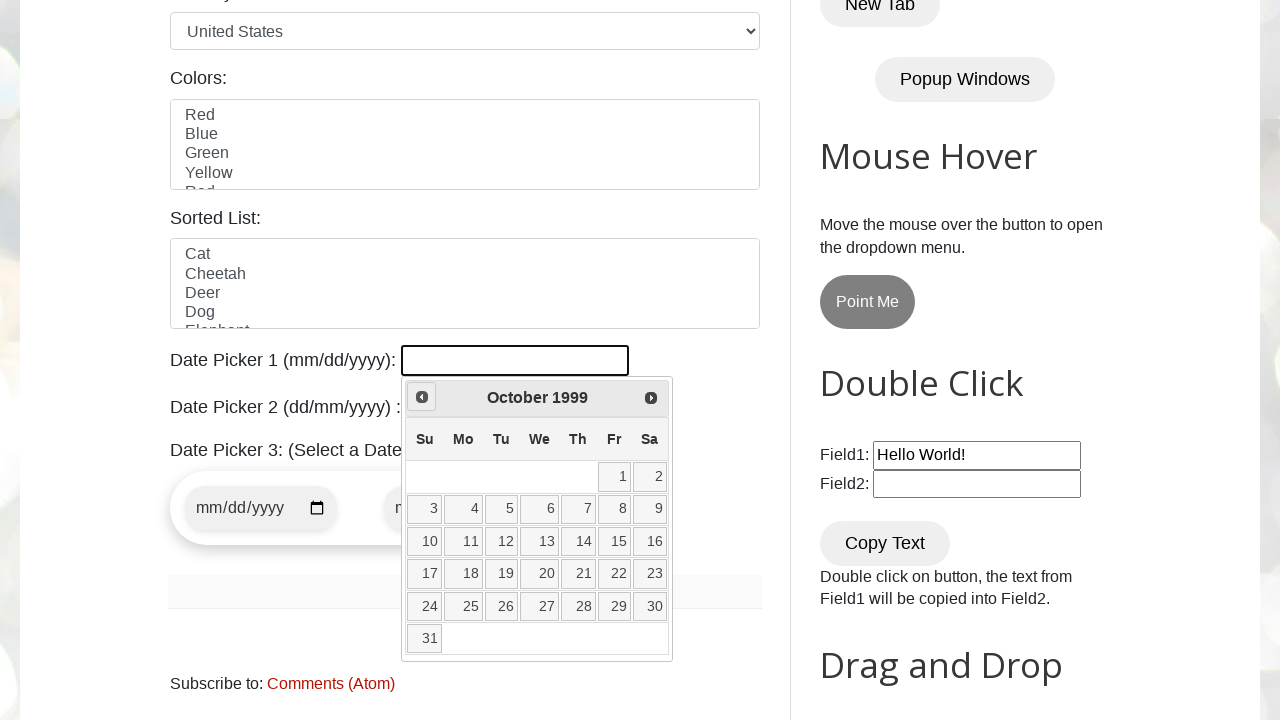

Clicked previous button to navigate to earlier month/year at (422, 397) on [title="Prev"]
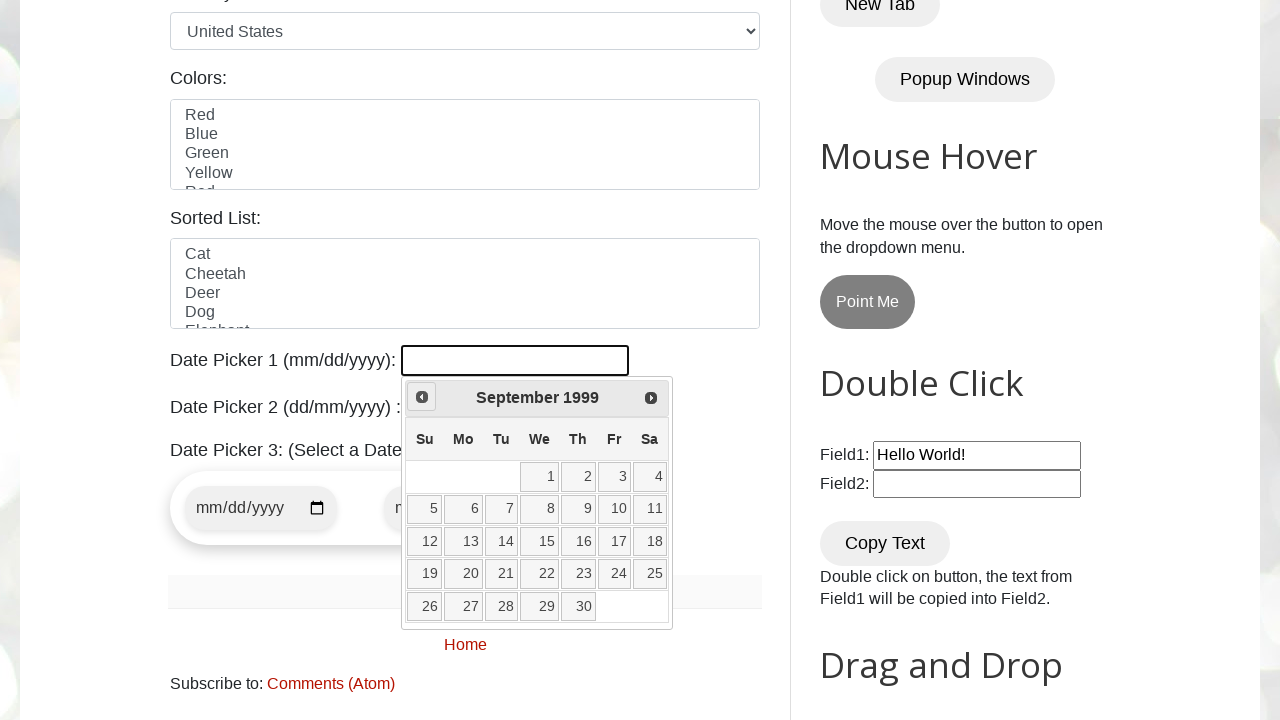

Retrieved current calendar date: September 1999
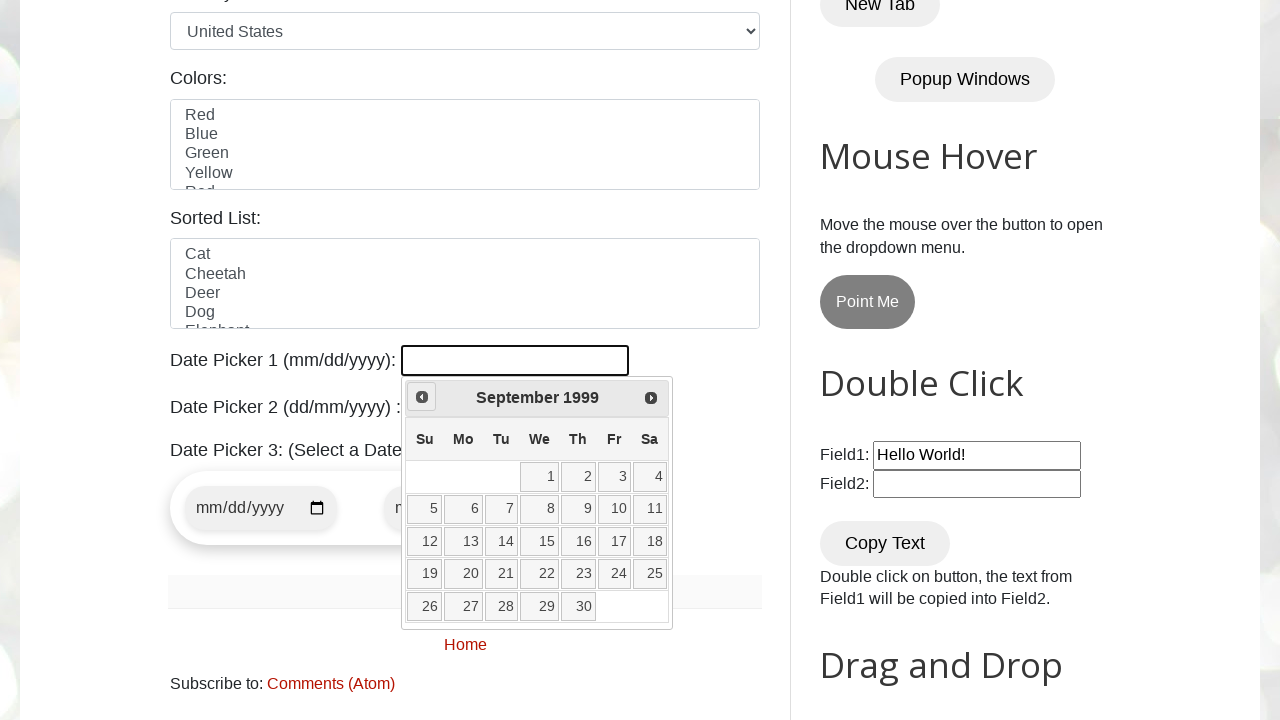

Clicked previous button to navigate to earlier month/year at (422, 397) on [title="Prev"]
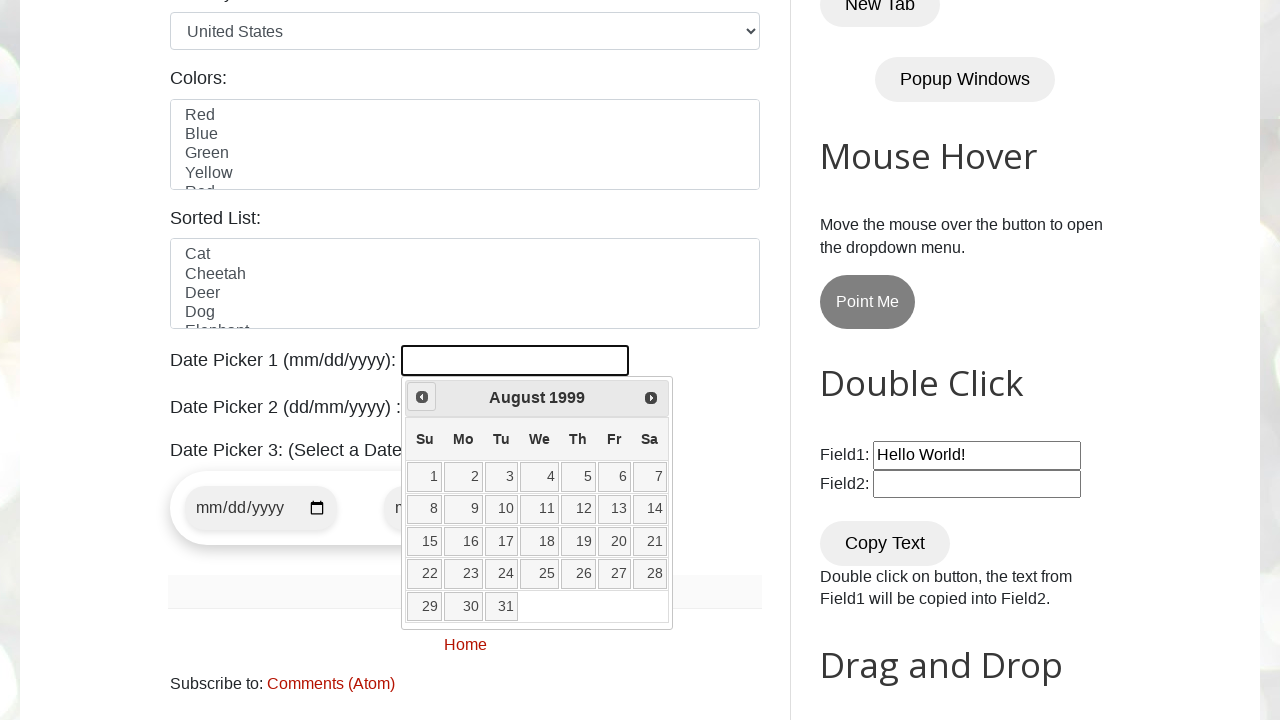

Retrieved current calendar date: August 1999
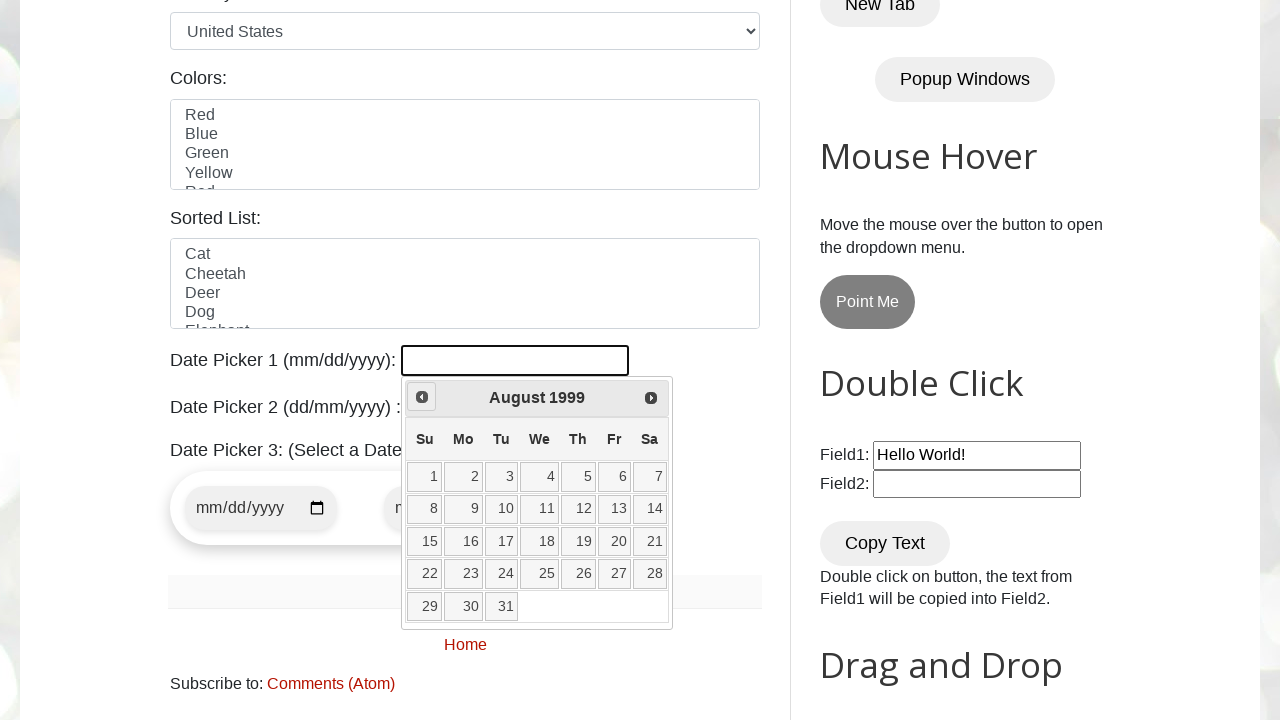

Clicked previous button to navigate to earlier month/year at (422, 397) on [title="Prev"]
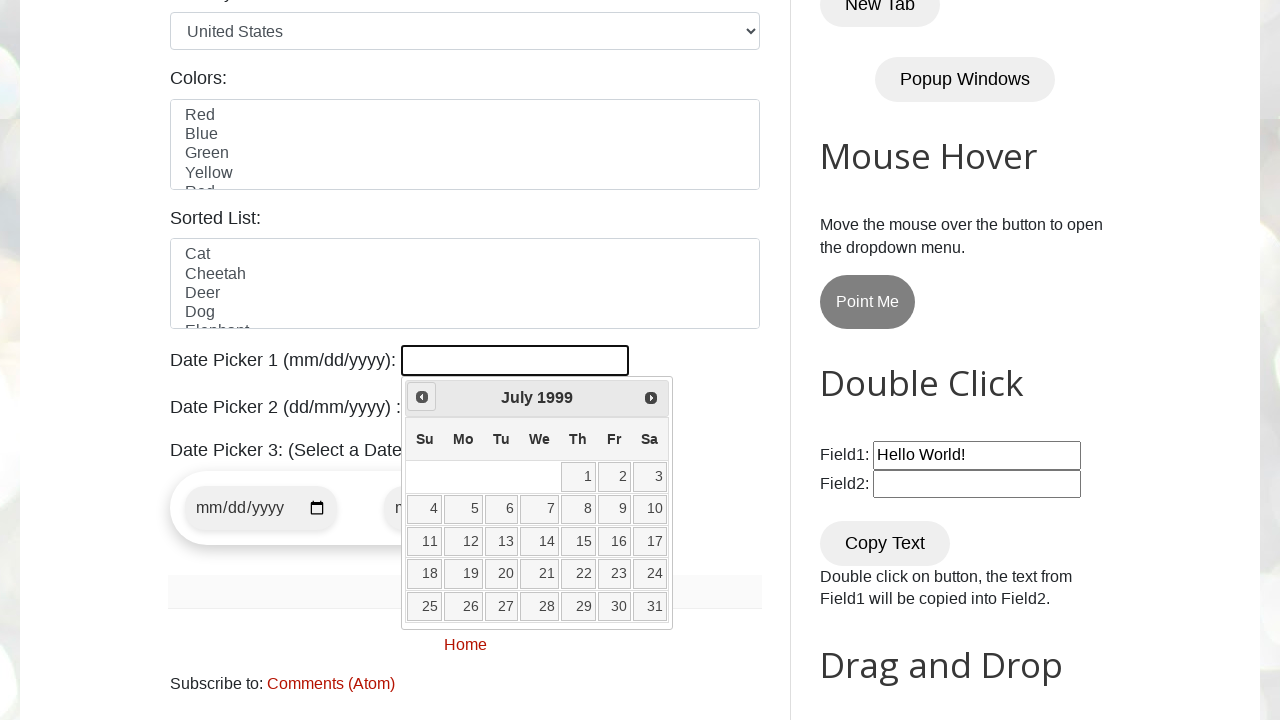

Retrieved current calendar date: July 1999
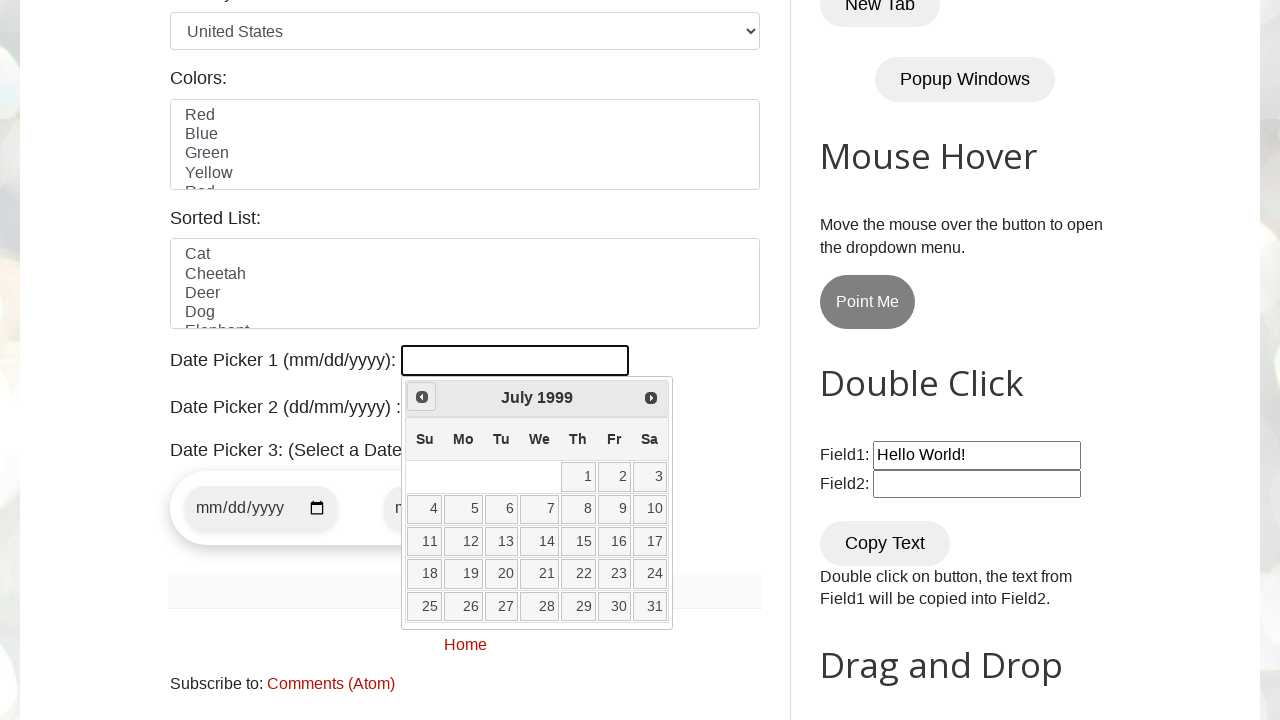

Clicked previous button to navigate to earlier month/year at (422, 397) on [title="Prev"]
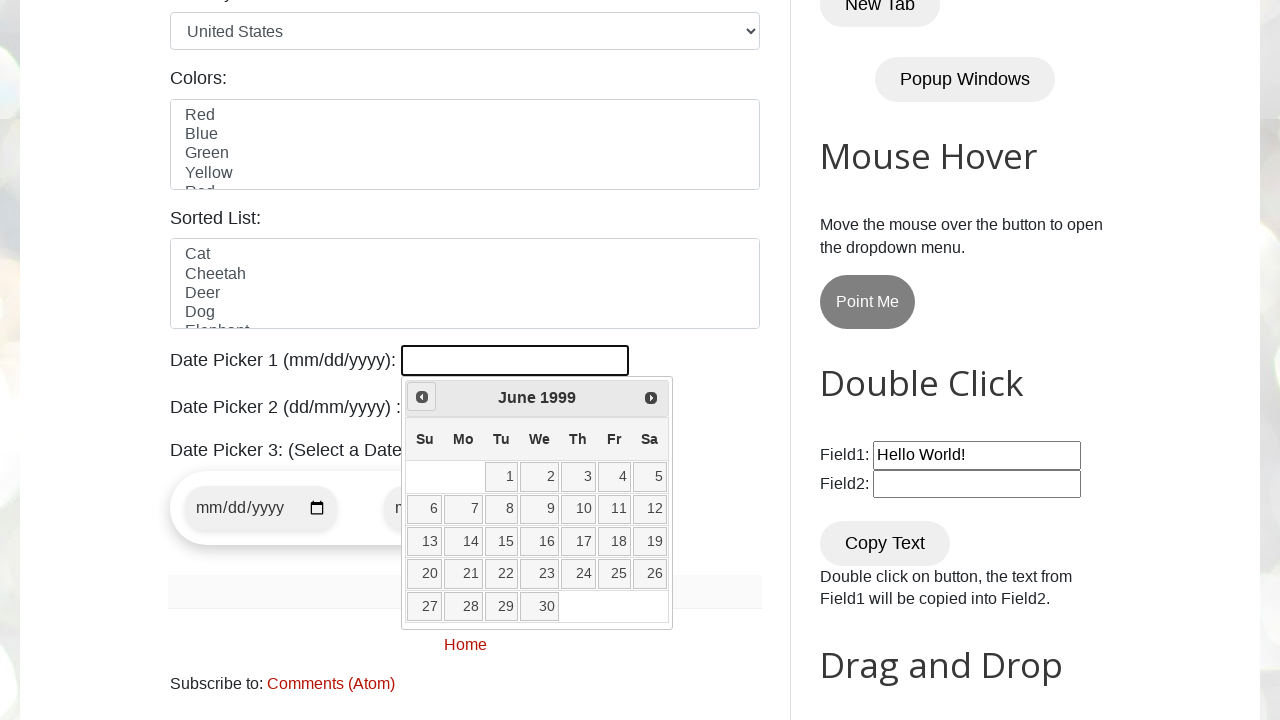

Retrieved current calendar date: June 1999
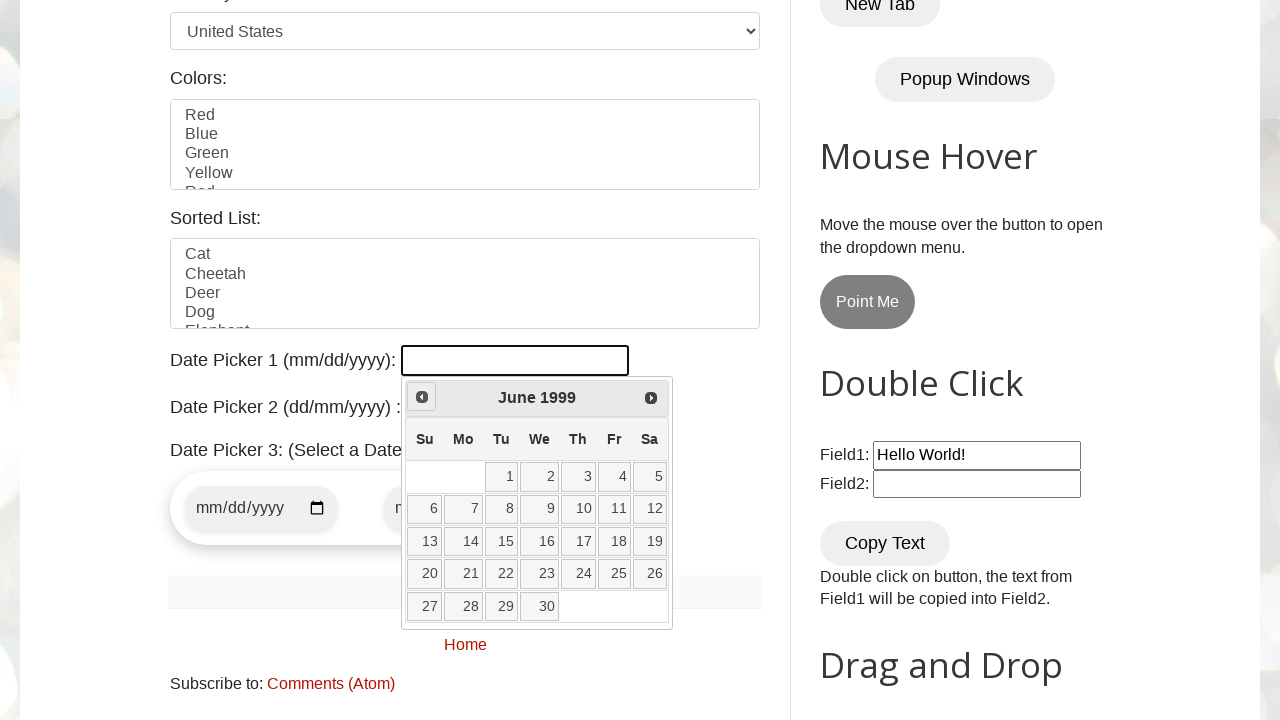

Clicked previous button to navigate to earlier month/year at (422, 397) on [title="Prev"]
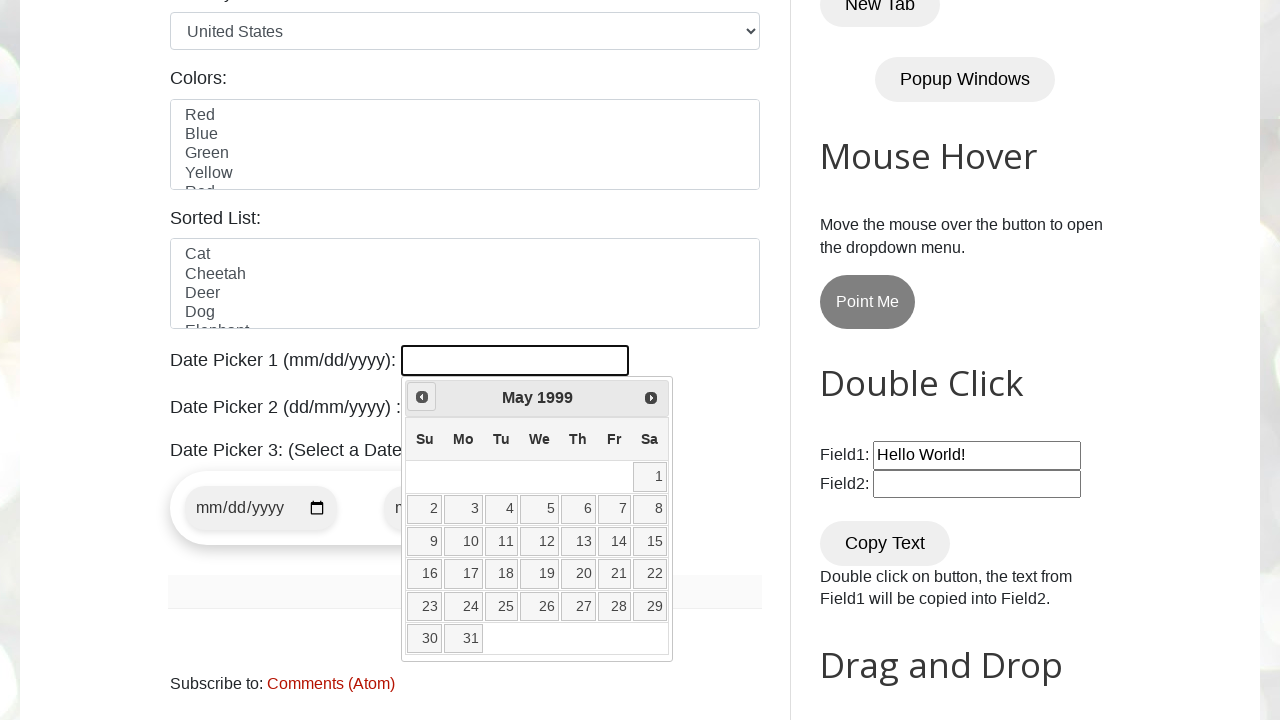

Retrieved current calendar date: May 1999
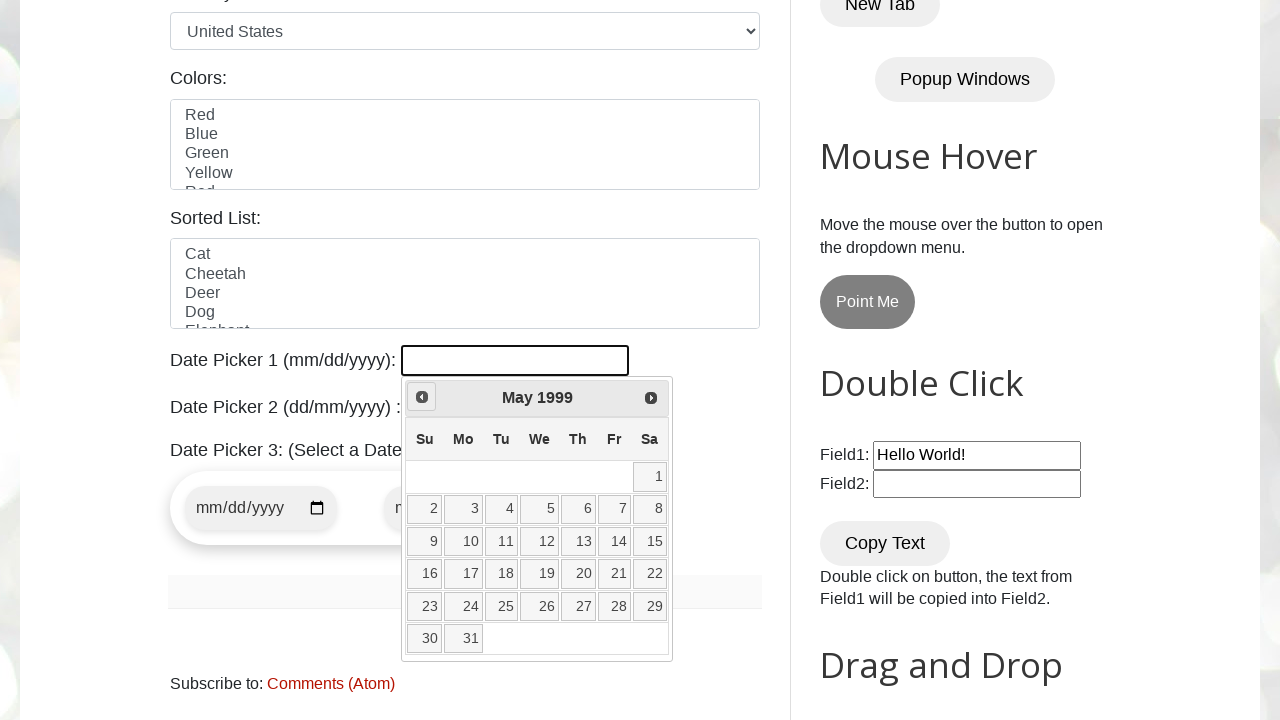

Clicked previous button to navigate to earlier month/year at (422, 397) on [title="Prev"]
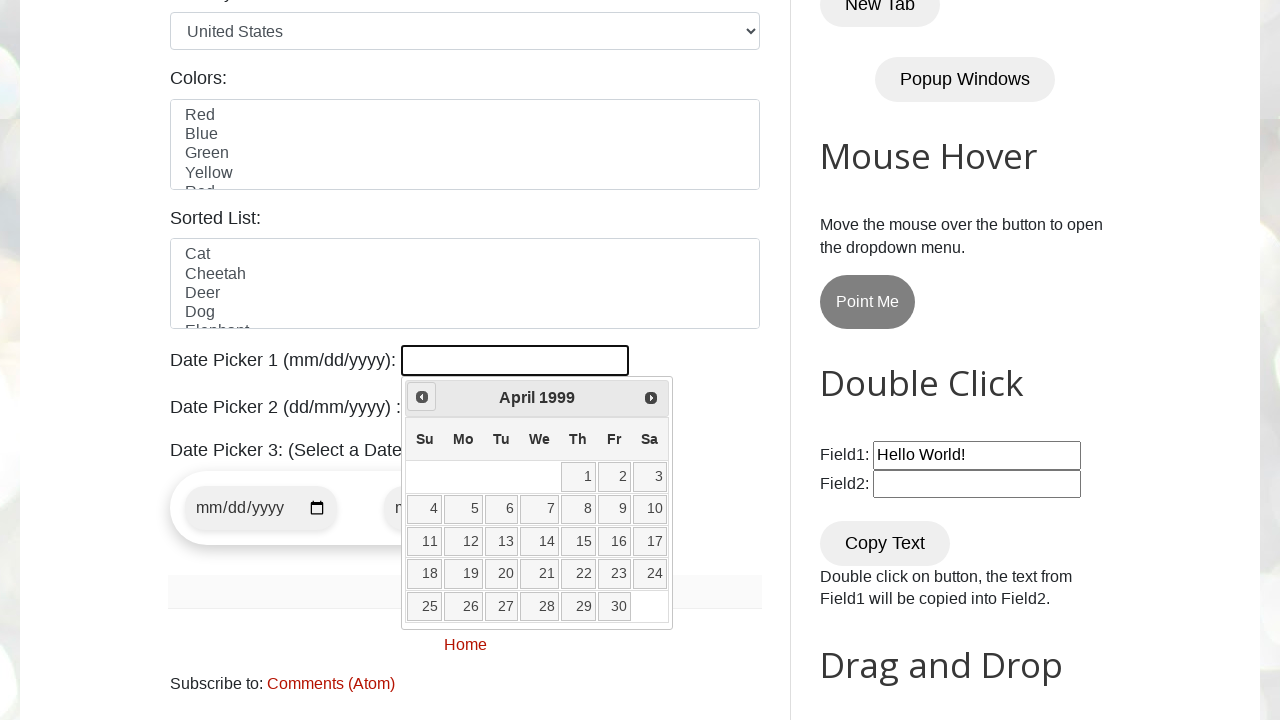

Retrieved current calendar date: April 1999
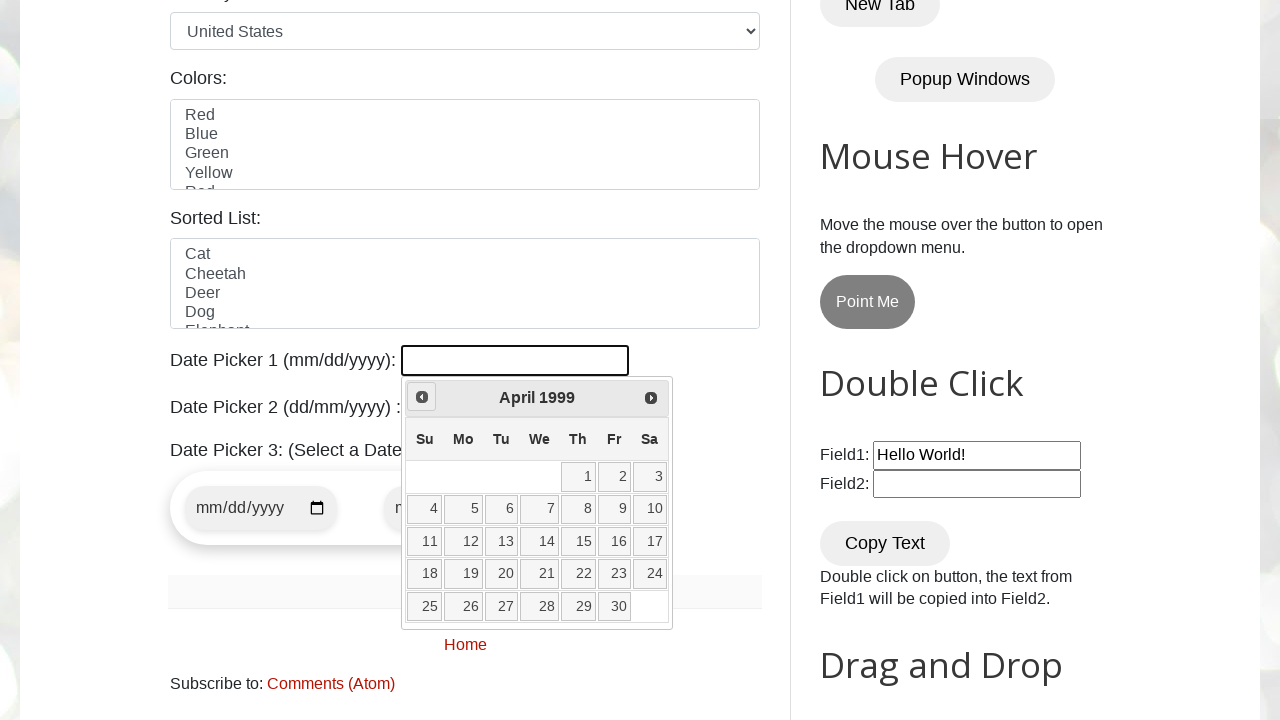

Clicked previous button to navigate to earlier month/year at (422, 397) on [title="Prev"]
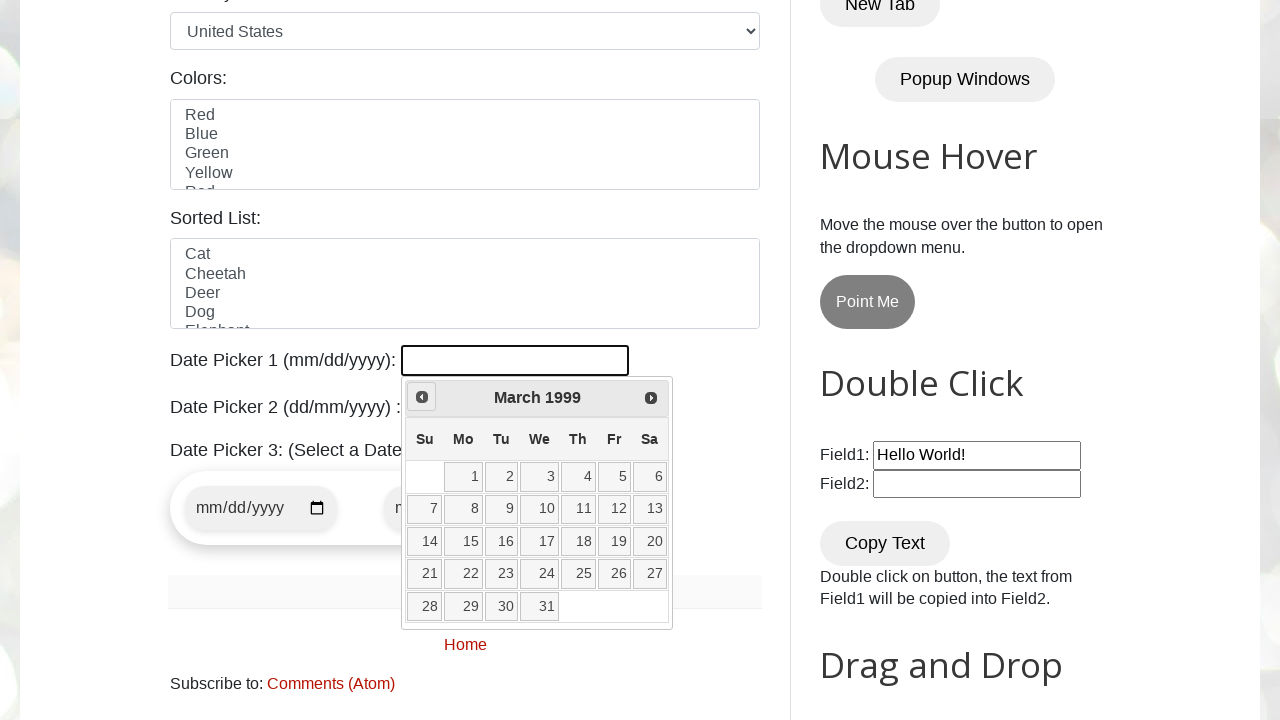

Retrieved current calendar date: March 1999
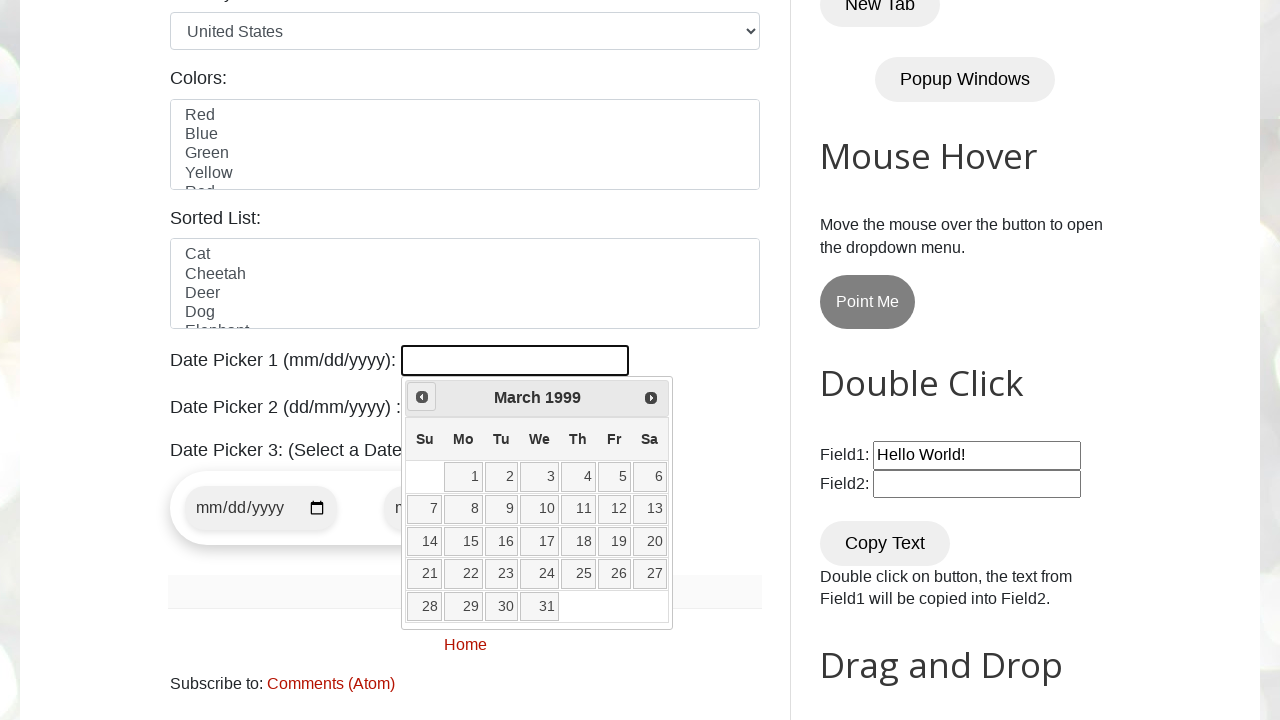

Clicked previous button to navigate to earlier month/year at (422, 397) on [title="Prev"]
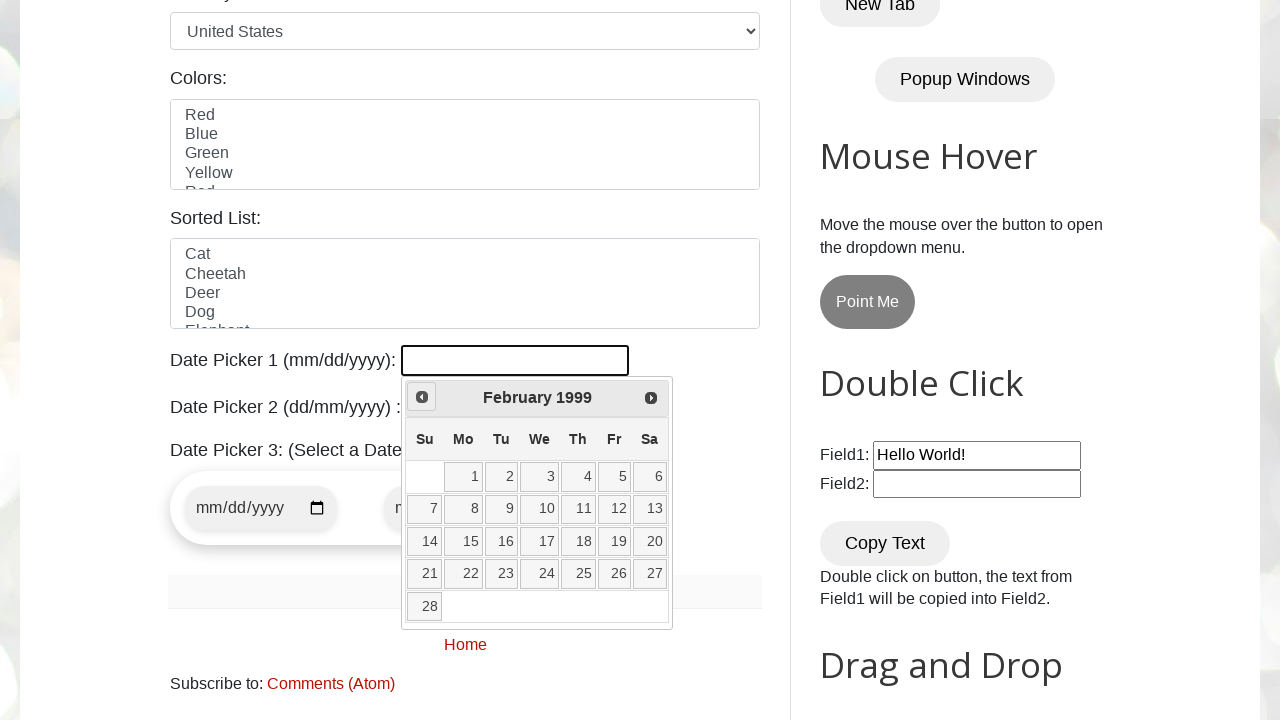

Retrieved current calendar date: February 1999
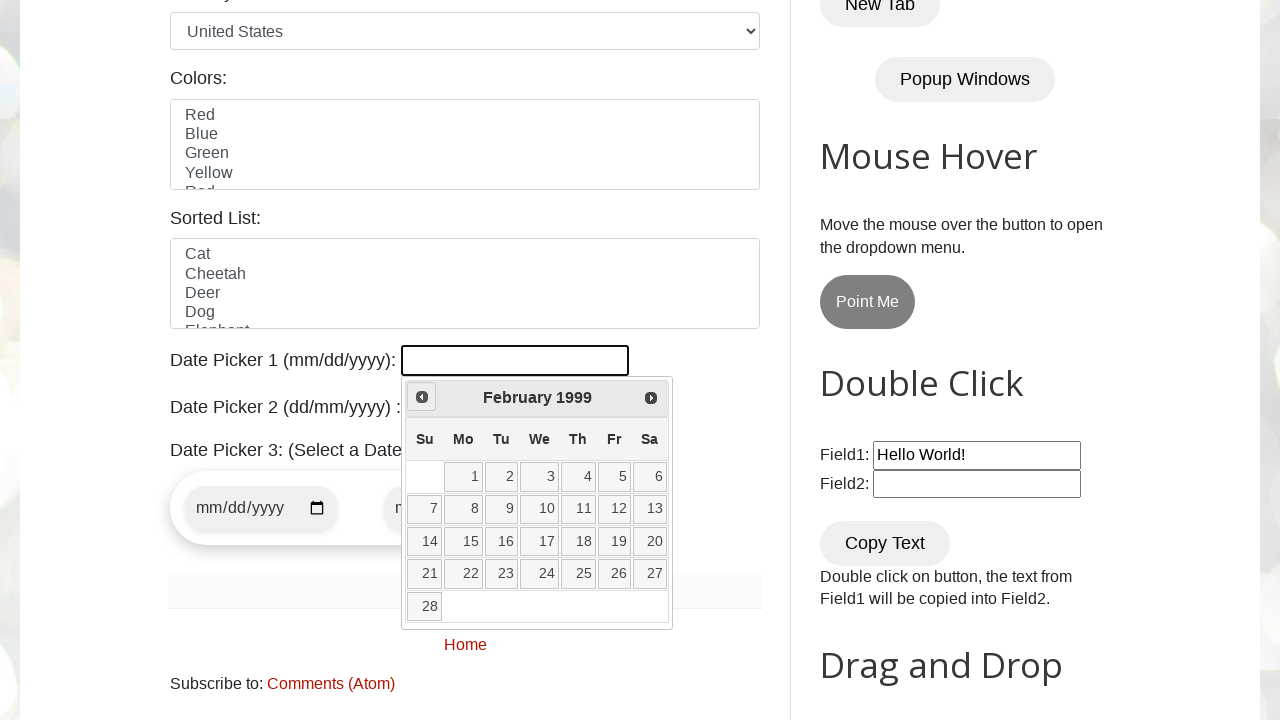

Clicked previous button to navigate to earlier month/year at (422, 397) on [title="Prev"]
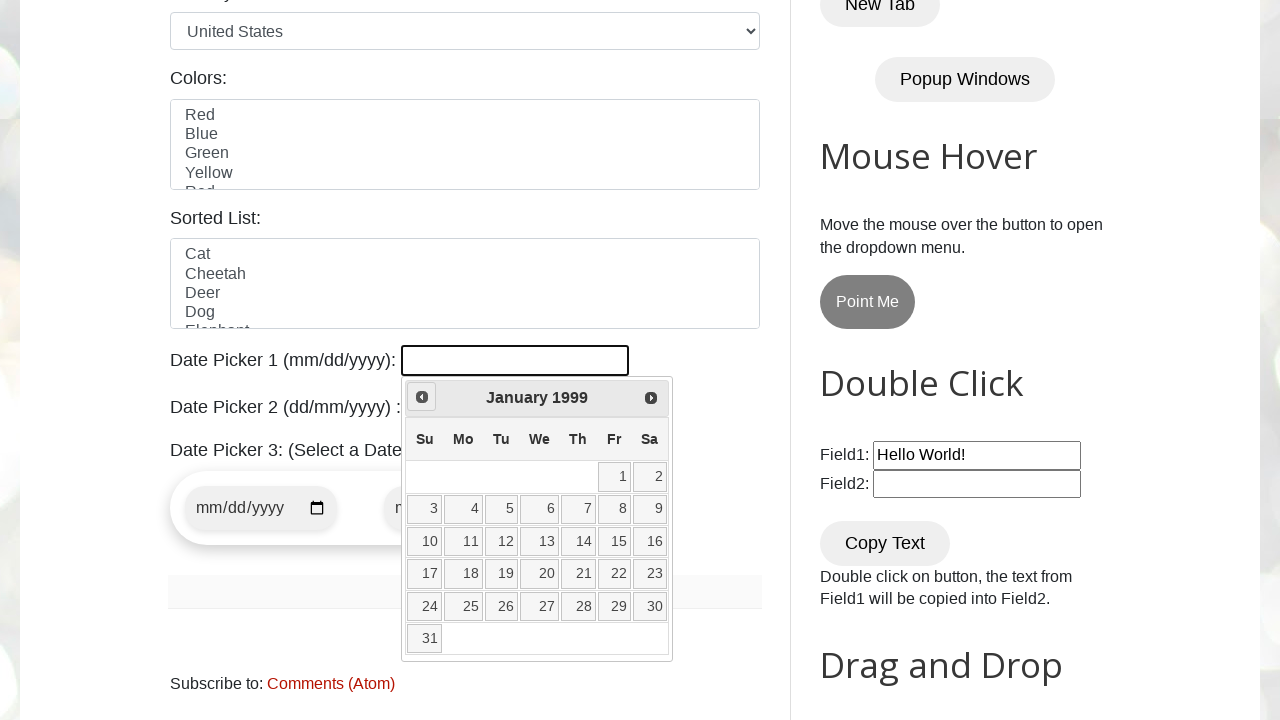

Retrieved current calendar date: January 1999
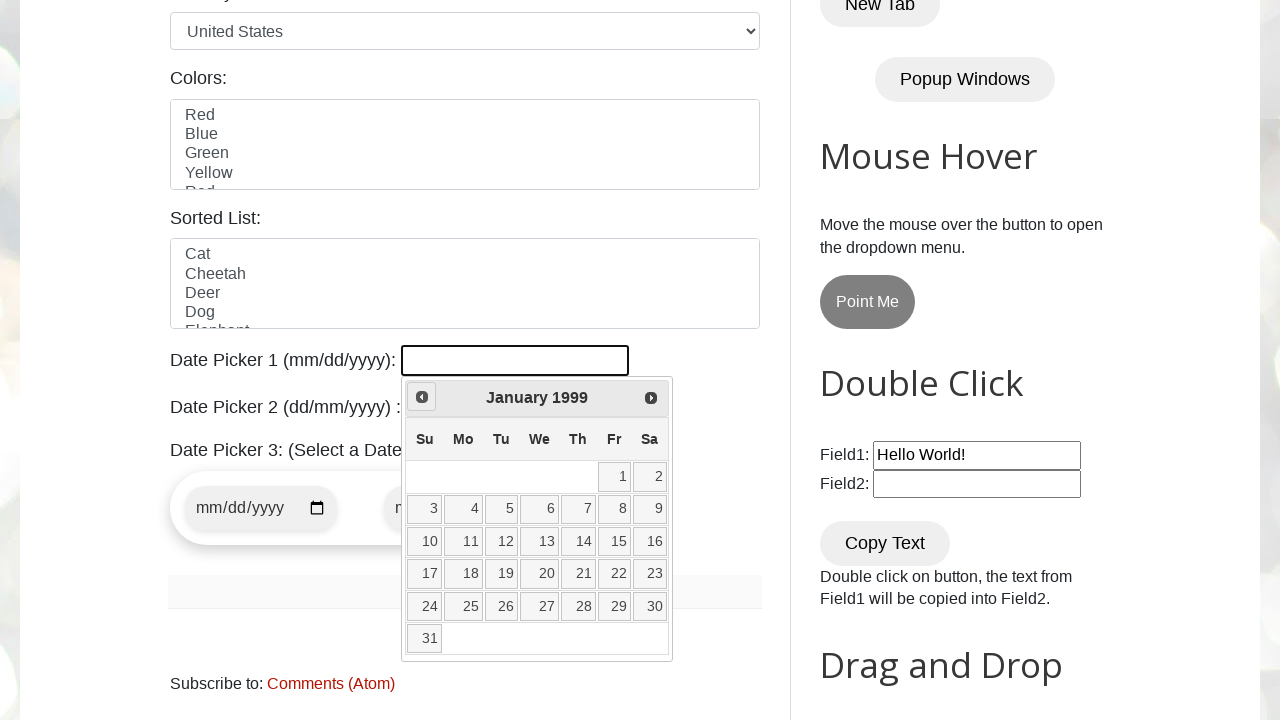

Clicked previous button to navigate to earlier month/year at (422, 397) on [title="Prev"]
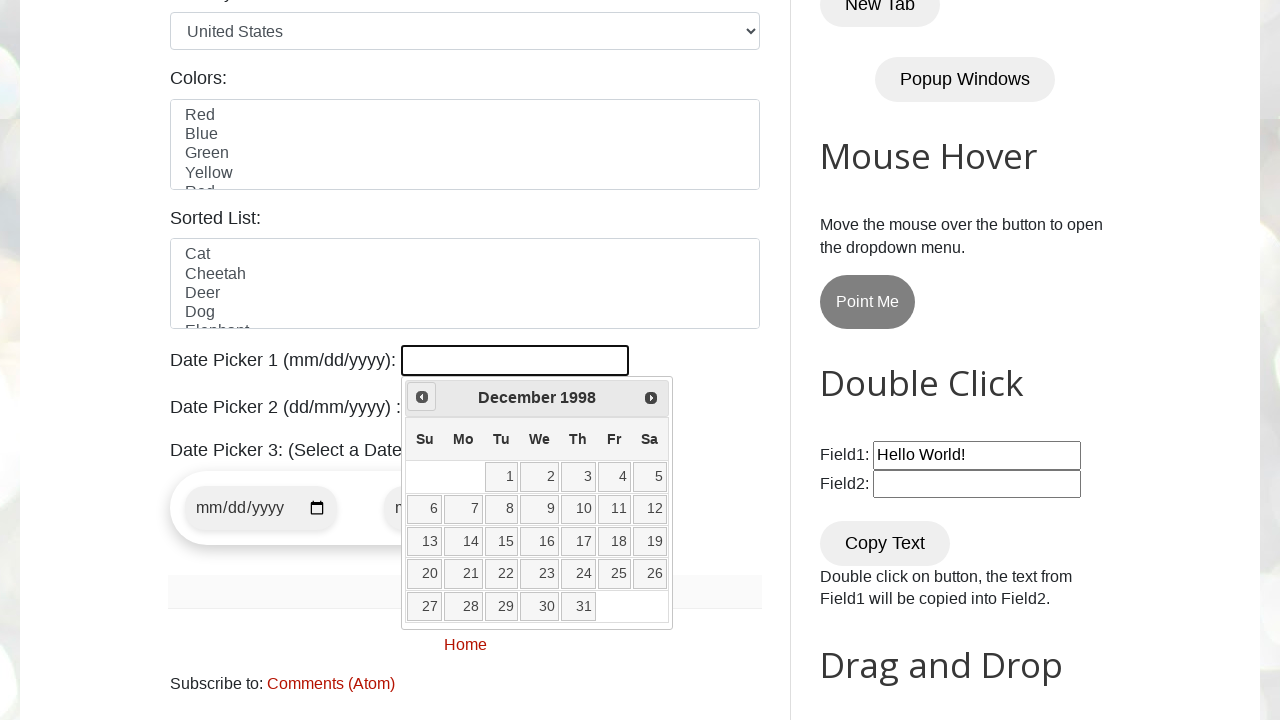

Retrieved current calendar date: December 1998
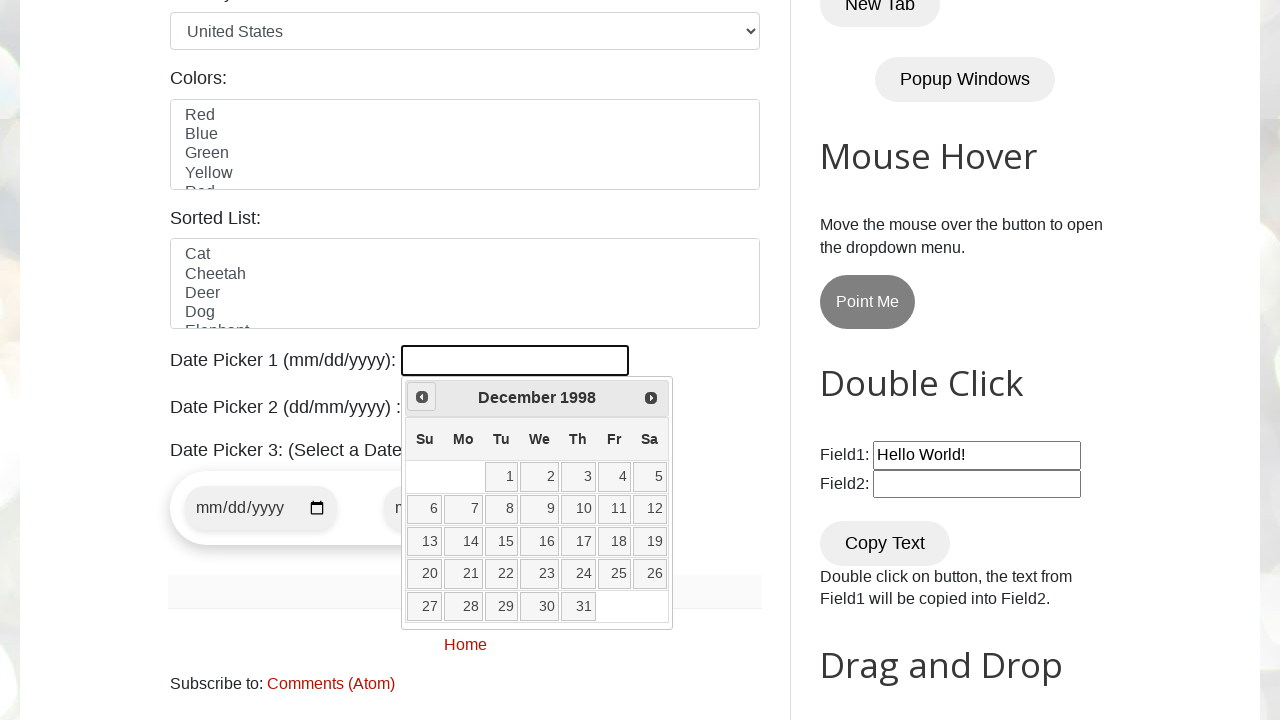

Clicked previous button to navigate to earlier month/year at (422, 397) on [title="Prev"]
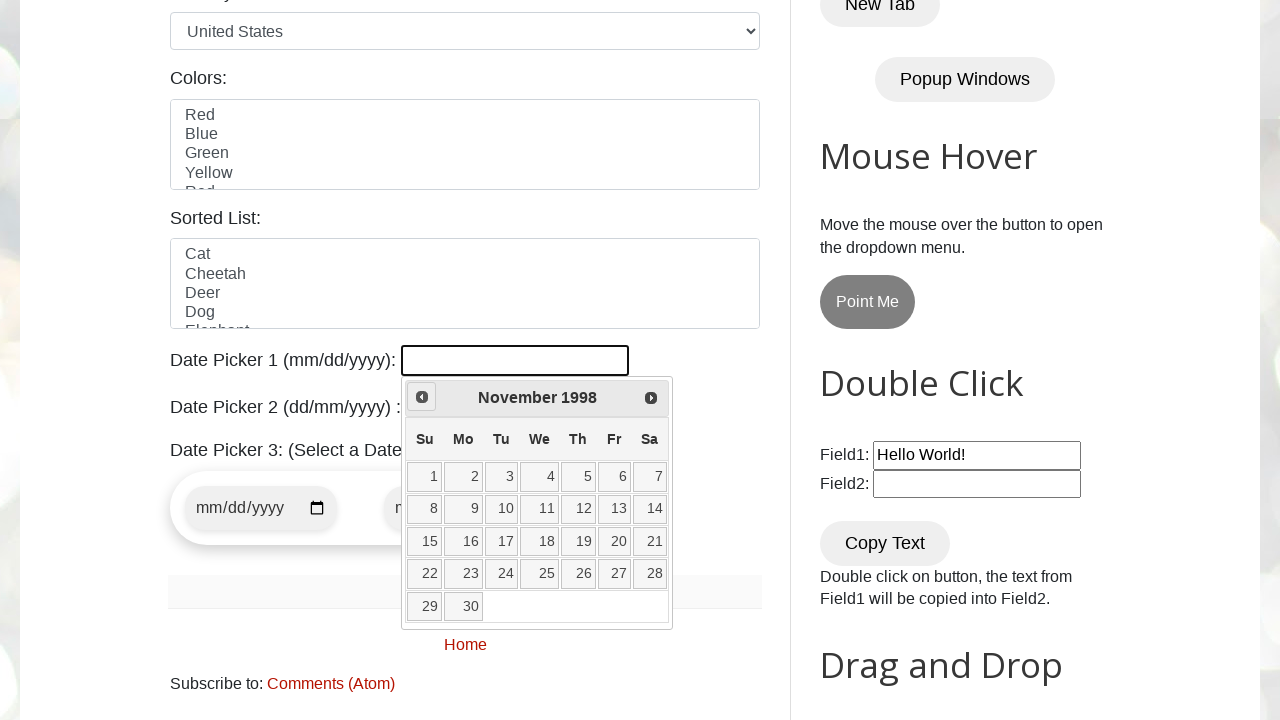

Retrieved current calendar date: November 1998
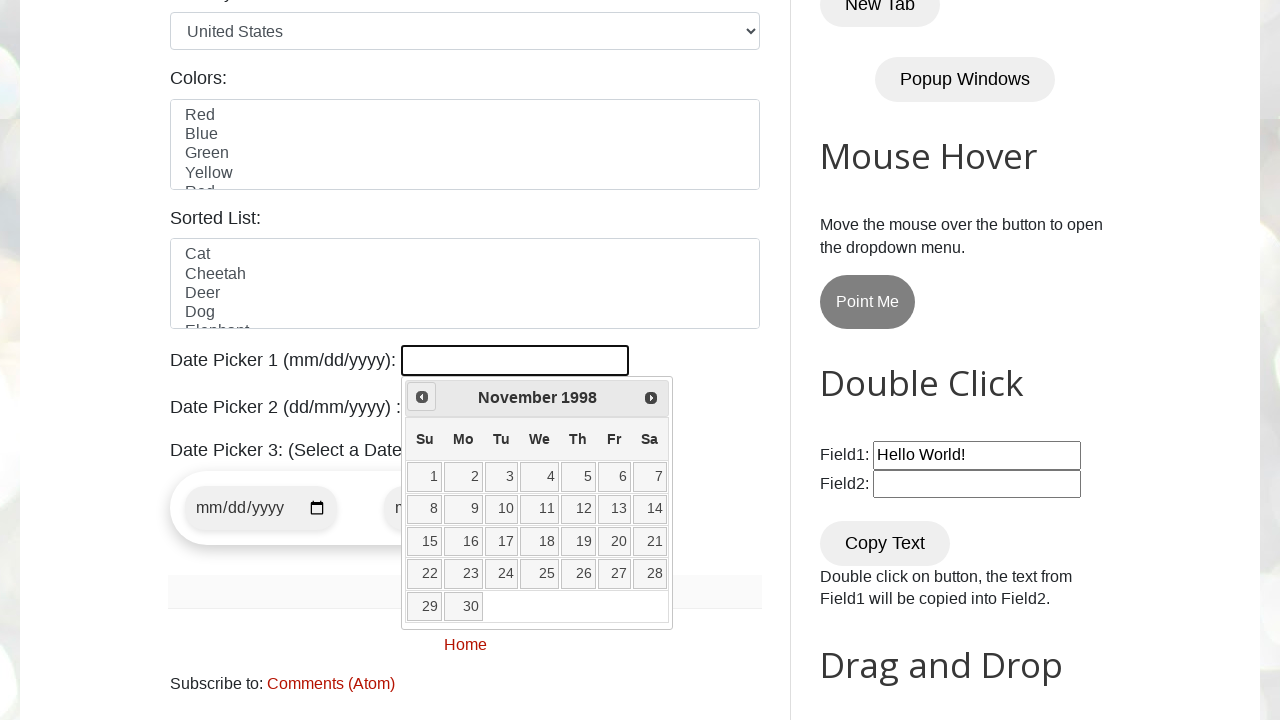

Clicked previous button to navigate to earlier month/year at (422, 397) on [title="Prev"]
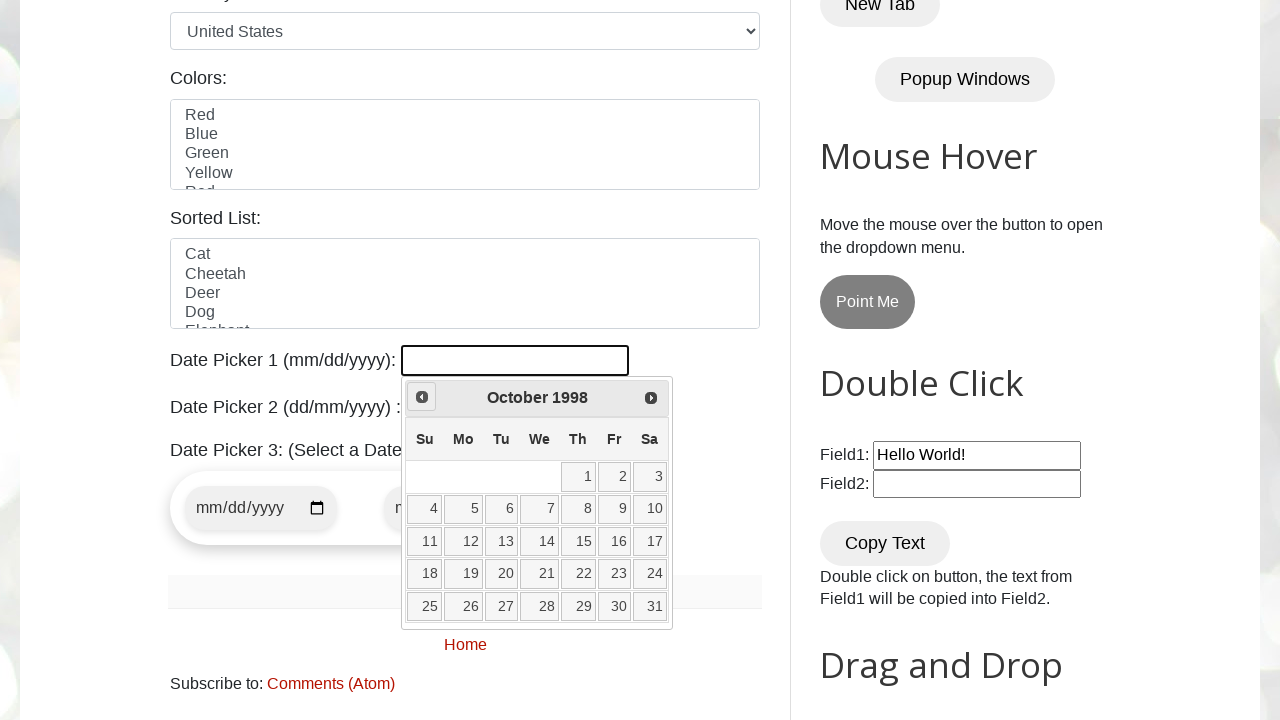

Retrieved current calendar date: October 1998
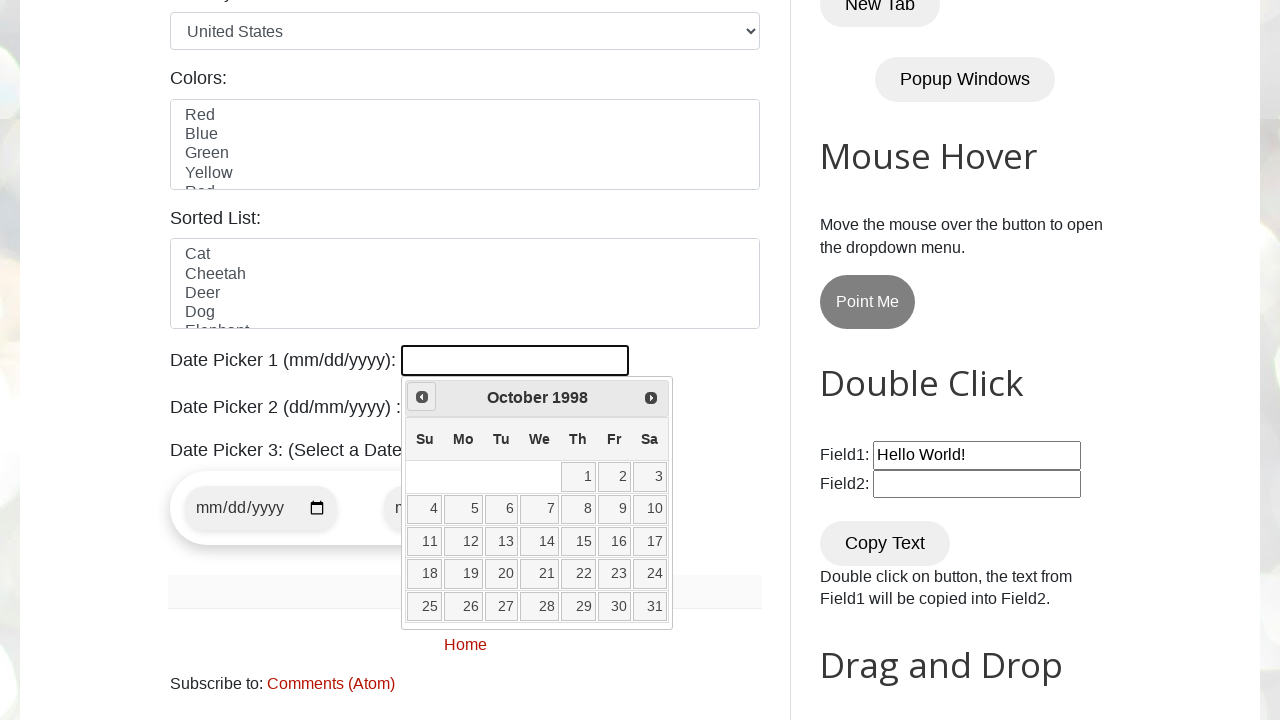

Clicked previous button to navigate to earlier month/year at (422, 397) on [title="Prev"]
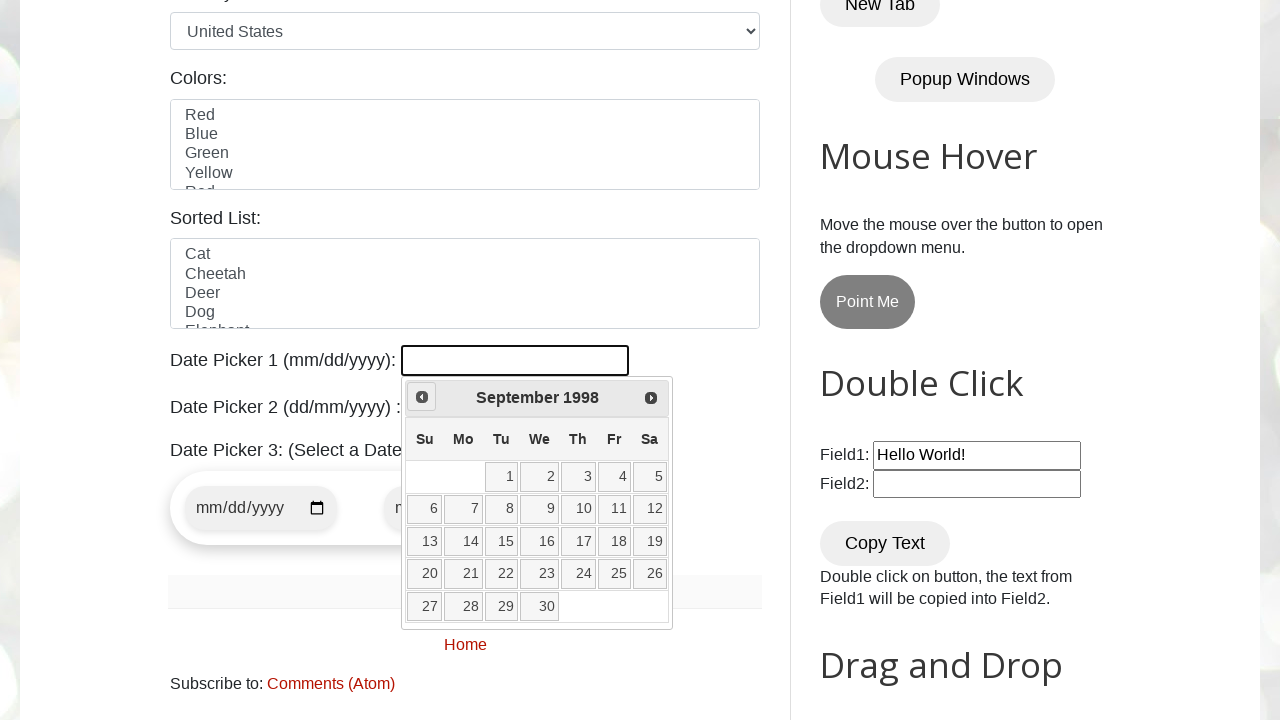

Retrieved current calendar date: September 1998
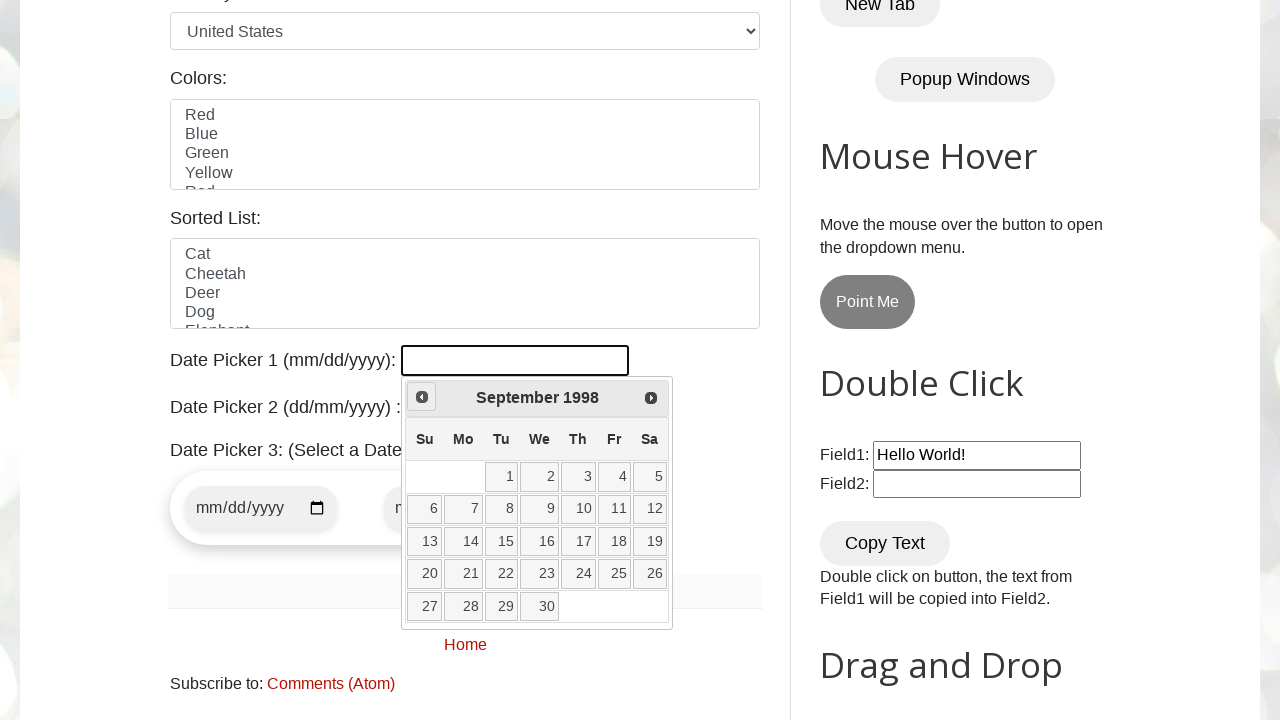

Clicked previous button to navigate to earlier month/year at (422, 397) on [title="Prev"]
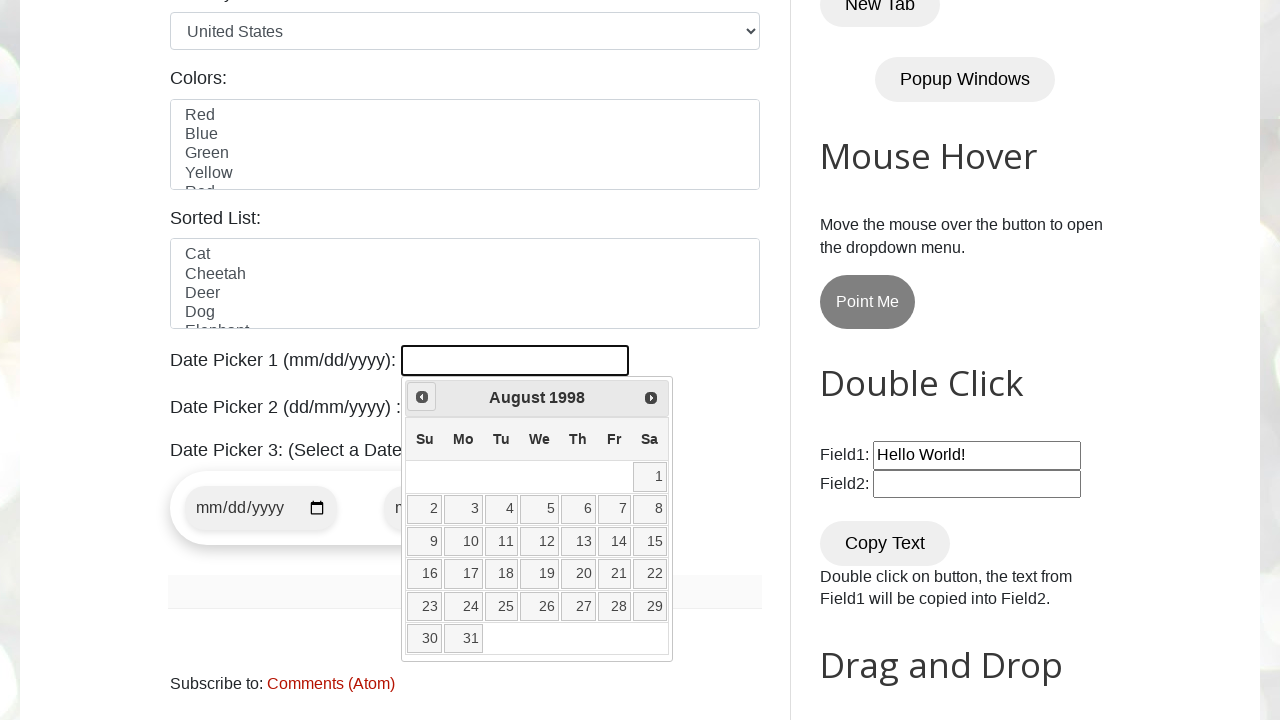

Retrieved current calendar date: August 1998
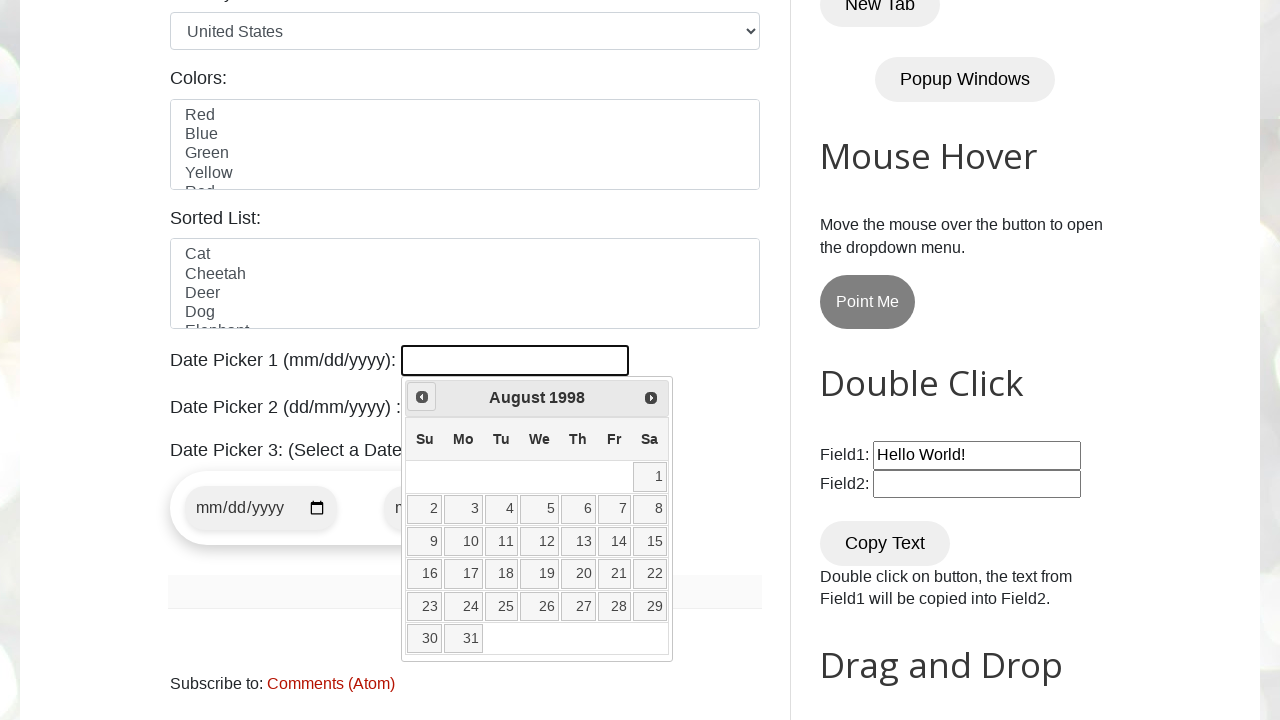

Clicked previous button to navigate to earlier month/year at (422, 397) on [title="Prev"]
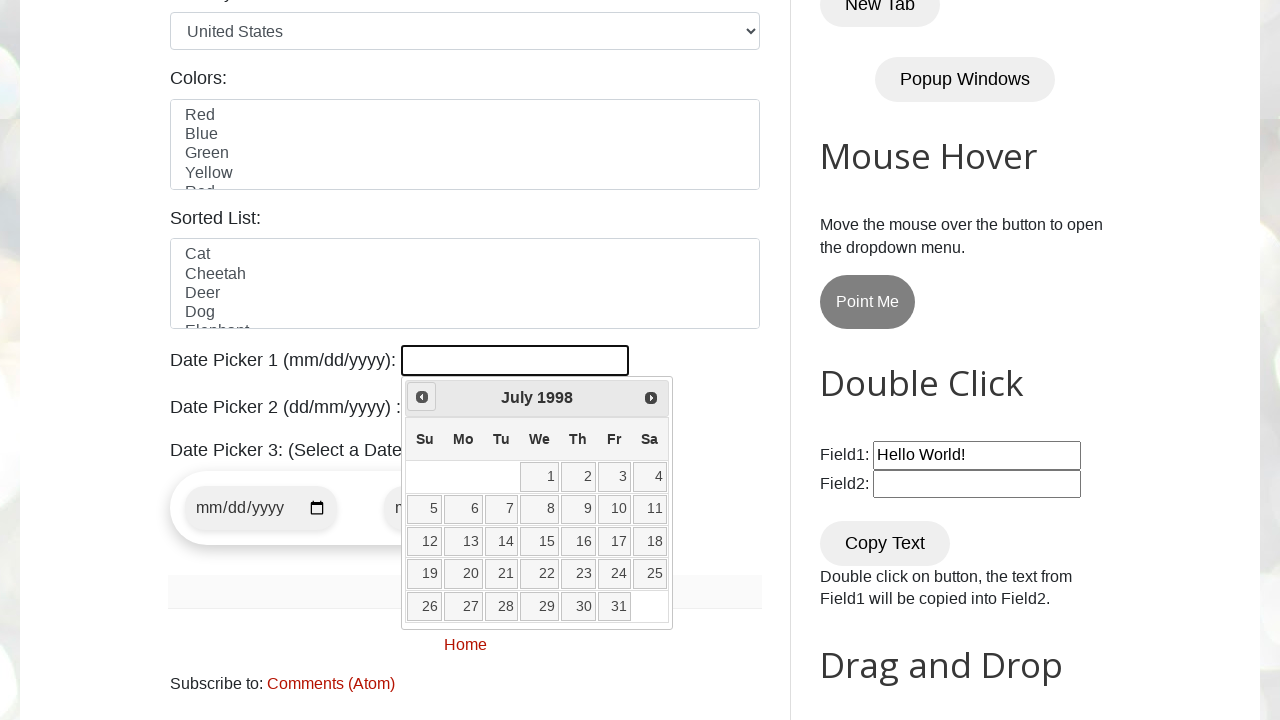

Retrieved current calendar date: July 1998
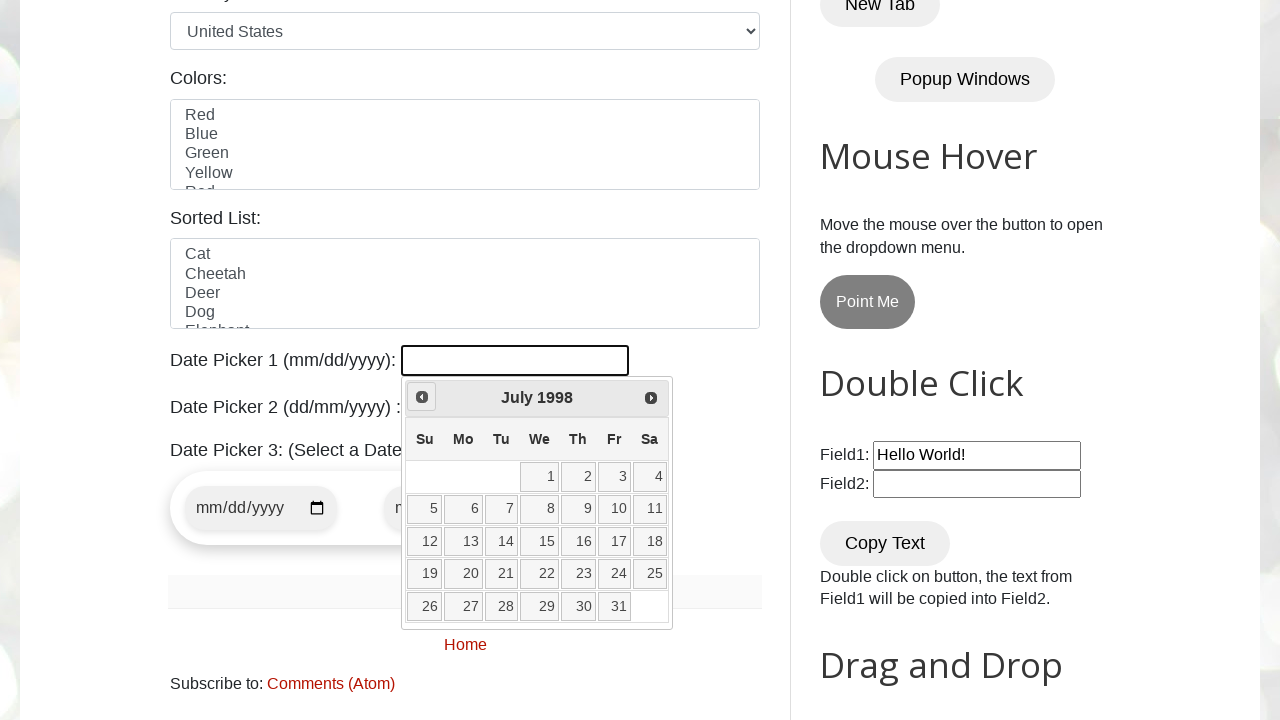

Clicked previous button to navigate to earlier month/year at (422, 397) on [title="Prev"]
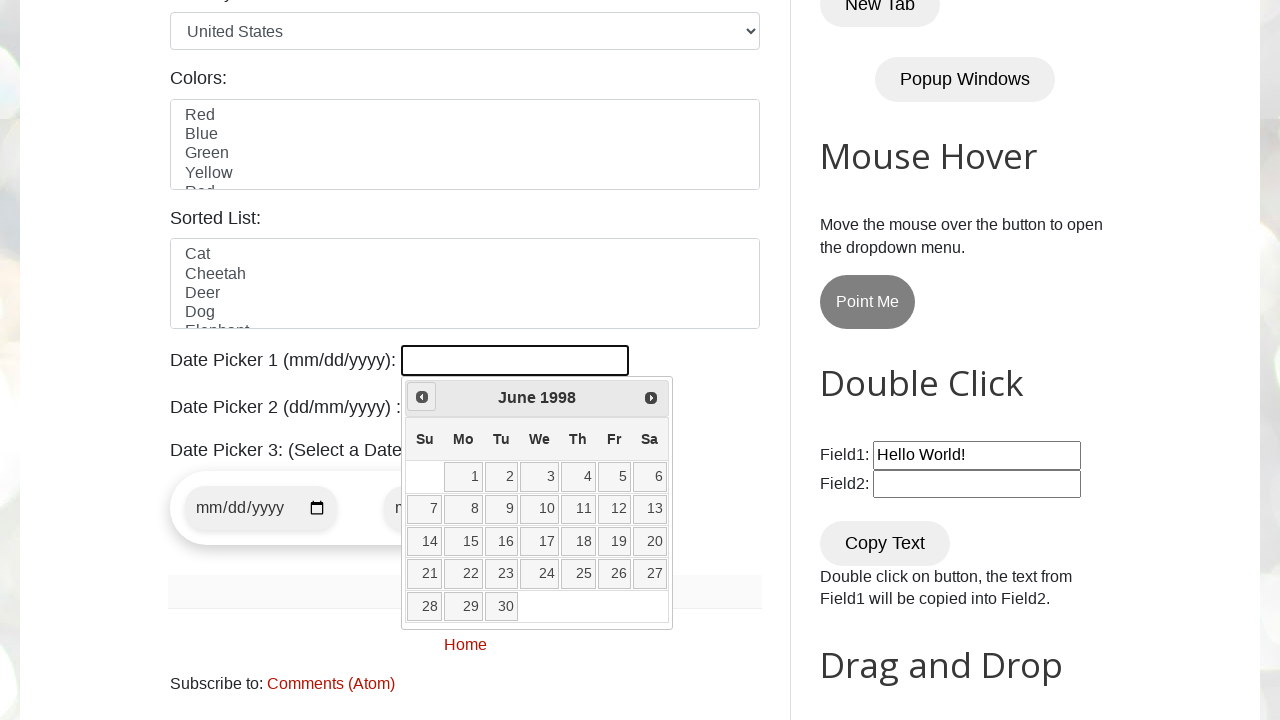

Retrieved current calendar date: June 1998
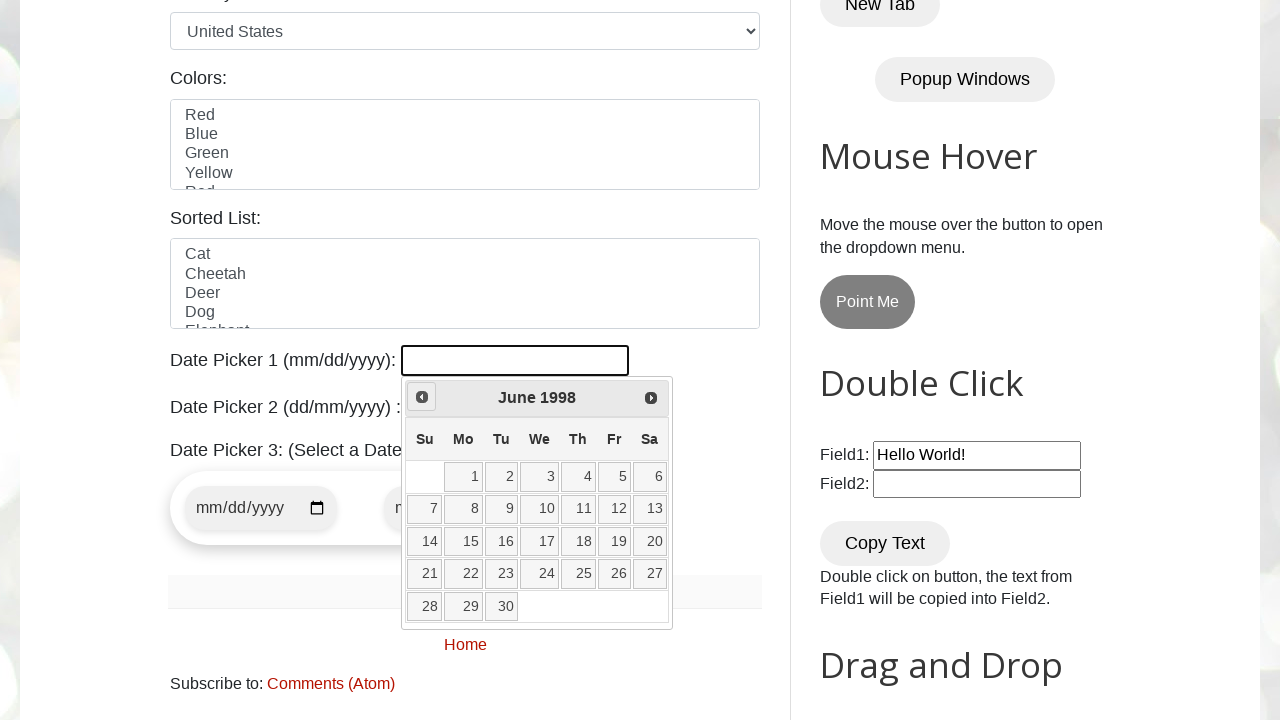

Clicked on date 15 in the calendar at (463, 542) on //a[@class='ui-state-default'][text()='15']
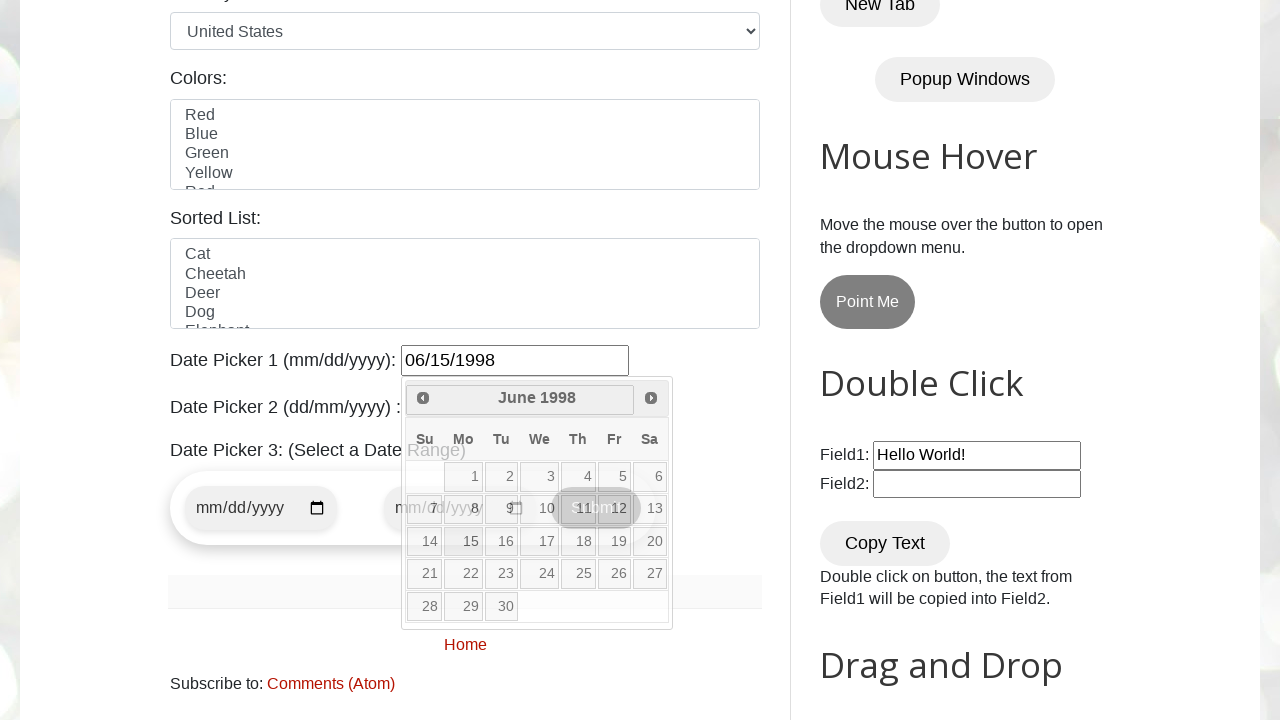

Waited for date selection to complete
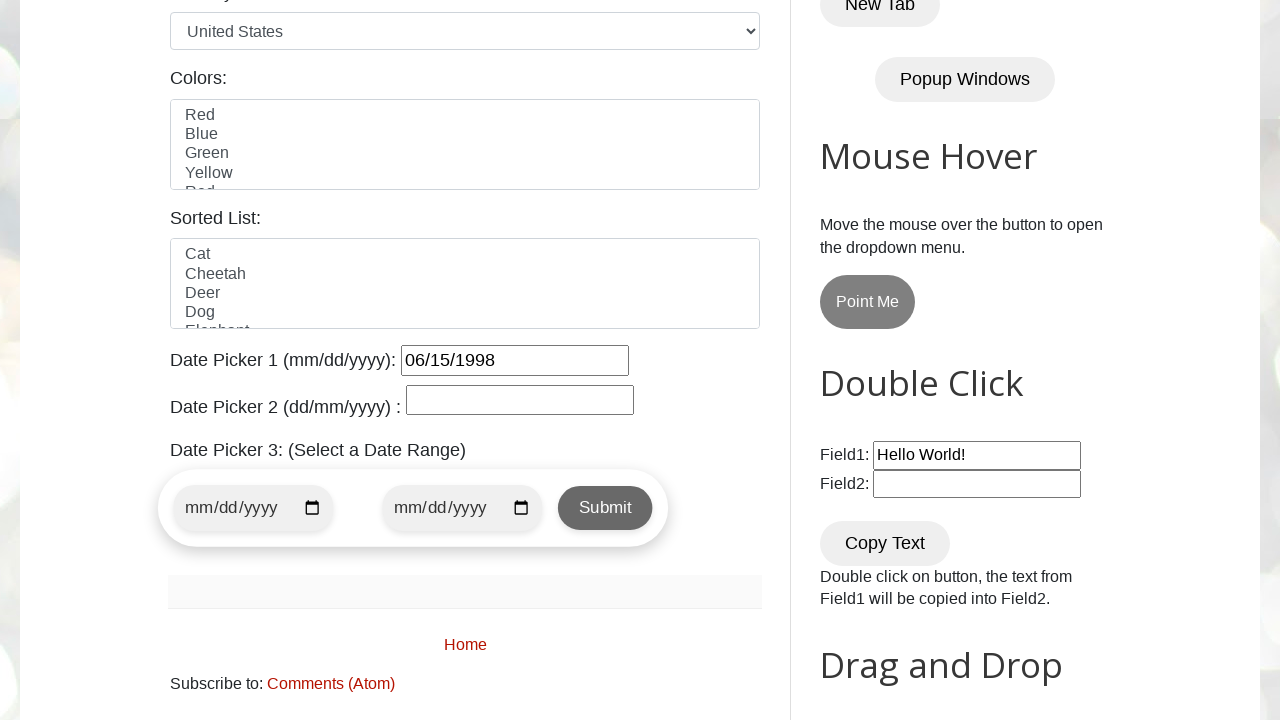

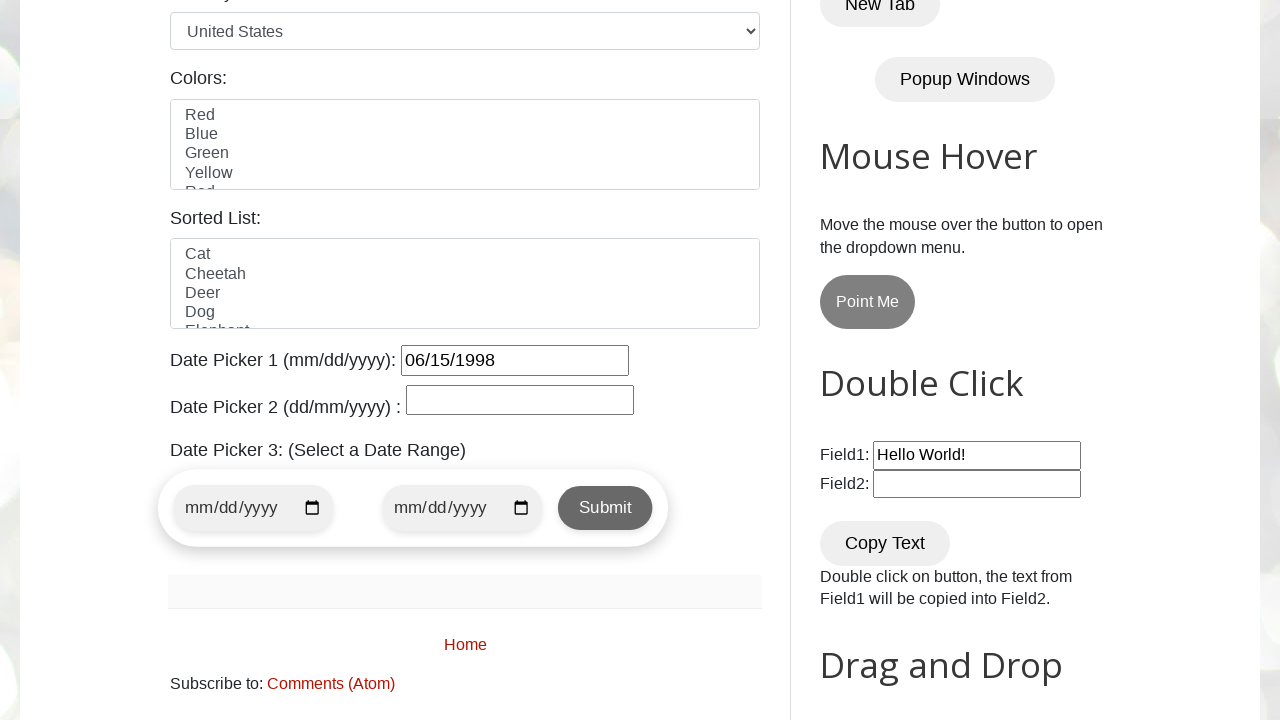